Tests bot detection bypass by performing 1000 random mouse movement actions on a bot-checking webpage, simulating human-like cursor movements across different quadrants.

Starting URL: https://aman9211-max.github.io/check-bot/

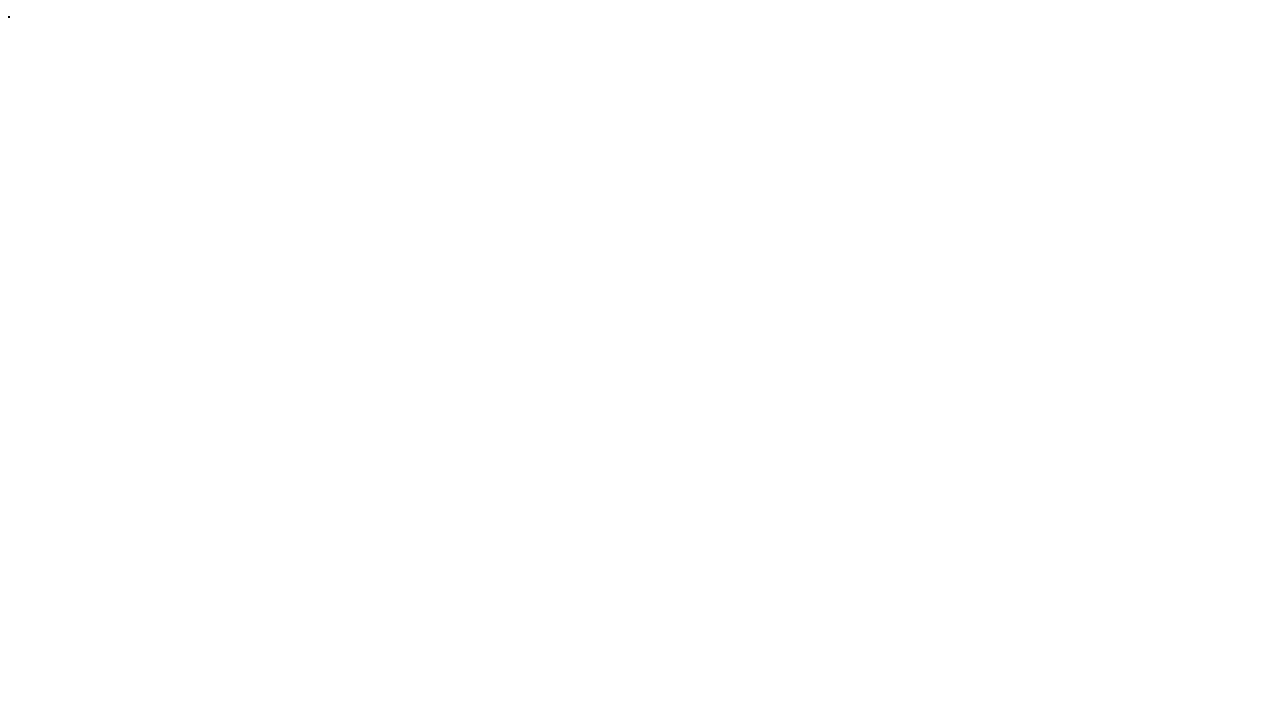

Navigated to bot detection test webpage
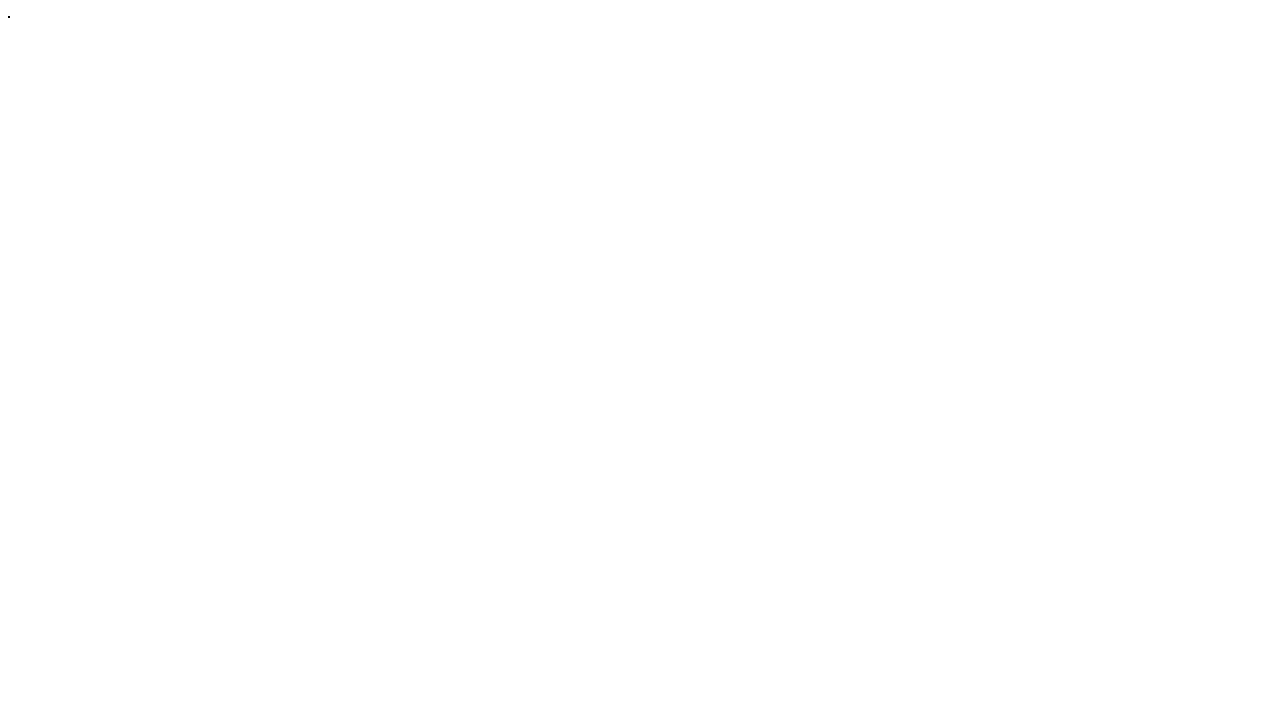

Performed random mouse movement 1/1000 (offset: 253, -284) at (653, 16)
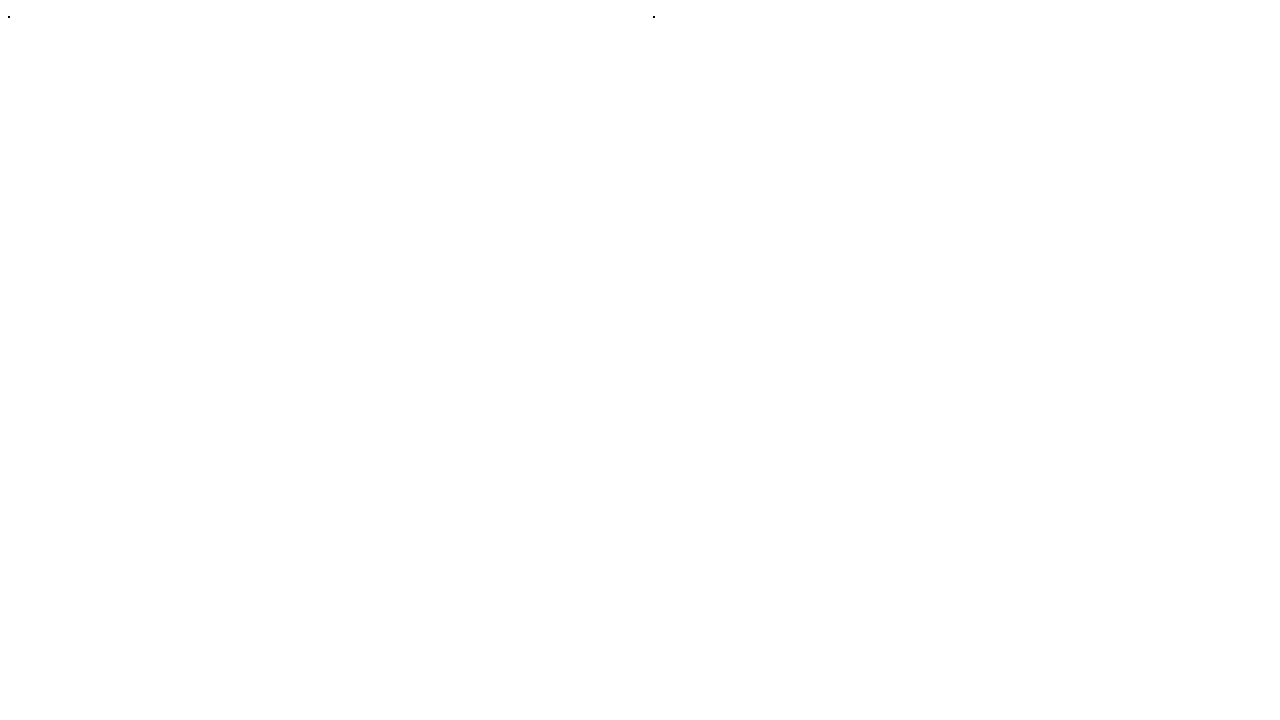

Performed random mouse movement 2/1000 (offset: -279, -228) at (121, 72)
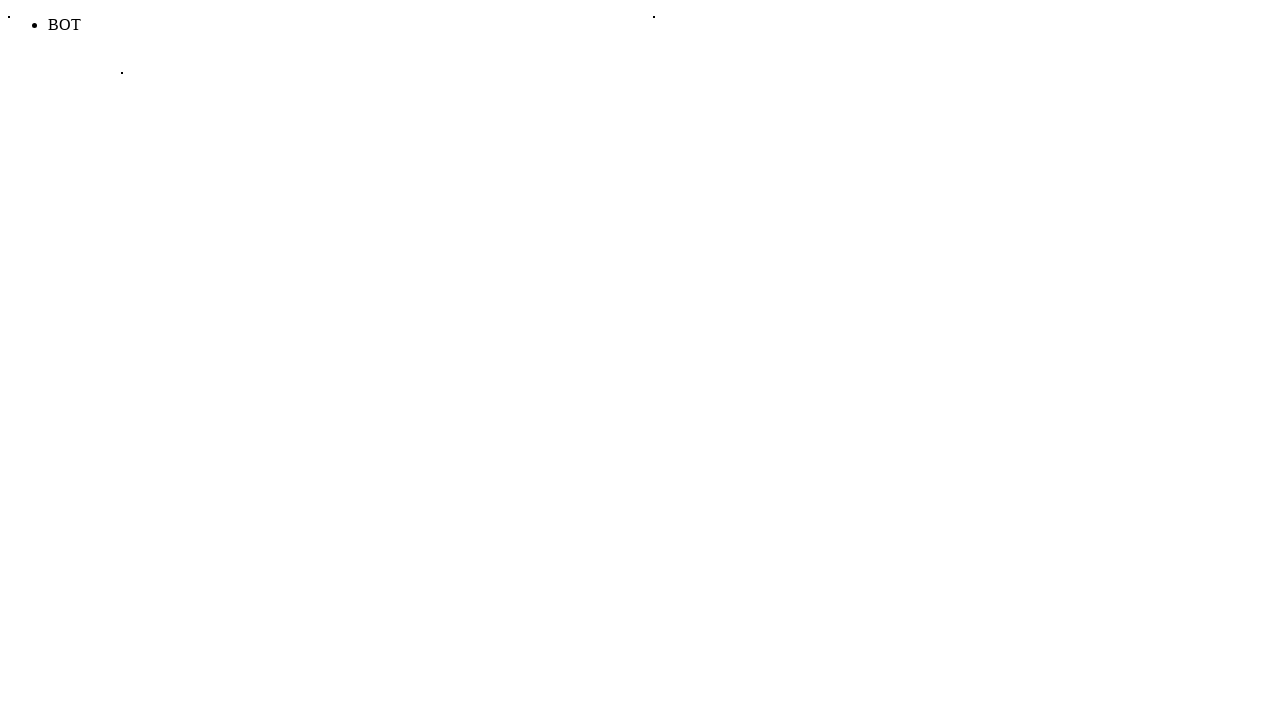

Performed random mouse movement 3/1000 (offset: 294, -289) at (694, 11)
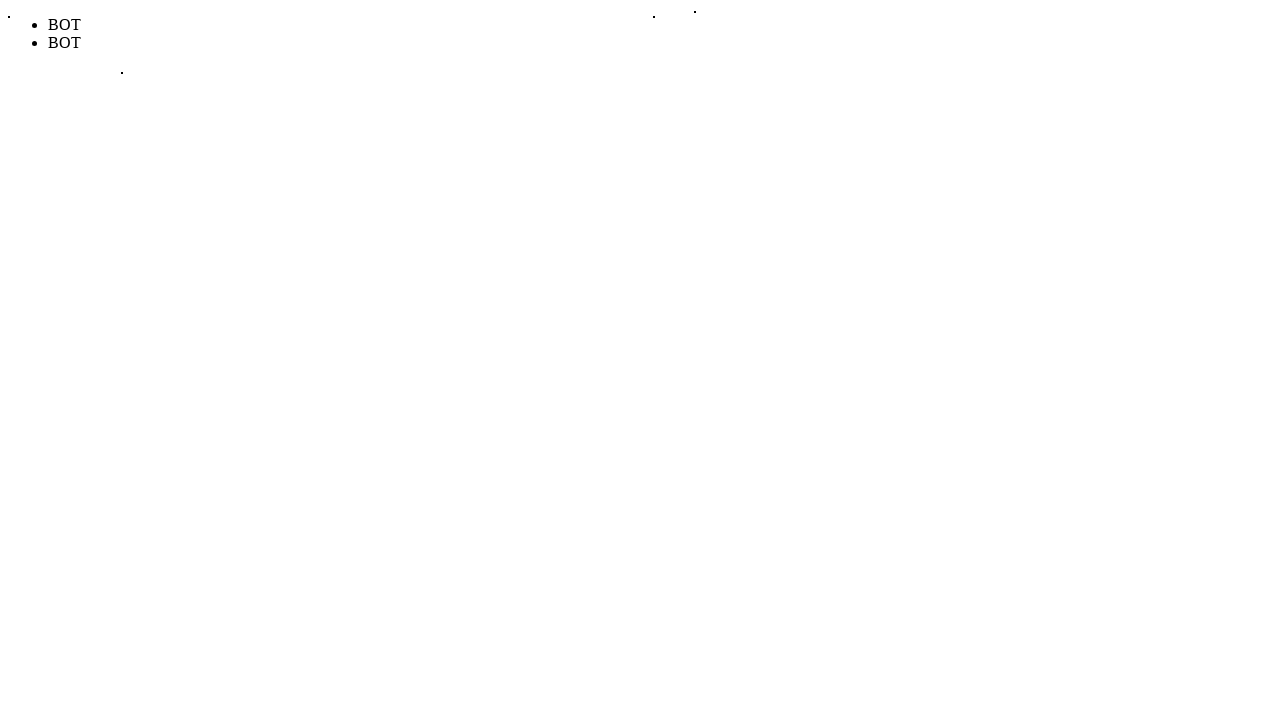

Performed random mouse movement 4/1000 (offset: -222, 236) at (178, 536)
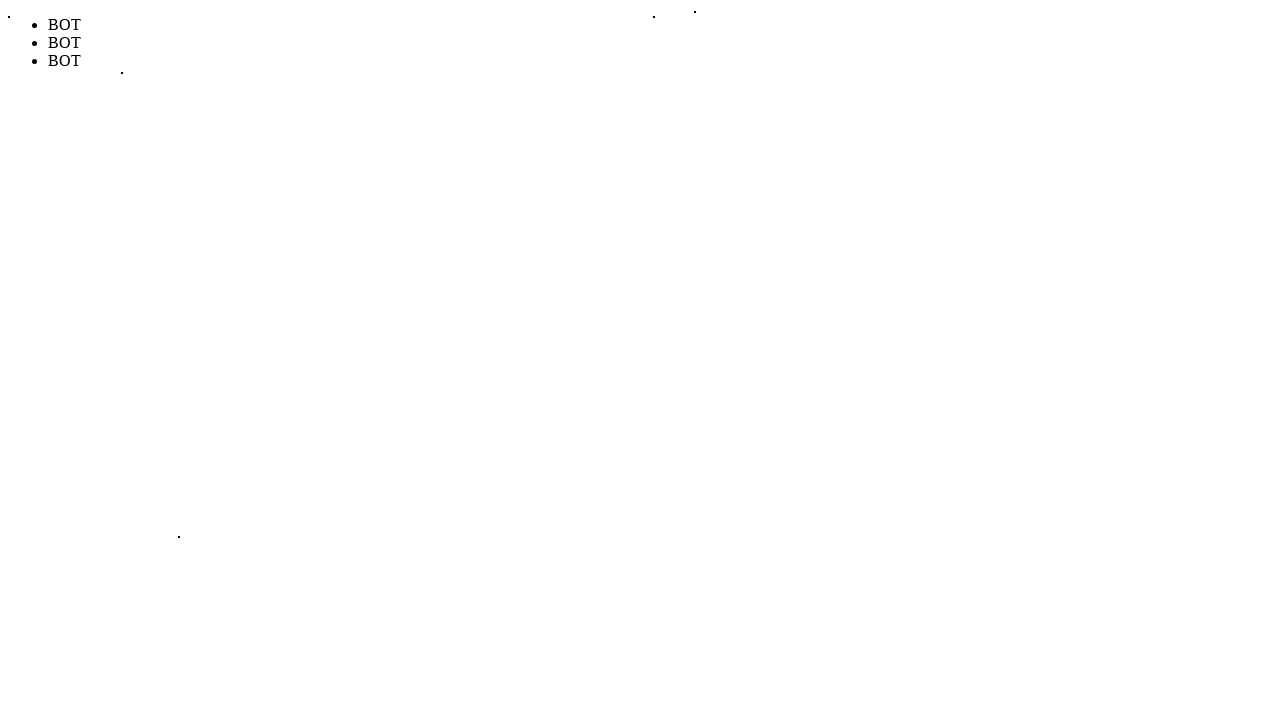

Performed random mouse movement 5/1000 (offset: 260, 212) at (660, 512)
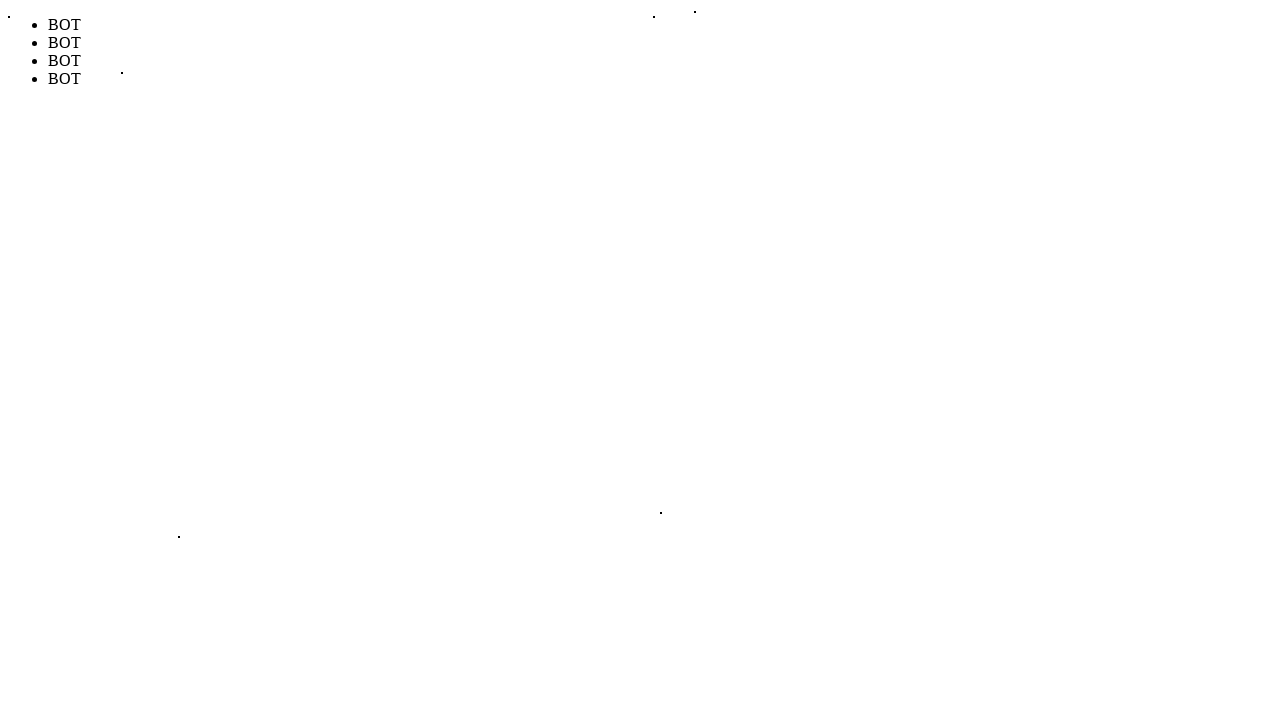

Performed random mouse movement 6/1000 (offset: -212, -268) at (188, 32)
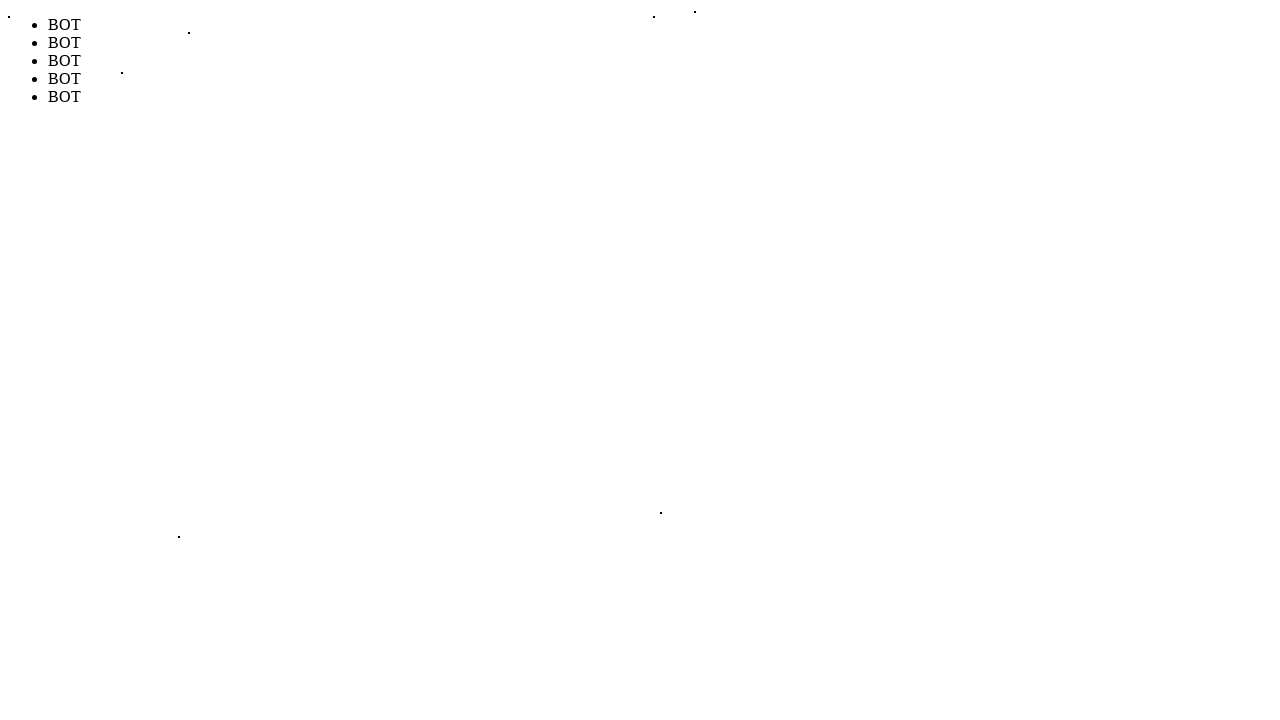

Performed random mouse movement 7/1000 (offset: 231, -222) at (631, 78)
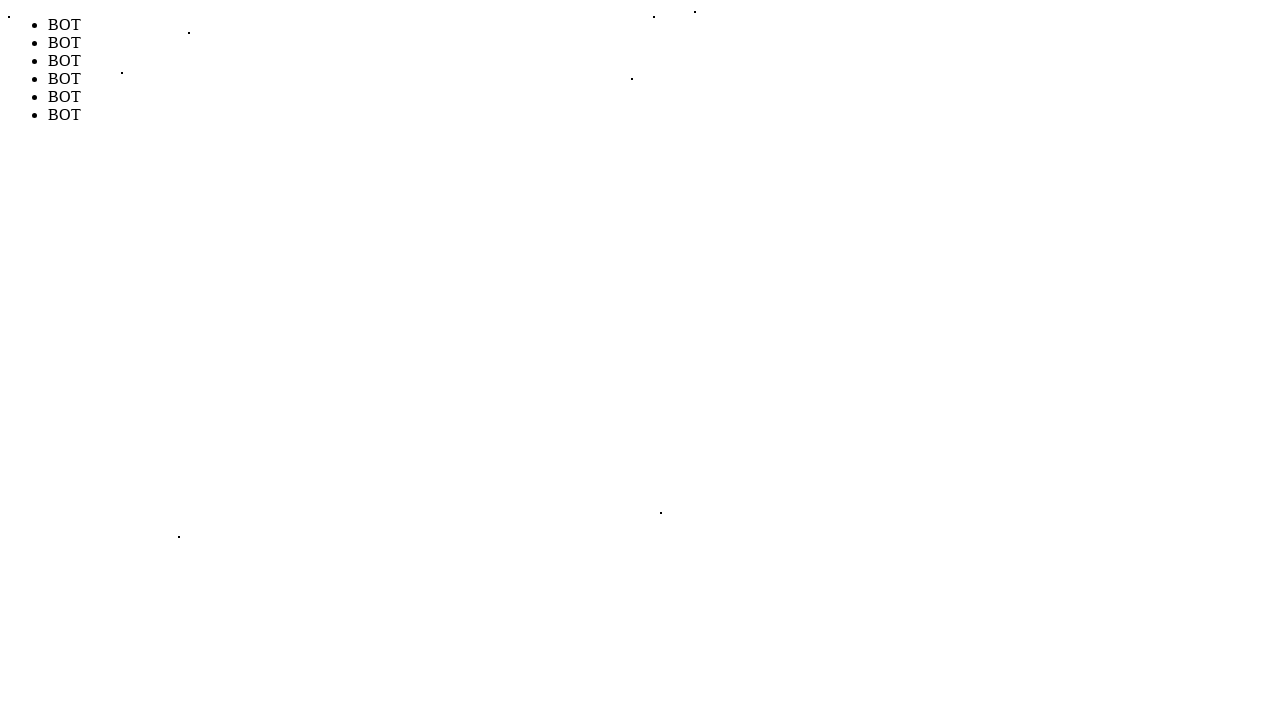

Performed random mouse movement 8/1000 (offset: 244, 258) at (644, 558)
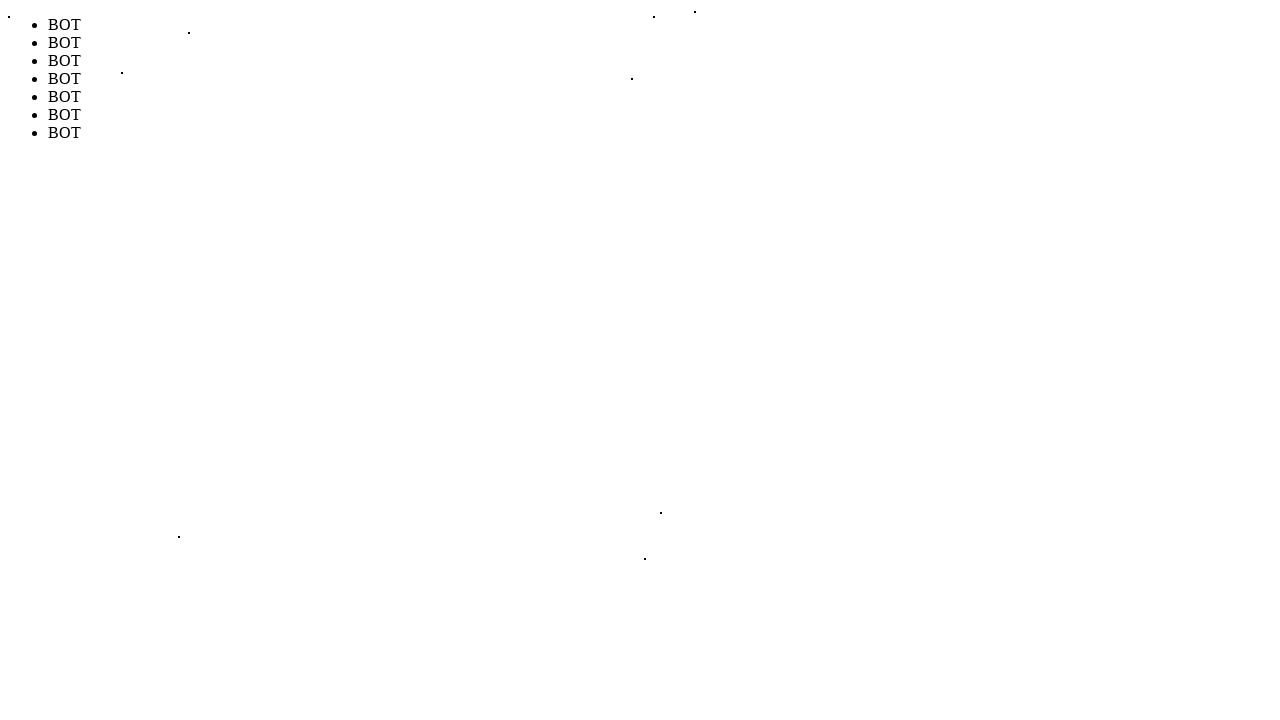

Performed random mouse movement 9/1000 (offset: 255, -244) at (655, 56)
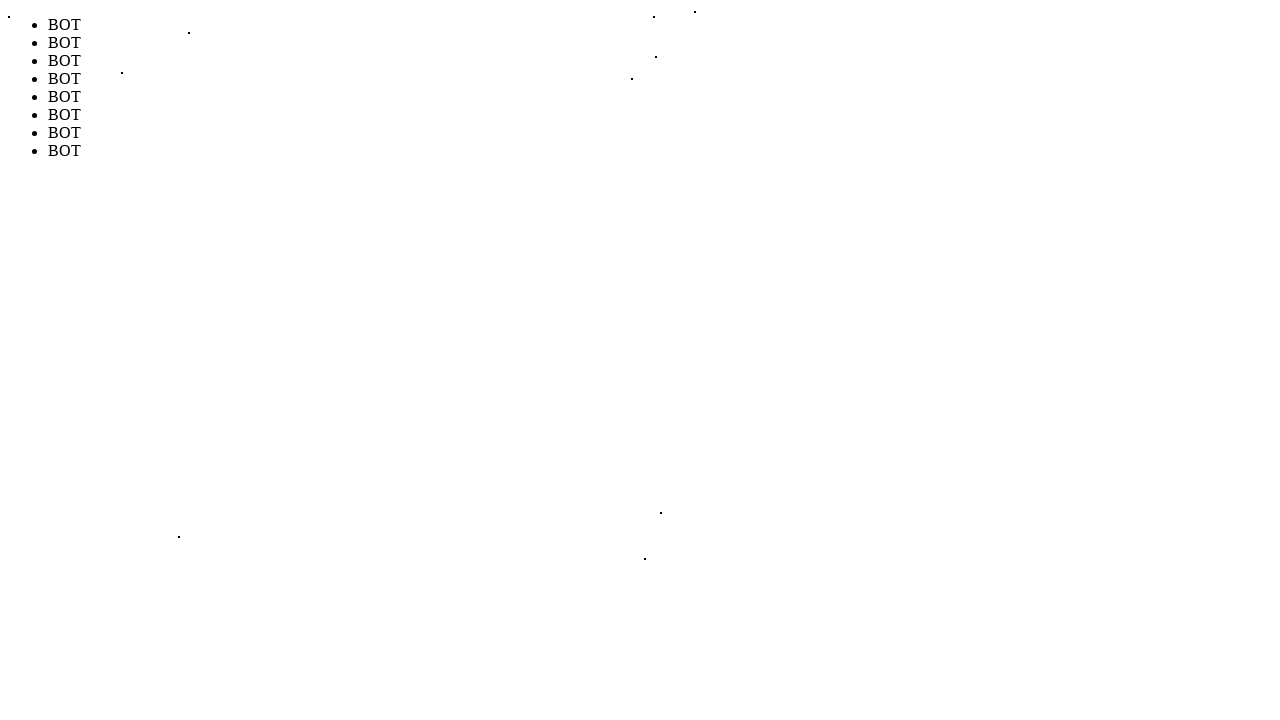

Performed random mouse movement 10/1000 (offset: -226, -269) at (174, 31)
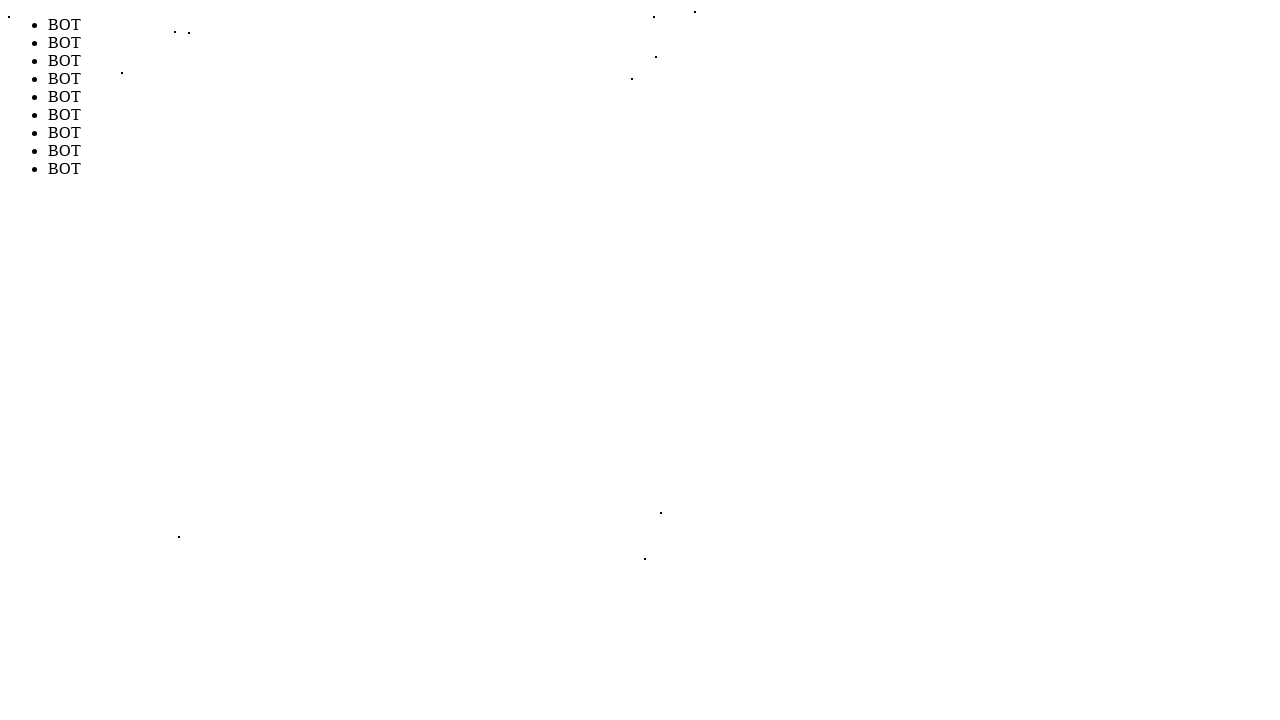

Performed random mouse movement 11/1000 (offset: -295, 286) at (105, 586)
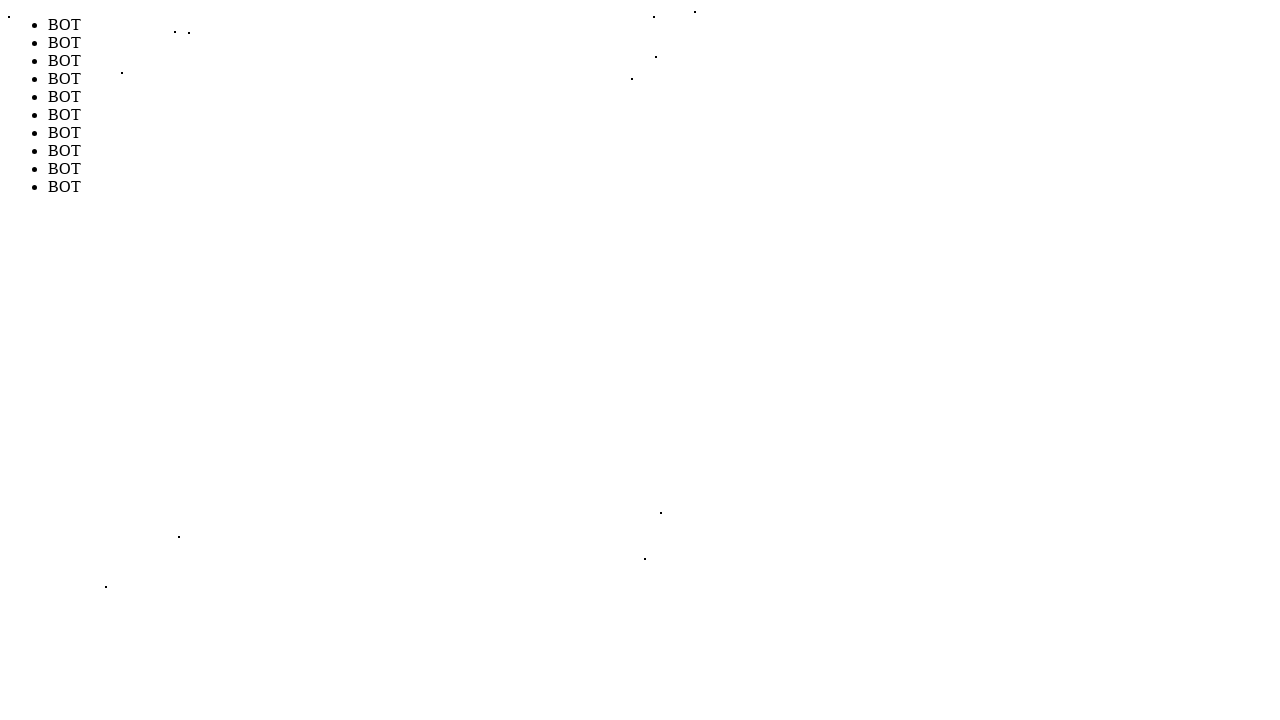

Performed random mouse movement 12/1000 (offset: 239, 277) at (639, 577)
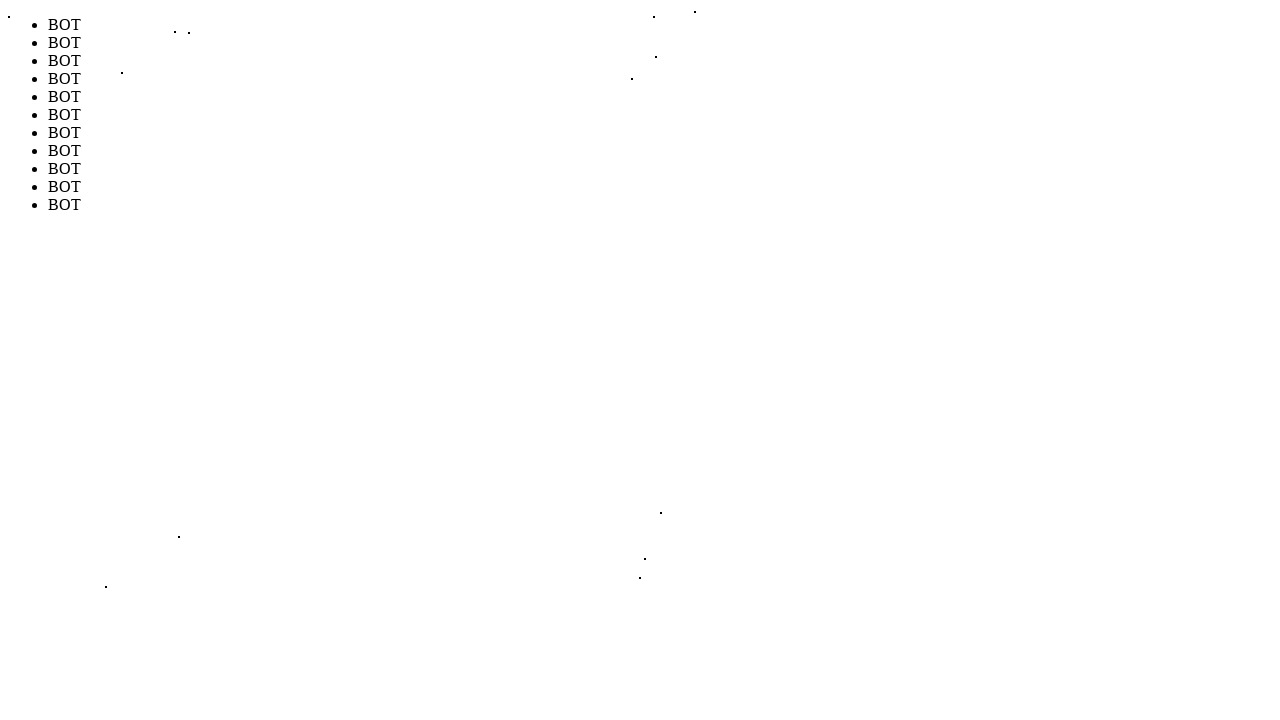

Performed random mouse movement 13/1000 (offset: -255, -229) at (145, 71)
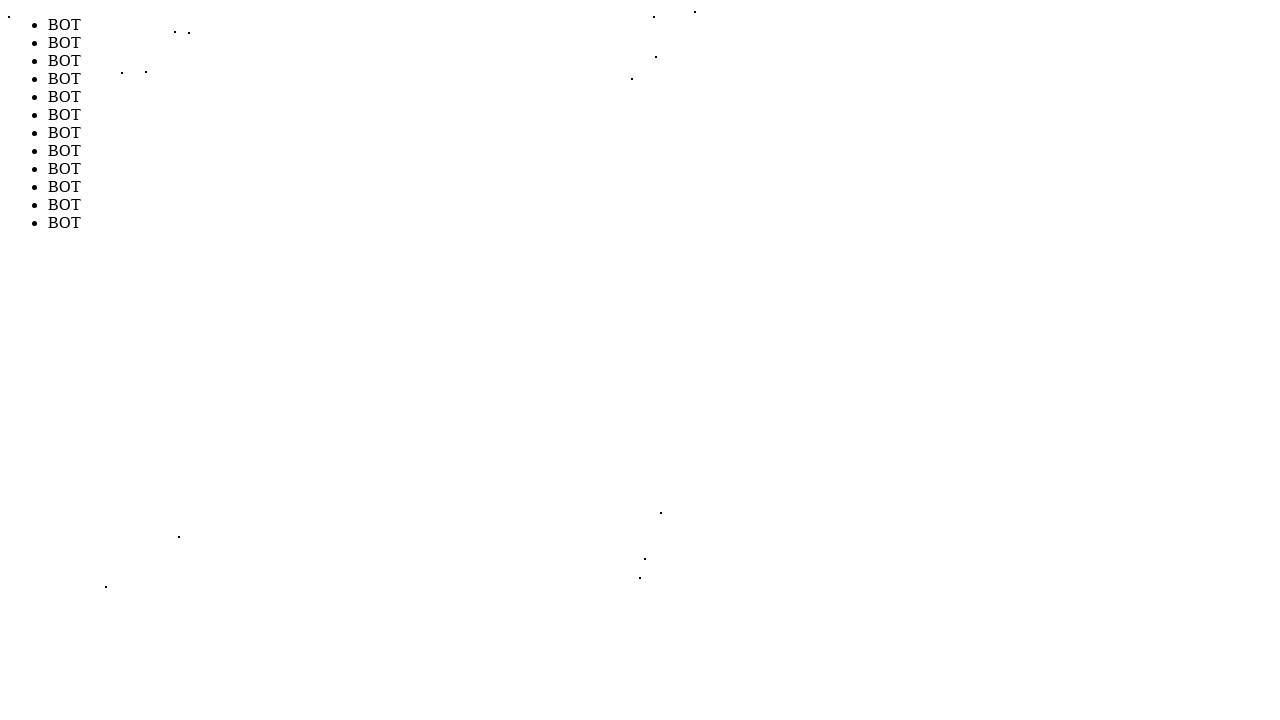

Performed random mouse movement 14/1000 (offset: -218, -255) at (182, 45)
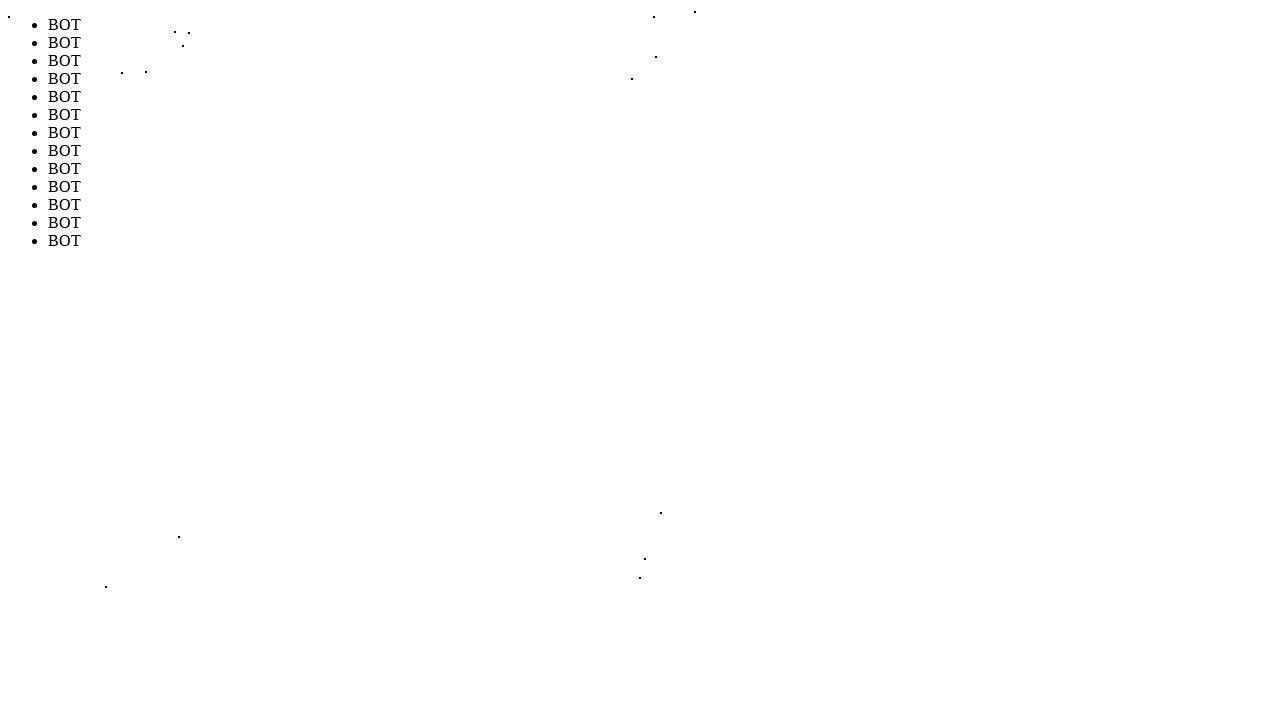

Performed random mouse movement 15/1000 (offset: 216, -208) at (616, 92)
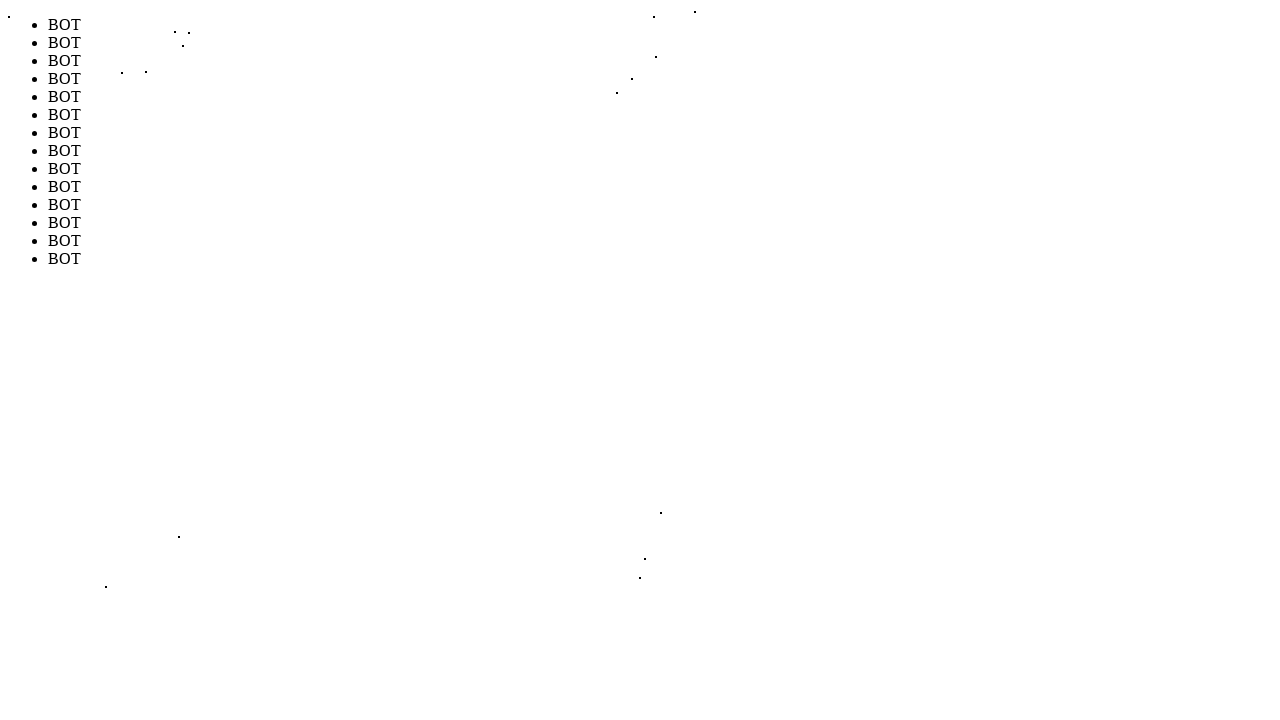

Performed random mouse movement 16/1000 (offset: 216, -260) at (616, 40)
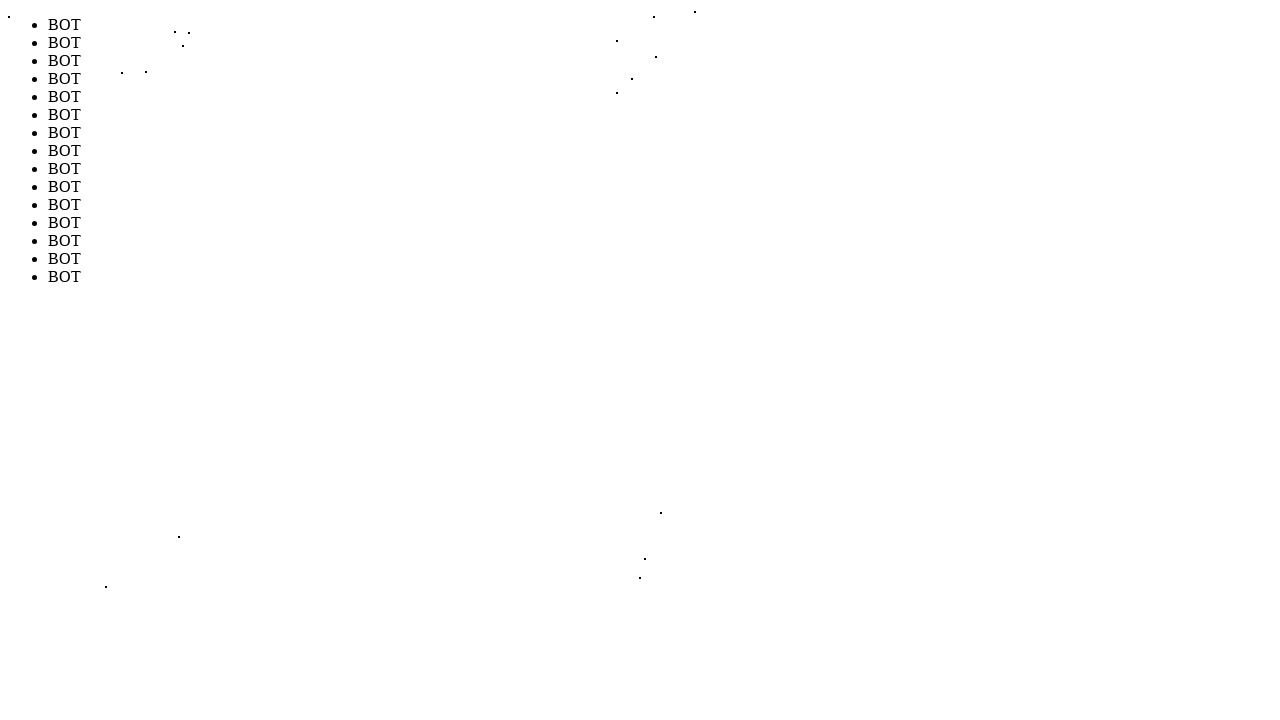

Performed random mouse movement 17/1000 (offset: -274, -289) at (126, 11)
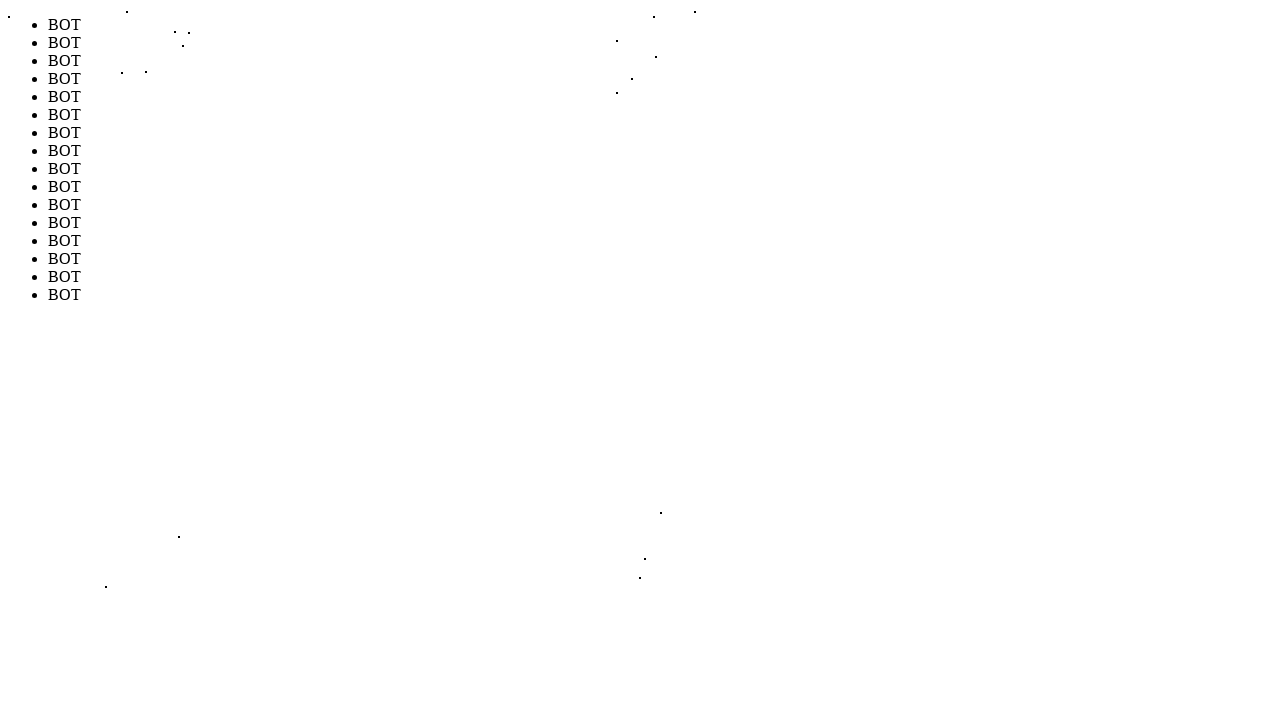

Performed random mouse movement 18/1000 (offset: -213, 236) at (187, 536)
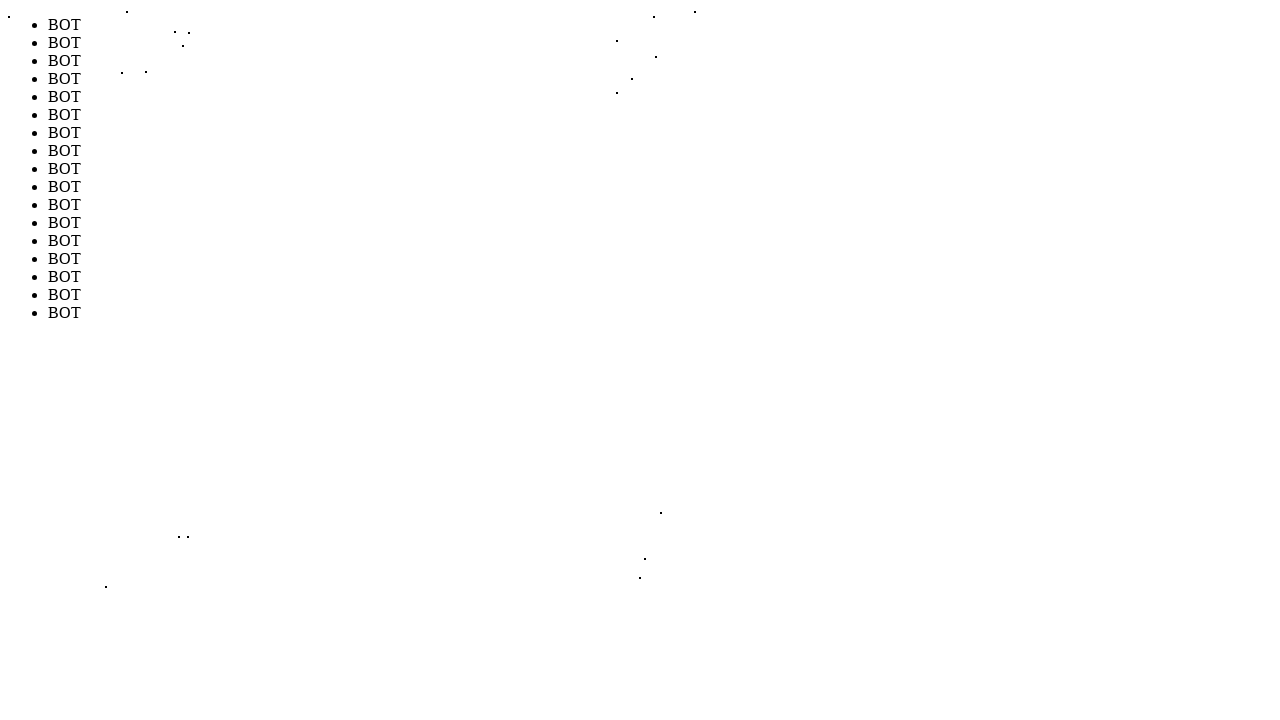

Performed random mouse movement 19/1000 (offset: -278, -283) at (122, 17)
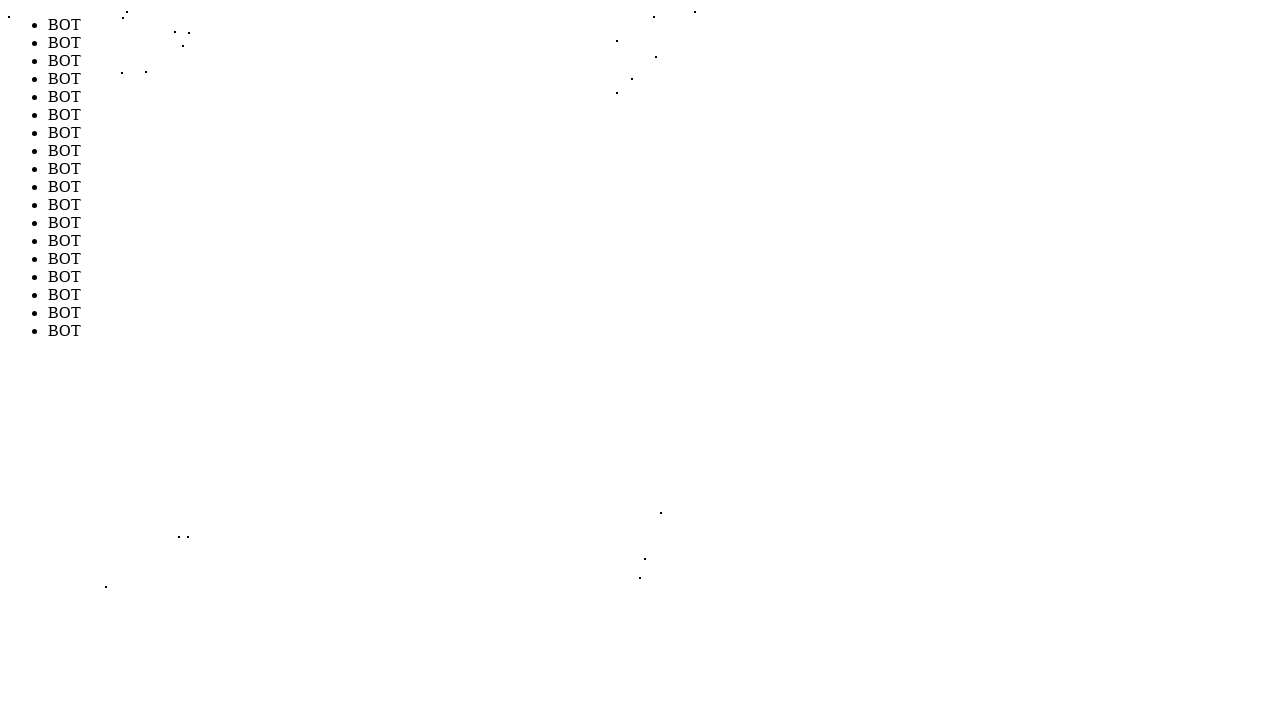

Performed random mouse movement 20/1000 (offset: 284, 299) at (684, 599)
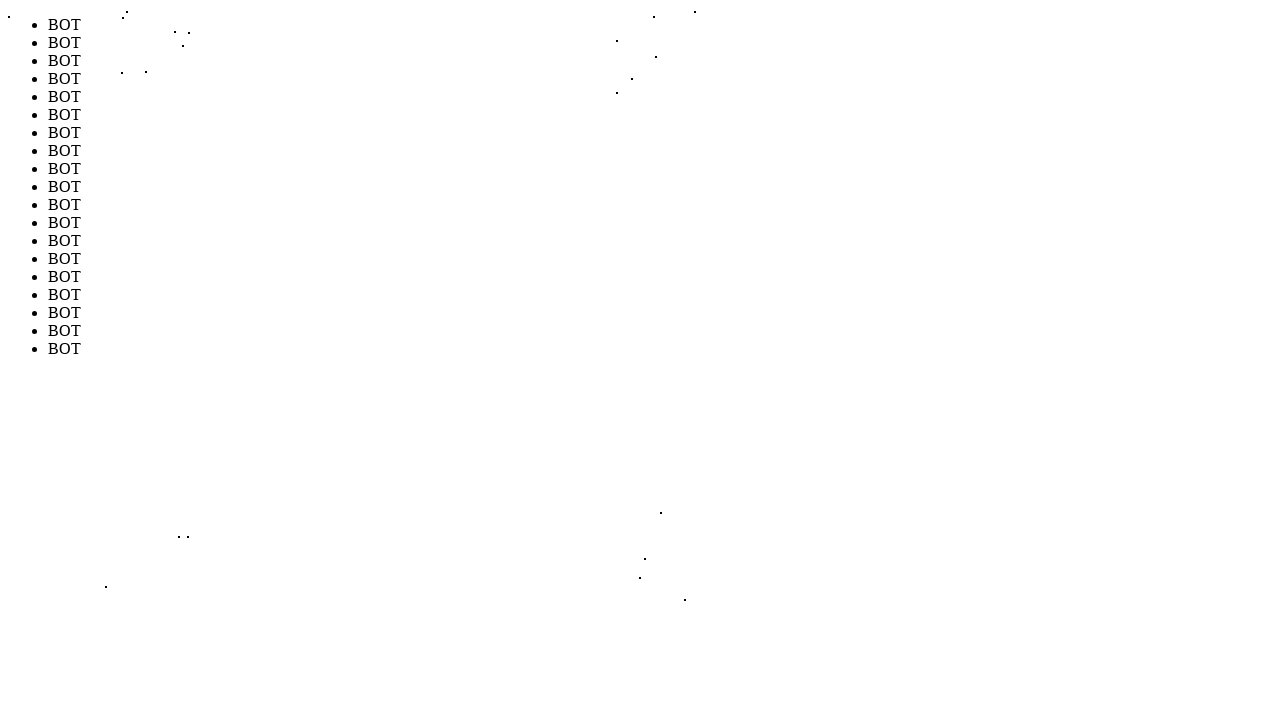

Performed random mouse movement 21/1000 (offset: 285, 270) at (685, 570)
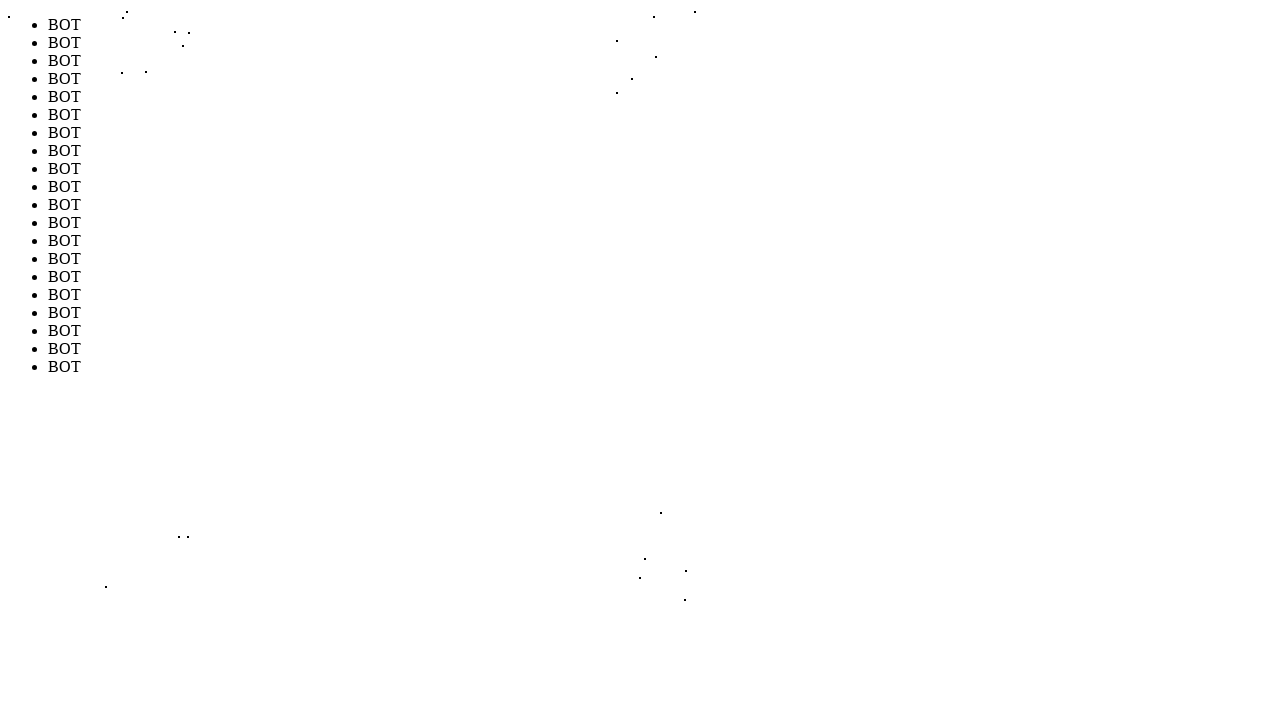

Performed random mouse movement 22/1000 (offset: -234, -270) at (166, 30)
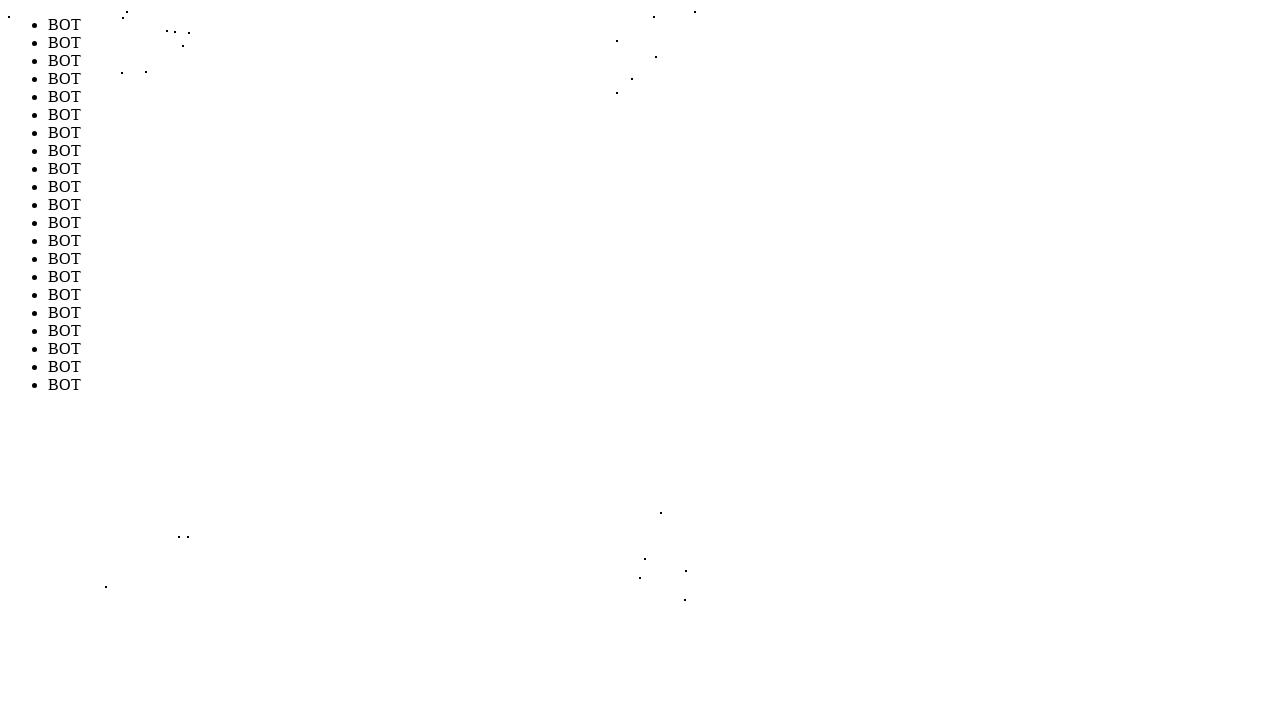

Performed random mouse movement 23/1000 (offset: -207, 205) at (193, 505)
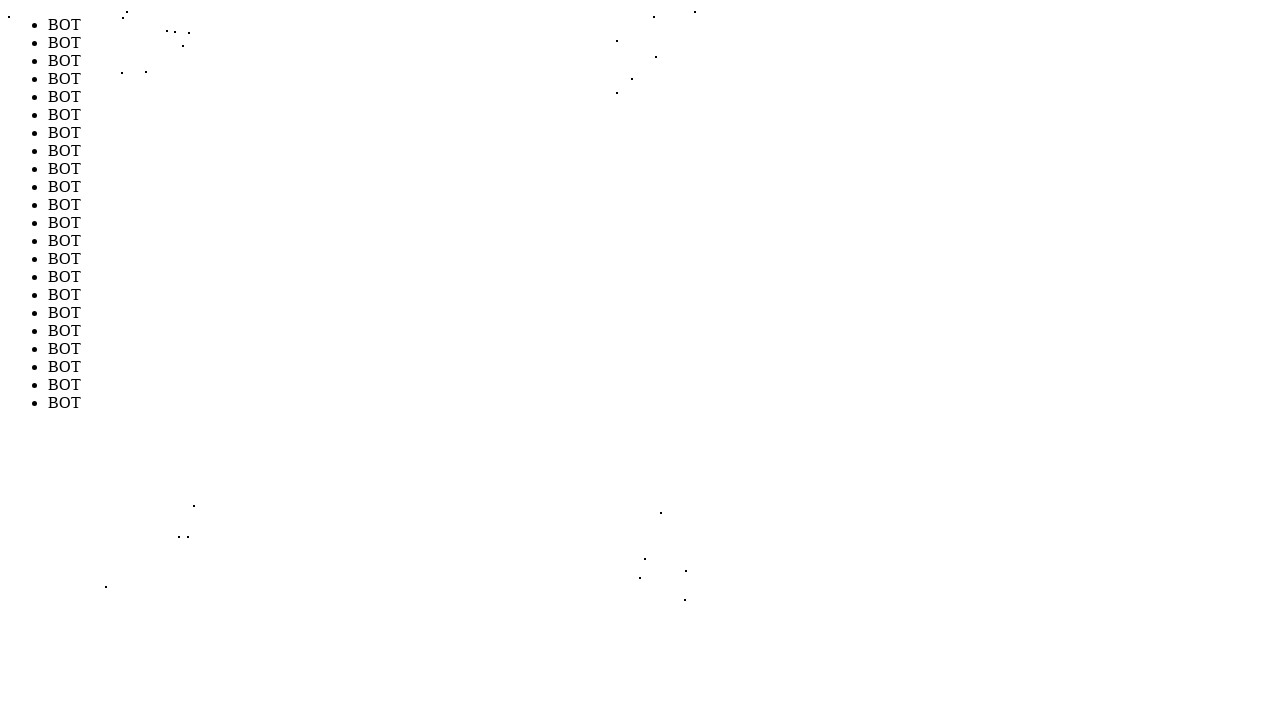

Performed random mouse movement 24/1000 (offset: -268, 273) at (132, 573)
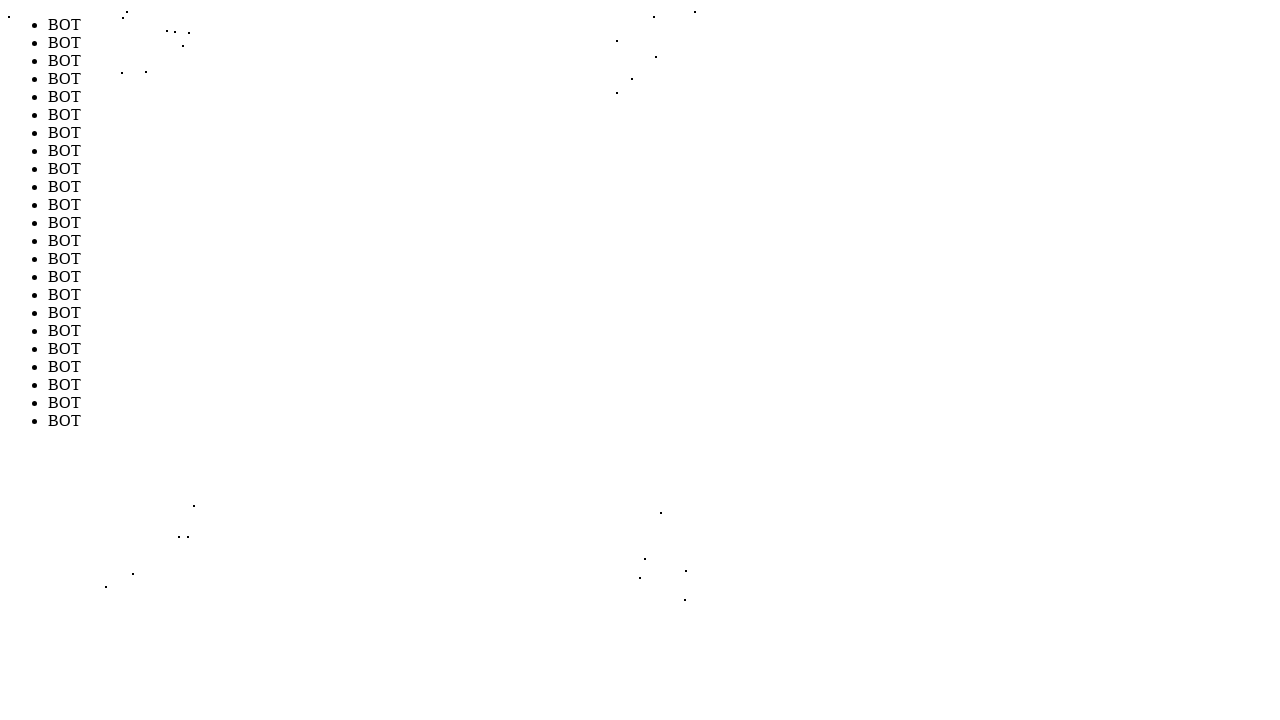

Performed random mouse movement 25/1000 (offset: -239, 238) at (161, 538)
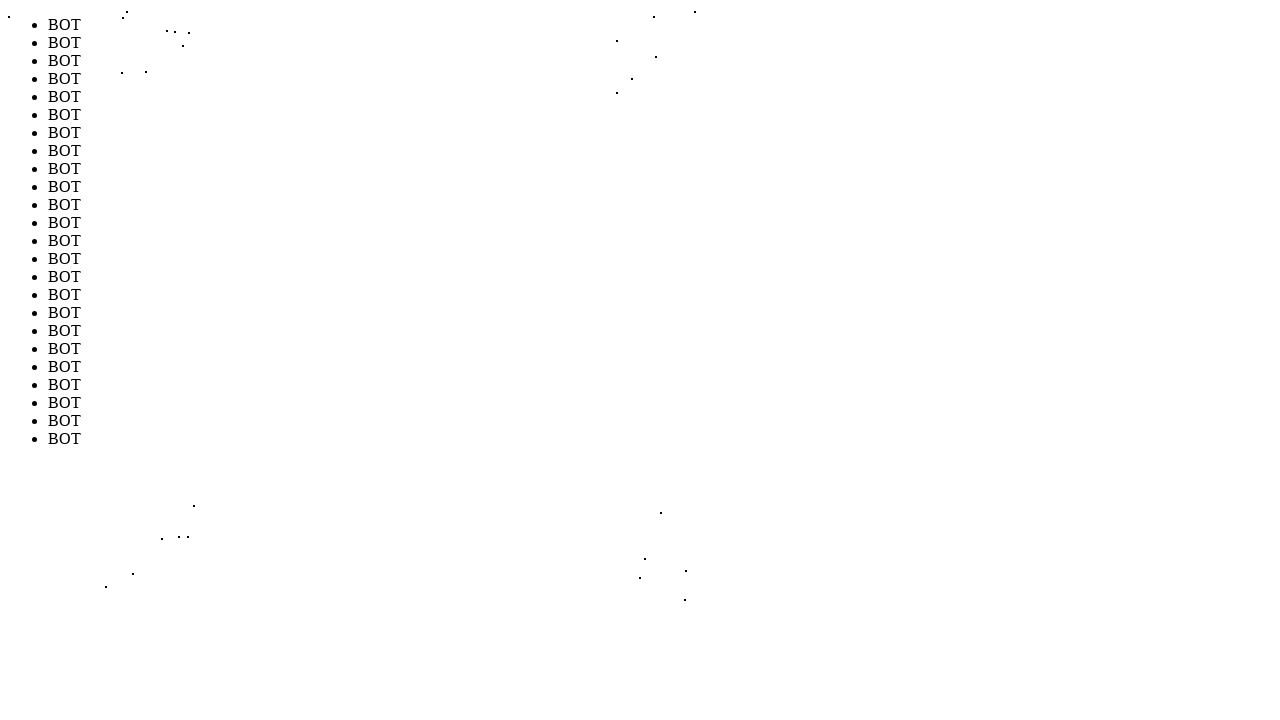

Performed random mouse movement 26/1000 (offset: 274, -254) at (674, 46)
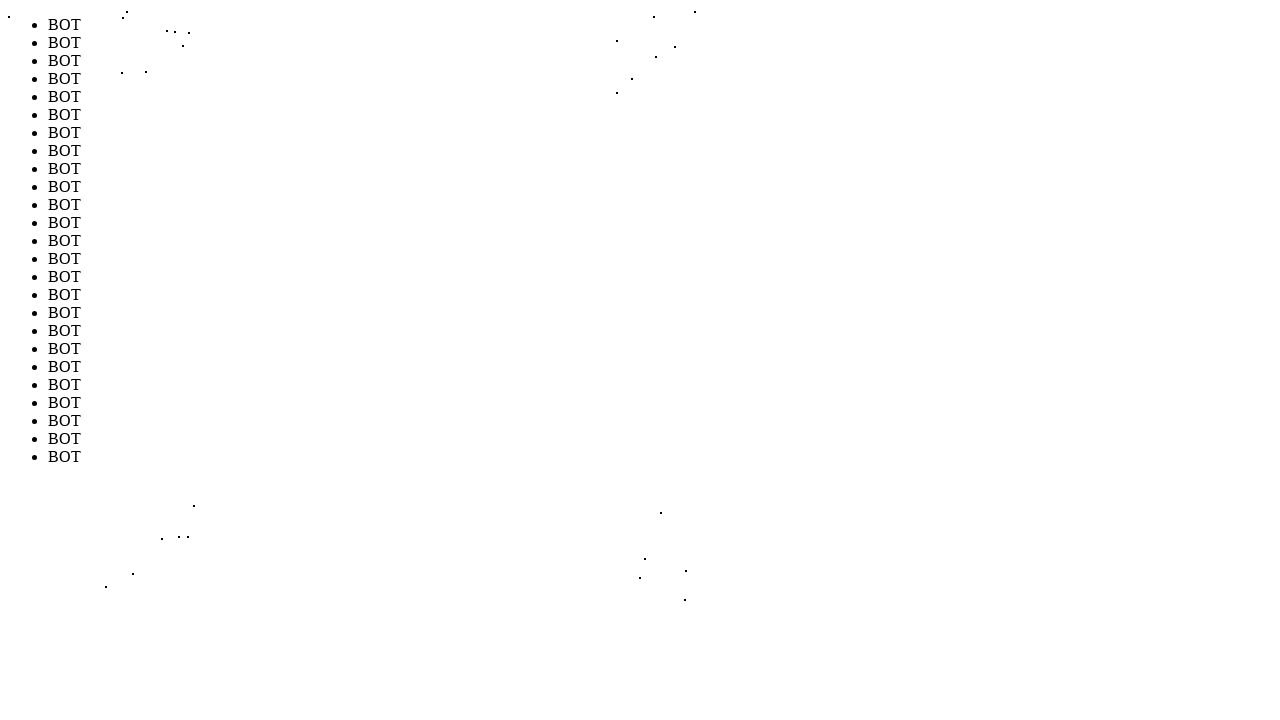

Performed random mouse movement 27/1000 (offset: -286, -242) at (114, 58)
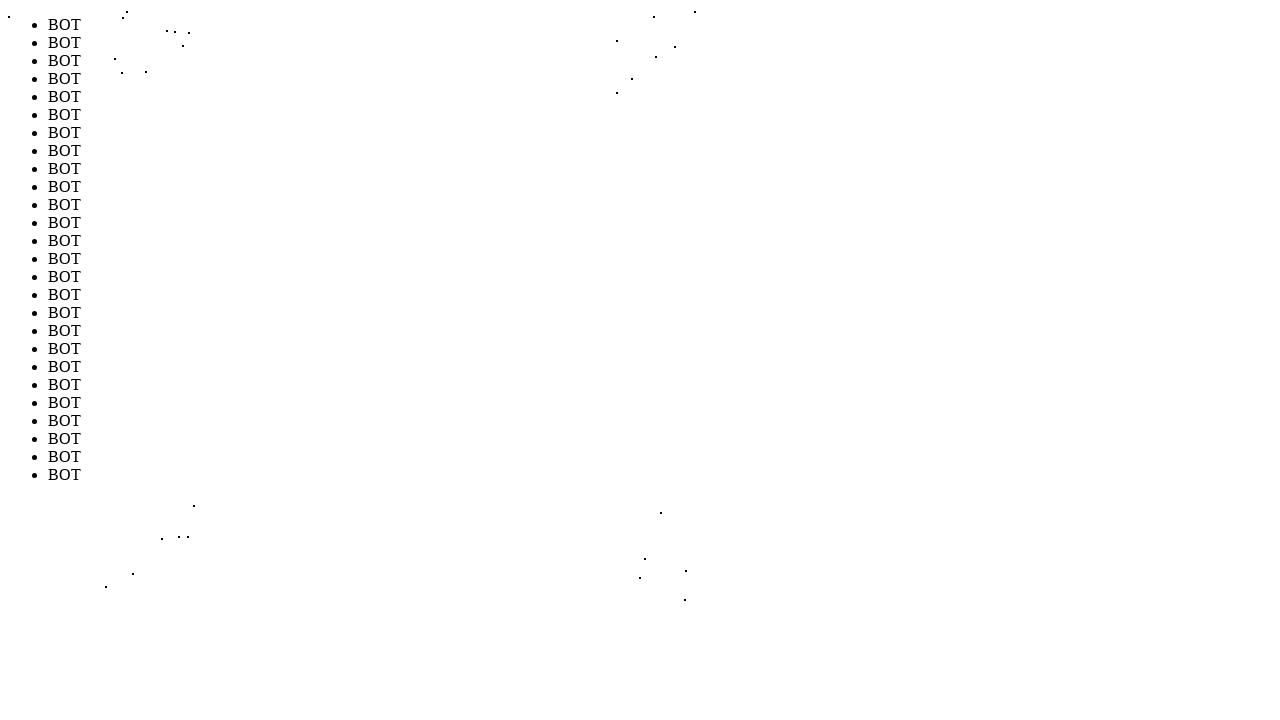

Performed random mouse movement 28/1000 (offset: 297, -288) at (697, 12)
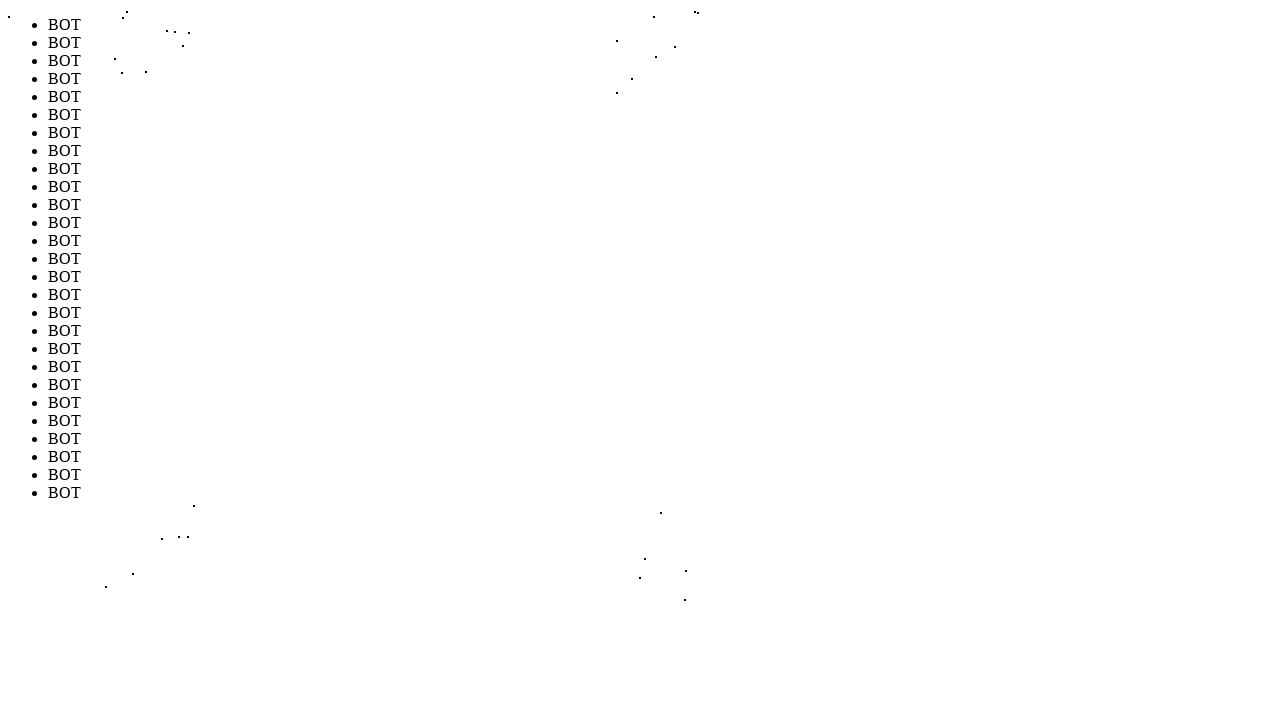

Performed random mouse movement 29/1000 (offset: -208, 205) at (192, 505)
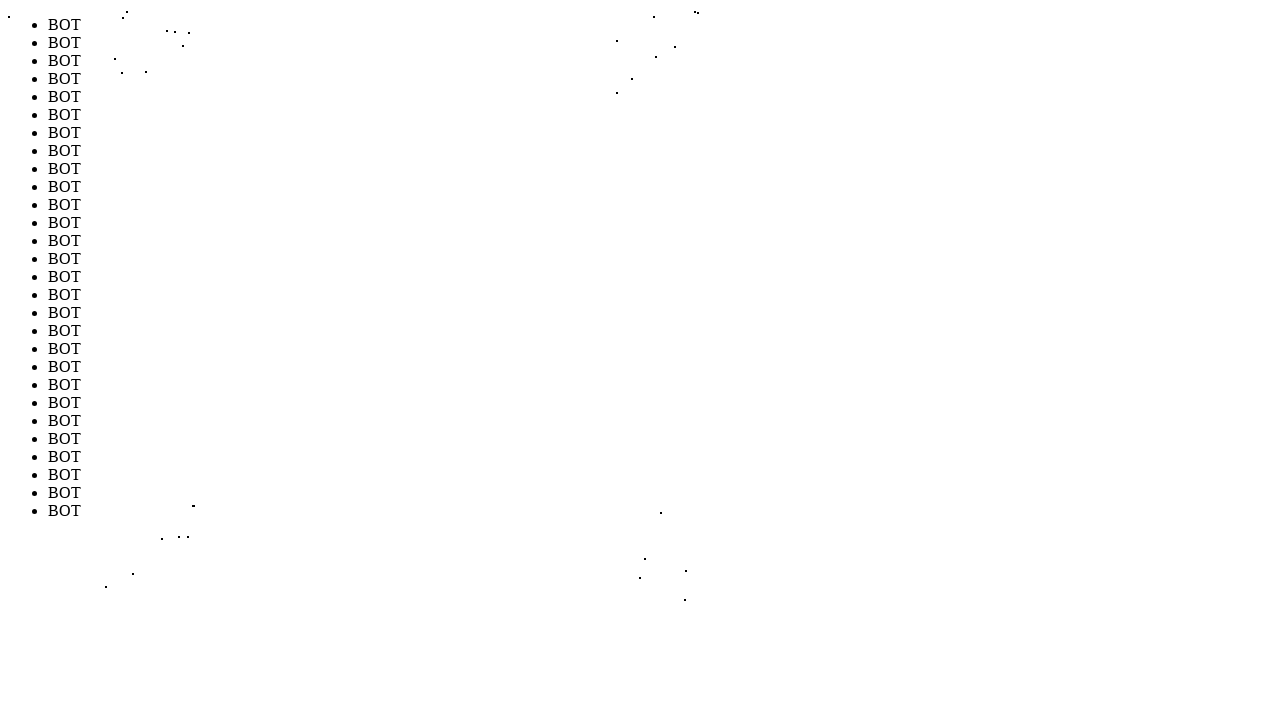

Performed random mouse movement 30/1000 (offset: -277, -278) at (123, 22)
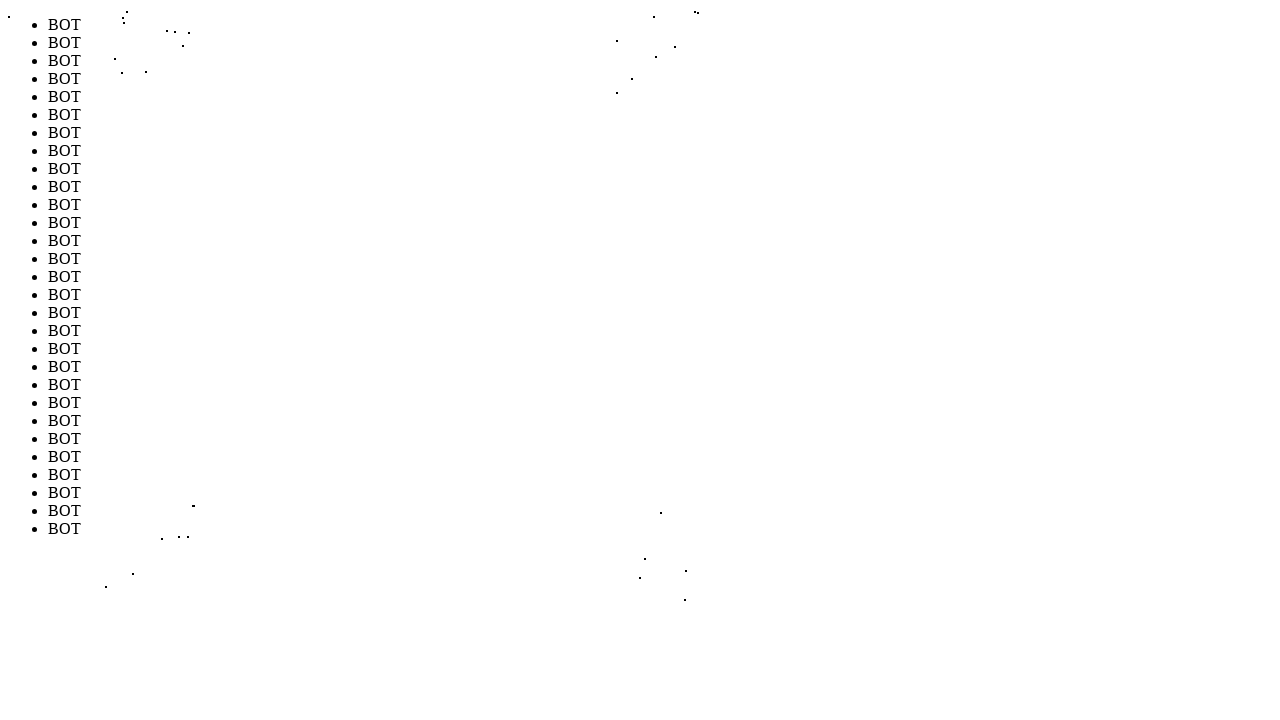

Performed random mouse movement 31/1000 (offset: -200, 260) at (200, 560)
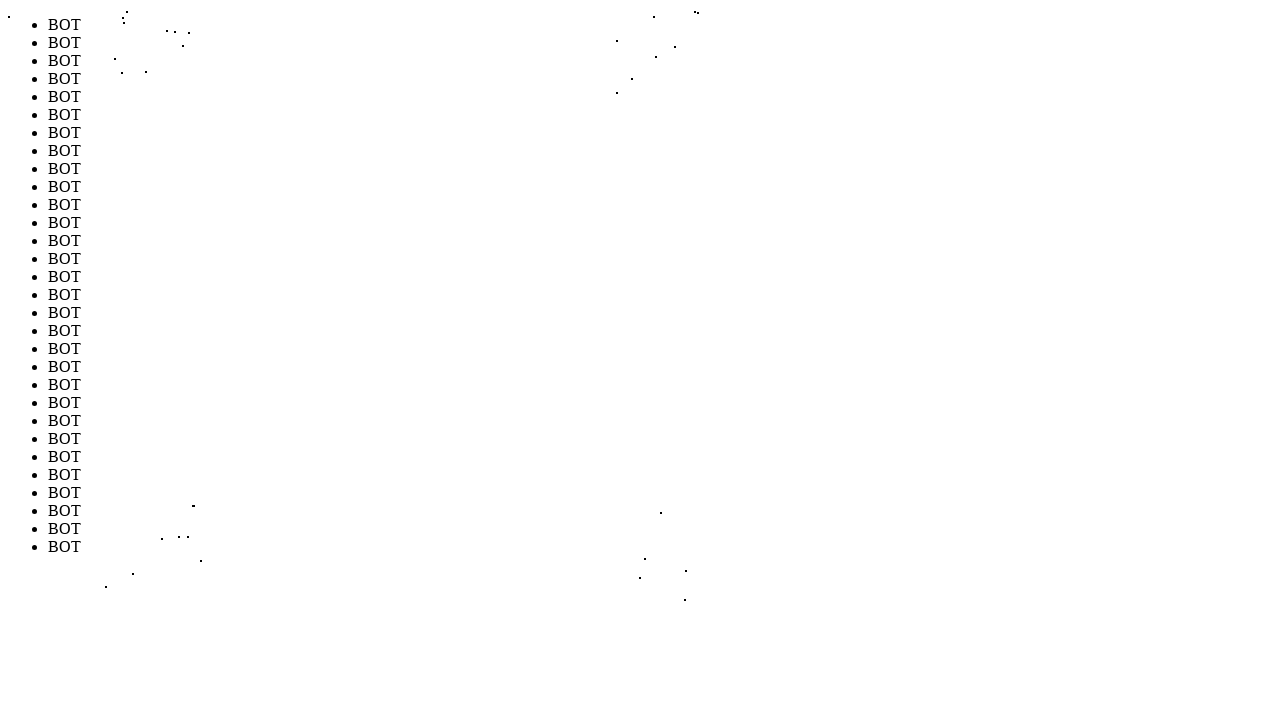

Performed random mouse movement 32/1000 (offset: -253, -227) at (147, 73)
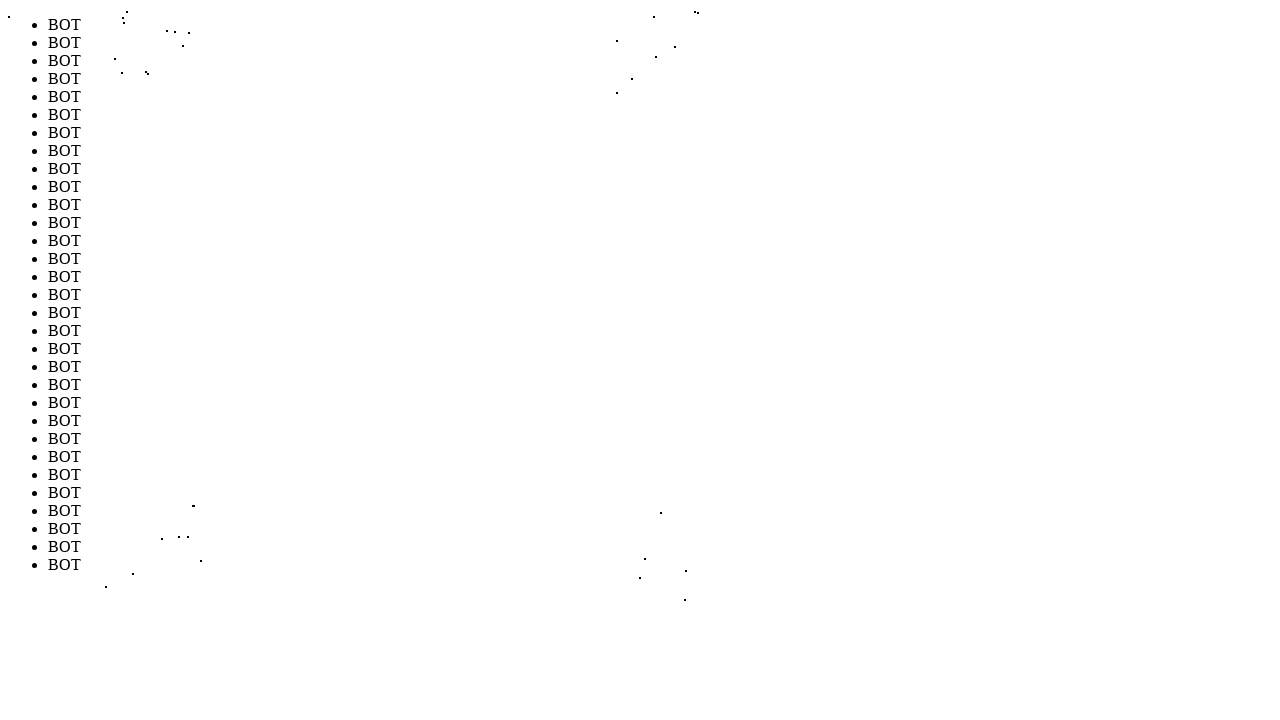

Performed random mouse movement 33/1000 (offset: 253, 284) at (653, 584)
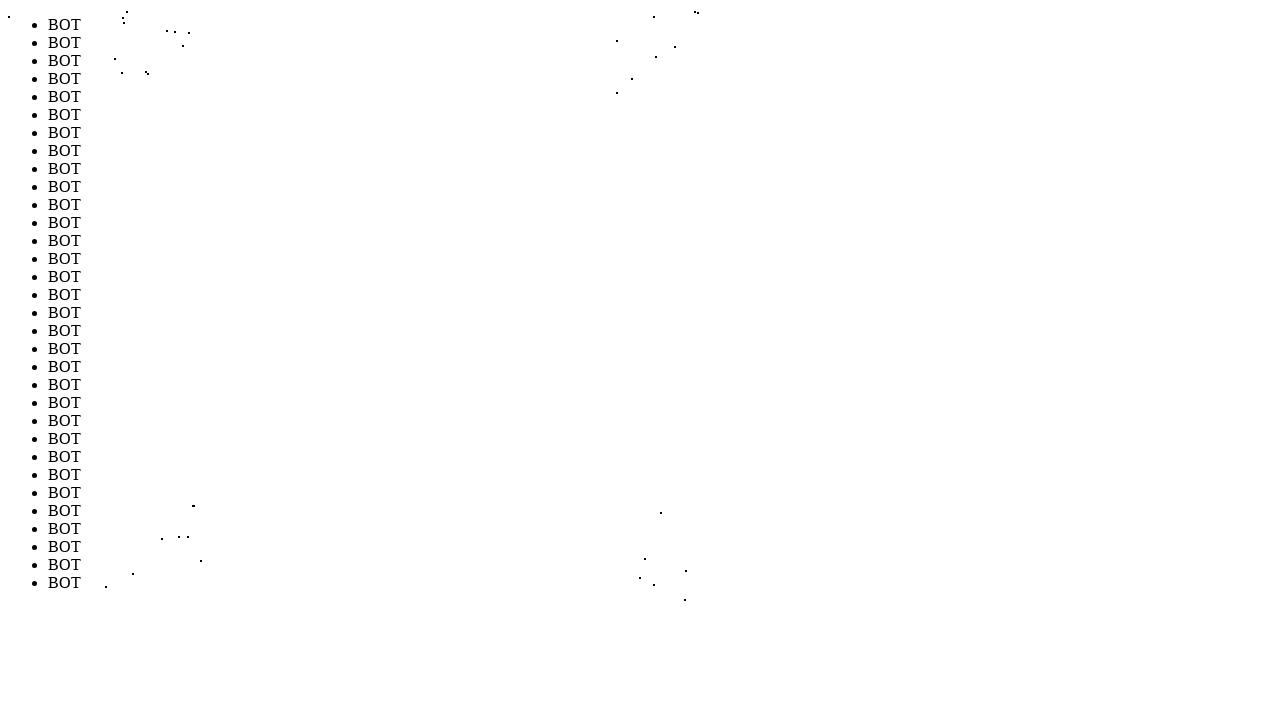

Performed random mouse movement 34/1000 (offset: 206, 249) at (606, 549)
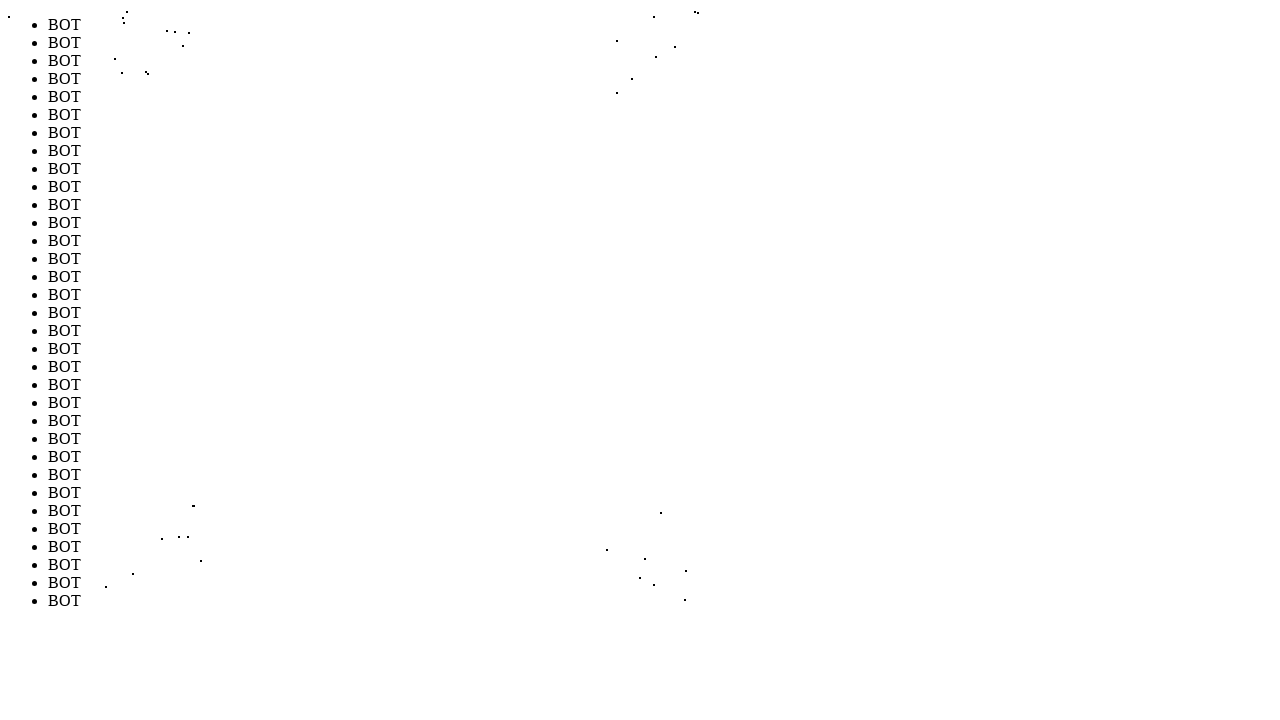

Performed random mouse movement 35/1000 (offset: 266, 266) at (666, 566)
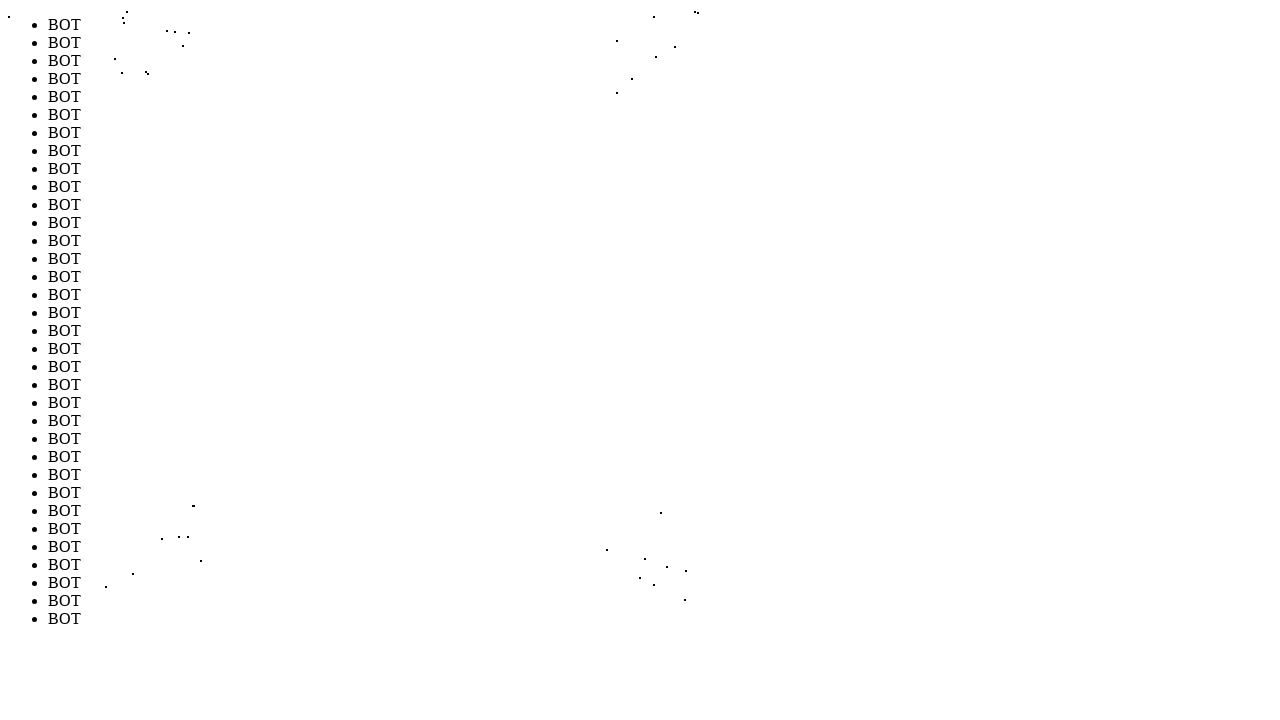

Performed random mouse movement 36/1000 (offset: 277, 259) at (677, 559)
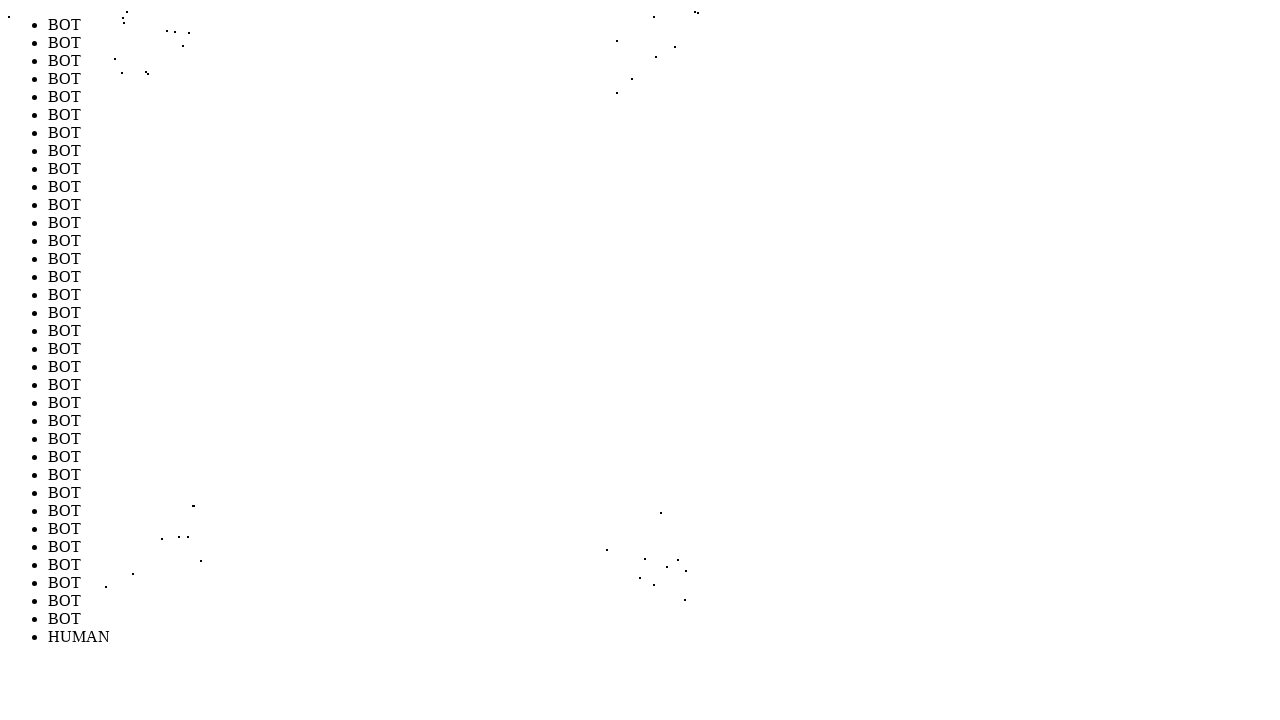

Performed random mouse movement 37/1000 (offset: 287, -271) at (687, 29)
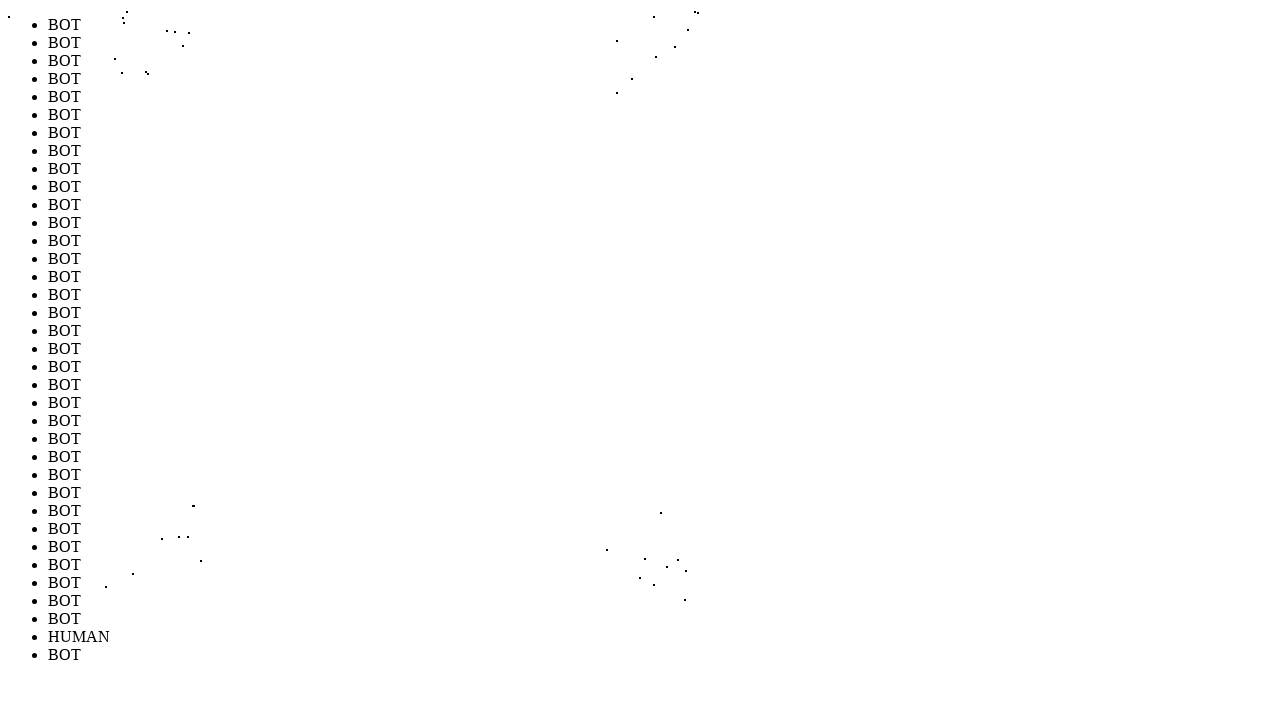

Performed random mouse movement 38/1000 (offset: 269, -234) at (669, 66)
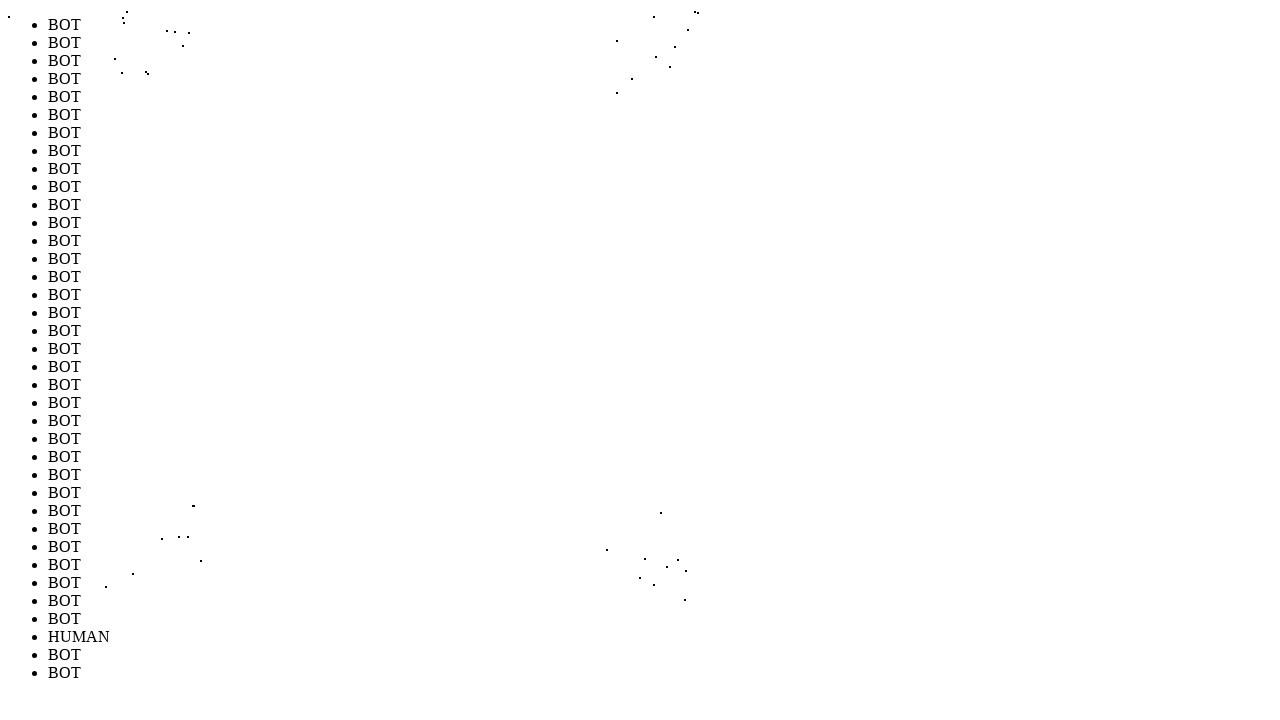

Performed random mouse movement 39/1000 (offset: 253, -215) at (653, 85)
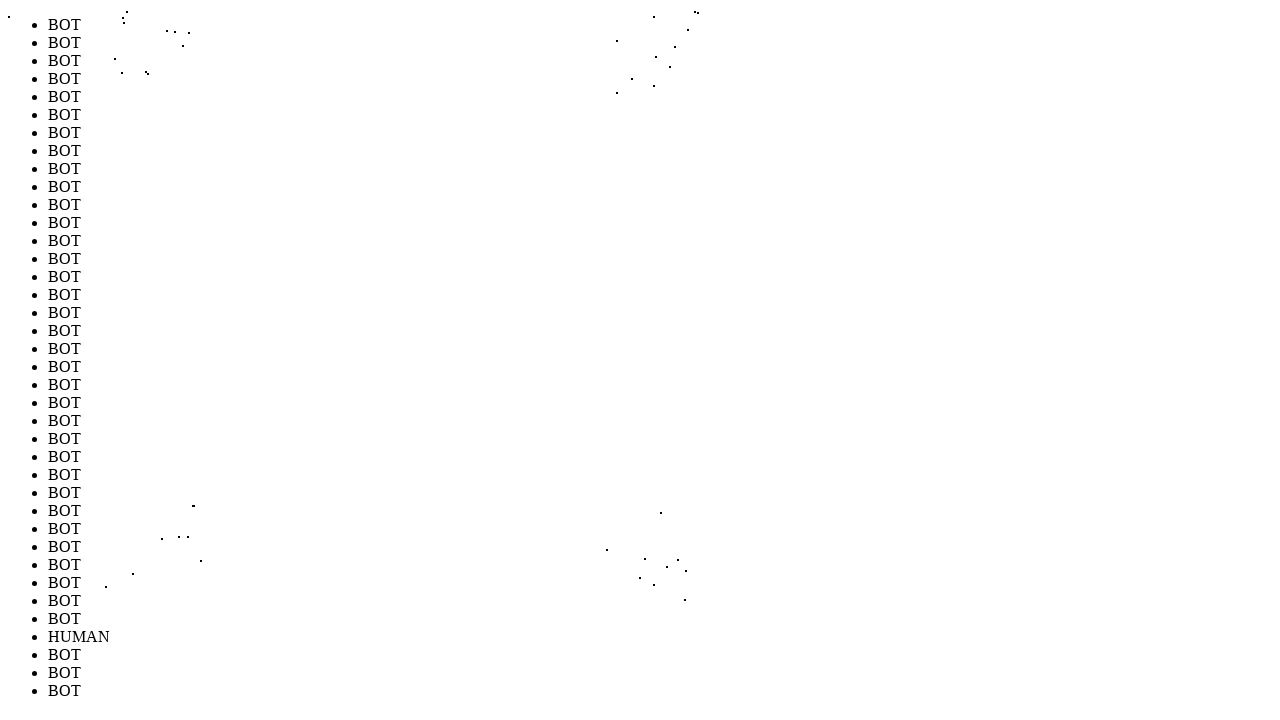

Performed random mouse movement 40/1000 (offset: -299, -221) at (101, 79)
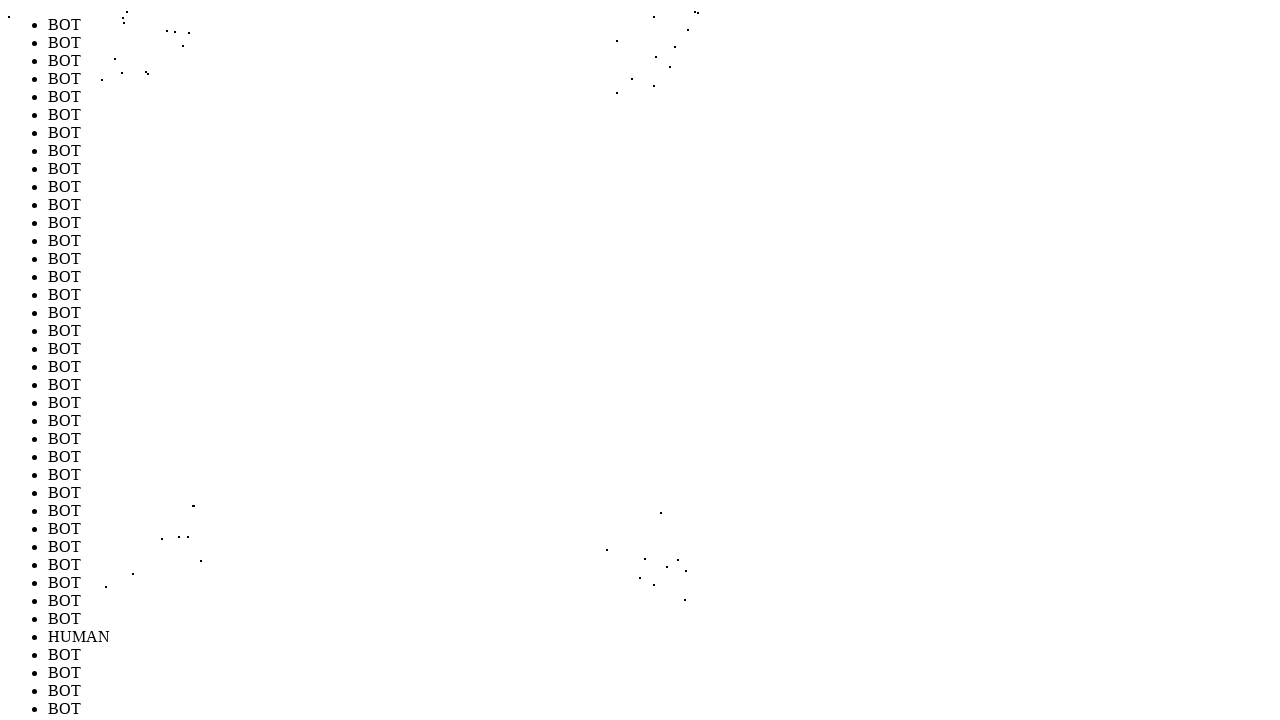

Performed random mouse movement 41/1000 (offset: 200, -248) at (600, 52)
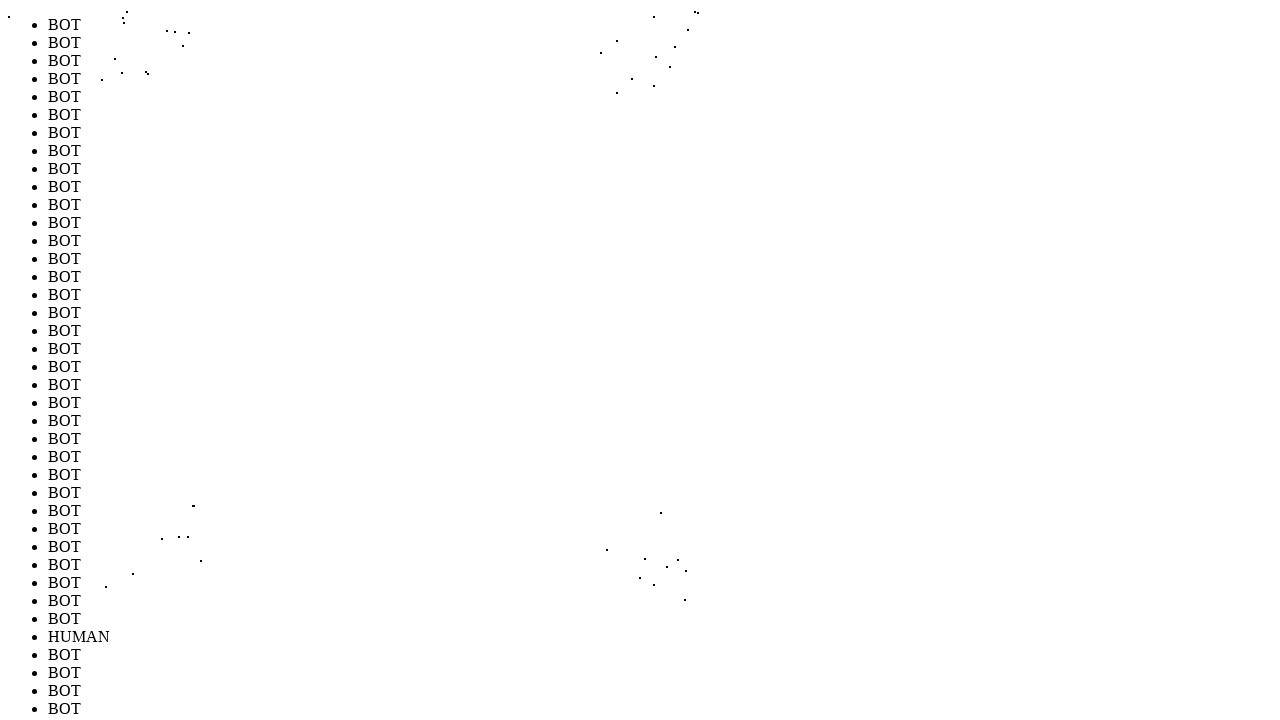

Performed random mouse movement 42/1000 (offset: -223, -201) at (177, 99)
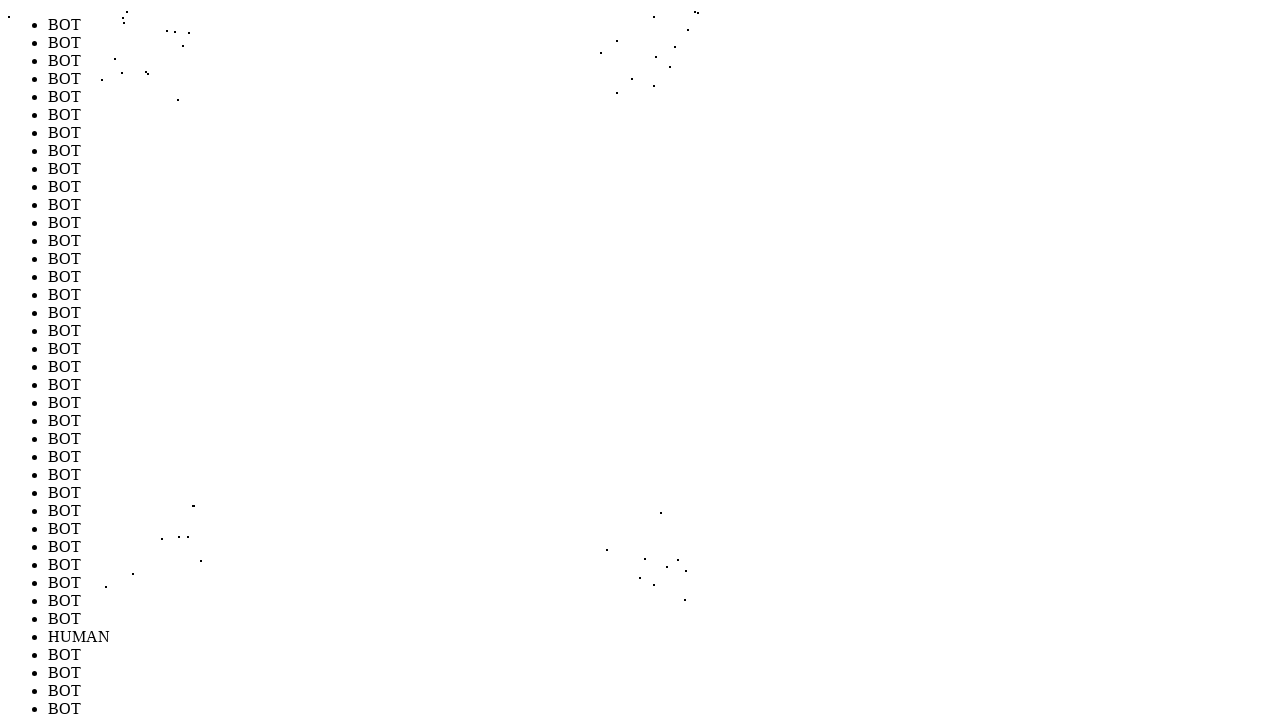

Performed random mouse movement 43/1000 (offset: -288, -217) at (112, 83)
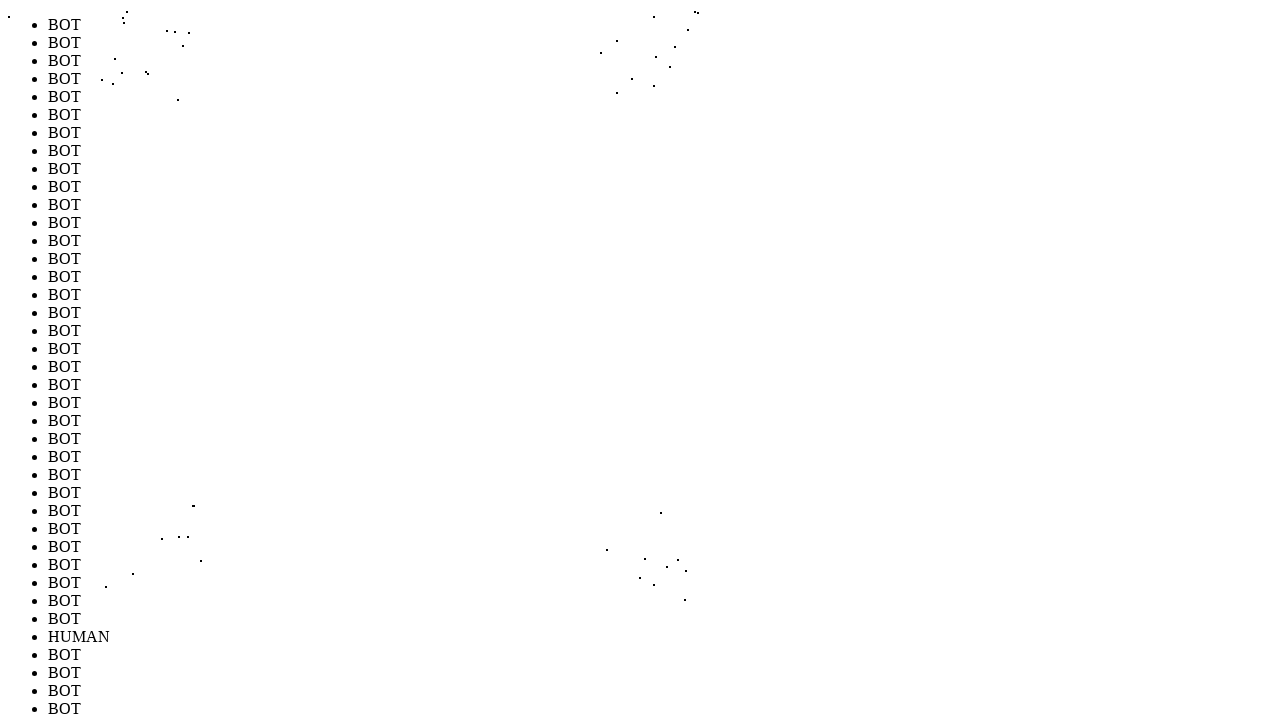

Performed random mouse movement 44/1000 (offset: -244, 254) at (156, 554)
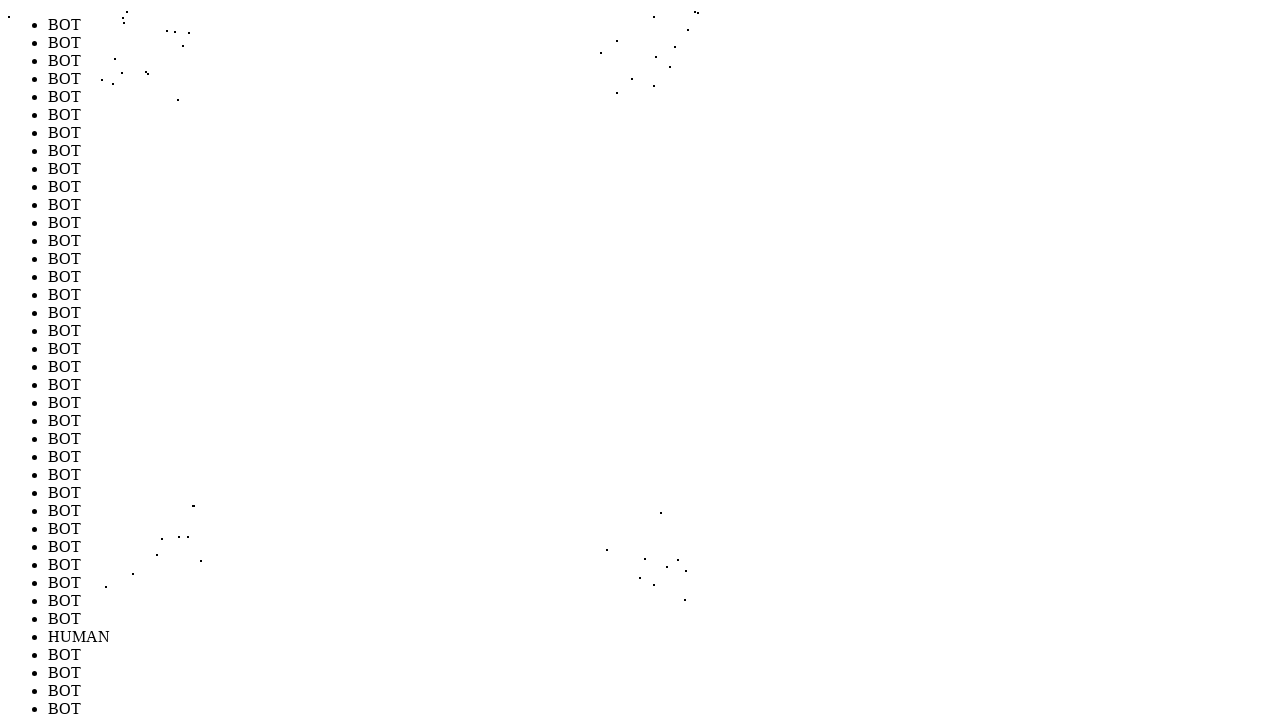

Performed random mouse movement 45/1000 (offset: 282, 212) at (682, 512)
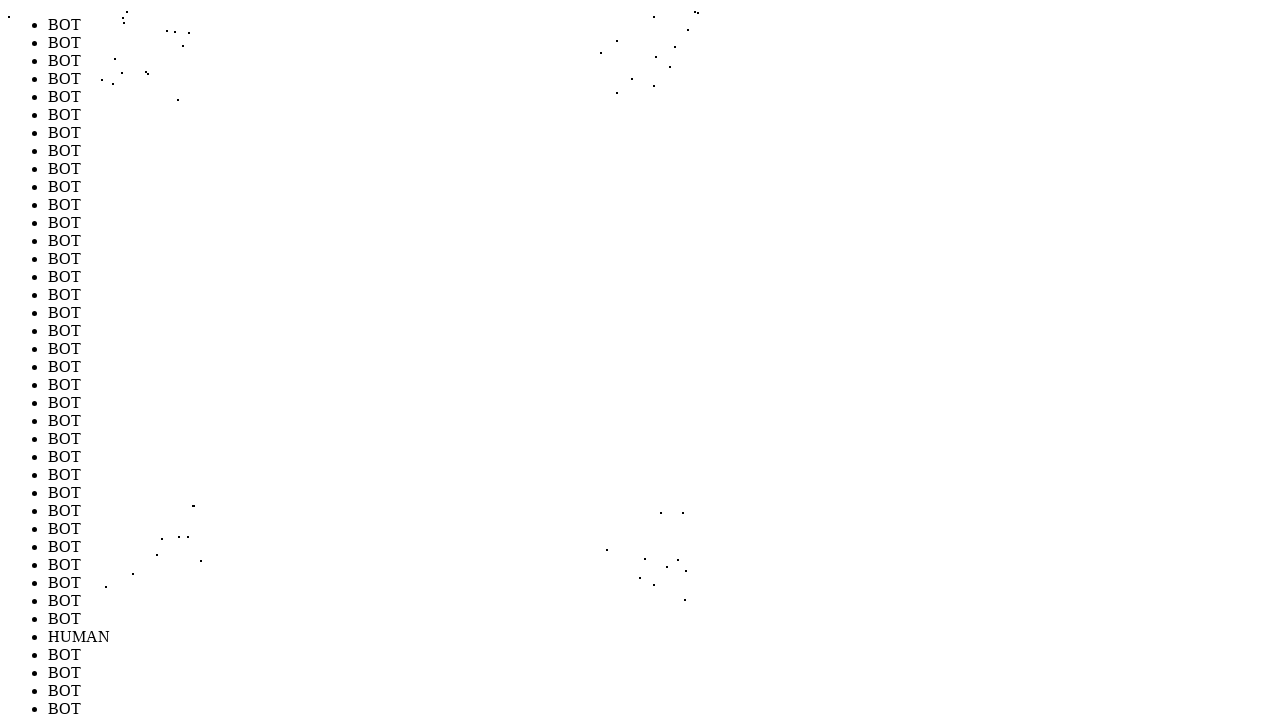

Performed random mouse movement 46/1000 (offset: 230, 239) at (630, 539)
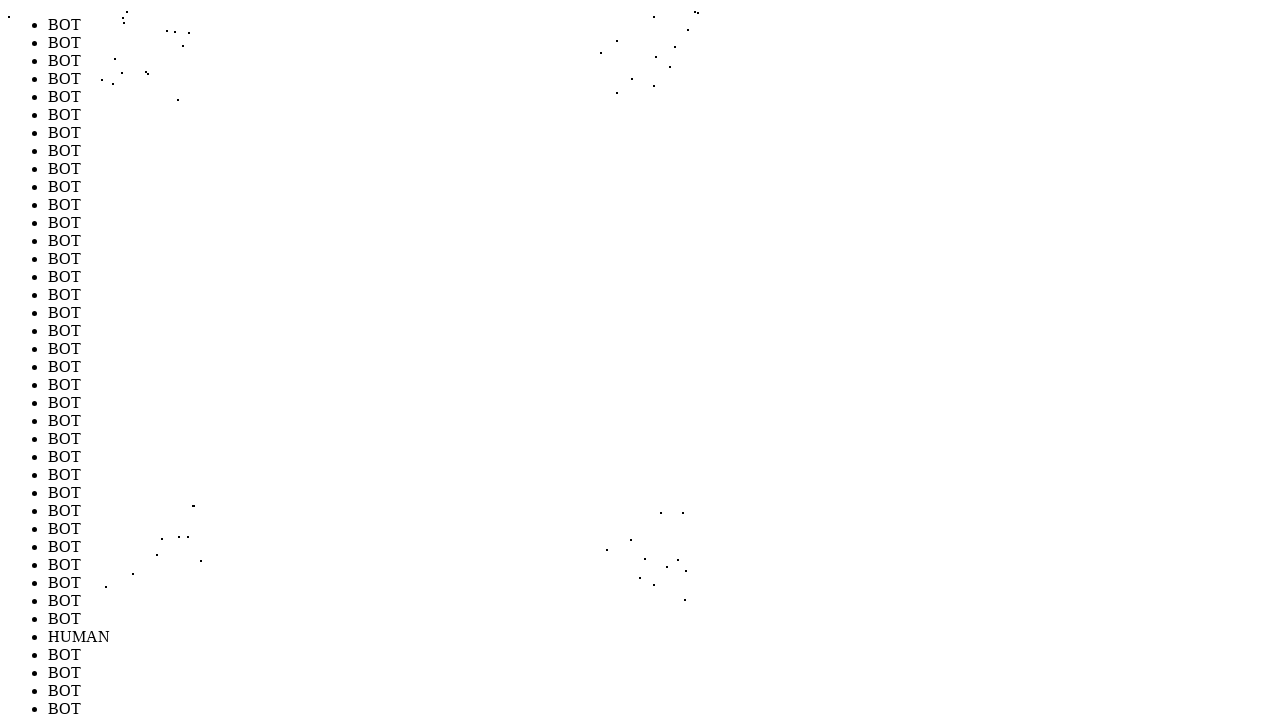

Performed random mouse movement 47/1000 (offset: 231, -205) at (631, 95)
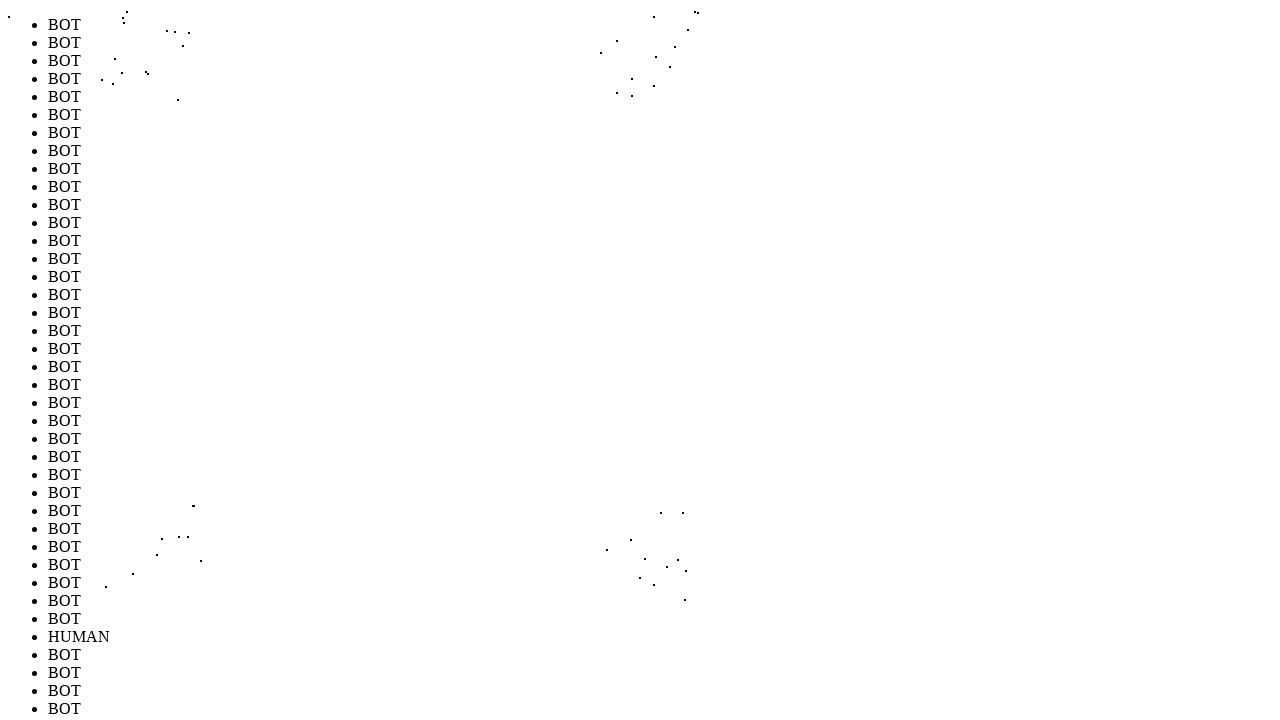

Performed random mouse movement 48/1000 (offset: 207, 218) at (607, 518)
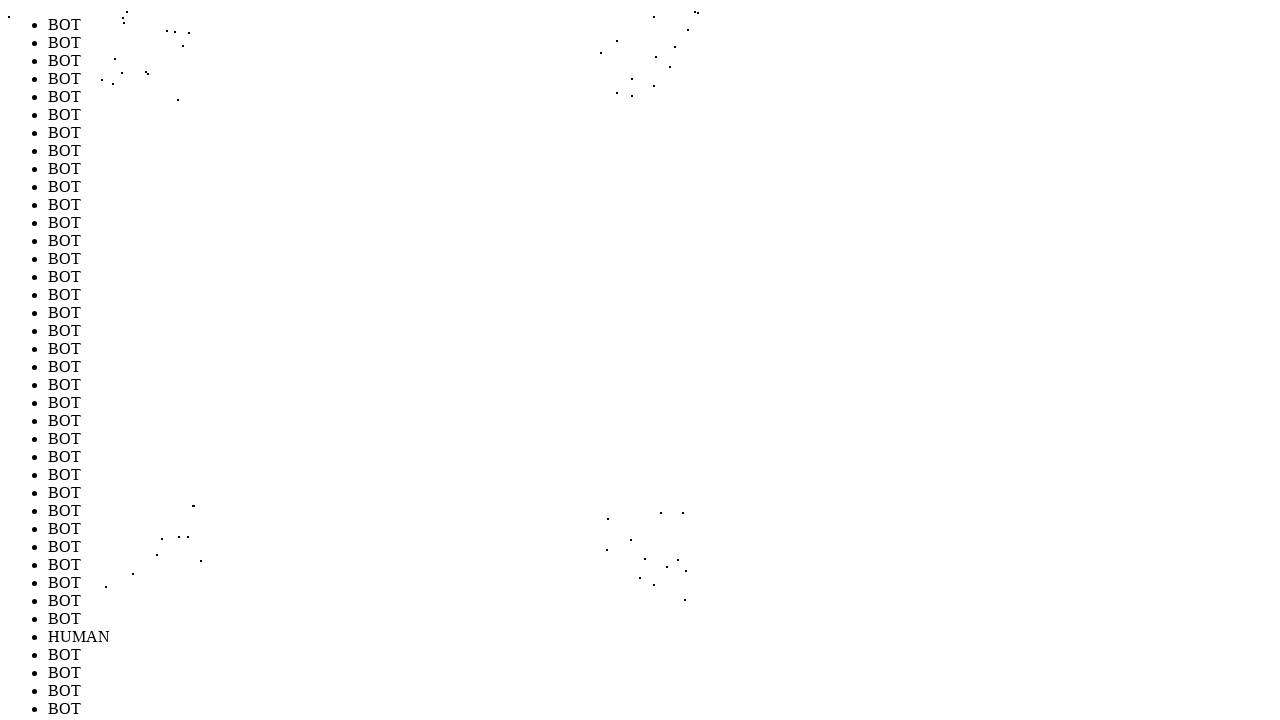

Performed random mouse movement 49/1000 (offset: -240, 254) at (160, 554)
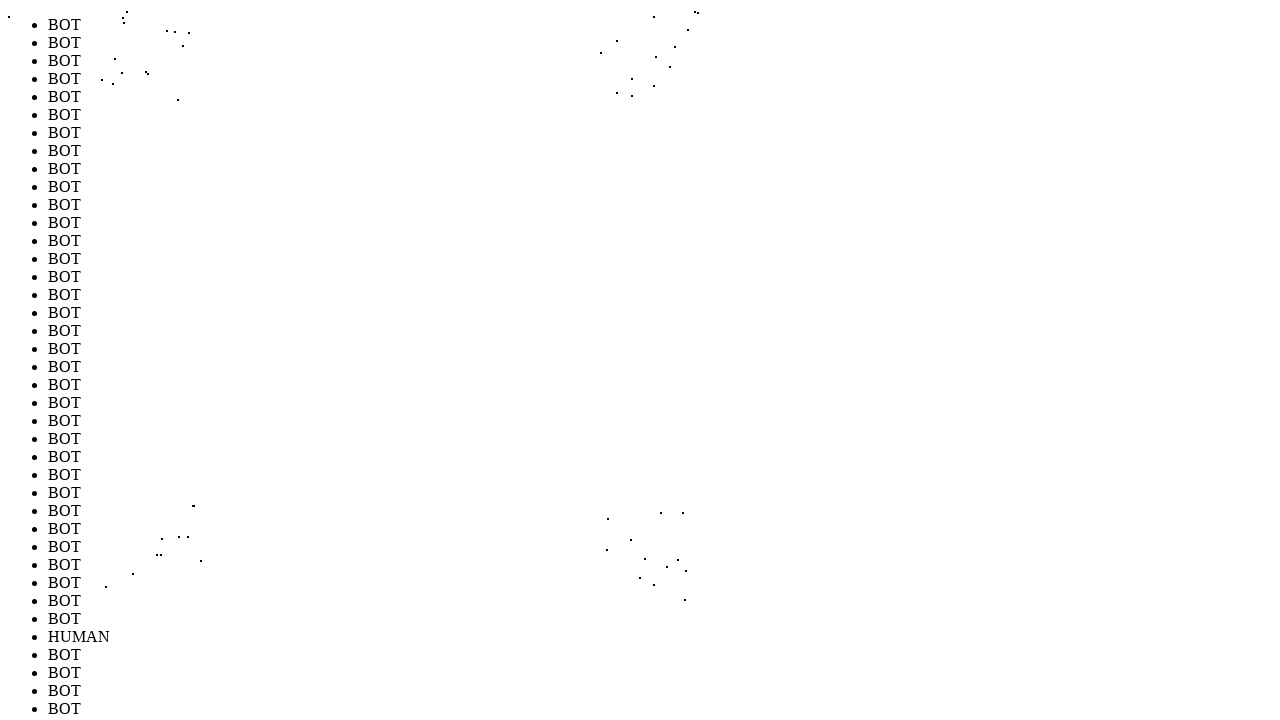

Performed random mouse movement 50/1000 (offset: 219, -227) at (619, 73)
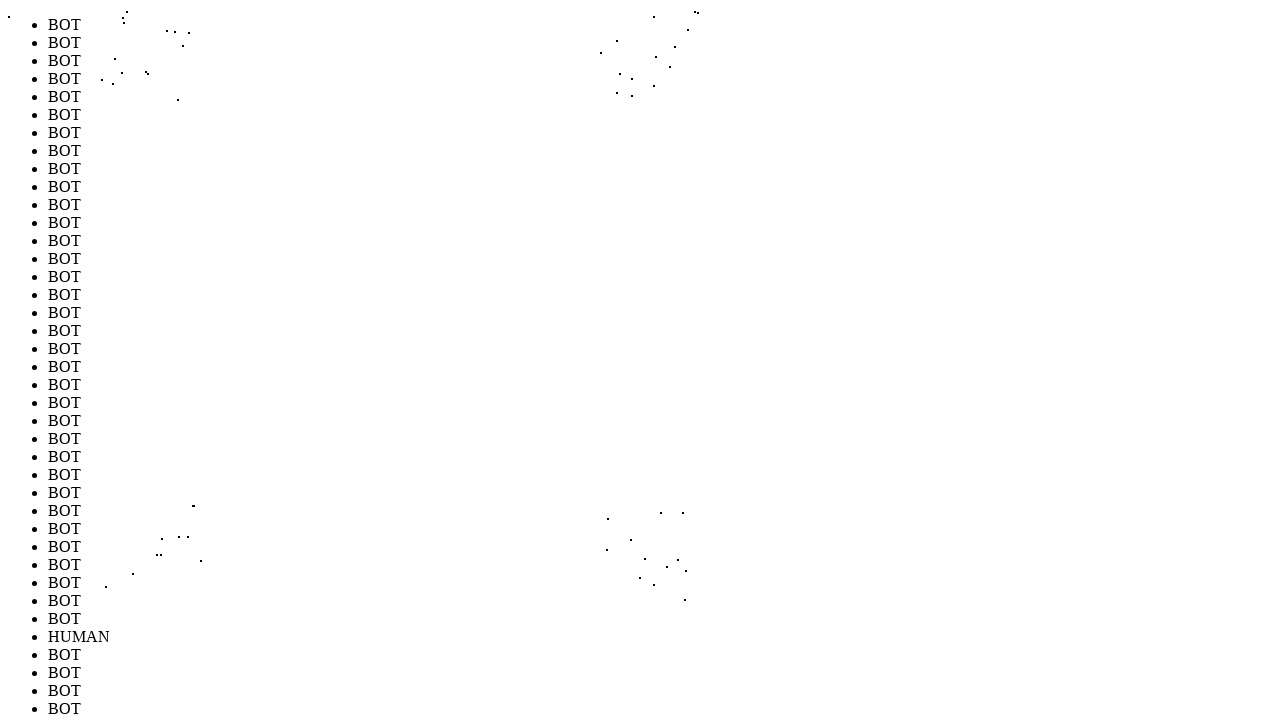

Performed random mouse movement 51/1000 (offset: -255, 223) at (145, 523)
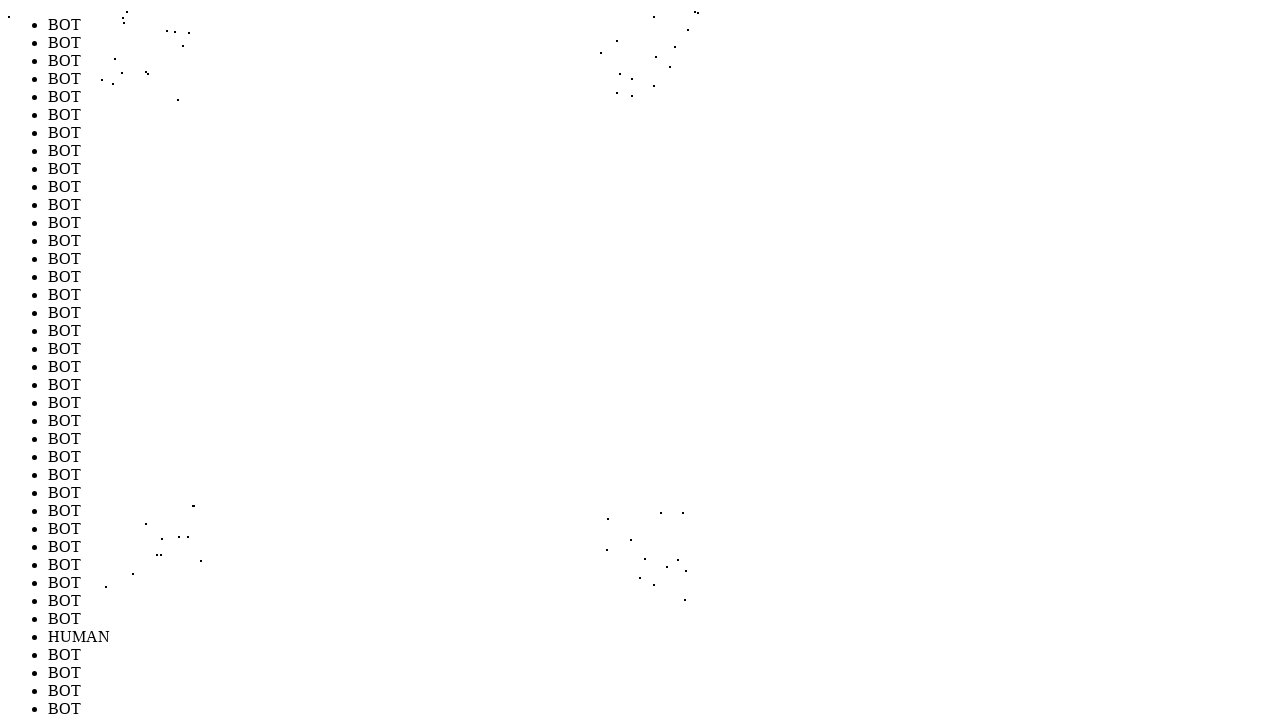

Performed random mouse movement 52/1000 (offset: 286, 282) at (686, 582)
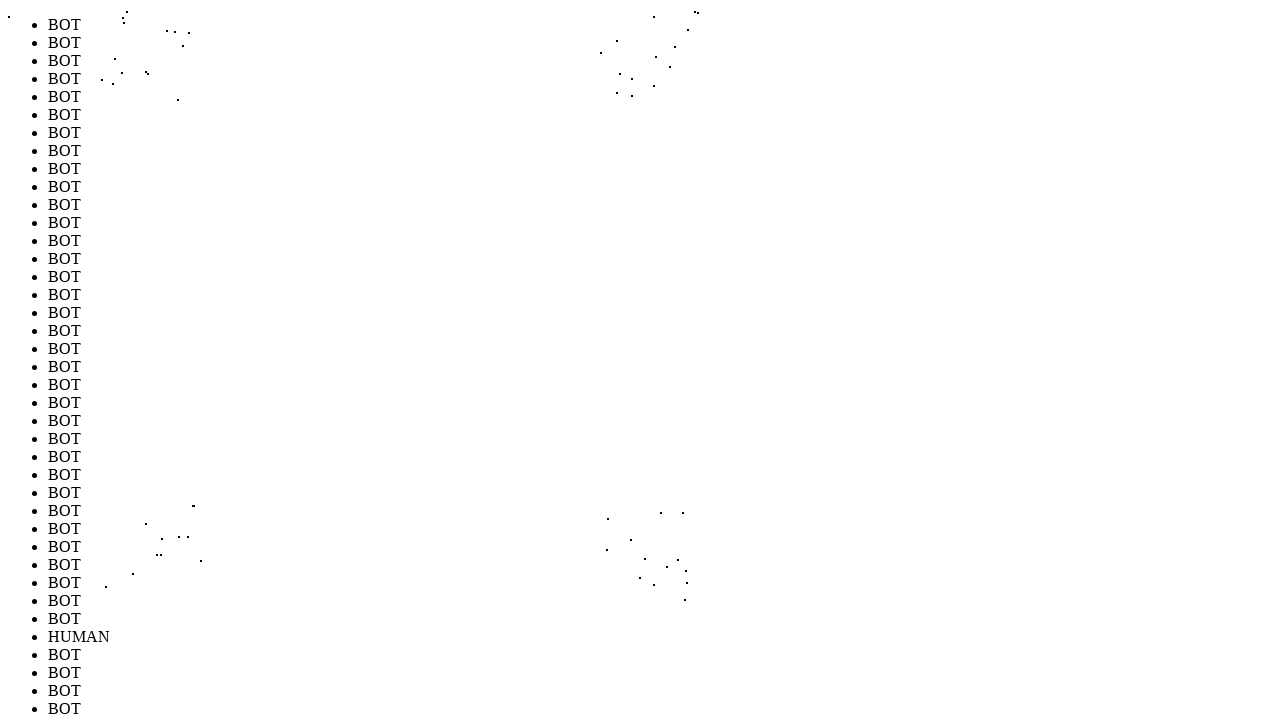

Performed random mouse movement 53/1000 (offset: 253, 226) at (653, 526)
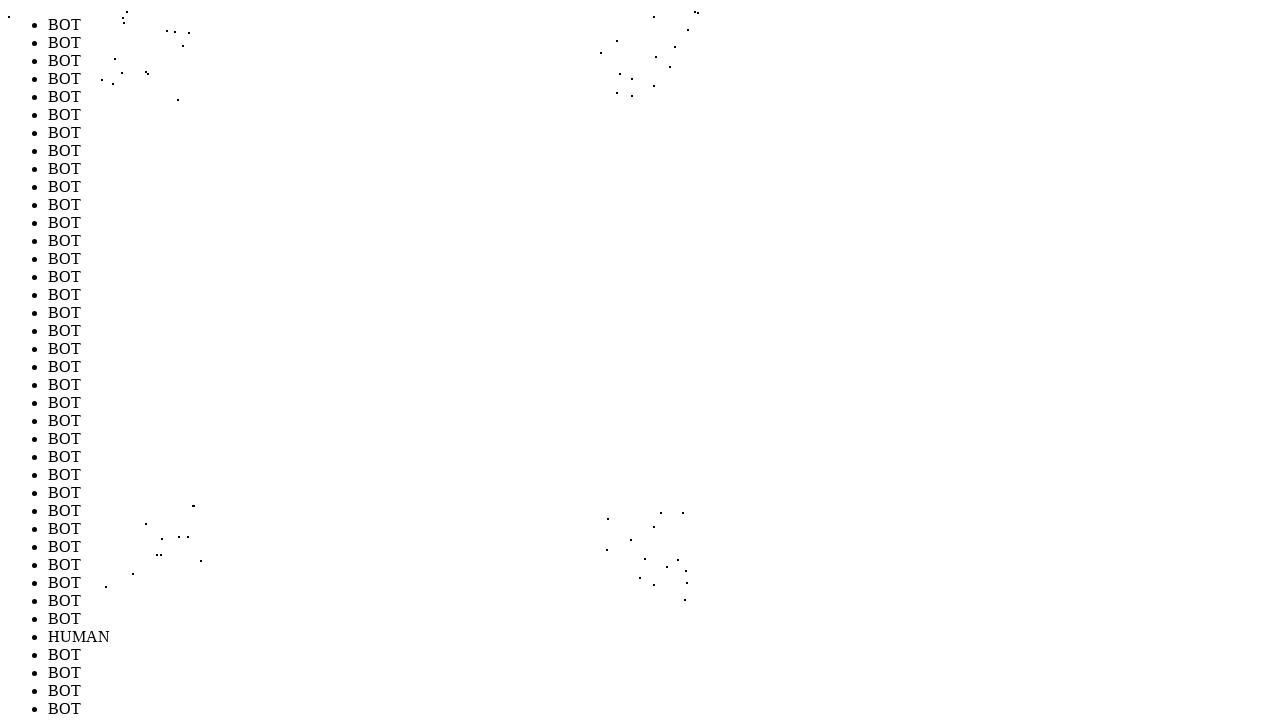

Performed random mouse movement 54/1000 (offset: -217, -212) at (183, 88)
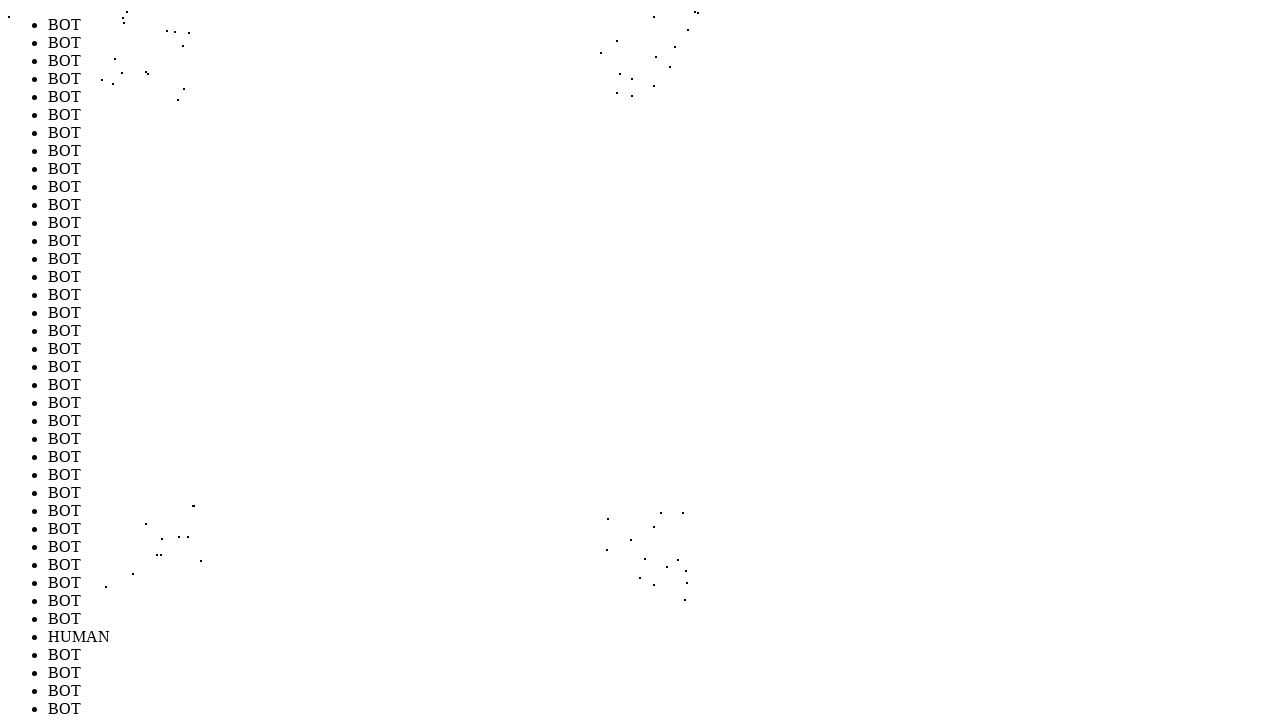

Performed random mouse movement 55/1000 (offset: 202, -270) at (602, 30)
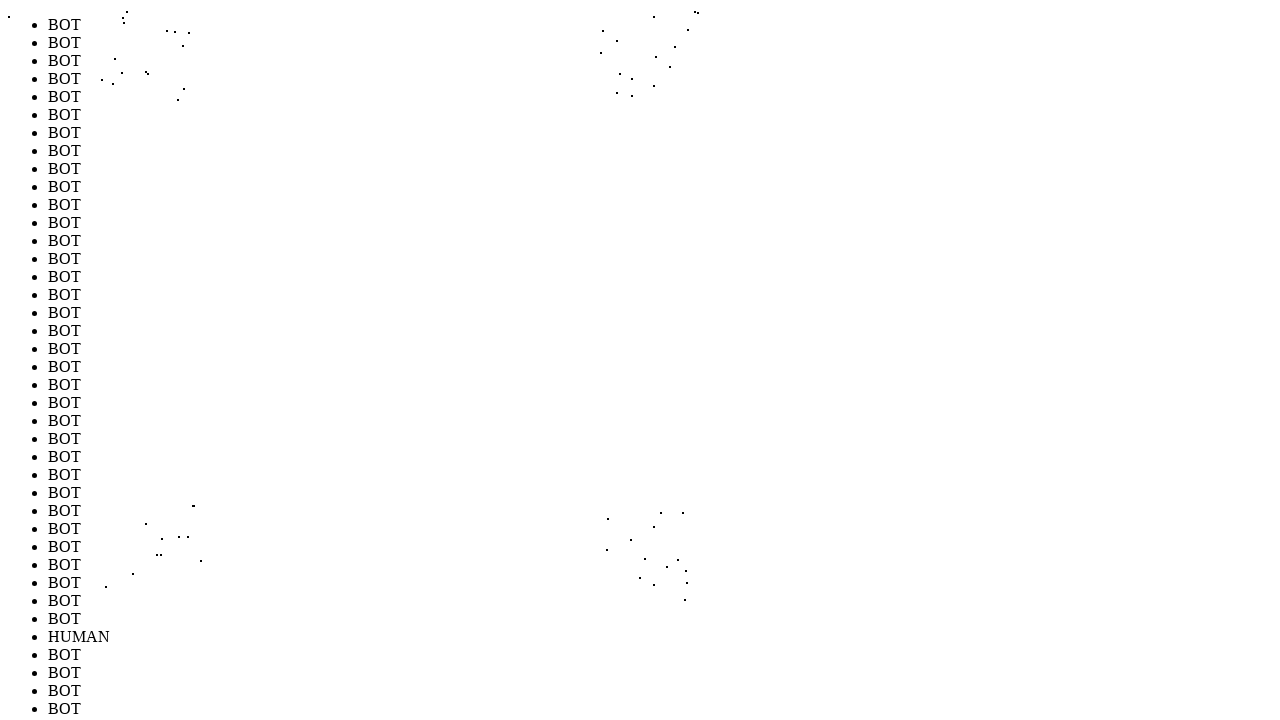

Performed random mouse movement 56/1000 (offset: 236, -257) at (636, 43)
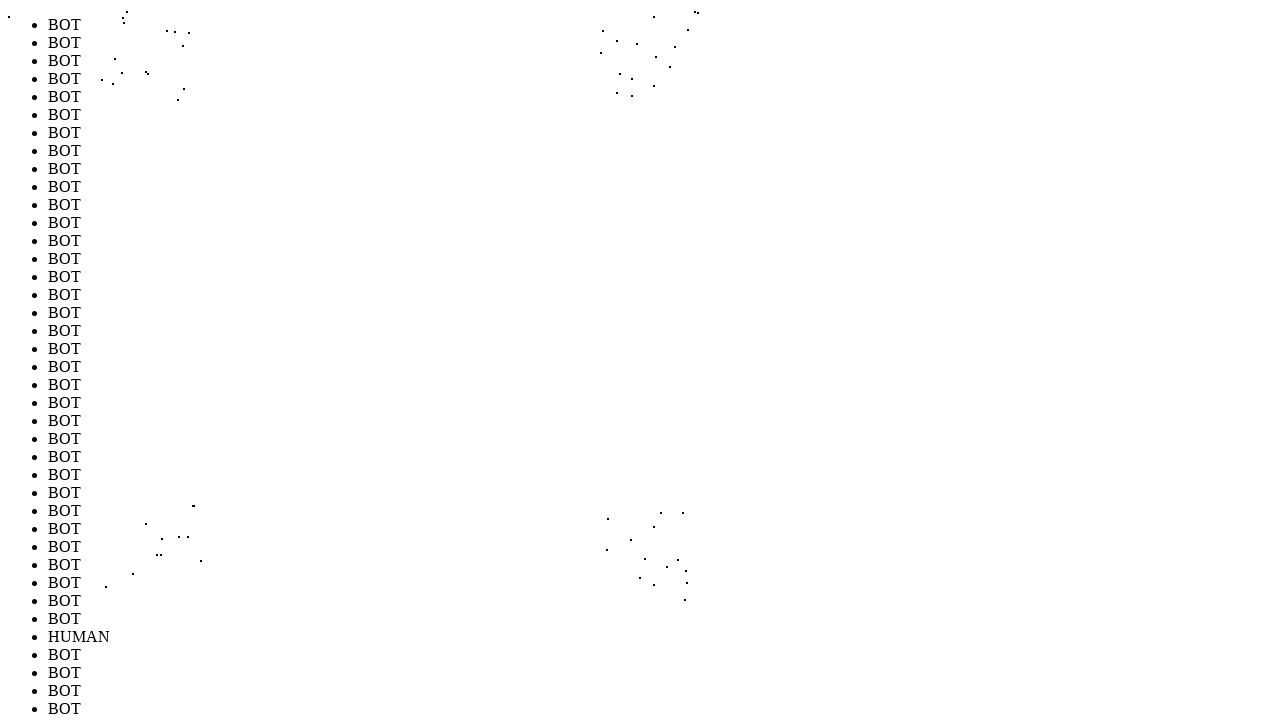

Performed random mouse movement 57/1000 (offset: 235, 285) at (635, 585)
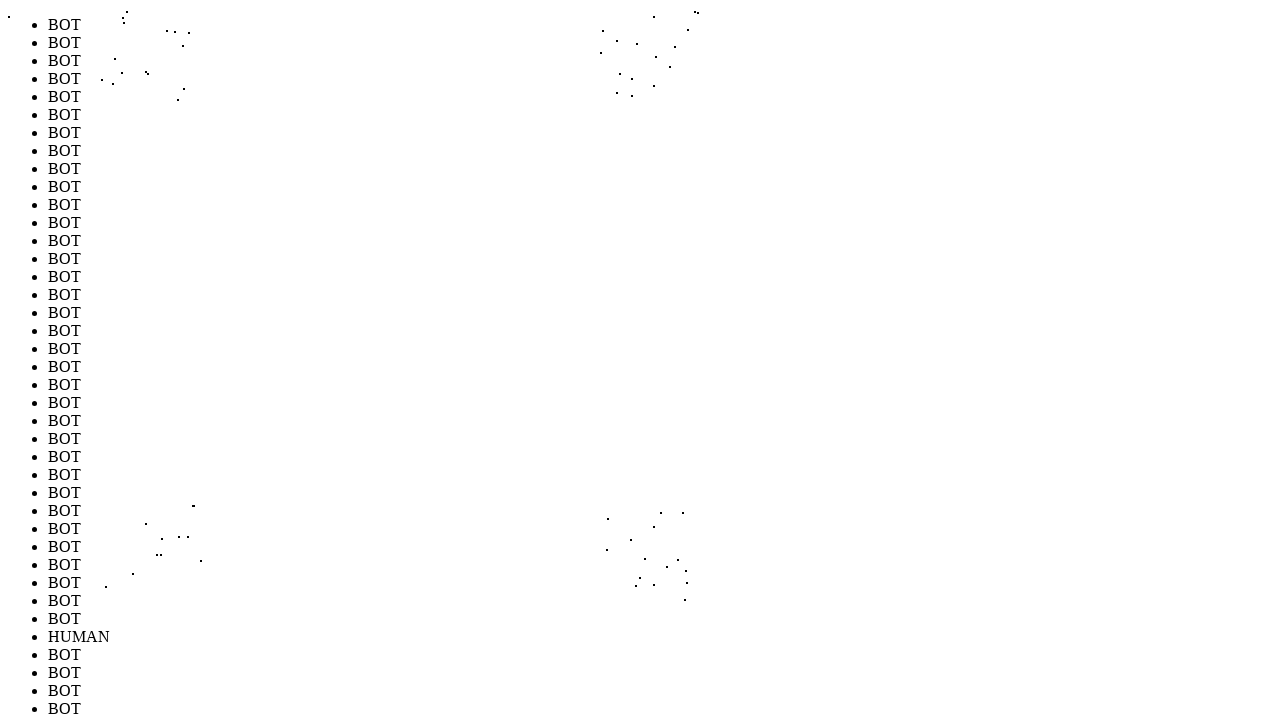

Performed random mouse movement 58/1000 (offset: 221, -278) at (621, 22)
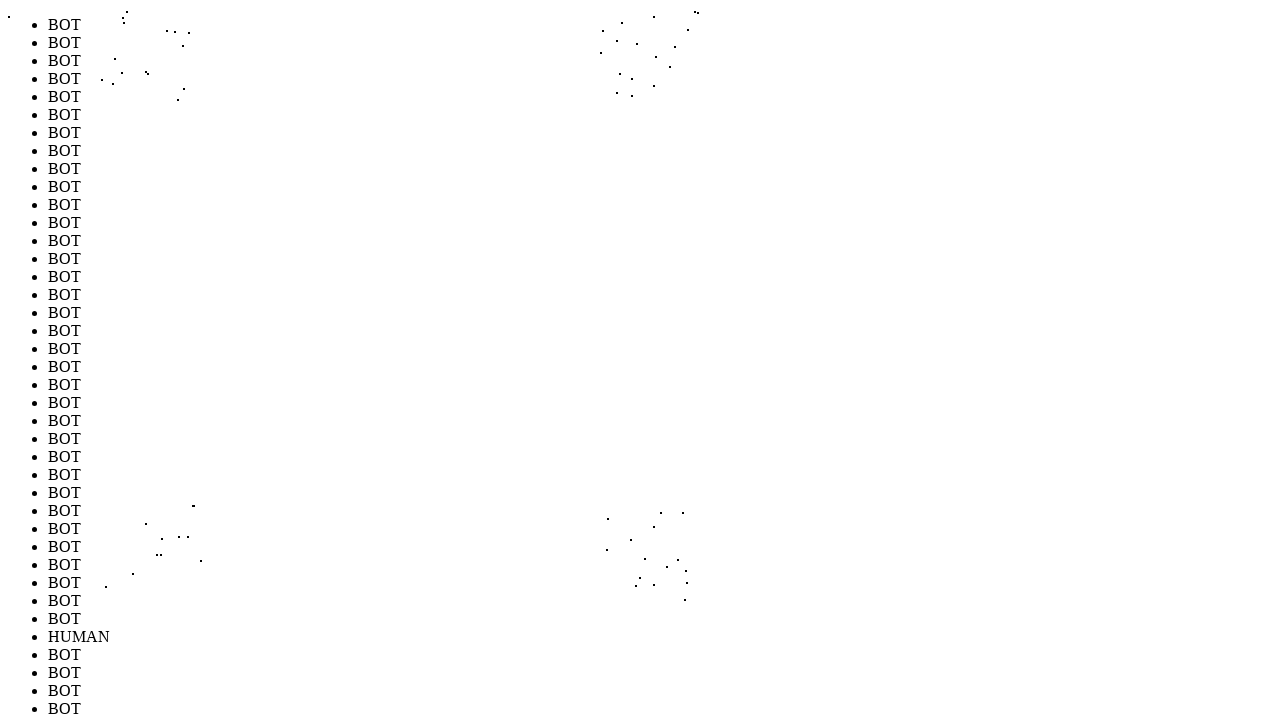

Performed random mouse movement 59/1000 (offset: -228, -273) at (172, 27)
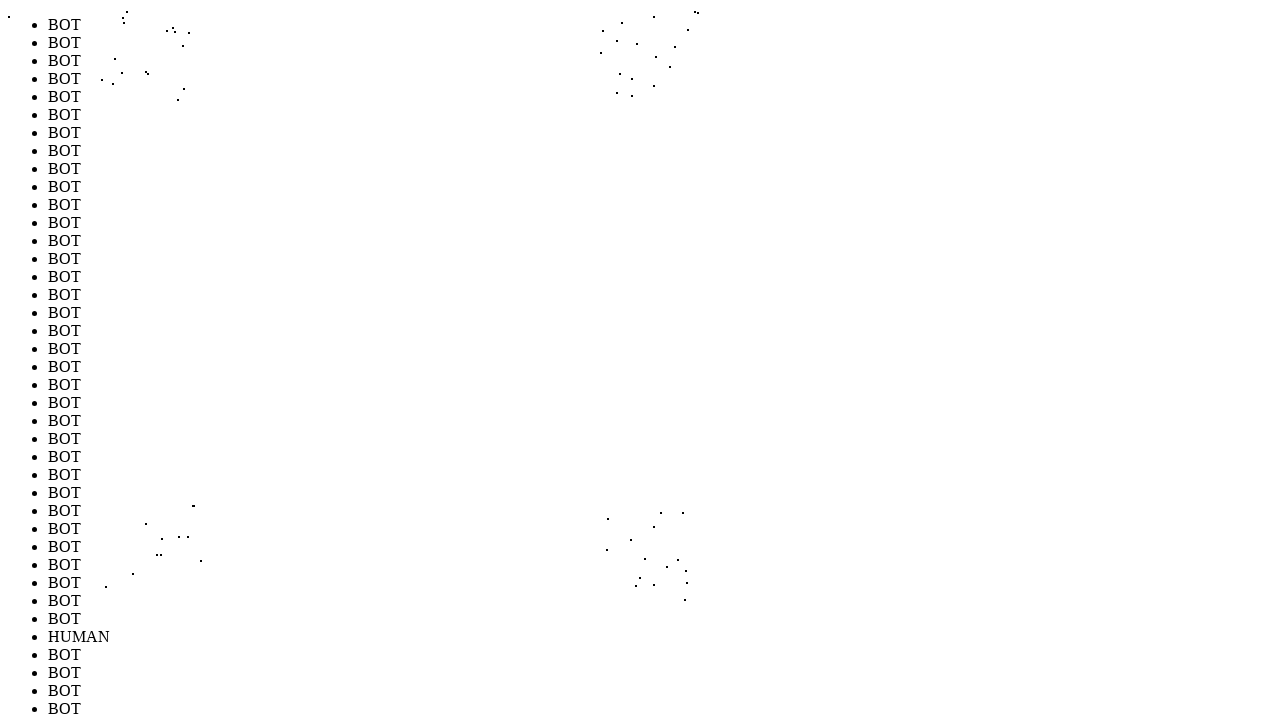

Performed random mouse movement 60/1000 (offset: -297, -255) at (103, 45)
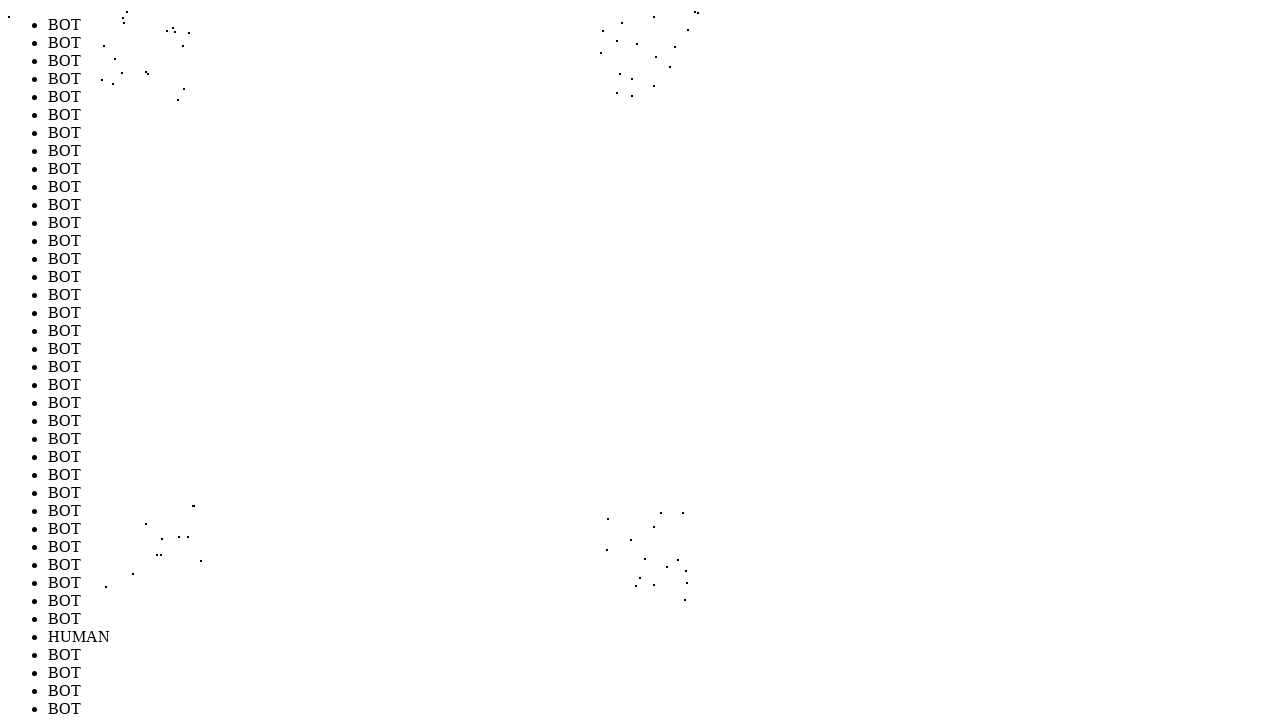

Performed random mouse movement 61/1000 (offset: -200, 221) at (200, 521)
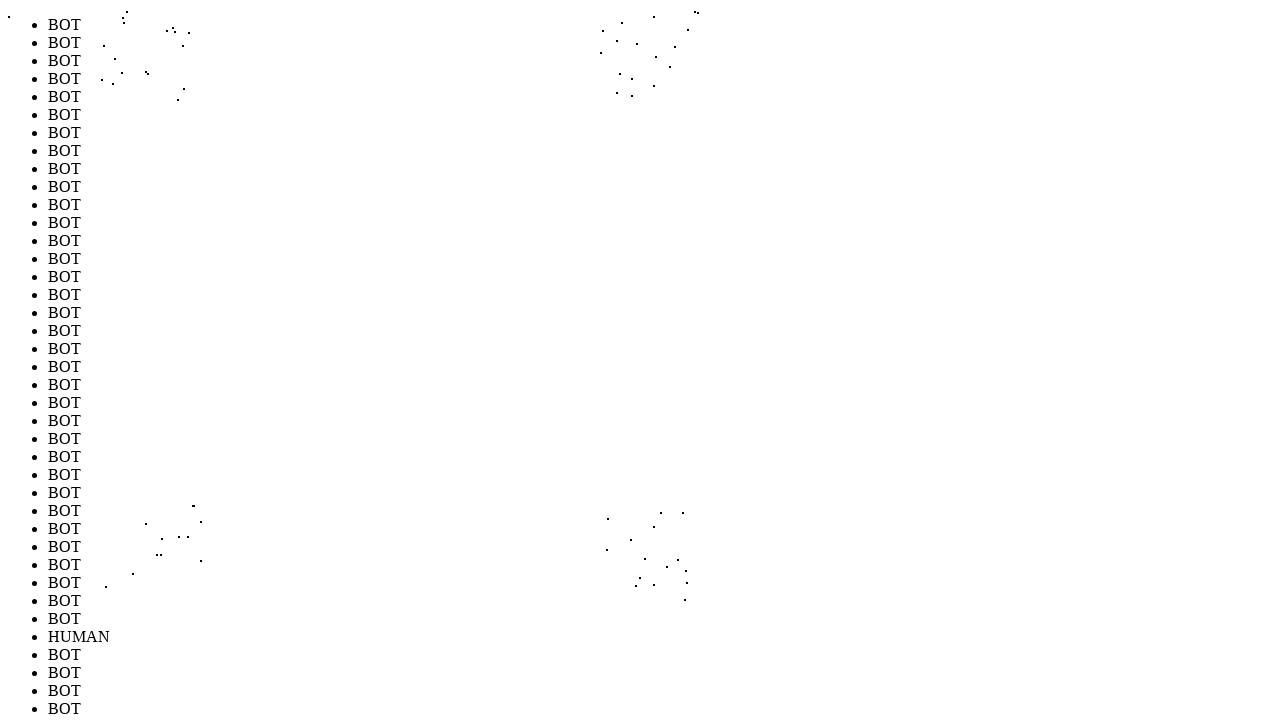

Performed random mouse movement 62/1000 (offset: 299, -236) at (699, 64)
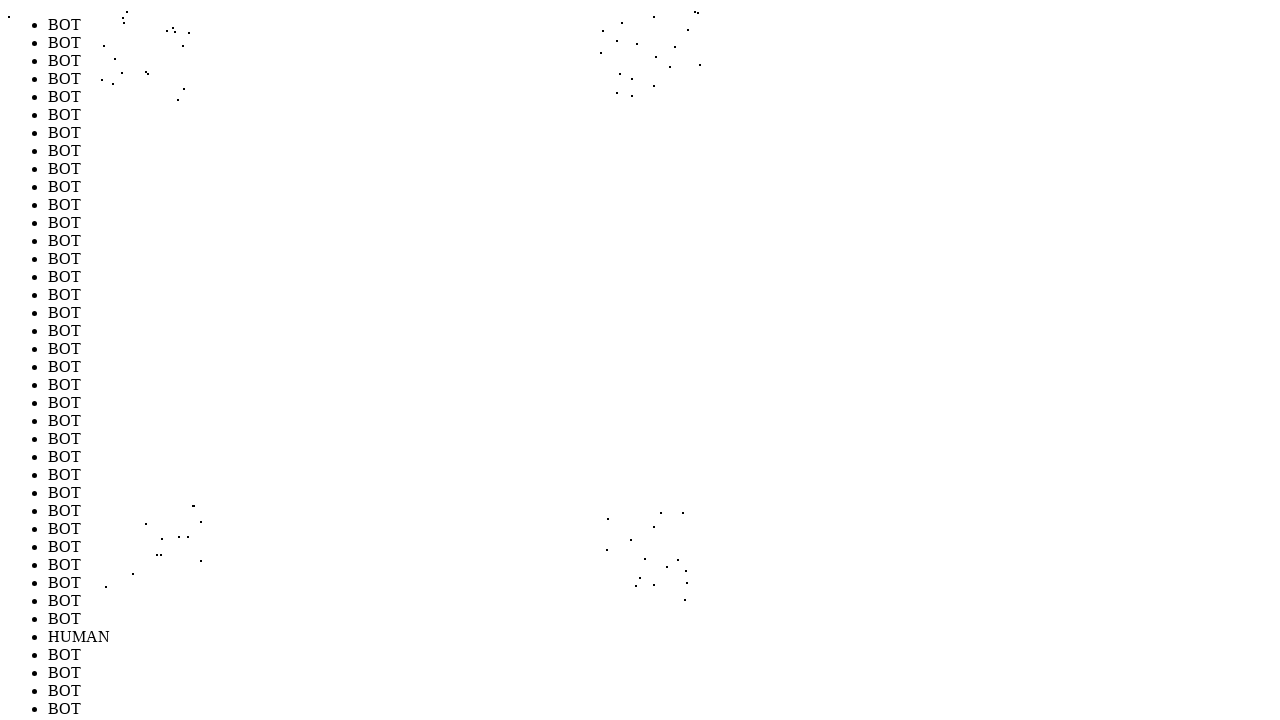

Performed random mouse movement 63/1000 (offset: -269, 280) at (131, 580)
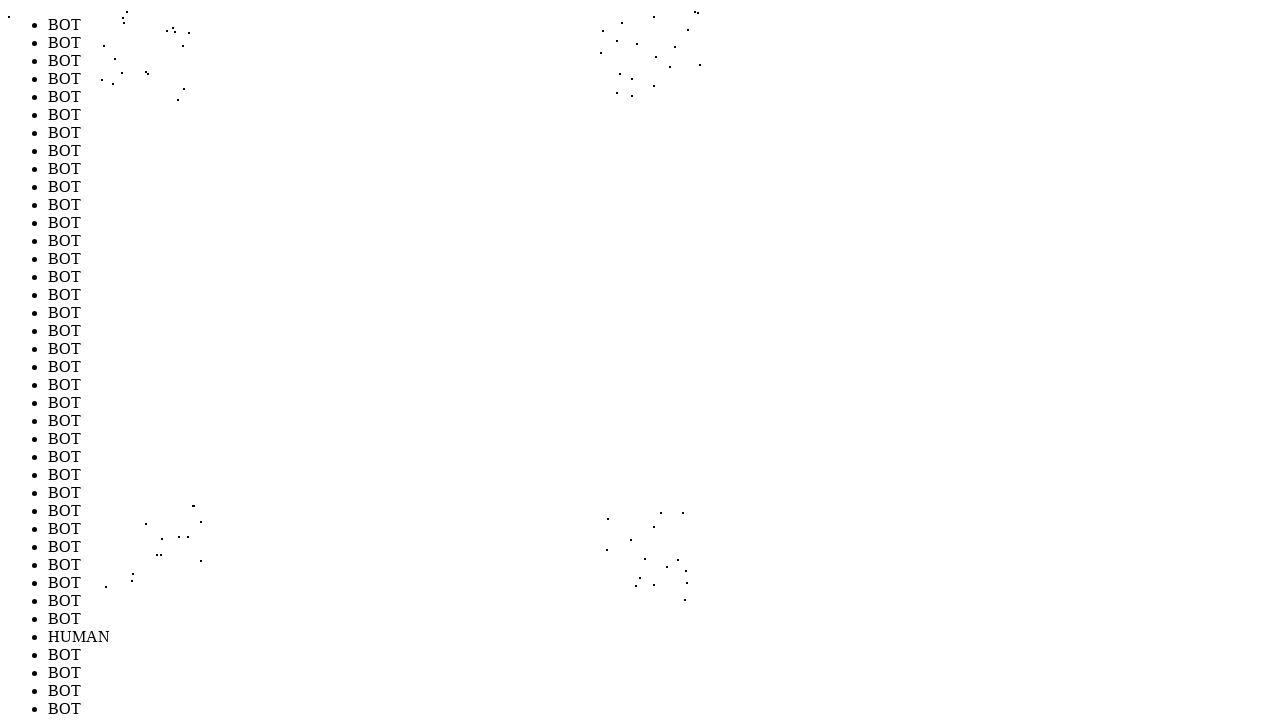

Performed random mouse movement 64/1000 (offset: 300, 203) at (700, 503)
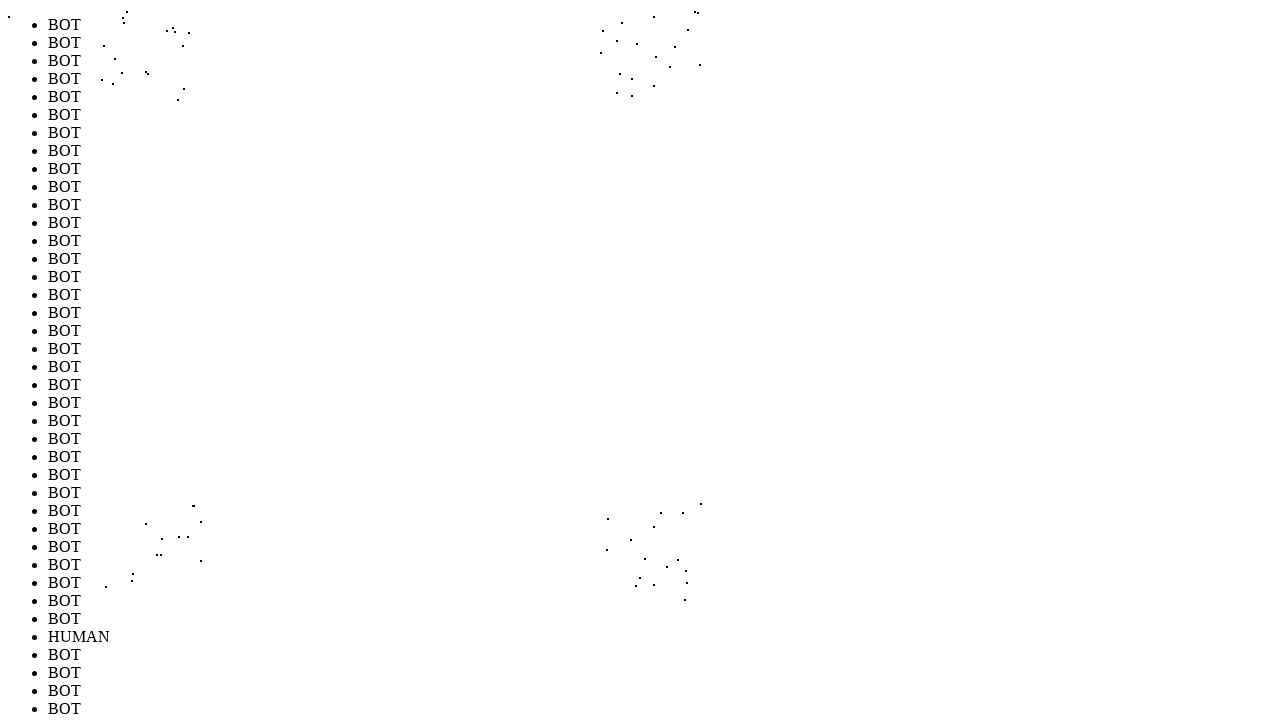

Performed random mouse movement 65/1000 (offset: 255, -241) at (655, 59)
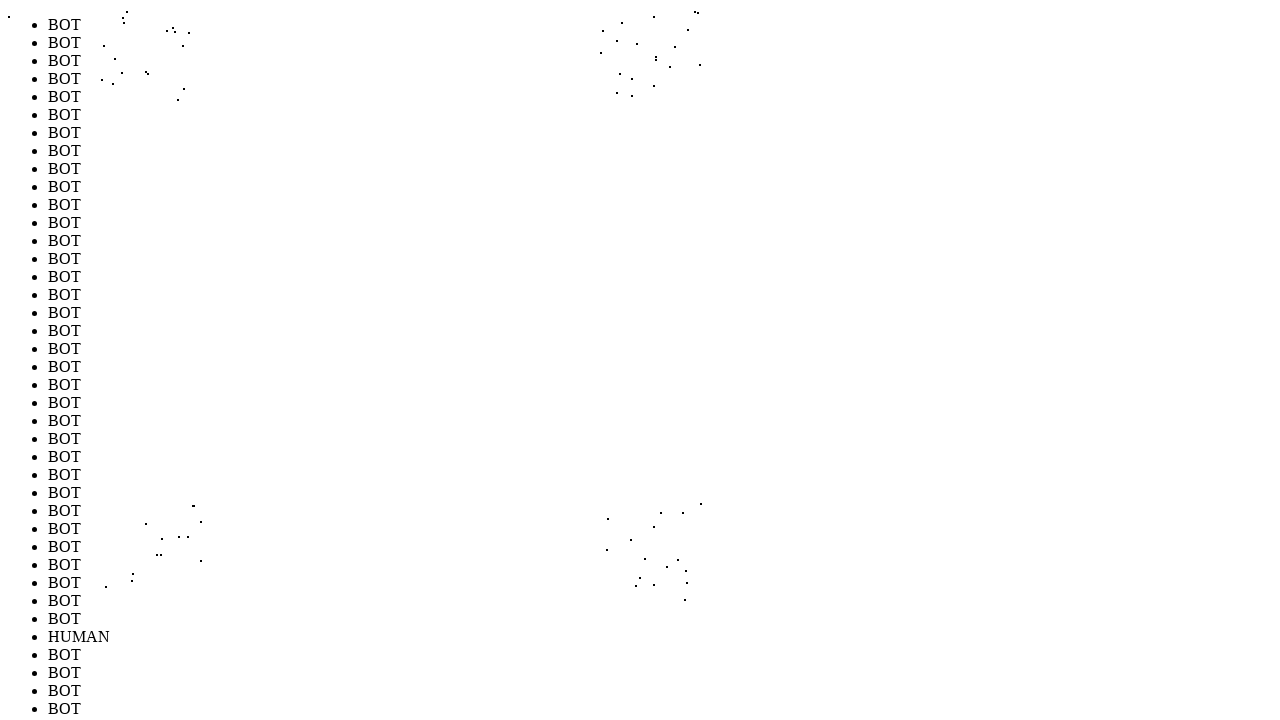

Performed random mouse movement 66/1000 (offset: -223, 227) at (177, 527)
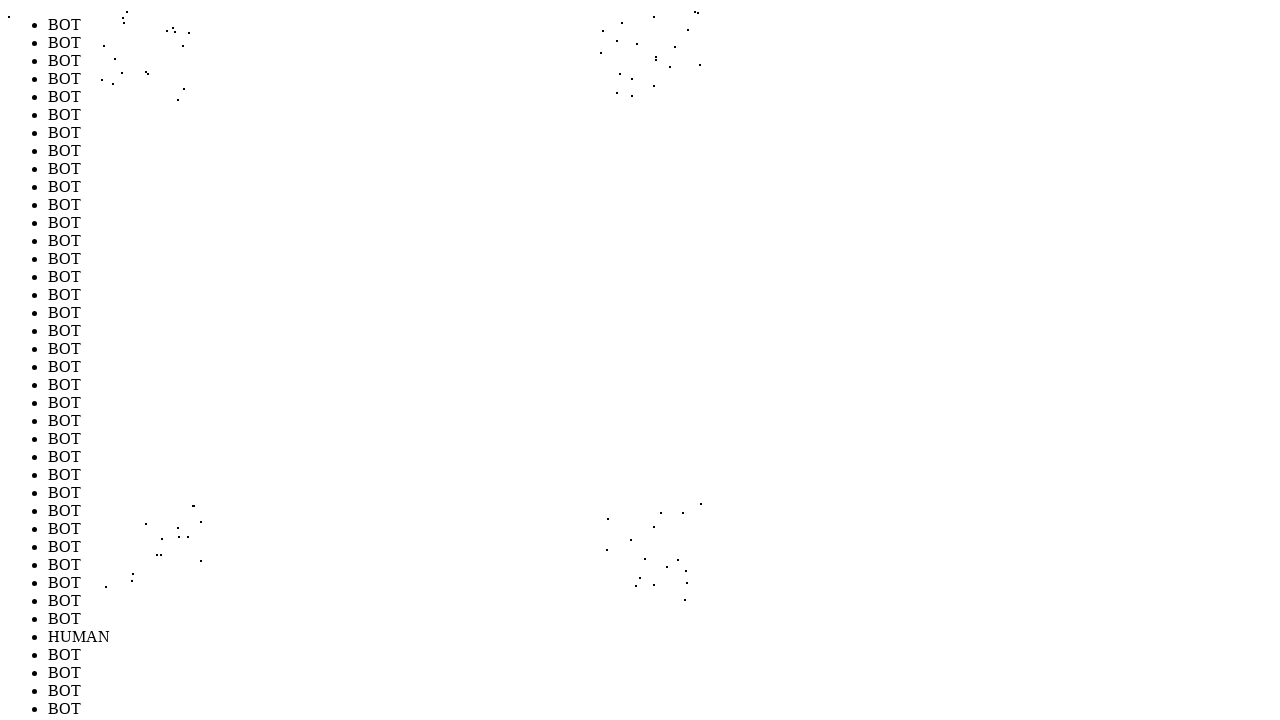

Performed random mouse movement 67/1000 (offset: -296, -266) at (104, 34)
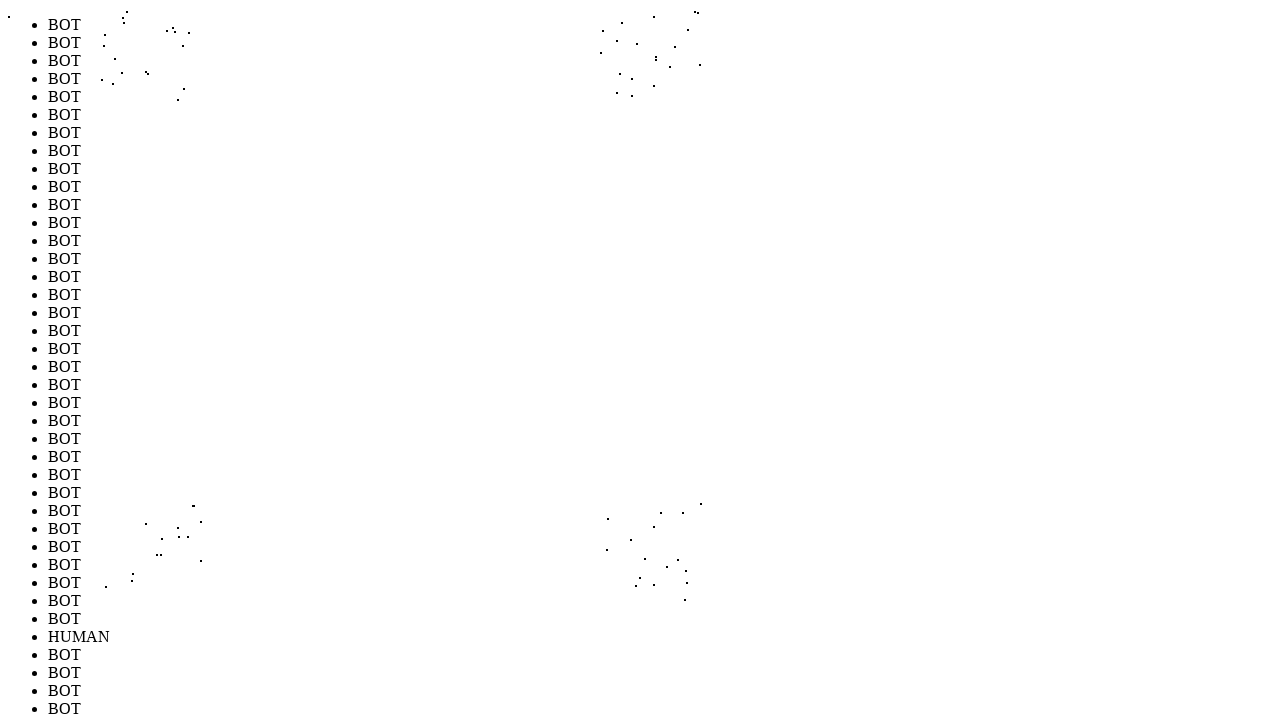

Performed random mouse movement 68/1000 (offset: -279, 289) at (121, 589)
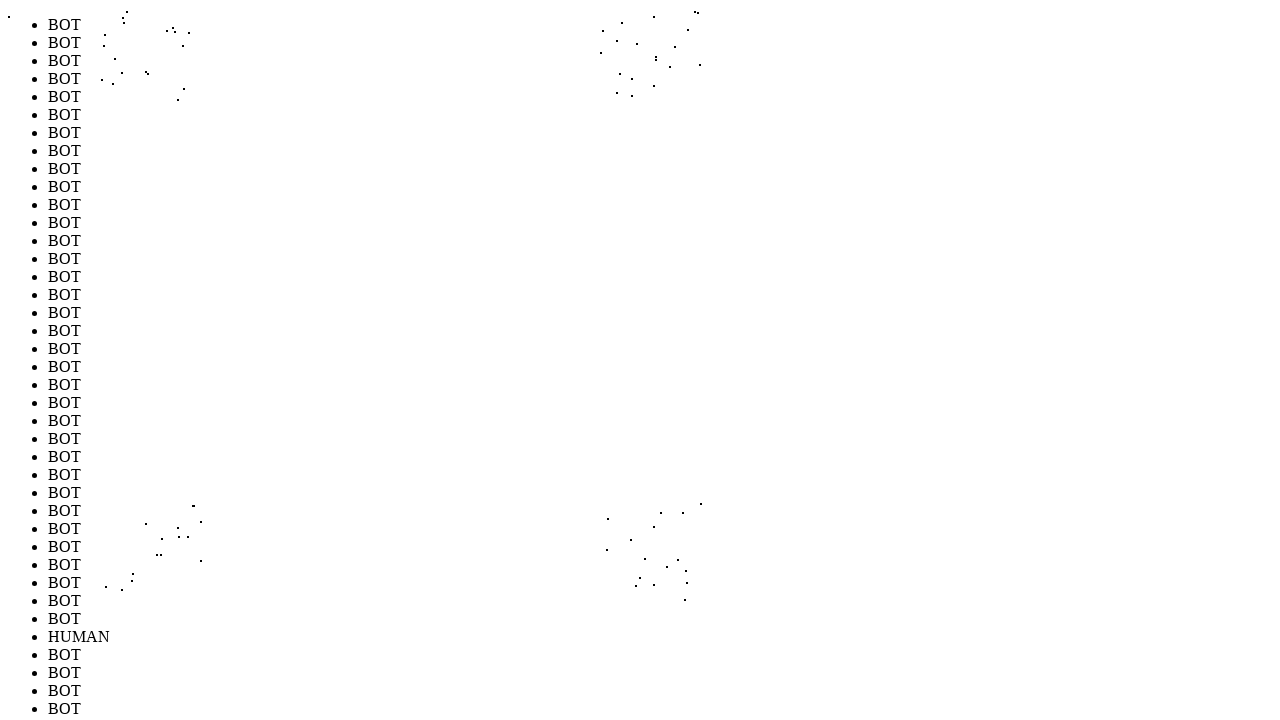

Performed random mouse movement 69/1000 (offset: -205, 292) at (195, 592)
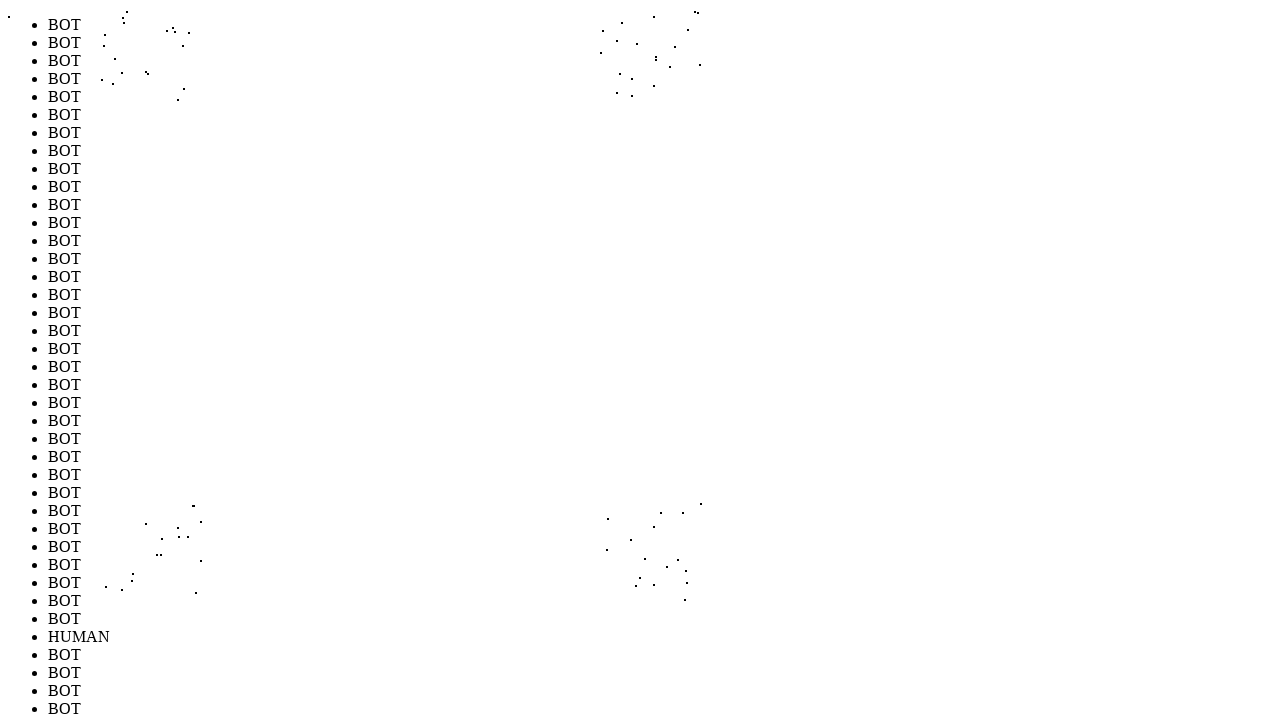

Performed random mouse movement 70/1000 (offset: -253, 275) at (147, 575)
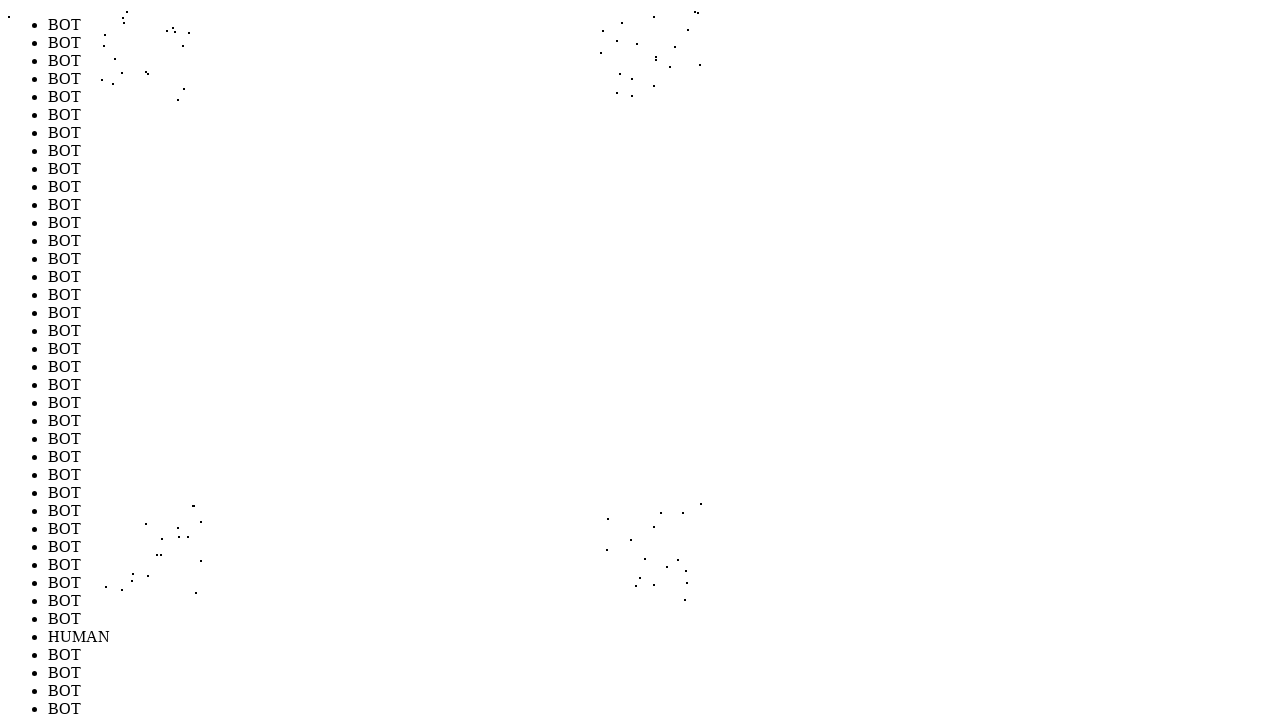

Performed random mouse movement 71/1000 (offset: 232, 231) at (632, 531)
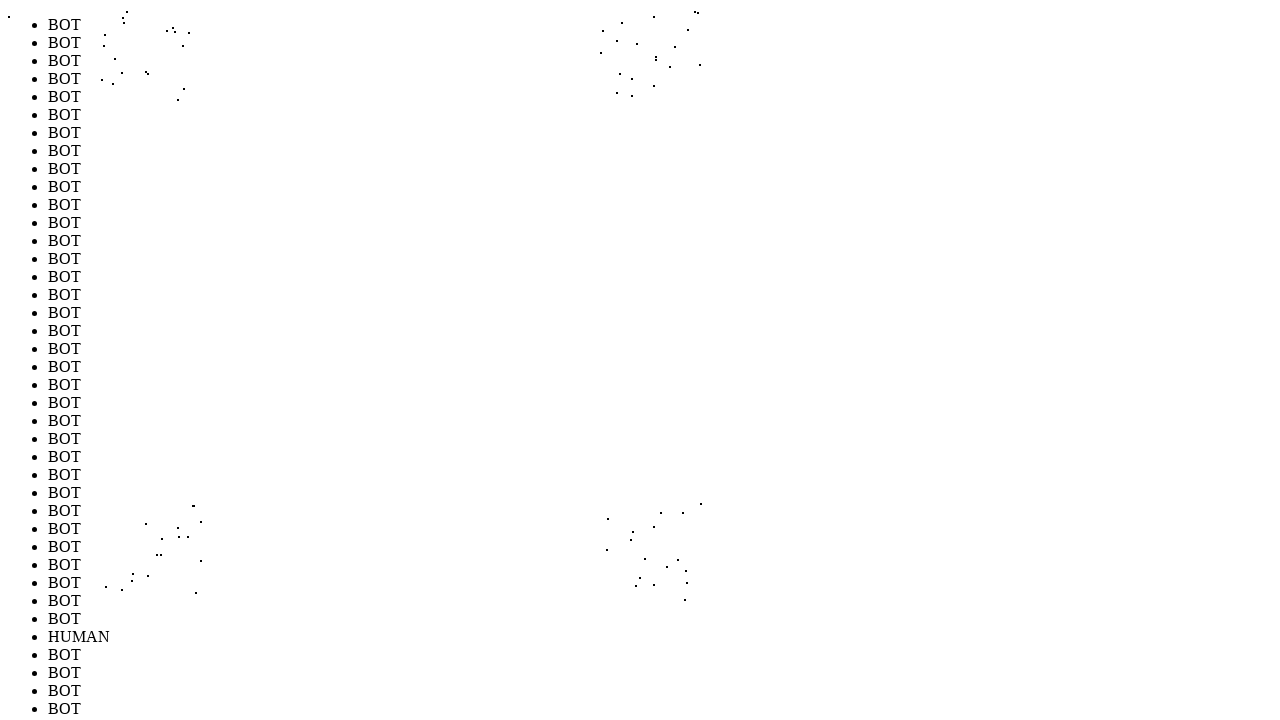

Performed random mouse movement 72/1000 (offset: -250, 210) at (150, 510)
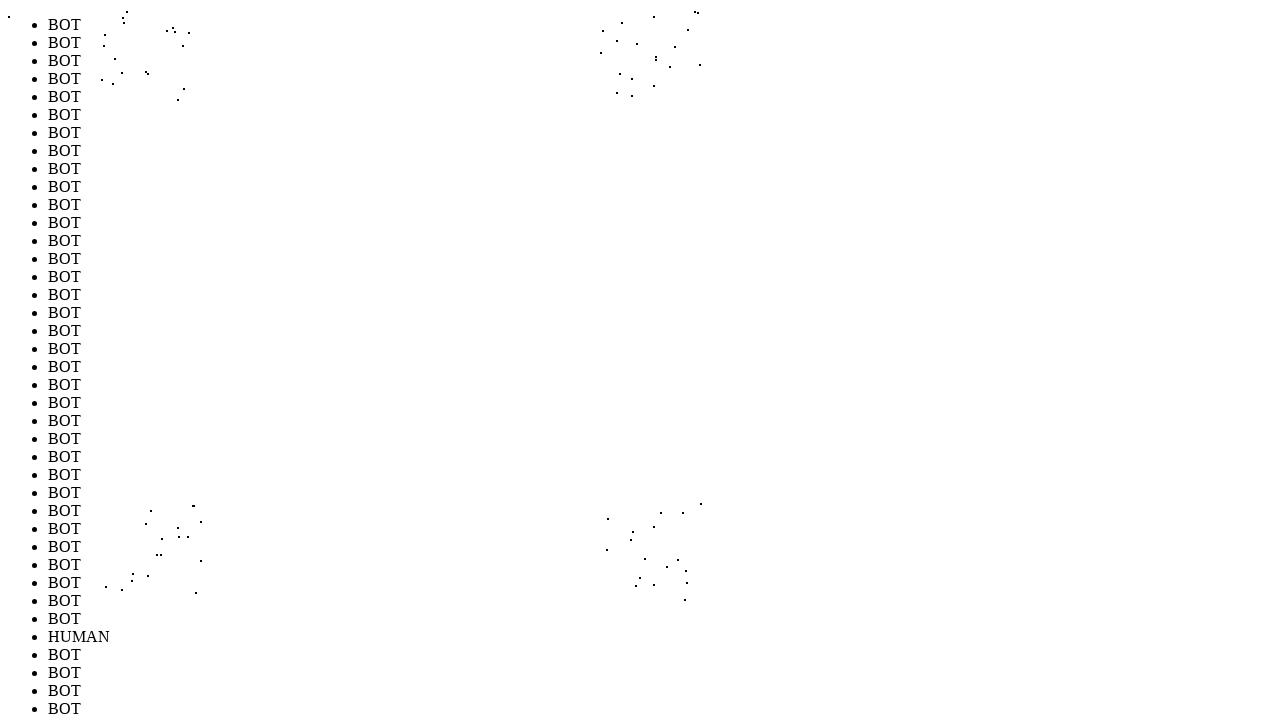

Performed random mouse movement 73/1000 (offset: -206, 293) at (194, 593)
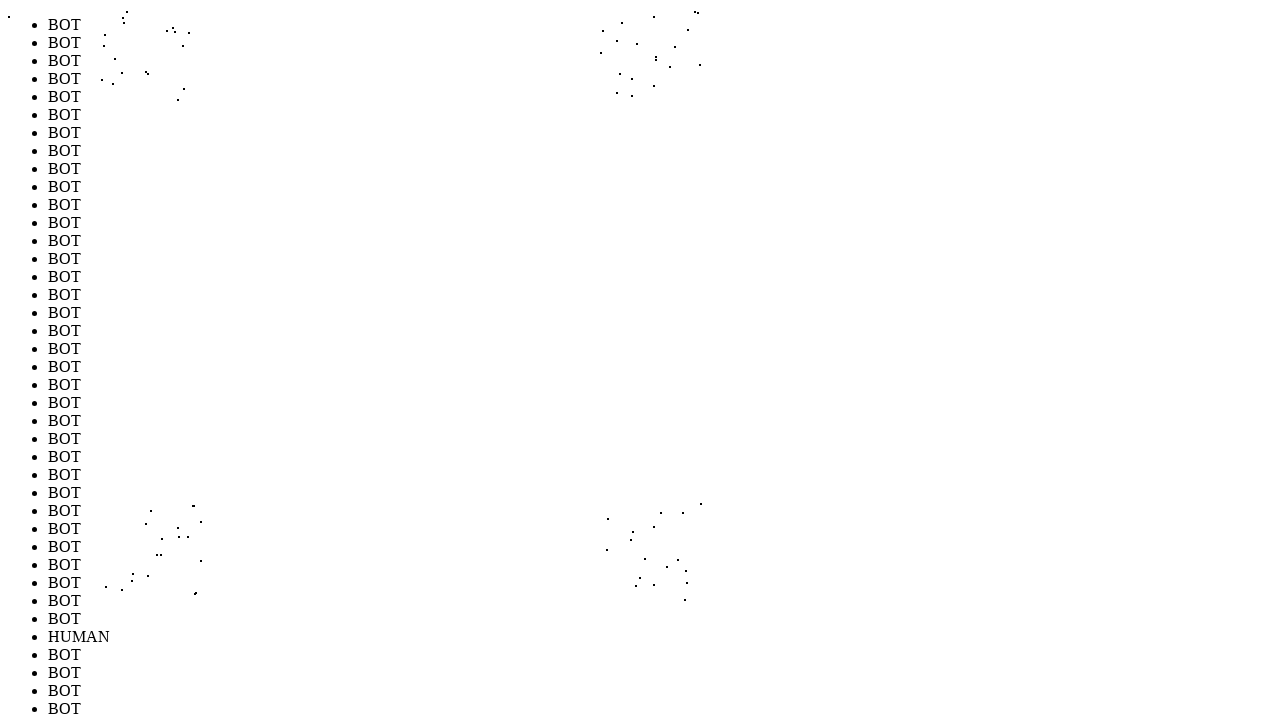

Performed random mouse movement 74/1000 (offset: -297, 202) at (103, 502)
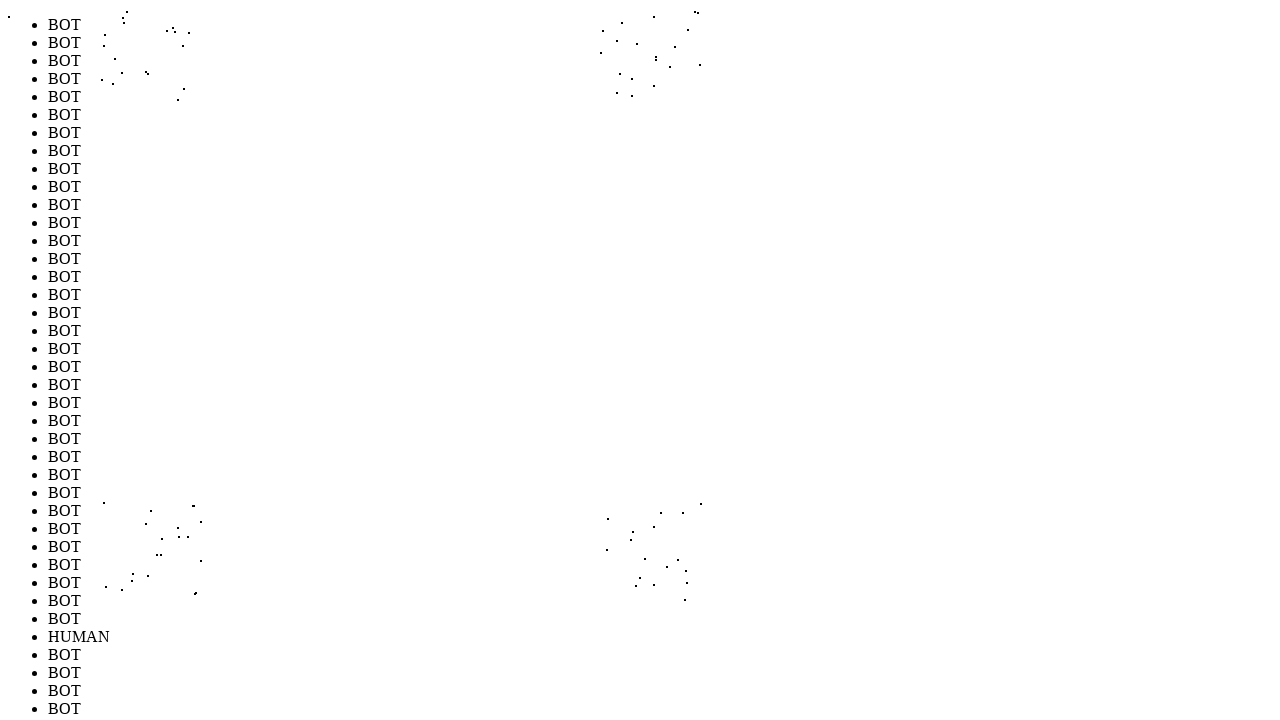

Performed random mouse movement 75/1000 (offset: 208, 280) at (608, 580)
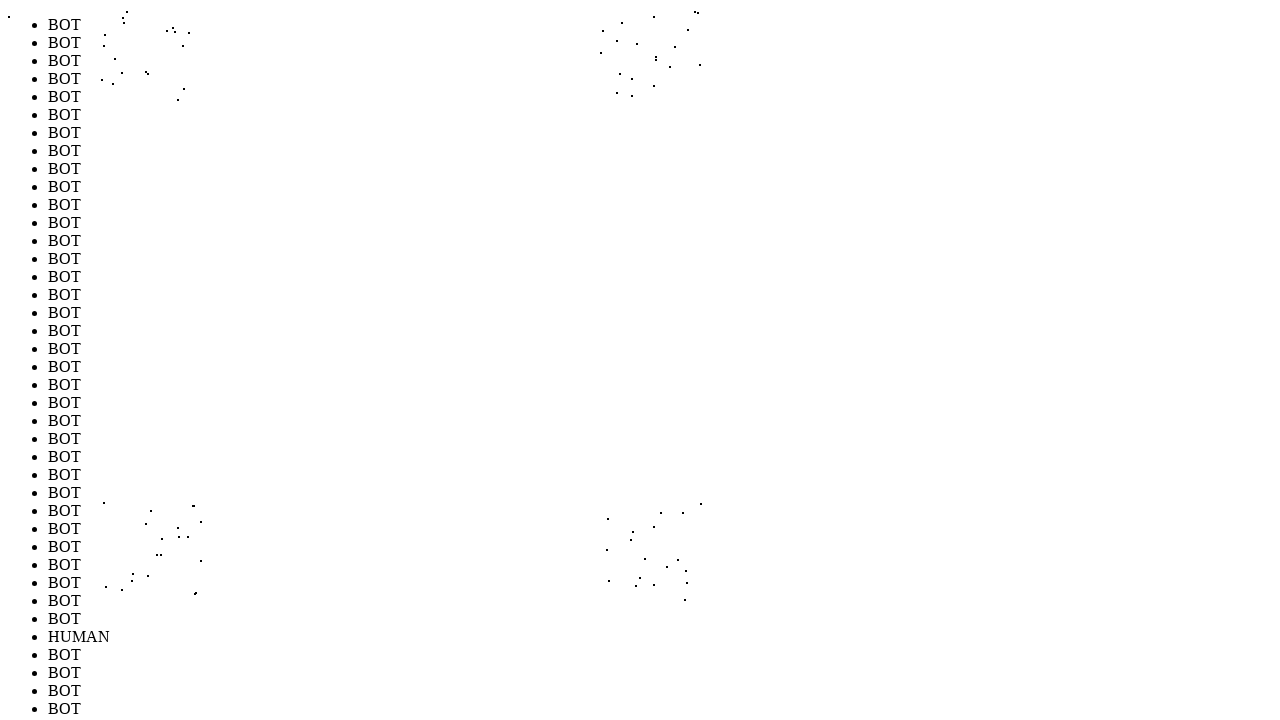

Performed random mouse movement 76/1000 (offset: -277, -228) at (123, 72)
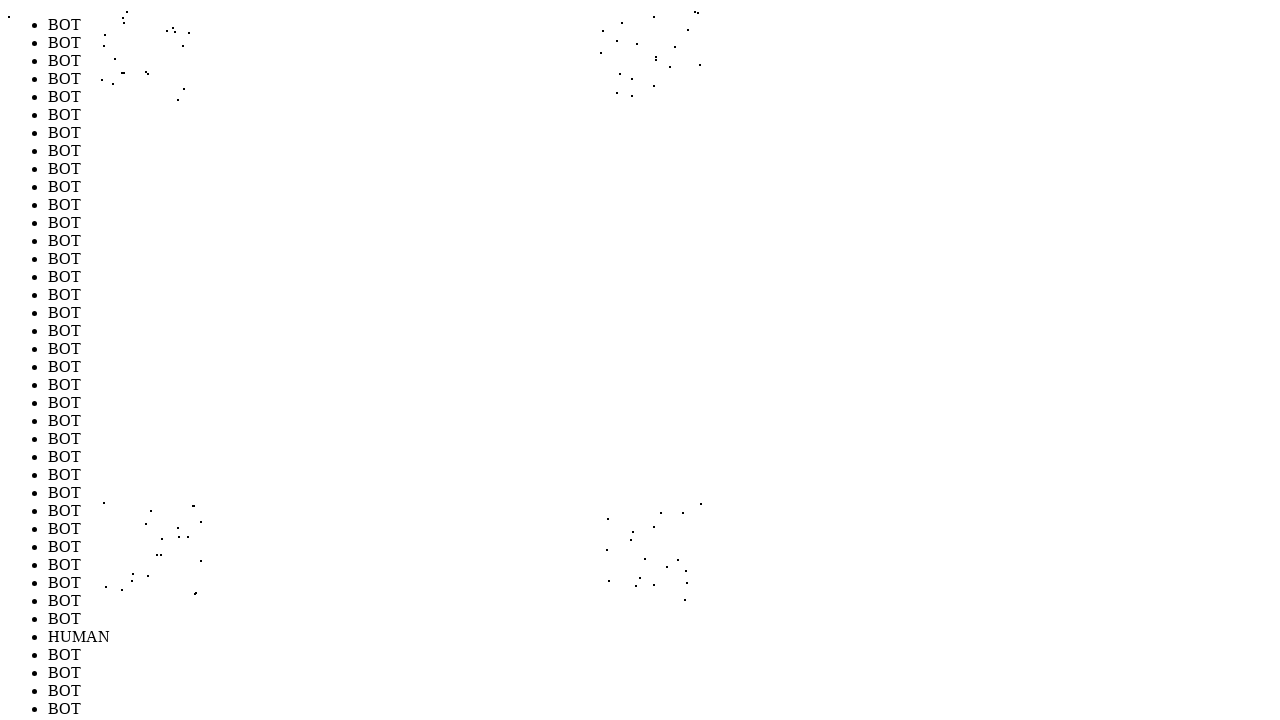

Performed random mouse movement 77/1000 (offset: -260, 262) at (140, 562)
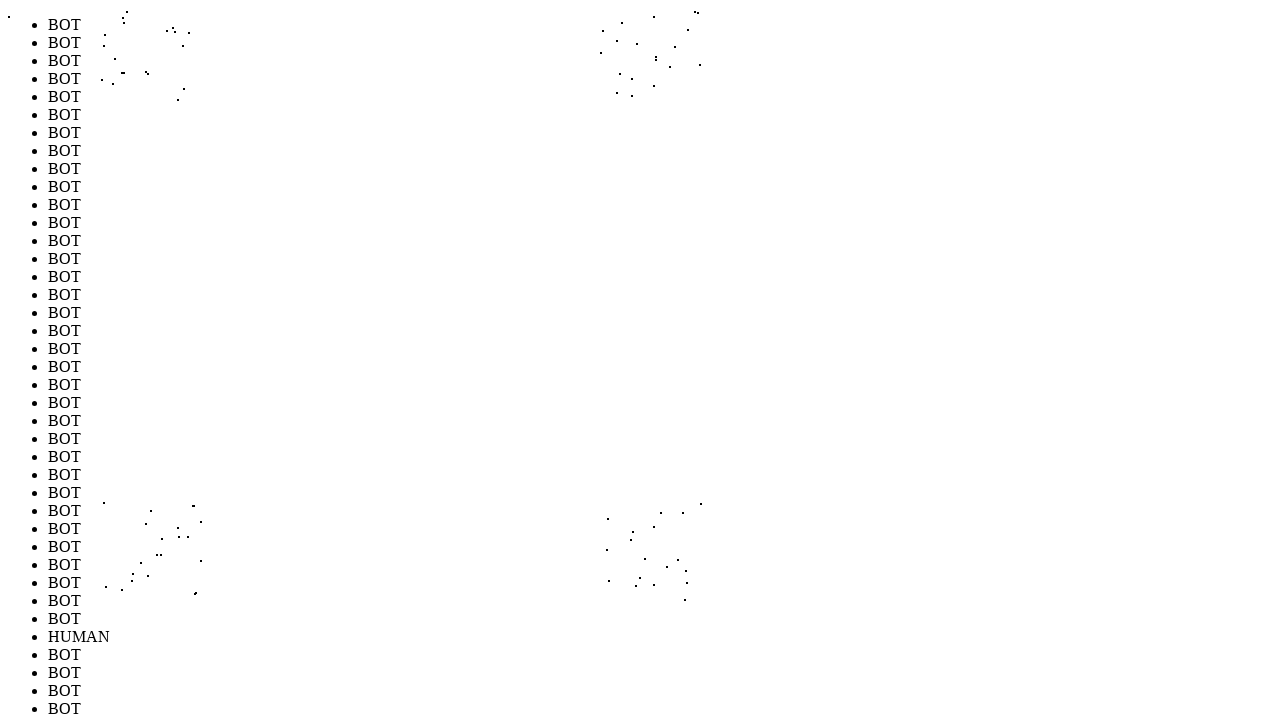

Performed random mouse movement 78/1000 (offset: 291, 213) at (691, 513)
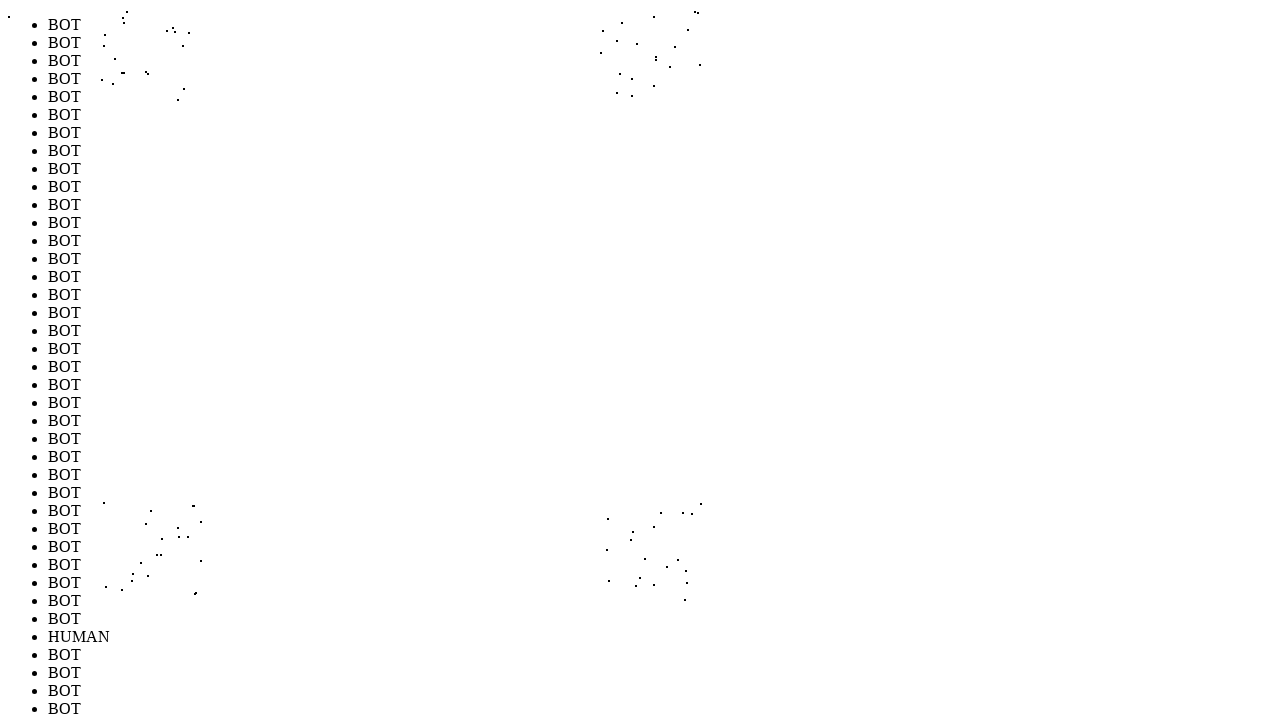

Performed random mouse movement 79/1000 (offset: -207, 233) at (193, 533)
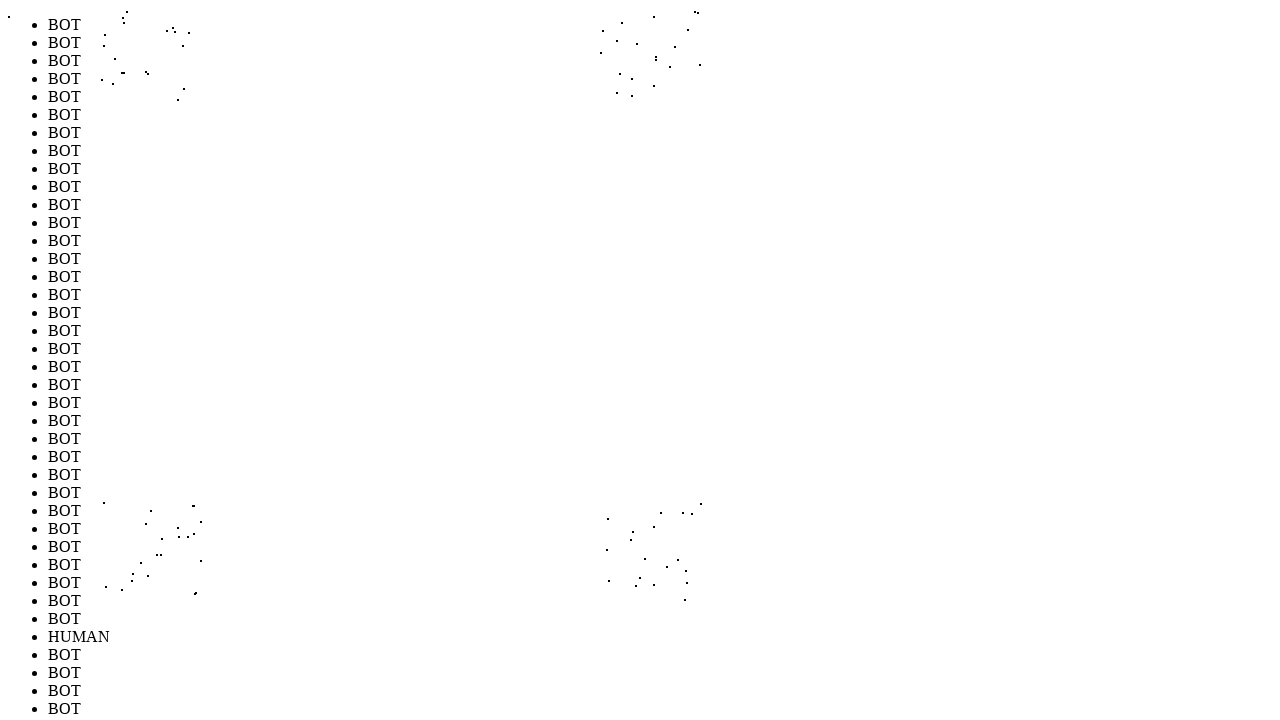

Performed random mouse movement 80/1000 (offset: 208, 248) at (608, 548)
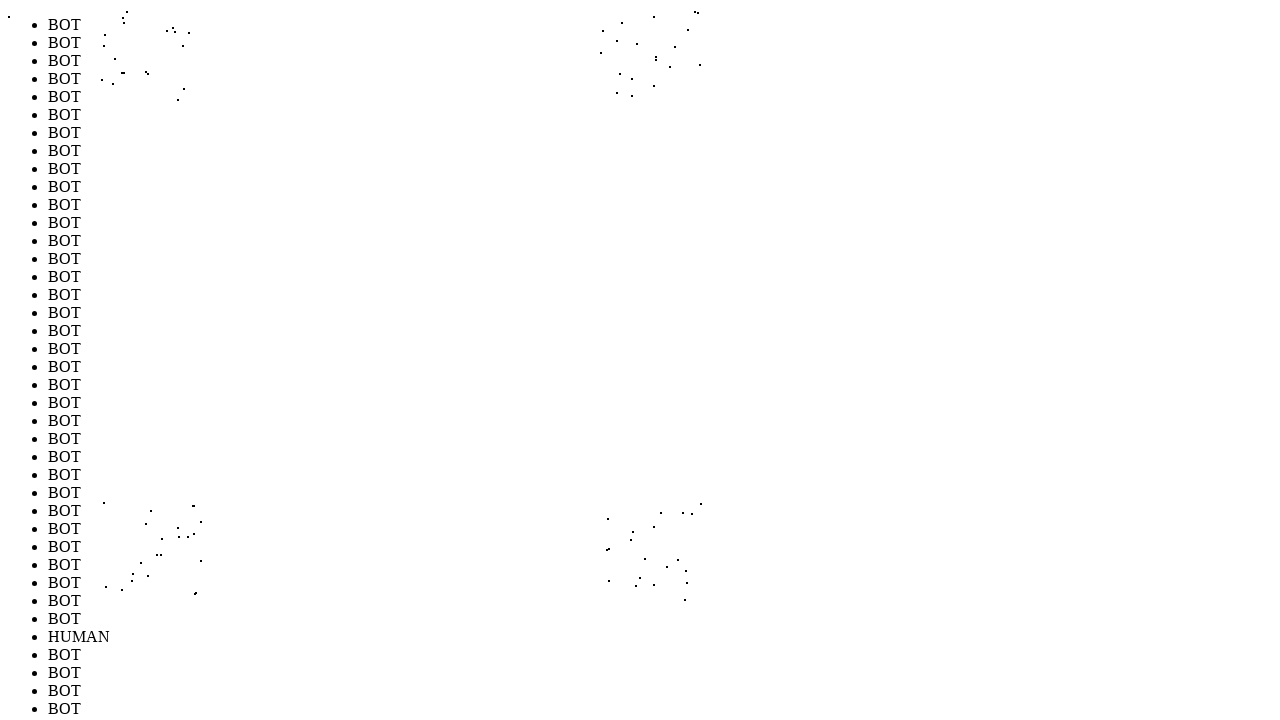

Performed random mouse movement 81/1000 (offset: 247, 212) at (647, 512)
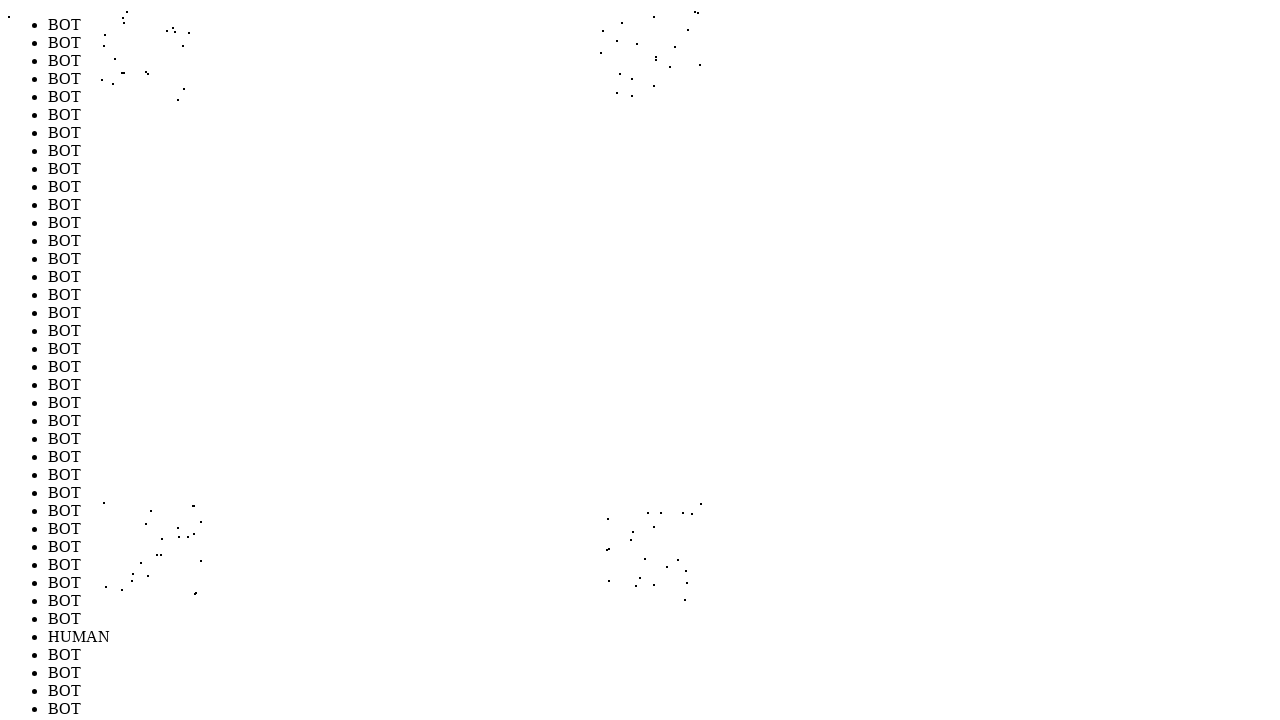

Performed random mouse movement 82/1000 (offset: 289, 256) at (689, 556)
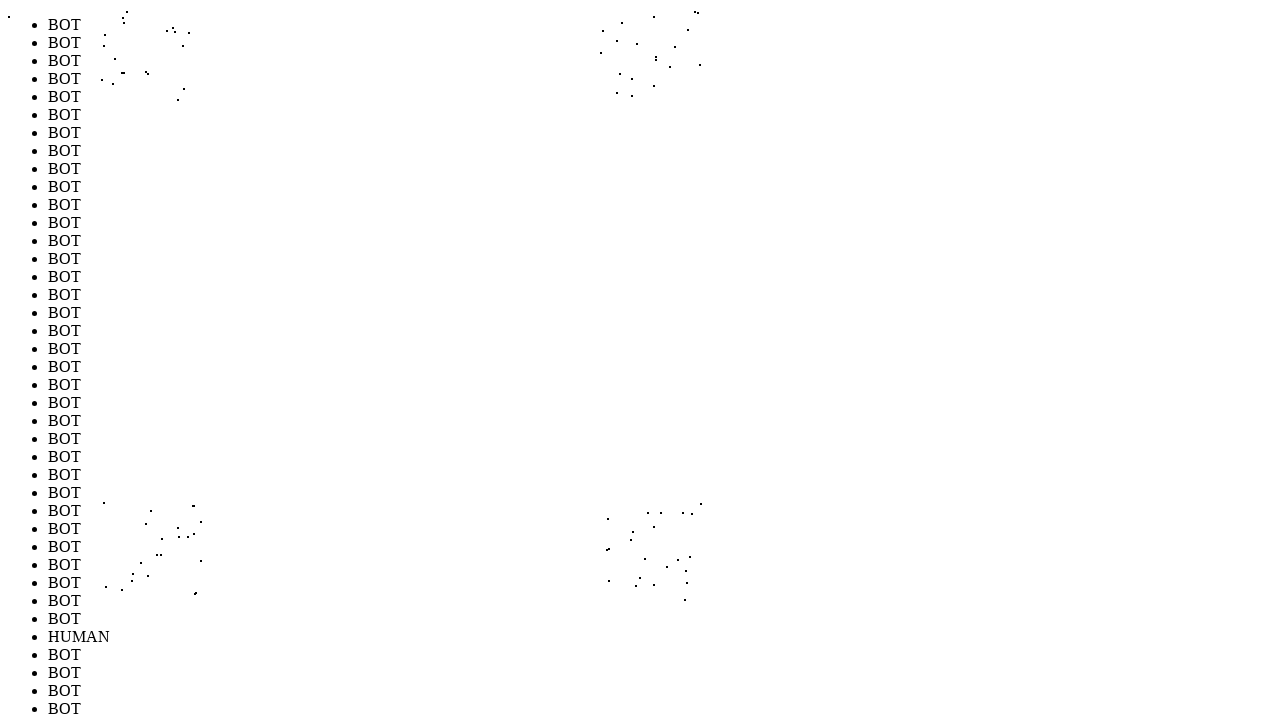

Performed random mouse movement 83/1000 (offset: 272, 270) at (672, 570)
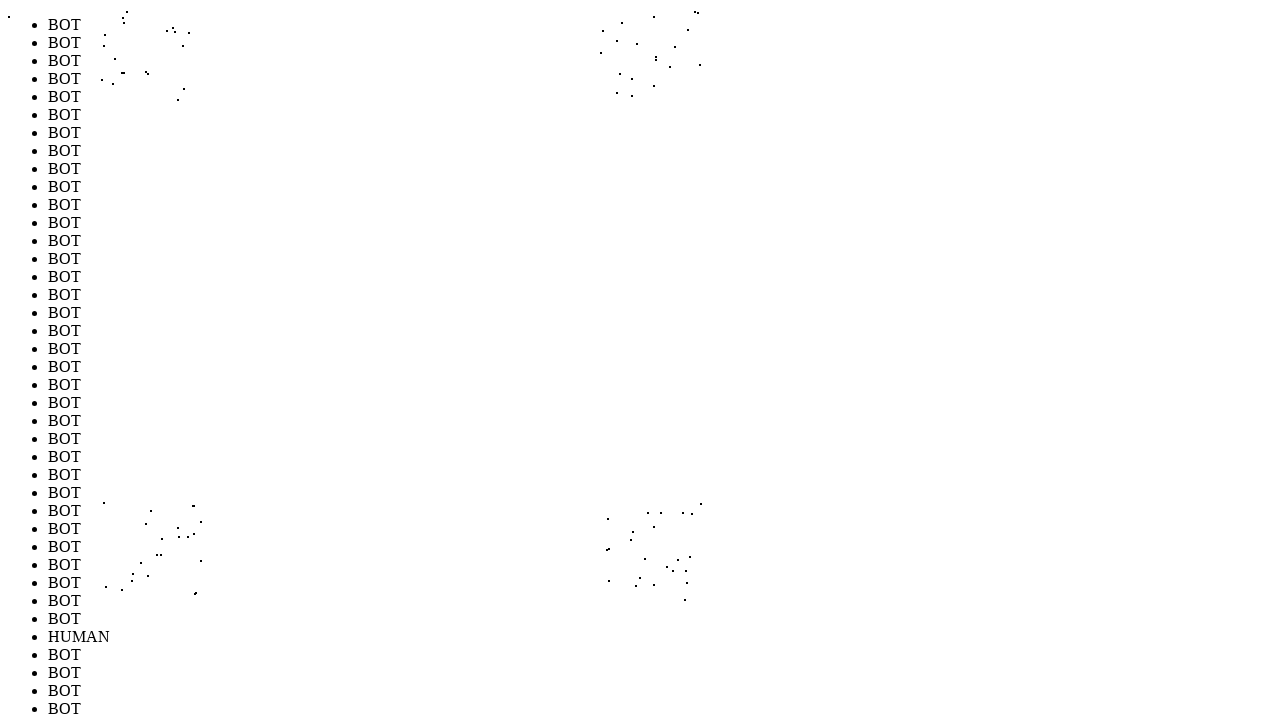

Performed random mouse movement 84/1000 (offset: -210, -274) at (190, 26)
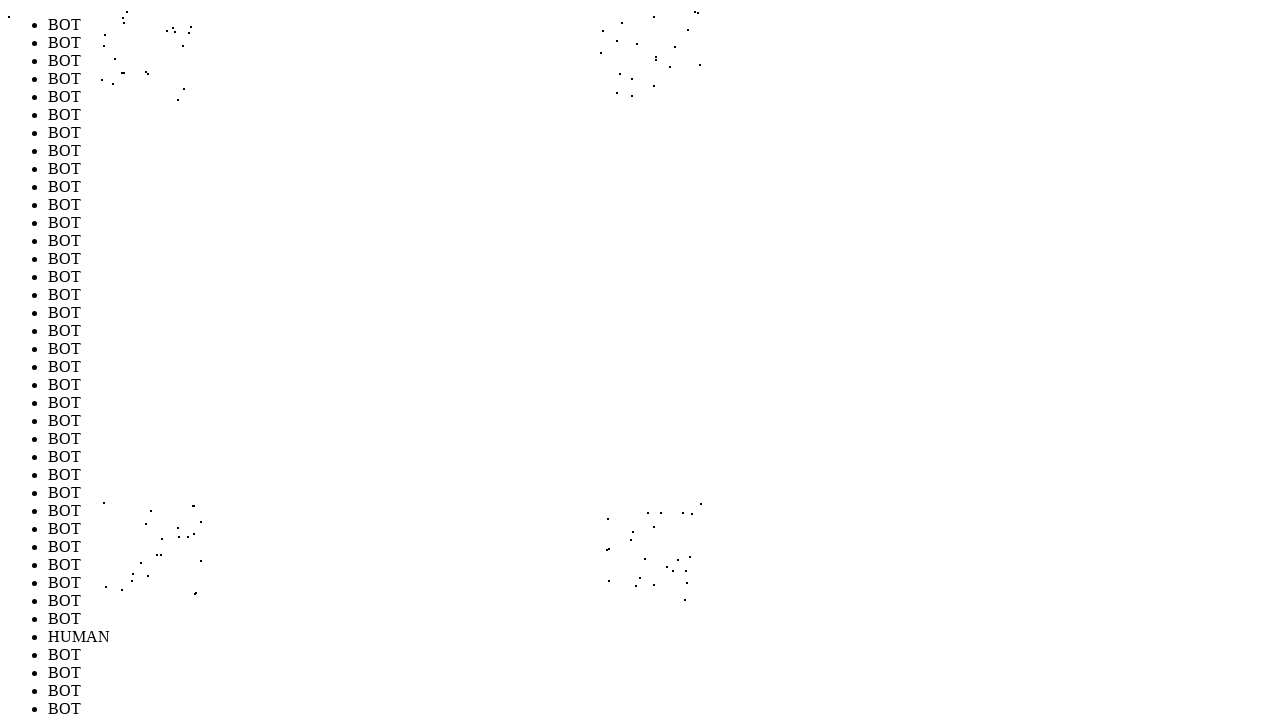

Performed random mouse movement 85/1000 (offset: -285, -247) at (115, 53)
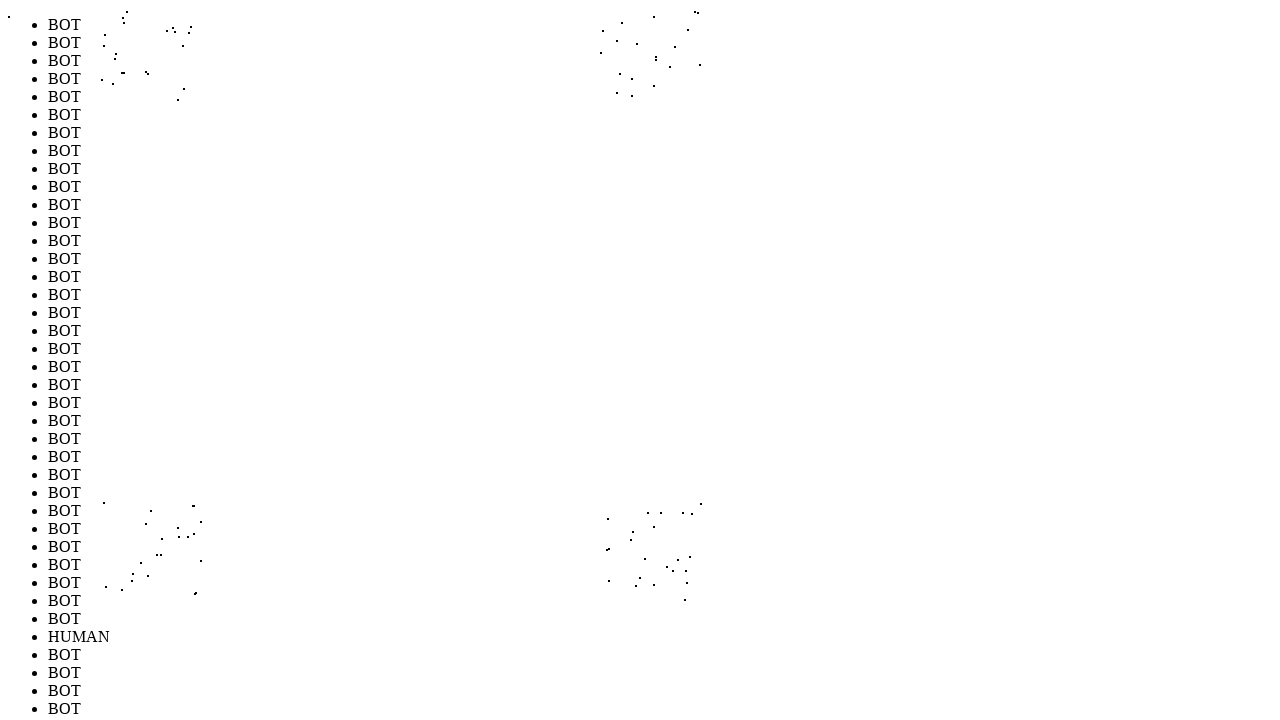

Performed random mouse movement 86/1000 (offset: 256, 270) at (656, 570)
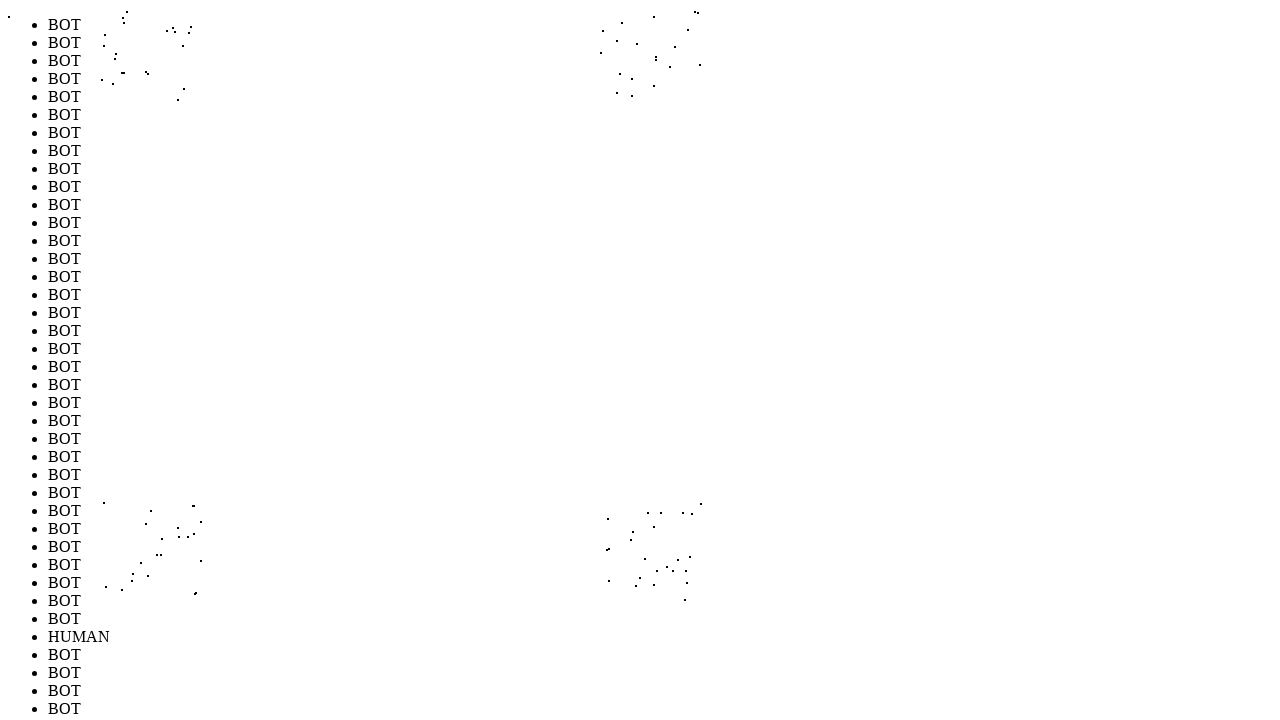

Performed random mouse movement 87/1000 (offset: -276, -268) at (124, 32)
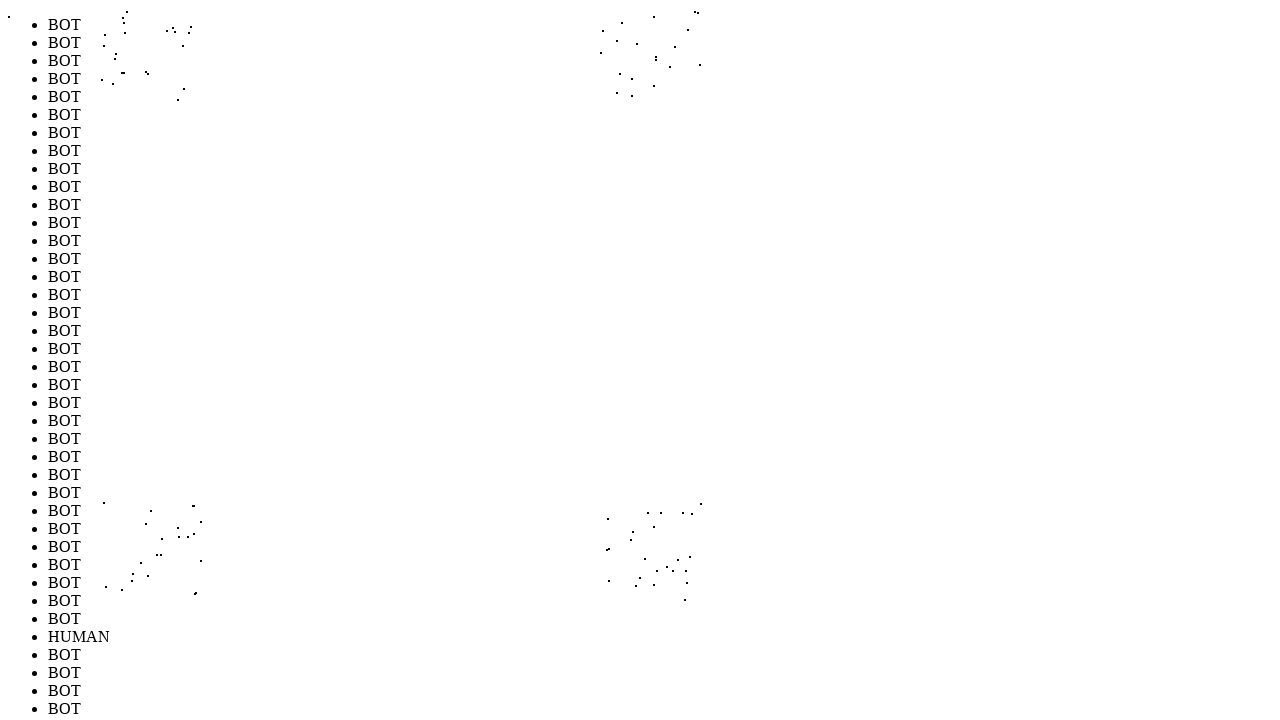

Performed random mouse movement 88/1000 (offset: 297, -215) at (697, 85)
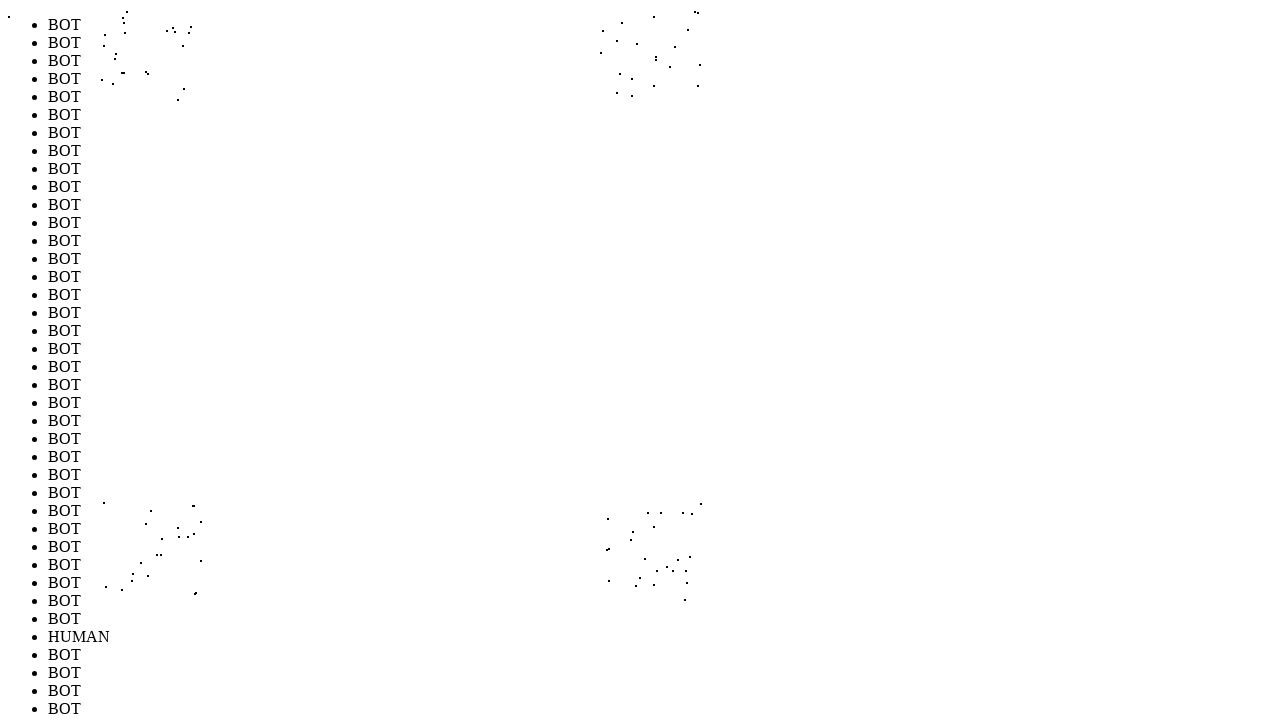

Performed random mouse movement 89/1000 (offset: -271, 263) at (129, 563)
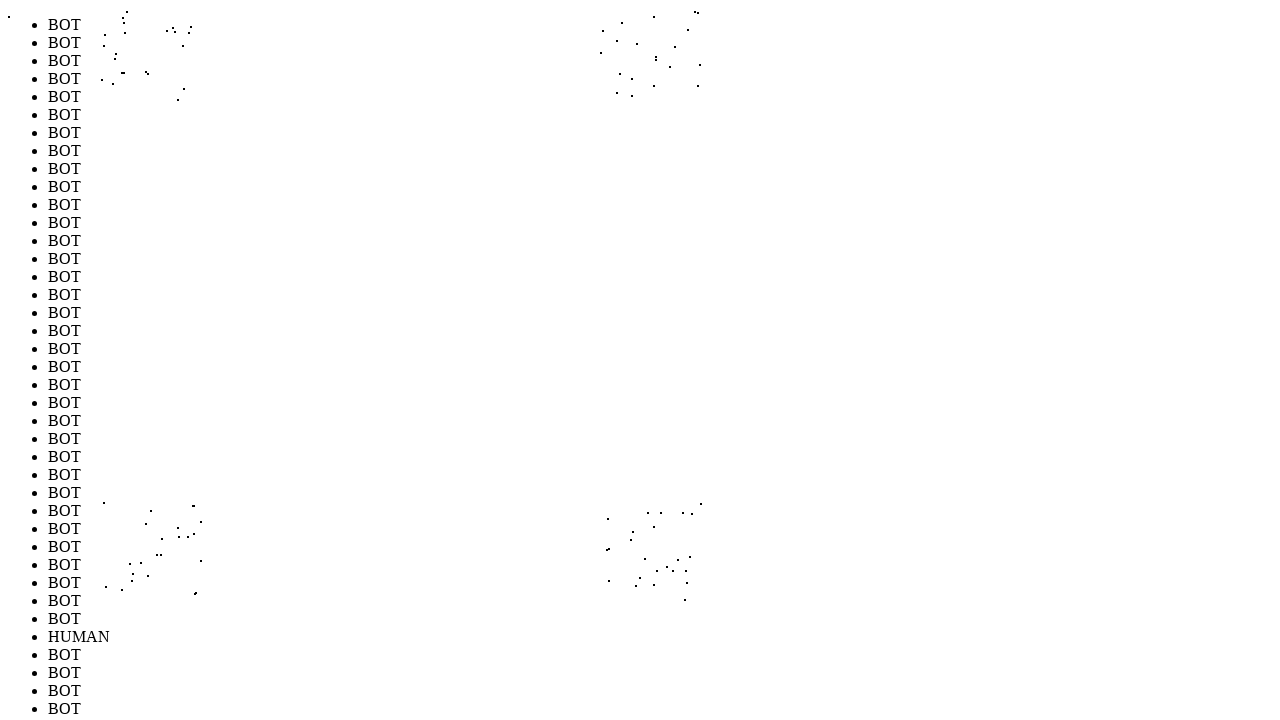

Performed random mouse movement 90/1000 (offset: -216, -210) at (184, 90)
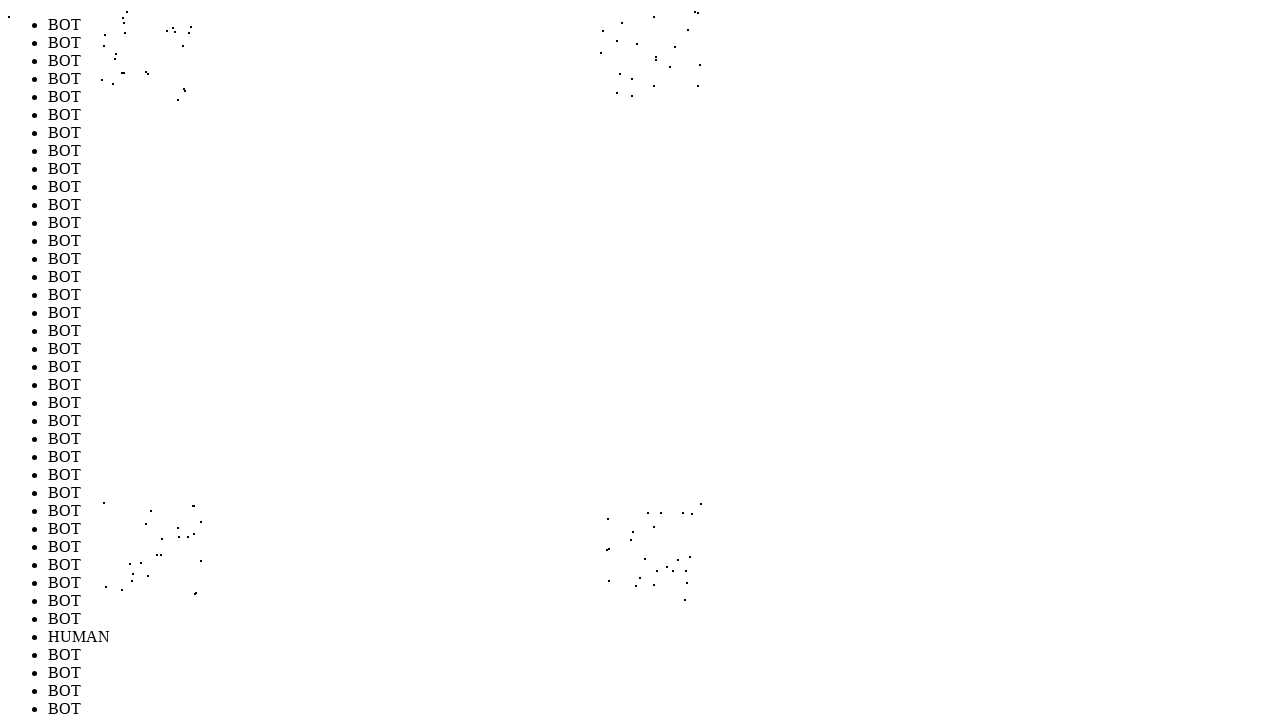

Performed random mouse movement 91/1000 (offset: 242, 284) at (642, 584)
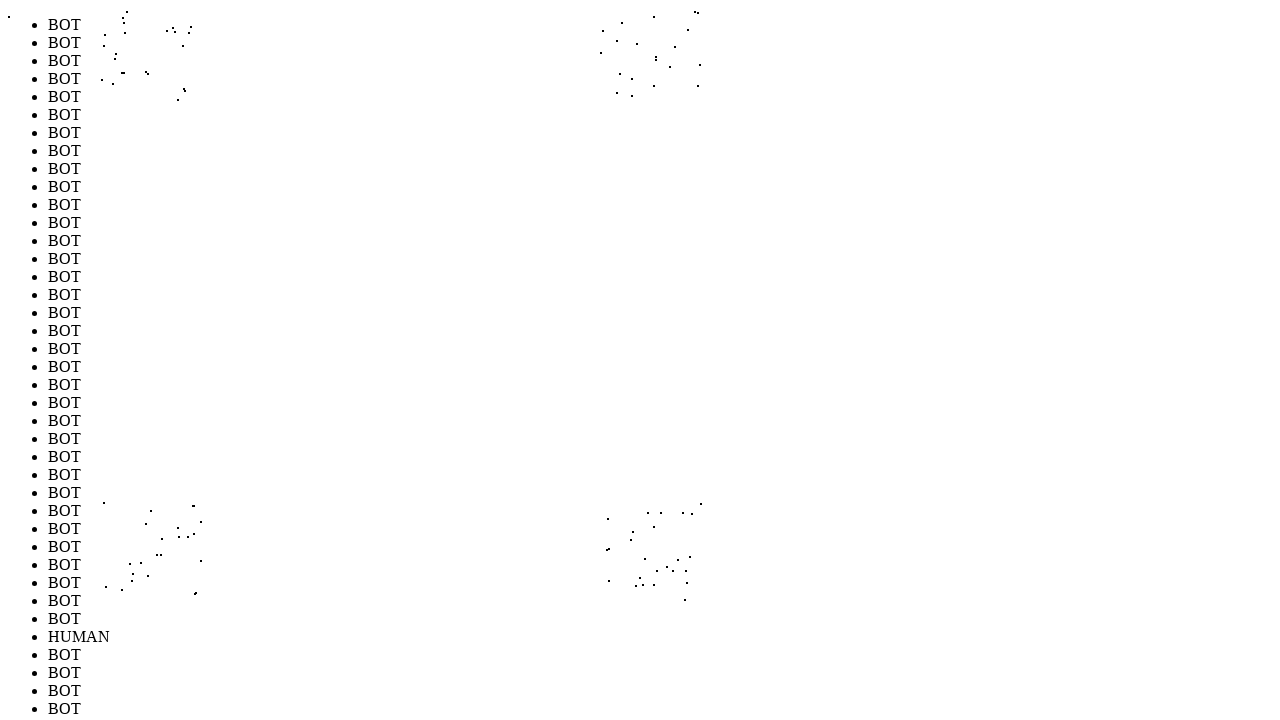

Performed random mouse movement 92/1000 (offset: -253, 281) at (147, 581)
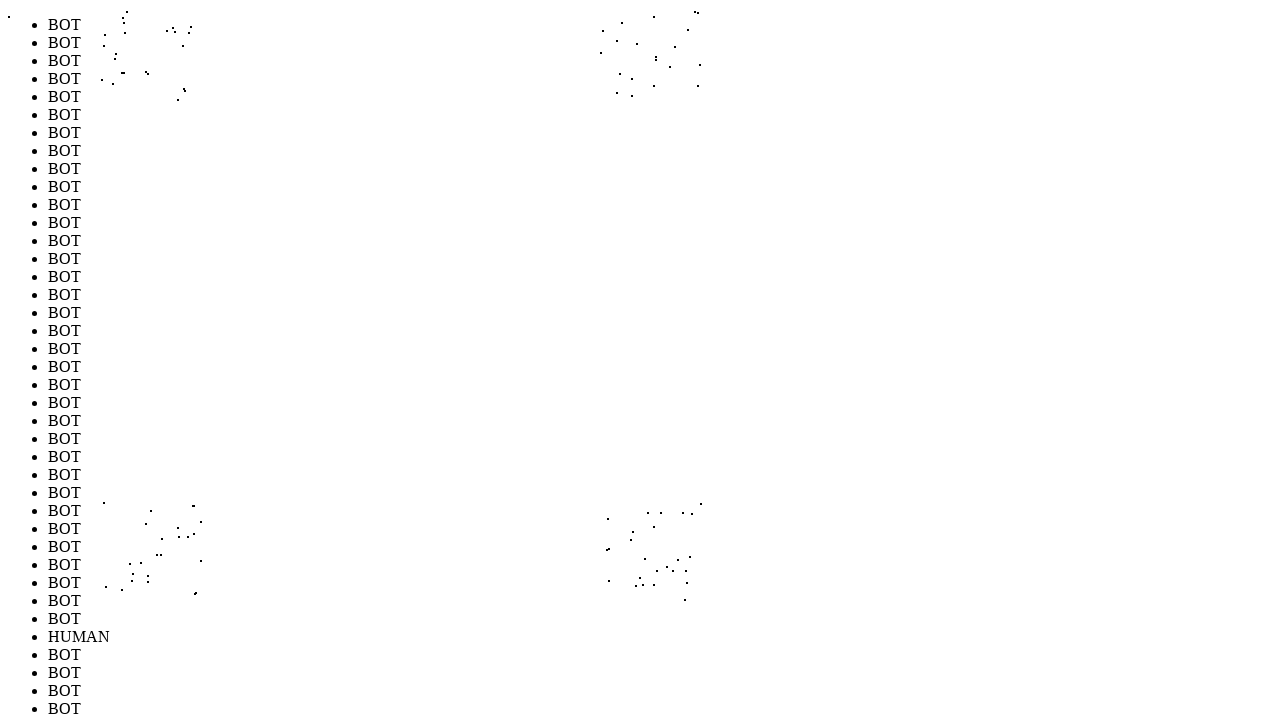

Performed random mouse movement 93/1000 (offset: 284, -280) at (684, 20)
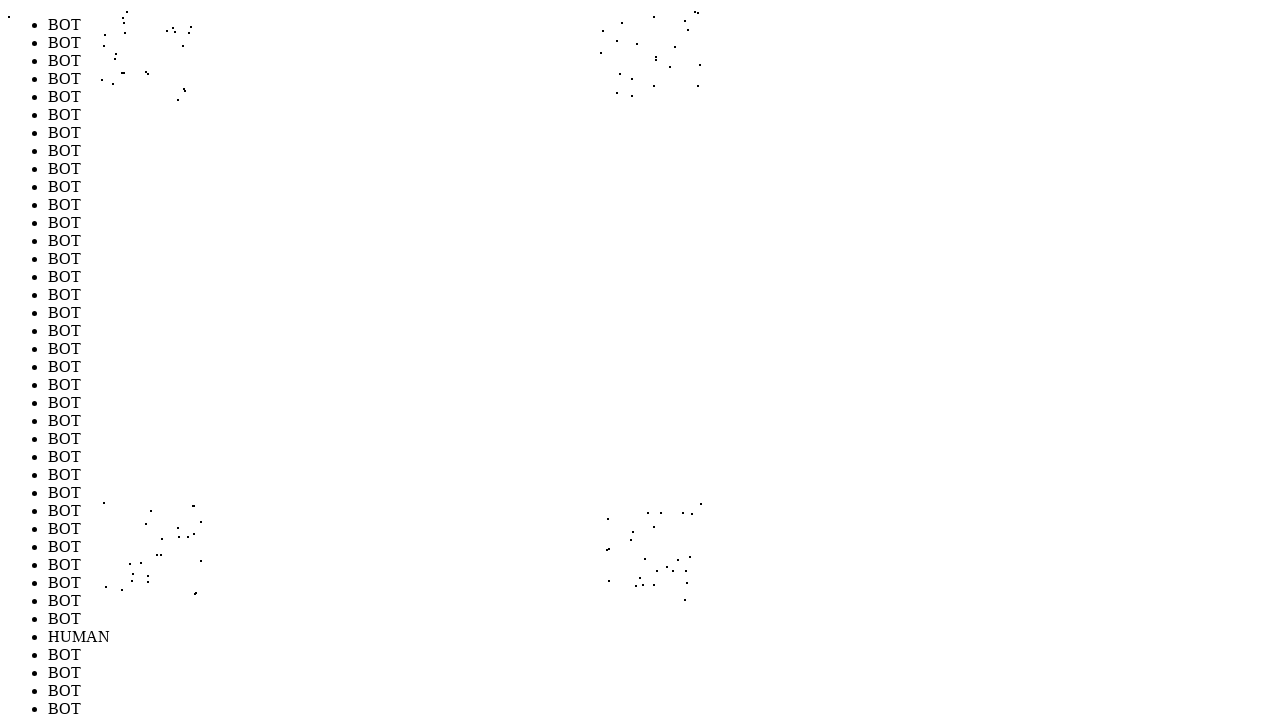

Performed random mouse movement 94/1000 (offset: 282, 286) at (682, 586)
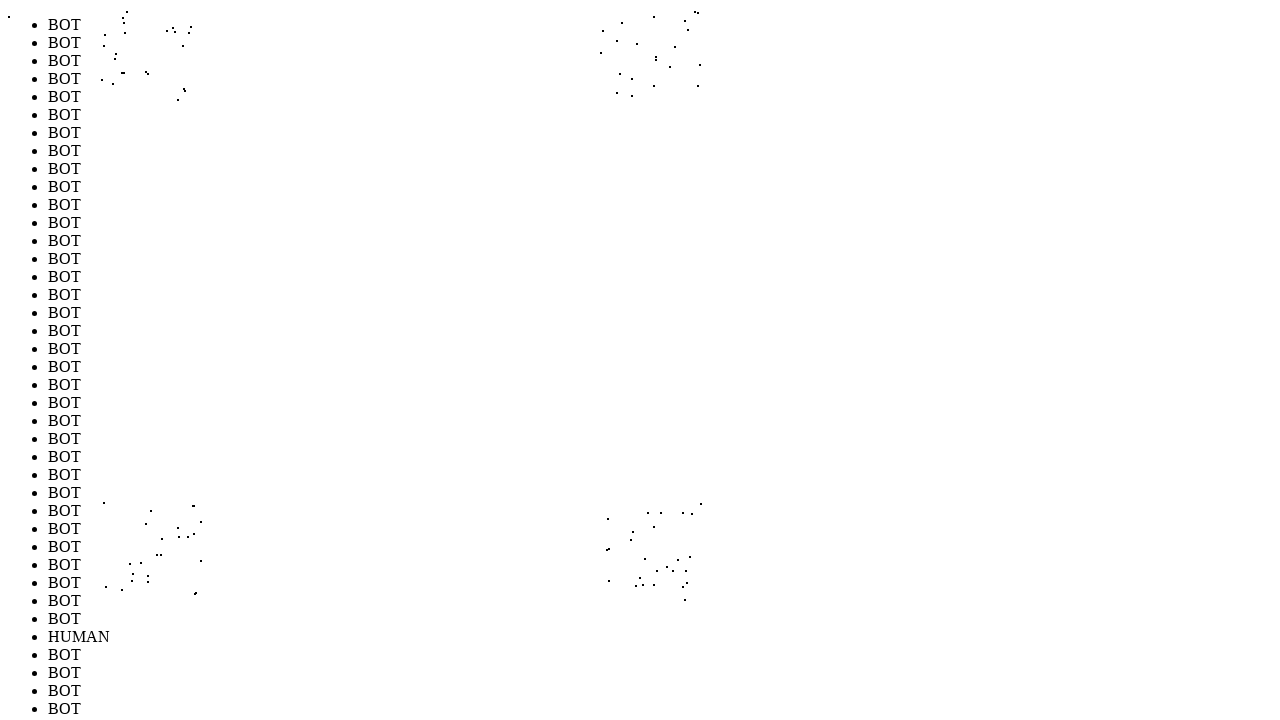

Performed random mouse movement 95/1000 (offset: -209, -272) at (191, 28)
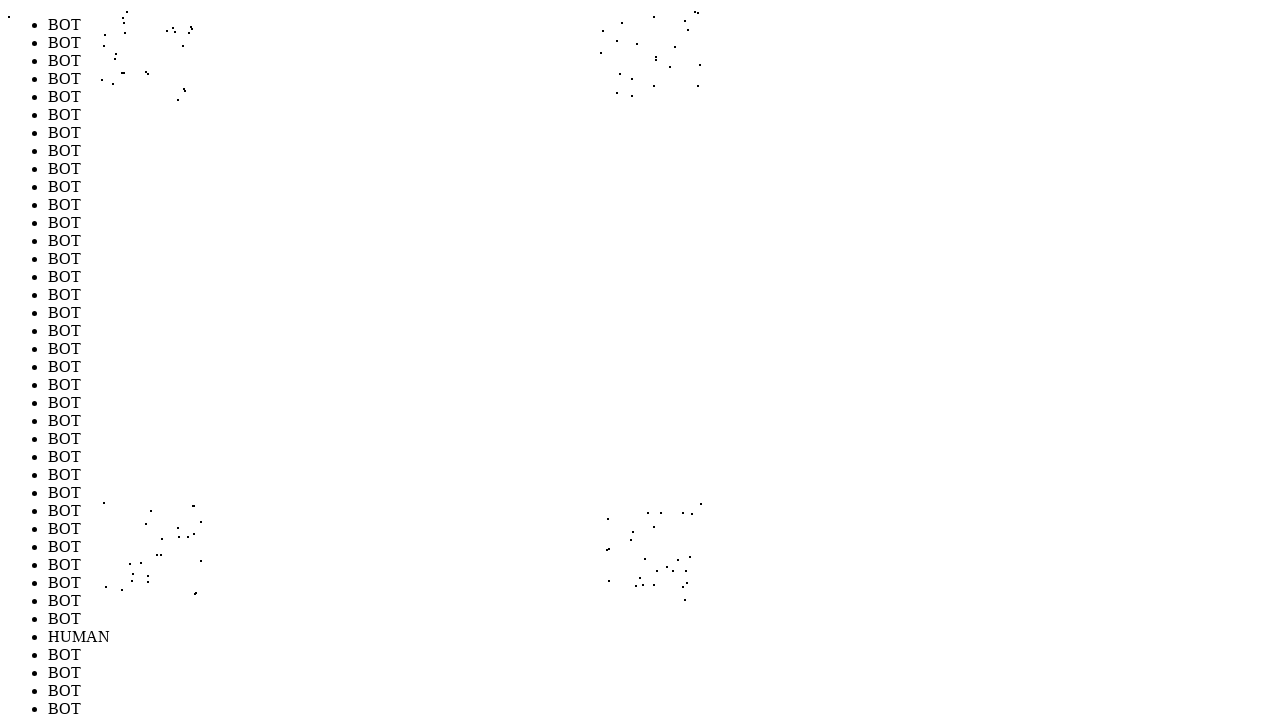

Performed random mouse movement 96/1000 (offset: -223, -295) at (177, 5)
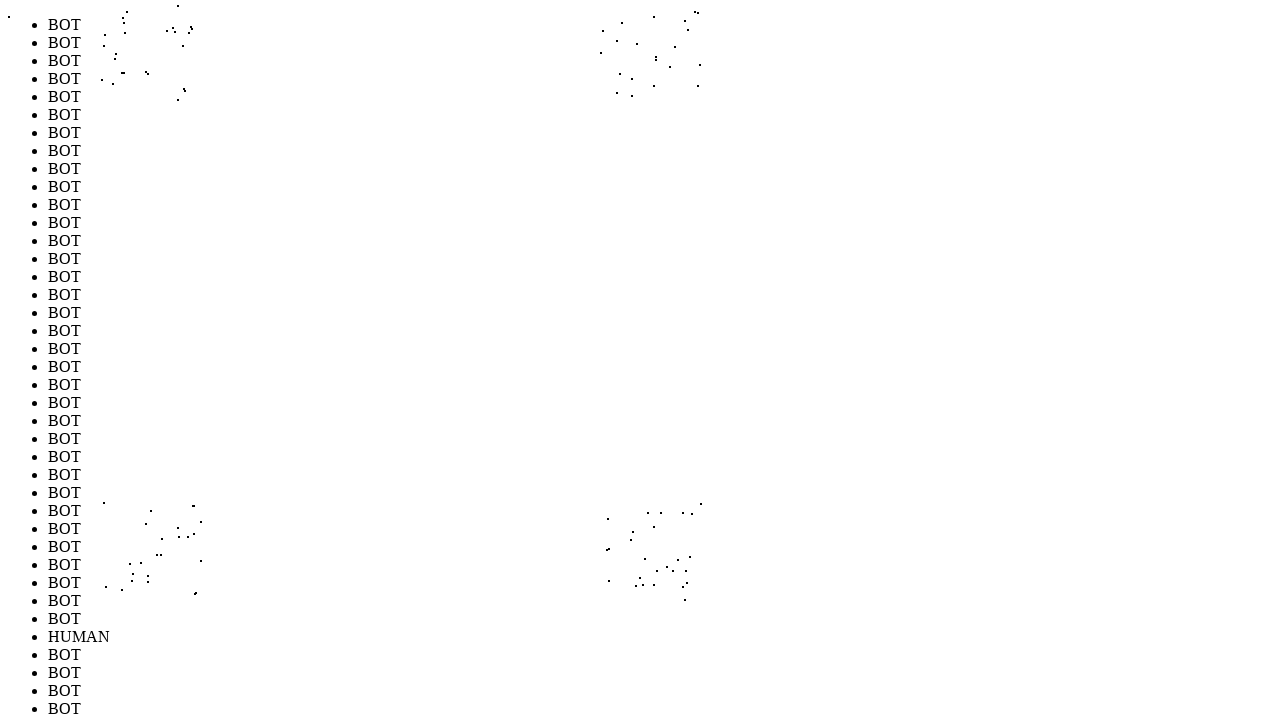

Performed random mouse movement 97/1000 (offset: -240, 233) at (160, 533)
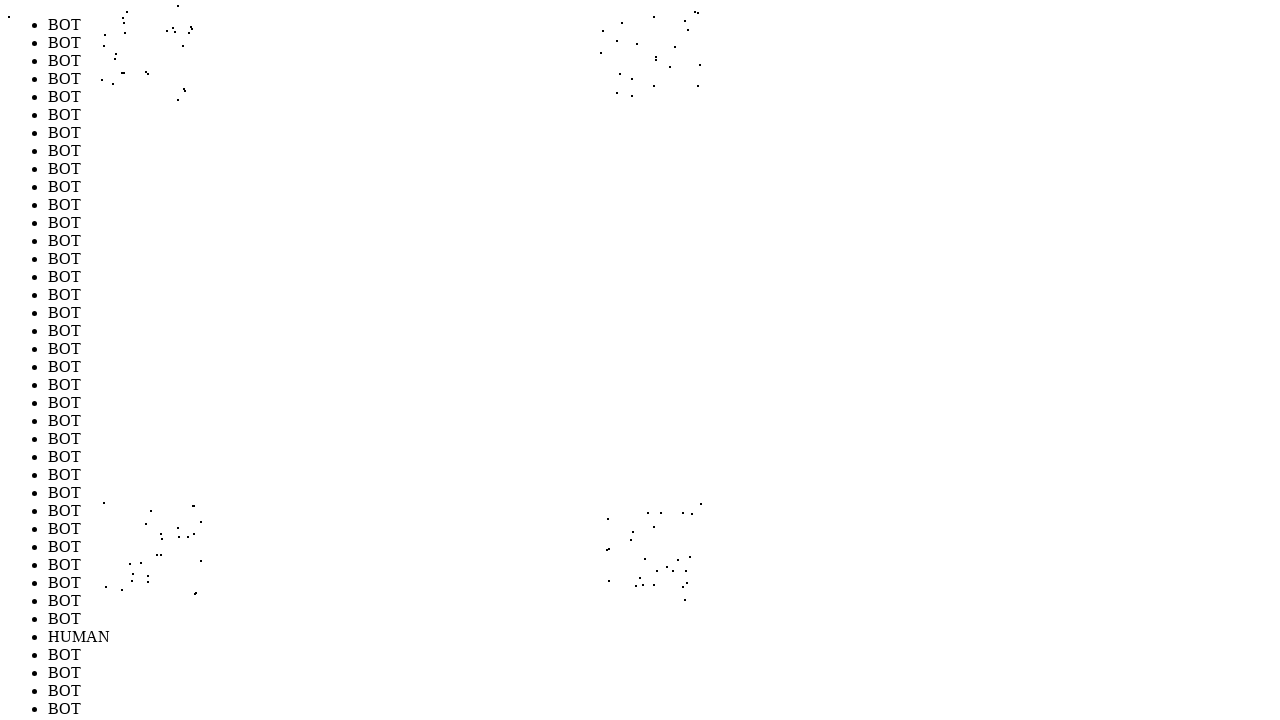

Performed random mouse movement 98/1000 (offset: 276, 281) at (676, 581)
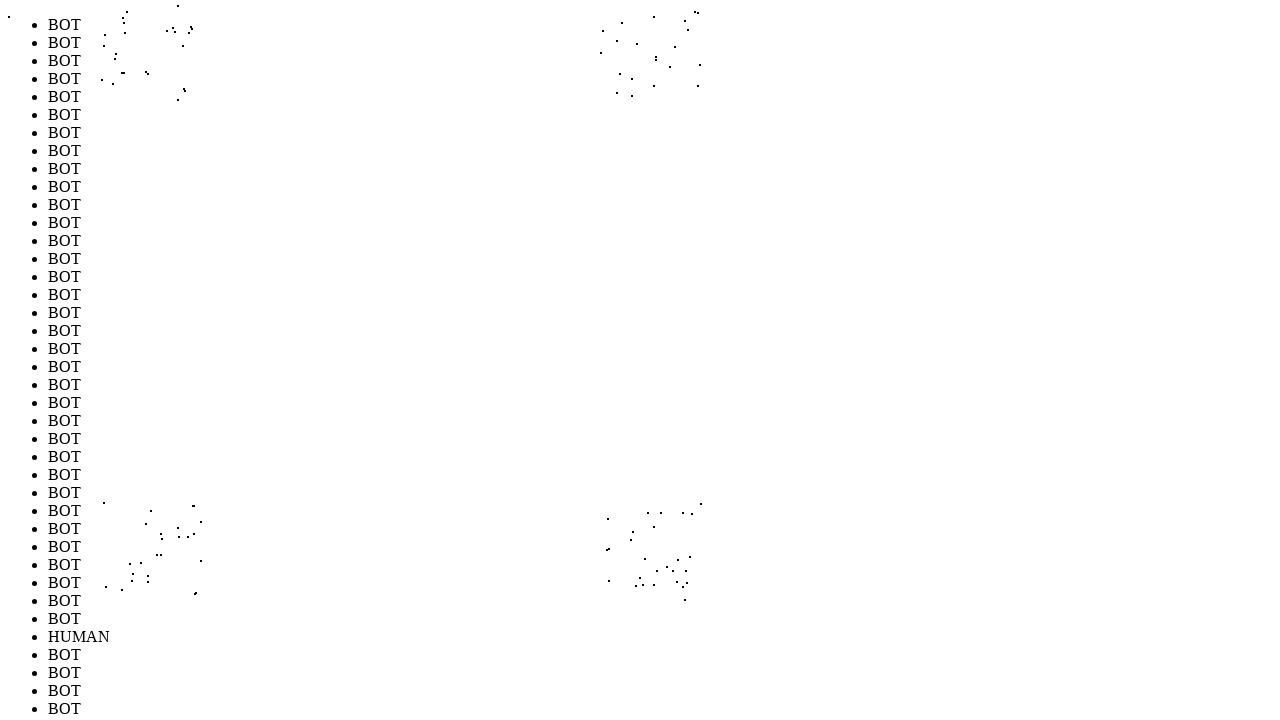

Performed random mouse movement 99/1000 (offset: 211, 206) at (611, 506)
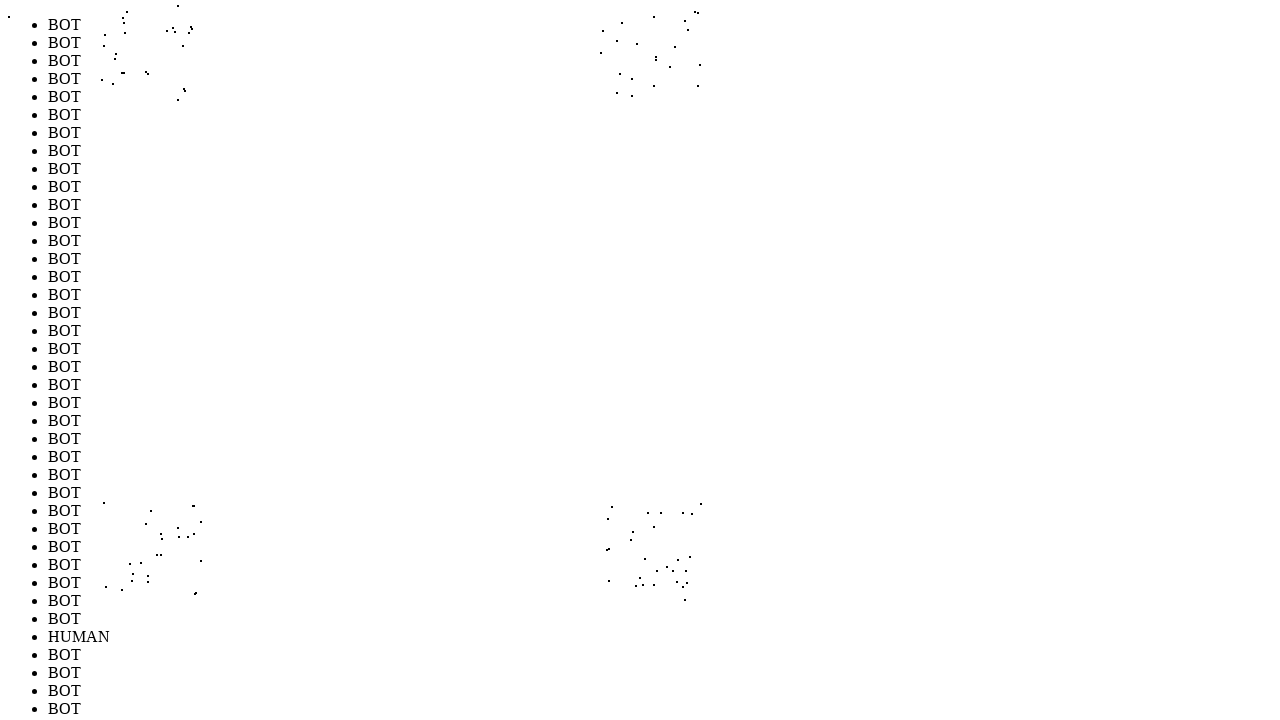

Performed random mouse movement 100/1000 (offset: -246, -298) at (154, 2)
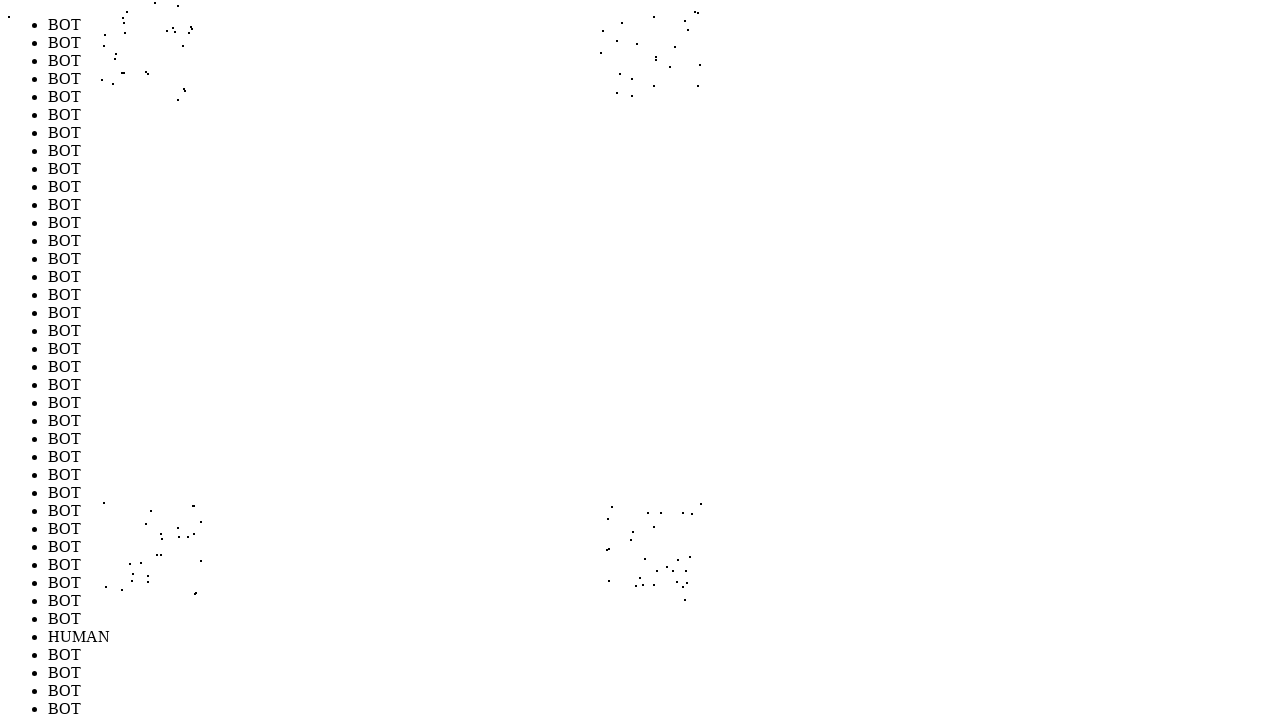

Performed random mouse movement 101/1000 (offset: 259, 208) at (659, 508)
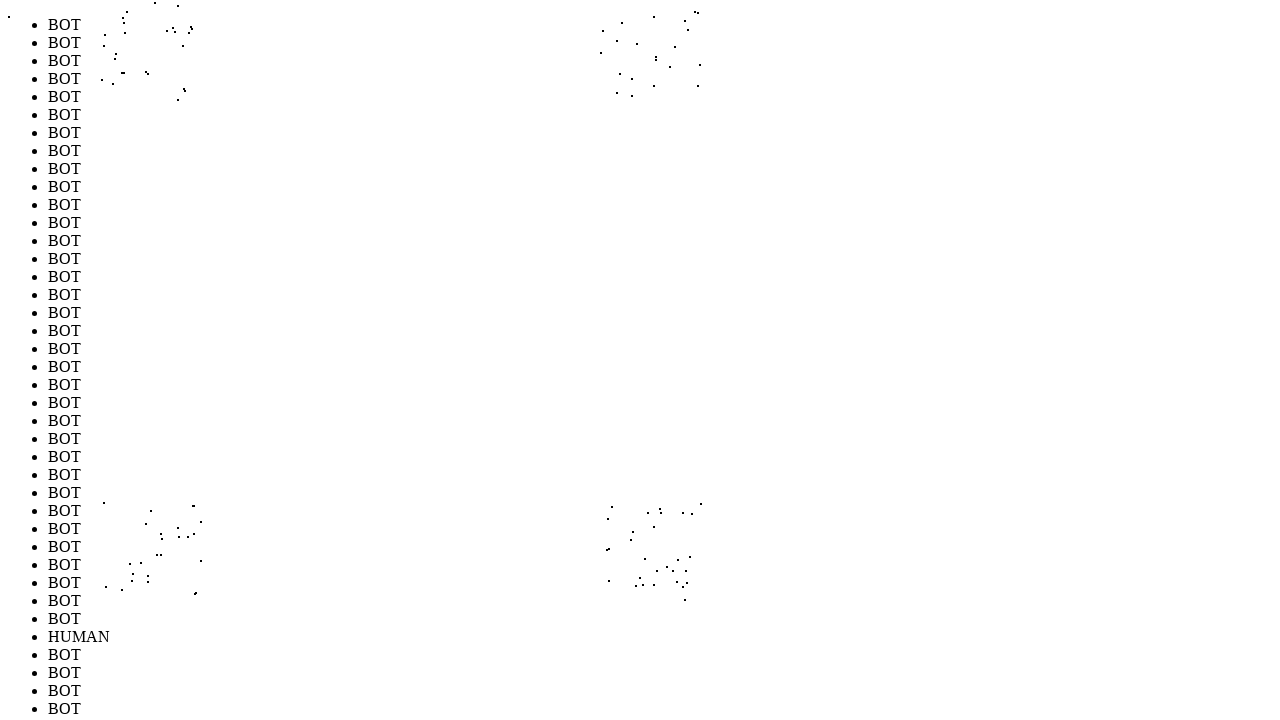

Performed random mouse movement 102/1000 (offset: -225, 251) at (175, 551)
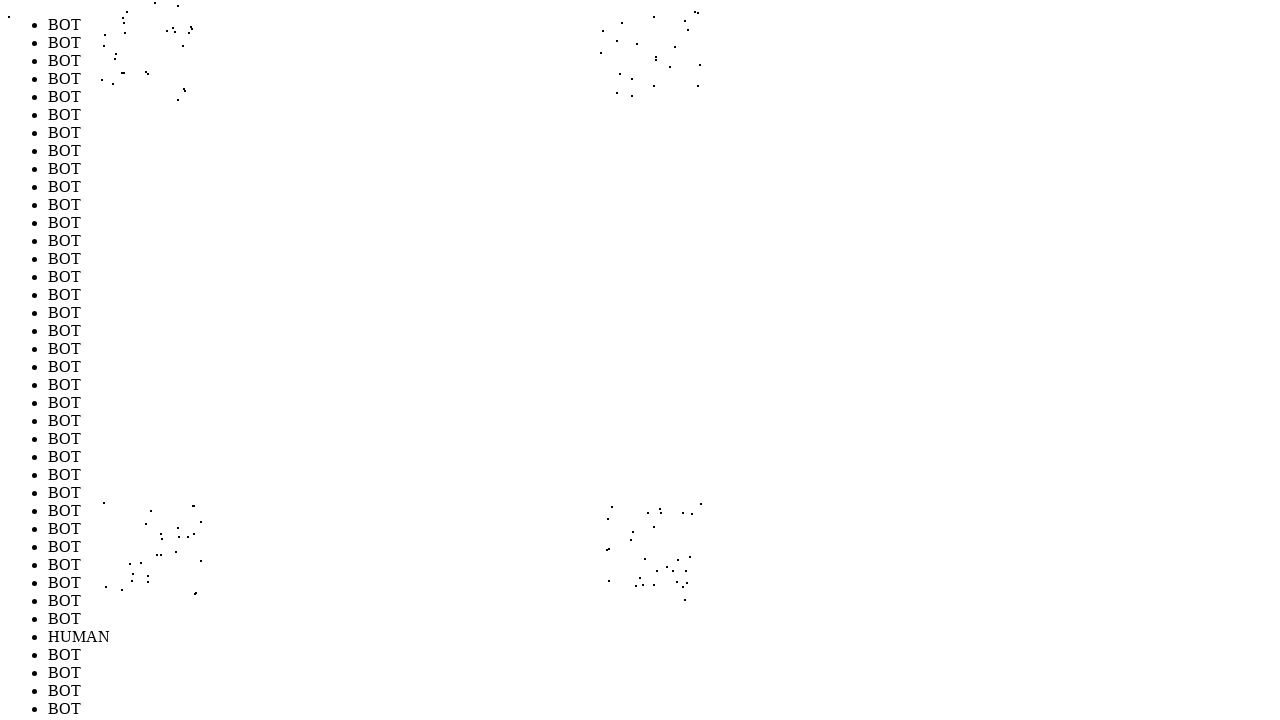

Performed random mouse movement 103/1000 (offset: 217, -269) at (617, 31)
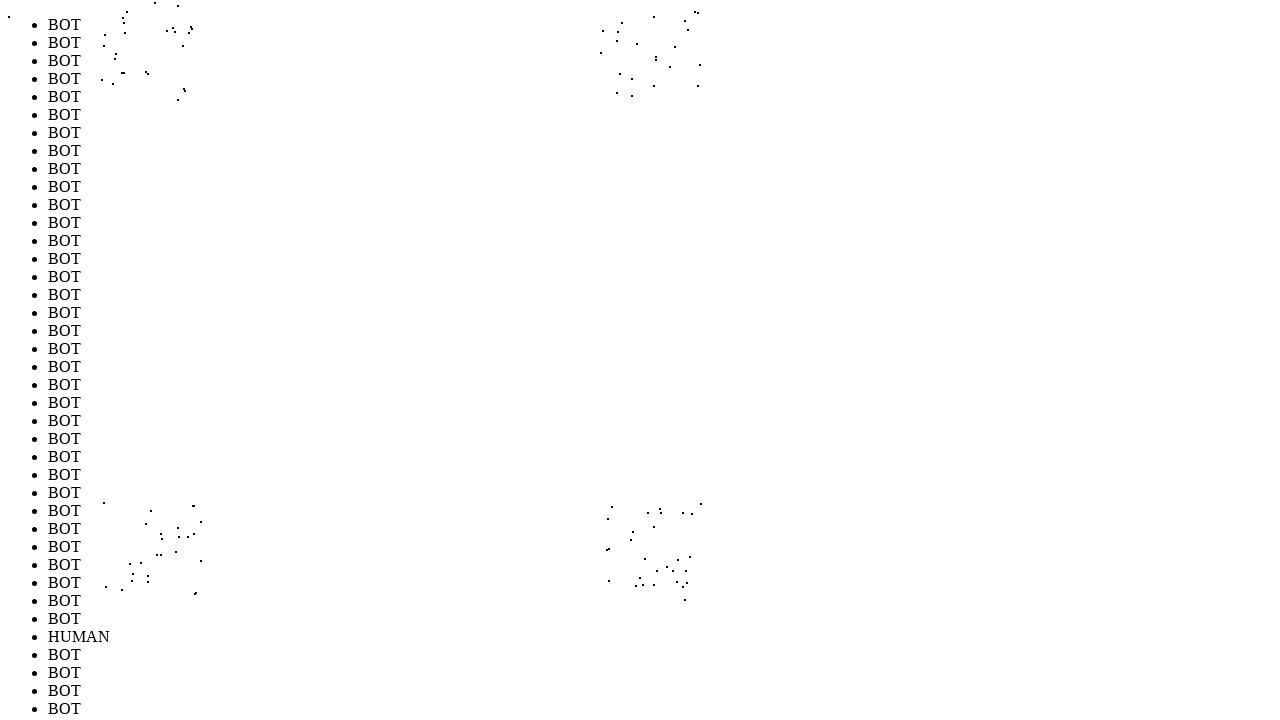

Performed random mouse movement 104/1000 (offset: 272, 253) at (672, 553)
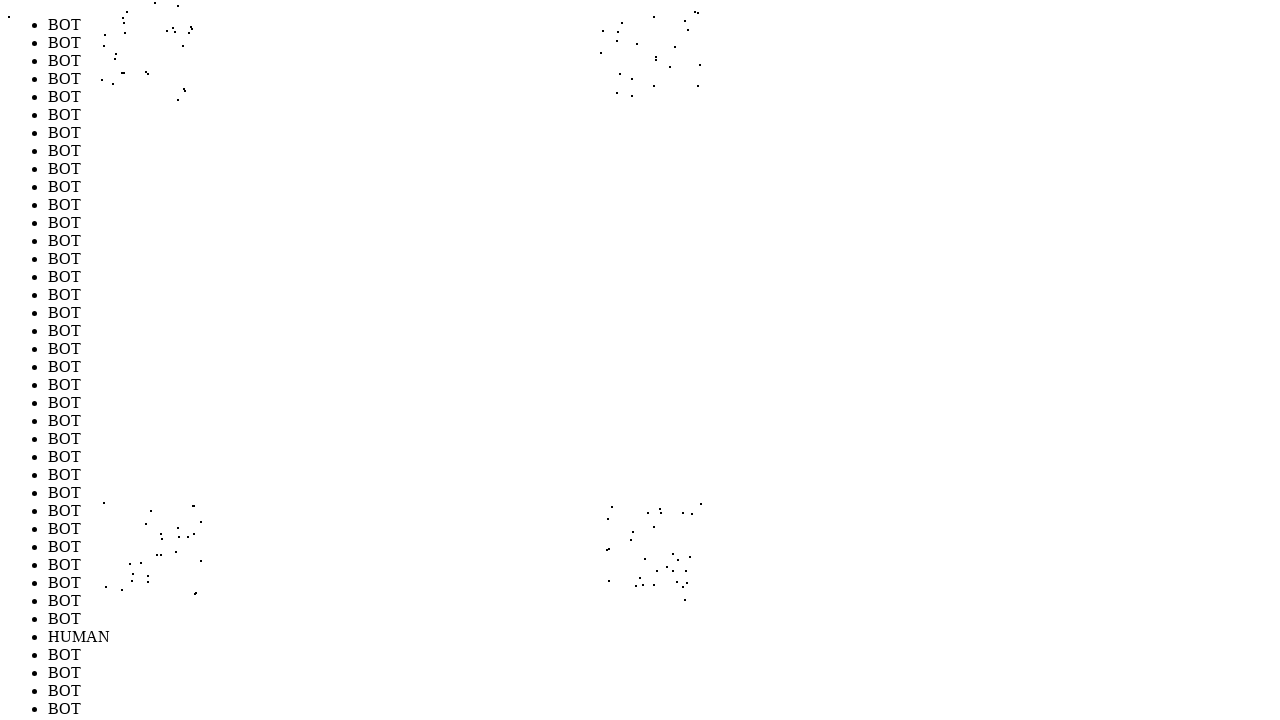

Performed random mouse movement 105/1000 (offset: -246, 205) at (154, 505)
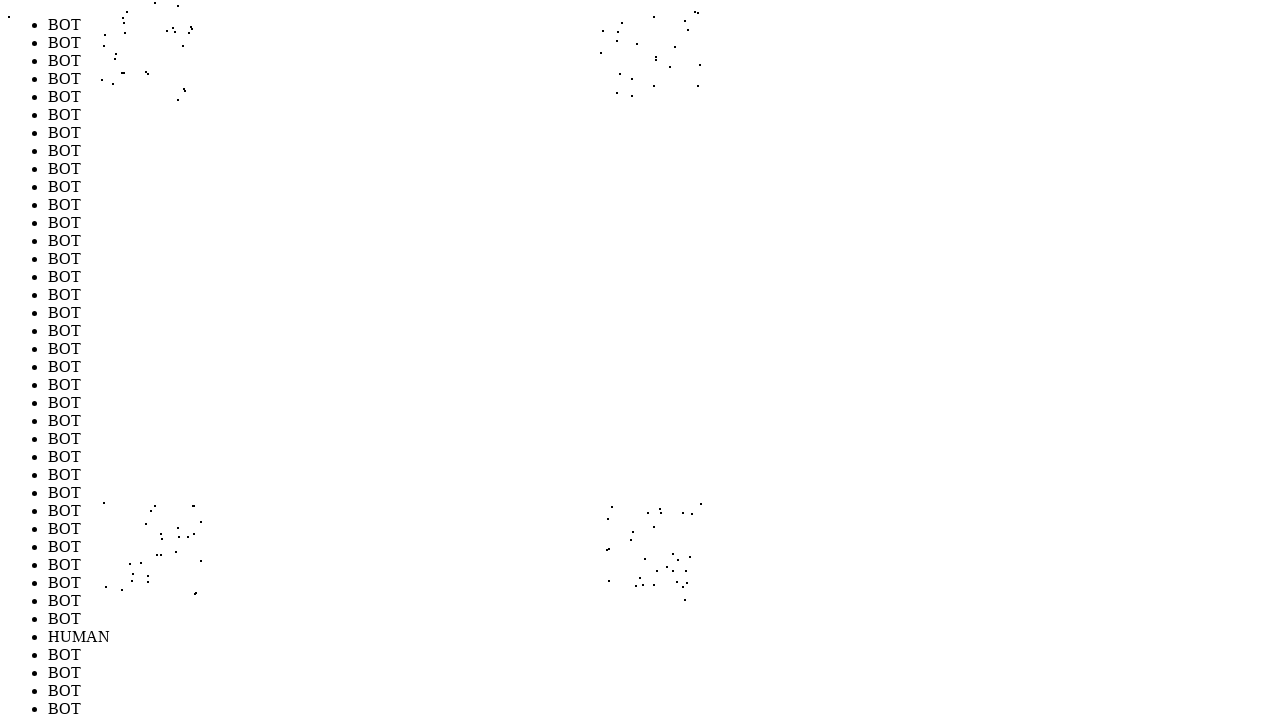

Performed random mouse movement 106/1000 (offset: 286, 297) at (686, 597)
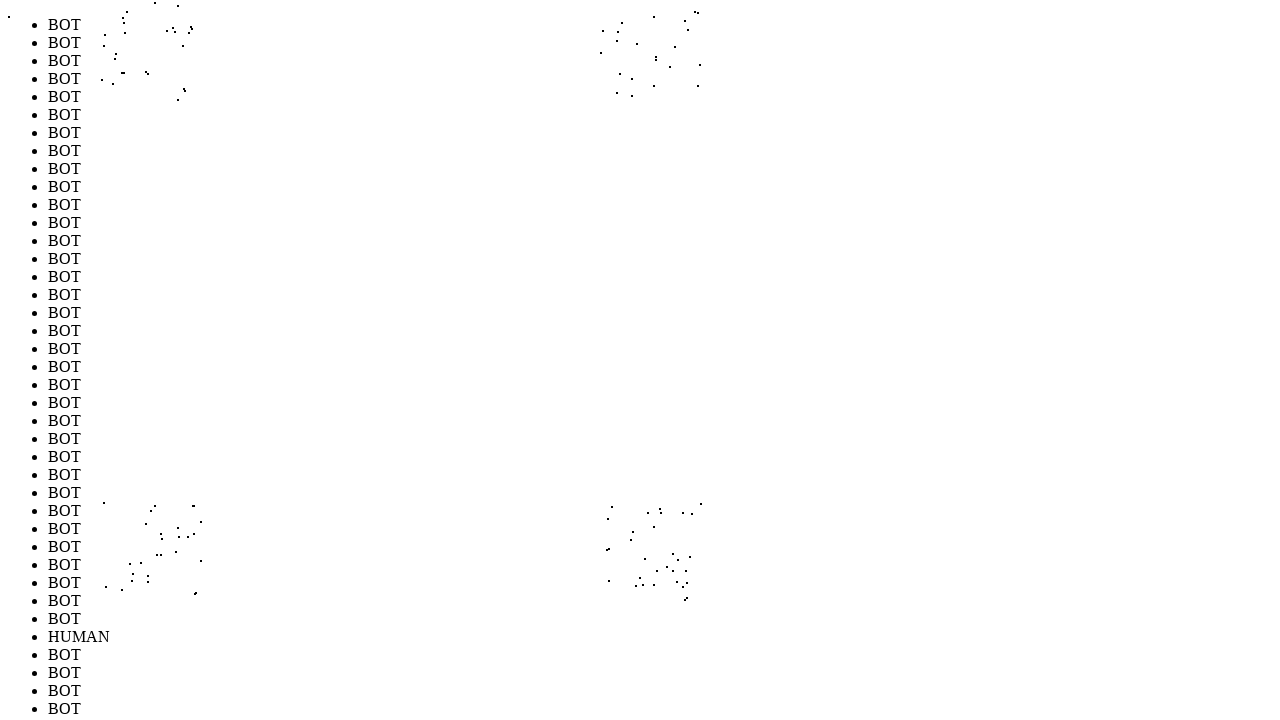

Performed random mouse movement 107/1000 (offset: 213, -258) at (613, 42)
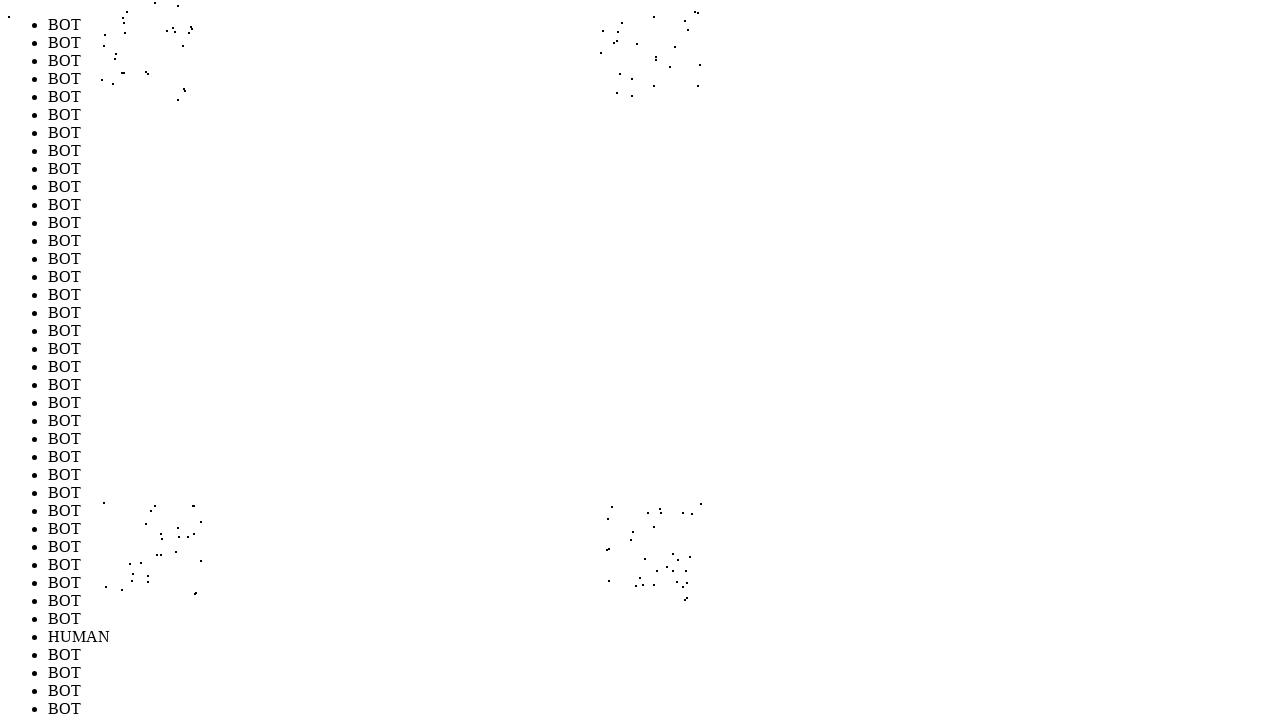

Performed random mouse movement 108/1000 (offset: -282, -261) at (118, 39)
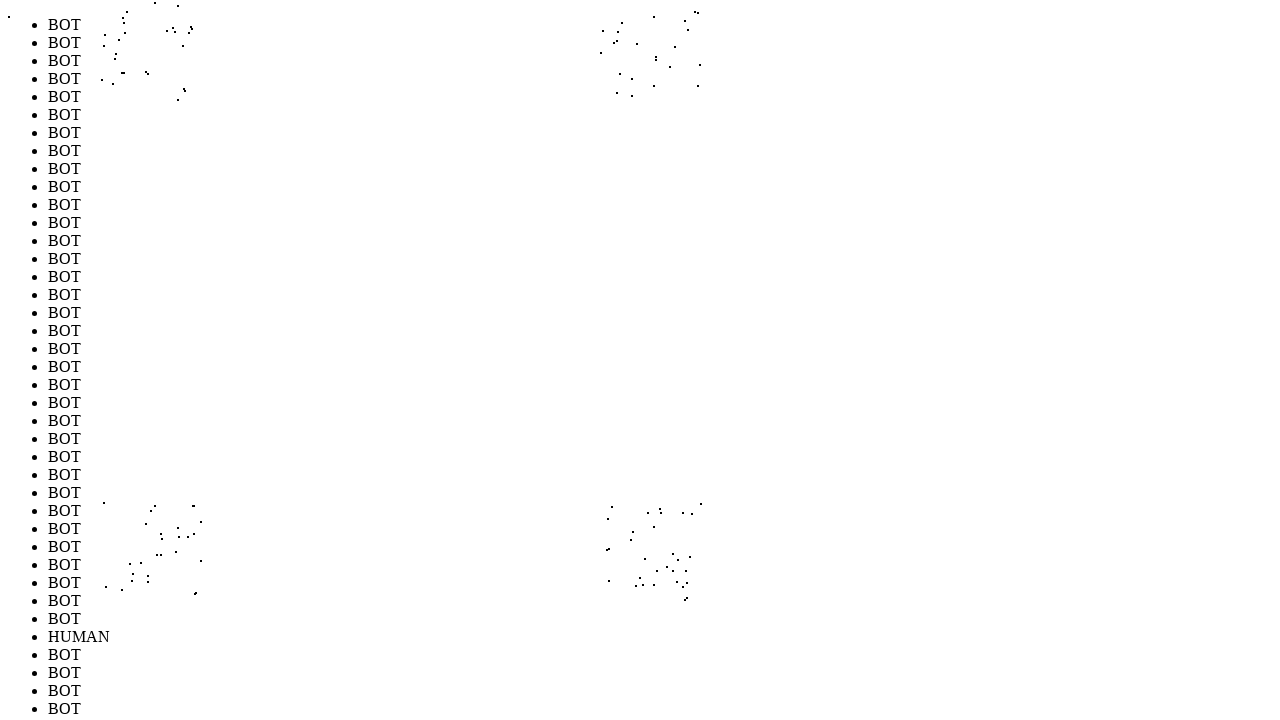

Performed random mouse movement 109/1000 (offset: 219, 279) at (619, 579)
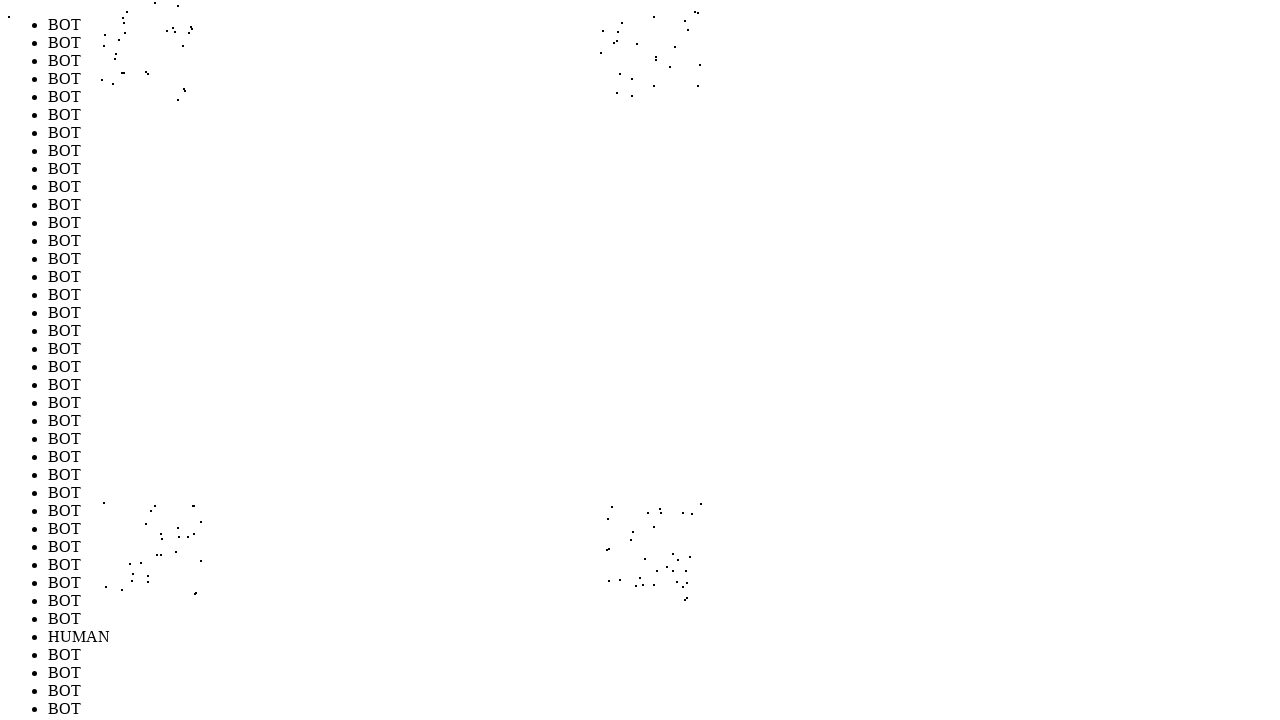

Performed random mouse movement 110/1000 (offset: 290, 229) at (690, 529)
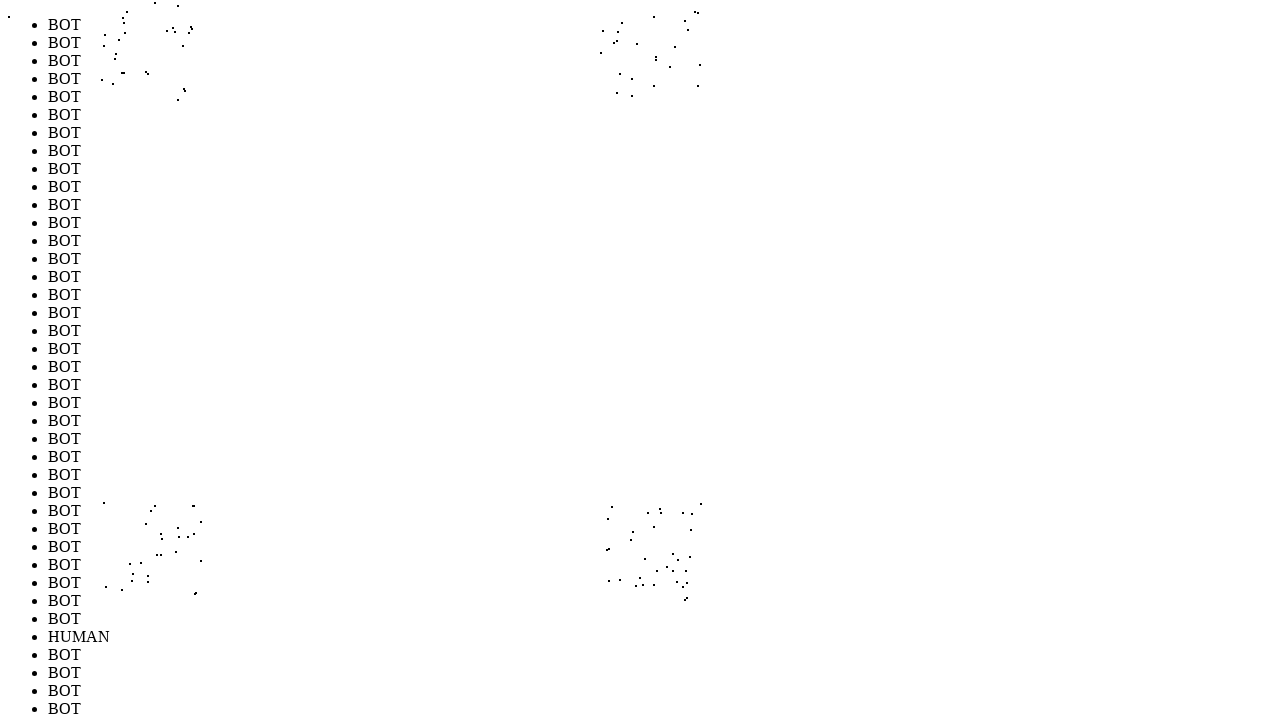

Performed random mouse movement 111/1000 (offset: -253, -269) at (147, 31)
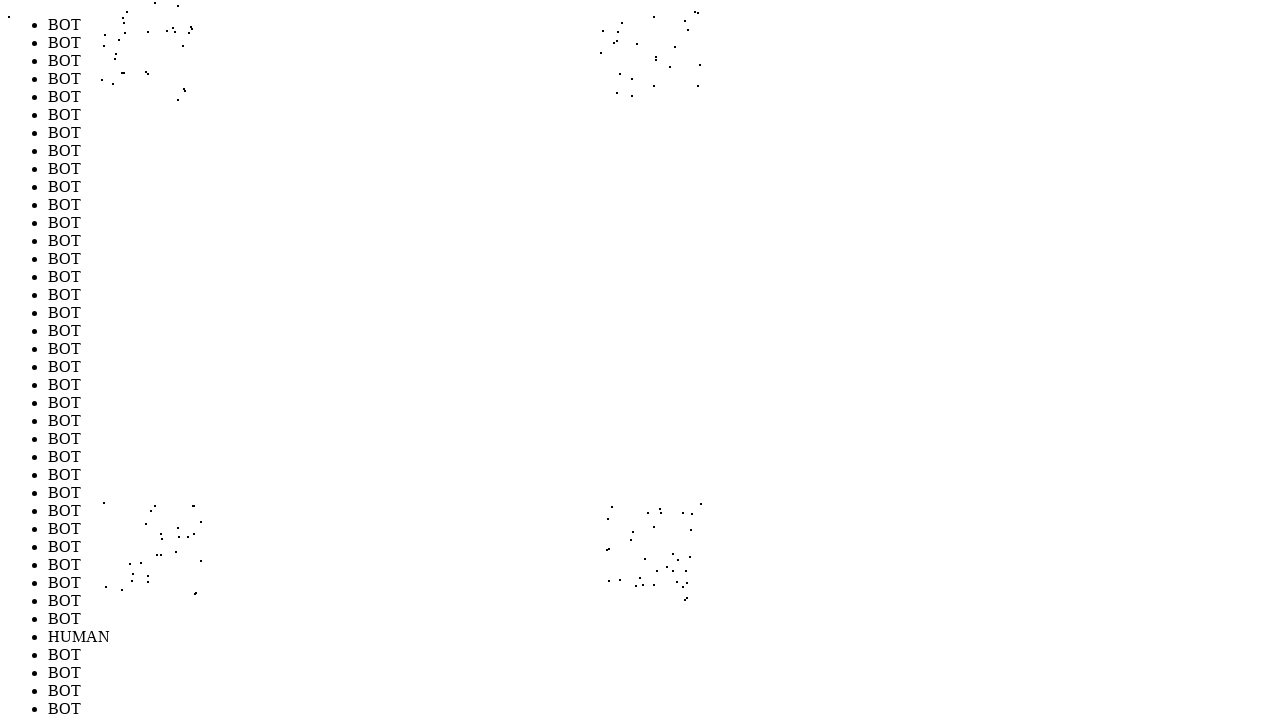

Performed random mouse movement 112/1000 (offset: 243, -250) at (643, 50)
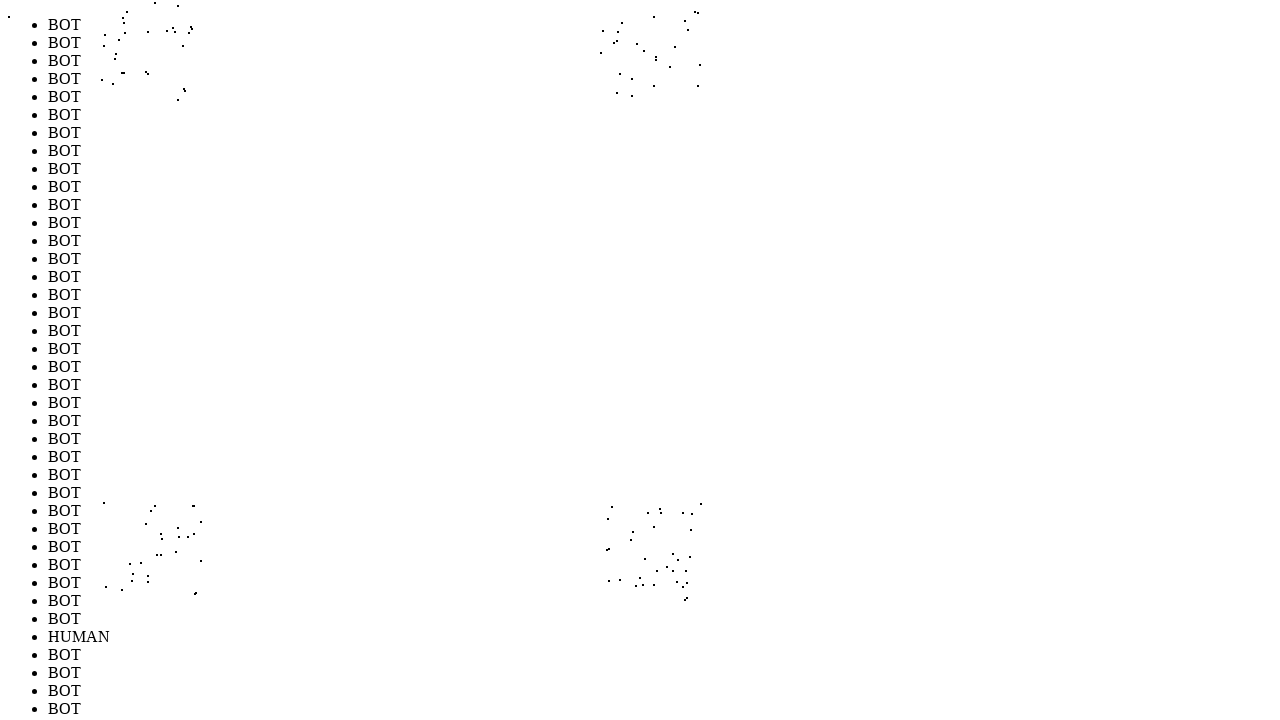

Performed random mouse movement 113/1000 (offset: 293, 277) at (693, 577)
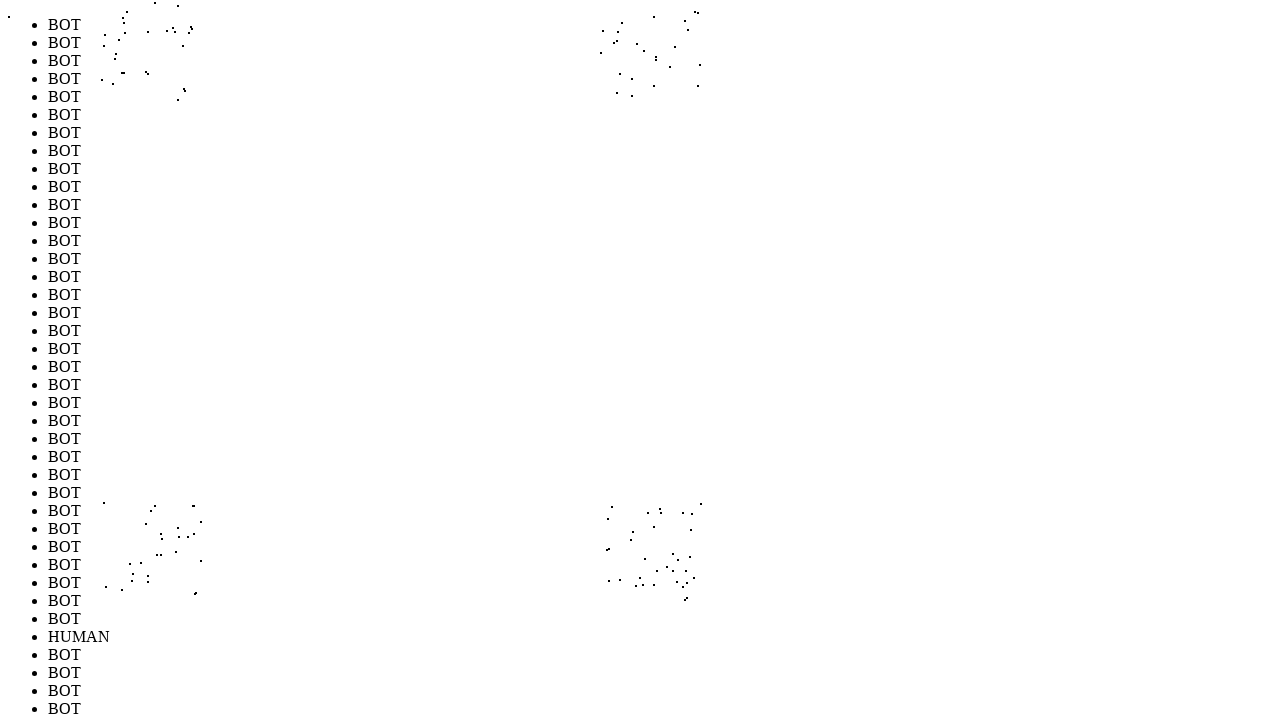

Performed random mouse movement 114/1000 (offset: -244, -279) at (156, 21)
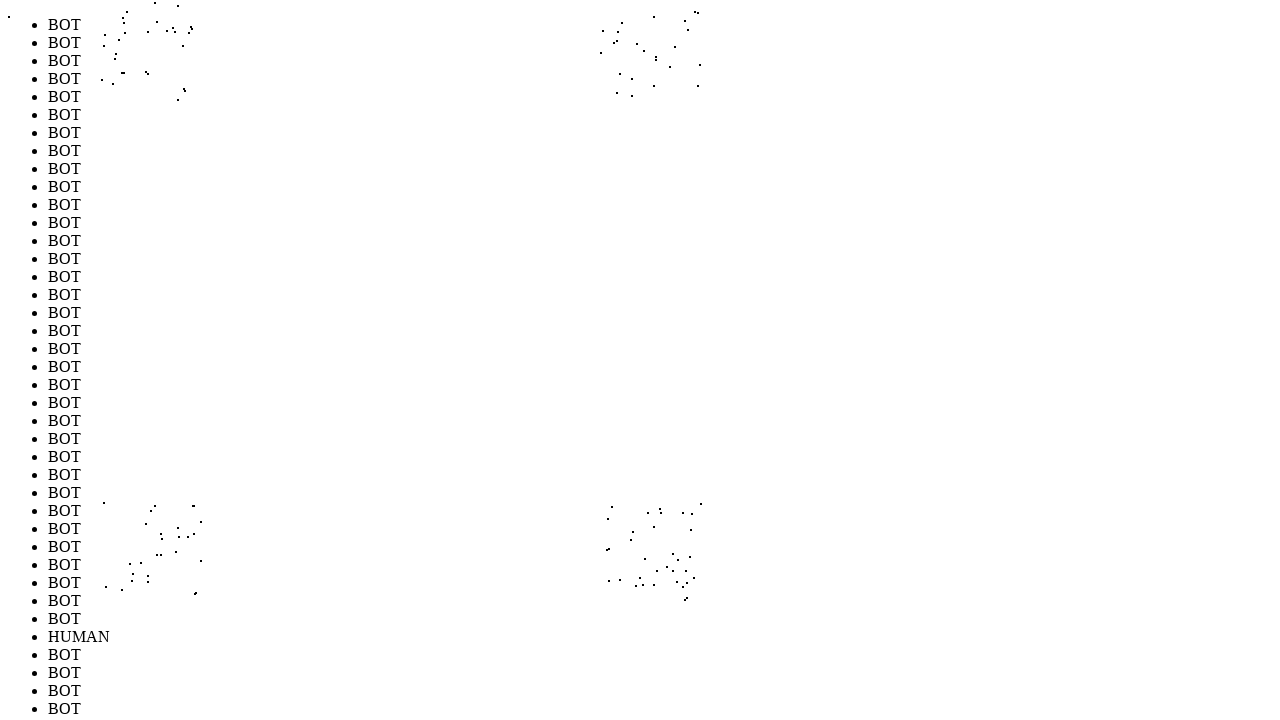

Performed random mouse movement 115/1000 (offset: 266, 256) at (666, 556)
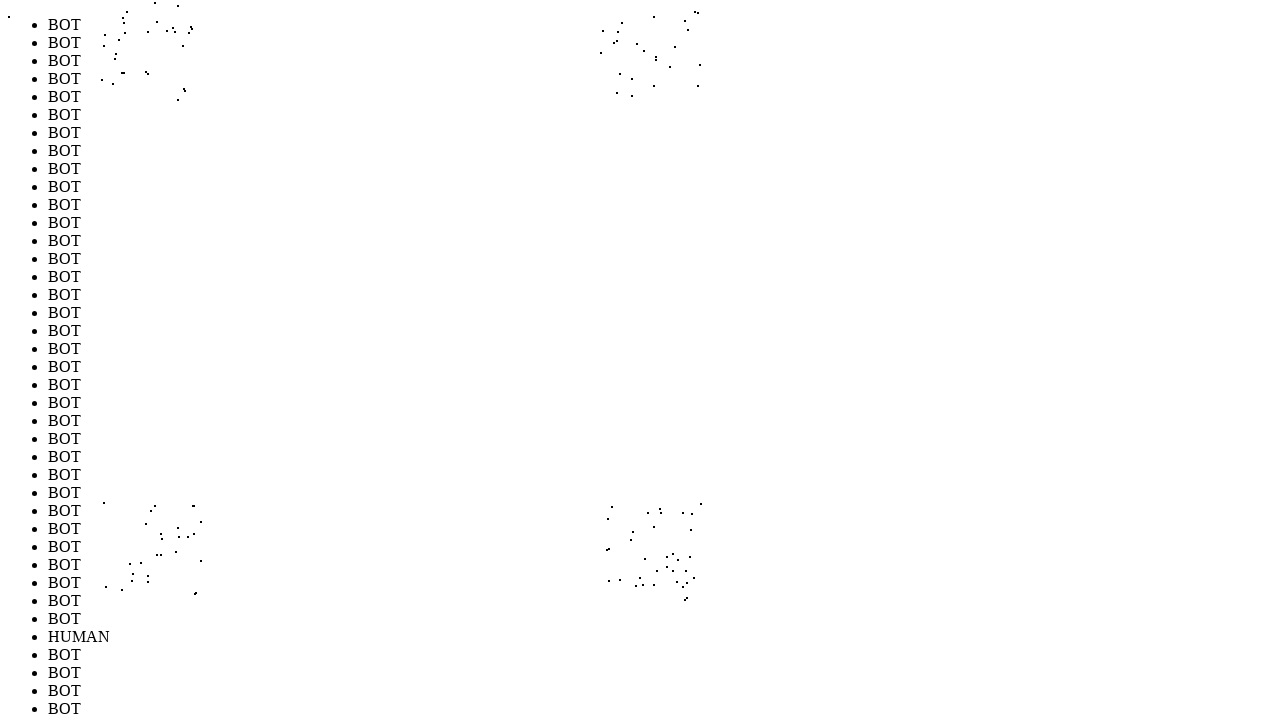

Performed random mouse movement 116/1000 (offset: -224, 281) at (176, 581)
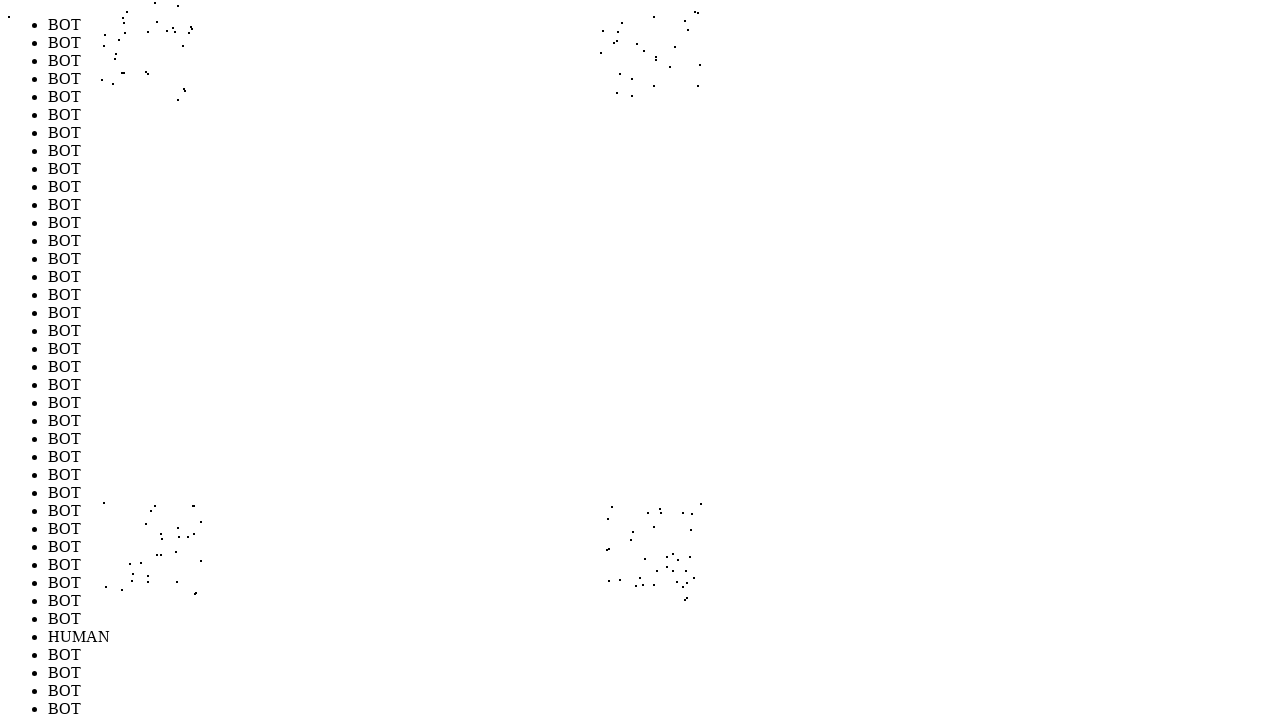

Performed random mouse movement 117/1000 (offset: 285, 204) at (685, 504)
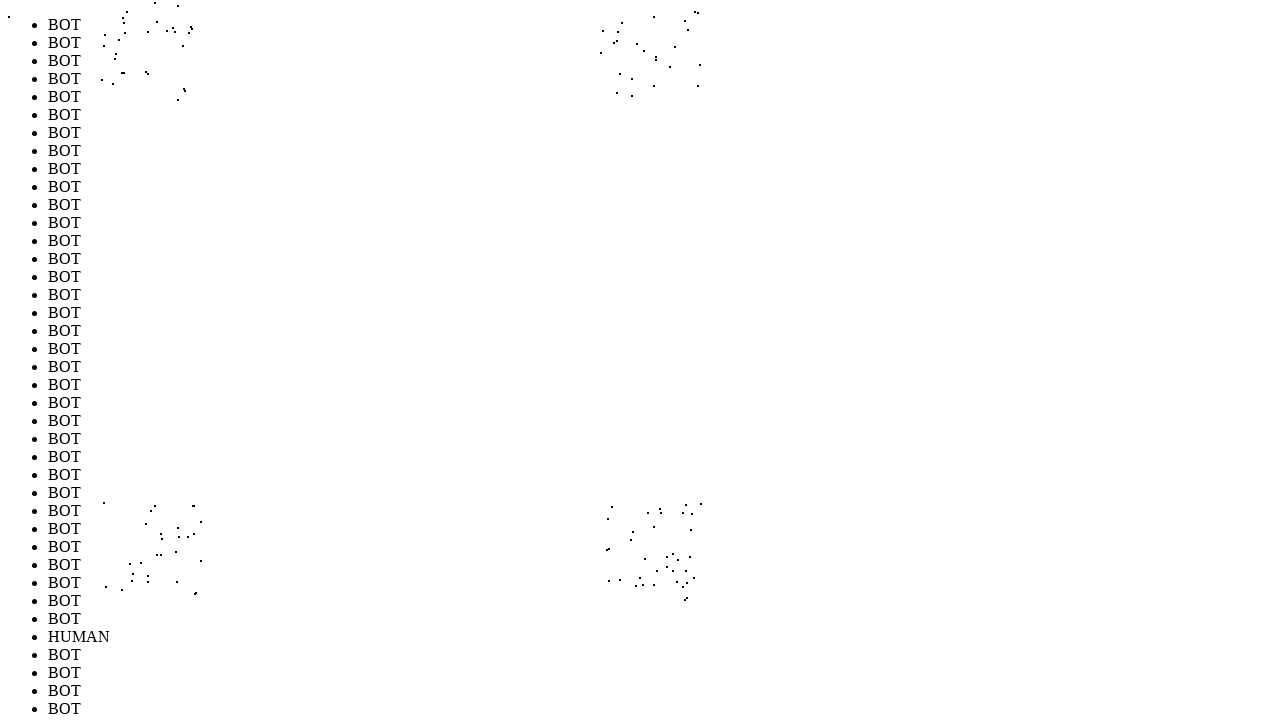

Performed random mouse movement 118/1000 (offset: 295, 237) at (695, 537)
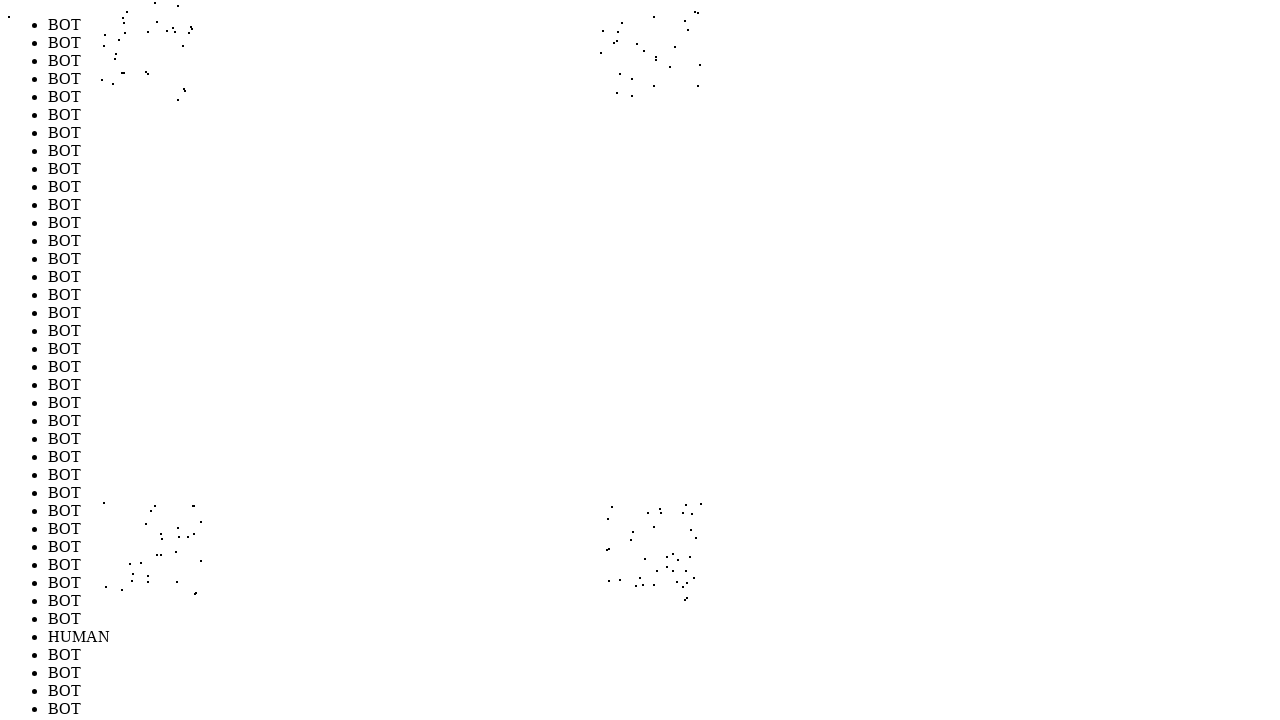

Performed random mouse movement 119/1000 (offset: -202, 247) at (198, 547)
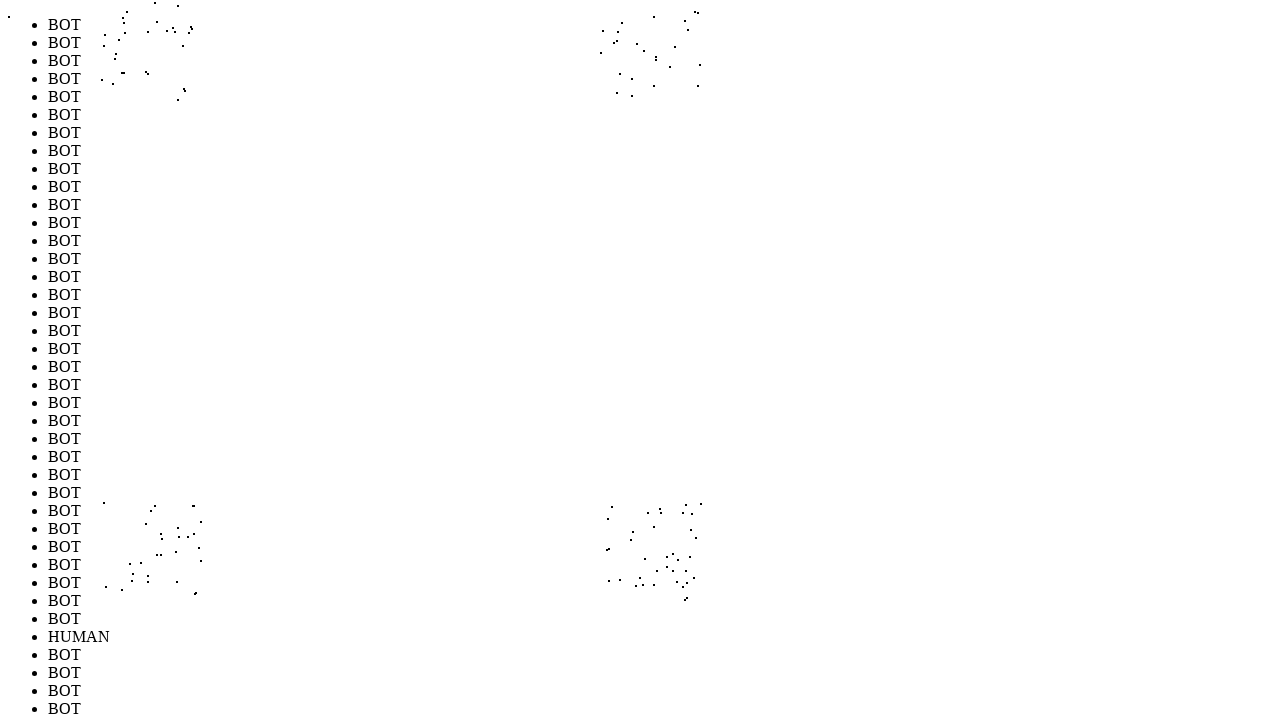

Performed random mouse movement 120/1000 (offset: 213, 294) at (613, 594)
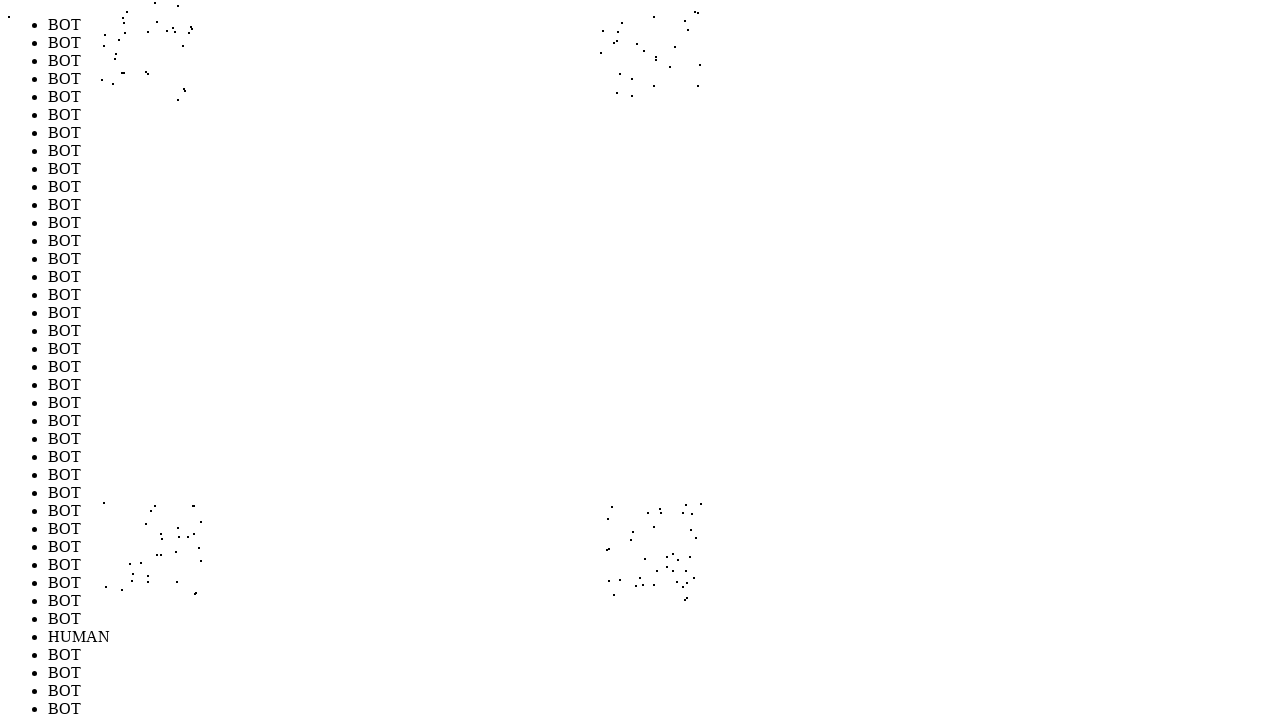

Performed random mouse movement 121/1000 (offset: 211, 281) at (611, 581)
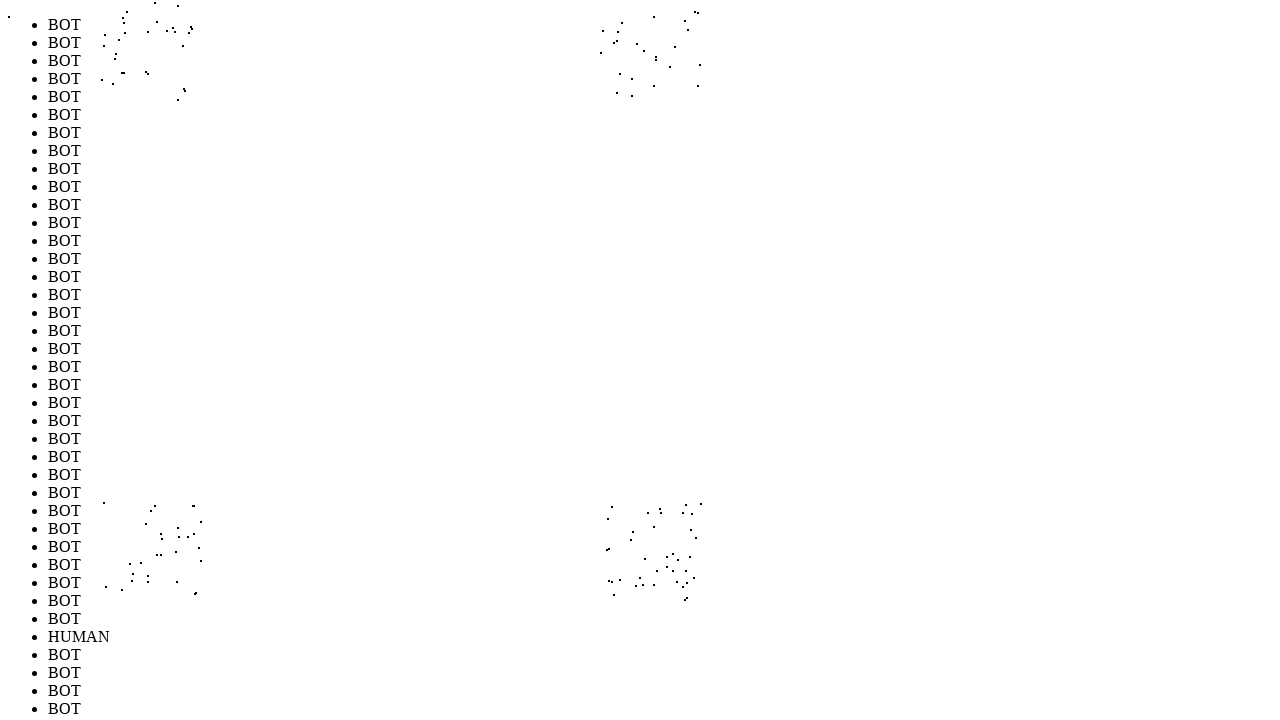

Performed random mouse movement 122/1000 (offset: 267, 298) at (667, 598)
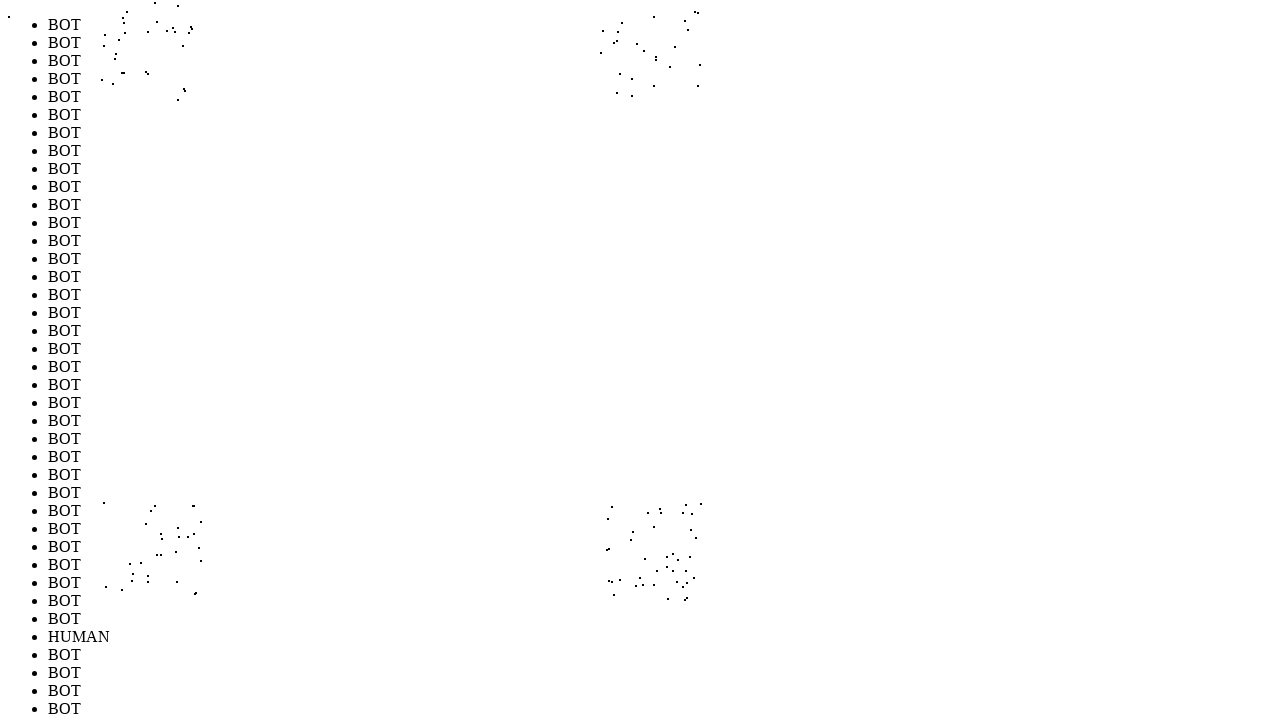

Performed random mouse movement 123/1000 (offset: -223, -262) at (177, 38)
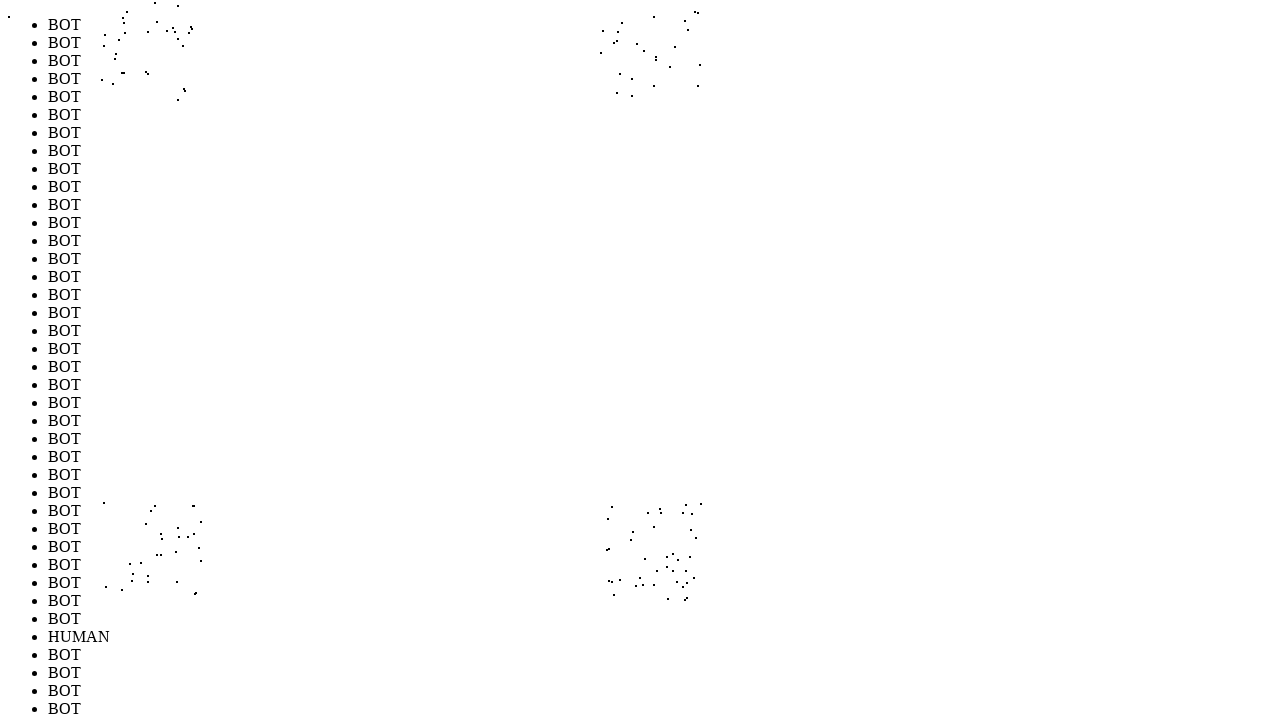

Performed random mouse movement 124/1000 (offset: 202, -201) at (602, 99)
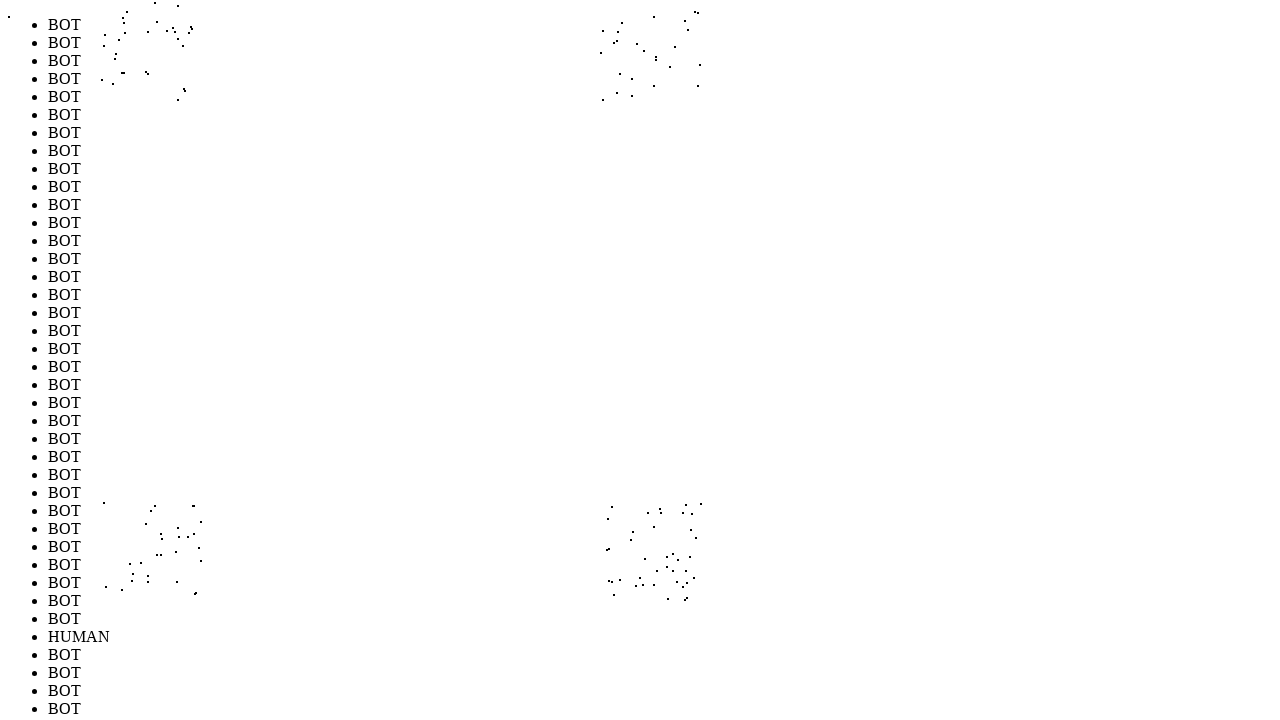

Performed random mouse movement 125/1000 (offset: -277, 285) at (123, 585)
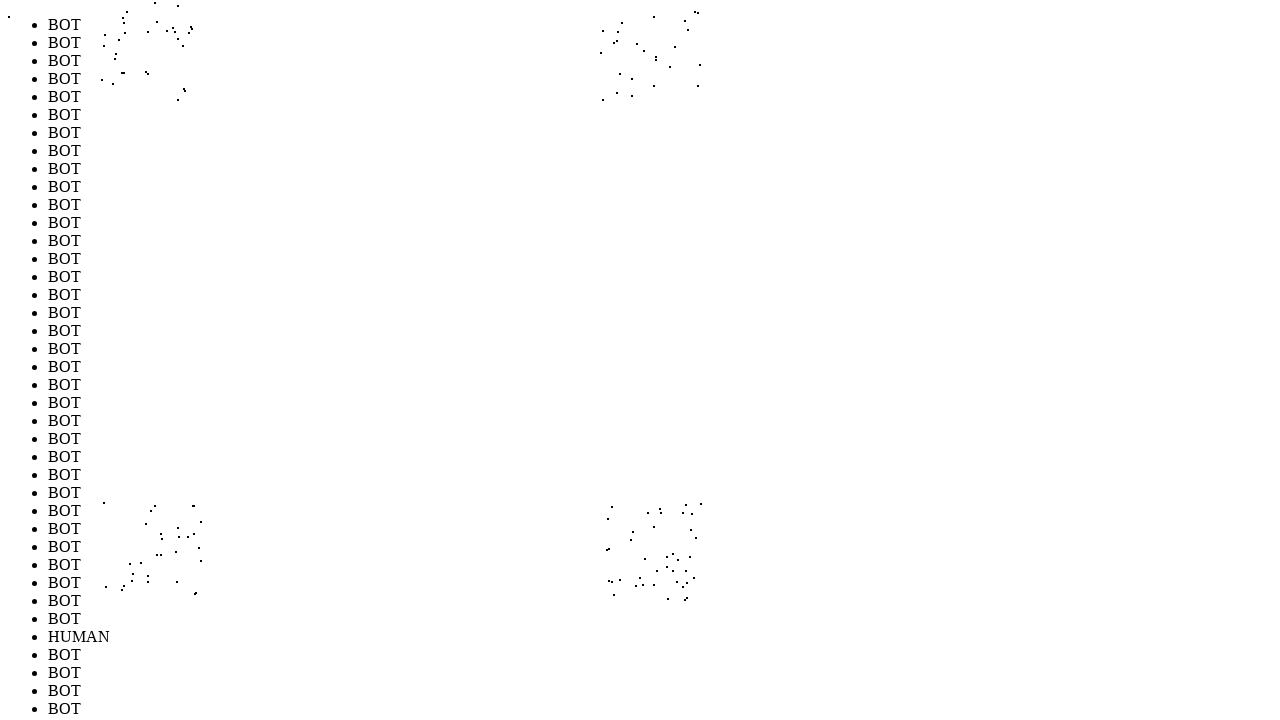

Performed random mouse movement 126/1000 (offset: 207, -299) at (607, 1)
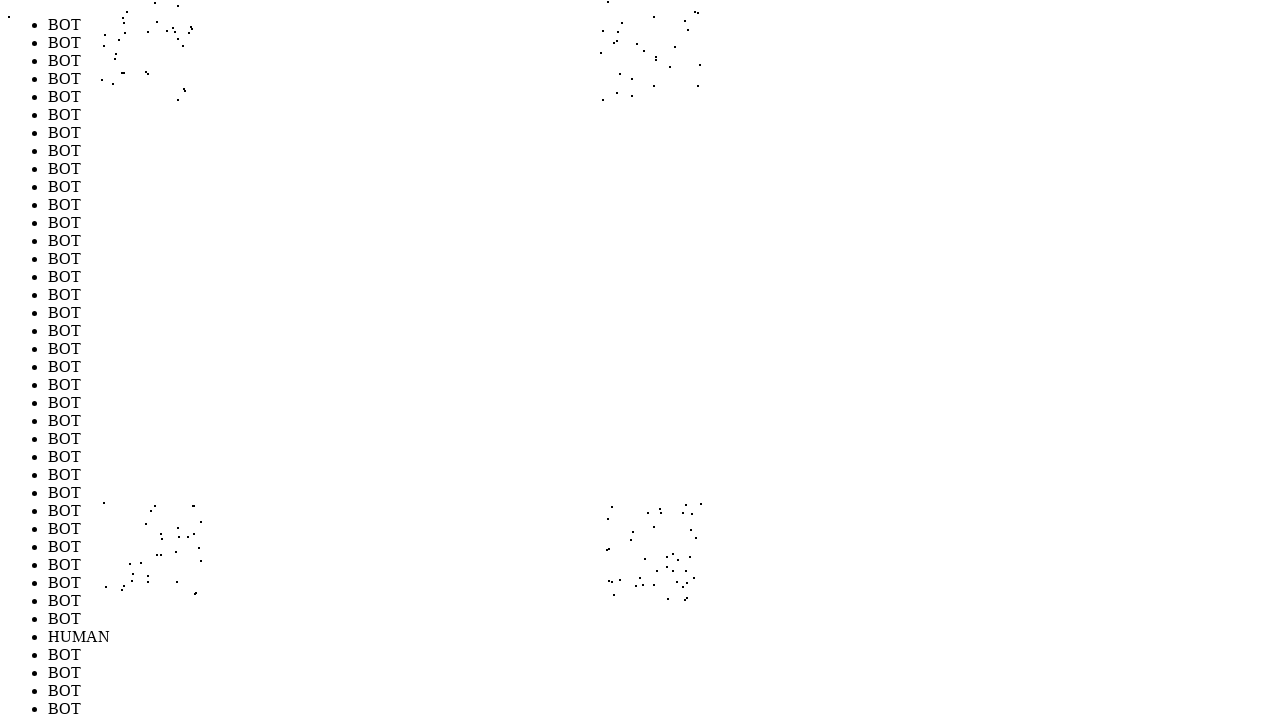

Performed random mouse movement 127/1000 (offset: -201, -253) at (199, 47)
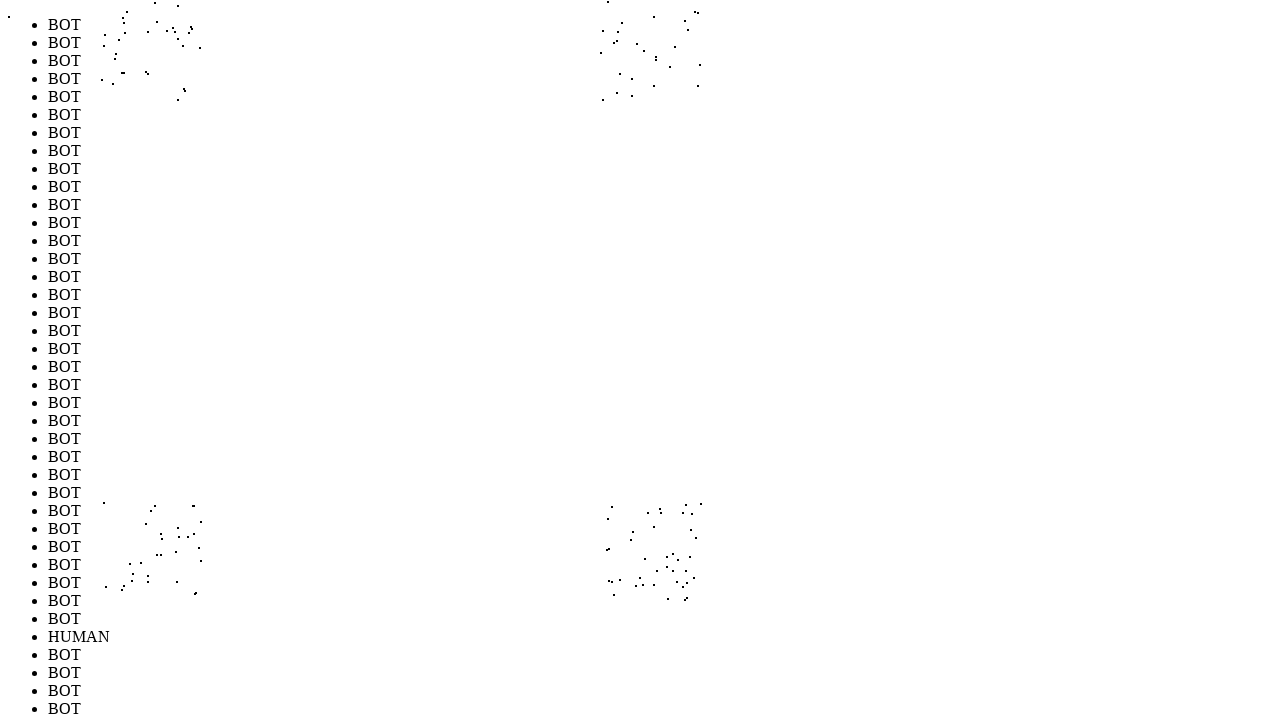

Performed random mouse movement 128/1000 (offset: 211, -203) at (611, 97)
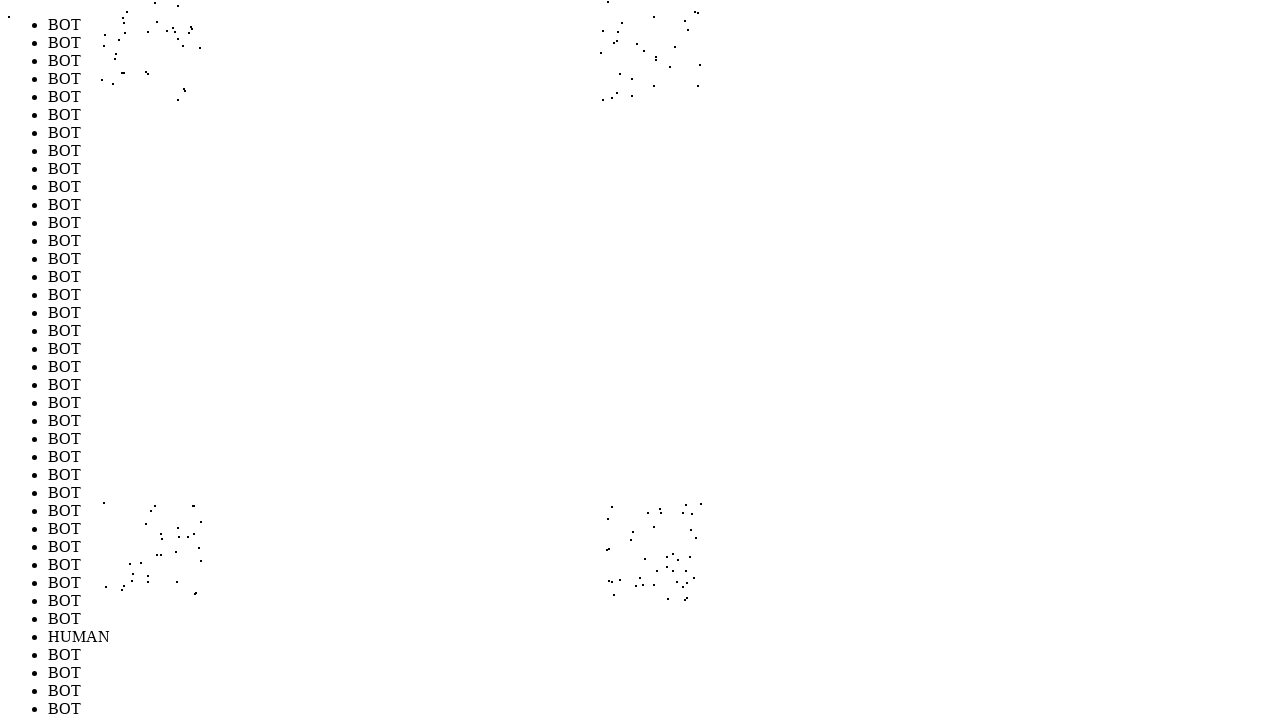

Performed random mouse movement 129/1000 (offset: 265, 285) at (665, 585)
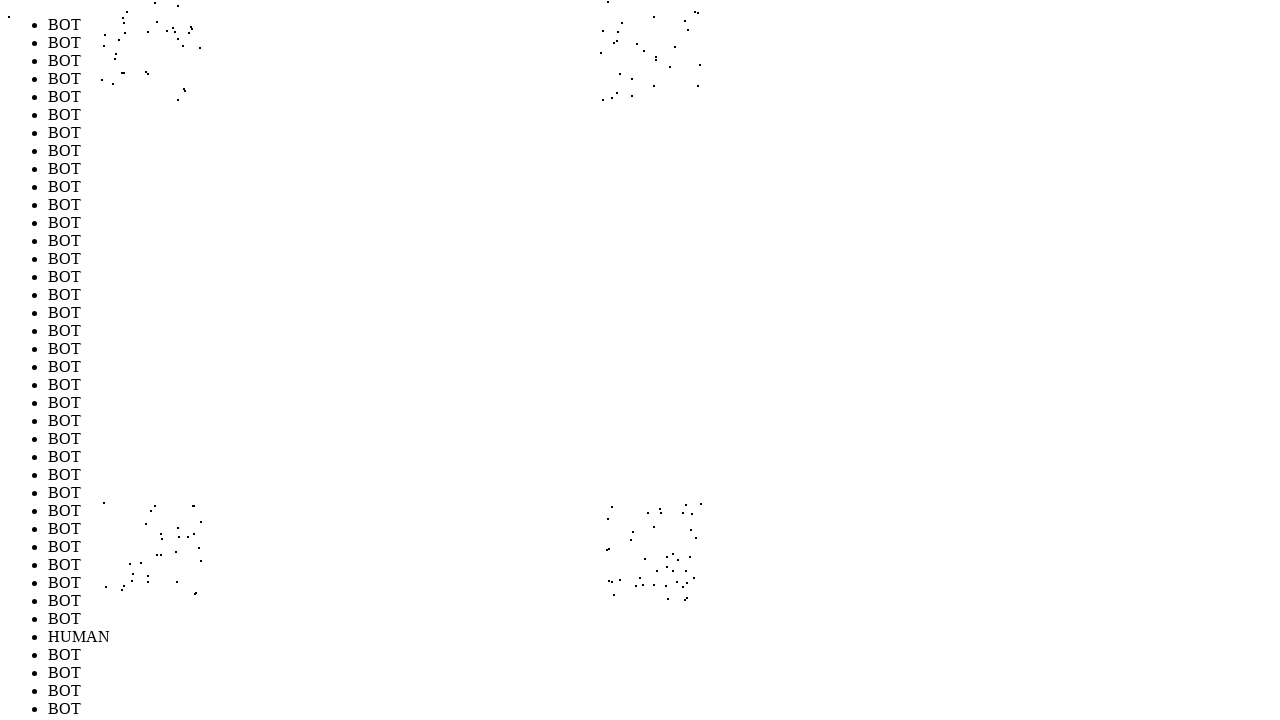

Performed random mouse movement 130/1000 (offset: -263, -297) at (137, 3)
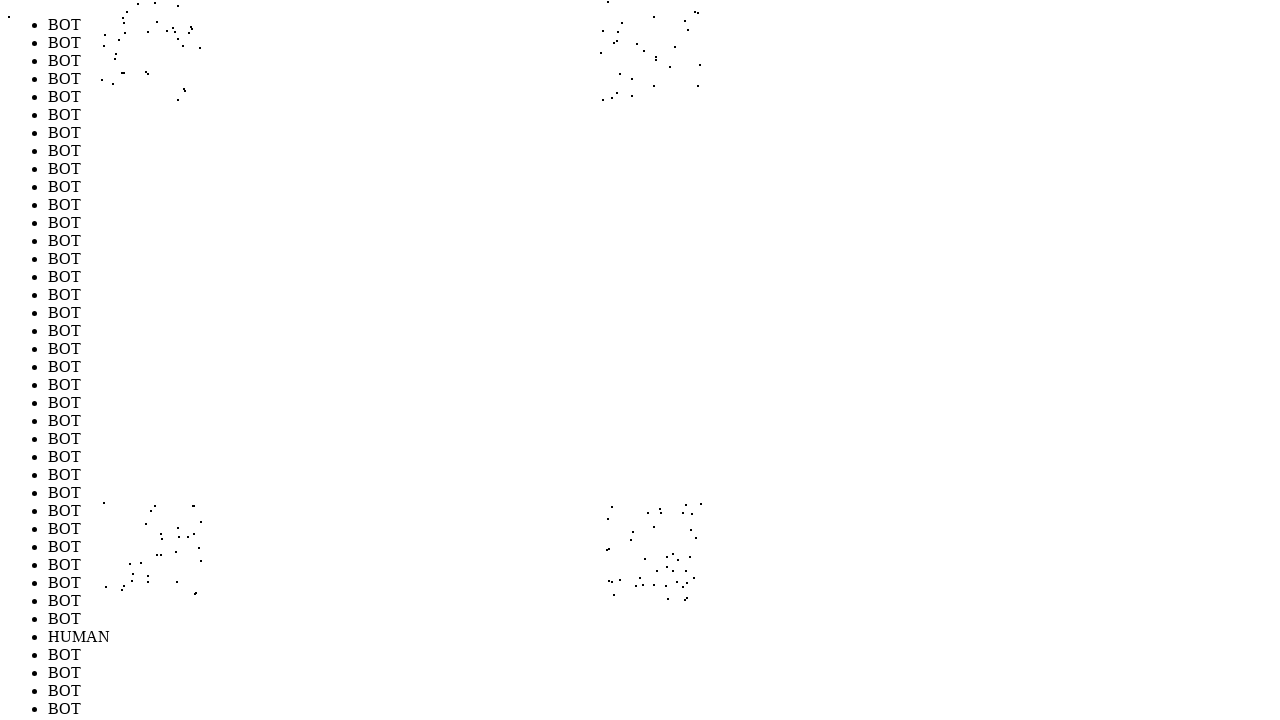

Performed random mouse movement 131/1000 (offset: 202, 264) at (602, 564)
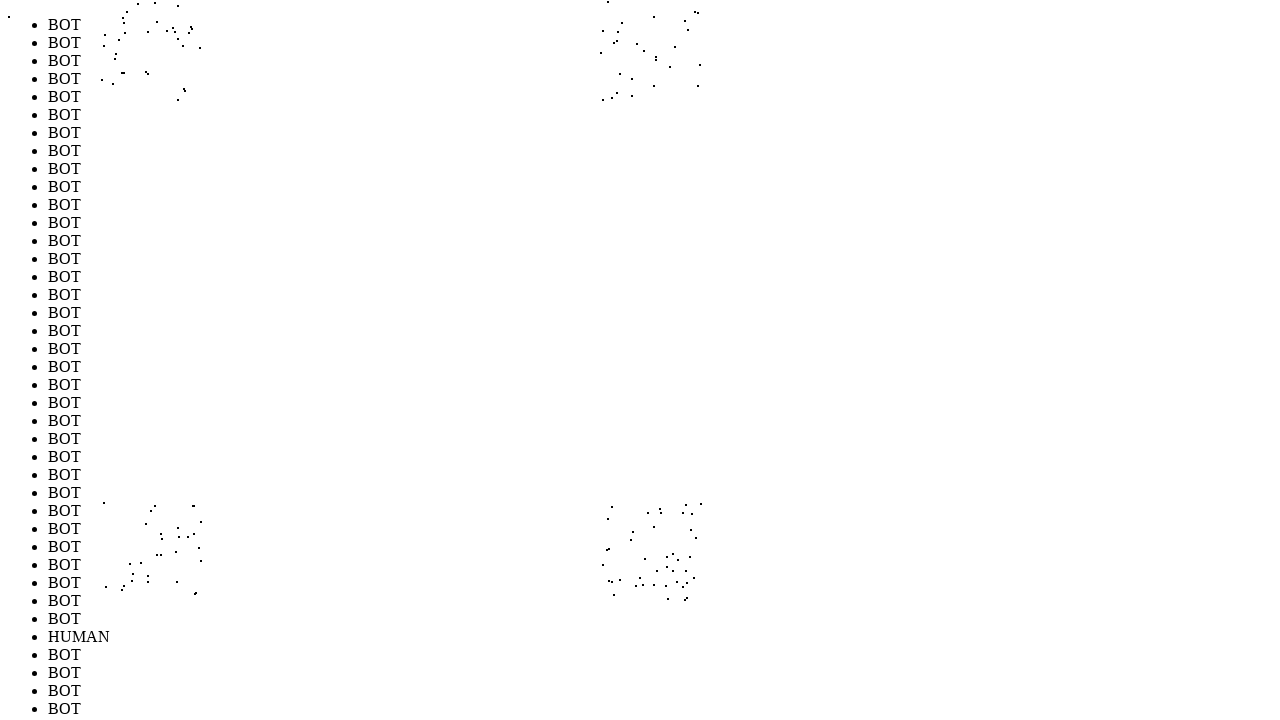

Performed random mouse movement 132/1000 (offset: -211, 275) at (189, 575)
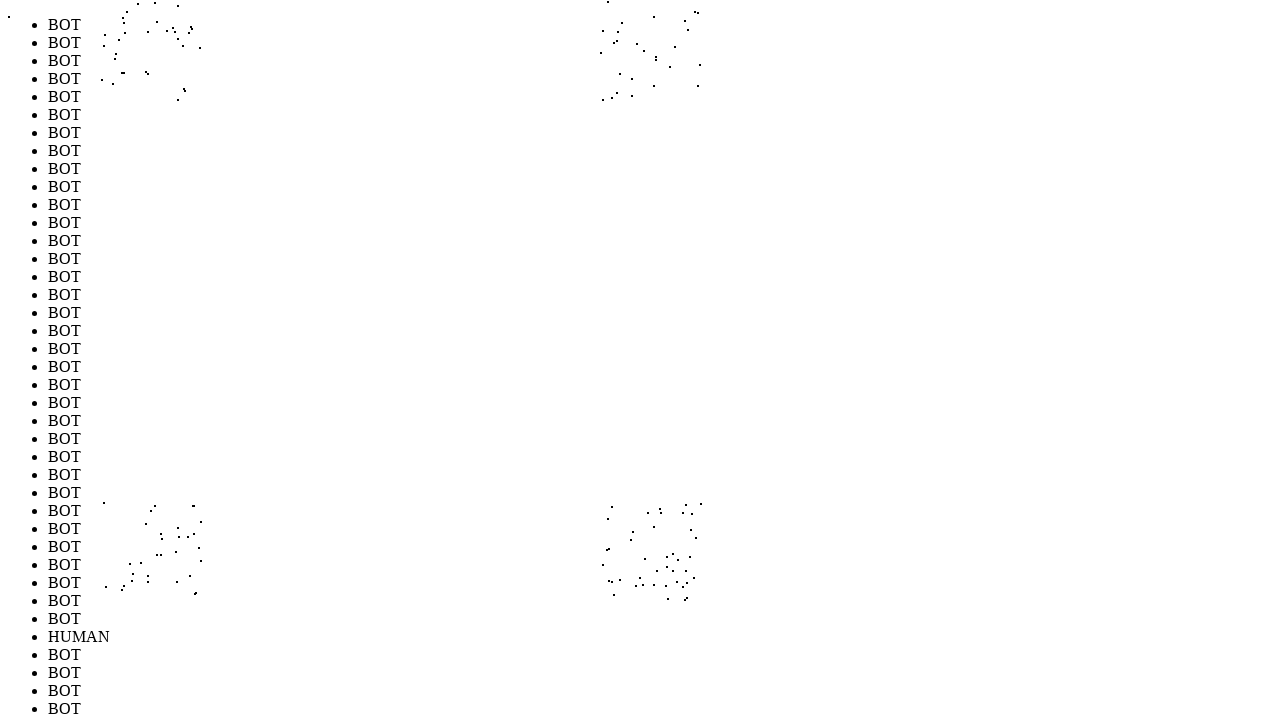

Performed random mouse movement 133/1000 (offset: 248, -263) at (648, 37)
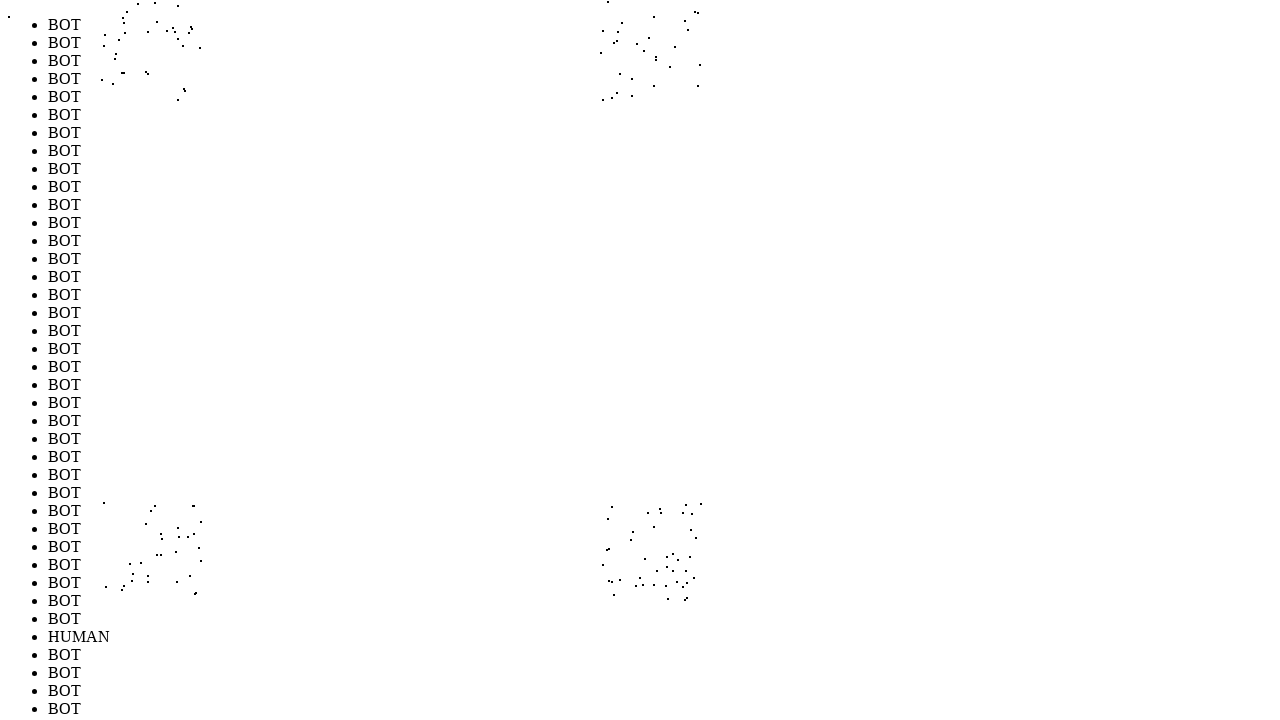

Performed random mouse movement 134/1000 (offset: 243, -272) at (643, 28)
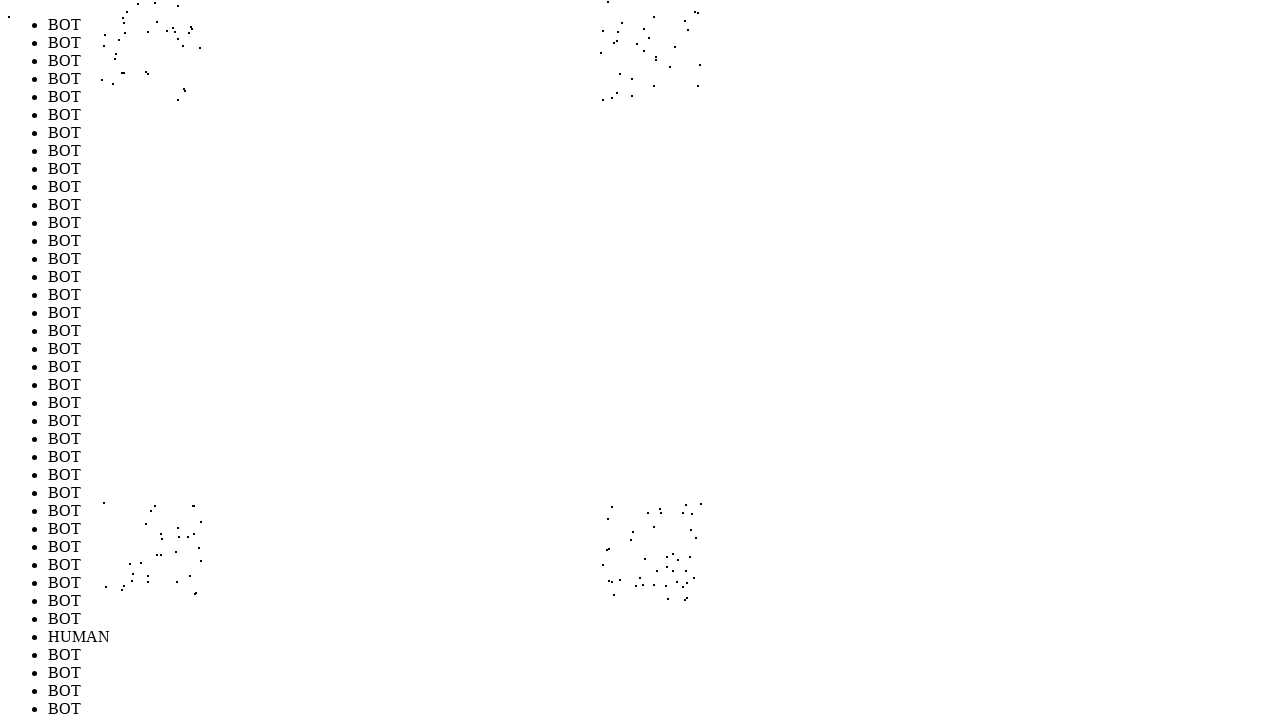

Performed random mouse movement 135/1000 (offset: 259, -260) at (659, 40)
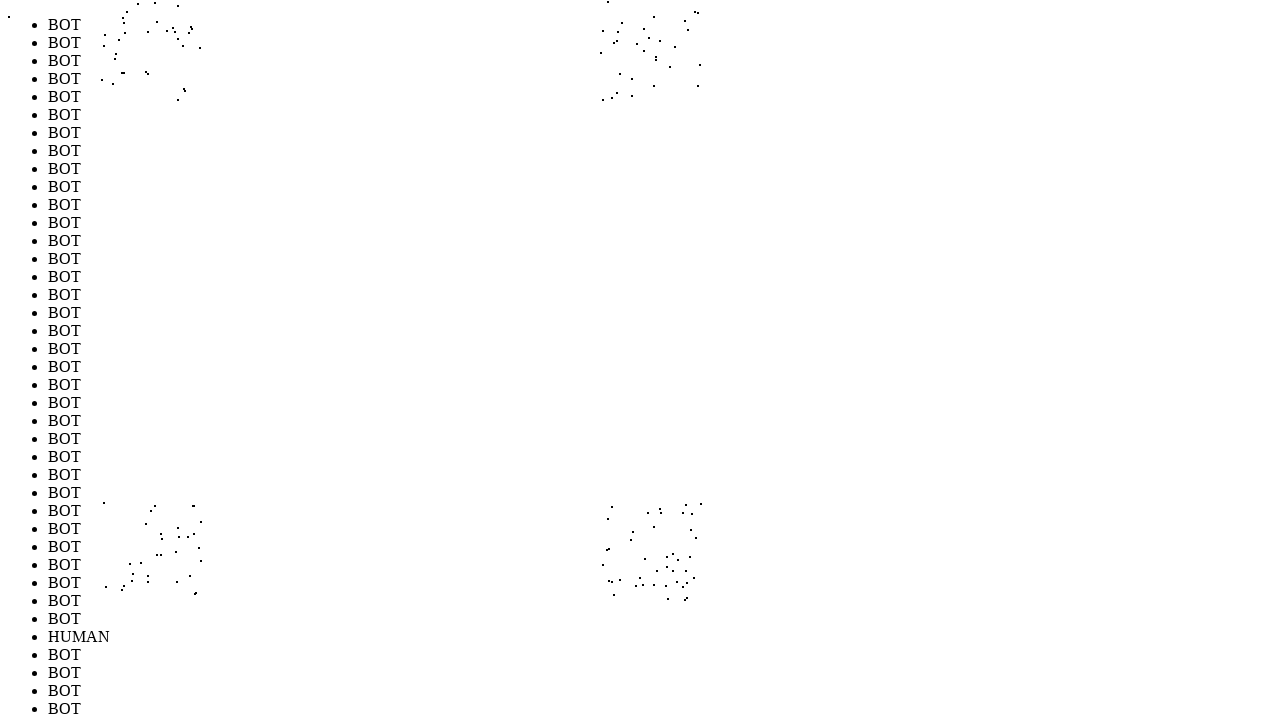

Performed random mouse movement 136/1000 (offset: 204, -286) at (604, 14)
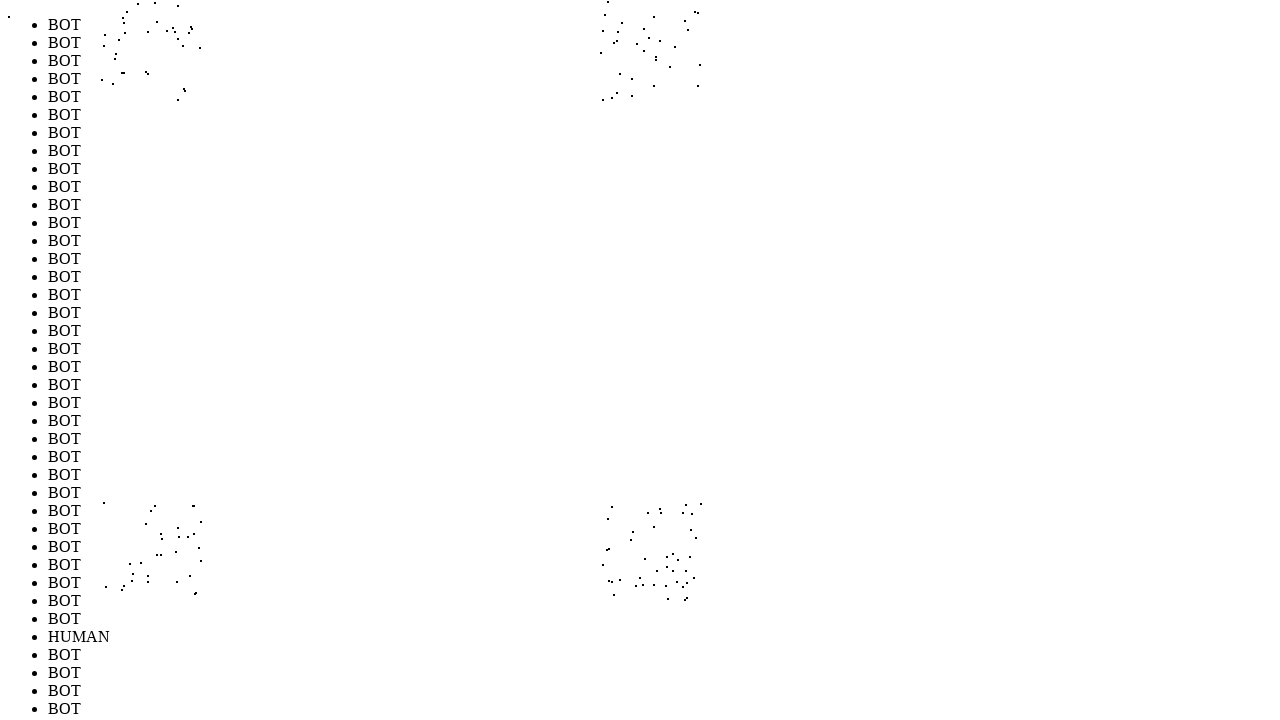

Performed random mouse movement 137/1000 (offset: -260, -291) at (140, 9)
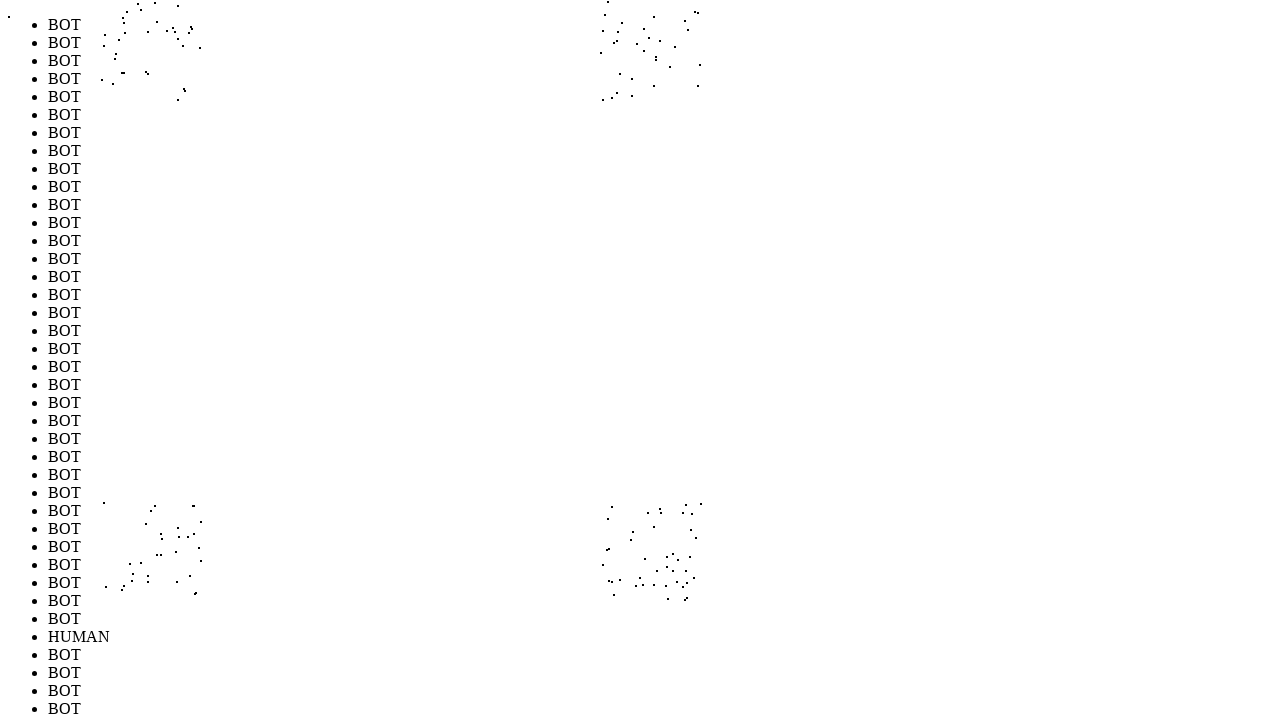

Performed random mouse movement 138/1000 (offset: -211, -270) at (189, 30)
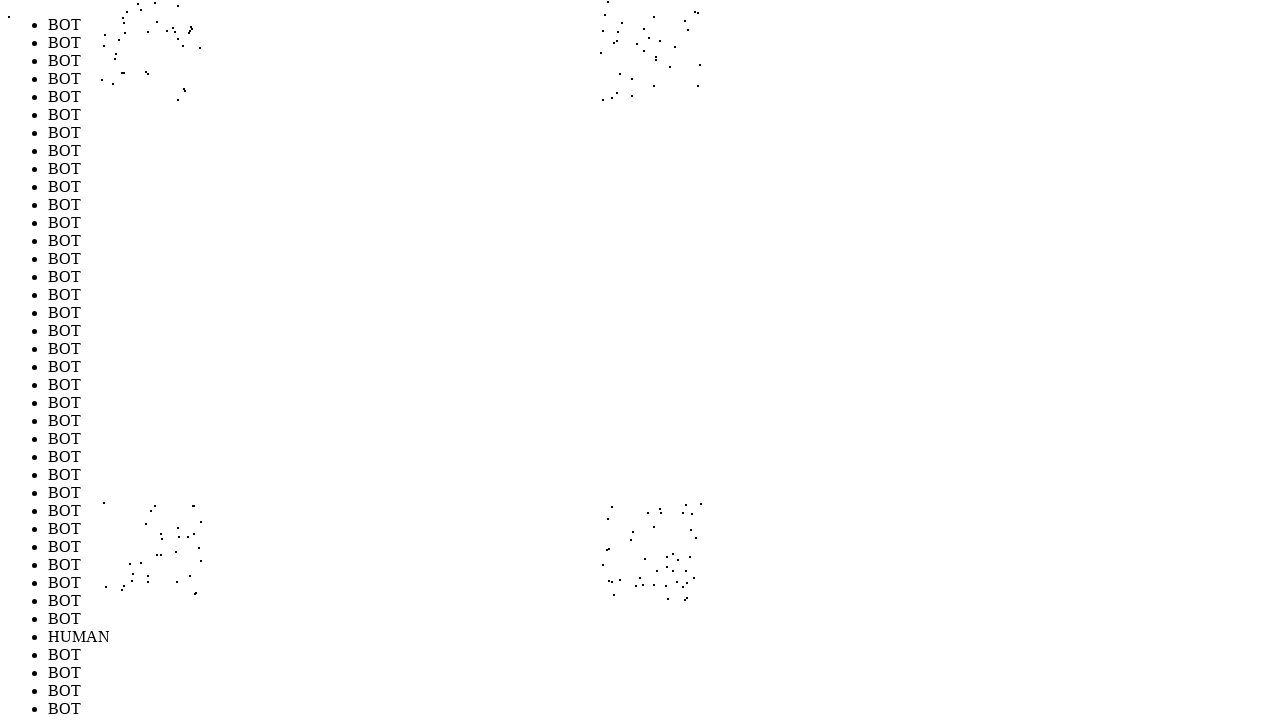

Performed random mouse movement 139/1000 (offset: 247, 202) at (647, 502)
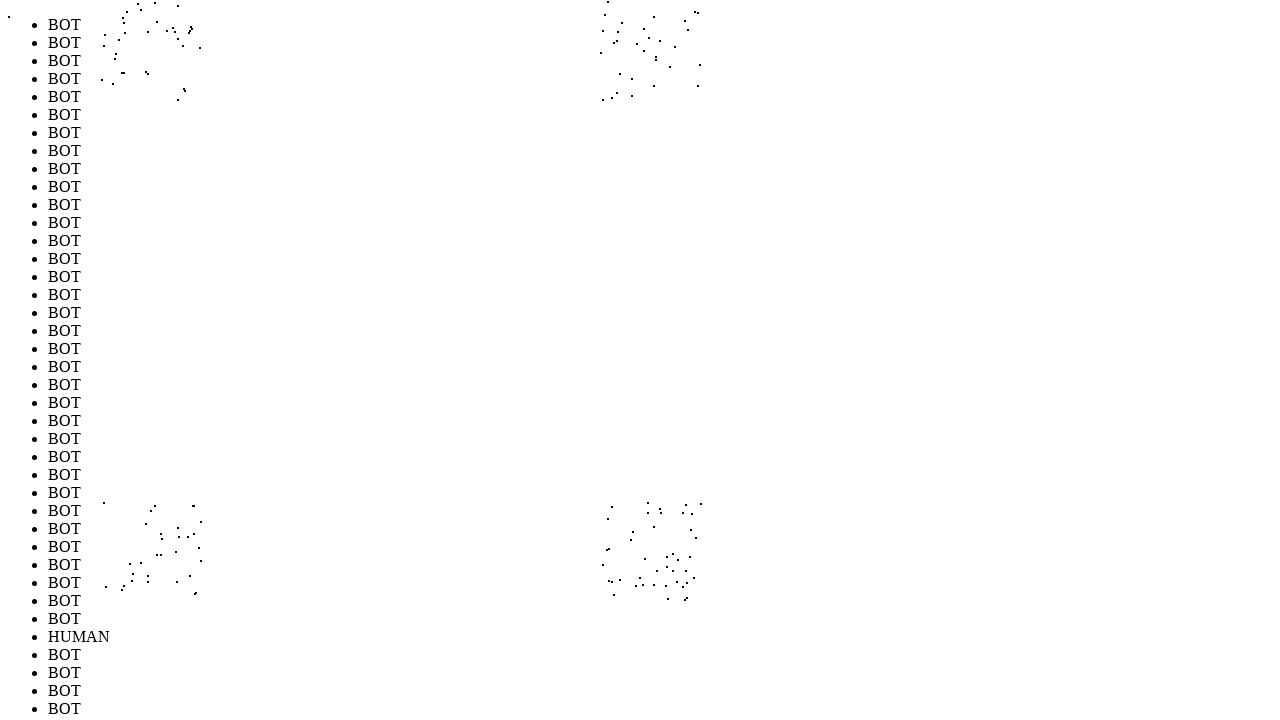

Performed random mouse movement 140/1000 (offset: -241, -254) at (159, 46)
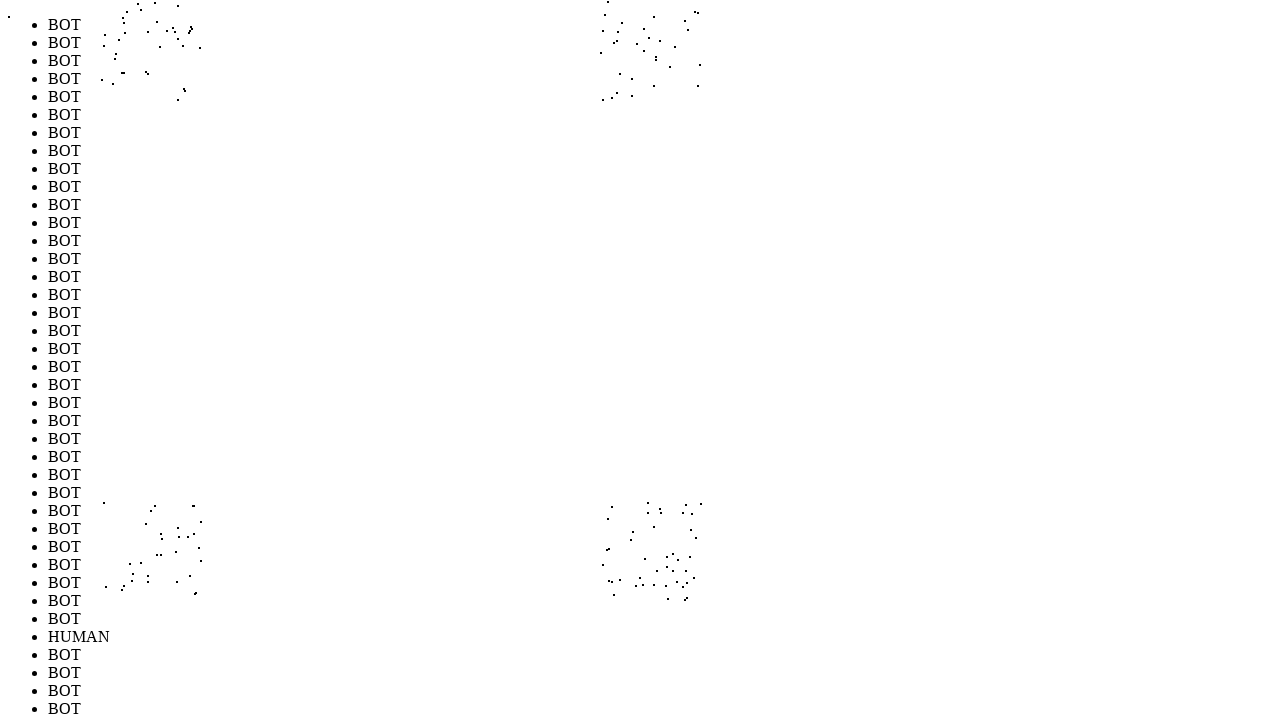

Performed random mouse movement 141/1000 (offset: -200, -231) at (200, 69)
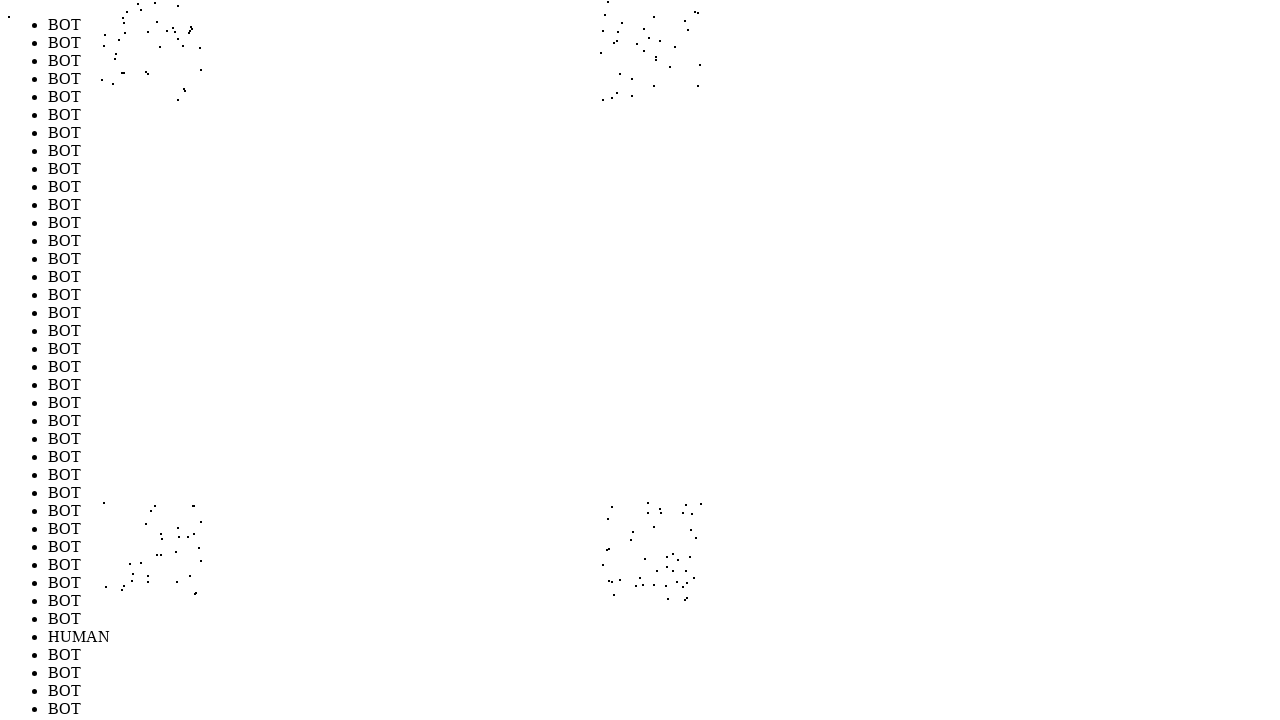

Performed random mouse movement 142/1000 (offset: 263, -263) at (663, 37)
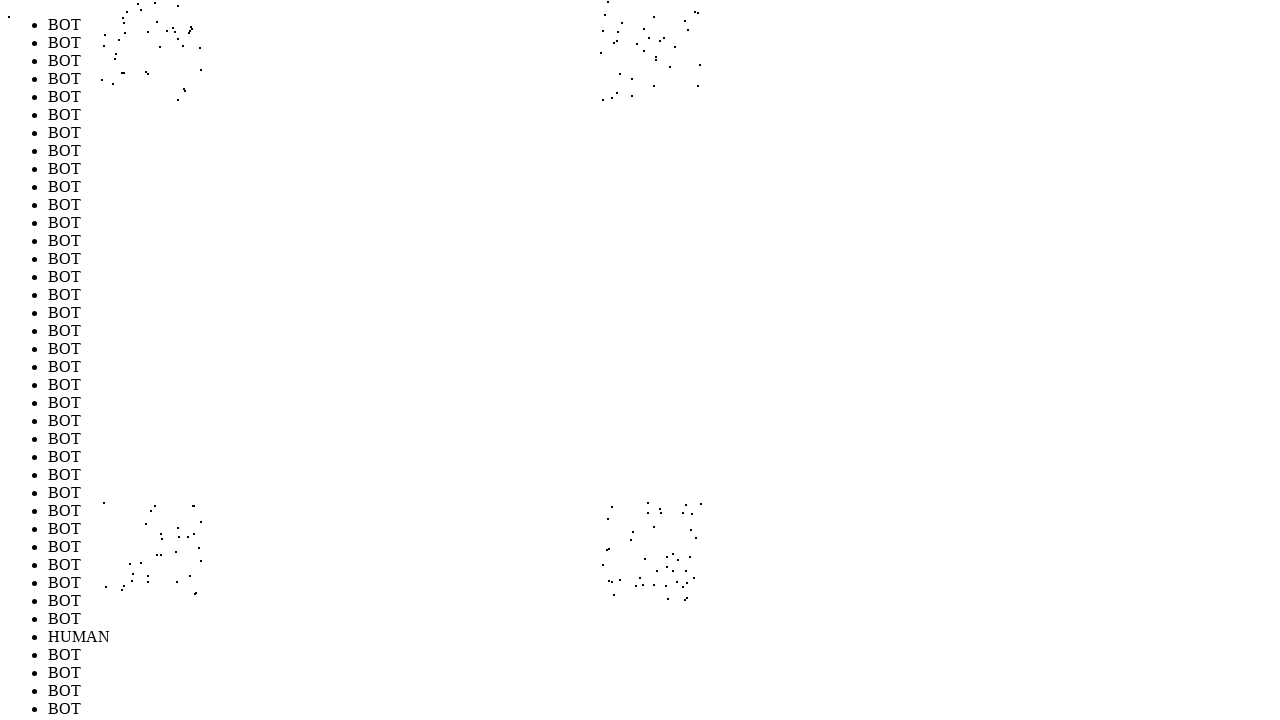

Performed random mouse movement 143/1000 (offset: -251, -264) at (149, 36)
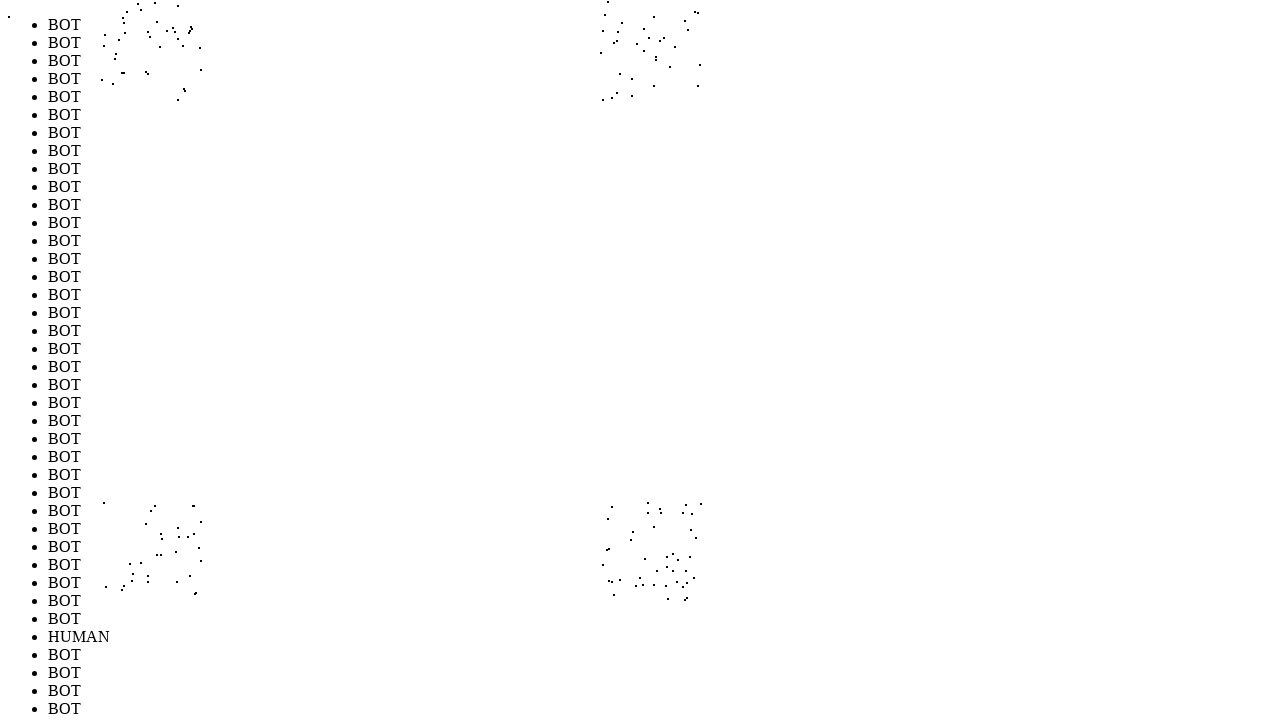

Performed random mouse movement 144/1000 (offset: -217, -213) at (183, 87)
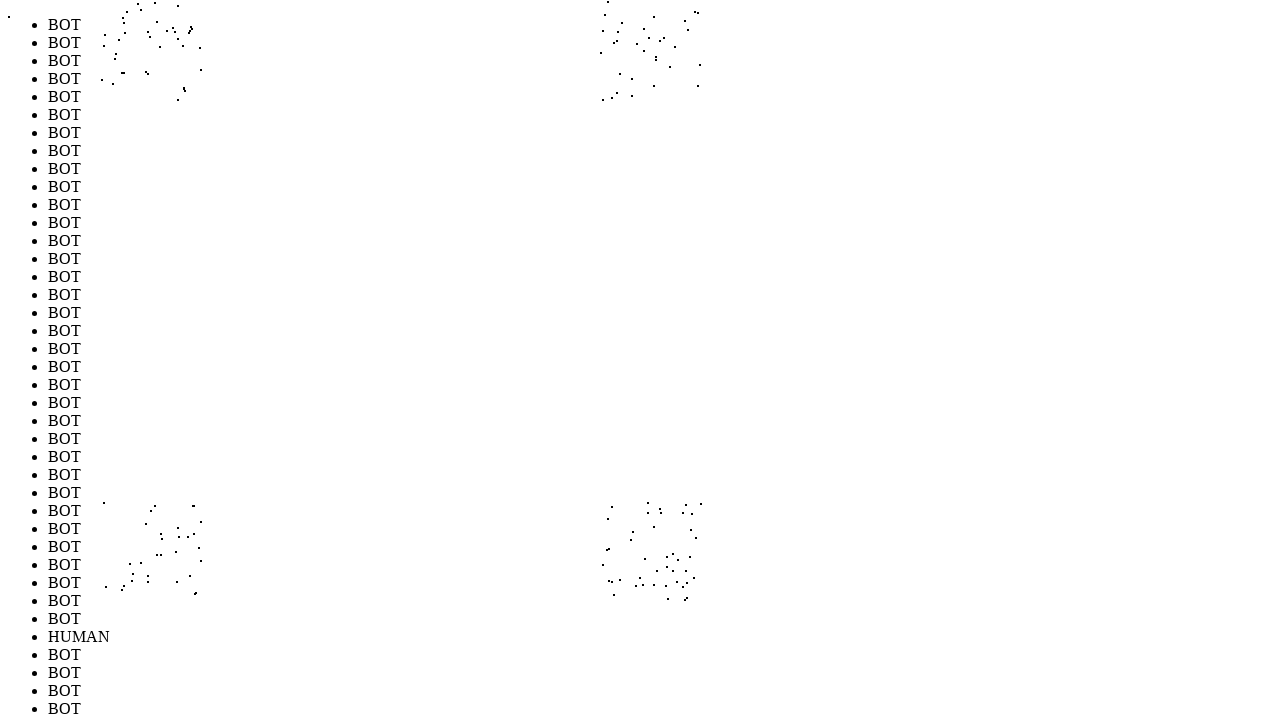

Performed random mouse movement 145/1000 (offset: 242, 242) at (642, 542)
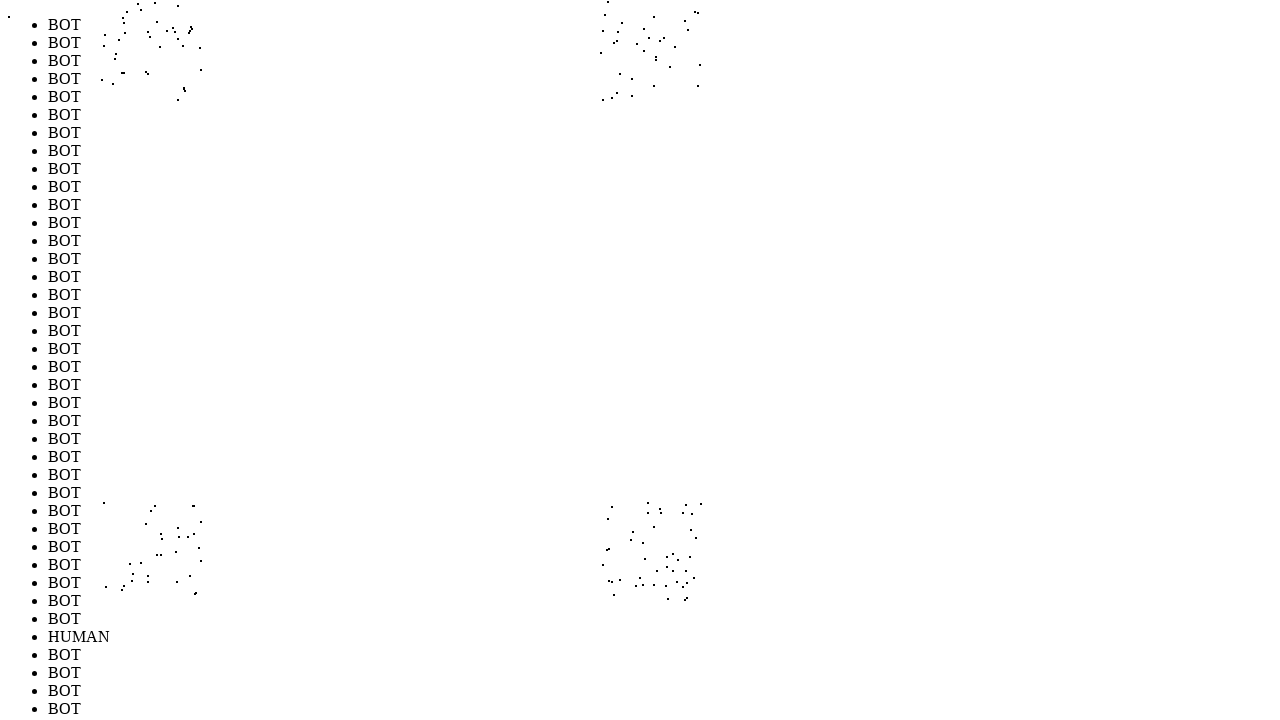

Performed random mouse movement 146/1000 (offset: -291, 216) at (109, 516)
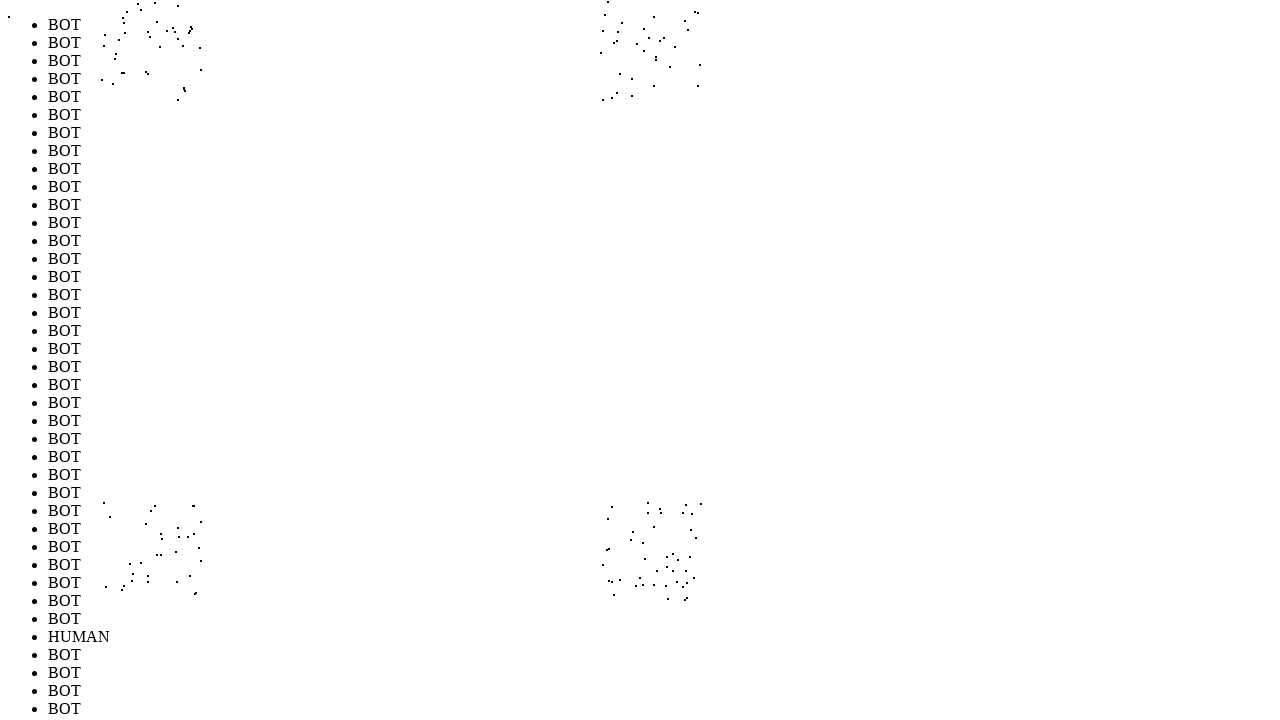

Performed random mouse movement 147/1000 (offset: 258, 216) at (658, 516)
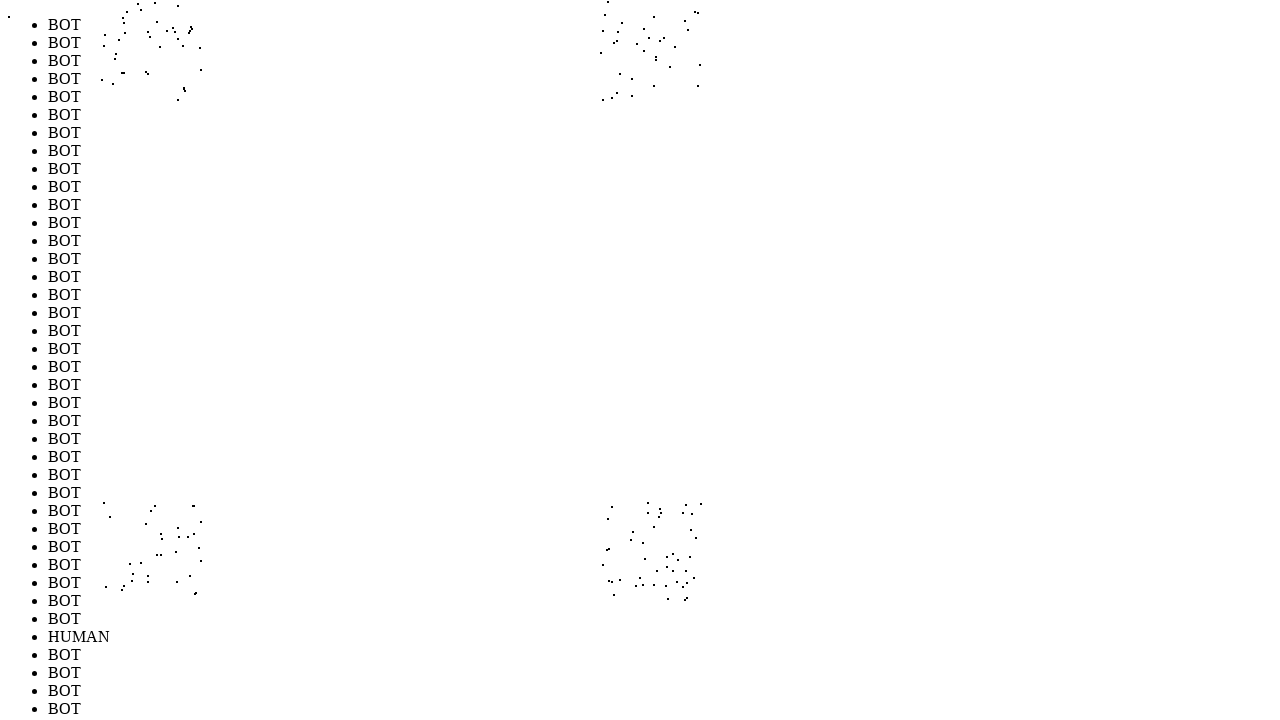

Performed random mouse movement 148/1000 (offset: -273, 250) at (127, 550)
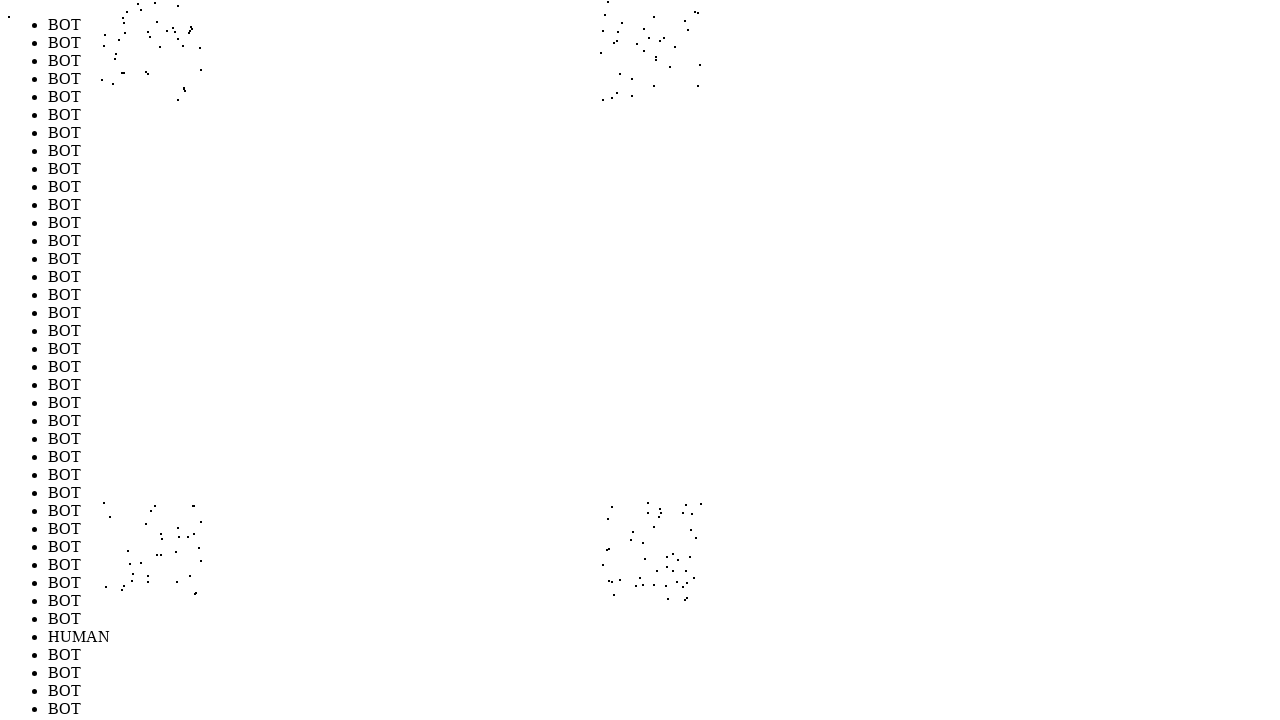

Performed random mouse movement 149/1000 (offset: 205, -241) at (605, 59)
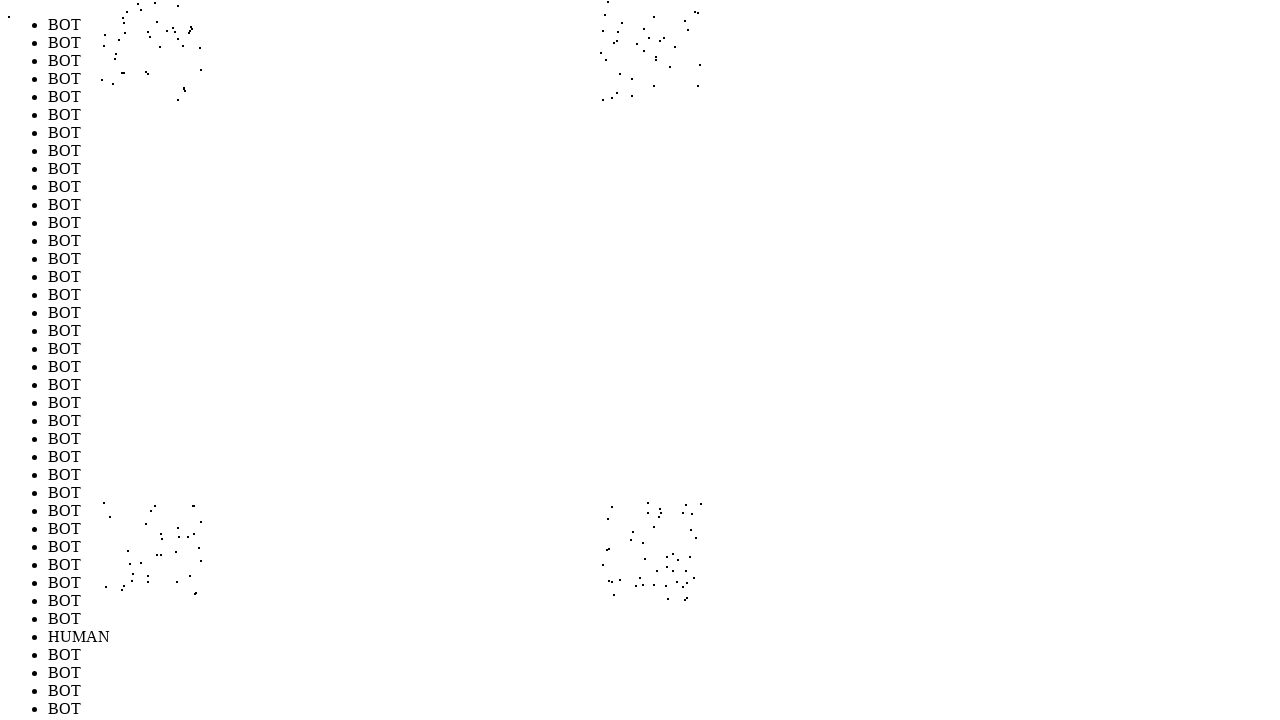

Performed random mouse movement 150/1000 (offset: -248, -287) at (152, 13)
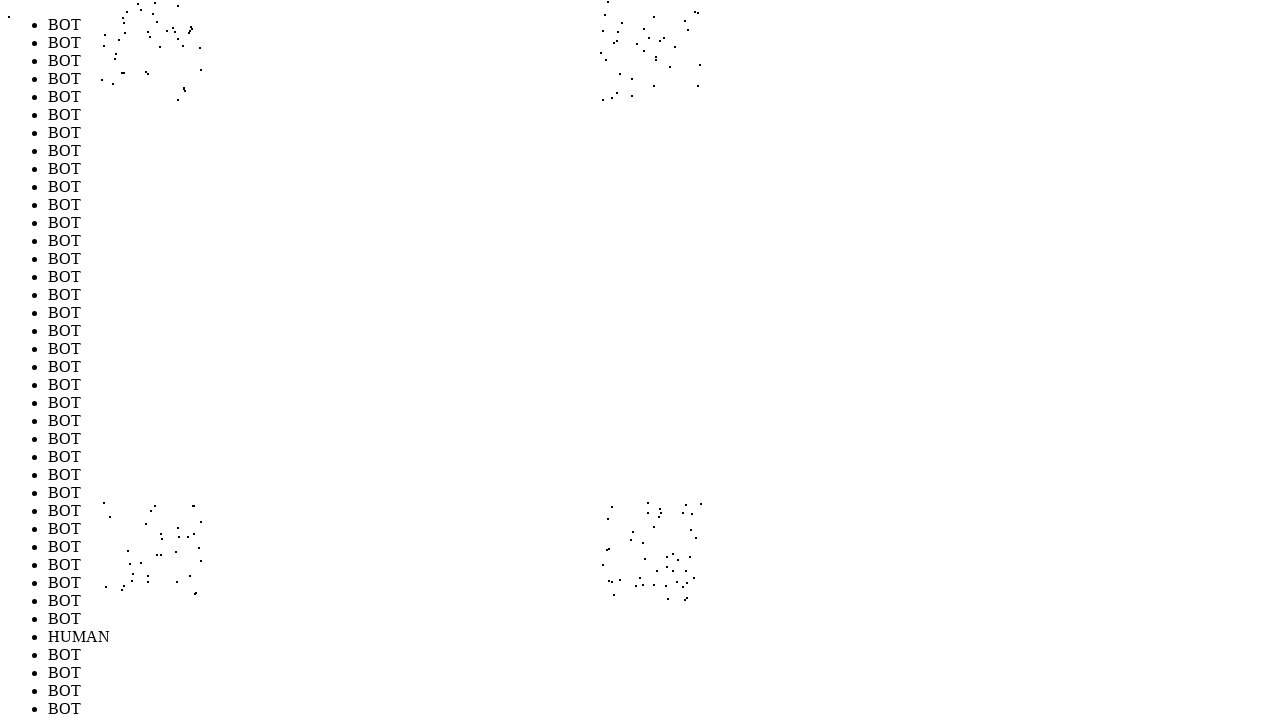

Performed random mouse movement 151/1000 (offset: 262, 224) at (662, 524)
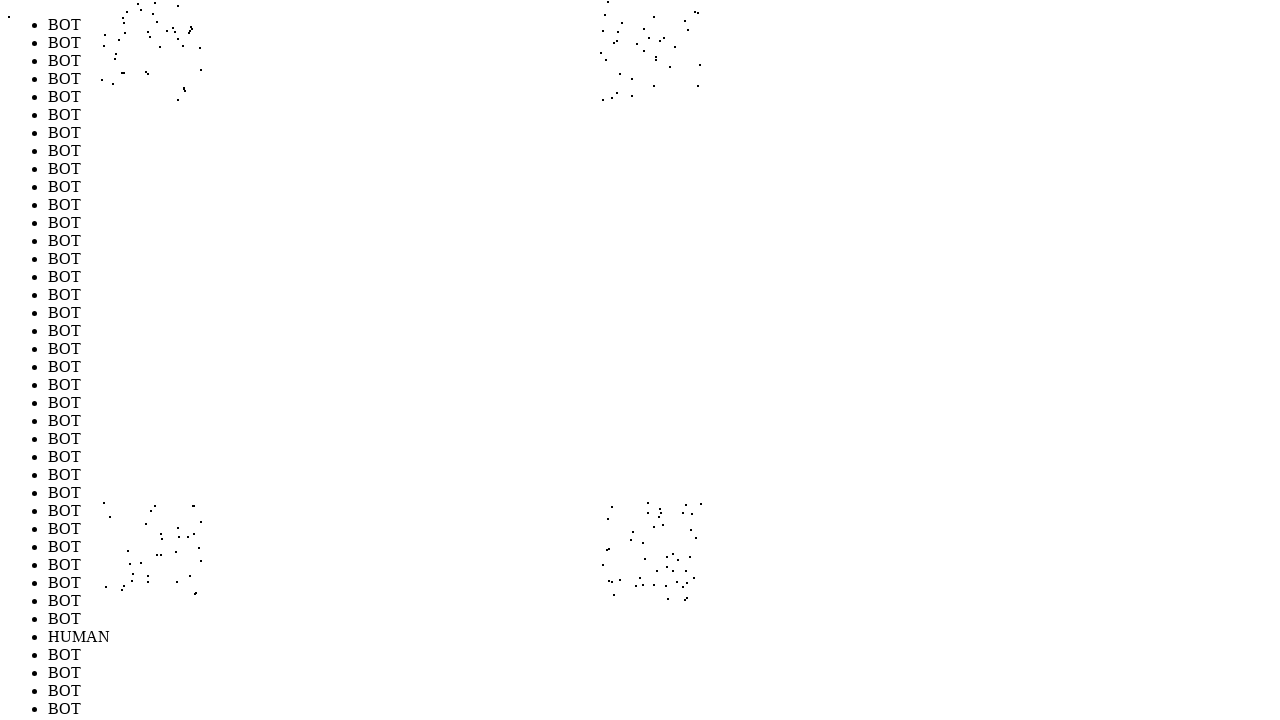

Performed random mouse movement 152/1000 (offset: -242, 235) at (158, 535)
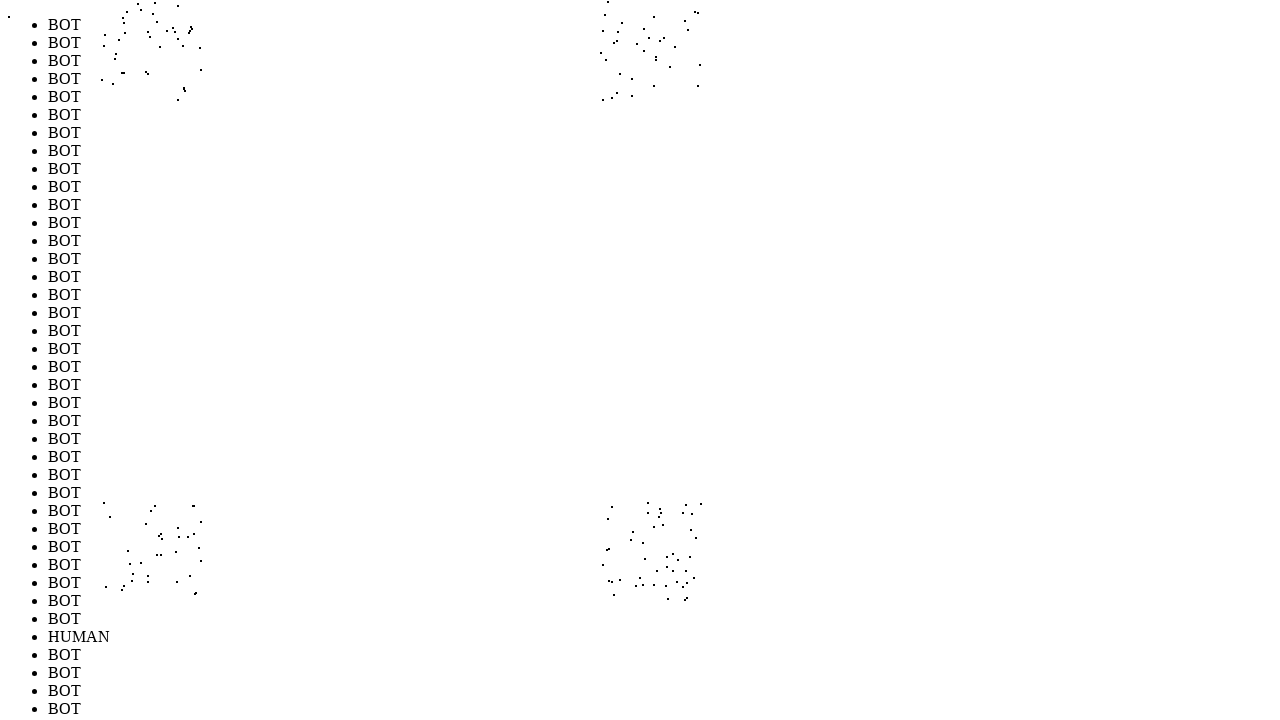

Performed random mouse movement 153/1000 (offset: -264, 224) at (136, 524)
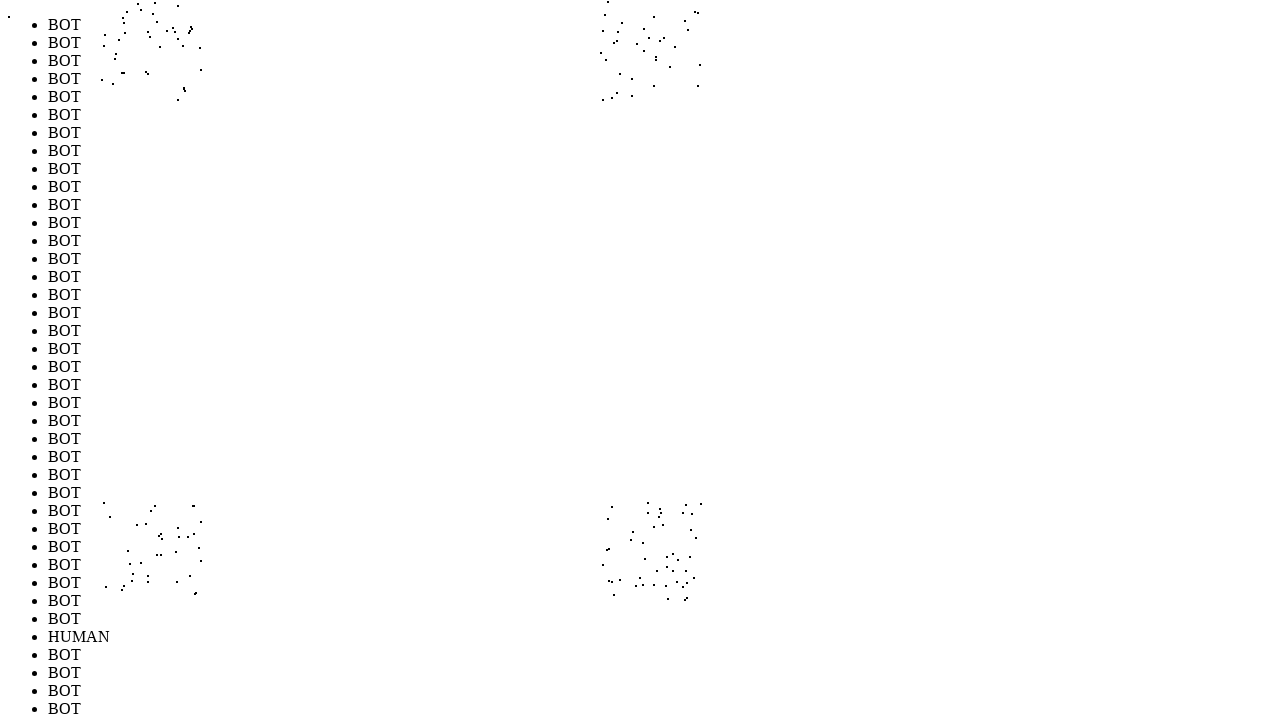

Performed random mouse movement 154/1000 (offset: 204, -201) at (604, 99)
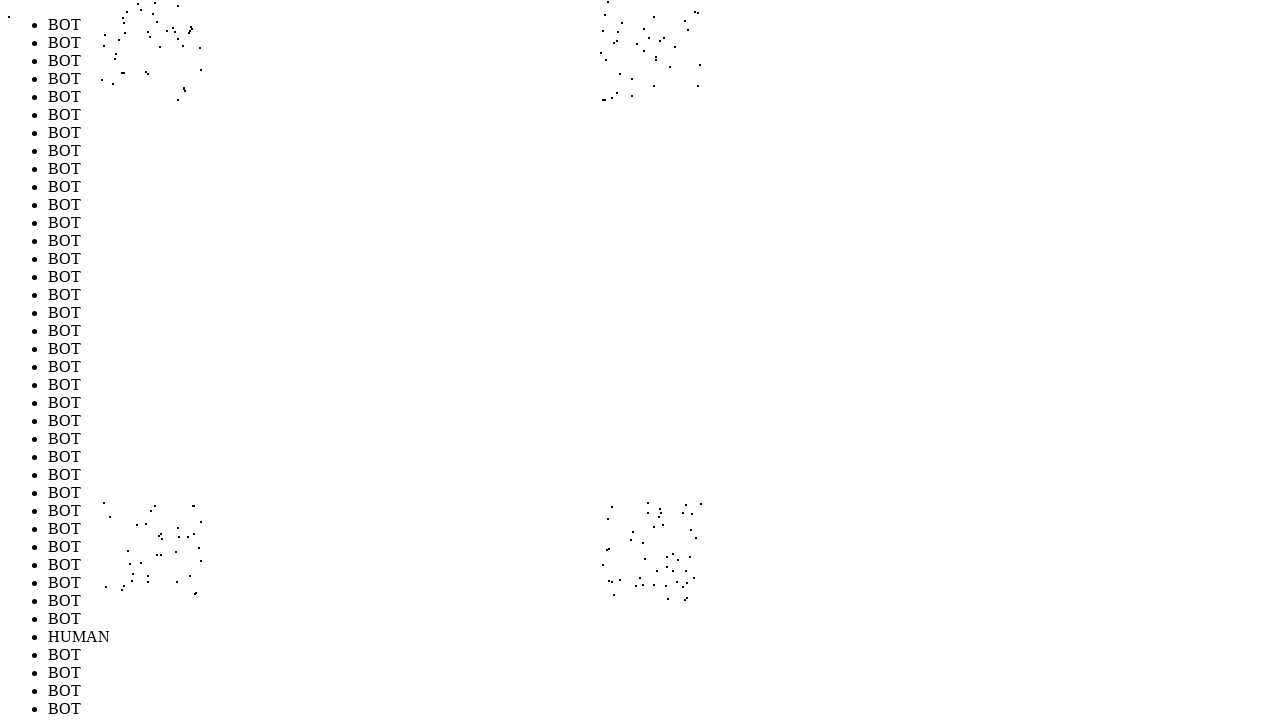

Performed random mouse movement 155/1000 (offset: -261, 216) at (139, 516)
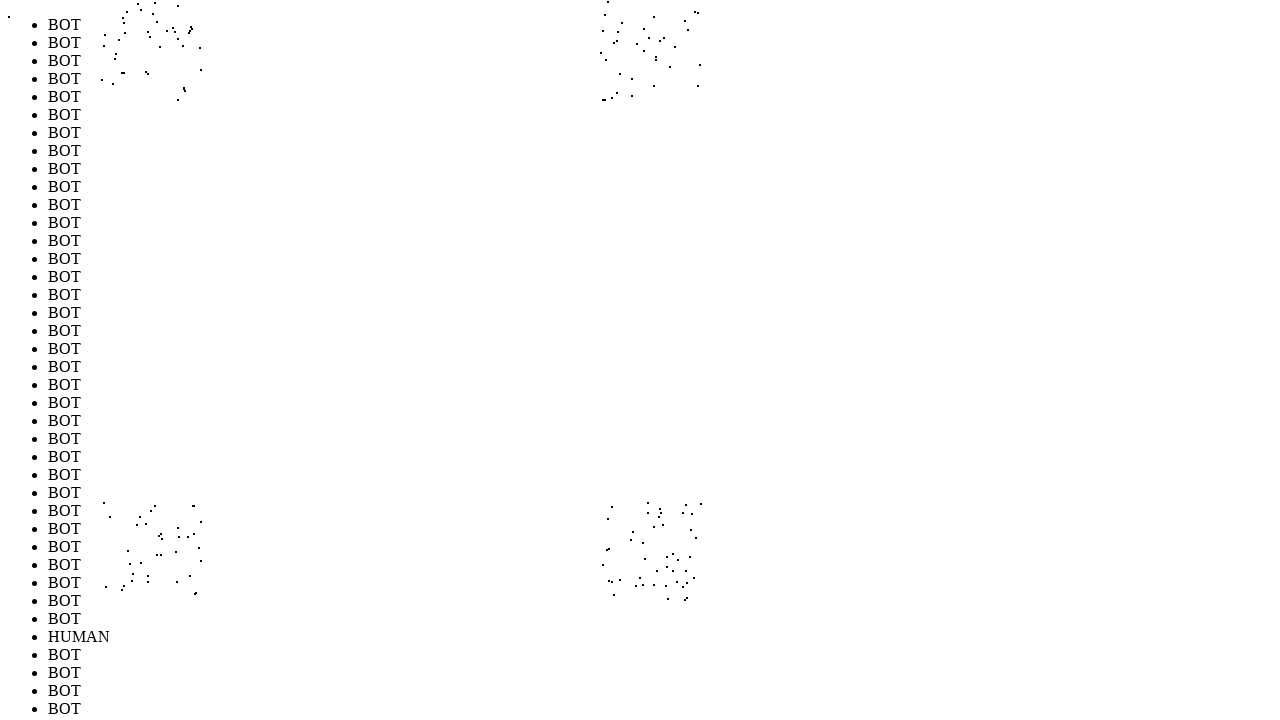

Performed random mouse movement 156/1000 (offset: -277, 267) at (123, 567)
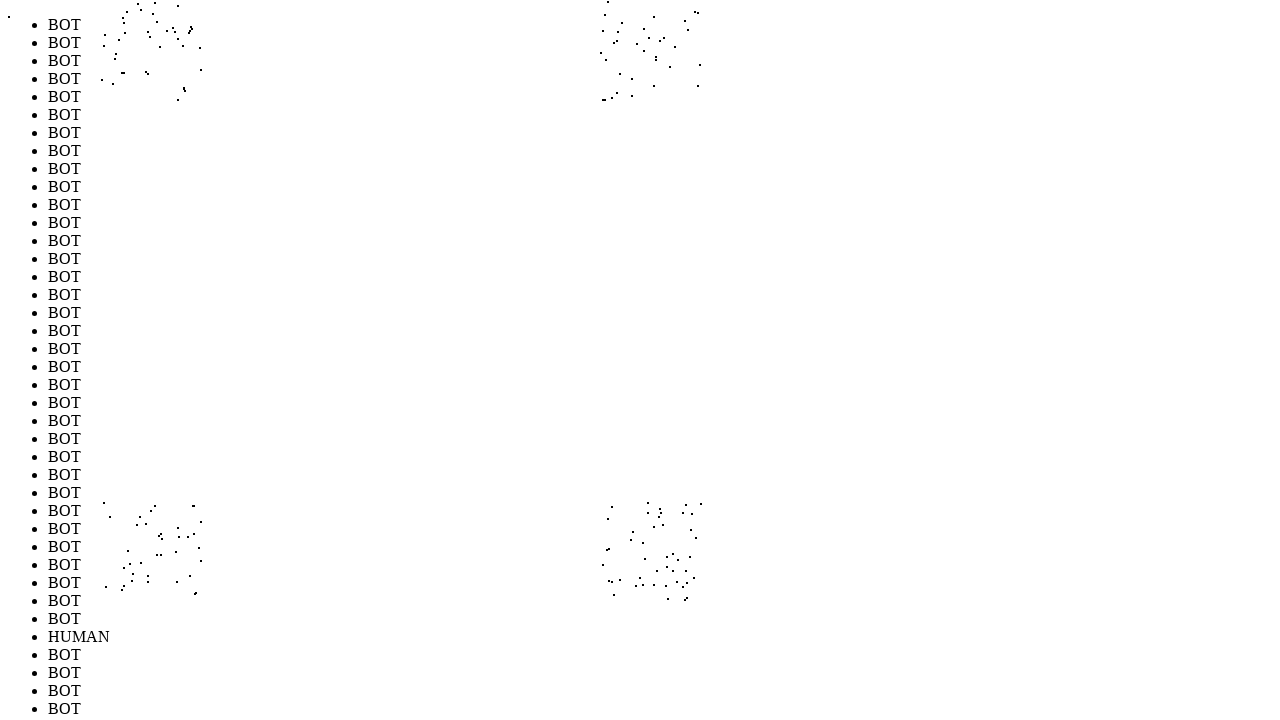

Performed random mouse movement 157/1000 (offset: 282, -260) at (682, 40)
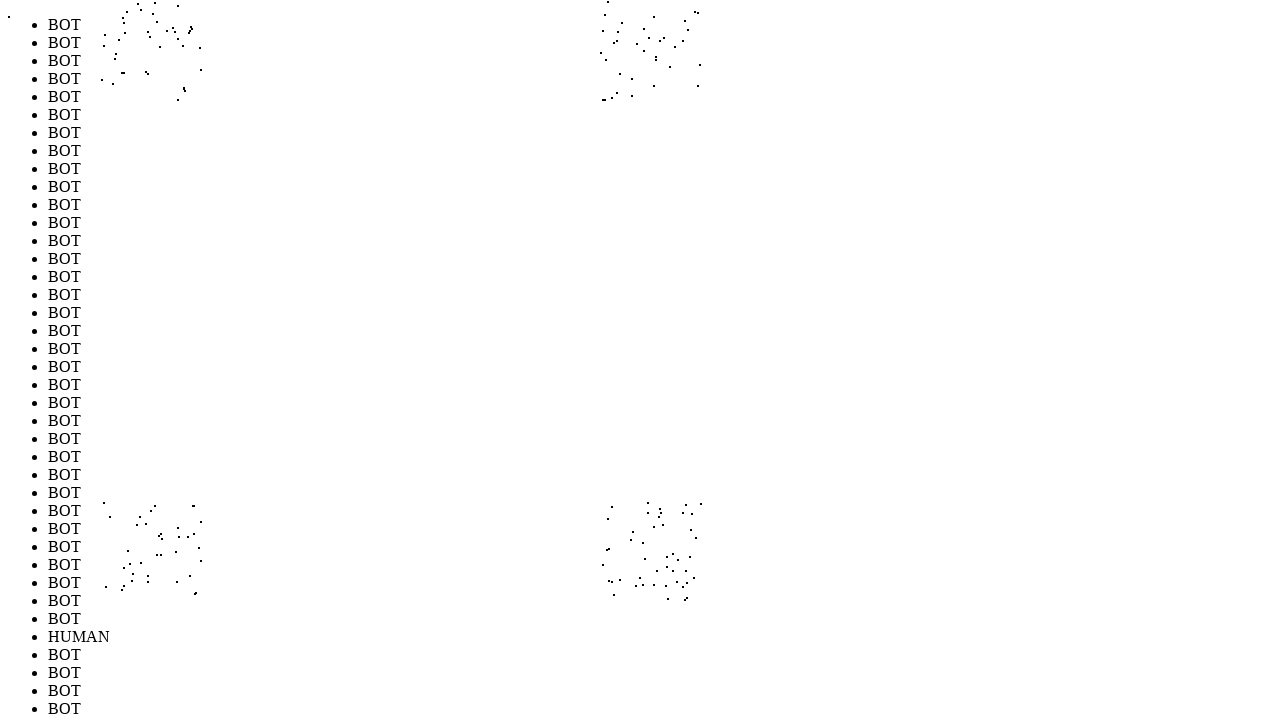

Performed random mouse movement 158/1000 (offset: -300, -224) at (100, 76)
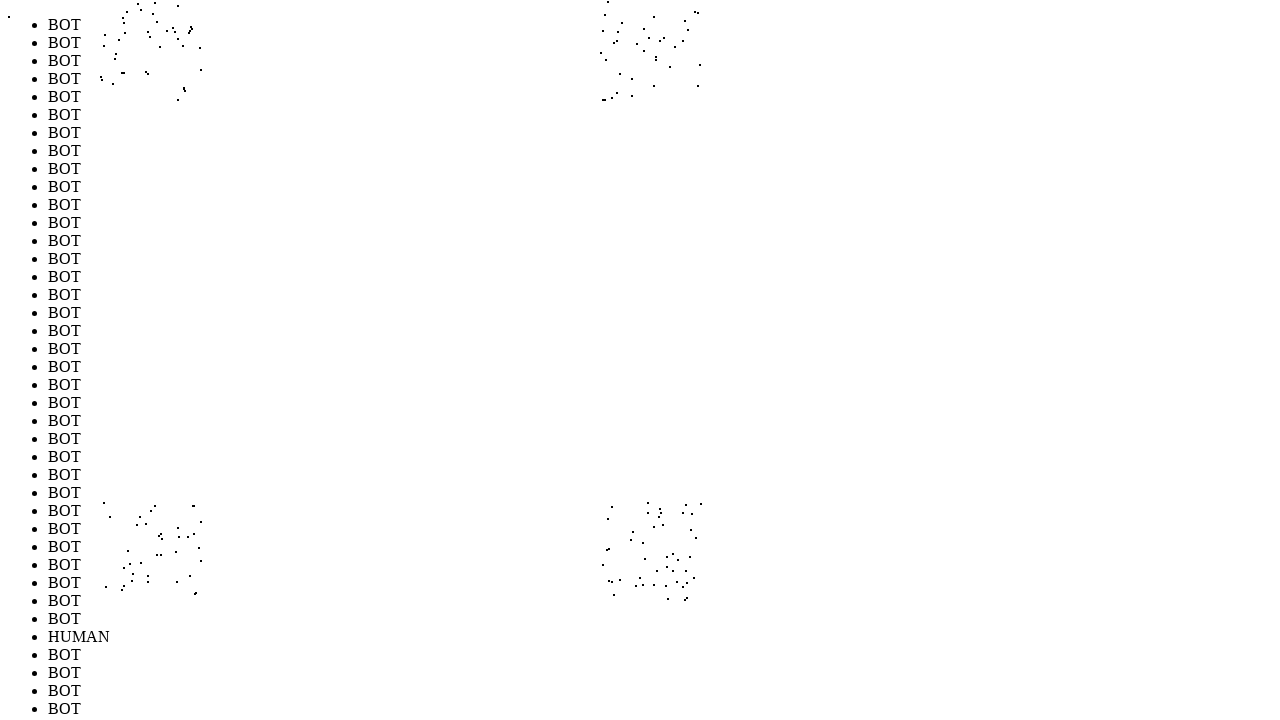

Performed random mouse movement 159/1000 (offset: -235, 221) at (165, 521)
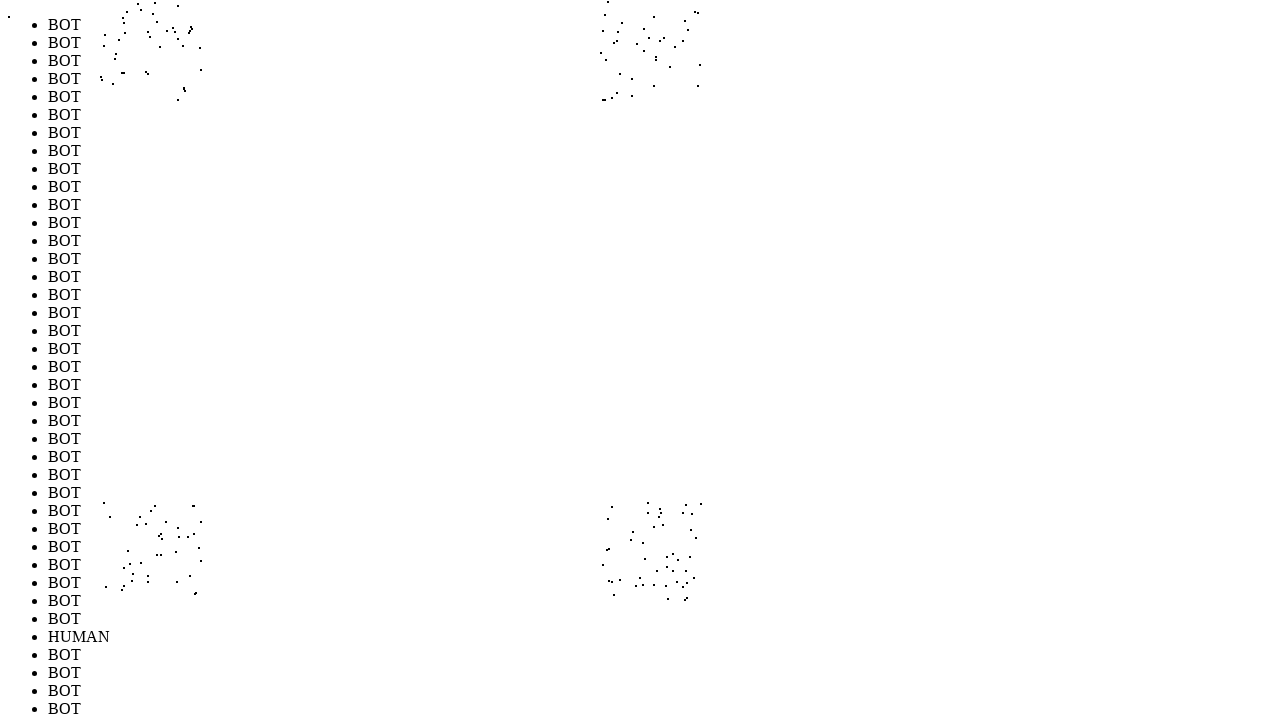

Performed random mouse movement 160/1000 (offset: 280, 299) at (680, 599)
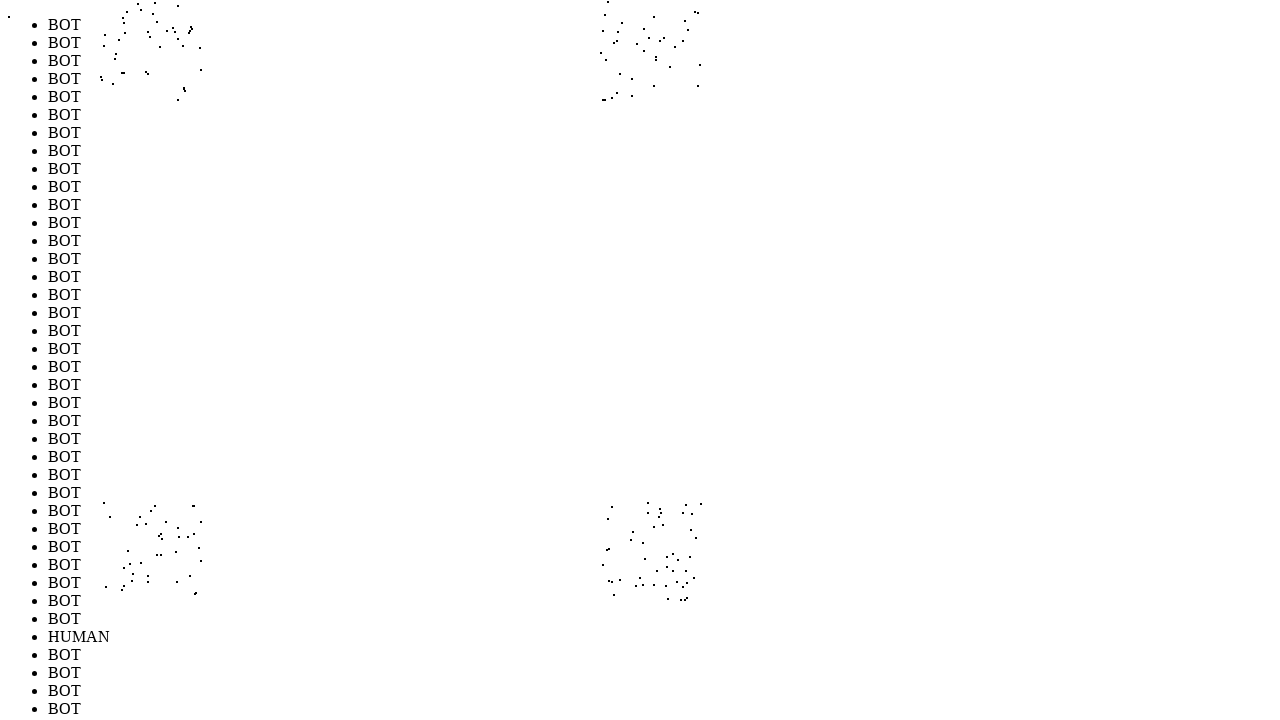

Performed random mouse movement 161/1000 (offset: -224, -200) at (176, 100)
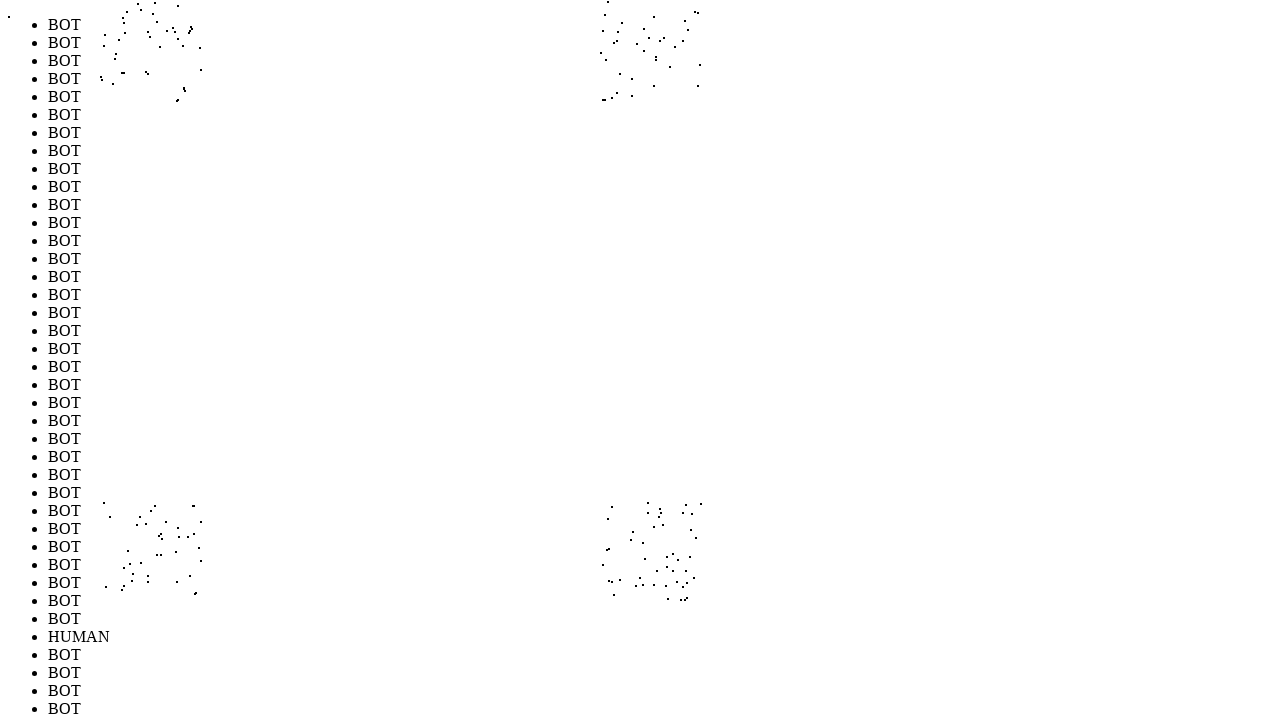

Performed random mouse movement 162/1000 (offset: -254, 277) at (146, 577)
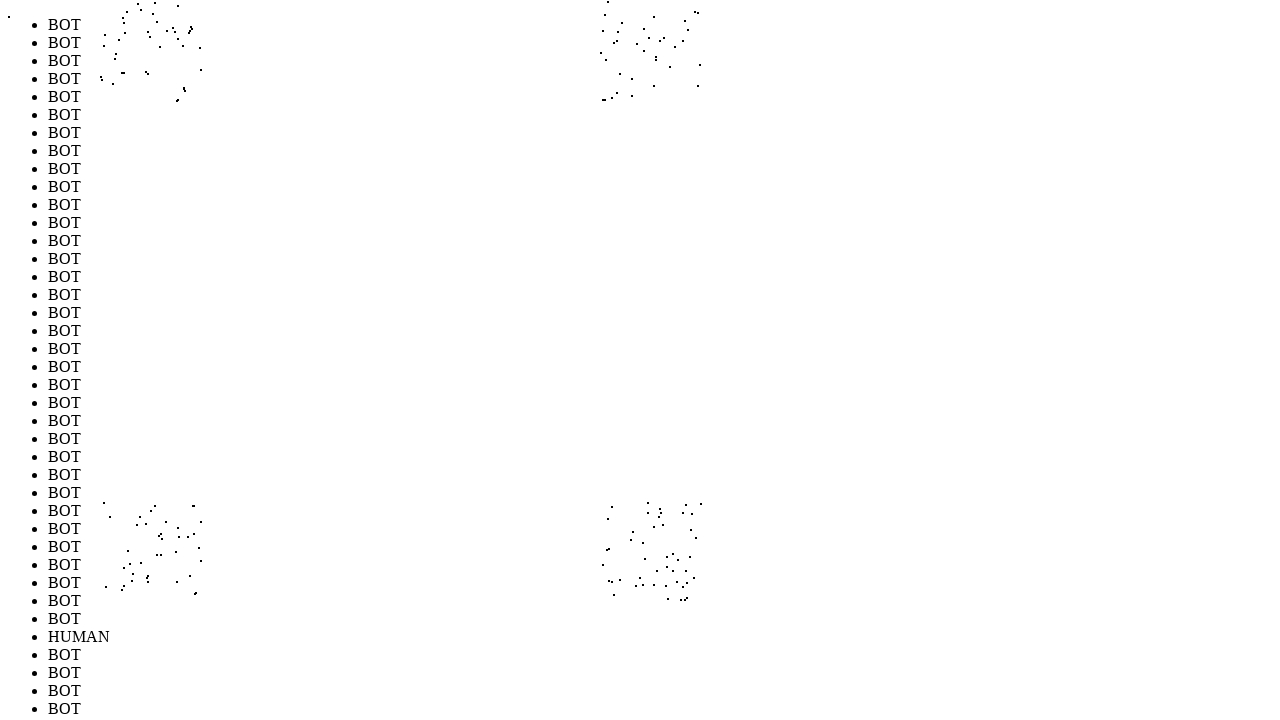

Performed random mouse movement 163/1000 (offset: 276, 250) at (676, 550)
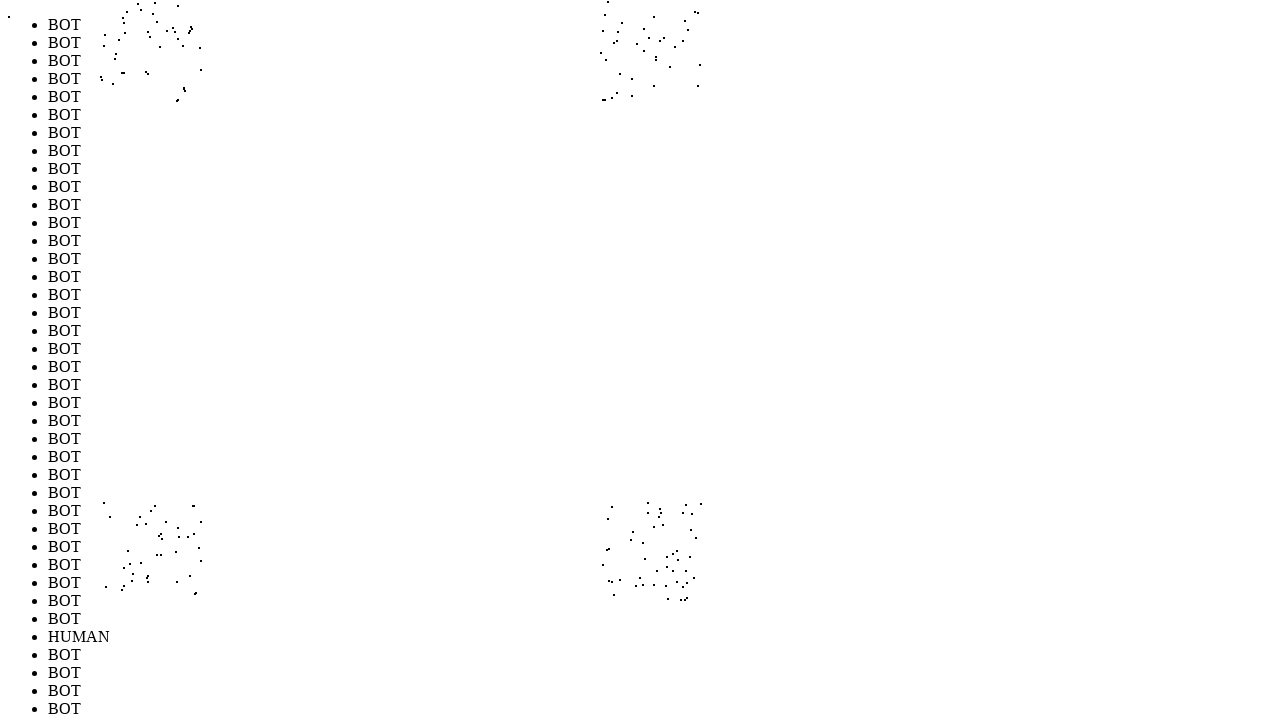

Performed random mouse movement 164/1000 (offset: -243, -259) at (157, 41)
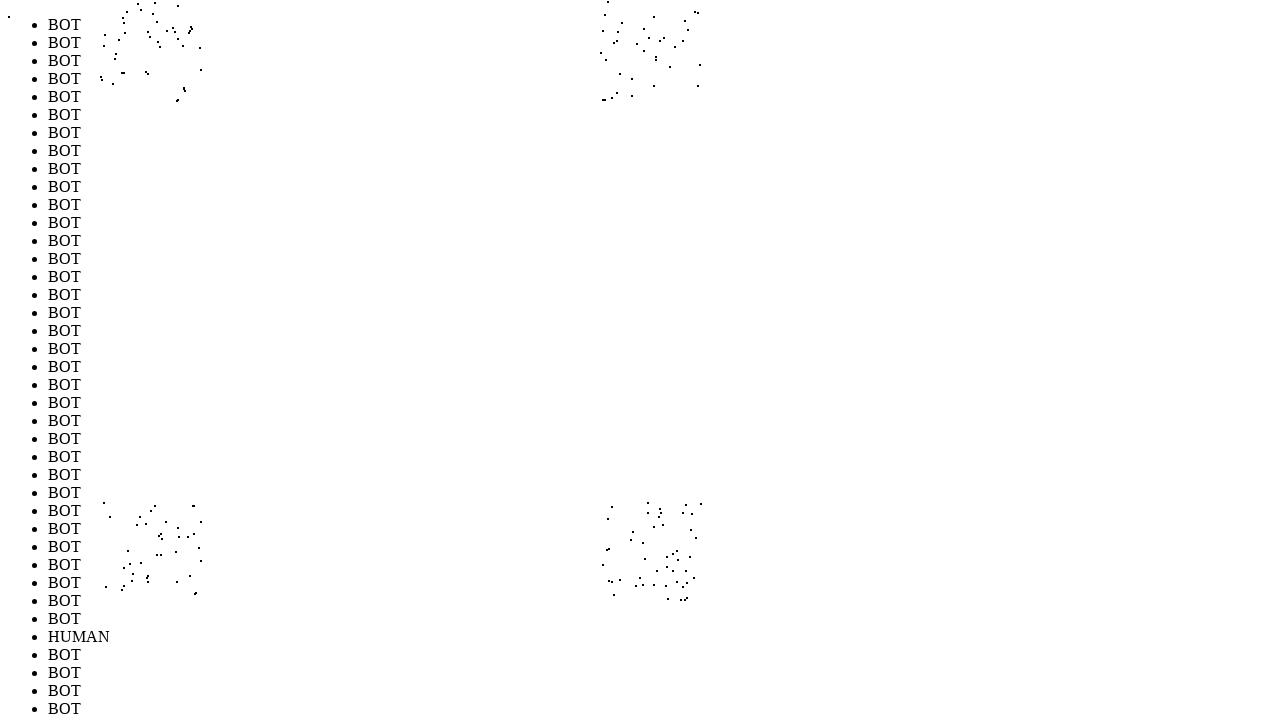

Performed random mouse movement 165/1000 (offset: -262, -209) at (138, 91)
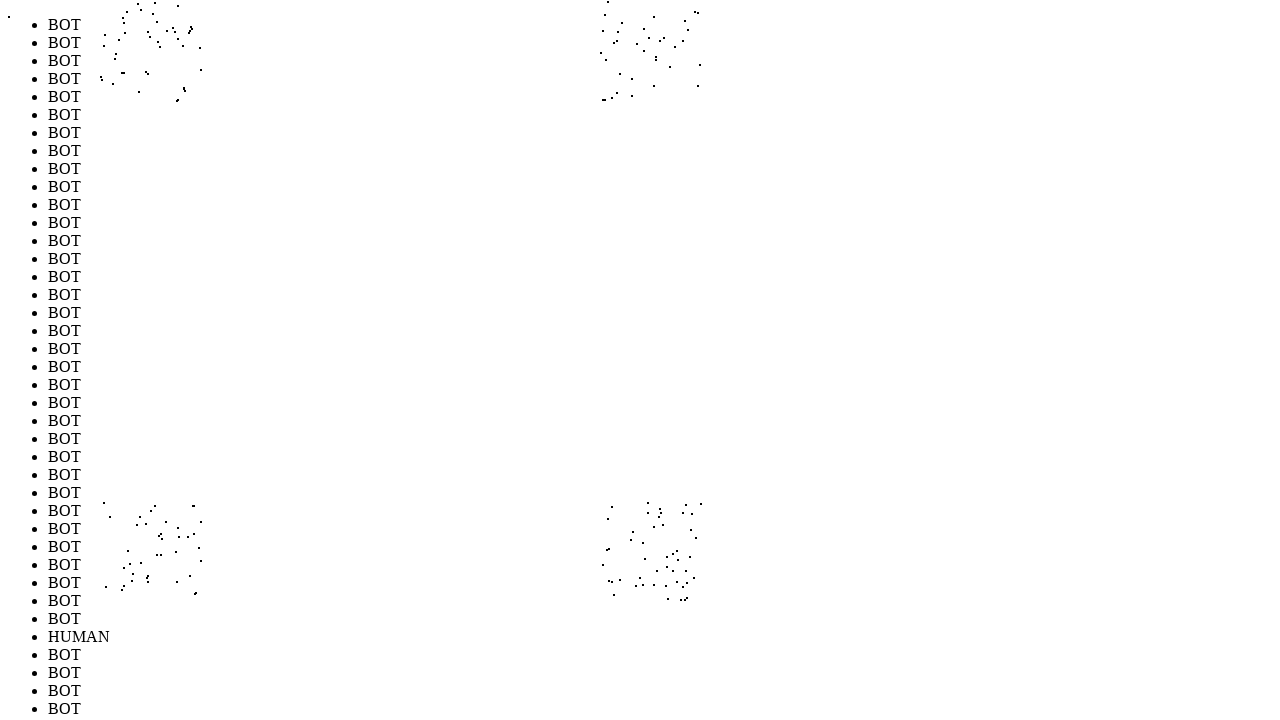

Performed random mouse movement 166/1000 (offset: -217, -291) at (183, 9)
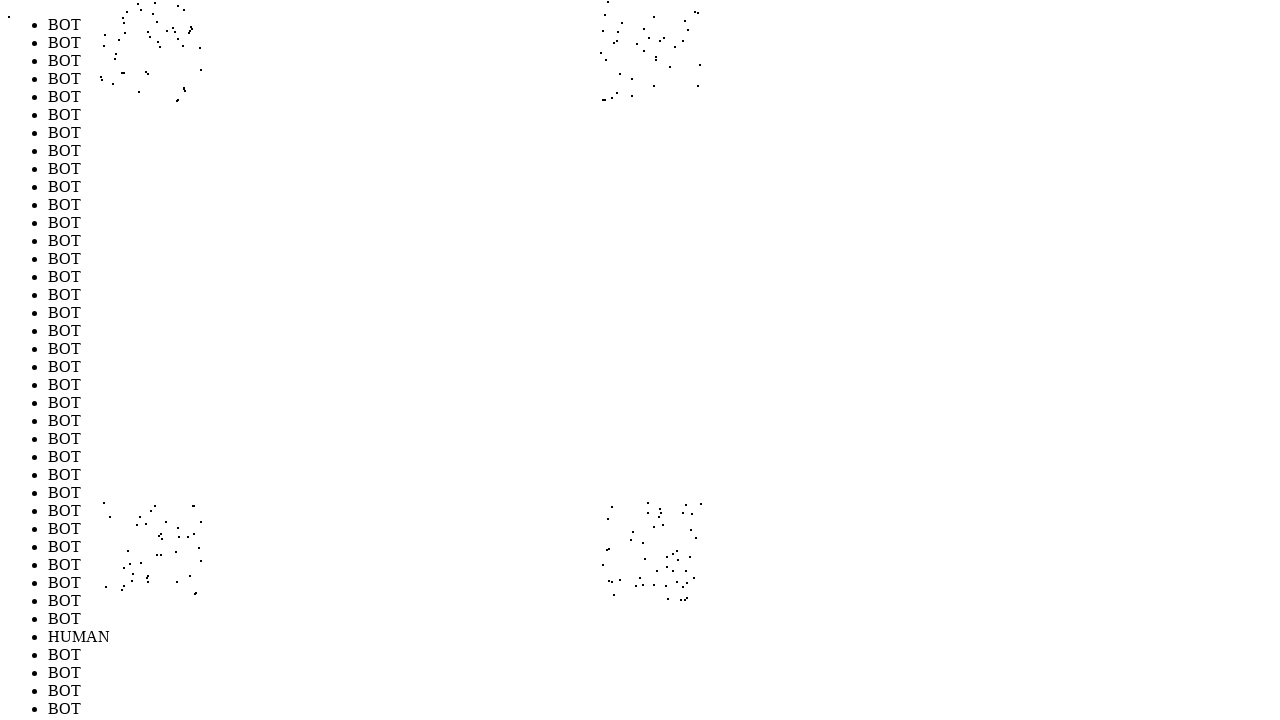

Performed random mouse movement 167/1000 (offset: -204, 238) at (196, 538)
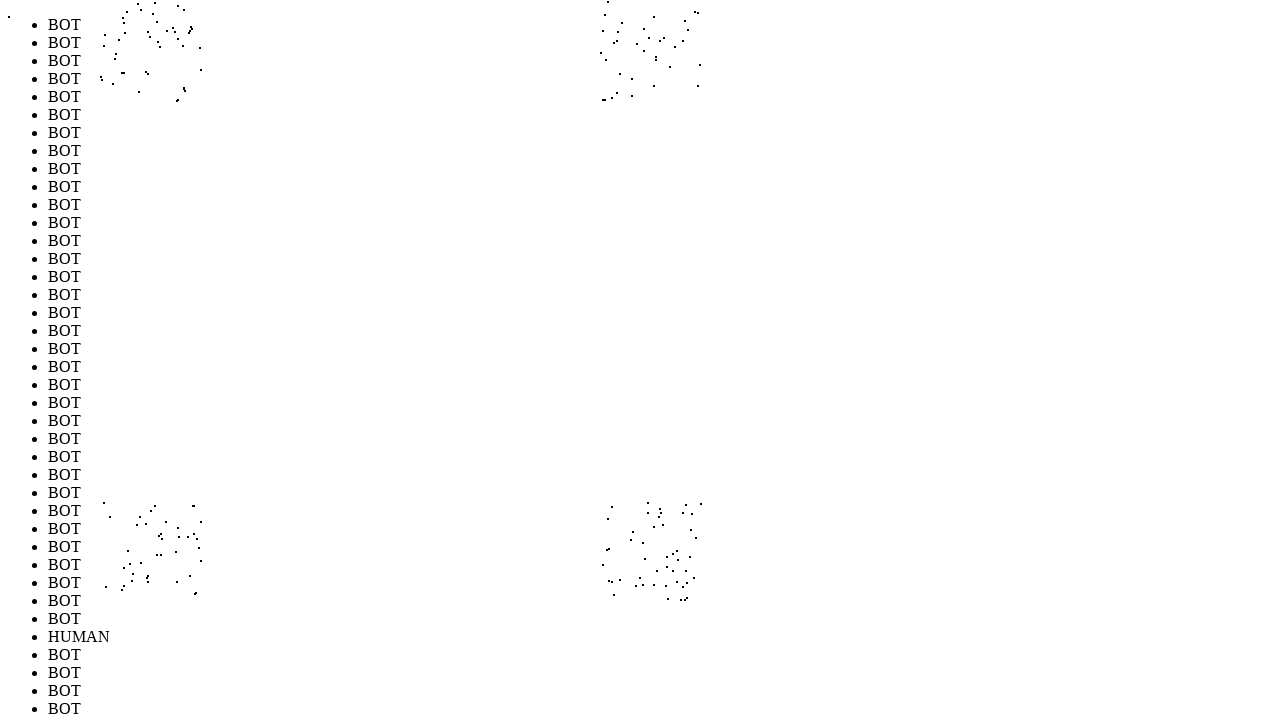

Performed random mouse movement 168/1000 (offset: 298, 265) at (698, 565)
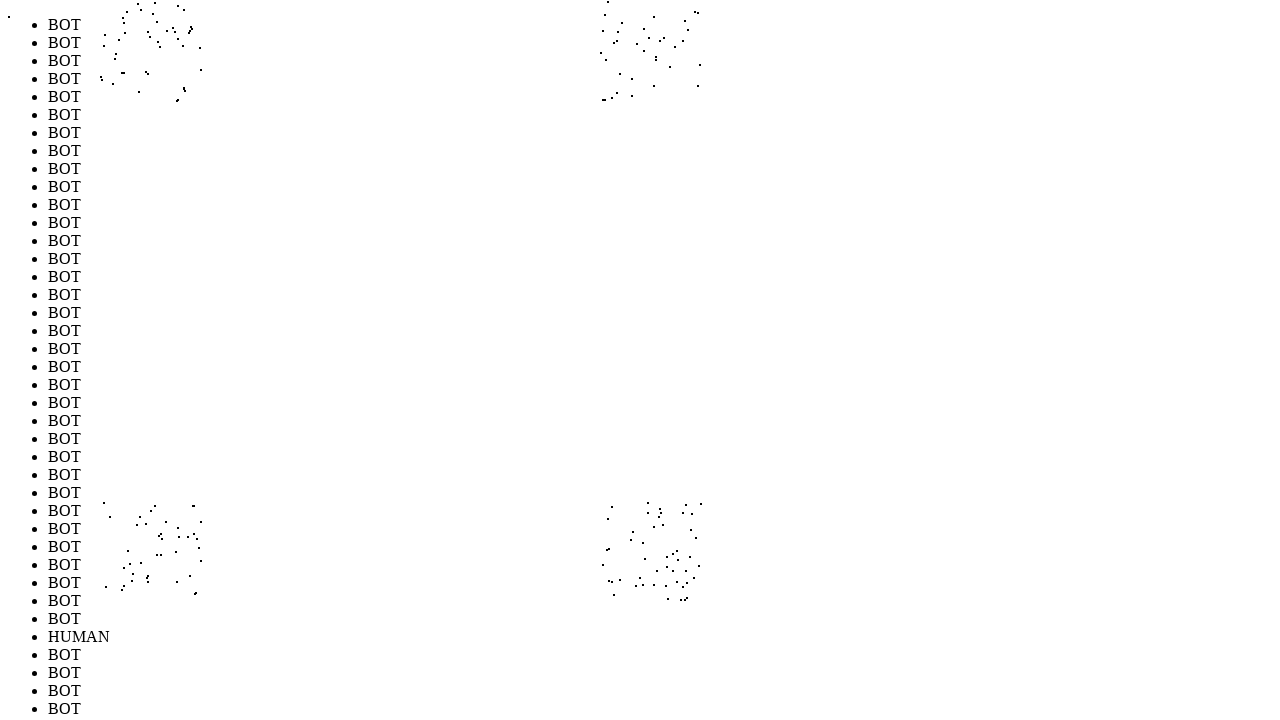

Performed random mouse movement 169/1000 (offset: -257, -291) at (143, 9)
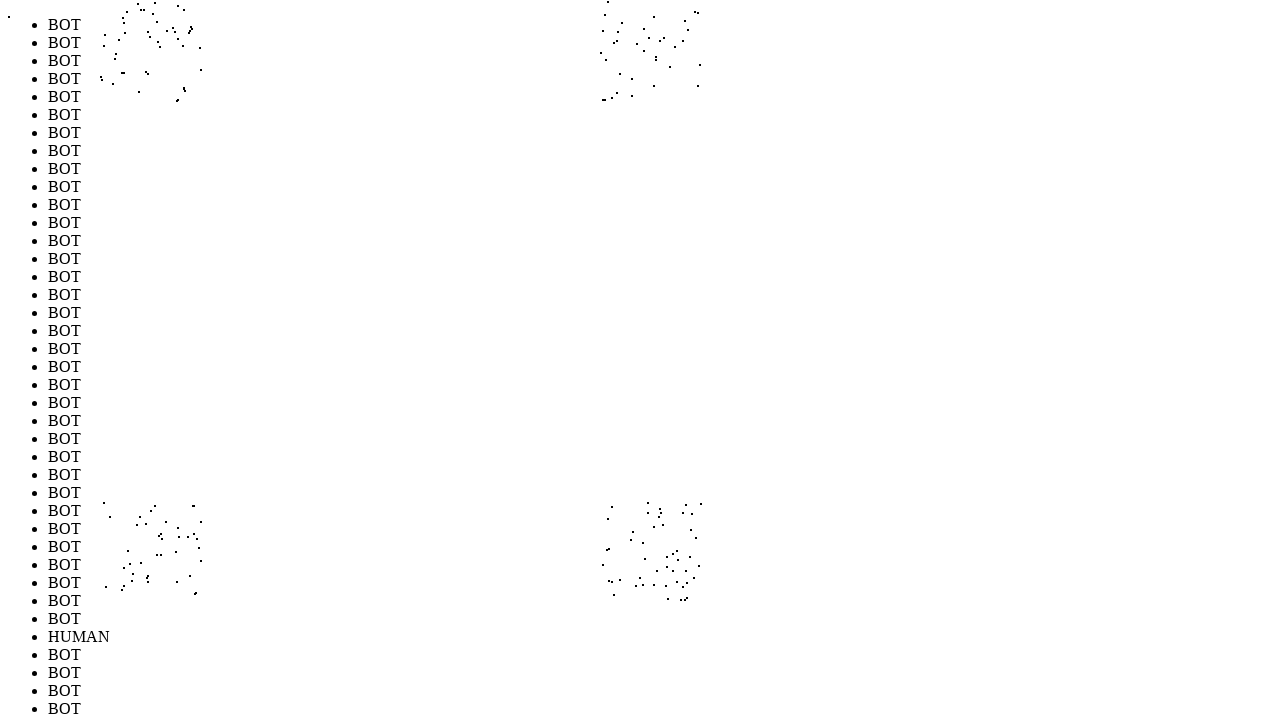

Performed random mouse movement 170/1000 (offset: 229, -282) at (629, 18)
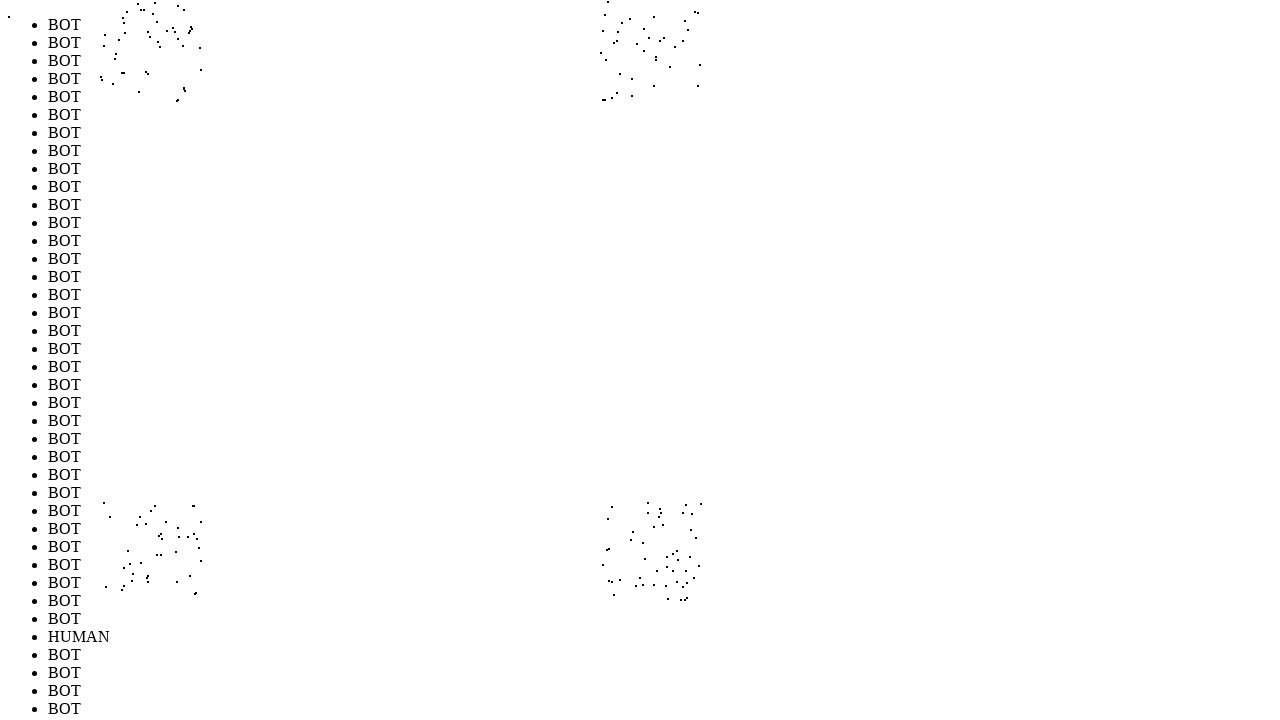

Performed random mouse movement 171/1000 (offset: 221, -257) at (621, 43)
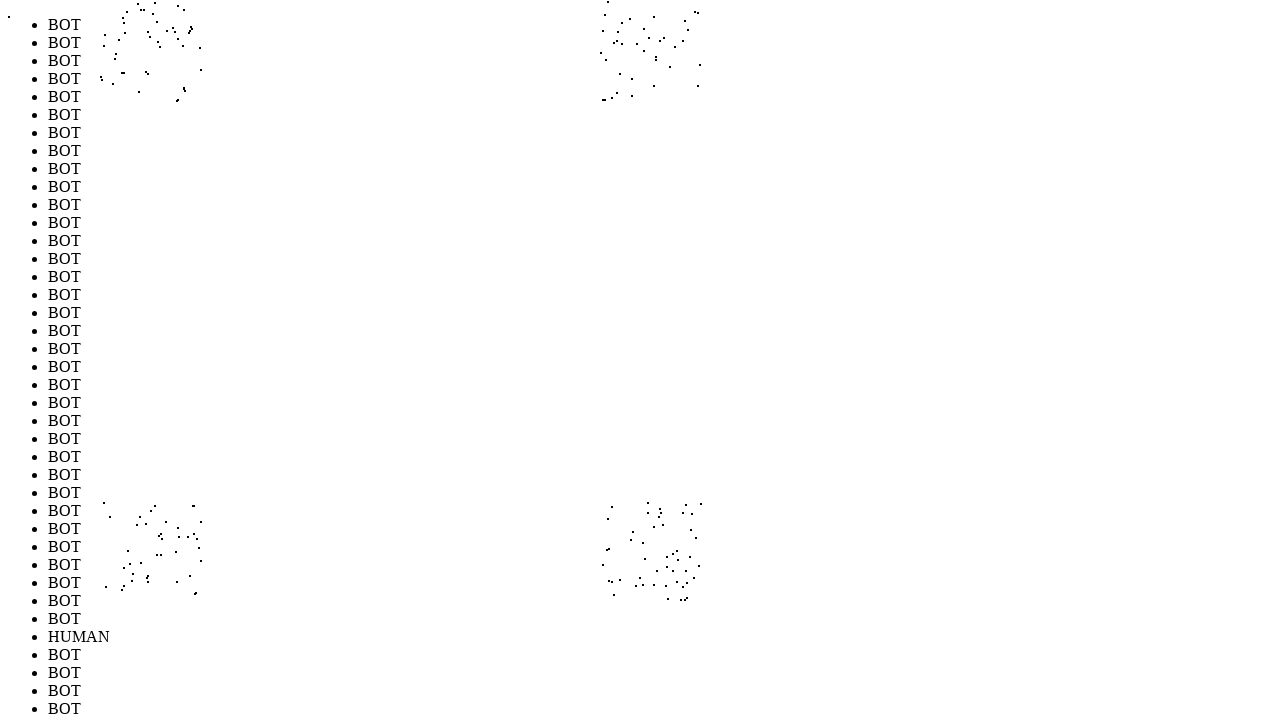

Performed random mouse movement 172/1000 (offset: 237, 212) at (637, 512)
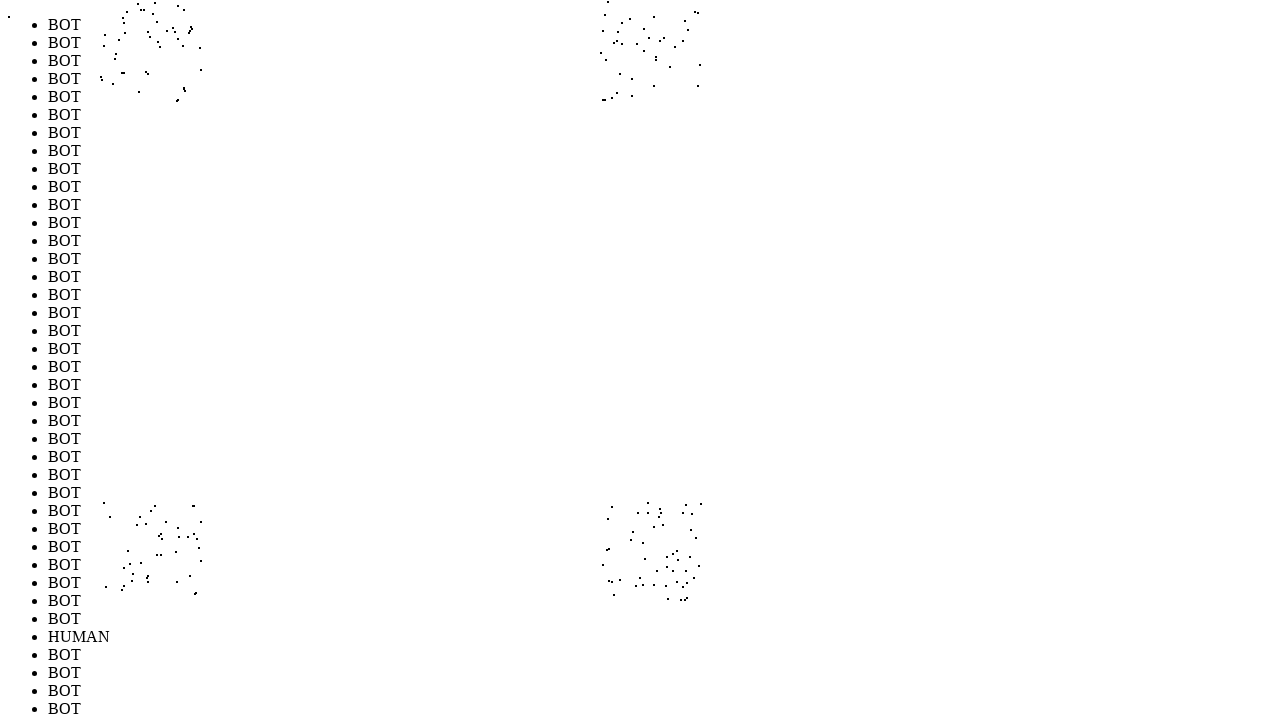

Performed random mouse movement 173/1000 (offset: 226, 231) at (626, 531)
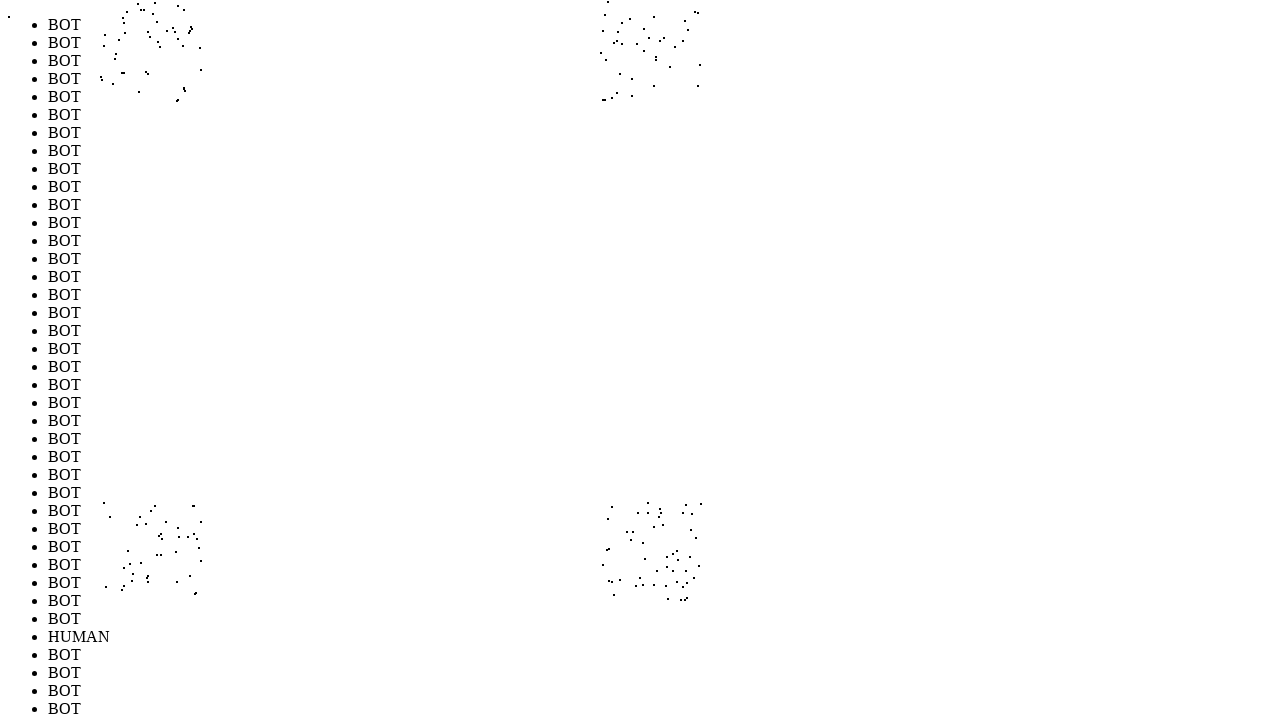

Performed random mouse movement 174/1000 (offset: -252, -298) at (148, 2)
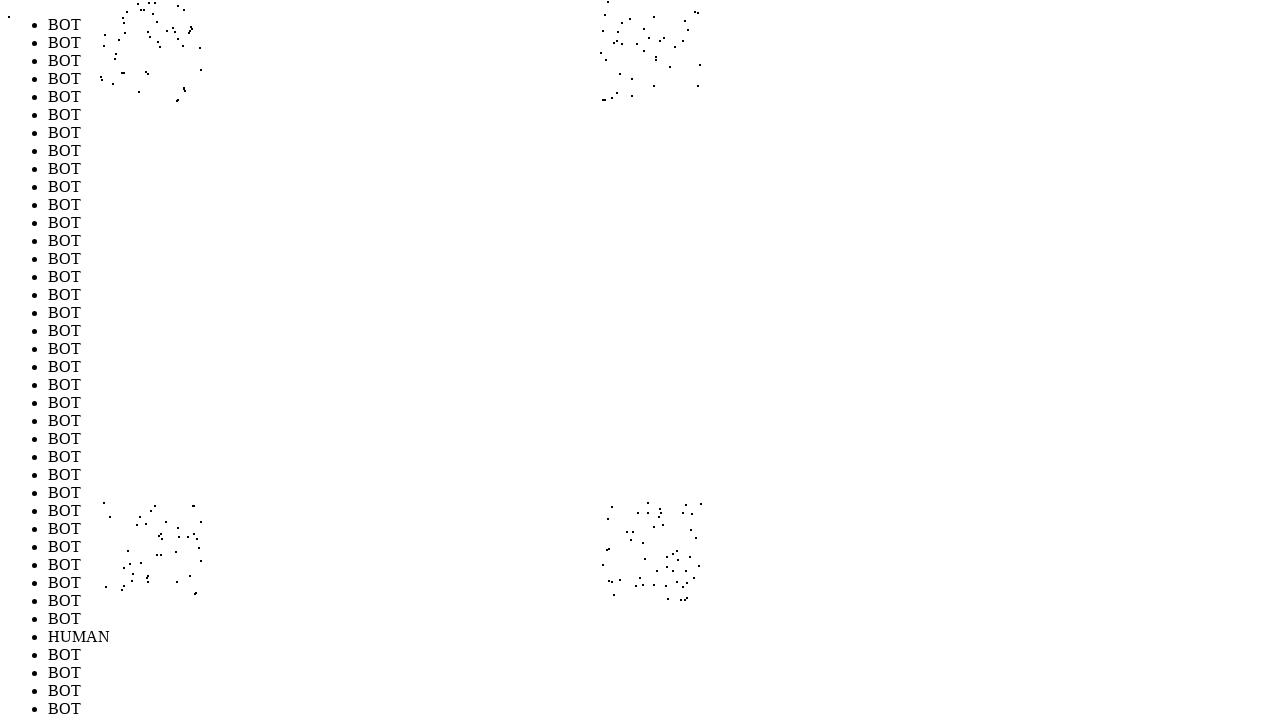

Performed random mouse movement 175/1000 (offset: 202, -266) at (602, 34)
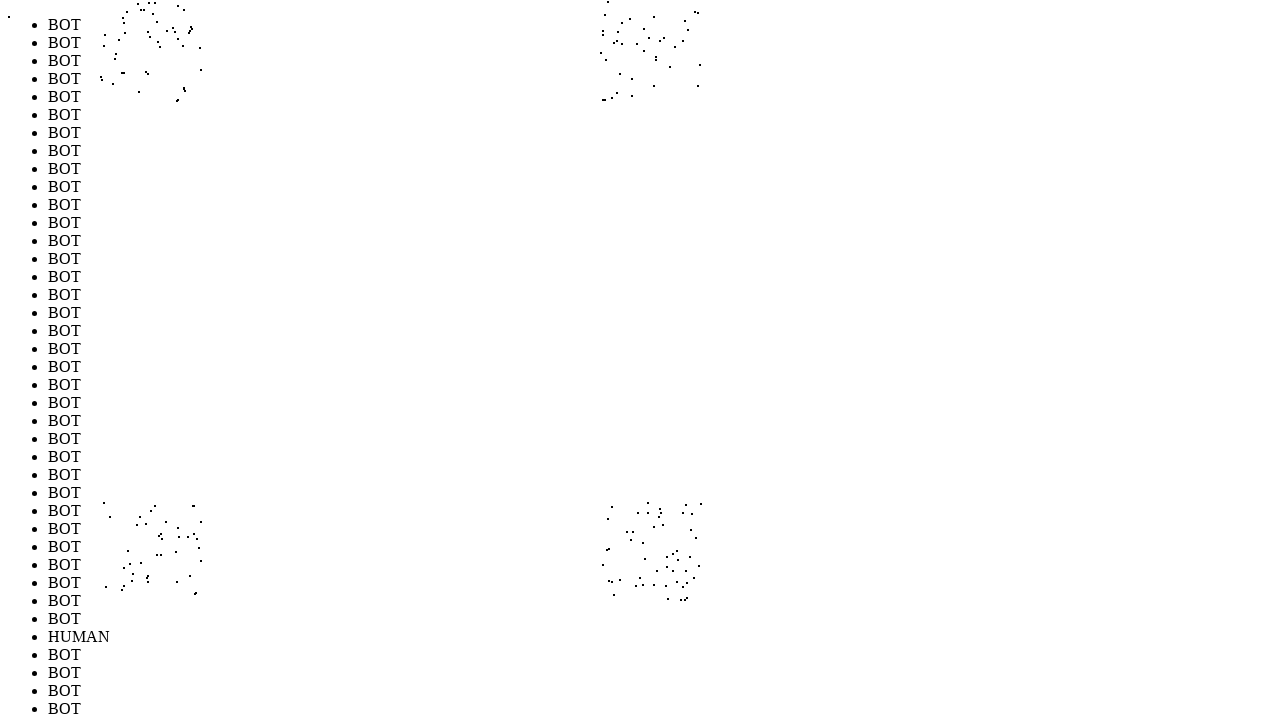

Performed random mouse movement 176/1000 (offset: -262, -285) at (138, 15)
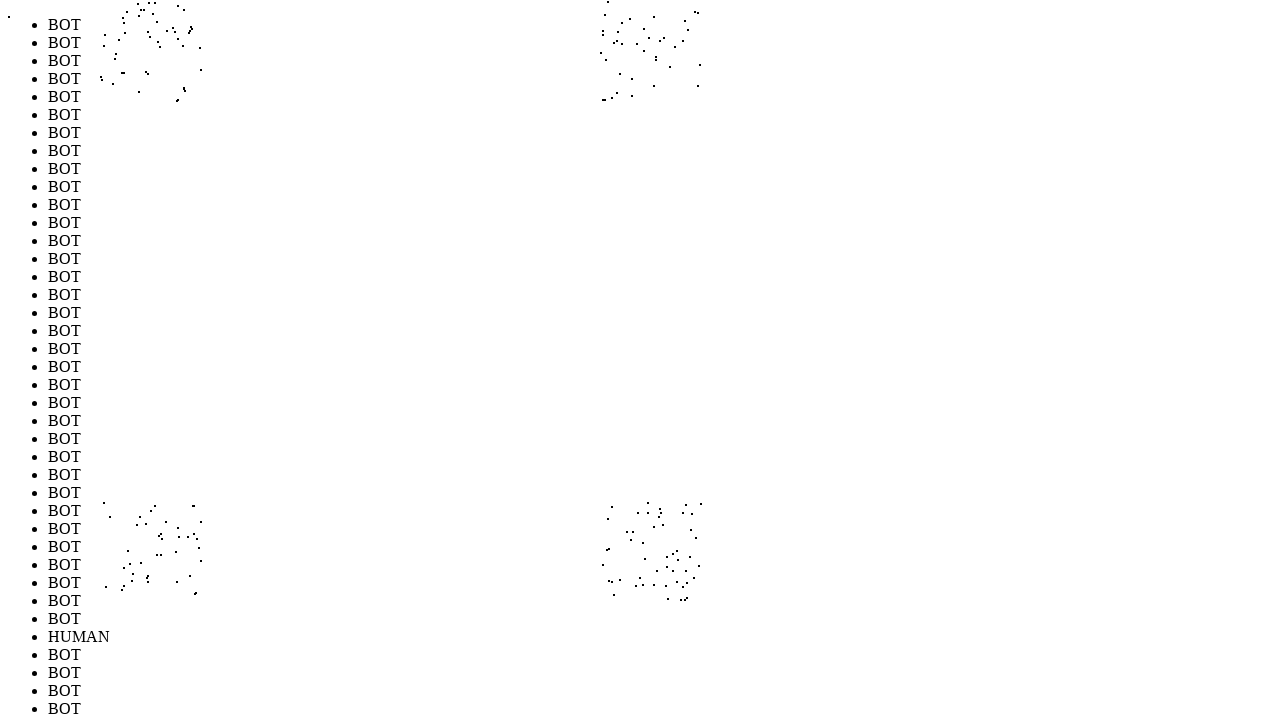

Performed random mouse movement 177/1000 (offset: 229, 272) at (629, 572)
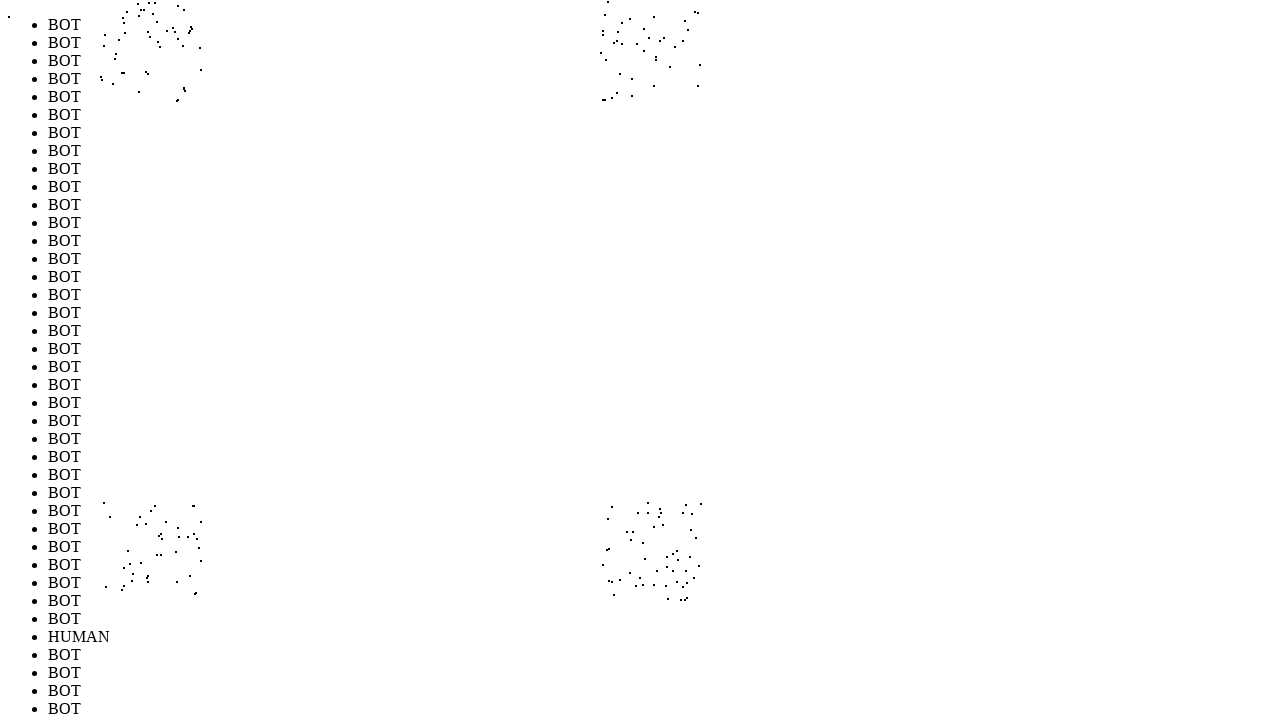

Performed random mouse movement 178/1000 (offset: -238, 212) at (162, 512)
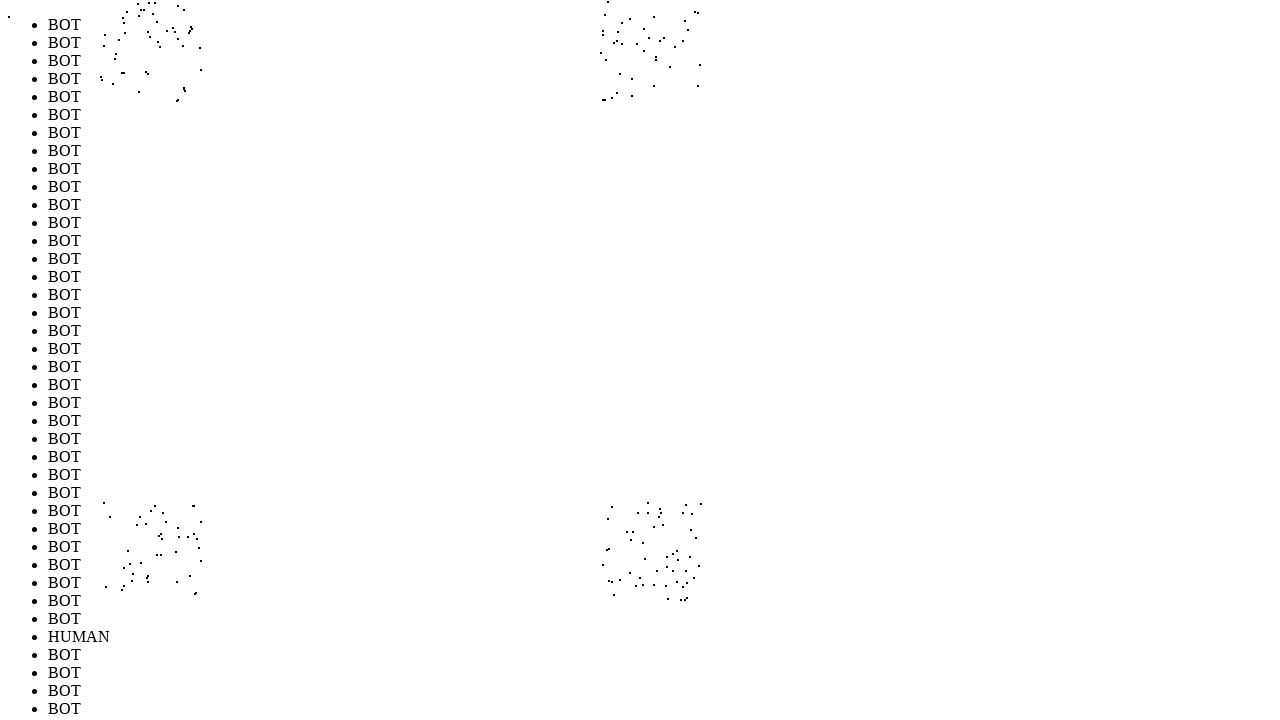

Performed random mouse movement 179/1000 (offset: 294, -251) at (694, 49)
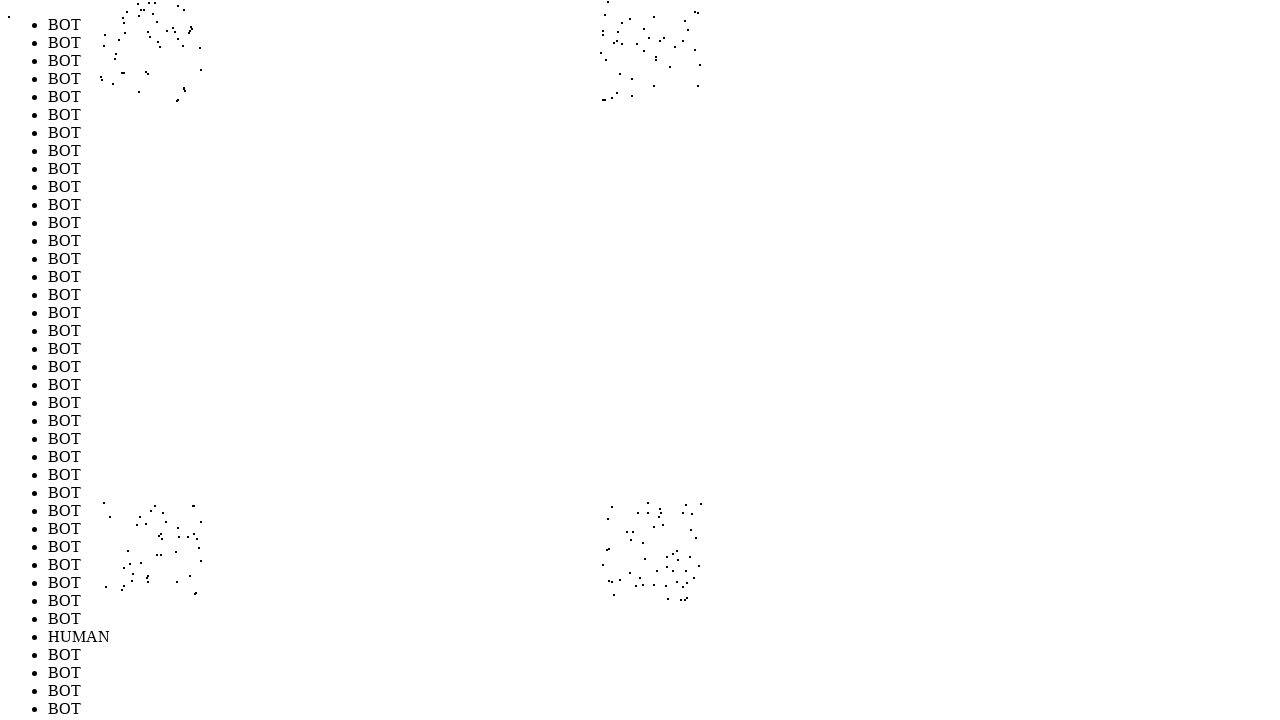

Performed random mouse movement 180/1000 (offset: -297, -276) at (103, 24)
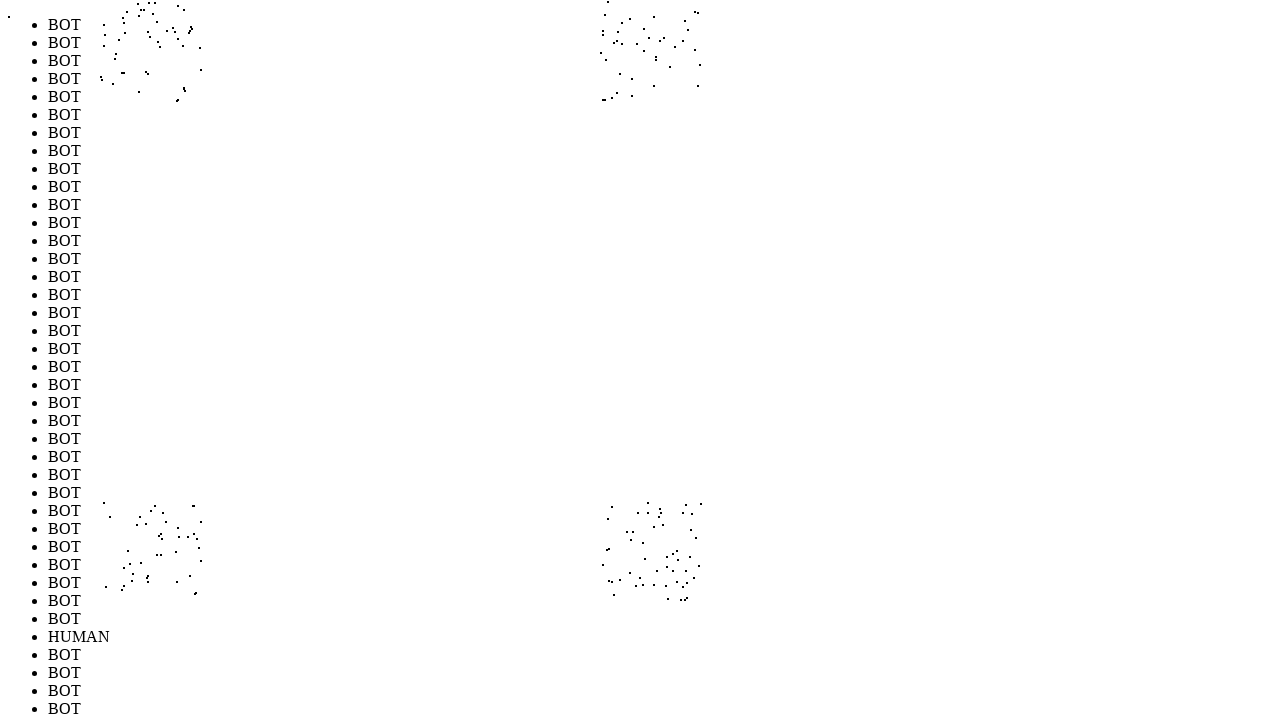

Performed random mouse movement 181/1000 (offset: 214, 229) at (614, 529)
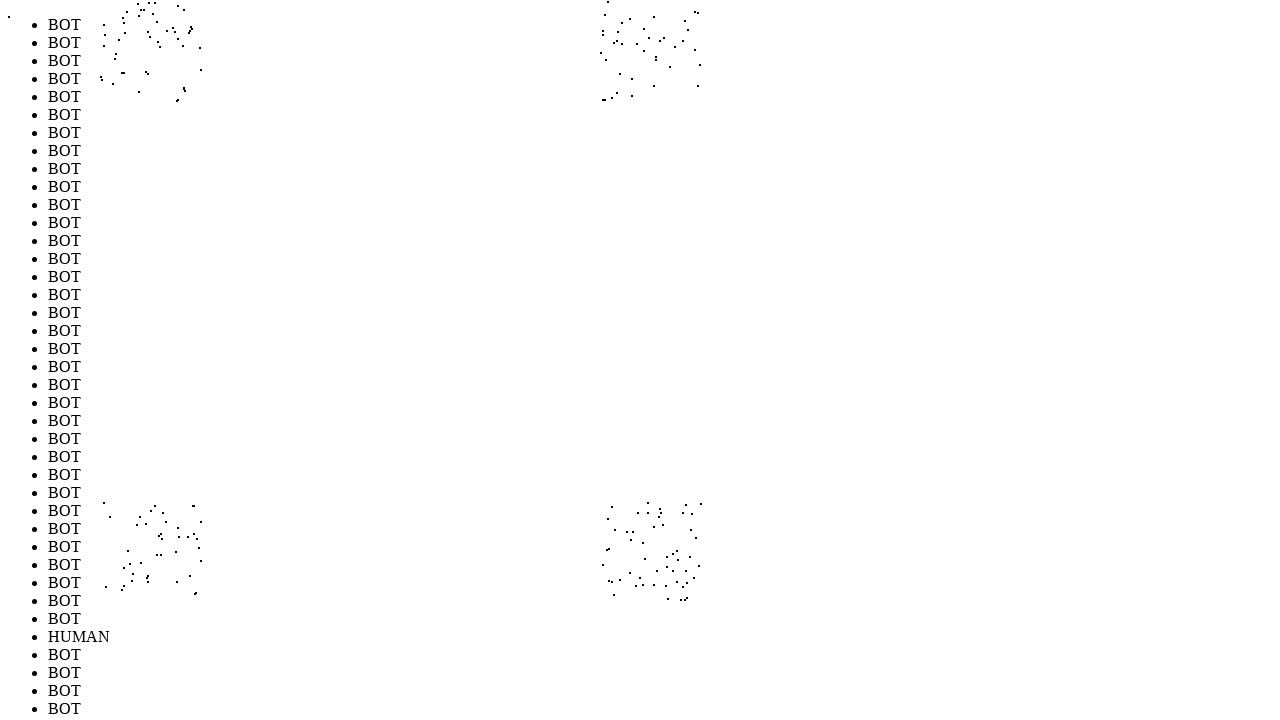

Performed random mouse movement 182/1000 (offset: -227, -206) at (173, 94)
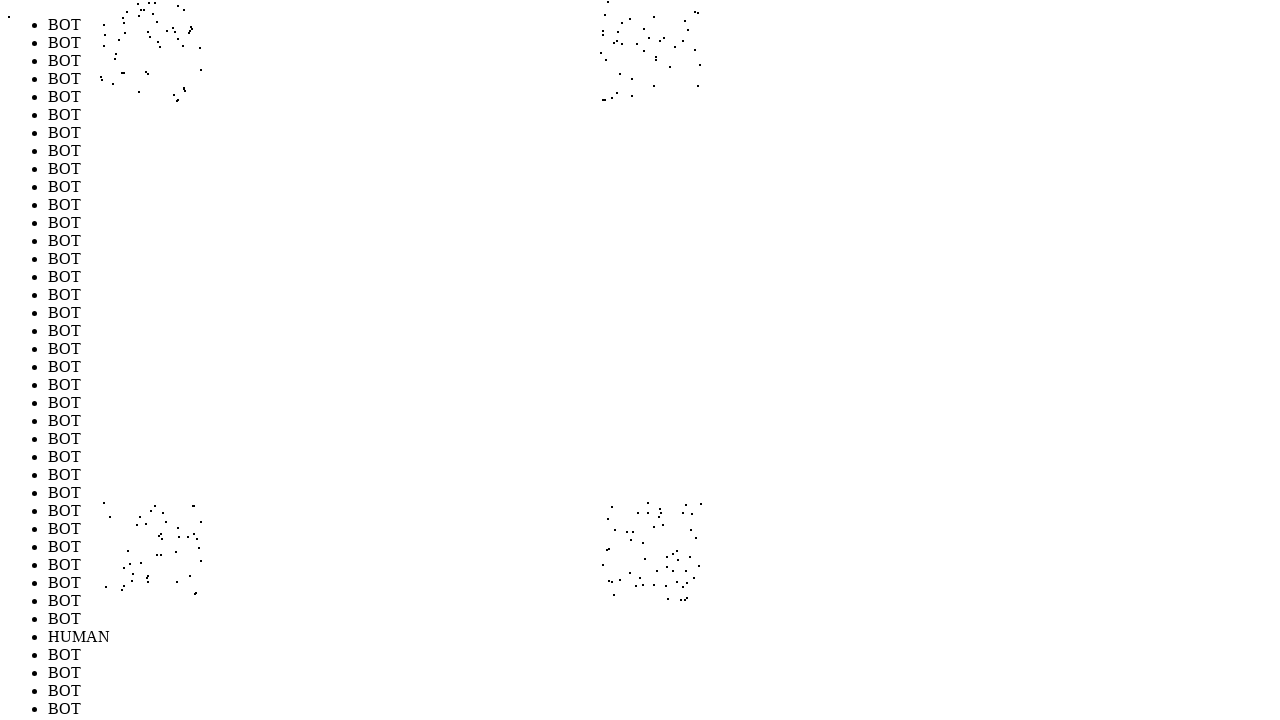

Performed random mouse movement 183/1000 (offset: 200, 292) at (600, 592)
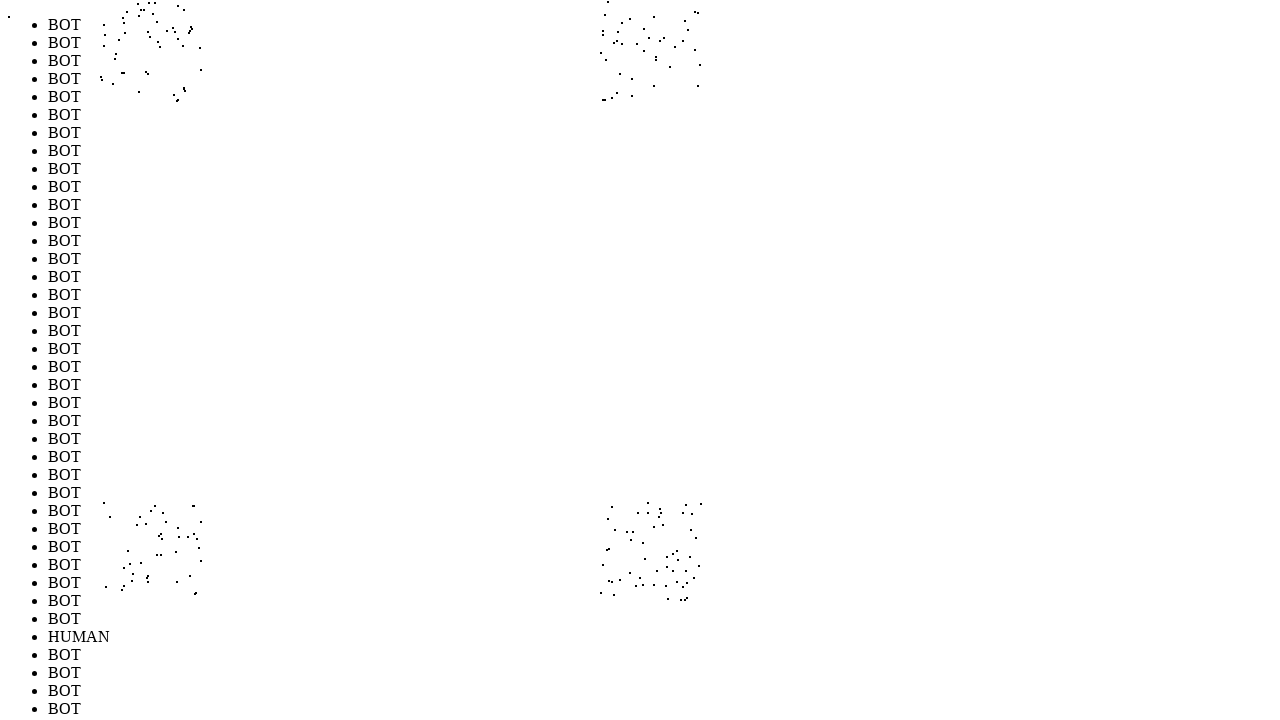

Performed random mouse movement 184/1000 (offset: 202, -209) at (602, 91)
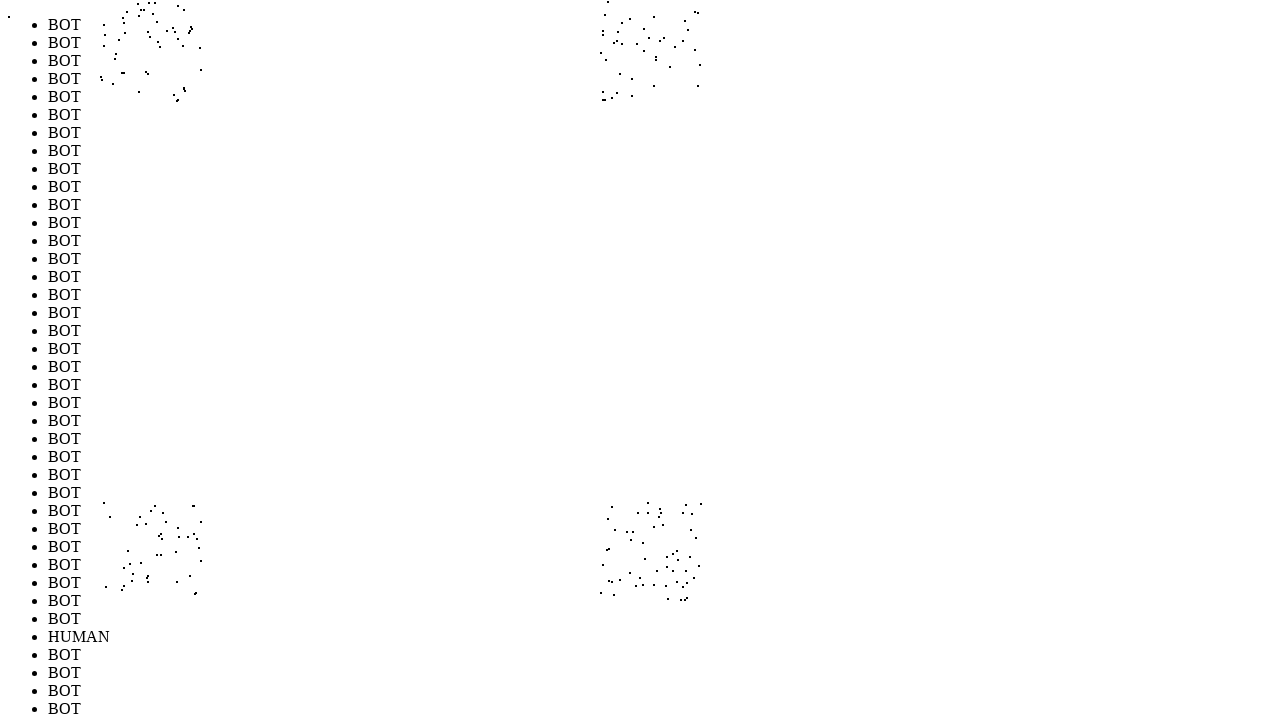

Performed random mouse movement 185/1000 (offset: -289, -273) at (111, 27)
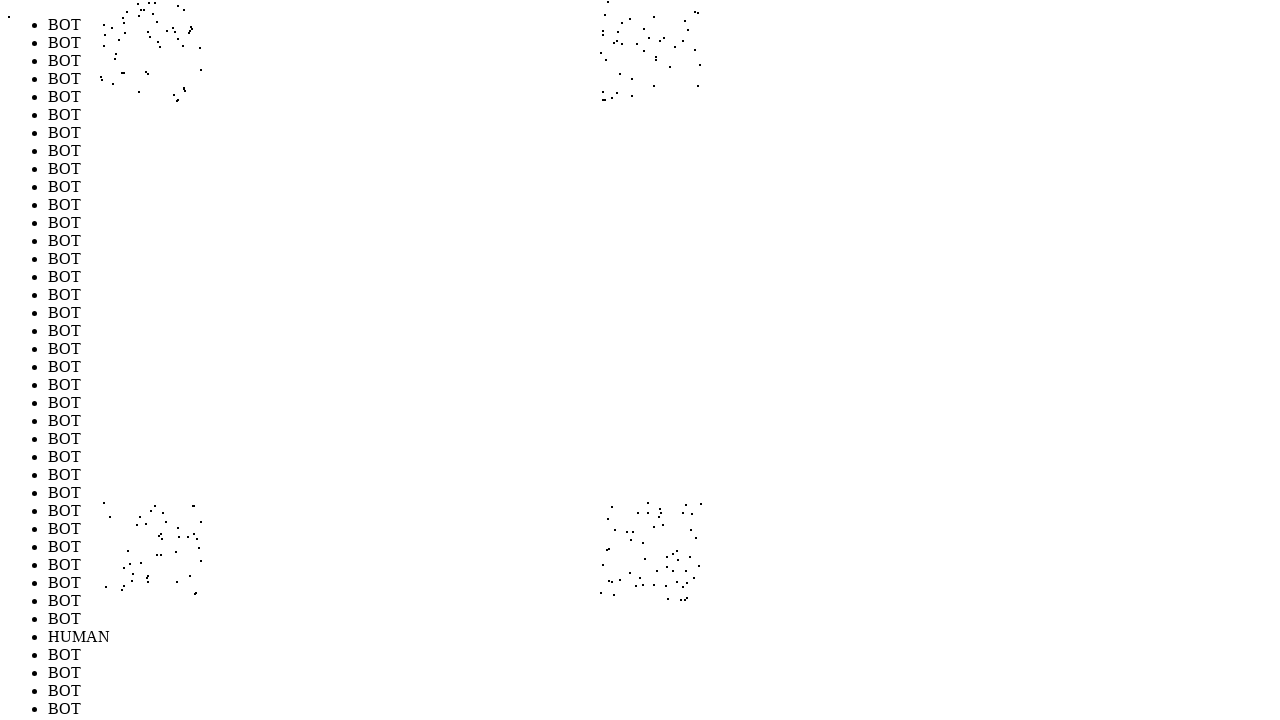

Performed random mouse movement 186/1000 (offset: 238, 207) at (638, 507)
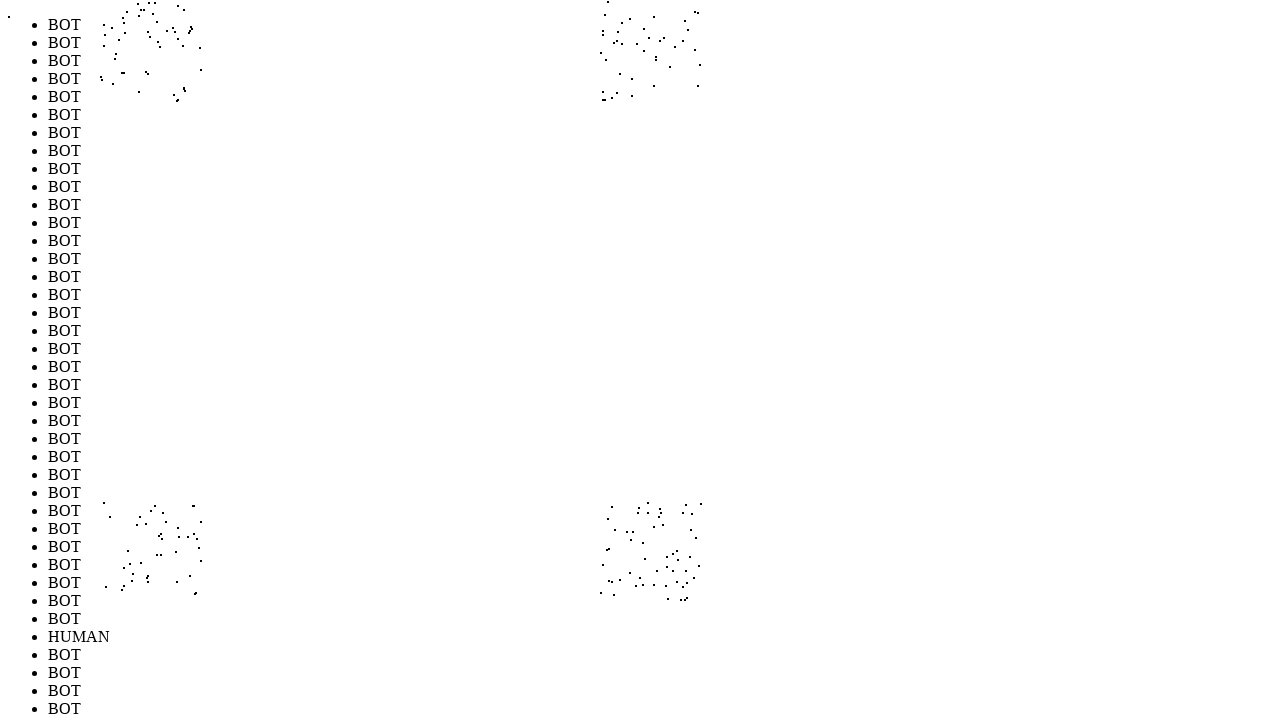

Performed random mouse movement 187/1000 (offset: 234, -224) at (634, 76)
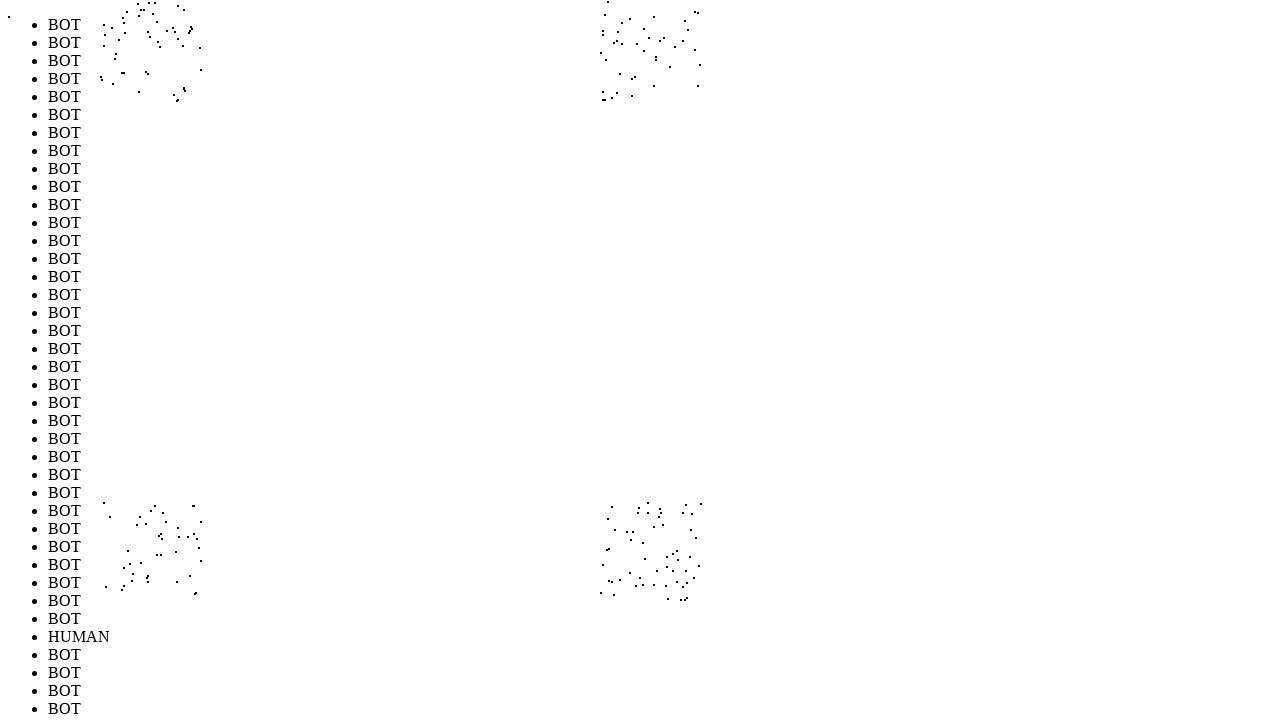

Performed random mouse movement 188/1000 (offset: -235, -234) at (165, 66)
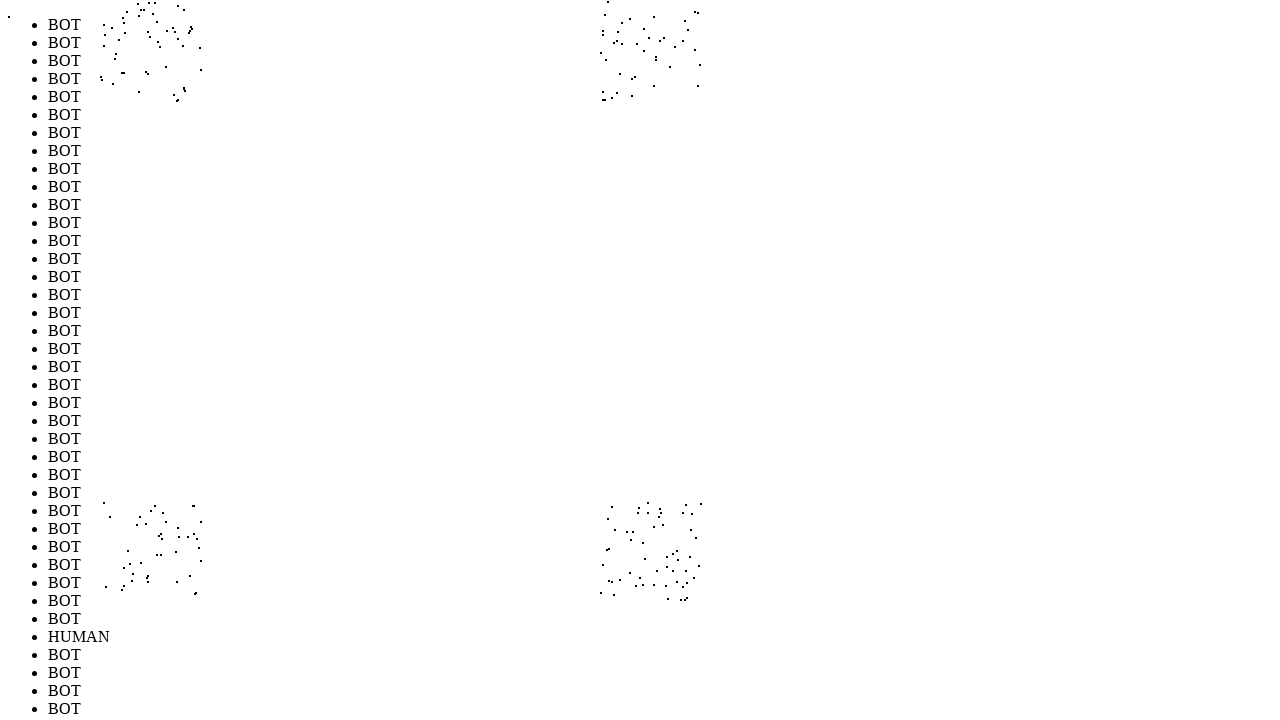

Performed random mouse movement 189/1000 (offset: 249, -279) at (649, 21)
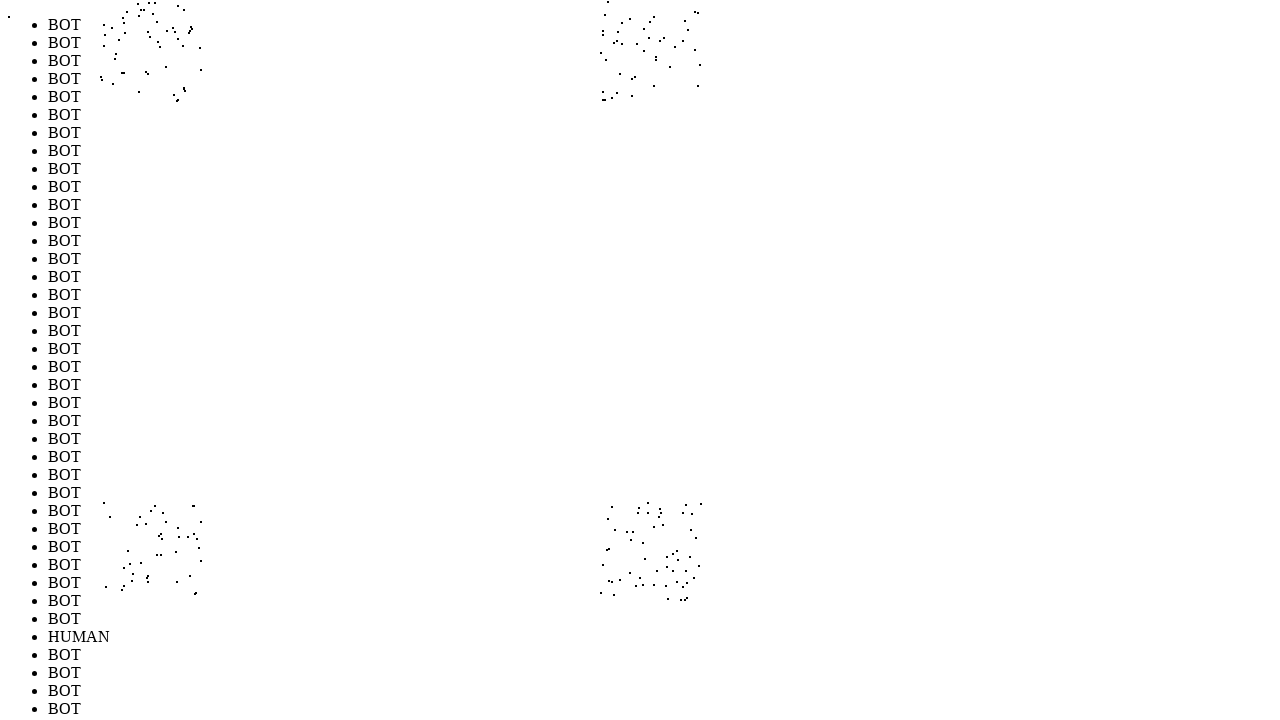

Performed random mouse movement 190/1000 (offset: -214, -235) at (186, 65)
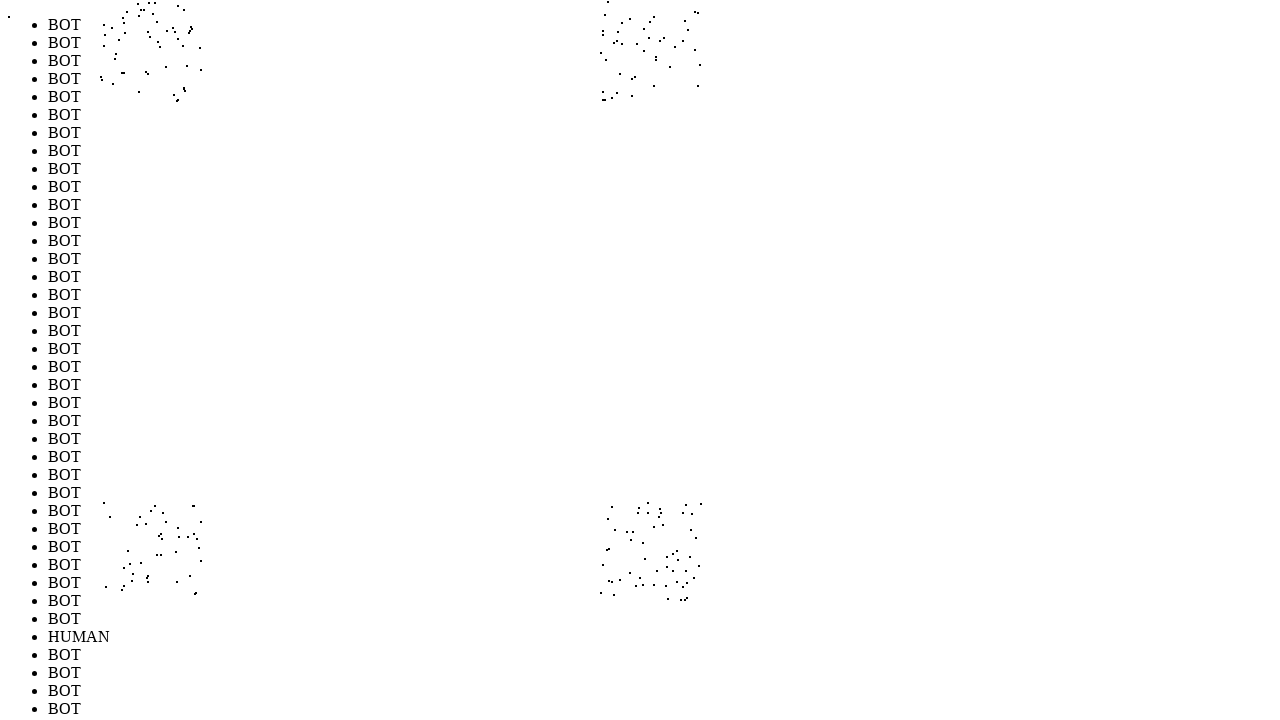

Performed random mouse movement 191/1000 (offset: -221, -261) at (179, 39)
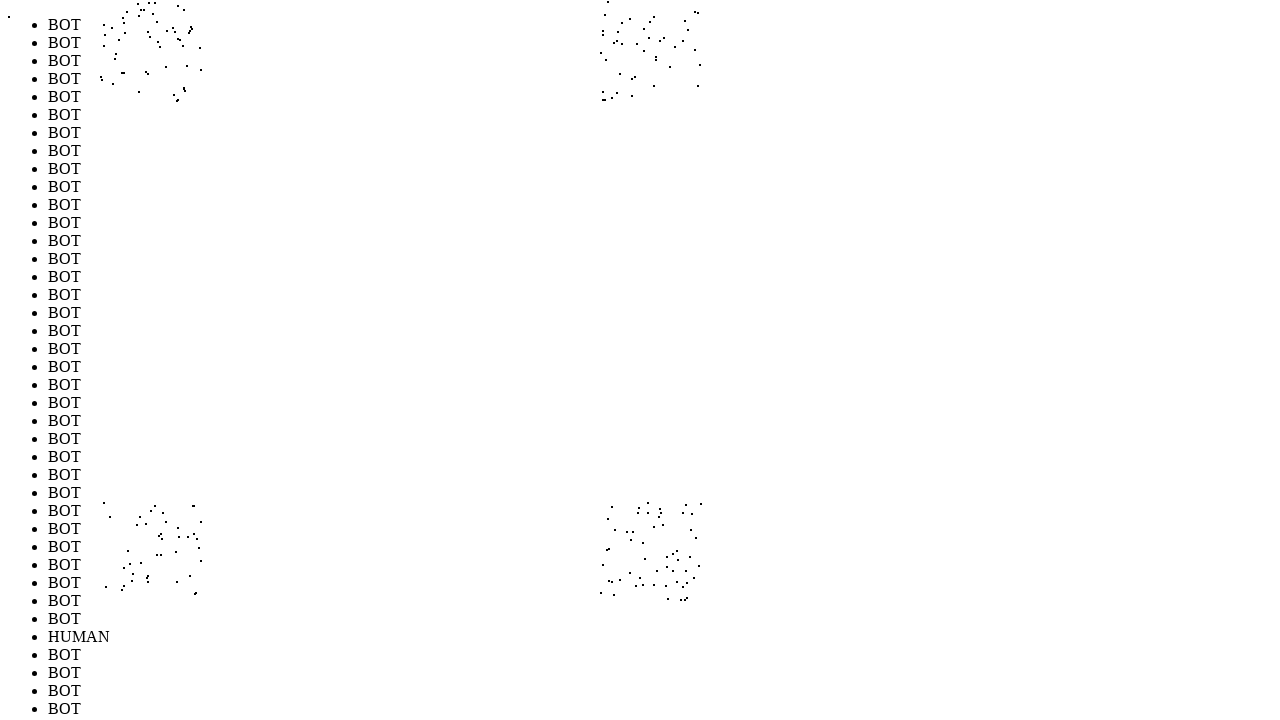

Performed random mouse movement 192/1000 (offset: 292, 227) at (692, 527)
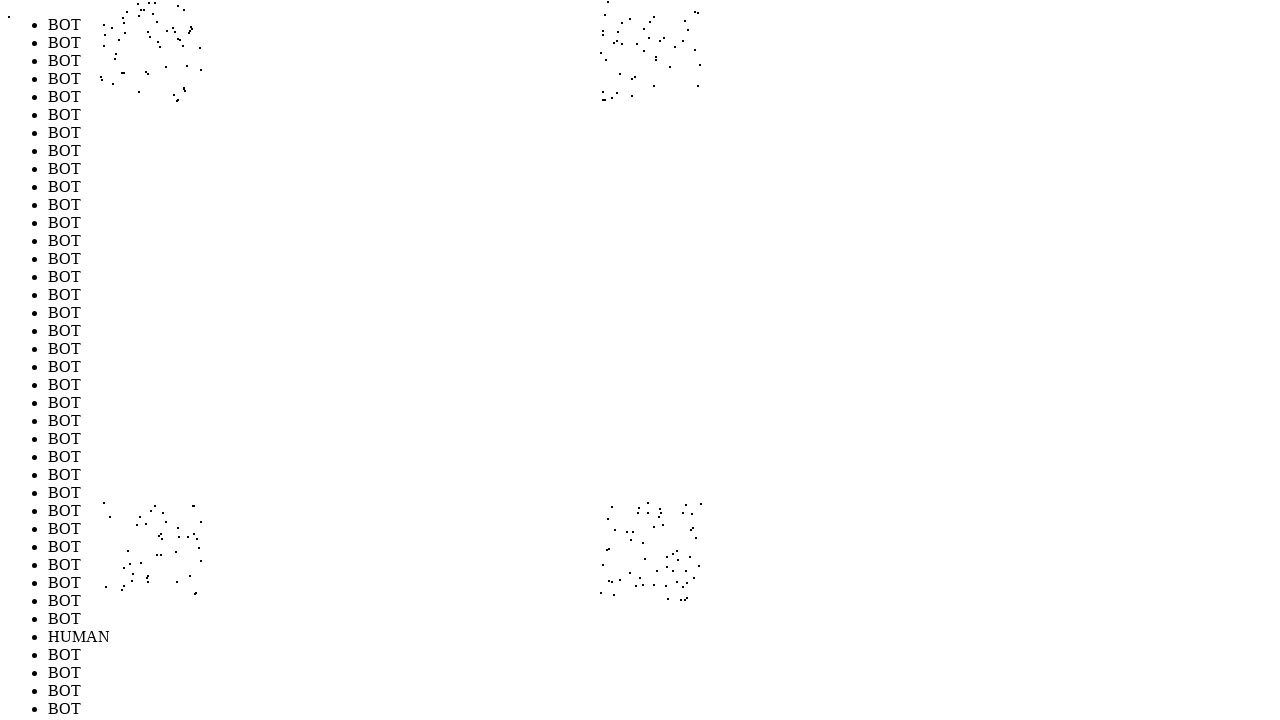

Performed random mouse movement 193/1000 (offset: -230, -209) at (170, 91)
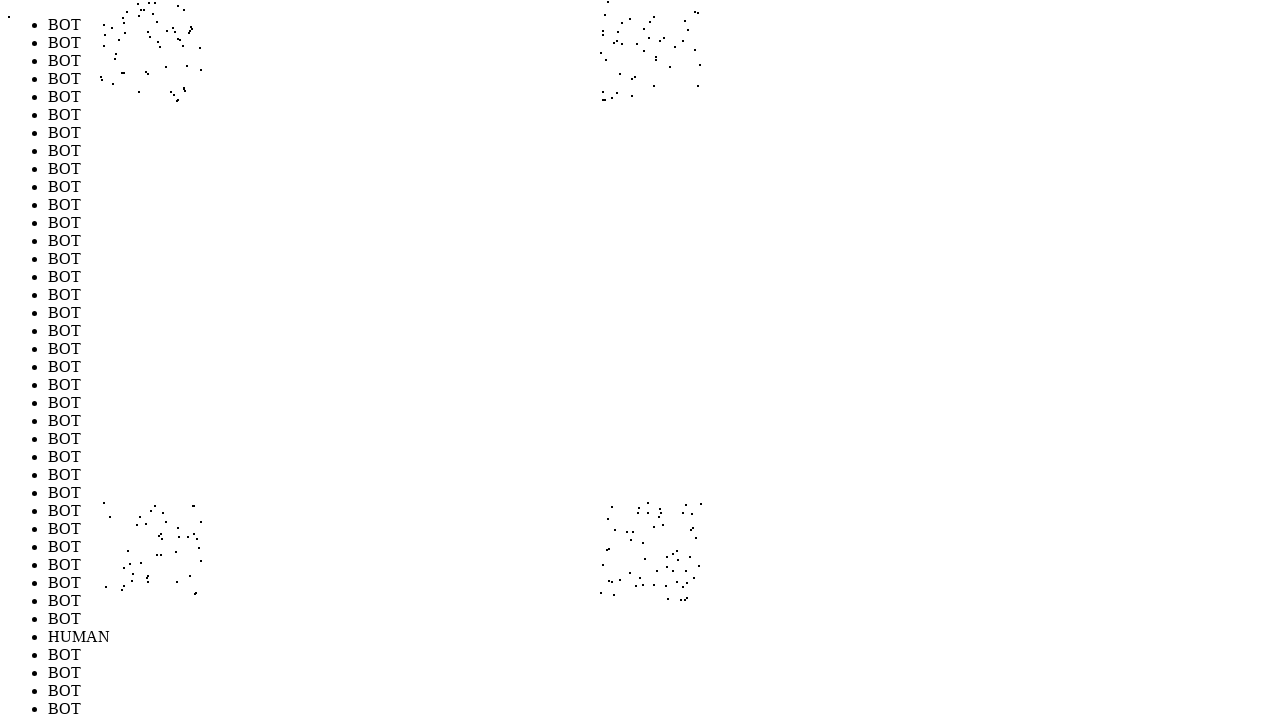

Performed random mouse movement 194/1000 (offset: 245, -250) at (645, 50)
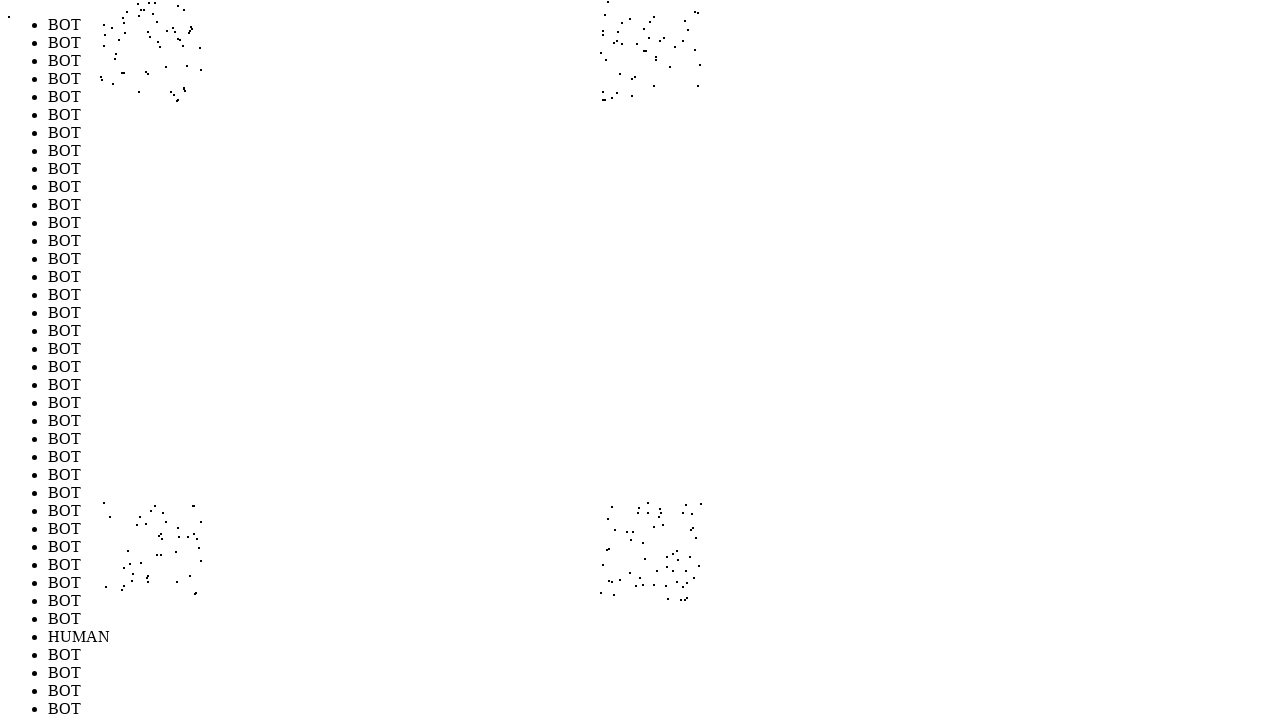

Performed random mouse movement 195/1000 (offset: 232, -258) at (632, 42)
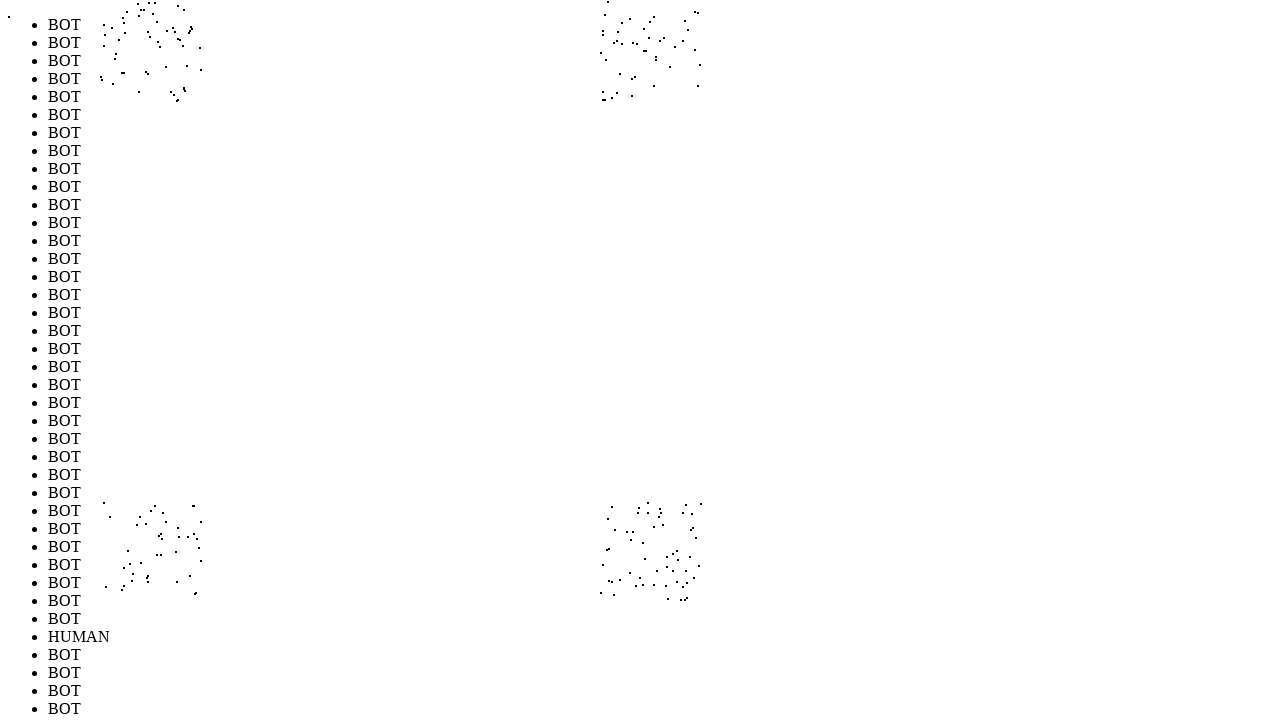

Performed random mouse movement 196/1000 (offset: -242, -258) at (158, 42)
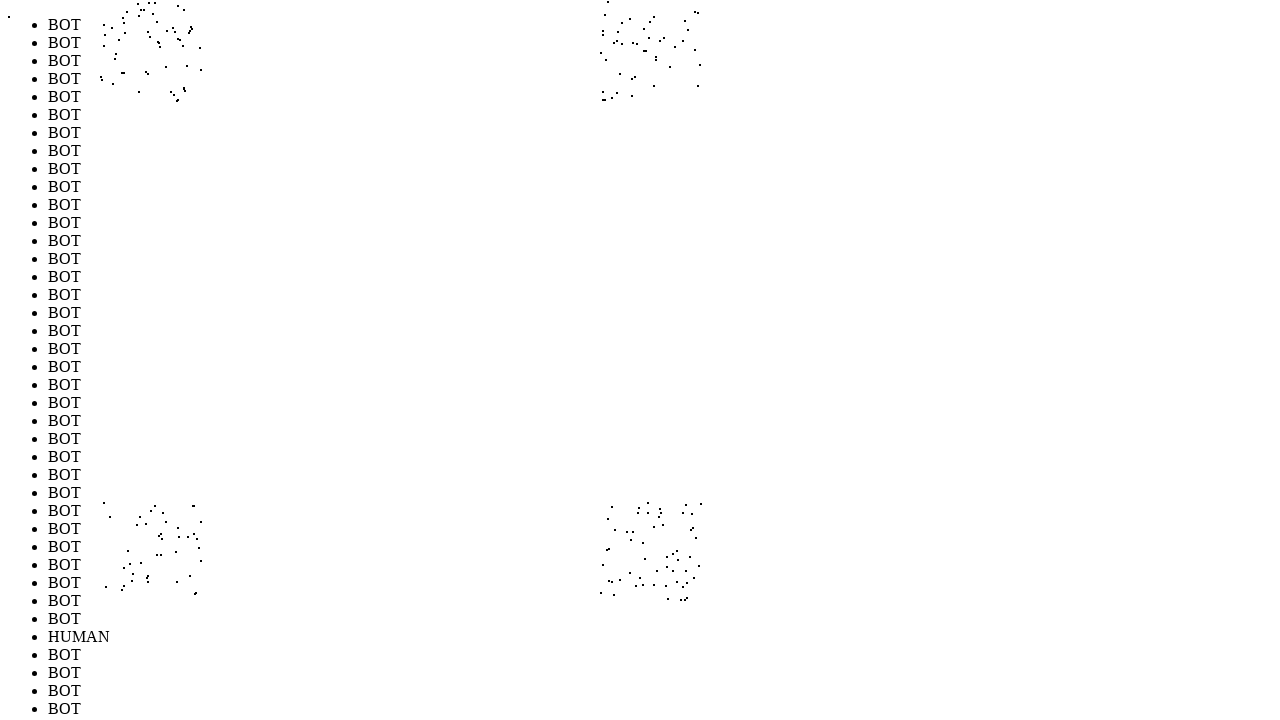

Performed random mouse movement 197/1000 (offset: 233, -211) at (633, 89)
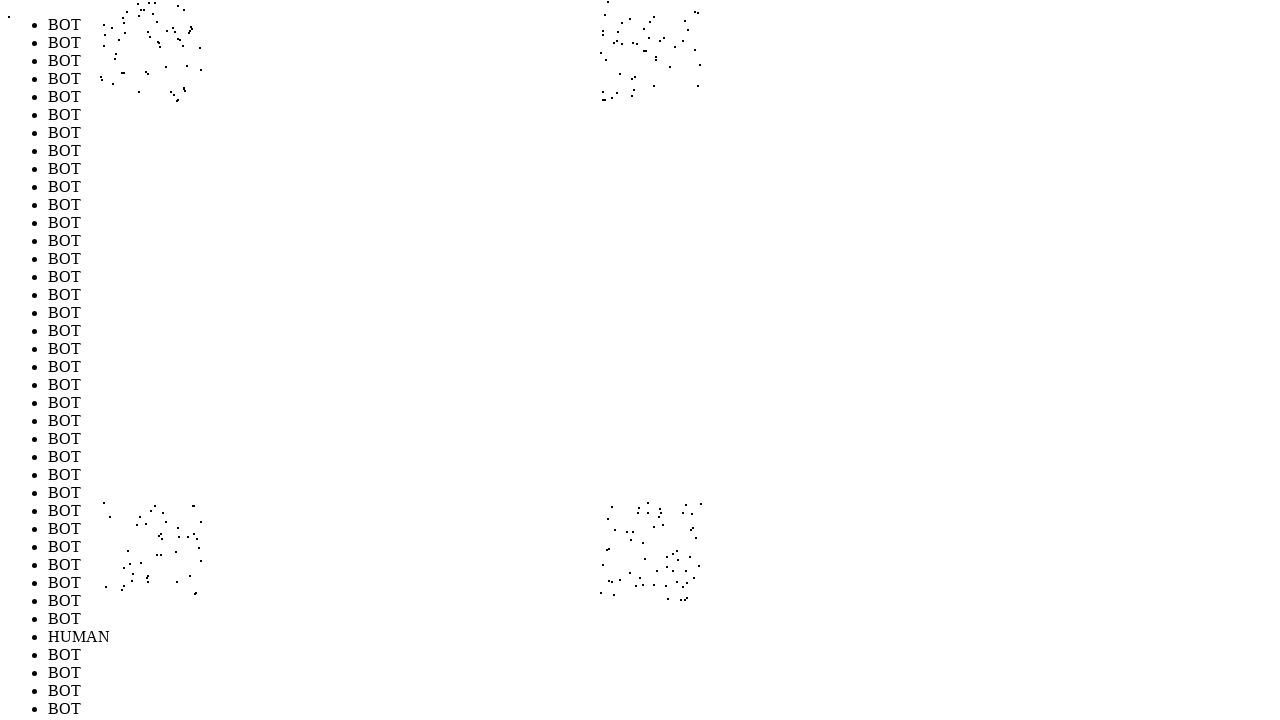

Performed random mouse movement 198/1000 (offset: 296, 201) at (696, 501)
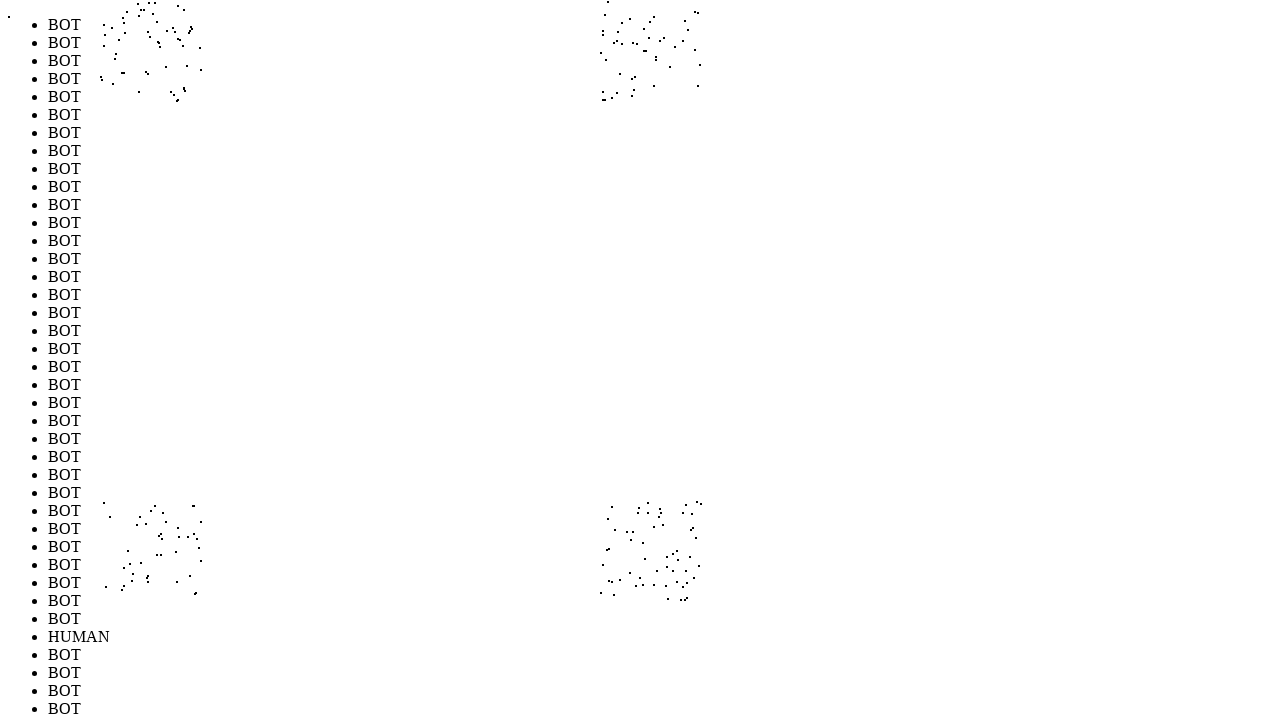

Performed random mouse movement 199/1000 (offset: 281, -295) at (681, 5)
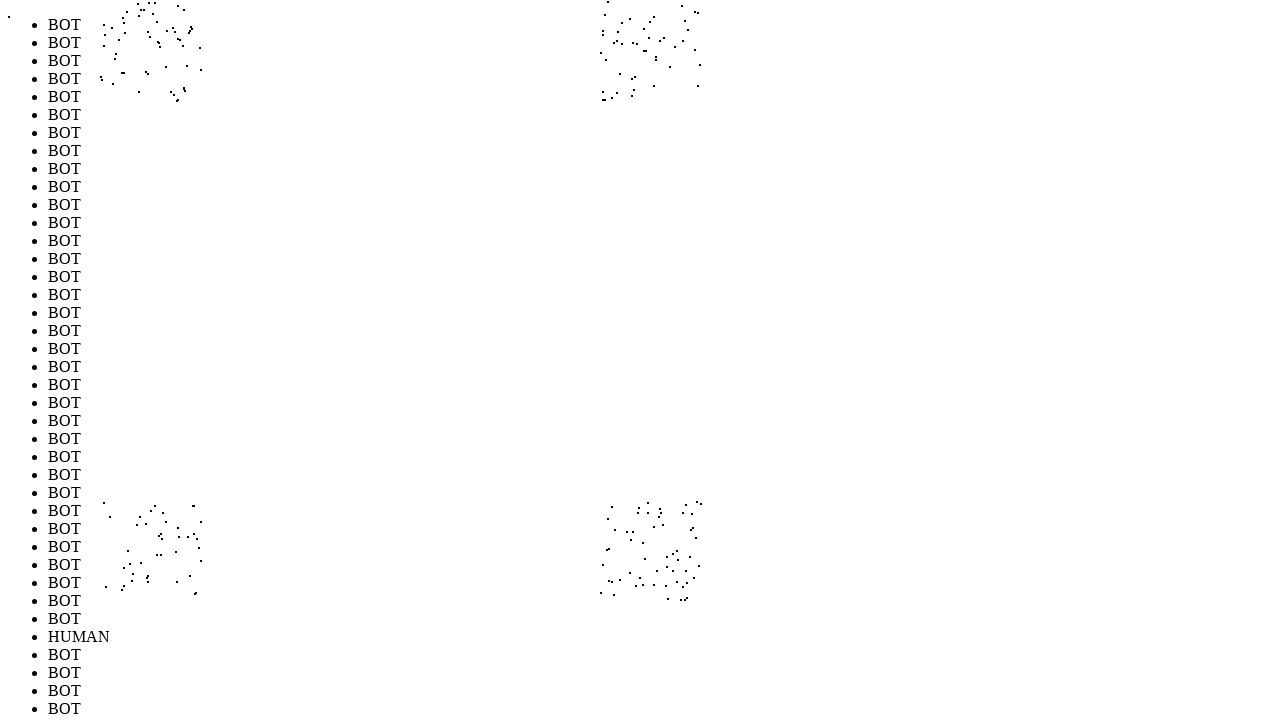

Performed random mouse movement 200/1000 (offset: -229, 246) at (171, 546)
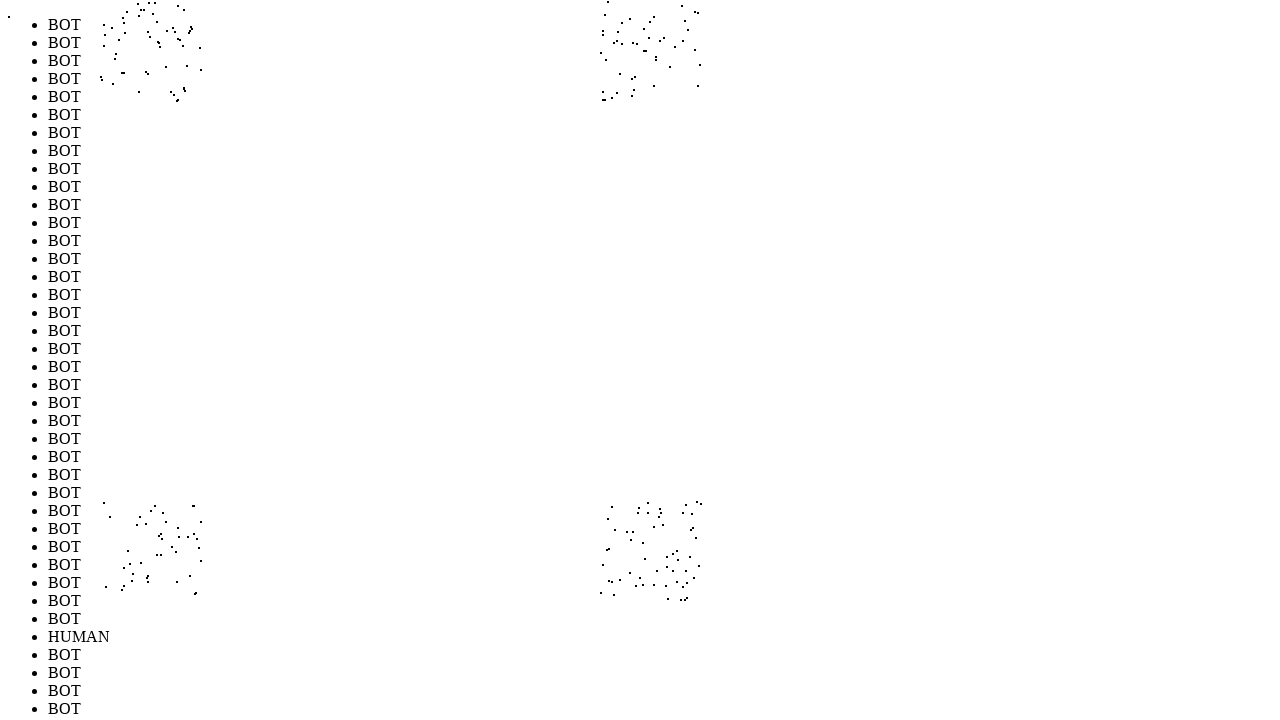

Performed random mouse movement 201/1000 (offset: 256, -247) at (656, 53)
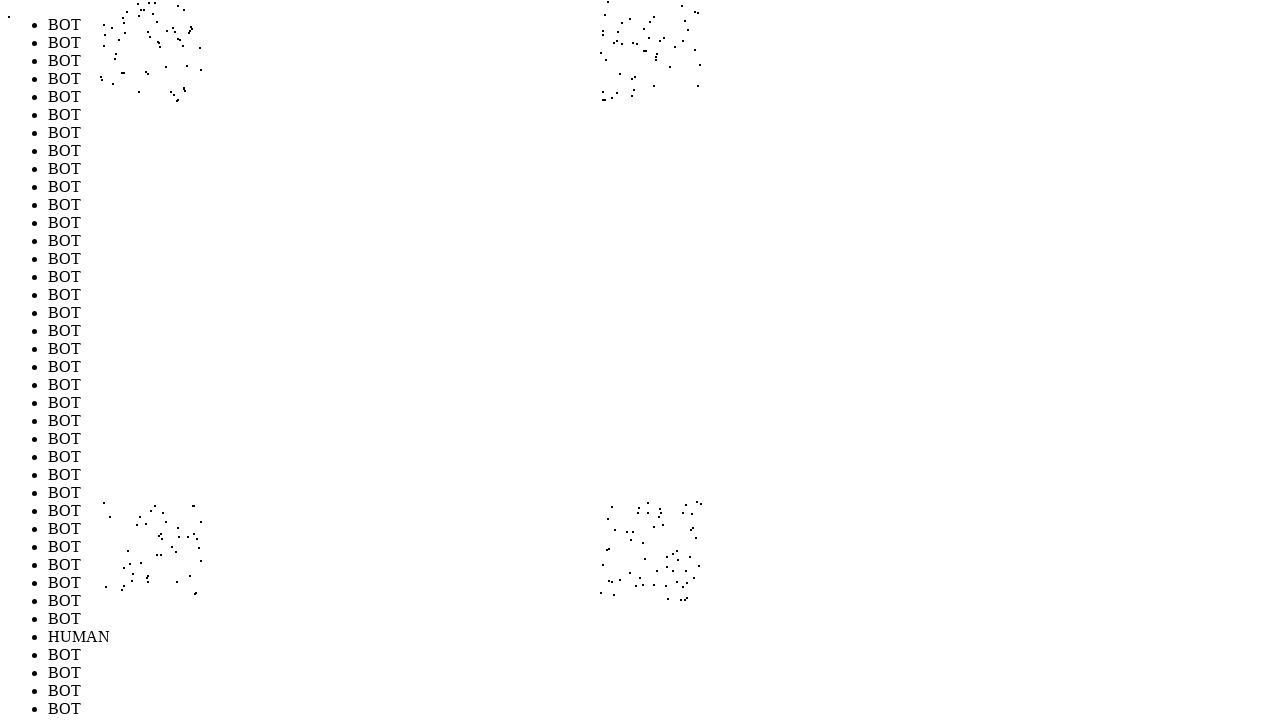

Performed random mouse movement 202/1000 (offset: -204, -201) at (196, 99)
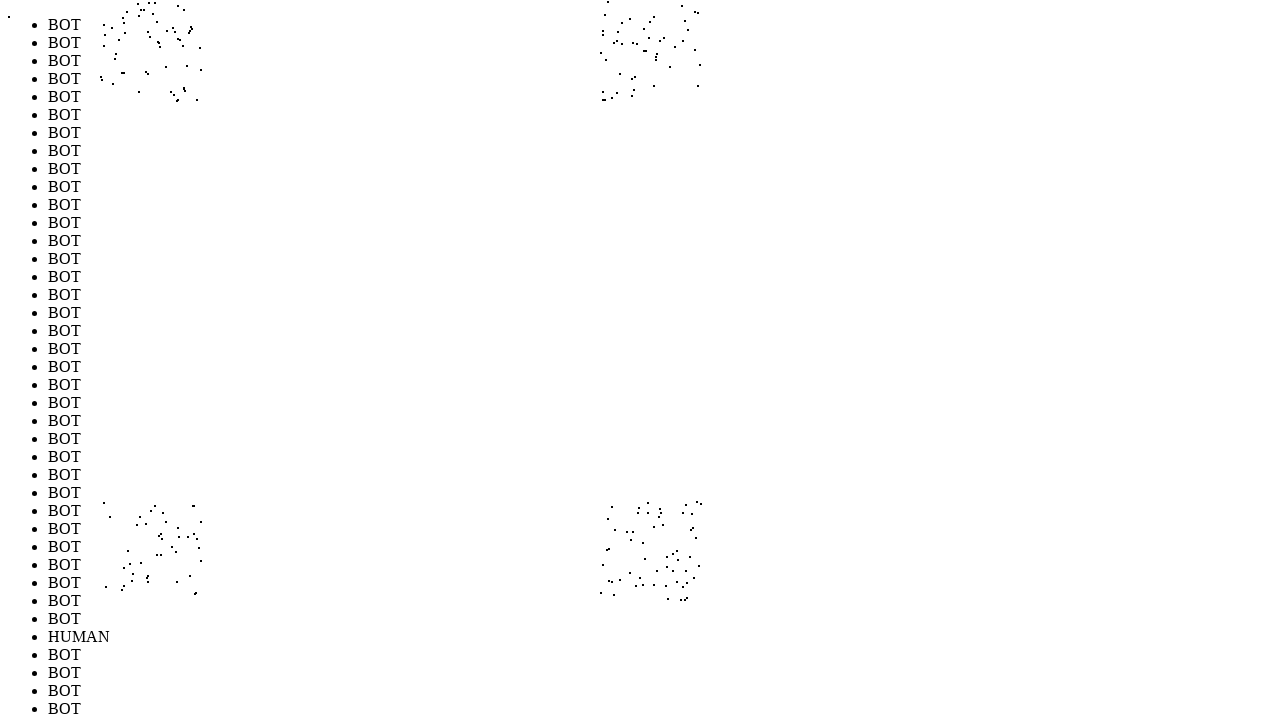

Performed random mouse movement 203/1000 (offset: -263, 253) at (137, 553)
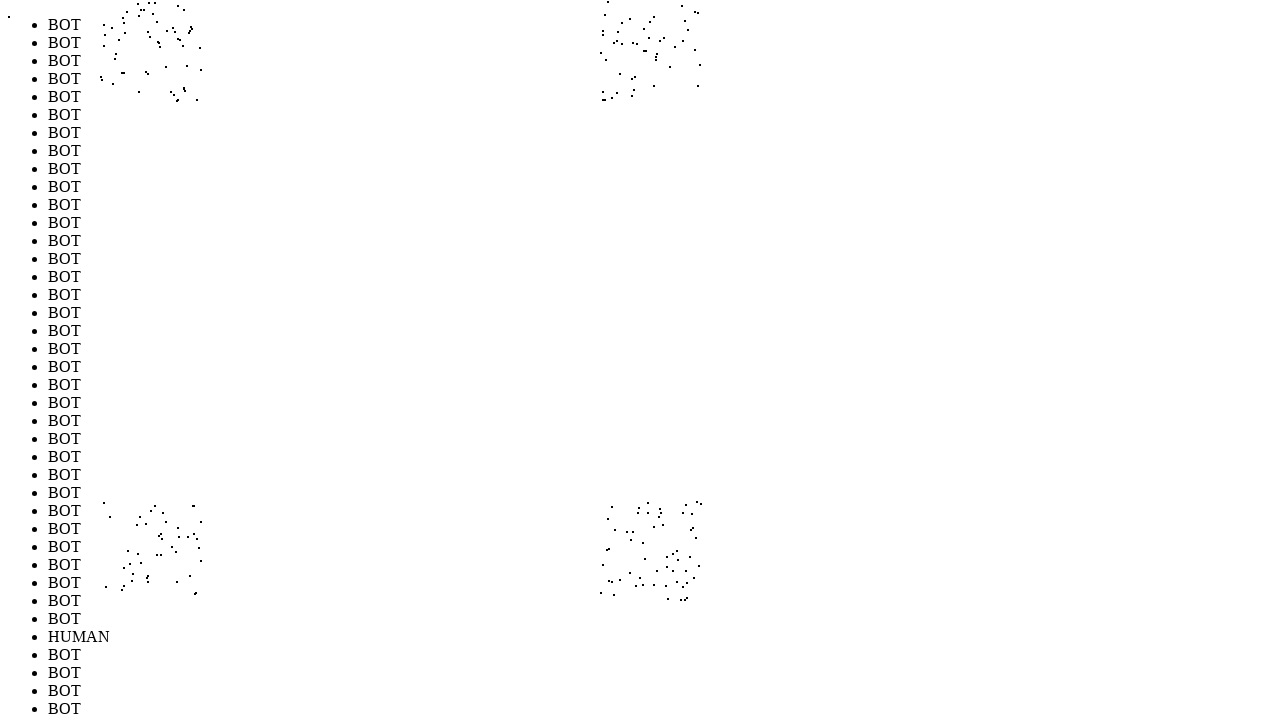

Performed random mouse movement 204/1000 (offset: 237, -300) at (637, 0)
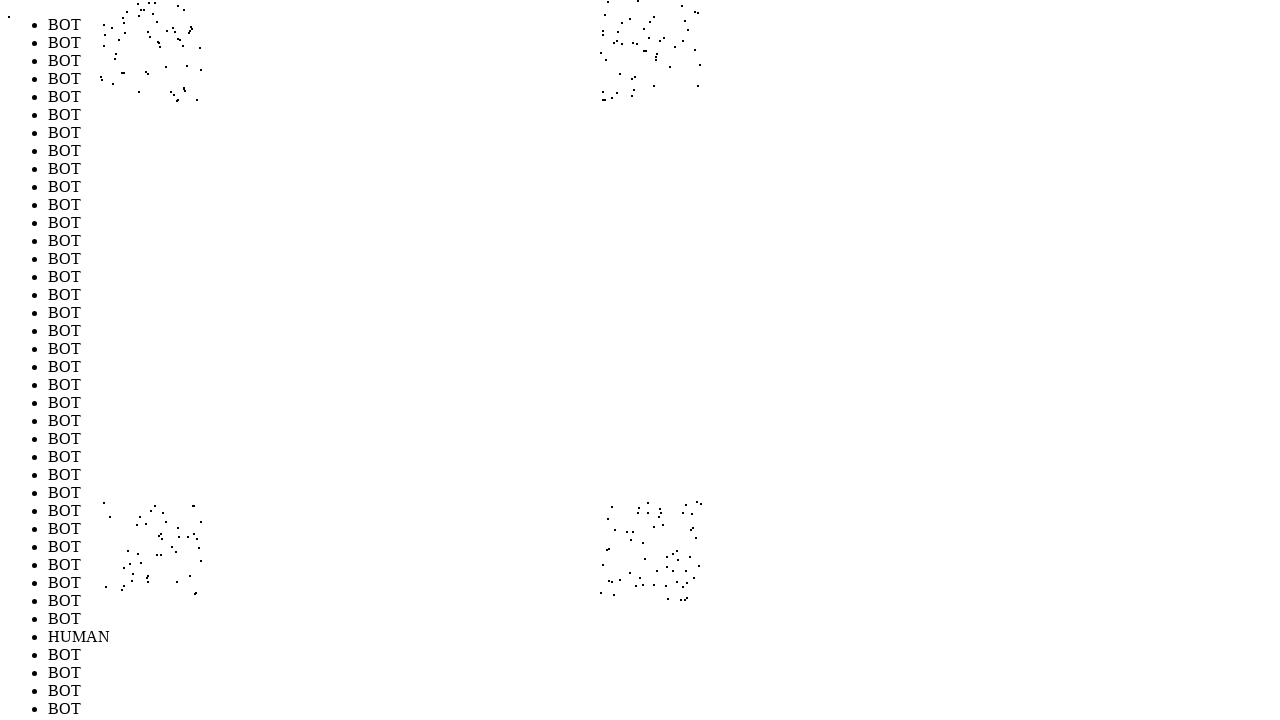

Performed random mouse movement 205/1000 (offset: -204, 285) at (196, 585)
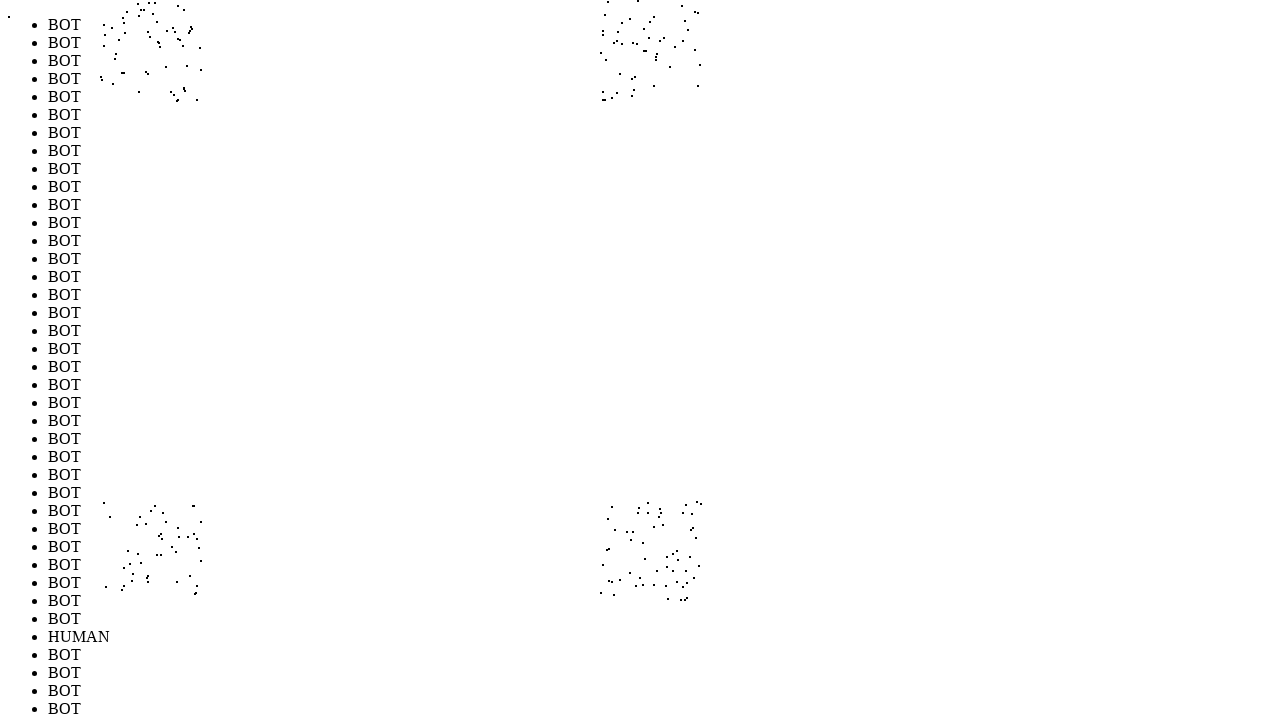

Performed random mouse movement 206/1000 (offset: 262, -226) at (662, 74)
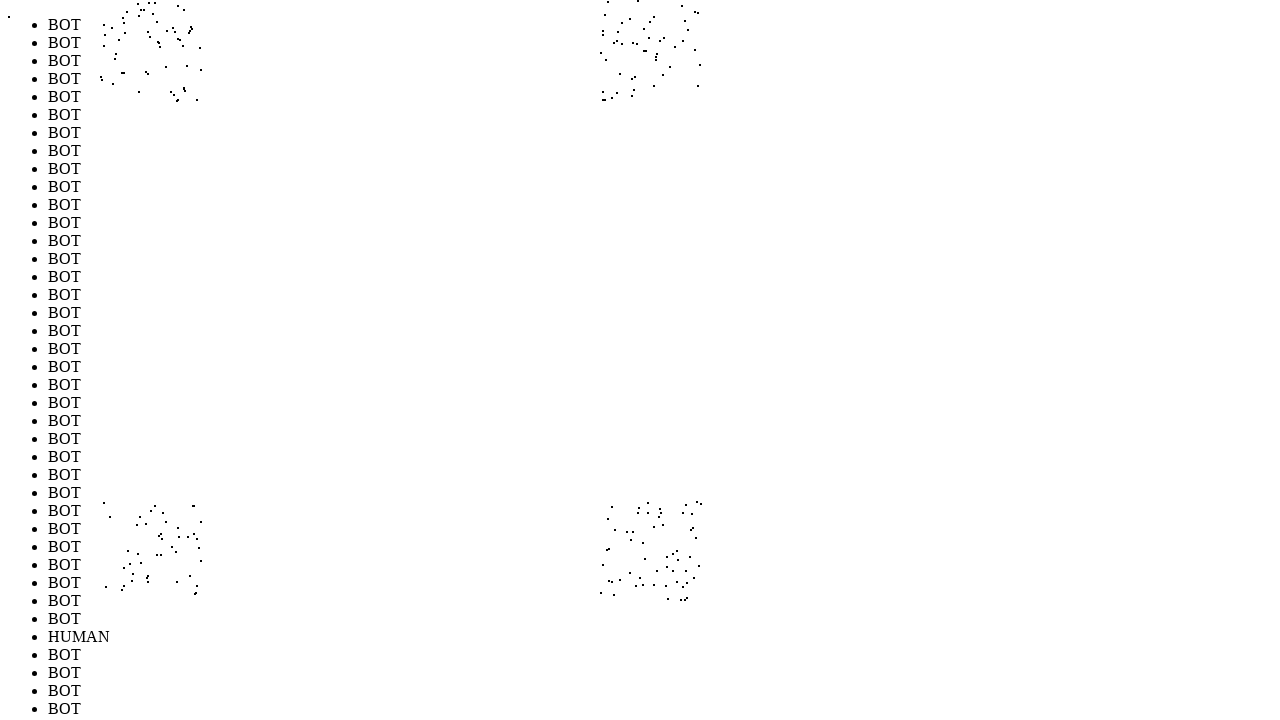

Performed random mouse movement 207/1000 (offset: 272, 226) at (672, 526)
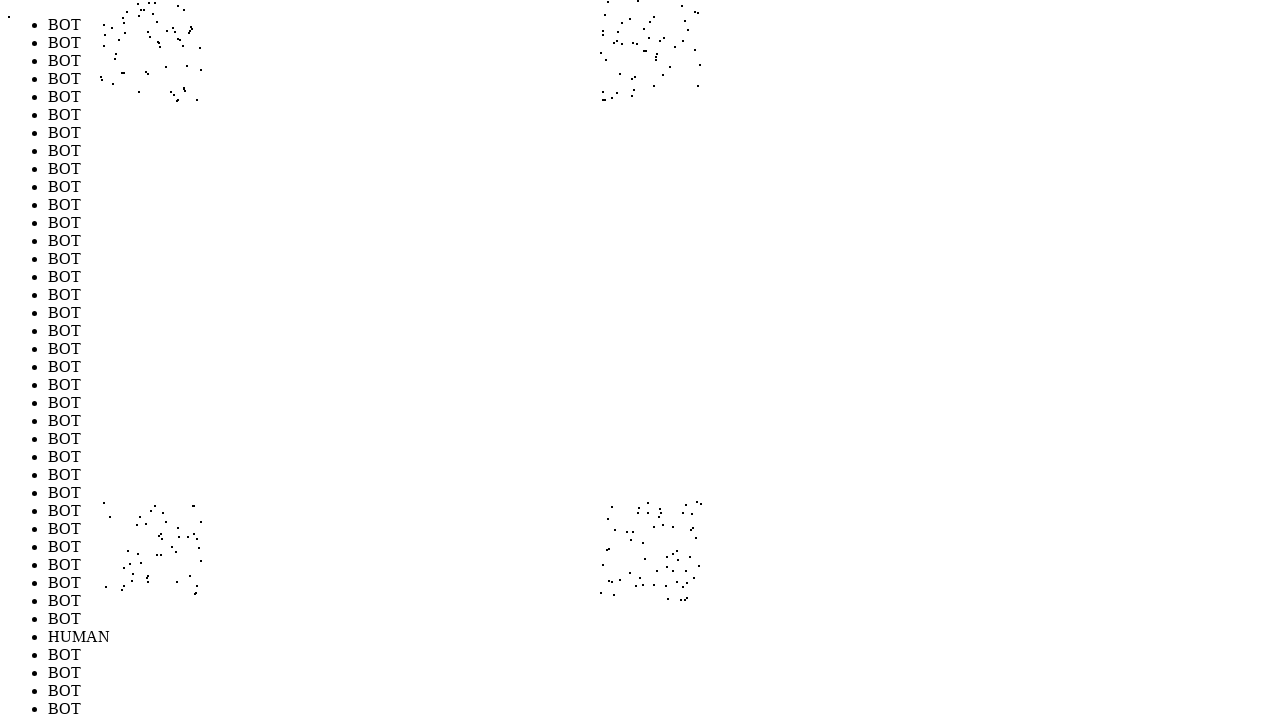

Performed random mouse movement 208/1000 (offset: 218, -300) at (618, 0)
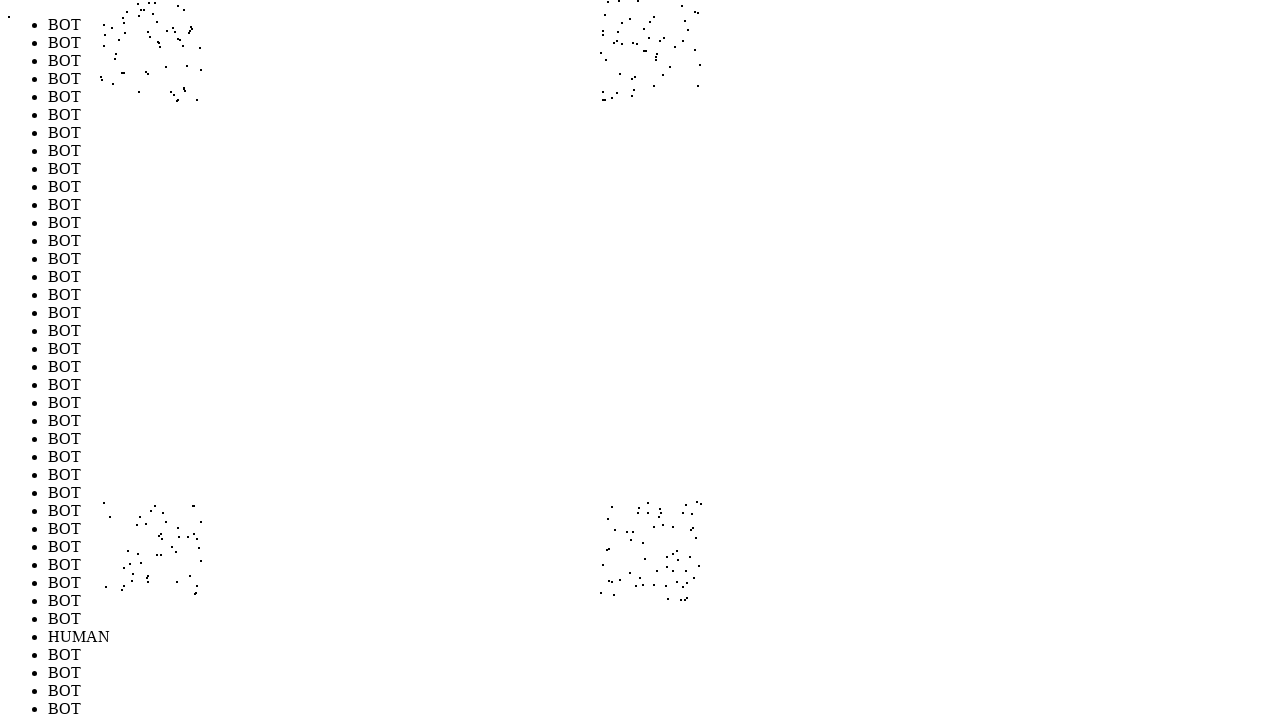

Performed random mouse movement 209/1000 (offset: -284, 278) at (116, 578)
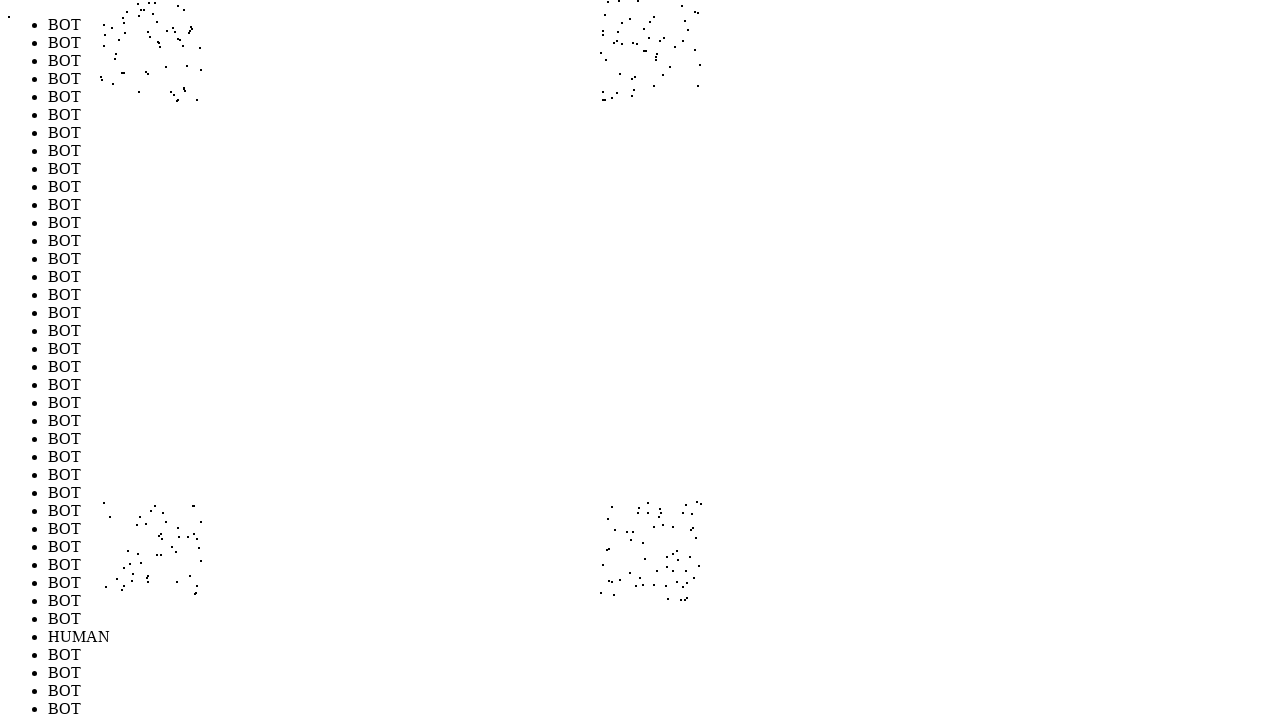

Performed random mouse movement 210/1000 (offset: 218, 219) at (618, 519)
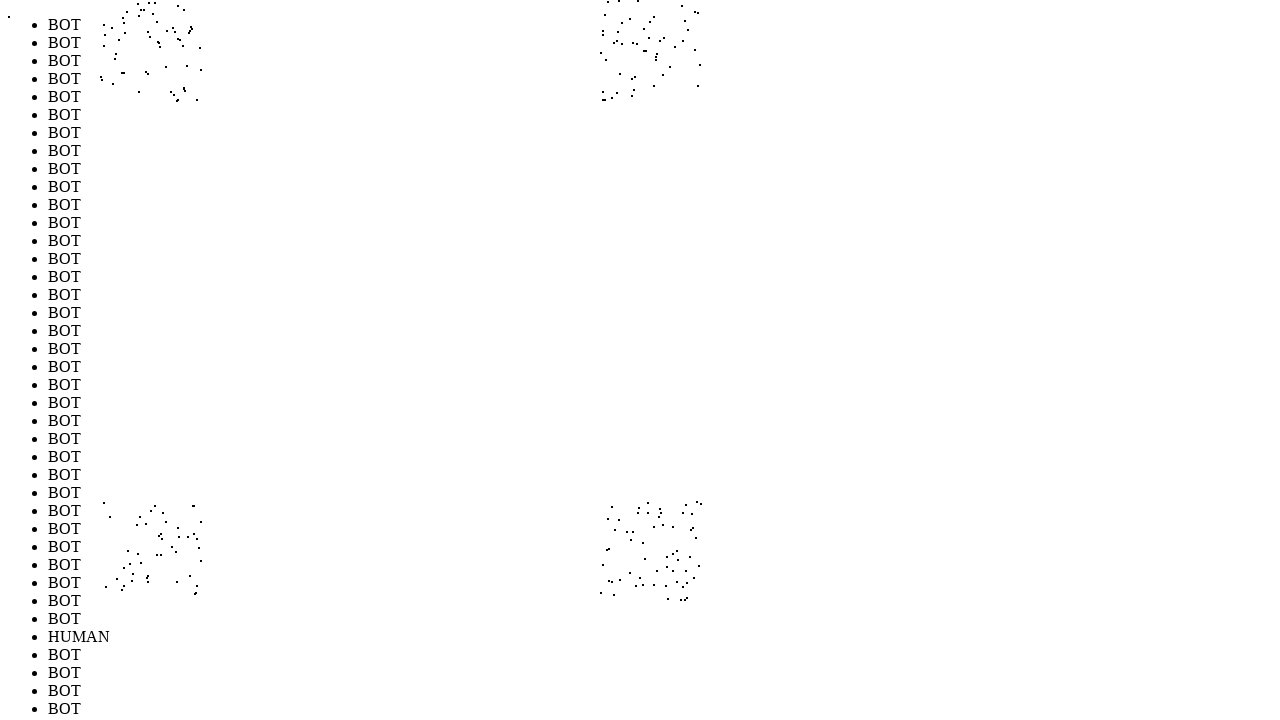

Performed random mouse movement 211/1000 (offset: 236, -219) at (636, 81)
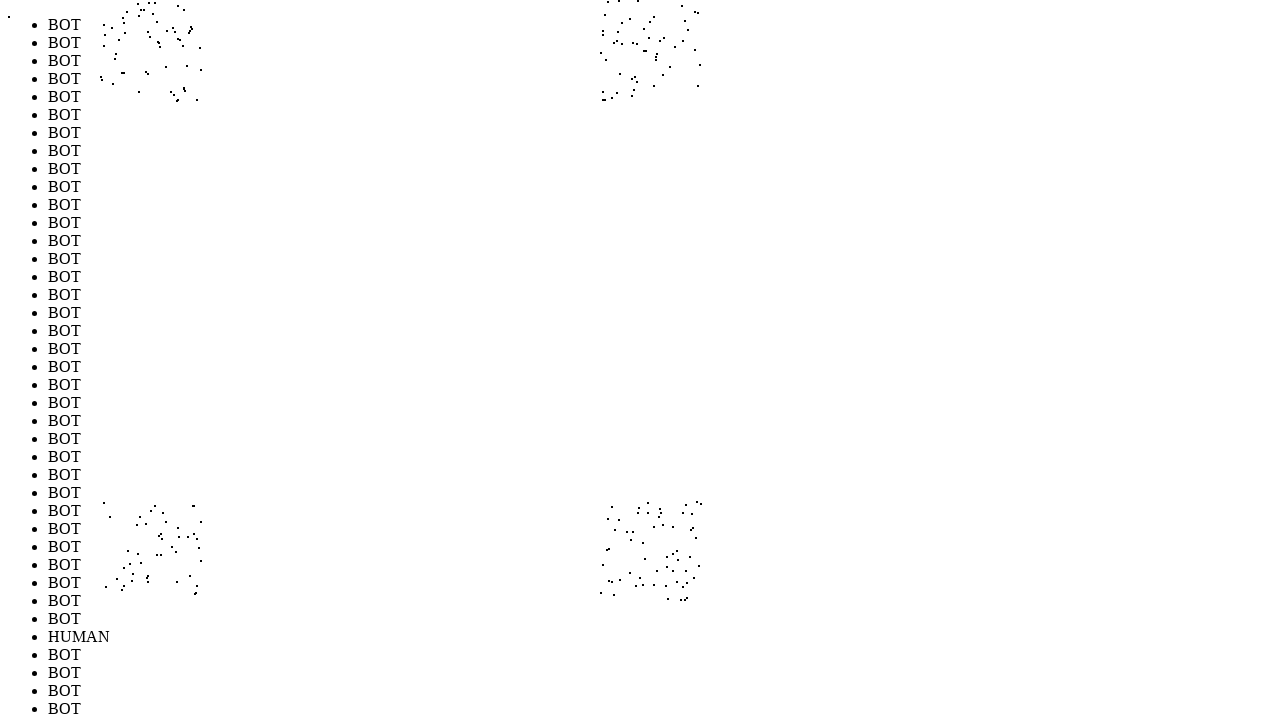

Performed random mouse movement 212/1000 (offset: 234, 293) at (634, 593)
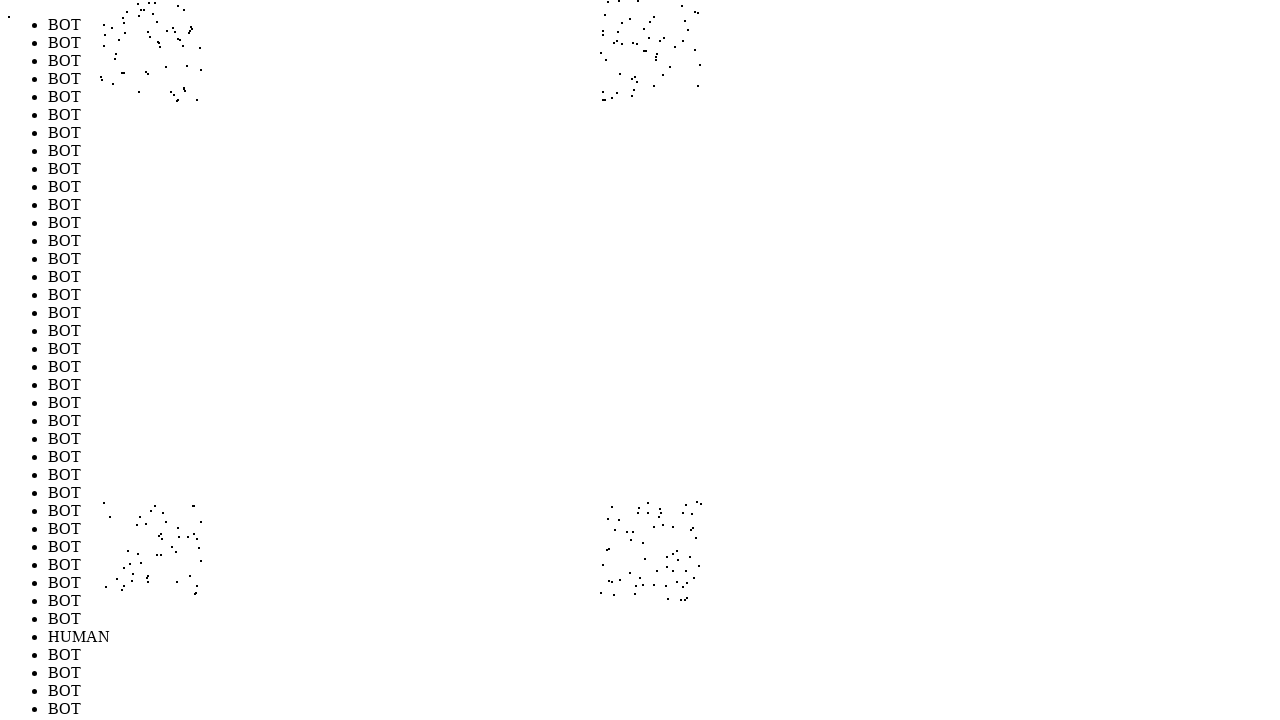

Performed random mouse movement 213/1000 (offset: -251, -288) at (149, 12)
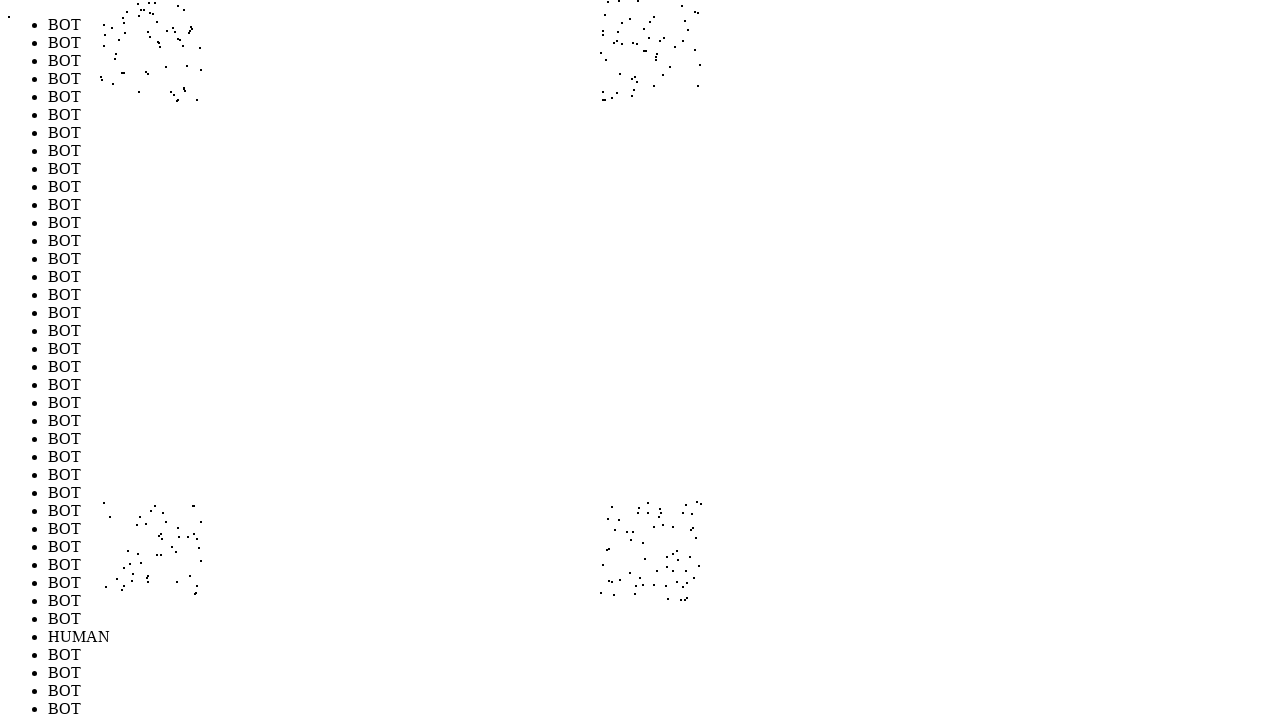

Performed random mouse movement 214/1000 (offset: 285, 269) at (685, 569)
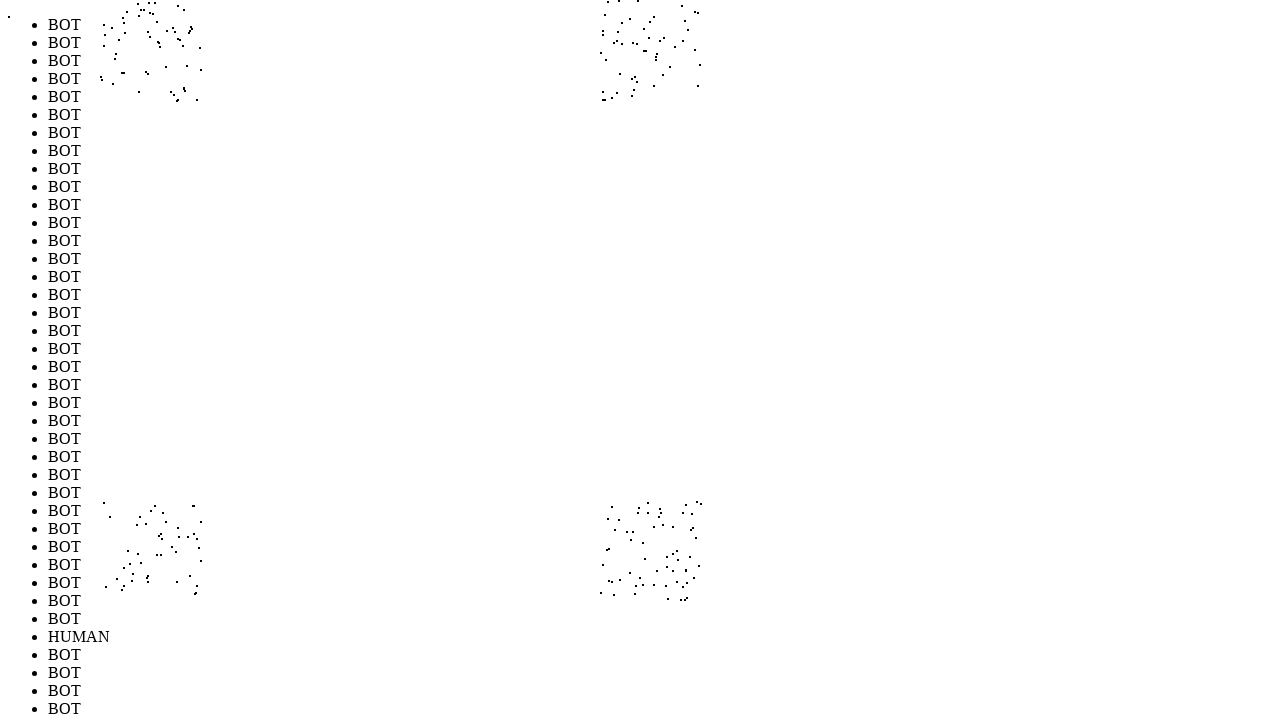

Performed random mouse movement 215/1000 (offset: 208, 222) at (608, 522)
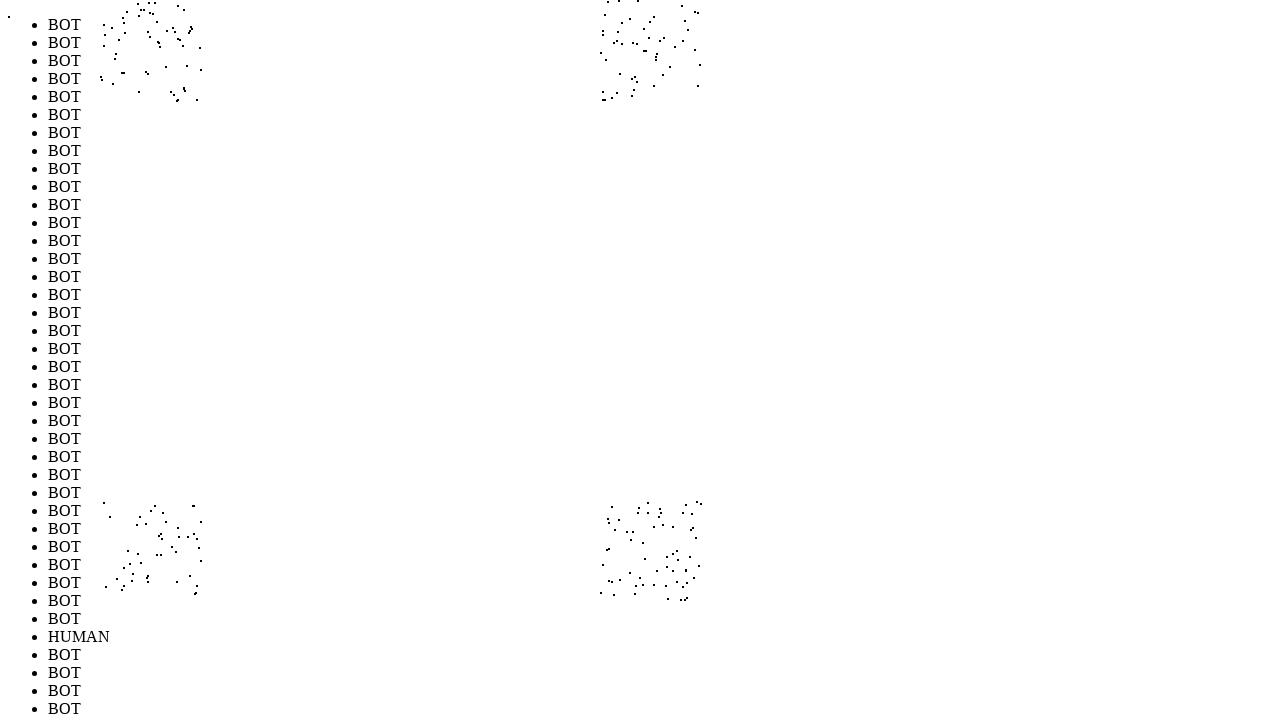

Performed random mouse movement 216/1000 (offset: -240, 264) at (160, 564)
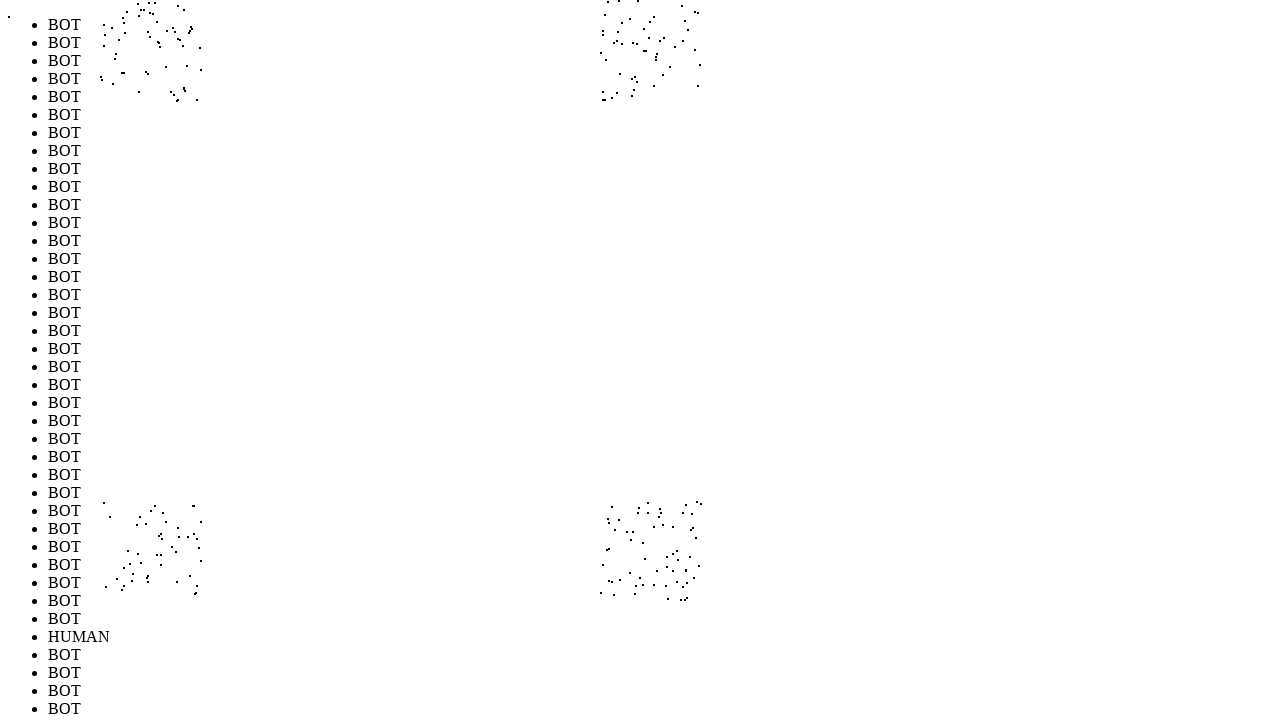

Performed random mouse movement 217/1000 (offset: -280, 245) at (120, 545)
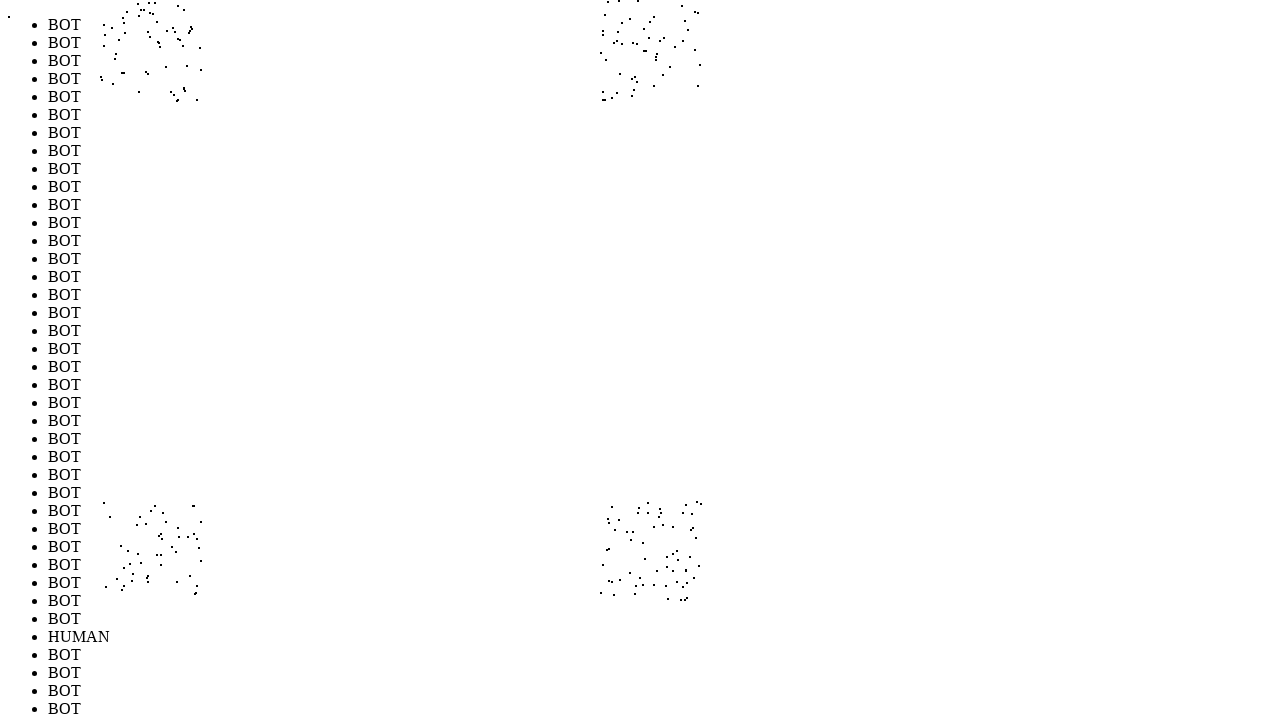

Performed random mouse movement 218/1000 (offset: 226, 217) at (626, 517)
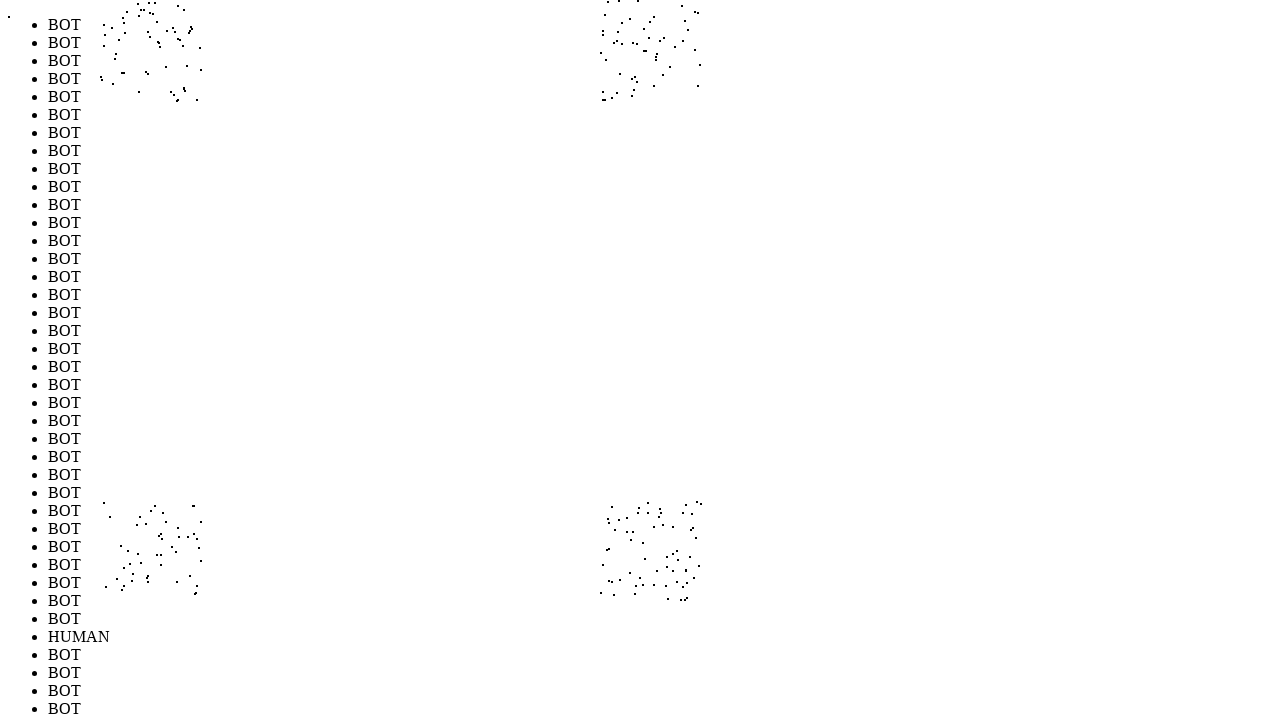

Performed random mouse movement 219/1000 (offset: 248, -234) at (648, 66)
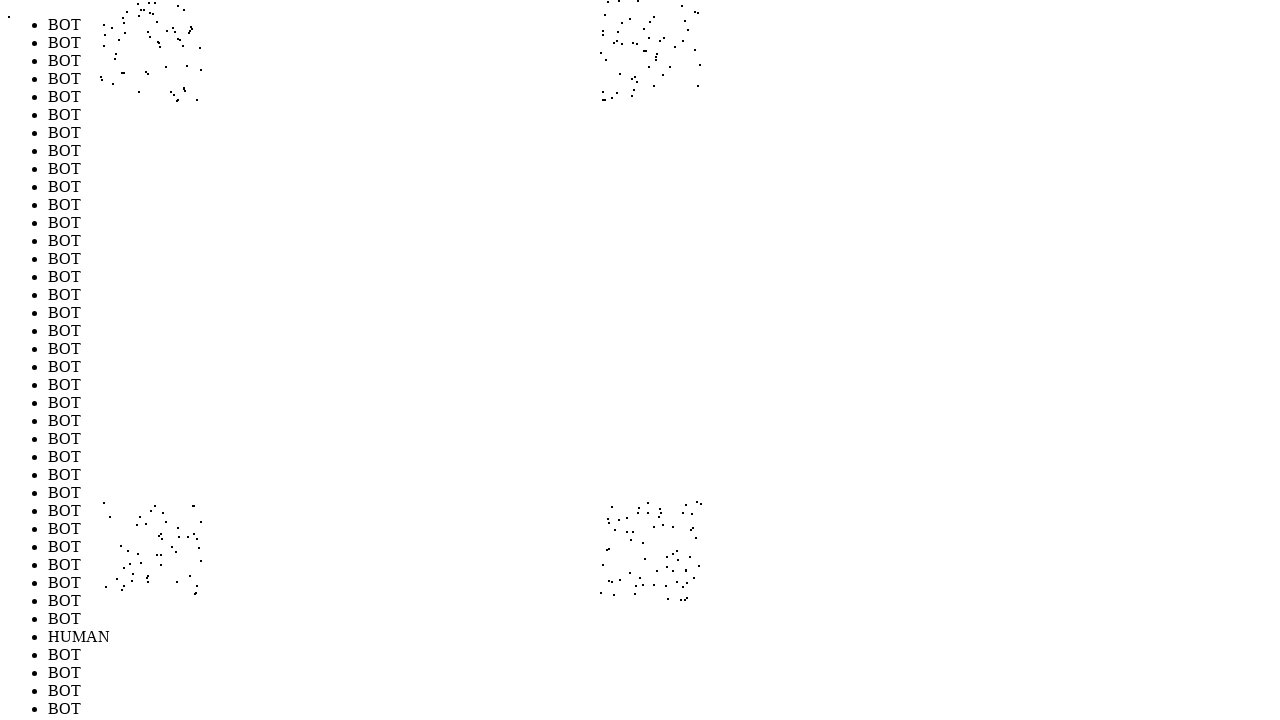

Performed random mouse movement 220/1000 (offset: -223, 210) at (177, 510)
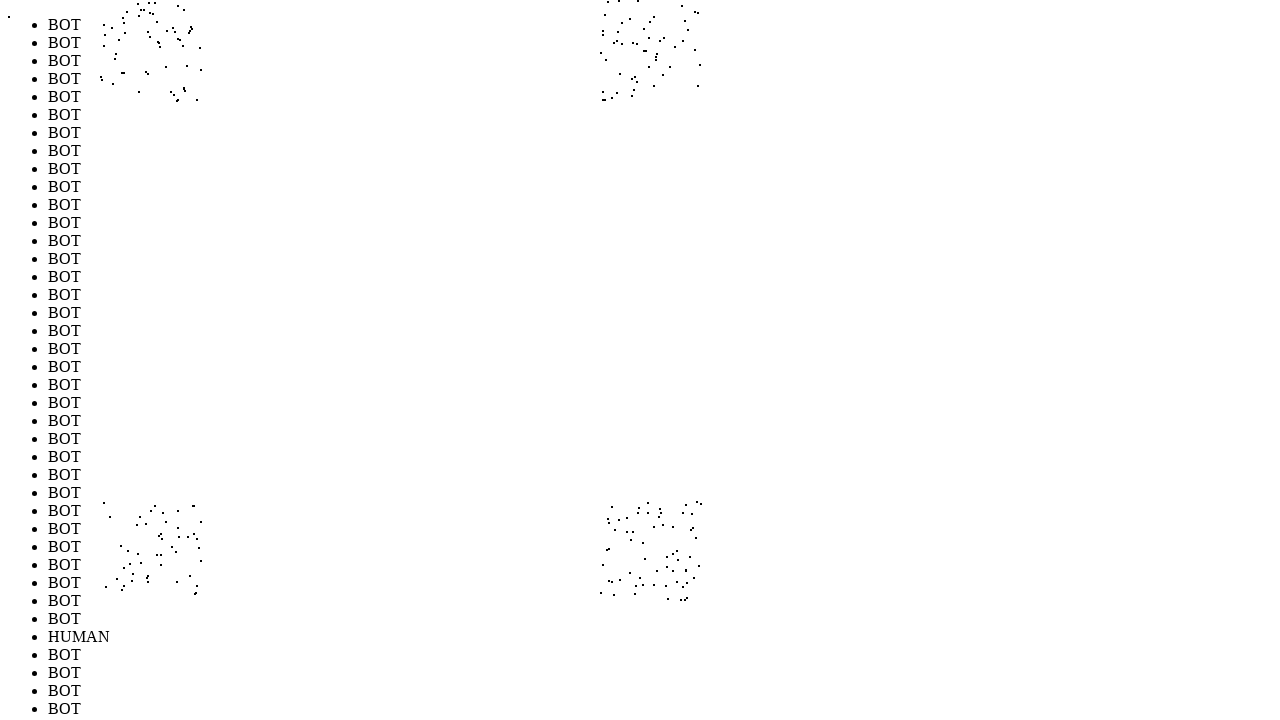

Performed random mouse movement 221/1000 (offset: 278, -245) at (678, 55)
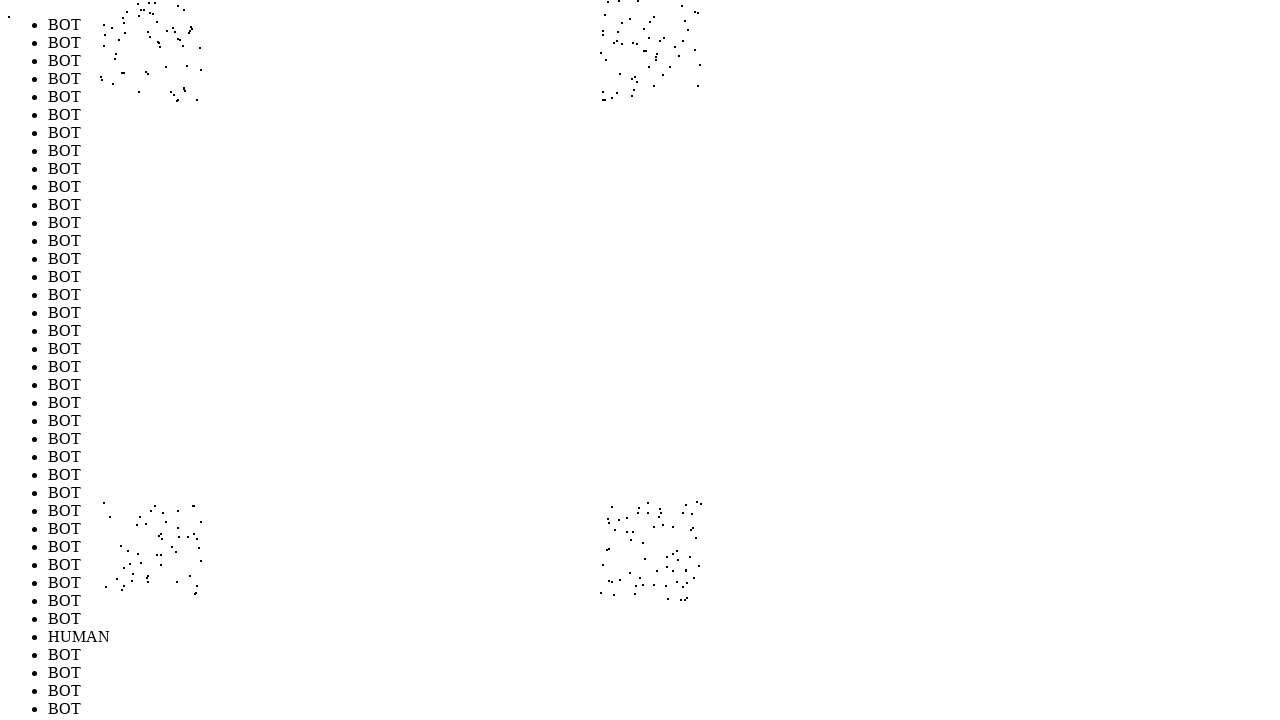

Performed random mouse movement 222/1000 (offset: 295, 209) at (695, 509)
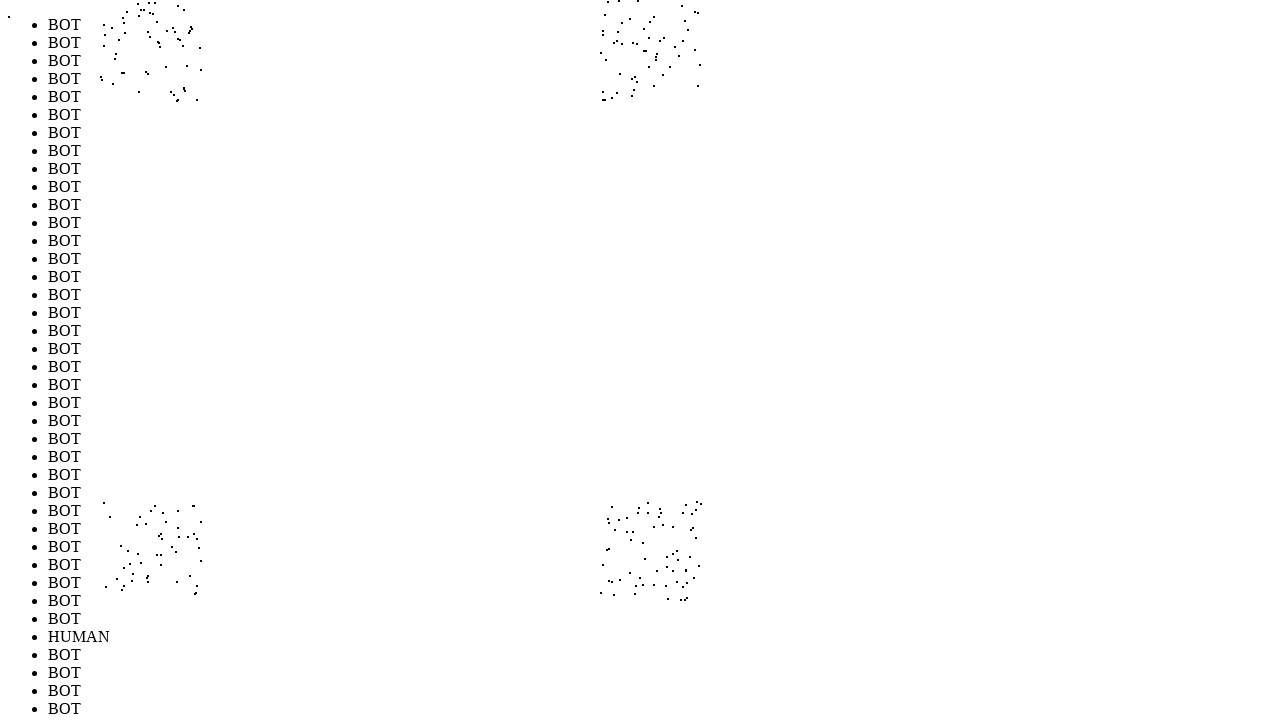

Performed random mouse movement 223/1000 (offset: -296, -215) at (104, 85)
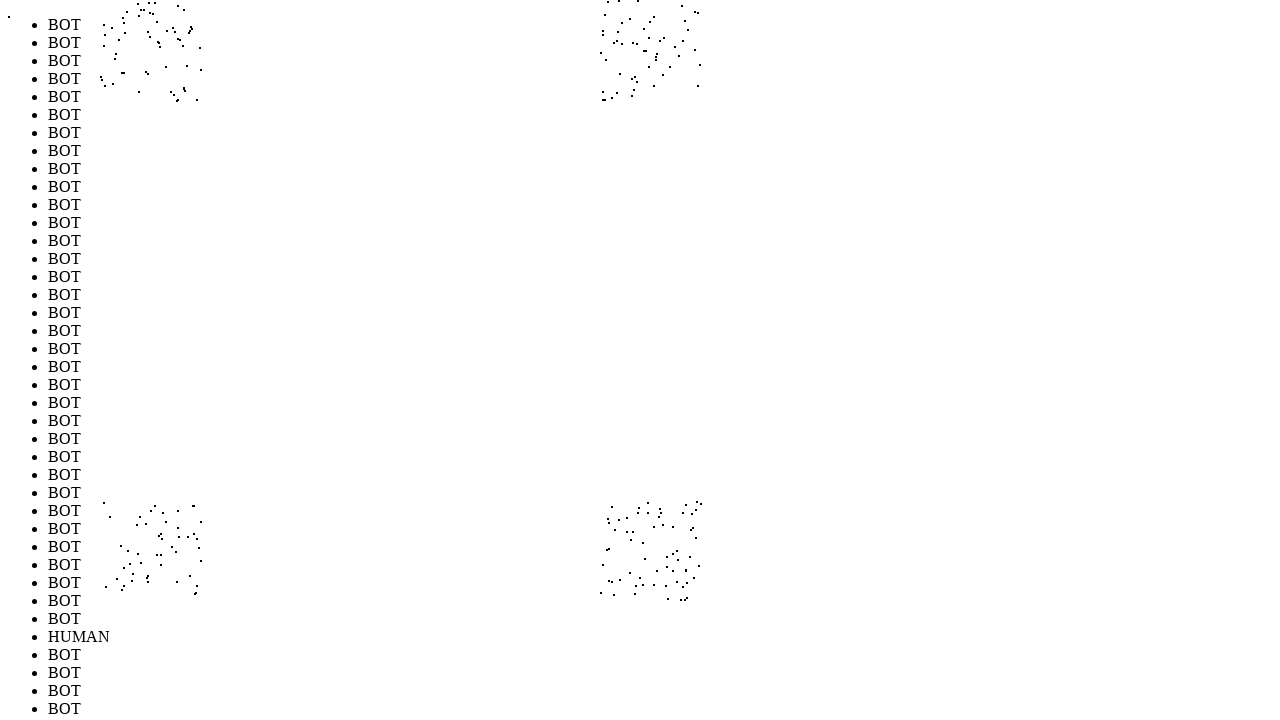

Performed random mouse movement 224/1000 (offset: 285, -240) at (685, 60)
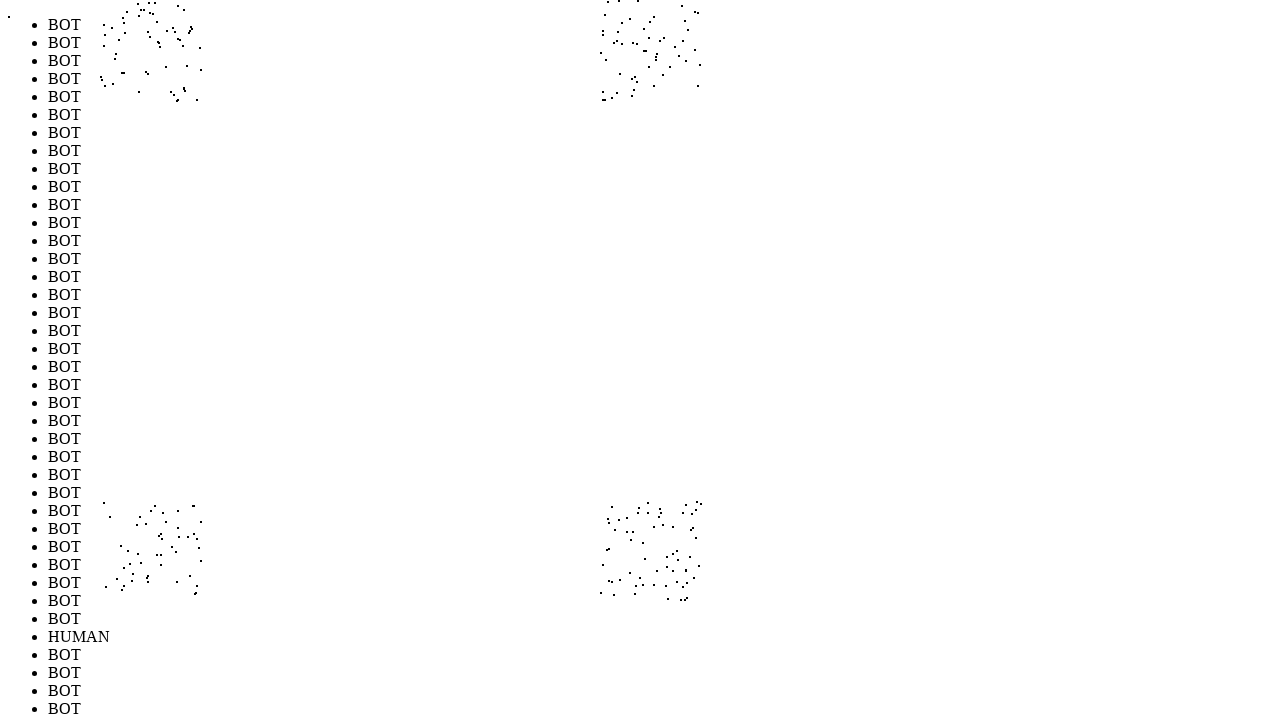

Performed random mouse movement 225/1000 (offset: -299, 225) at (101, 525)
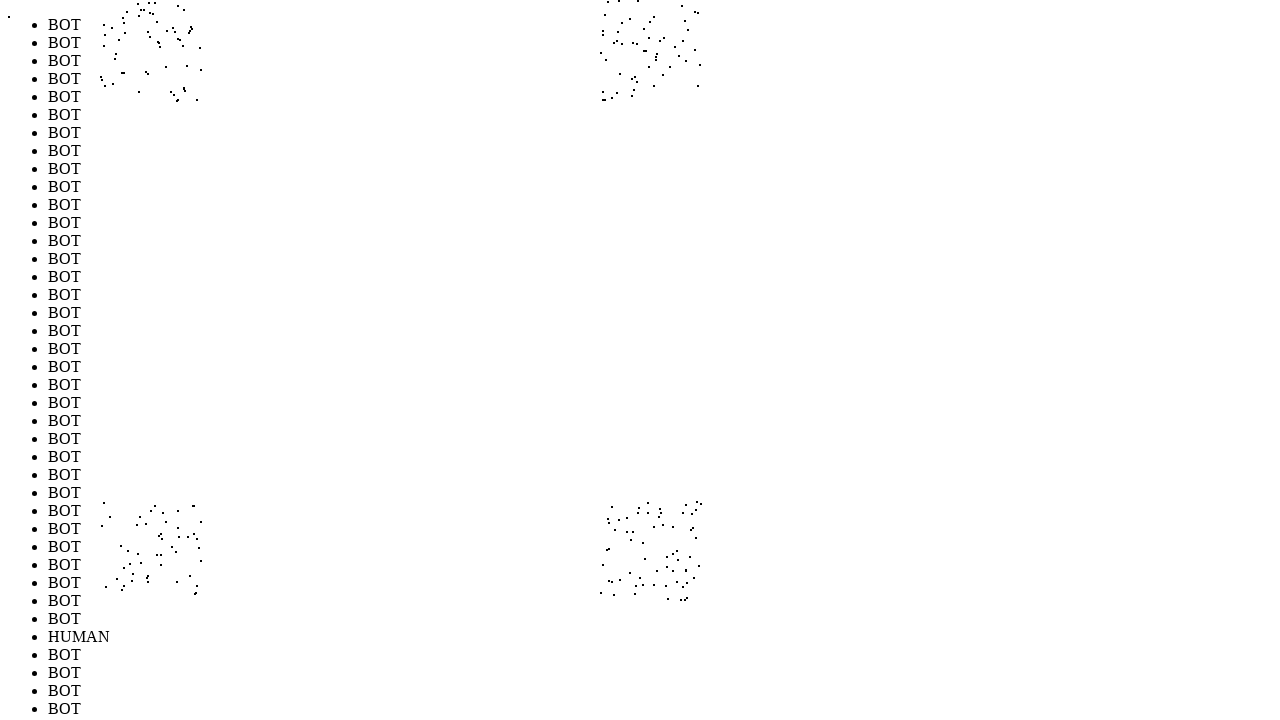

Performed random mouse movement 226/1000 (offset: 226, -223) at (626, 77)
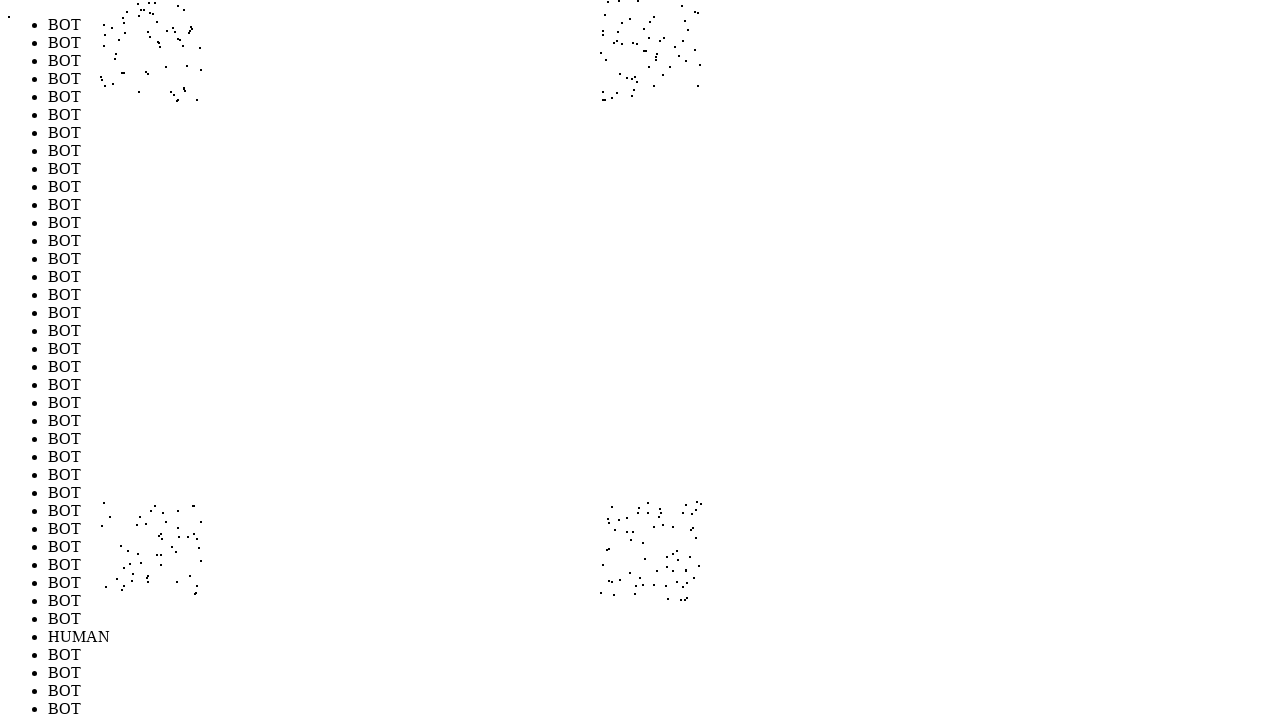

Performed random mouse movement 227/1000 (offset: 245, 207) at (645, 507)
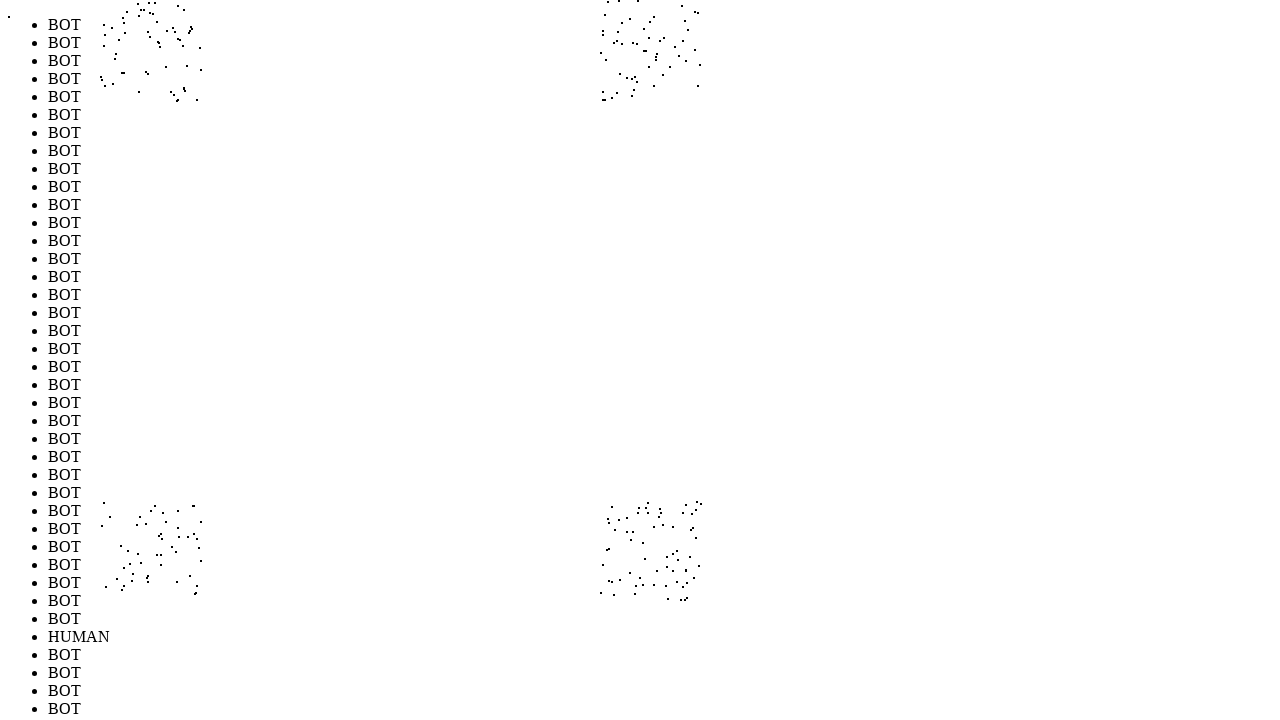

Performed random mouse movement 228/1000 (offset: -232, -275) at (168, 25)
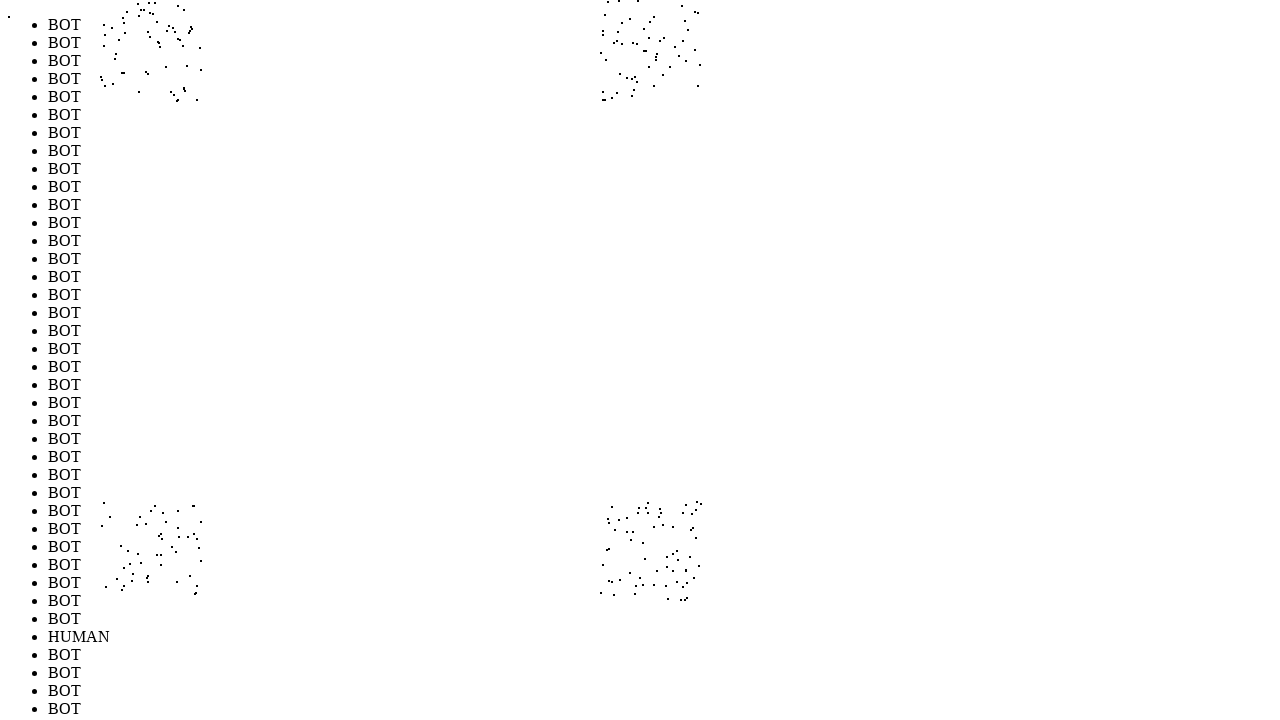

Performed random mouse movement 229/1000 (offset: -270, 259) at (130, 559)
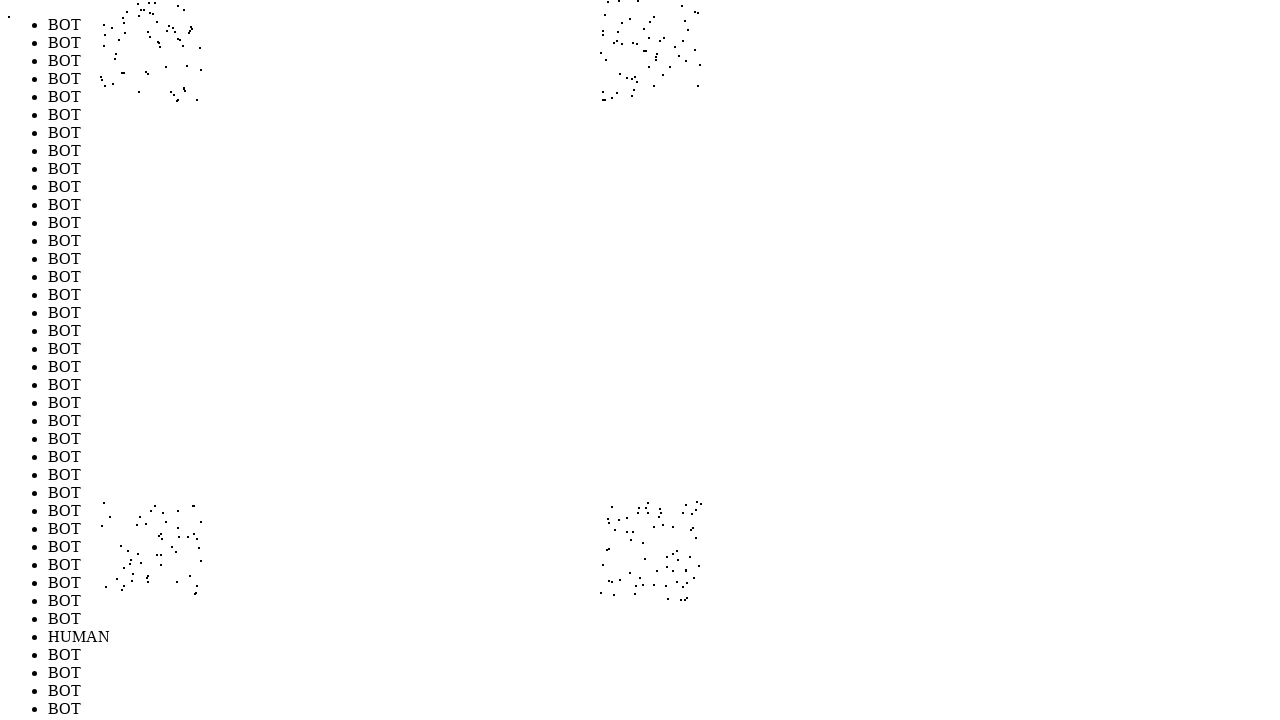

Performed random mouse movement 230/1000 (offset: -271, 240) at (129, 540)
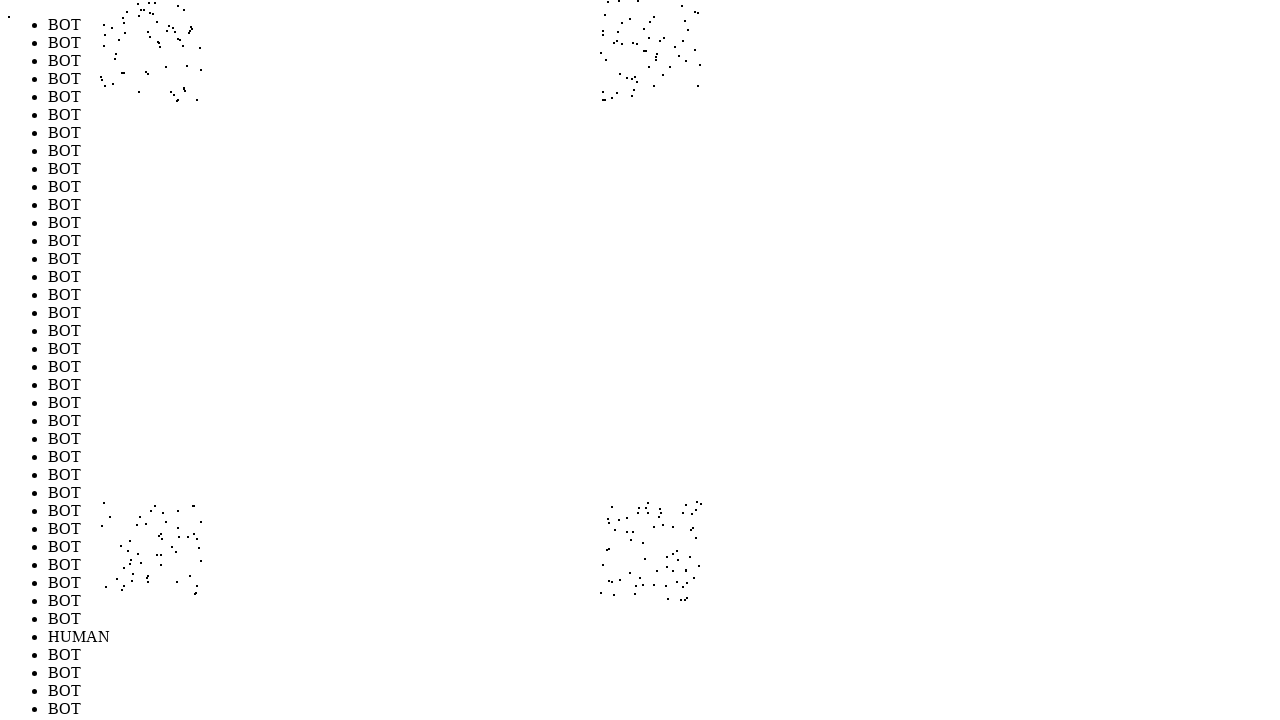

Performed random mouse movement 231/1000 (offset: -256, -230) at (144, 70)
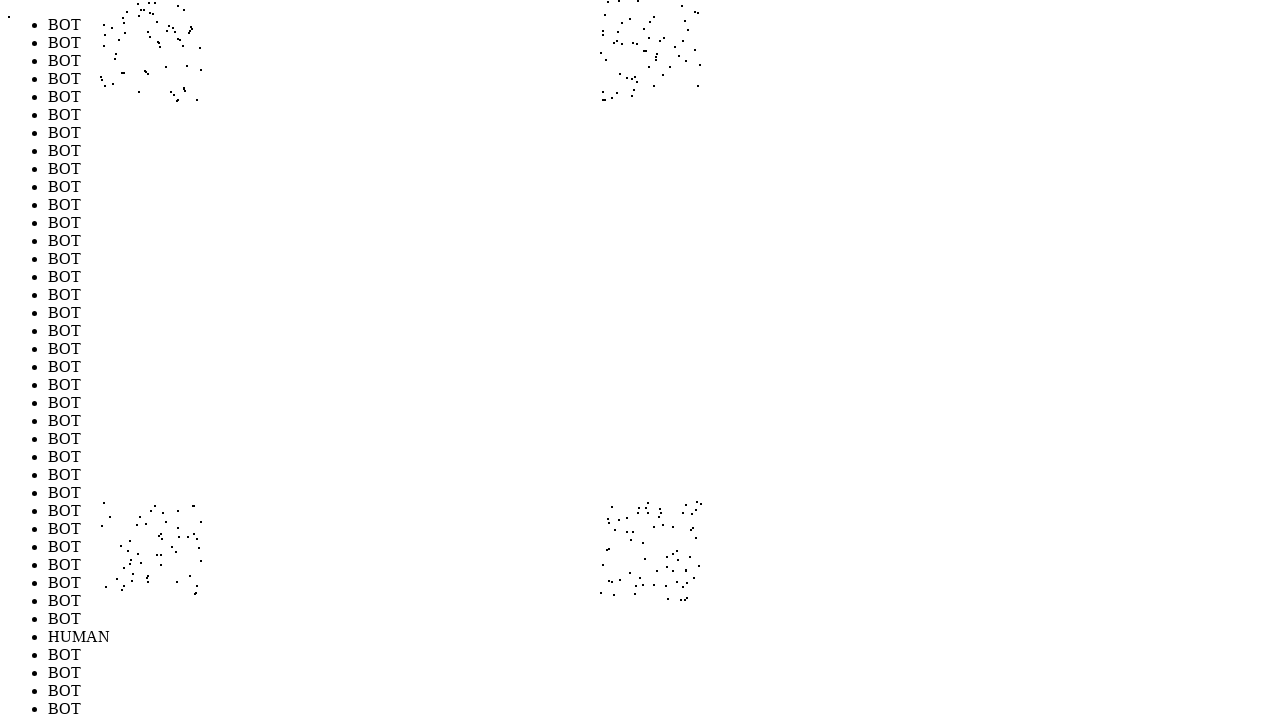

Performed random mouse movement 232/1000 (offset: 244, -255) at (644, 45)
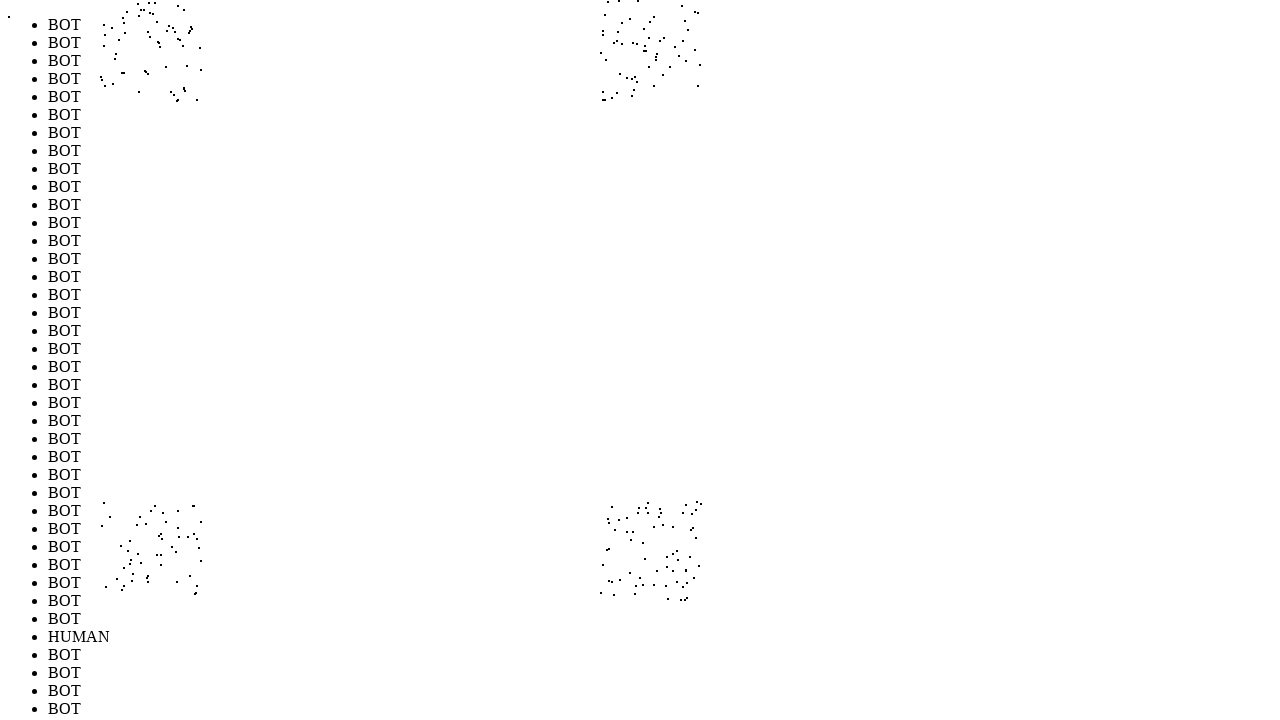

Performed random mouse movement 233/1000 (offset: -214, -214) at (186, 86)
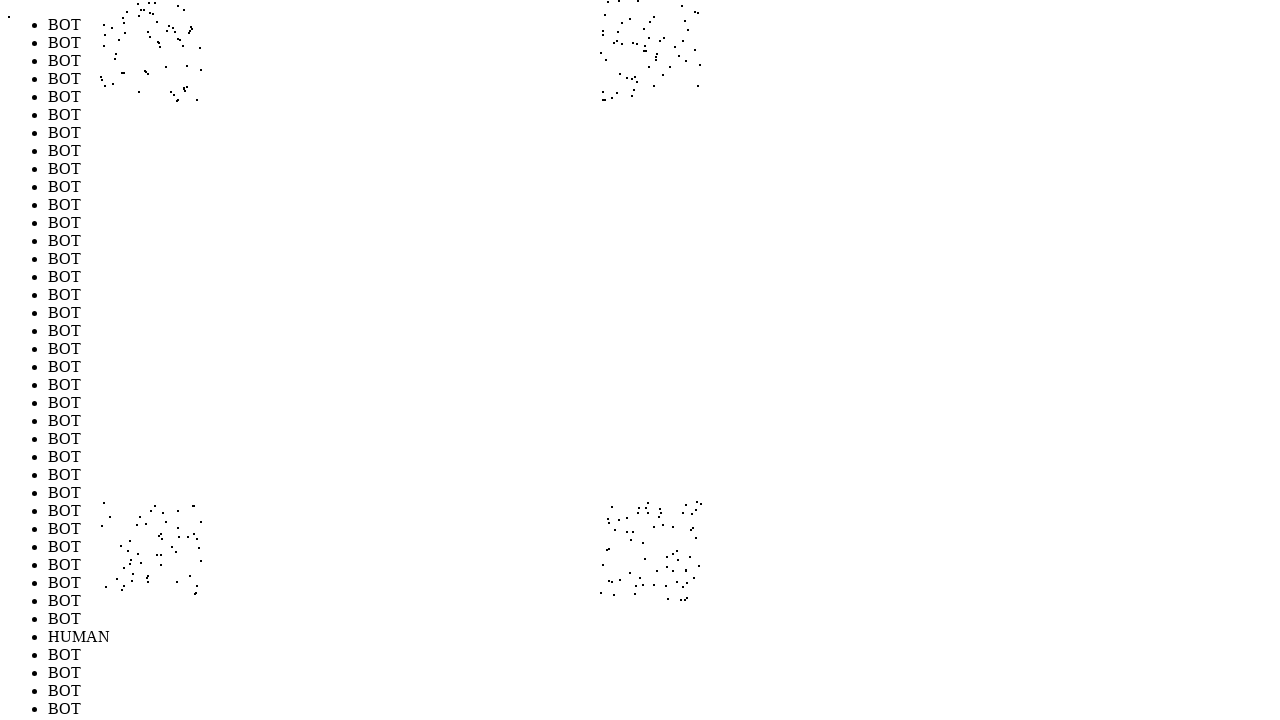

Performed random mouse movement 234/1000 (offset: 252, 299) at (652, 599)
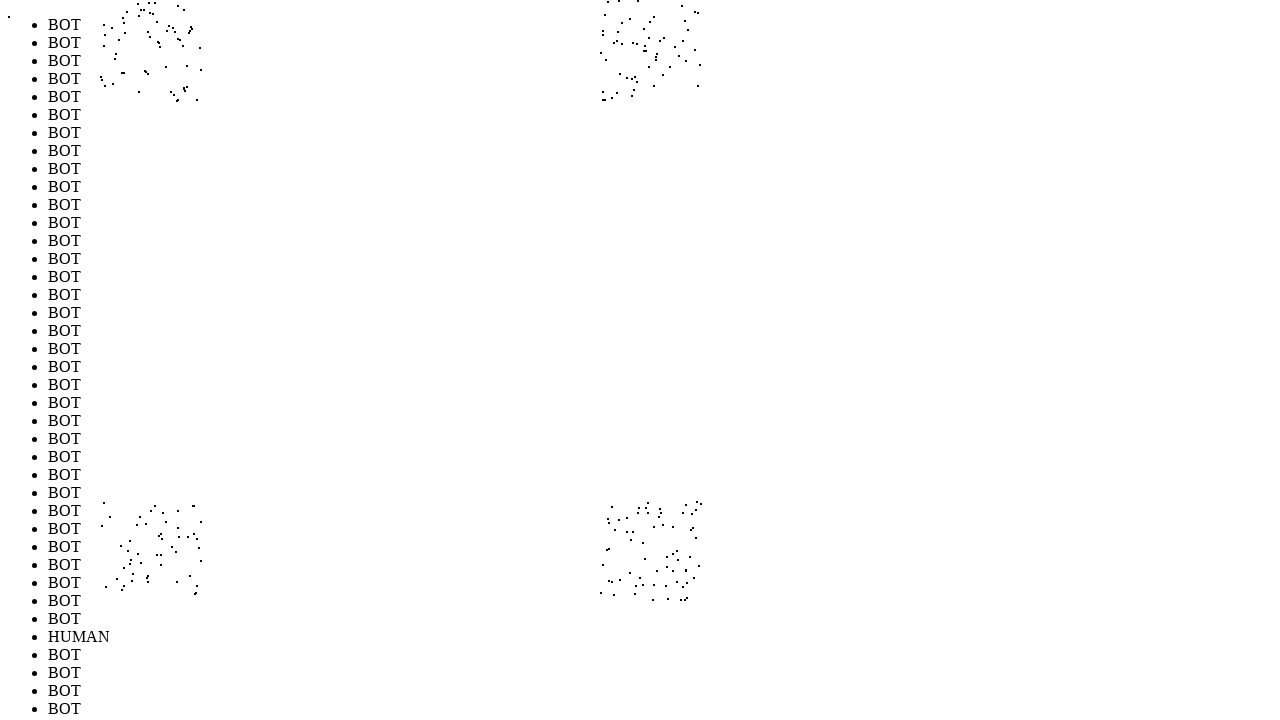

Performed random mouse movement 235/1000 (offset: 282, -297) at (682, 3)
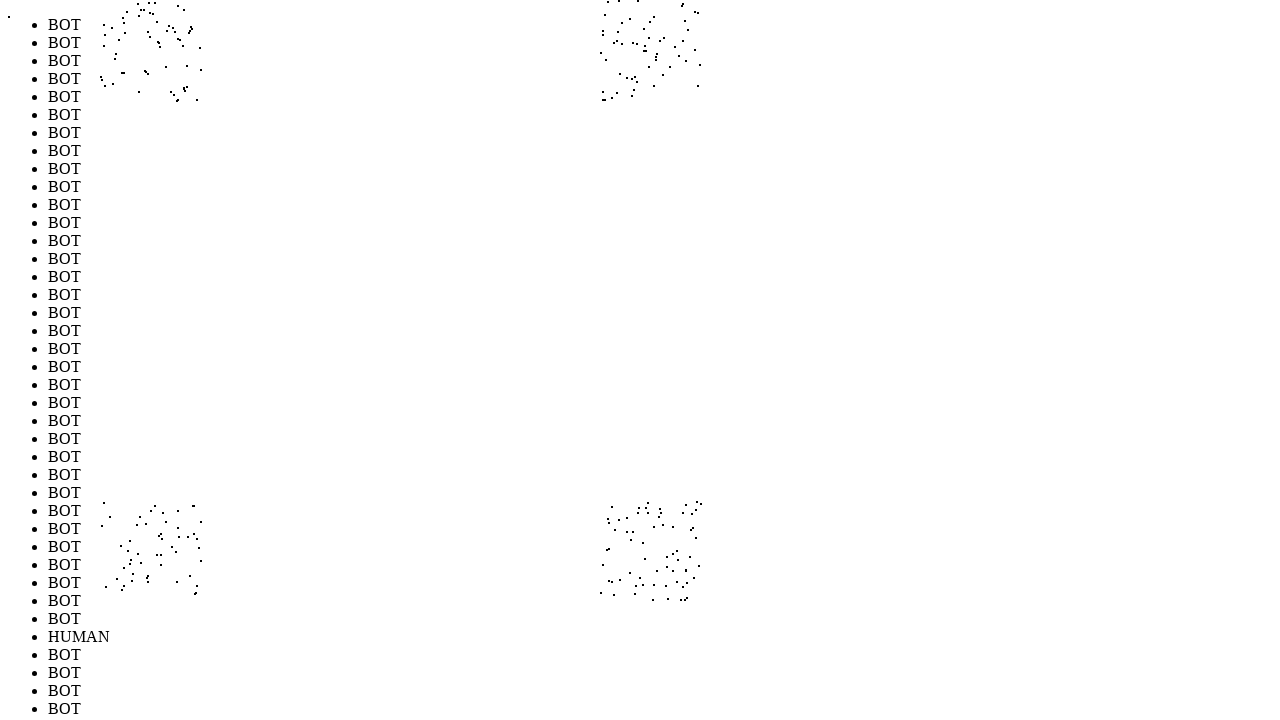

Performed random mouse movement 236/1000 (offset: -292, 209) at (108, 509)
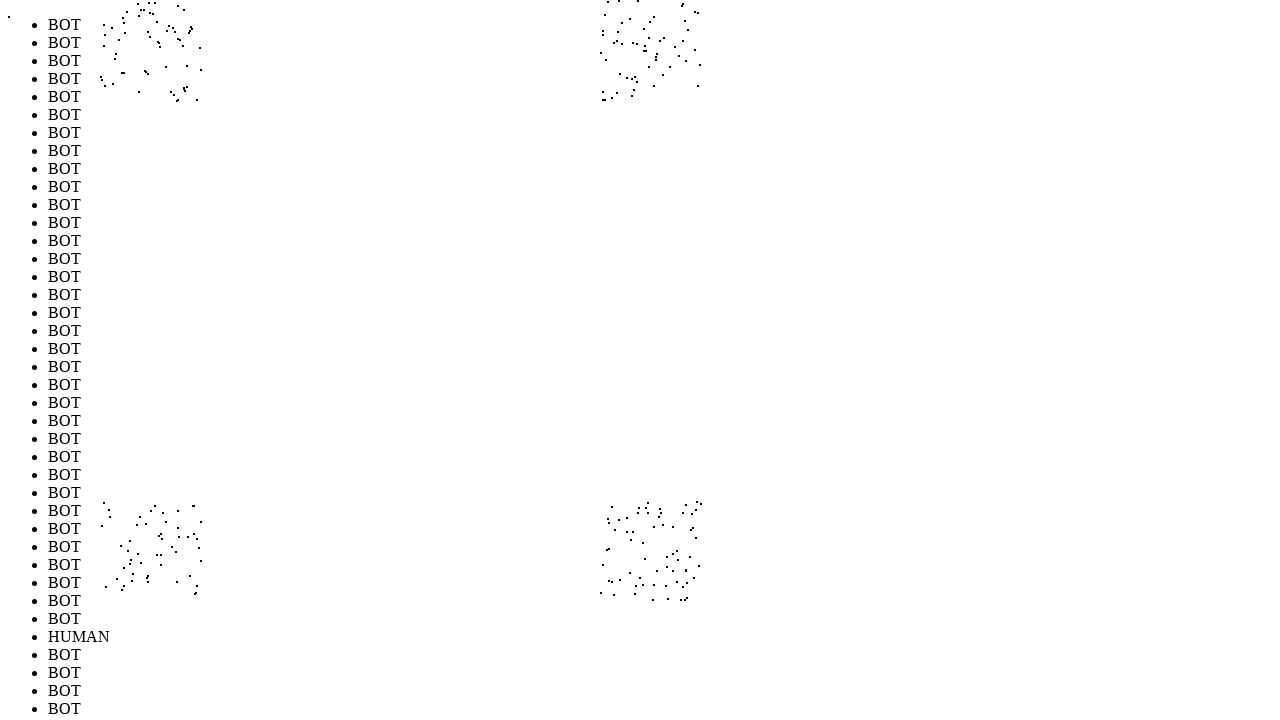

Performed random mouse movement 237/1000 (offset: -256, 293) at (144, 593)
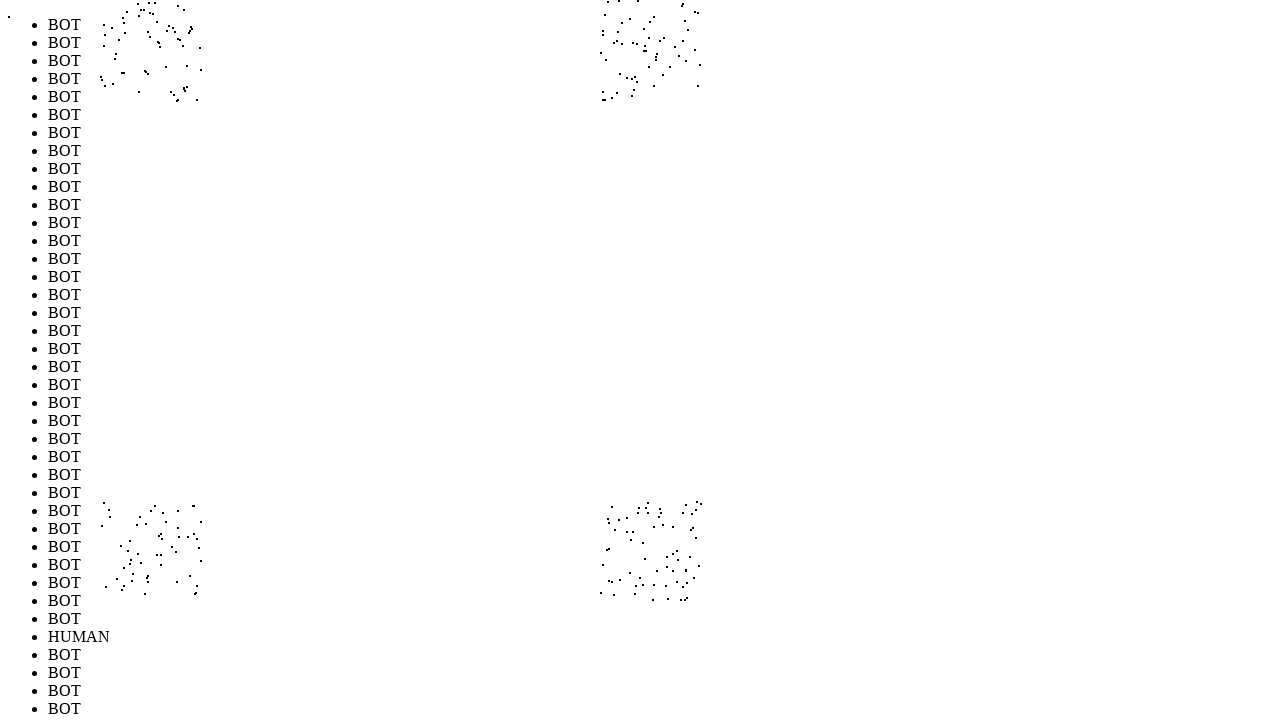

Performed random mouse movement 238/1000 (offset: 291, 256) at (691, 556)
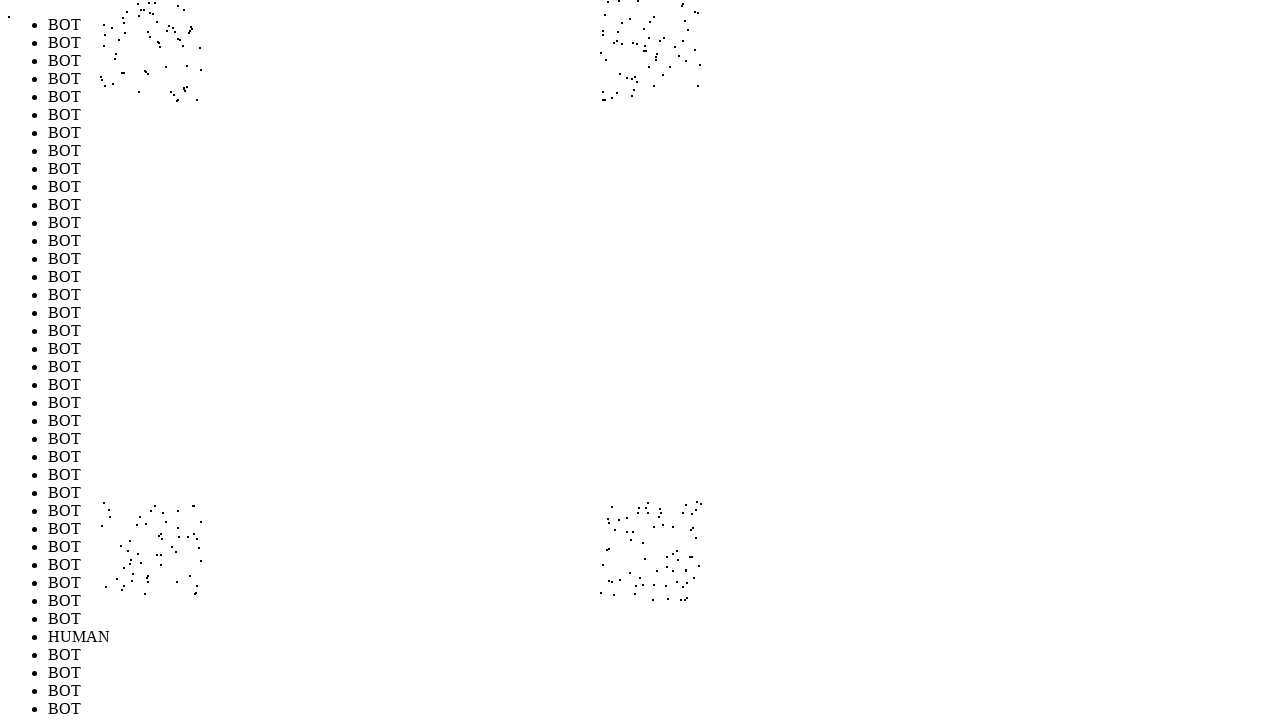

Performed random mouse movement 239/1000 (offset: 218, -278) at (618, 22)
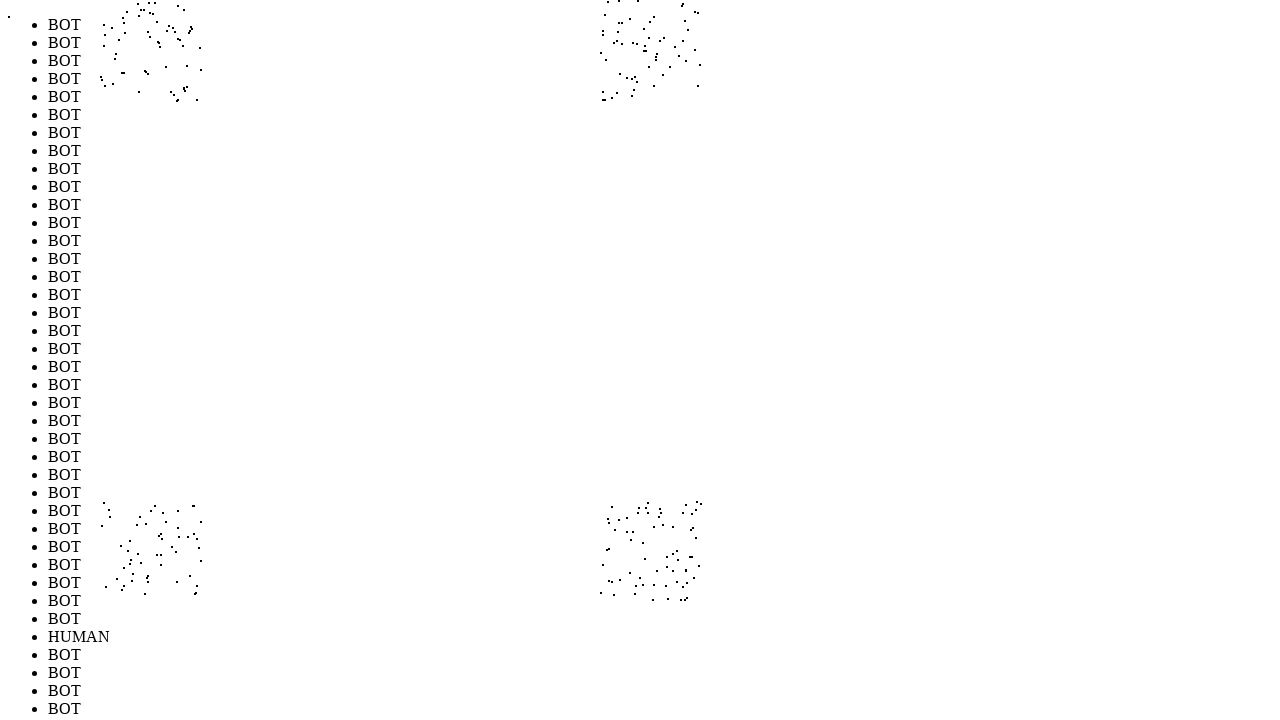

Performed random mouse movement 240/1000 (offset: -252, 260) at (148, 560)
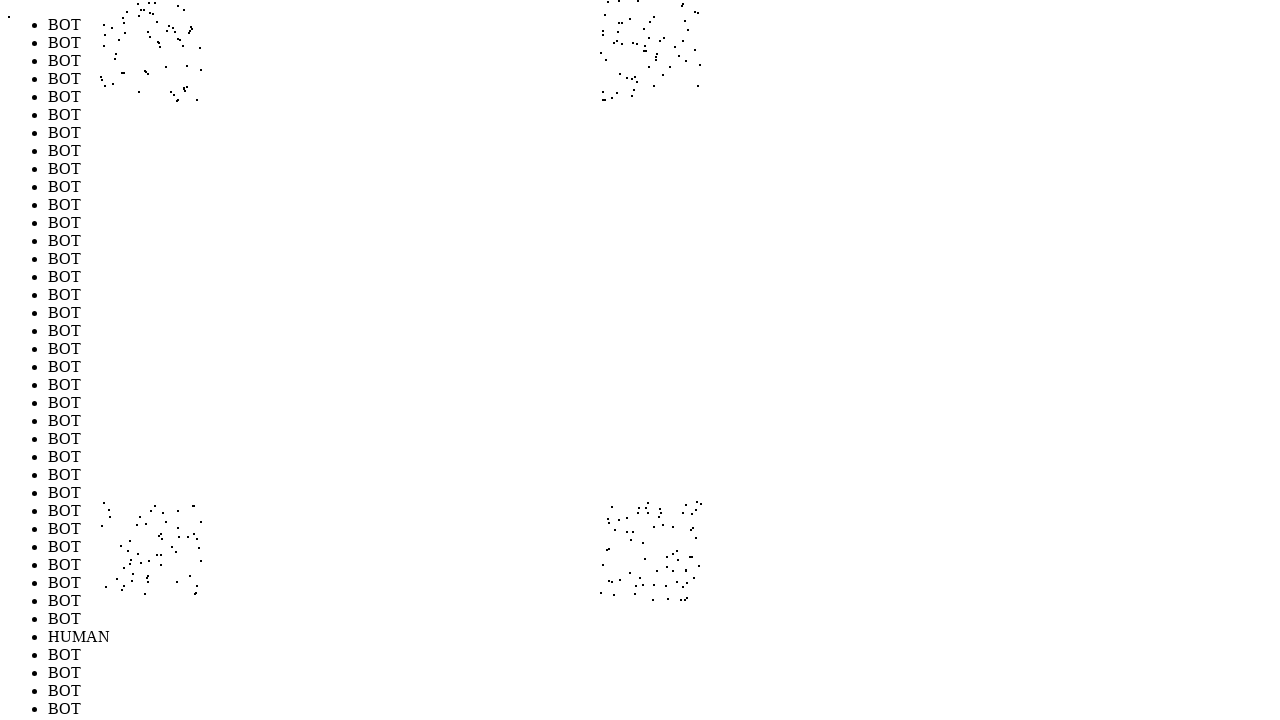

Performed random mouse movement 241/1000 (offset: -296, 272) at (104, 572)
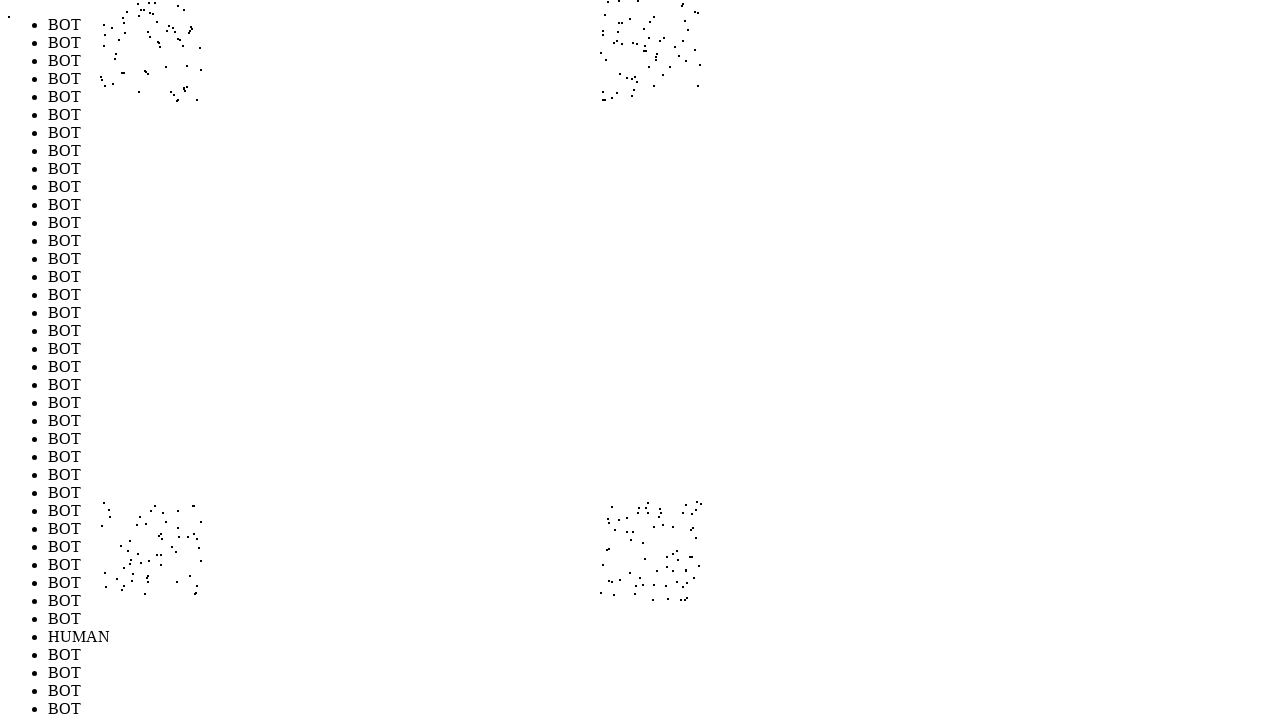

Performed random mouse movement 242/1000 (offset: -253, 284) at (147, 584)
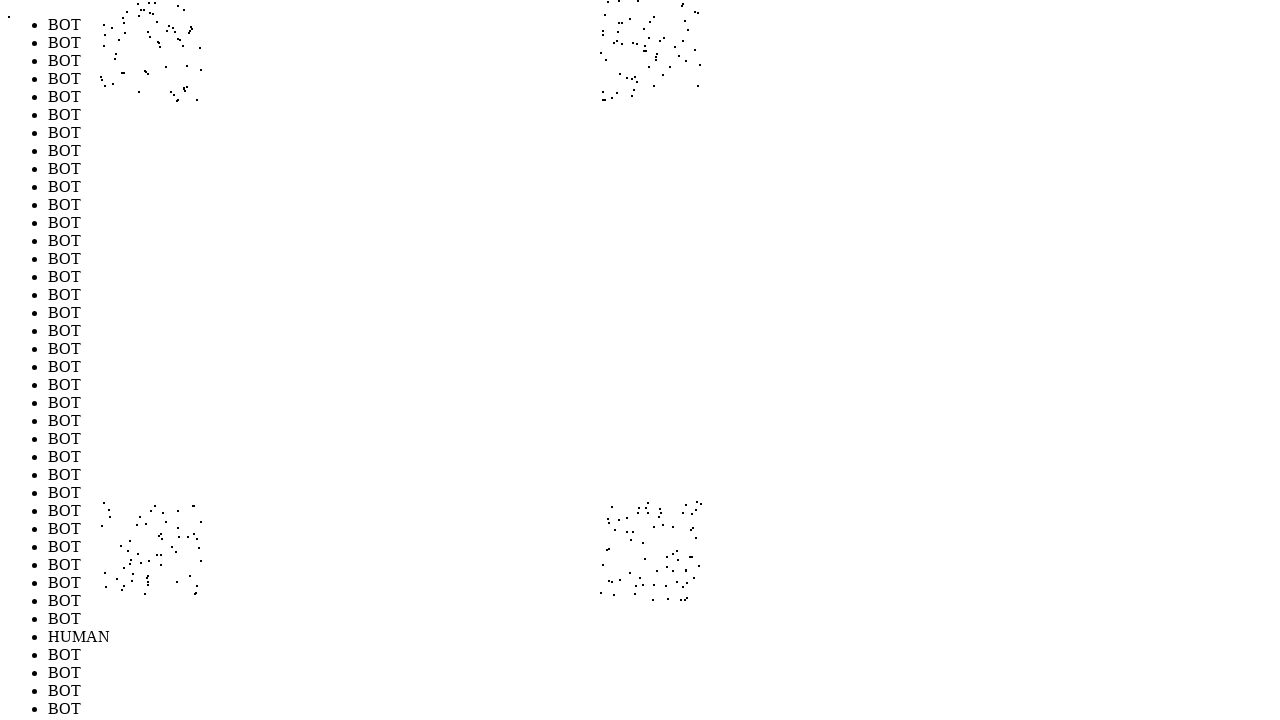

Performed random mouse movement 243/1000 (offset: 289, 218) at (689, 518)
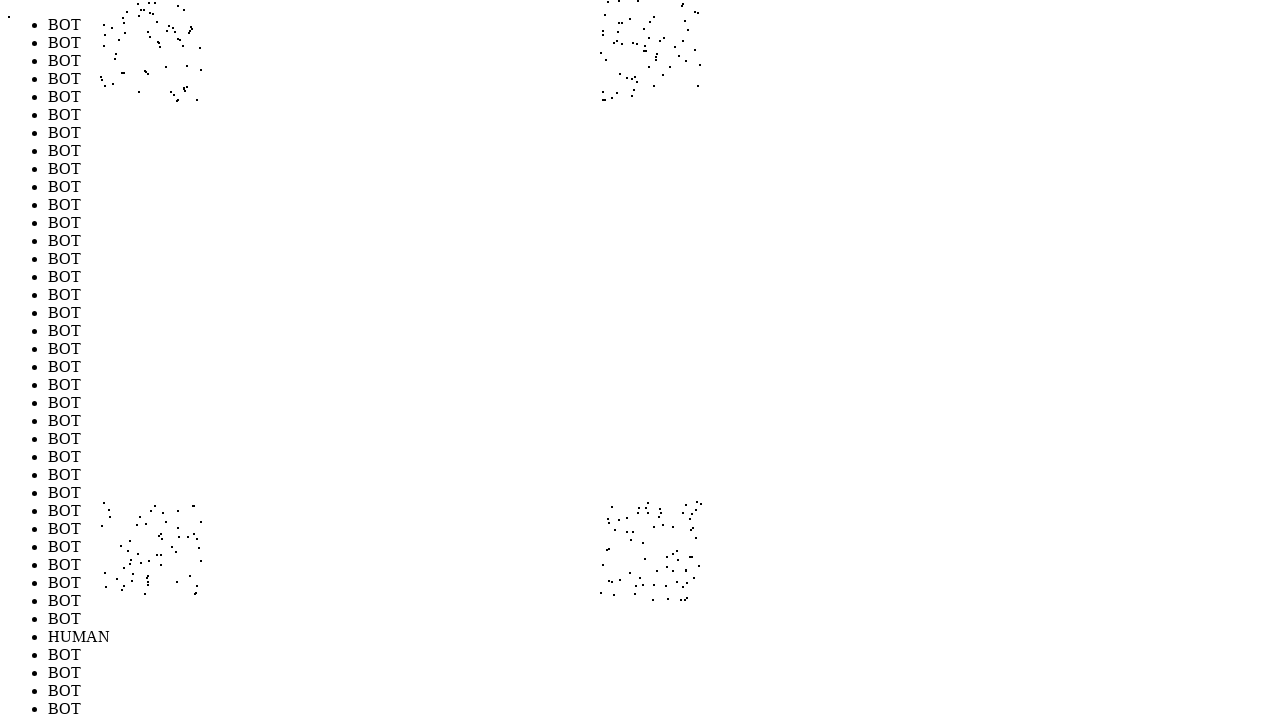

Performed random mouse movement 244/1000 (offset: -294, -299) at (106, 1)
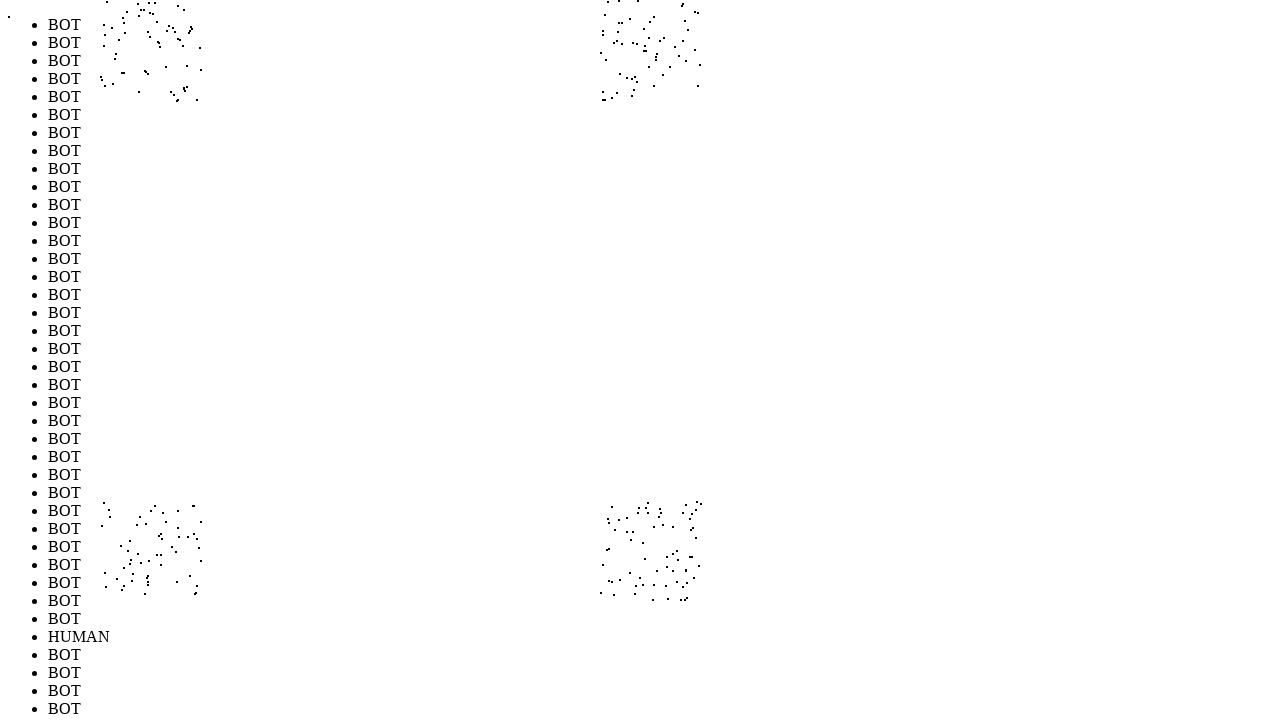

Performed random mouse movement 245/1000 (offset: 278, 202) at (678, 502)
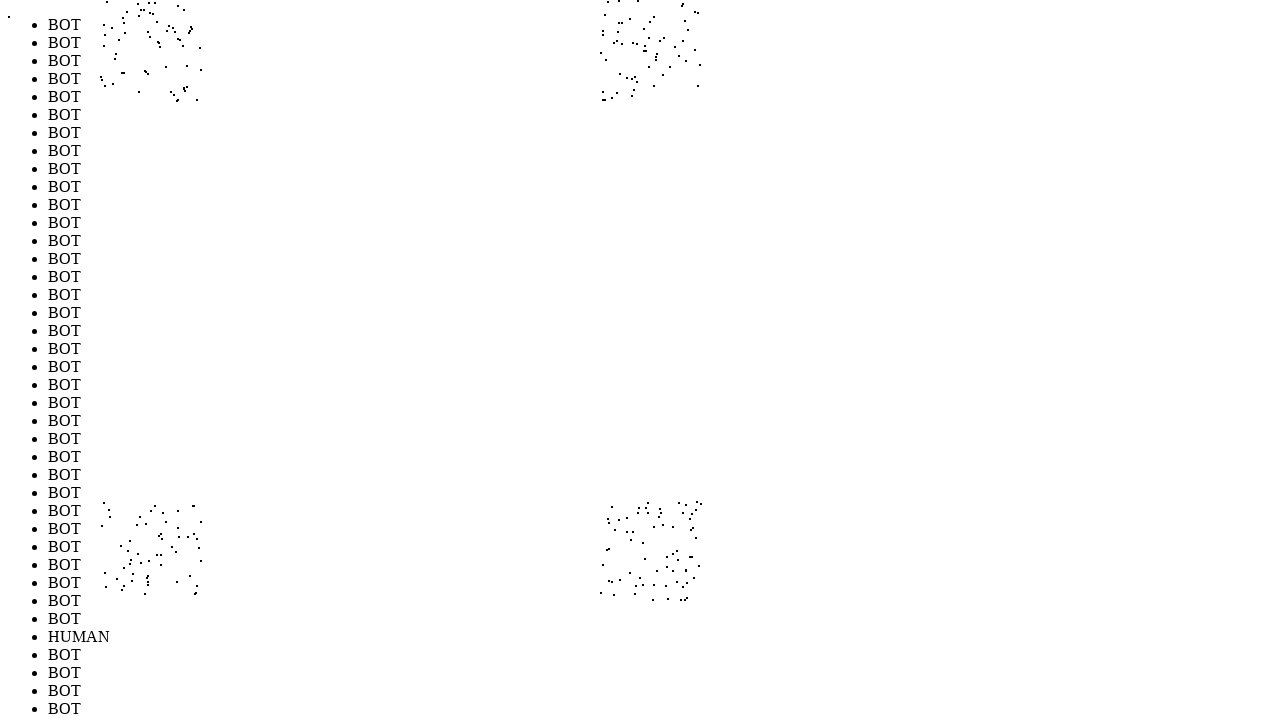

Performed random mouse movement 246/1000 (offset: 273, 296) at (673, 596)
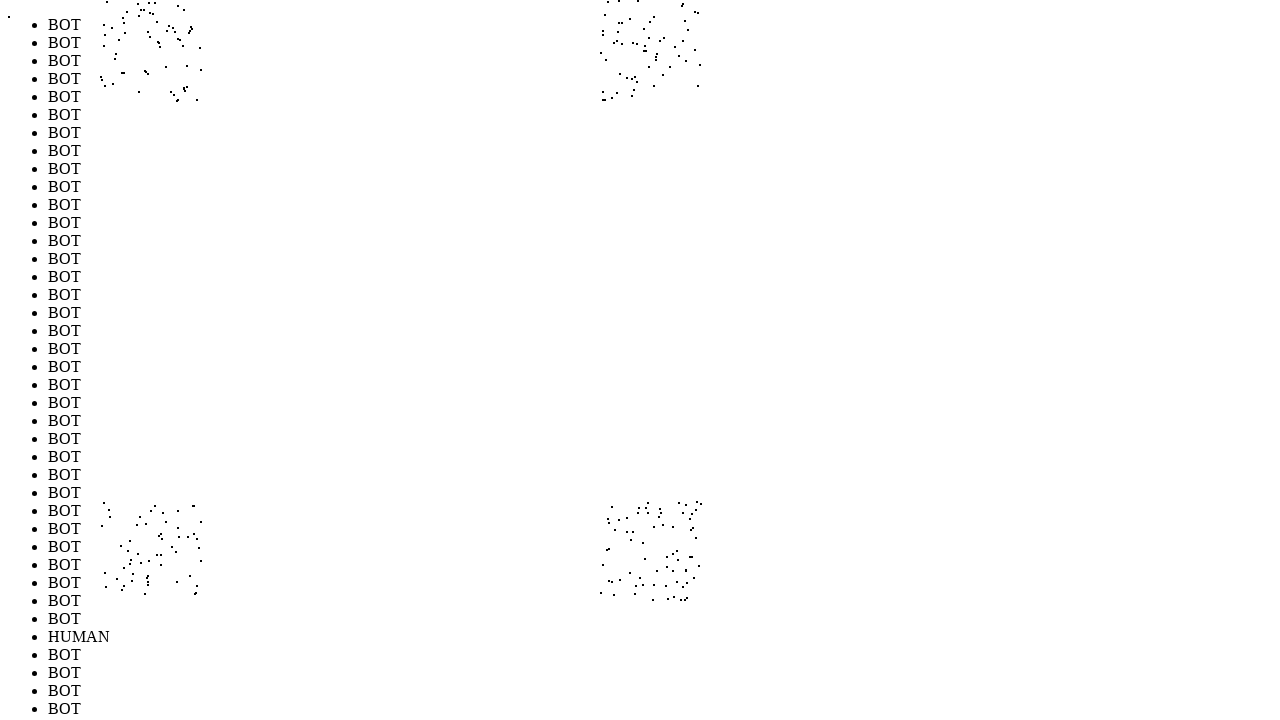

Performed random mouse movement 247/1000 (offset: 289, 251) at (689, 551)
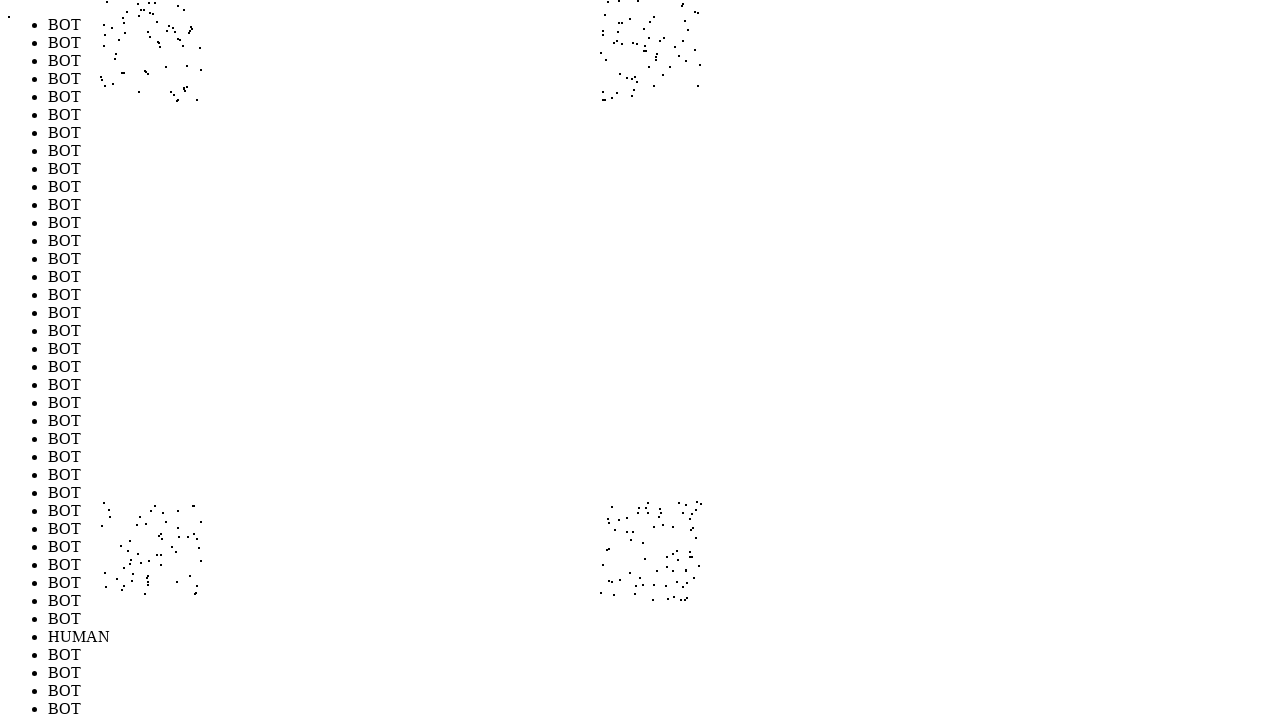

Performed random mouse movement 248/1000 (offset: -248, 238) at (152, 538)
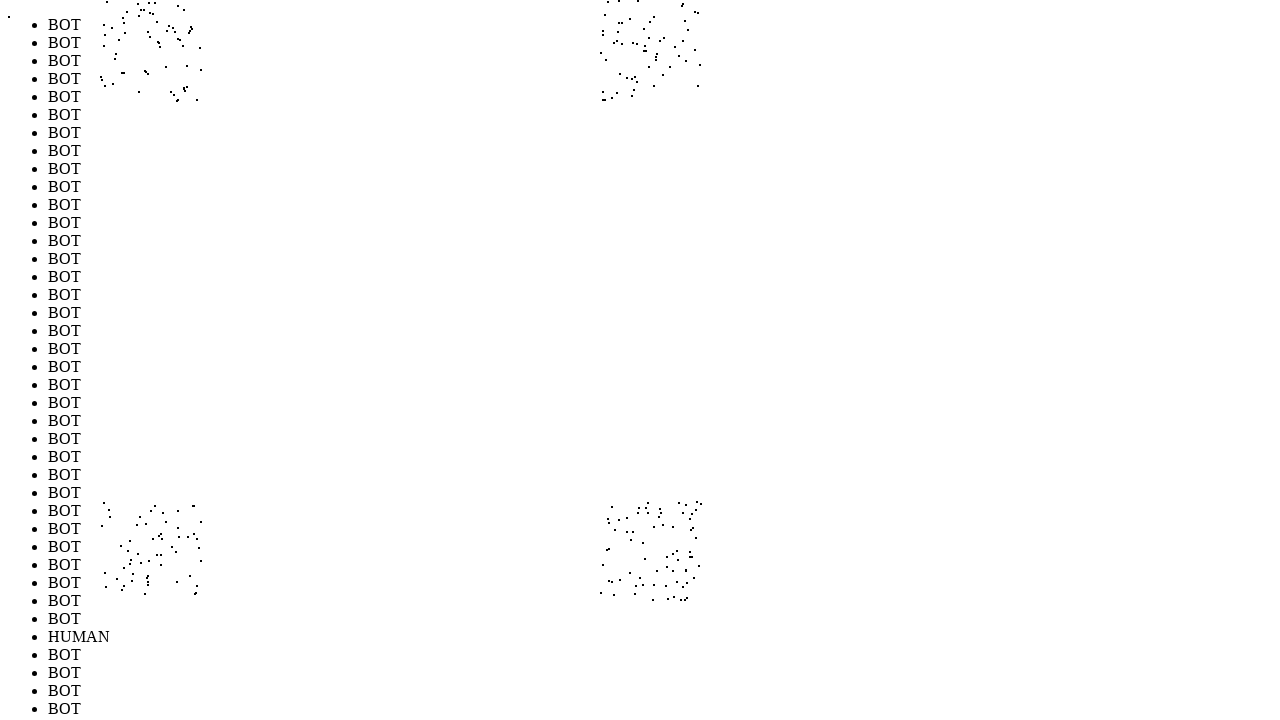

Performed random mouse movement 249/1000 (offset: -228, -239) at (172, 61)
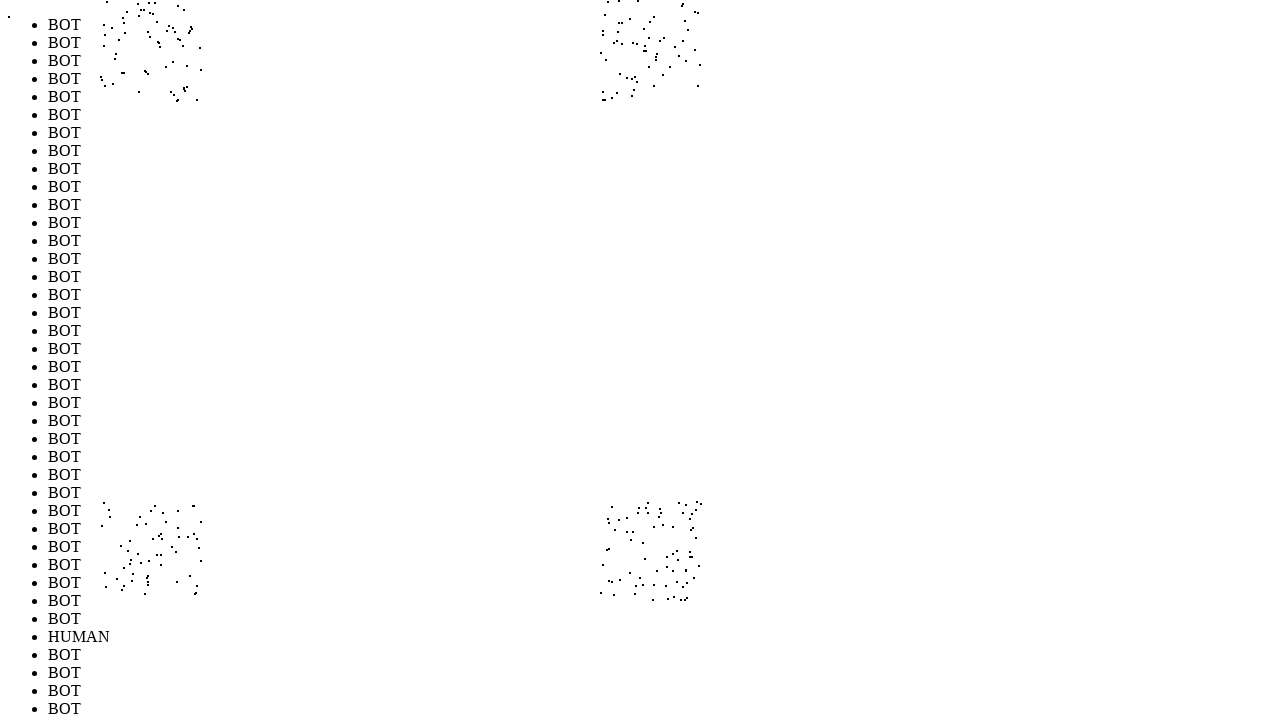

Performed random mouse movement 250/1000 (offset: 290, 222) at (690, 522)
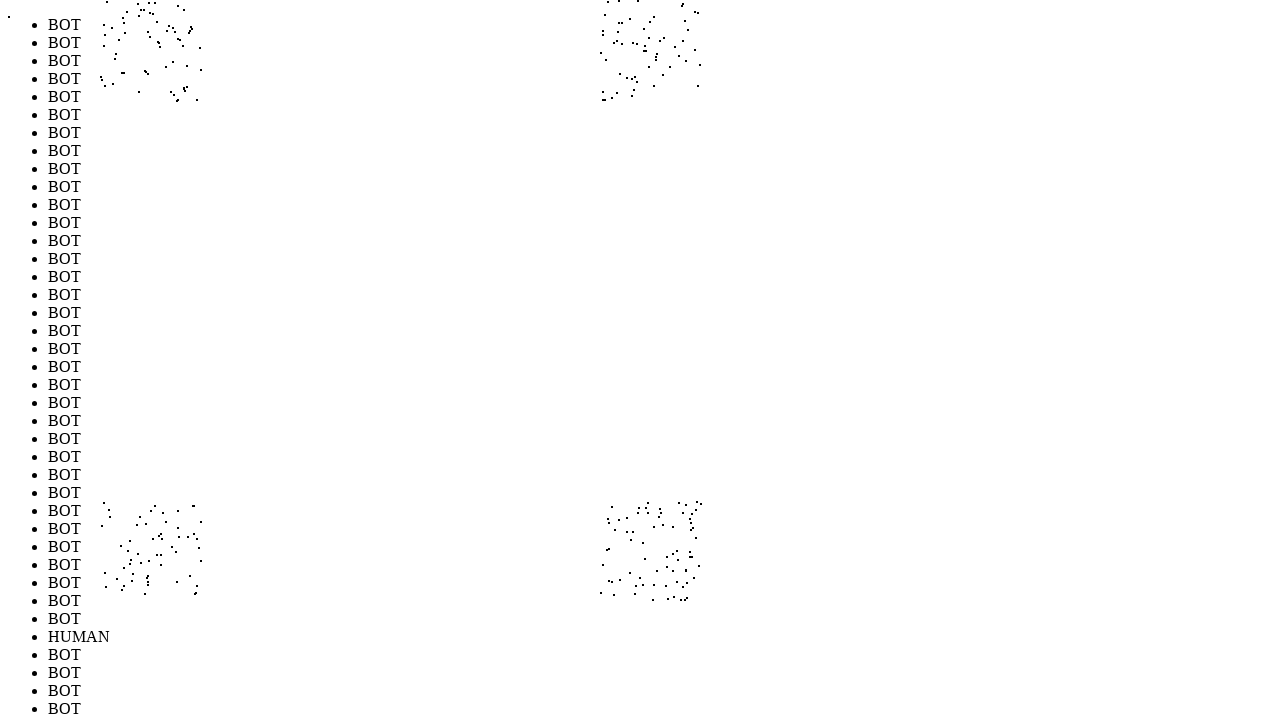

Performed random mouse movement 251/1000 (offset: 225, -289) at (625, 11)
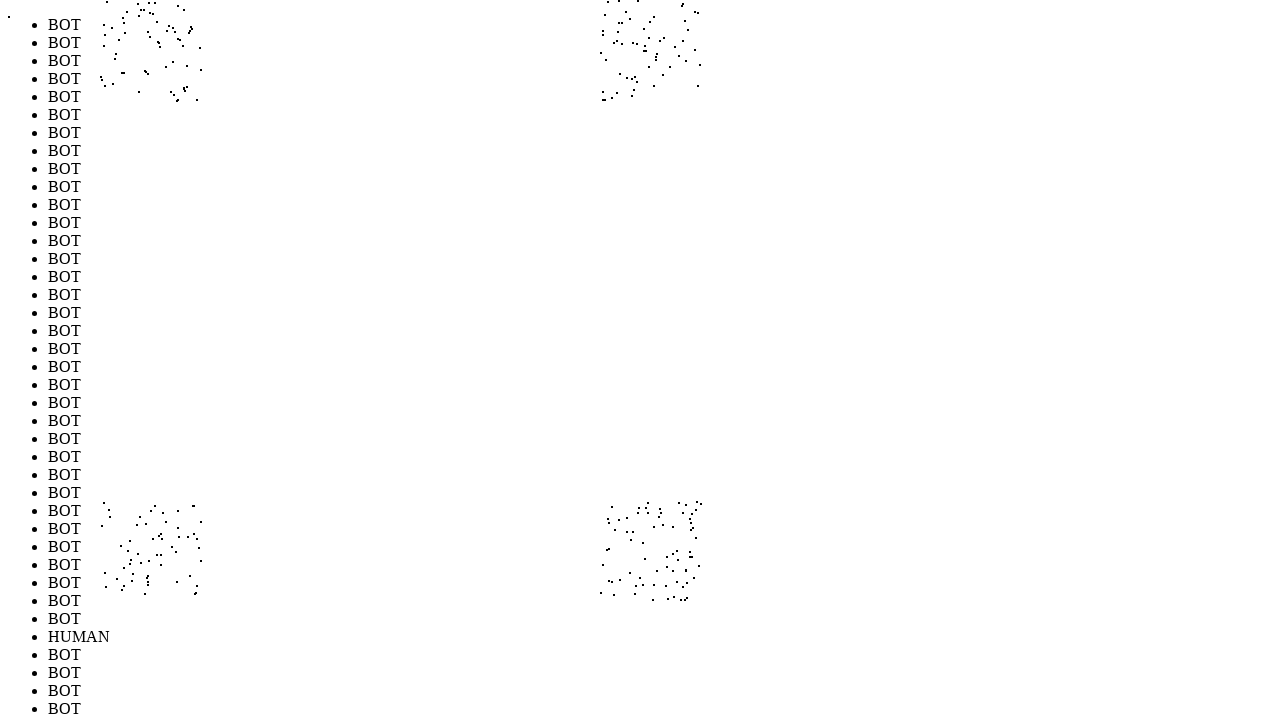

Performed random mouse movement 252/1000 (offset: -282, 282) at (118, 582)
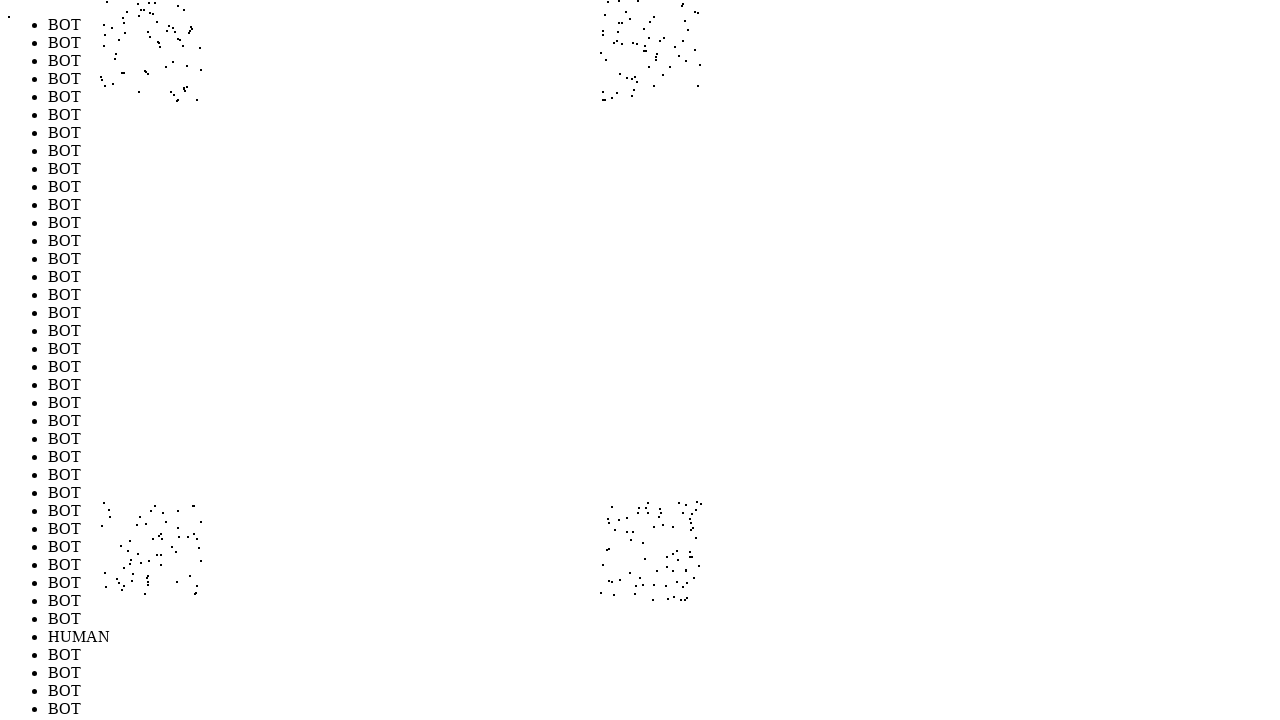

Performed random mouse movement 253/1000 (offset: -234, 280) at (166, 580)
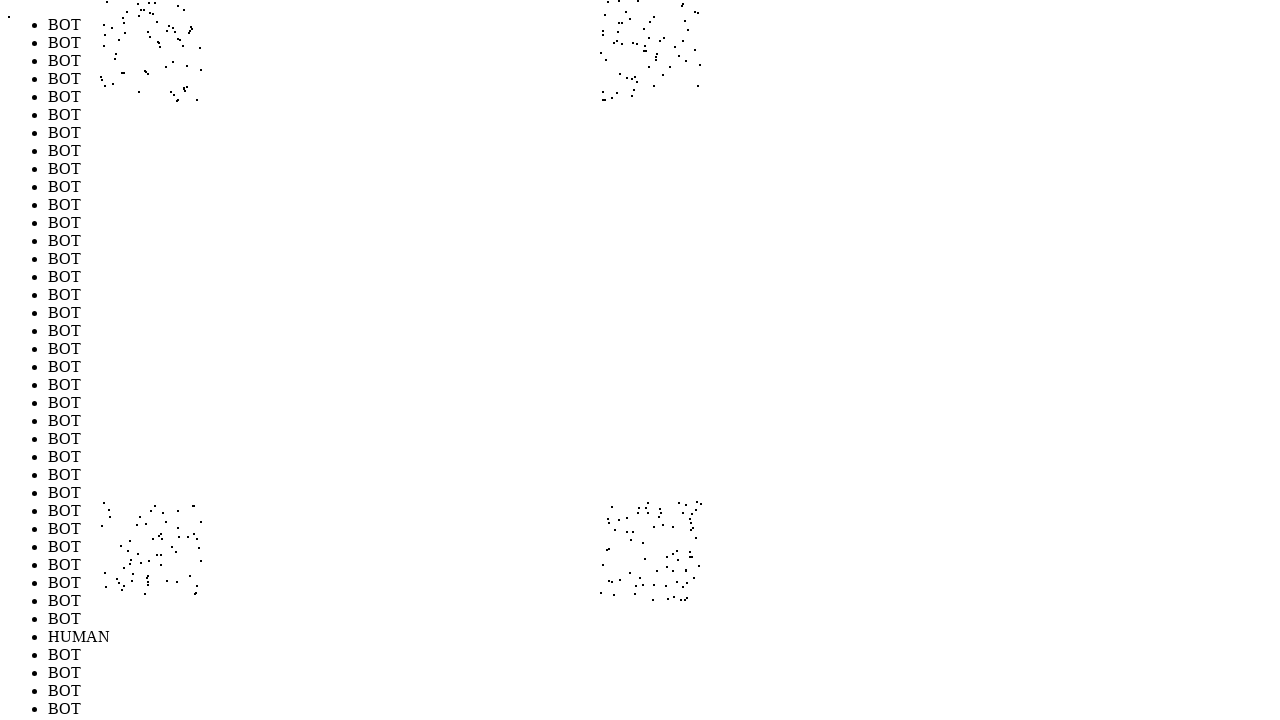

Performed random mouse movement 254/1000 (offset: 252, 254) at (652, 554)
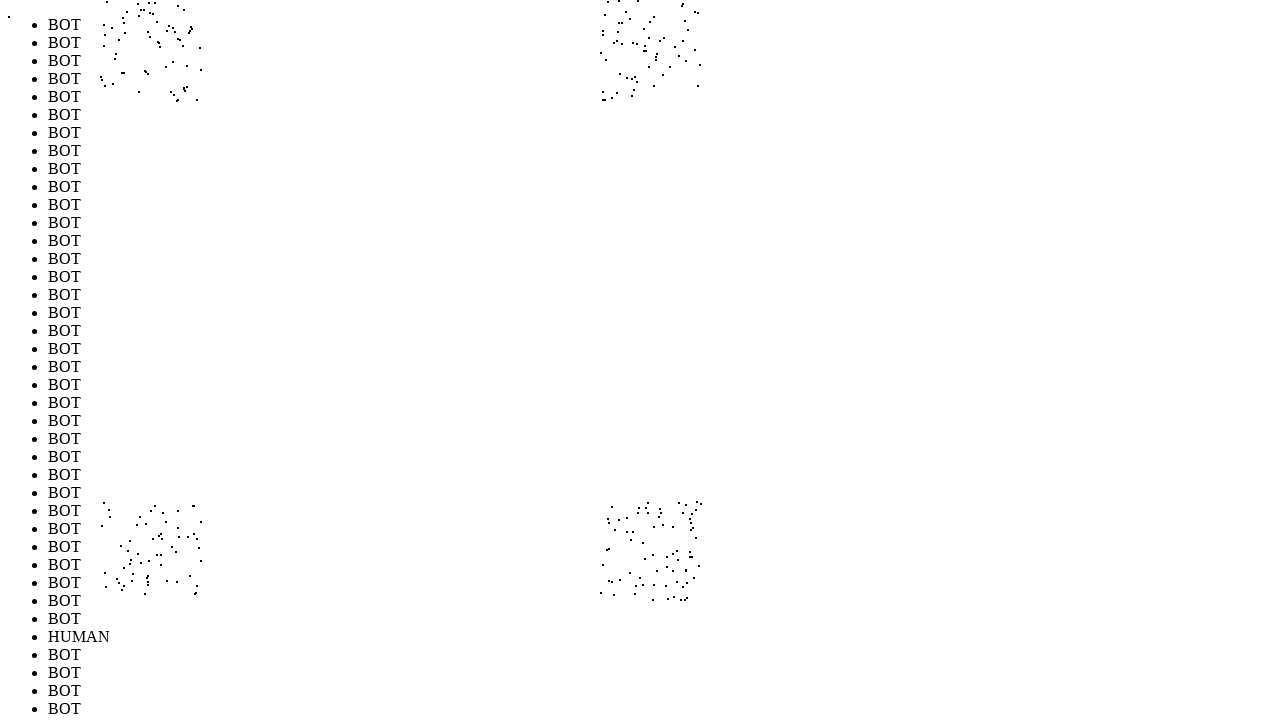

Performed random mouse movement 255/1000 (offset: -278, 288) at (122, 588)
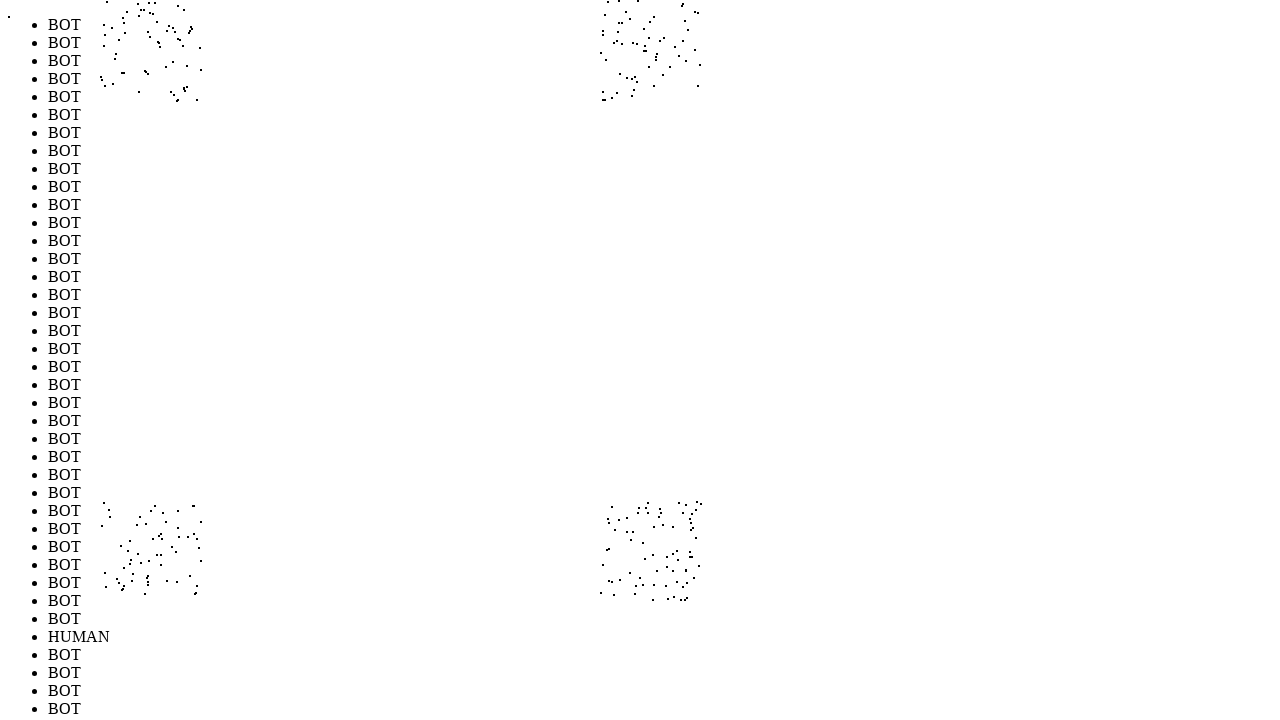

Performed random mouse movement 256/1000 (offset: -264, -291) at (136, 9)
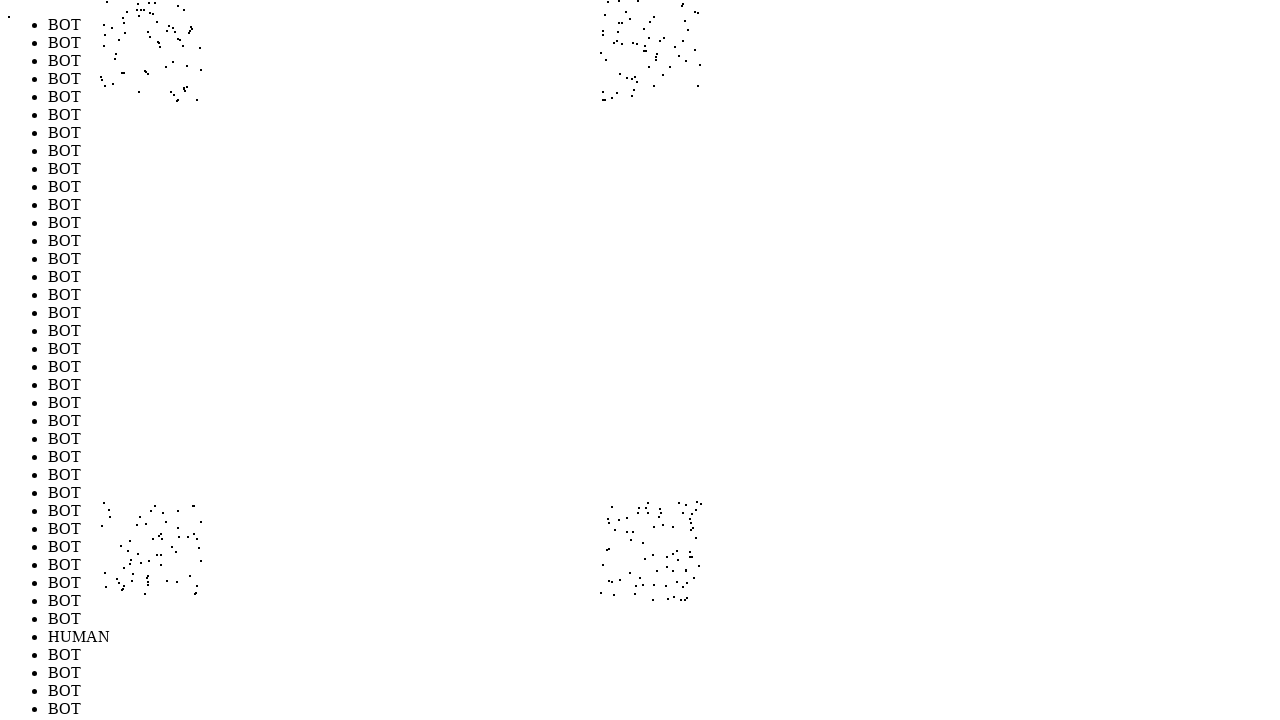

Performed random mouse movement 257/1000 (offset: 279, -207) at (679, 93)
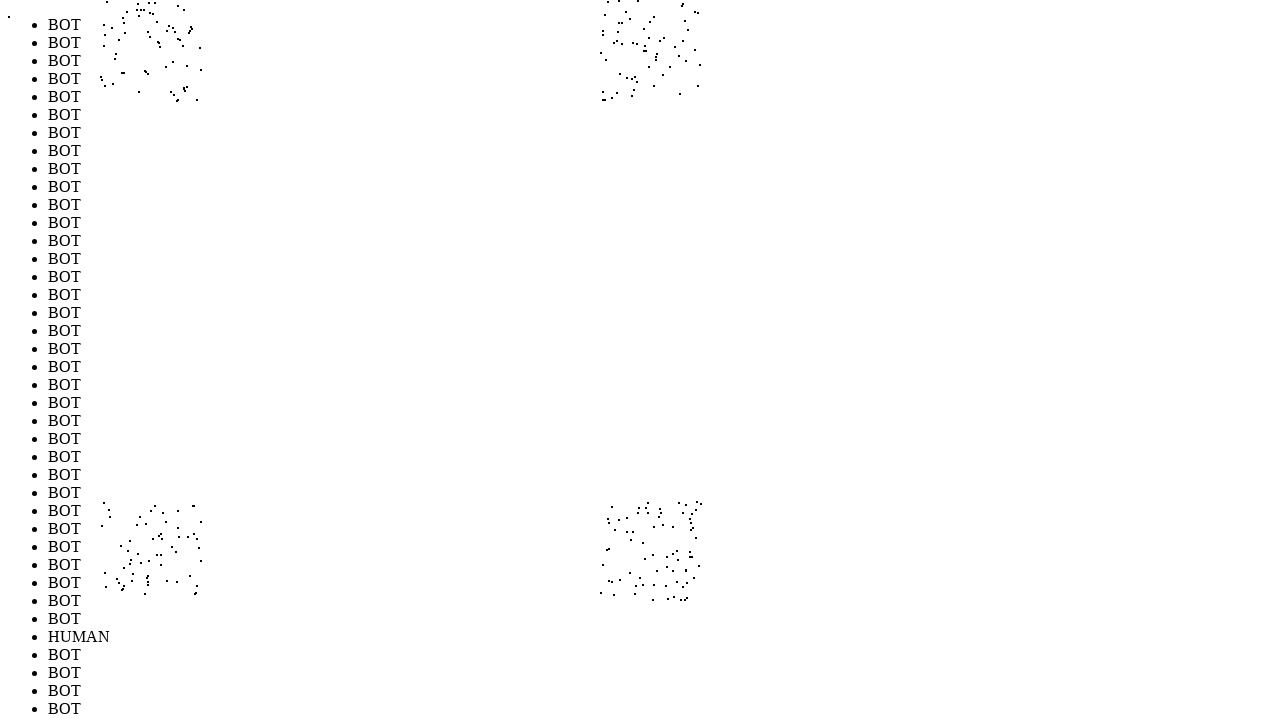

Performed random mouse movement 258/1000 (offset: 263, -271) at (663, 29)
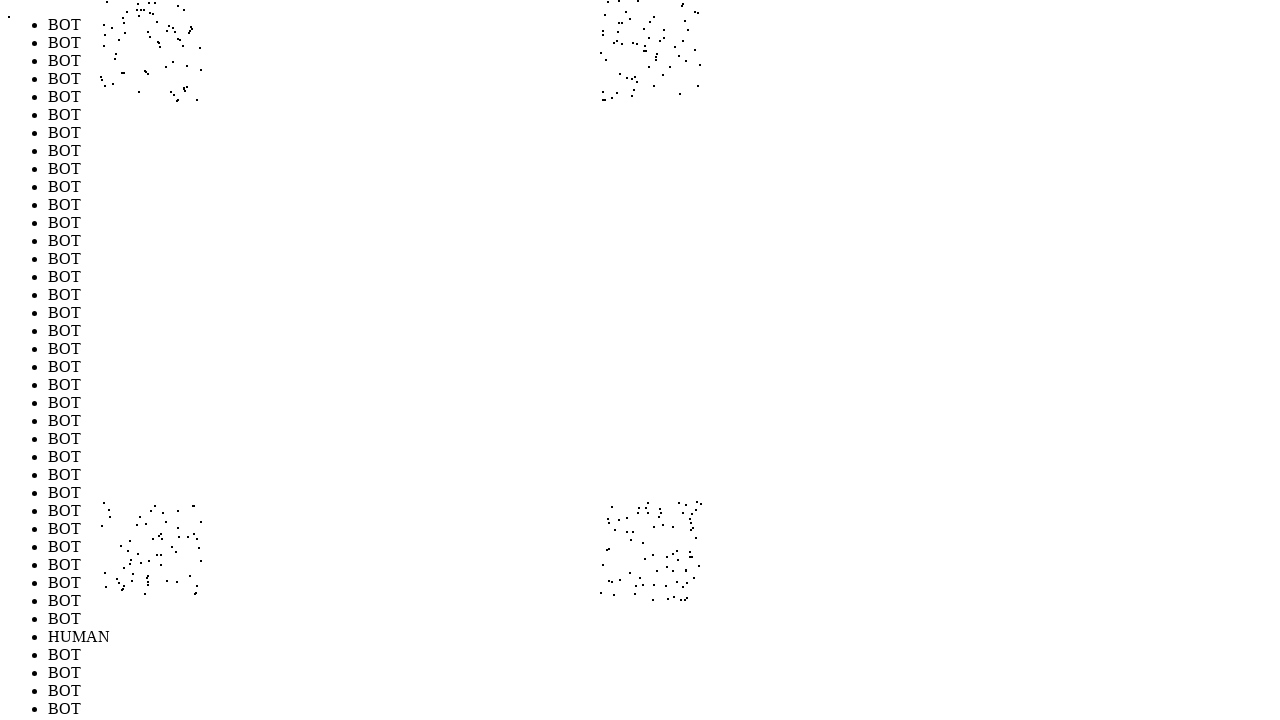

Performed random mouse movement 259/1000 (offset: 252, -299) at (652, 1)
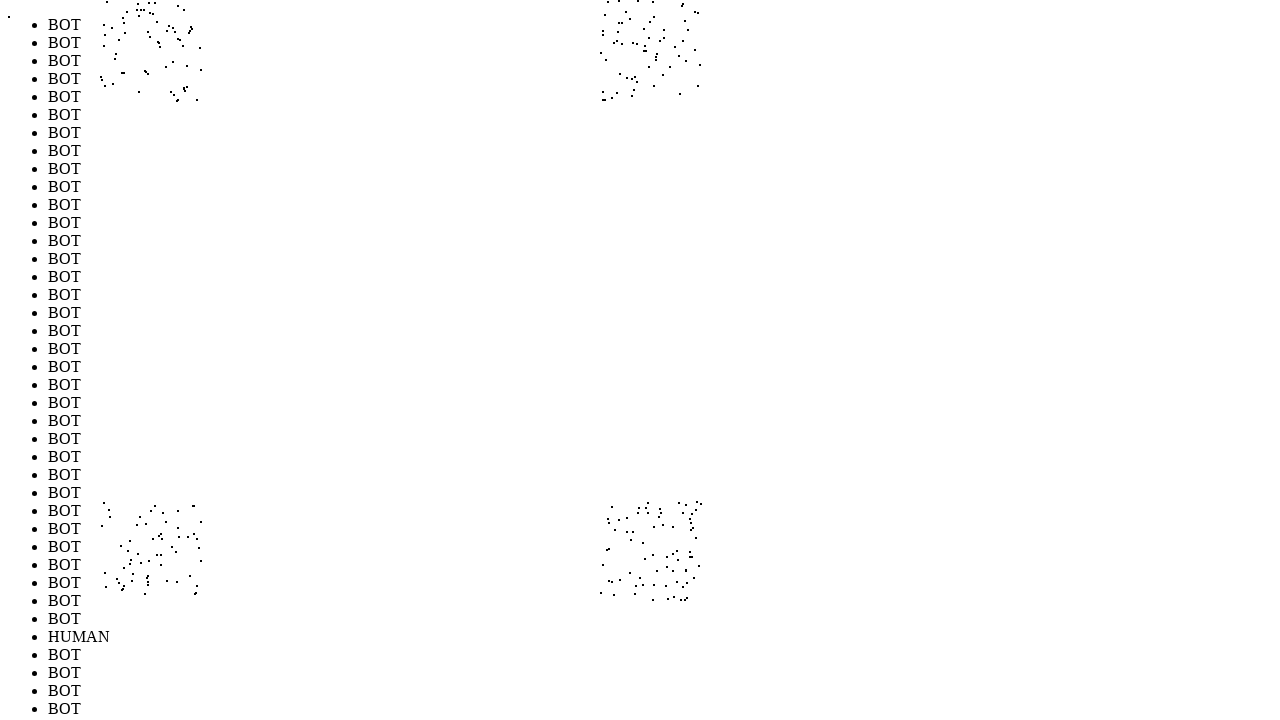

Performed random mouse movement 260/1000 (offset: 218, 300) at (618, 600)
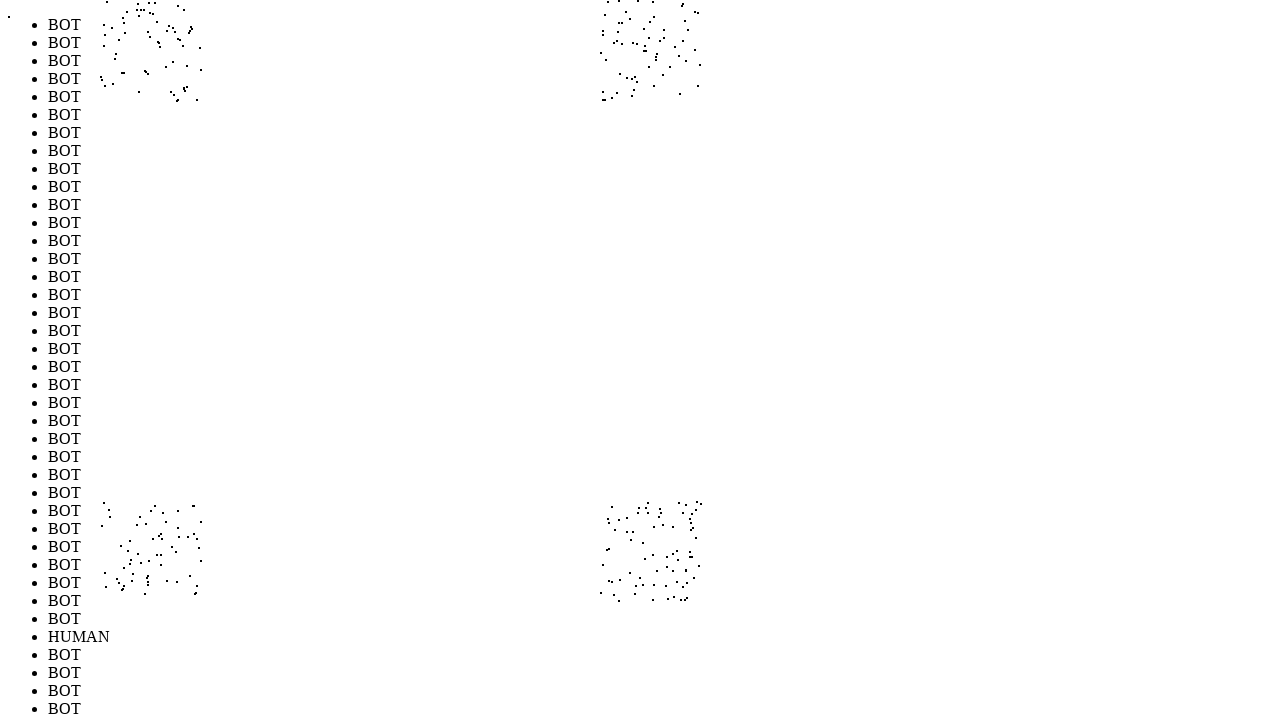

Performed random mouse movement 261/1000 (offset: 211, -249) at (611, 51)
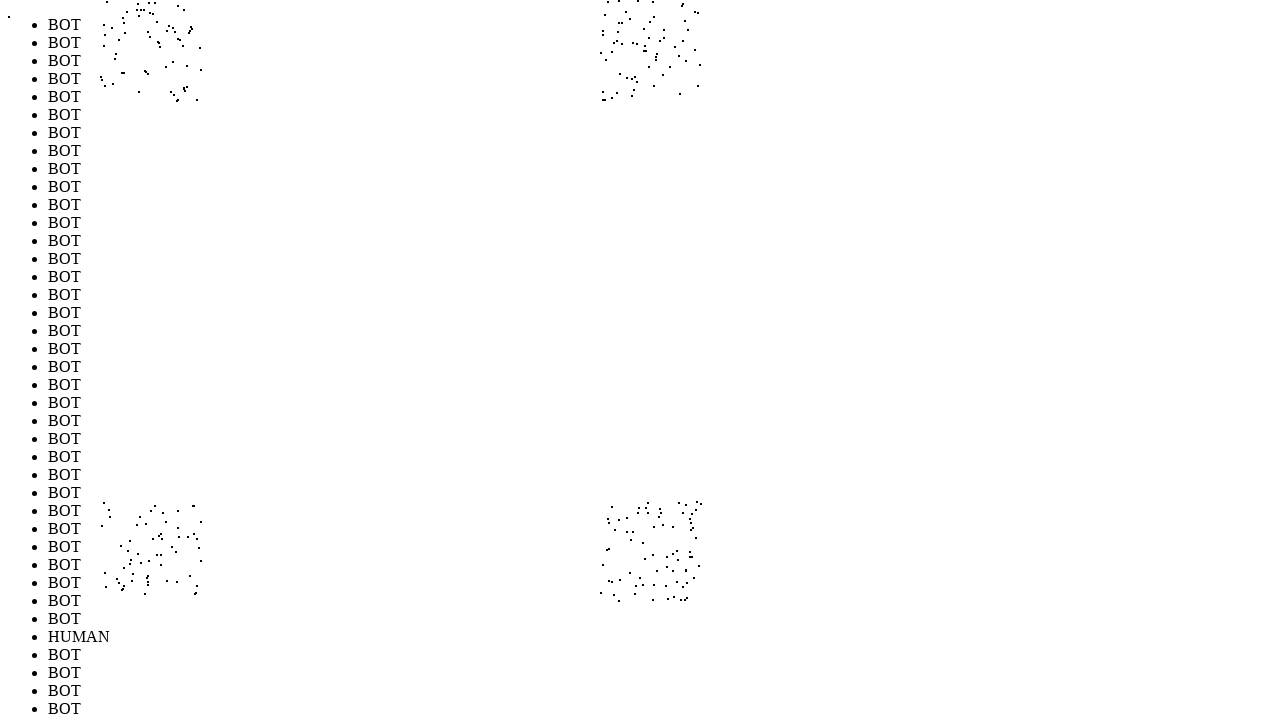

Performed random mouse movement 262/1000 (offset: -200, -268) at (200, 32)
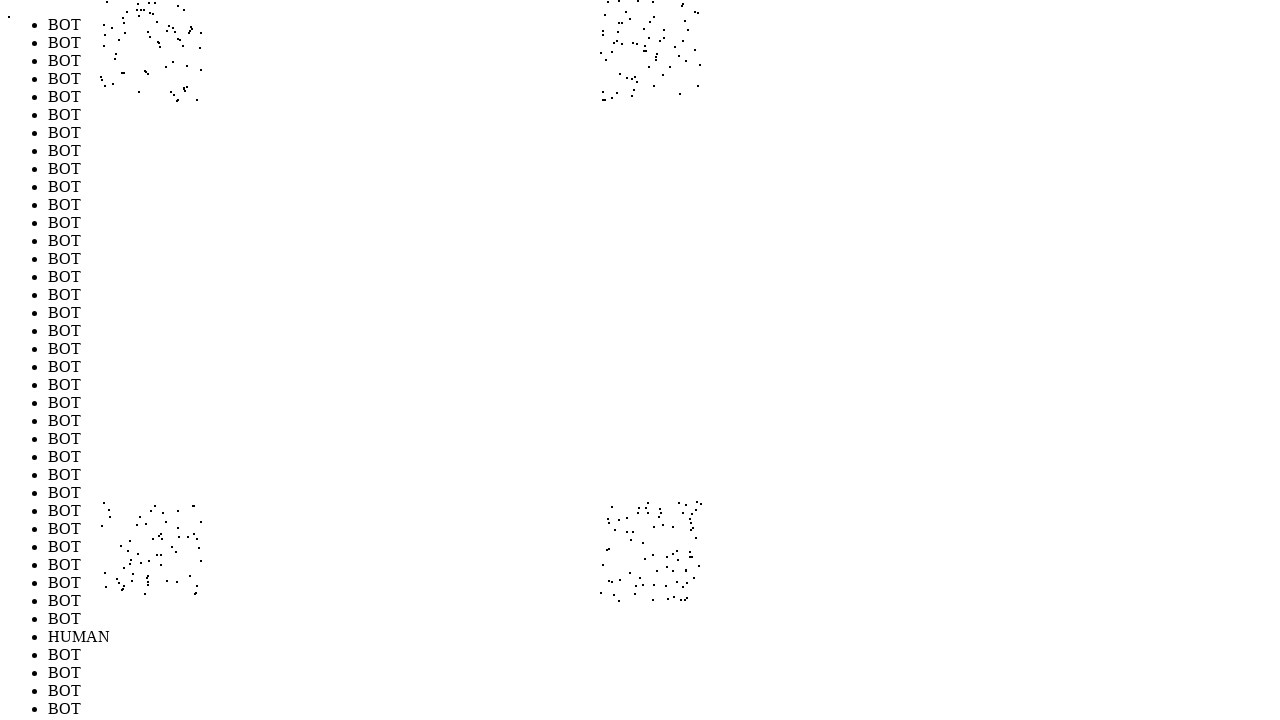

Performed random mouse movement 263/1000 (offset: 293, 264) at (693, 564)
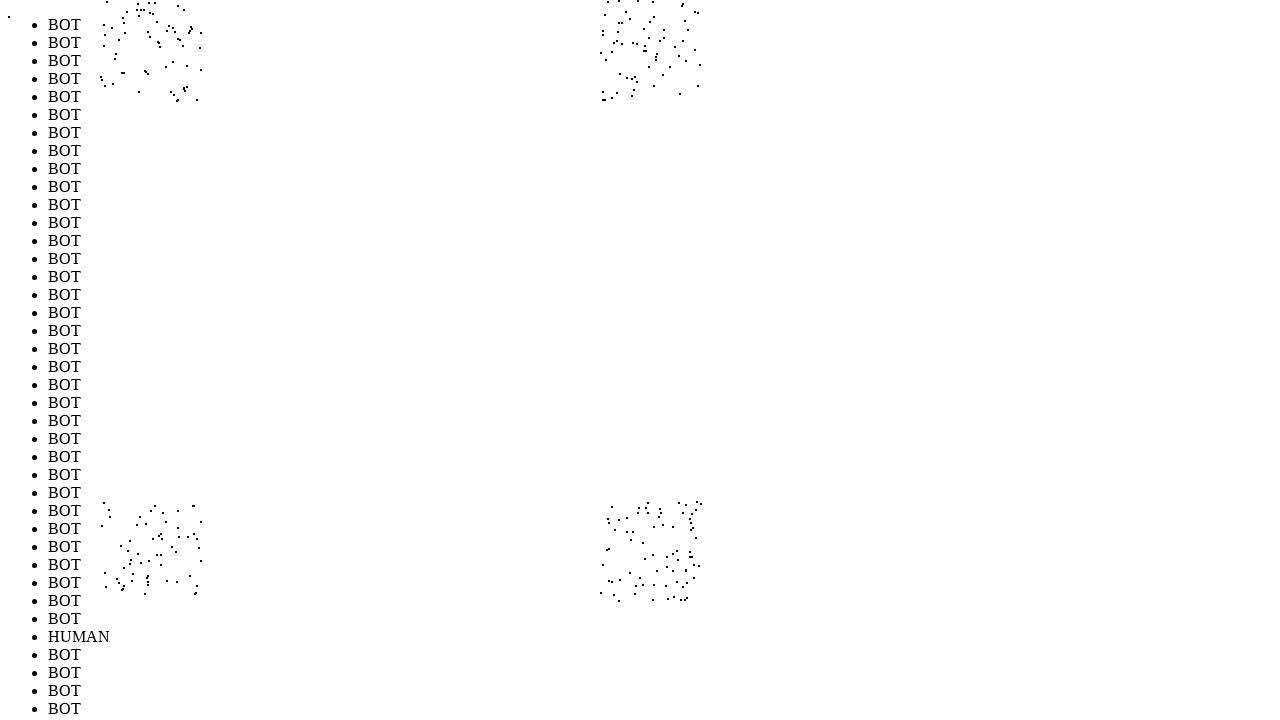

Performed random mouse movement 264/1000 (offset: 249, 288) at (649, 588)
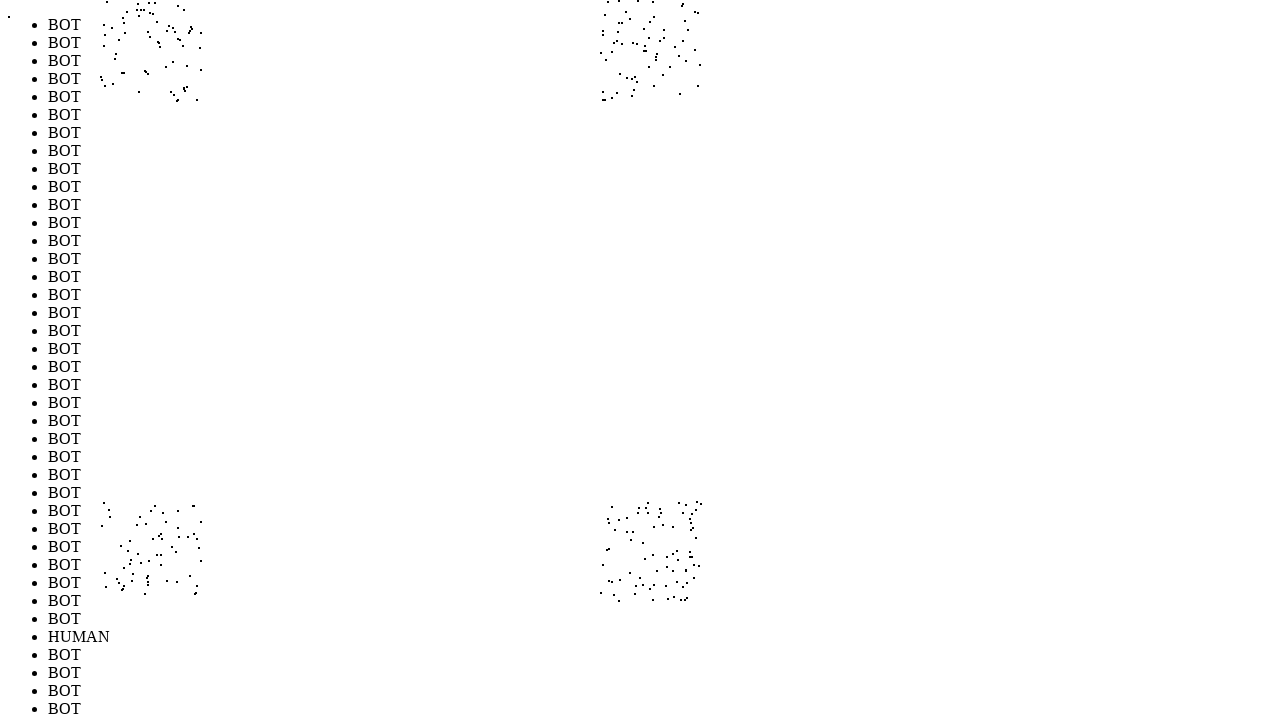

Performed random mouse movement 265/1000 (offset: 225, -299) at (625, 1)
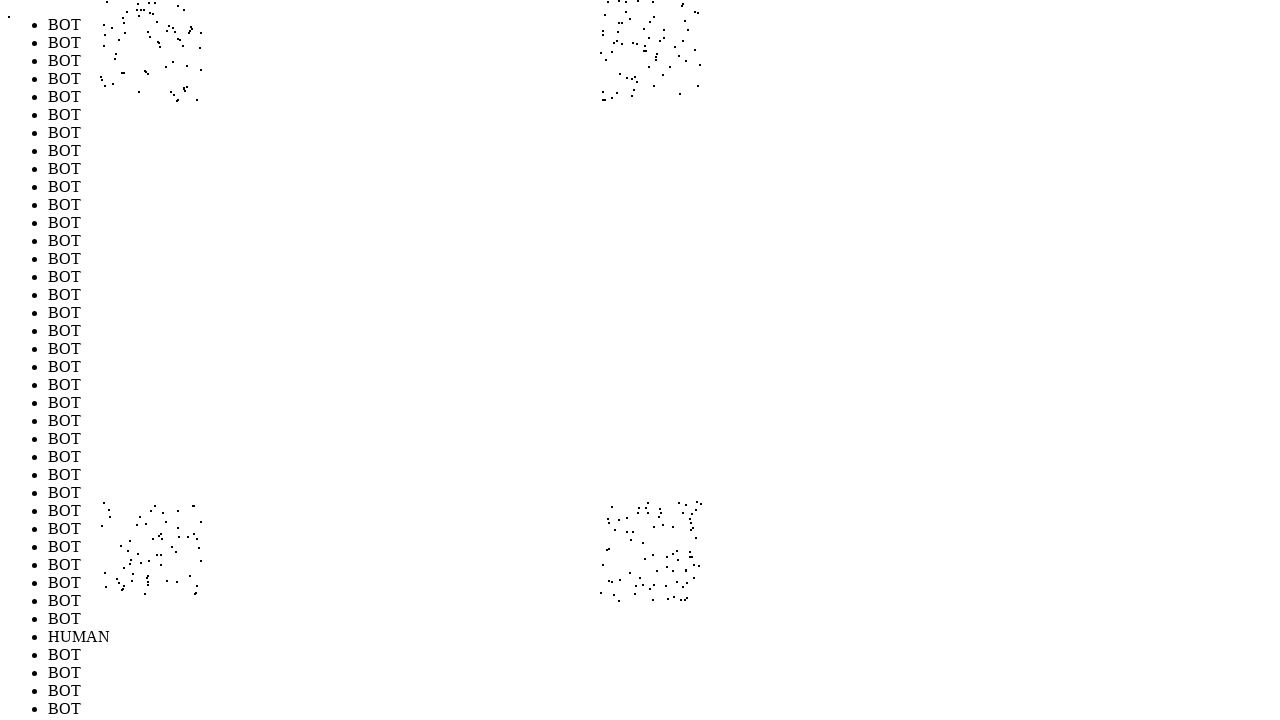

Performed random mouse movement 266/1000 (offset: -237, -285) at (163, 15)
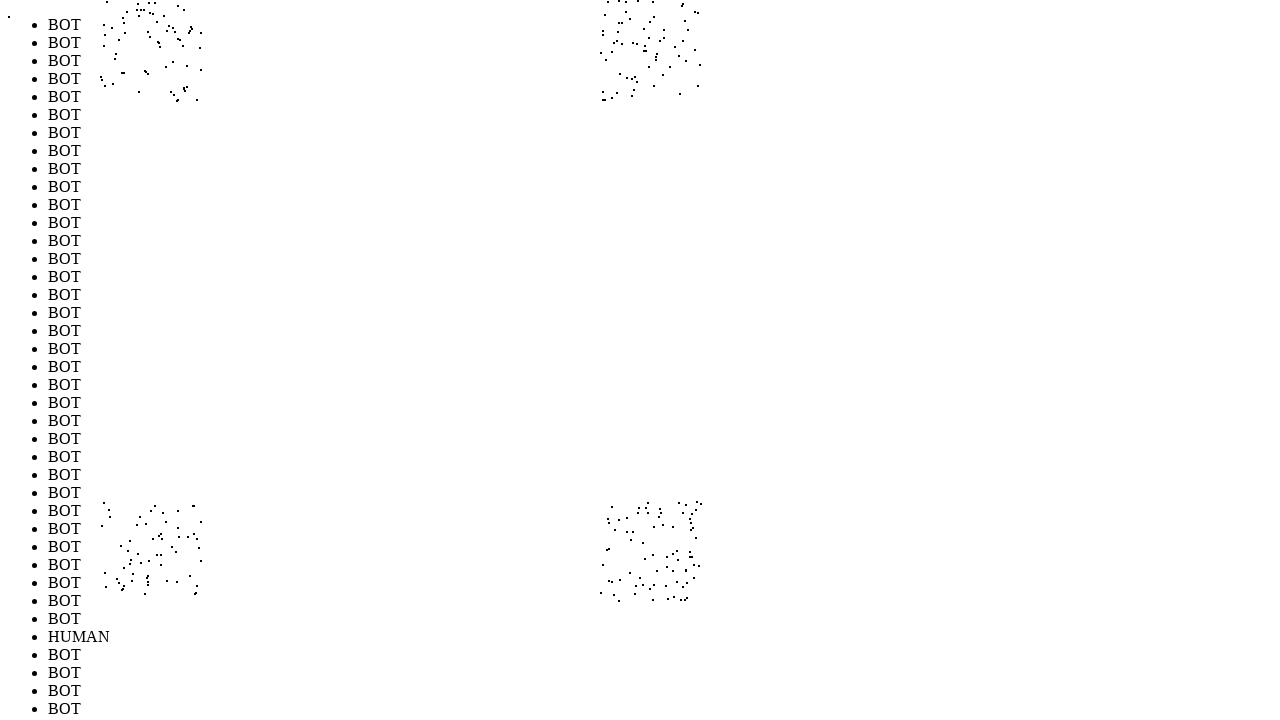

Performed random mouse movement 267/1000 (offset: 231, 280) at (631, 580)
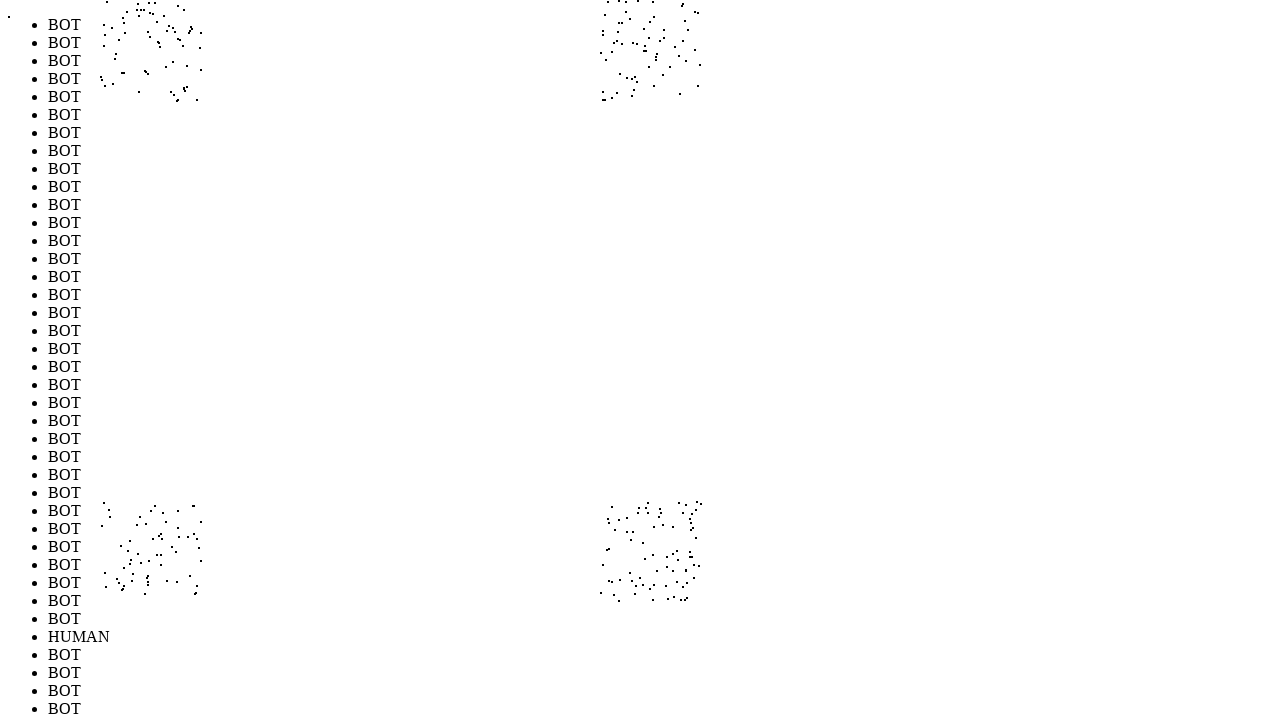

Performed random mouse movement 268/1000 (offset: -290, 202) at (110, 502)
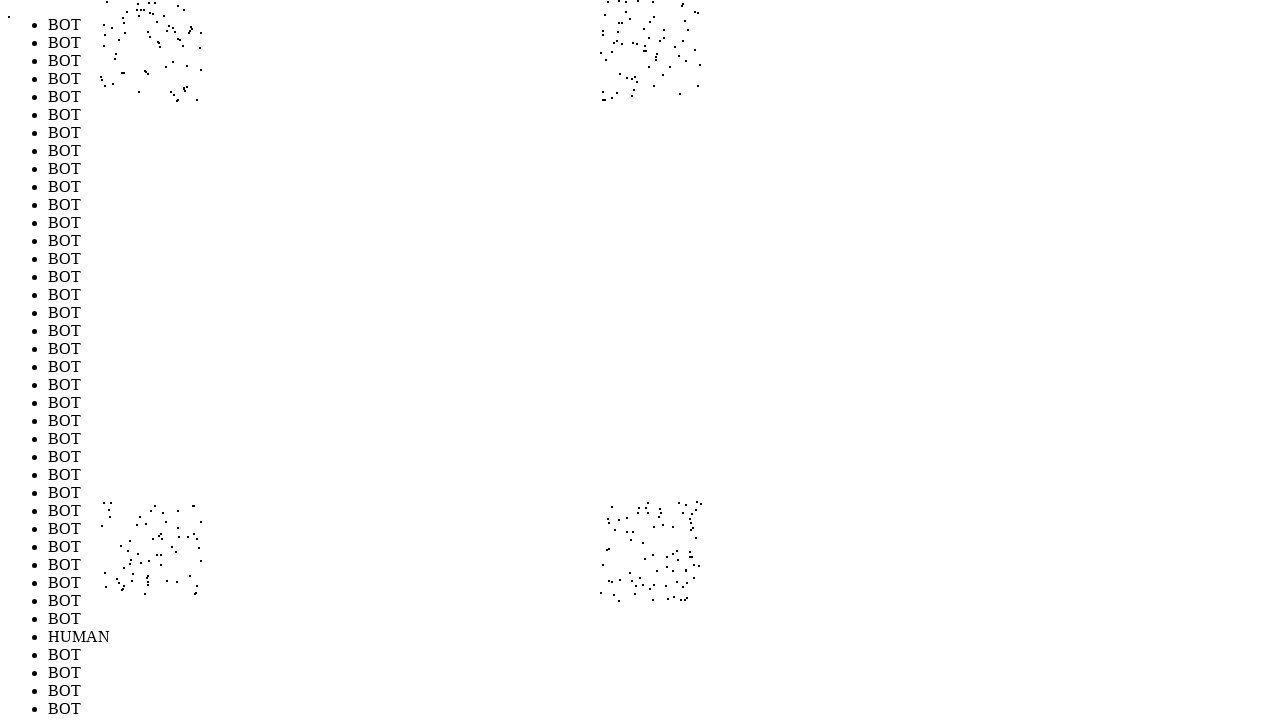

Performed random mouse movement 269/1000 (offset: 257, -300) at (657, 0)
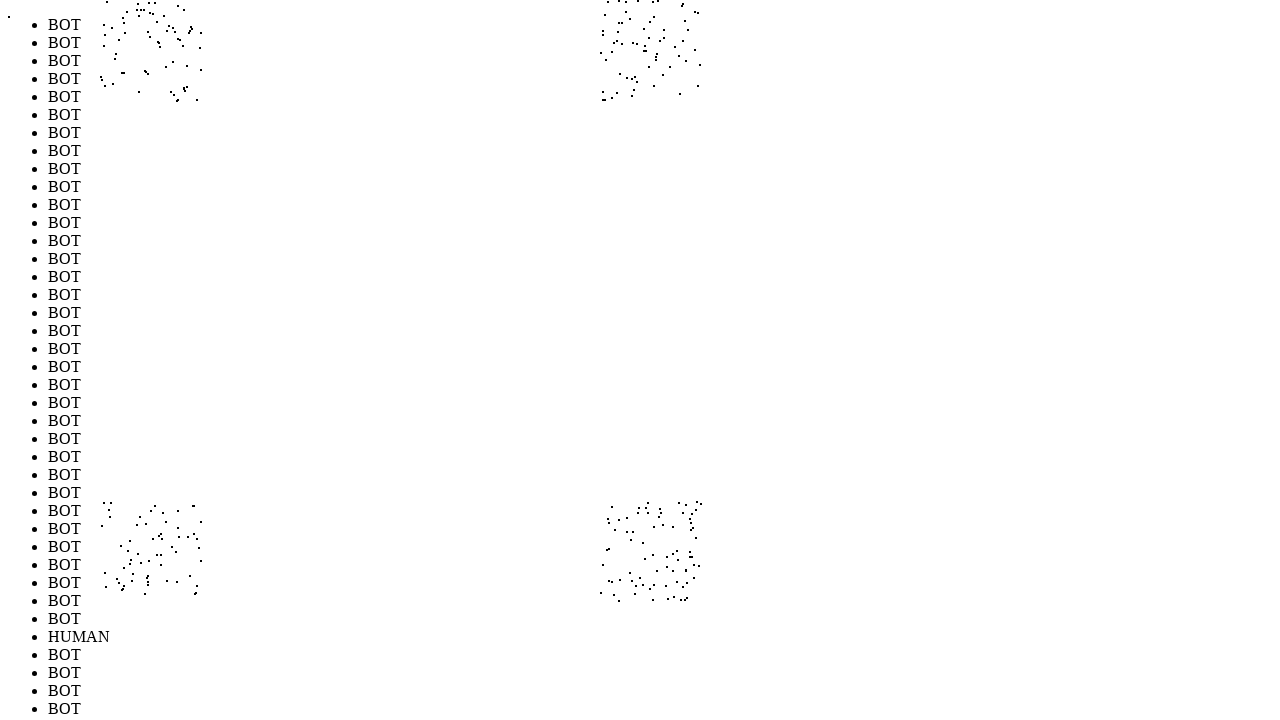

Performed random mouse movement 270/1000 (offset: 216, -260) at (616, 40)
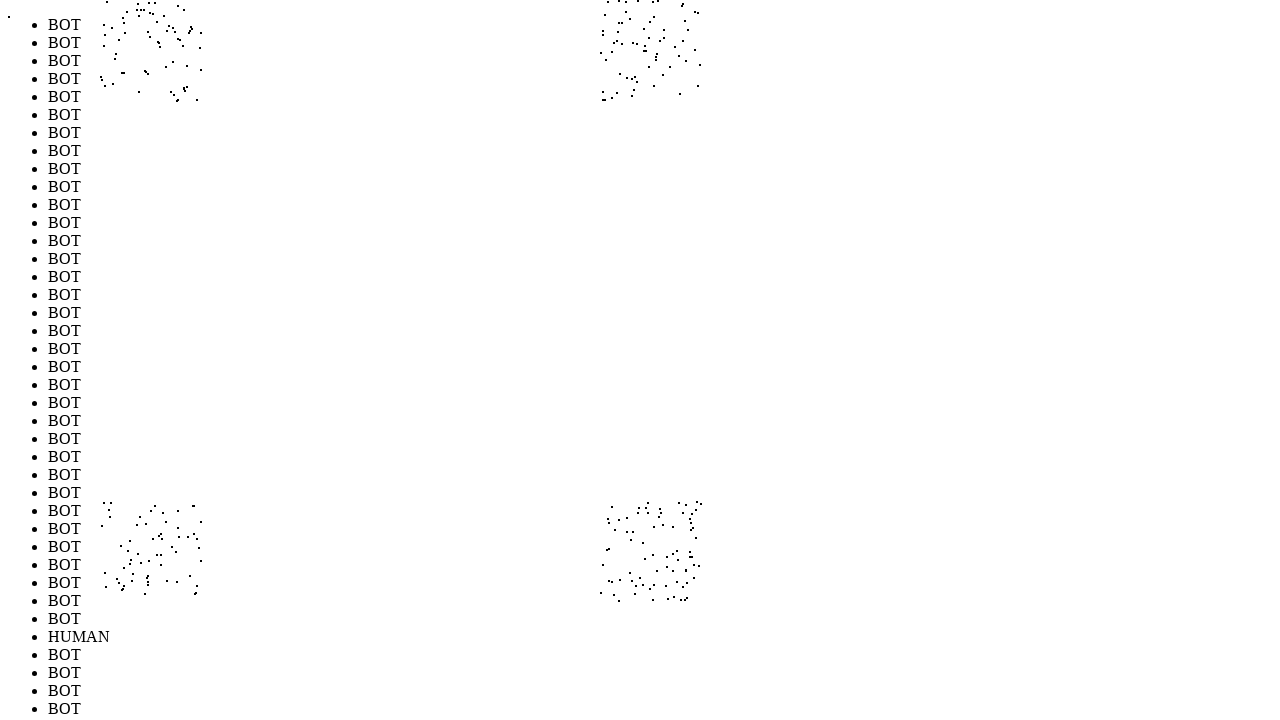

Performed random mouse movement 271/1000 (offset: -266, -277) at (134, 23)
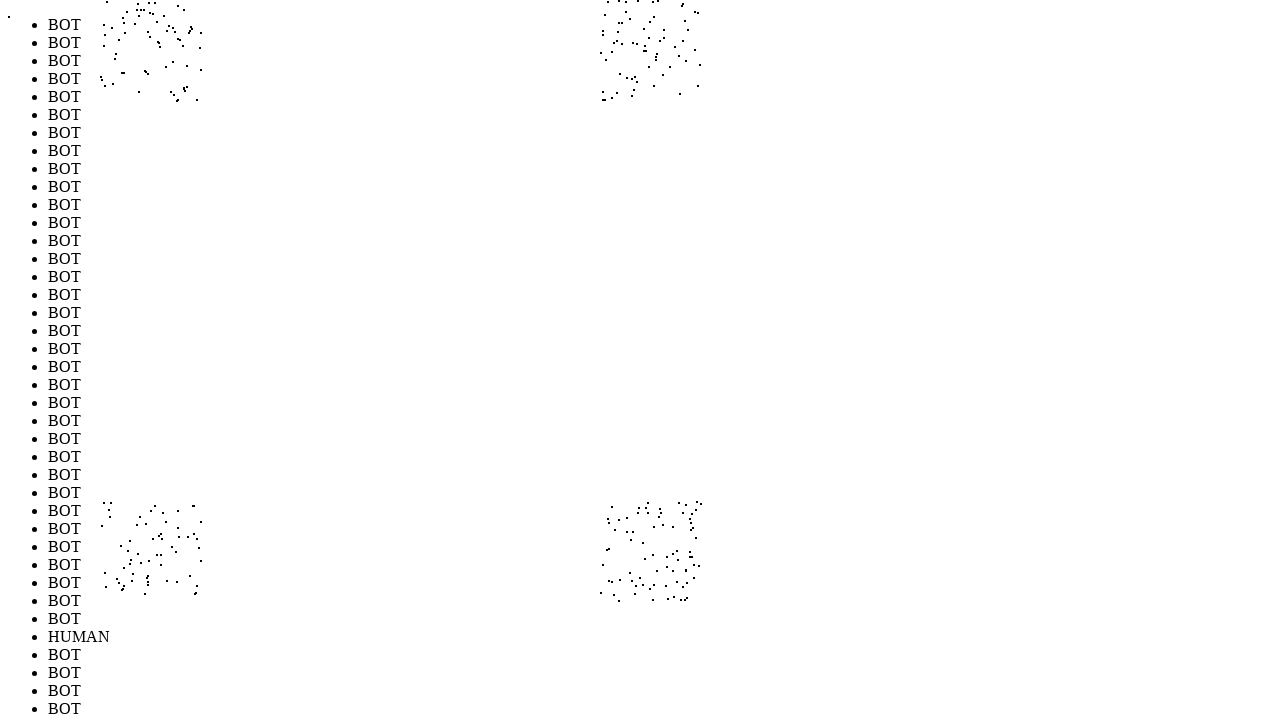

Performed random mouse movement 272/1000 (offset: -213, 254) at (187, 554)
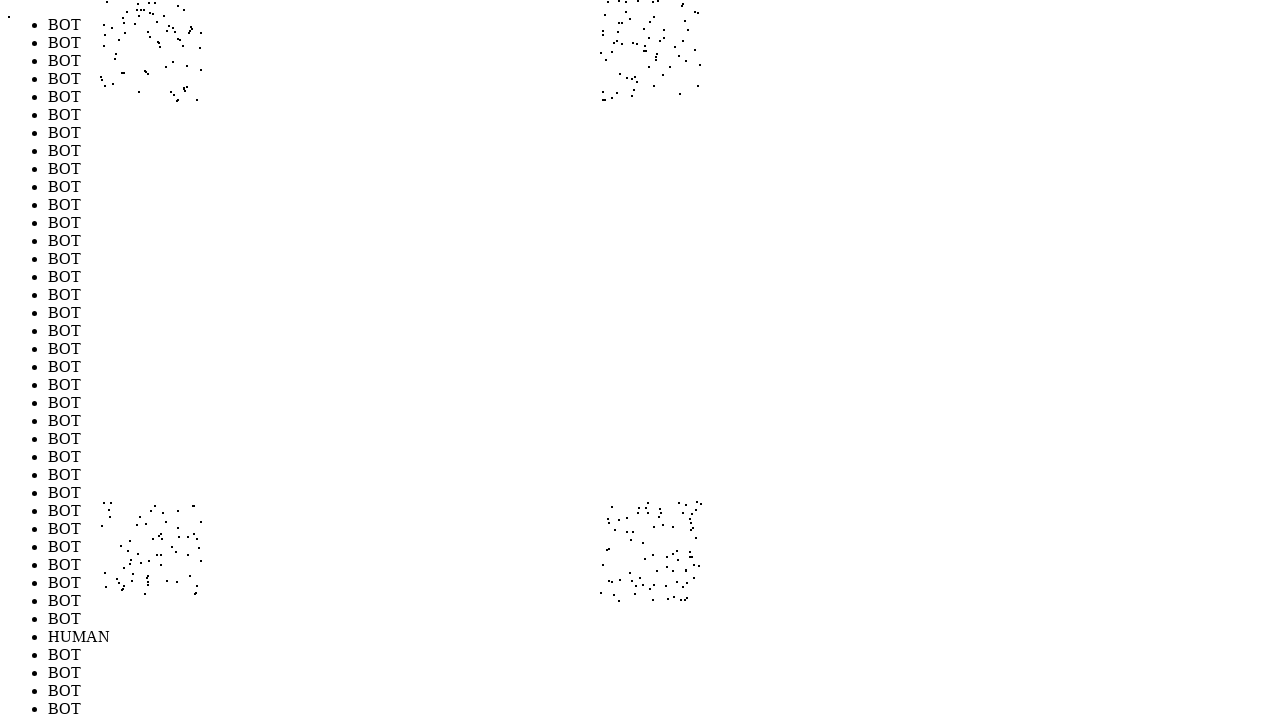

Performed random mouse movement 273/1000 (offset: 273, -216) at (673, 84)
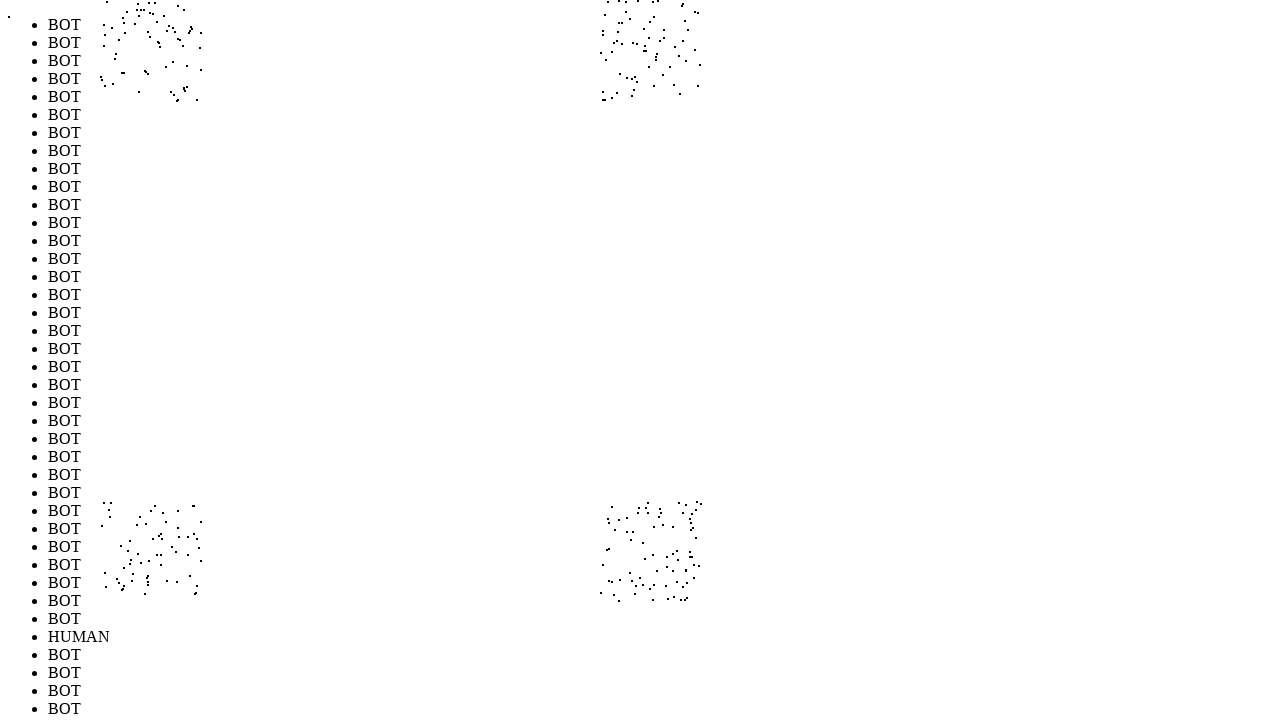

Performed random mouse movement 274/1000 (offset: -205, 291) at (195, 591)
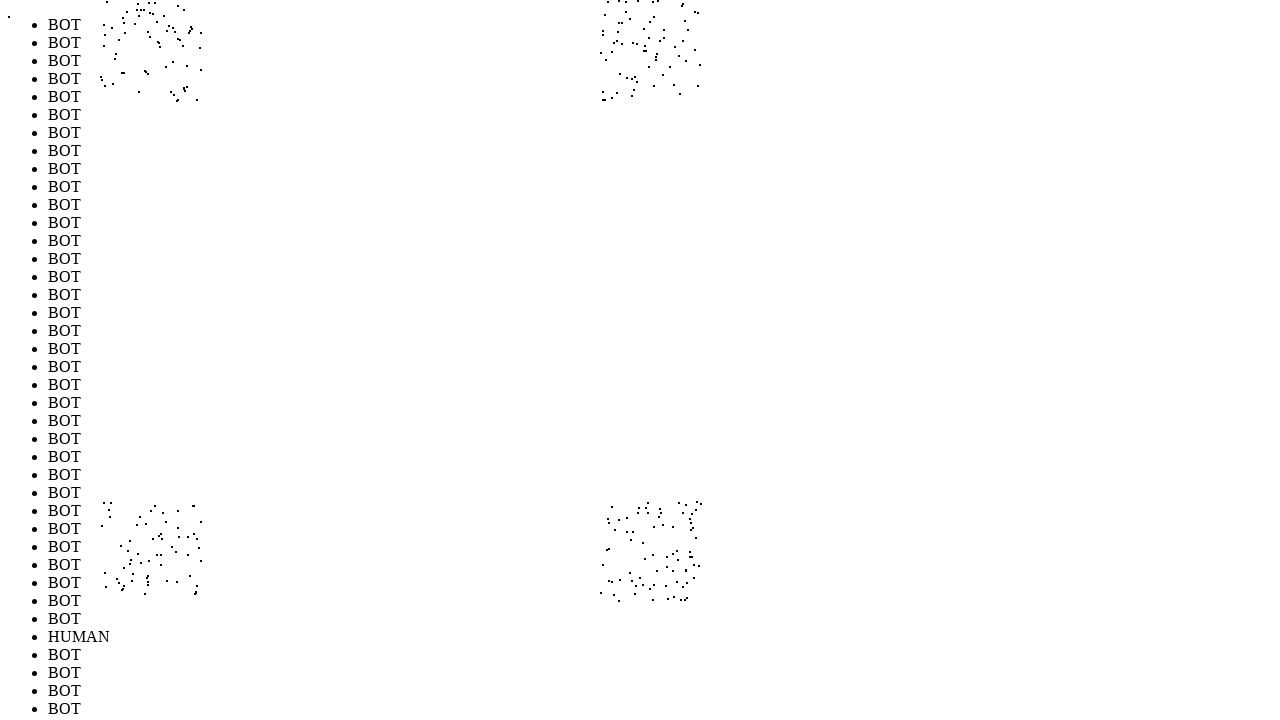

Performed random mouse movement 275/1000 (offset: 247, -266) at (647, 34)
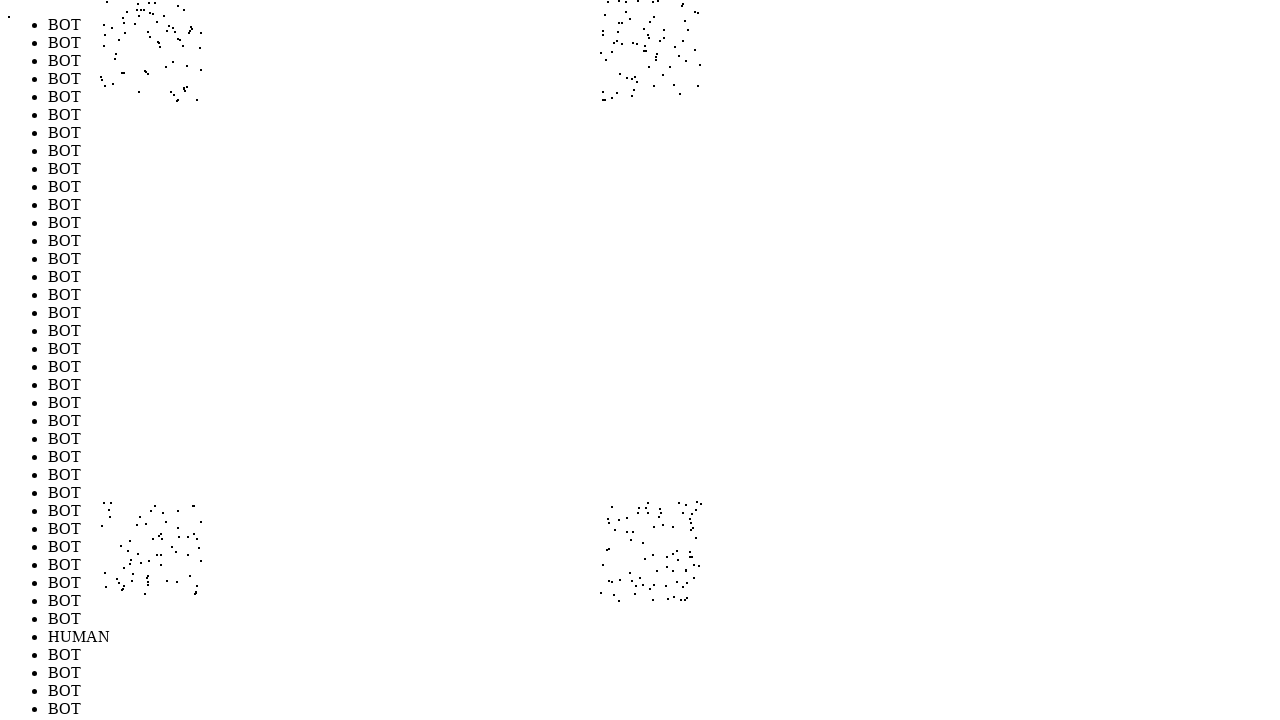

Performed random mouse movement 276/1000 (offset: -248, -264) at (152, 36)
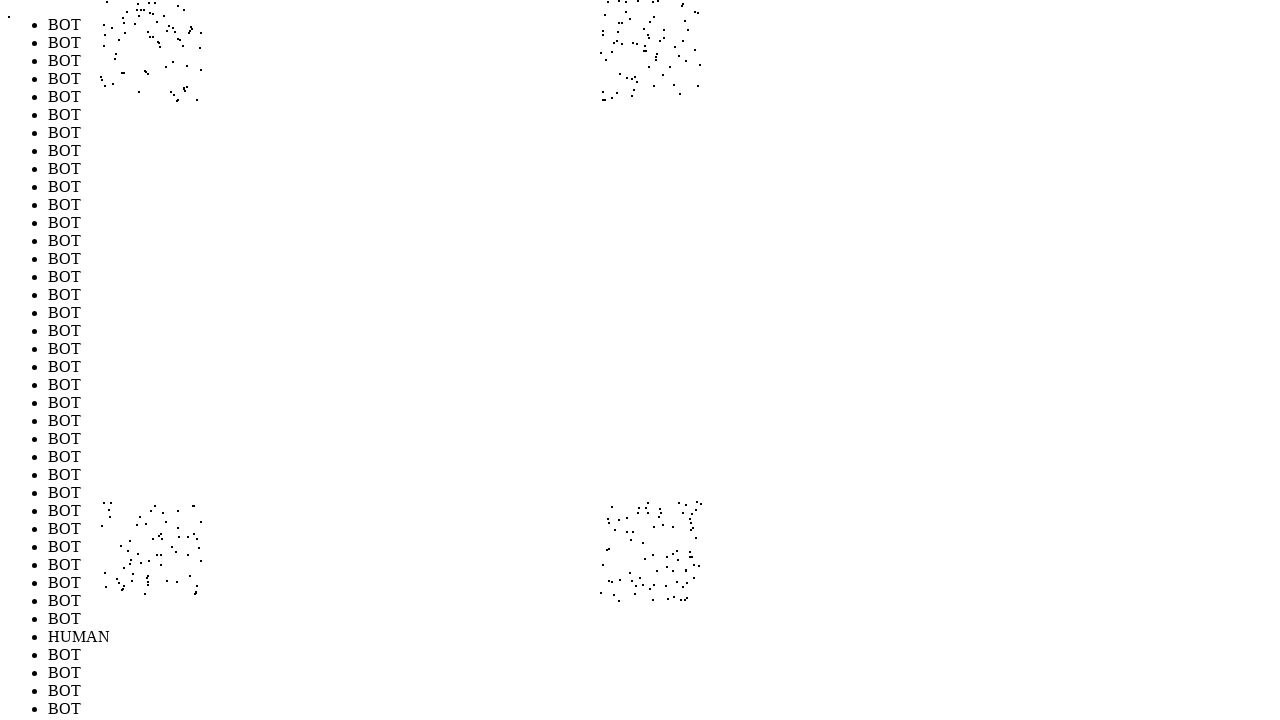

Performed random mouse movement 277/1000 (offset: 286, -253) at (686, 47)
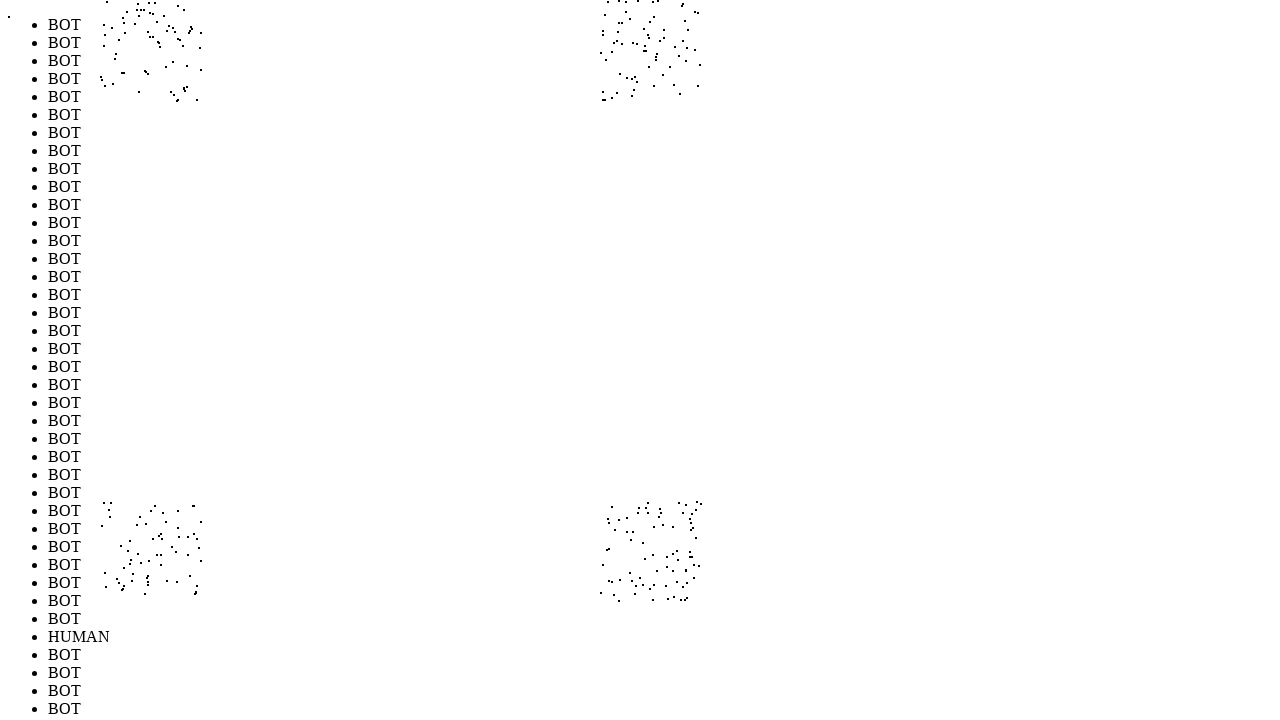

Performed random mouse movement 278/1000 (offset: 271, 213) at (671, 513)
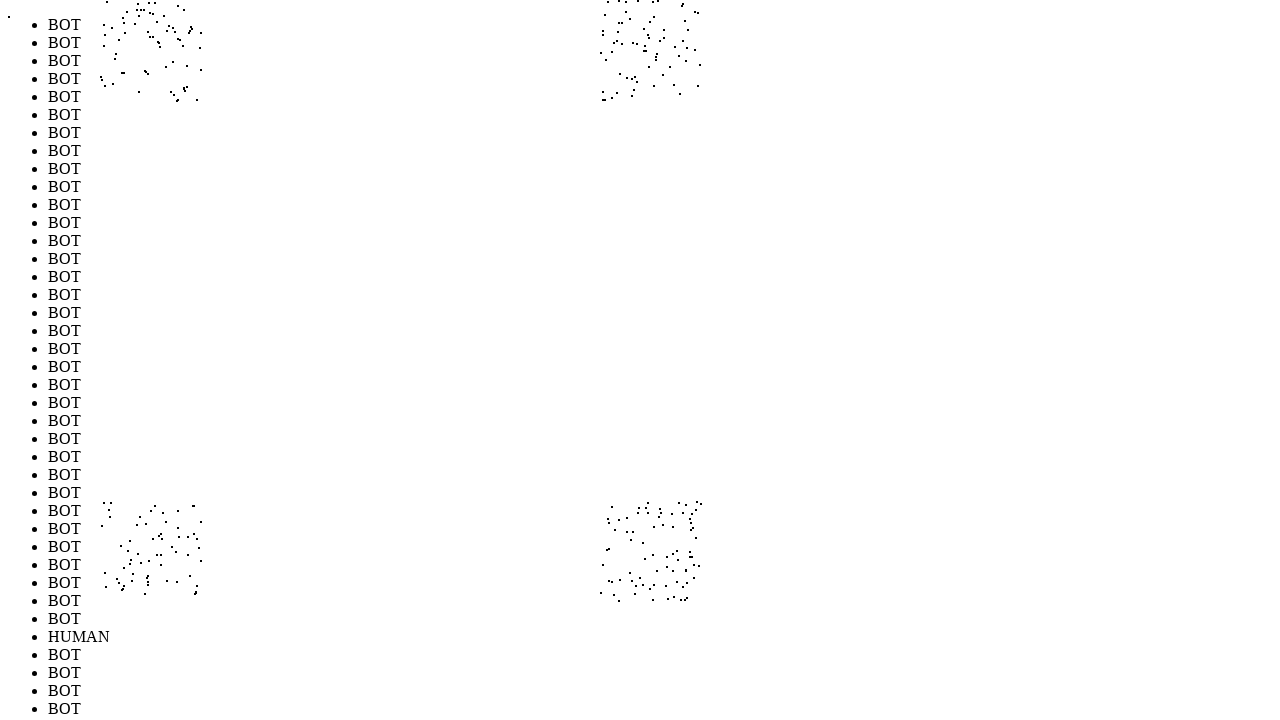

Performed random mouse movement 279/1000 (offset: 293, 208) at (693, 508)
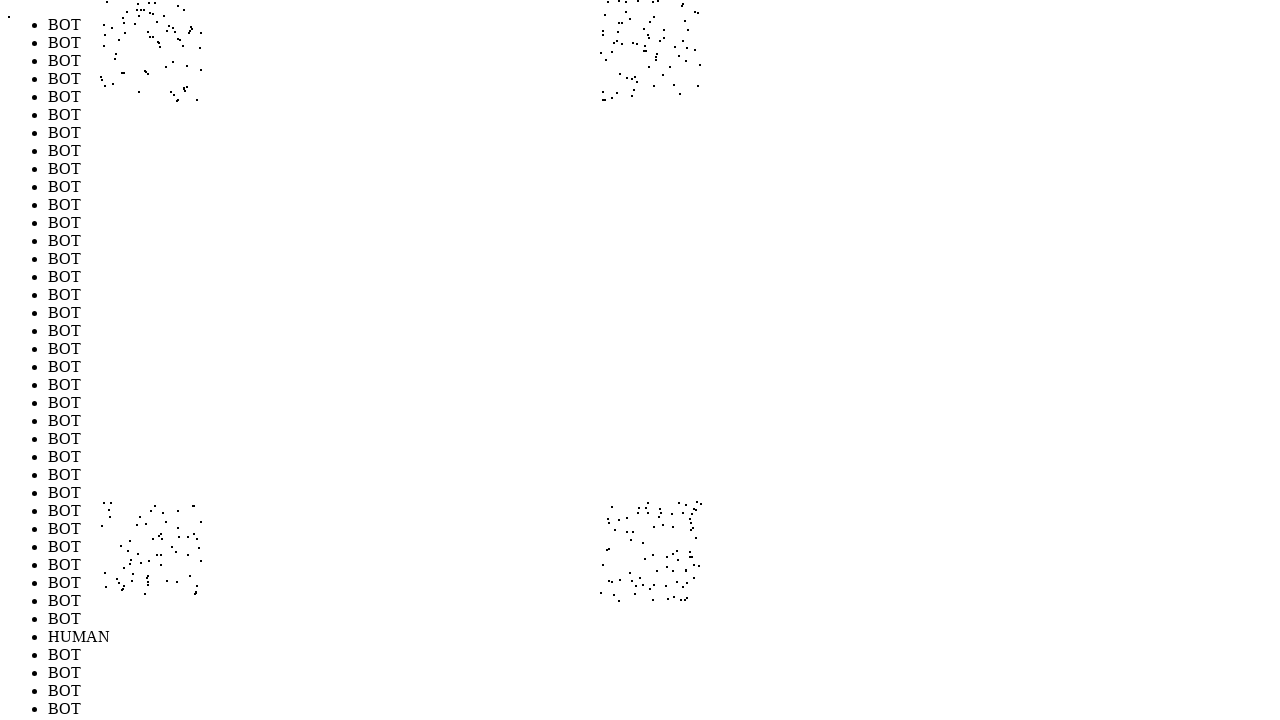

Performed random mouse movement 280/1000 (offset: -242, -278) at (158, 22)
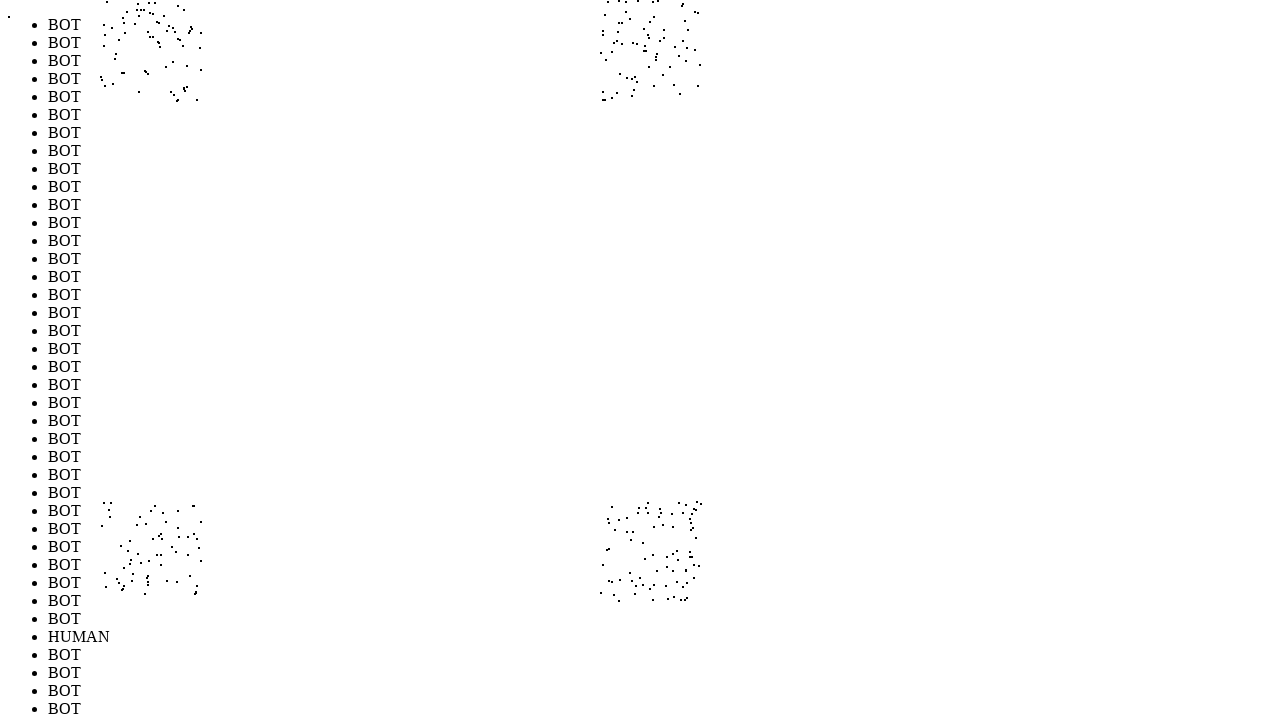

Performed random mouse movement 281/1000 (offset: -245, -243) at (155, 57)
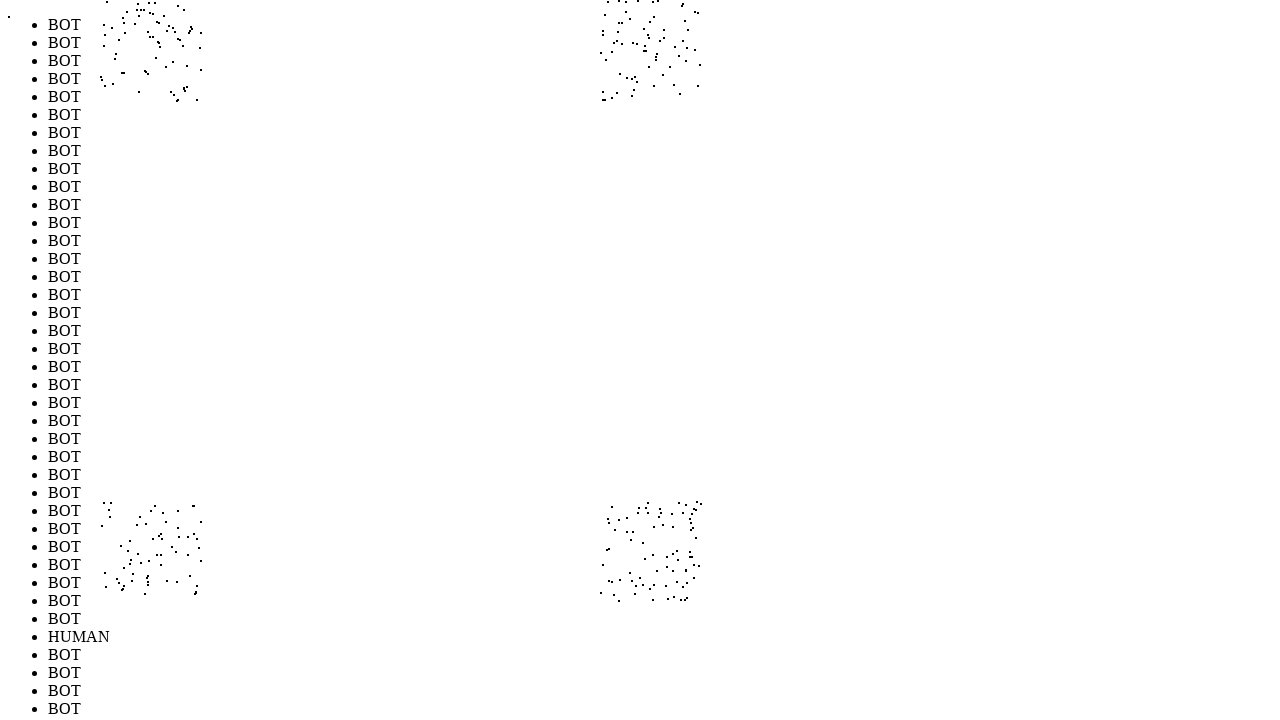

Performed random mouse movement 282/1000 (offset: 283, 238) at (683, 538)
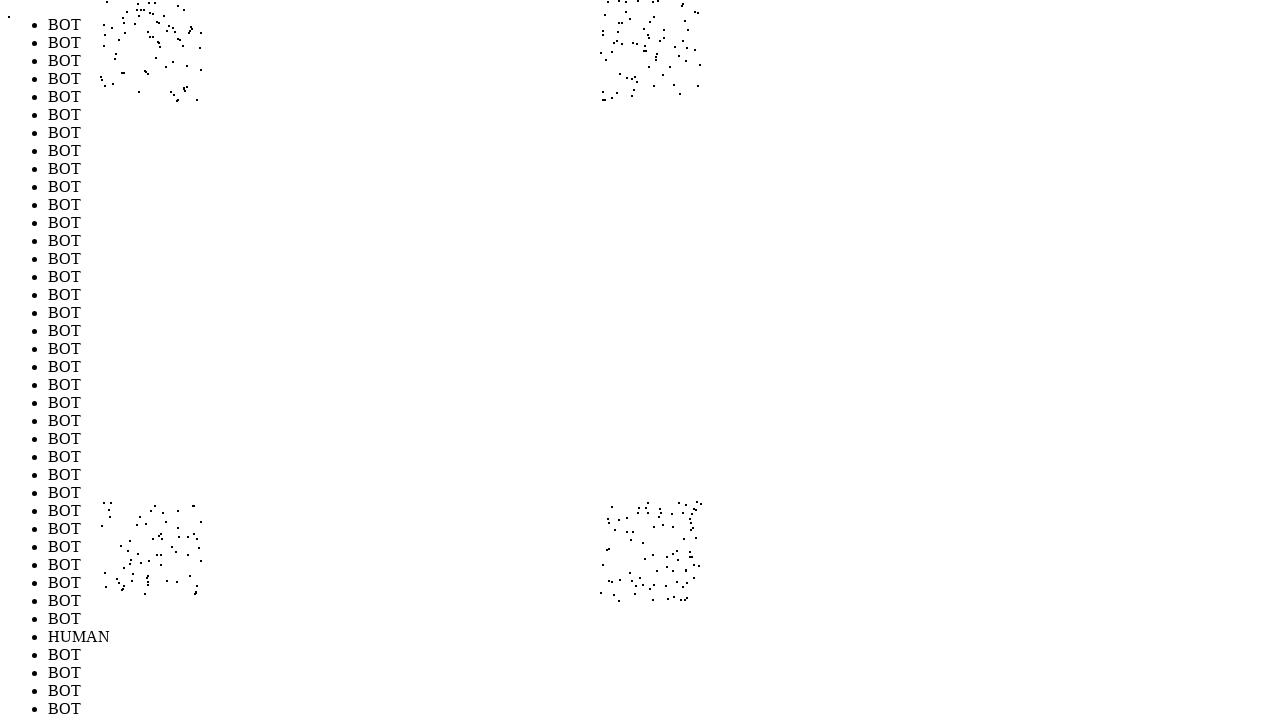

Performed random mouse movement 283/1000 (offset: 213, 204) at (613, 504)
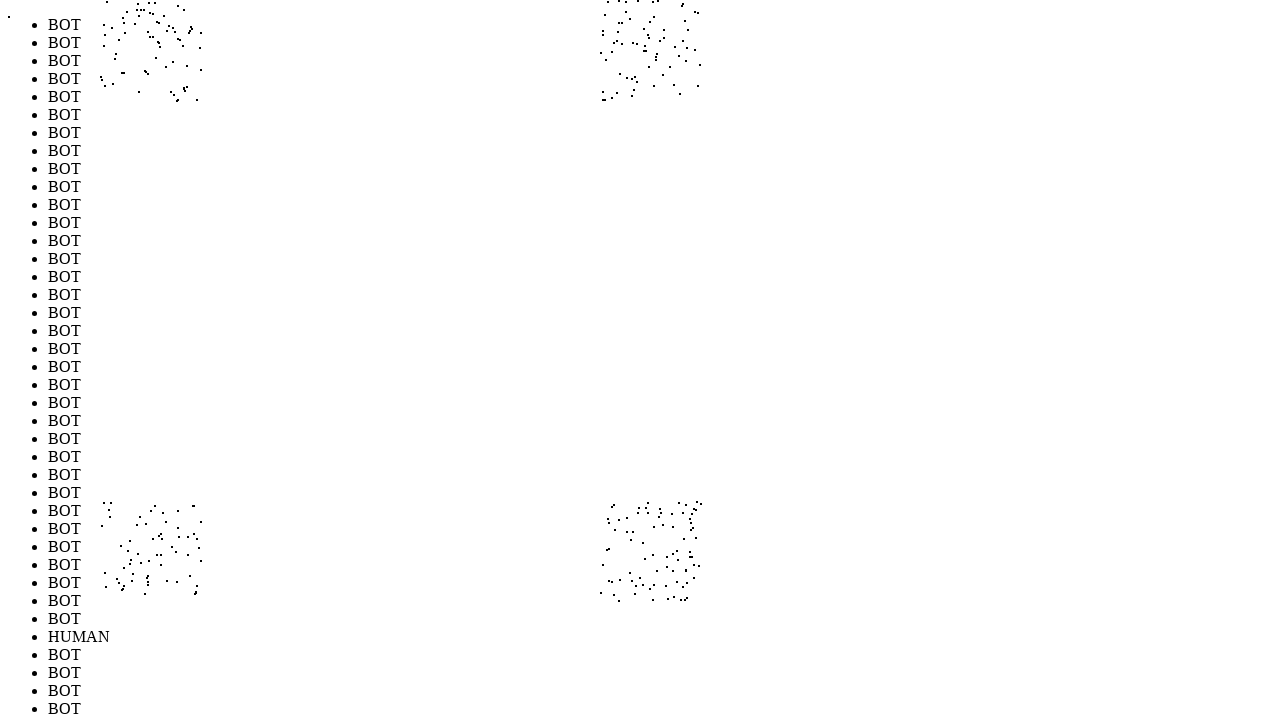

Performed random mouse movement 284/1000 (offset: -287, -274) at (113, 26)
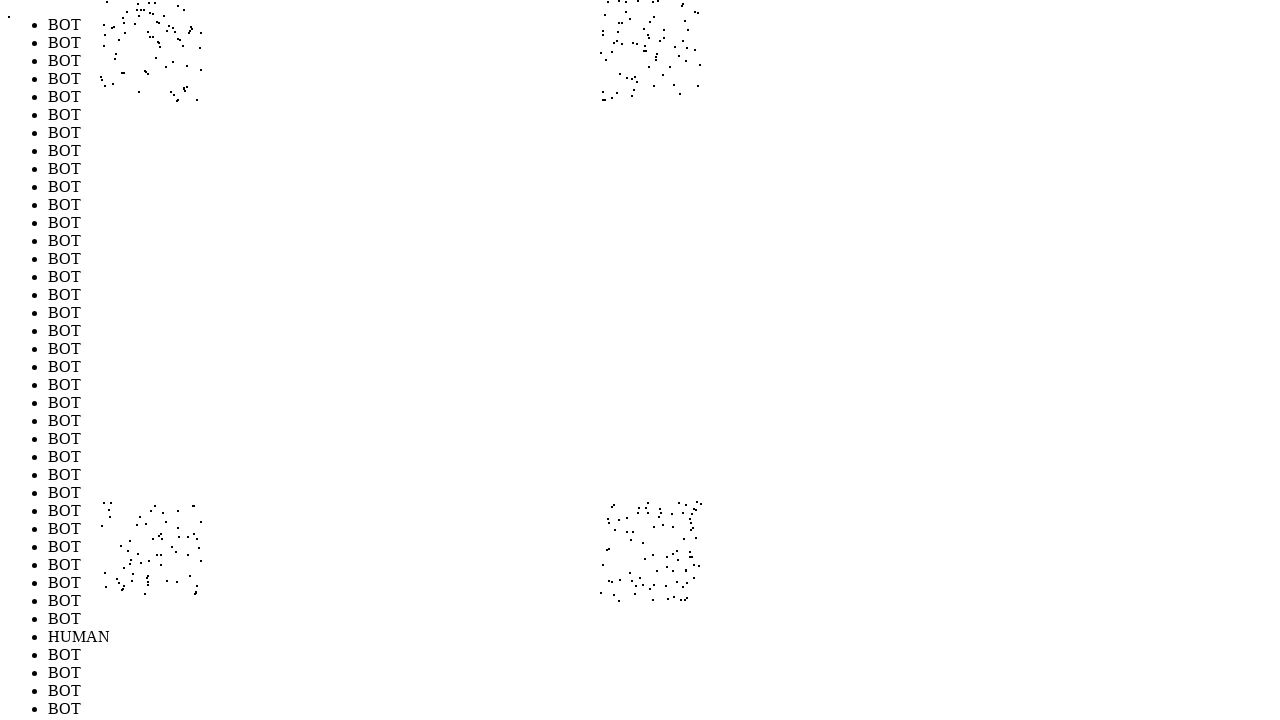

Performed random mouse movement 285/1000 (offset: 287, -295) at (687, 5)
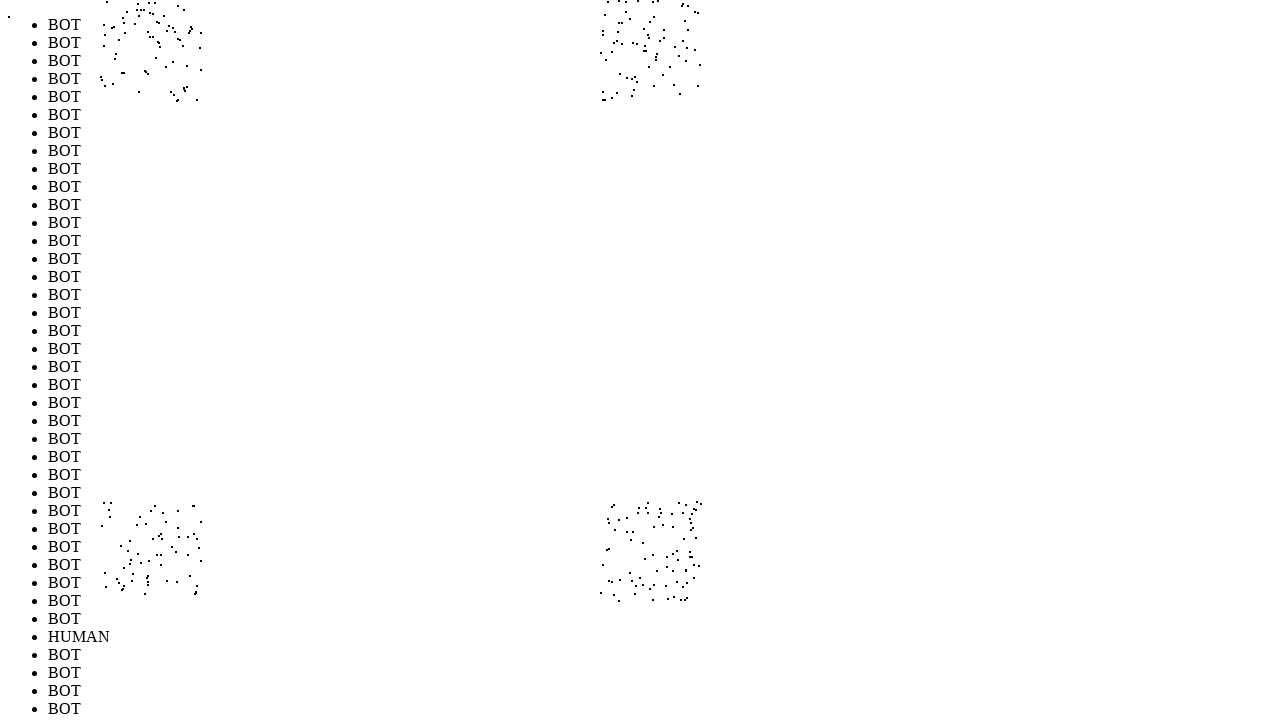

Performed random mouse movement 286/1000 (offset: -292, -249) at (108, 51)
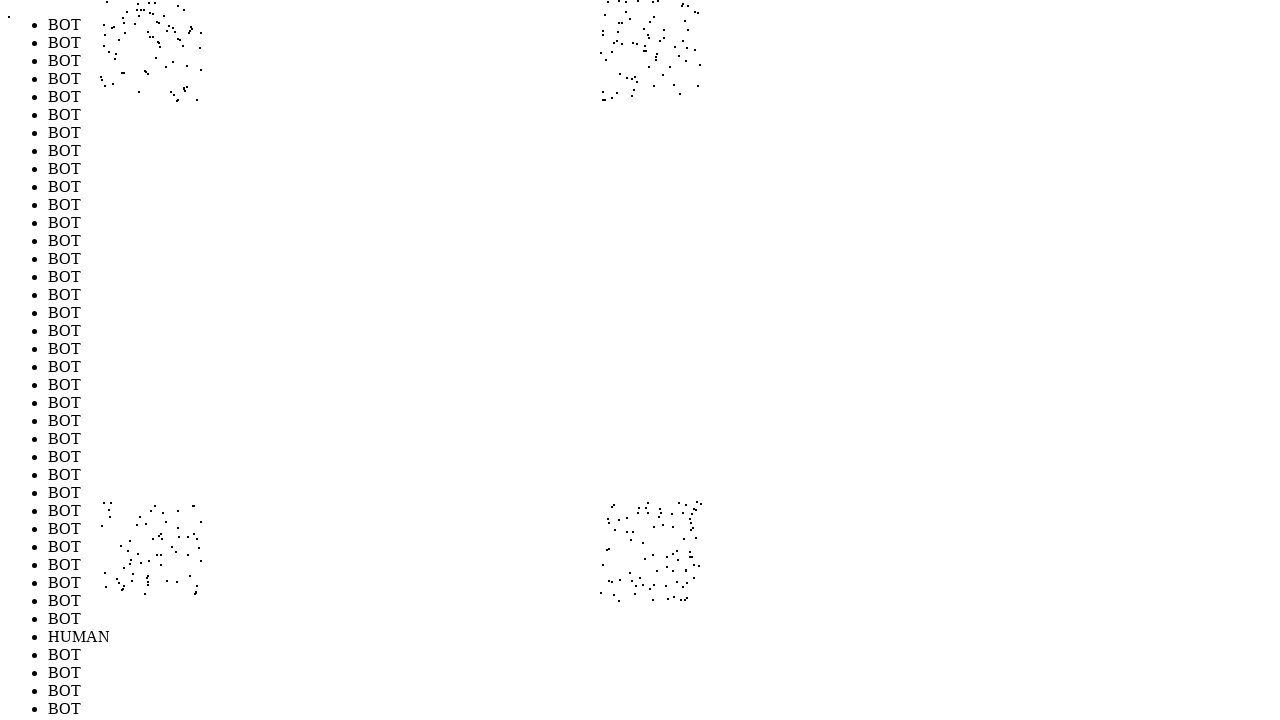

Performed random mouse movement 287/1000 (offset: -225, 272) at (175, 572)
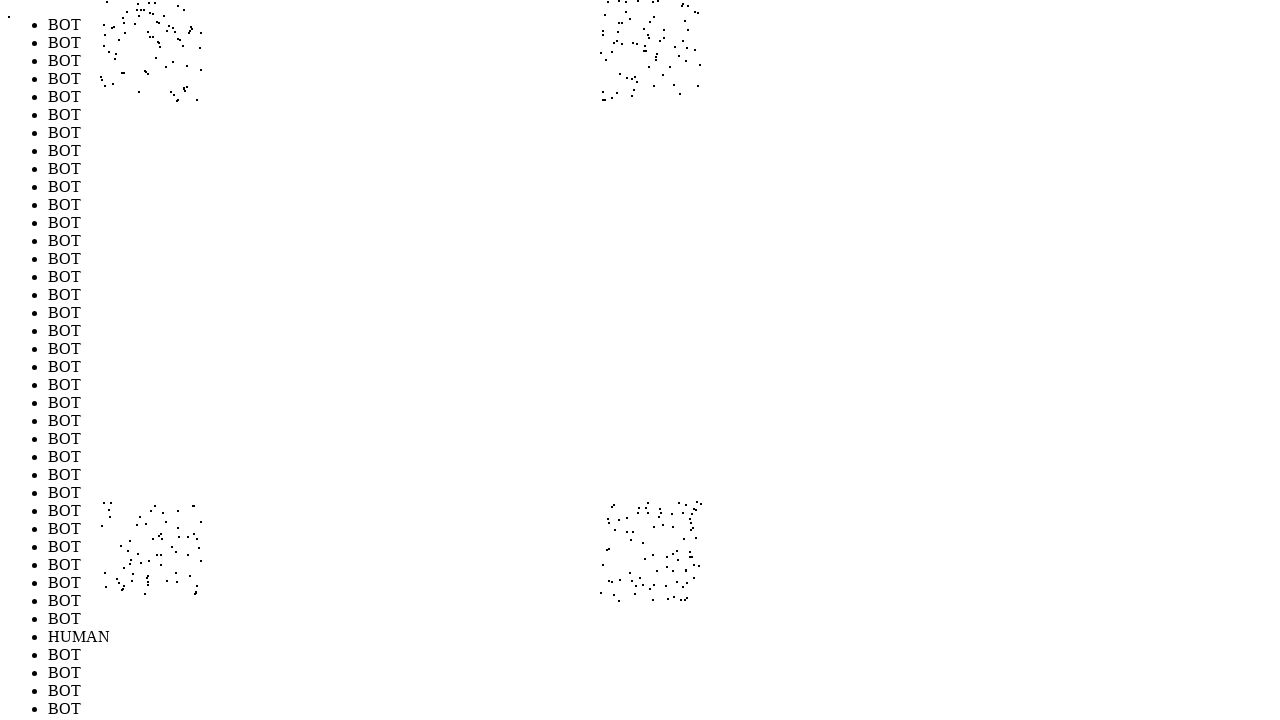

Performed random mouse movement 288/1000 (offset: -264, -231) at (136, 69)
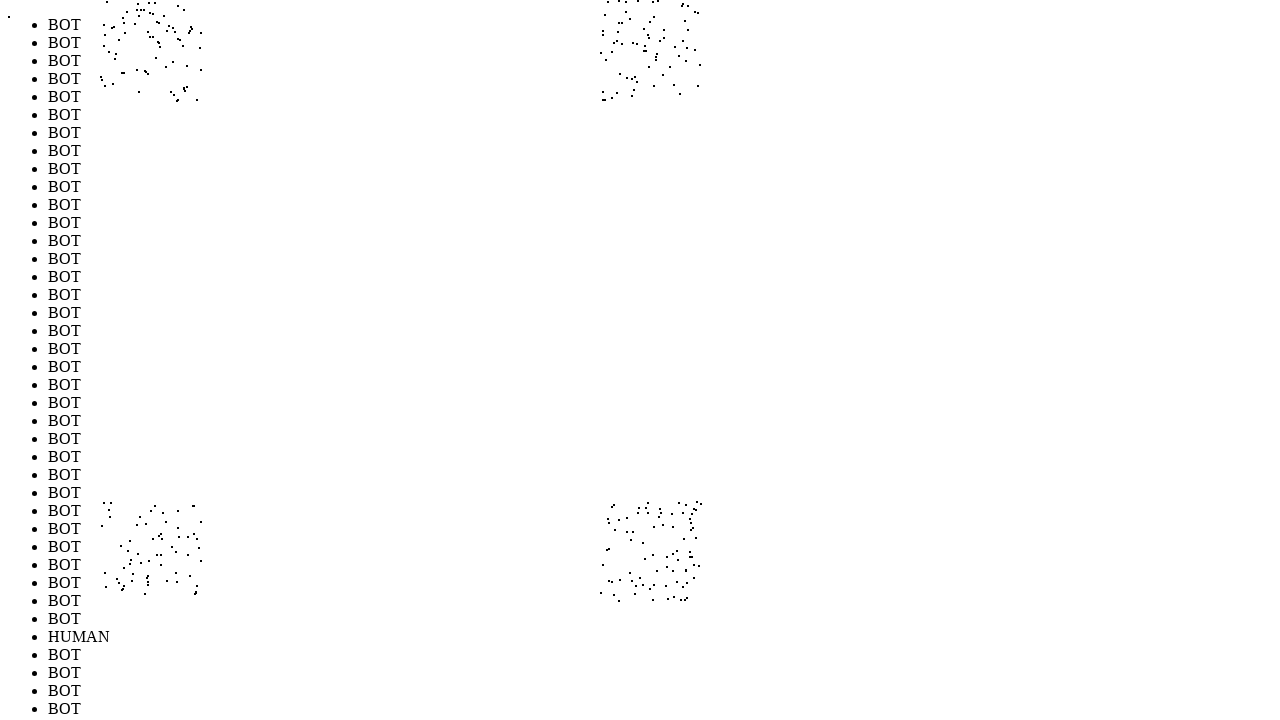

Performed random mouse movement 289/1000 (offset: -211, -241) at (189, 59)
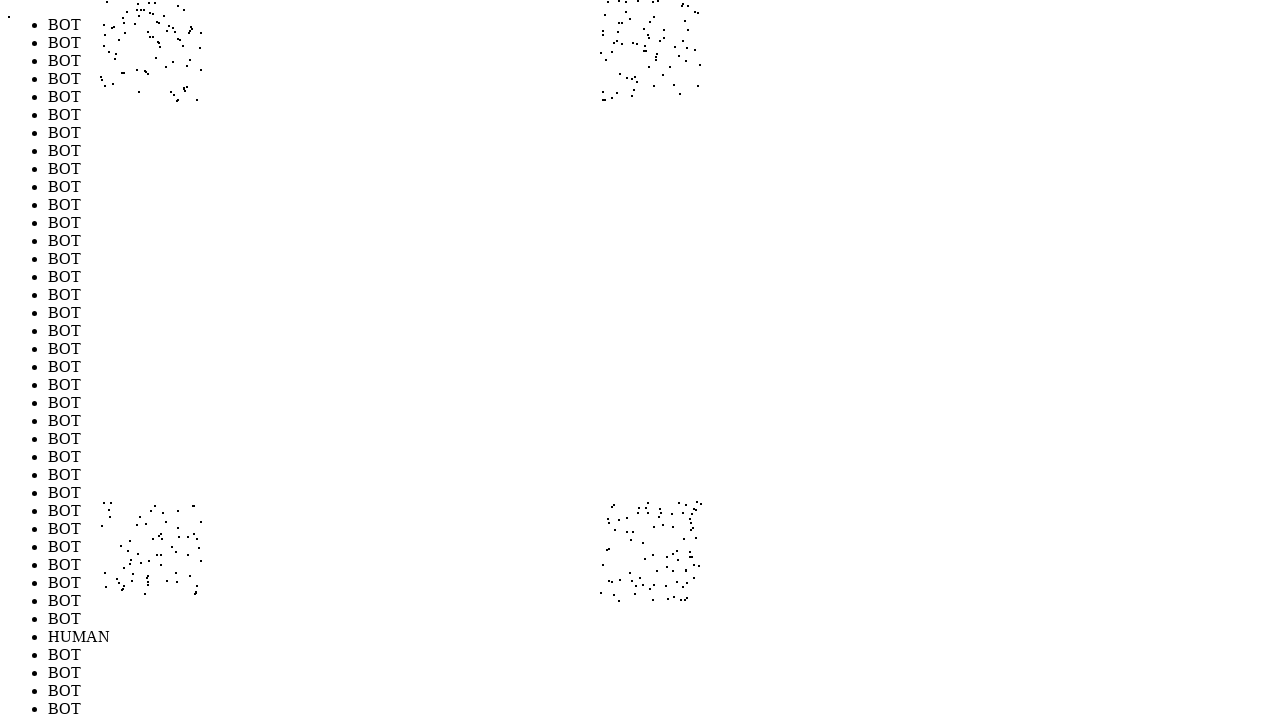

Performed random mouse movement 290/1000 (offset: 206, -258) at (606, 42)
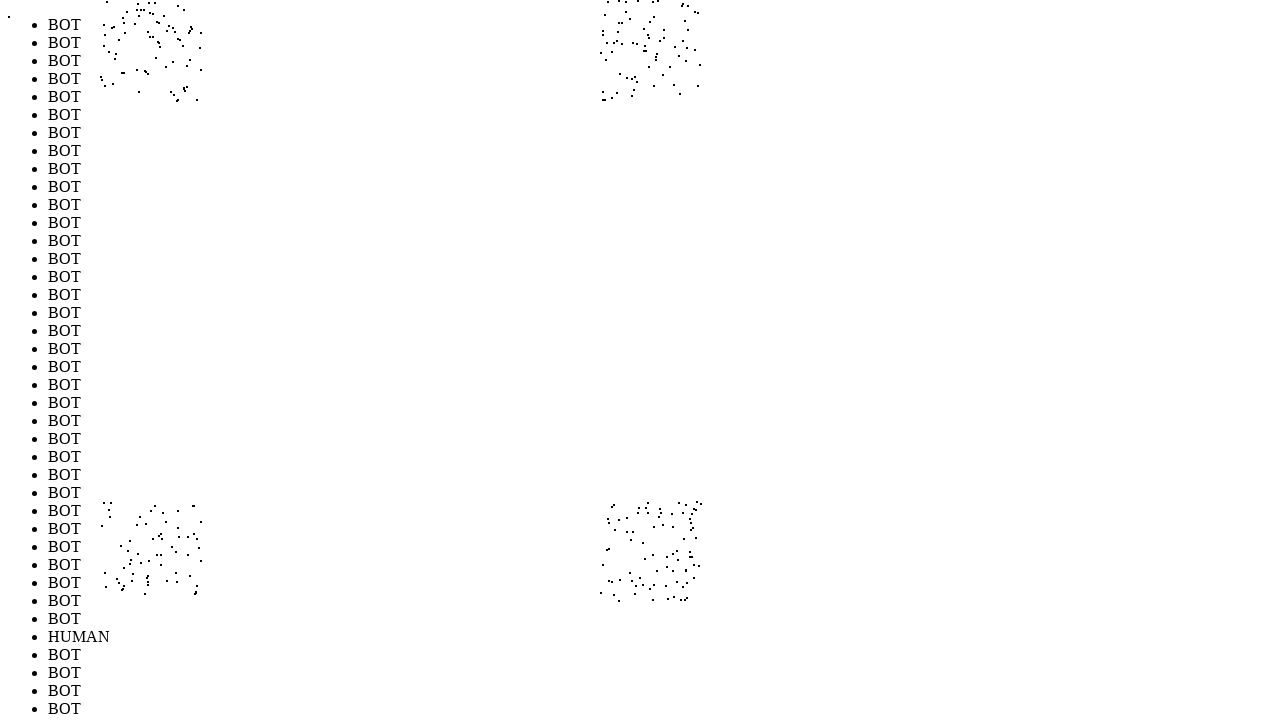

Performed random mouse movement 291/1000 (offset: -271, -204) at (129, 96)
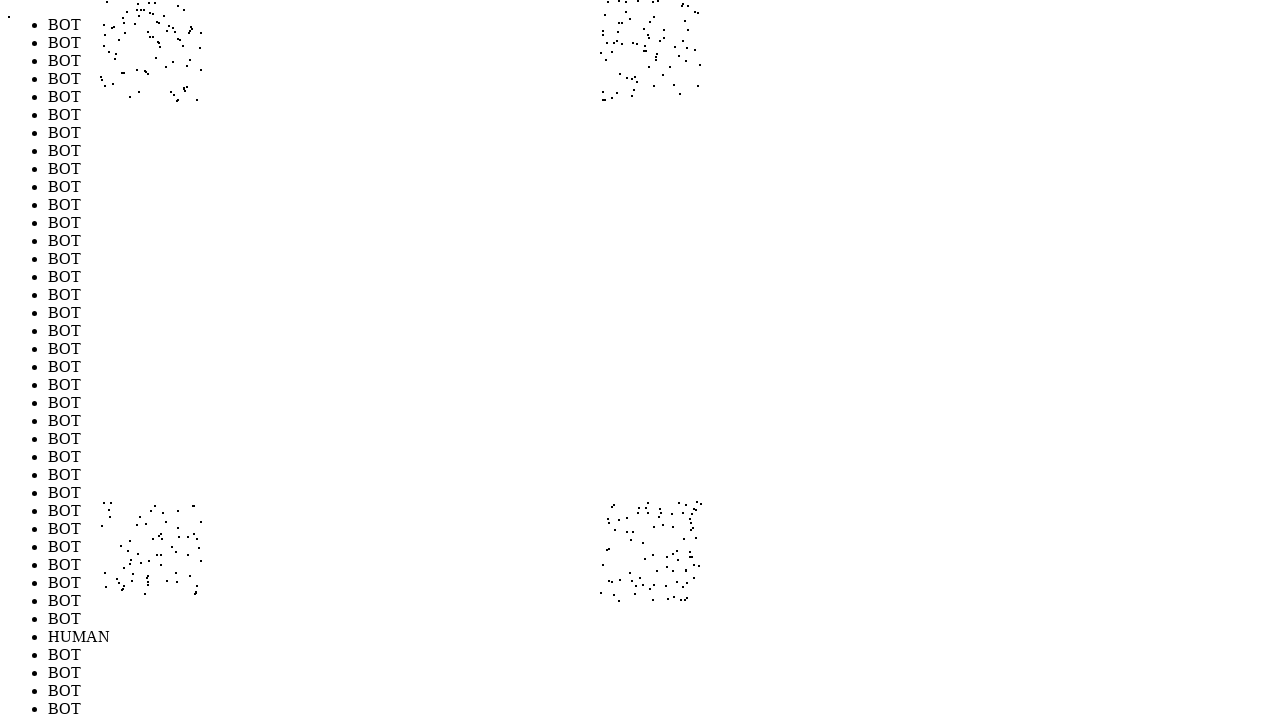

Performed random mouse movement 292/1000 (offset: 250, -258) at (650, 42)
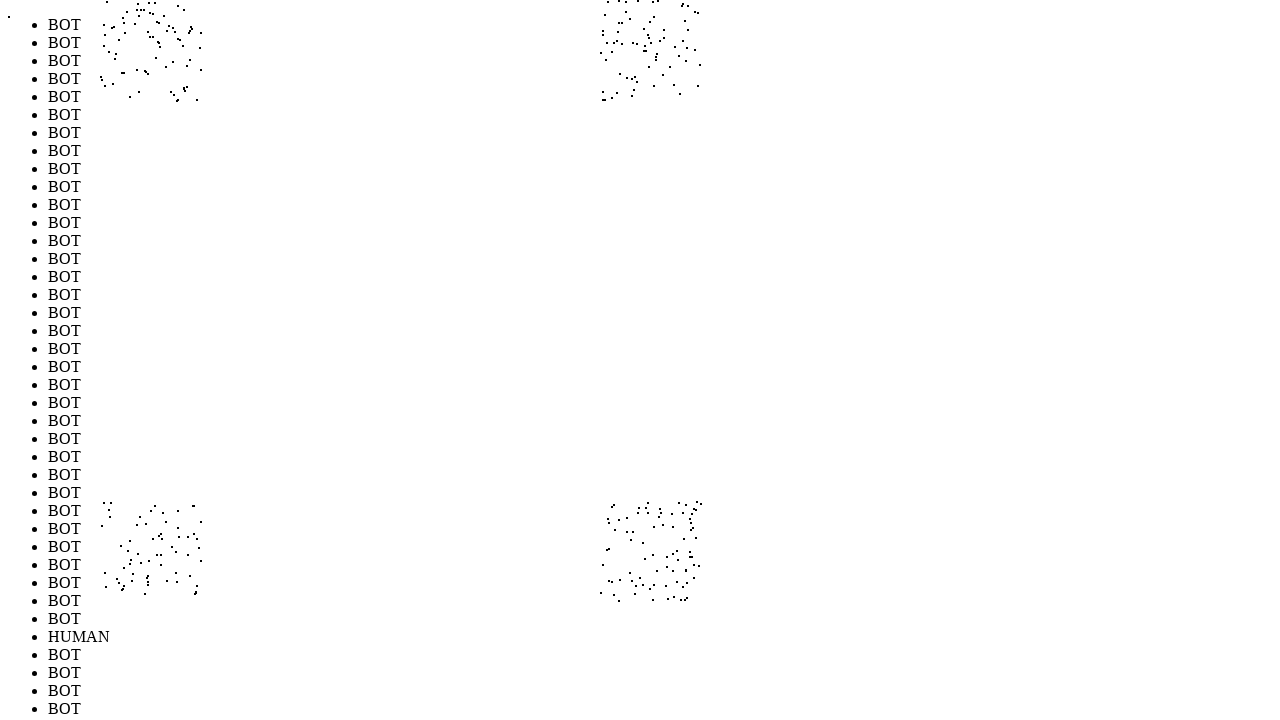

Performed random mouse movement 293/1000 (offset: 214, 201) at (614, 501)
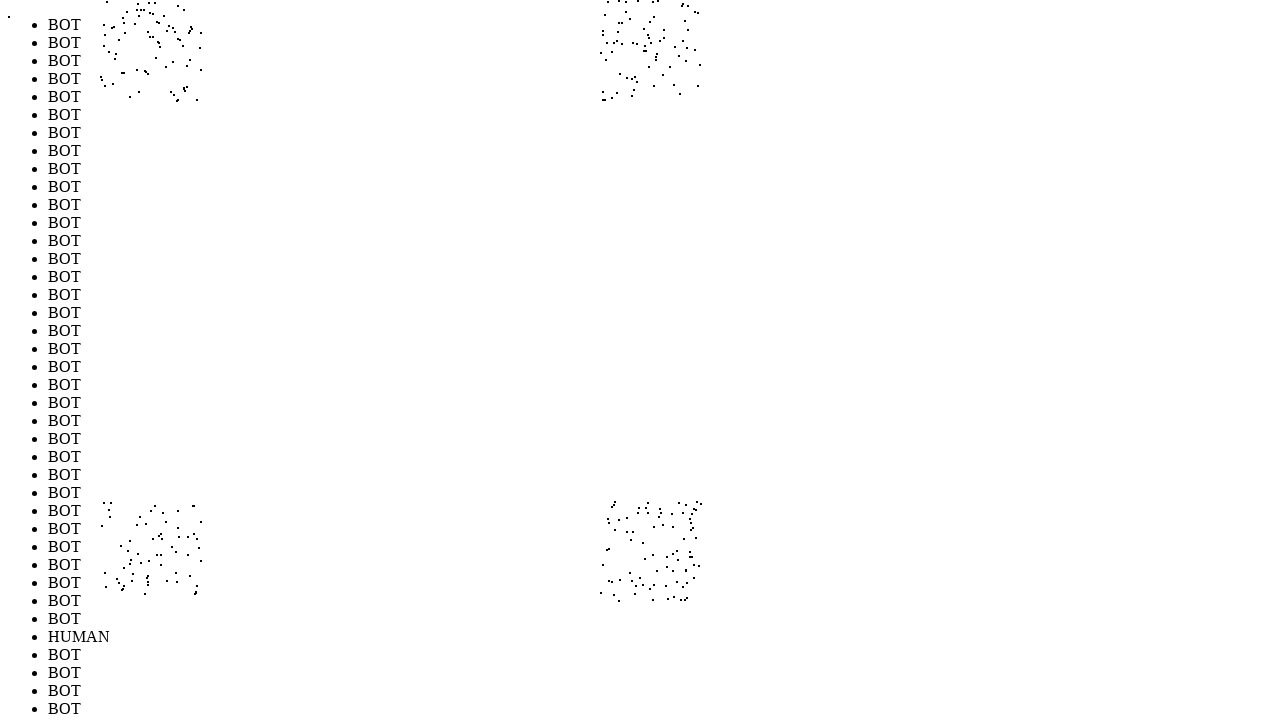

Performed random mouse movement 294/1000 (offset: -282, 246) at (118, 546)
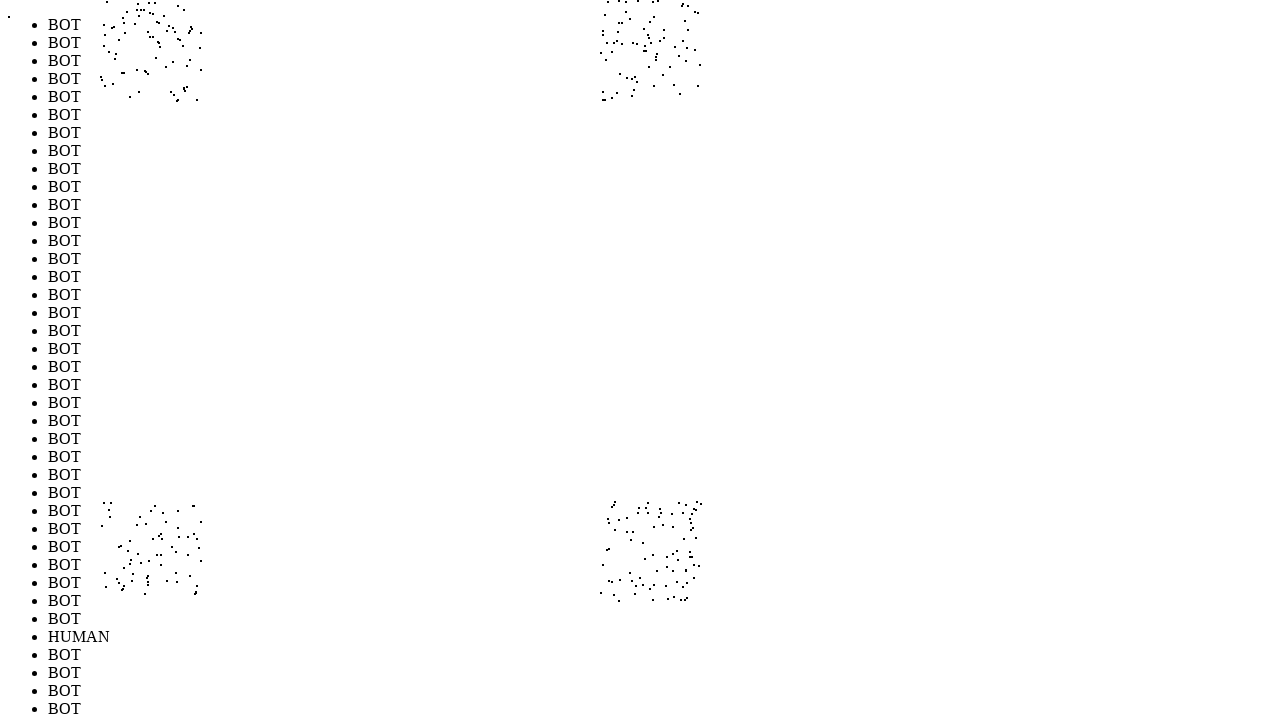

Performed random mouse movement 295/1000 (offset: -289, -214) at (111, 86)
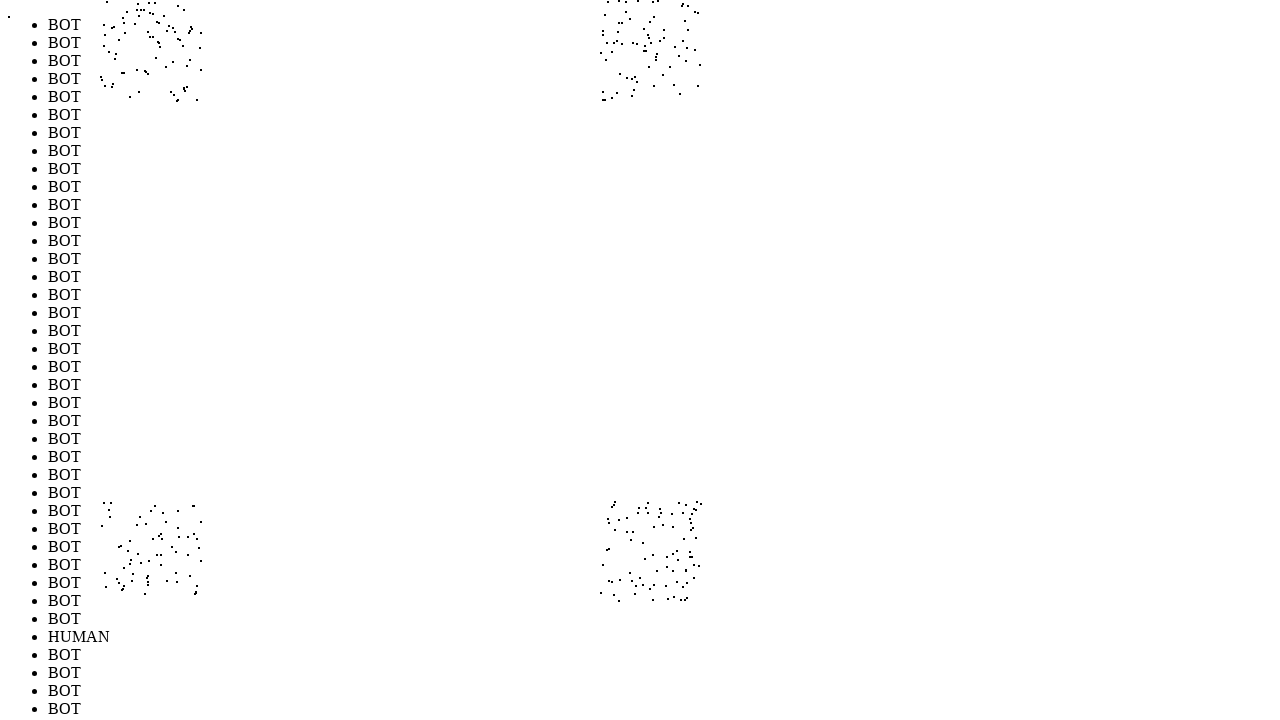

Performed random mouse movement 296/1000 (offset: -237, -260) at (163, 40)
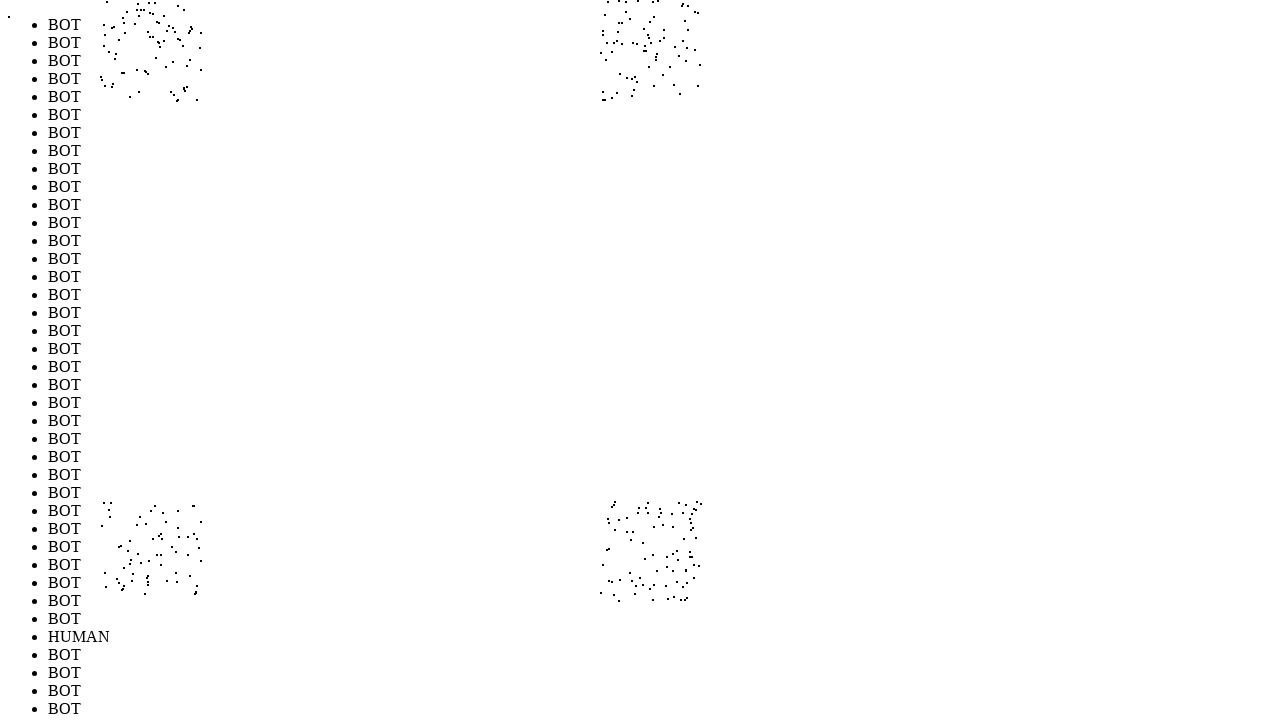

Performed random mouse movement 297/1000 (offset: -201, 226) at (199, 526)
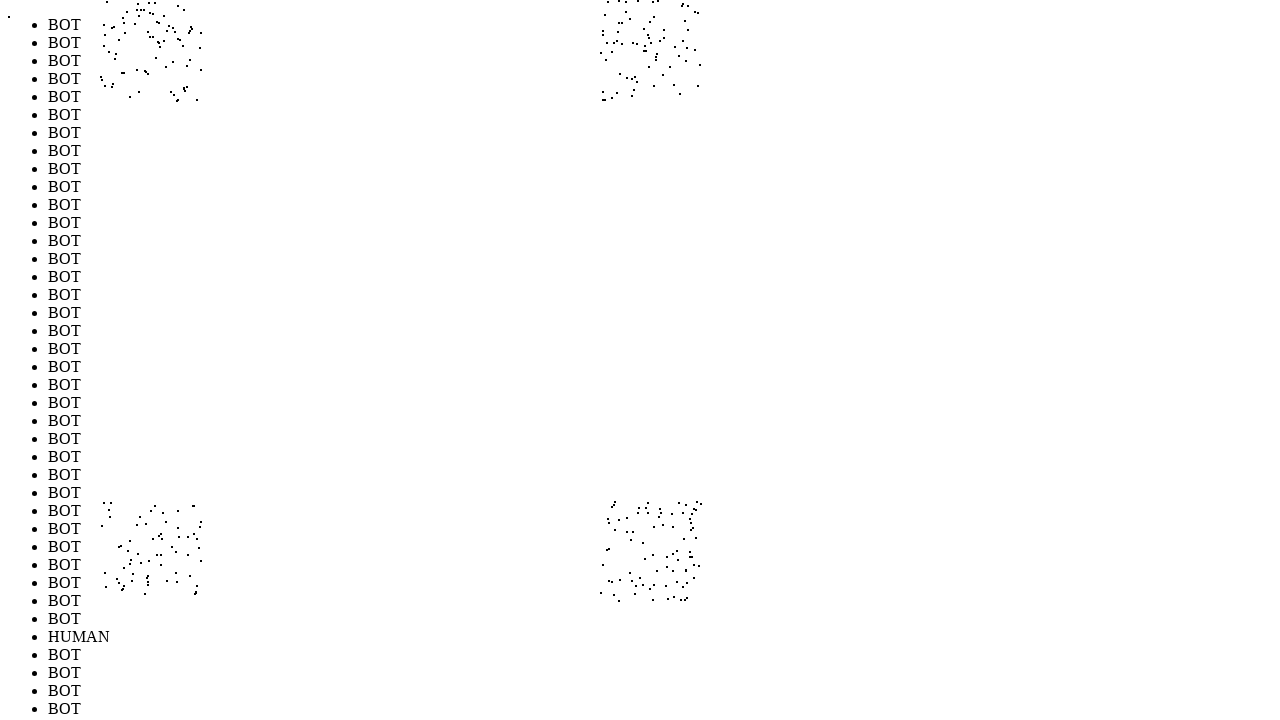

Performed random mouse movement 298/1000 (offset: 205, 209) at (605, 509)
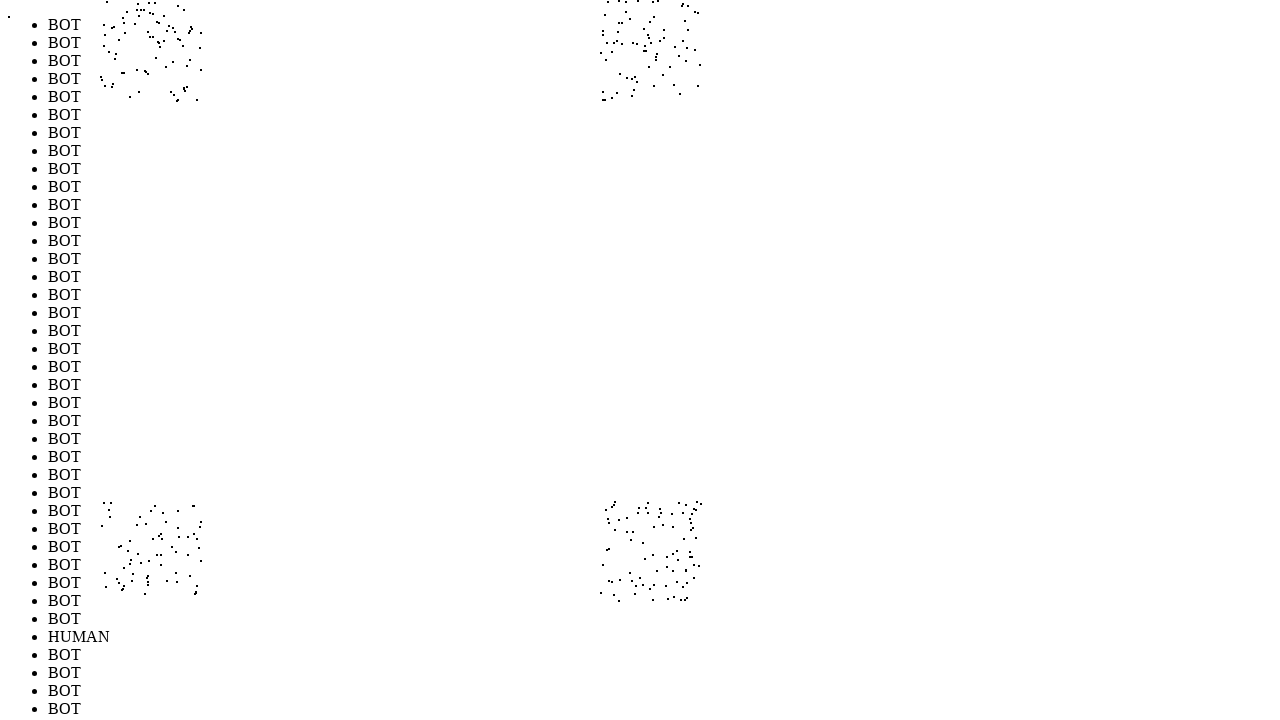

Performed random mouse movement 299/1000 (offset: 278, 300) at (678, 600)
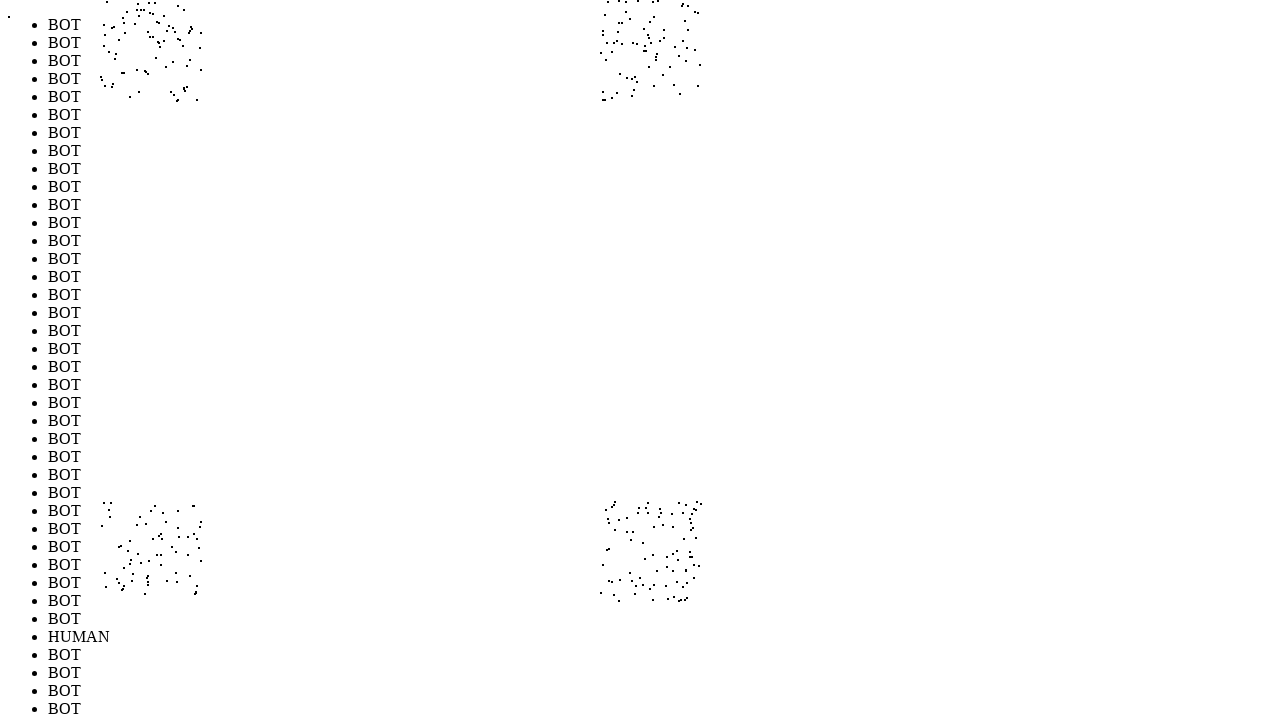

Performed random mouse movement 300/1000 (offset: 276, -287) at (676, 13)
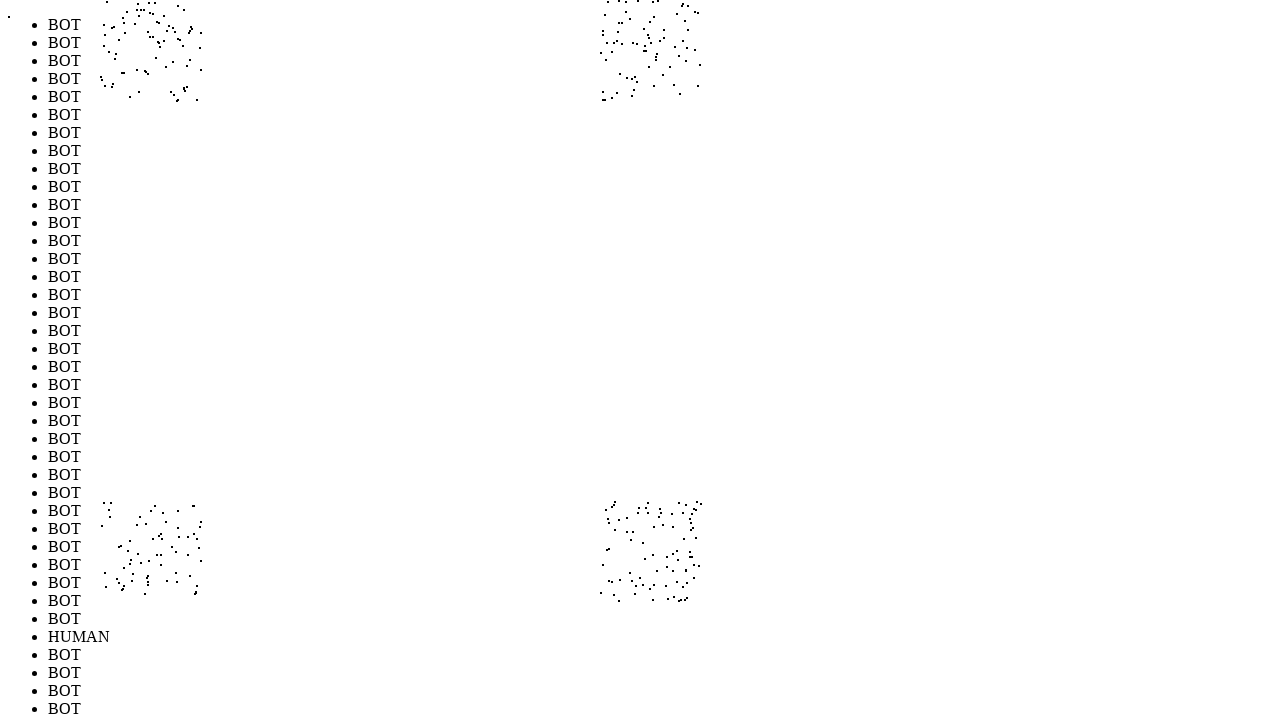

Performed random mouse movement 301/1000 (offset: -285, -248) at (115, 52)
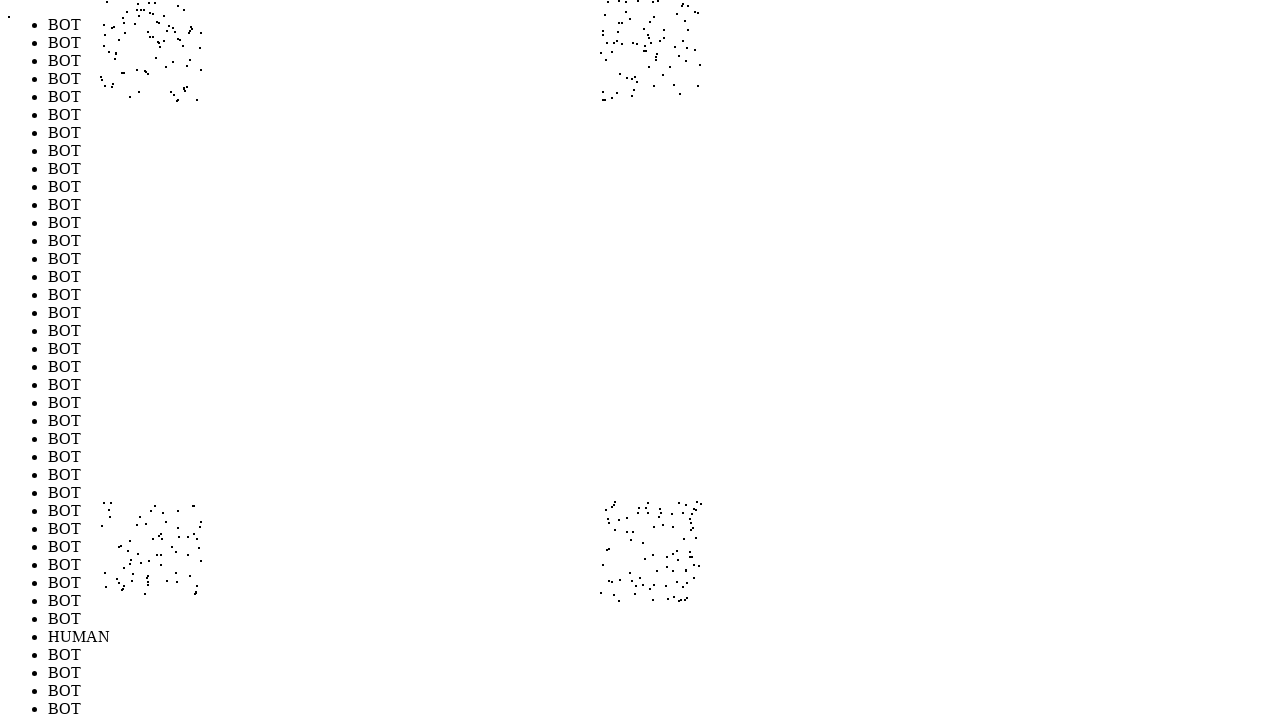

Performed random mouse movement 302/1000 (offset: -202, -228) at (198, 72)
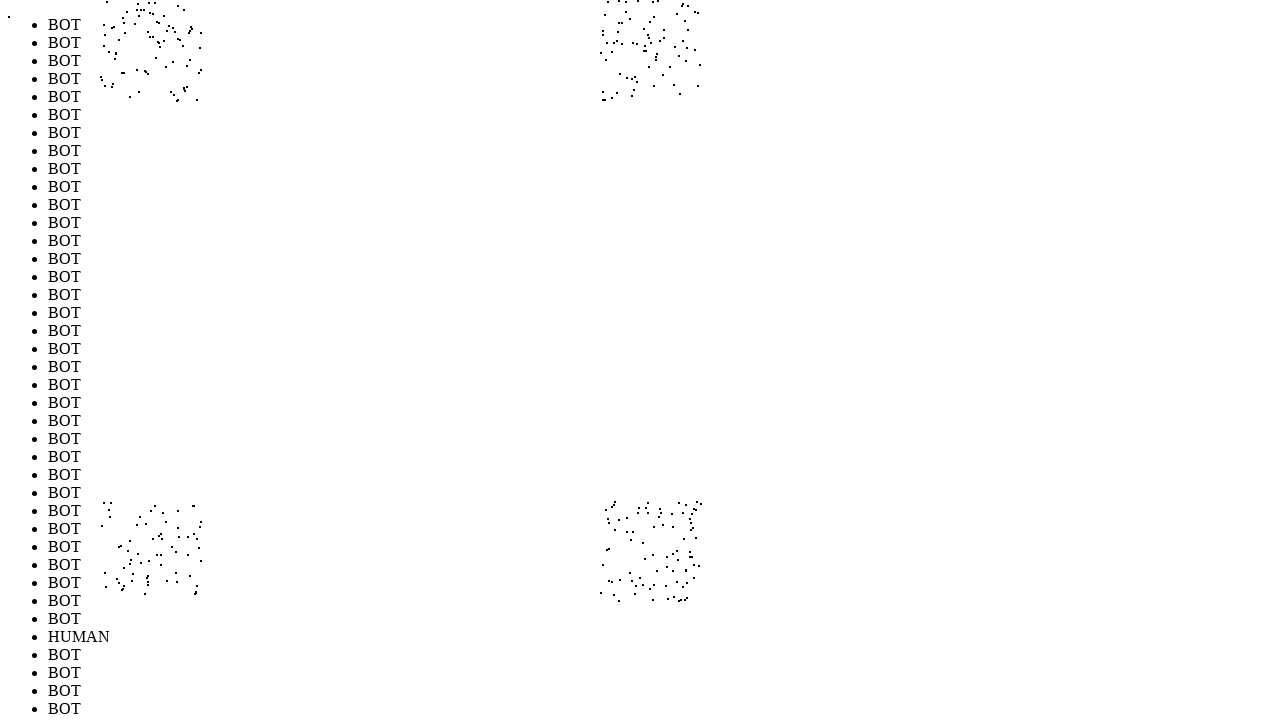

Performed random mouse movement 303/1000 (offset: 254, -299) at (654, 1)
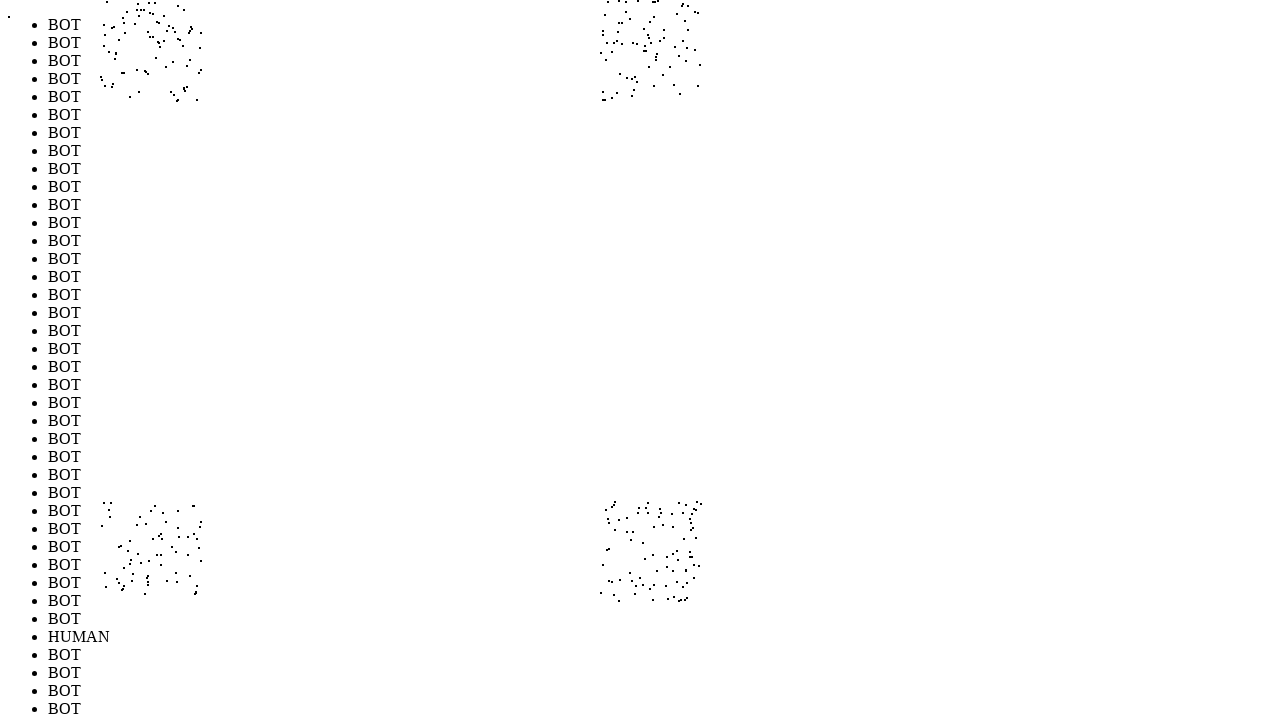

Performed random mouse movement 304/1000 (offset: 286, 225) at (686, 525)
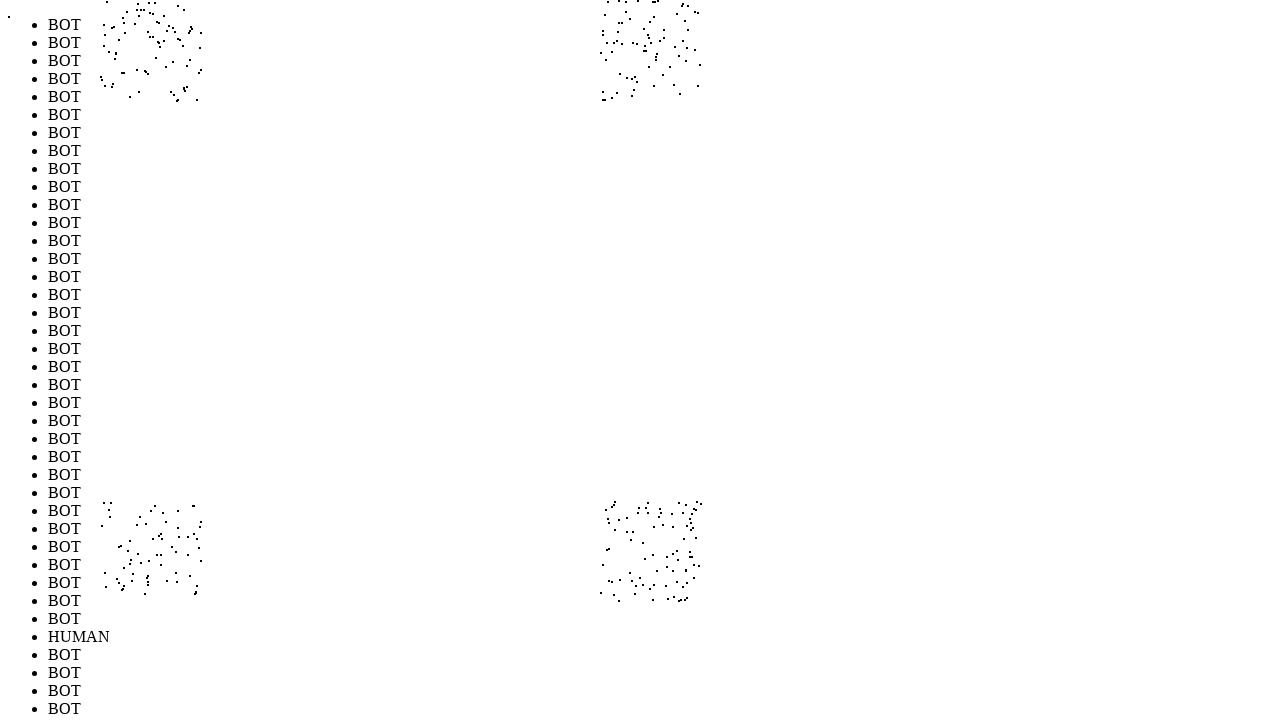

Performed random mouse movement 305/1000 (offset: 202, 246) at (602, 546)
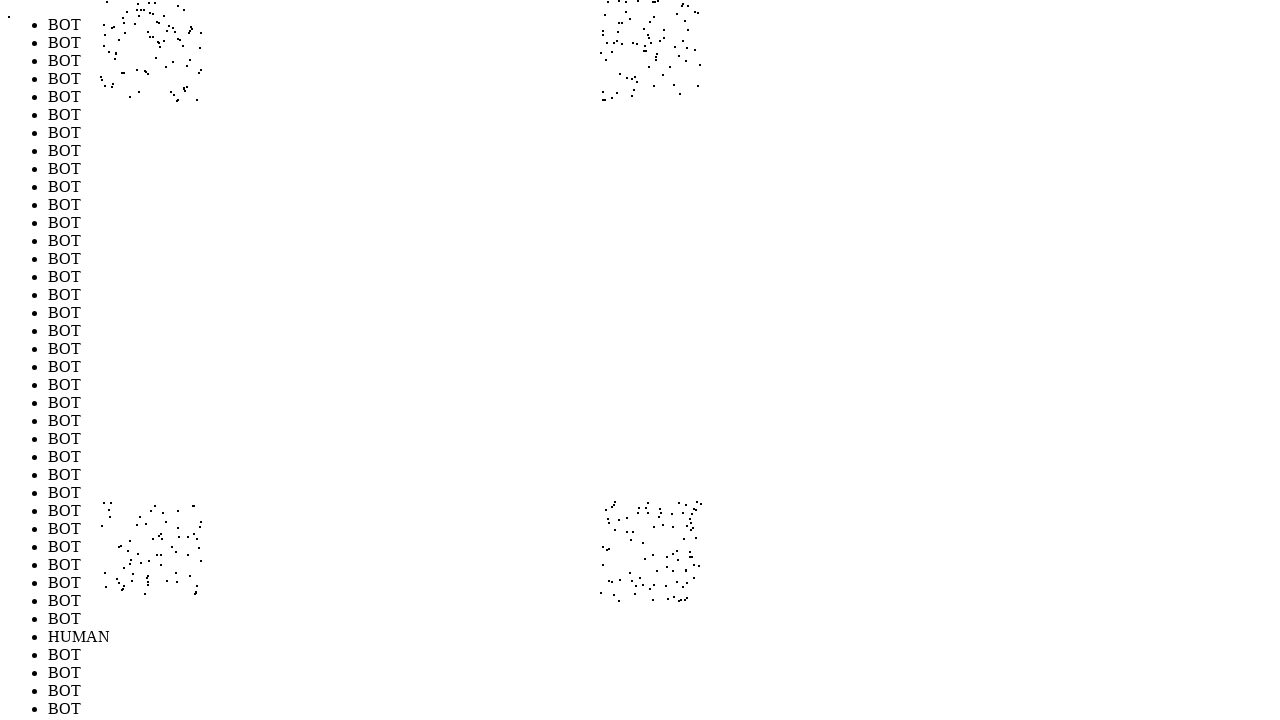

Performed random mouse movement 306/1000 (offset: 254, 300) at (654, 600)
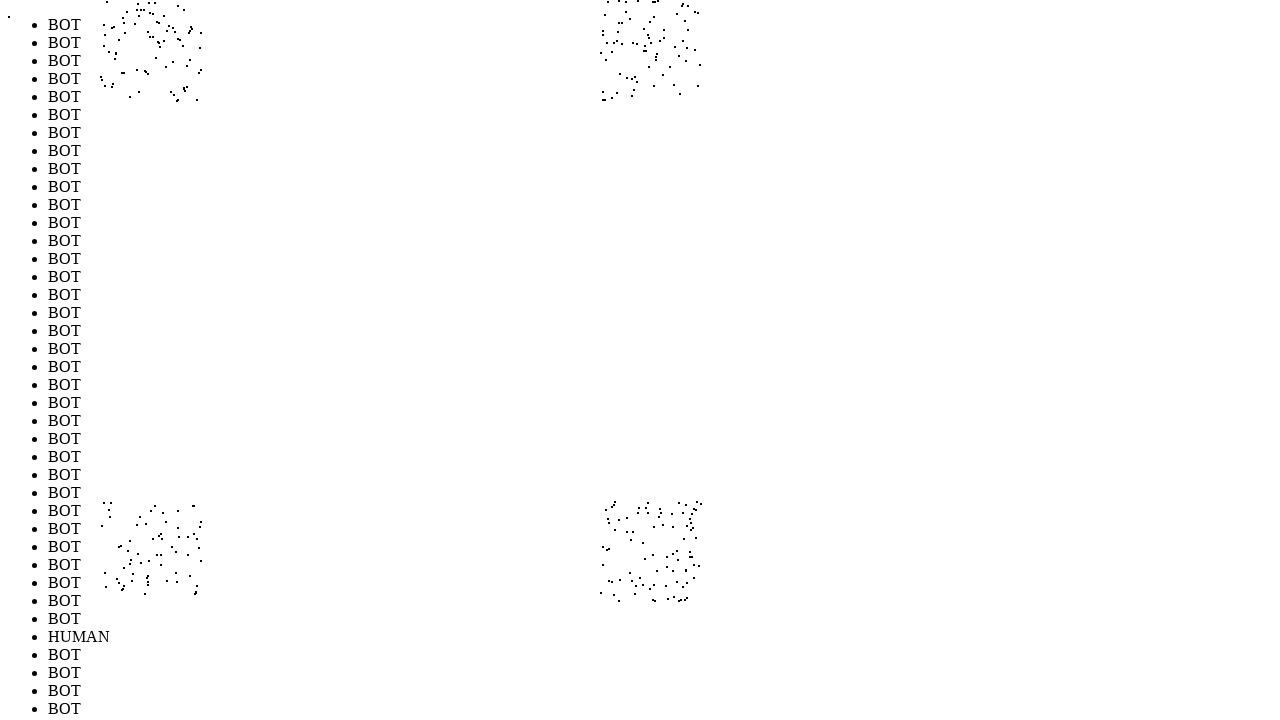

Performed random mouse movement 307/1000 (offset: -250, -287) at (150, 13)
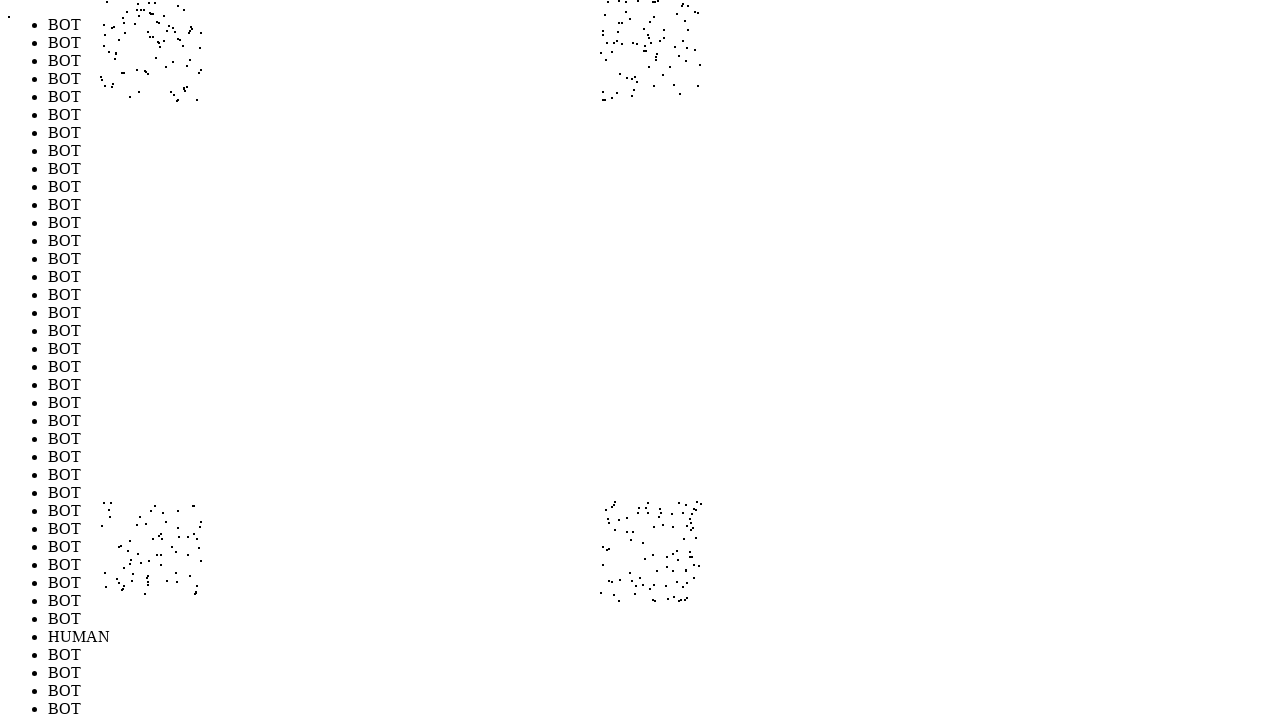

Performed random mouse movement 308/1000 (offset: -209, 300) at (191, 600)
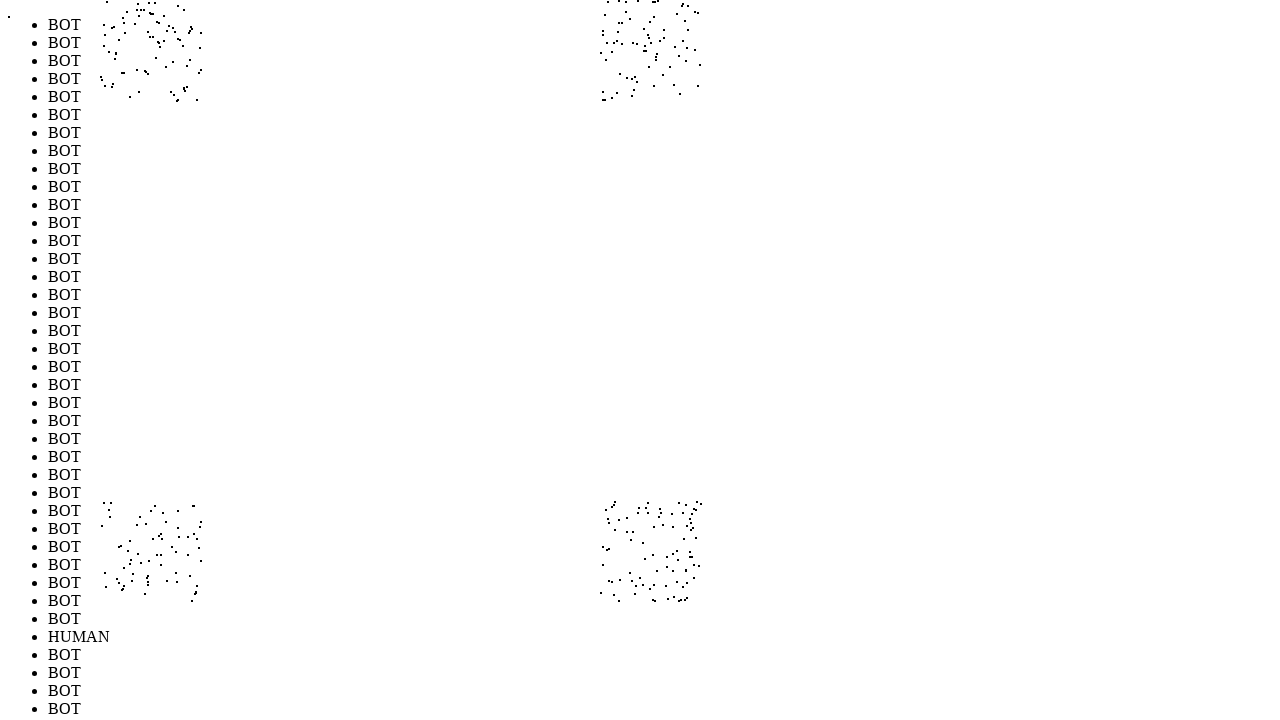

Performed random mouse movement 309/1000 (offset: 221, 282) at (621, 582)
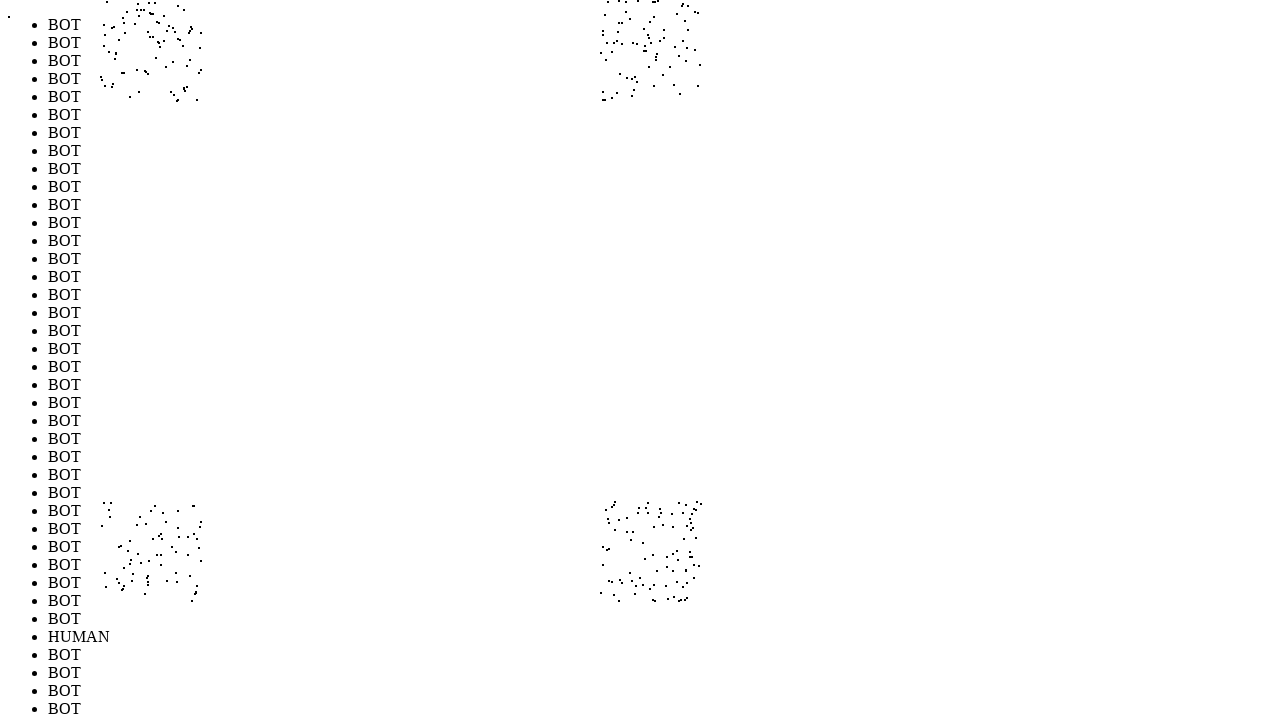

Performed random mouse movement 310/1000 (offset: 296, -289) at (696, 11)
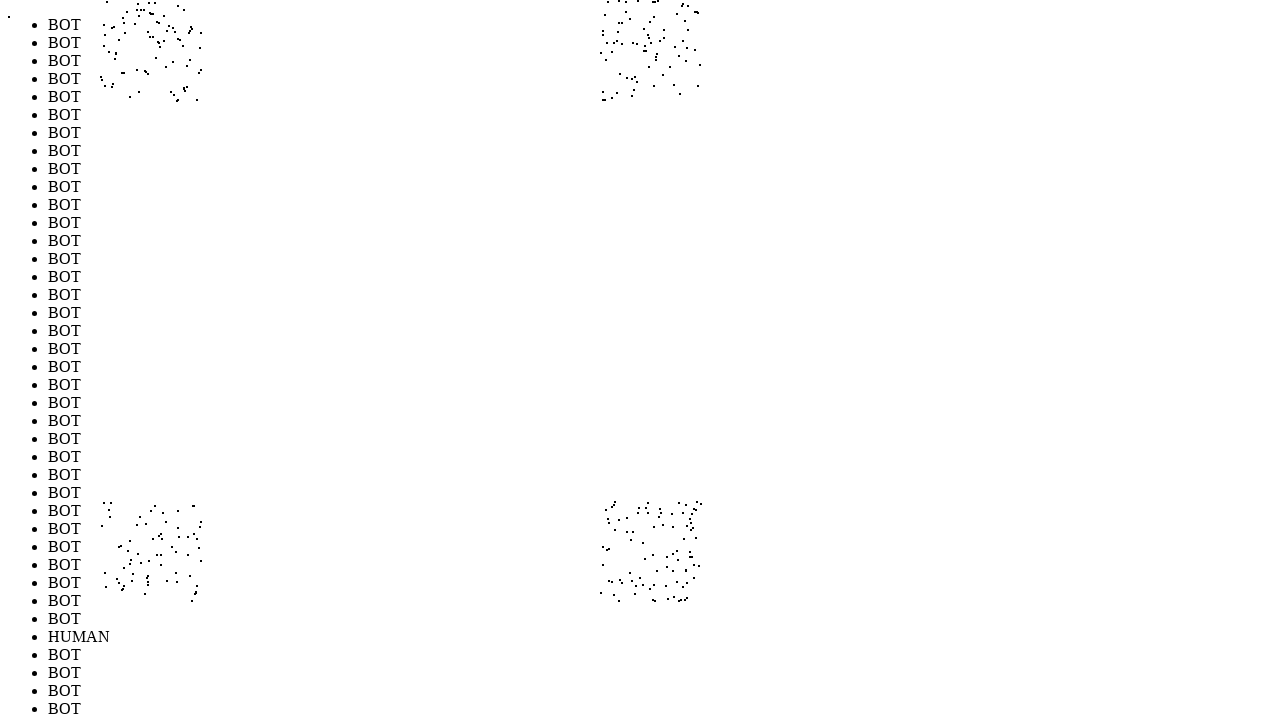

Performed random mouse movement 311/1000 (offset: 223, 281) at (623, 581)
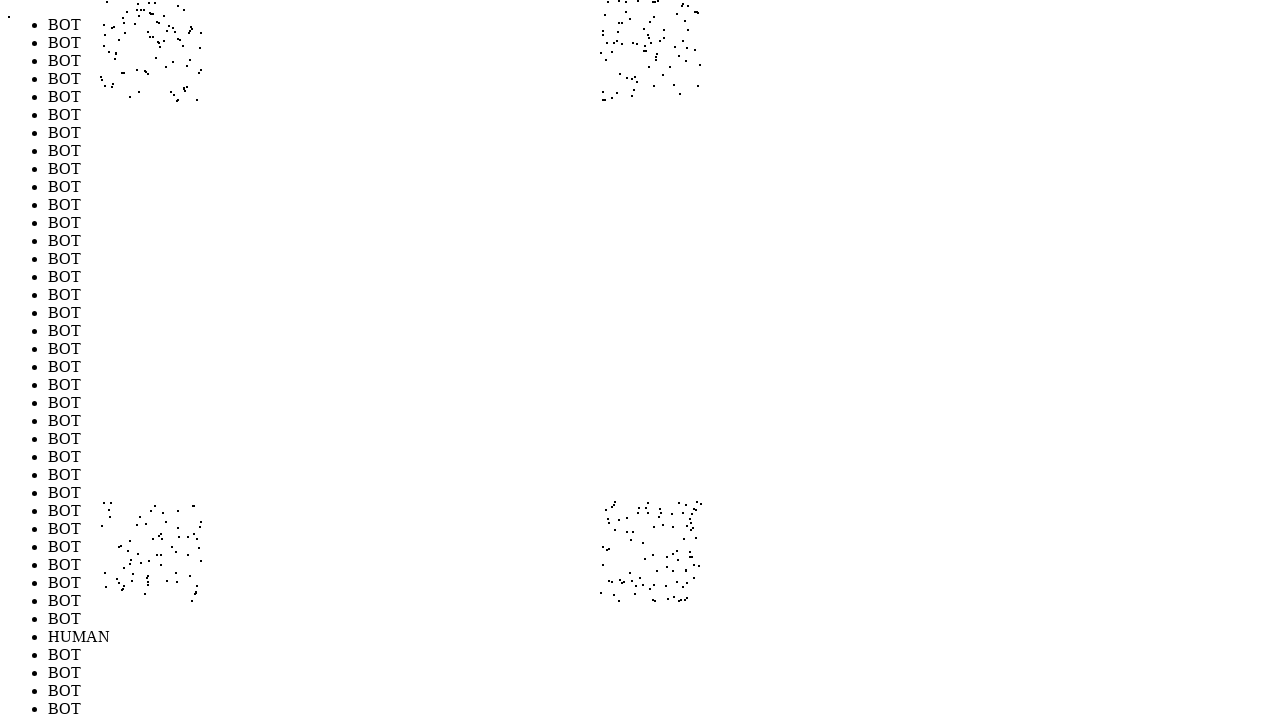

Performed random mouse movement 312/1000 (offset: -251, 254) at (149, 554)
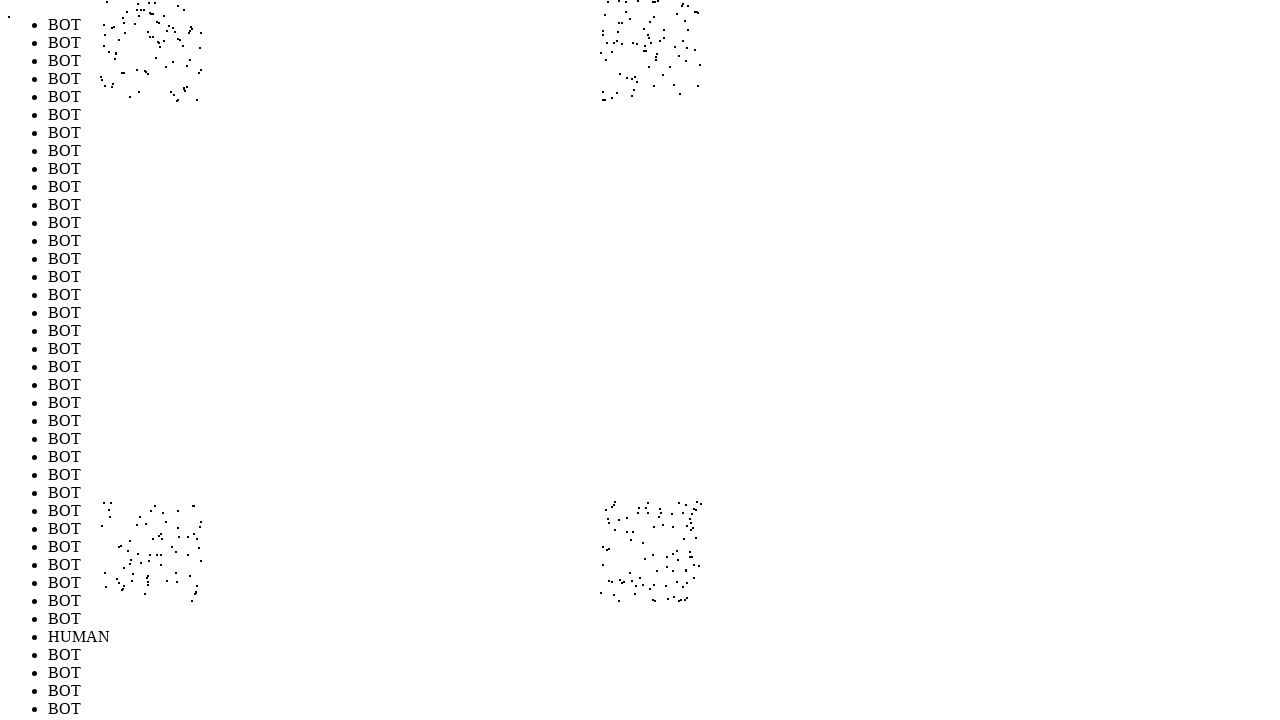

Performed random mouse movement 313/1000 (offset: 204, -248) at (604, 52)
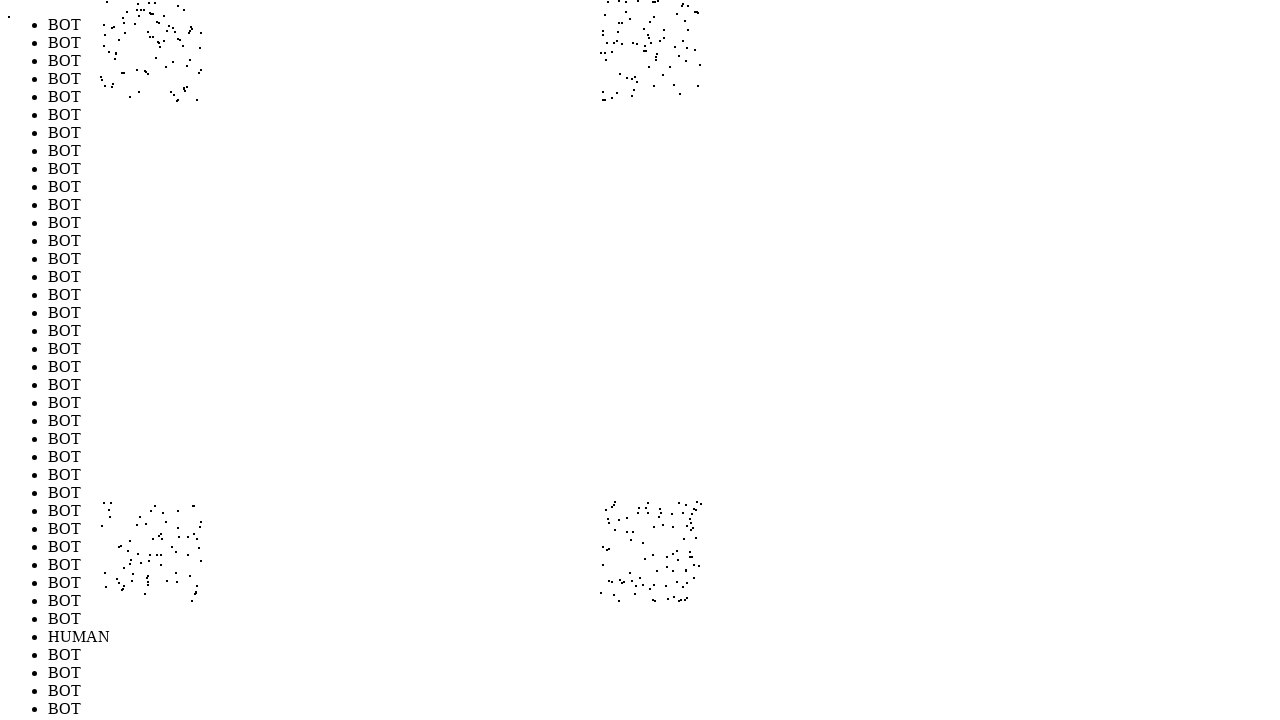

Performed random mouse movement 314/1000 (offset: -240, -287) at (160, 13)
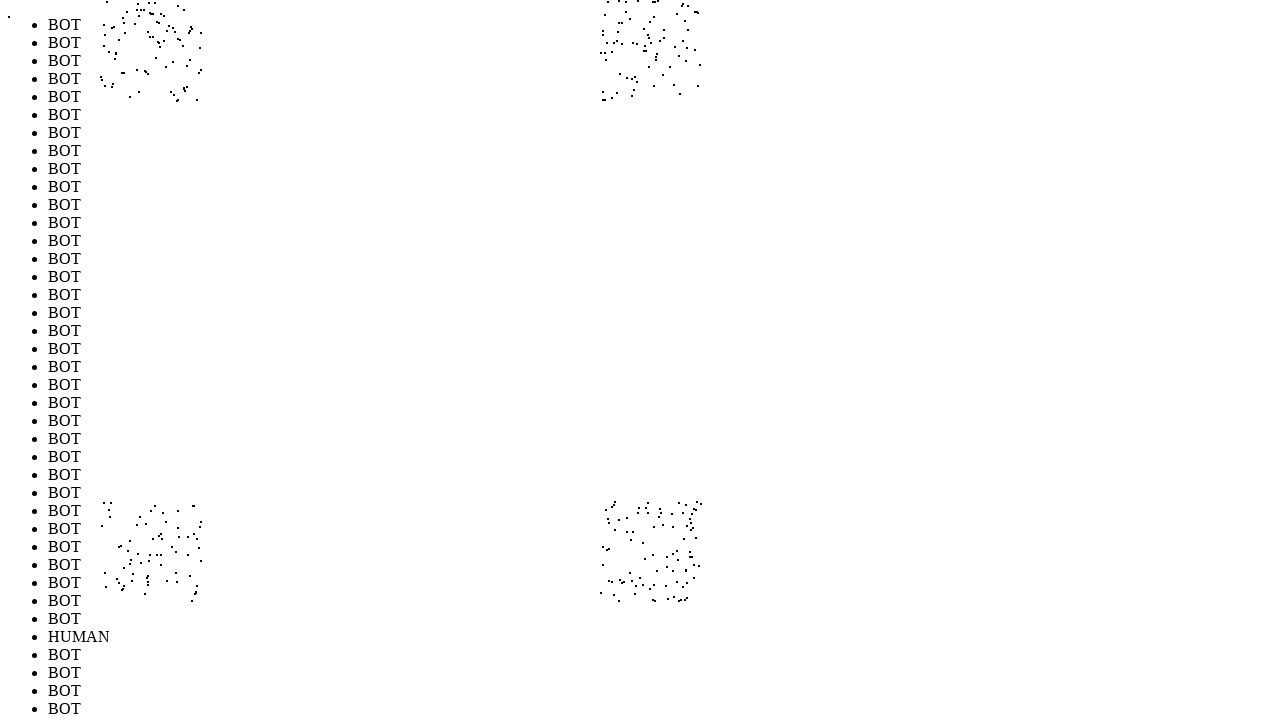

Performed random mouse movement 315/1000 (offset: -238, 265) at (162, 565)
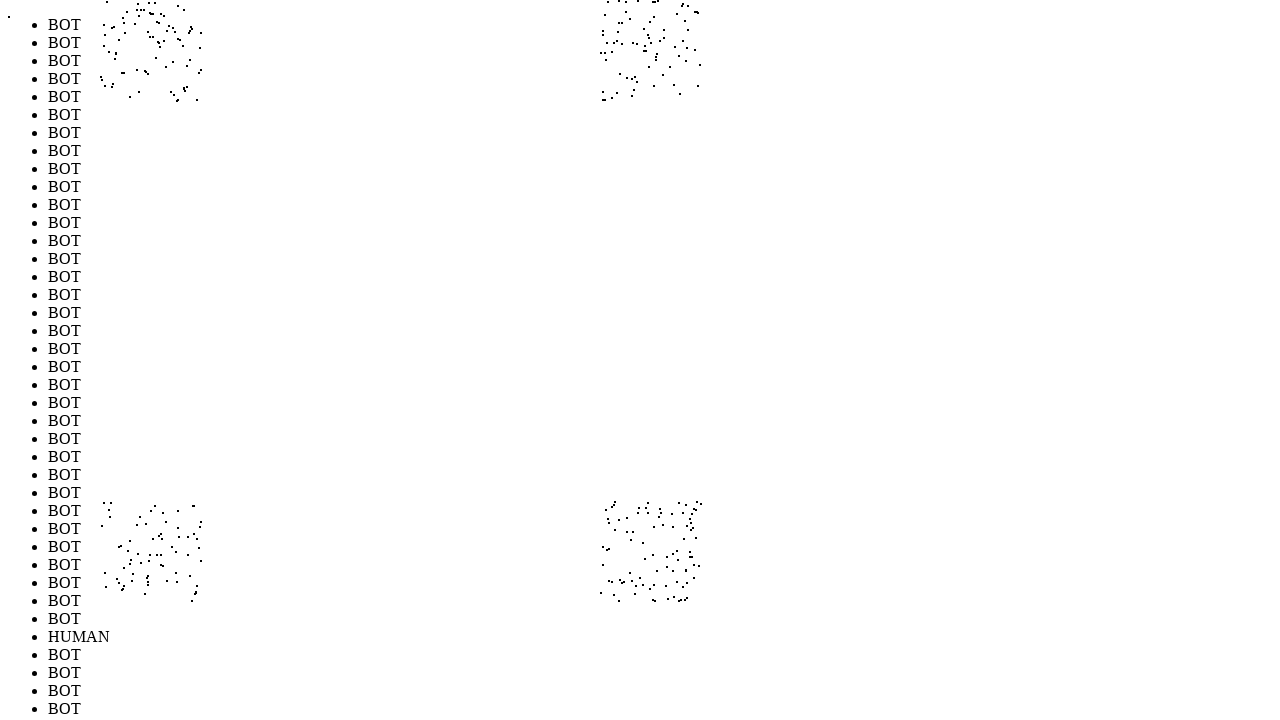

Performed random mouse movement 316/1000 (offset: -223, 231) at (177, 531)
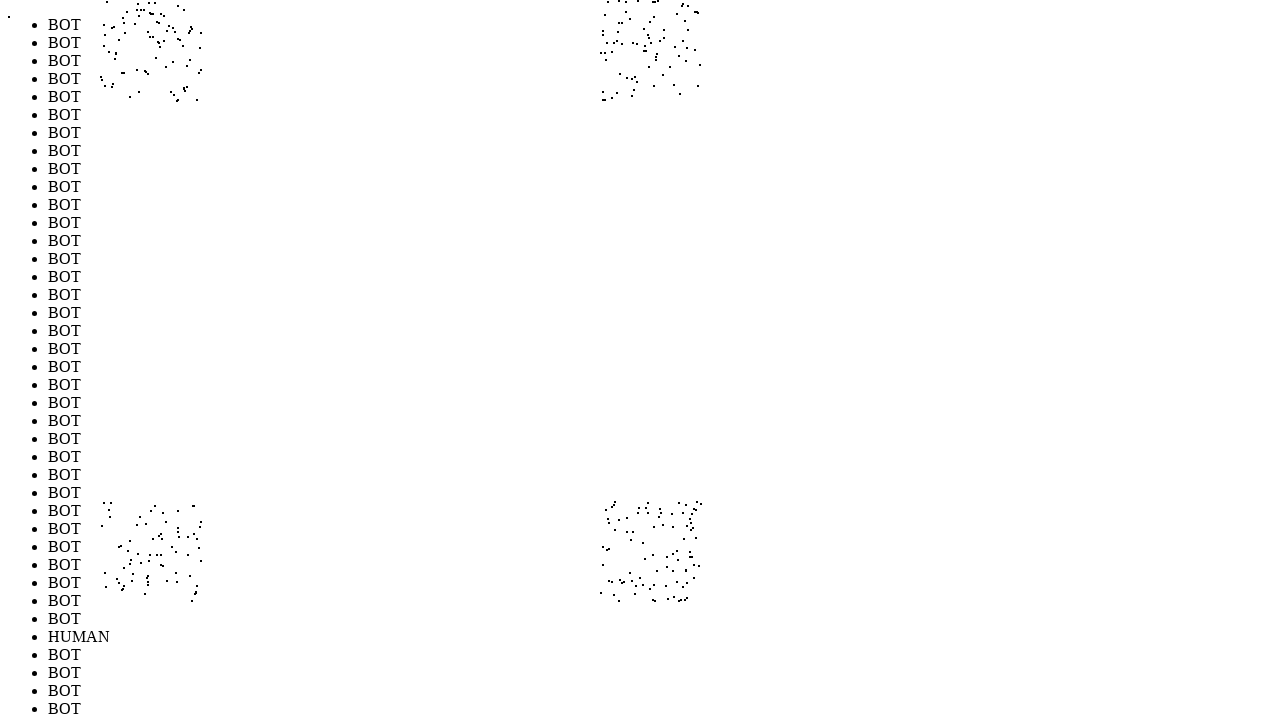

Performed random mouse movement 317/1000 (offset: -294, 259) at (106, 559)
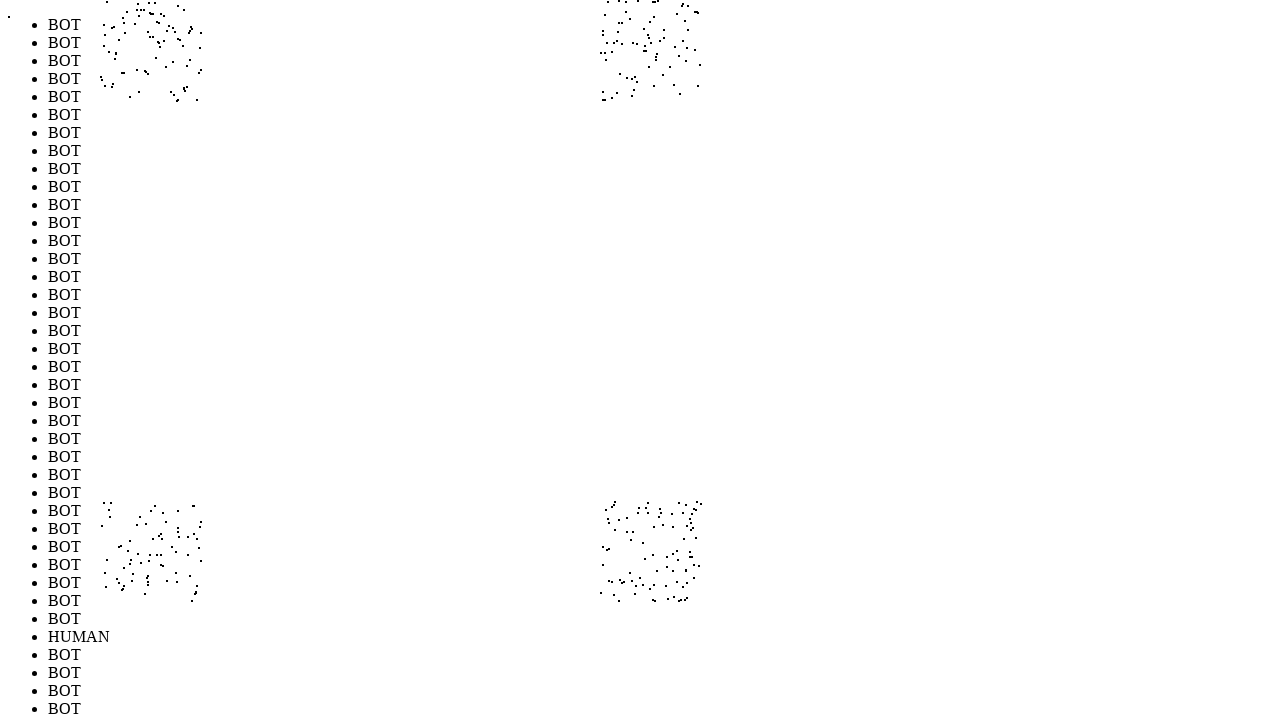

Performed random mouse movement 318/1000 (offset: -212, 201) at (188, 501)
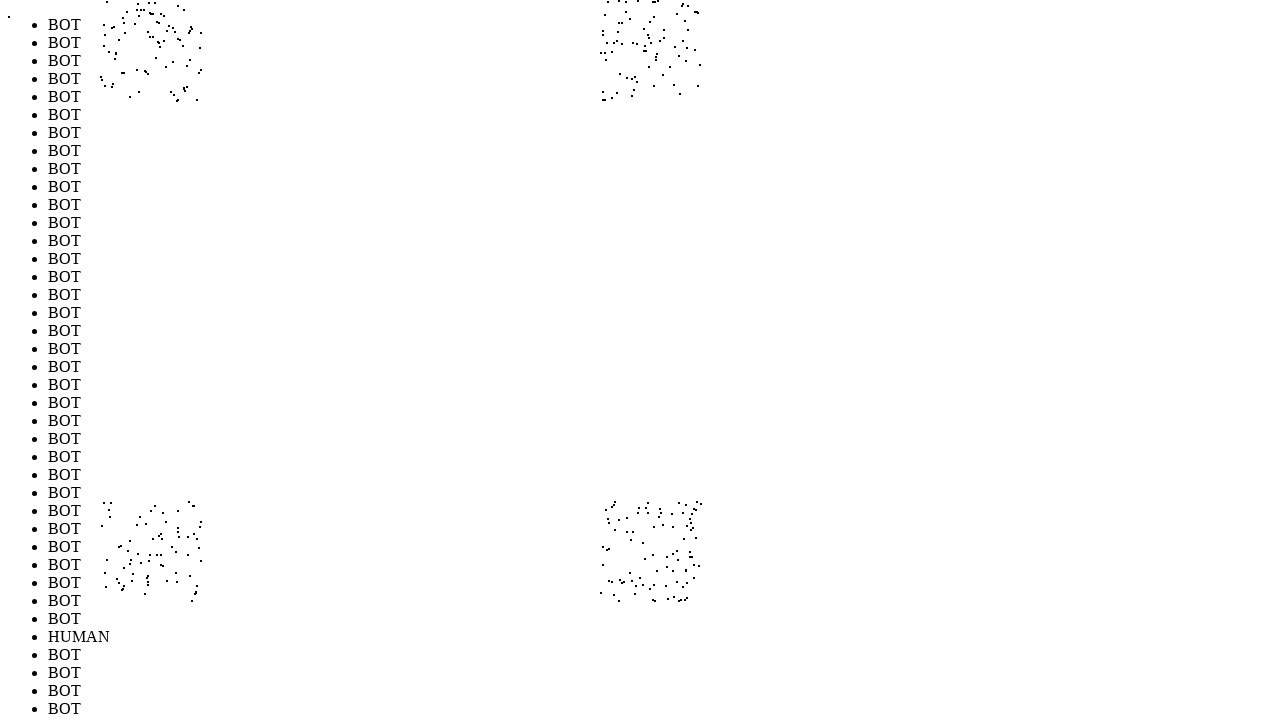

Performed random mouse movement 319/1000 (offset: -255, 201) at (145, 501)
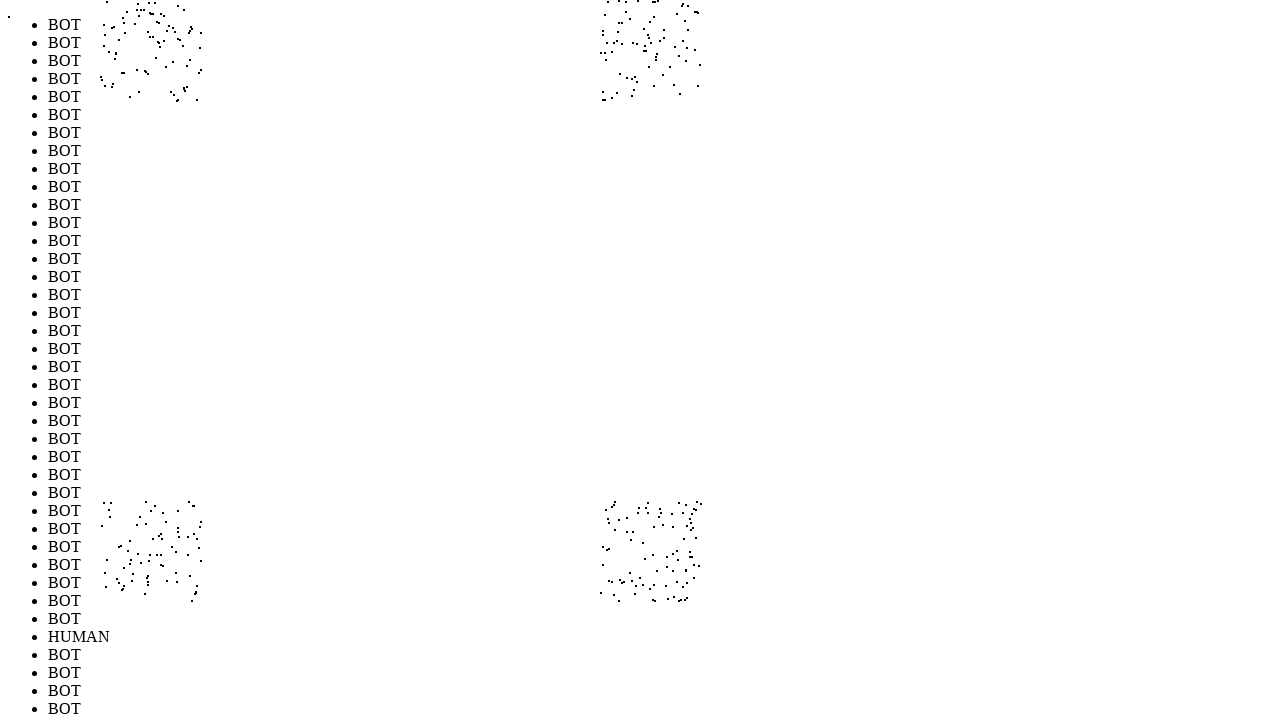

Performed random mouse movement 320/1000 (offset: -242, 247) at (158, 547)
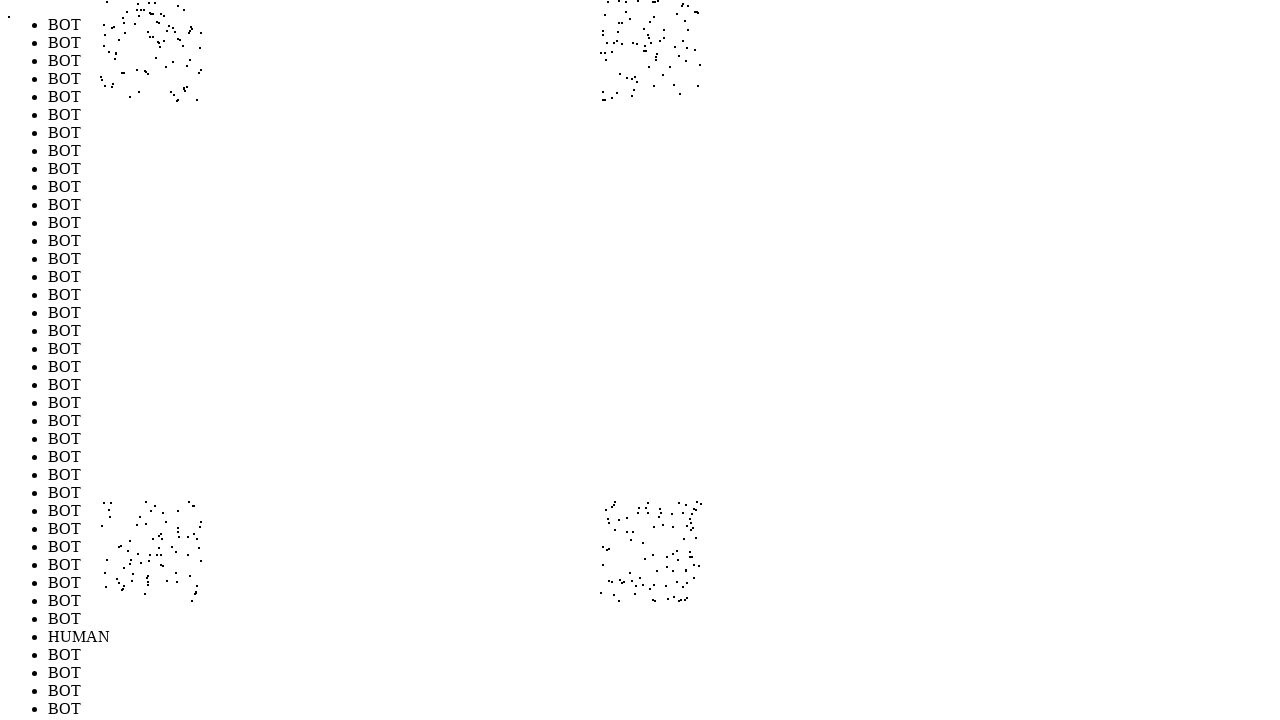

Performed random mouse movement 321/1000 (offset: 265, -259) at (665, 41)
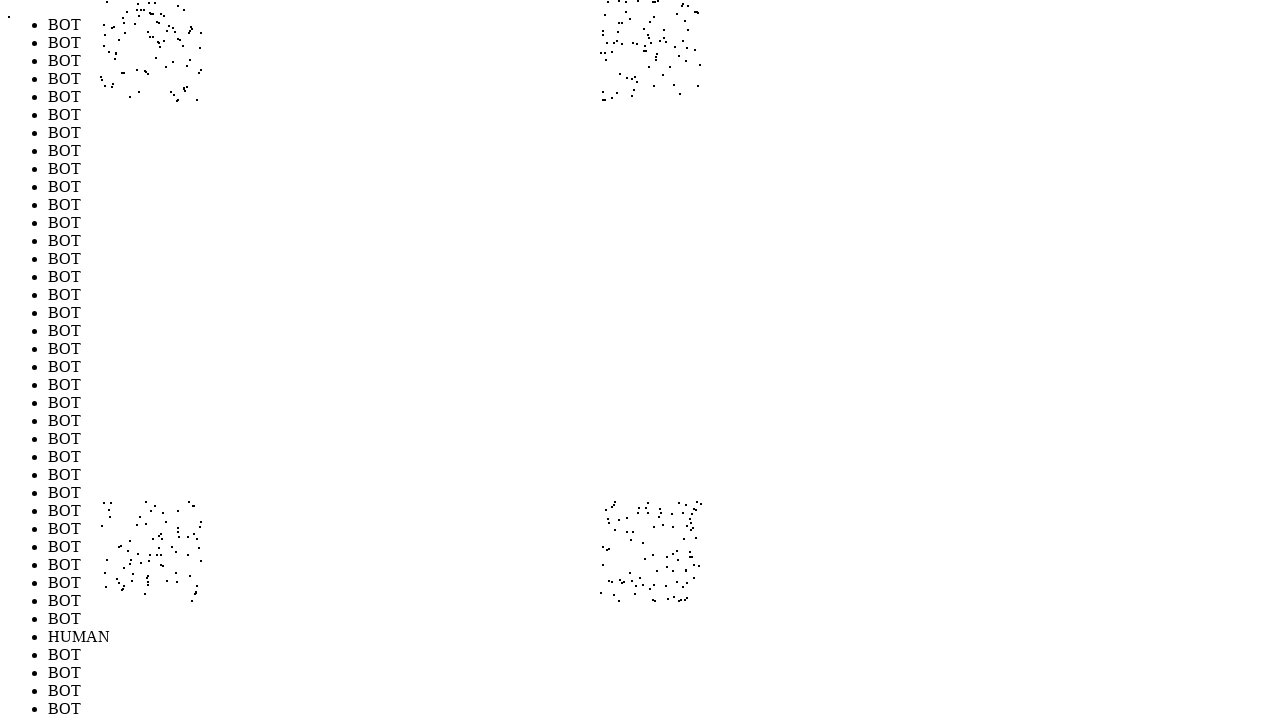

Performed random mouse movement 322/1000 (offset: -233, -295) at (167, 5)
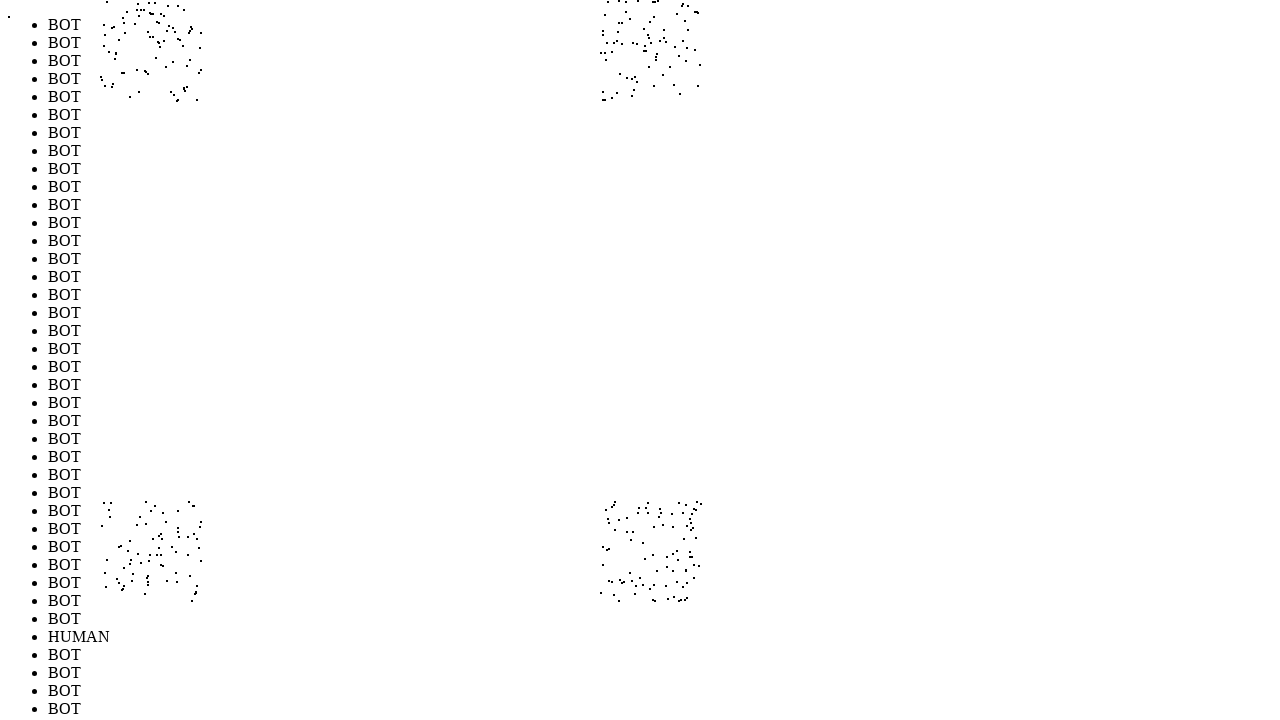

Performed random mouse movement 323/1000 (offset: 211, 206) at (611, 506)
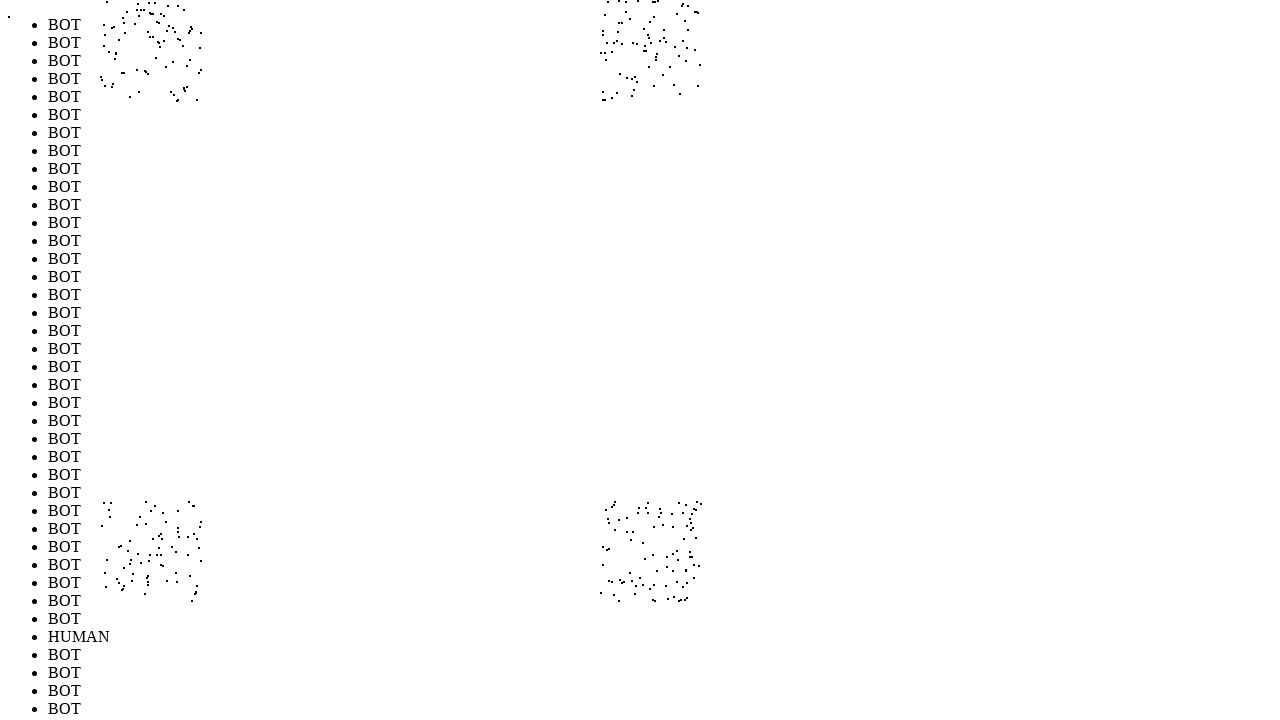

Performed random mouse movement 324/1000 (offset: 259, -246) at (659, 54)
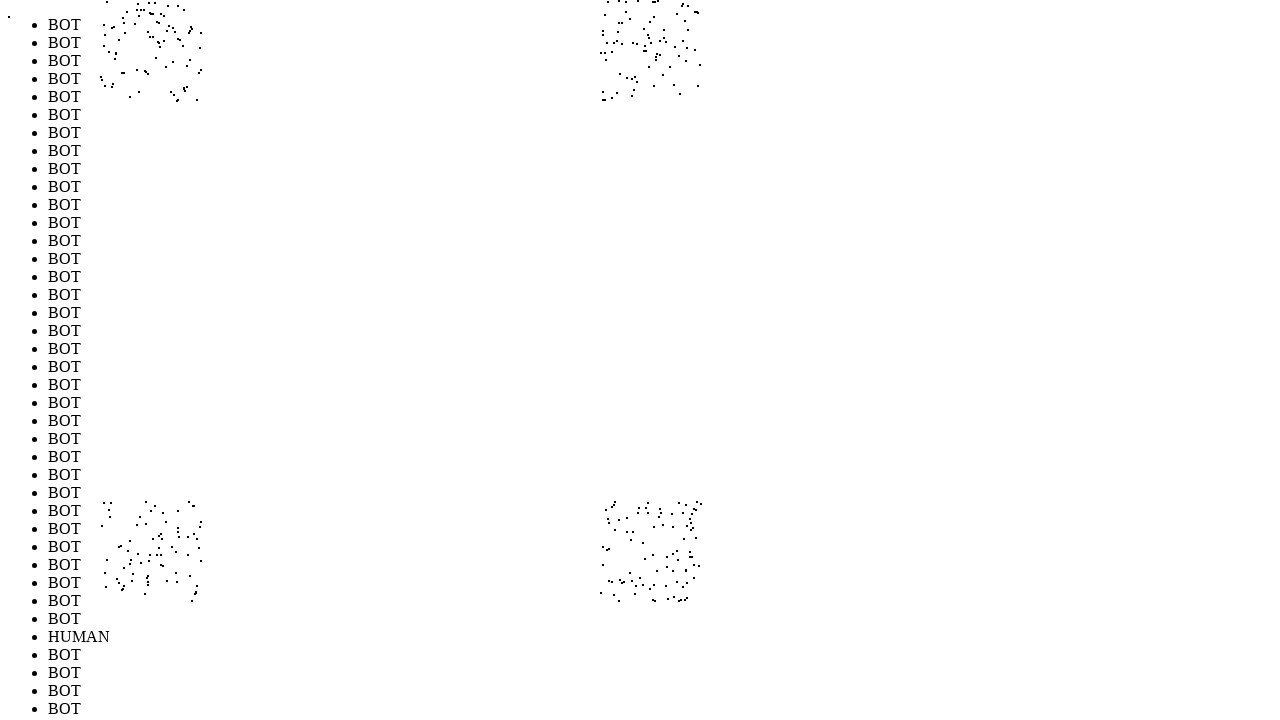

Performed random mouse movement 325/1000 (offset: -240, -255) at (160, 45)
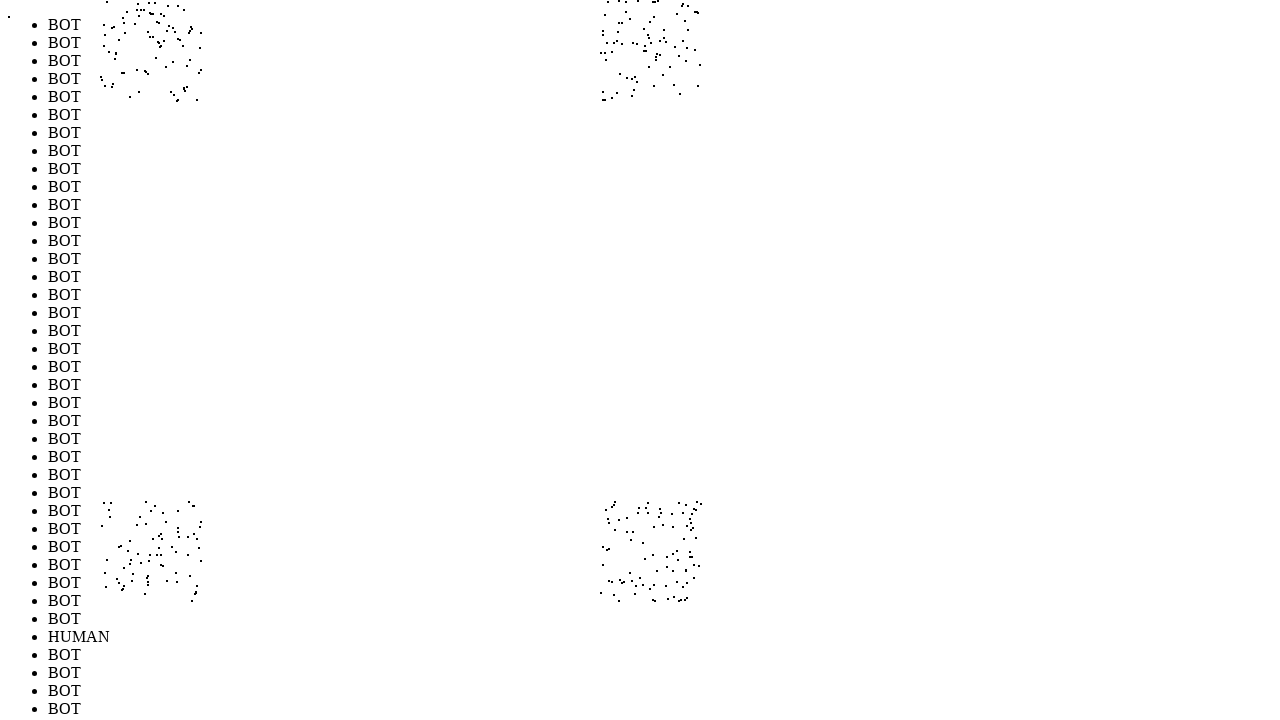

Performed random mouse movement 326/1000 (offset: -293, -285) at (107, 15)
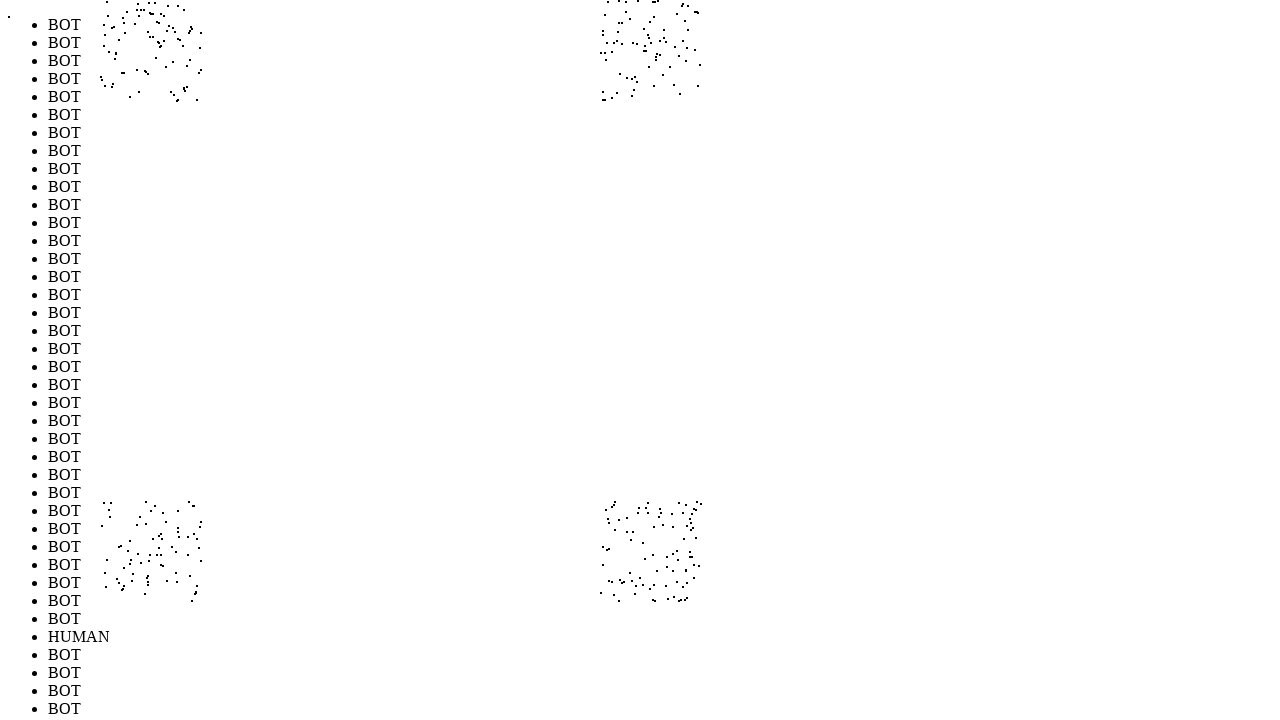

Performed random mouse movement 327/1000 (offset: 272, -290) at (672, 10)
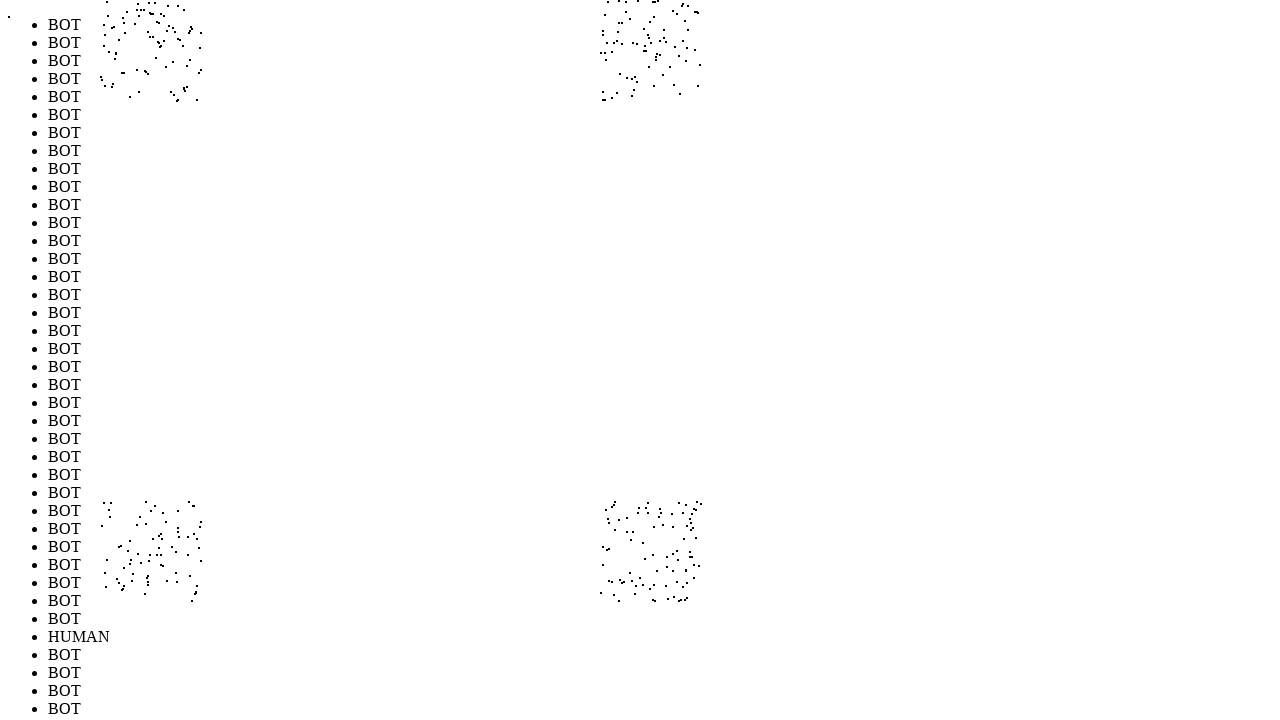

Performed random mouse movement 328/1000 (offset: 289, -208) at (689, 92)
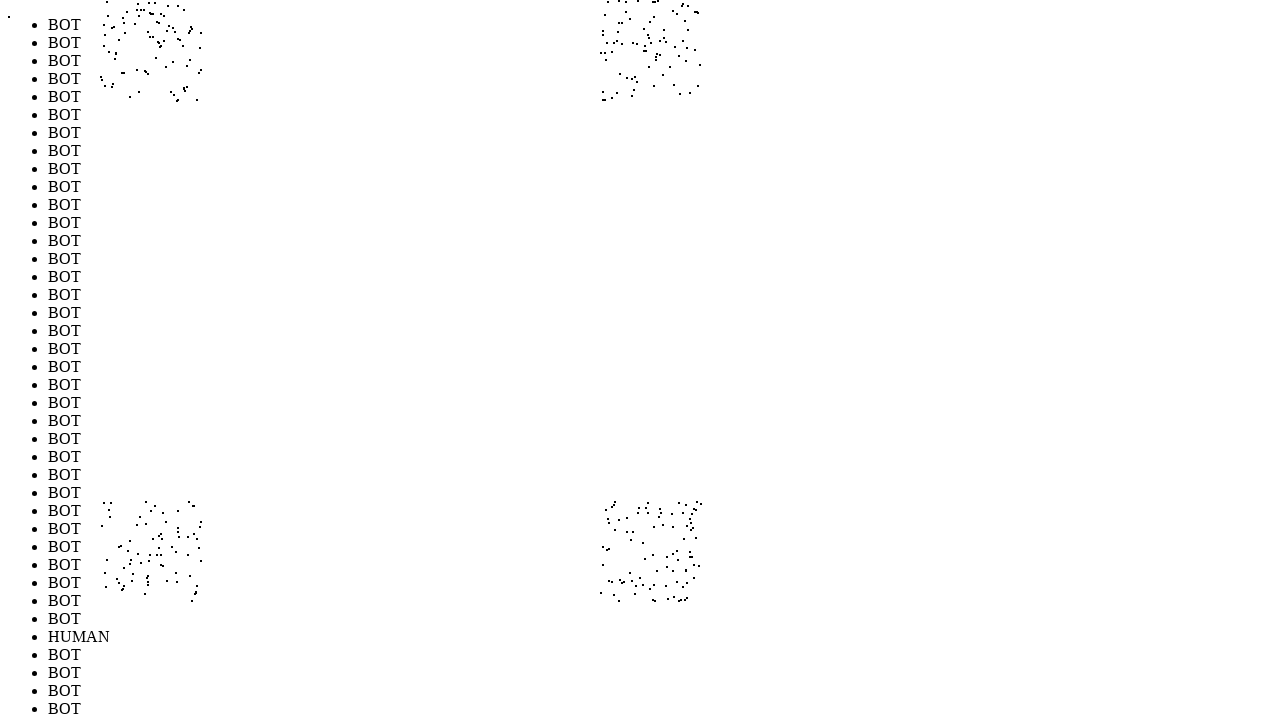

Performed random mouse movement 329/1000 (offset: 257, 225) at (657, 525)
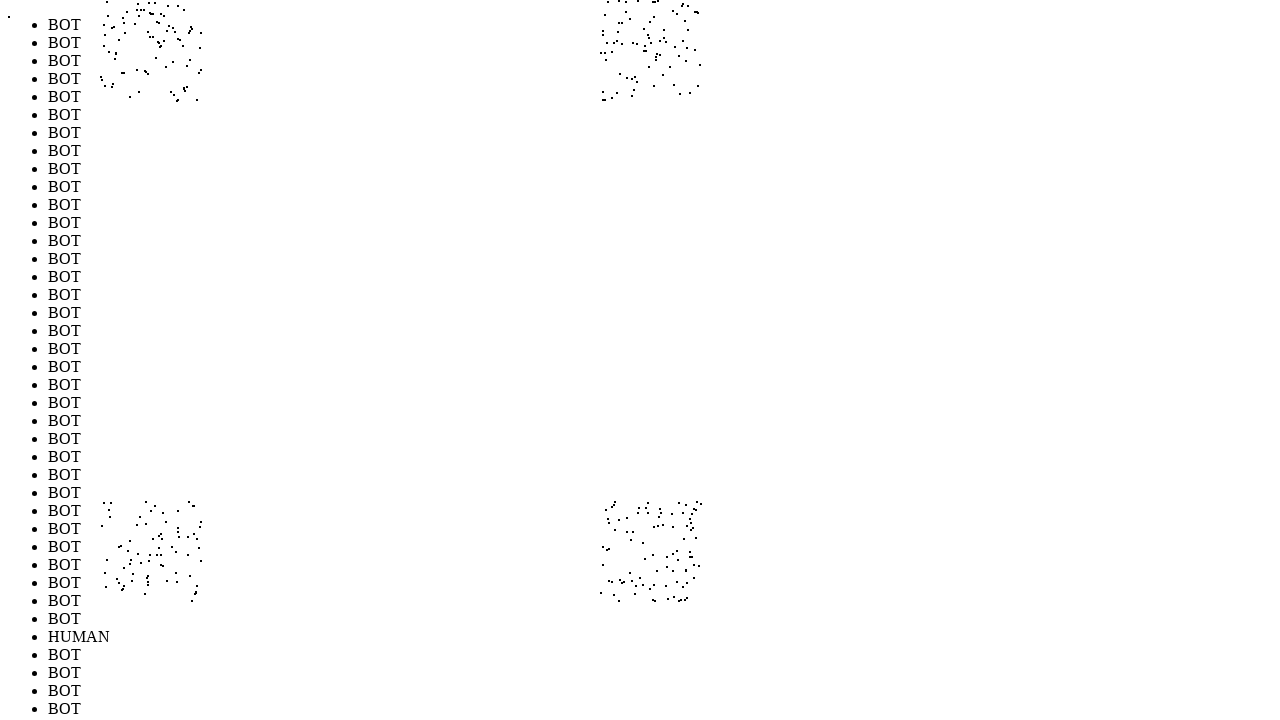

Performed random mouse movement 330/1000 (offset: -285, 260) at (115, 560)
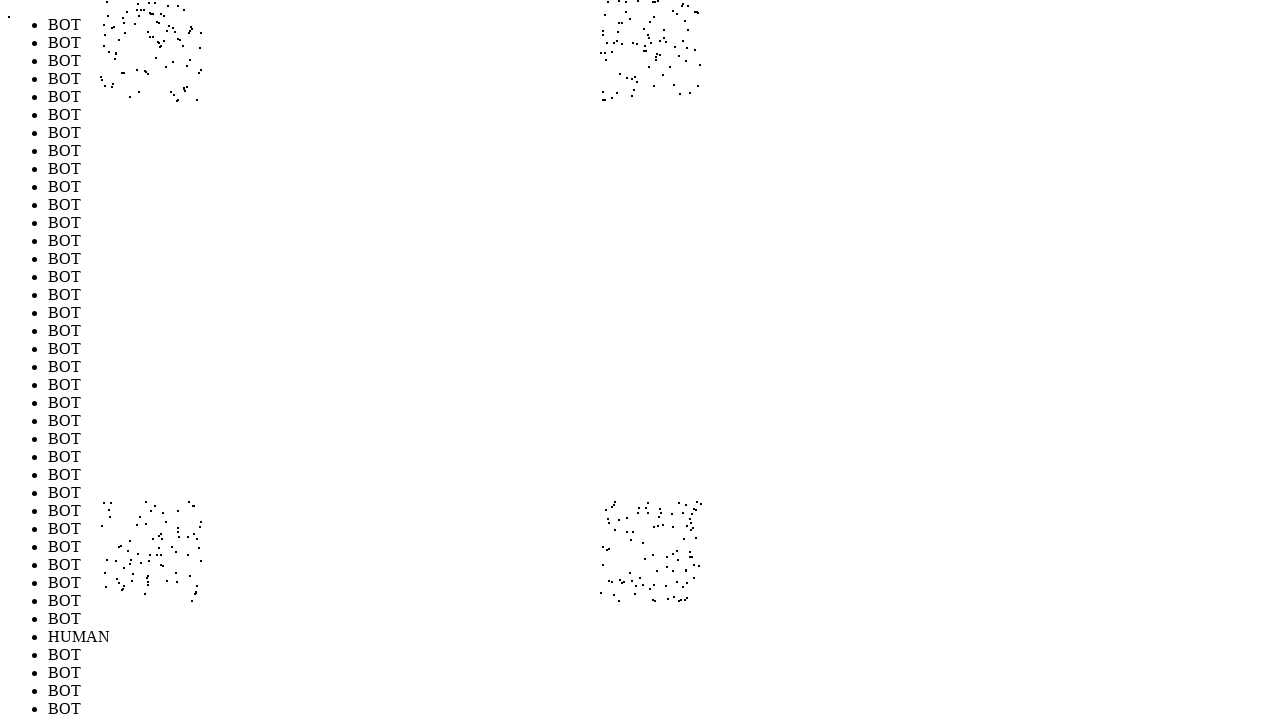

Performed random mouse movement 331/1000 (offset: 263, -253) at (663, 47)
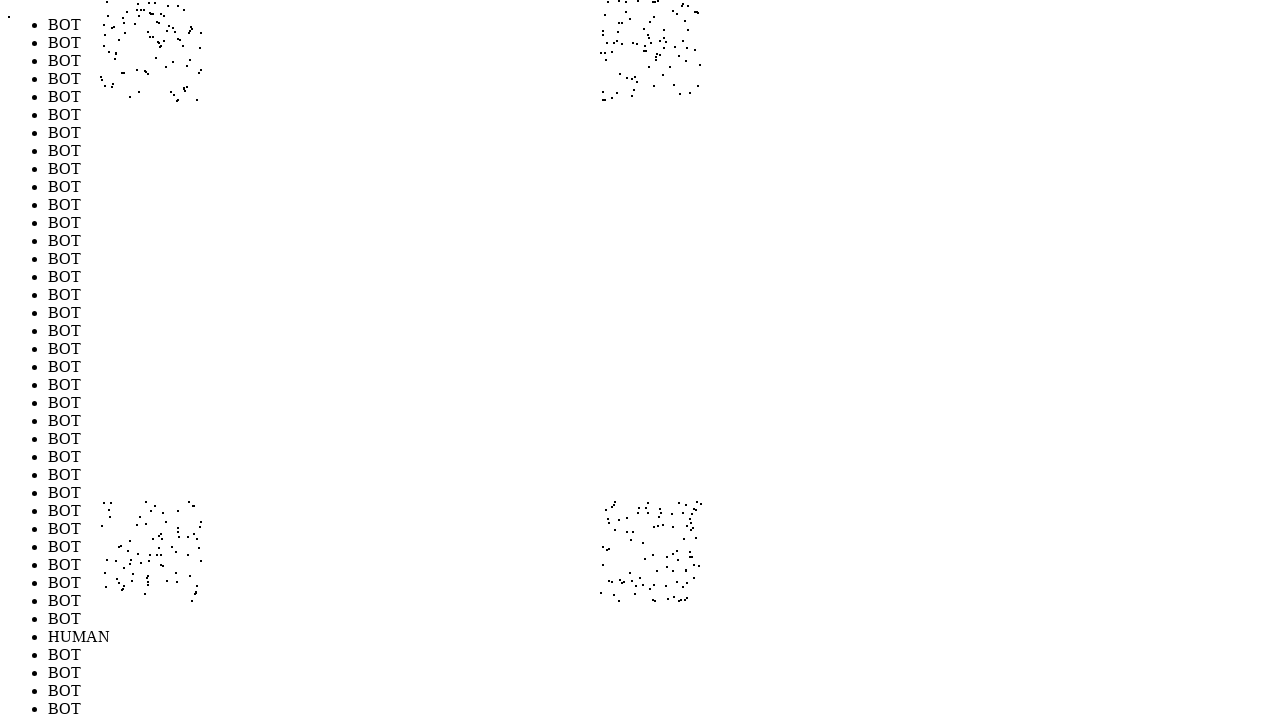

Performed random mouse movement 332/1000 (offset: 221, 217) at (621, 517)
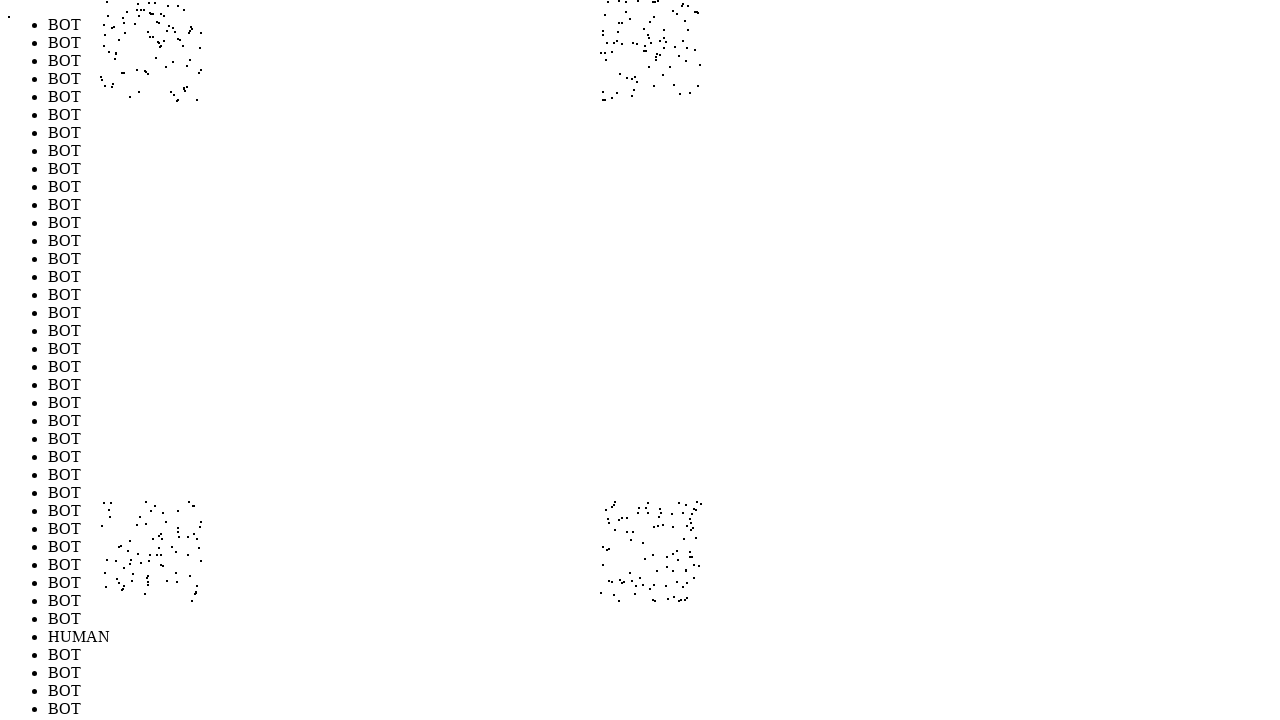

Performed random mouse movement 333/1000 (offset: -213, 262) at (187, 562)
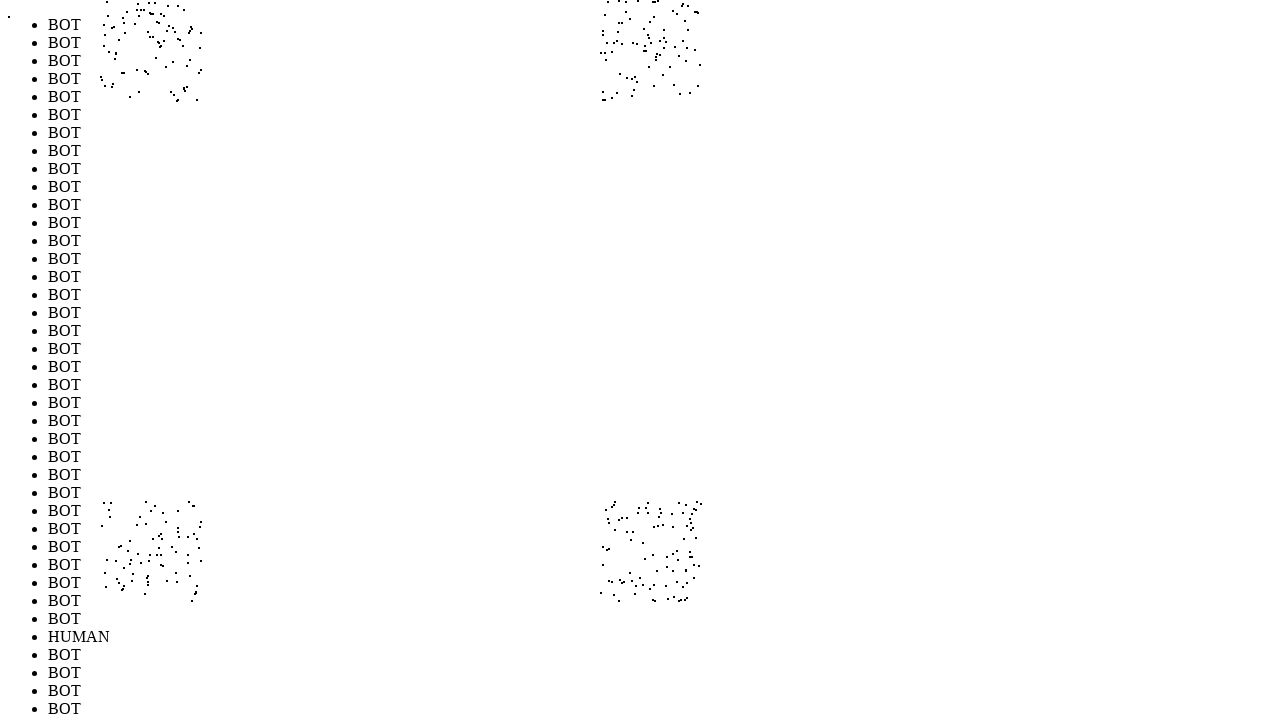

Performed random mouse movement 334/1000 (offset: -238, -294) at (162, 6)
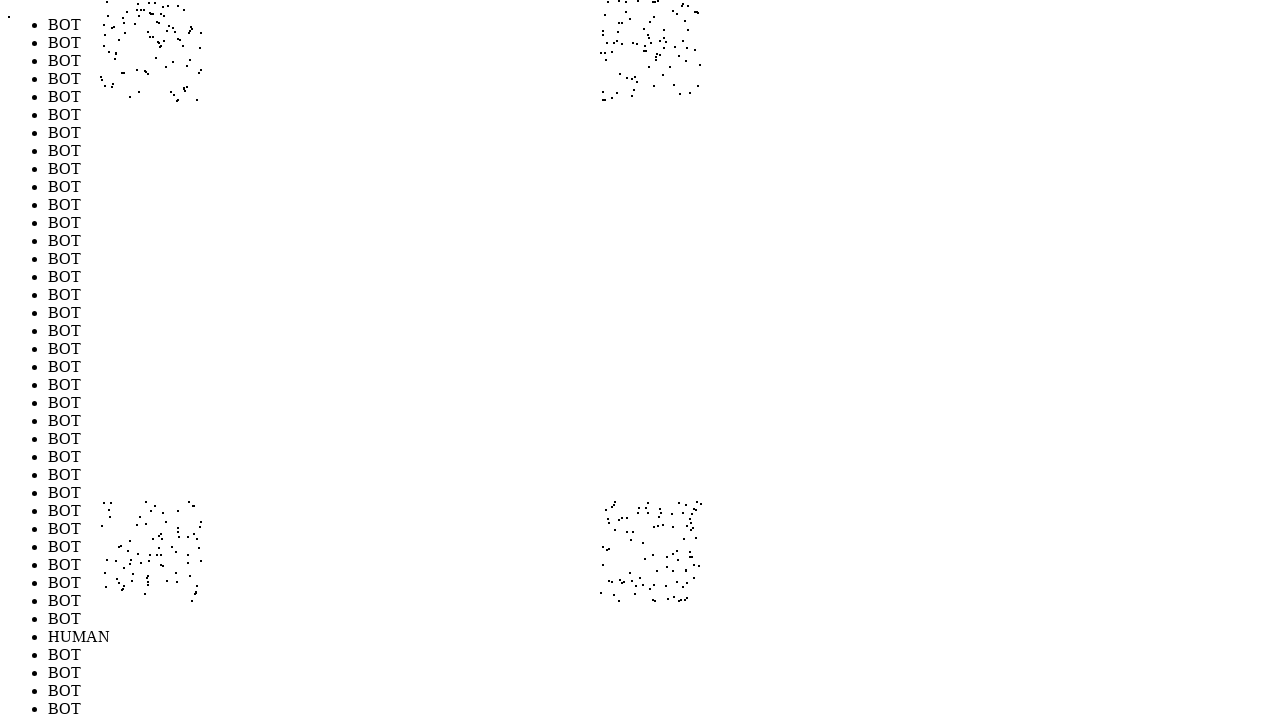

Performed random mouse movement 335/1000 (offset: 227, 220) at (627, 520)
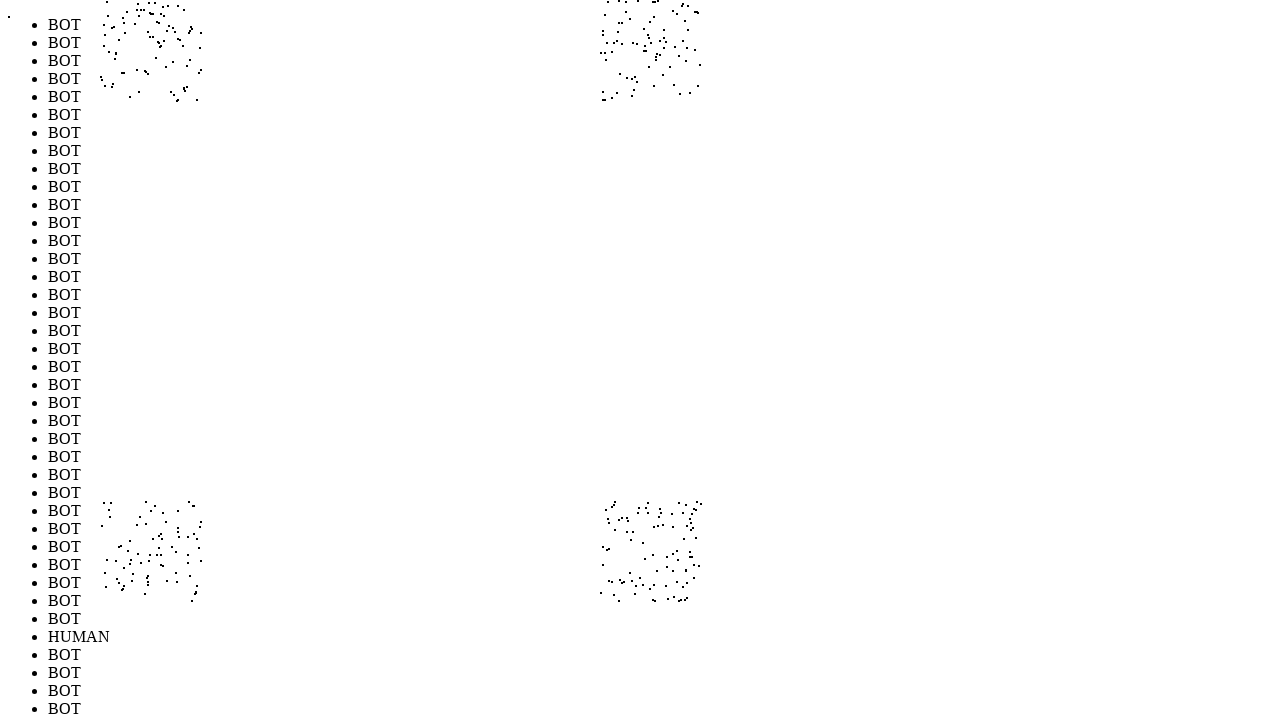

Performed random mouse movement 336/1000 (offset: 257, 290) at (657, 590)
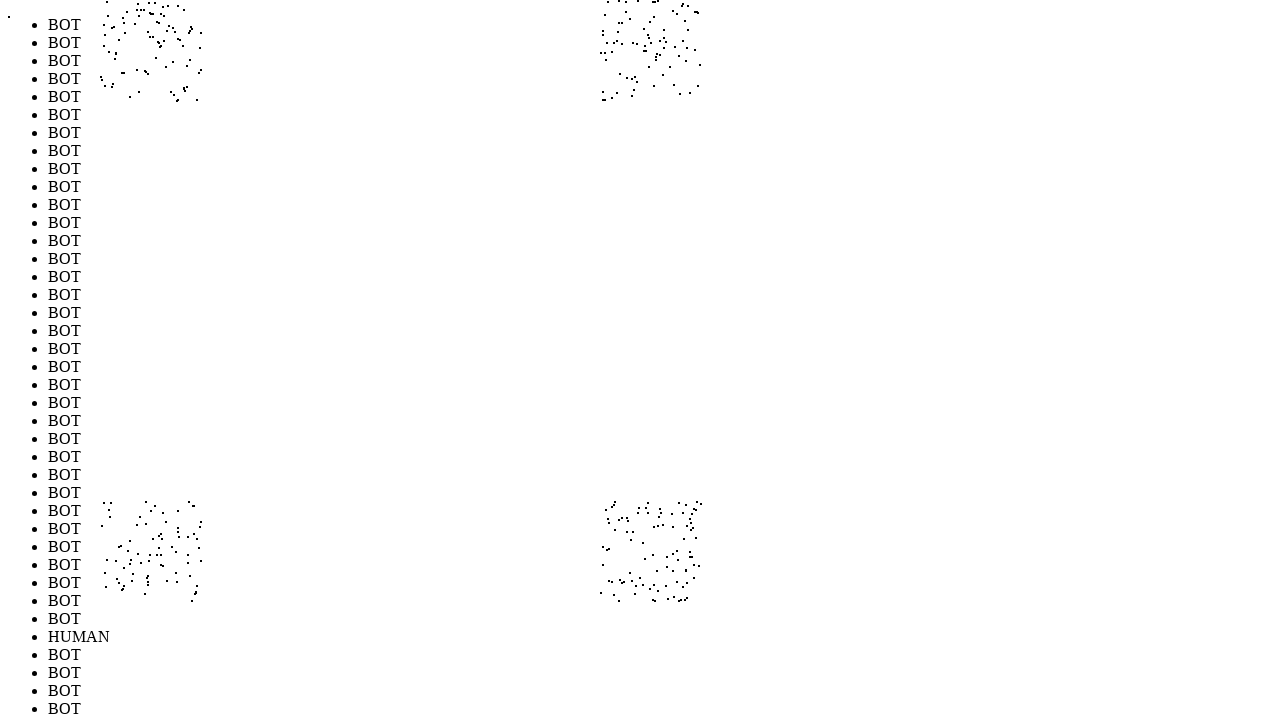

Performed random mouse movement 337/1000 (offset: 245, -213) at (645, 87)
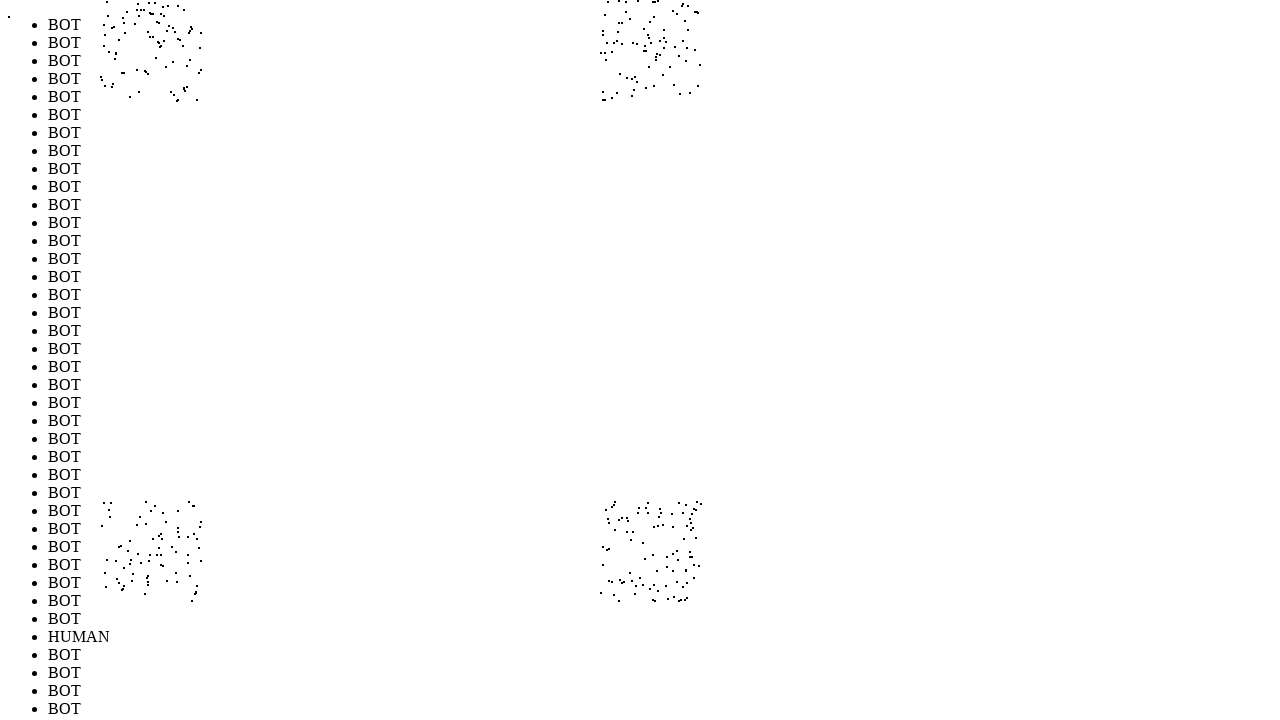

Performed random mouse movement 338/1000 (offset: 274, 237) at (674, 537)
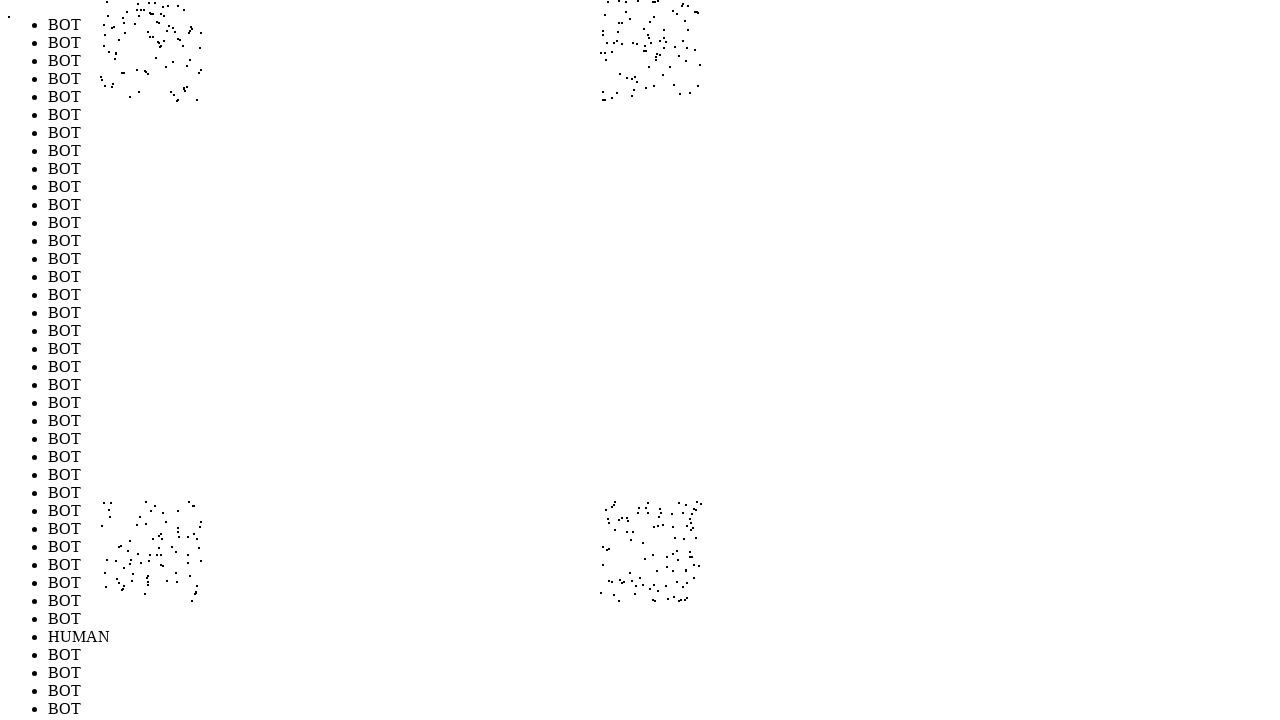

Performed random mouse movement 339/1000 (offset: -246, 237) at (154, 537)
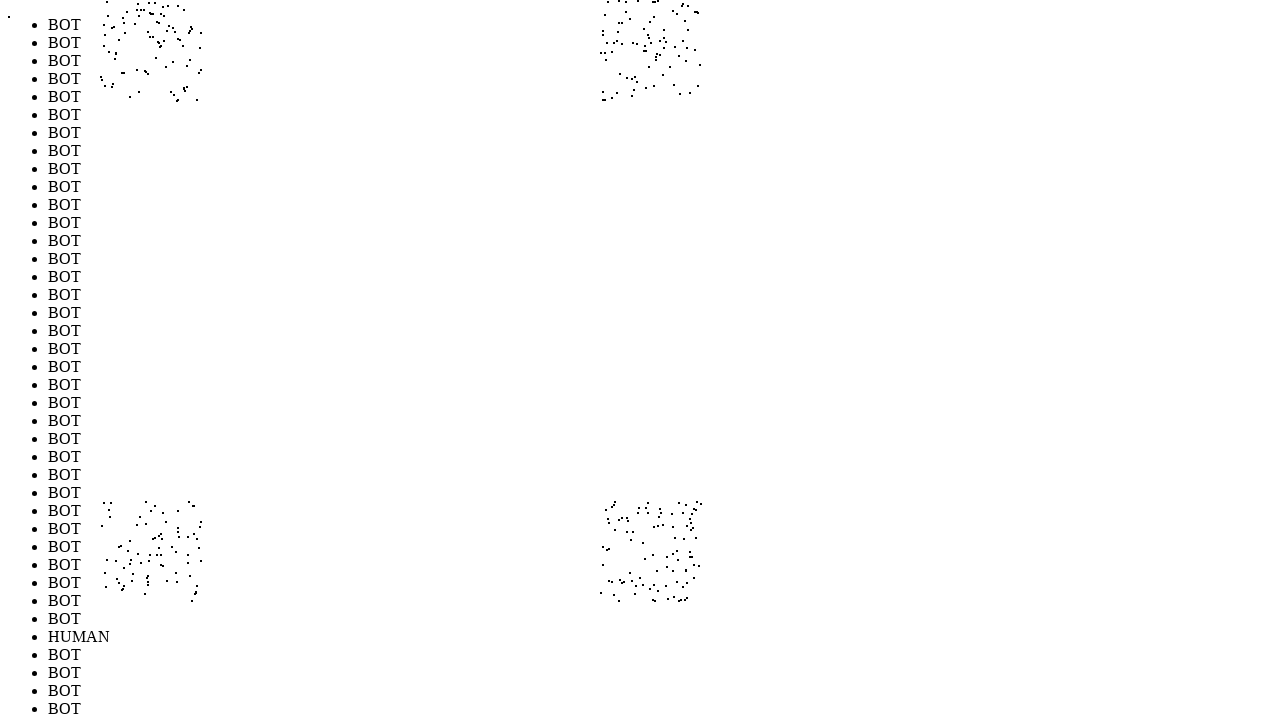

Performed random mouse movement 340/1000 (offset: -208, 230) at (192, 530)
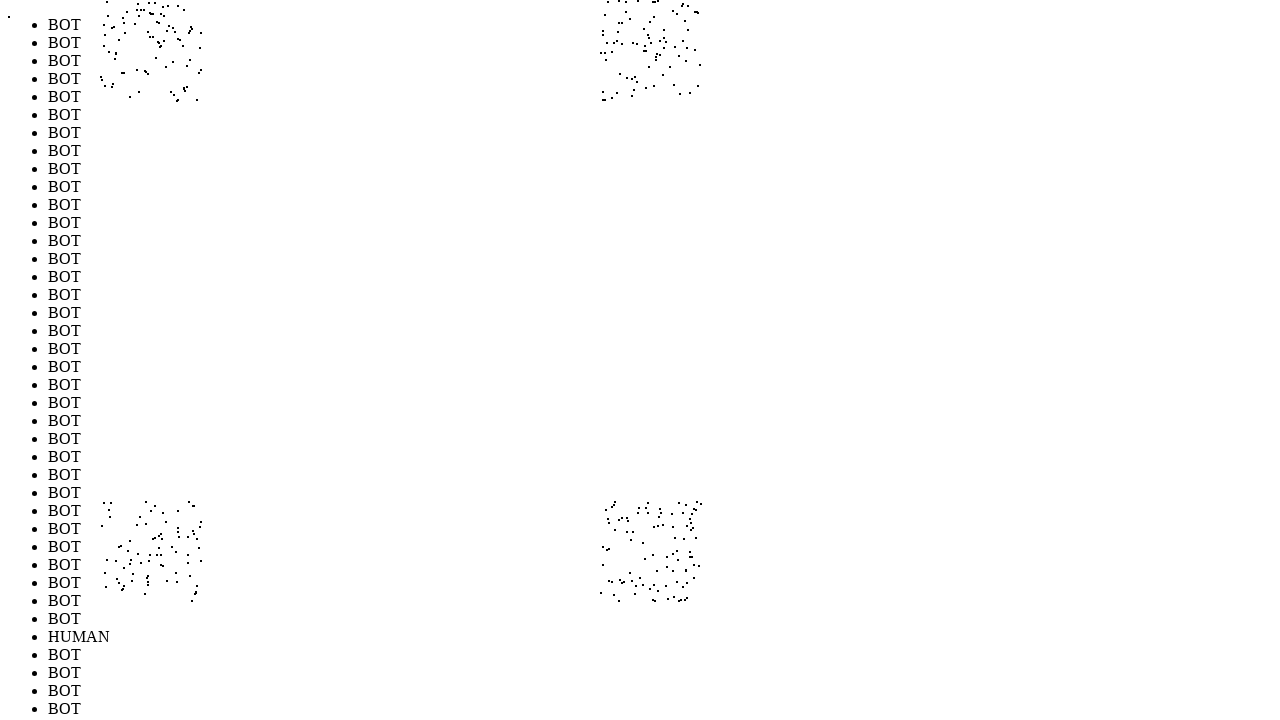

Performed random mouse movement 341/1000 (offset: 275, 298) at (675, 598)
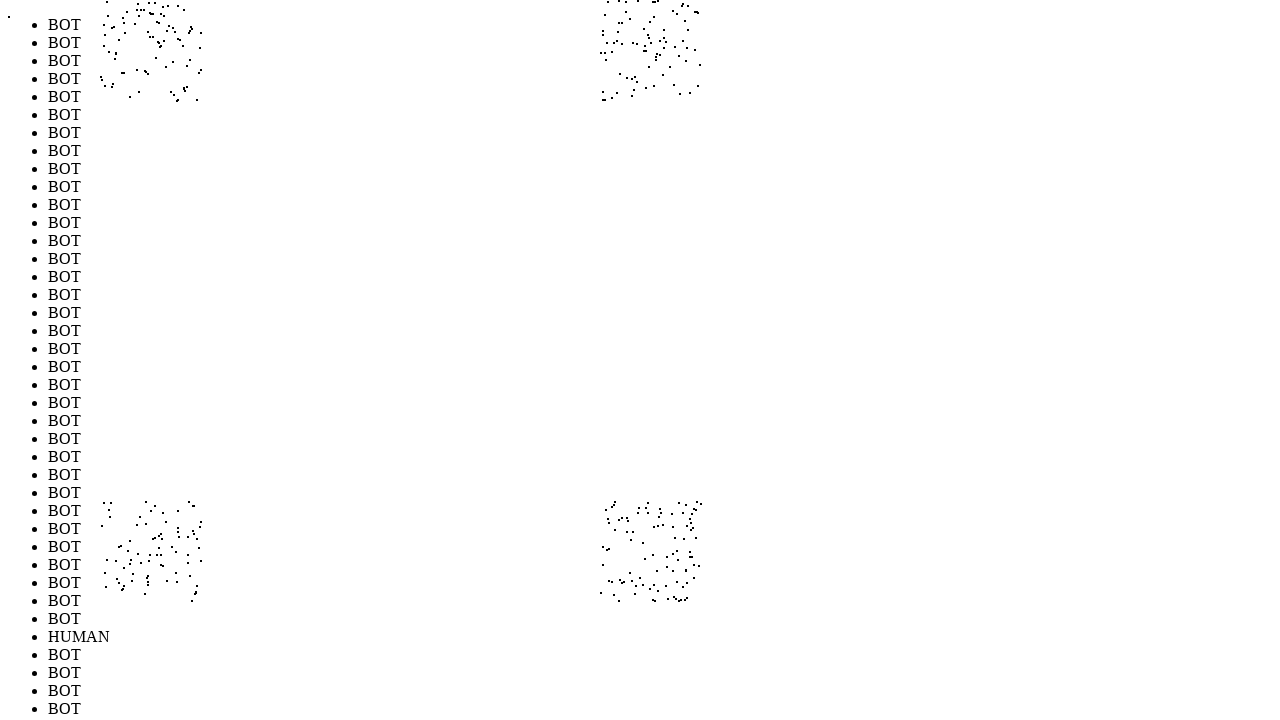

Performed random mouse movement 342/1000 (offset: -202, 238) at (198, 538)
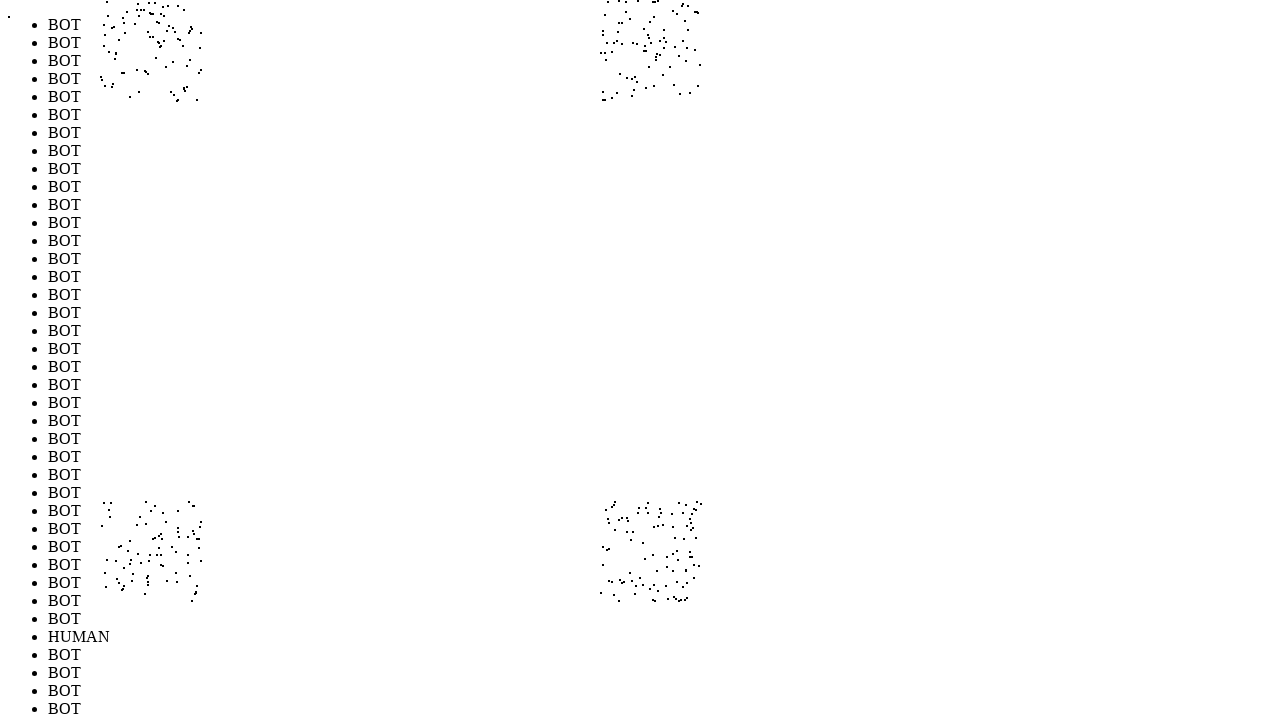

Performed random mouse movement 343/1000 (offset: 219, 251) at (619, 551)
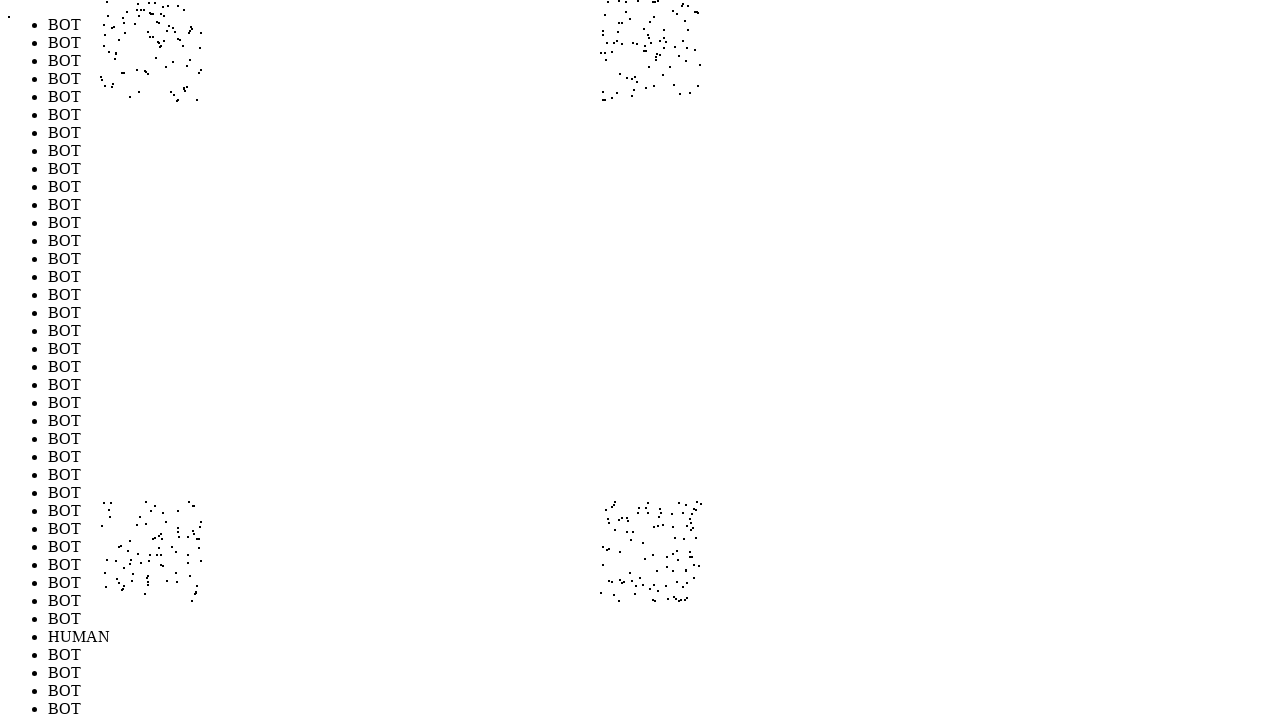

Performed random mouse movement 344/1000 (offset: 246, -260) at (646, 40)
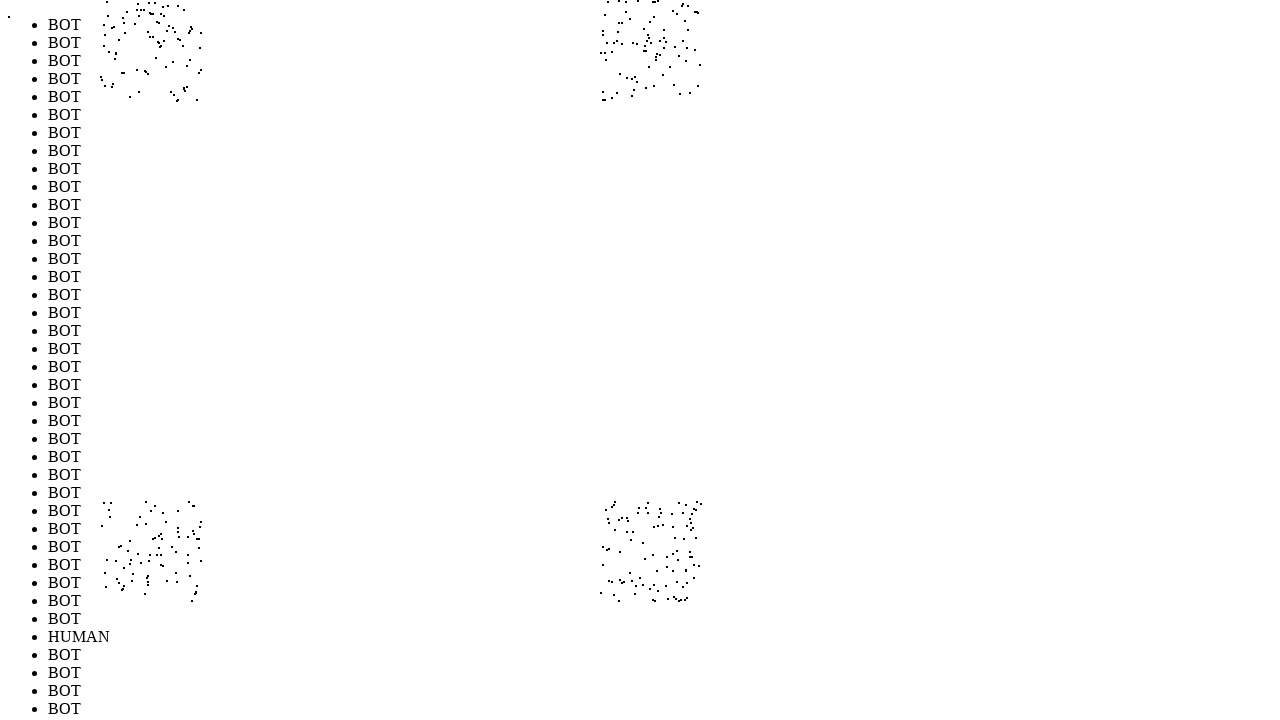

Performed random mouse movement 345/1000 (offset: 249, -250) at (649, 50)
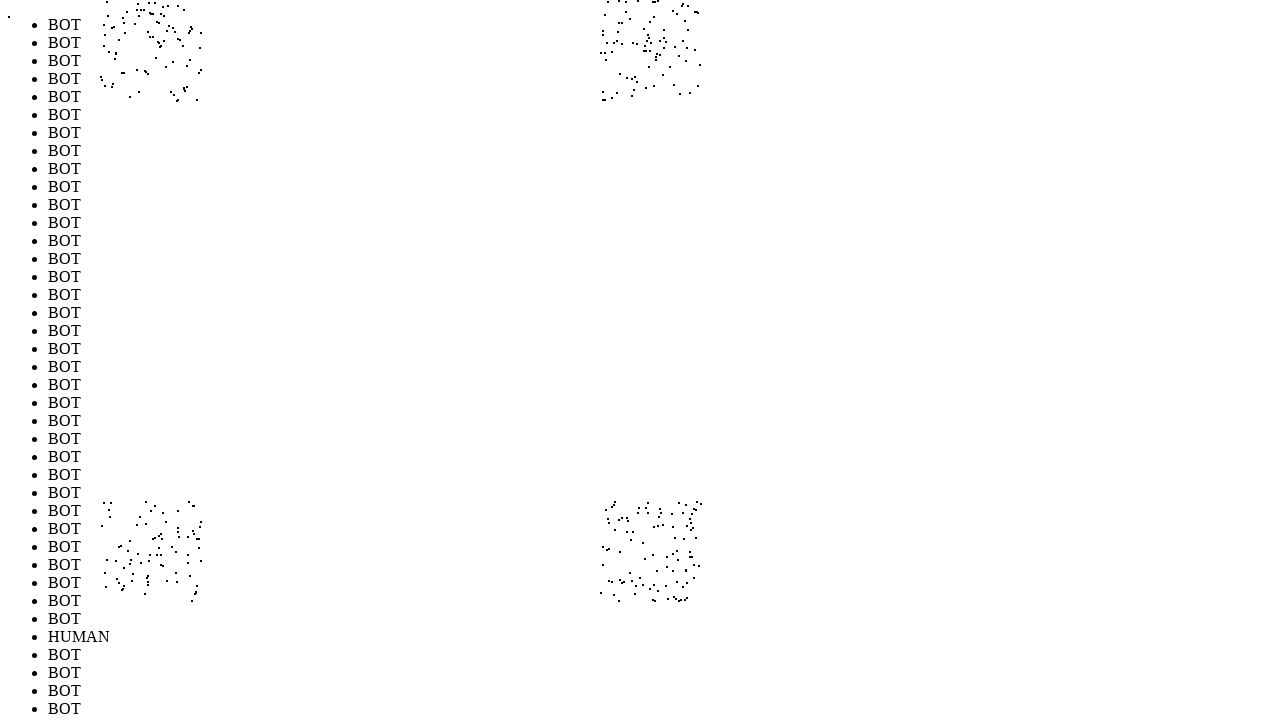

Performed random mouse movement 346/1000 (offset: 220, 292) at (620, 592)
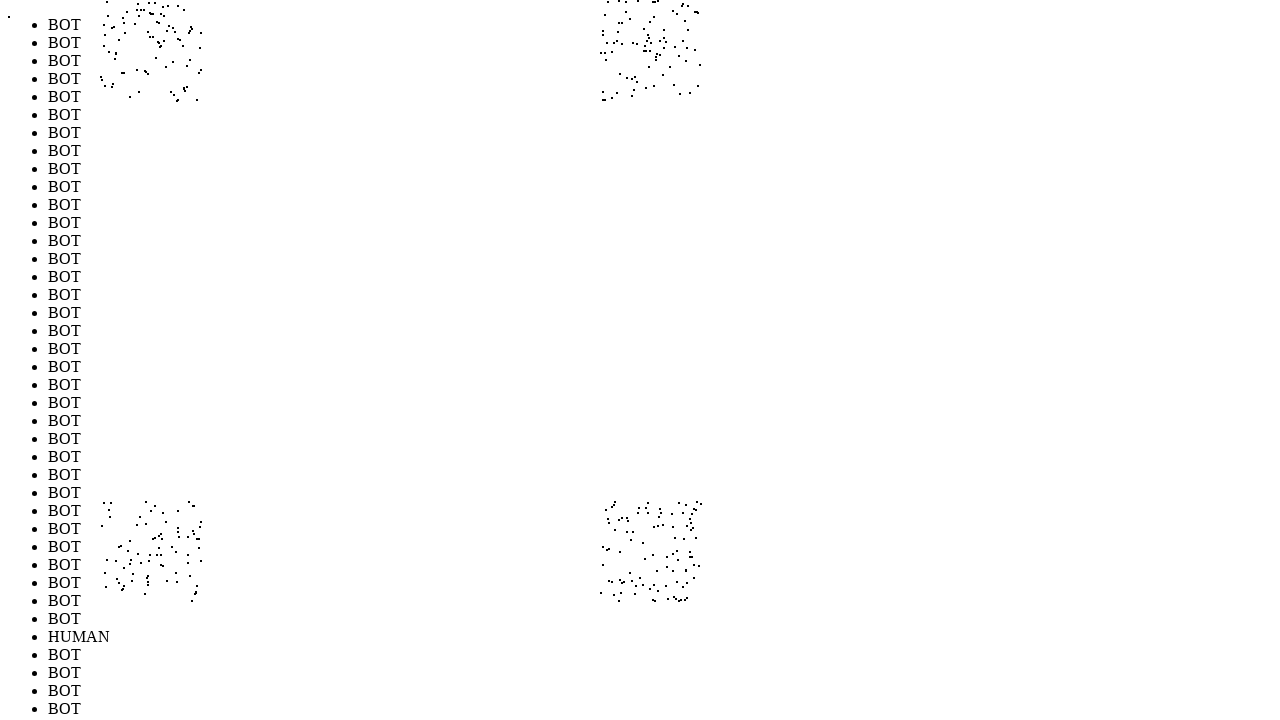

Performed random mouse movement 347/1000 (offset: -285, -261) at (115, 39)
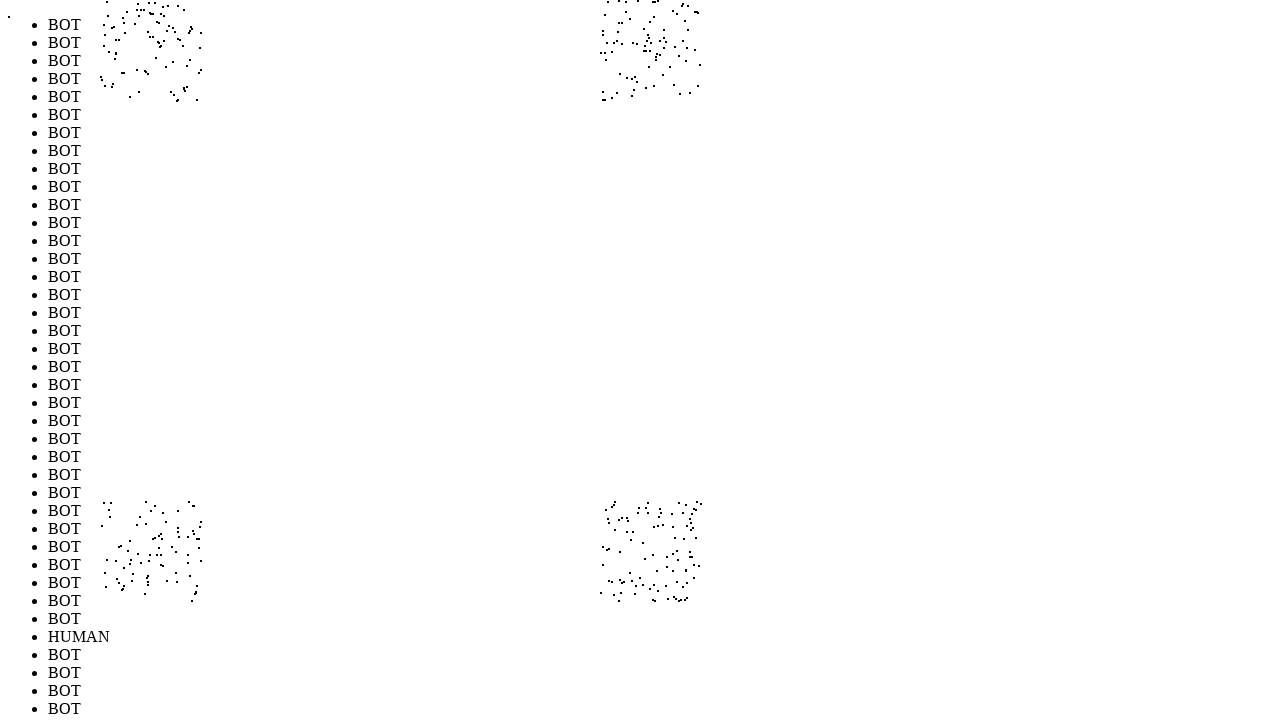

Performed random mouse movement 348/1000 (offset: -281, 280) at (119, 580)
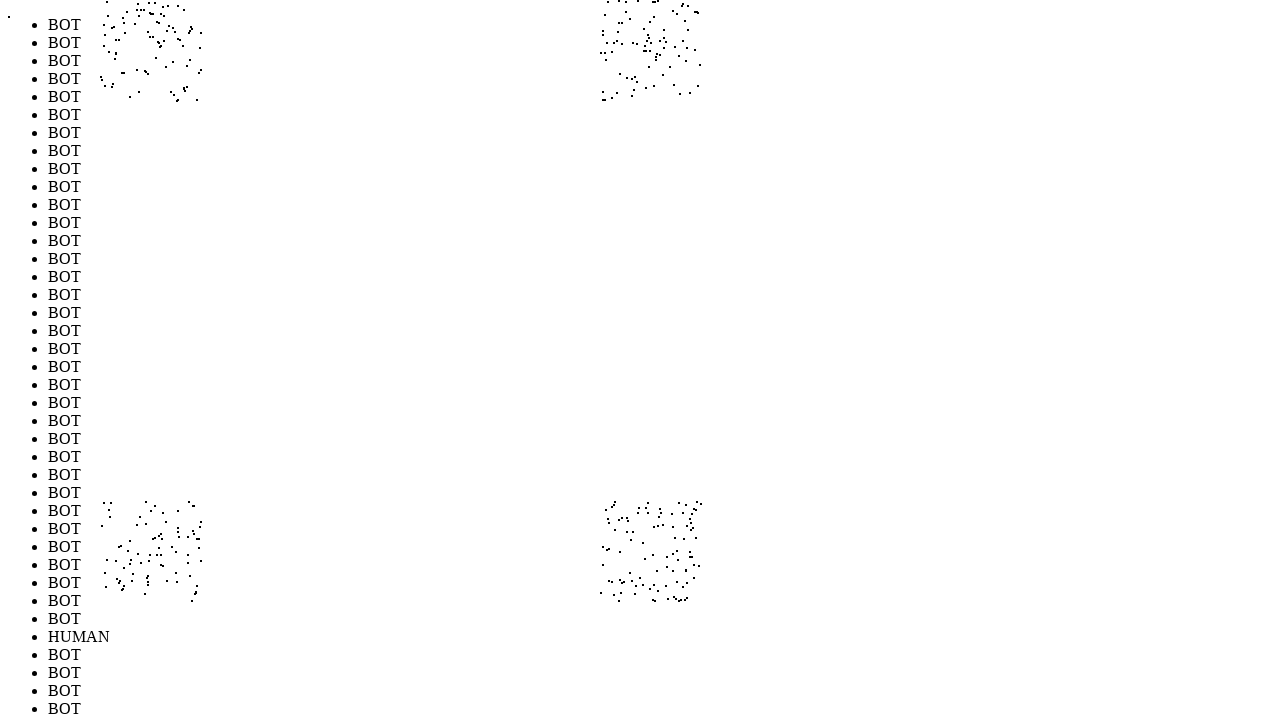

Performed random mouse movement 349/1000 (offset: -272, -222) at (128, 78)
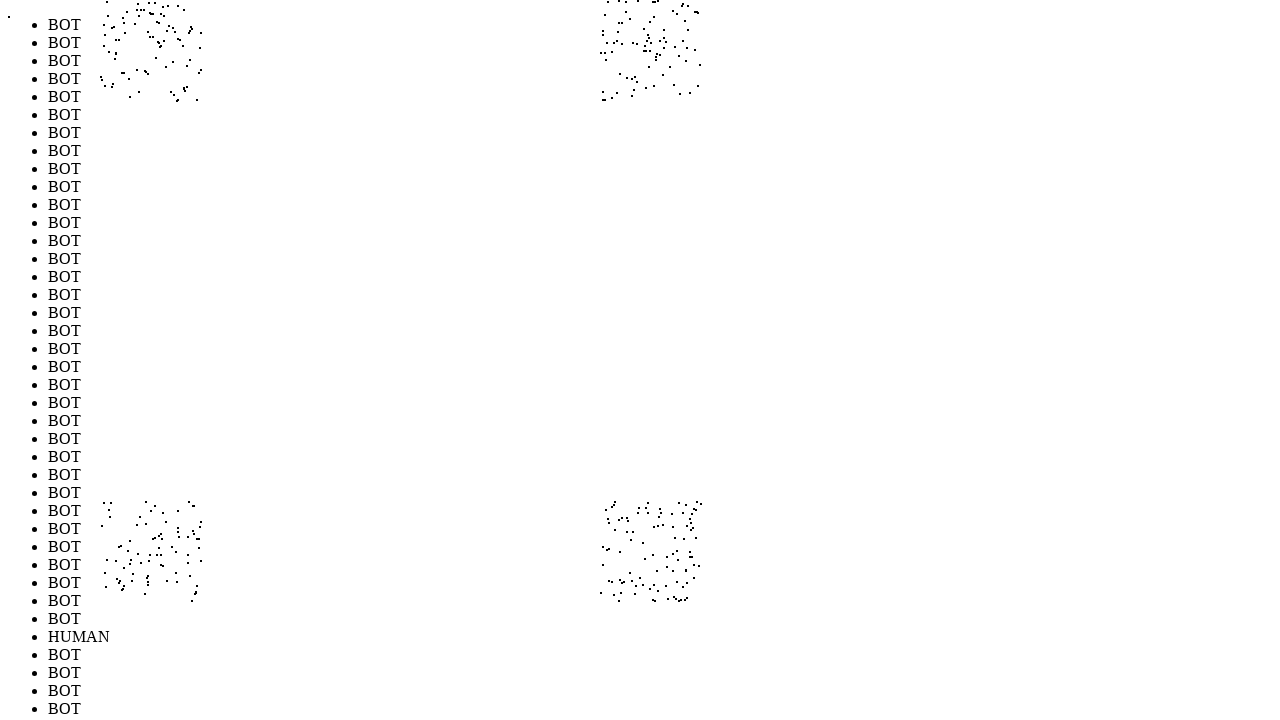

Performed random mouse movement 350/1000 (offset: -259, -290) at (141, 10)
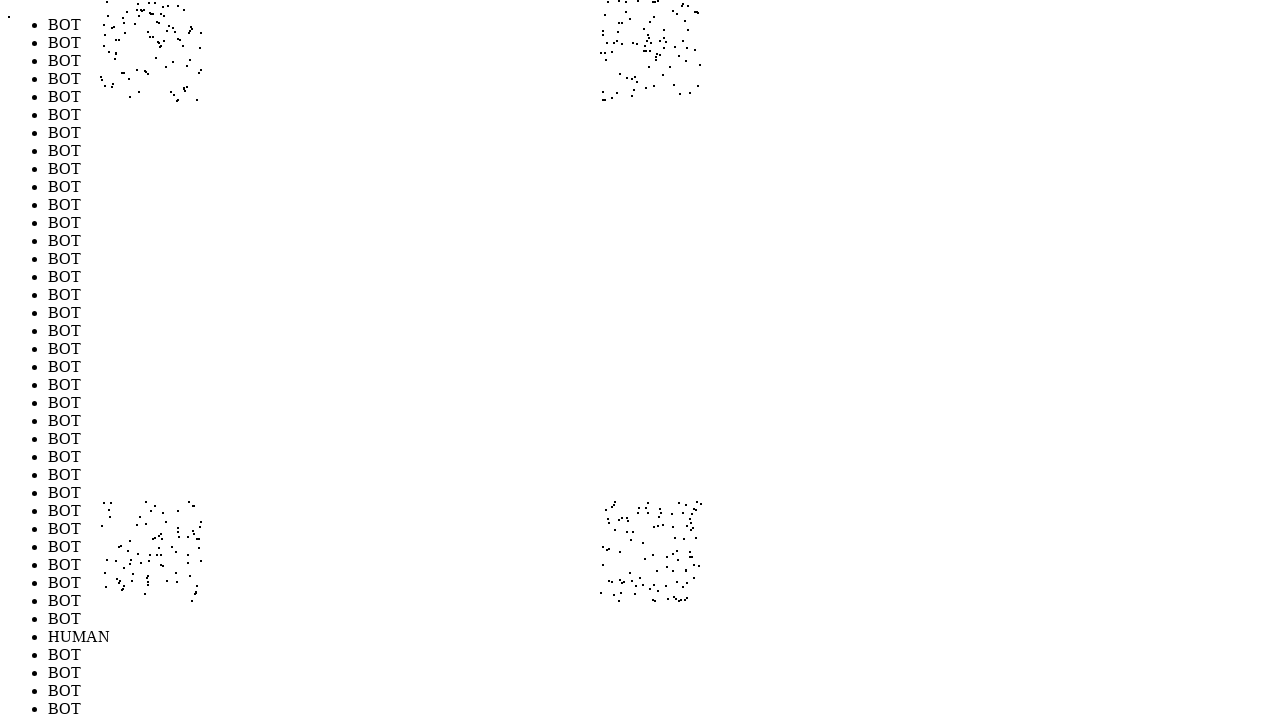

Performed random mouse movement 351/1000 (offset: 203, -276) at (603, 24)
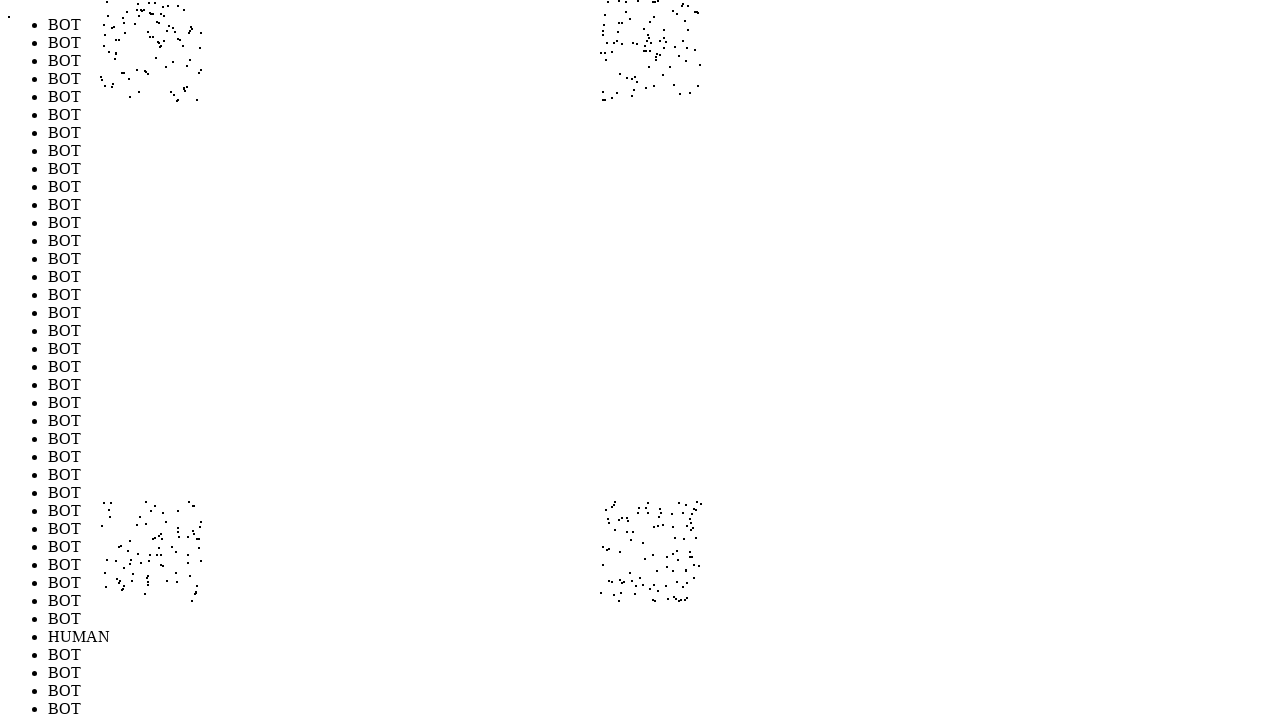

Performed random mouse movement 352/1000 (offset: 262, 223) at (662, 523)
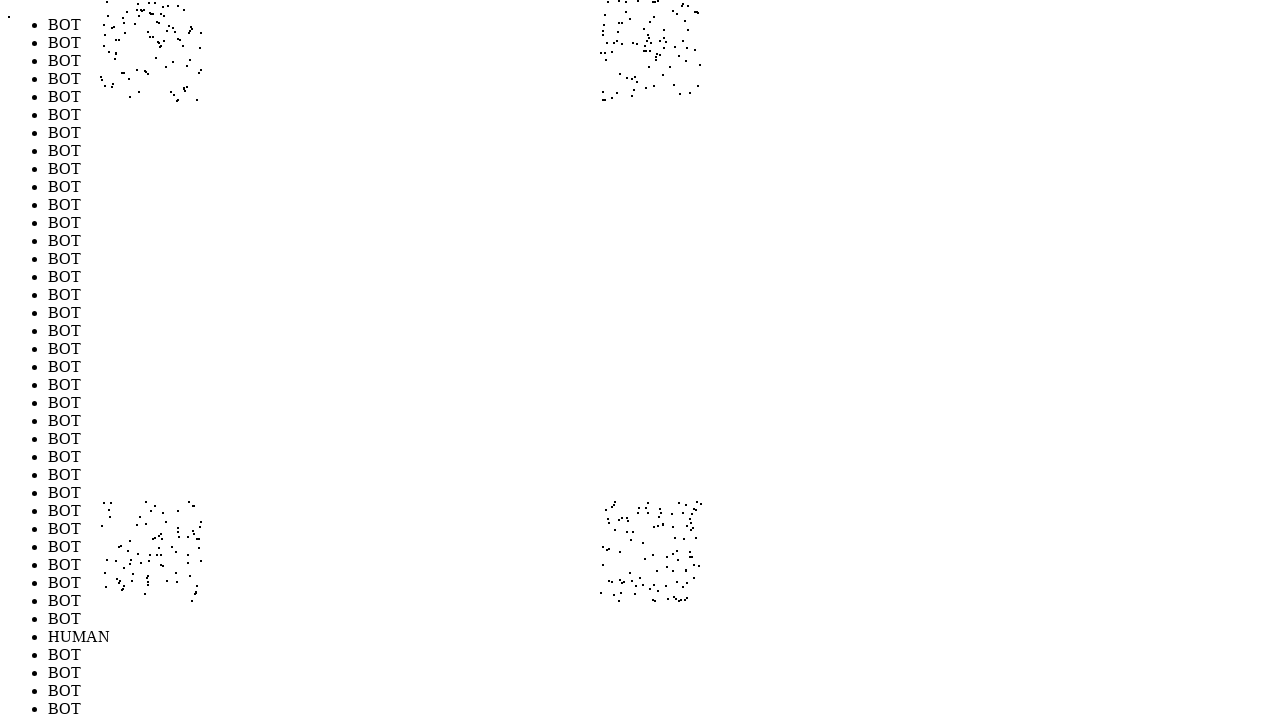

Performed random mouse movement 353/1000 (offset: -256, 235) at (144, 535)
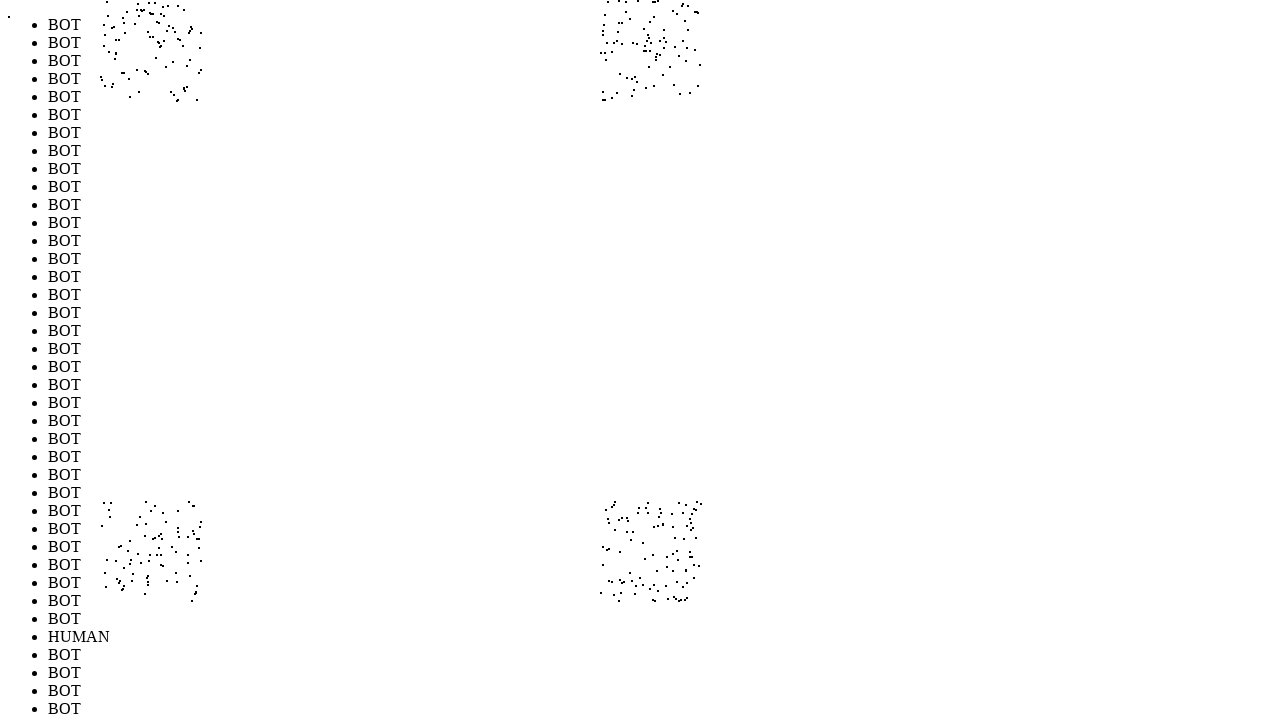

Performed random mouse movement 354/1000 (offset: 249, 261) at (649, 561)
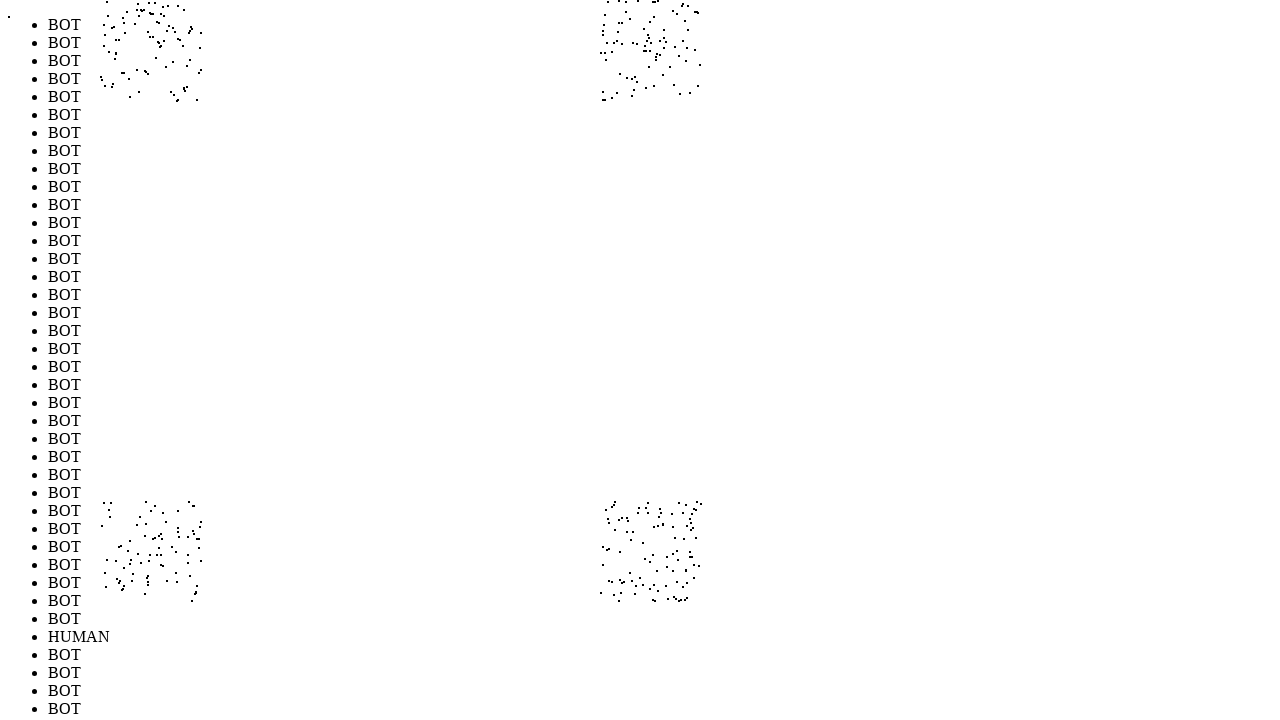

Performed random mouse movement 355/1000 (offset: 274, 257) at (674, 557)
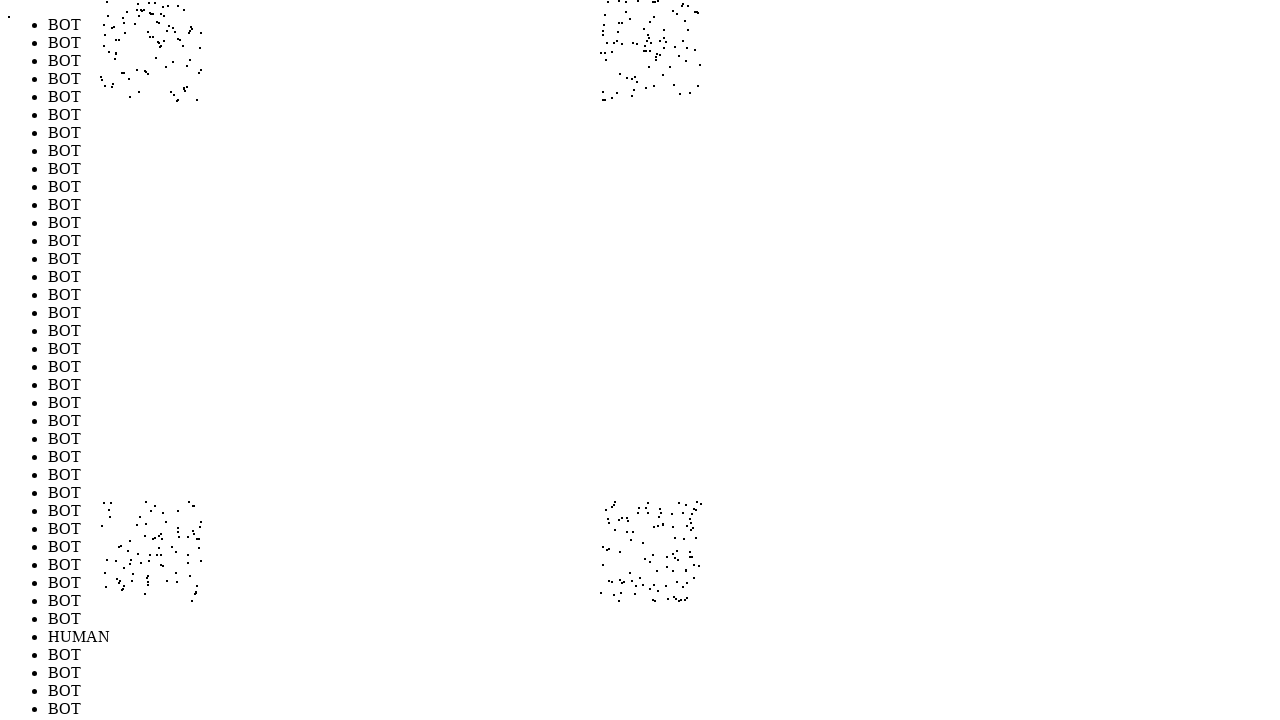

Performed random mouse movement 356/1000 (offset: -220, 275) at (180, 575)
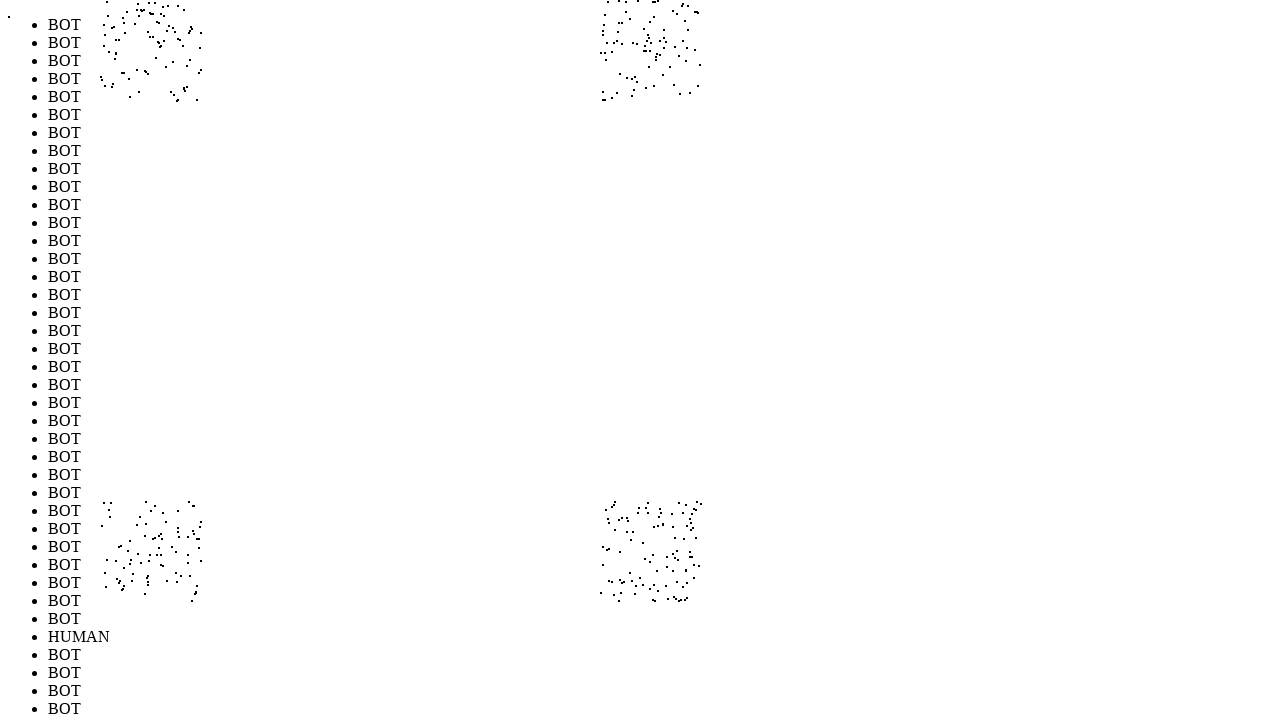

Performed random mouse movement 357/1000 (offset: -204, 247) at (196, 547)
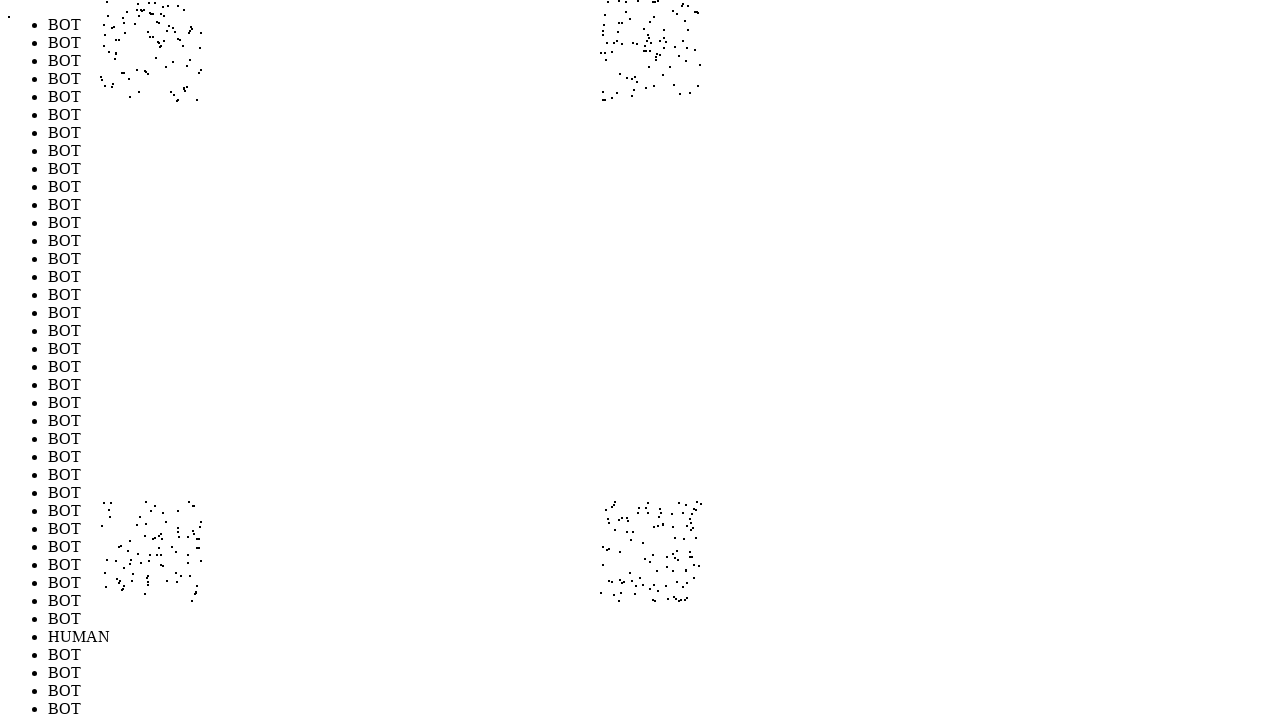

Performed random mouse movement 358/1000 (offset: 248, 216) at (648, 516)
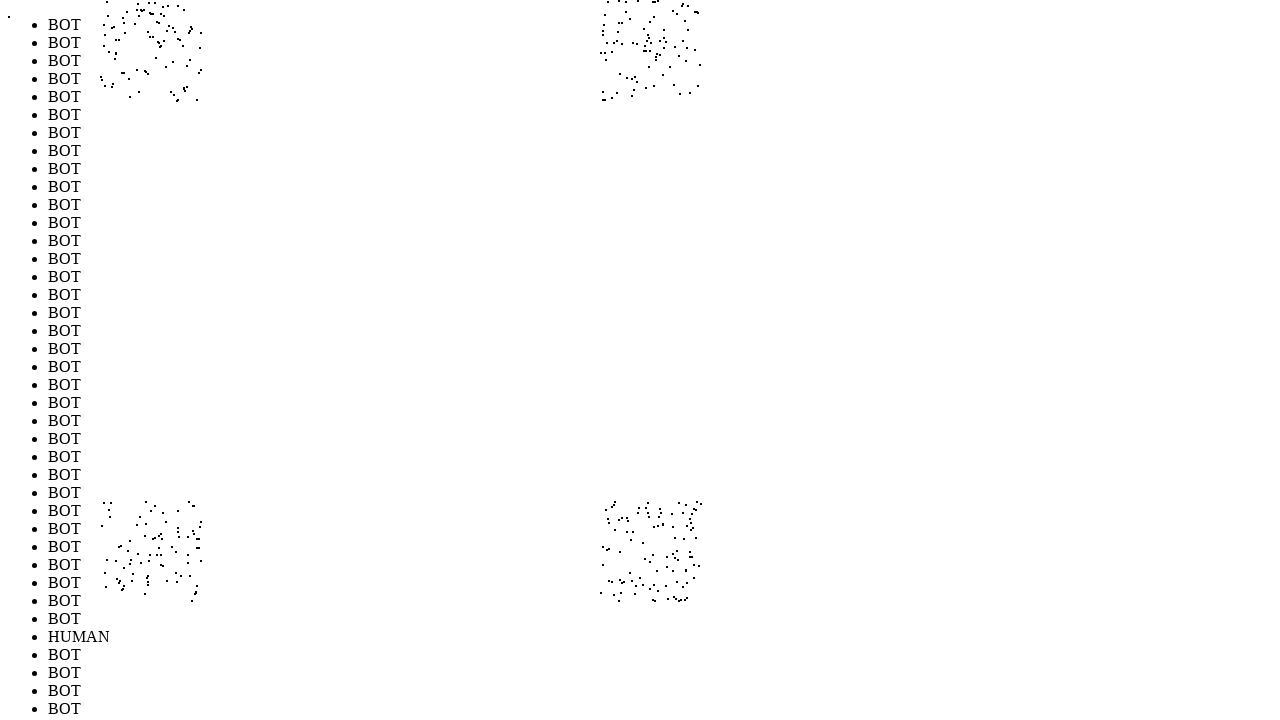

Performed random mouse movement 359/1000 (offset: -200, -262) at (200, 38)
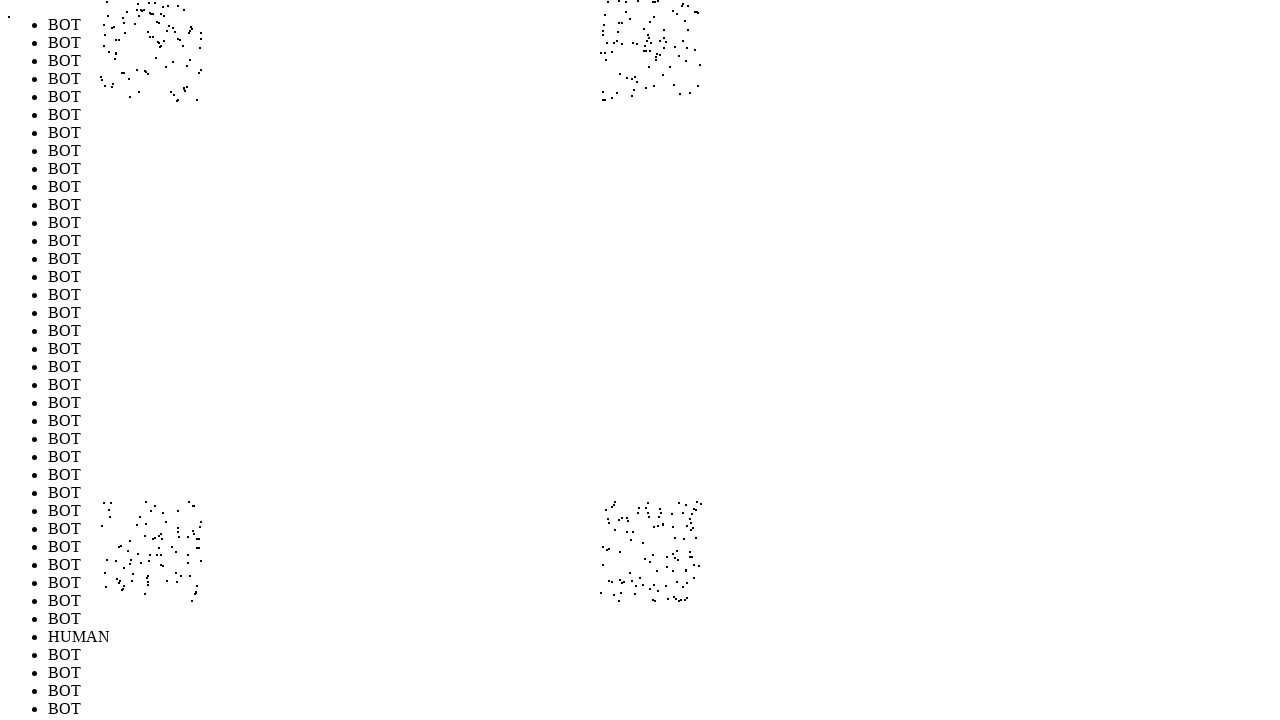

Performed random mouse movement 360/1000 (offset: -221, 227) at (179, 527)
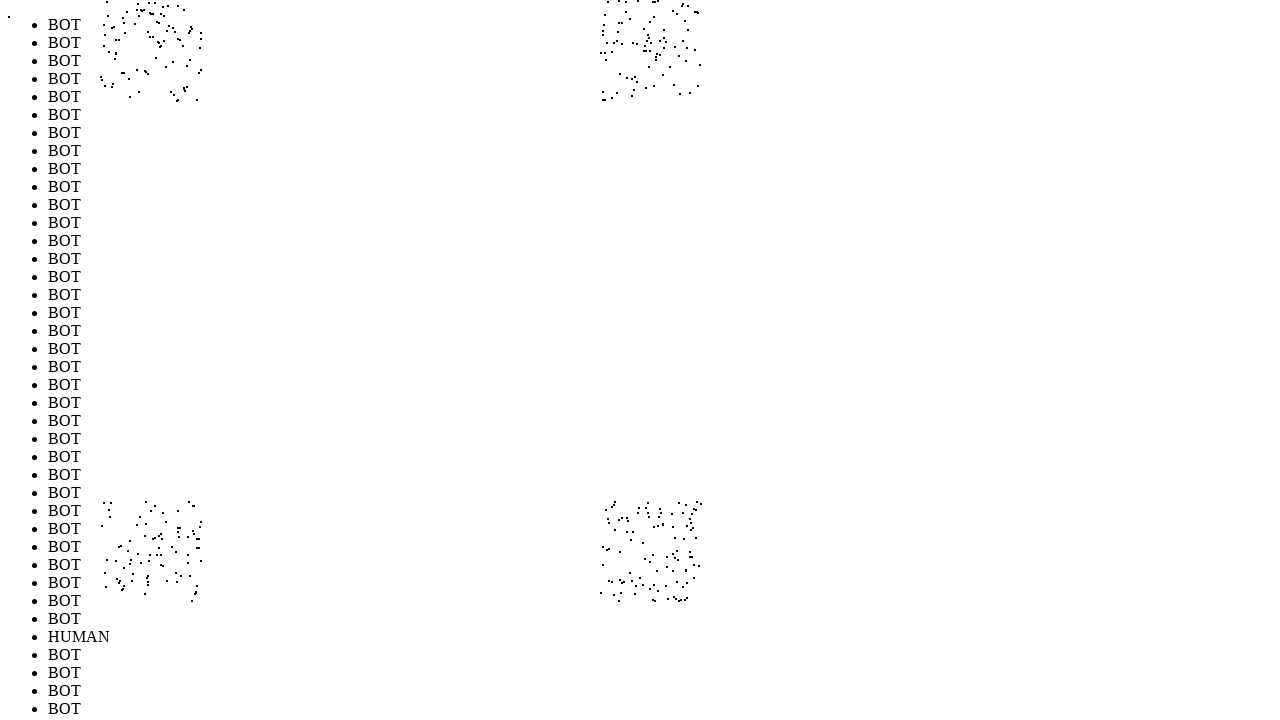

Performed random mouse movement 361/1000 (offset: -243, 207) at (157, 507)
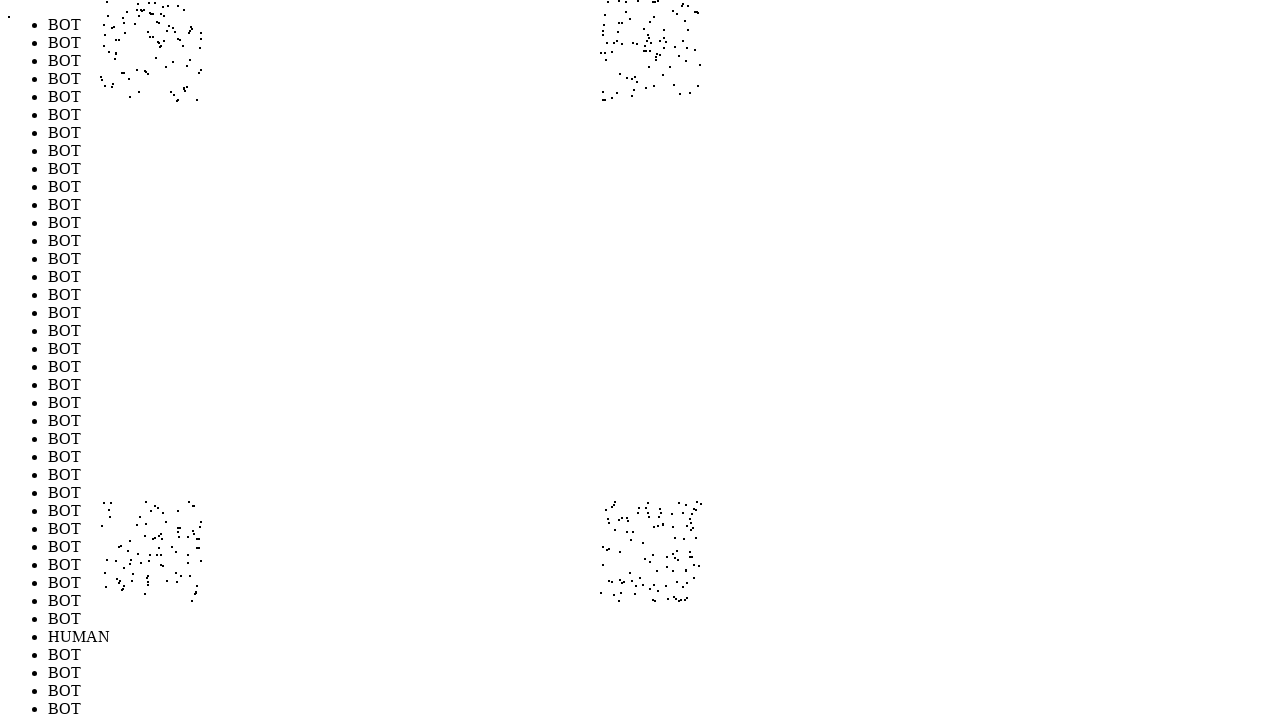

Performed random mouse movement 362/1000 (offset: -211, 276) at (189, 576)
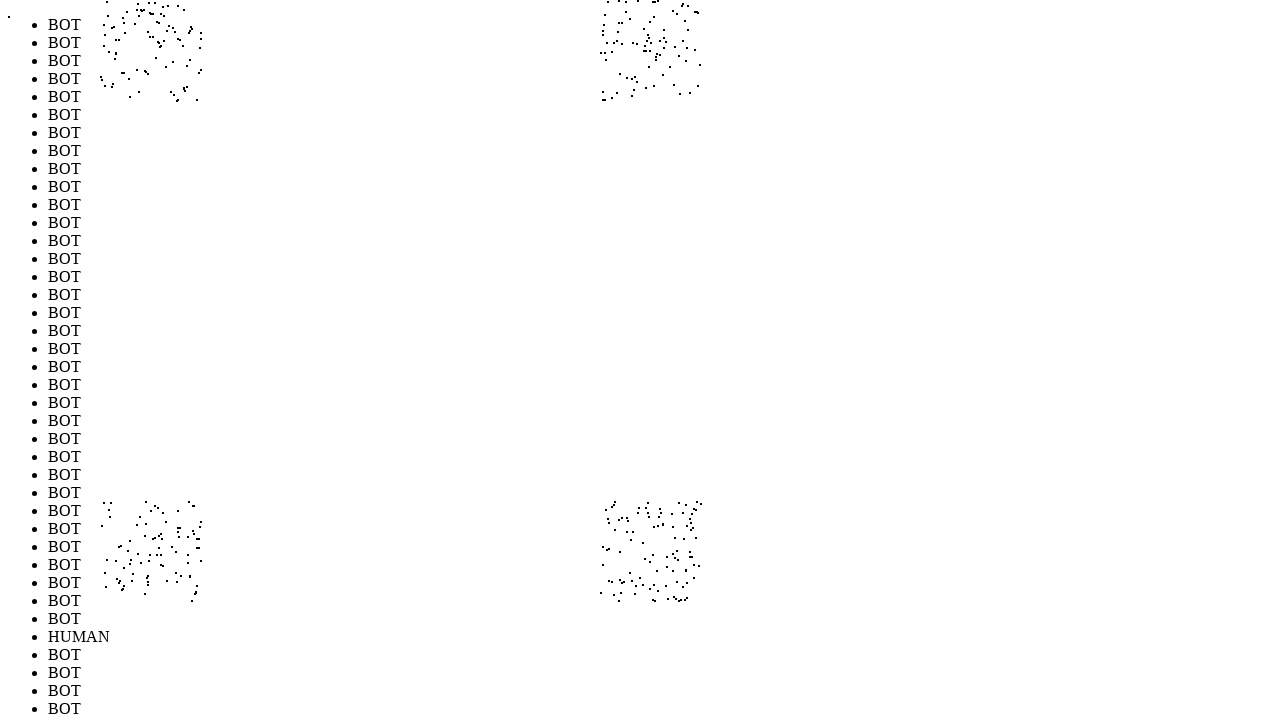

Performed random mouse movement 363/1000 (offset: 287, -240) at (687, 60)
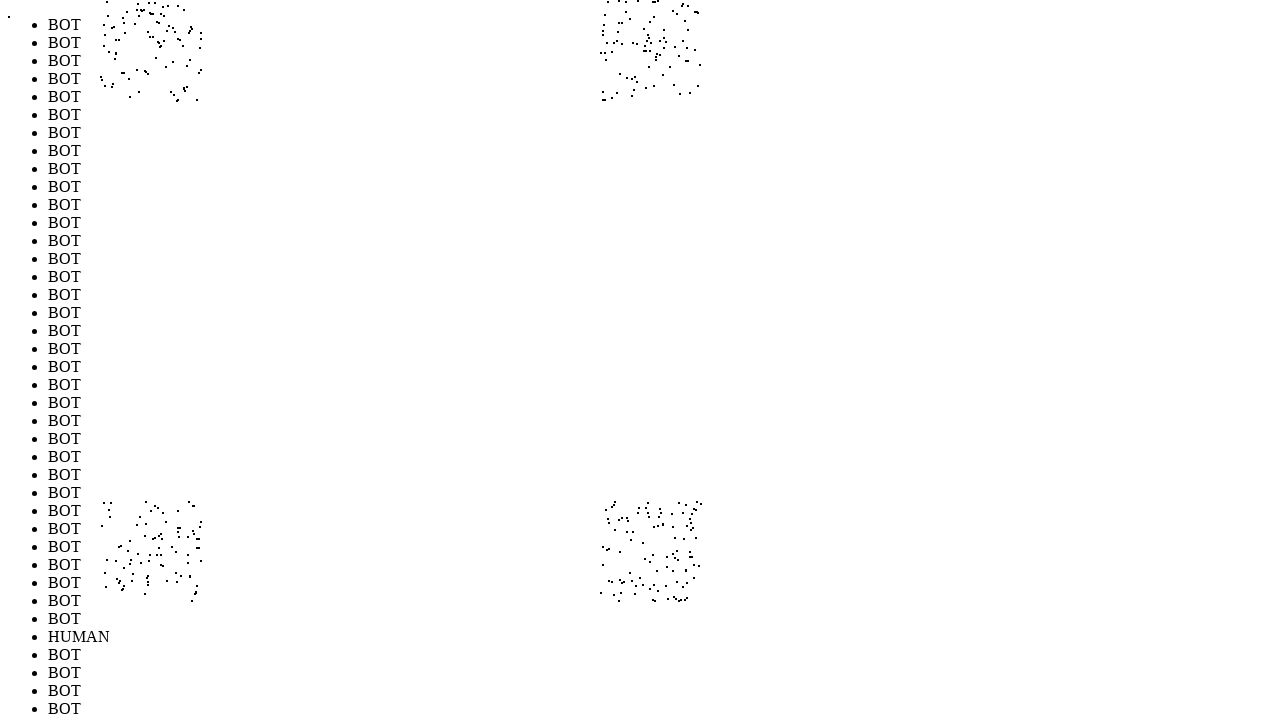

Performed random mouse movement 364/1000 (offset: -247, 278) at (153, 578)
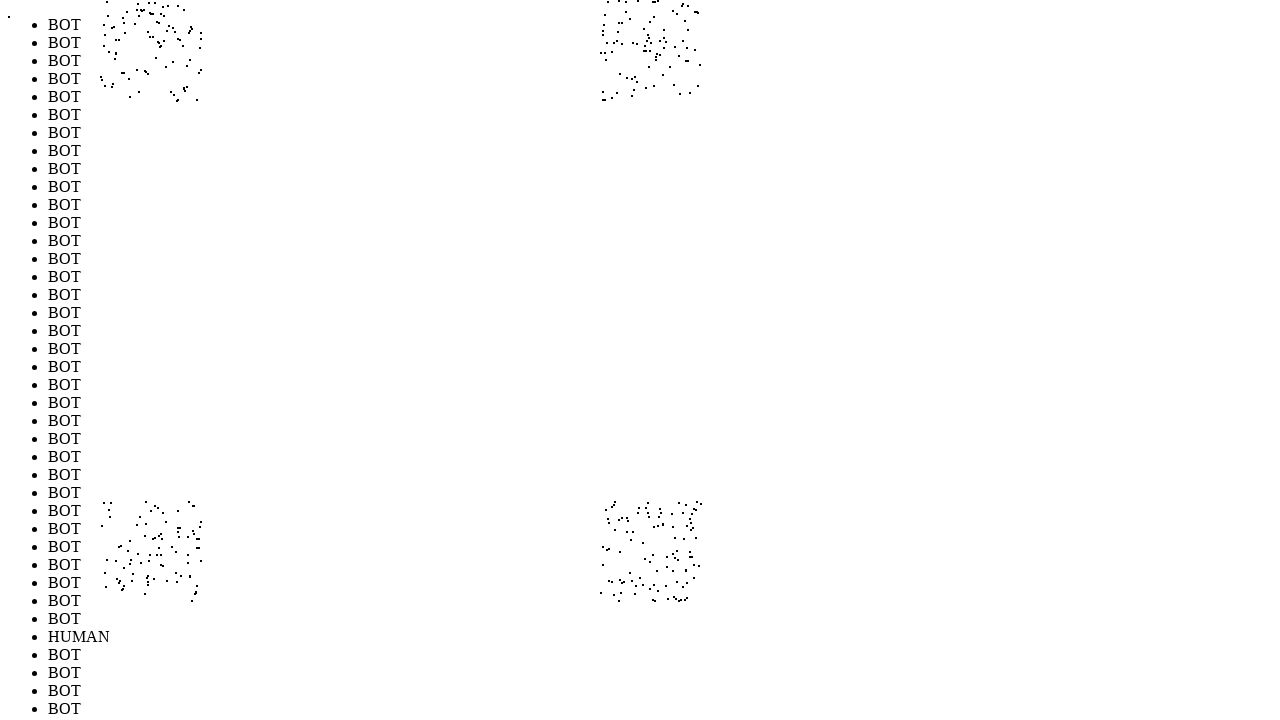

Performed random mouse movement 365/1000 (offset: 220, 244) at (620, 544)
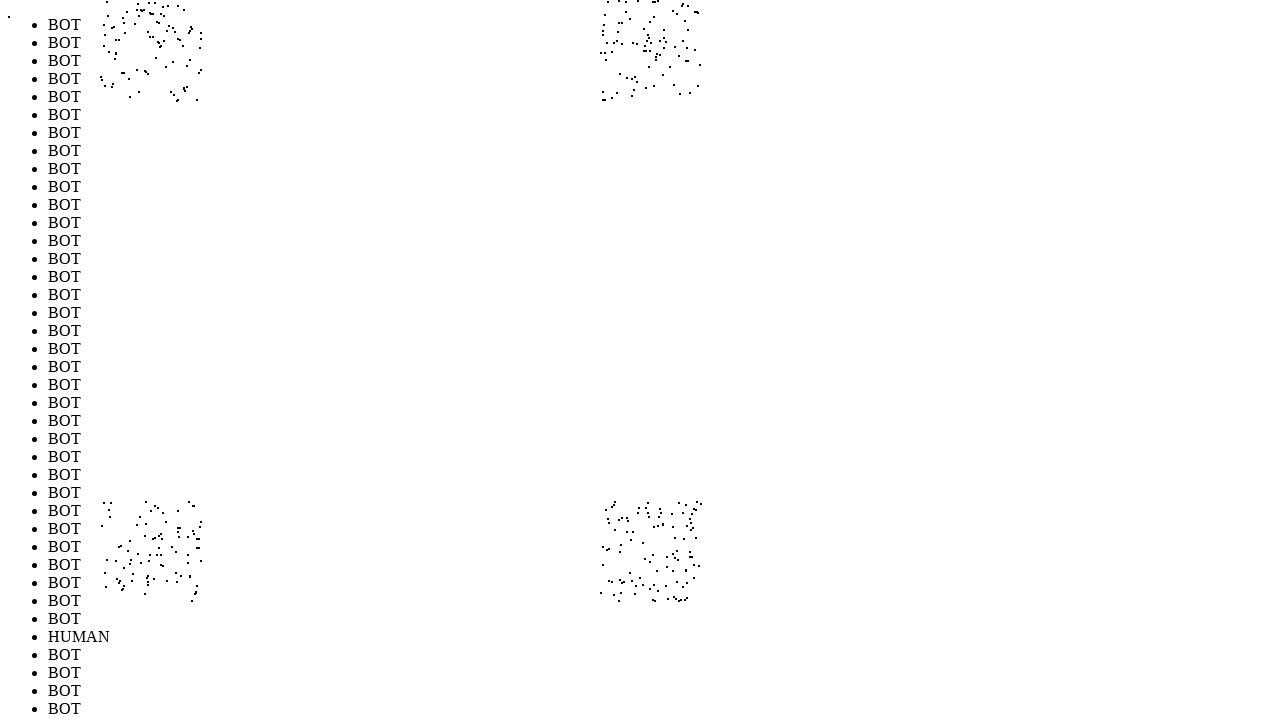

Performed random mouse movement 366/1000 (offset: 222, -284) at (622, 16)
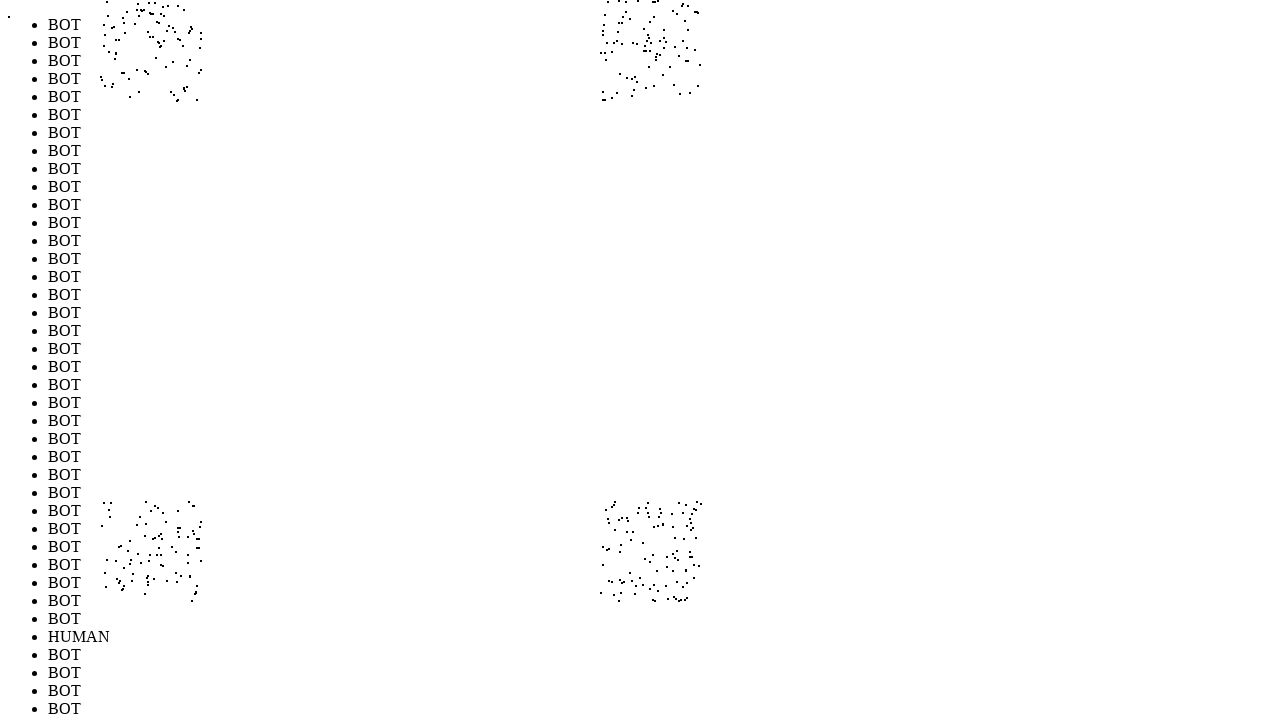

Performed random mouse movement 367/1000 (offset: -300, 229) at (100, 529)
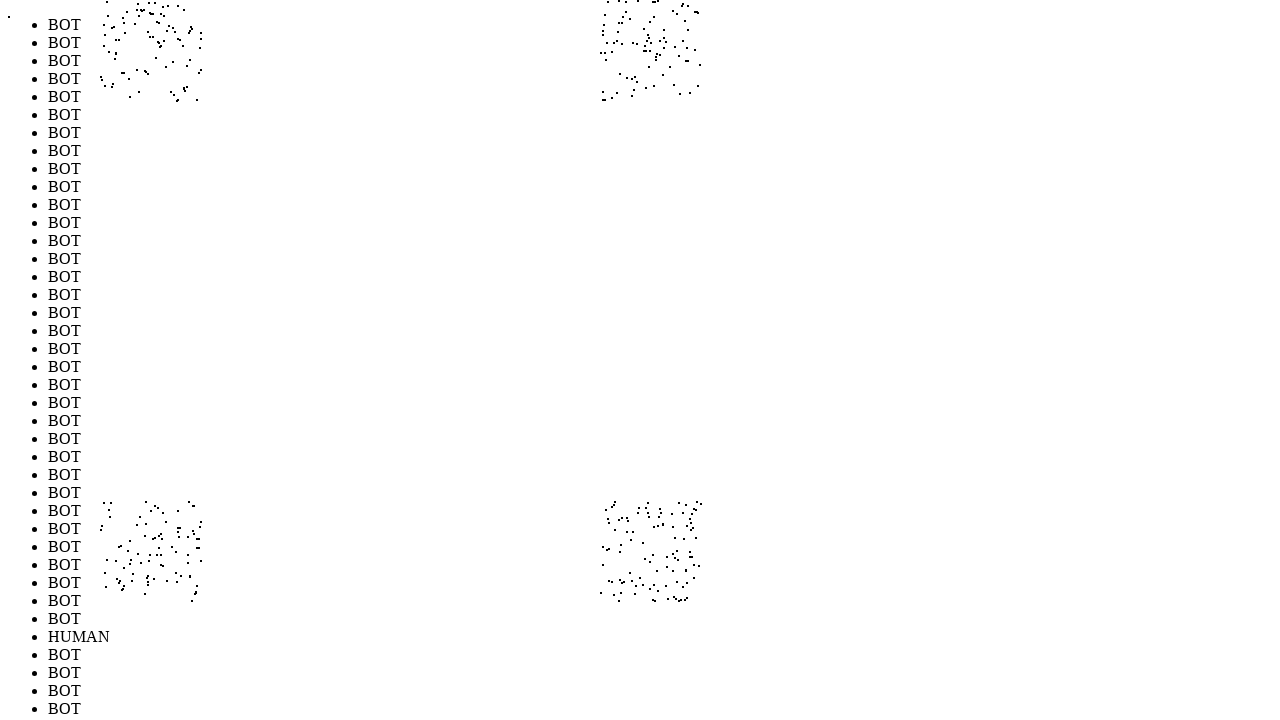

Performed random mouse movement 368/1000 (offset: -242, 256) at (158, 556)
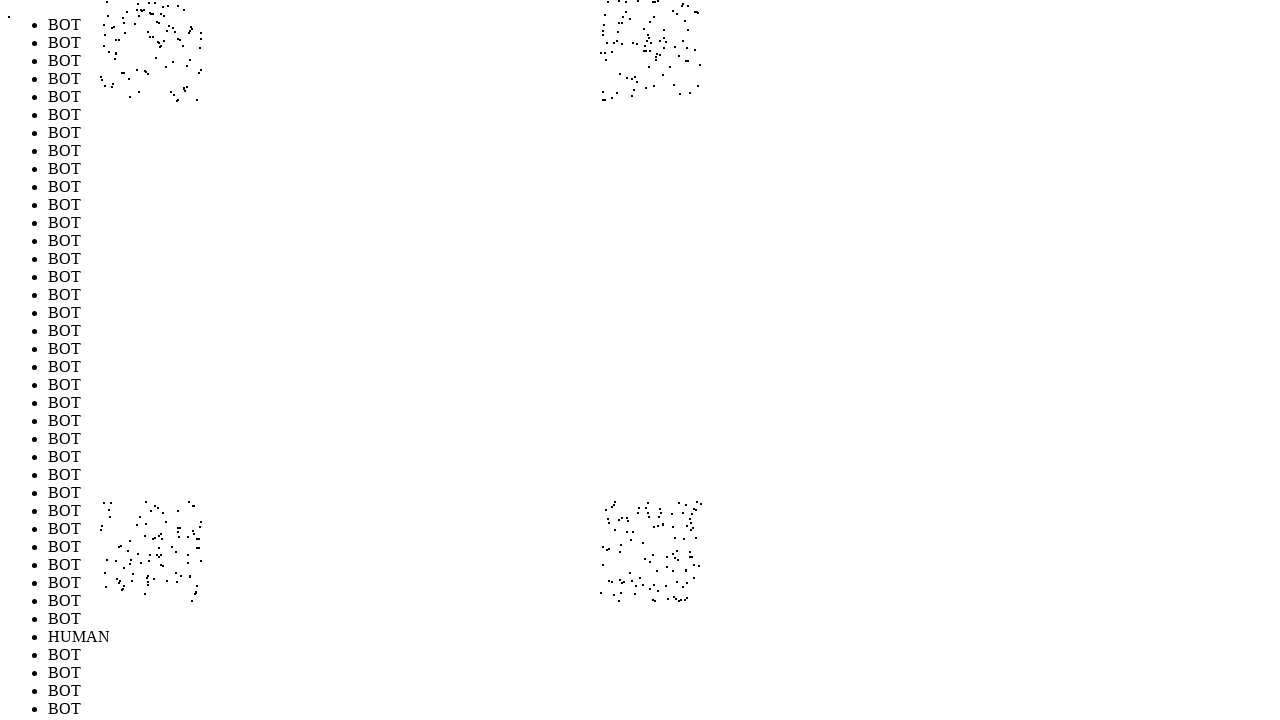

Performed random mouse movement 369/1000 (offset: 281, 274) at (681, 574)
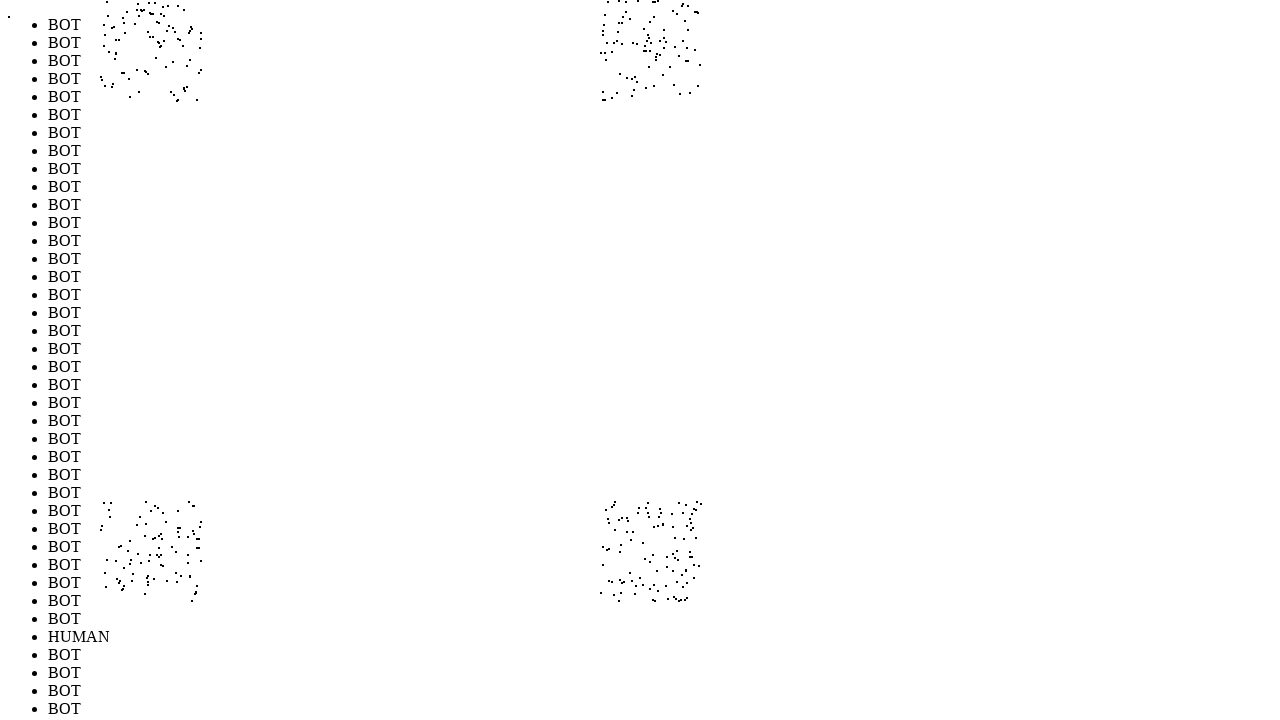

Performed random mouse movement 370/1000 (offset: -278, -272) at (122, 28)
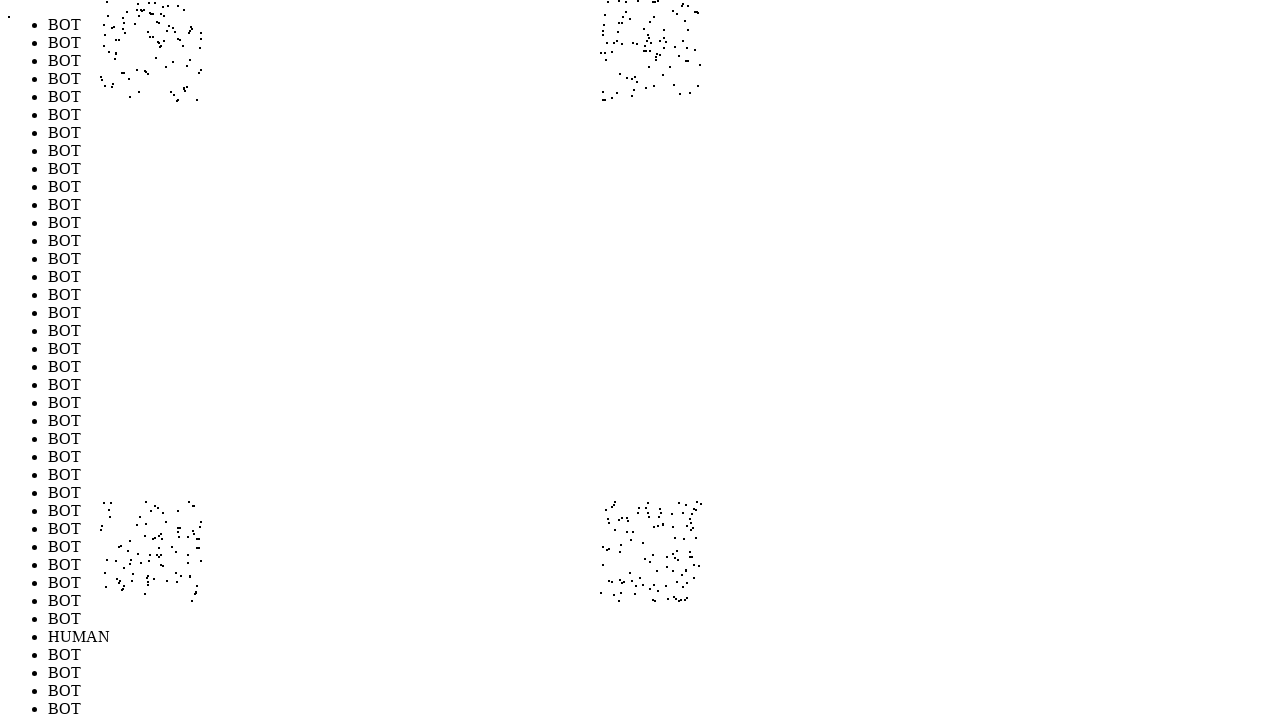

Performed random mouse movement 371/1000 (offset: -258, 267) at (142, 567)
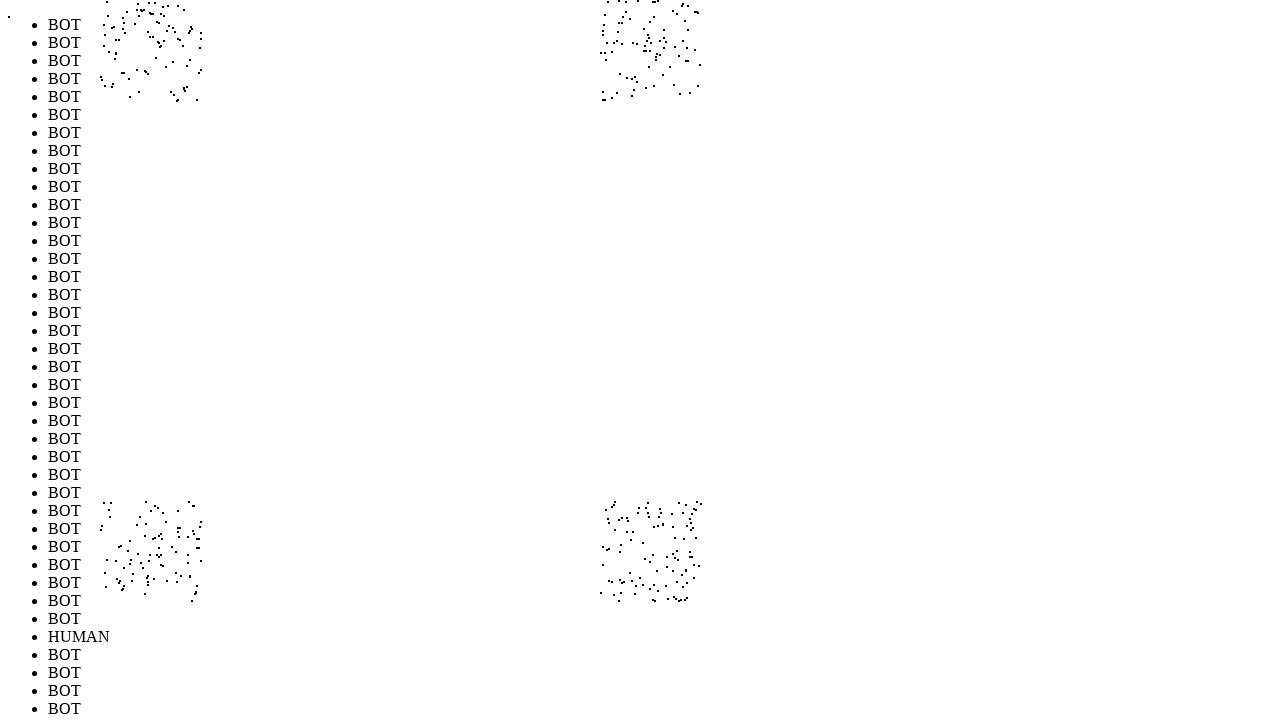

Performed random mouse movement 372/1000 (offset: -223, 295) at (177, 595)
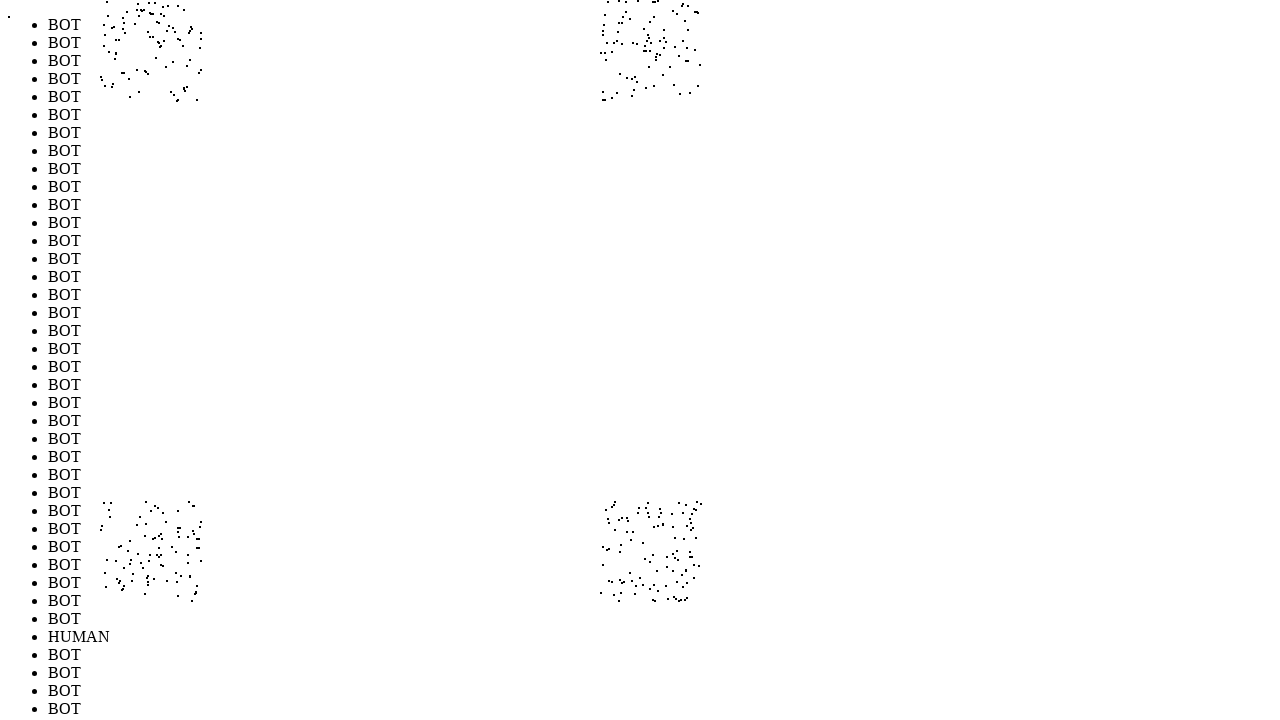

Performed random mouse movement 373/1000 (offset: -251, -255) at (149, 45)
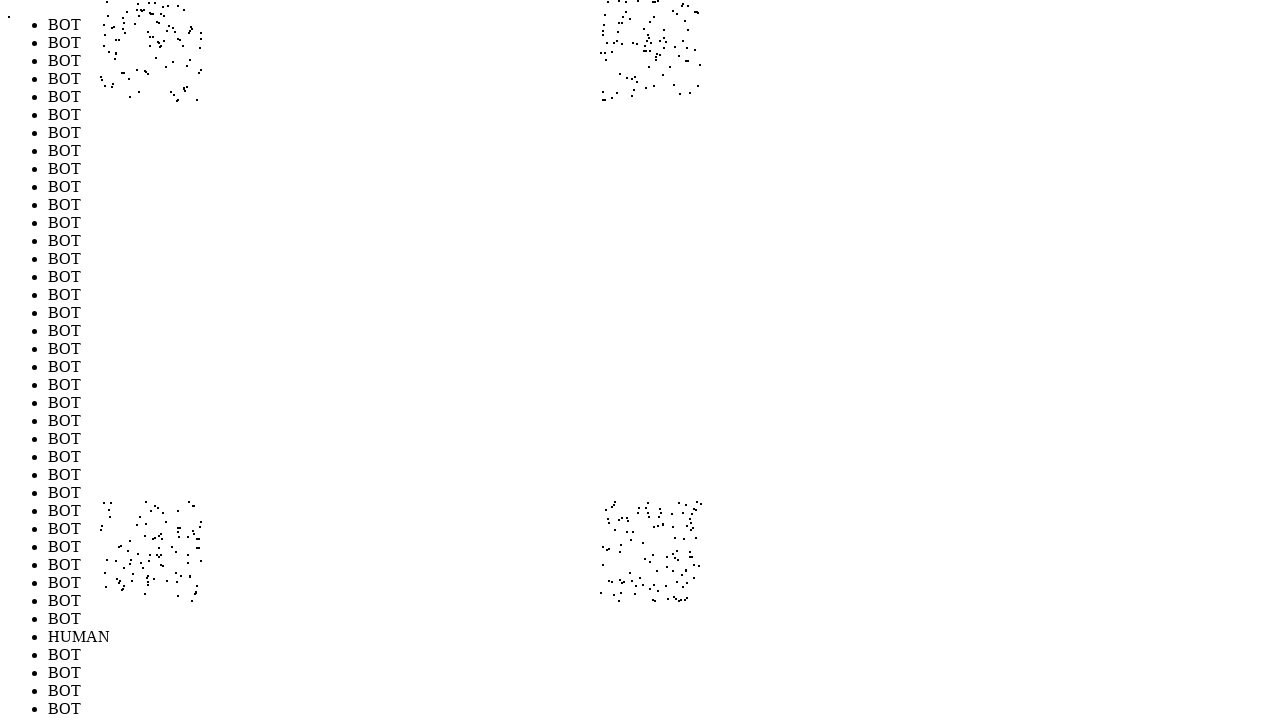

Performed random mouse movement 374/1000 (offset: 235, 240) at (635, 540)
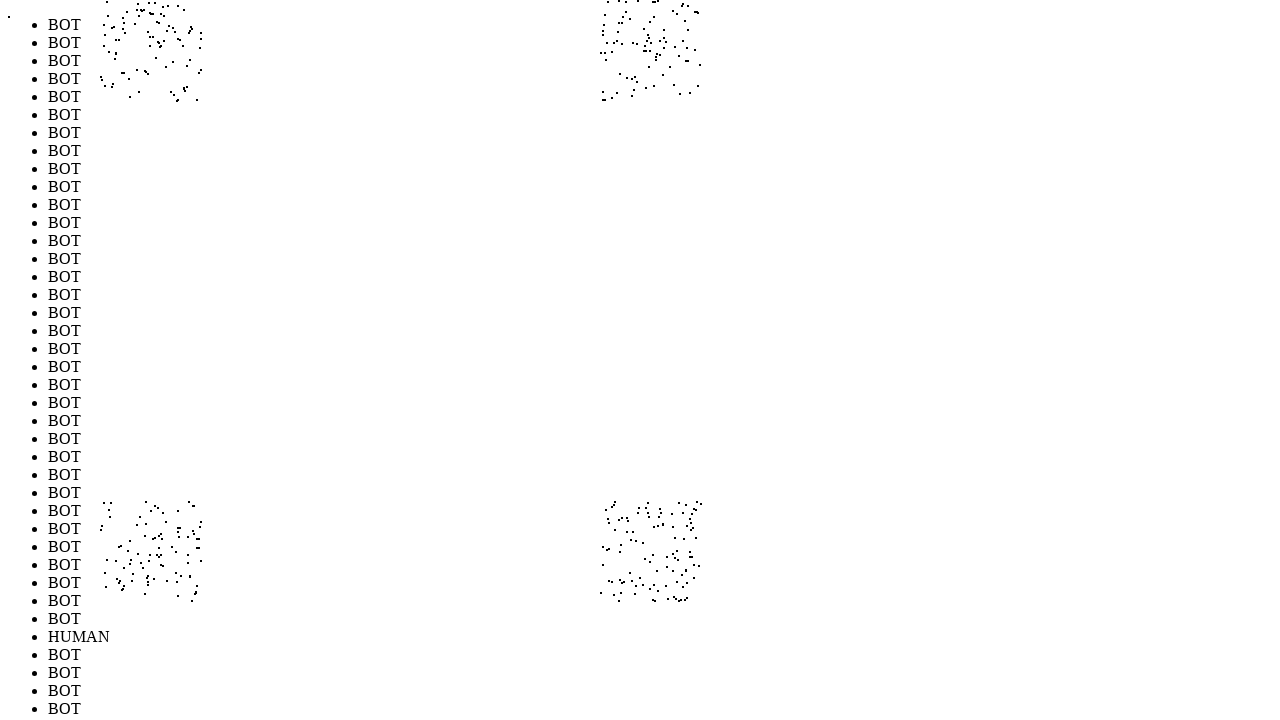

Performed random mouse movement 375/1000 (offset: -233, 272) at (167, 572)
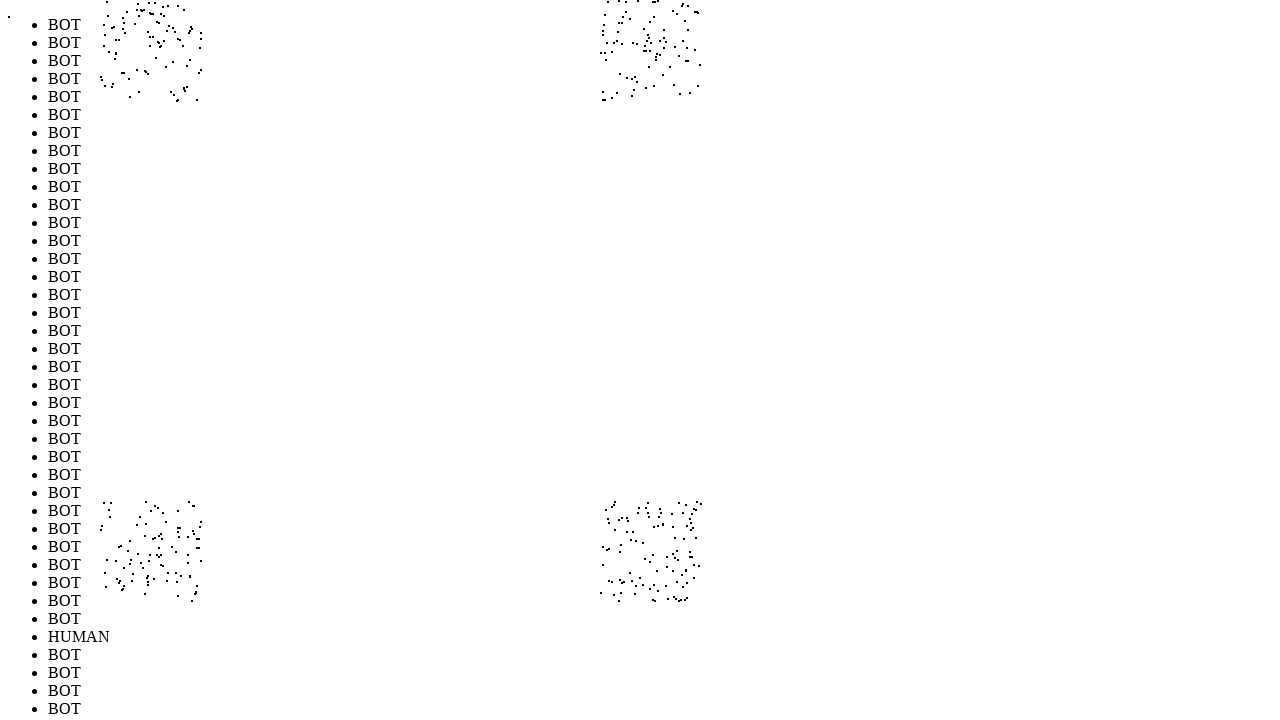

Performed random mouse movement 376/1000 (offset: 280, 282) at (680, 582)
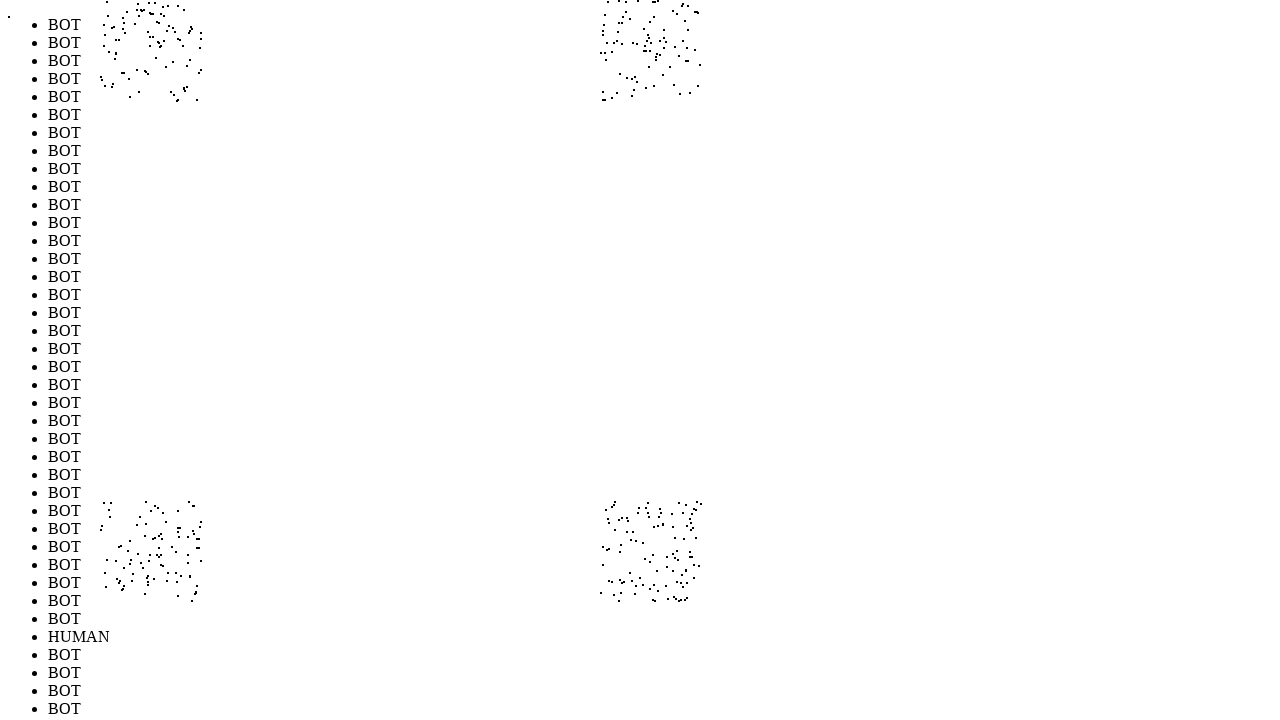

Performed random mouse movement 377/1000 (offset: -221, 217) at (179, 517)
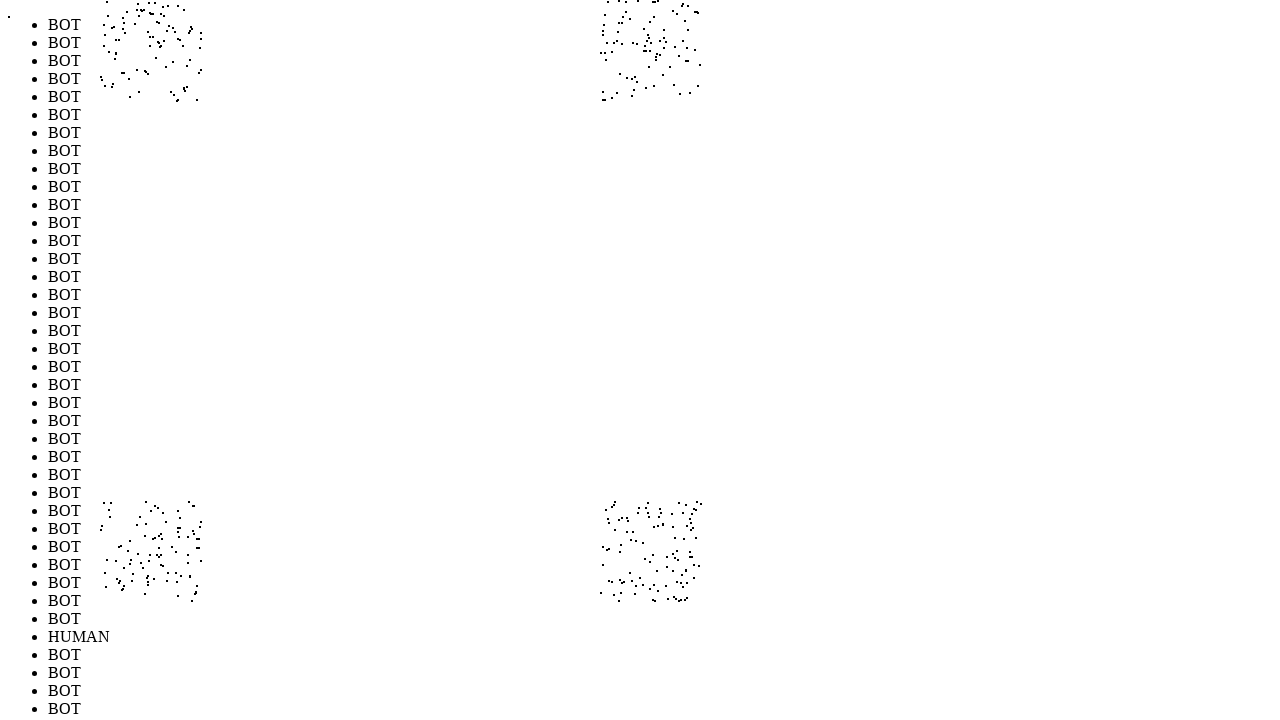

Performed random mouse movement 378/1000 (offset: 226, -245) at (626, 55)
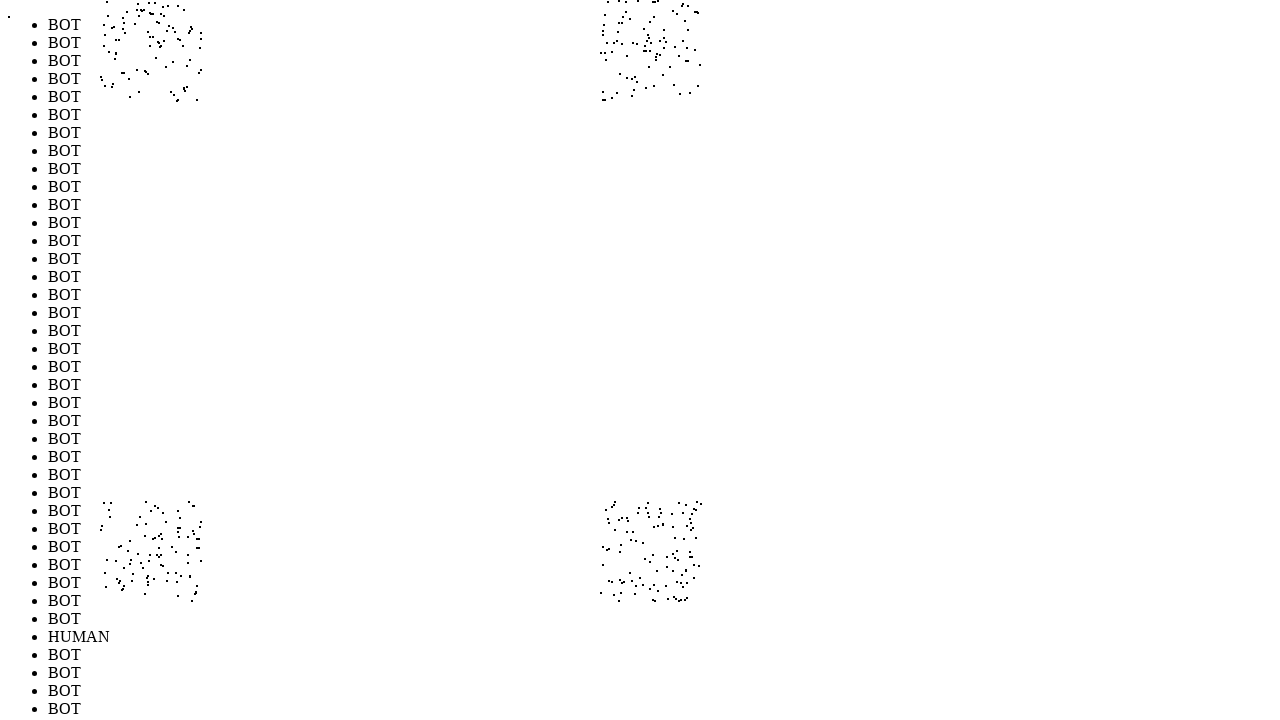

Performed random mouse movement 379/1000 (offset: -222, 260) at (178, 560)
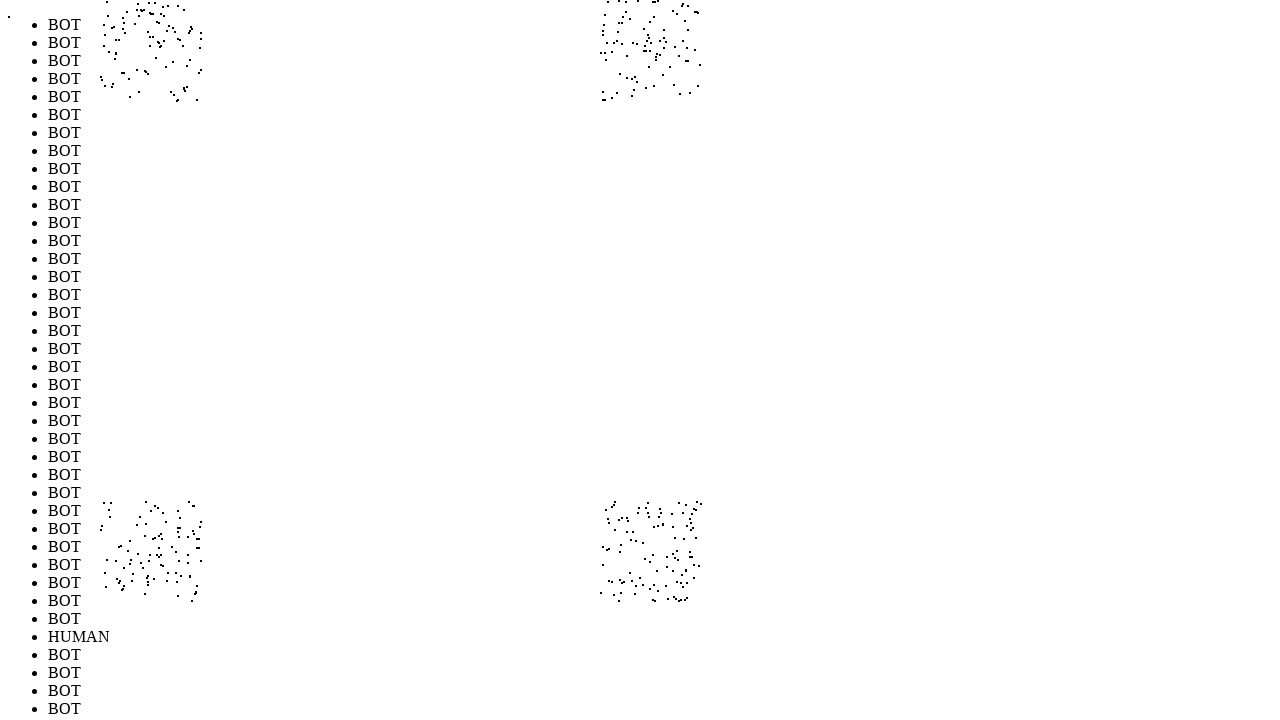

Performed random mouse movement 380/1000 (offset: 286, 243) at (686, 543)
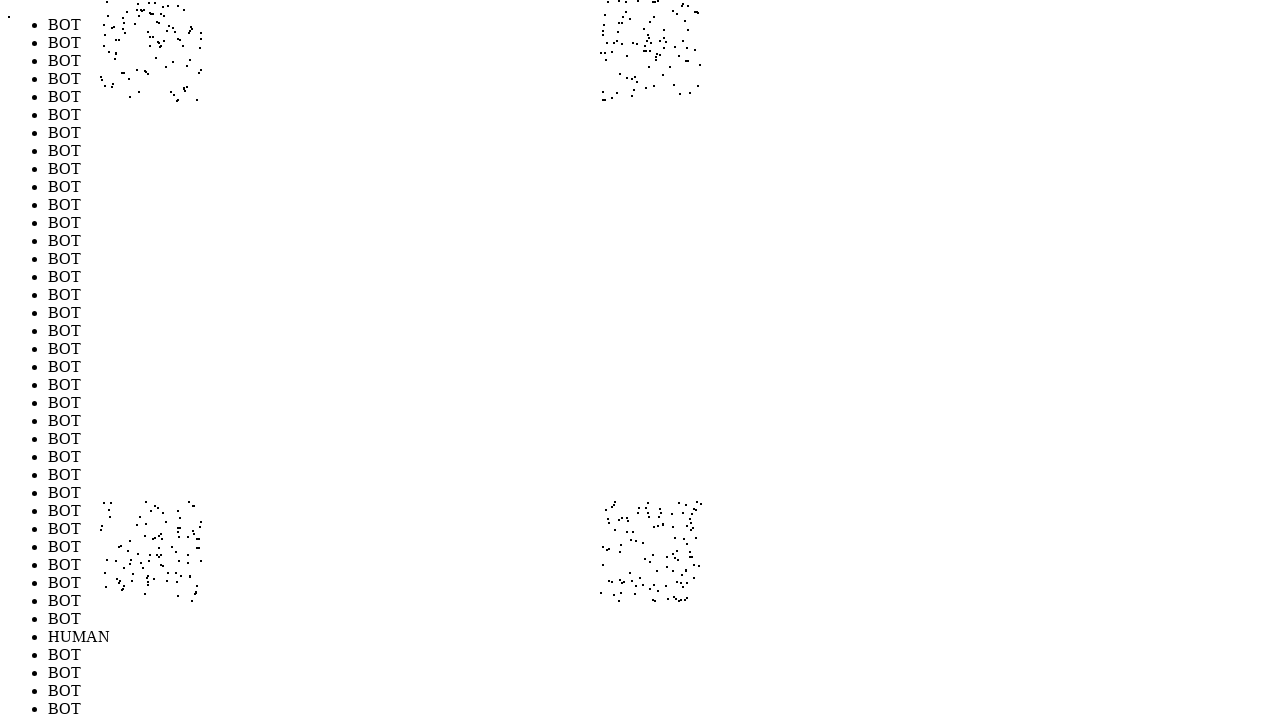

Performed random mouse movement 381/1000 (offset: 272, 249) at (672, 549)
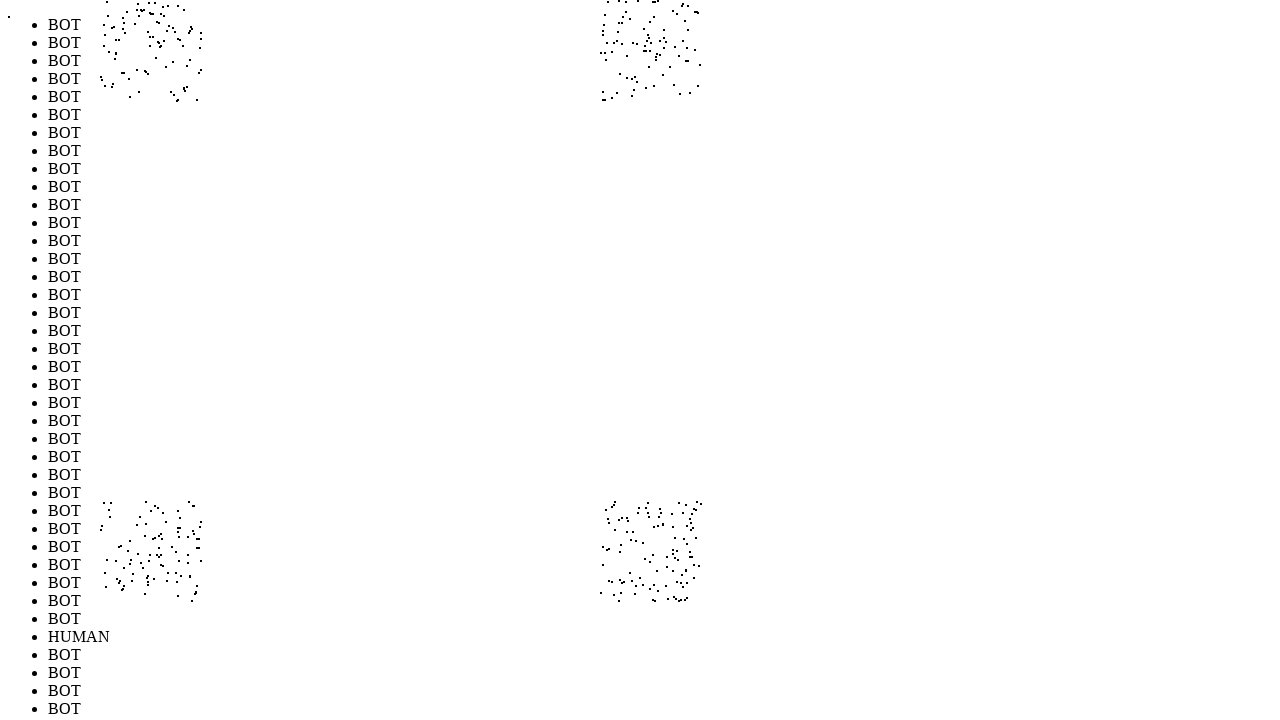

Performed random mouse movement 382/1000 (offset: 256, -266) at (656, 34)
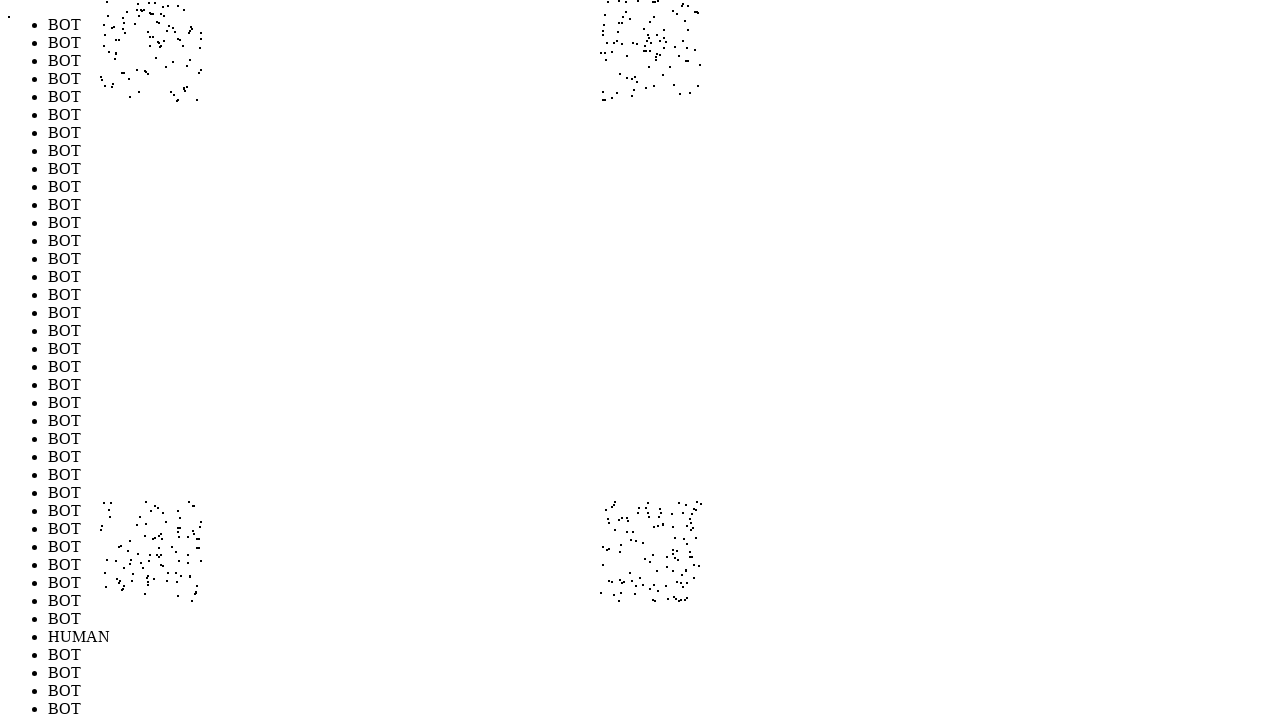

Performed random mouse movement 383/1000 (offset: 287, 237) at (687, 537)
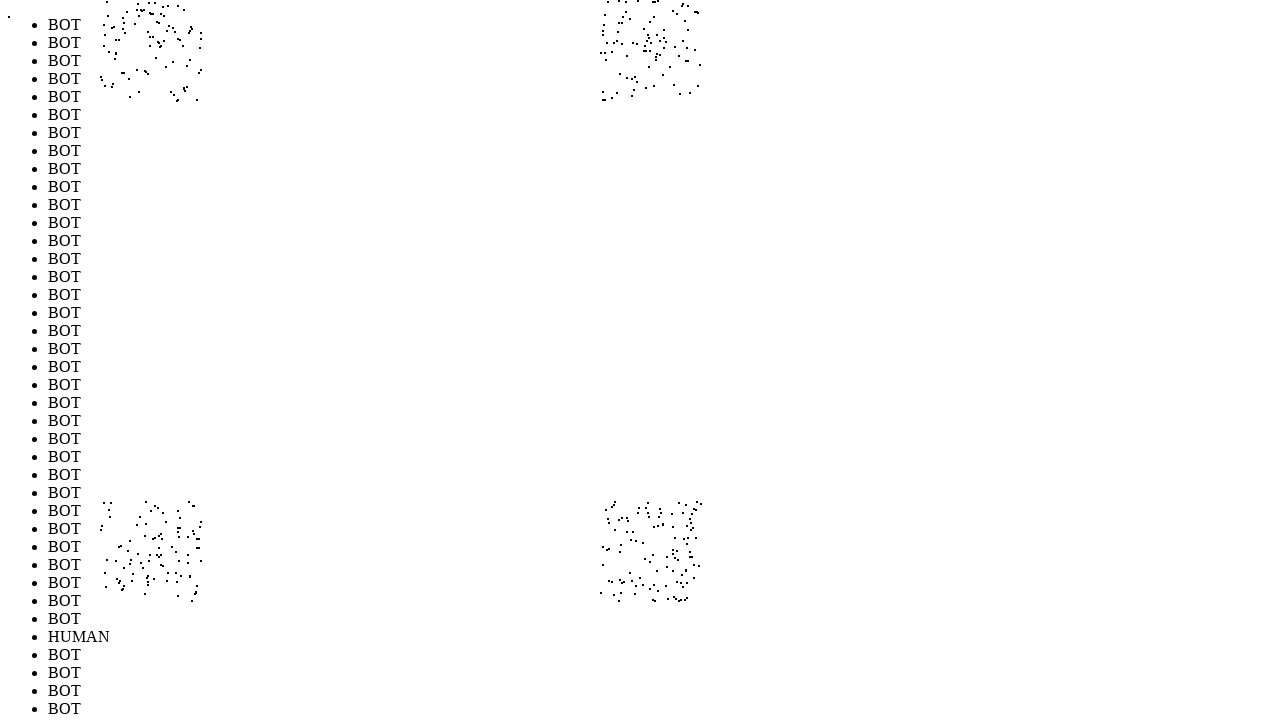

Performed random mouse movement 384/1000 (offset: 287, -288) at (687, 12)
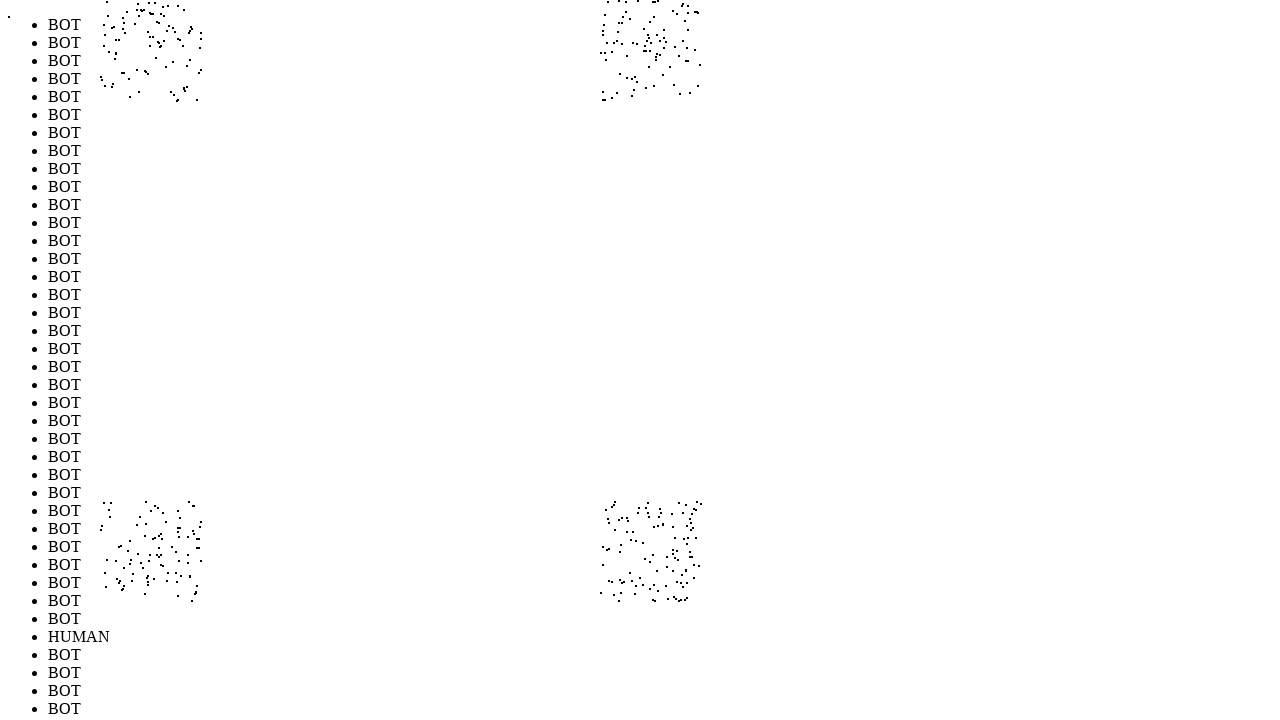

Performed random mouse movement 385/1000 (offset: -236, -280) at (164, 20)
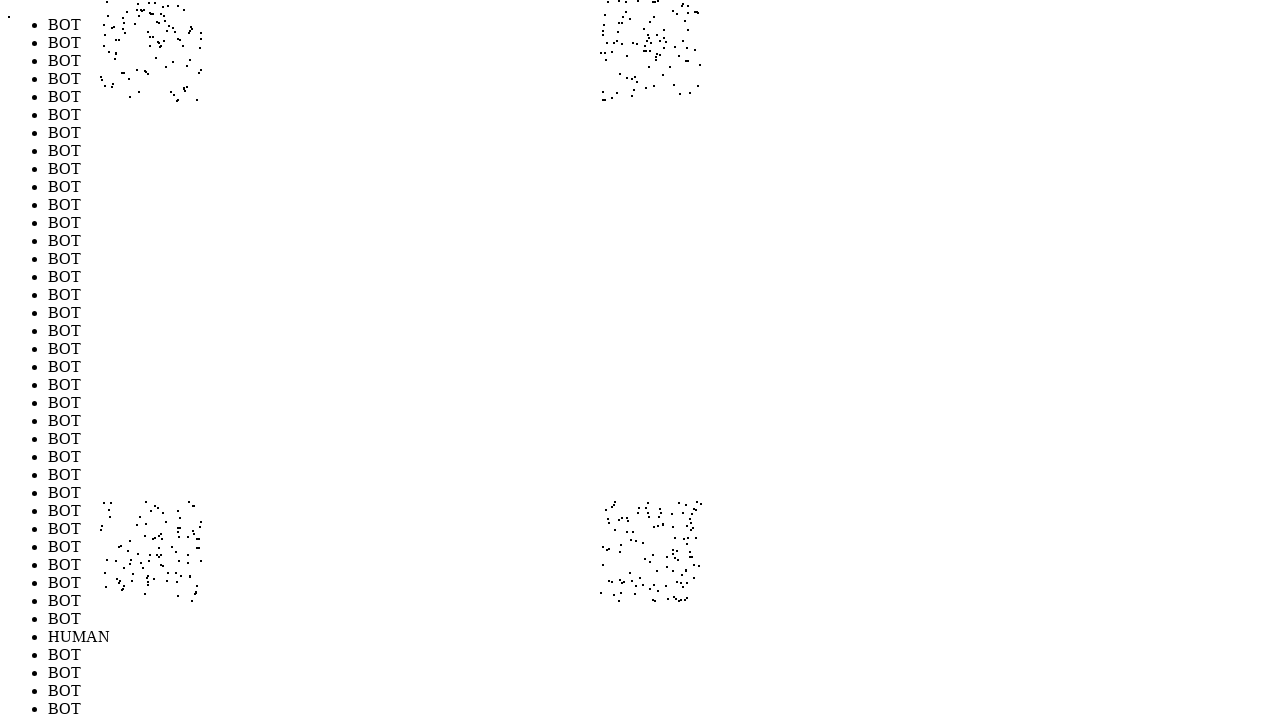

Performed random mouse movement 386/1000 (offset: -239, -202) at (161, 98)
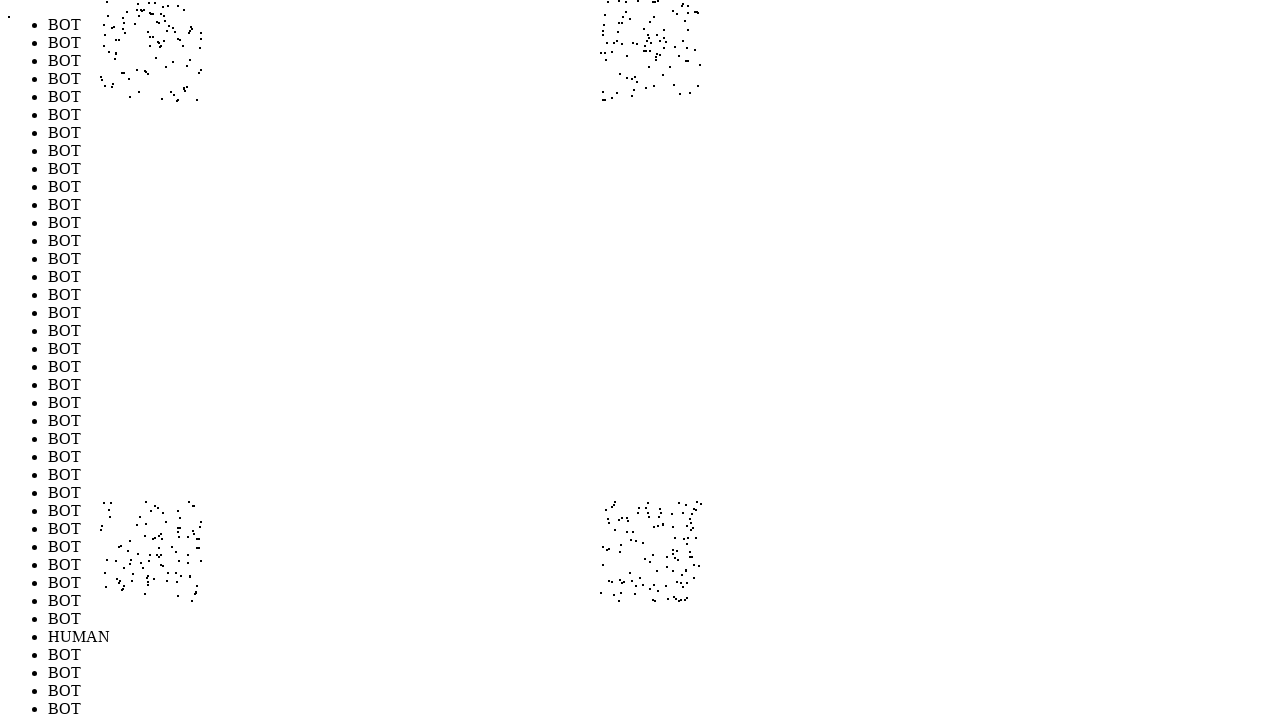

Performed random mouse movement 387/1000 (offset: 210, 221) at (610, 521)
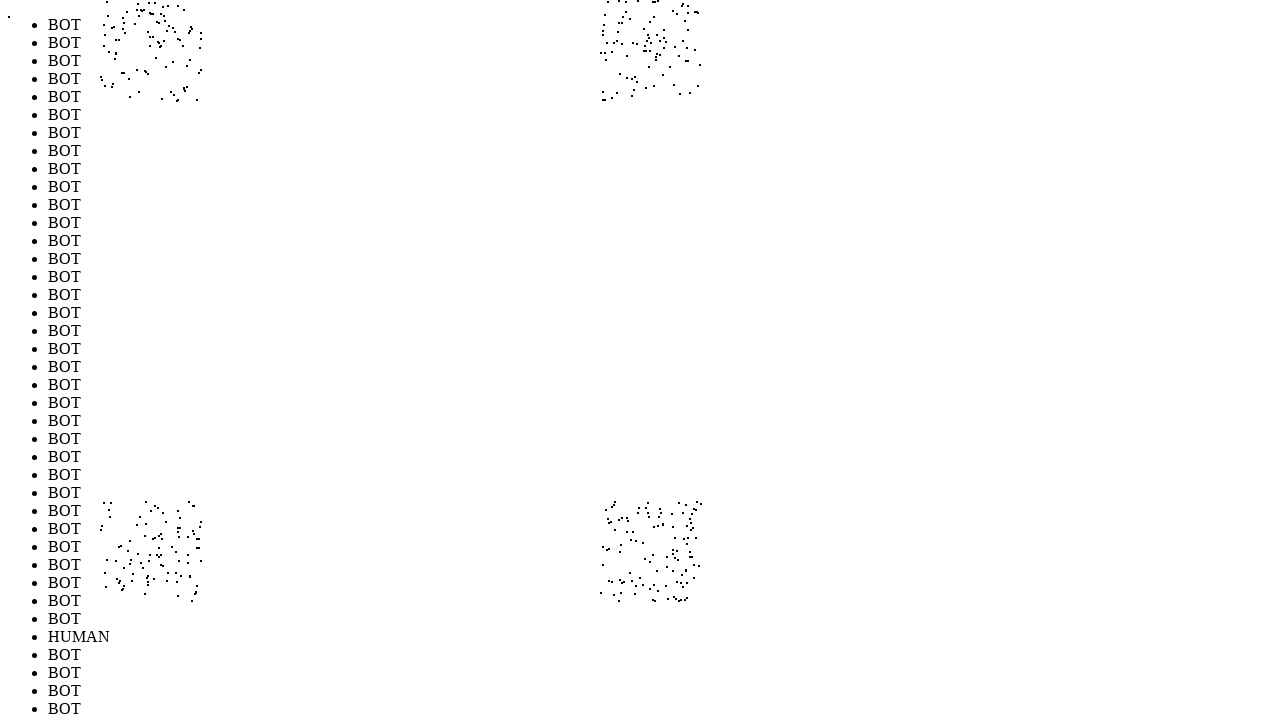

Performed random mouse movement 388/1000 (offset: -267, 254) at (133, 554)
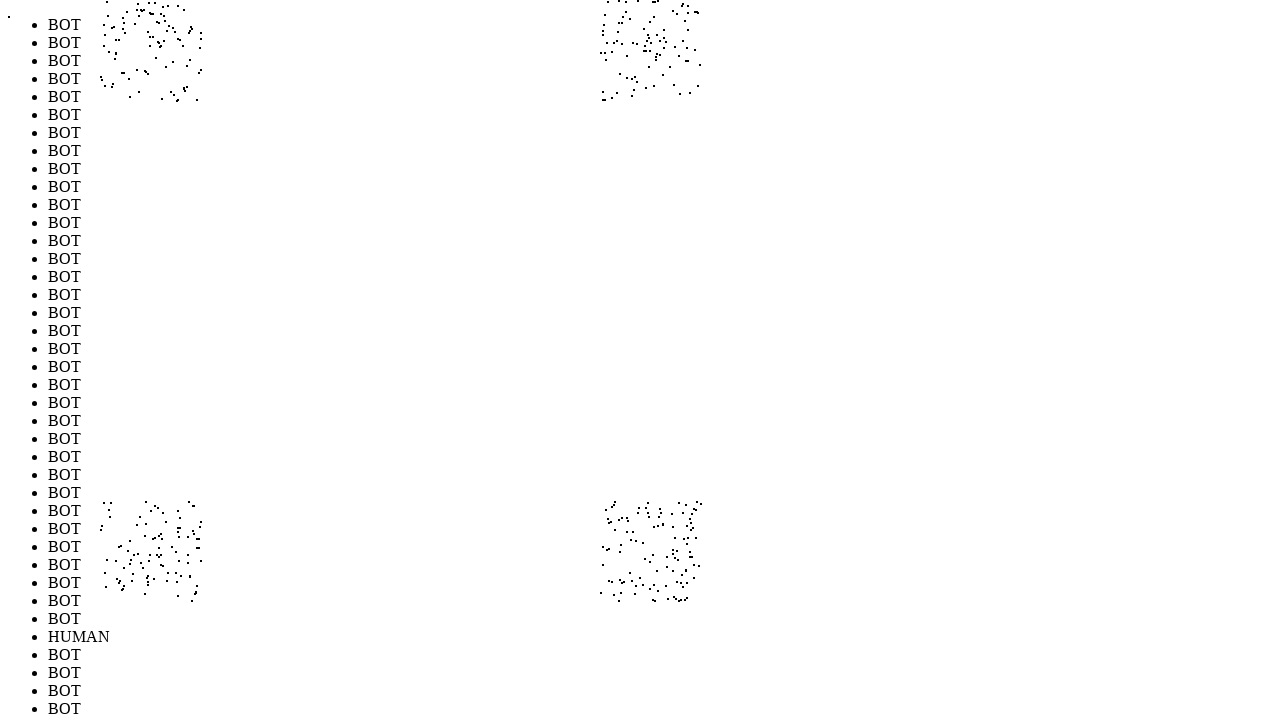

Performed random mouse movement 389/1000 (offset: -252, 283) at (148, 583)
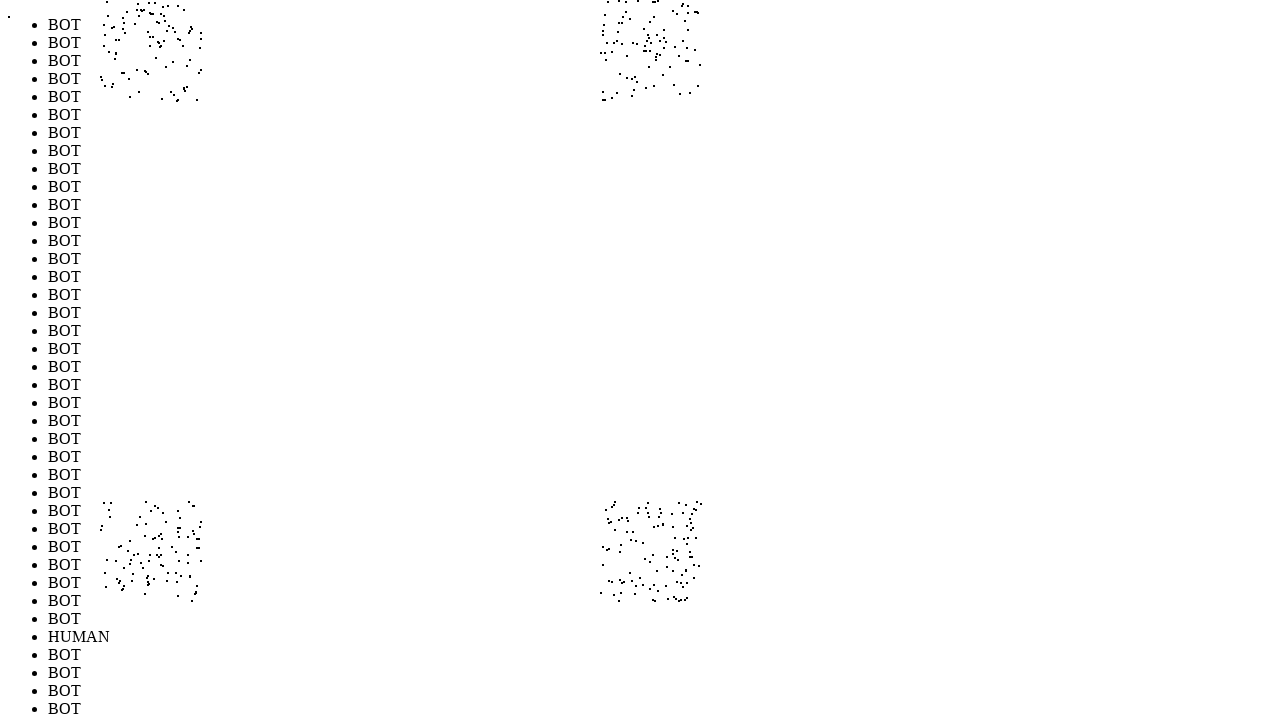

Performed random mouse movement 390/1000 (offset: 254, 205) at (654, 505)
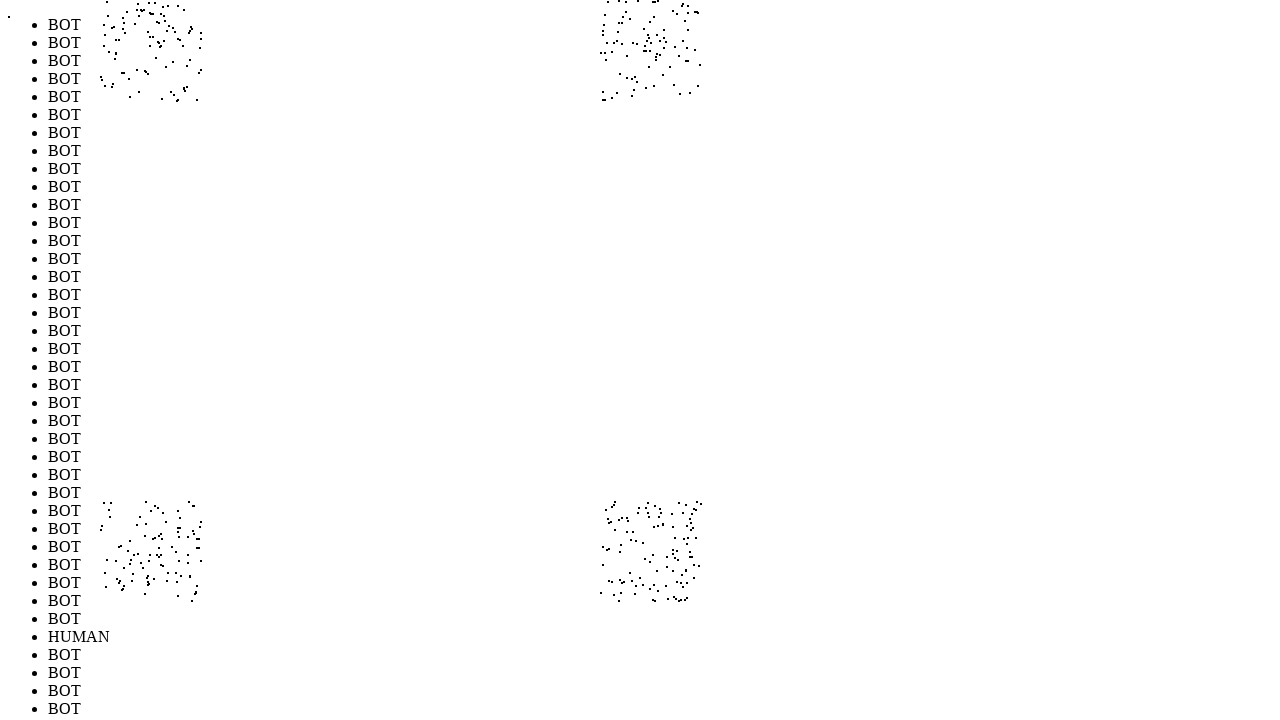

Performed random mouse movement 391/1000 (offset: -238, 255) at (162, 555)
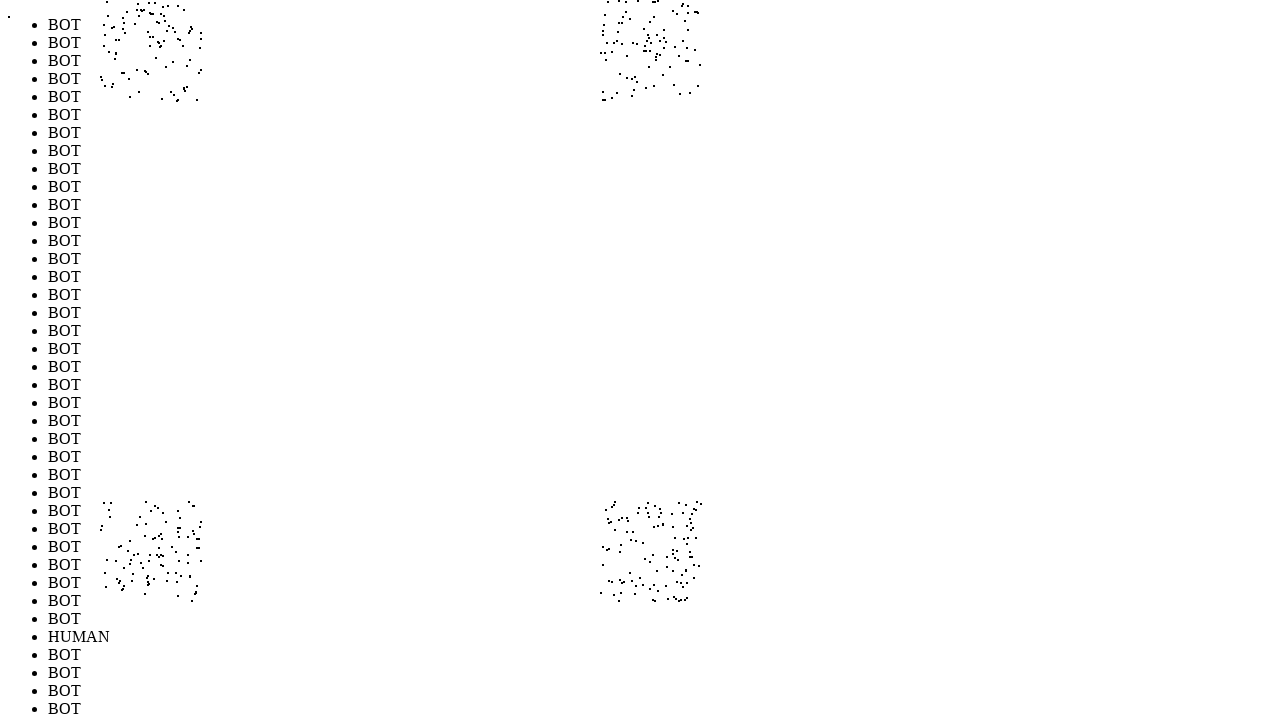

Performed random mouse movement 392/1000 (offset: 264, -237) at (664, 63)
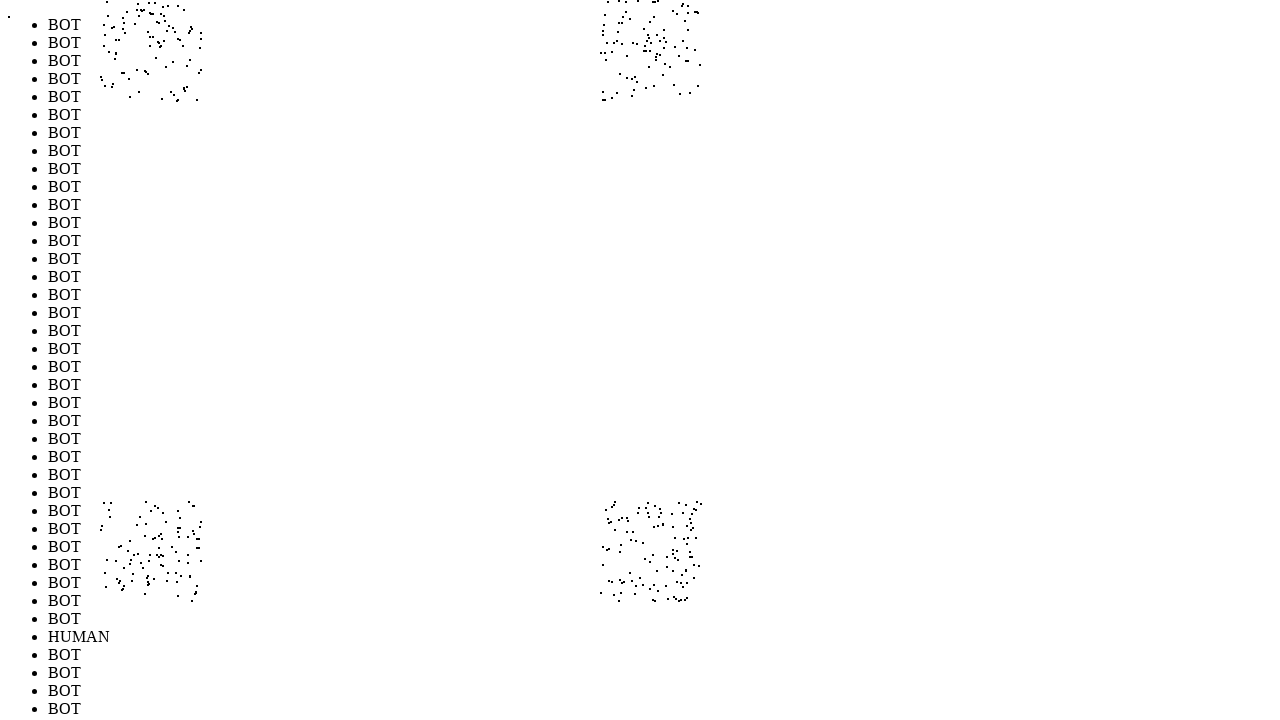

Performed random mouse movement 393/1000 (offset: -219, 231) at (181, 531)
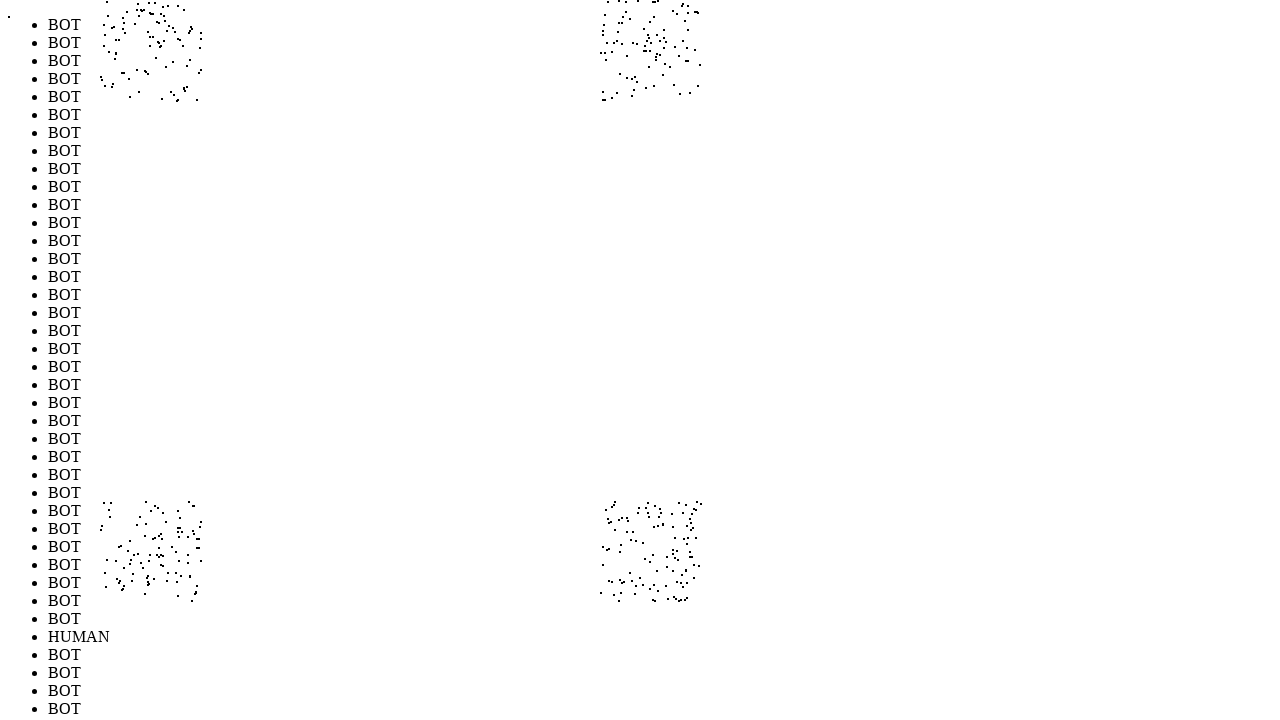

Performed random mouse movement 394/1000 (offset: -269, -269) at (131, 31)
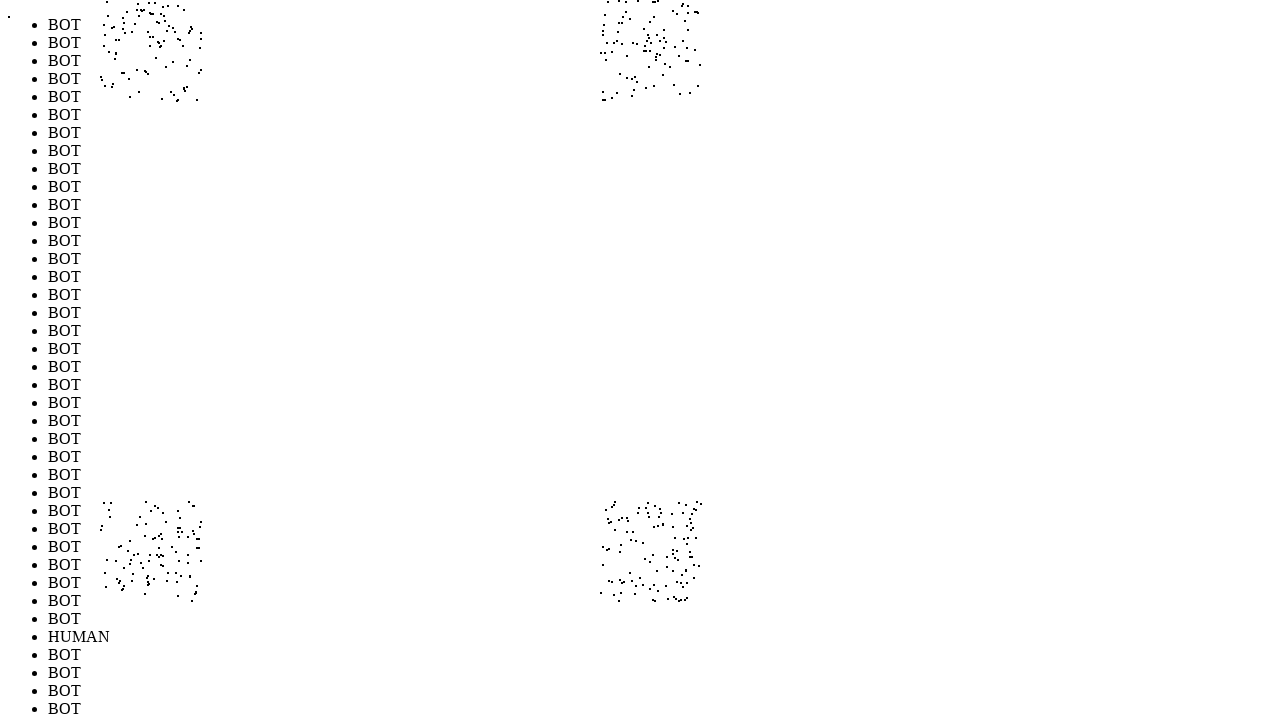

Performed random mouse movement 395/1000 (offset: 228, 273) at (628, 573)
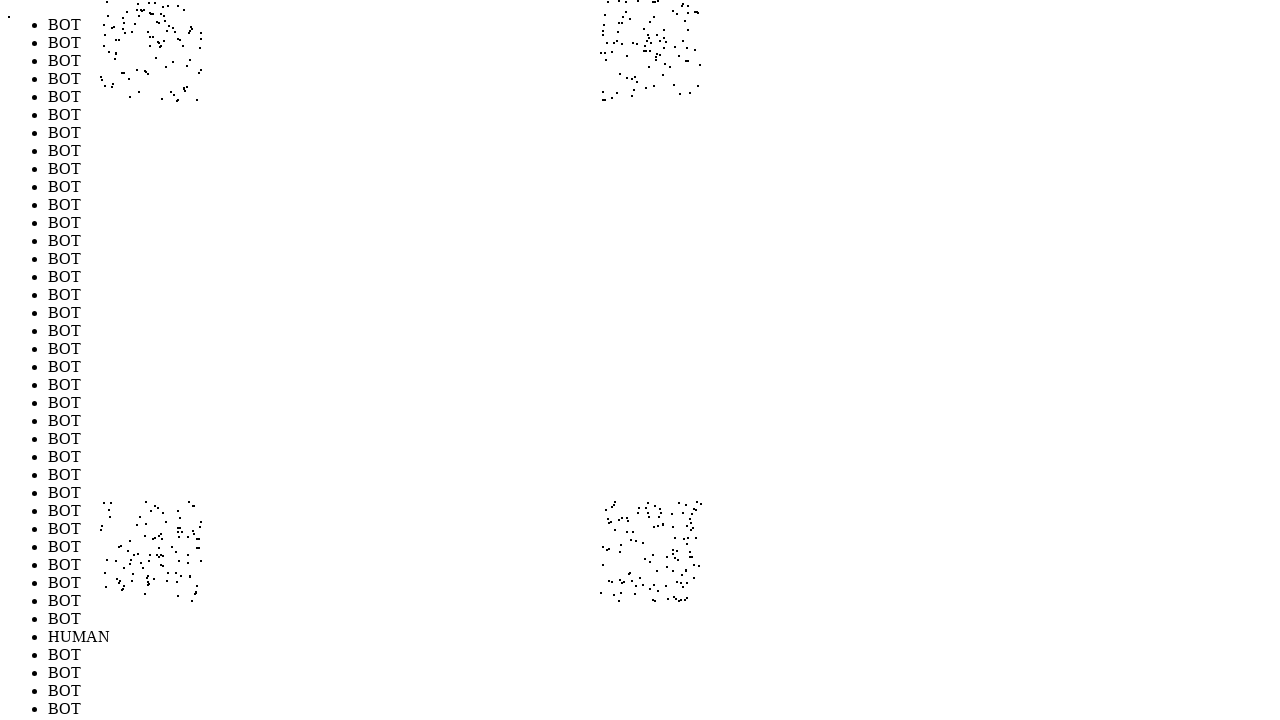

Performed random mouse movement 396/1000 (offset: -211, 280) at (189, 580)
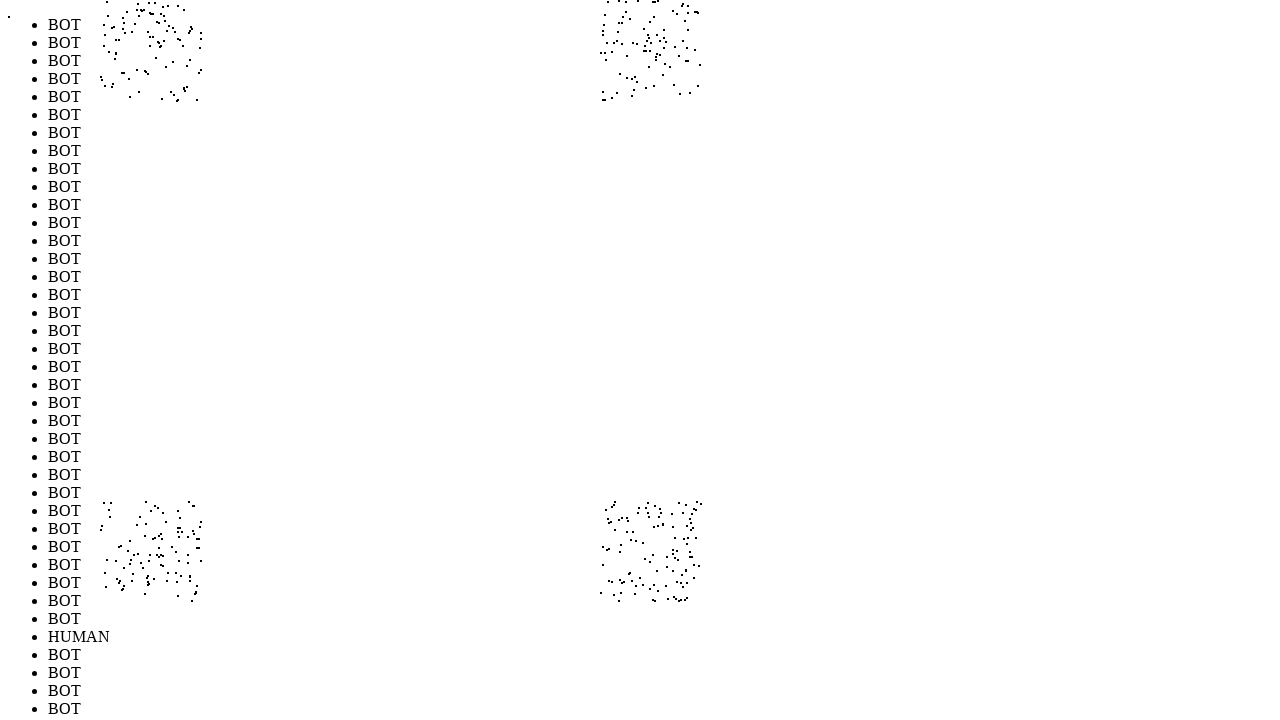

Performed random mouse movement 397/1000 (offset: -284, -295) at (116, 5)
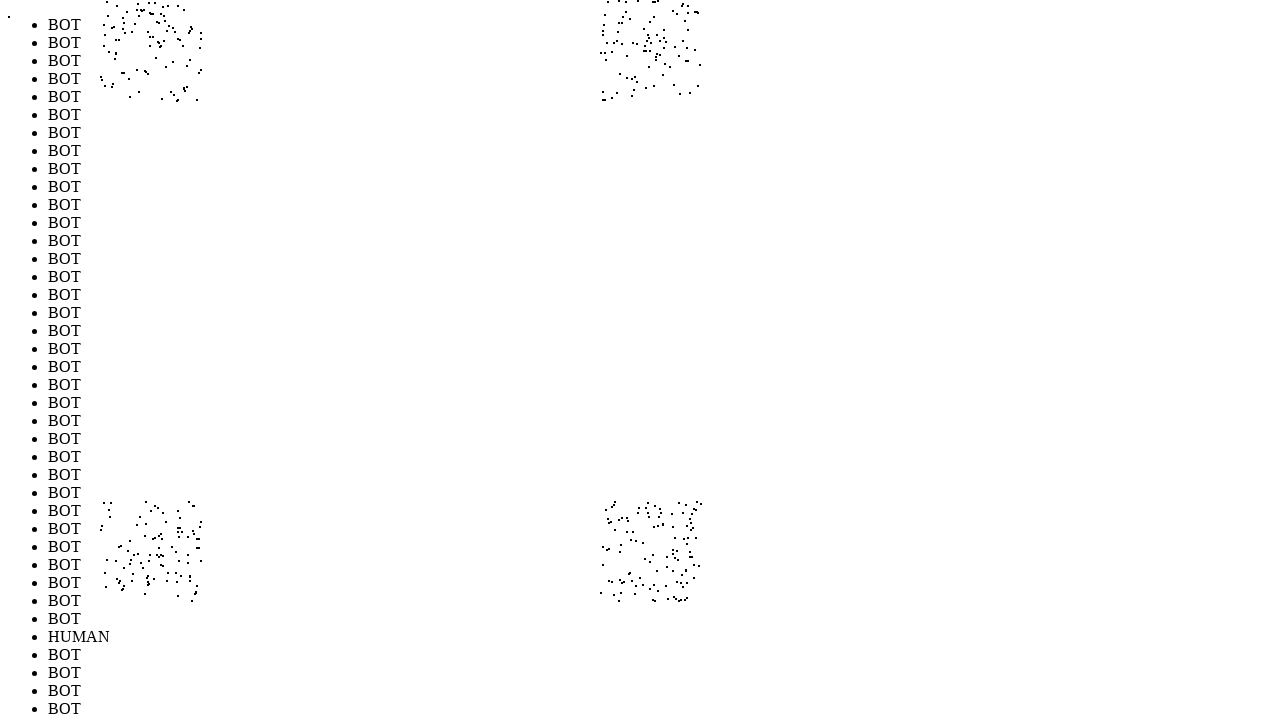

Performed random mouse movement 398/1000 (offset: -208, 272) at (192, 572)
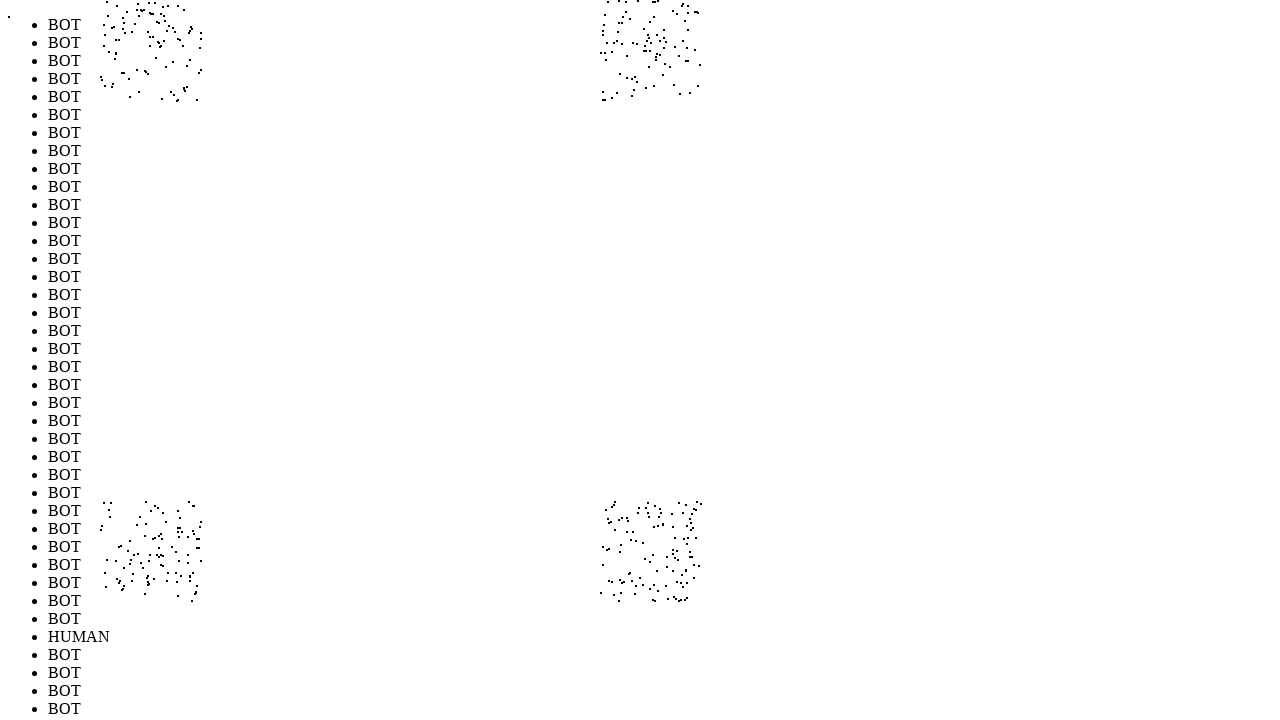

Performed random mouse movement 399/1000 (offset: -263, 298) at (137, 598)
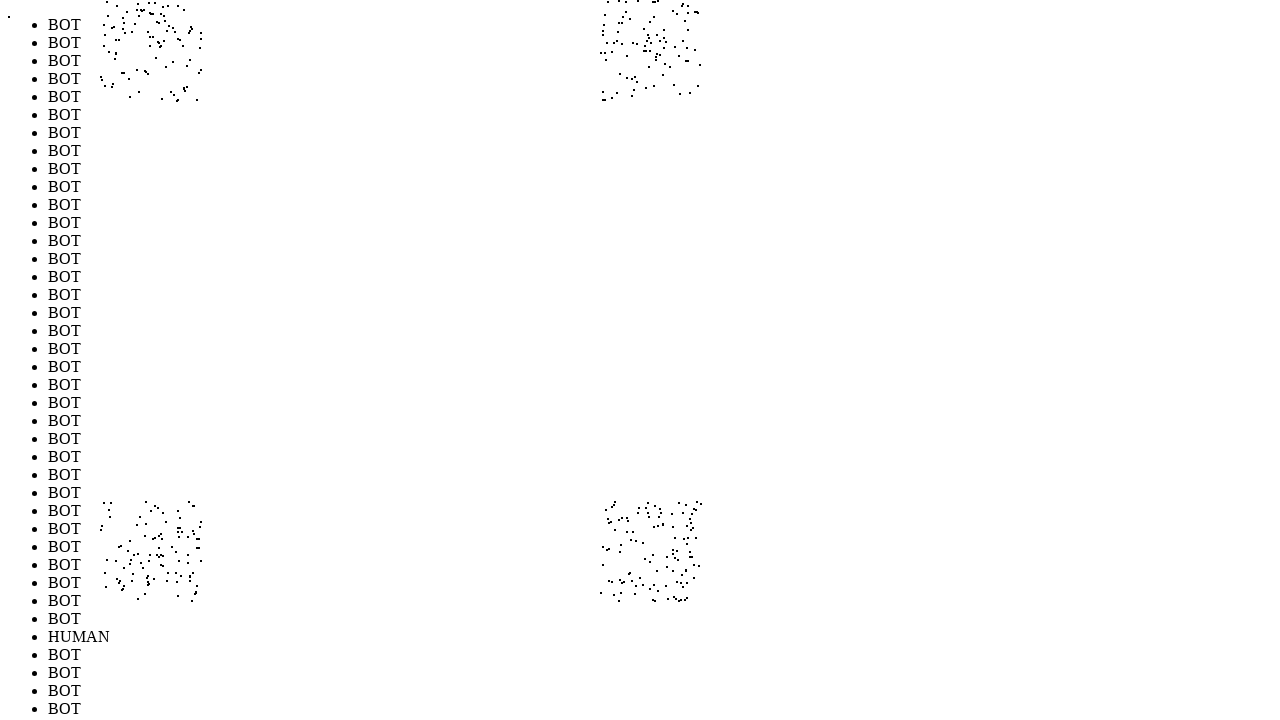

Performed random mouse movement 400/1000 (offset: -286, 289) at (114, 589)
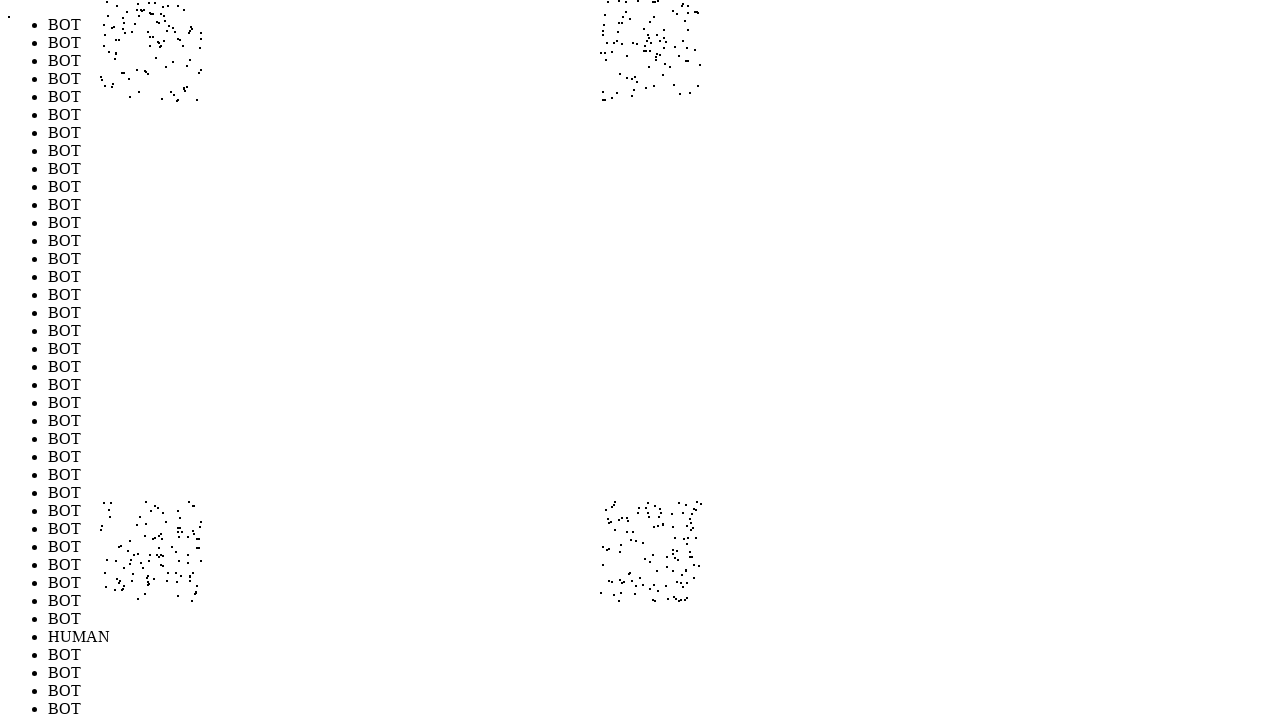

Performed random mouse movement 401/1000 (offset: 271, 238) at (671, 538)
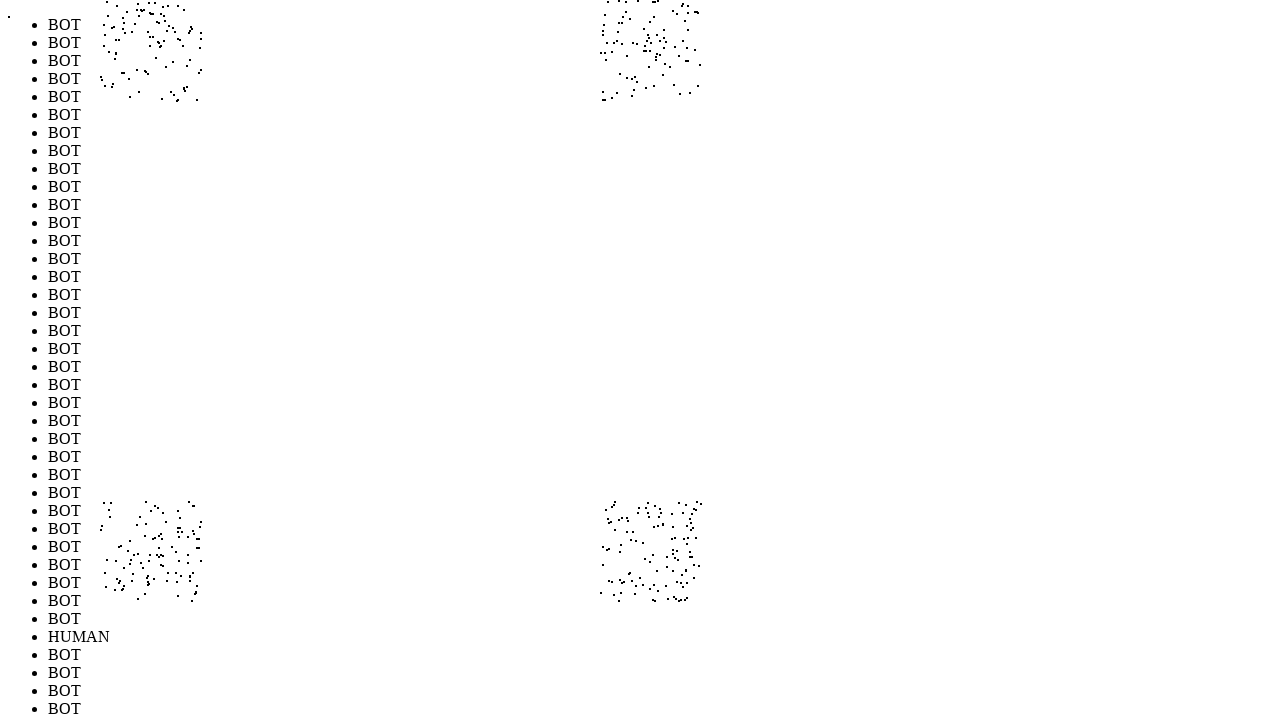

Performed random mouse movement 402/1000 (offset: 243, -247) at (643, 53)
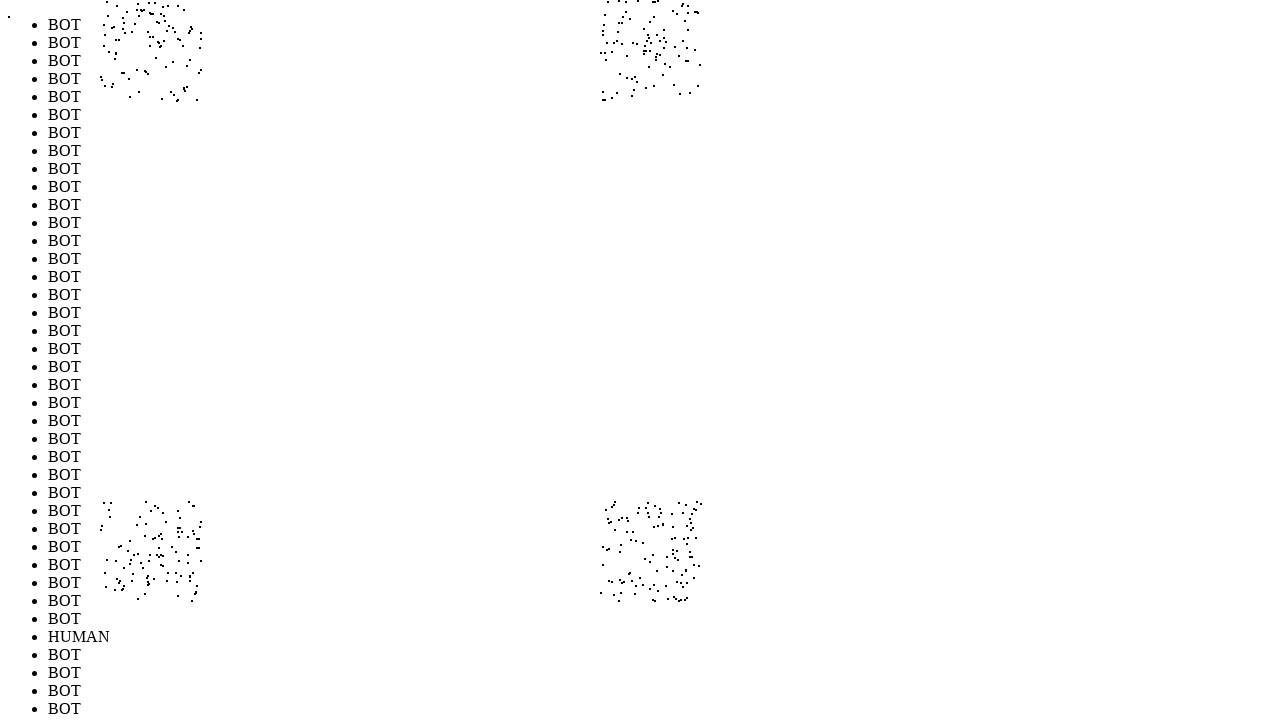

Performed random mouse movement 403/1000 (offset: -208, 265) at (192, 565)
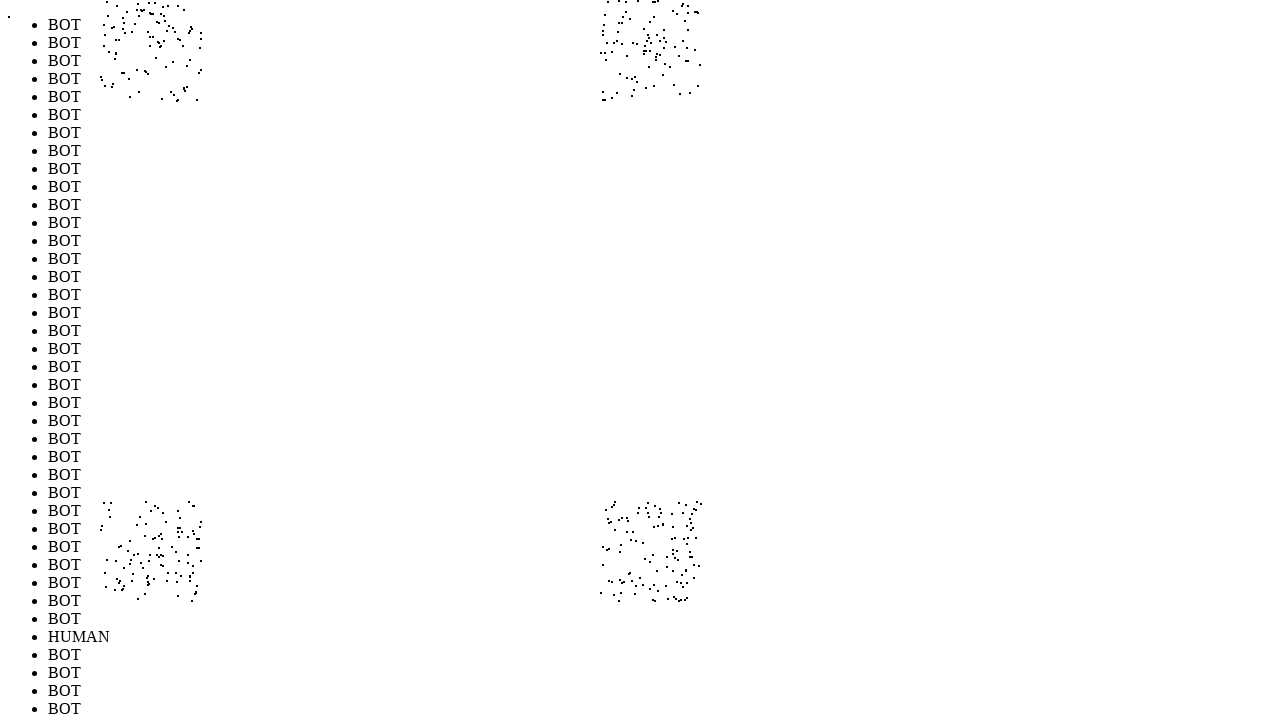

Performed random mouse movement 404/1000 (offset: 203, -235) at (603, 65)
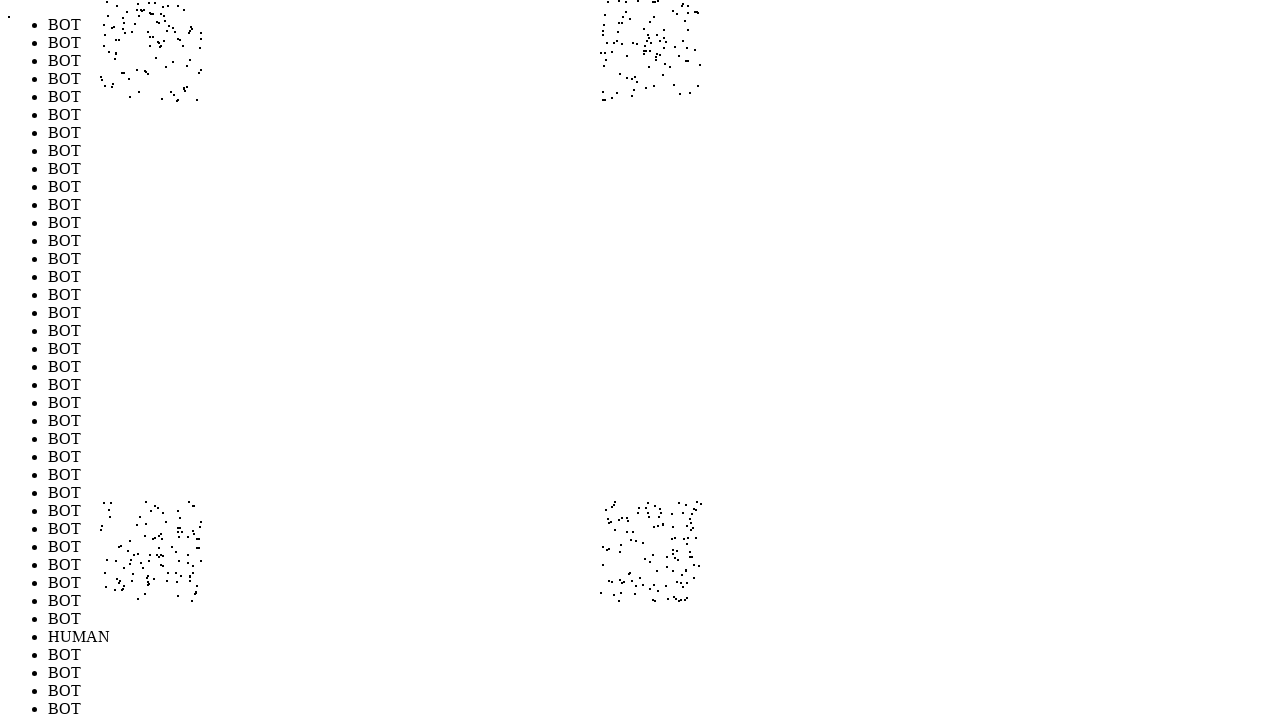

Performed random mouse movement 405/1000 (offset: 246, -268) at (646, 32)
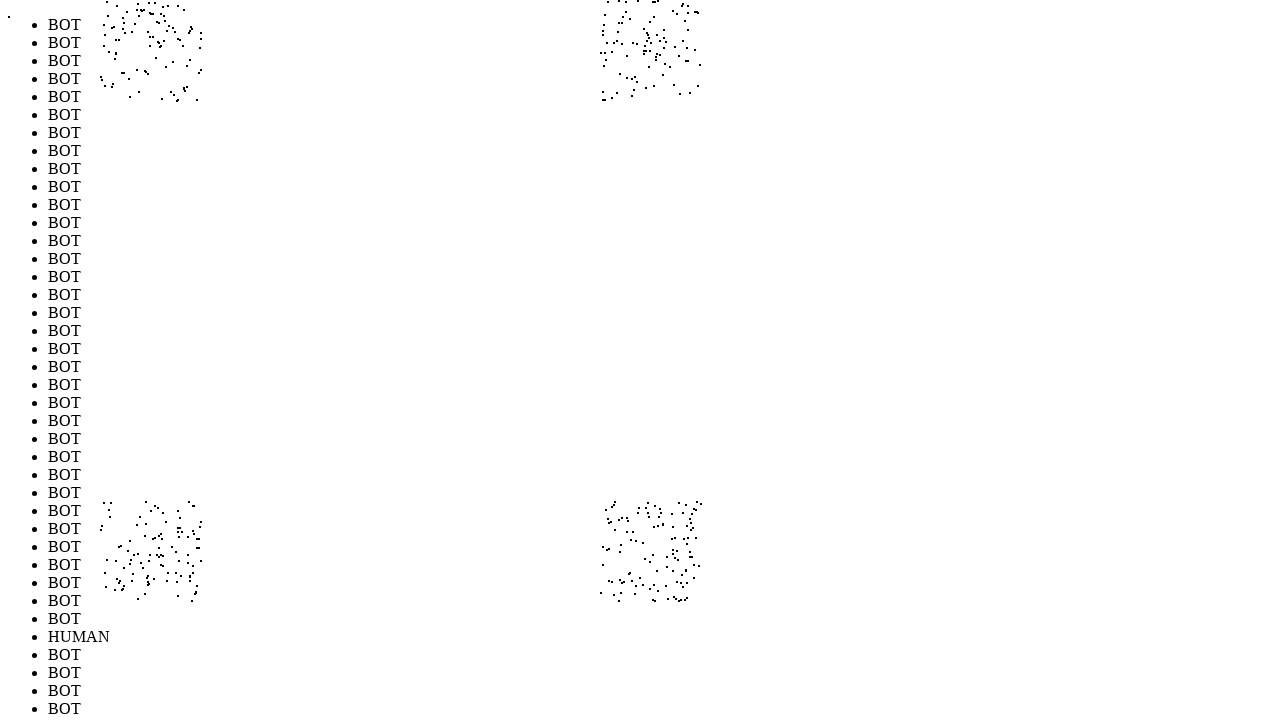

Performed random mouse movement 406/1000 (offset: 225, -219) at (625, 81)
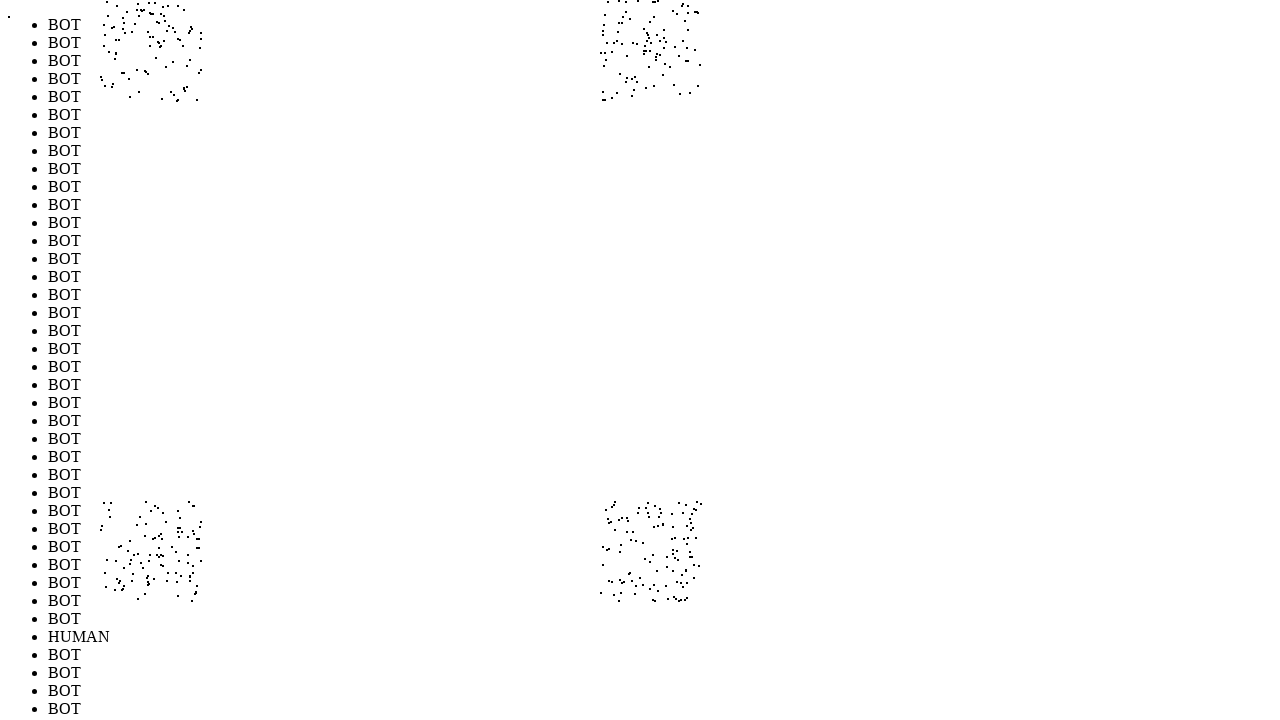

Performed random mouse movement 407/1000 (offset: 275, 261) at (675, 561)
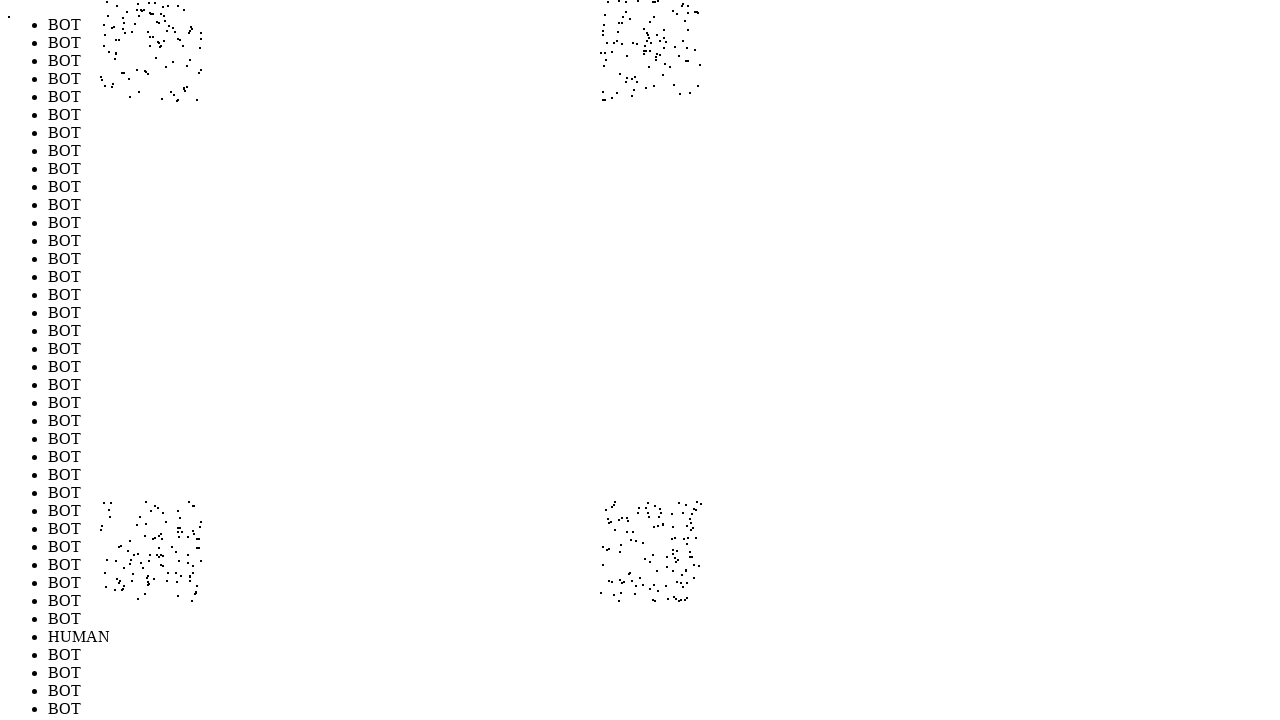

Performed random mouse movement 408/1000 (offset: -242, -269) at (158, 31)
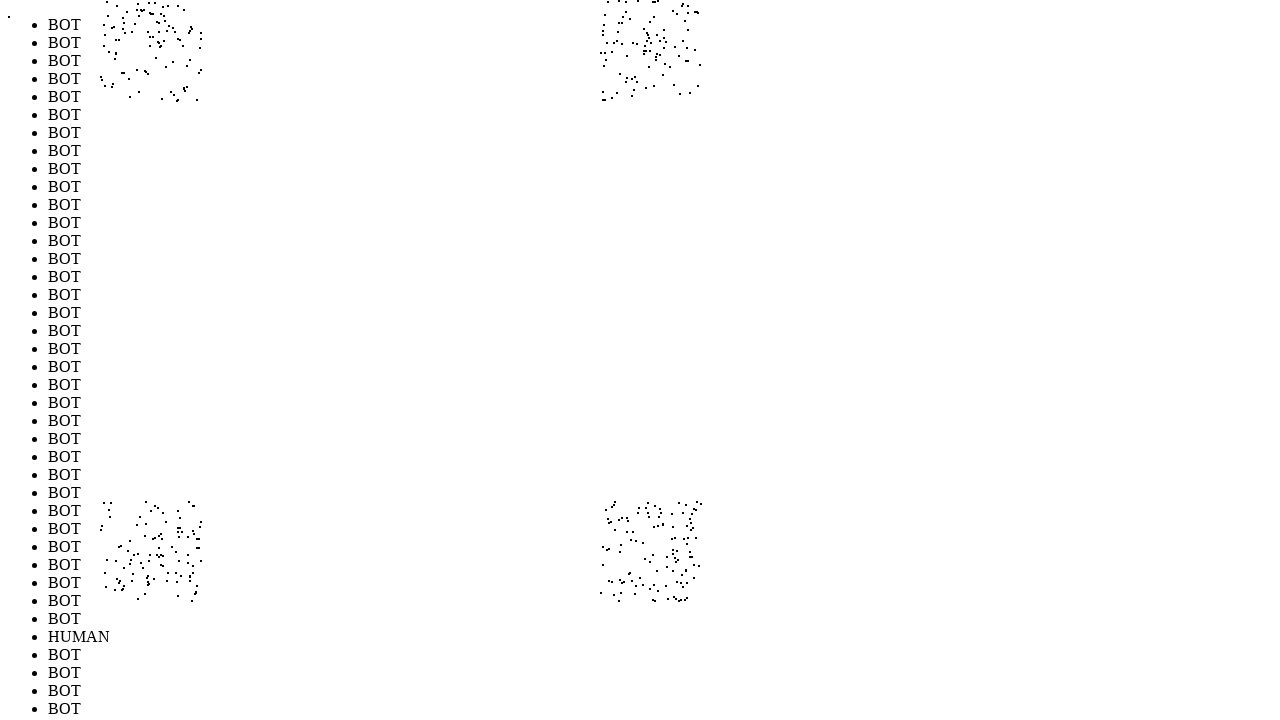

Performed random mouse movement 409/1000 (offset: -249, -261) at (151, 39)
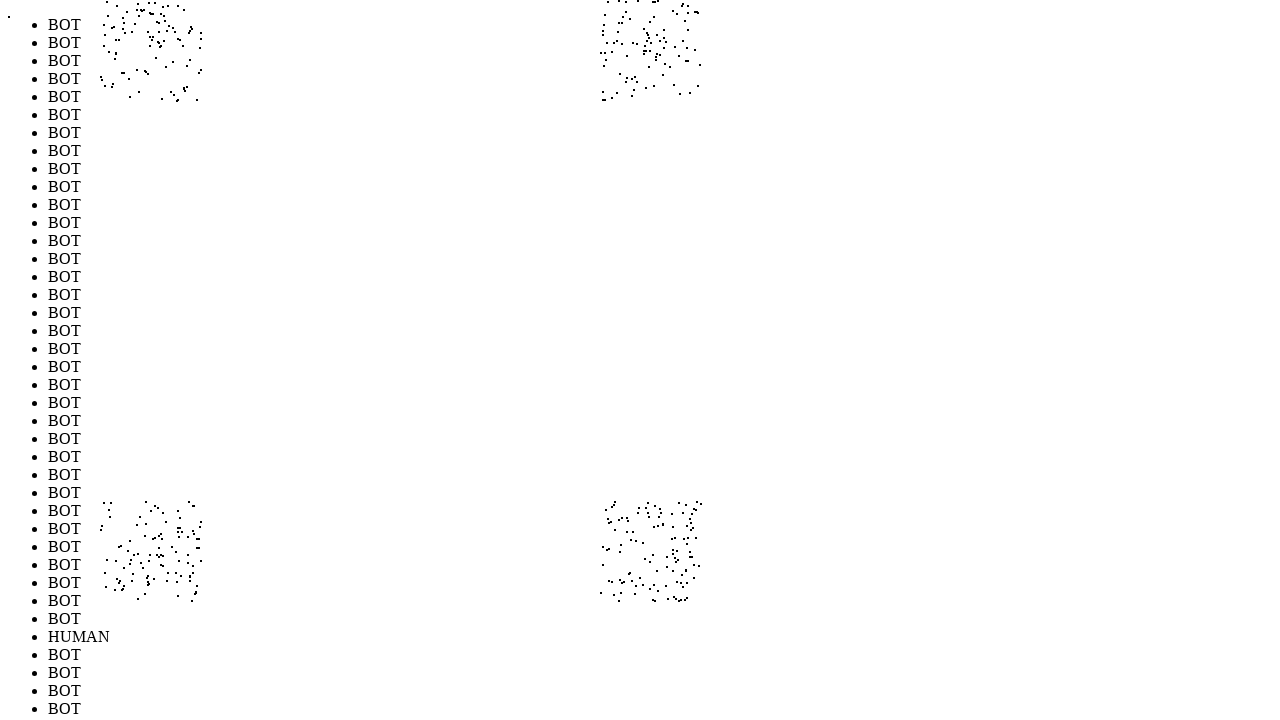

Performed random mouse movement 410/1000 (offset: 227, 237) at (627, 537)
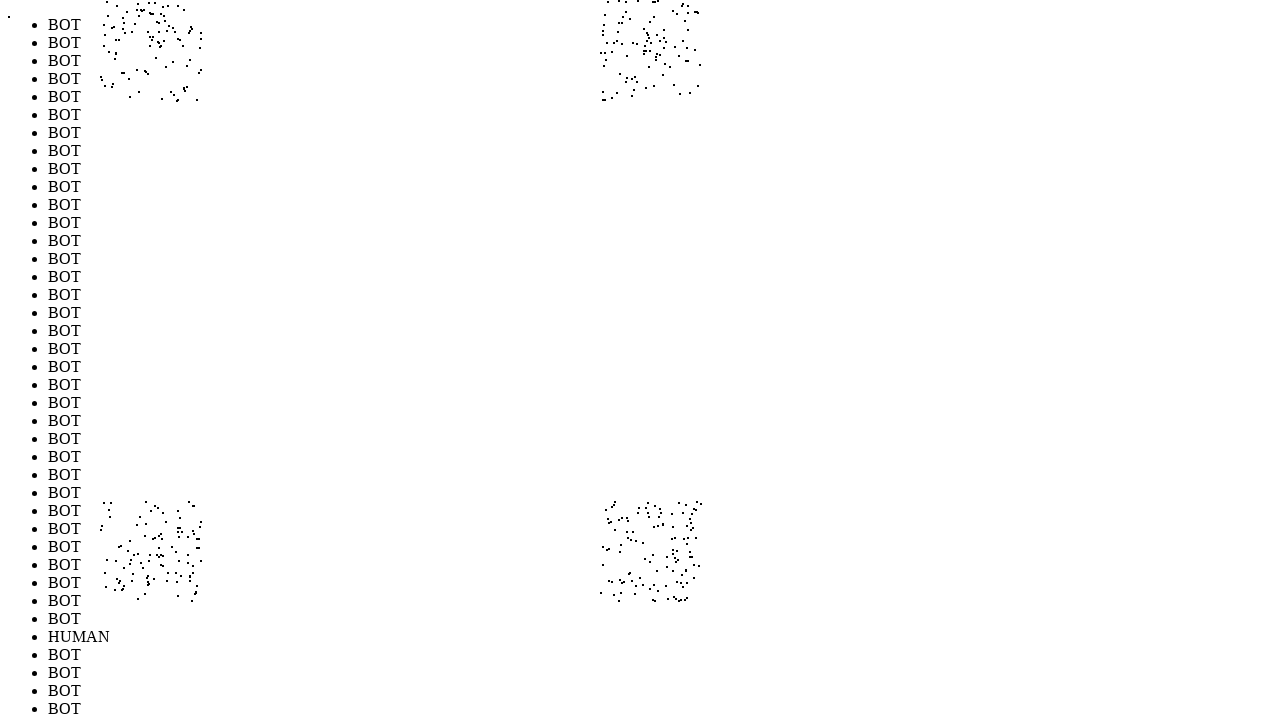

Performed random mouse movement 411/1000 (offset: -257, -287) at (143, 13)
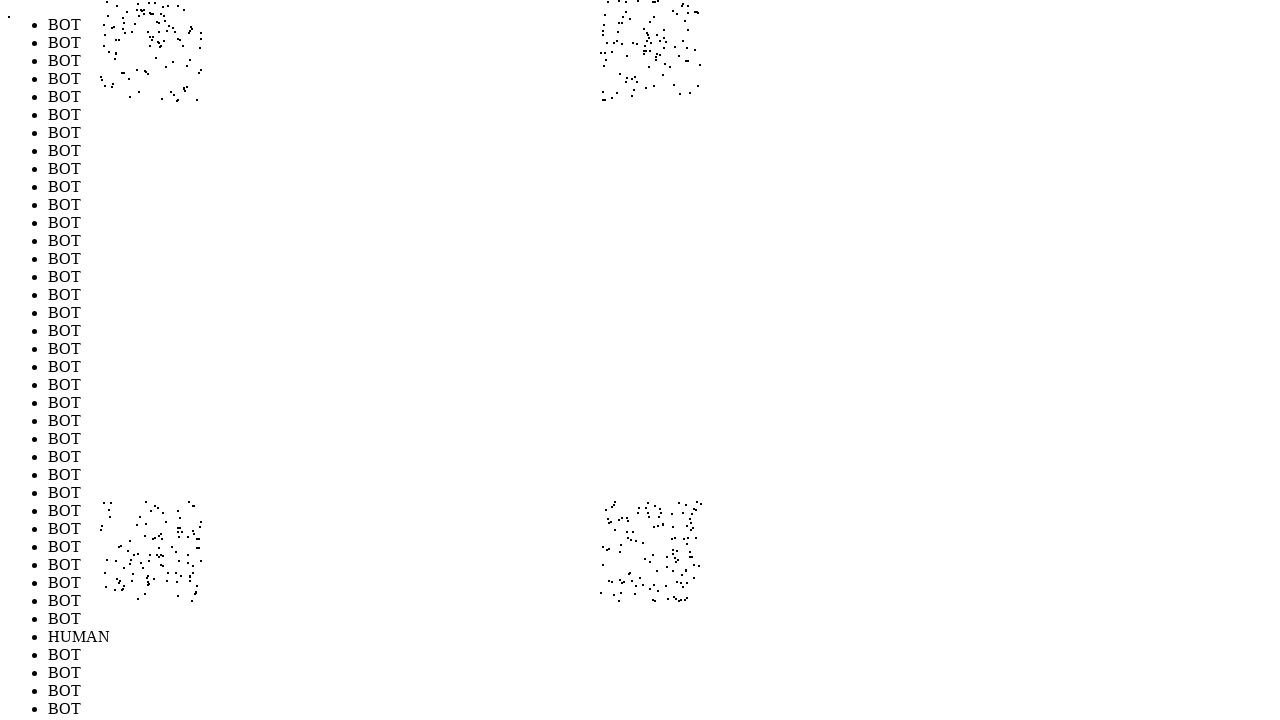

Performed random mouse movement 412/1000 (offset: -230, -278) at (170, 22)
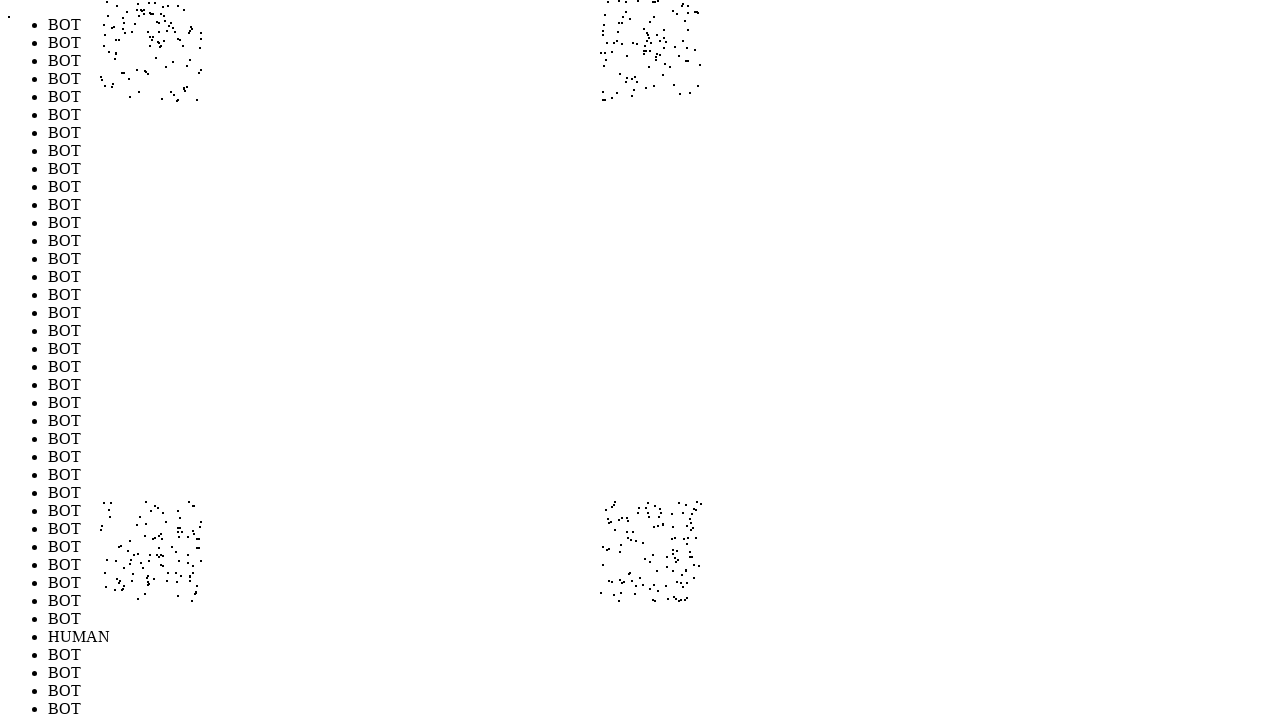

Performed random mouse movement 413/1000 (offset: 248, 269) at (648, 569)
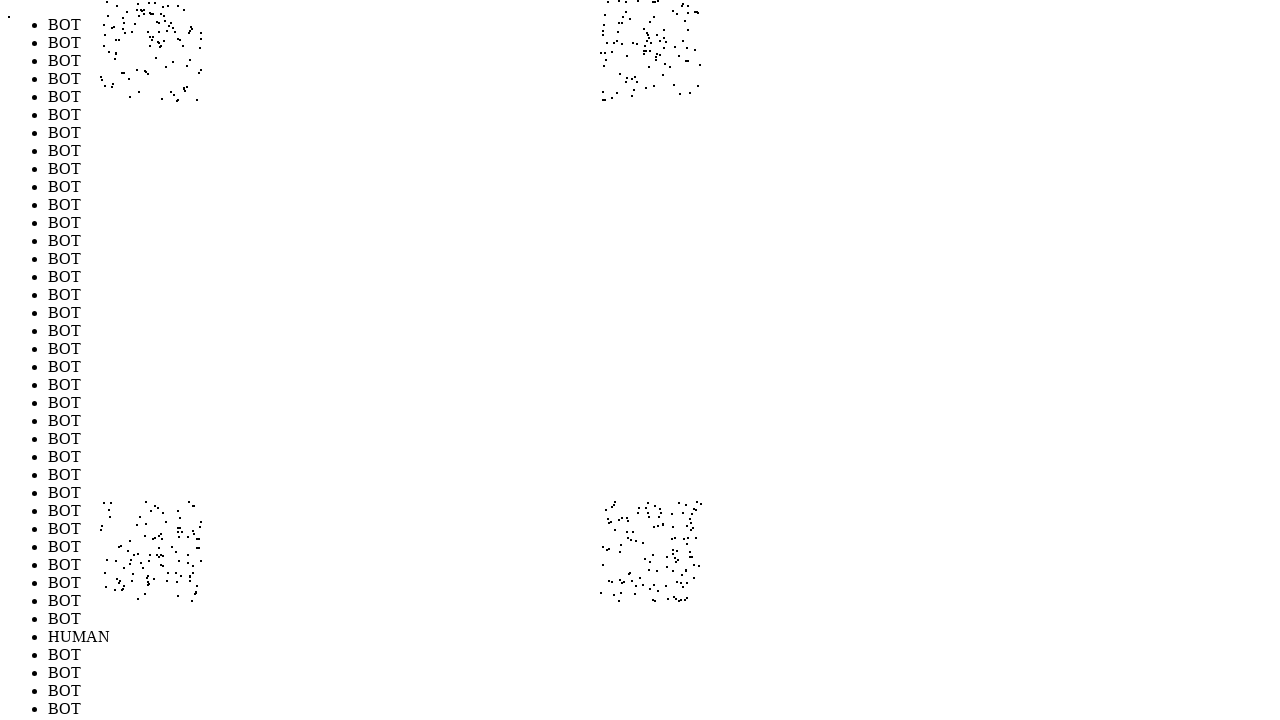

Performed random mouse movement 414/1000 (offset: -234, 284) at (166, 584)
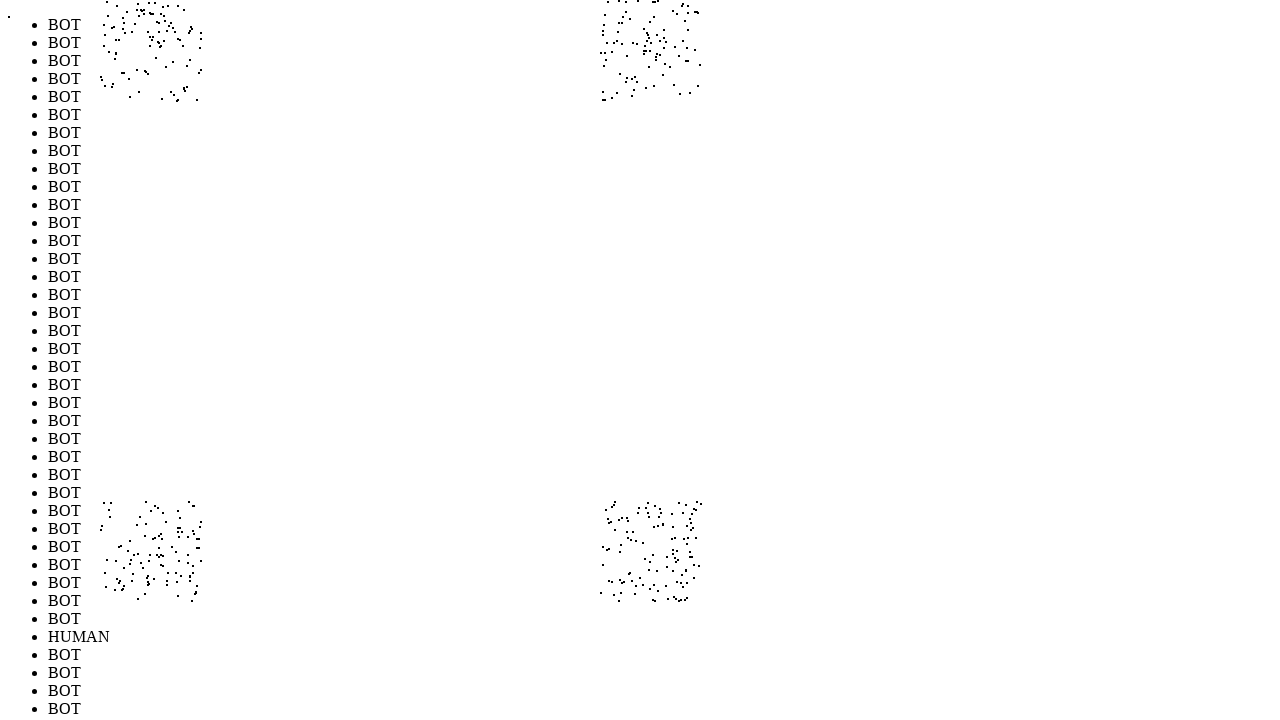

Performed random mouse movement 415/1000 (offset: -290, -287) at (110, 13)
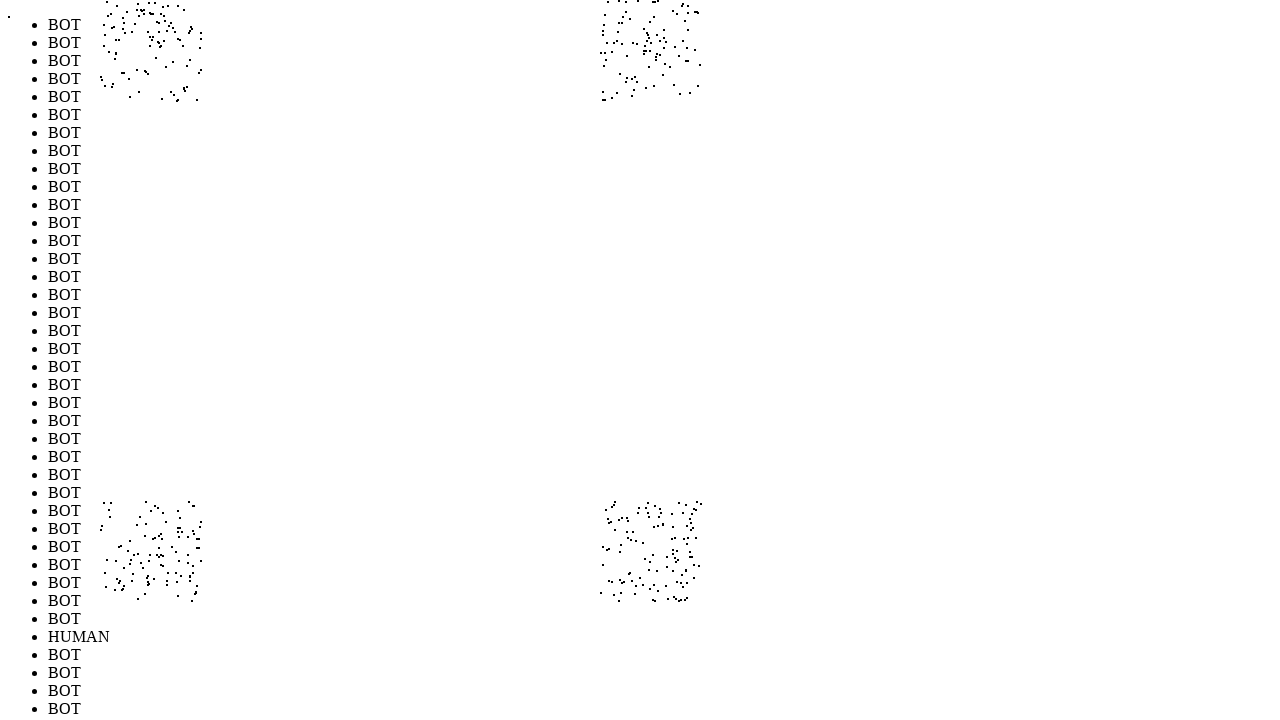

Performed random mouse movement 416/1000 (offset: -300, -215) at (100, 85)
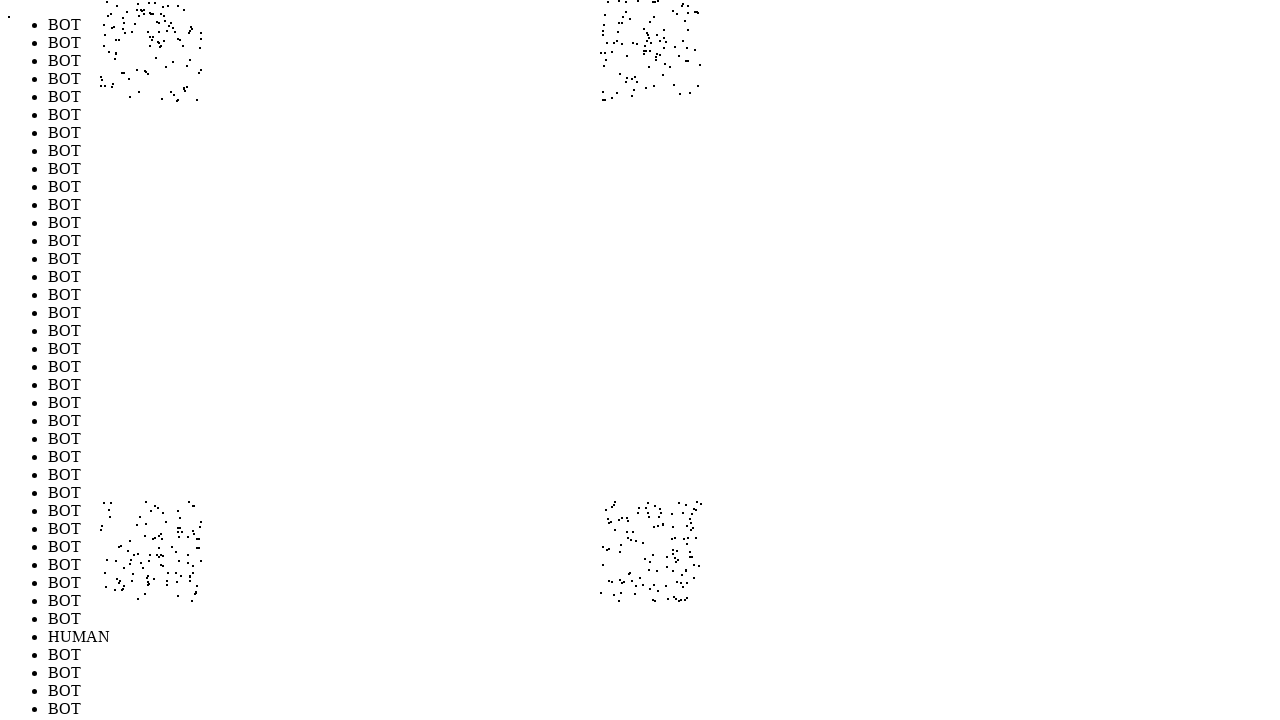

Performed random mouse movement 417/1000 (offset: 273, -250) at (673, 50)
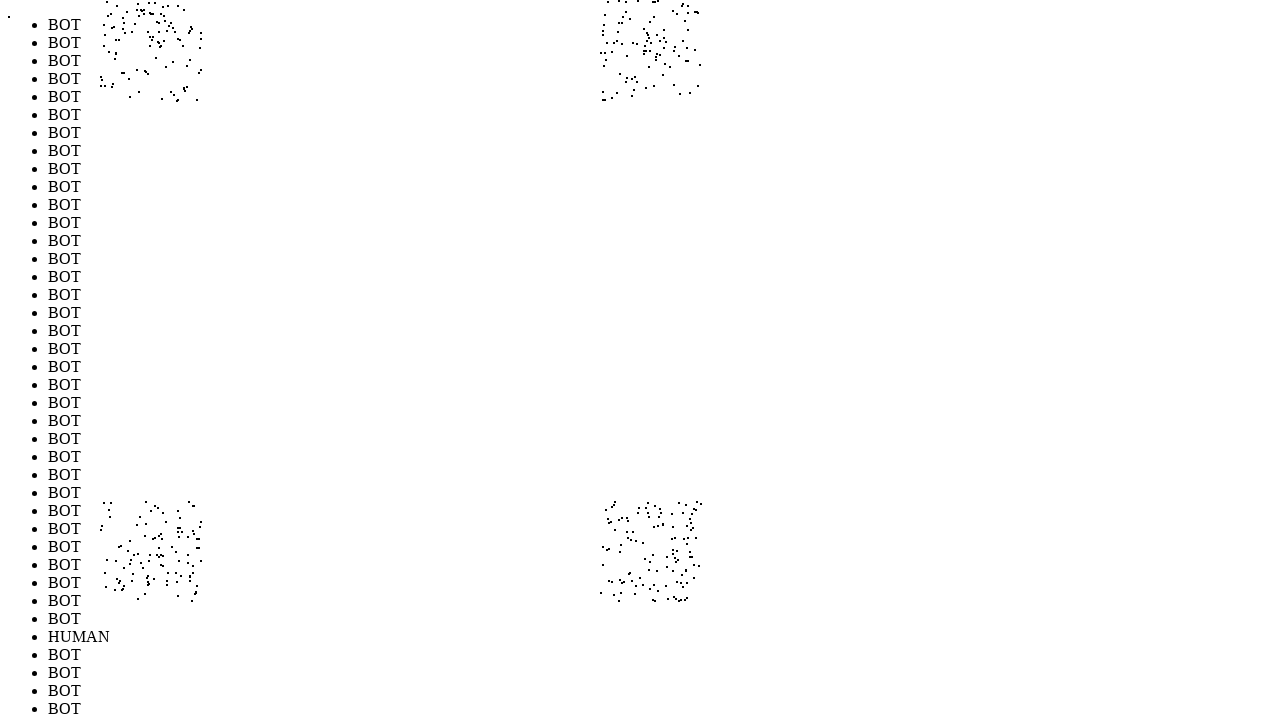

Performed random mouse movement 418/1000 (offset: 205, -246) at (605, 54)
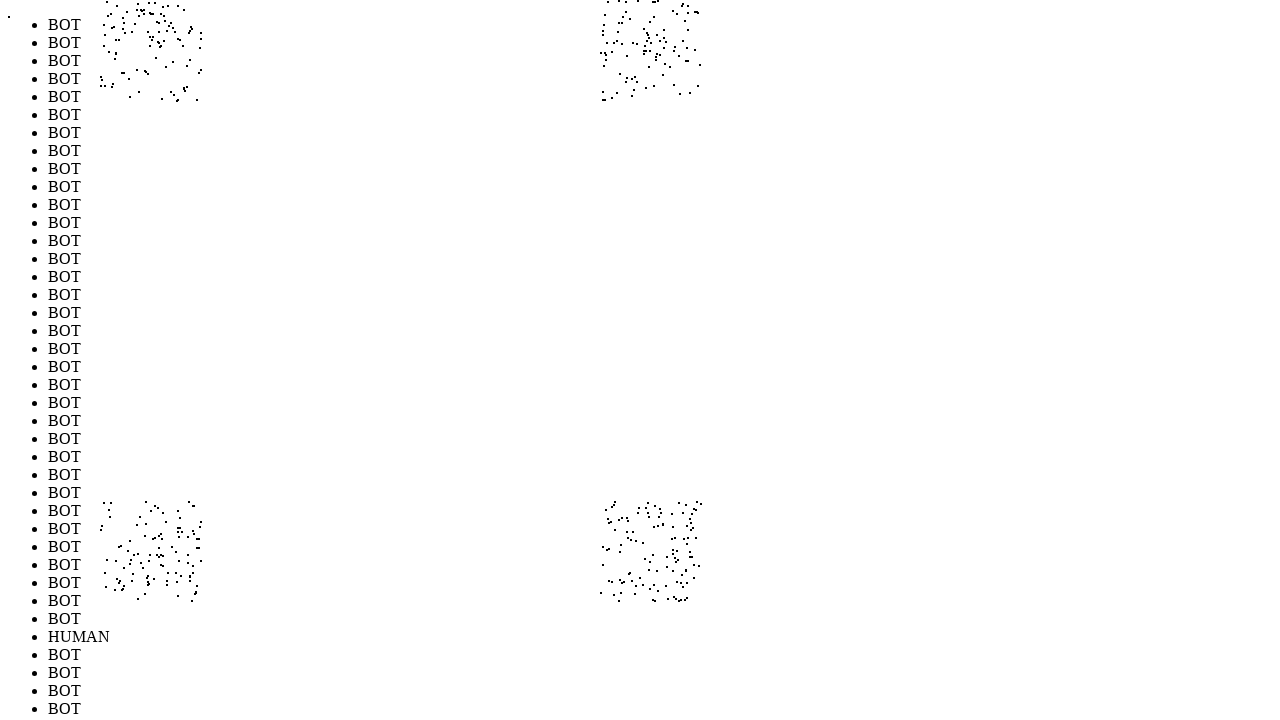

Performed random mouse movement 419/1000 (offset: 214, -264) at (614, 36)
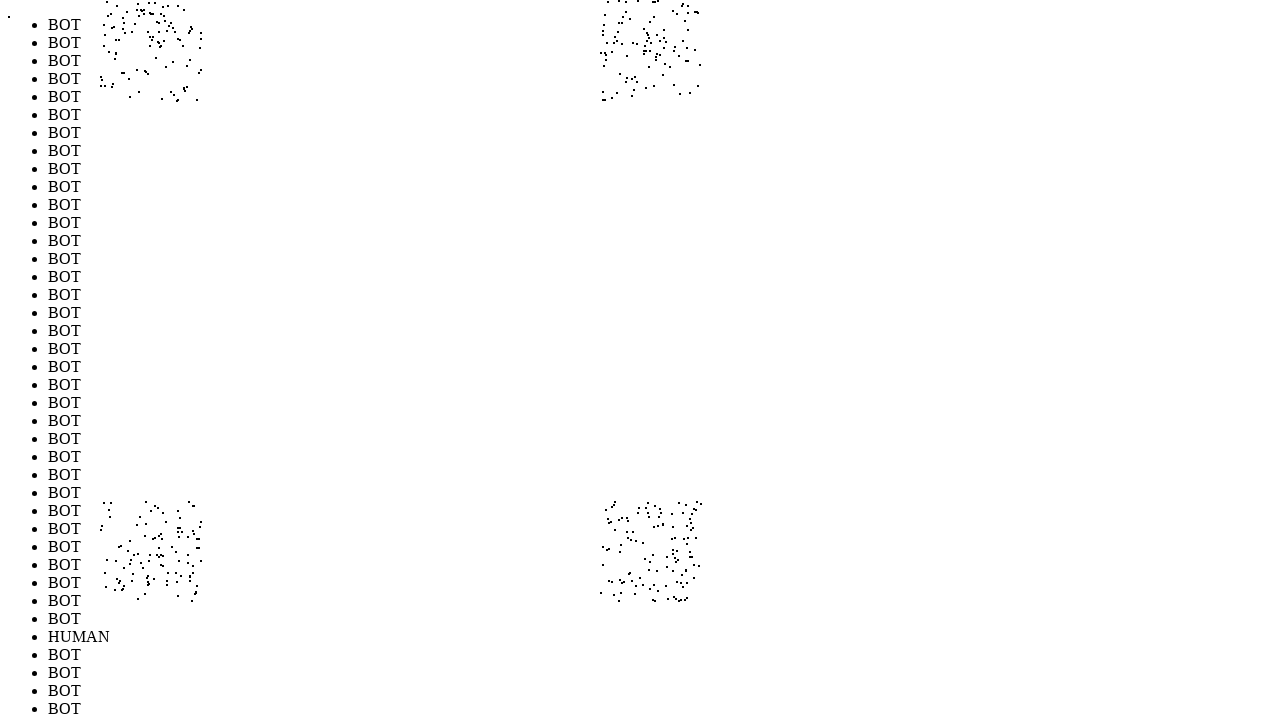

Performed random mouse movement 420/1000 (offset: 252, 279) at (652, 579)
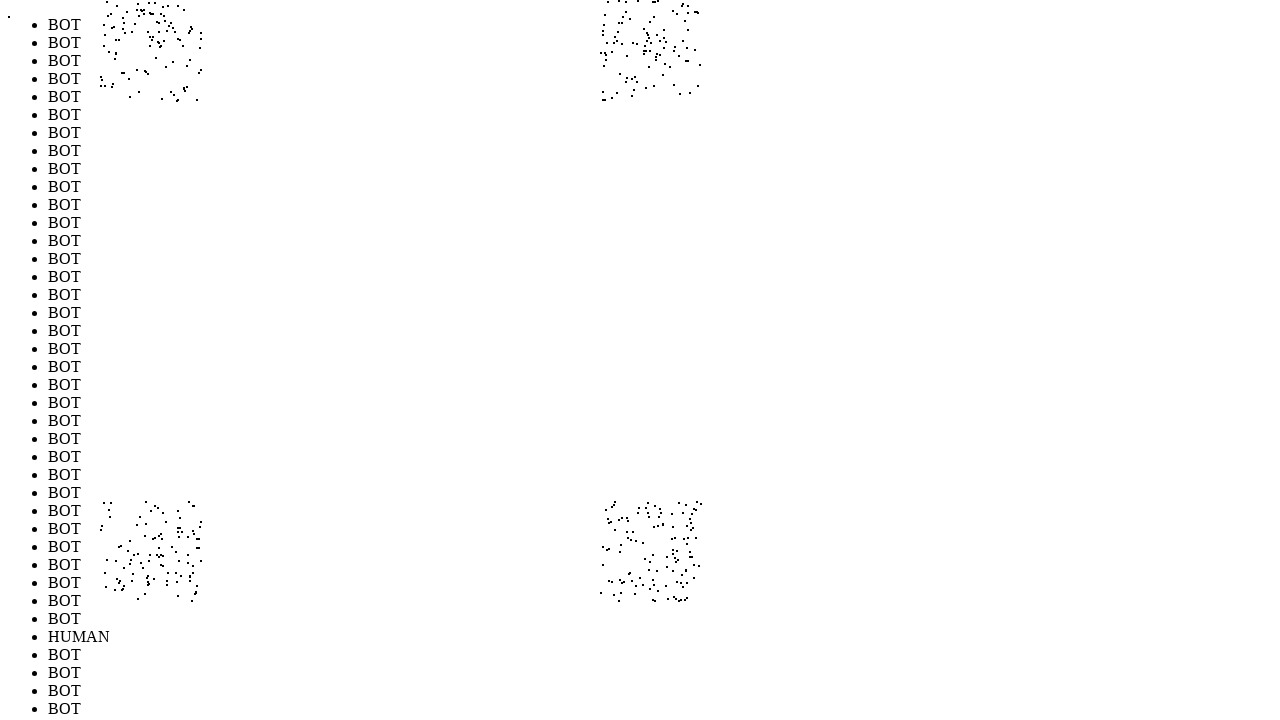

Performed random mouse movement 421/1000 (offset: 257, -264) at (657, 36)
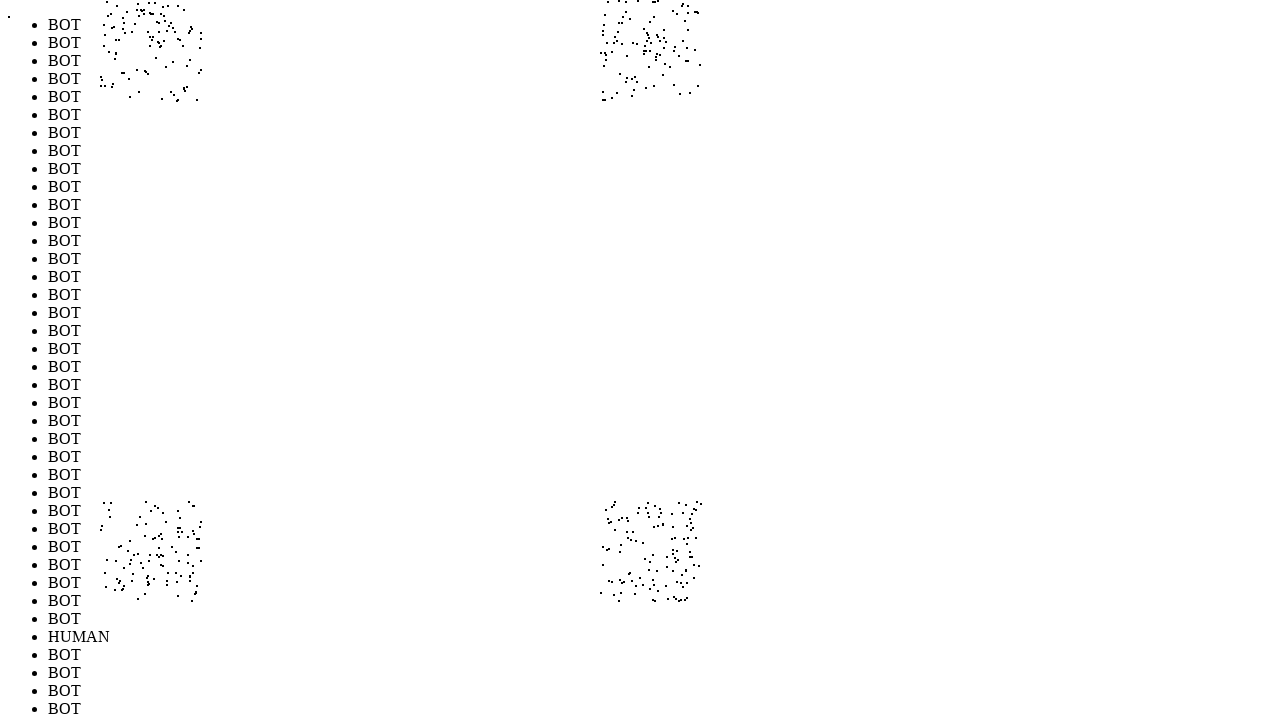

Performed random mouse movement 422/1000 (offset: -243, -245) at (157, 55)
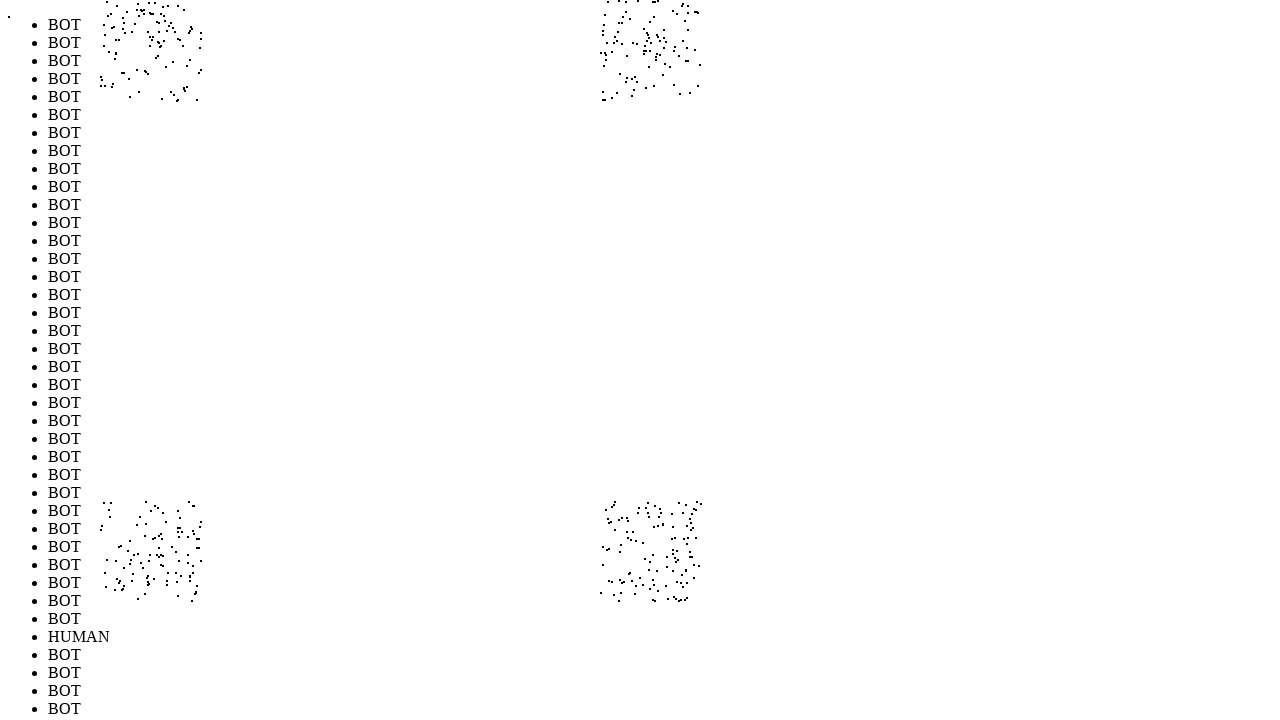

Performed random mouse movement 423/1000 (offset: -240, 288) at (160, 588)
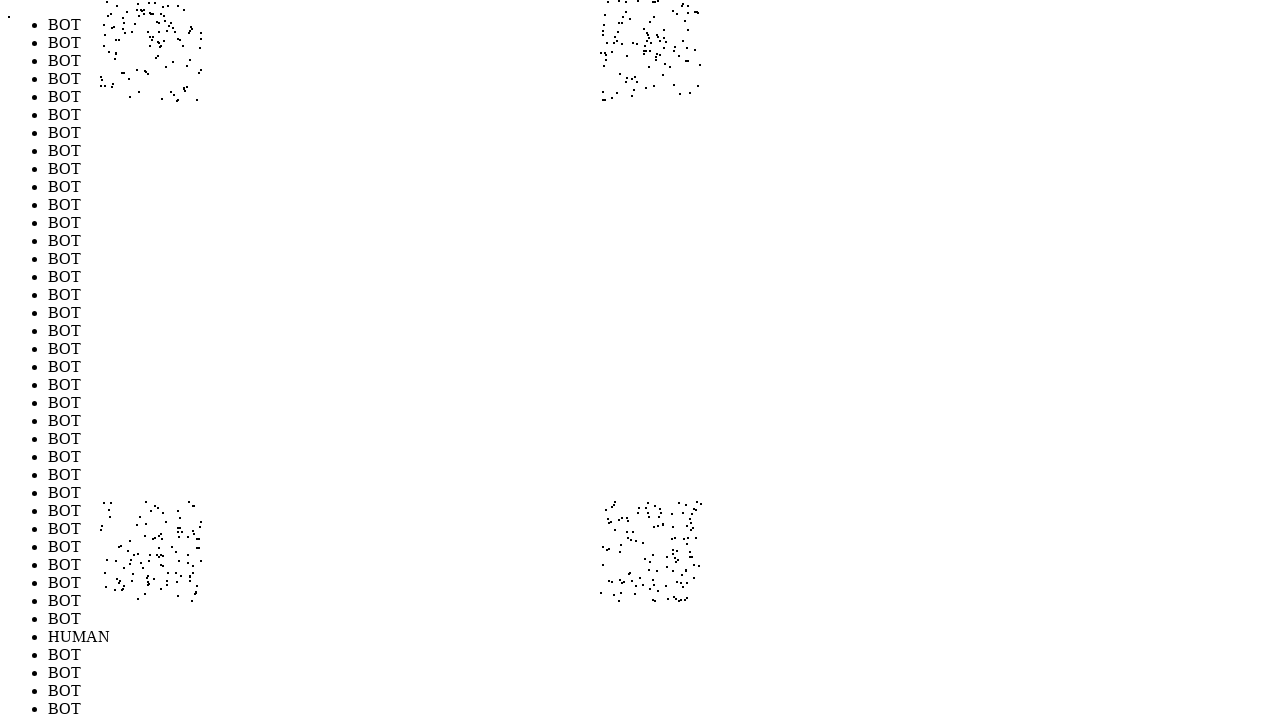

Performed random mouse movement 424/1000 (offset: -230, -226) at (170, 74)
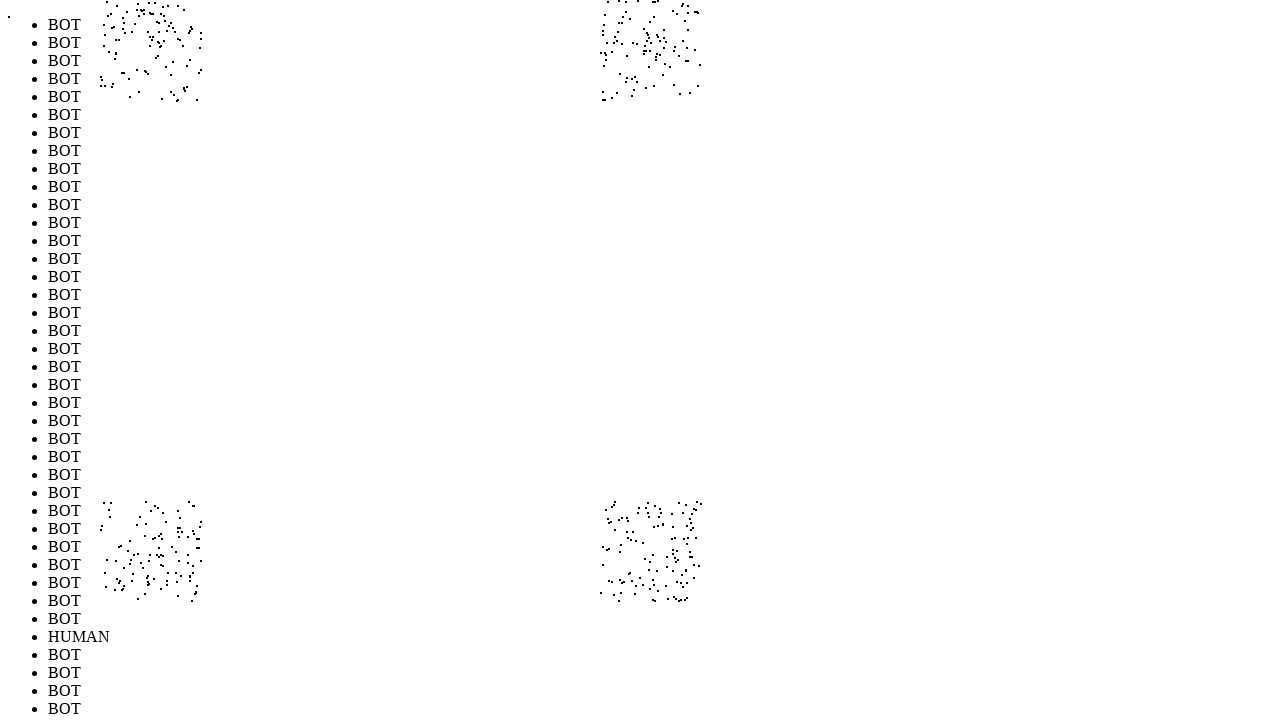

Performed random mouse movement 425/1000 (offset: 239, 241) at (639, 541)
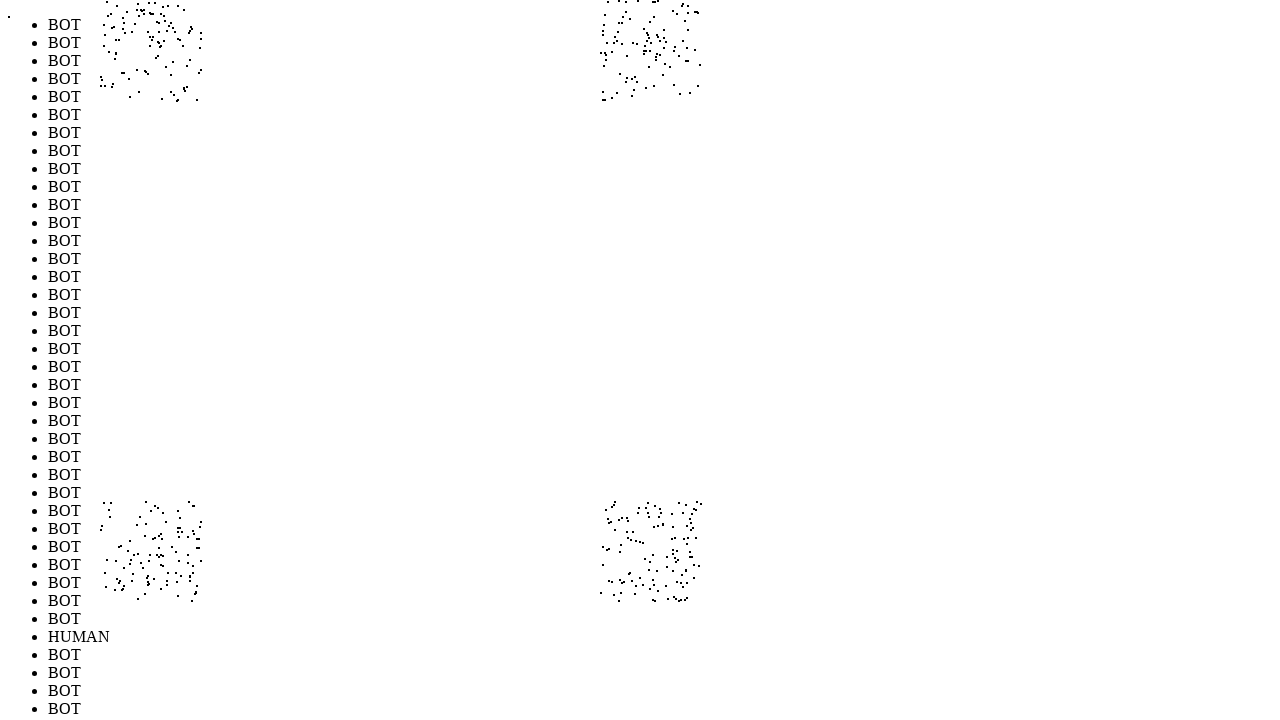

Performed random mouse movement 426/1000 (offset: 243, -225) at (643, 75)
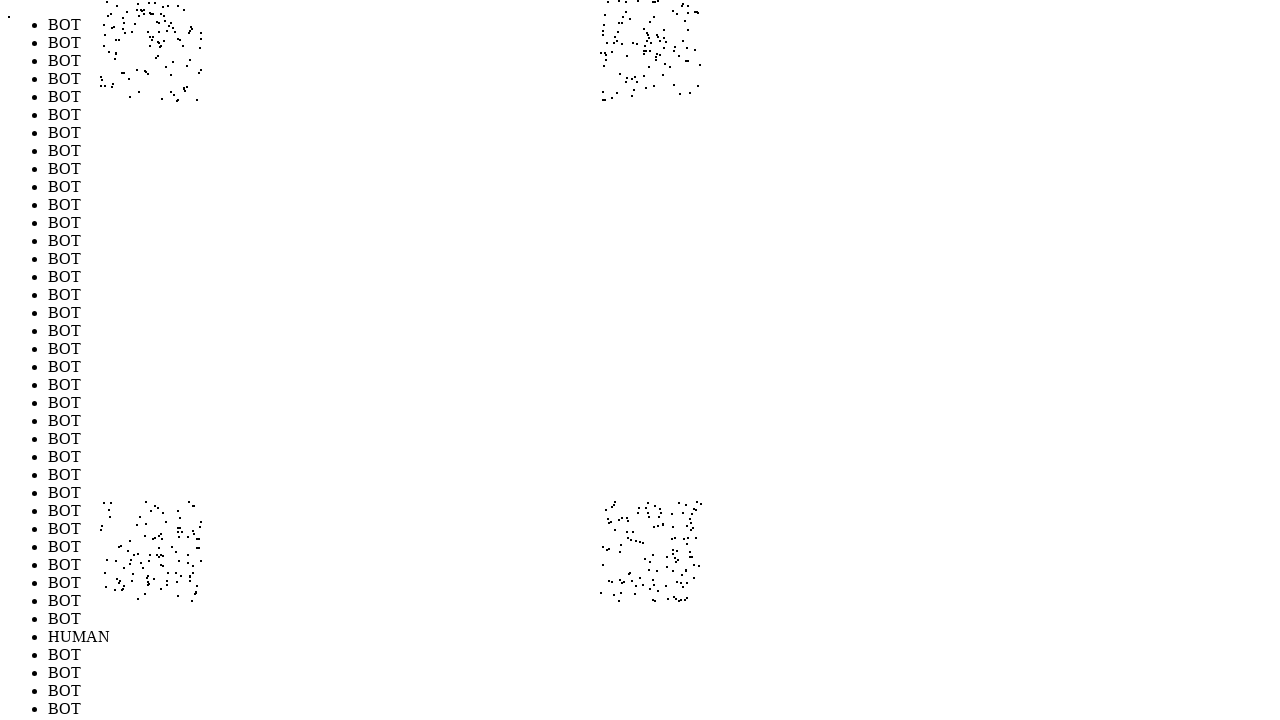

Performed random mouse movement 427/1000 (offset: 278, 236) at (678, 536)
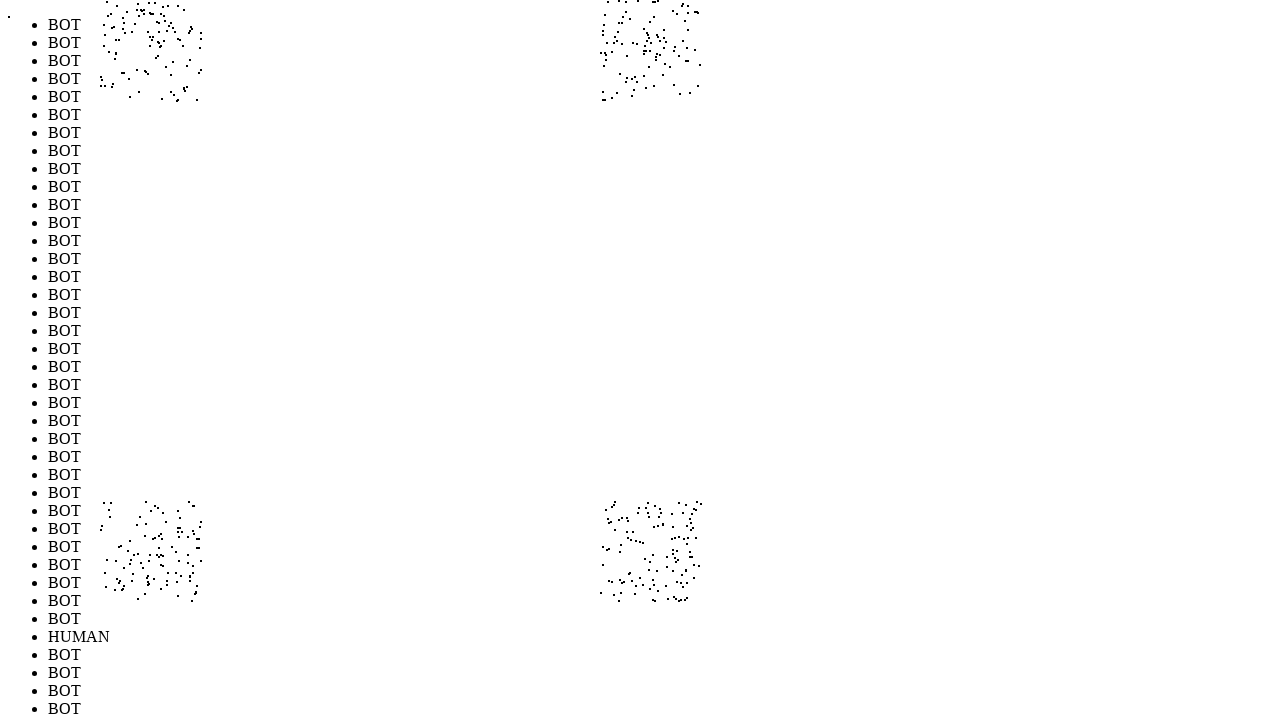

Performed random mouse movement 428/1000 (offset: -269, 270) at (131, 570)
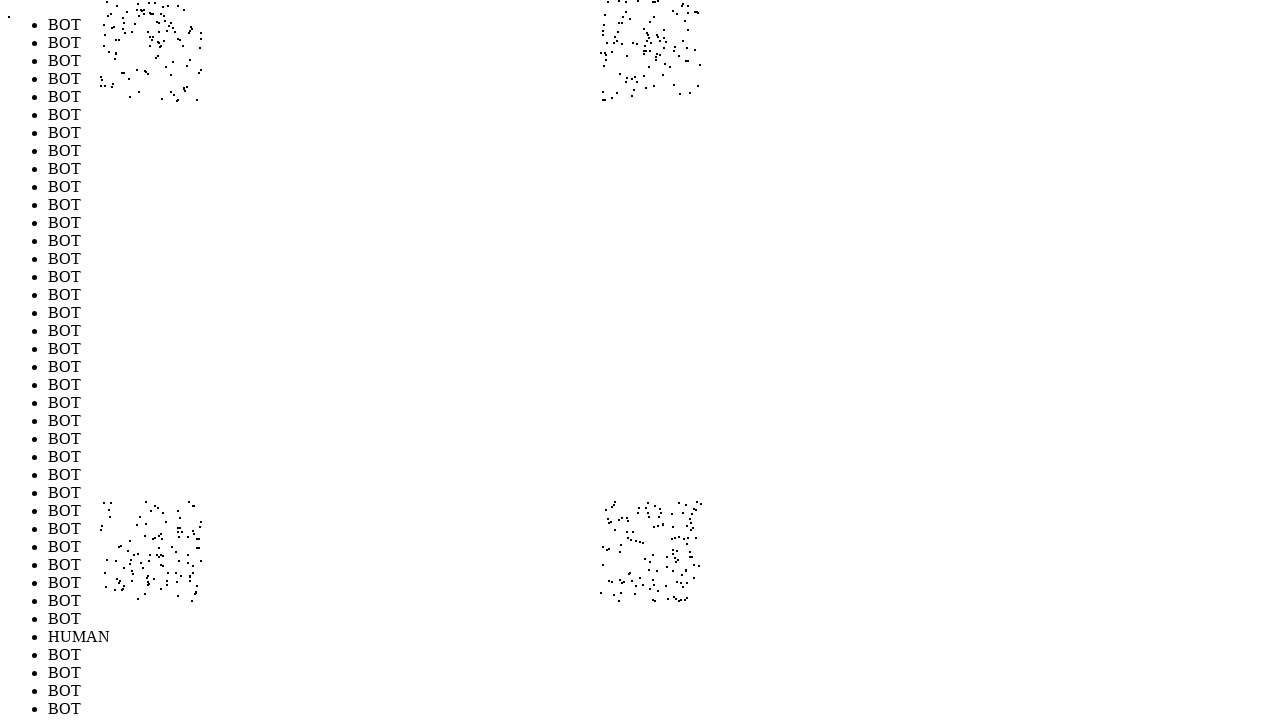

Performed random mouse movement 429/1000 (offset: -297, 265) at (103, 565)
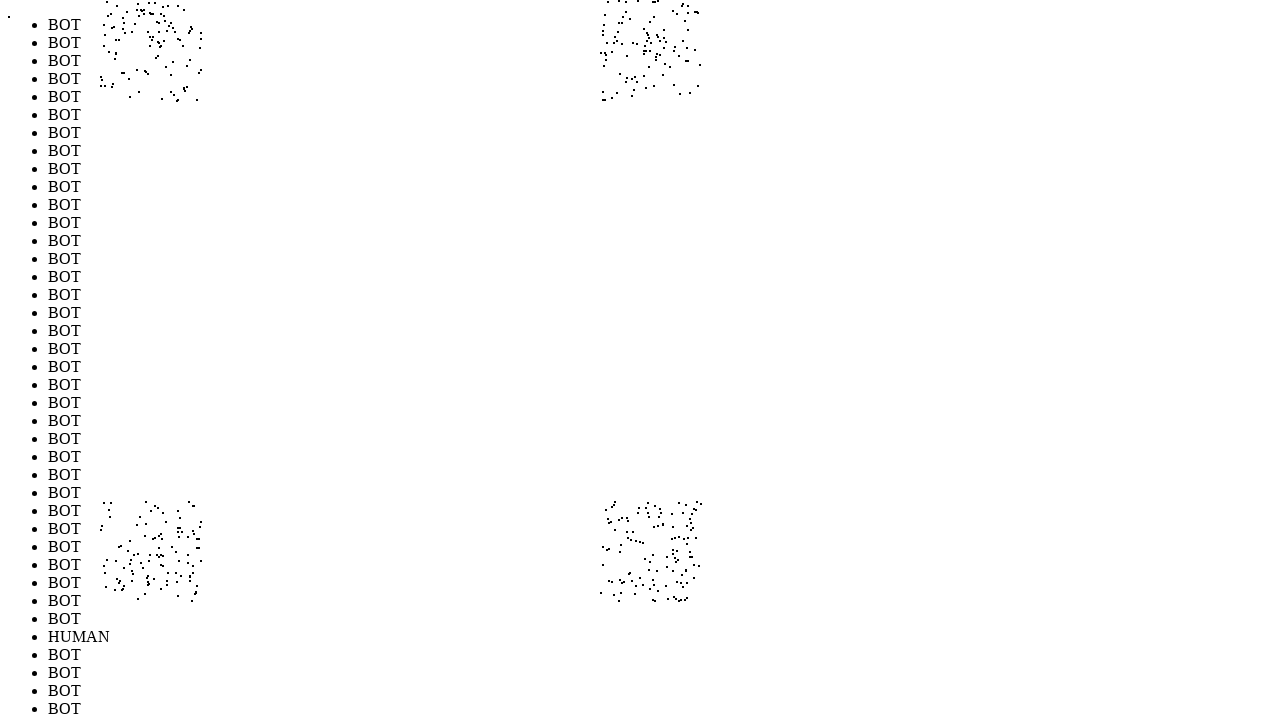

Performed random mouse movement 430/1000 (offset: -270, -236) at (130, 64)
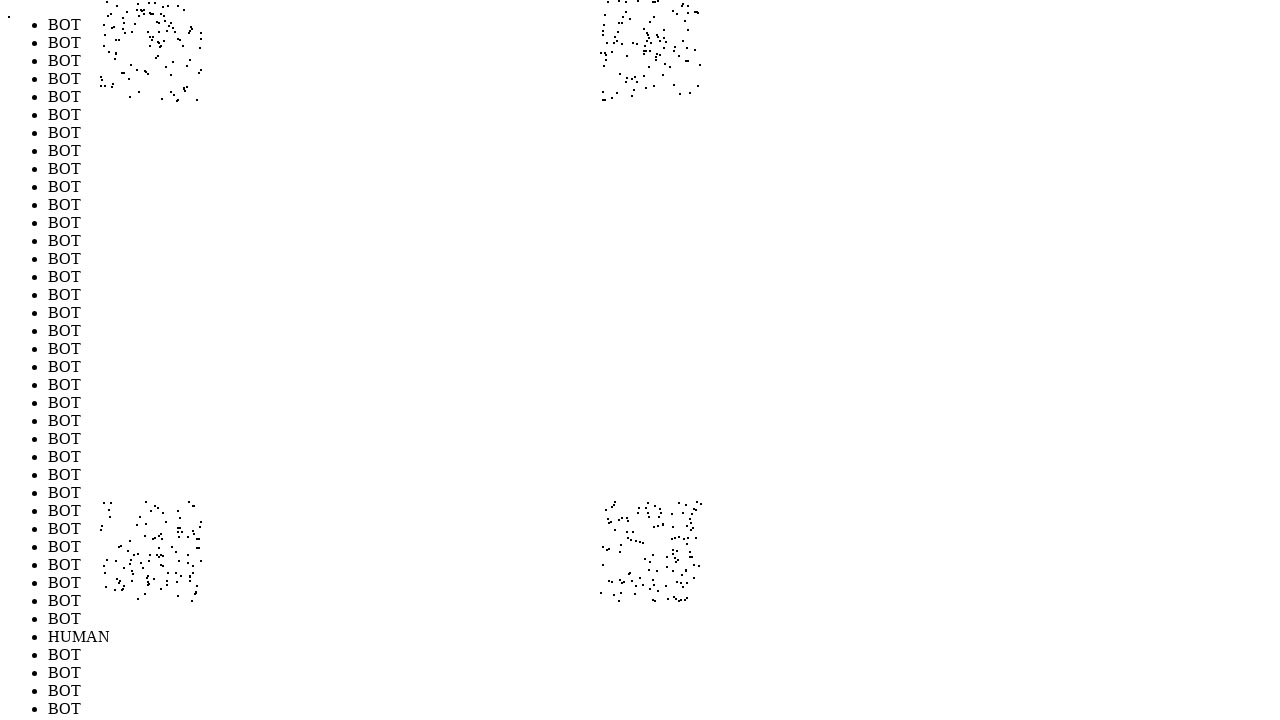

Performed random mouse movement 431/1000 (offset: 210, -299) at (610, 1)
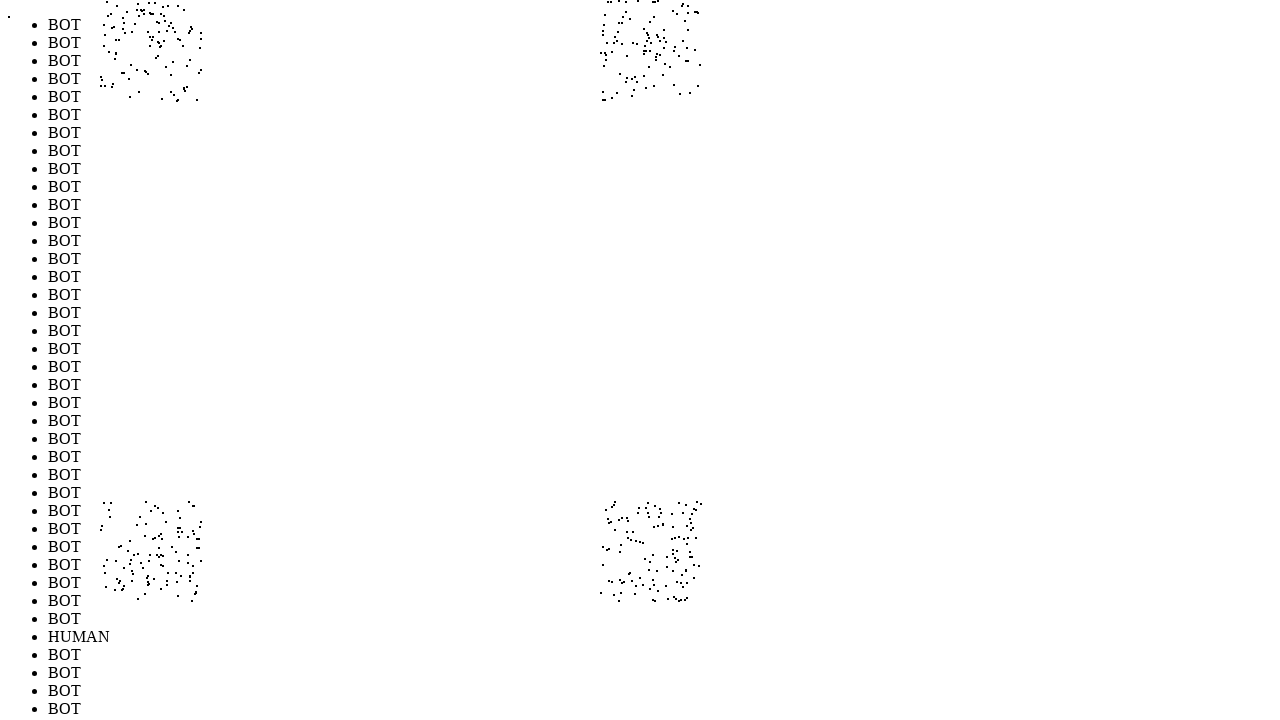

Performed random mouse movement 432/1000 (offset: -241, 285) at (159, 585)
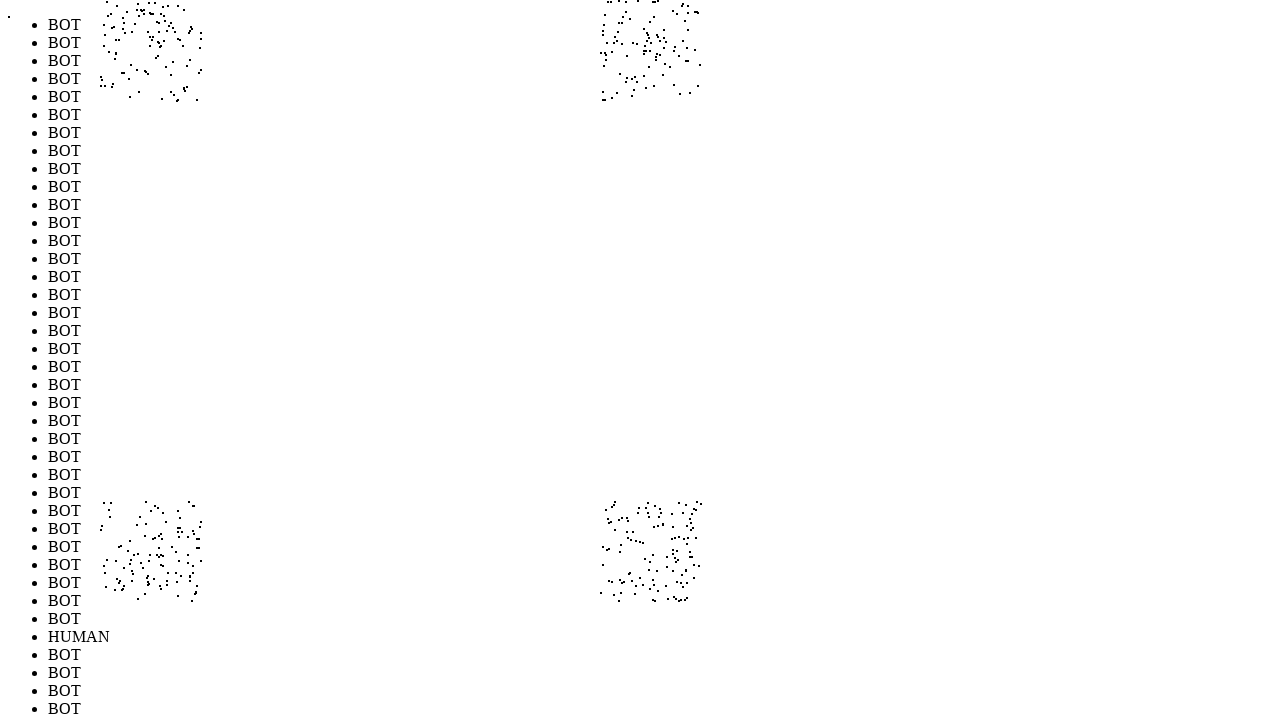

Performed random mouse movement 433/1000 (offset: -217, 220) at (183, 520)
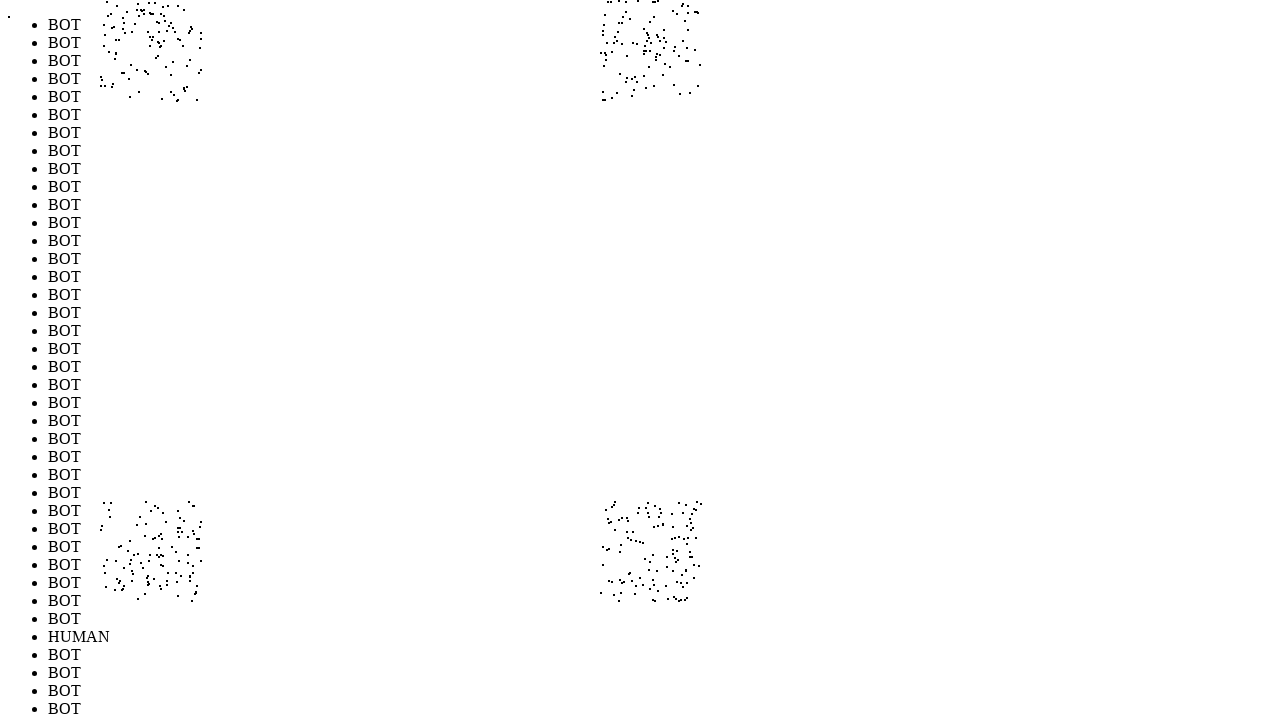

Performed random mouse movement 434/1000 (offset: -226, -259) at (174, 41)
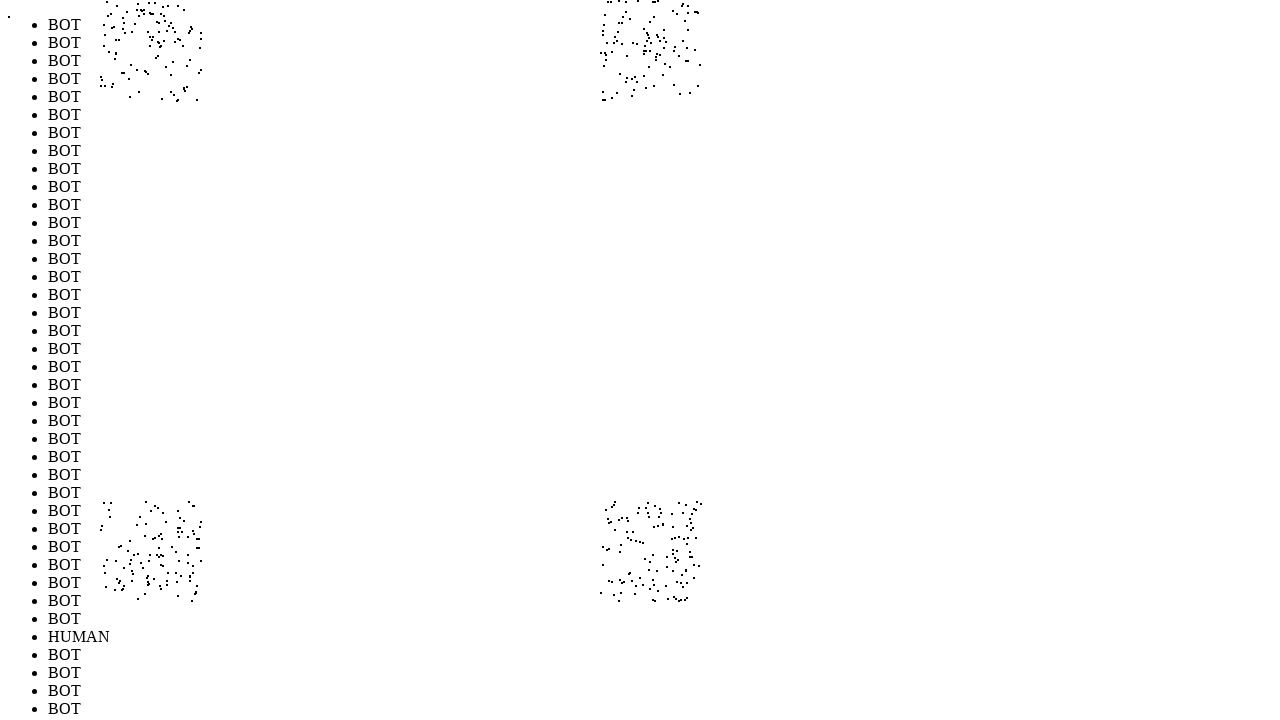

Performed random mouse movement 435/1000 (offset: -219, 278) at (181, 578)
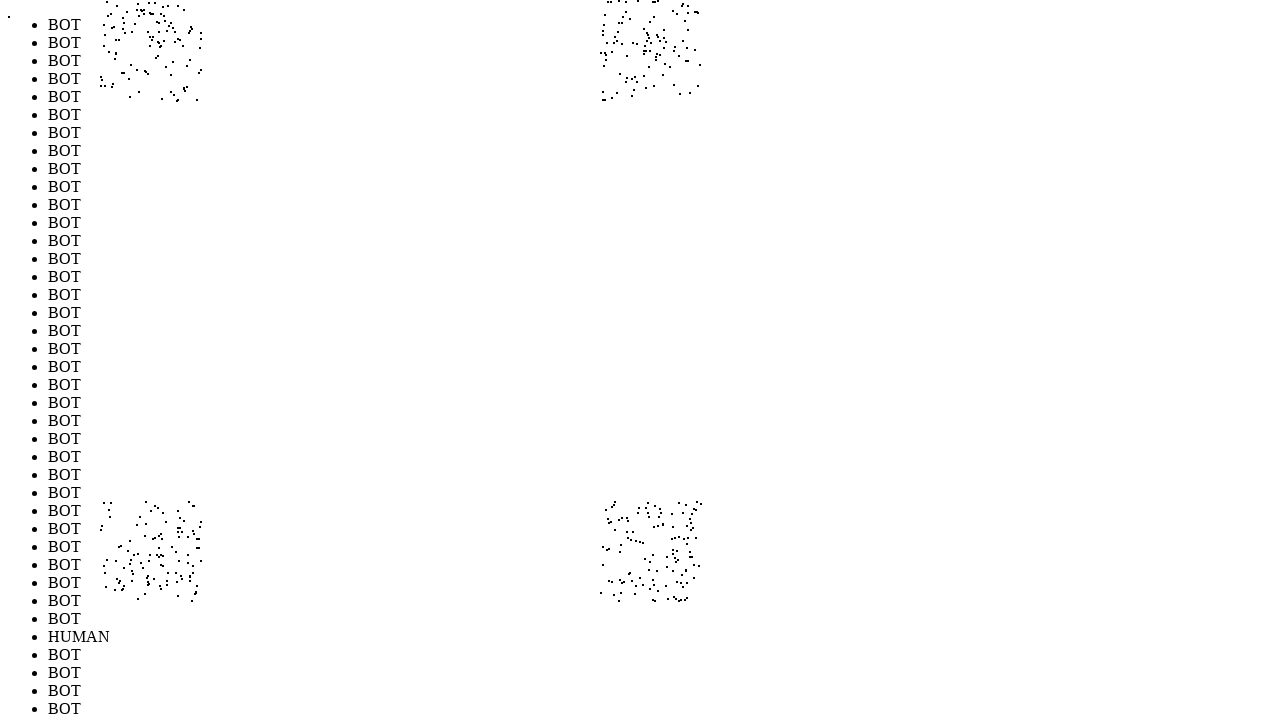

Performed random mouse movement 436/1000 (offset: -223, -289) at (177, 11)
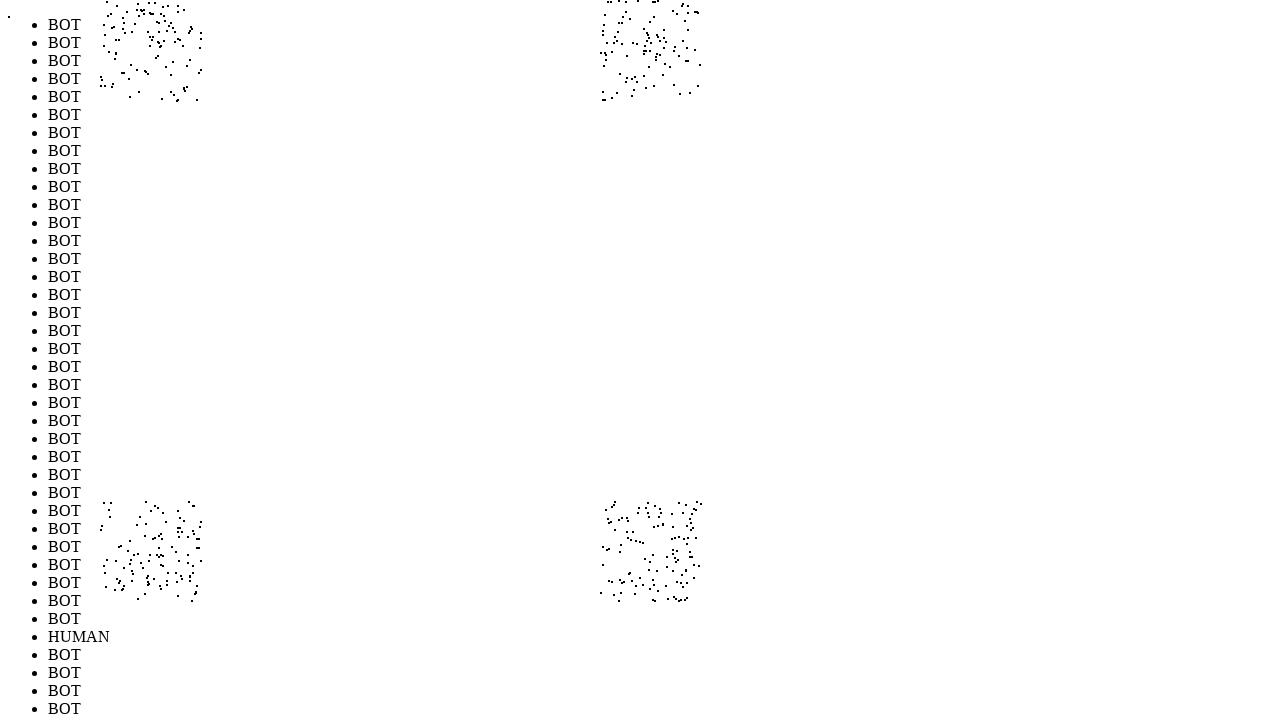

Performed random mouse movement 437/1000 (offset: -288, -242) at (112, 58)
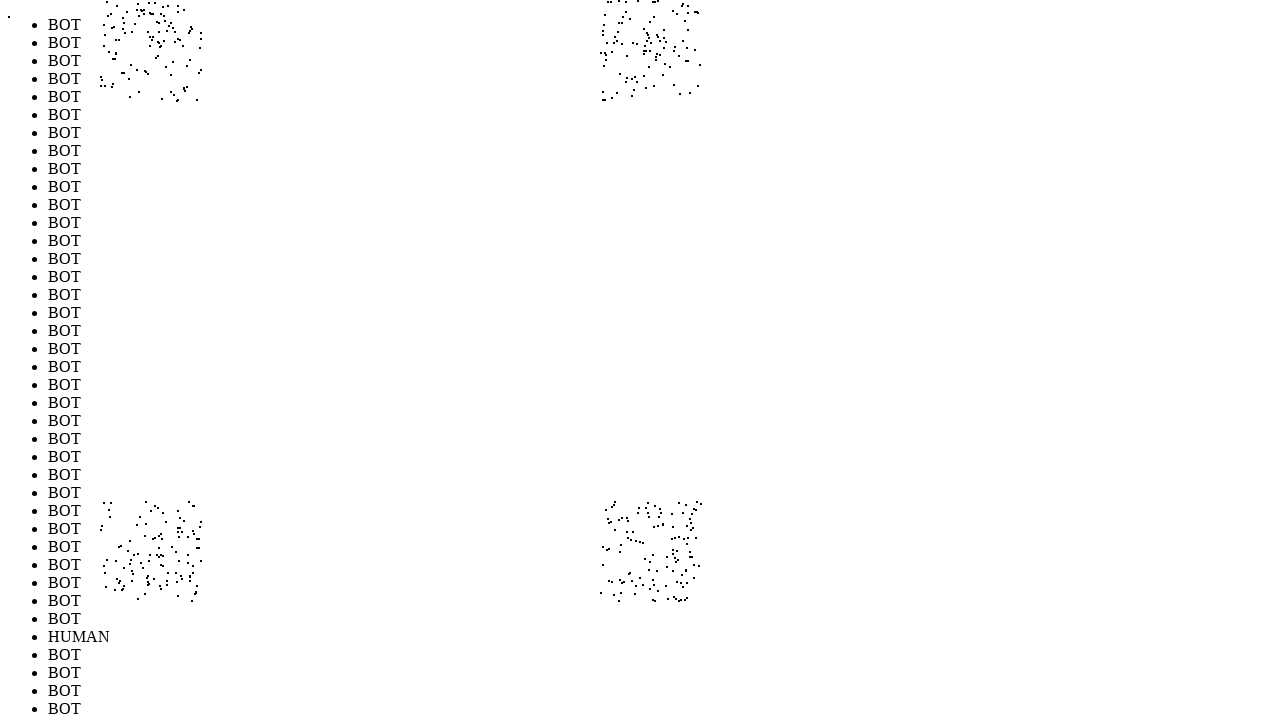

Performed random mouse movement 438/1000 (offset: 230, -209) at (630, 91)
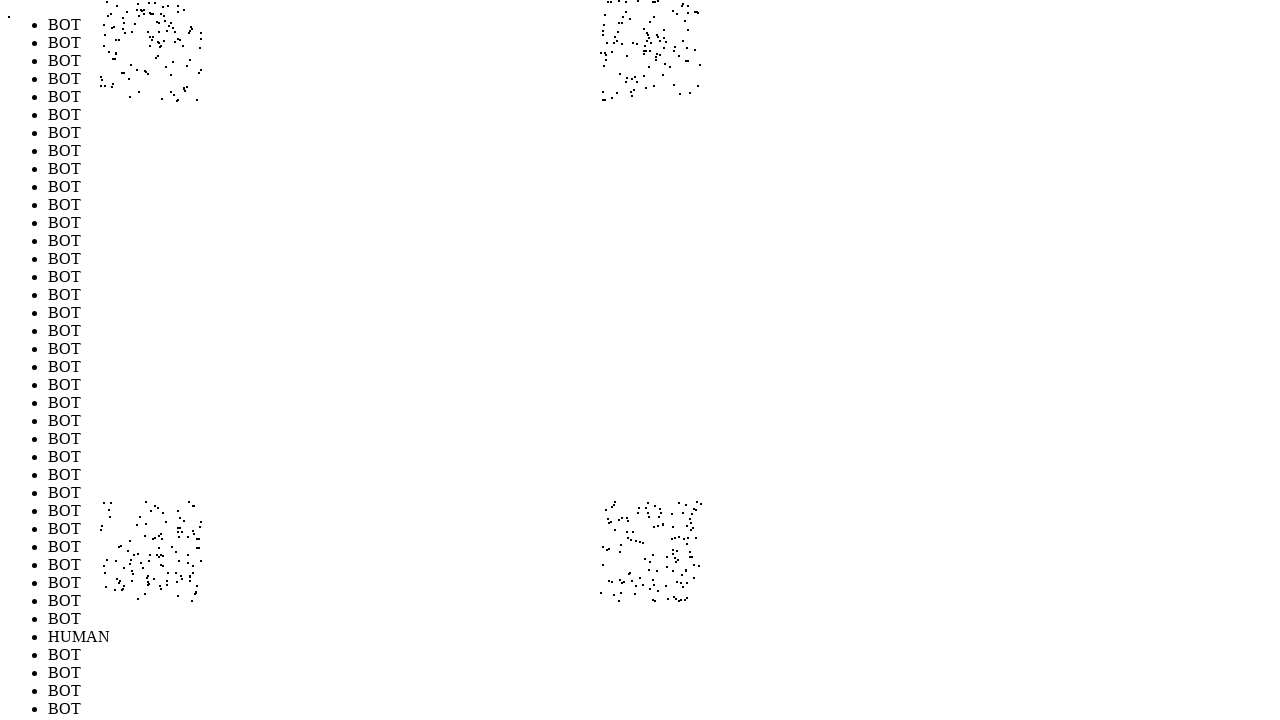

Performed random mouse movement 439/1000 (offset: 220, -288) at (620, 12)
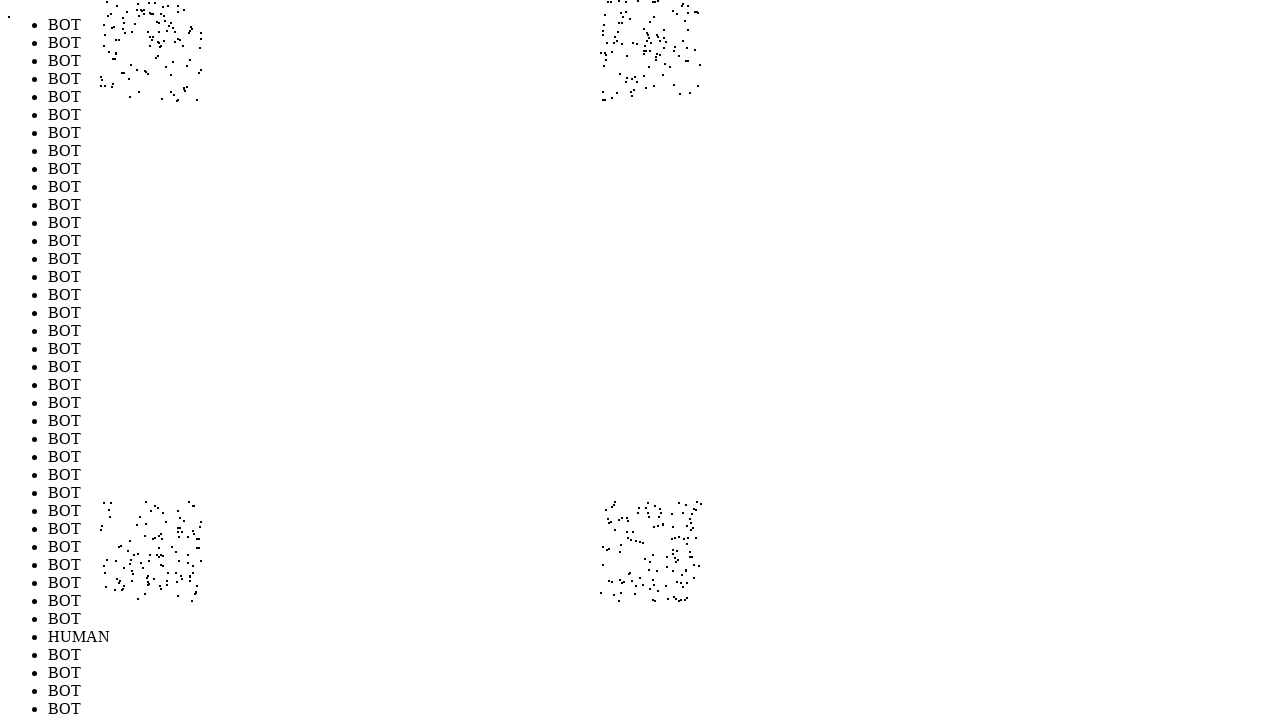

Performed random mouse movement 440/1000 (offset: -252, -235) at (148, 65)
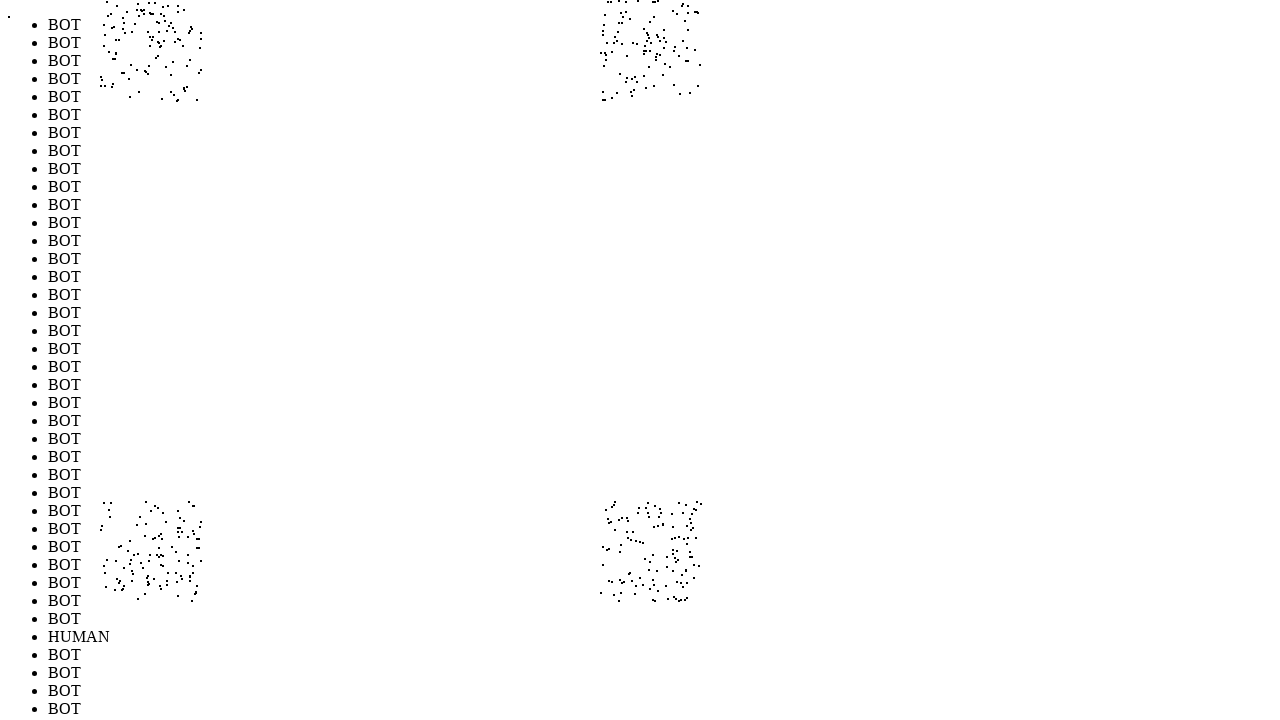

Performed random mouse movement 441/1000 (offset: -269, -278) at (131, 22)
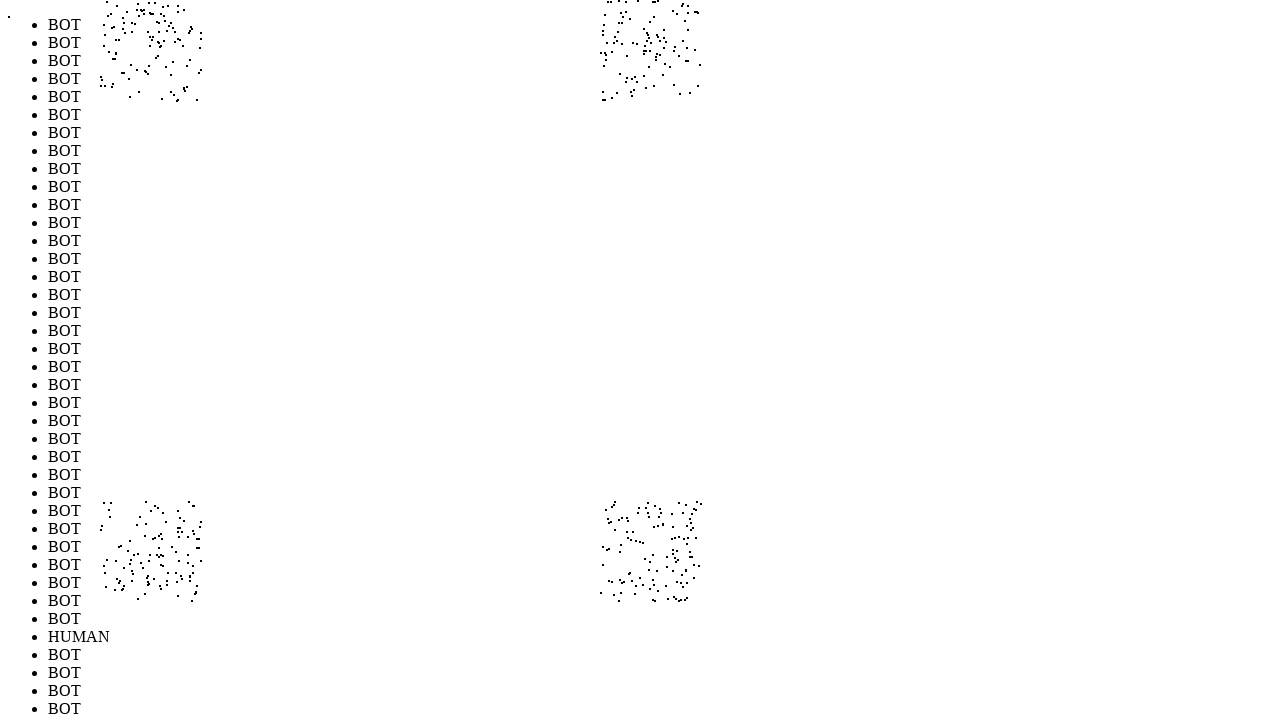

Performed random mouse movement 442/1000 (offset: -230, 256) at (170, 556)
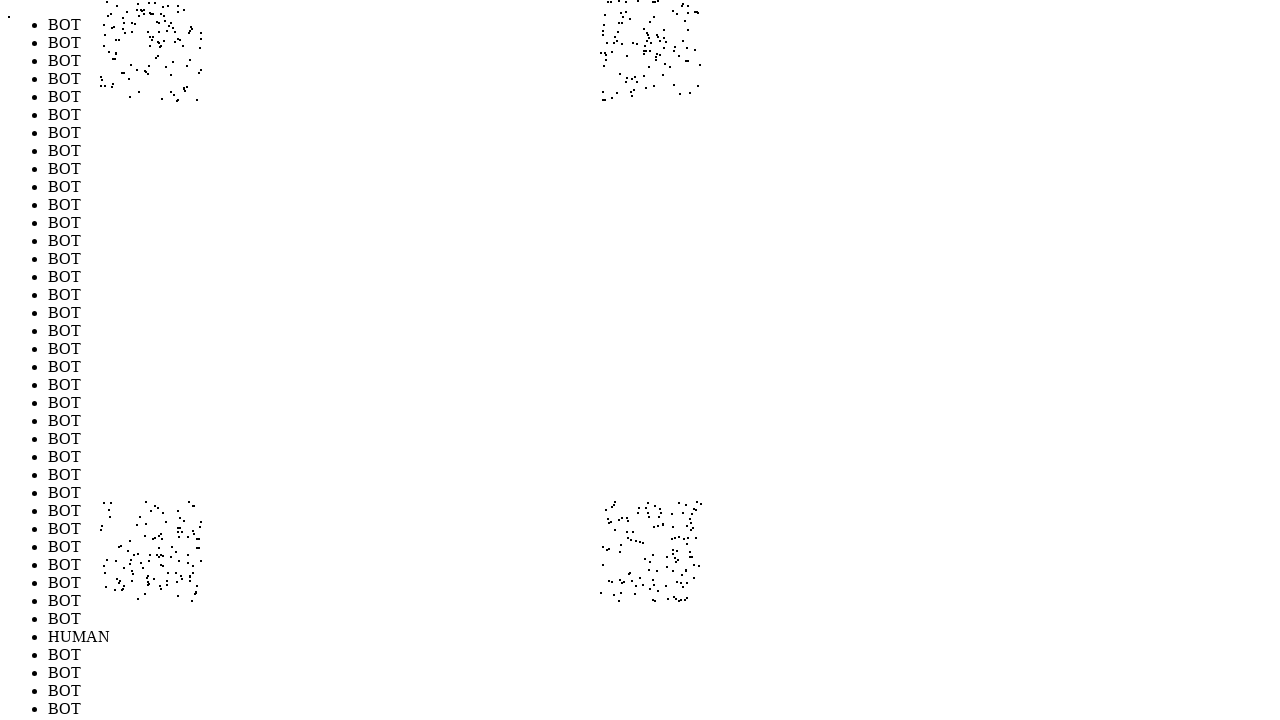

Performed random mouse movement 443/1000 (offset: -259, 231) at (141, 531)
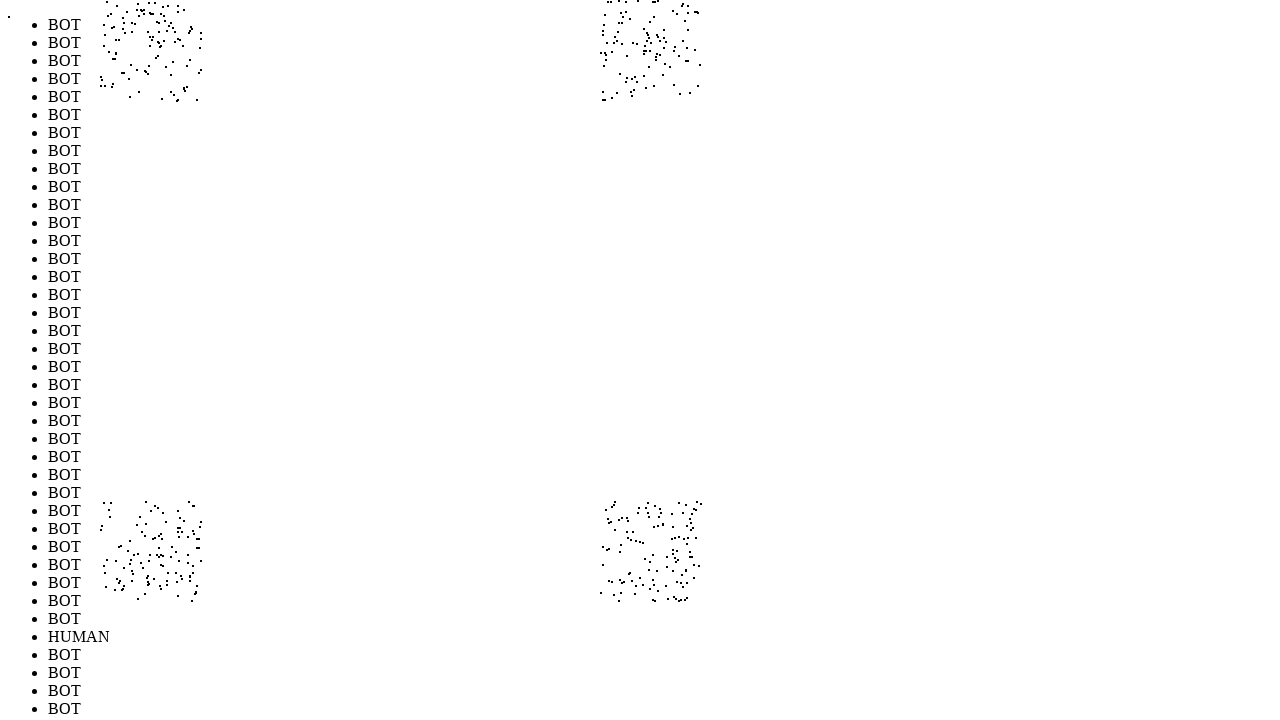

Performed random mouse movement 444/1000 (offset: 254, -288) at (654, 12)
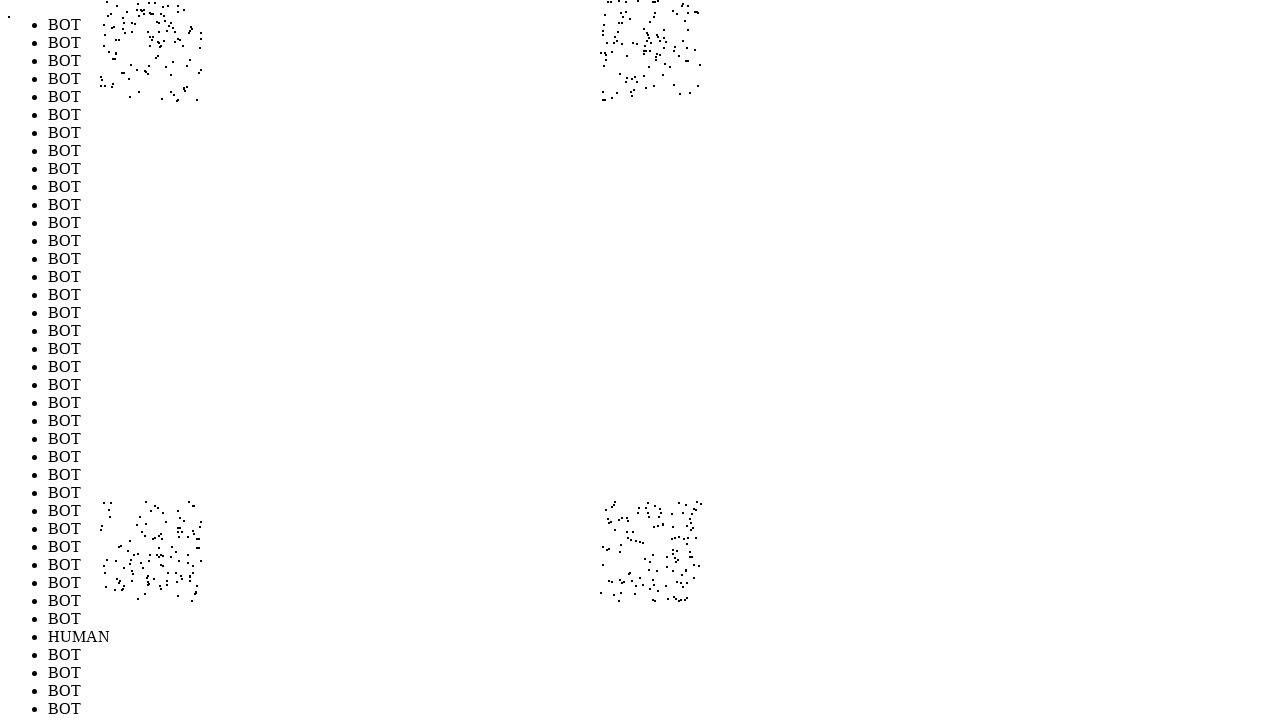

Performed random mouse movement 445/1000 (offset: -269, -237) at (131, 63)
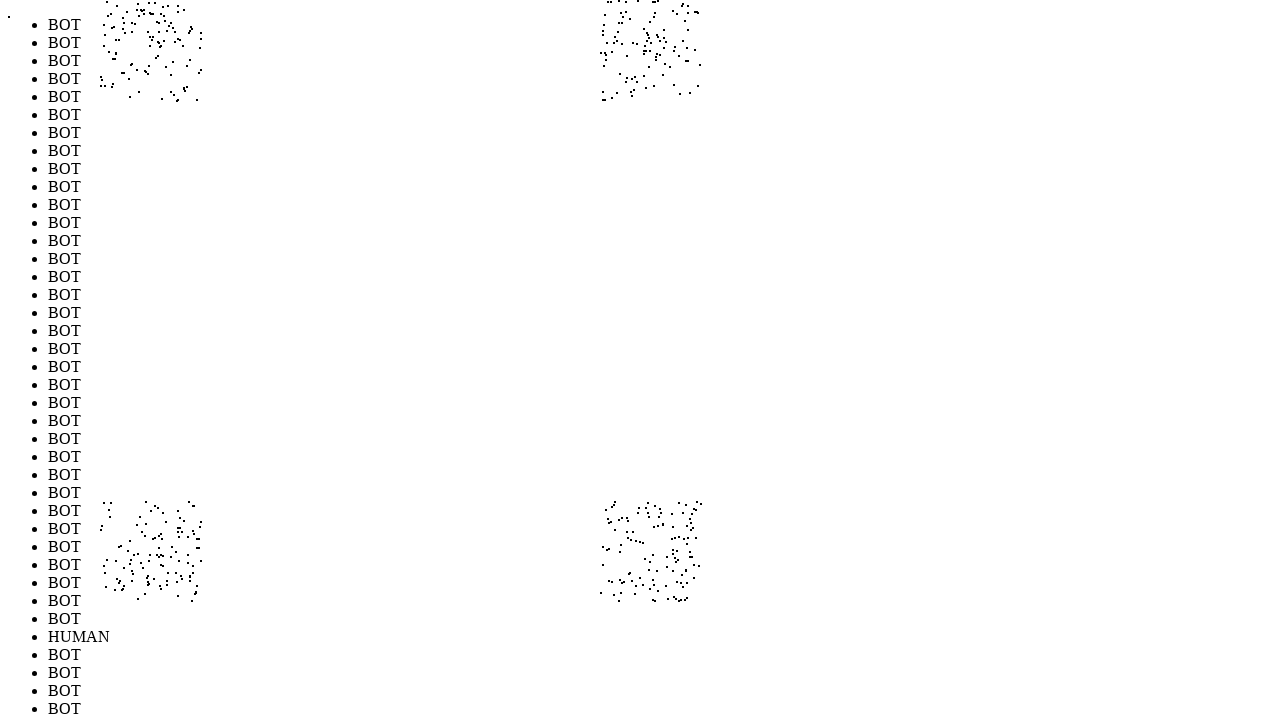

Performed random mouse movement 446/1000 (offset: -228, 246) at (172, 546)
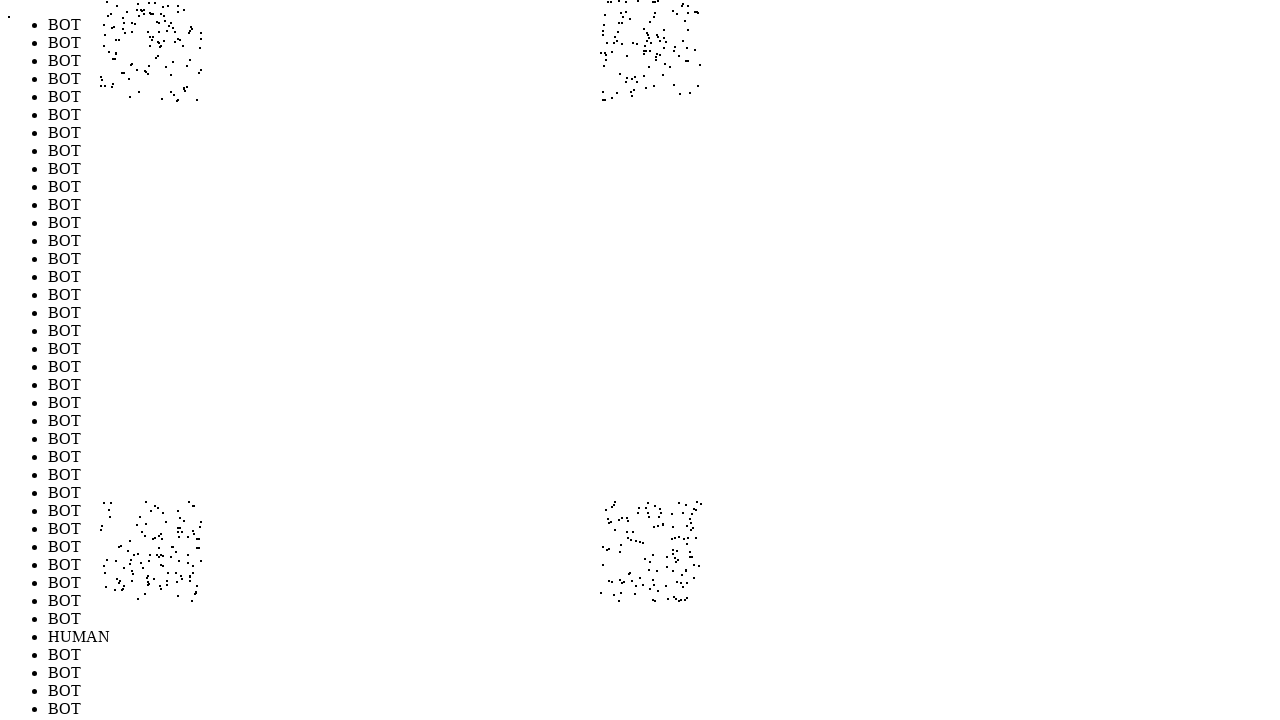

Performed random mouse movement 447/1000 (offset: -238, -217) at (162, 83)
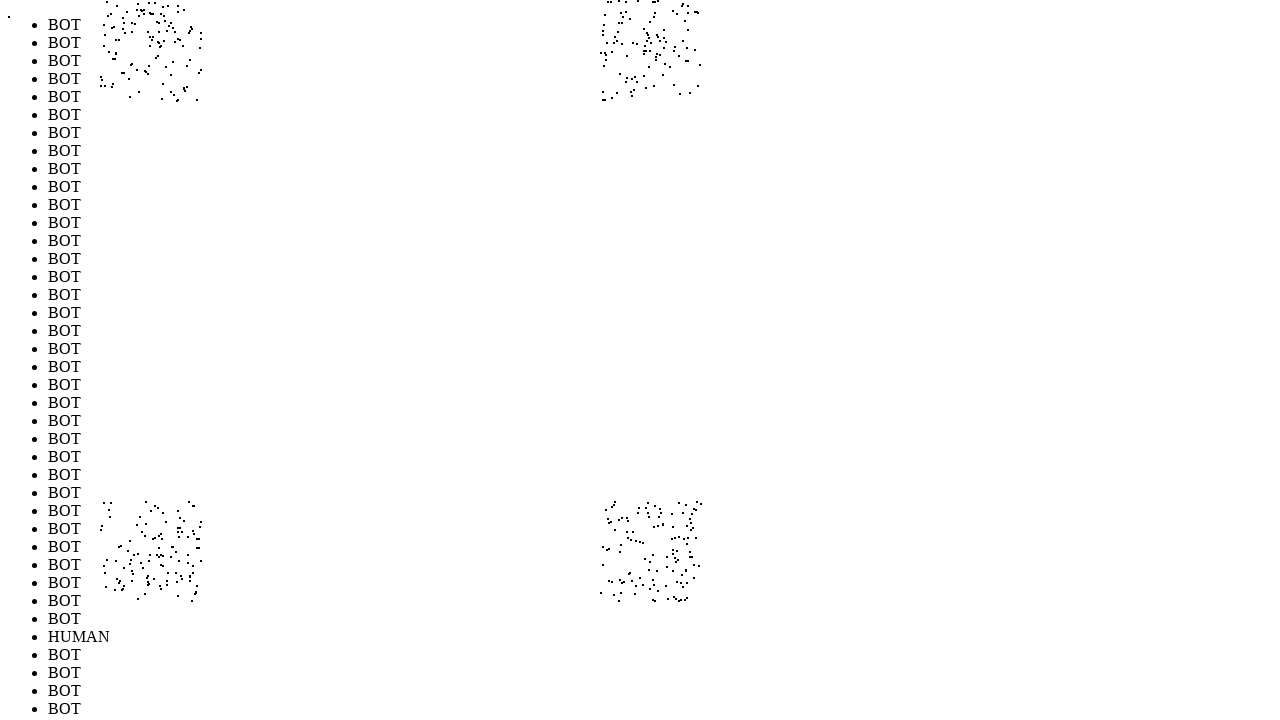

Performed random mouse movement 448/1000 (offset: 293, 265) at (693, 565)
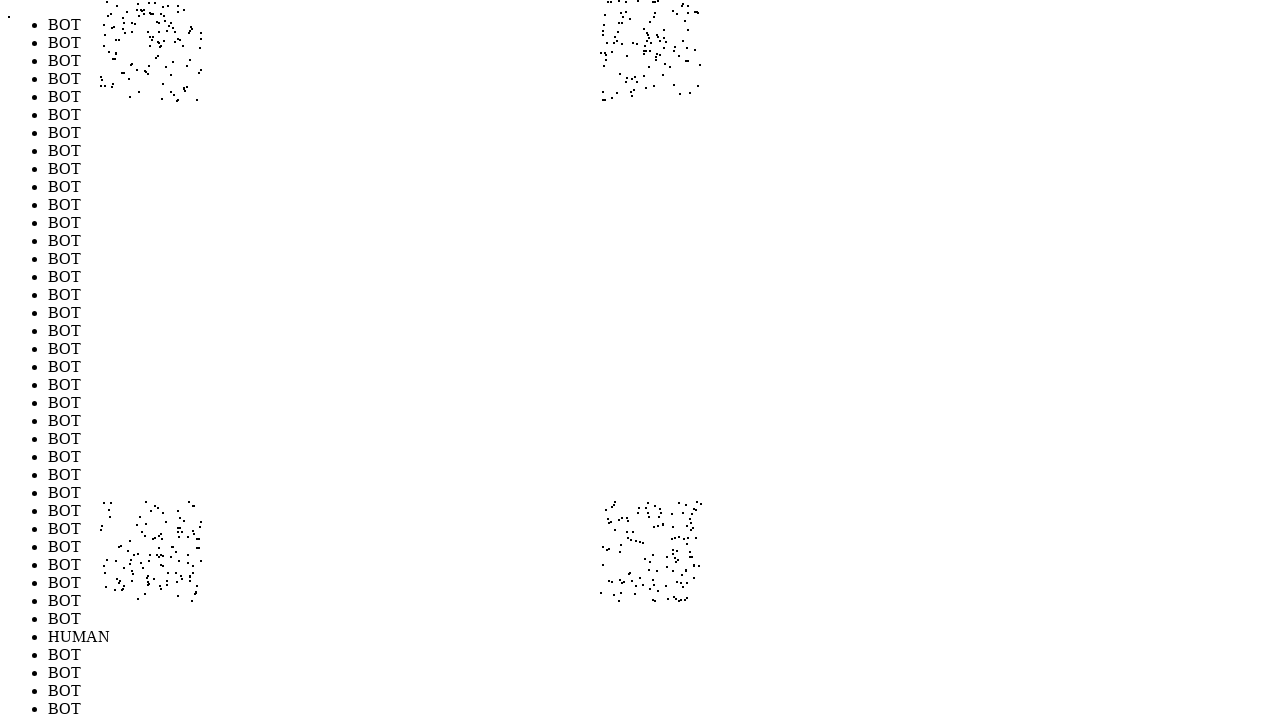

Performed random mouse movement 449/1000 (offset: 232, -258) at (632, 42)
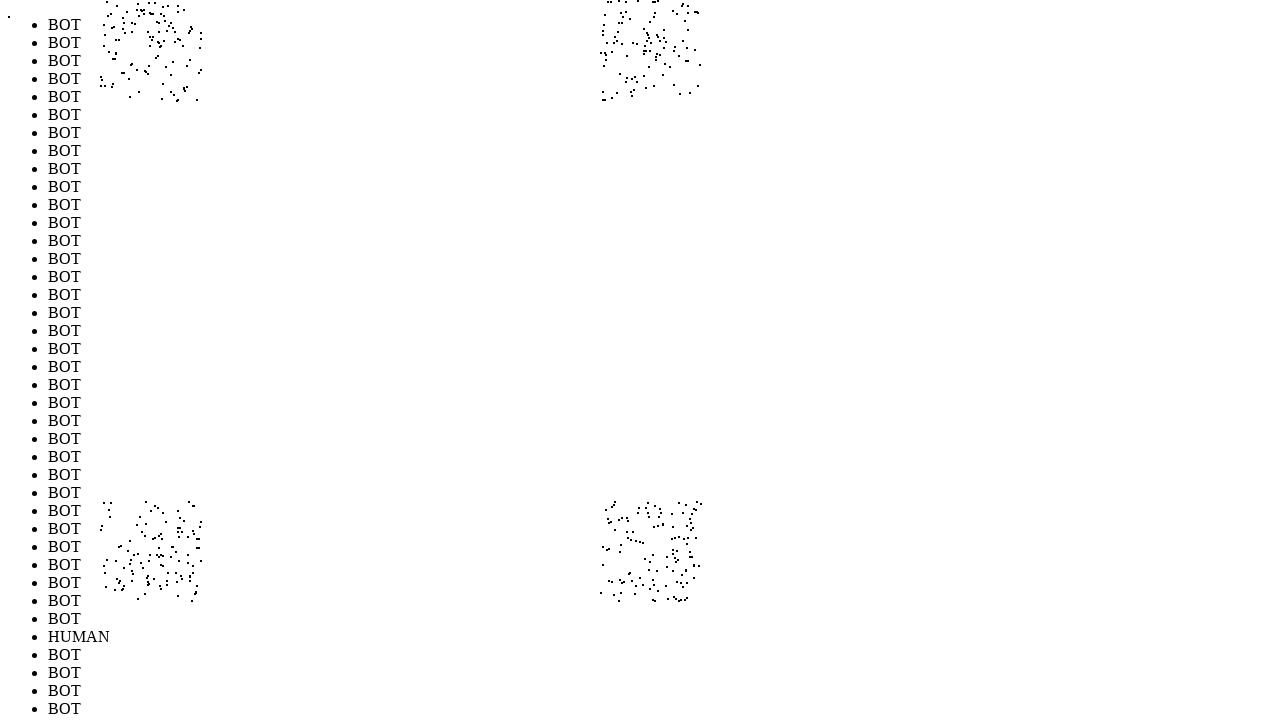

Performed random mouse movement 450/1000 (offset: -296, 217) at (104, 517)
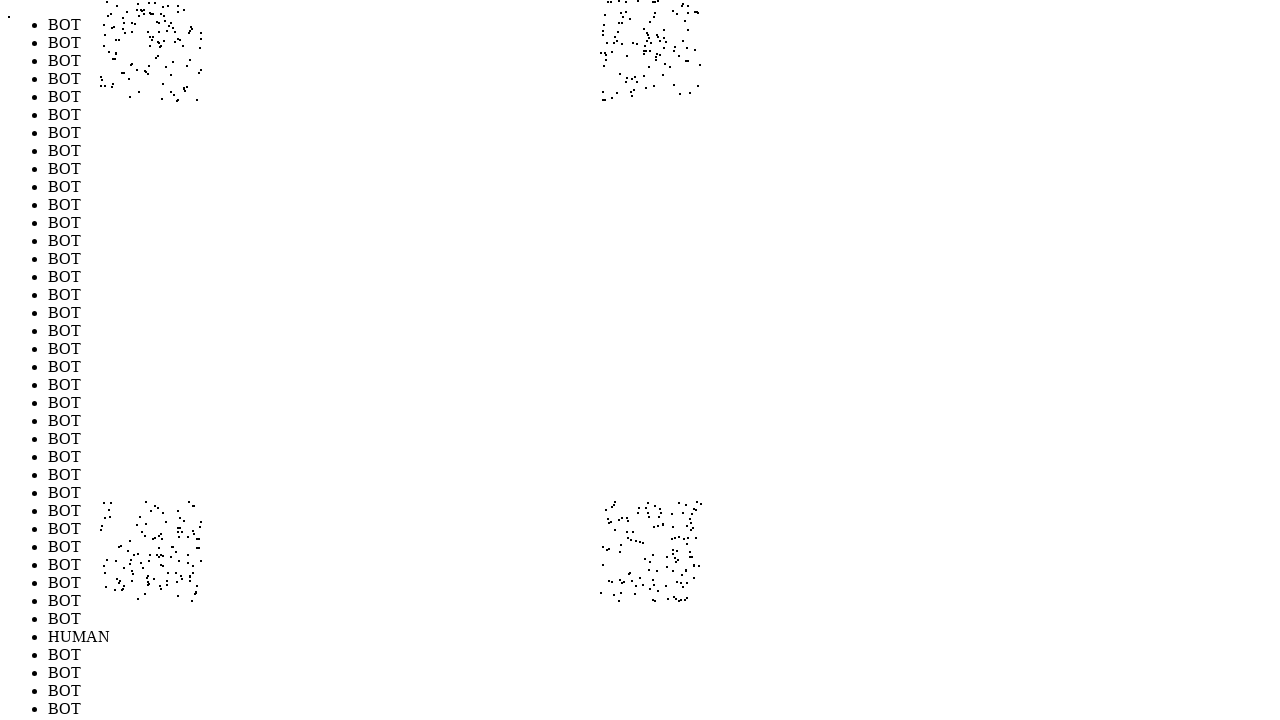

Performed random mouse movement 451/1000 (offset: 266, -251) at (666, 49)
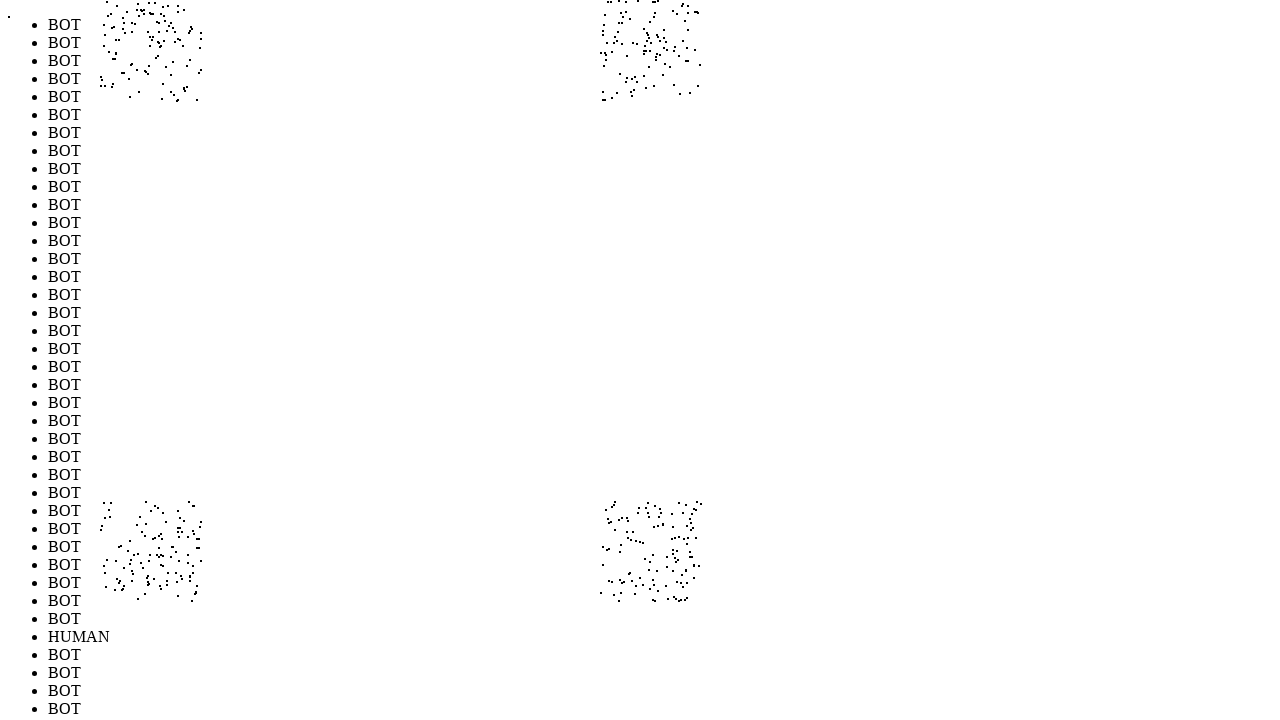

Performed random mouse movement 452/1000 (offset: 211, 229) at (611, 529)
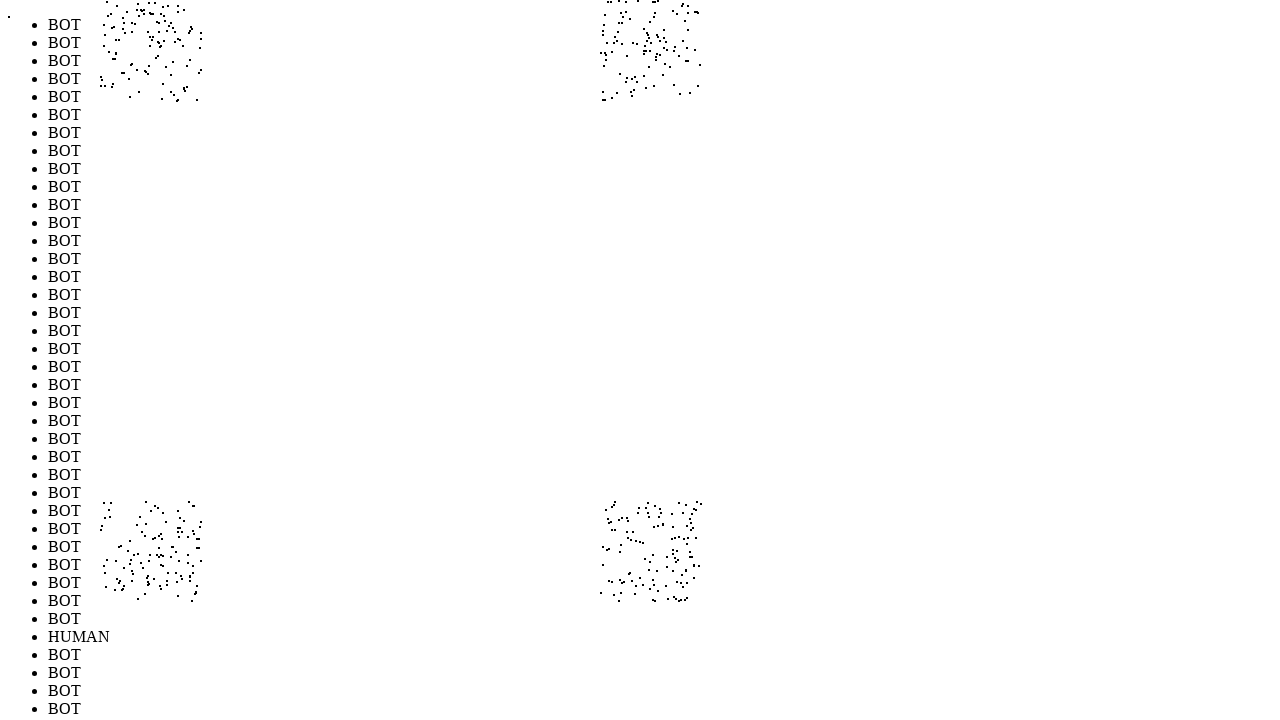

Performed random mouse movement 453/1000 (offset: -255, -295) at (145, 5)
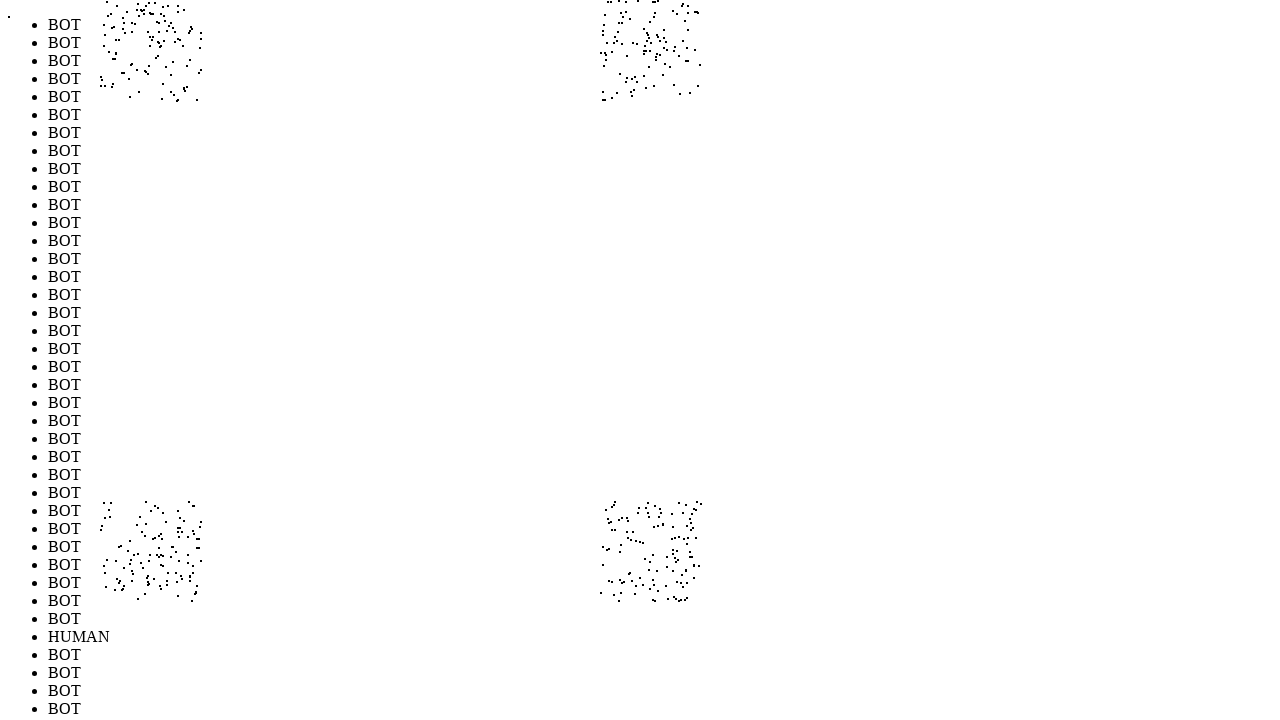

Performed random mouse movement 454/1000 (offset: 266, 203) at (666, 503)
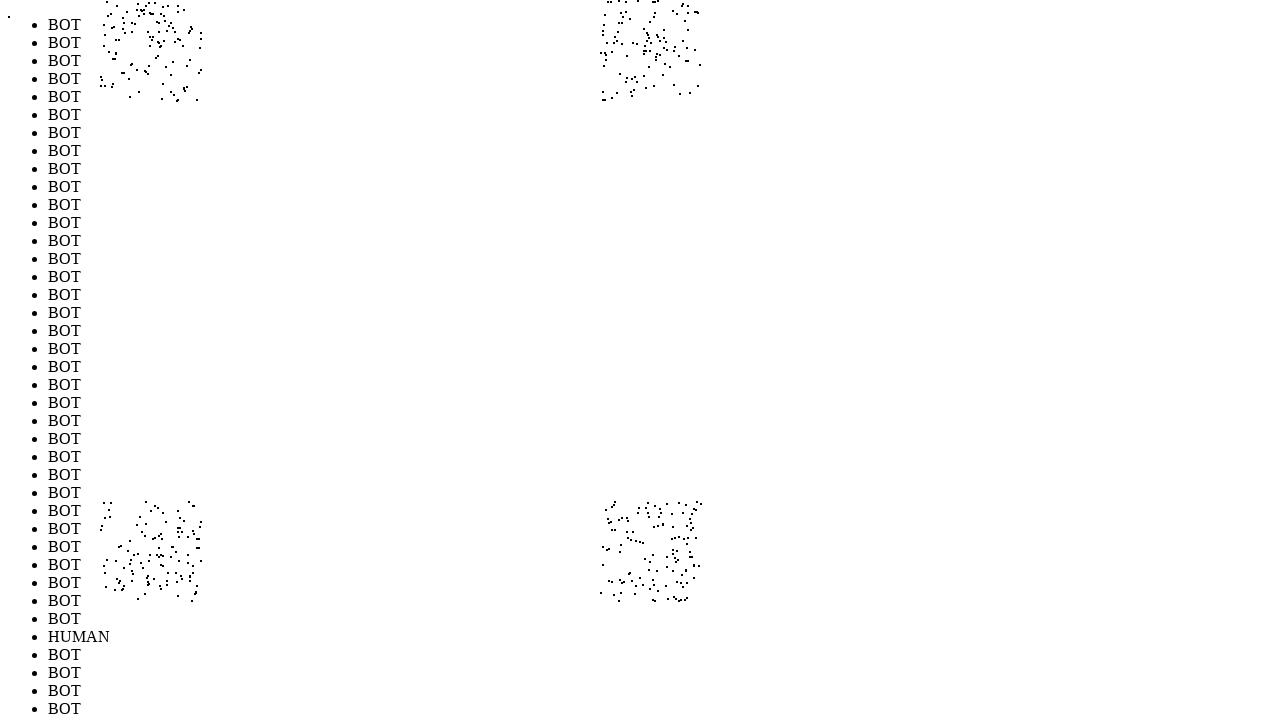

Performed random mouse movement 455/1000 (offset: -284, 210) at (116, 510)
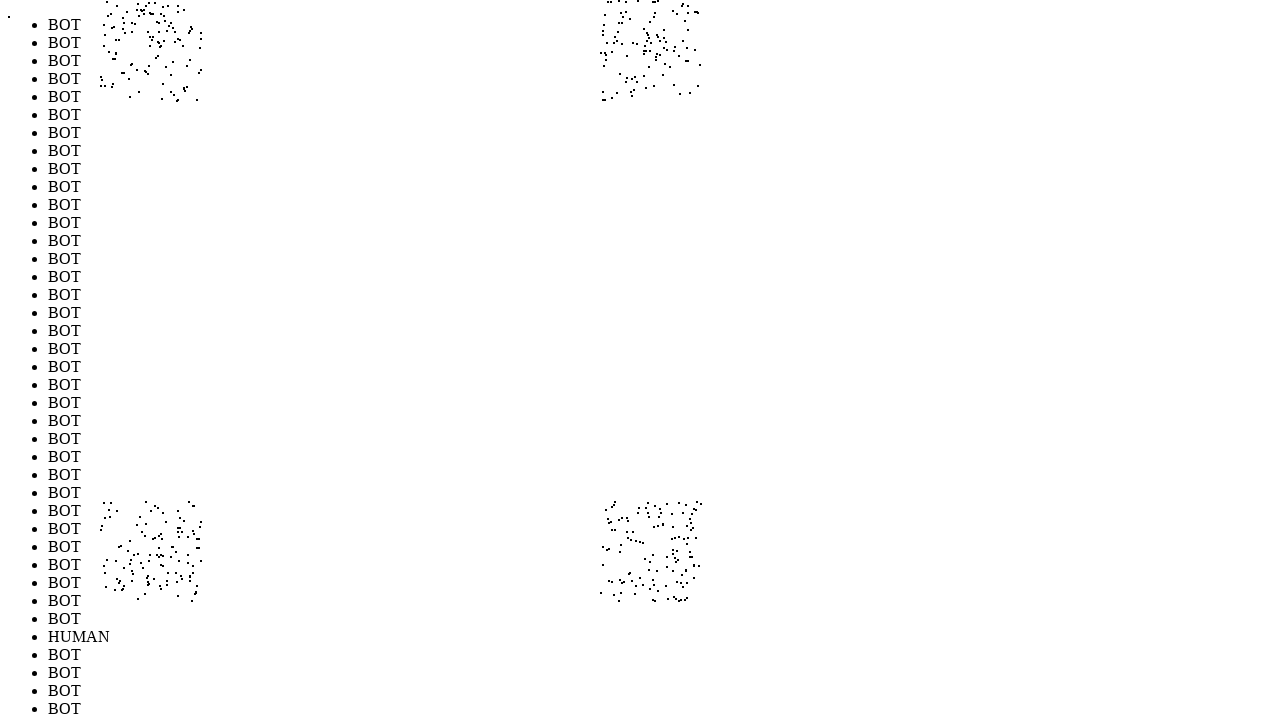

Performed random mouse movement 456/1000 (offset: -288, -247) at (112, 53)
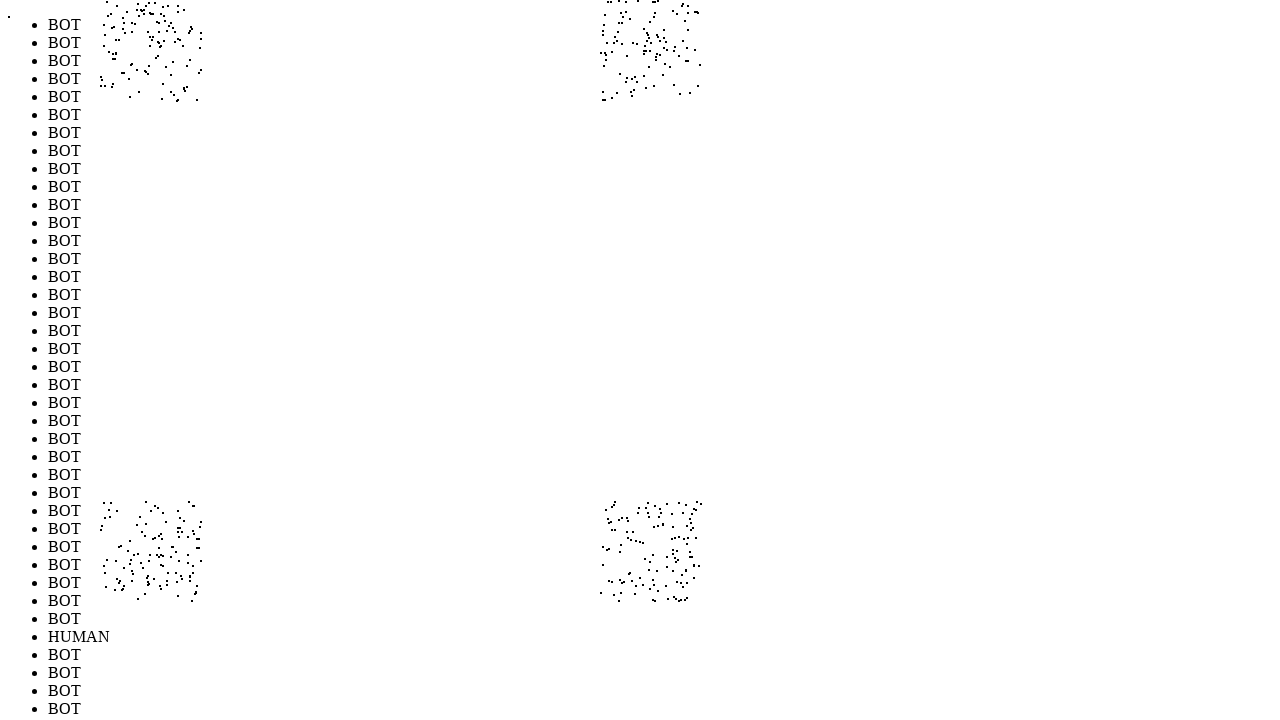

Performed random mouse movement 457/1000 (offset: -218, 275) at (182, 575)
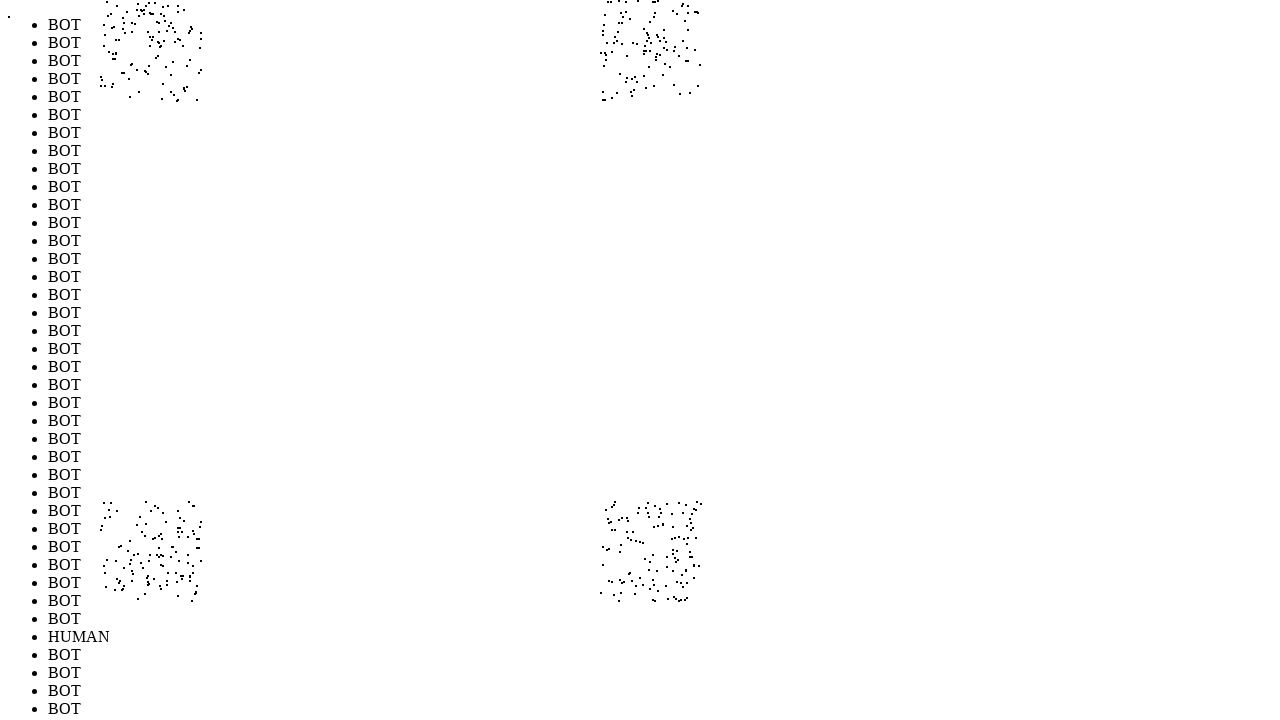

Performed random mouse movement 458/1000 (offset: 275, -262) at (675, 38)
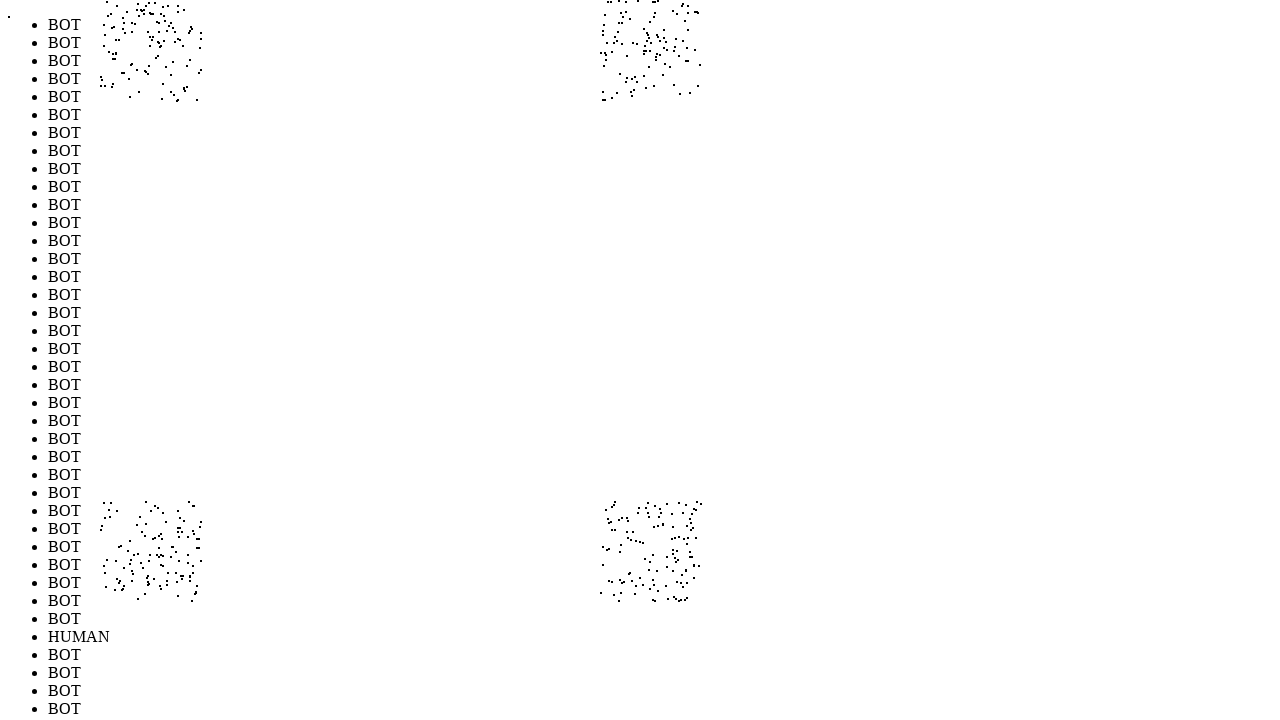

Performed random mouse movement 459/1000 (offset: -265, 258) at (135, 558)
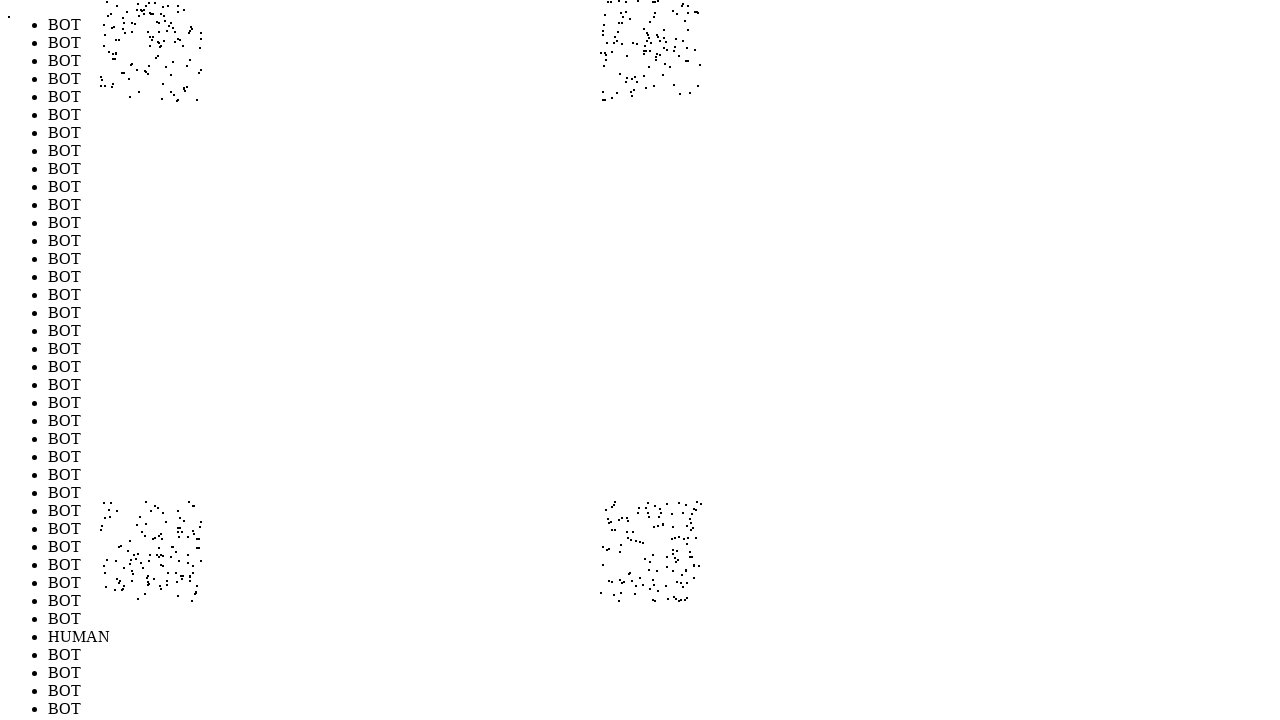

Performed random mouse movement 460/1000 (offset: 250, -202) at (650, 98)
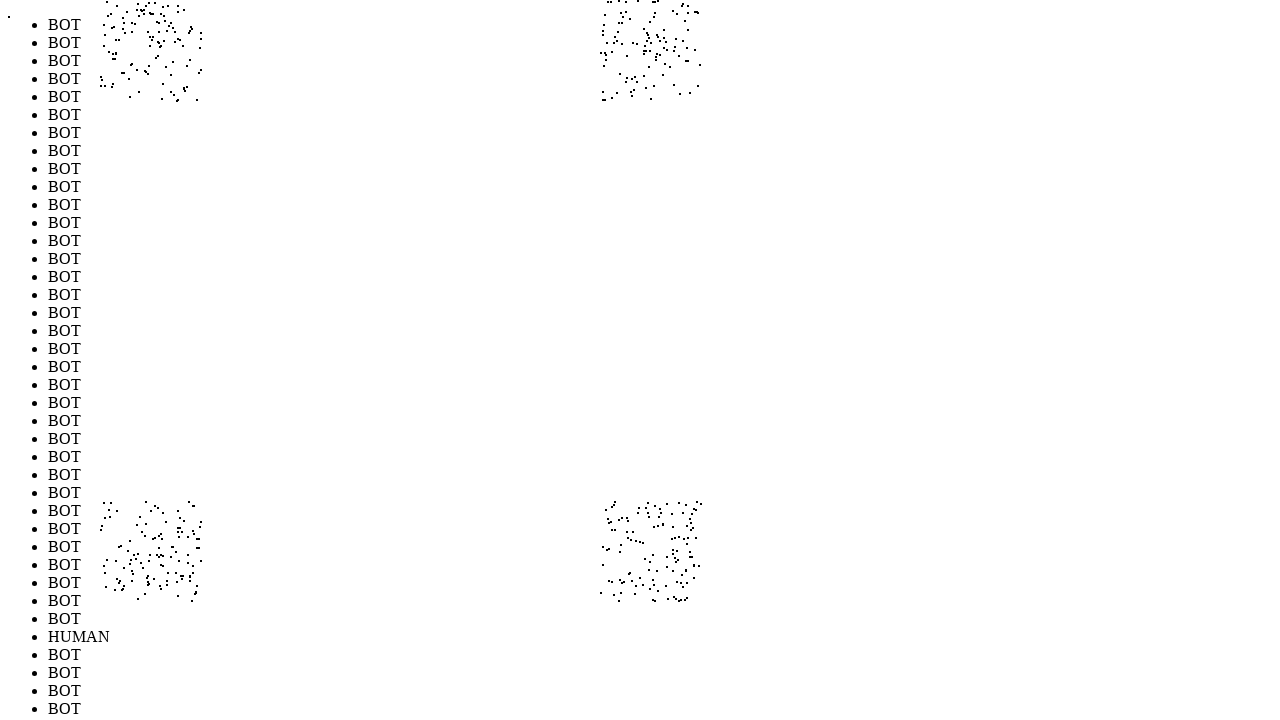

Performed random mouse movement 461/1000 (offset: 287, 261) at (687, 561)
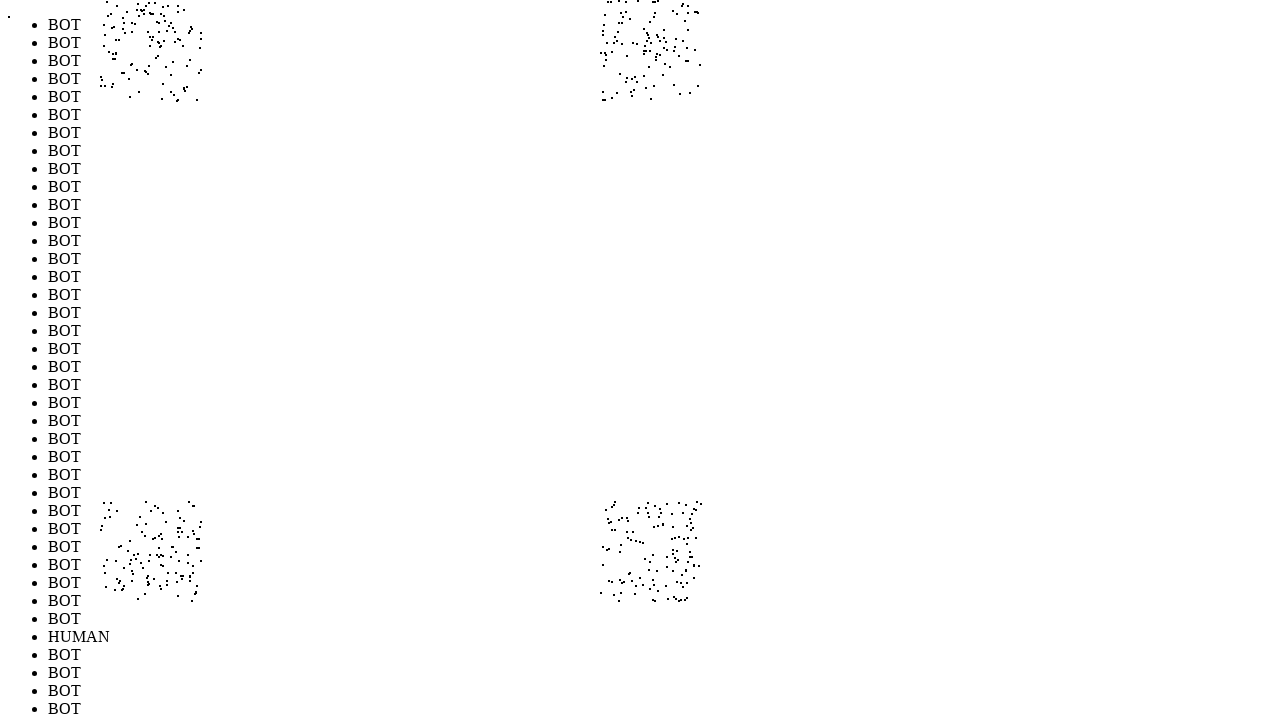

Performed random mouse movement 462/1000 (offset: -207, 298) at (193, 598)
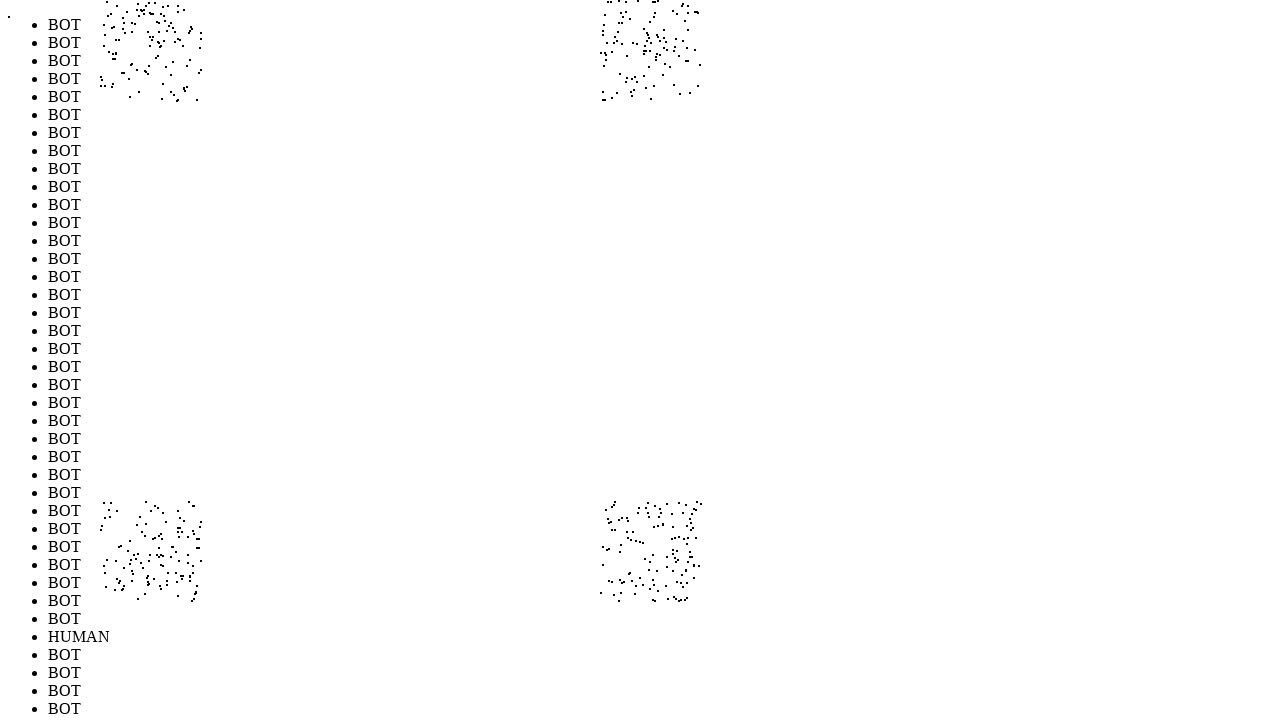

Performed random mouse movement 463/1000 (offset: 290, -221) at (690, 79)
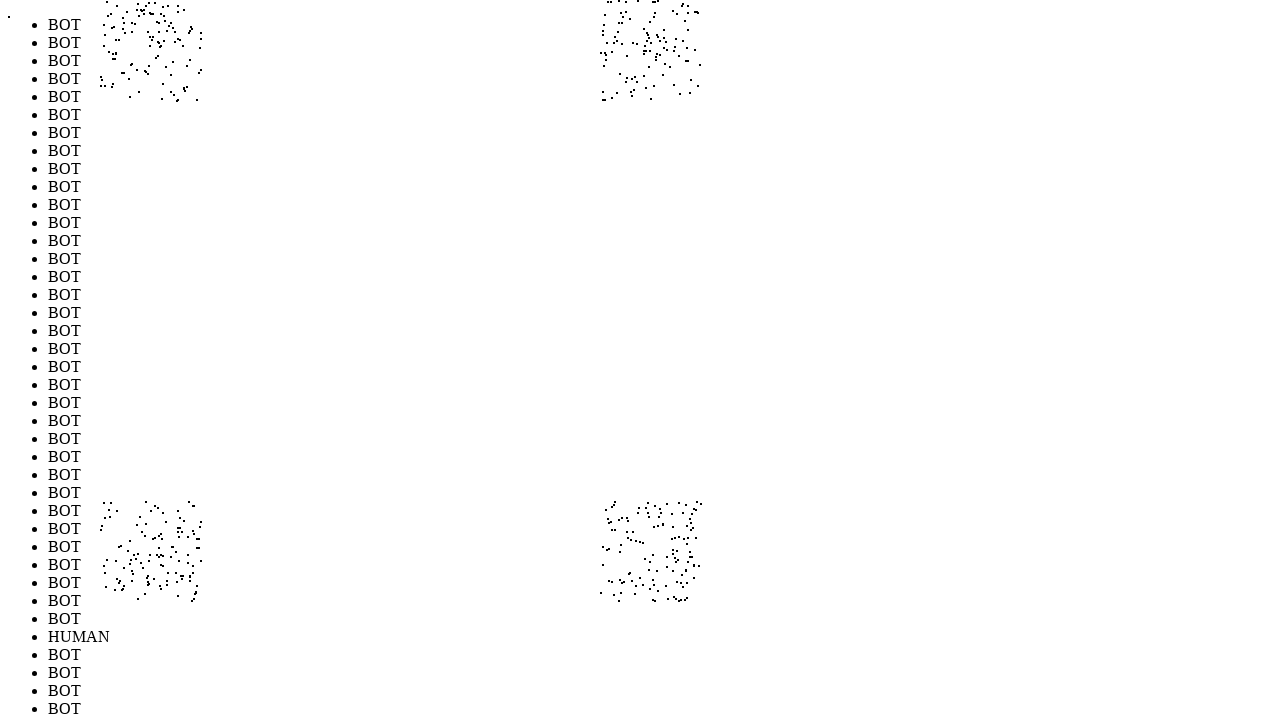

Performed random mouse movement 464/1000 (offset: -296, 217) at (104, 517)
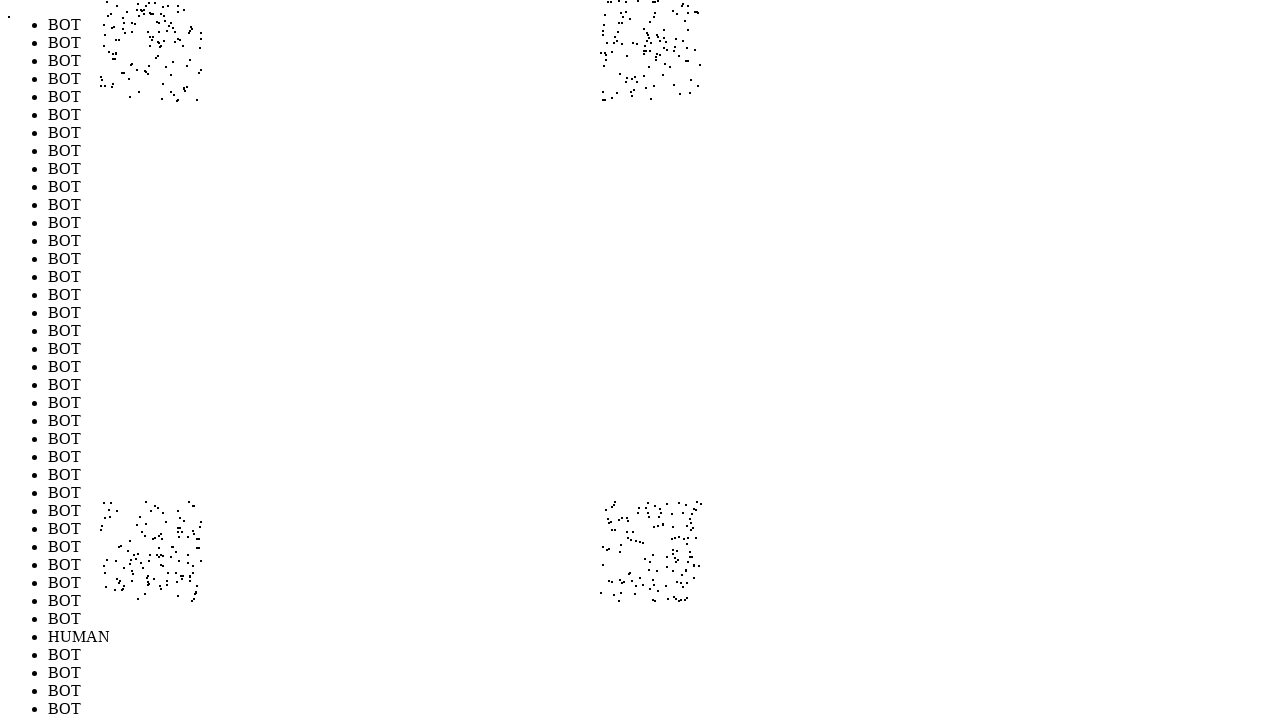

Performed random mouse movement 465/1000 (offset: -265, -245) at (135, 55)
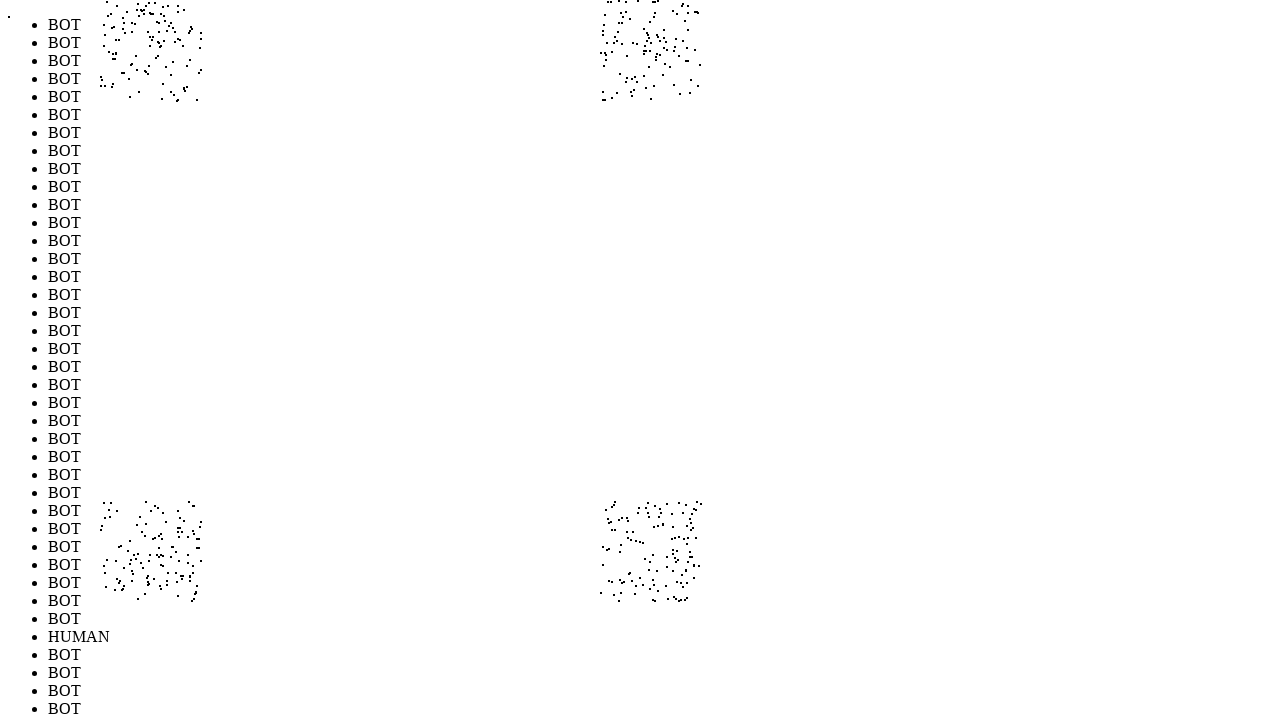

Performed random mouse movement 466/1000 (offset: -243, 226) at (157, 526)
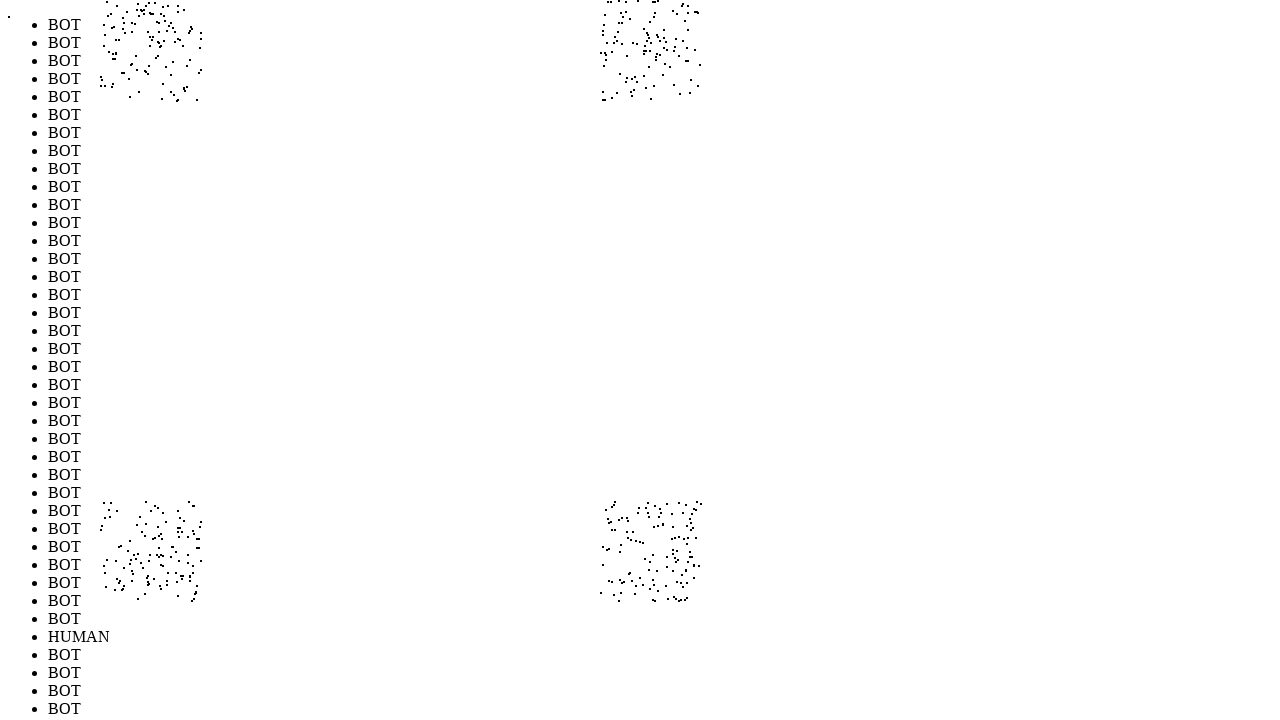

Performed random mouse movement 467/1000 (offset: 250, -214) at (650, 86)
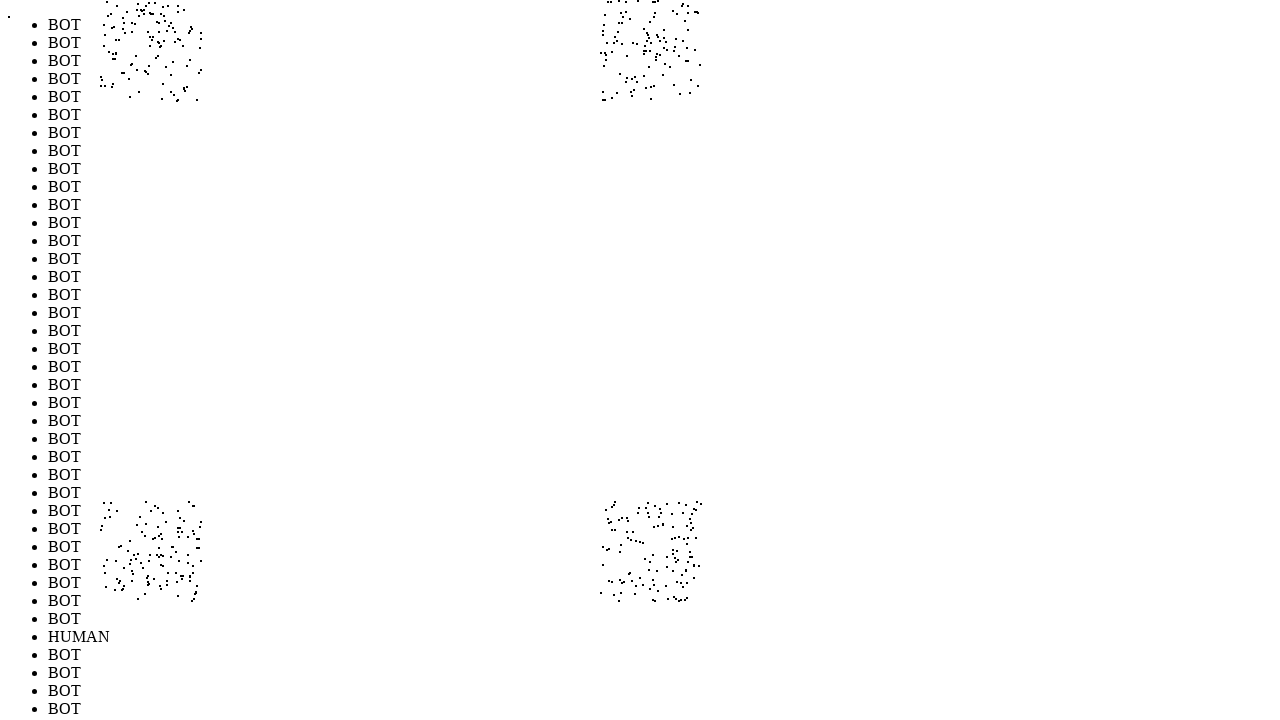

Performed random mouse movement 468/1000 (offset: -226, 239) at (174, 539)
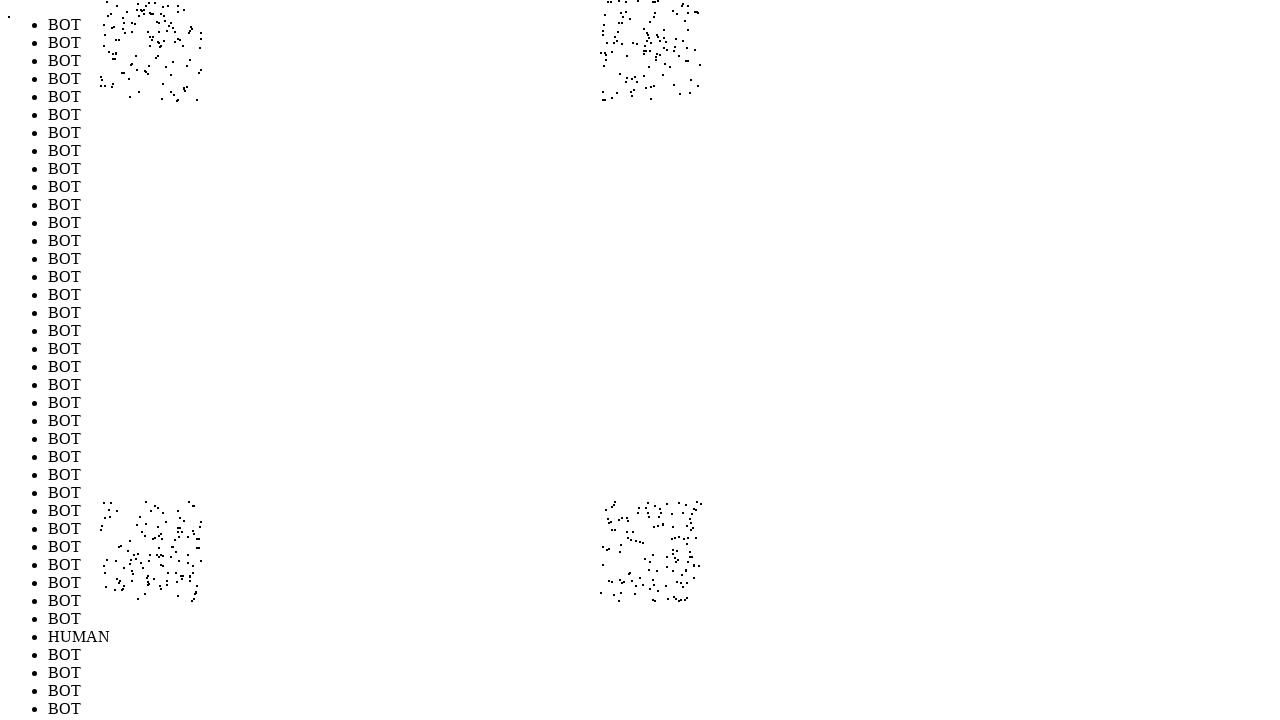

Performed random mouse movement 469/1000 (offset: 221, 300) at (621, 600)
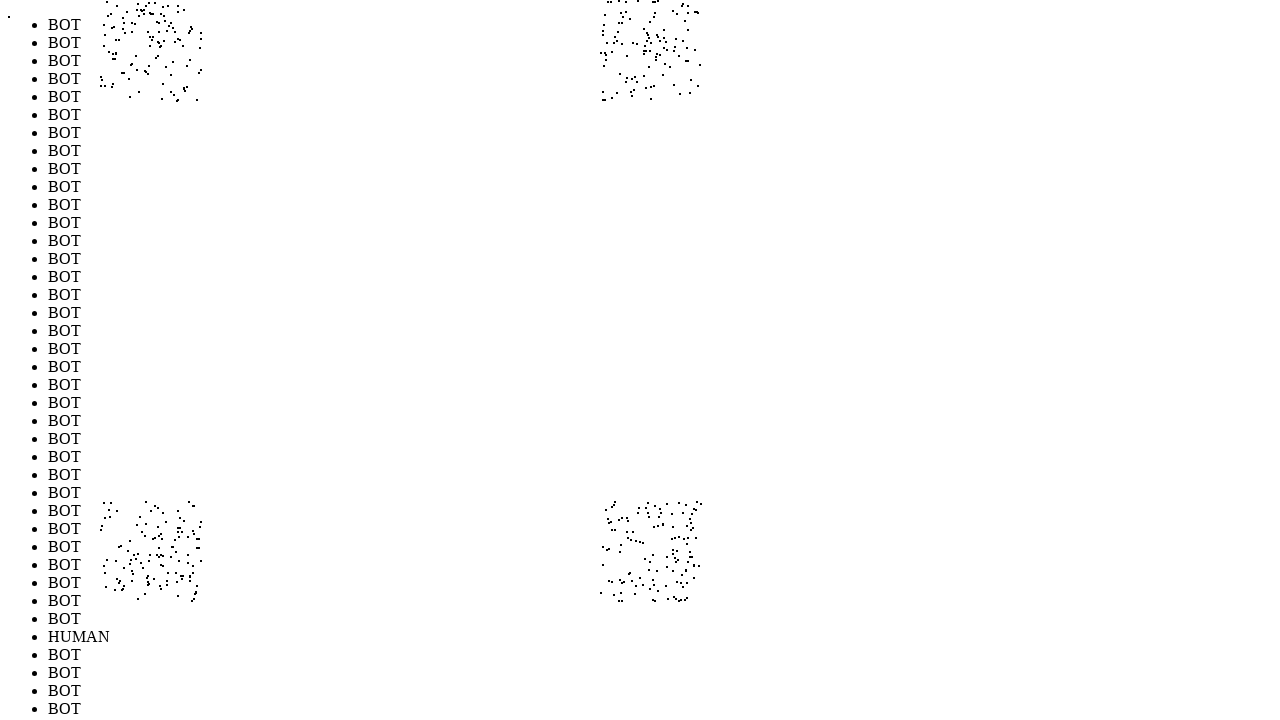

Performed random mouse movement 470/1000 (offset: -220, 290) at (180, 590)
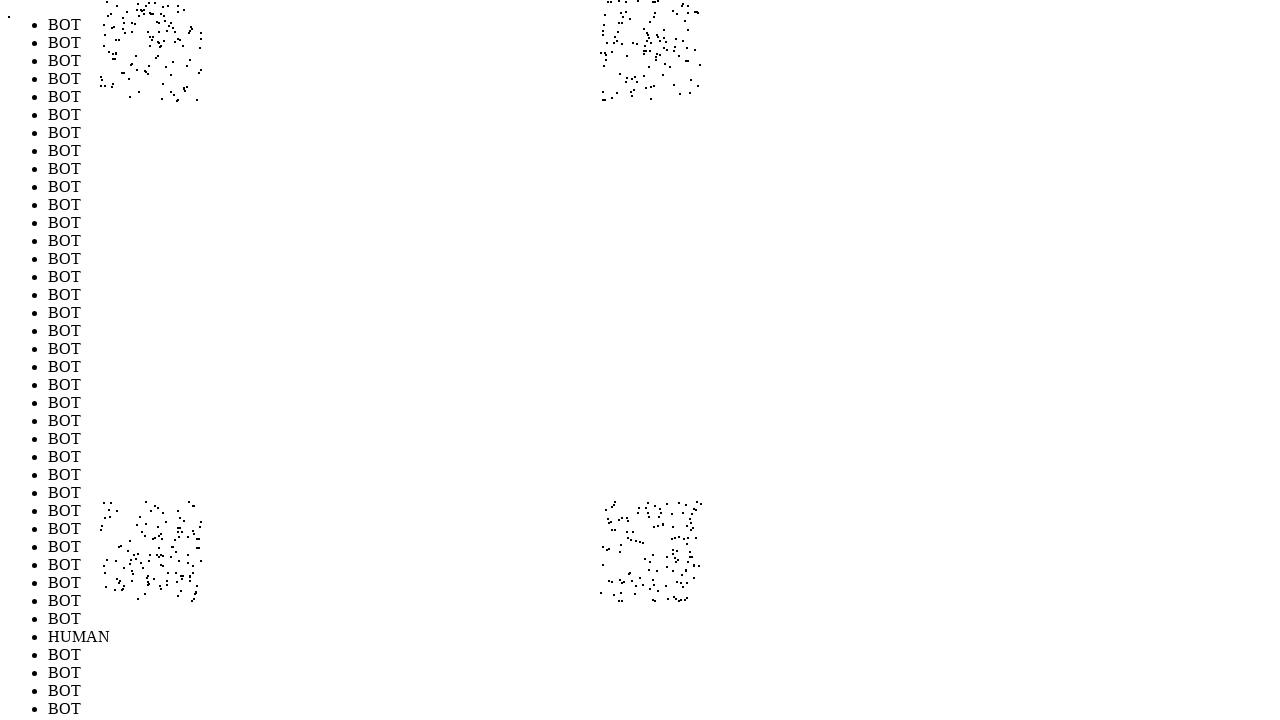

Performed random mouse movement 471/1000 (offset: -224, 292) at (176, 592)
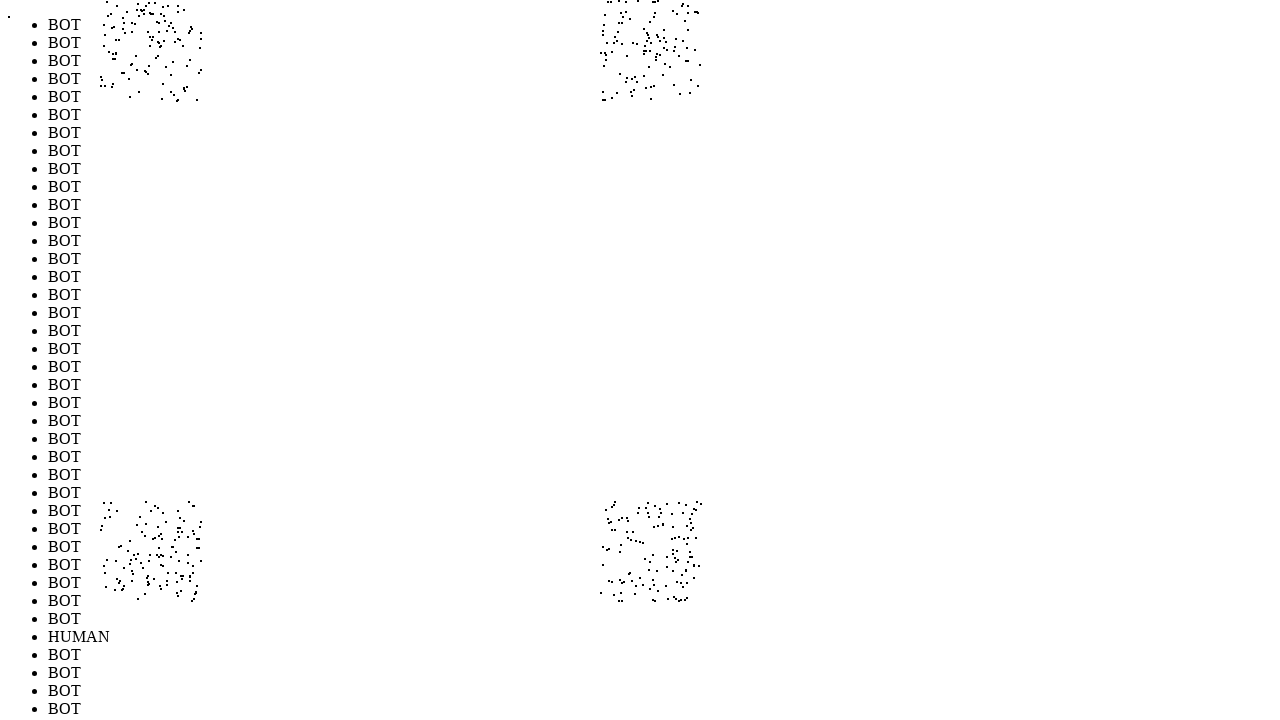

Performed random mouse movement 472/1000 (offset: -266, -278) at (134, 22)
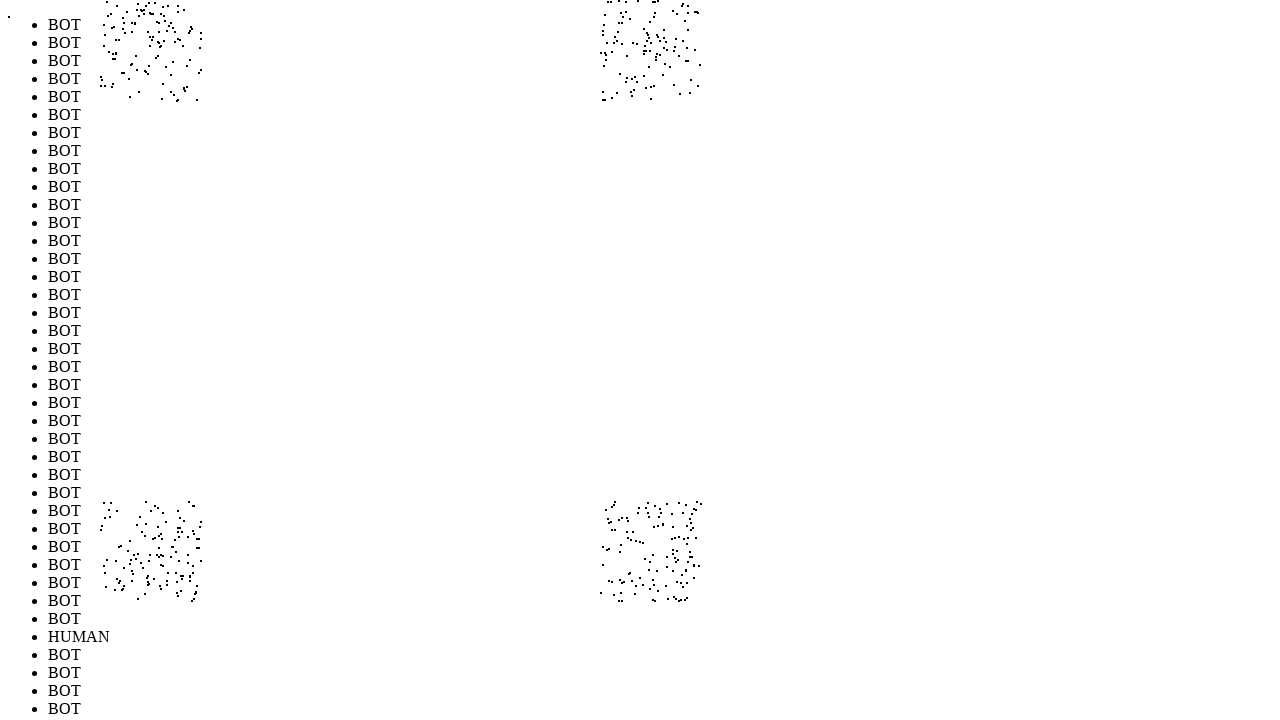

Performed random mouse movement 473/1000 (offset: -256, 234) at (144, 534)
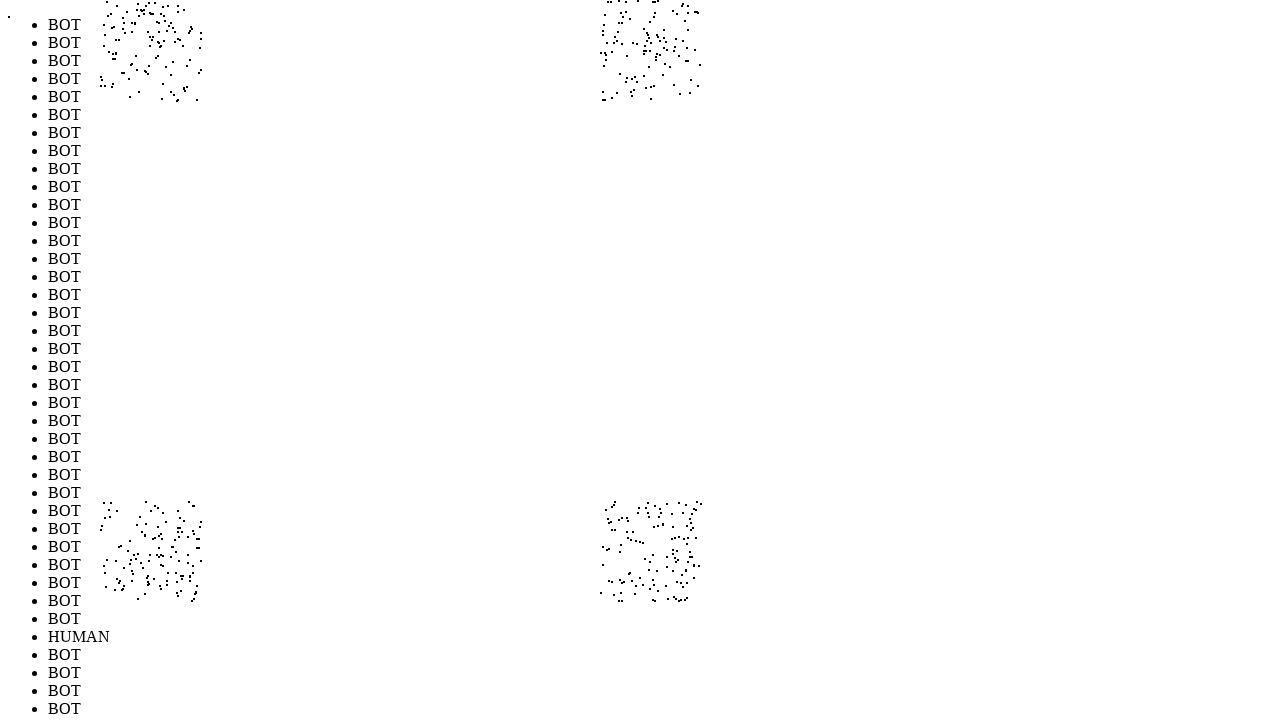

Performed random mouse movement 474/1000 (offset: -268, -248) at (132, 52)
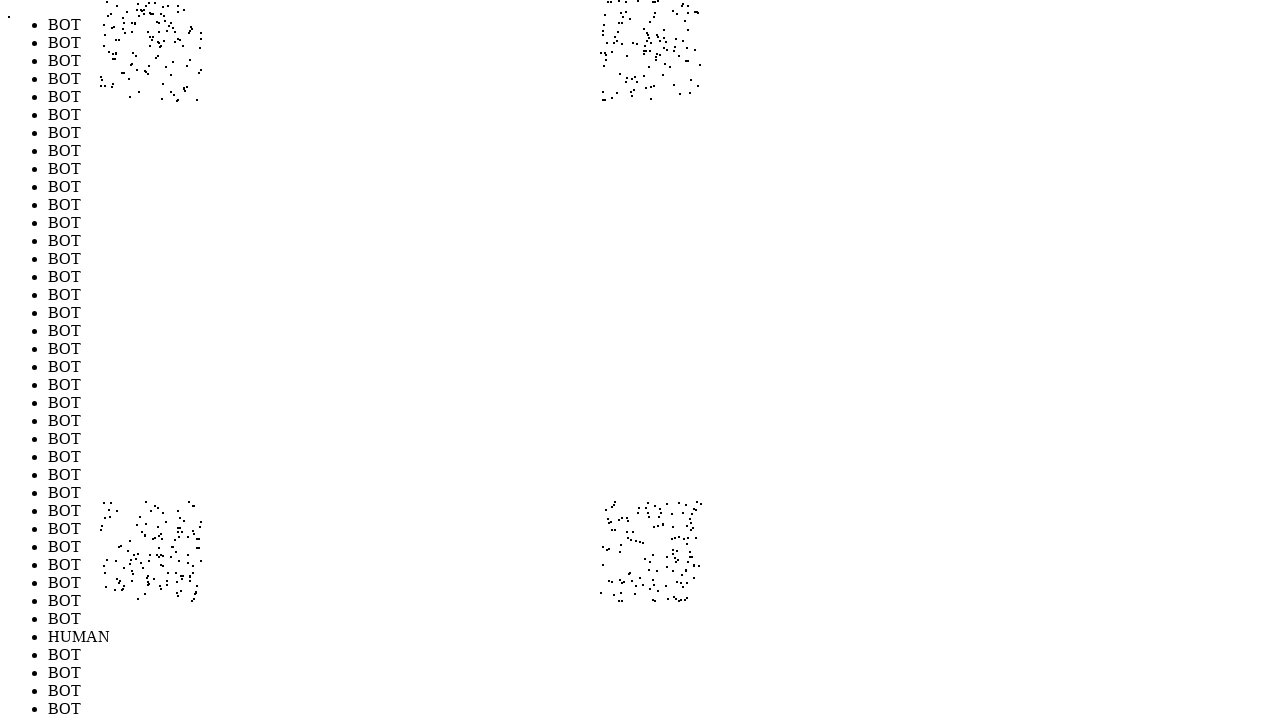

Performed random mouse movement 475/1000 (offset: 293, 226) at (693, 526)
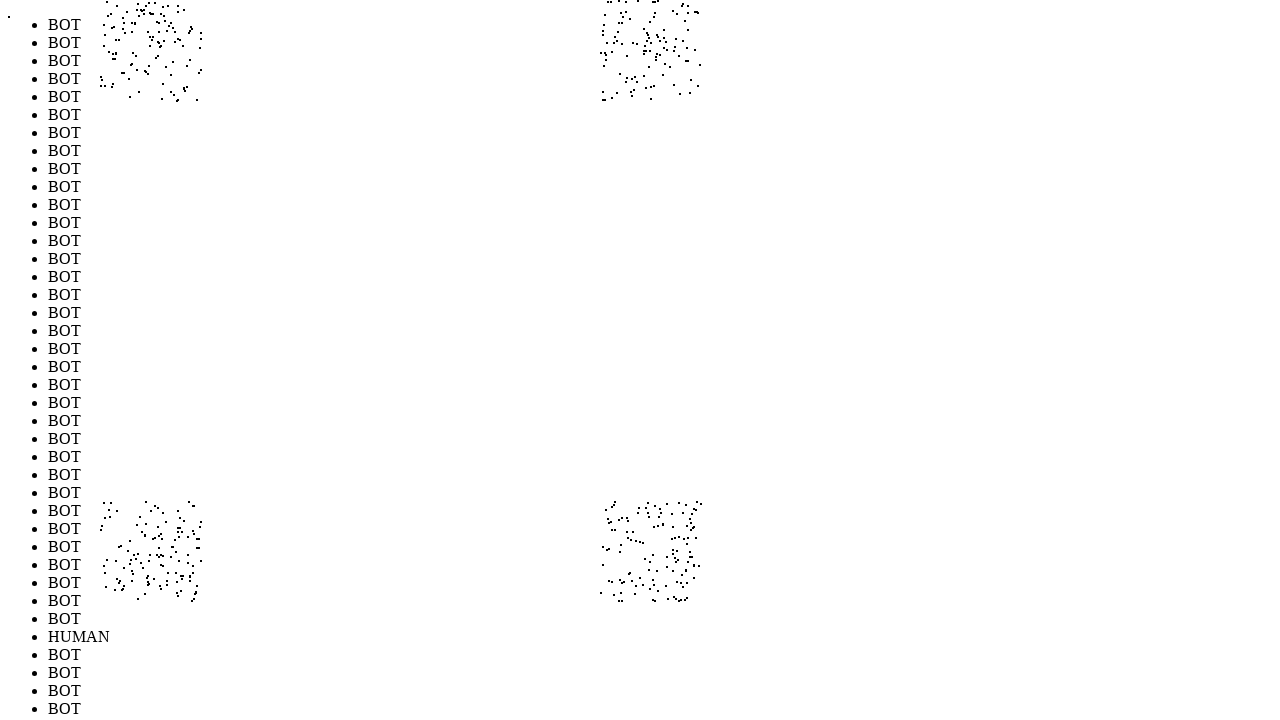

Performed random mouse movement 476/1000 (offset: -242, -295) at (158, 5)
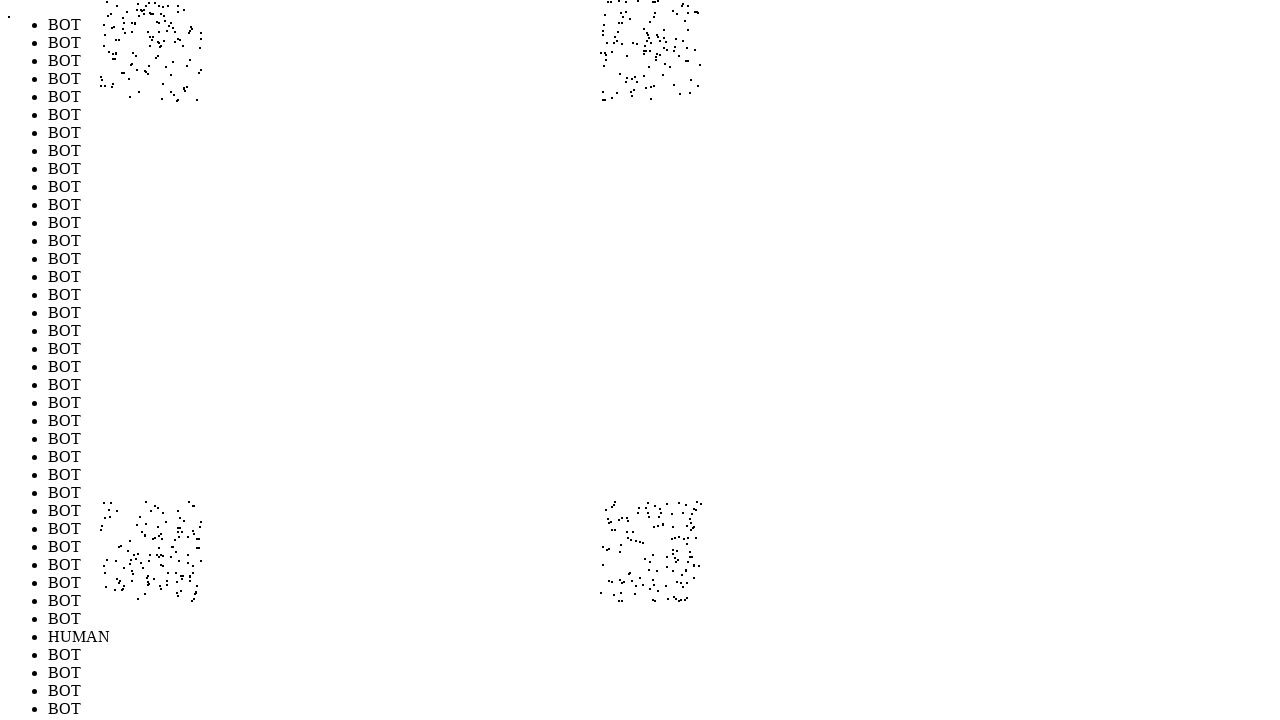

Performed random mouse movement 477/1000 (offset: 293, -239) at (693, 61)
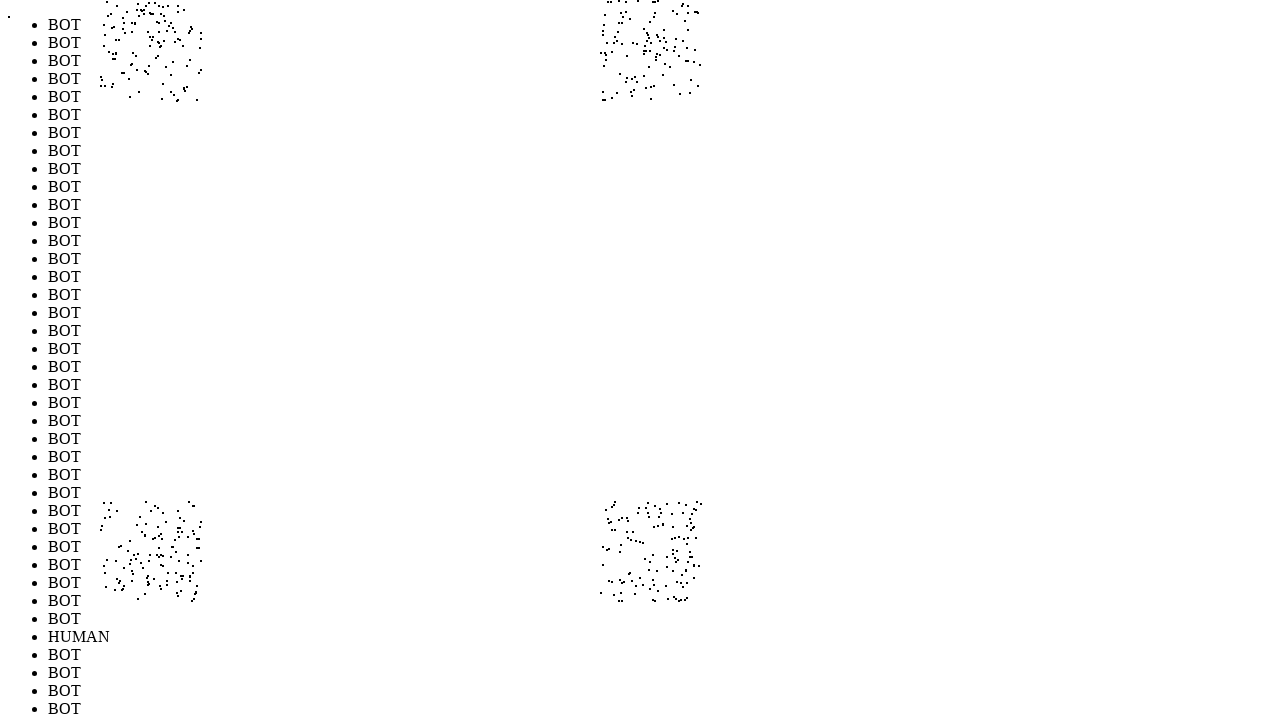

Performed random mouse movement 478/1000 (offset: -265, 276) at (135, 576)
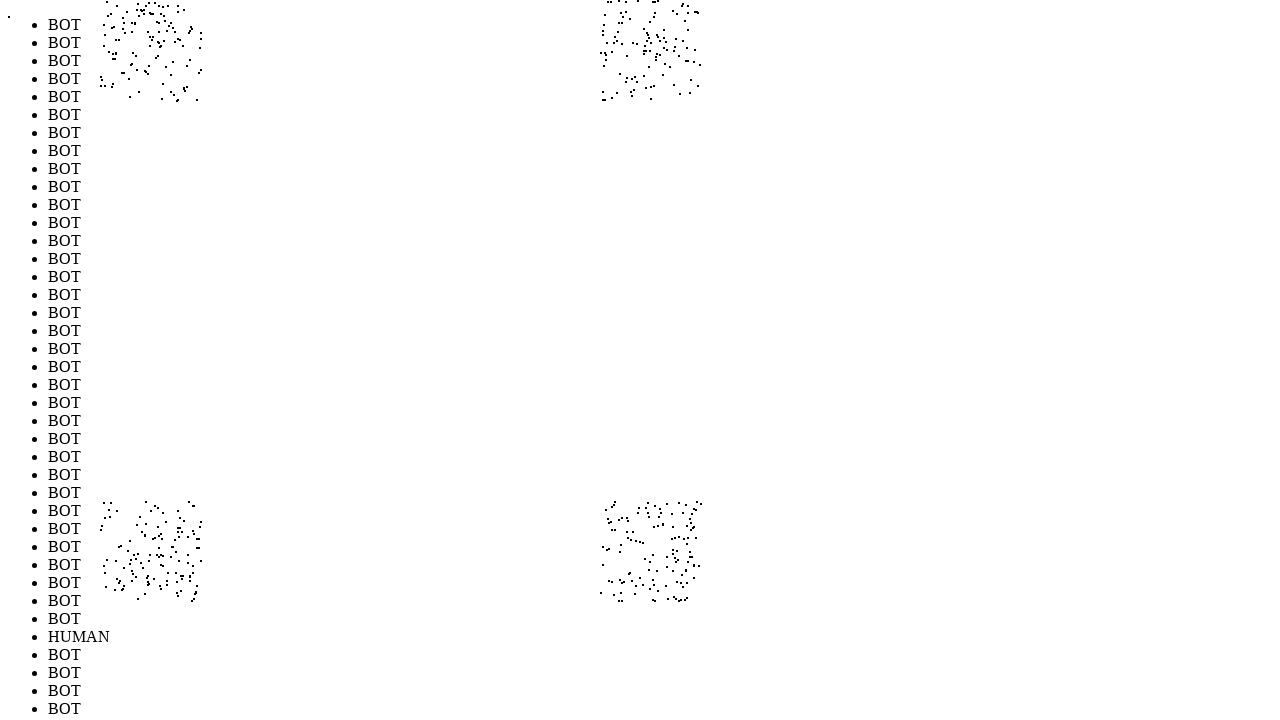

Performed random mouse movement 479/1000 (offset: -256, -285) at (144, 15)
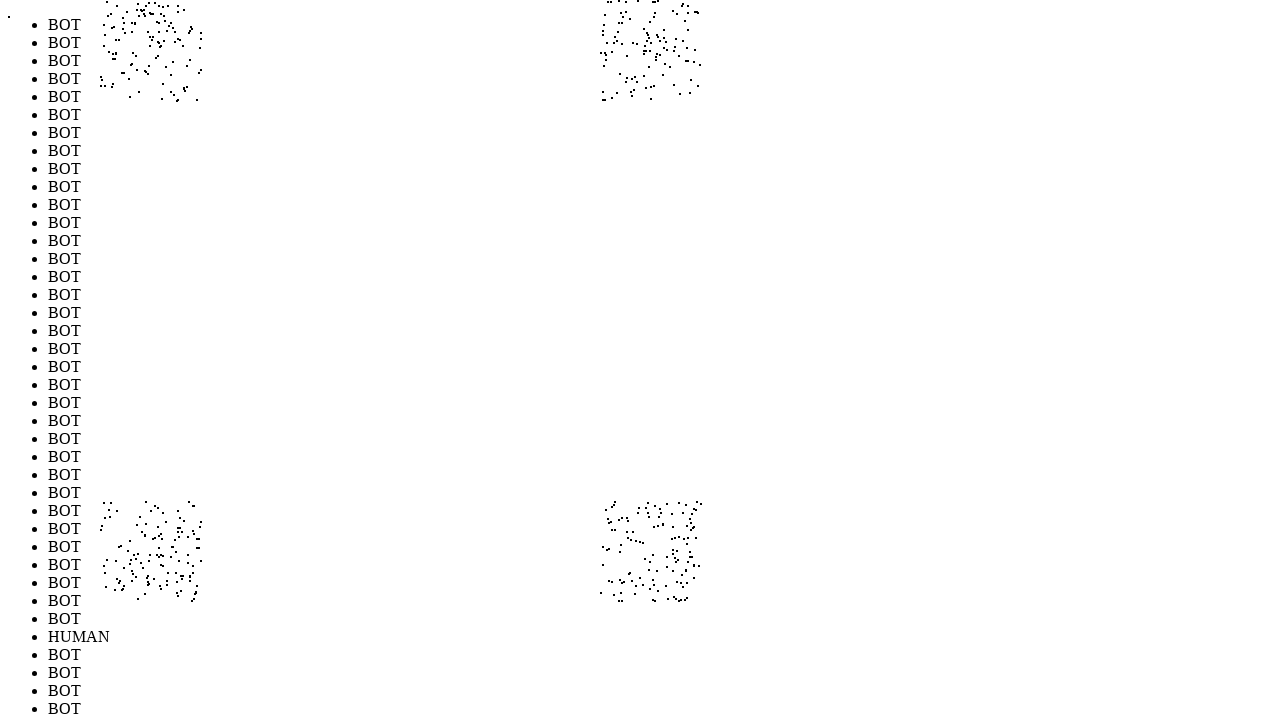

Performed random mouse movement 480/1000 (offset: -276, 226) at (124, 526)
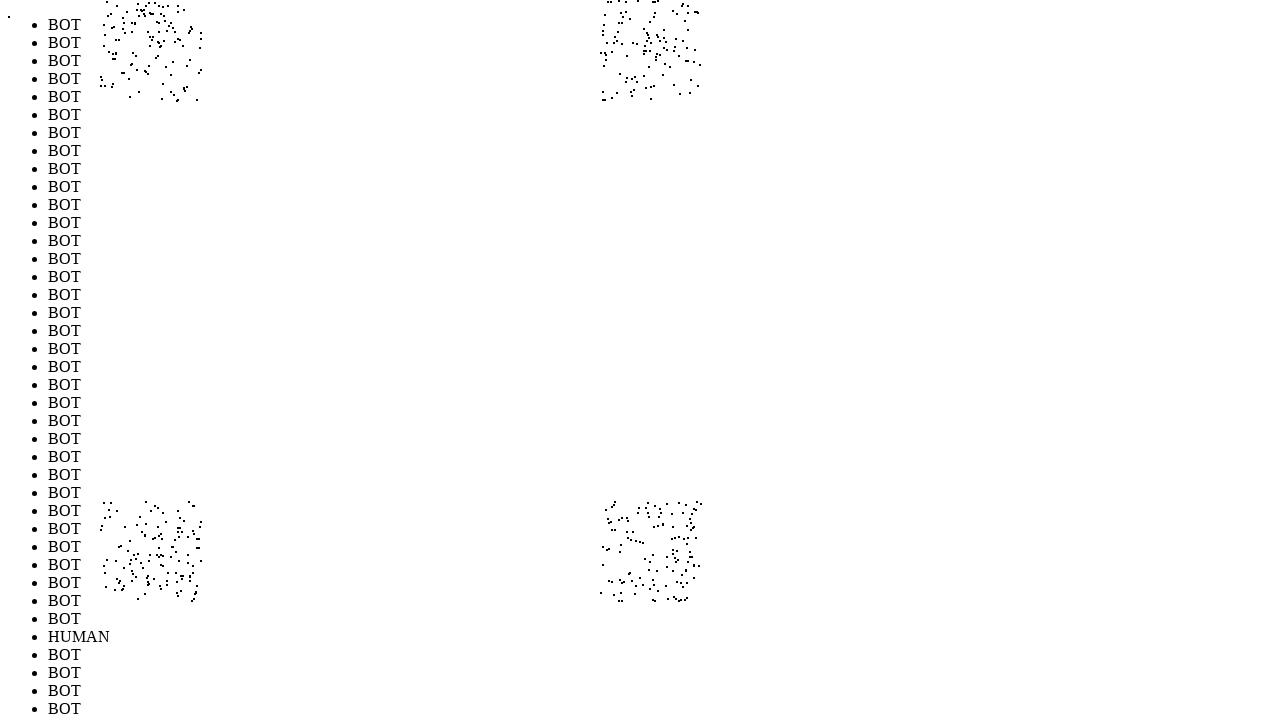

Performed random mouse movement 481/1000 (offset: 250, -264) at (650, 36)
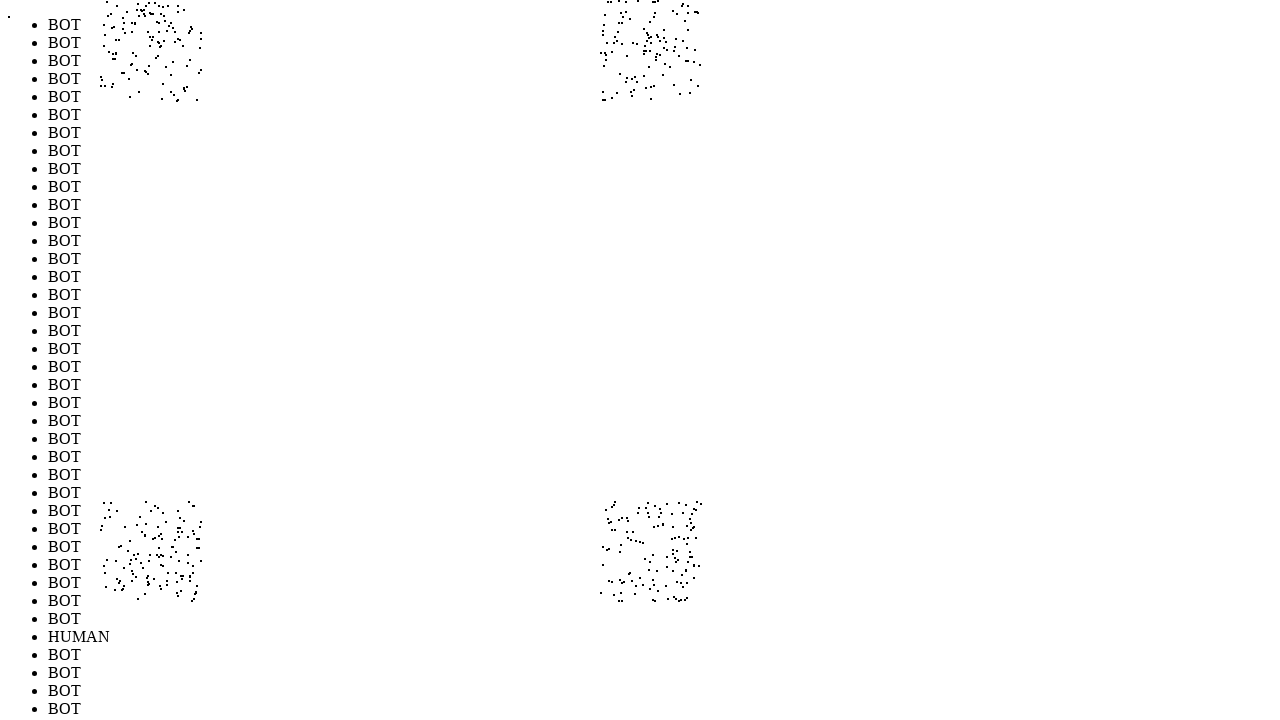

Performed random mouse movement 482/1000 (offset: -212, -235) at (188, 65)
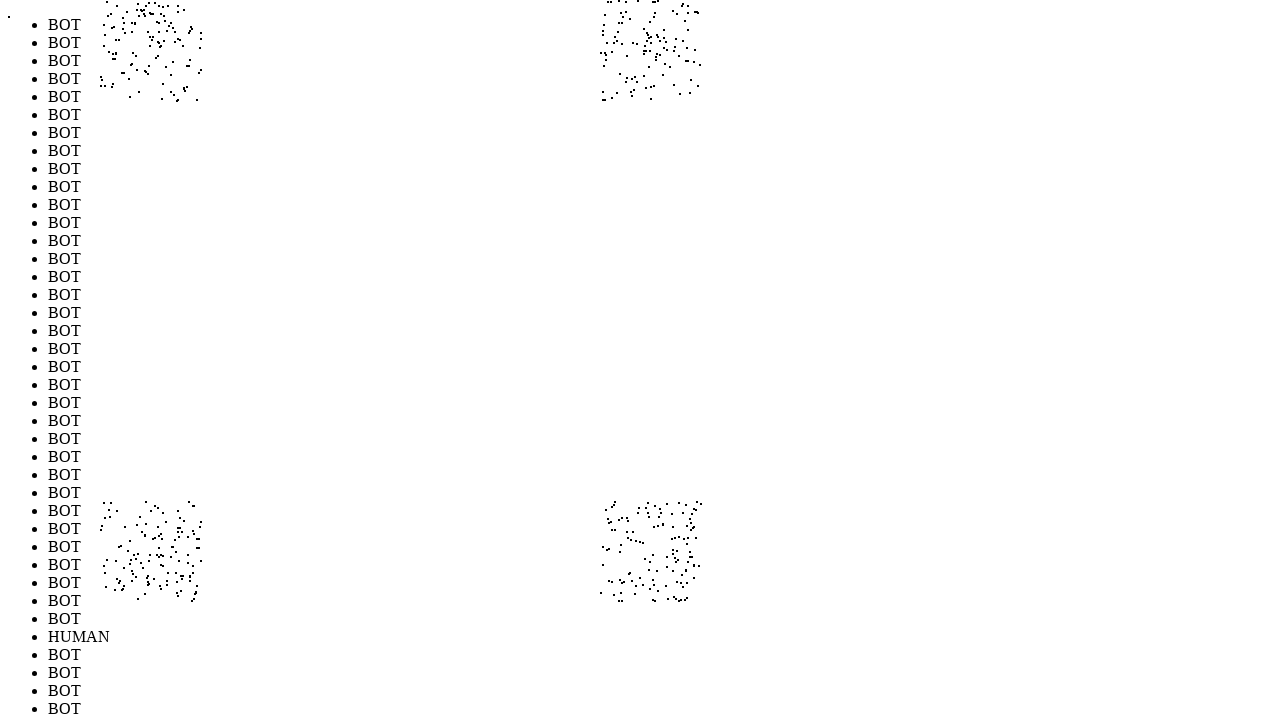

Performed random mouse movement 483/1000 (offset: -210, -247) at (190, 53)
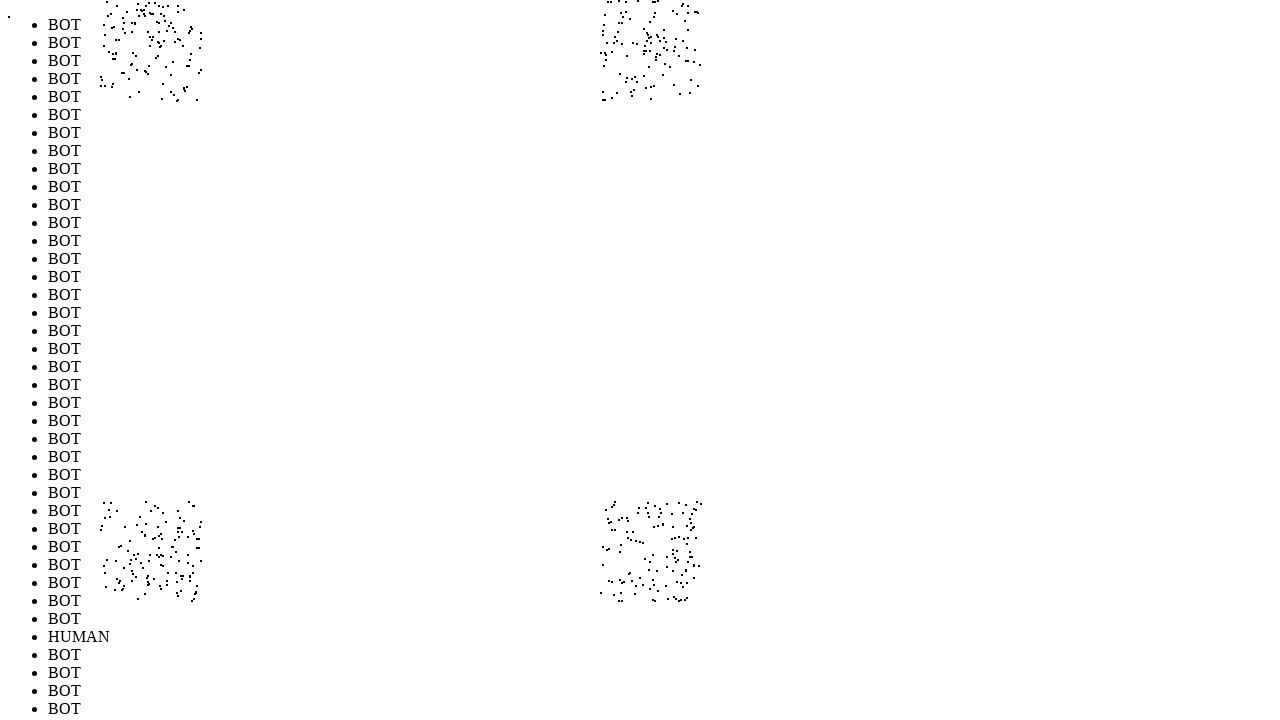

Performed random mouse movement 484/1000 (offset: 249, 238) at (649, 538)
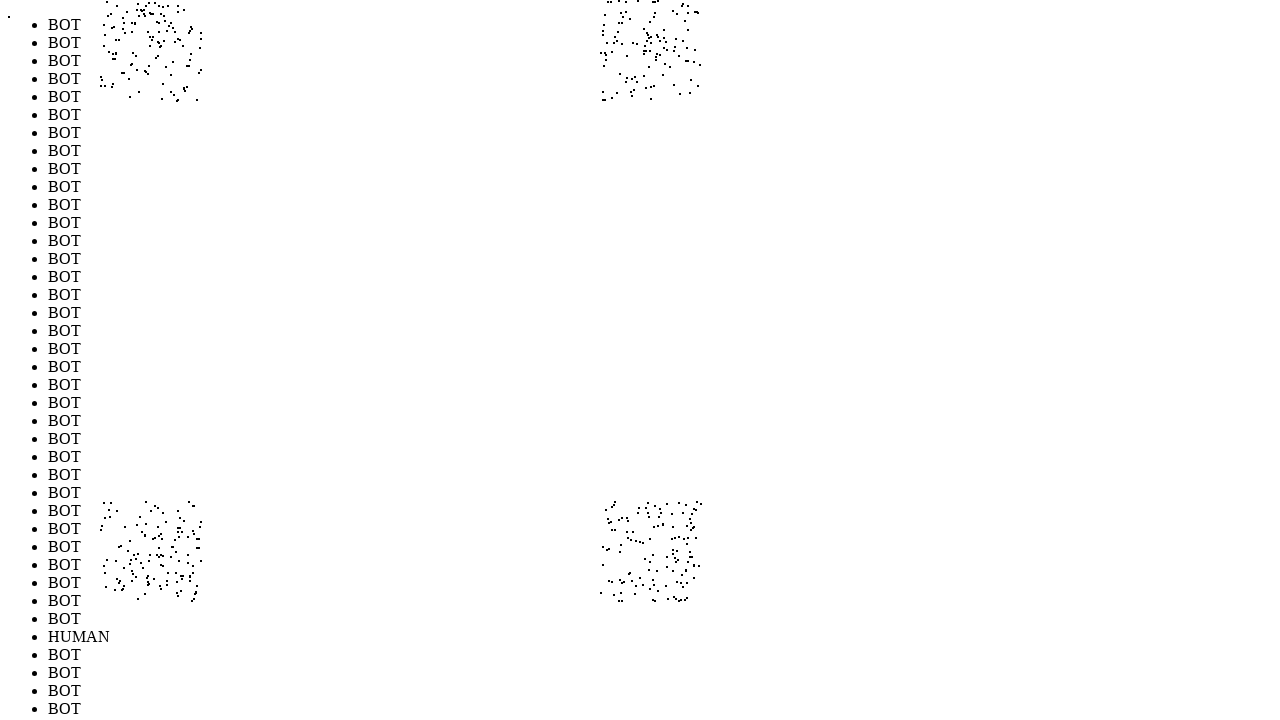

Performed random mouse movement 485/1000 (offset: -220, 217) at (180, 517)
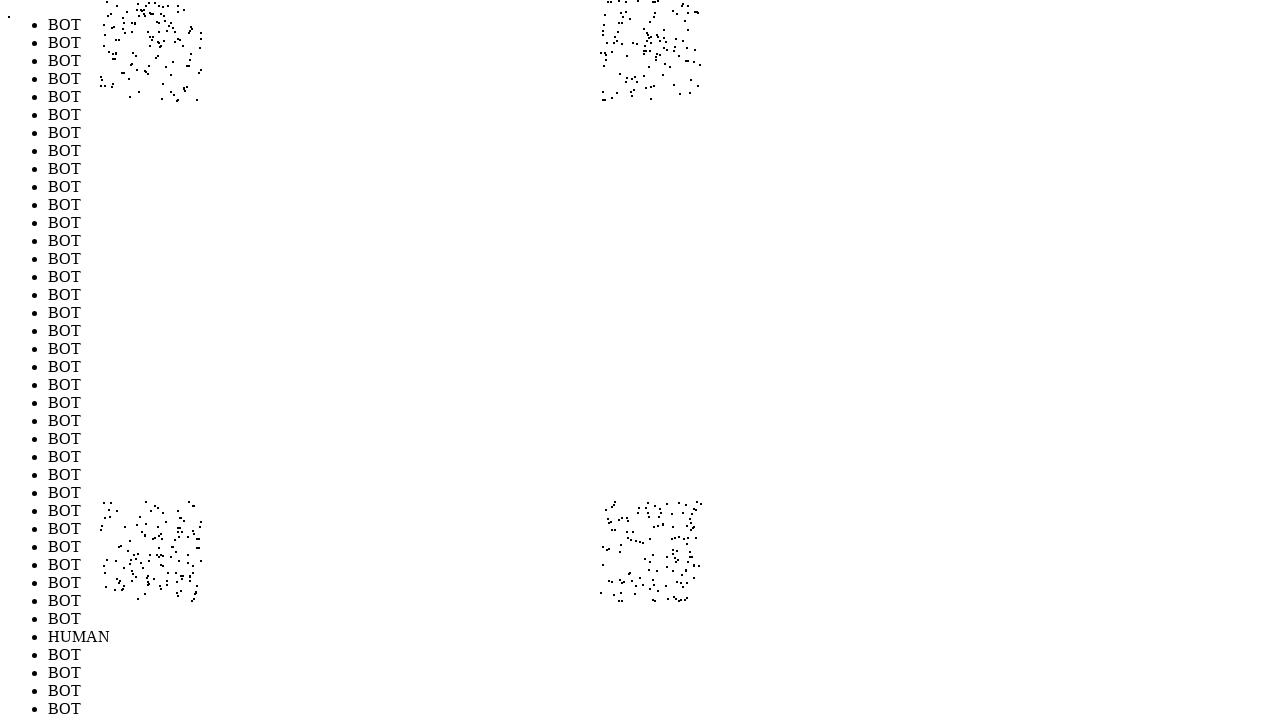

Performed random mouse movement 486/1000 (offset: -221, -262) at (179, 38)
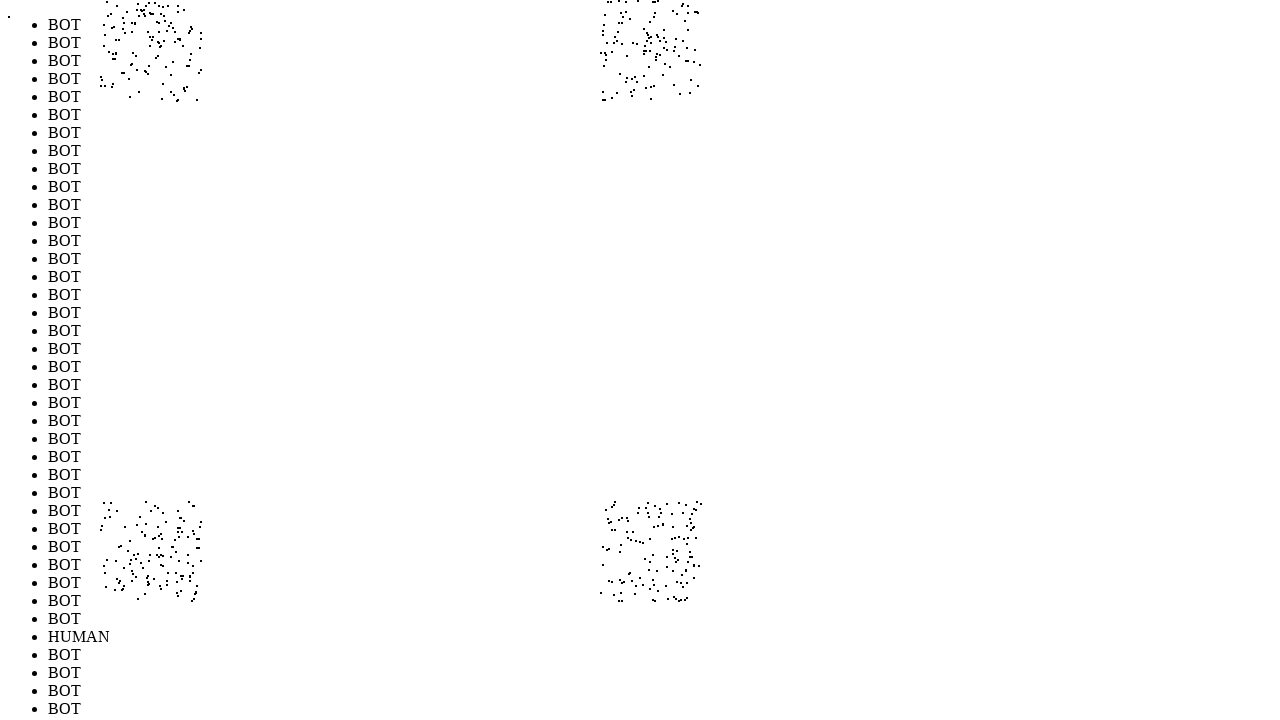

Performed random mouse movement 487/1000 (offset: -299, -247) at (101, 53)
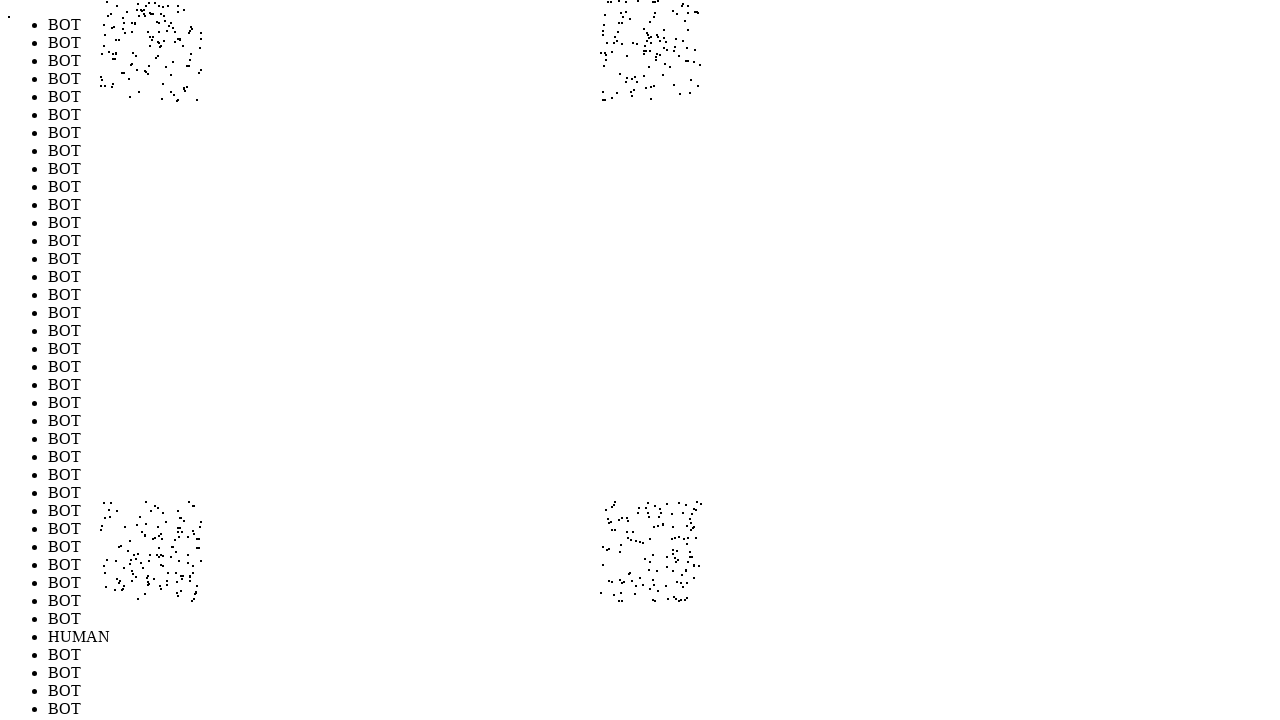

Performed random mouse movement 488/1000 (offset: -213, 290) at (187, 590)
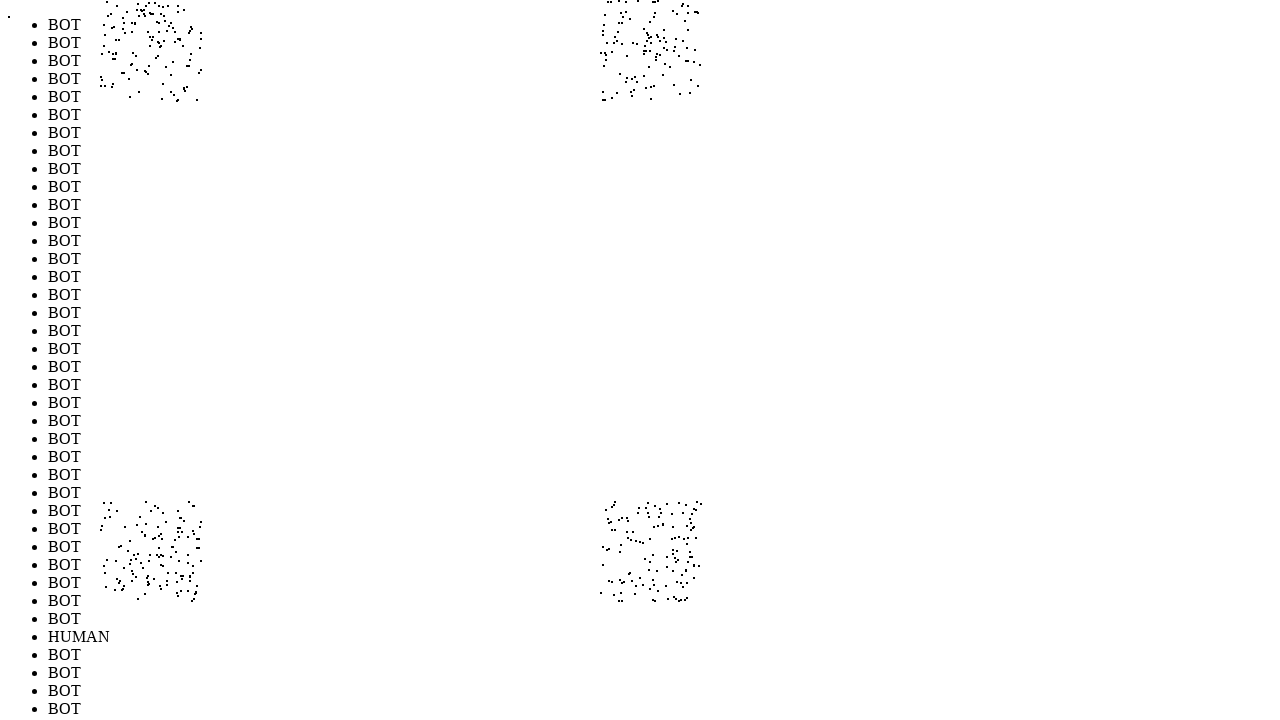

Performed random mouse movement 489/1000 (offset: 285, 251) at (685, 551)
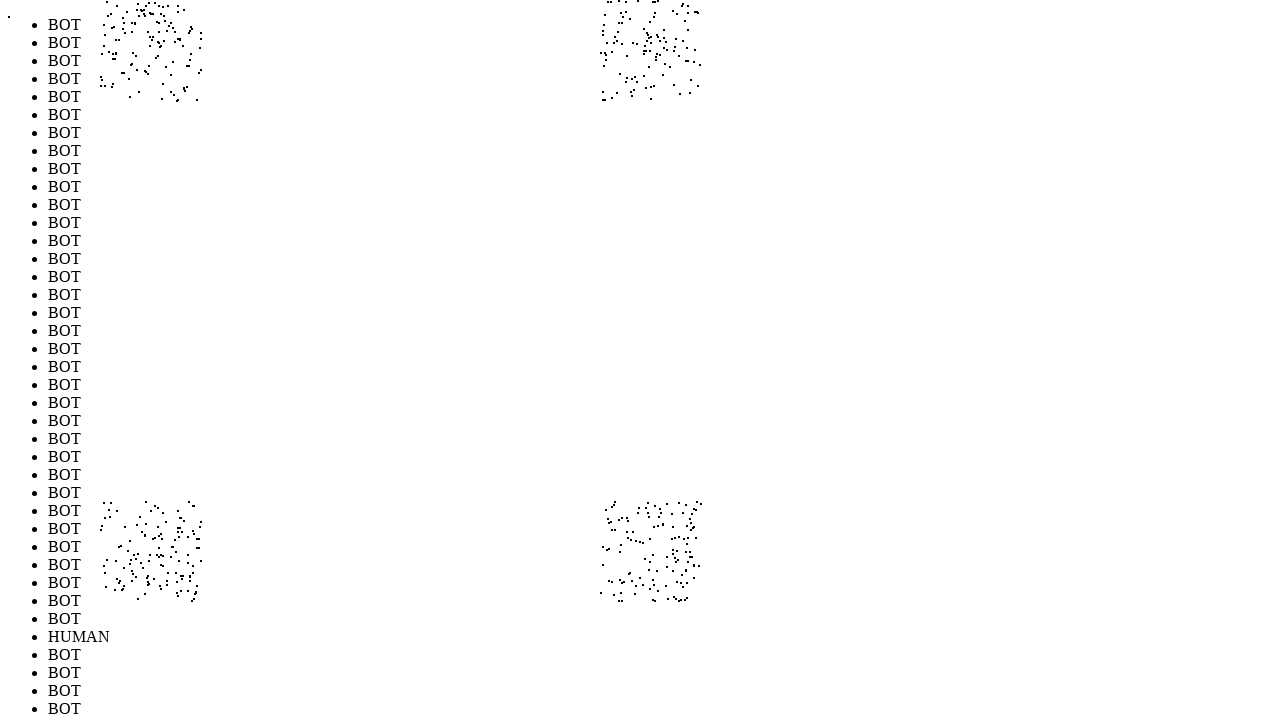

Performed random mouse movement 490/1000 (offset: 298, 215) at (698, 515)
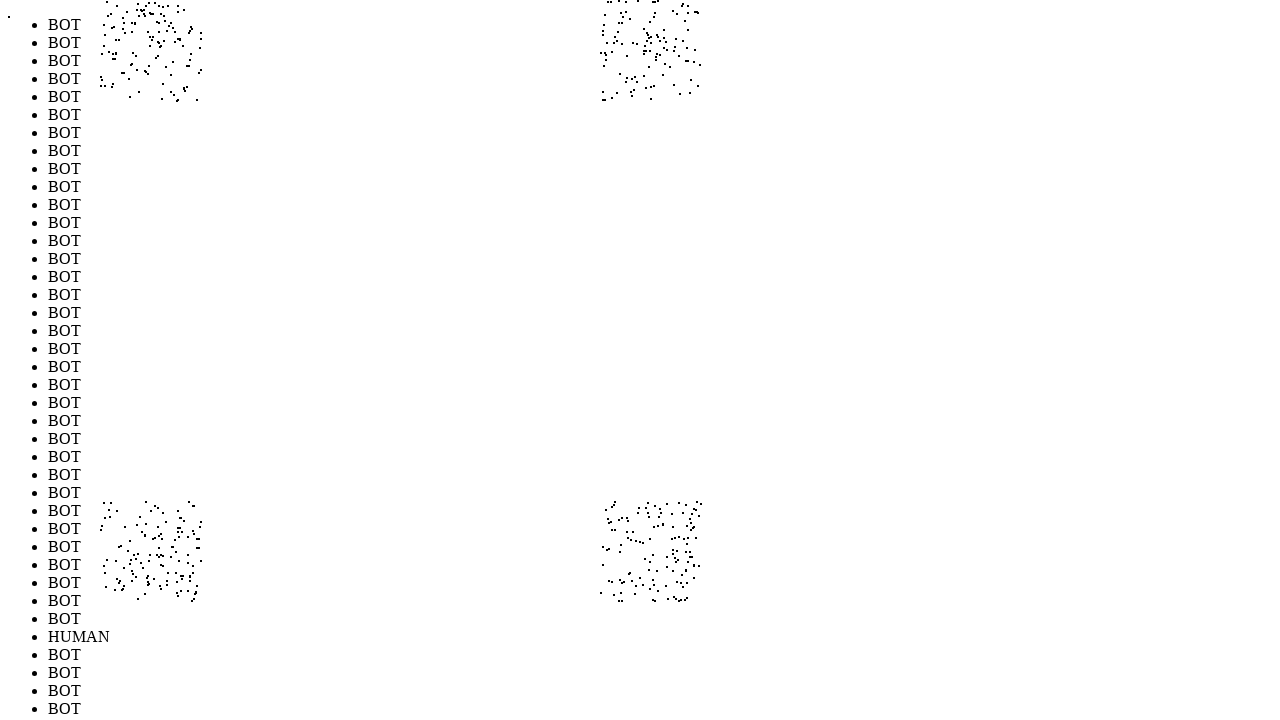

Performed random mouse movement 491/1000 (offset: 228, 262) at (628, 562)
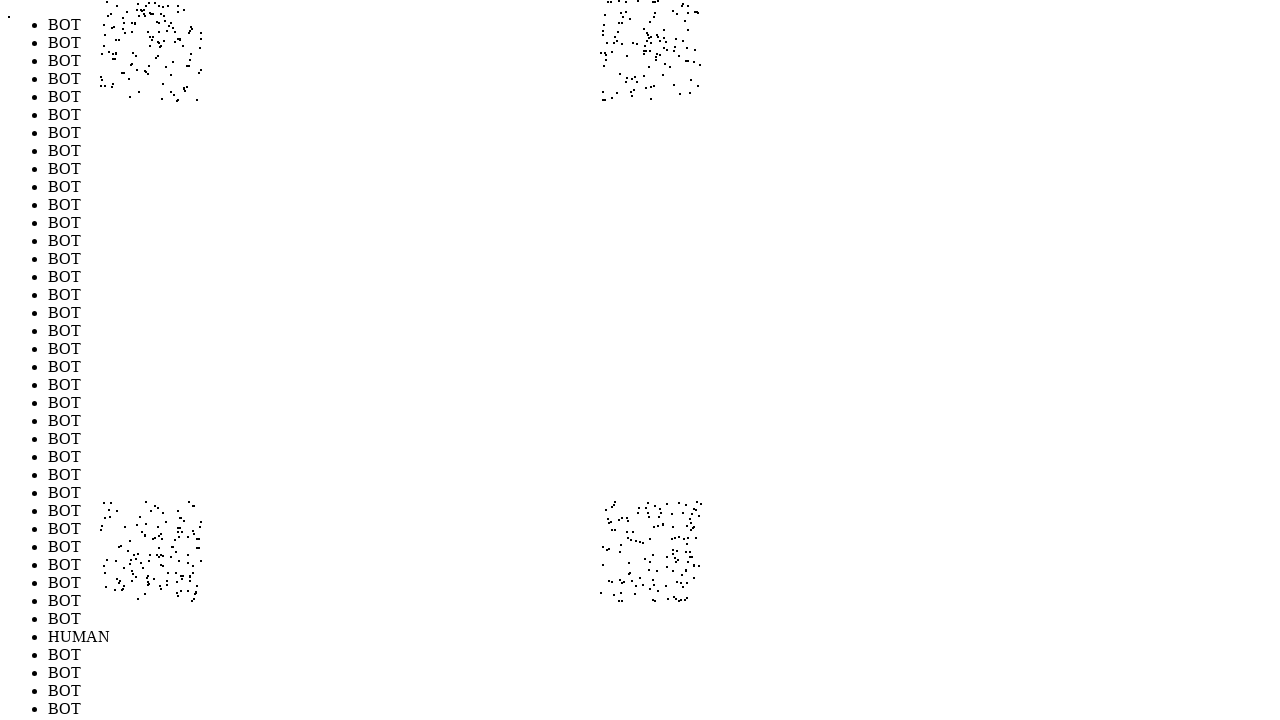

Performed random mouse movement 492/1000 (offset: -205, -274) at (195, 26)
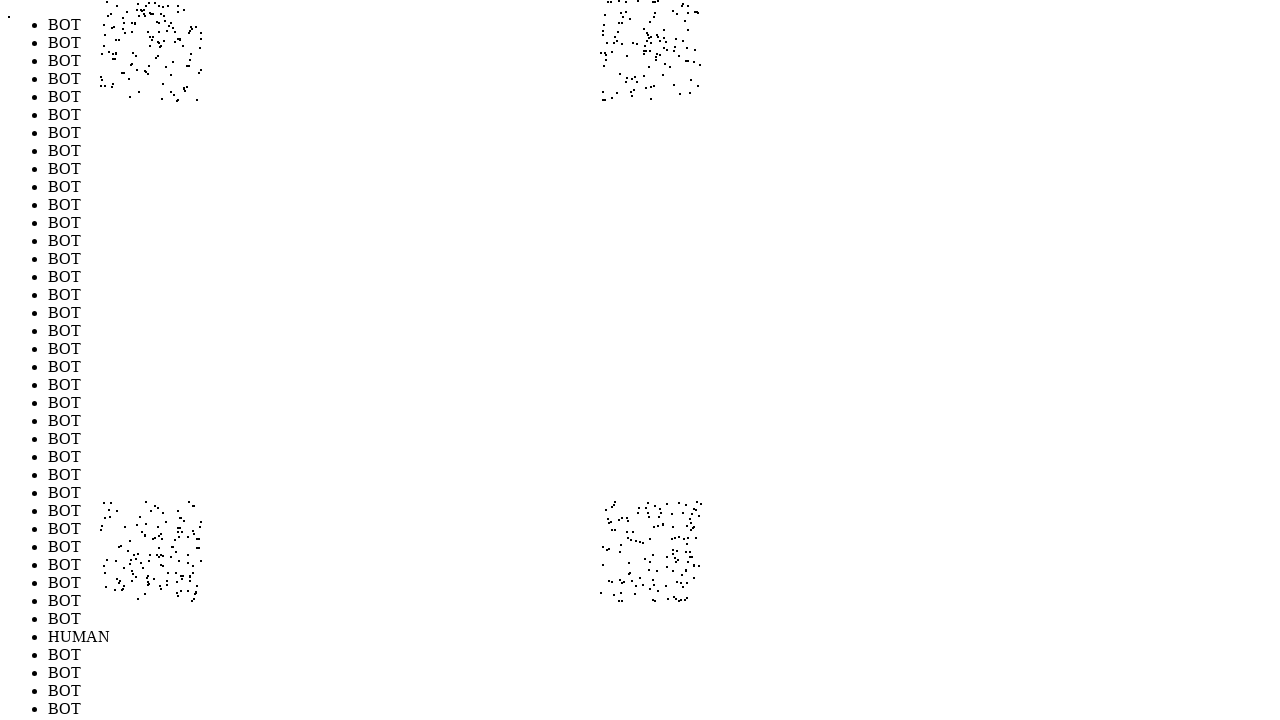

Performed random mouse movement 493/1000 (offset: 285, -220) at (685, 80)
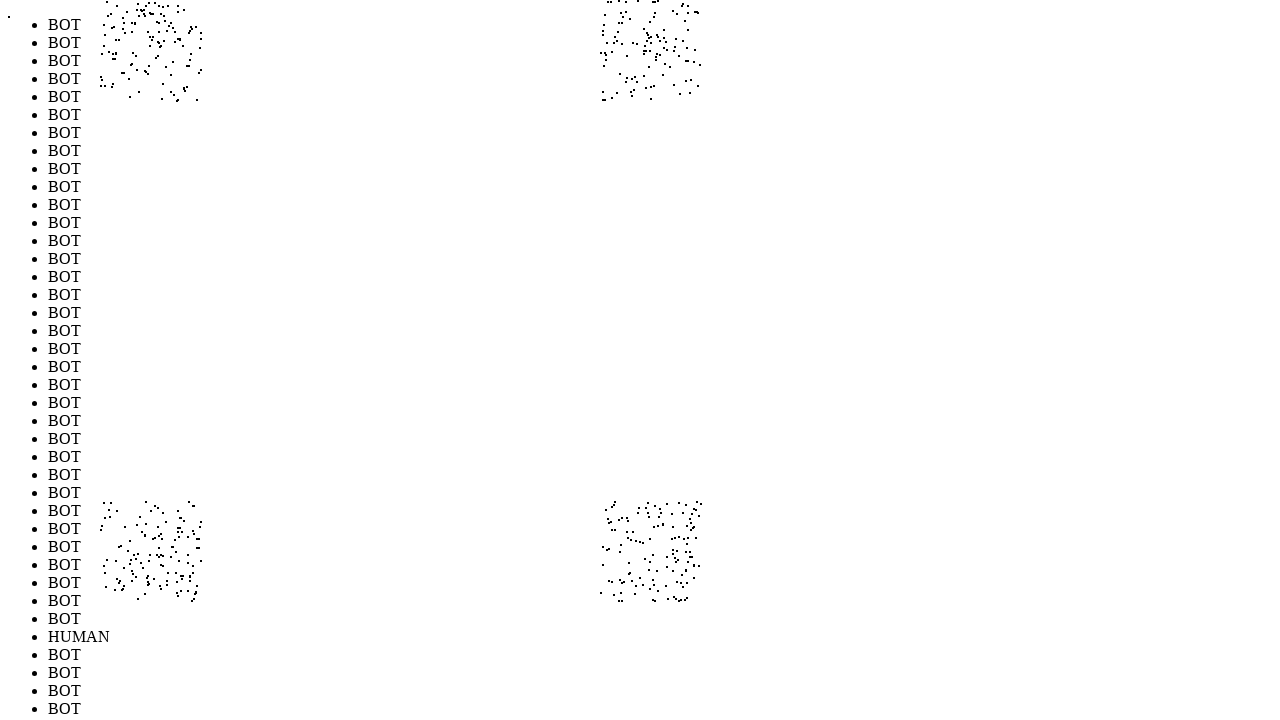

Performed random mouse movement 494/1000 (offset: -274, -288) at (126, 12)
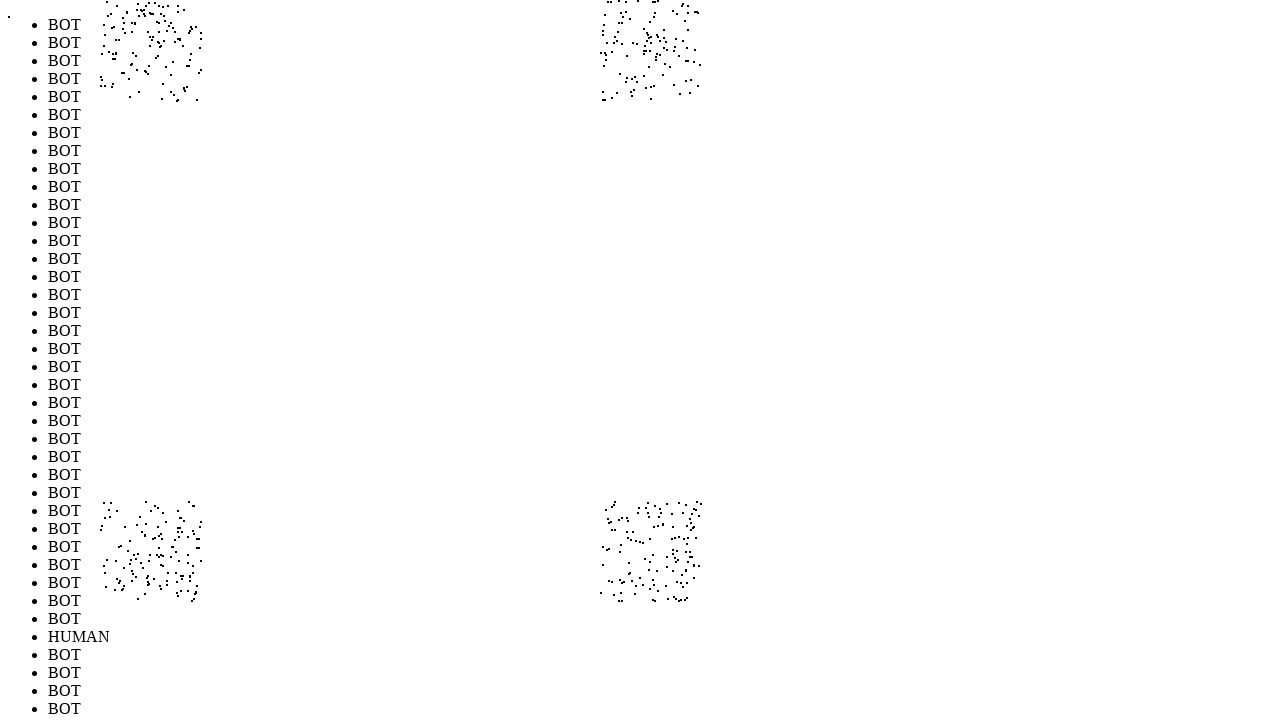

Performed random mouse movement 495/1000 (offset: 235, -253) at (635, 47)
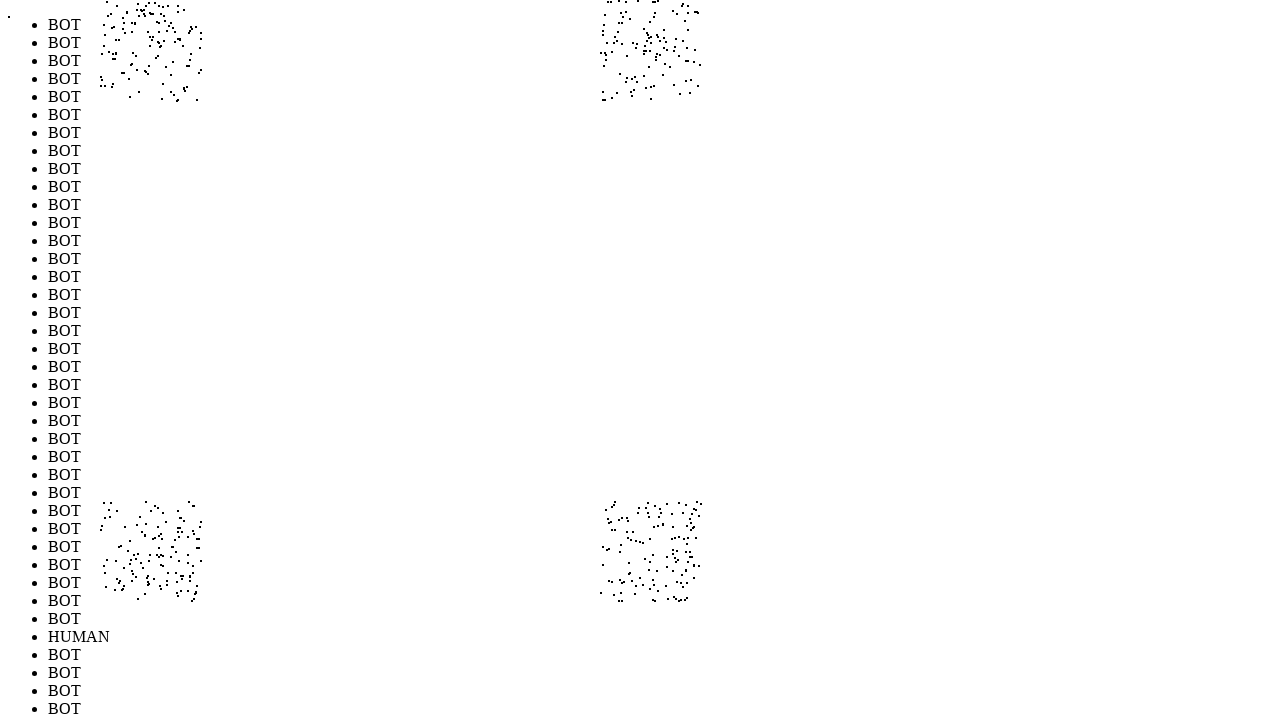

Performed random mouse movement 496/1000 (offset: -225, 217) at (175, 517)
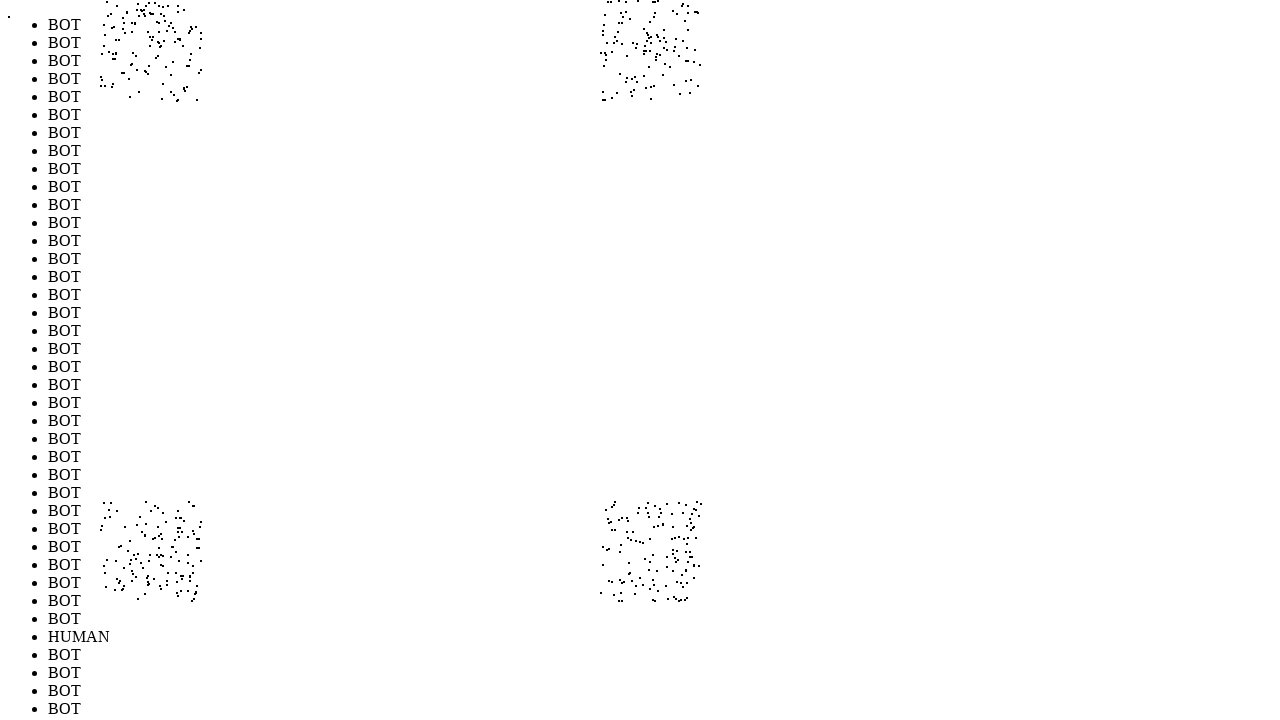

Performed random mouse movement 497/1000 (offset: -252, 225) at (148, 525)
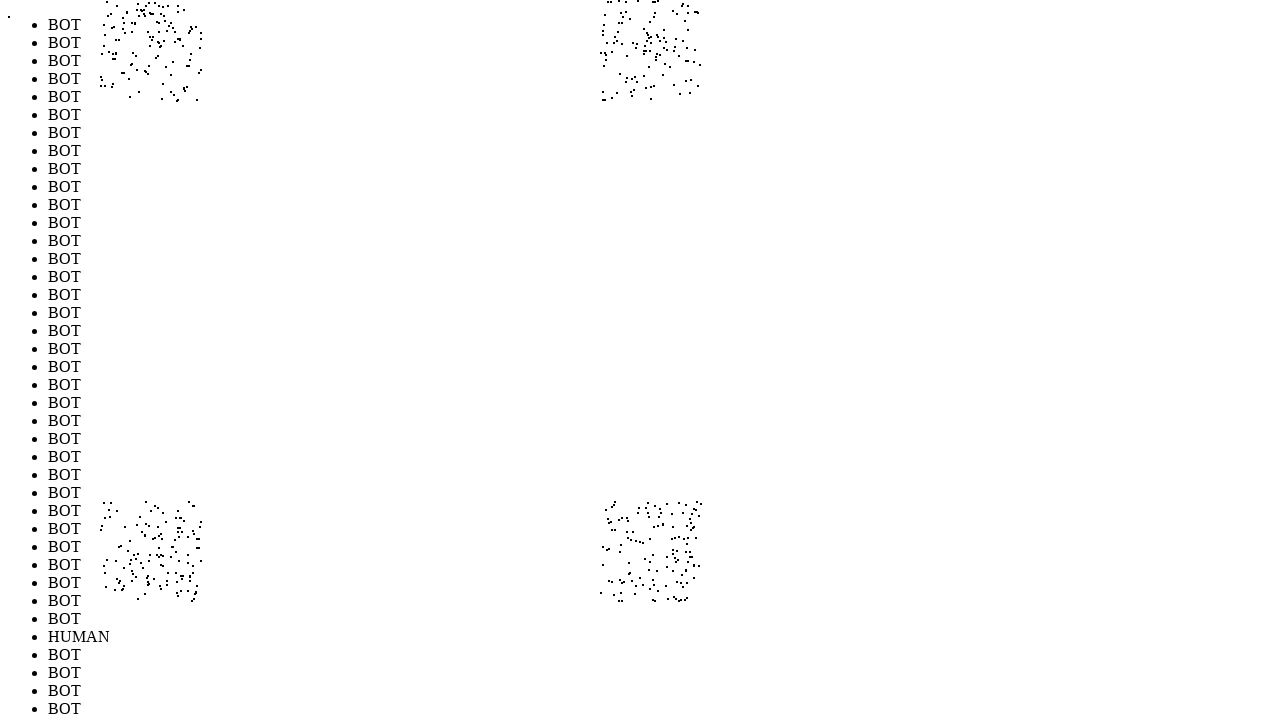

Performed random mouse movement 498/1000 (offset: 272, -270) at (672, 30)
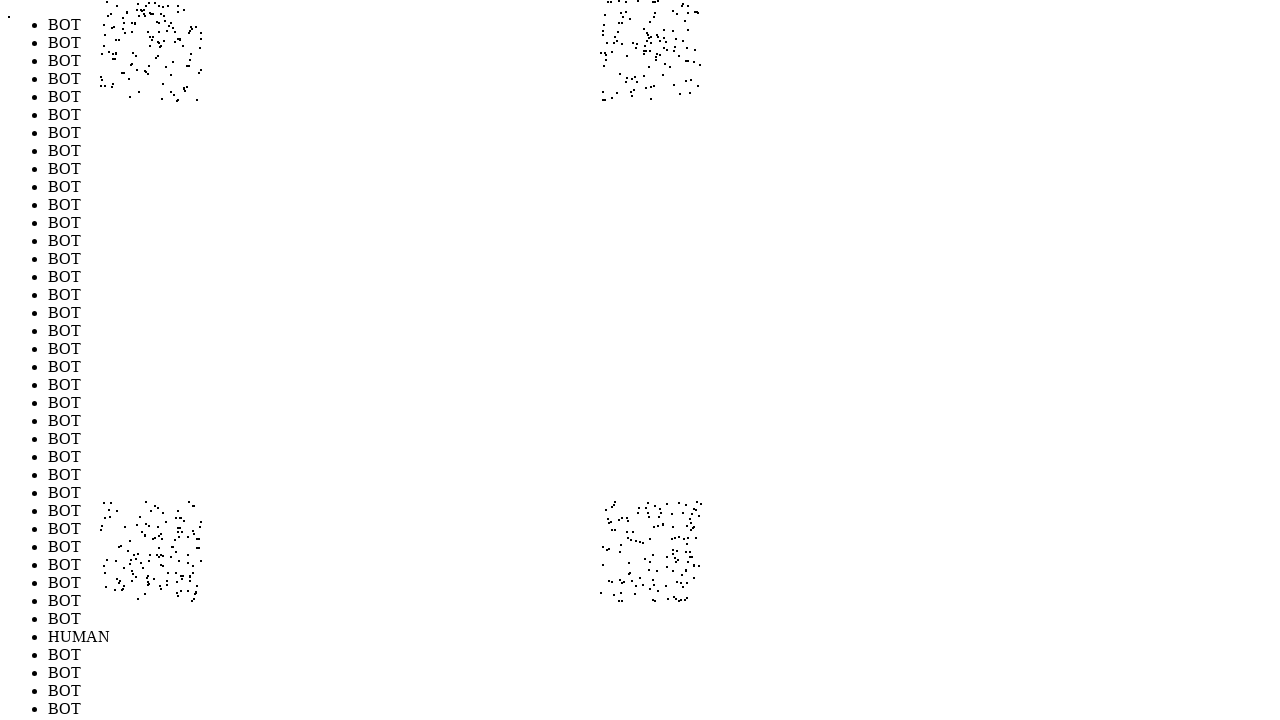

Performed random mouse movement 499/1000 (offset: 281, -297) at (681, 3)
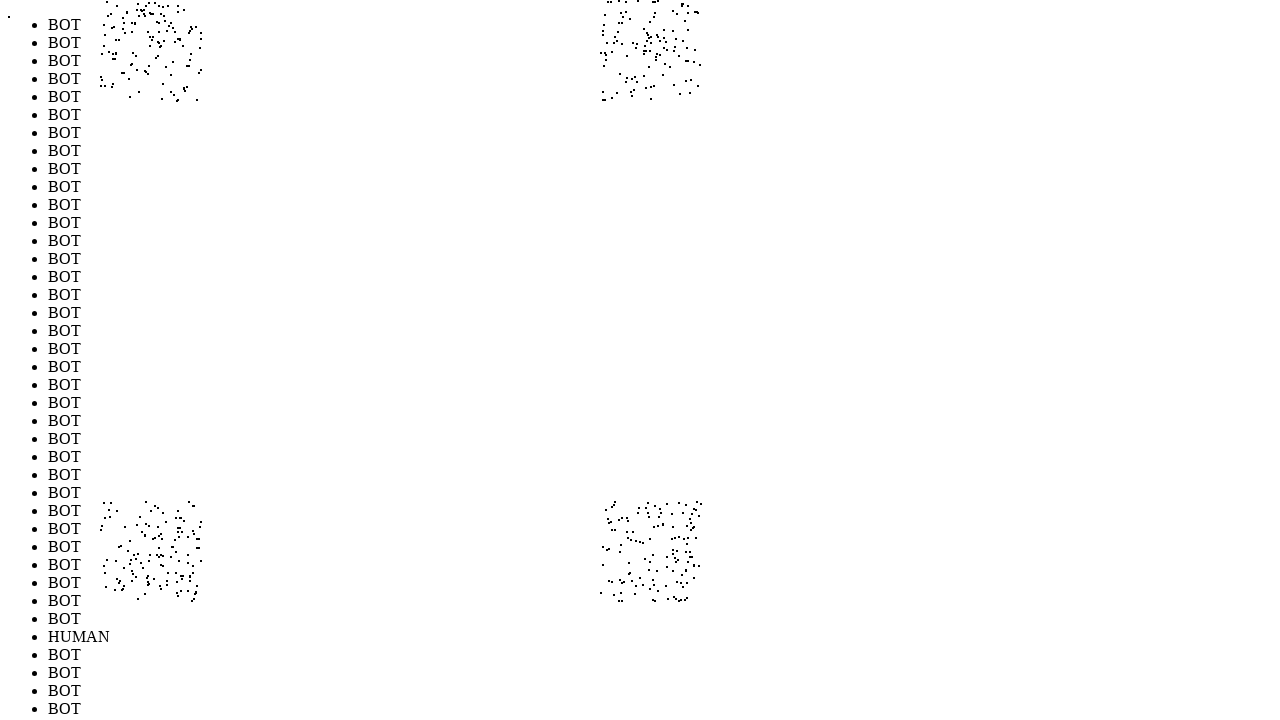

Performed random mouse movement 500/1000 (offset: 247, 273) at (647, 573)
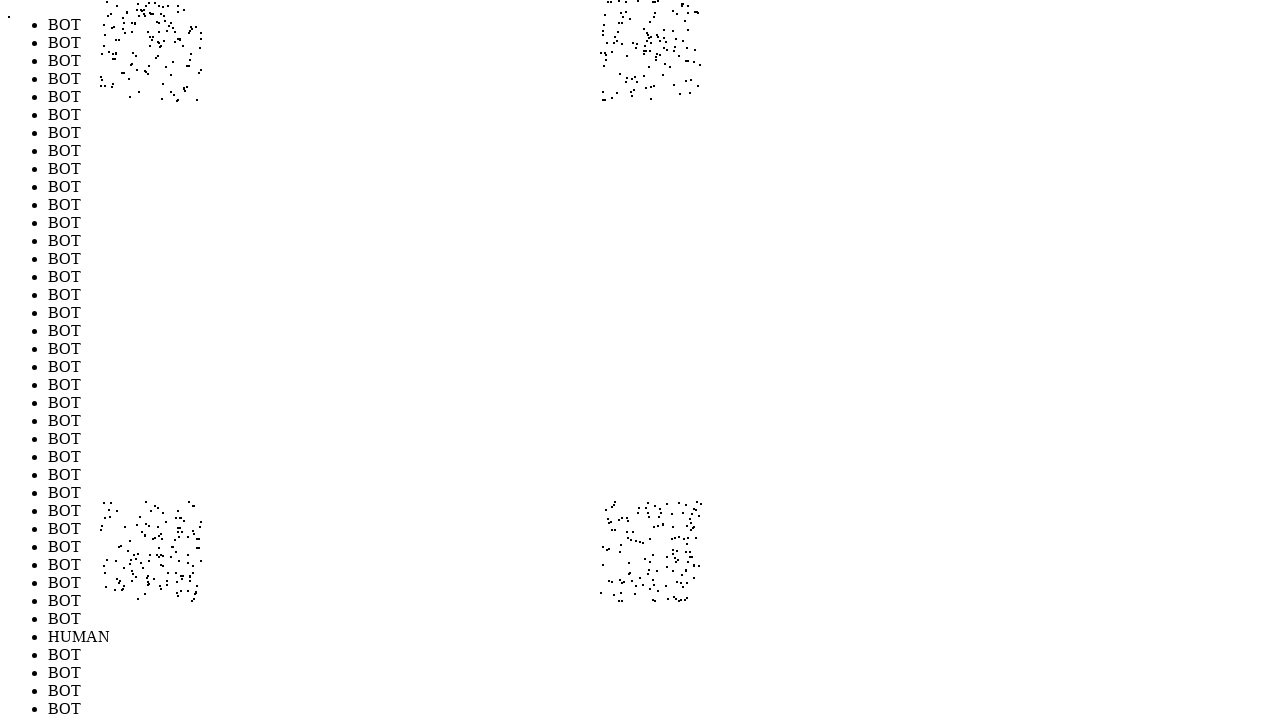

Performed random mouse movement 501/1000 (offset: -261, 282) at (139, 582)
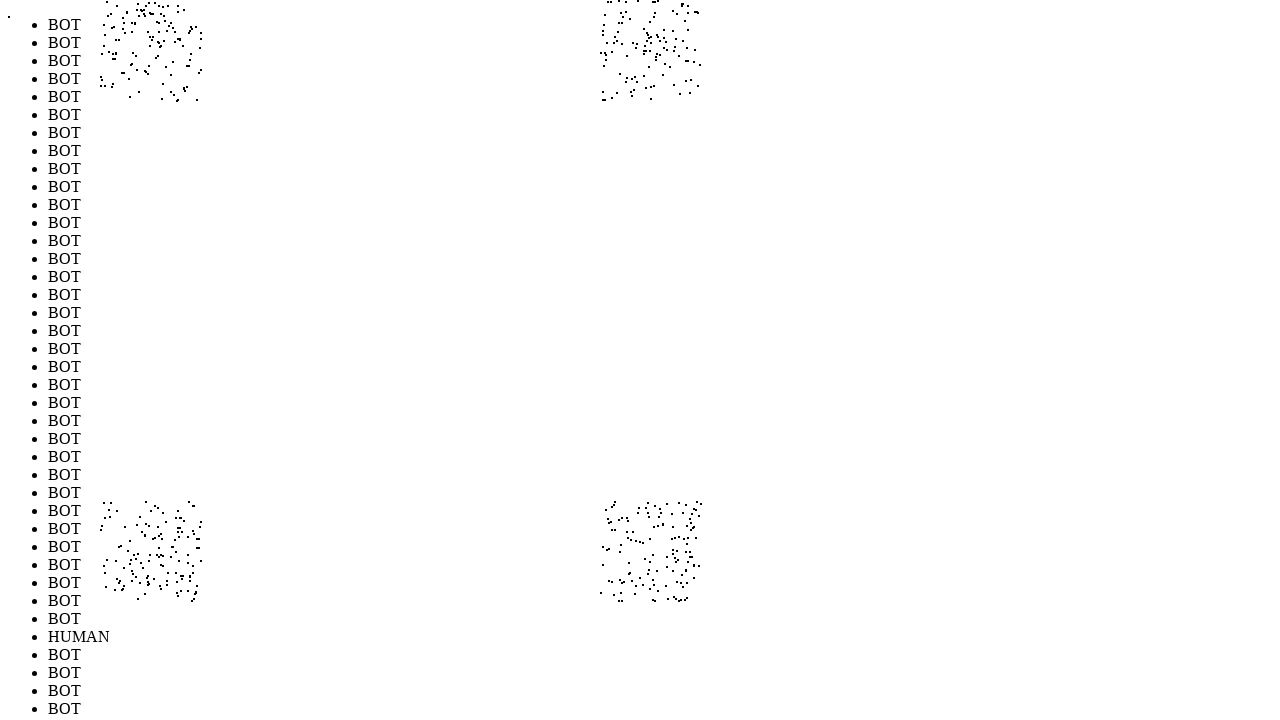

Performed random mouse movement 502/1000 (offset: 298, 234) at (698, 534)
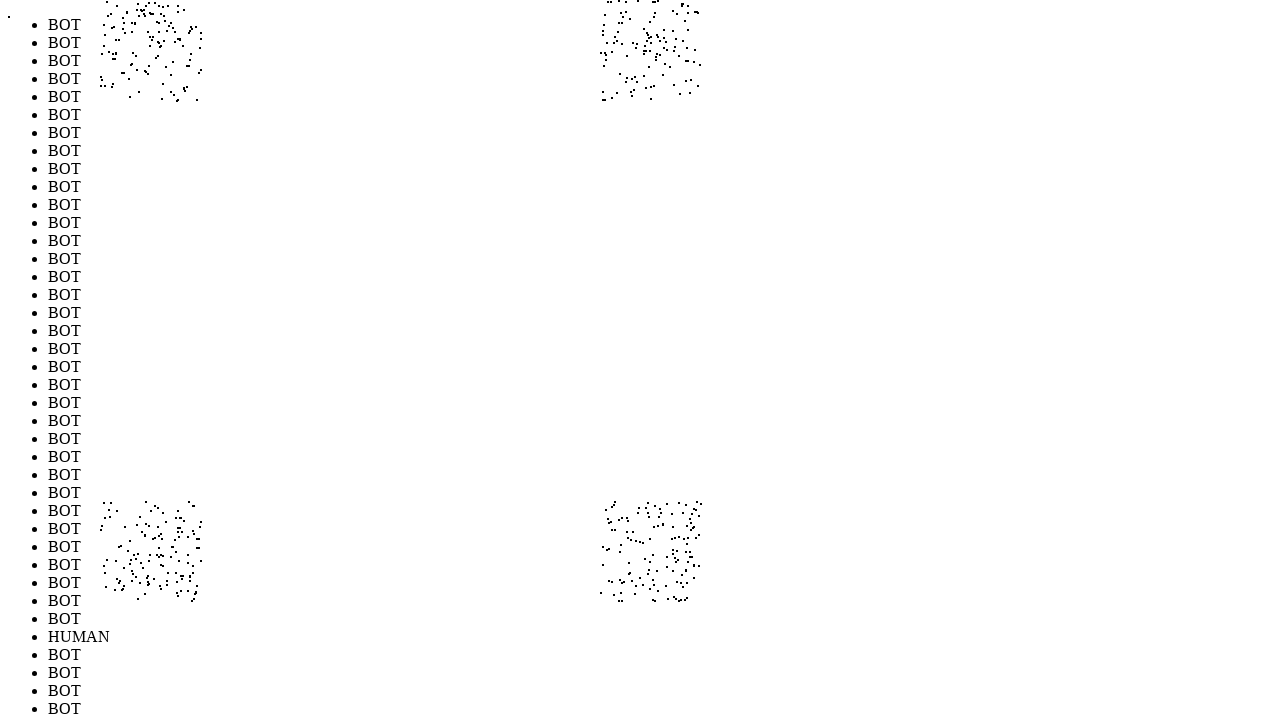

Performed random mouse movement 503/1000 (offset: 215, -216) at (615, 84)
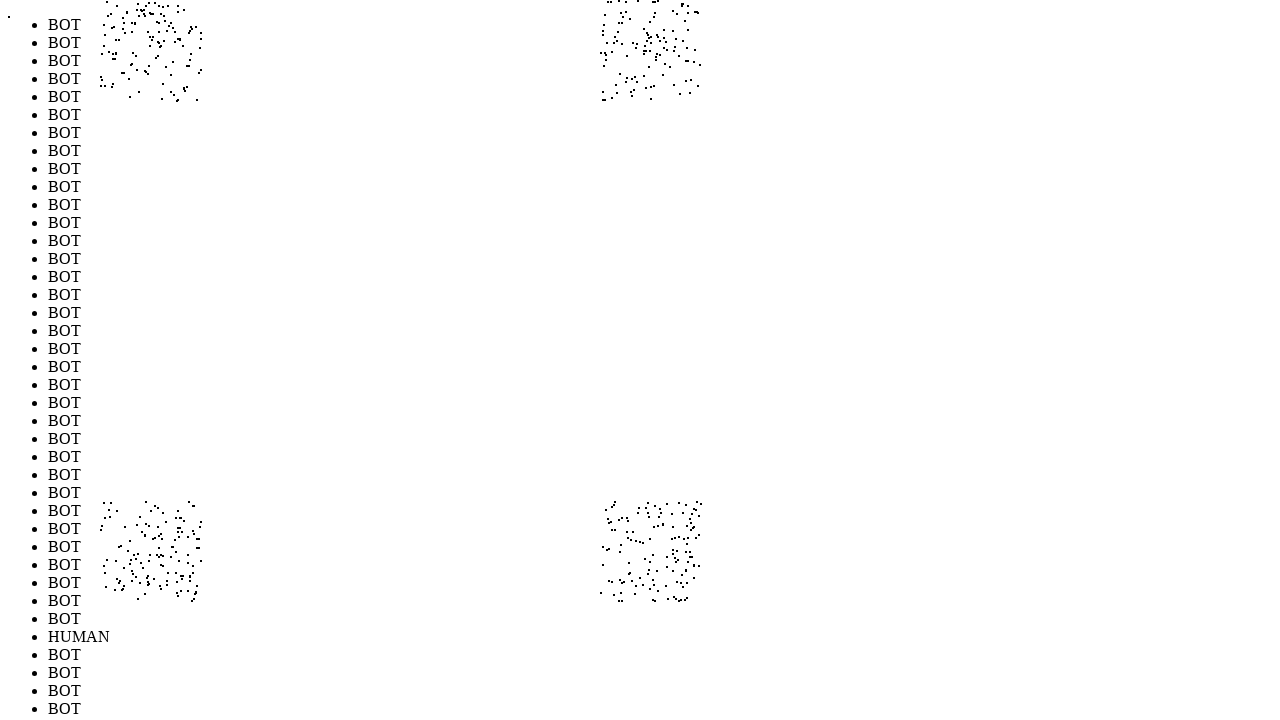

Performed random mouse movement 504/1000 (offset: -207, 233) at (193, 533)
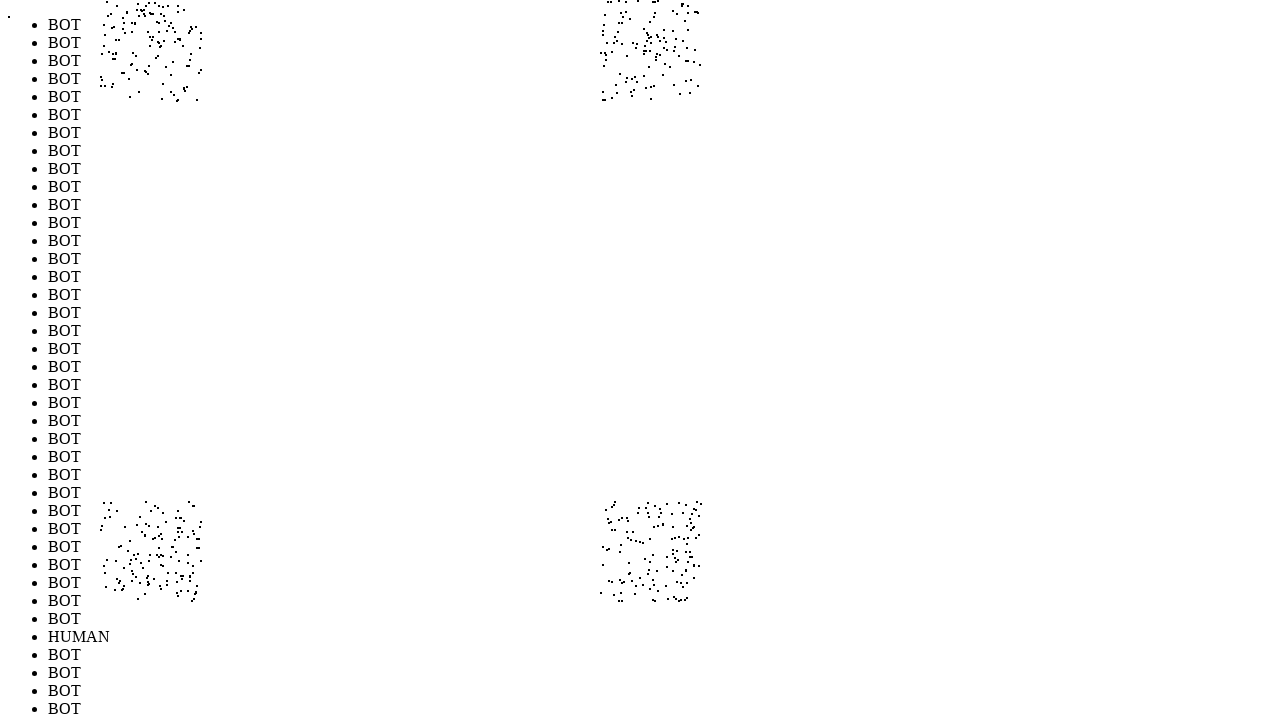

Performed random mouse movement 505/1000 (offset: -282, 214) at (118, 514)
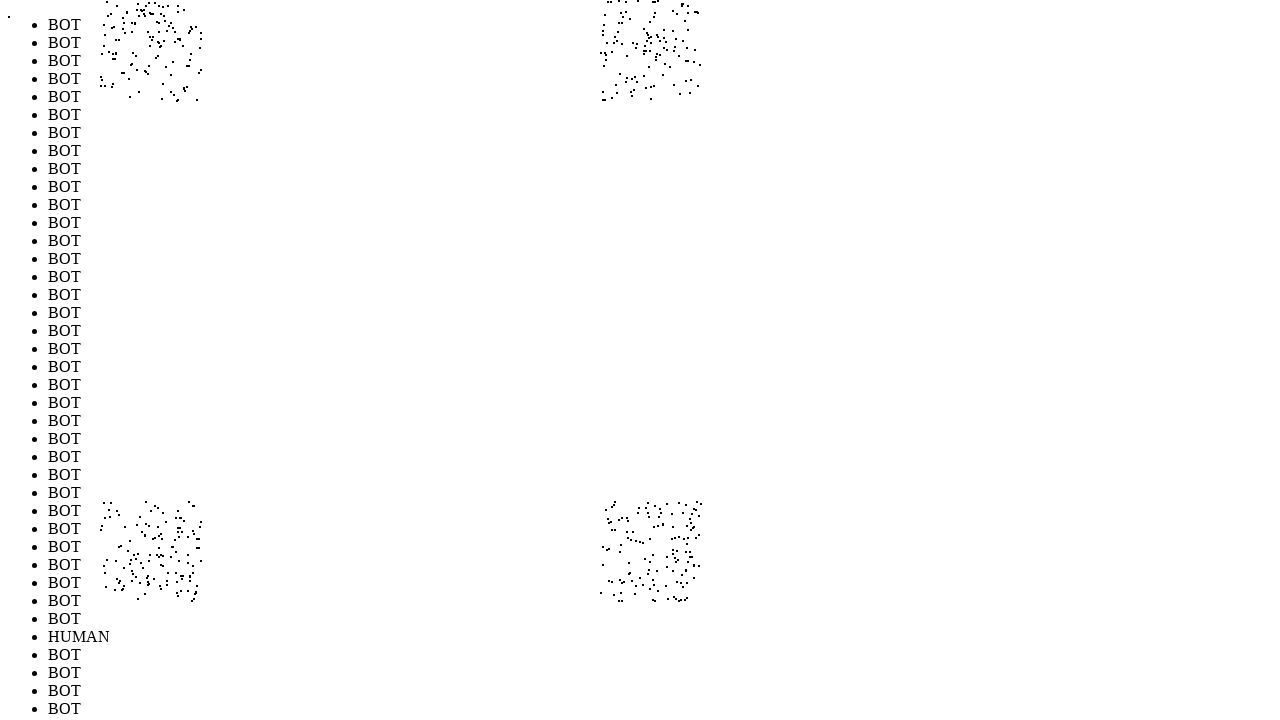

Performed random mouse movement 506/1000 (offset: 253, -217) at (653, 83)
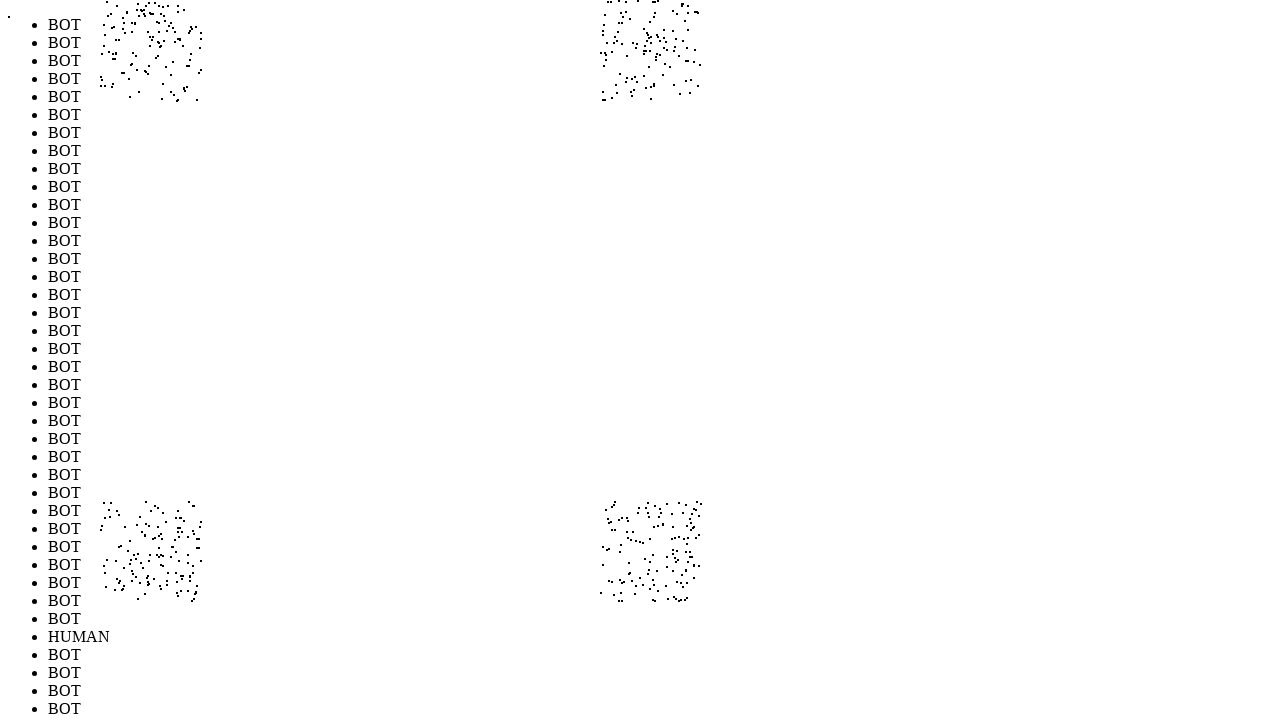

Performed random mouse movement 507/1000 (offset: -206, 283) at (194, 583)
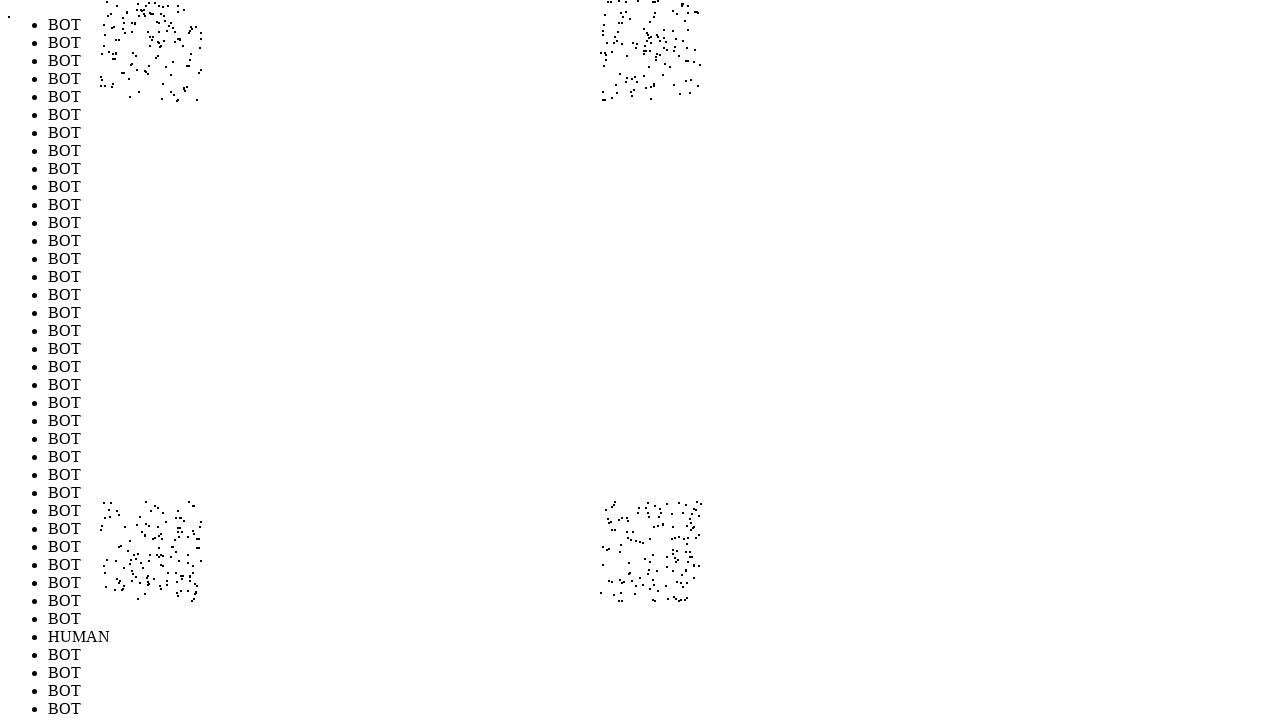

Performed random mouse movement 508/1000 (offset: -263, 259) at (137, 559)
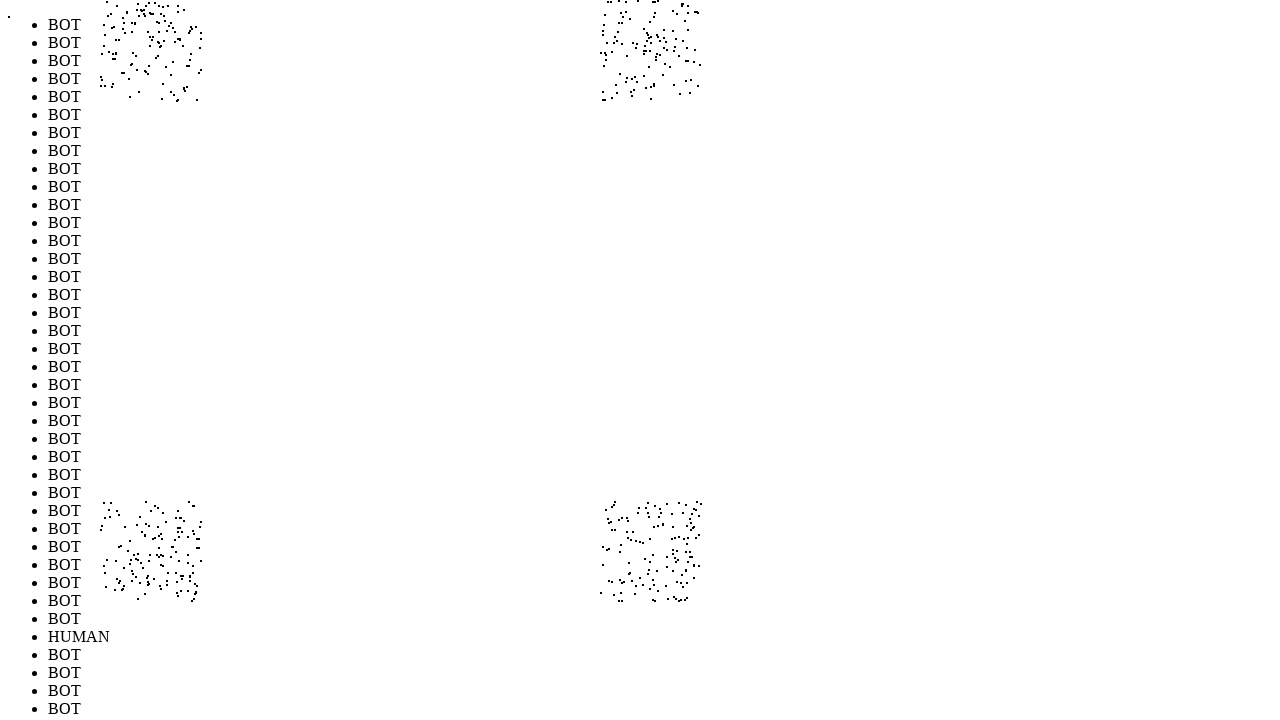

Performed random mouse movement 509/1000 (offset: 240, -274) at (640, 26)
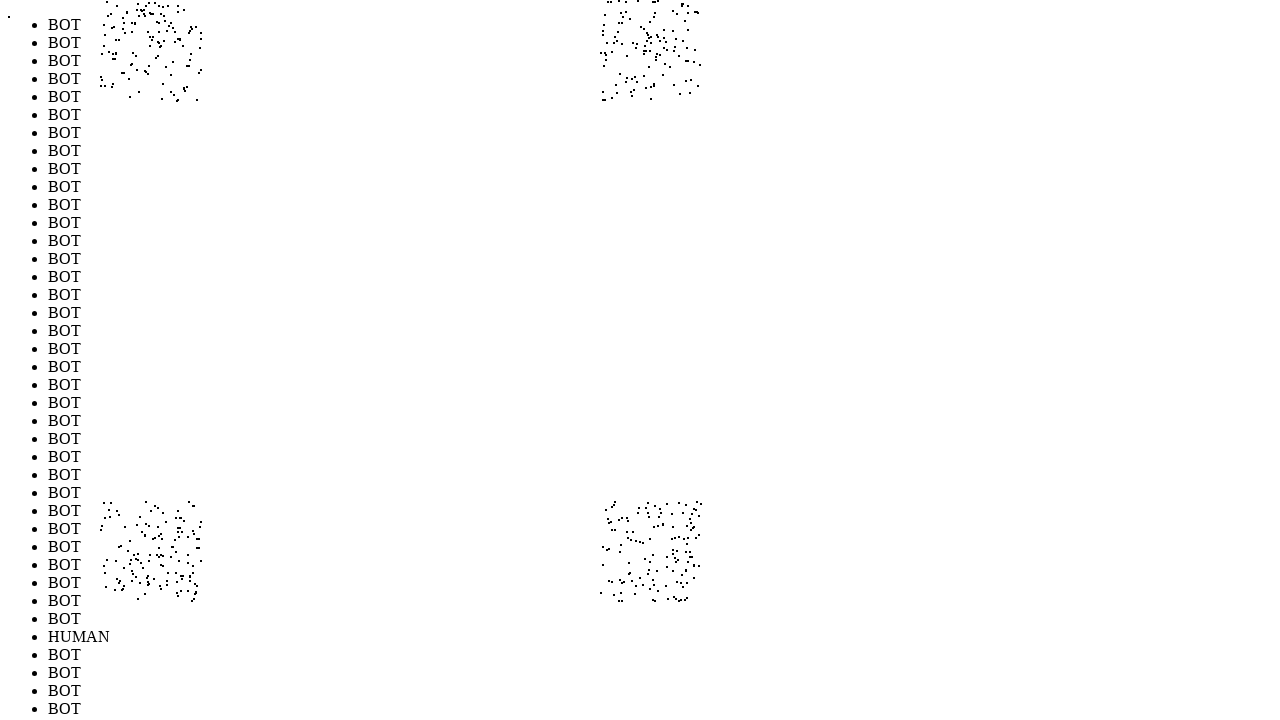

Performed random mouse movement 510/1000 (offset: -274, 269) at (126, 569)
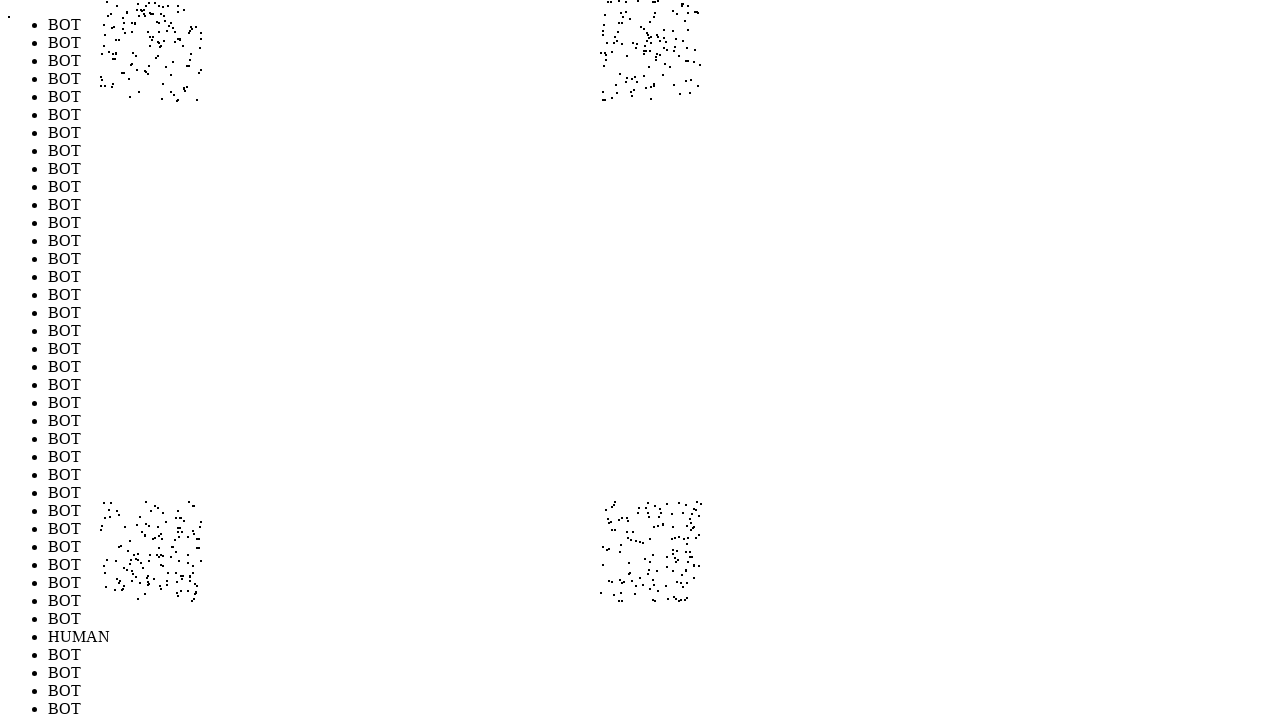

Performed random mouse movement 511/1000 (offset: 288, 291) at (688, 591)
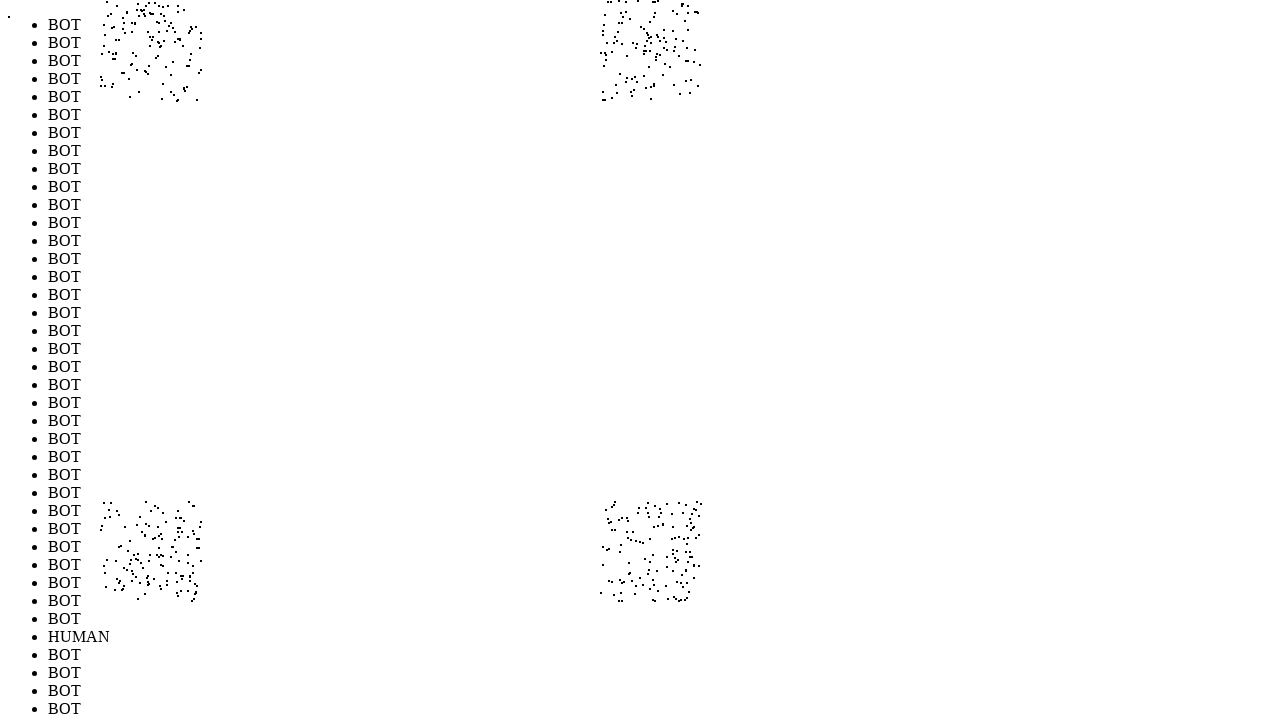

Performed random mouse movement 512/1000 (offset: -216, 278) at (184, 578)
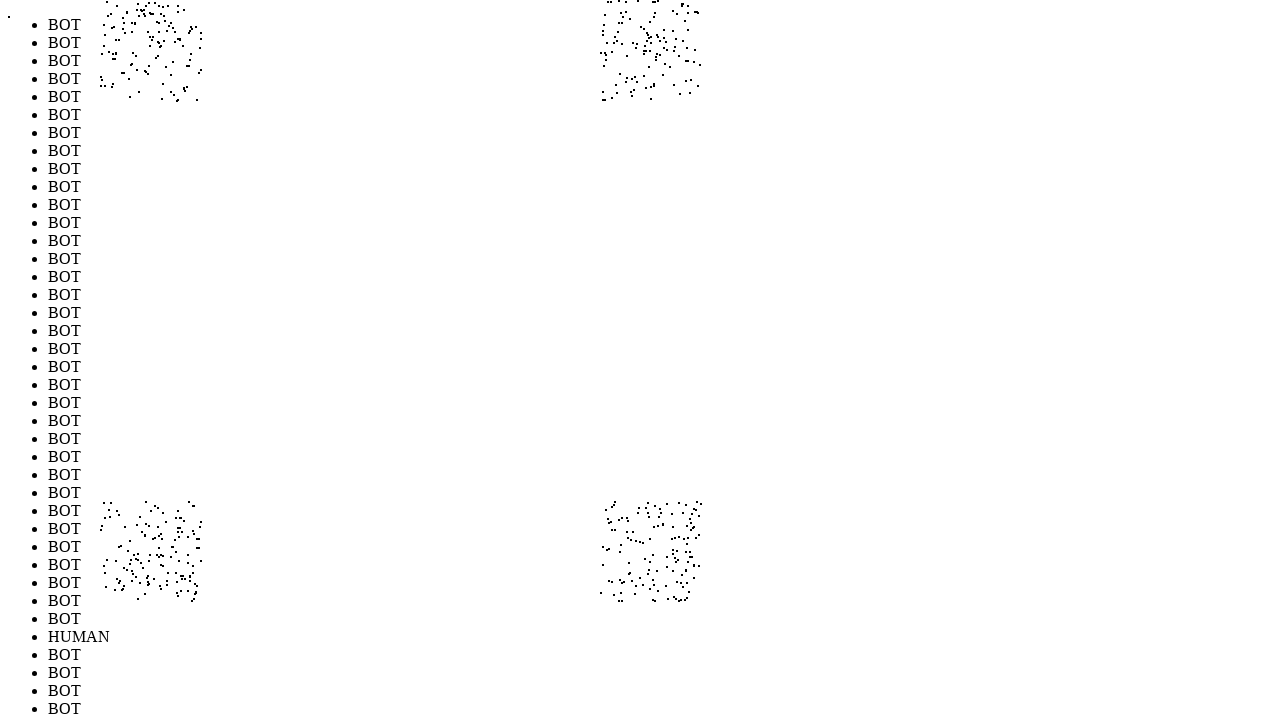

Performed random mouse movement 513/1000 (offset: 252, 251) at (652, 551)
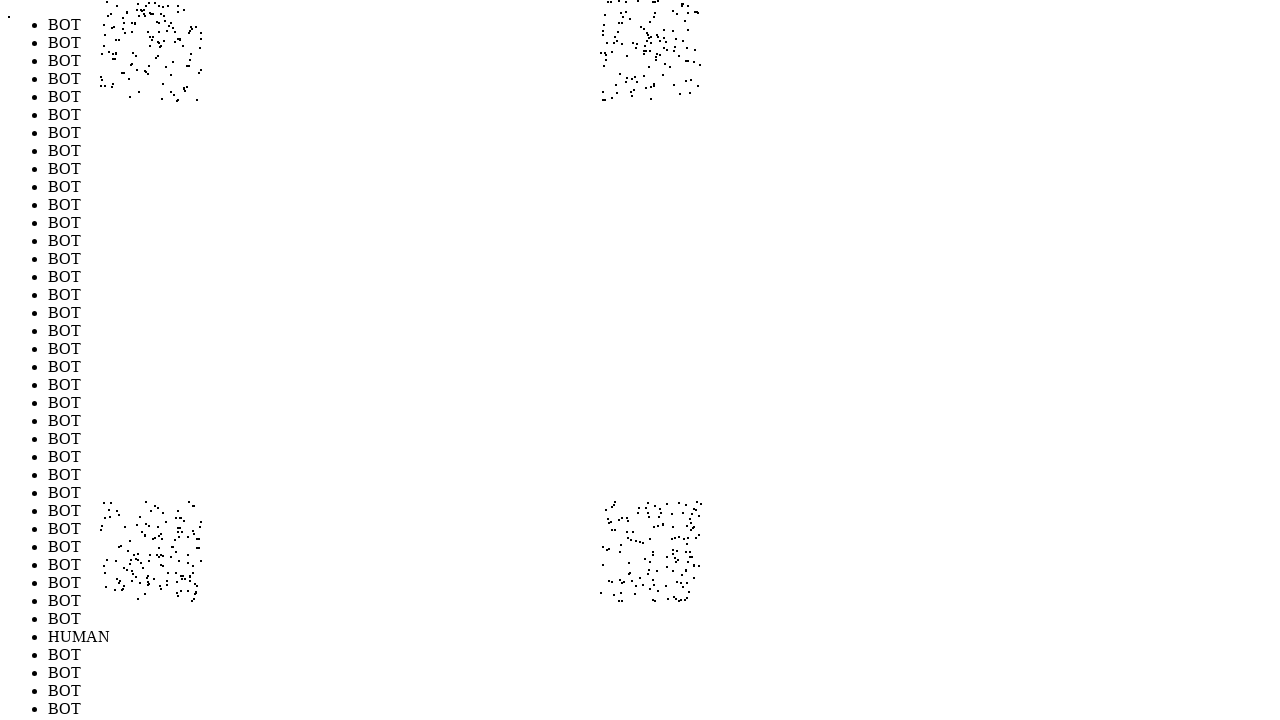

Performed random mouse movement 514/1000 (offset: 251, -256) at (651, 44)
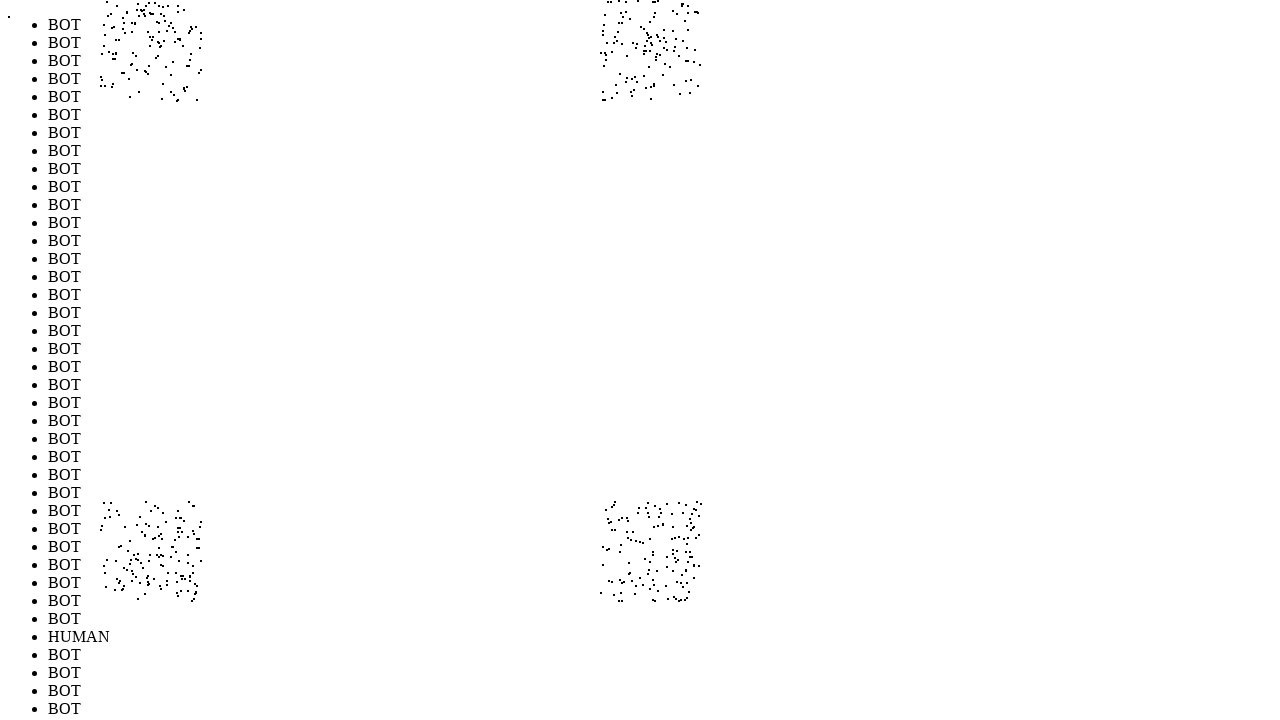

Performed random mouse movement 515/1000 (offset: 230, -204) at (630, 96)
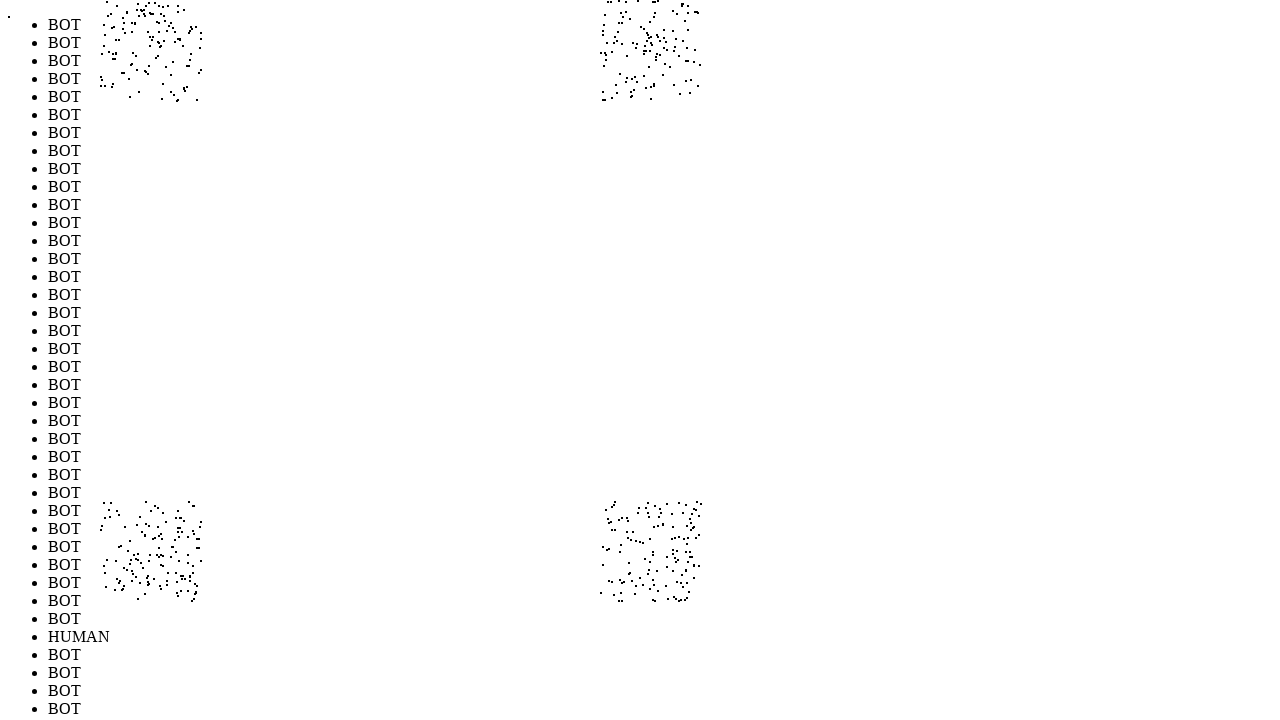

Performed random mouse movement 516/1000 (offset: -263, -240) at (137, 60)
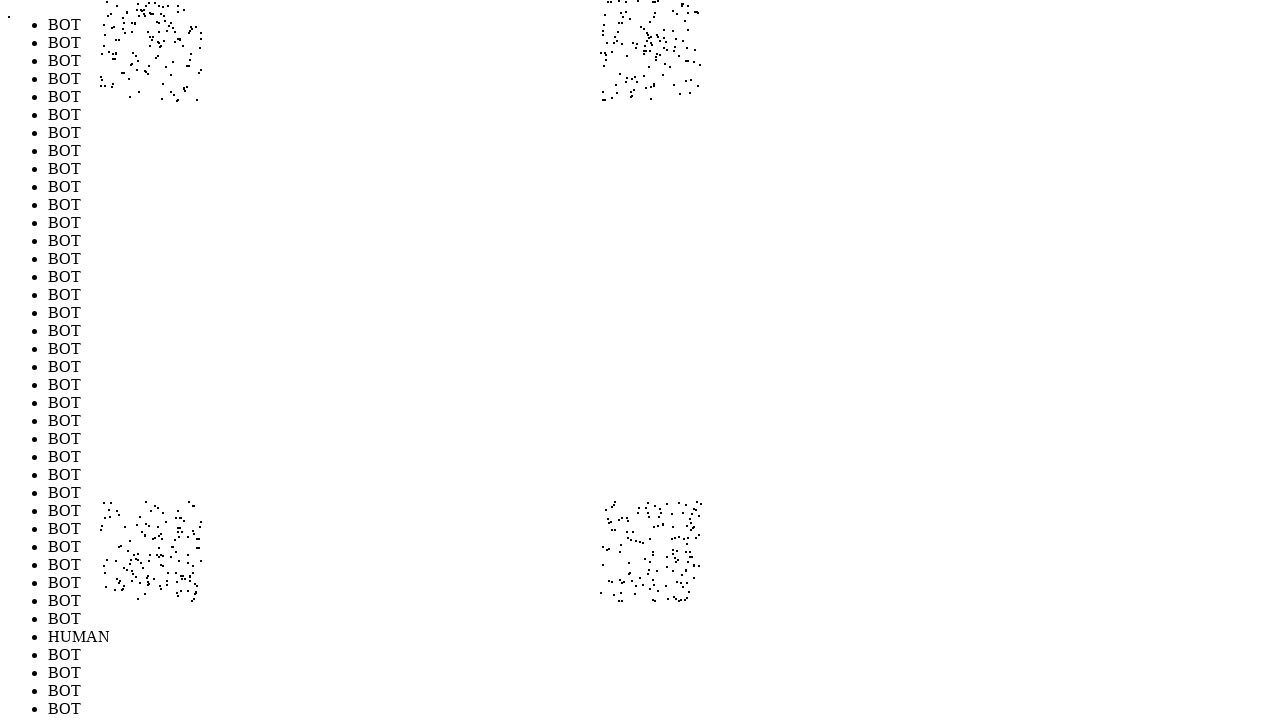

Performed random mouse movement 517/1000 (offset: -200, 211) at (200, 511)
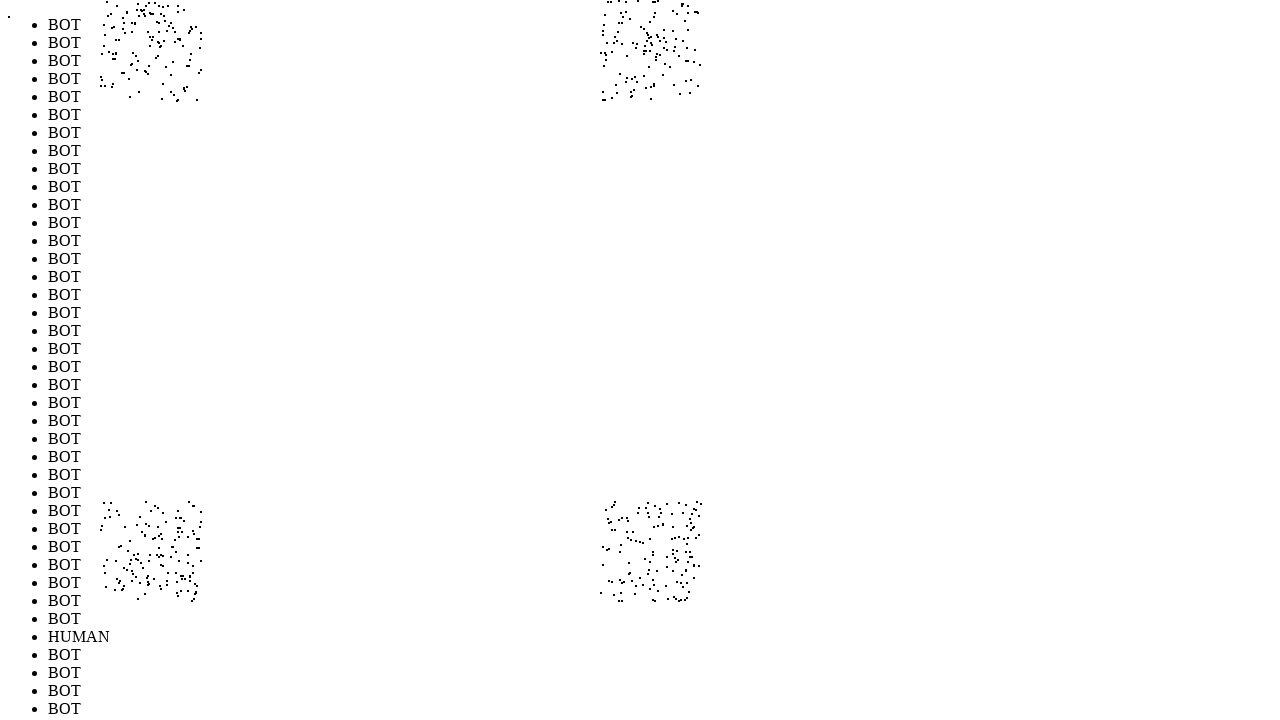

Performed random mouse movement 518/1000 (offset: -204, 262) at (196, 562)
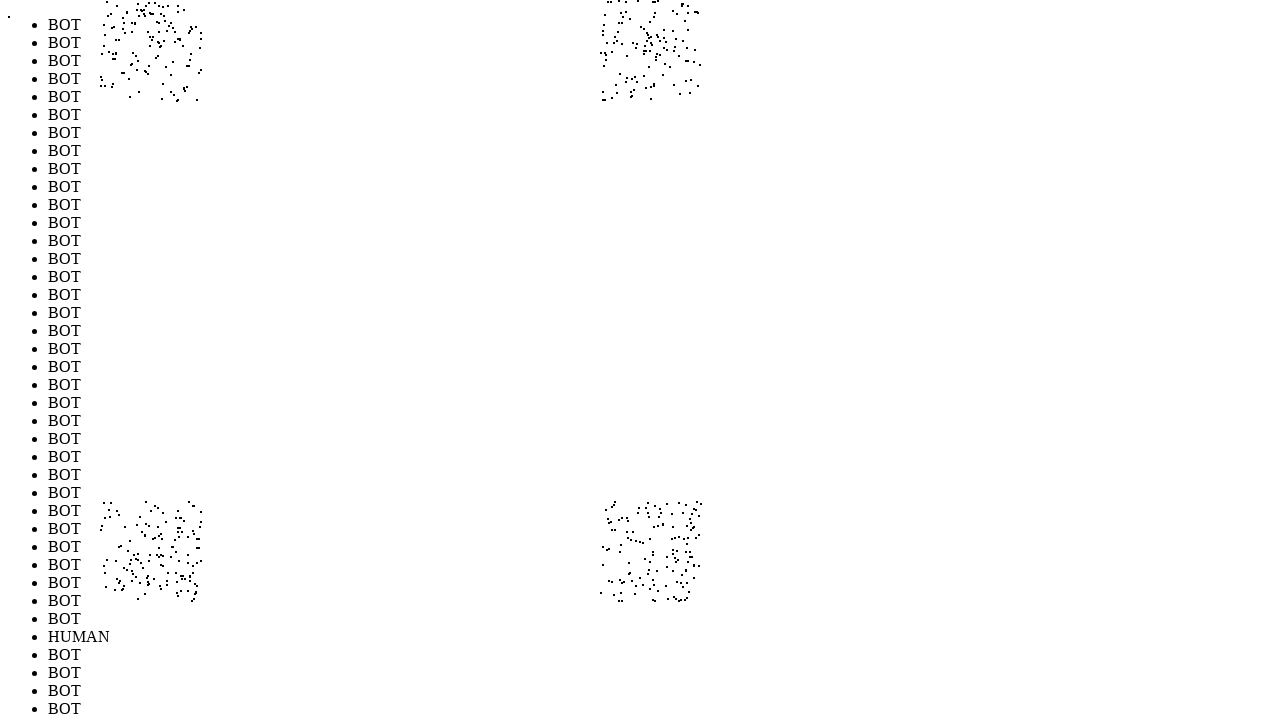

Performed random mouse movement 519/1000 (offset: -208, -260) at (192, 40)
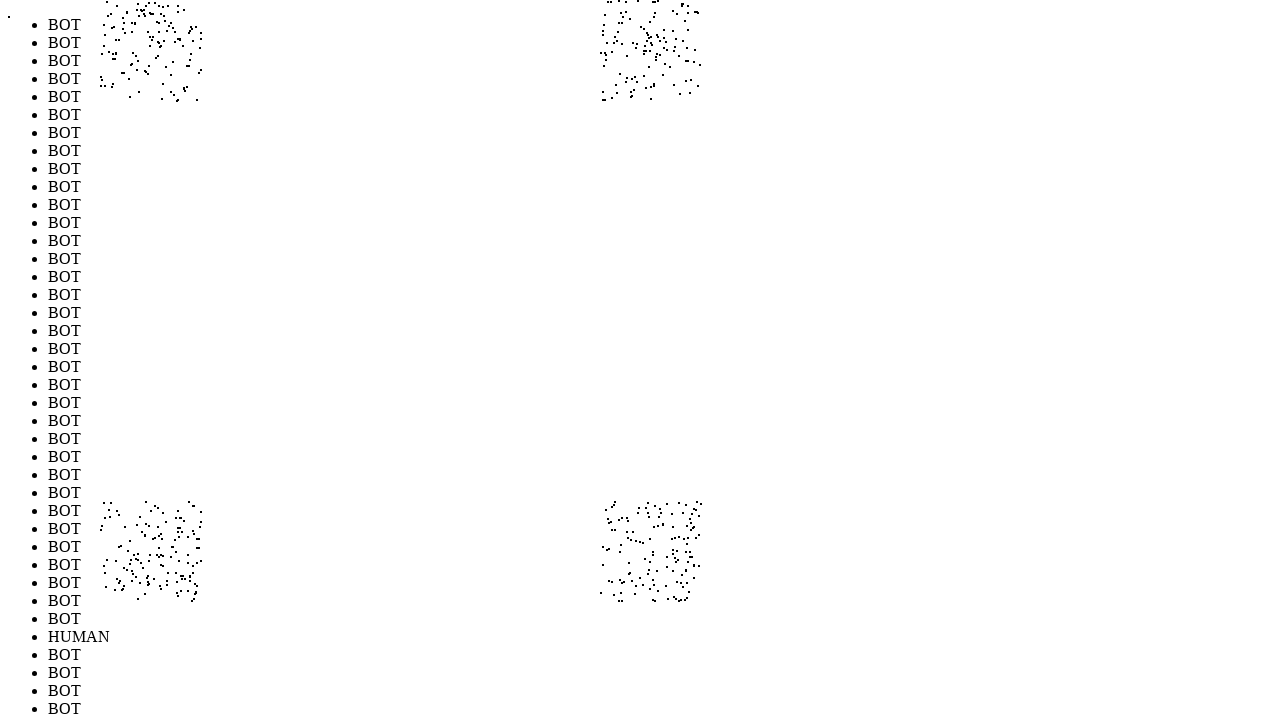

Performed random mouse movement 520/1000 (offset: 210, -284) at (610, 16)
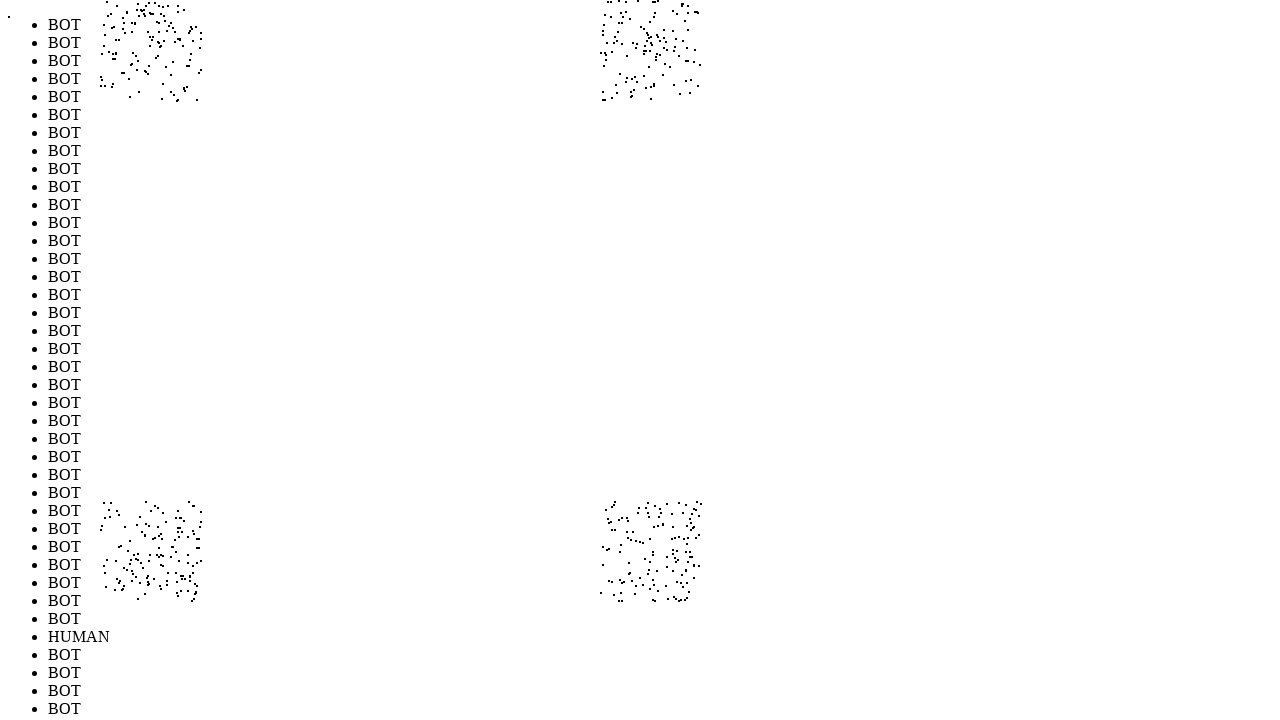

Performed random mouse movement 521/1000 (offset: 213, -294) at (613, 6)
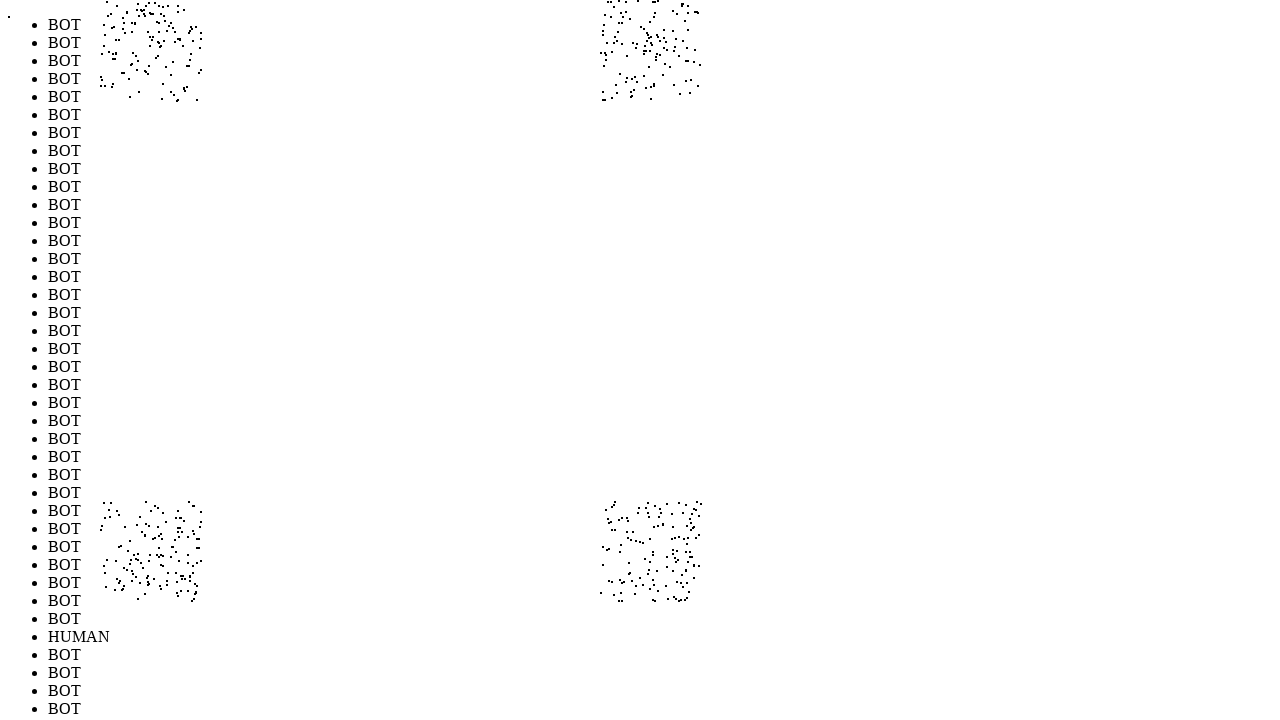

Performed random mouse movement 522/1000 (offset: -245, -273) at (155, 27)
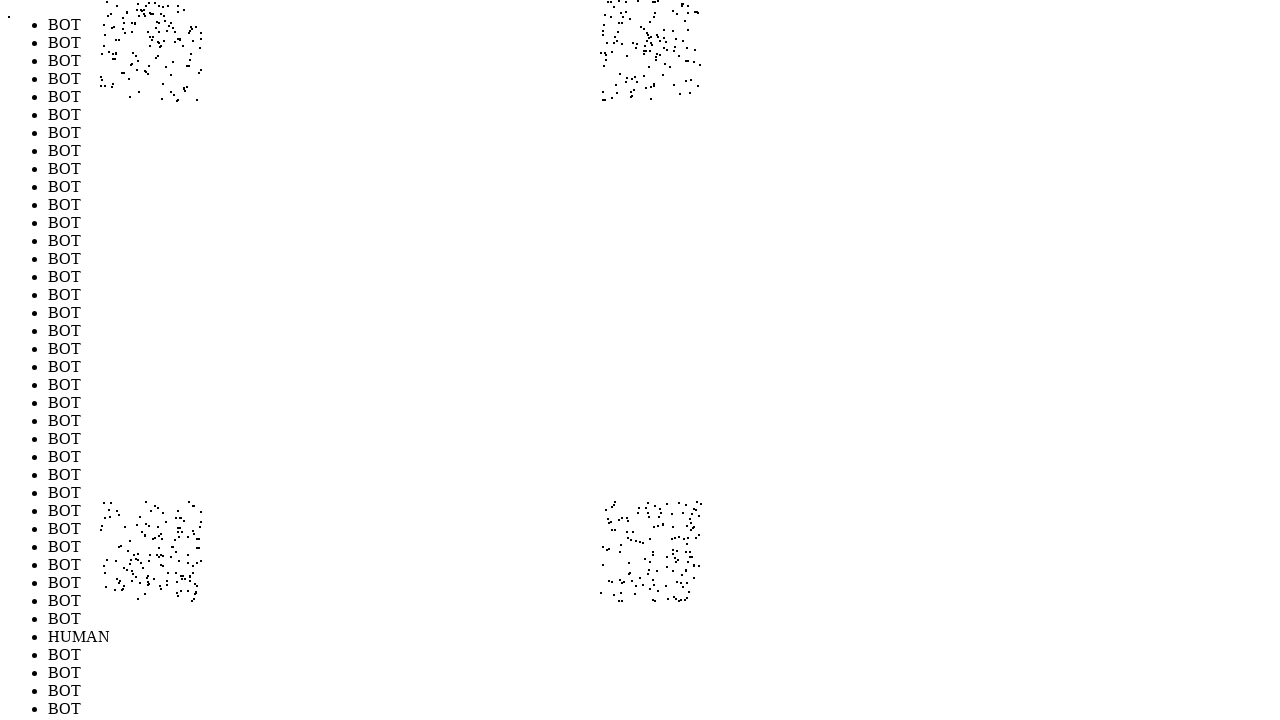

Performed random mouse movement 523/1000 (offset: -254, -246) at (146, 54)
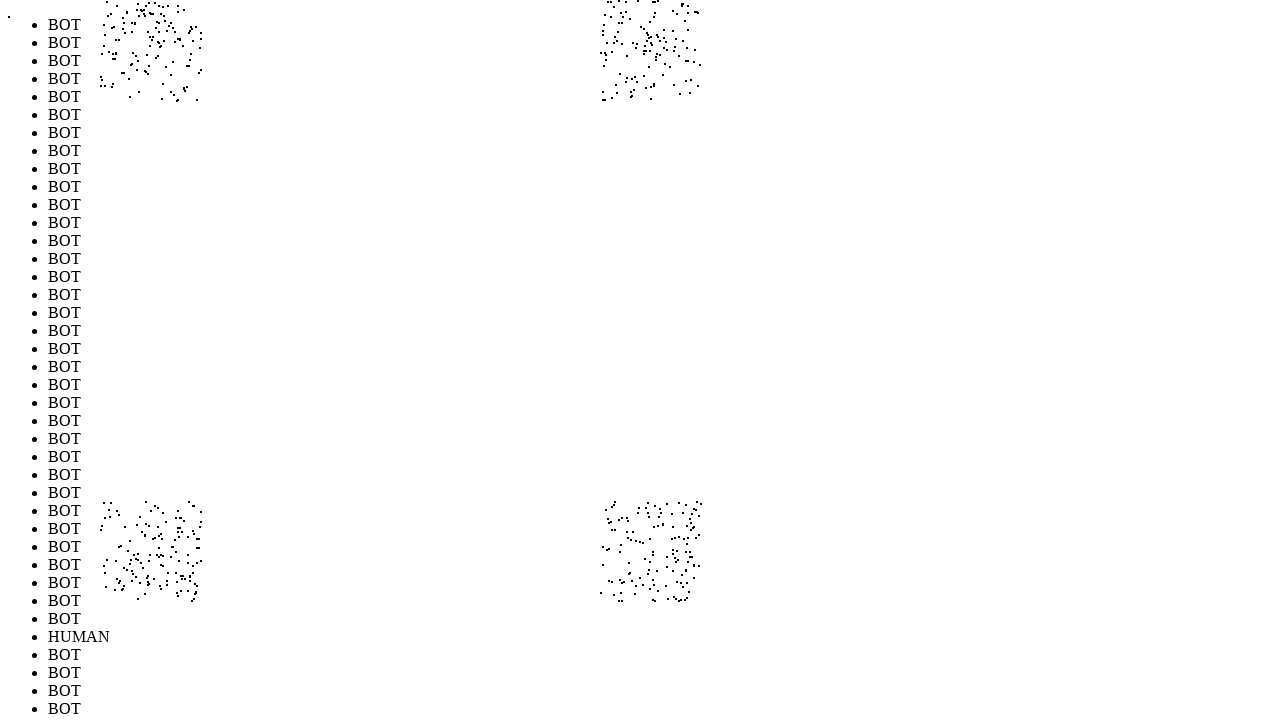

Performed random mouse movement 524/1000 (offset: 274, -299) at (674, 1)
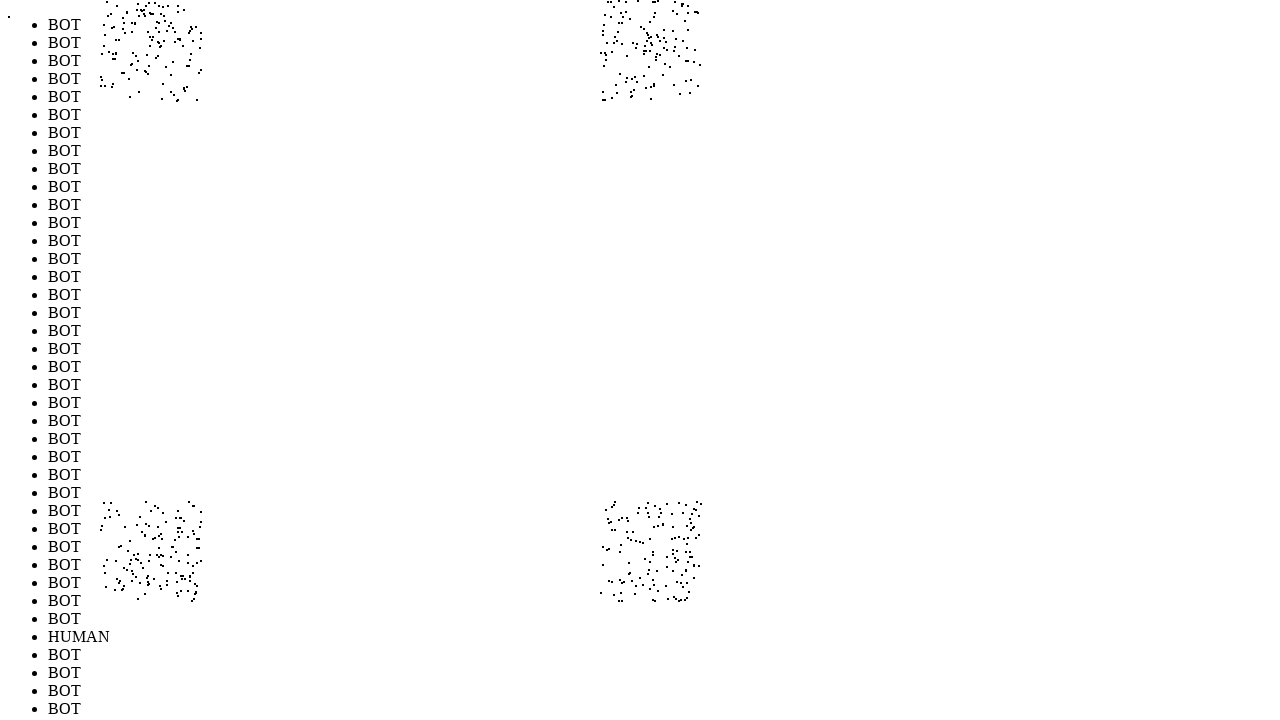

Performed random mouse movement 525/1000 (offset: -289, -236) at (111, 64)
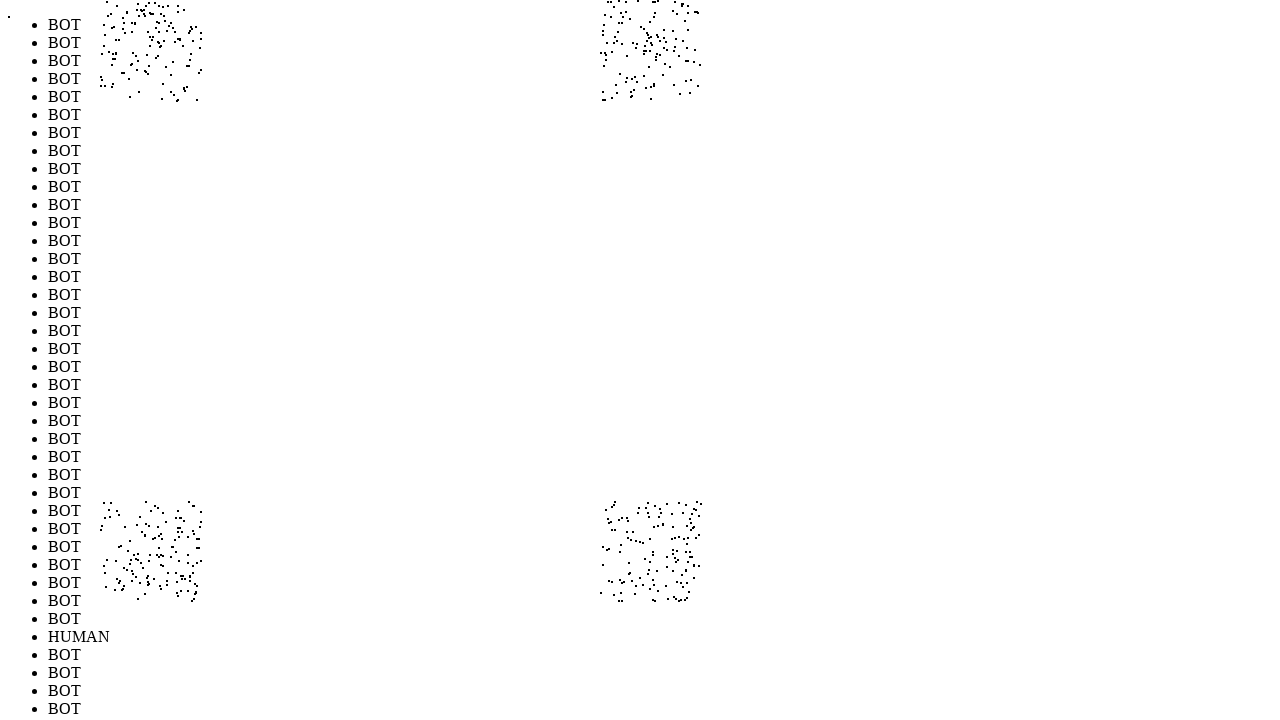

Performed random mouse movement 526/1000 (offset: 215, -205) at (615, 95)
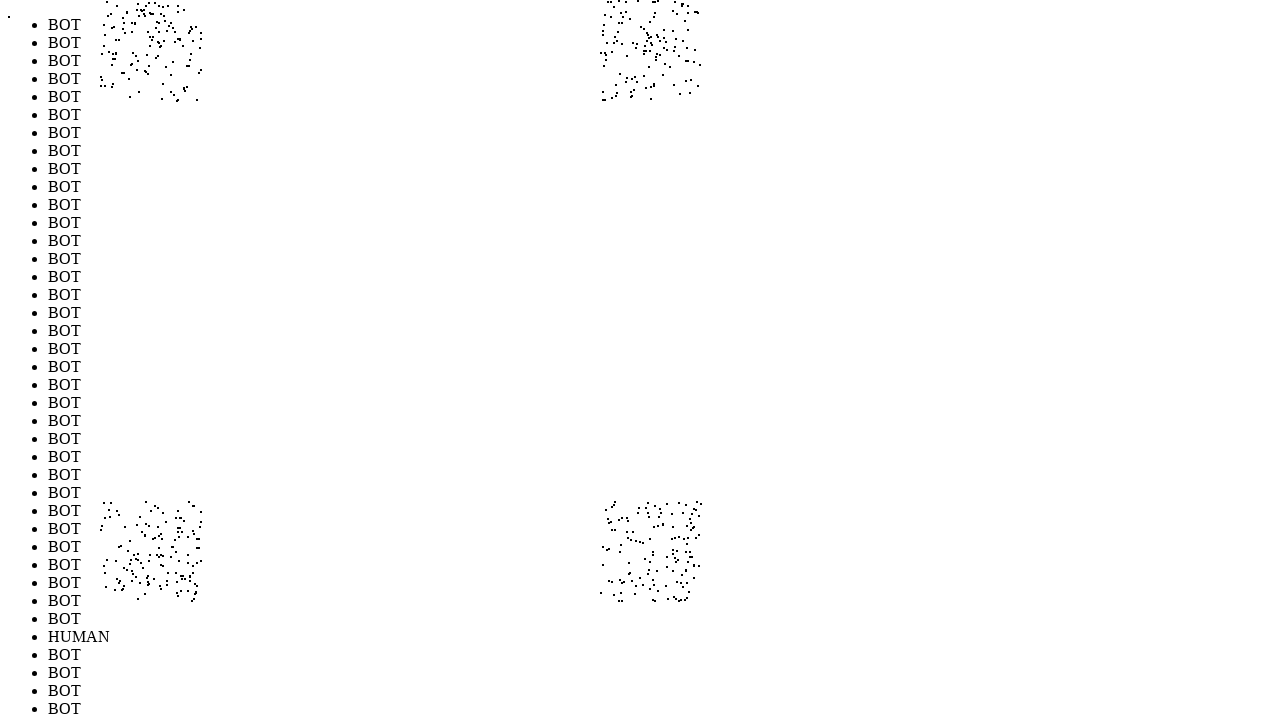

Performed random mouse movement 527/1000 (offset: 217, -269) at (617, 31)
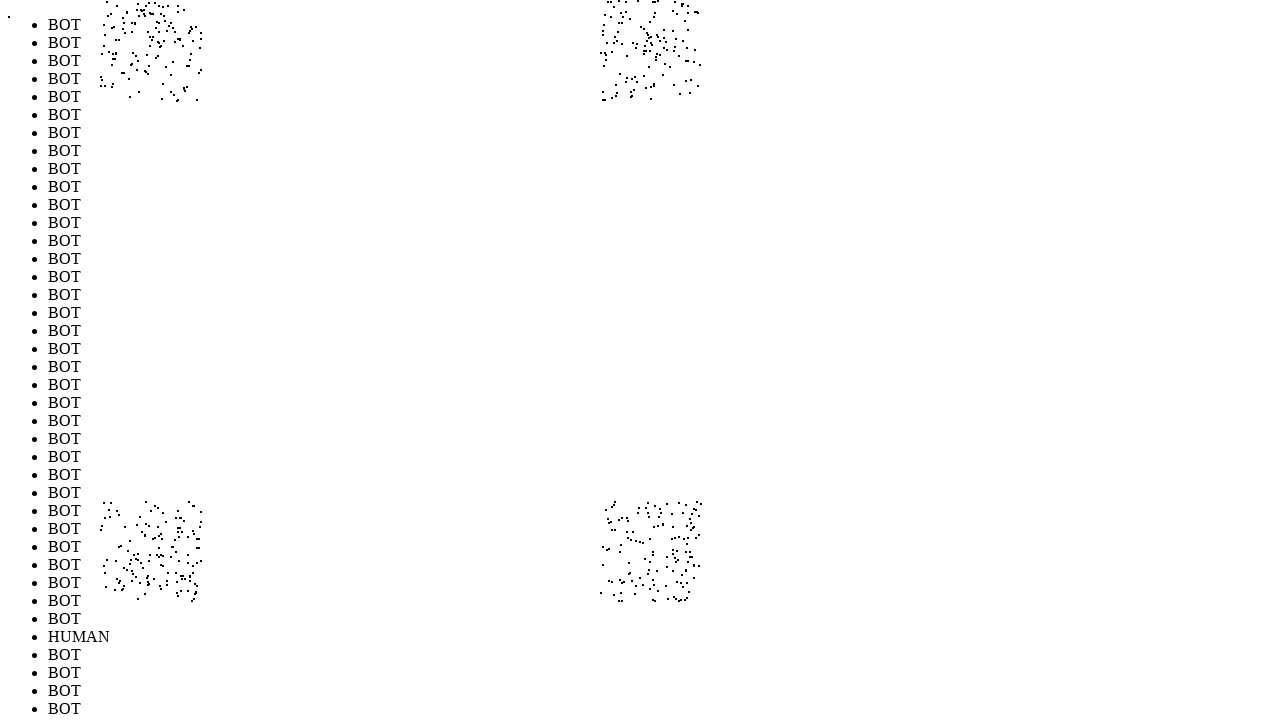

Performed random mouse movement 528/1000 (offset: -216, 274) at (184, 574)
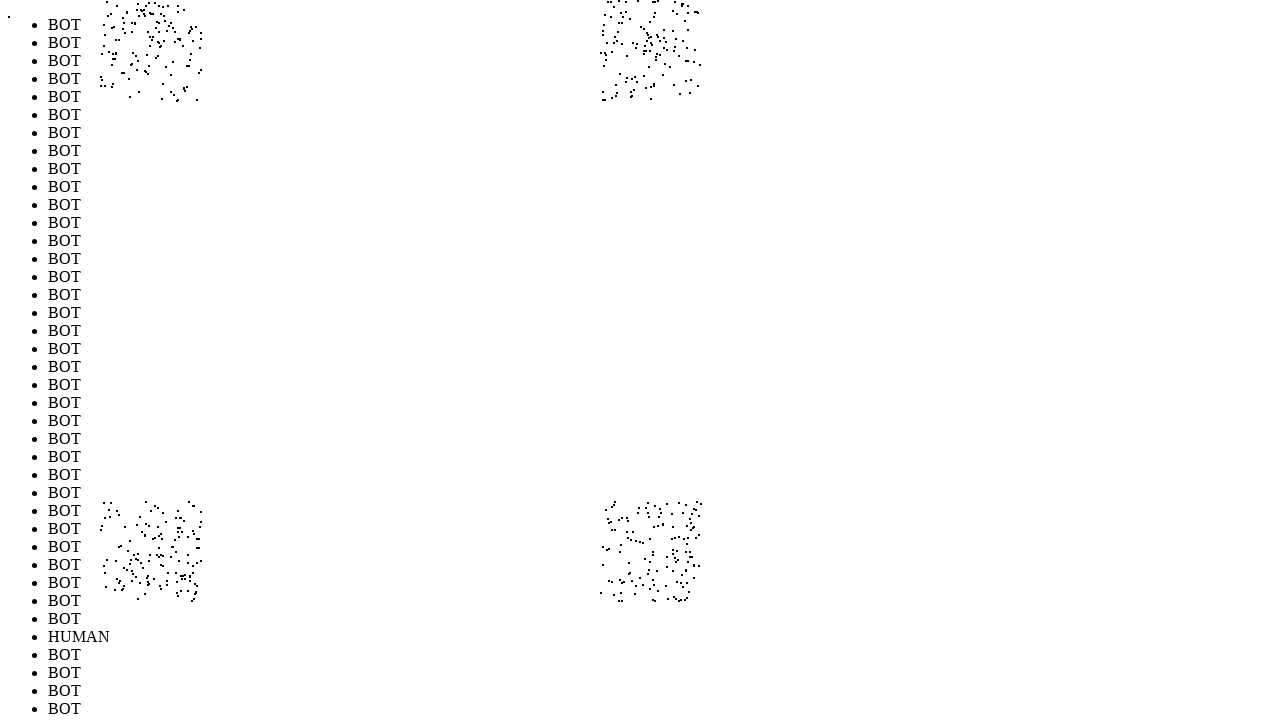

Performed random mouse movement 529/1000 (offset: 249, -295) at (649, 5)
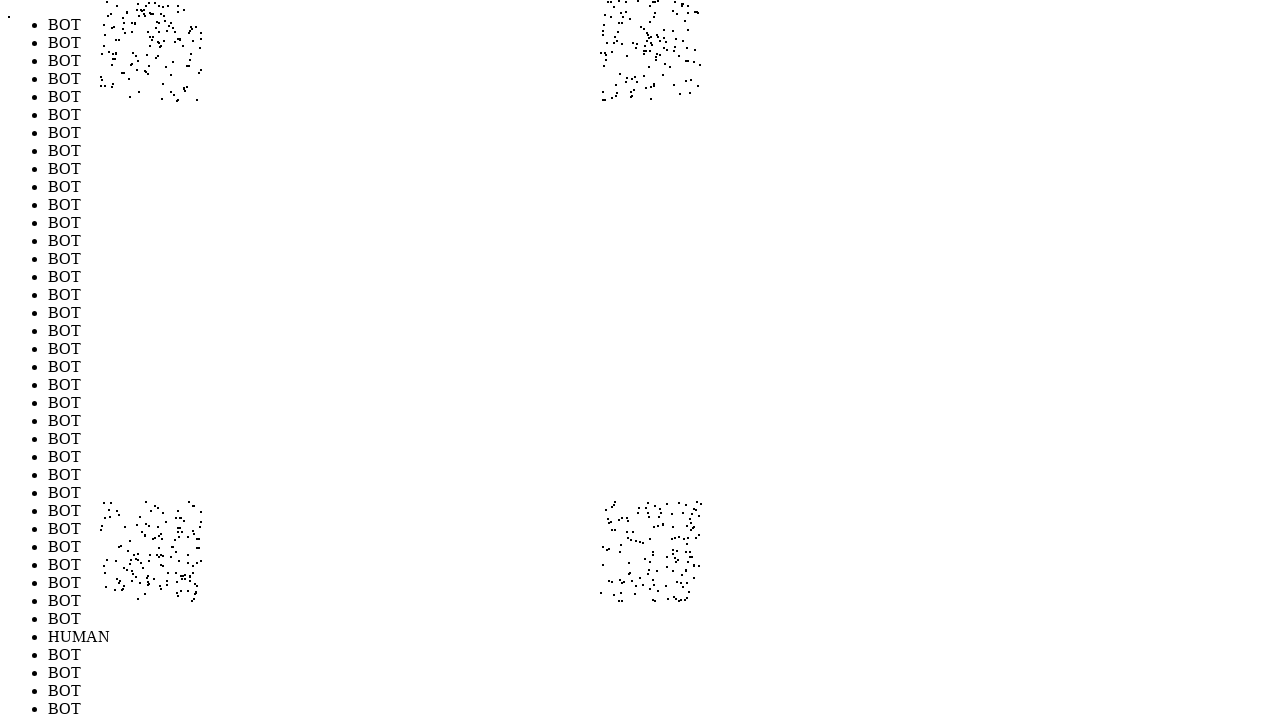

Performed random mouse movement 530/1000 (offset: 243, 246) at (643, 546)
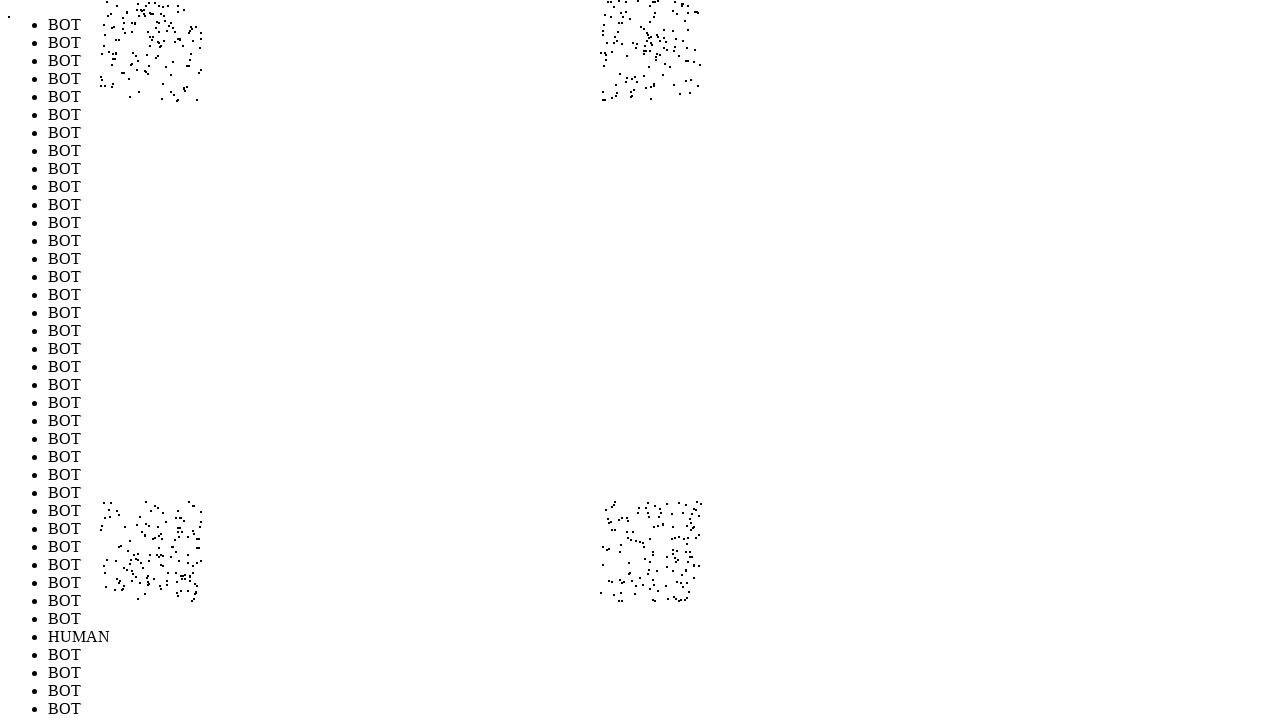

Performed random mouse movement 531/1000 (offset: -202, -227) at (198, 73)
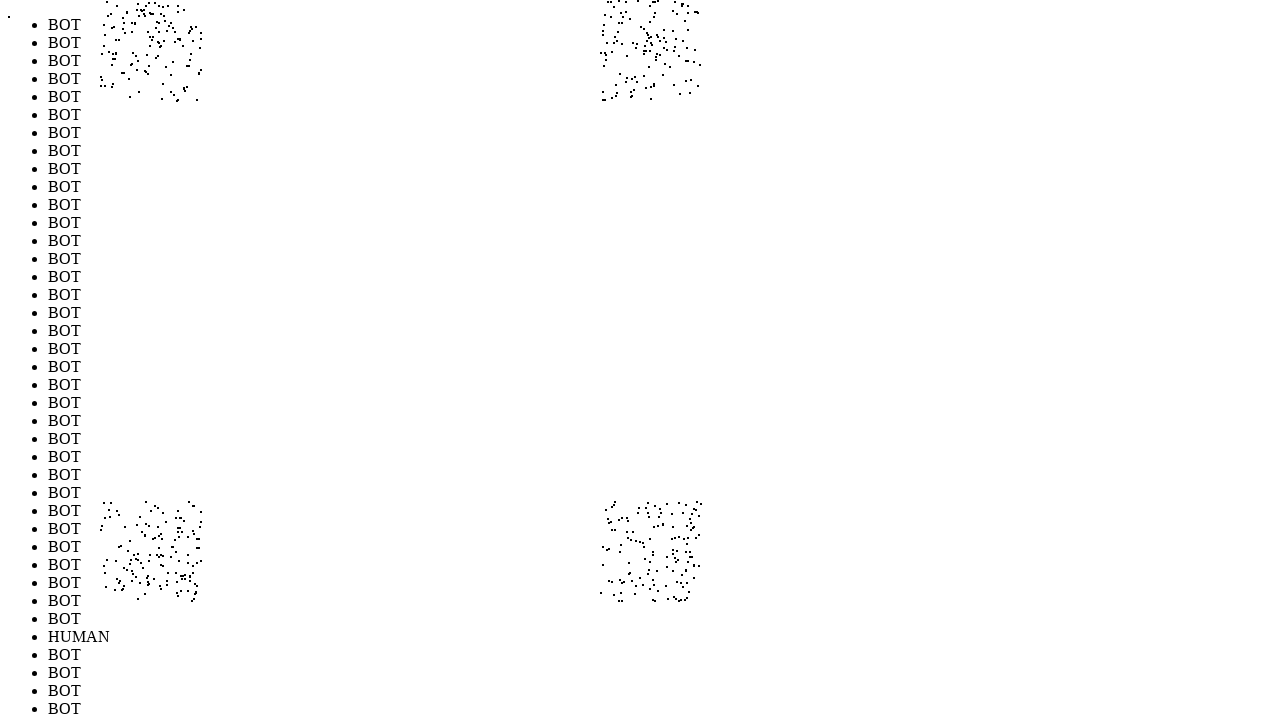

Performed random mouse movement 532/1000 (offset: 227, 269) at (627, 569)
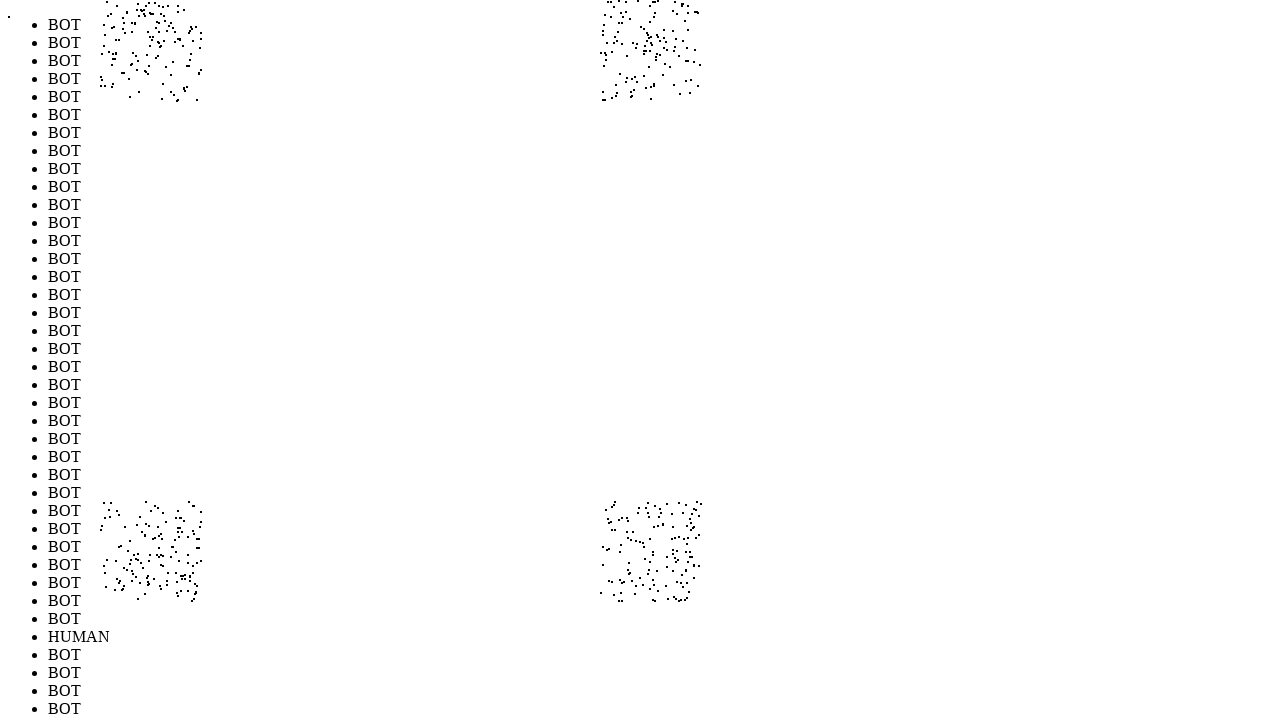

Performed random mouse movement 533/1000 (offset: 247, -252) at (647, 48)
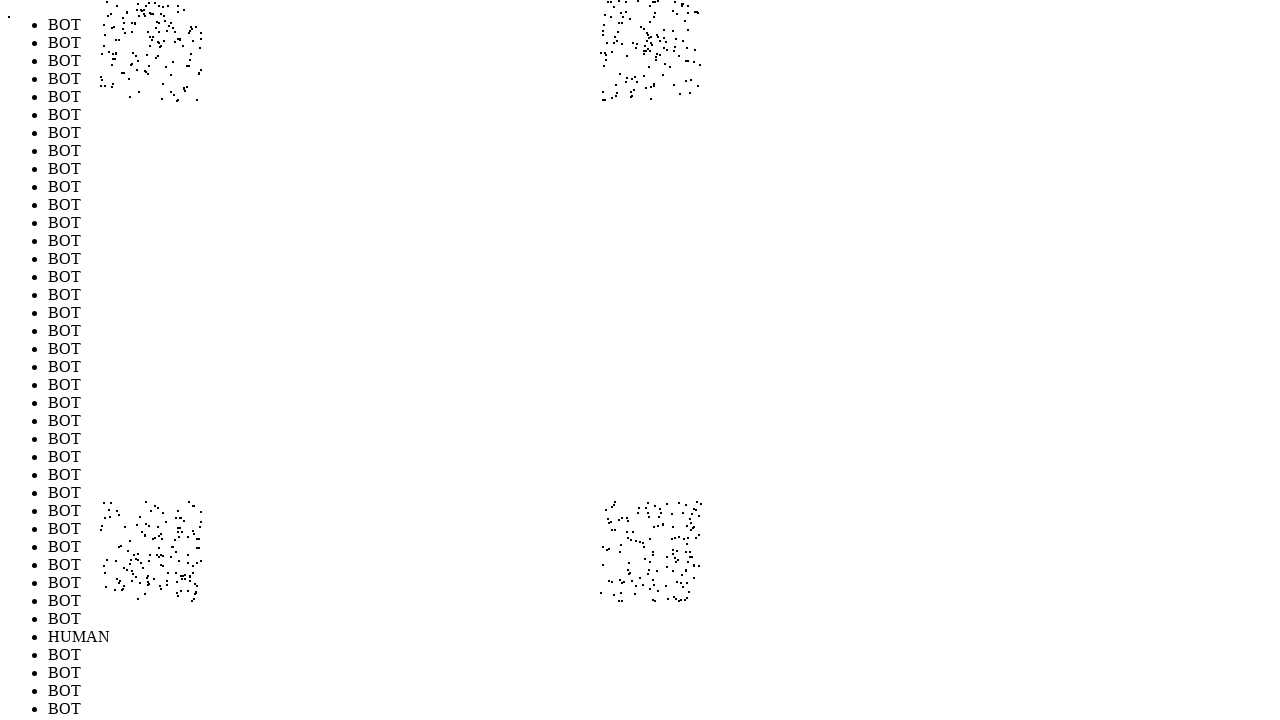

Performed random mouse movement 534/1000 (offset: 222, 234) at (622, 534)
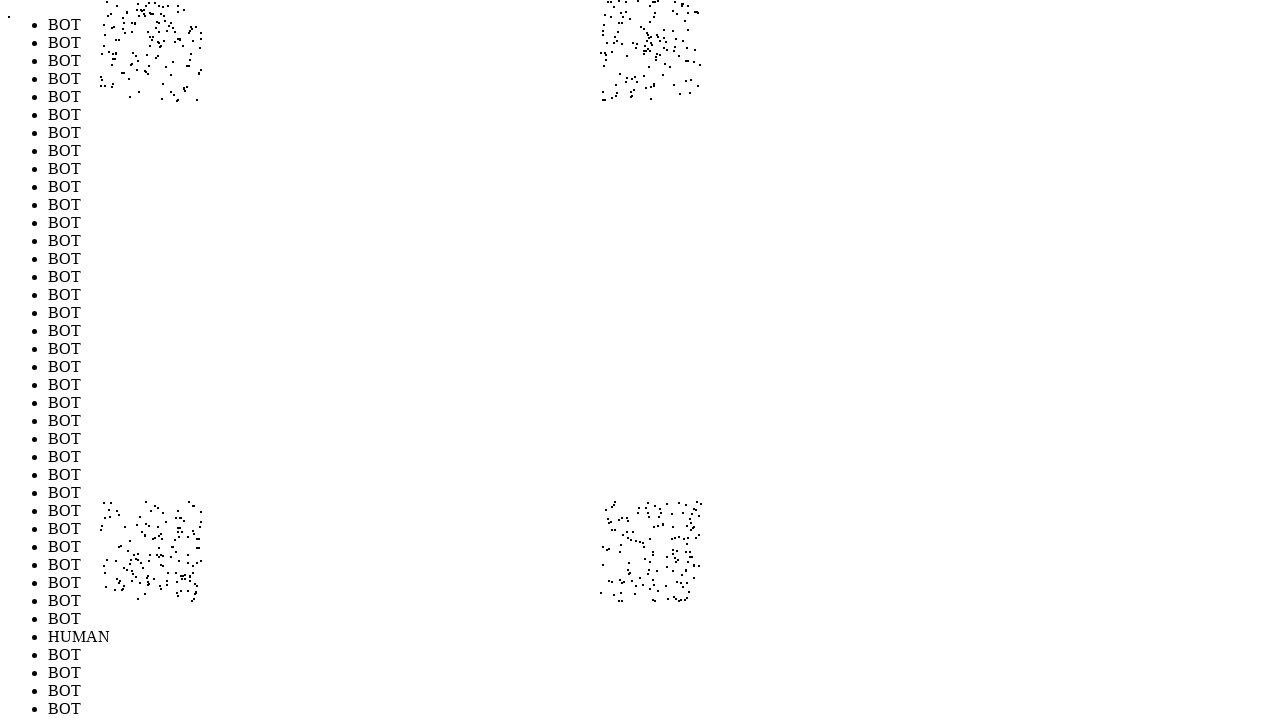

Performed random mouse movement 535/1000 (offset: 221, 212) at (621, 512)
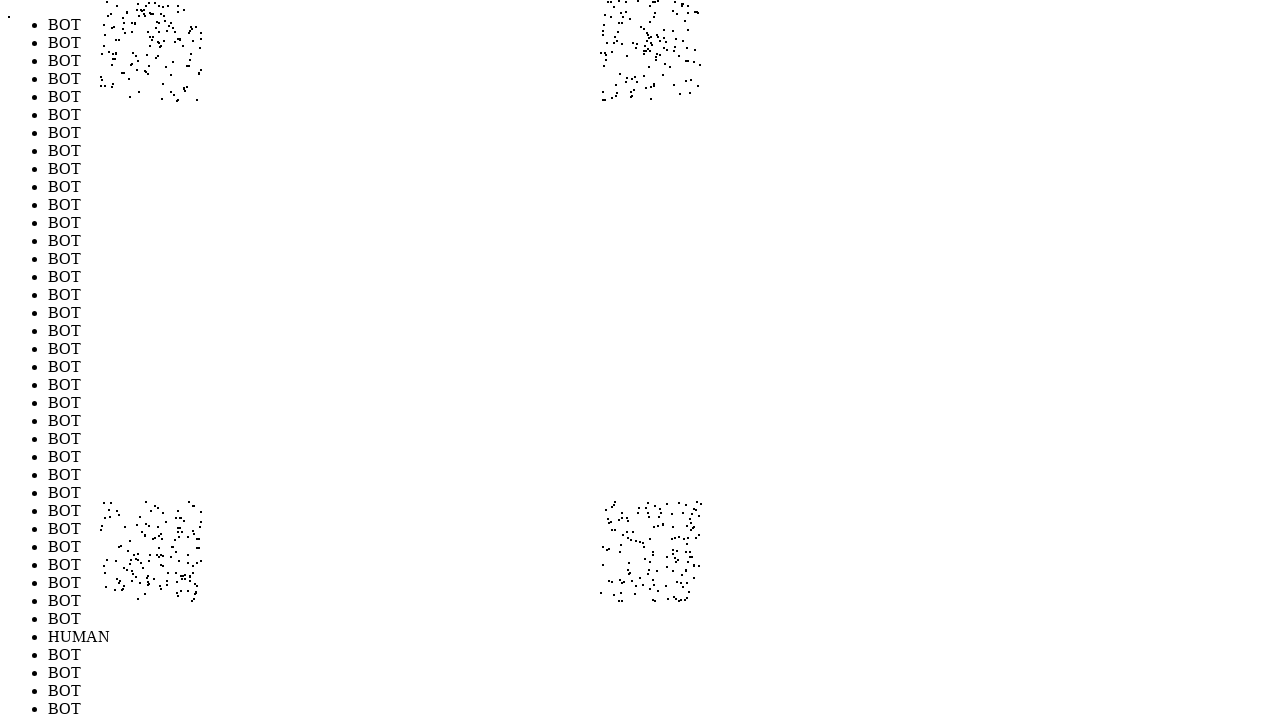

Performed random mouse movement 536/1000 (offset: -258, 206) at (142, 506)
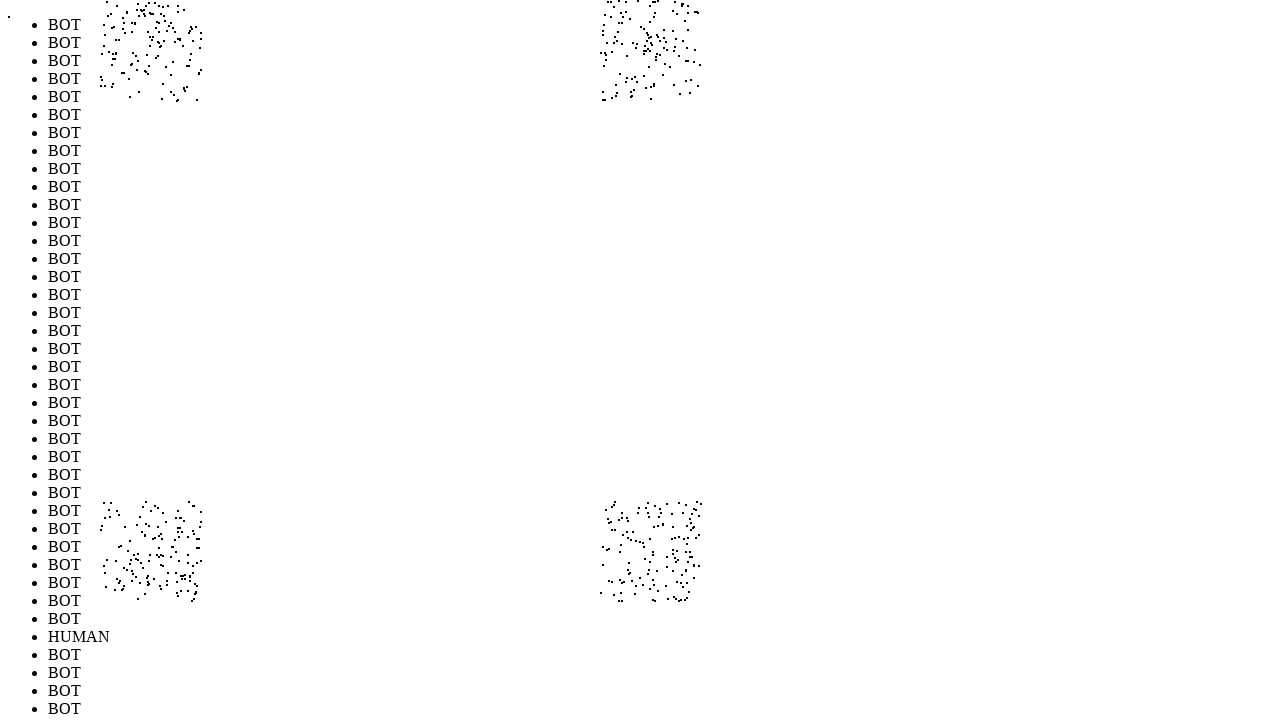

Performed random mouse movement 537/1000 (offset: -231, -234) at (169, 66)
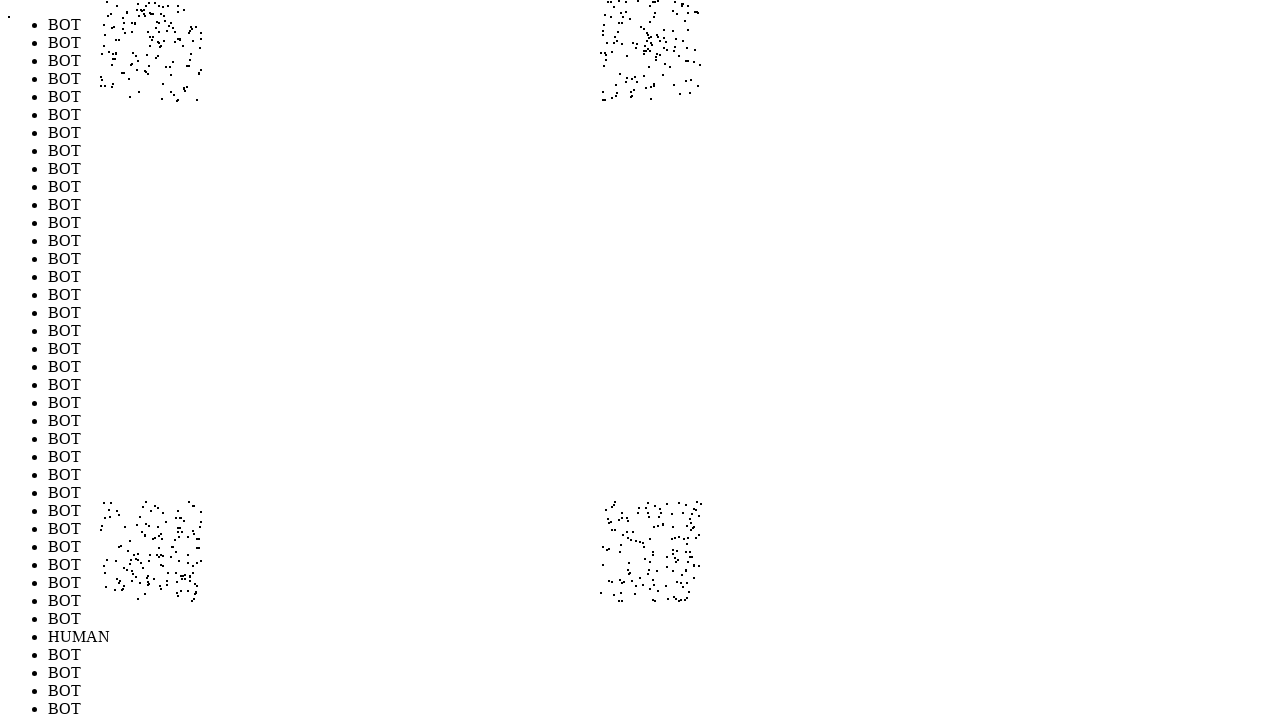

Performed random mouse movement 538/1000 (offset: -224, -212) at (176, 88)
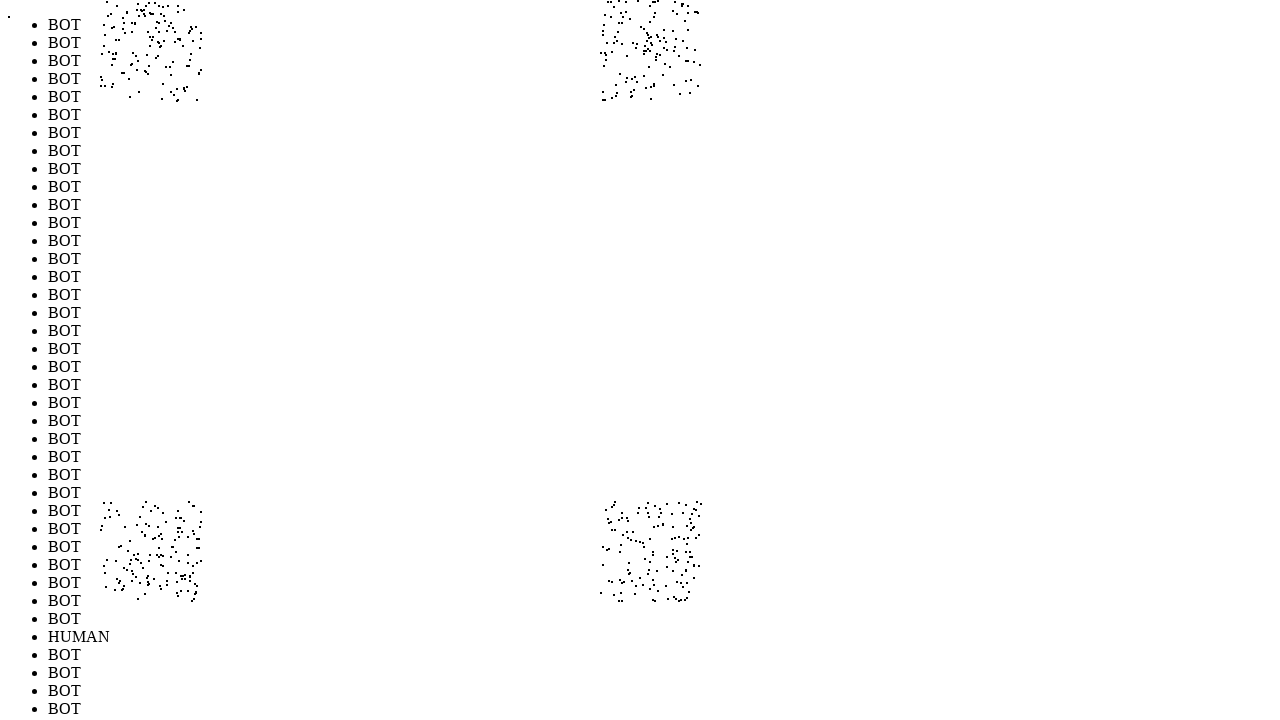

Performed random mouse movement 539/1000 (offset: 249, 238) at (649, 538)
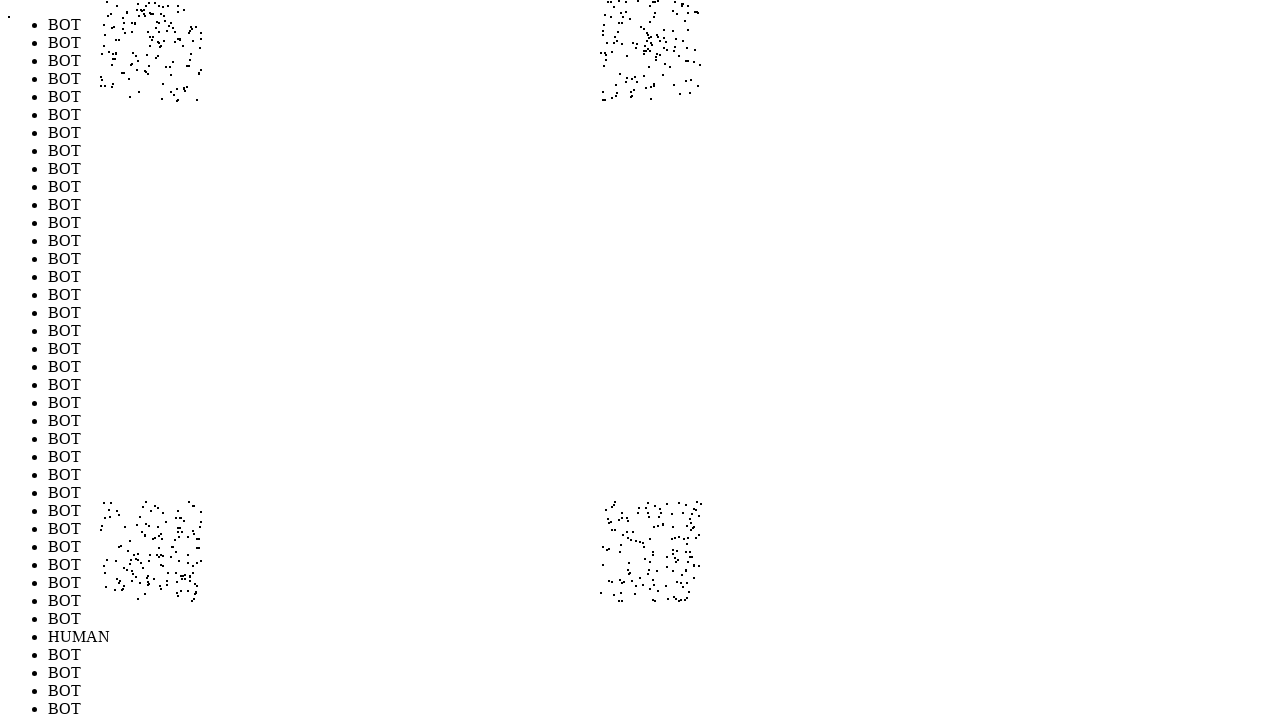

Performed random mouse movement 540/1000 (offset: 232, -225) at (632, 75)
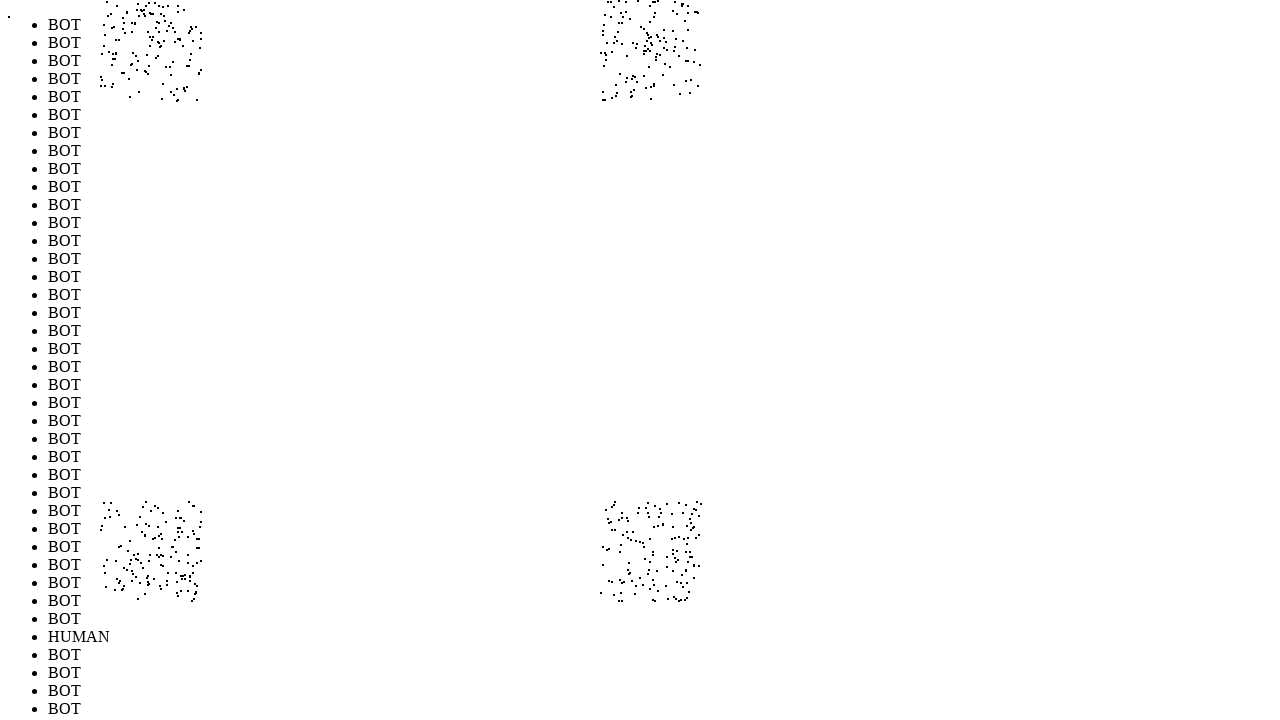

Performed random mouse movement 541/1000 (offset: 296, 207) at (696, 507)
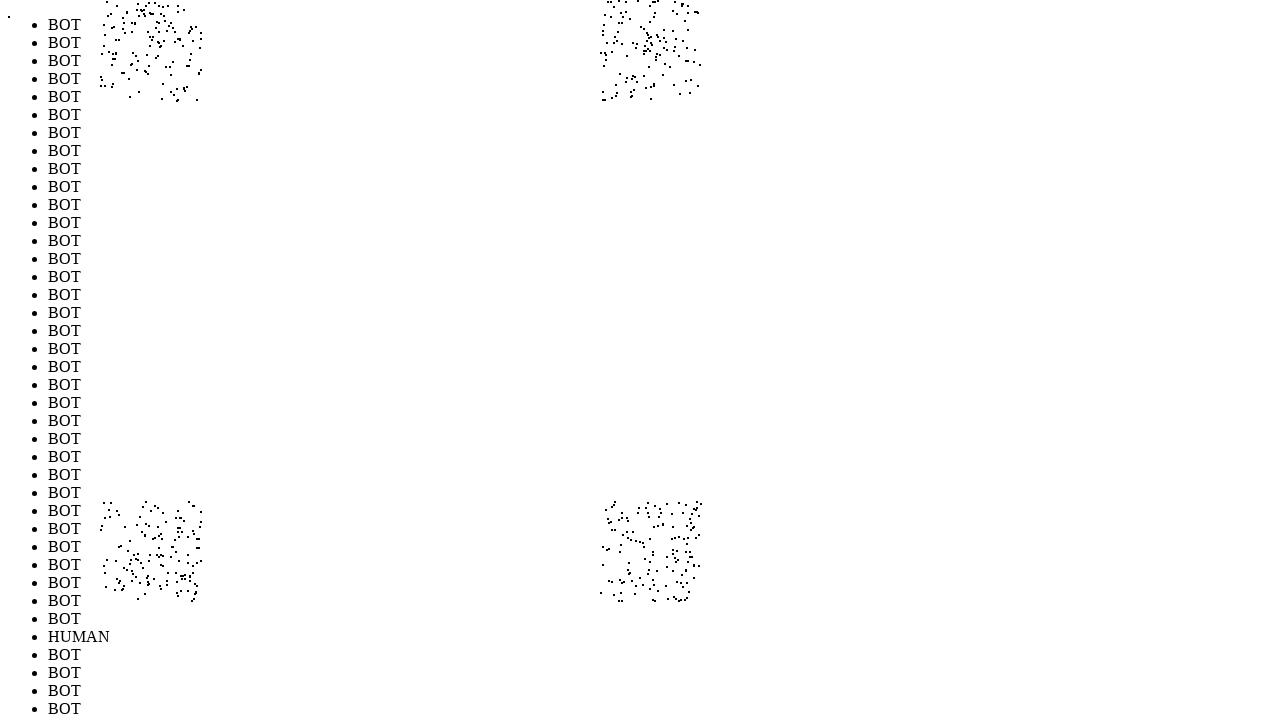

Performed random mouse movement 542/1000 (offset: -271, 247) at (129, 547)
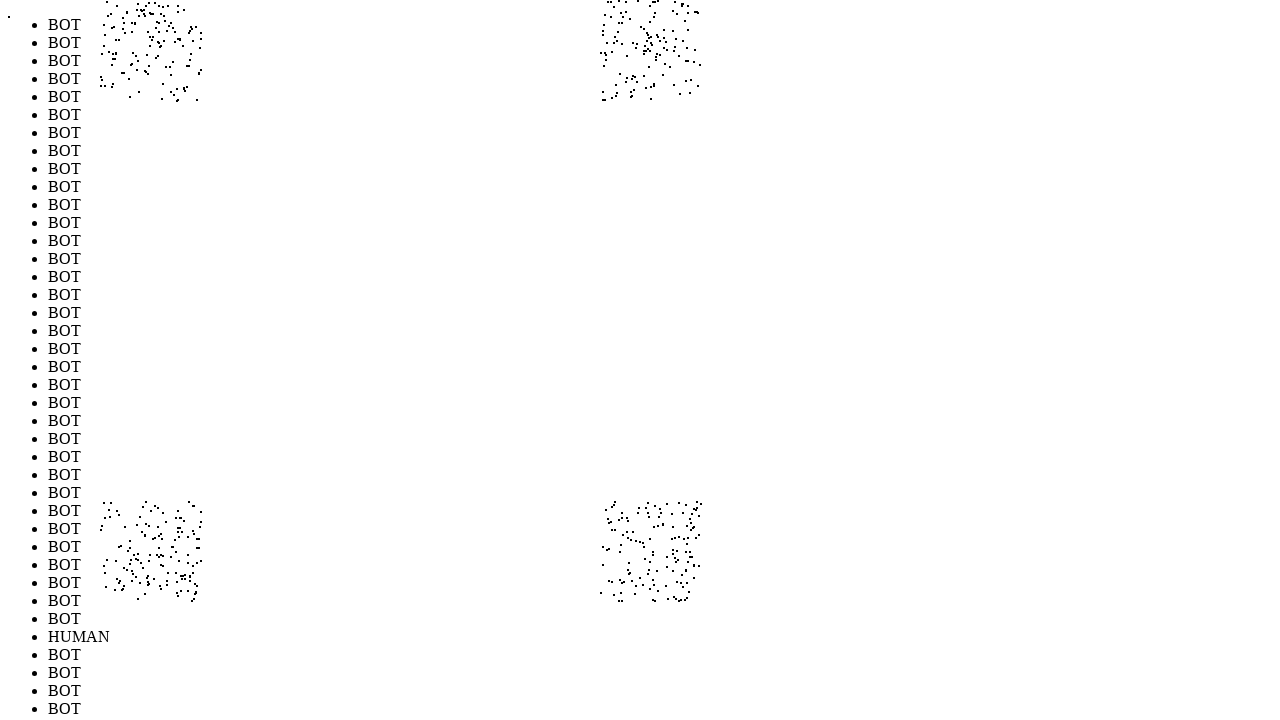

Performed random mouse movement 543/1000 (offset: -218, -273) at (182, 27)
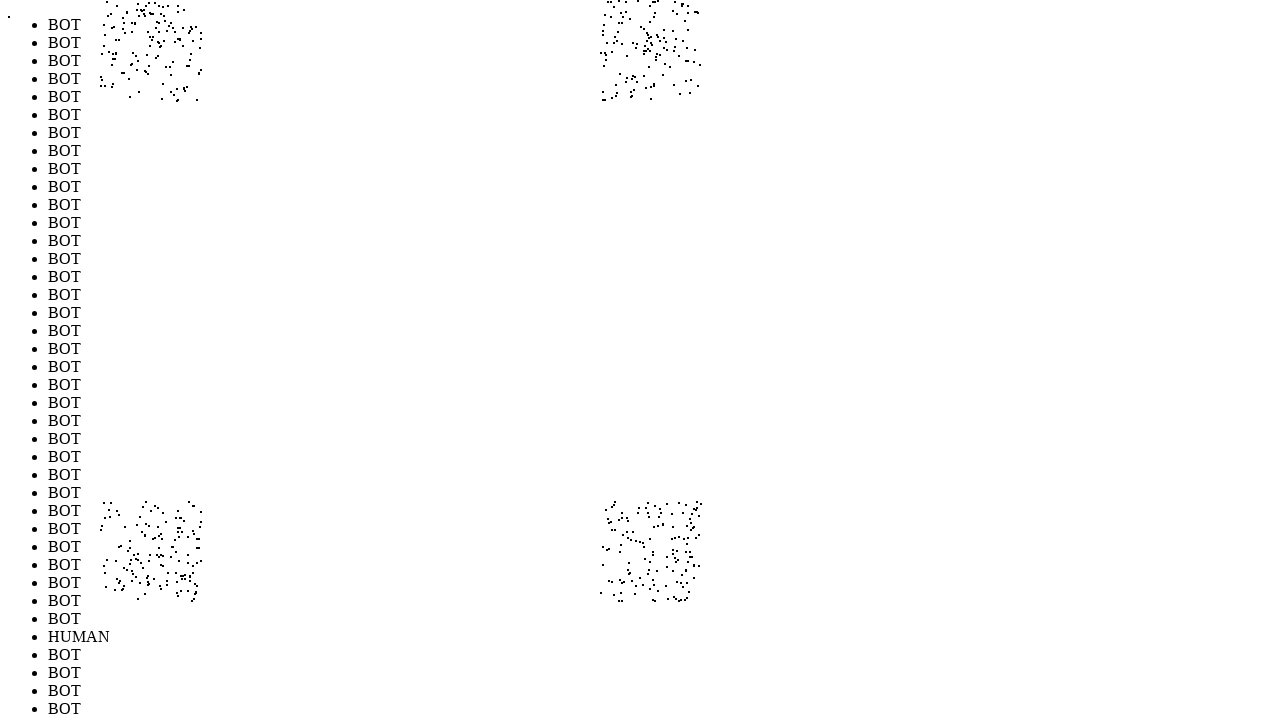

Performed random mouse movement 544/1000 (offset: 207, 210) at (607, 510)
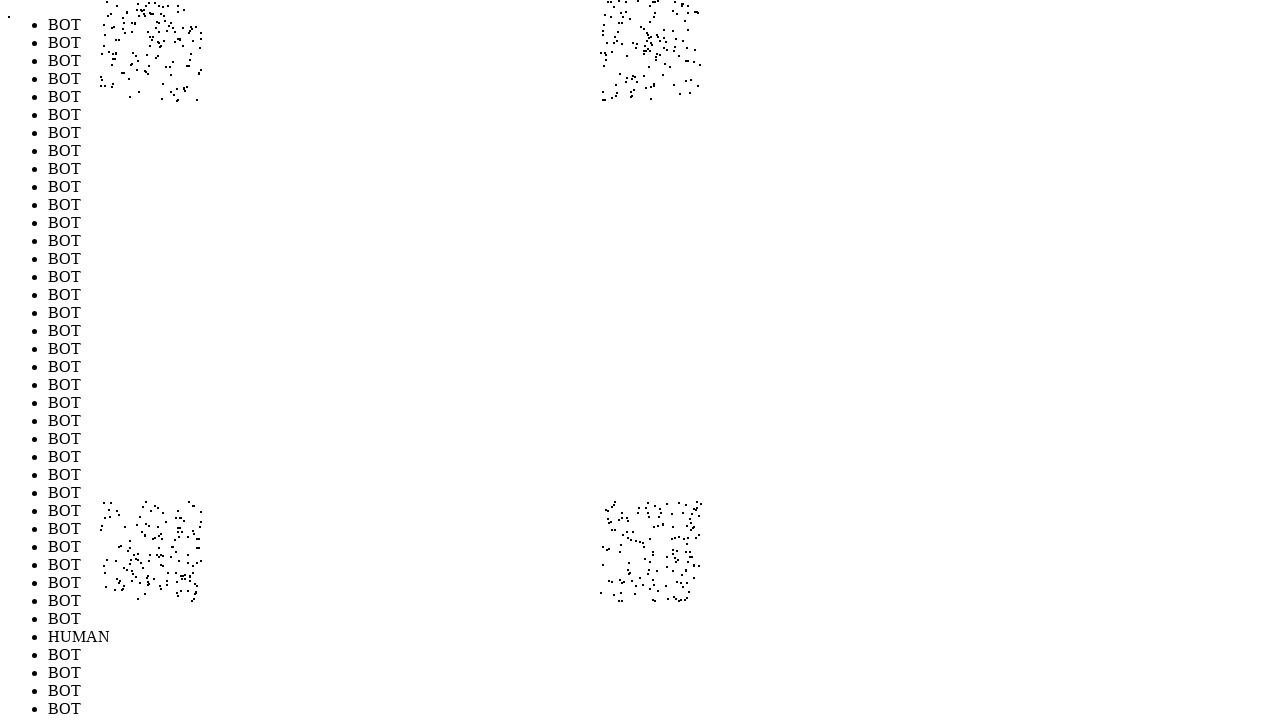

Performed random mouse movement 545/1000 (offset: 273, 275) at (673, 575)
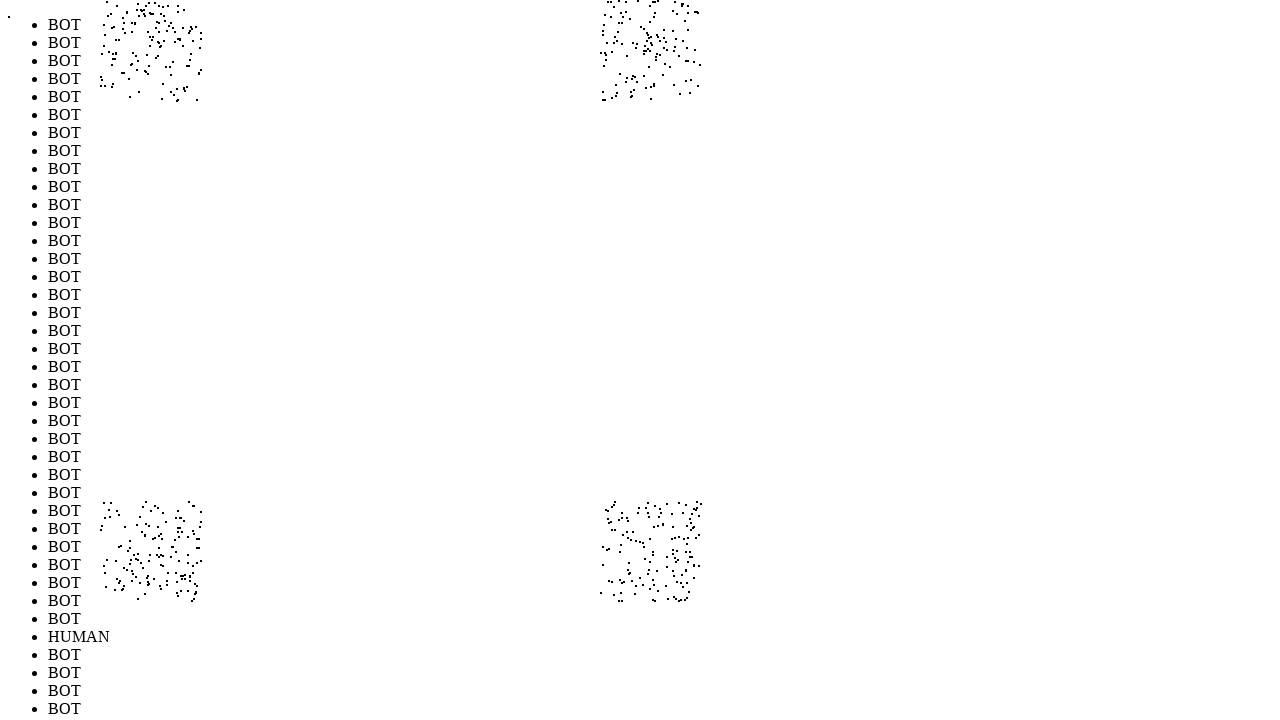

Performed random mouse movement 546/1000 (offset: 240, 271) at (640, 571)
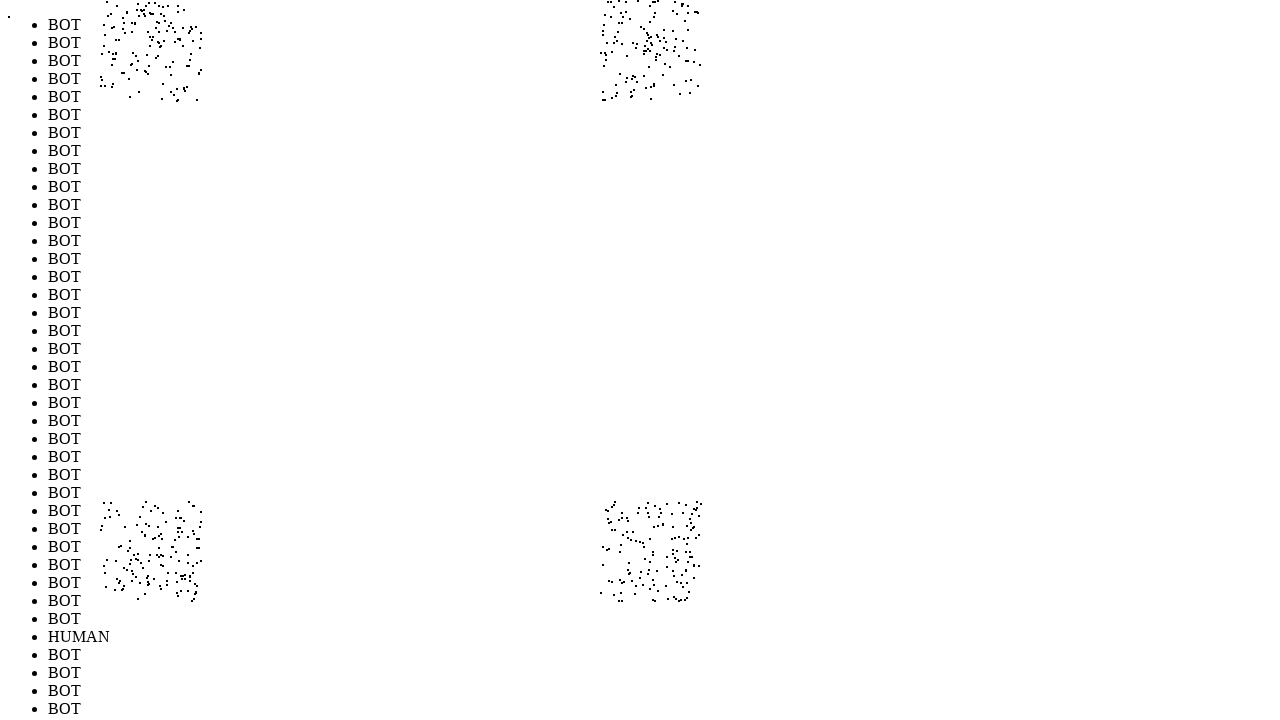

Performed random mouse movement 547/1000 (offset: 283, 210) at (683, 510)
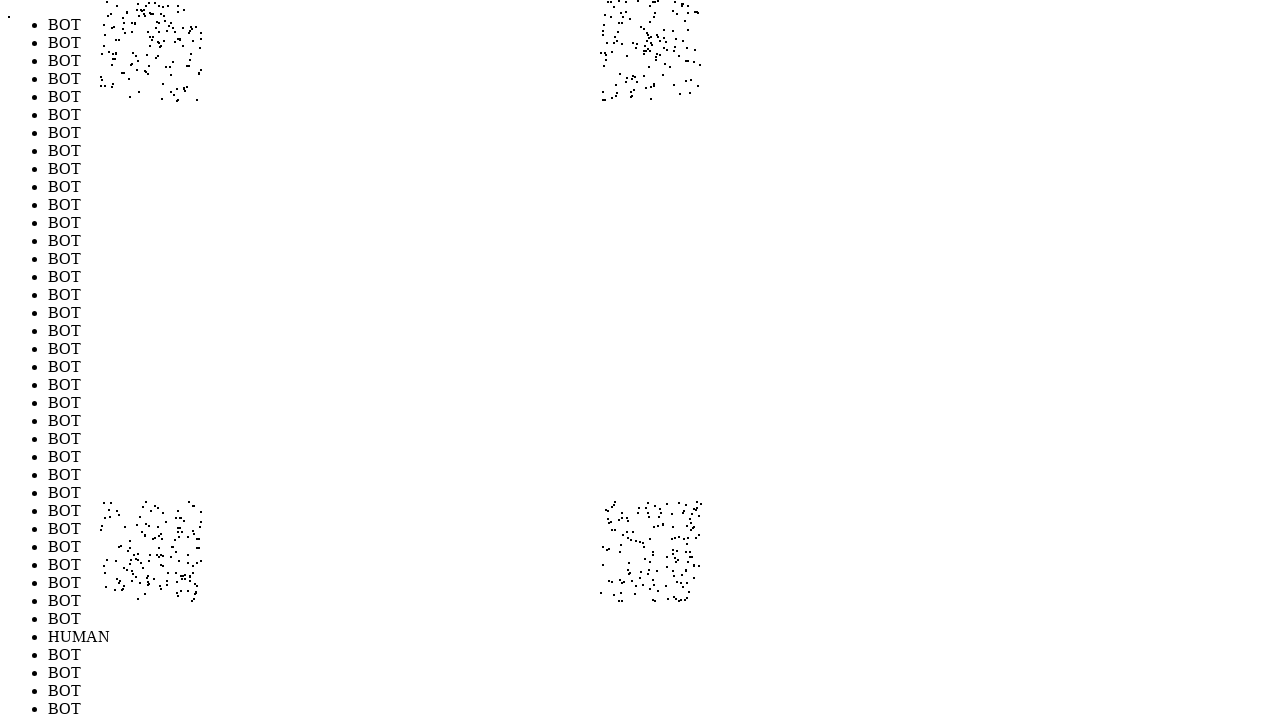

Performed random mouse movement 548/1000 (offset: 265, 295) at (665, 595)
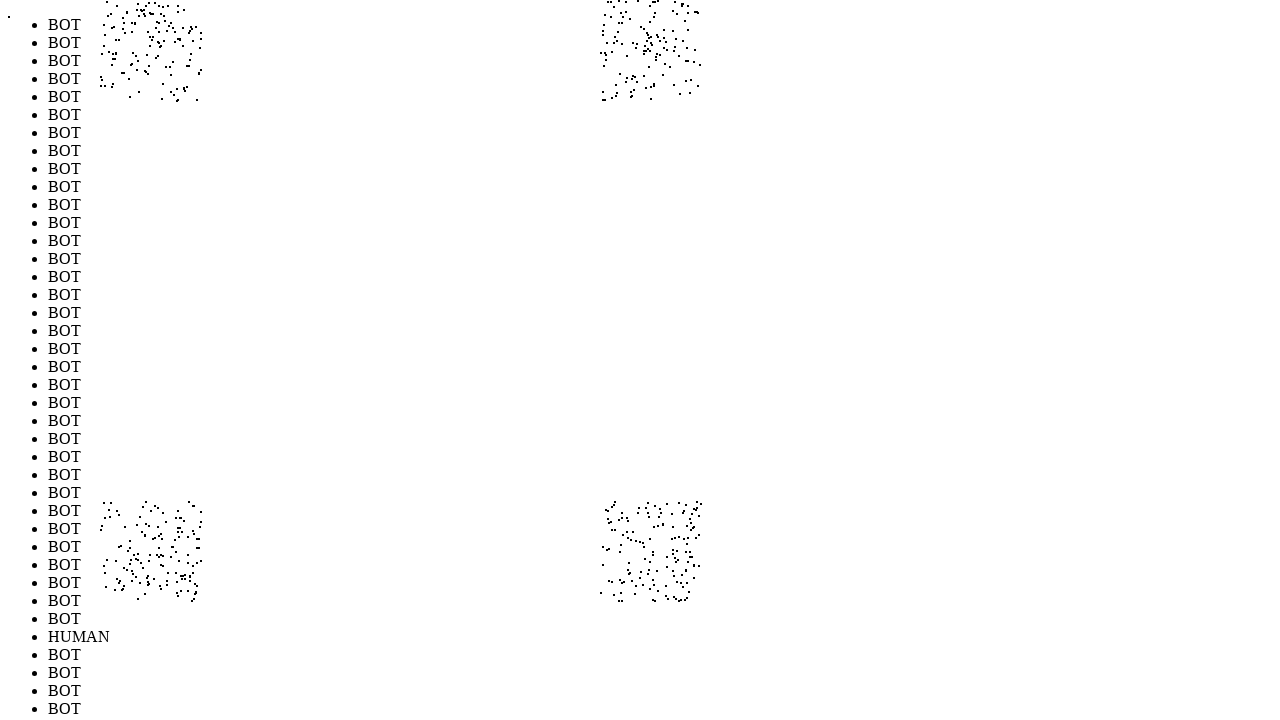

Performed random mouse movement 549/1000 (offset: -256, 233) at (144, 533)
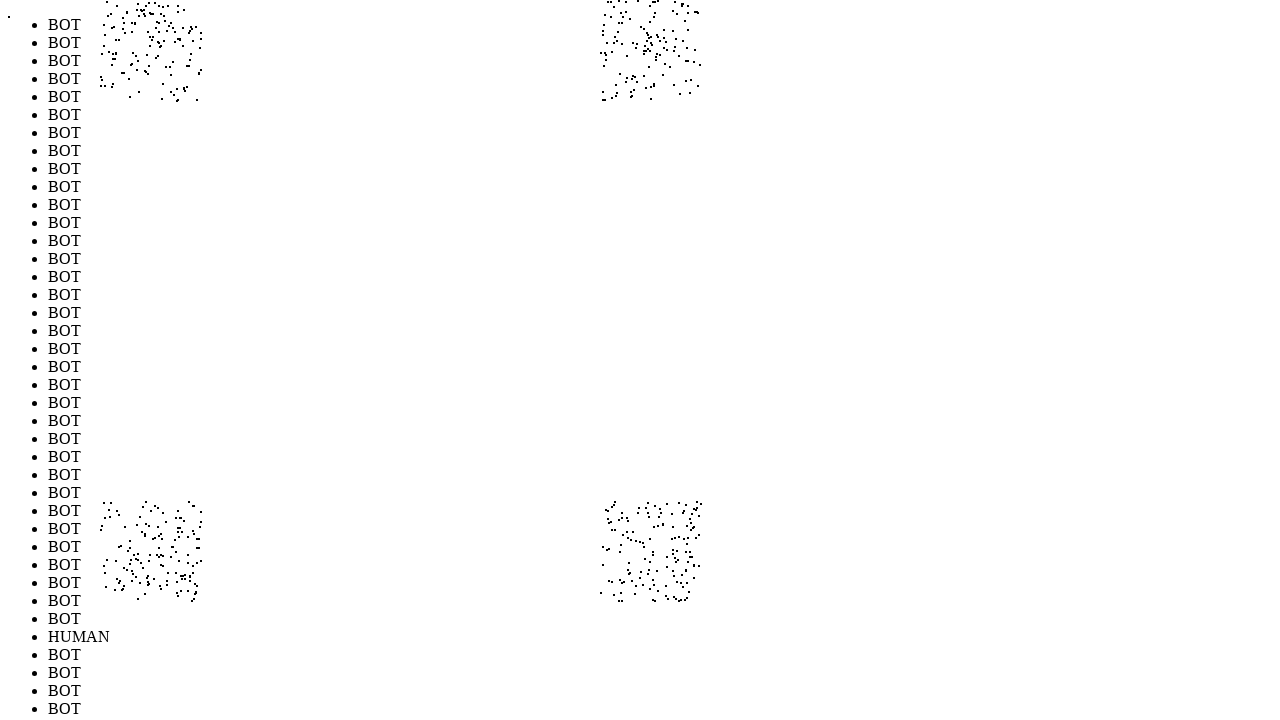

Performed random mouse movement 550/1000 (offset: 262, -223) at (662, 77)
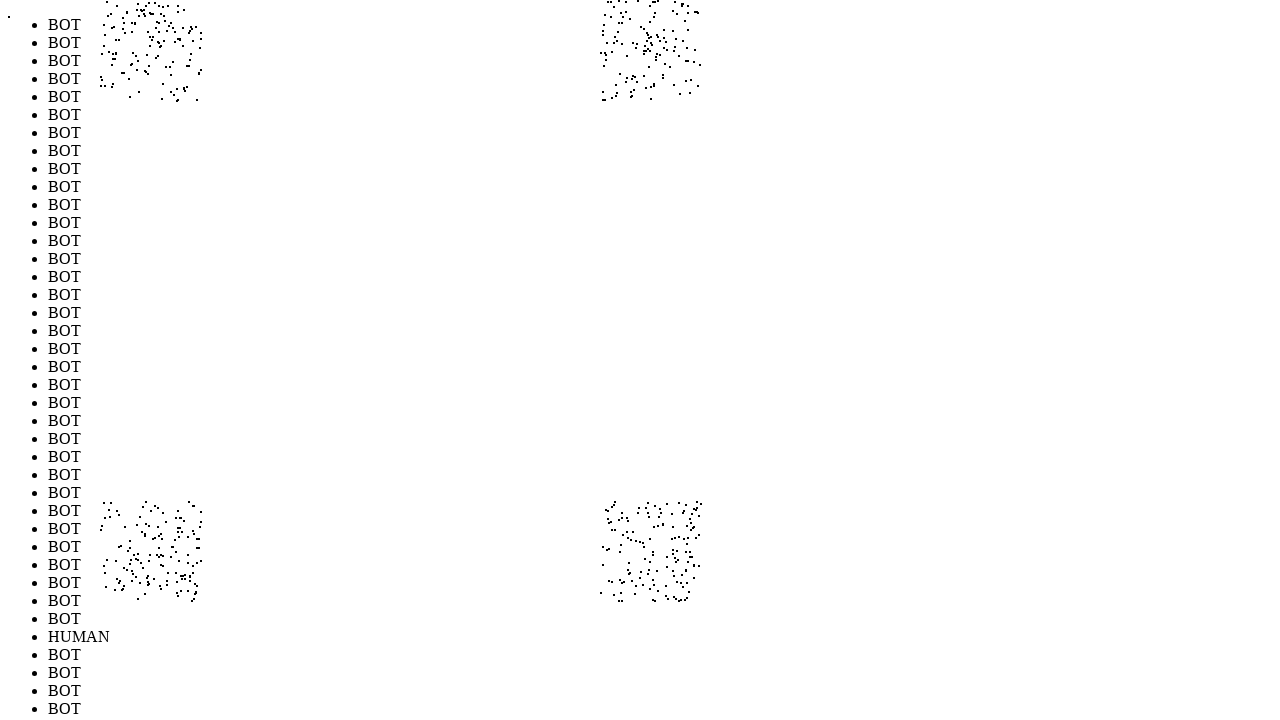

Performed random mouse movement 551/1000 (offset: -287, 215) at (113, 515)
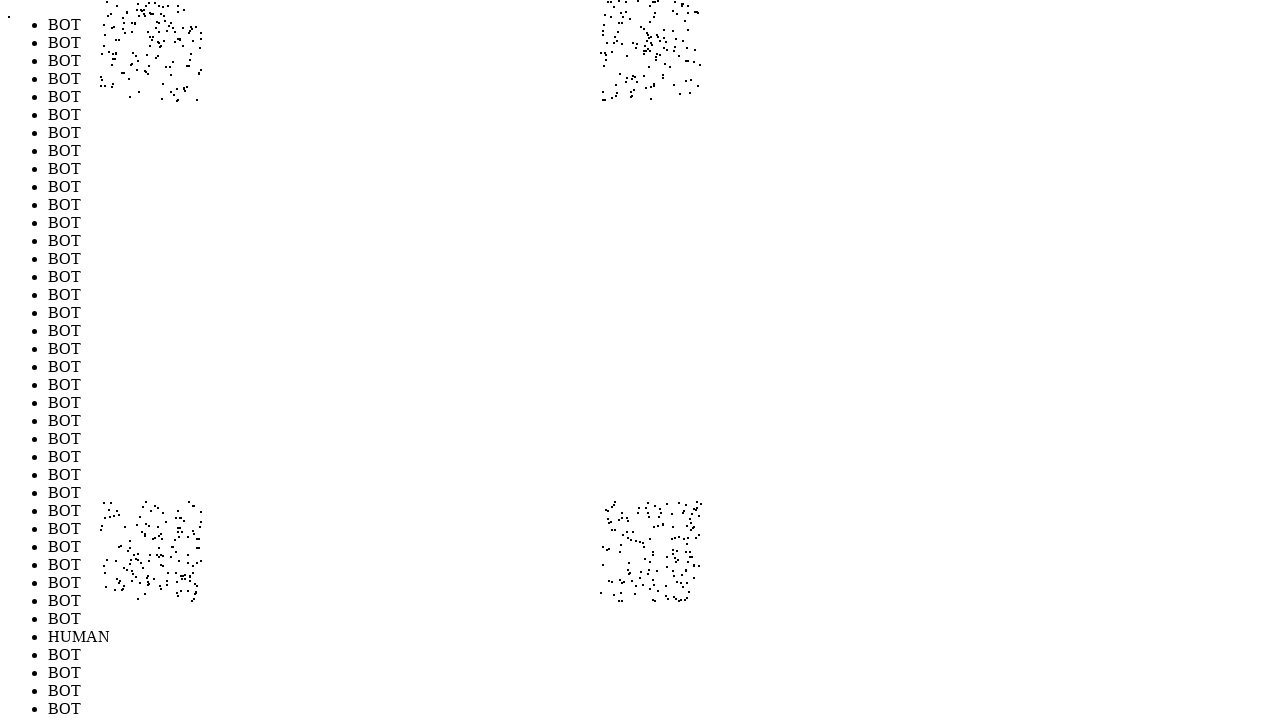

Performed random mouse movement 552/1000 (offset: 250, 270) at (650, 570)
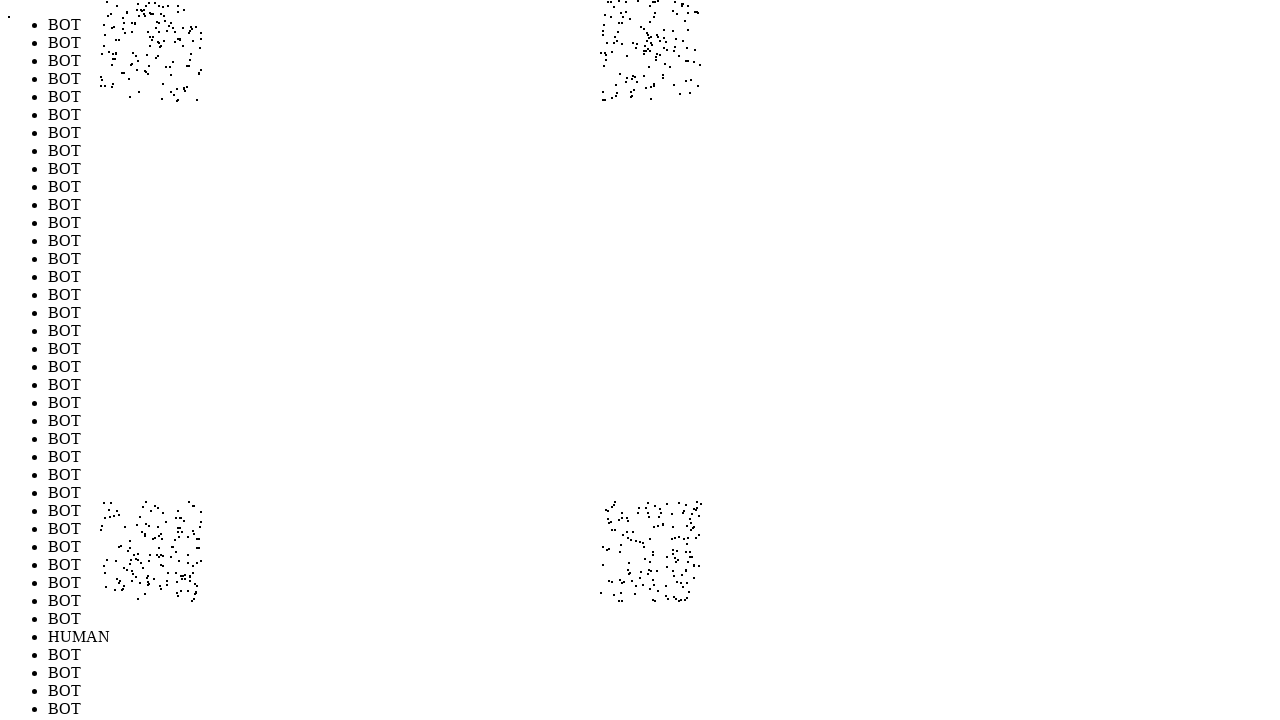

Performed random mouse movement 553/1000 (offset: -278, -236) at (122, 64)
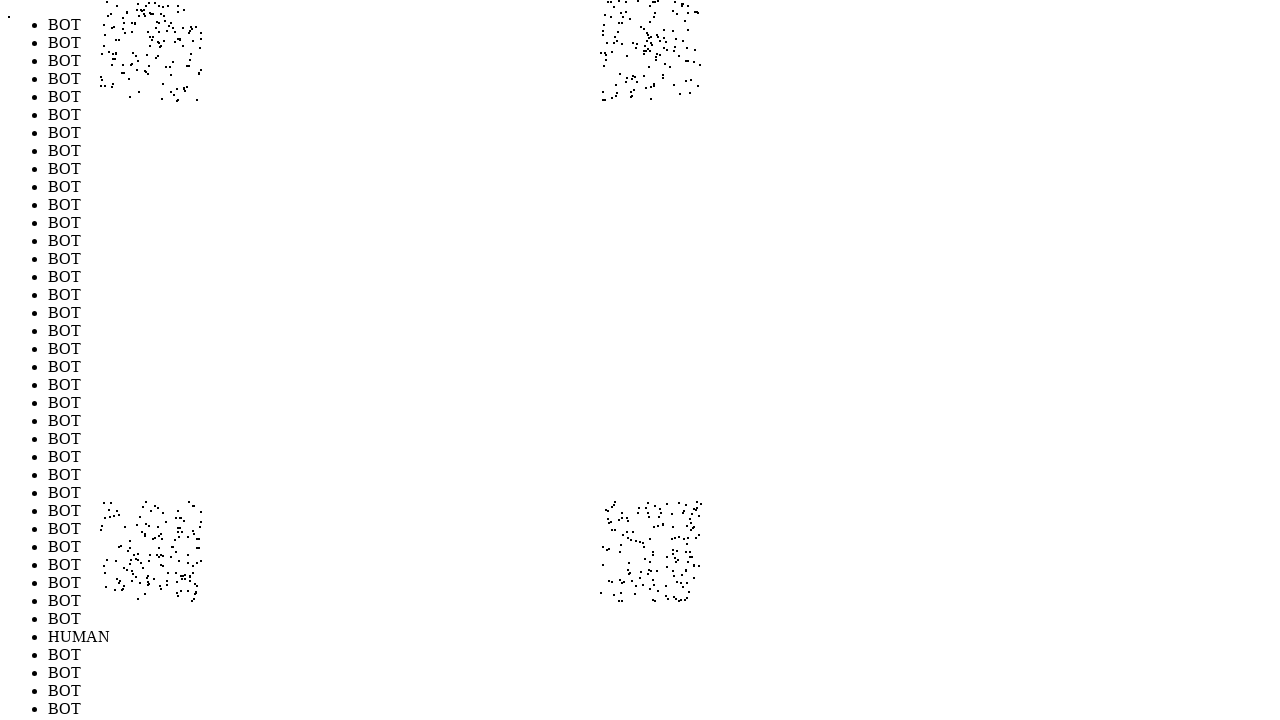

Performed random mouse movement 554/1000 (offset: -289, 207) at (111, 507)
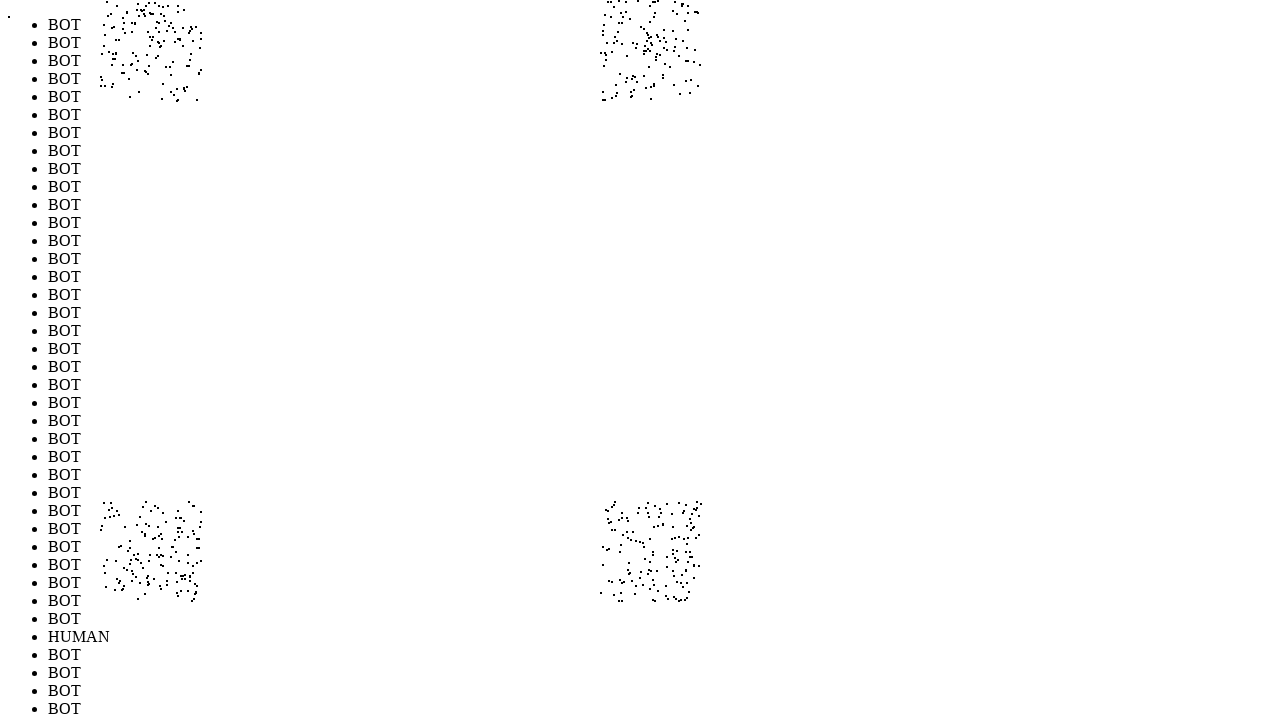

Performed random mouse movement 555/1000 (offset: 232, 222) at (632, 522)
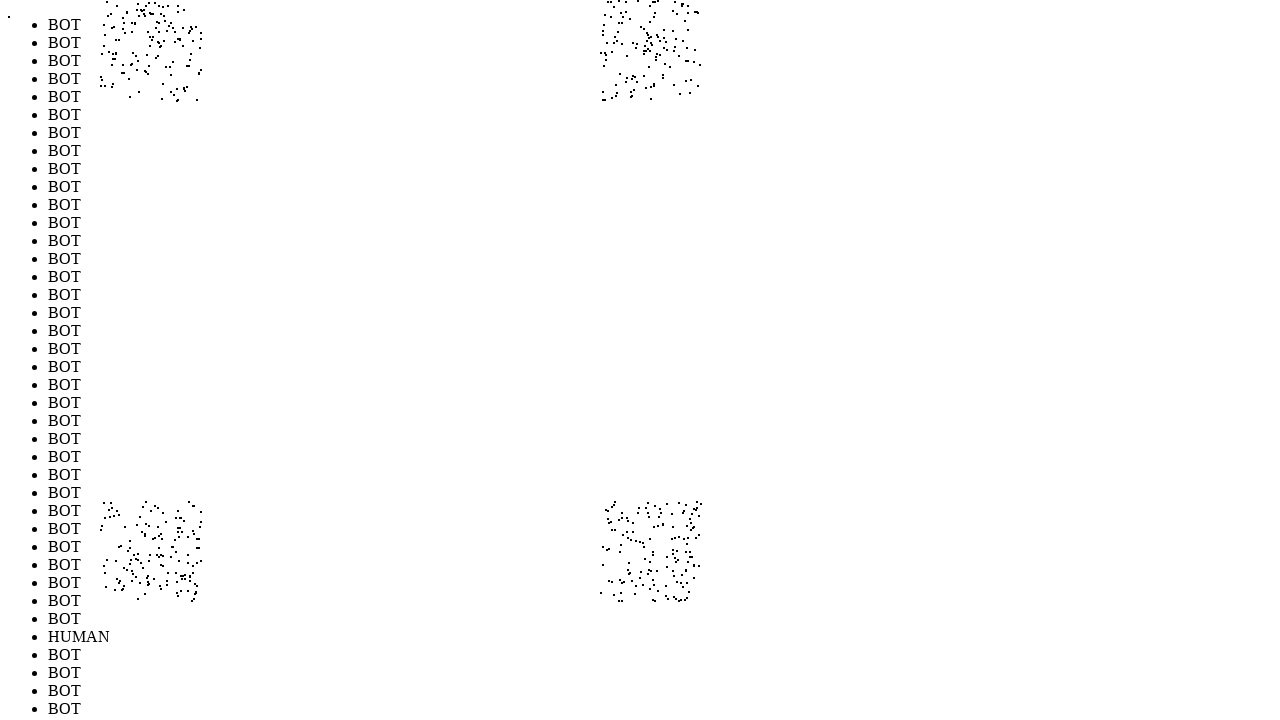

Performed random mouse movement 556/1000 (offset: -240, -208) at (160, 92)
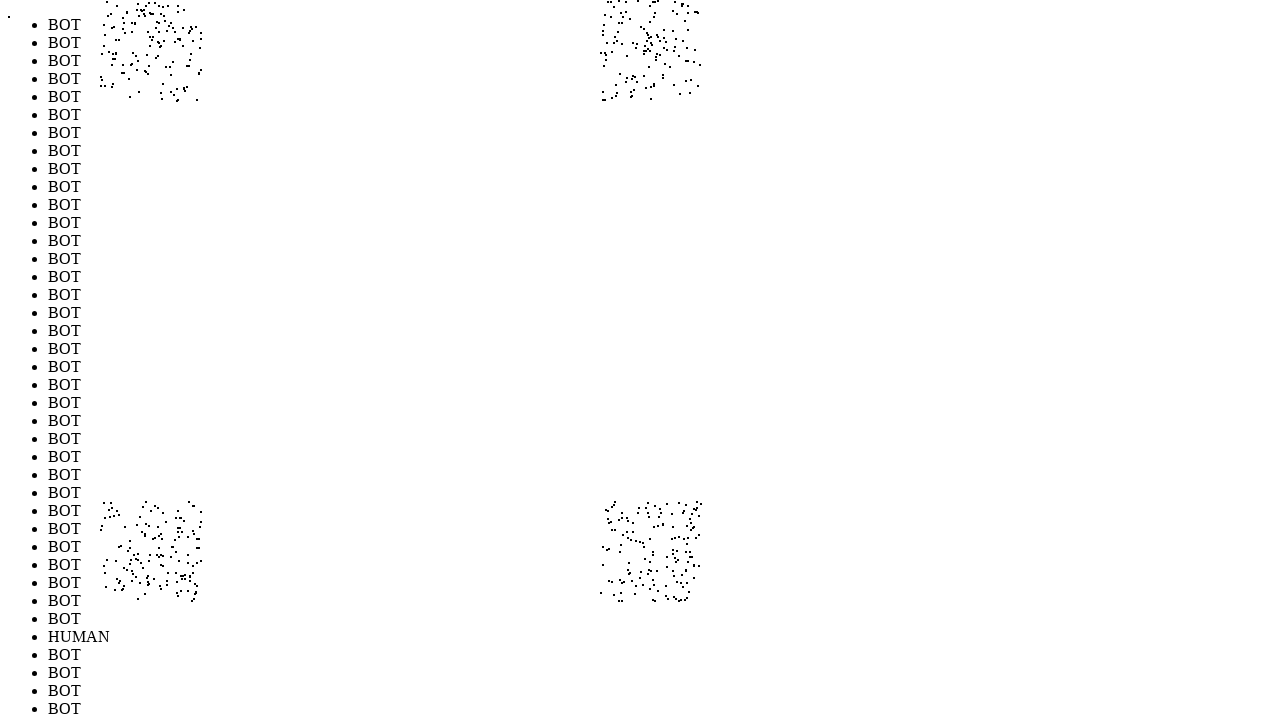

Performed random mouse movement 557/1000 (offset: 226, -286) at (626, 14)
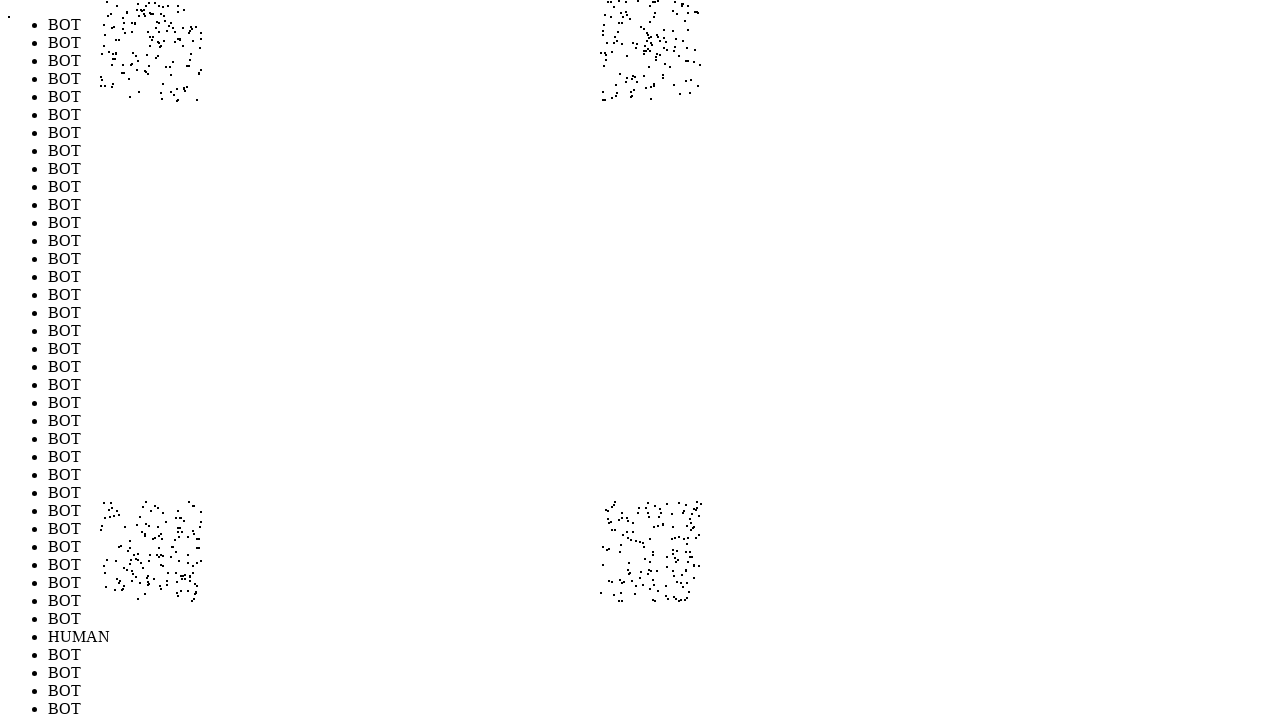

Performed random mouse movement 558/1000 (offset: -267, -263) at (133, 37)
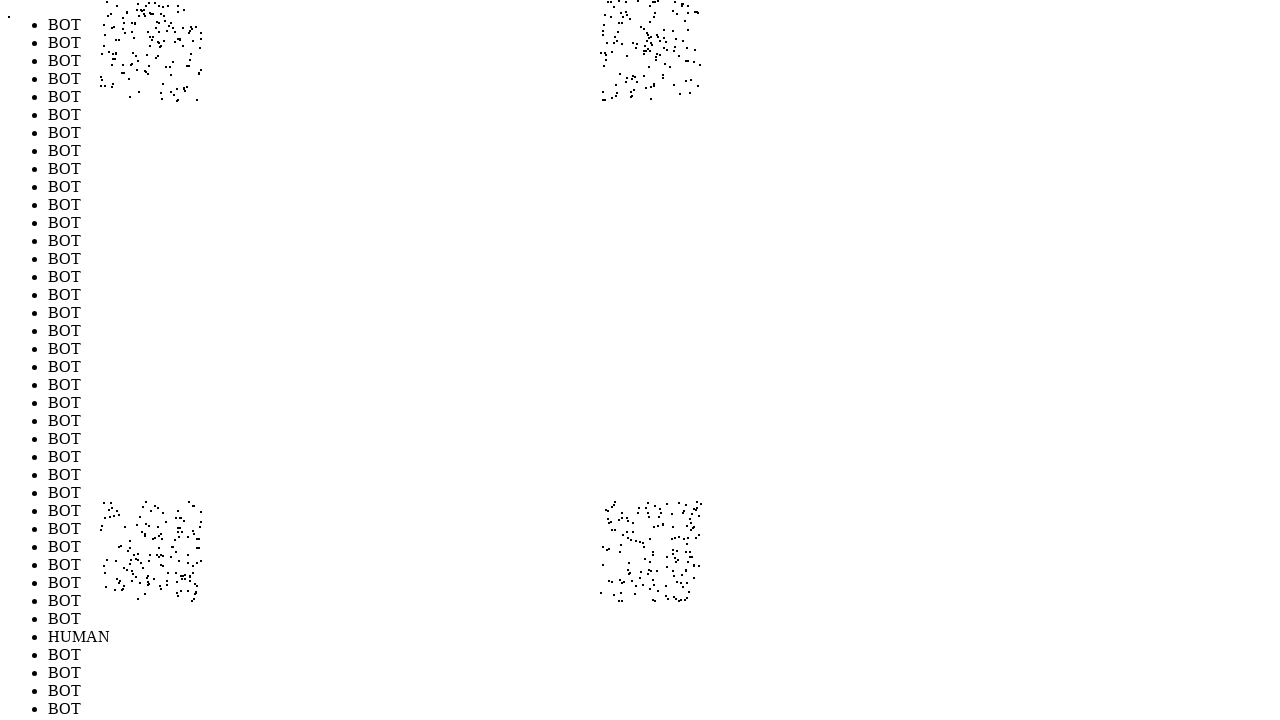

Performed random mouse movement 559/1000 (offset: 205, 298) at (605, 598)
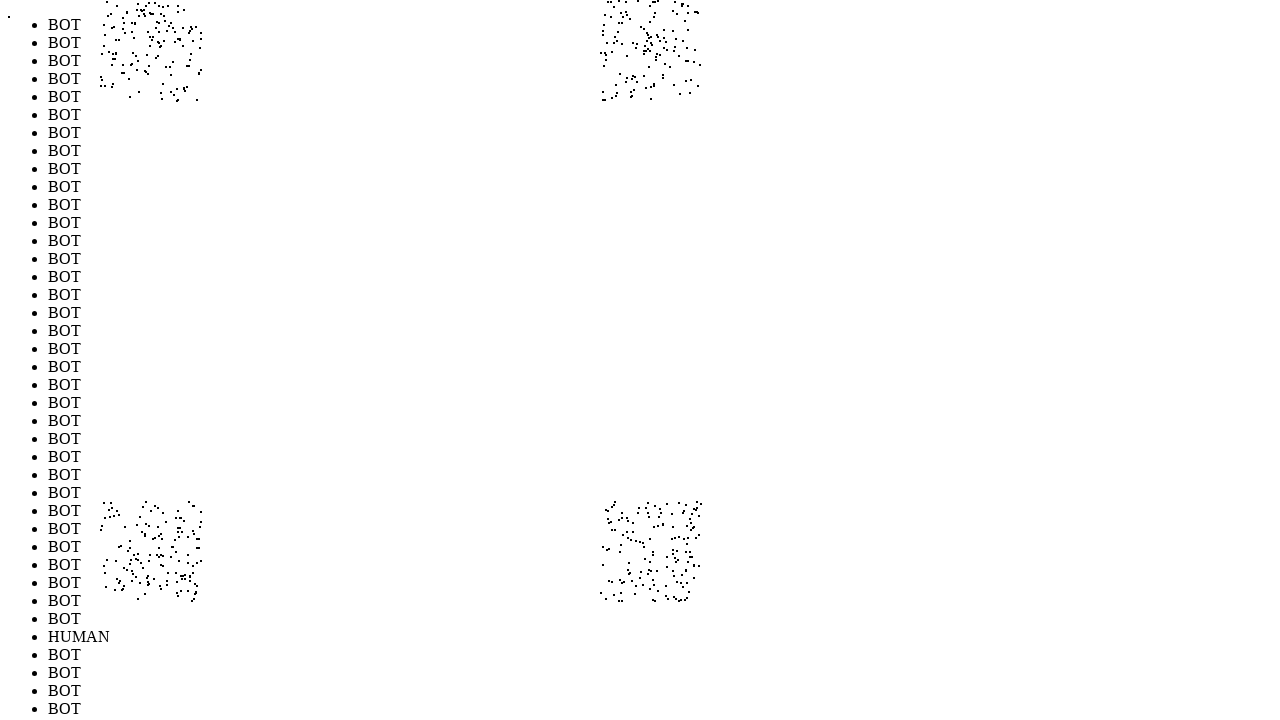

Performed random mouse movement 560/1000 (offset: -225, 269) at (175, 569)
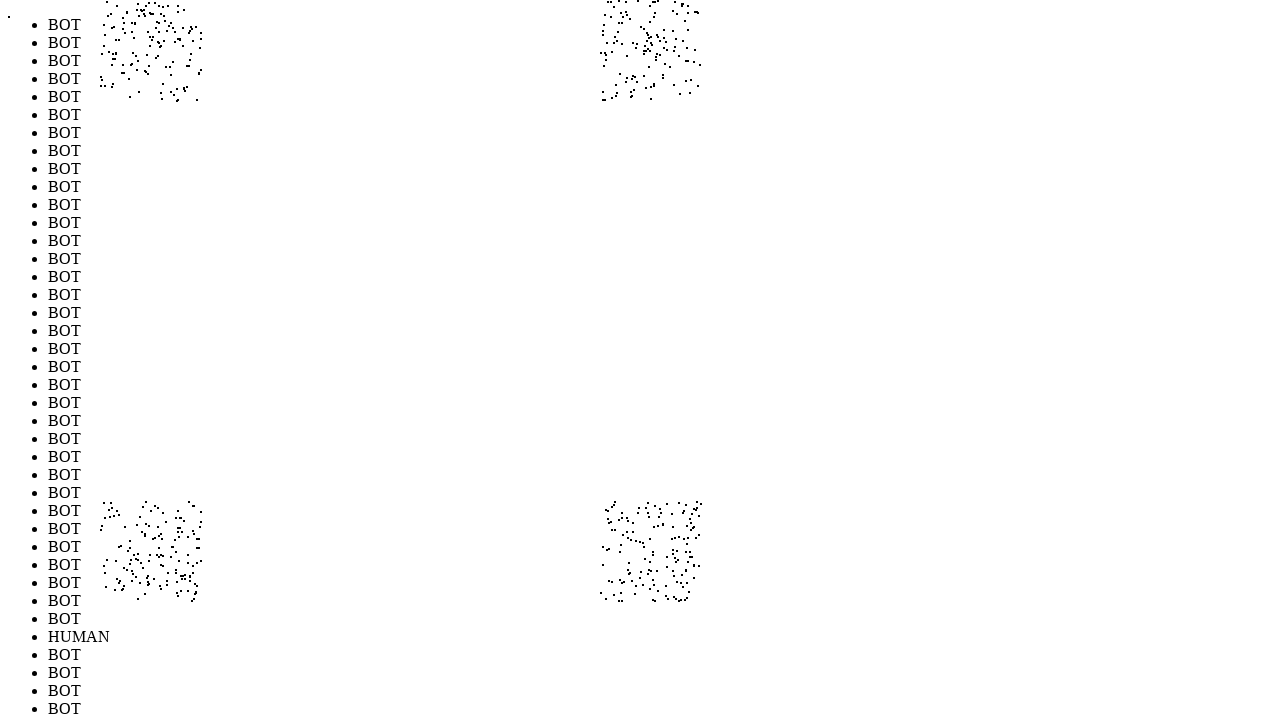

Performed random mouse movement 561/1000 (offset: -286, 257) at (114, 557)
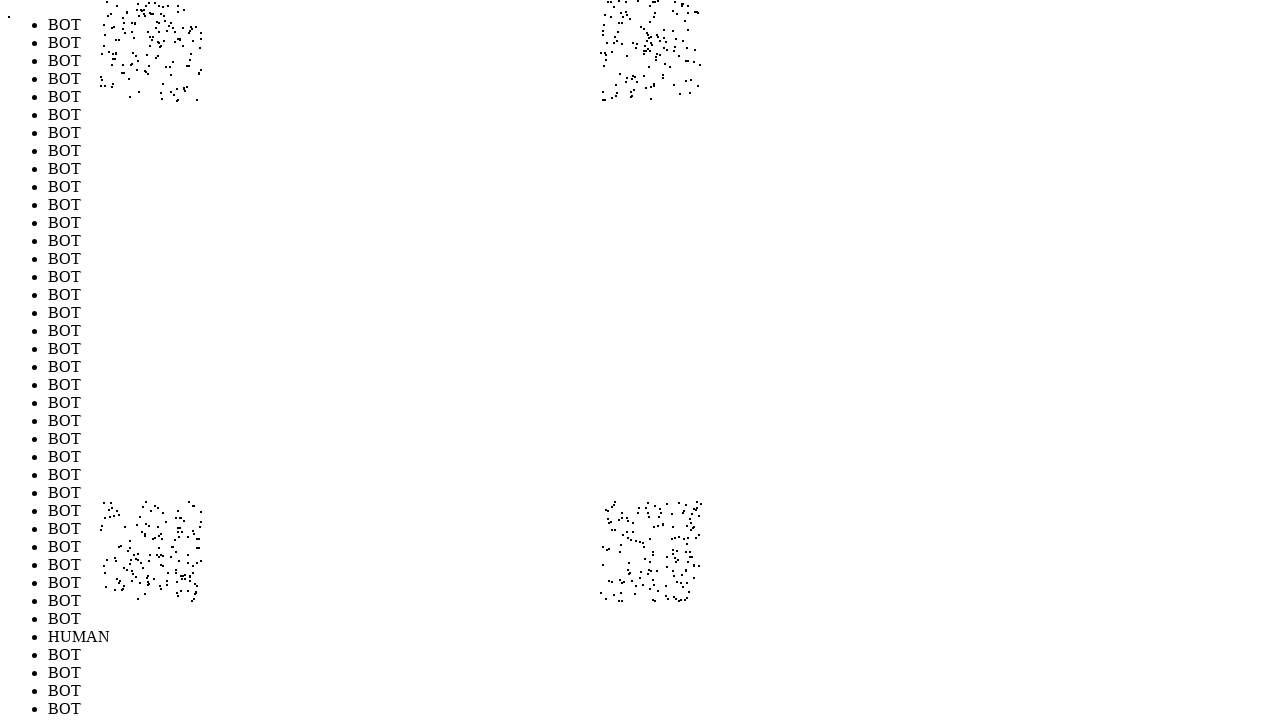

Performed random mouse movement 562/1000 (offset: 283, -278) at (683, 22)
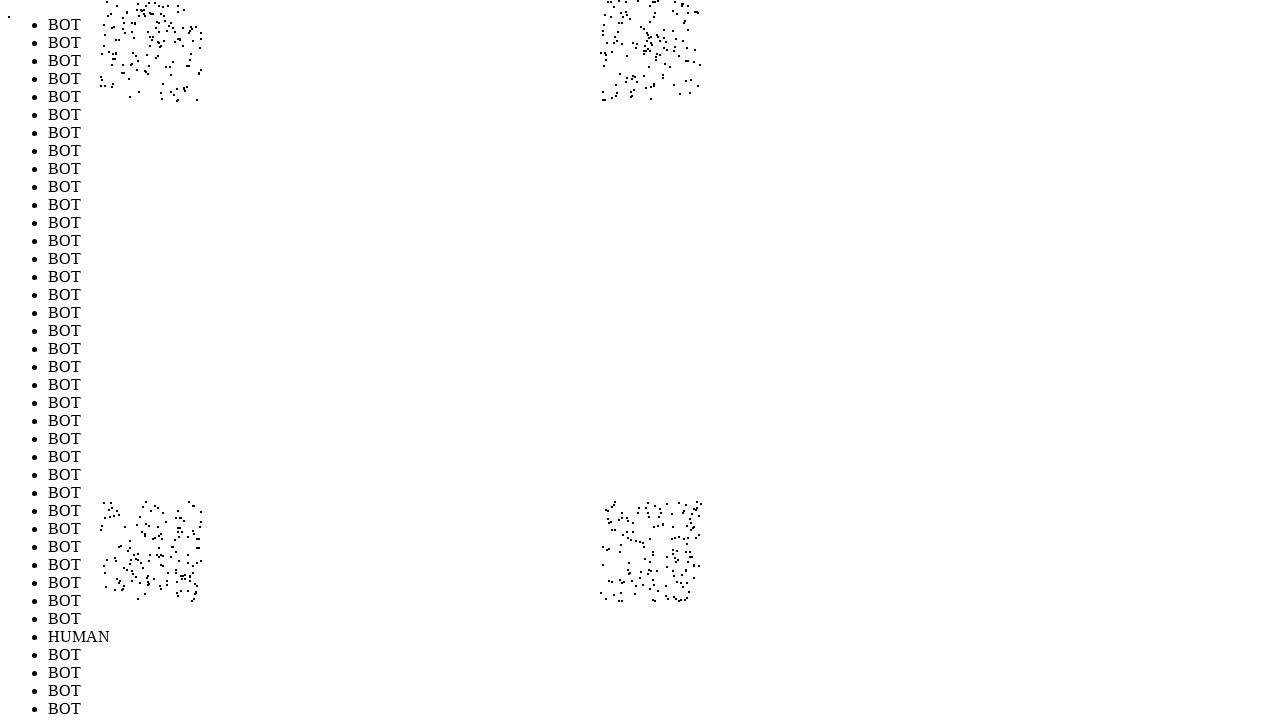

Performed random mouse movement 563/1000 (offset: 261, -211) at (661, 89)
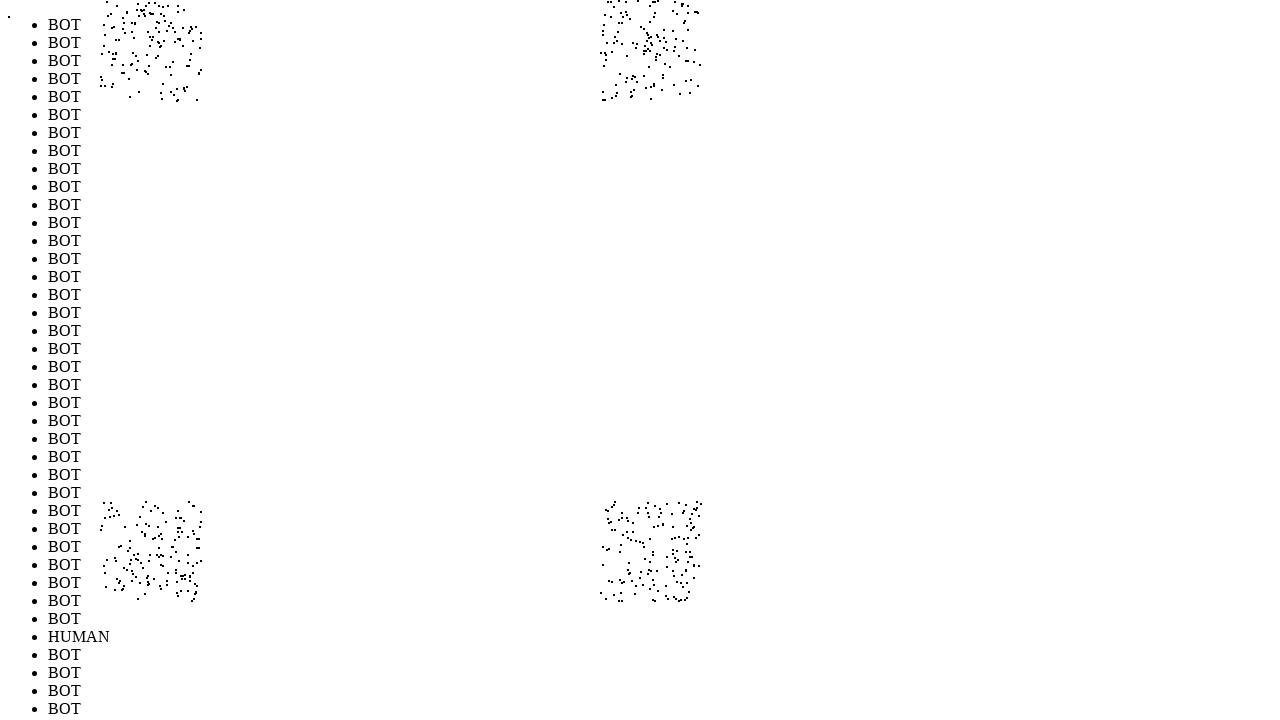

Performed random mouse movement 564/1000 (offset: 210, -212) at (610, 88)
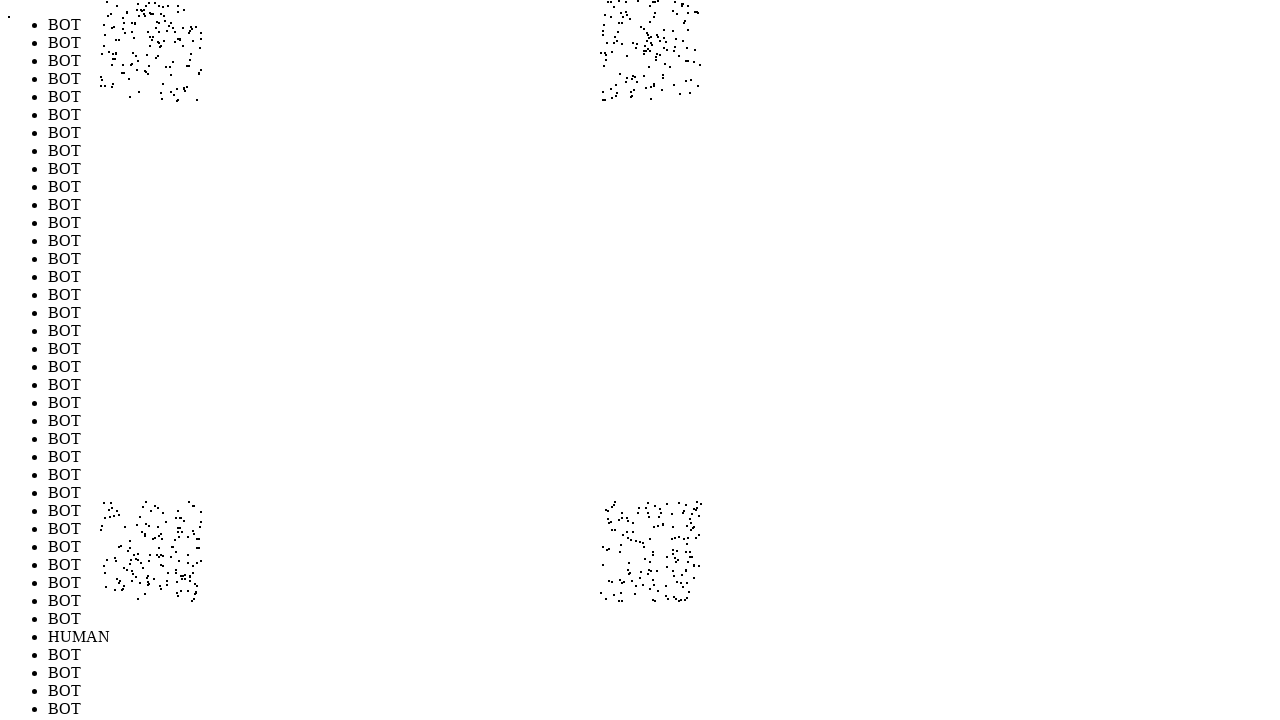

Performed random mouse movement 565/1000 (offset: -215, 220) at (185, 520)
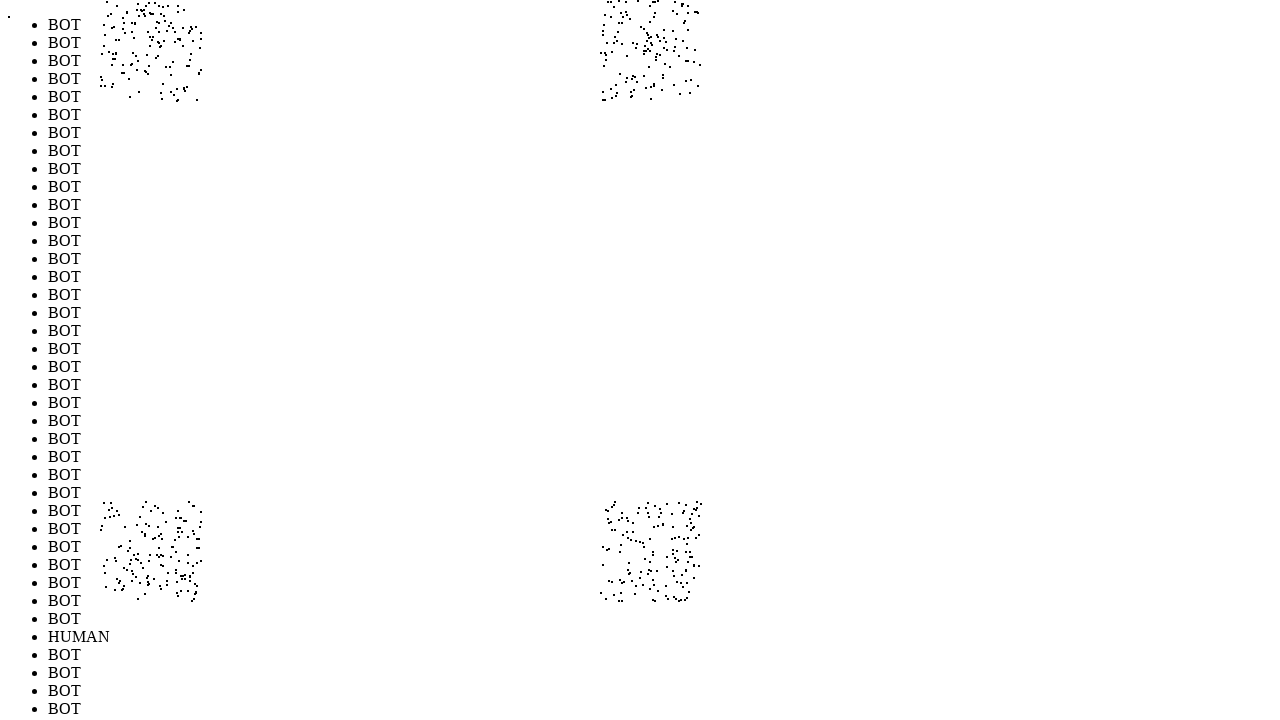

Performed random mouse movement 566/1000 (offset: 298, -218) at (698, 82)
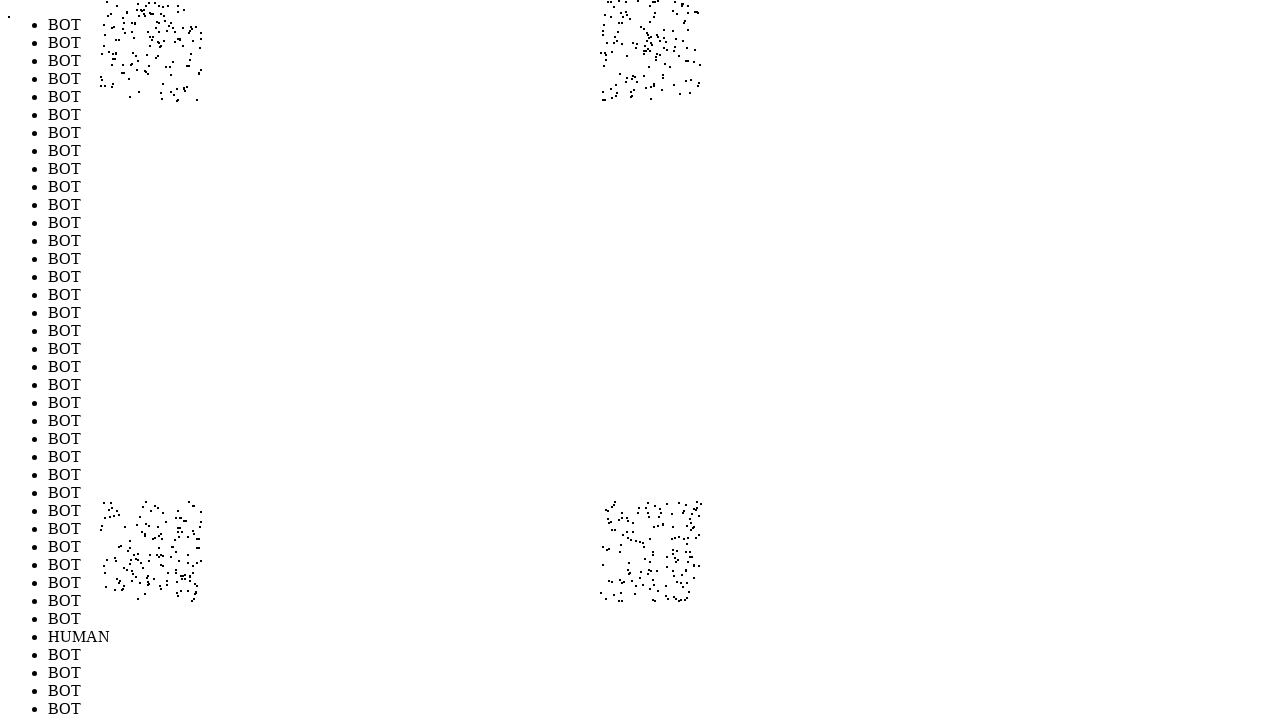

Performed random mouse movement 567/1000 (offset: -290, -259) at (110, 41)
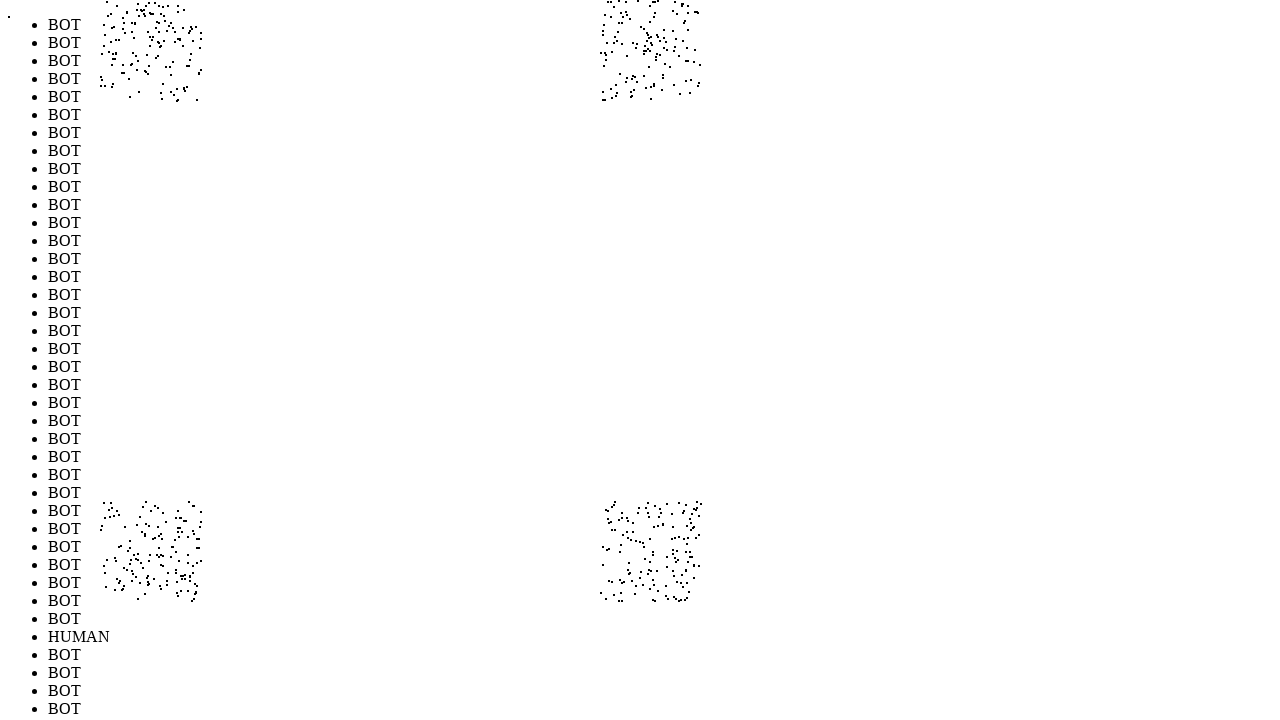

Performed random mouse movement 568/1000 (offset: -276, -220) at (124, 80)
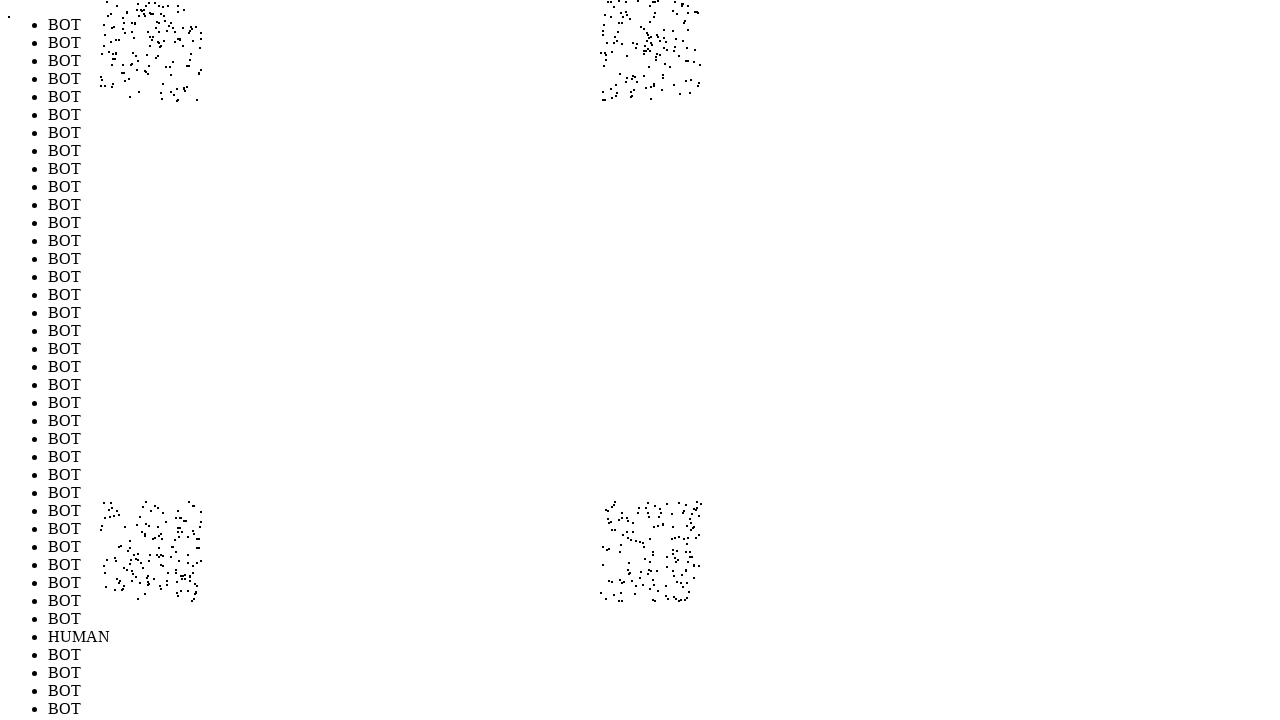

Performed random mouse movement 569/1000 (offset: 236, -292) at (636, 8)
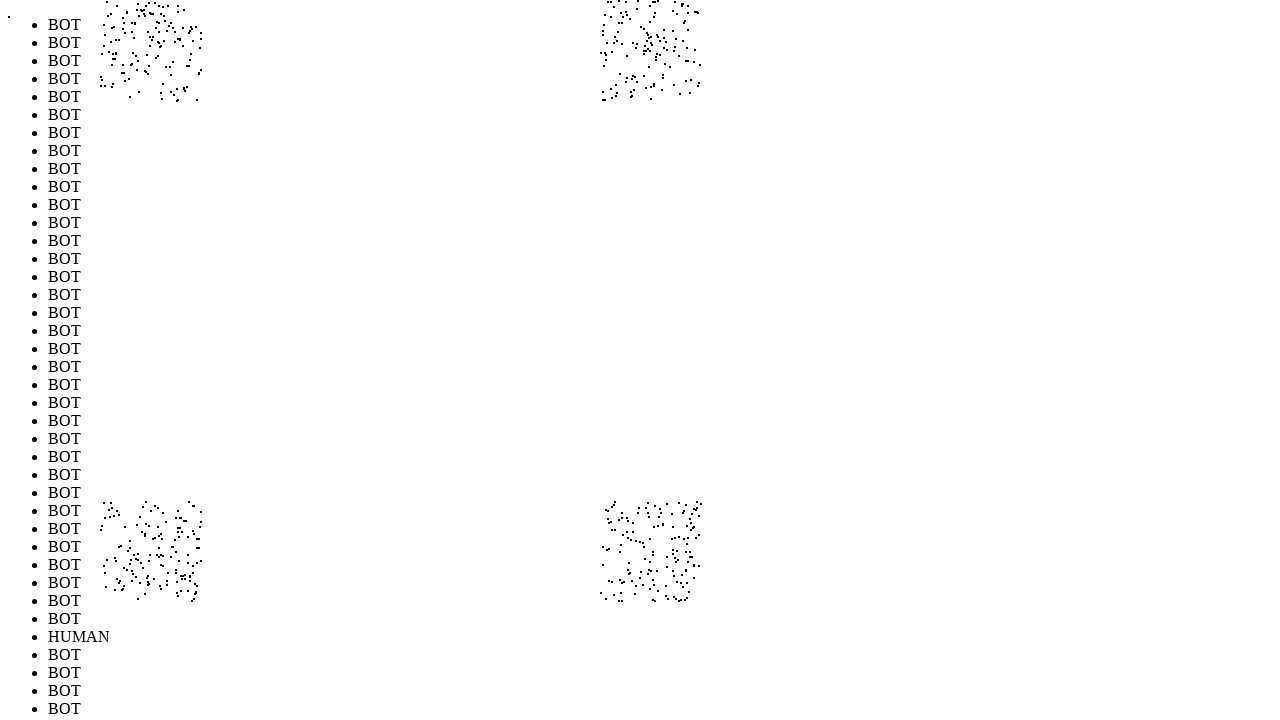

Performed random mouse movement 570/1000 (offset: -208, -270) at (192, 30)
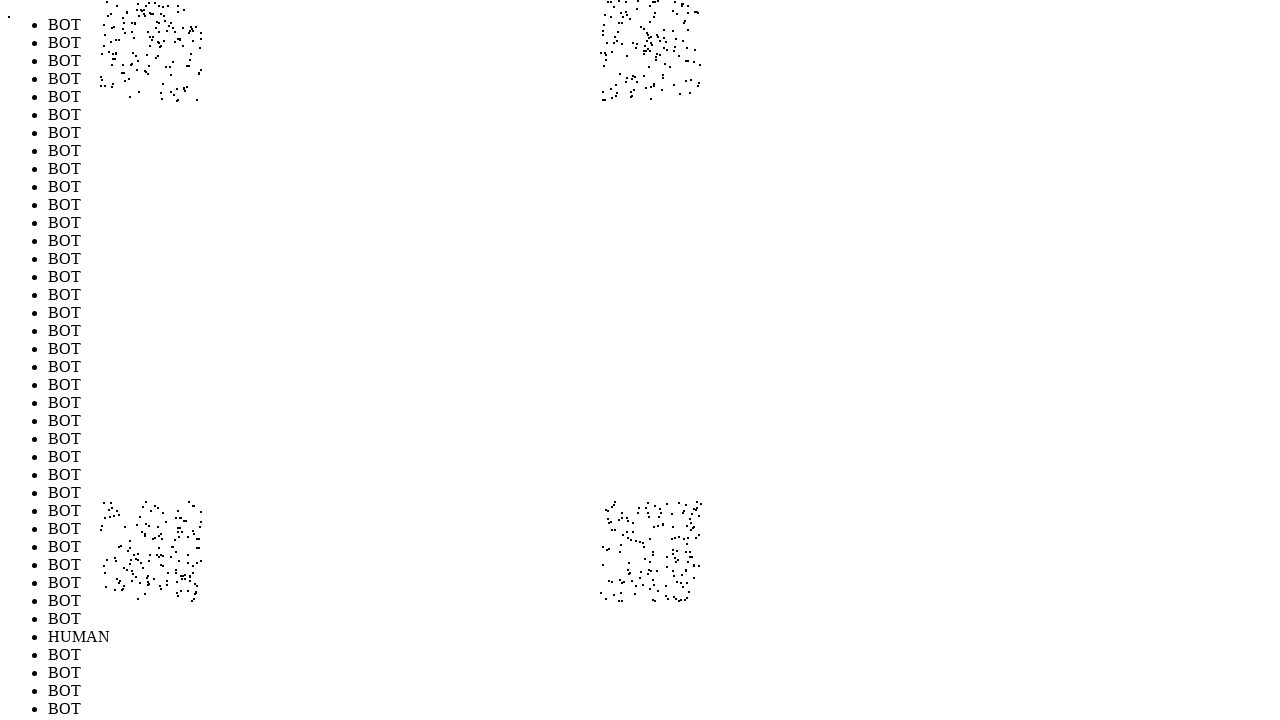

Performed random mouse movement 571/1000 (offset: 274, 208) at (674, 508)
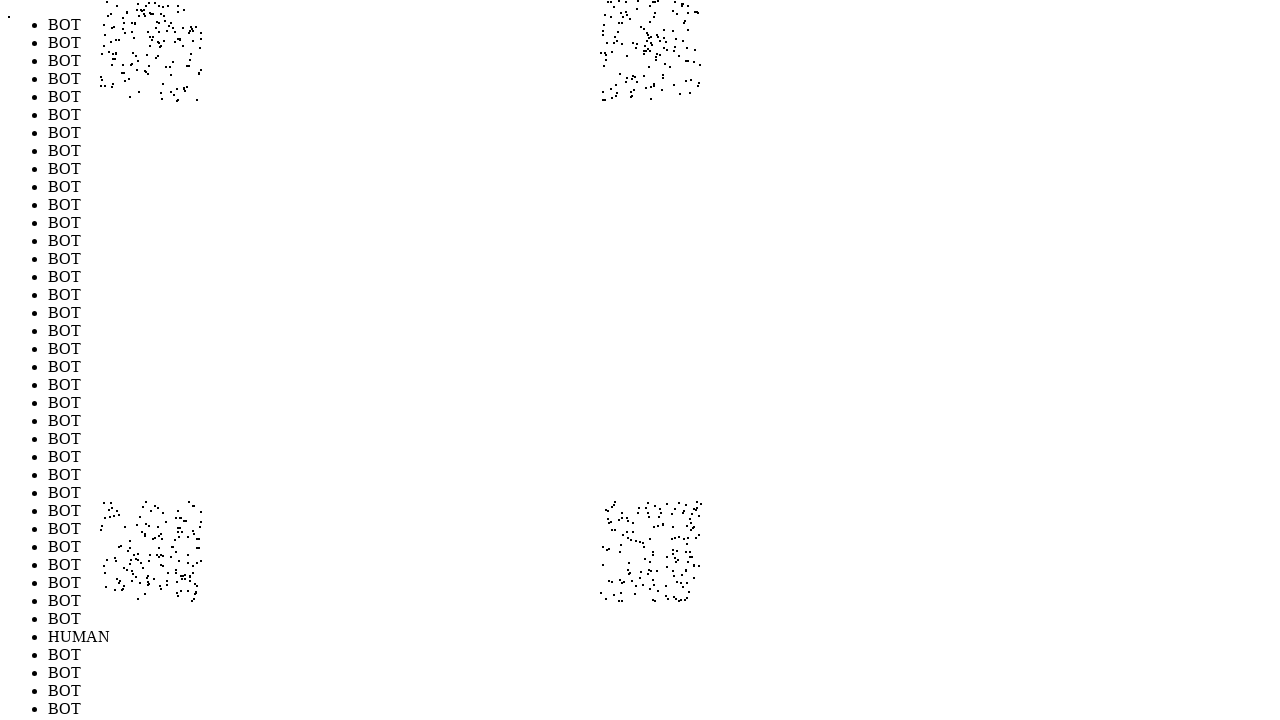

Performed random mouse movement 572/1000 (offset: 272, 277) at (672, 577)
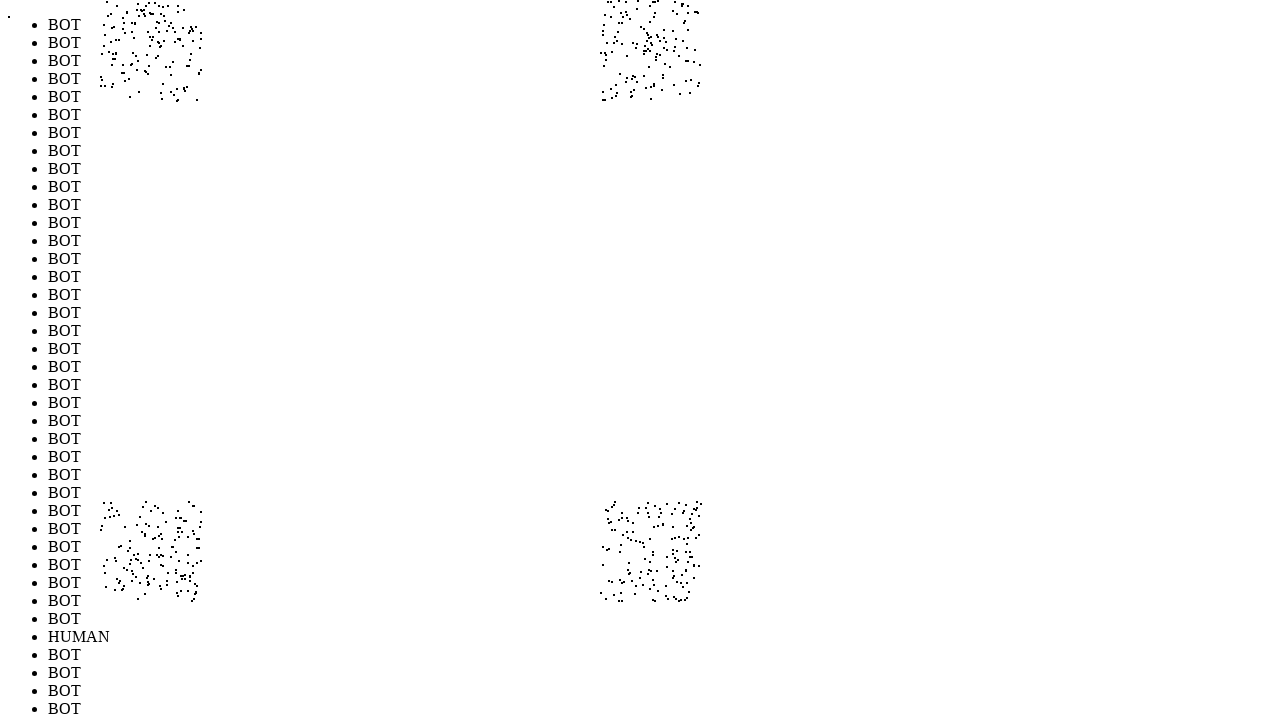

Performed random mouse movement 573/1000 (offset: -201, 219) at (199, 519)
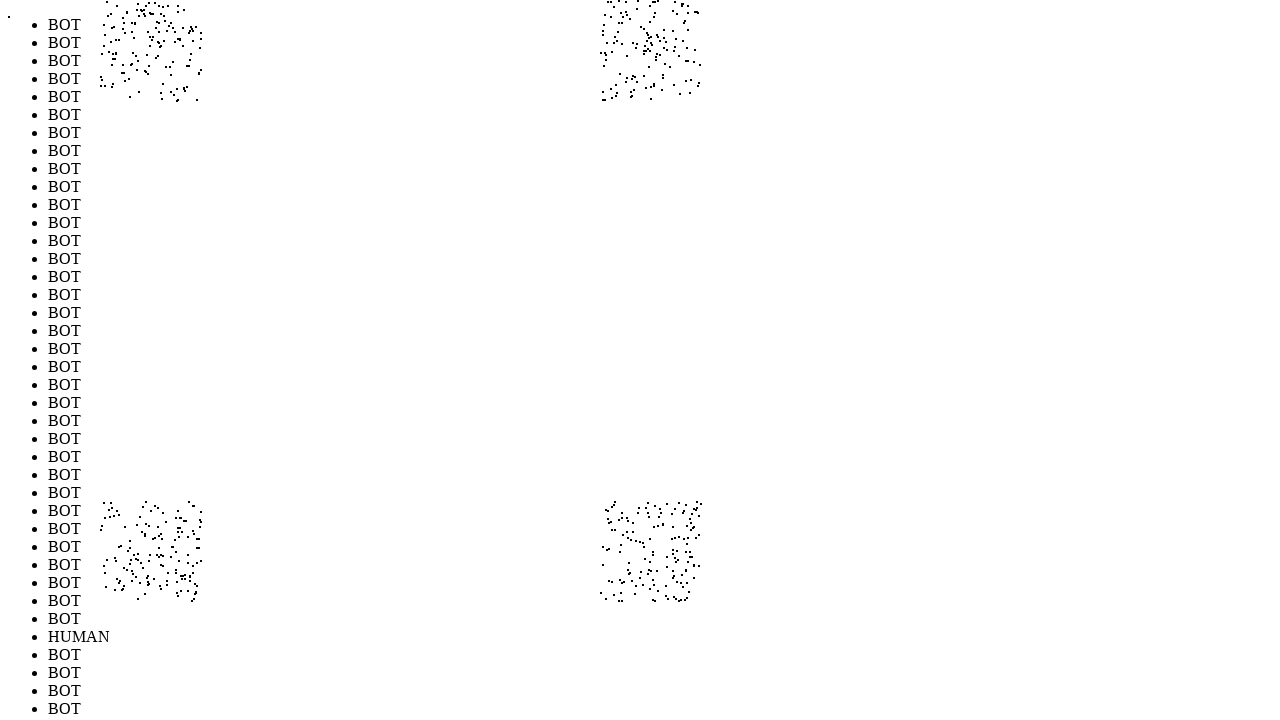

Performed random mouse movement 574/1000 (offset: -208, -287) at (192, 13)
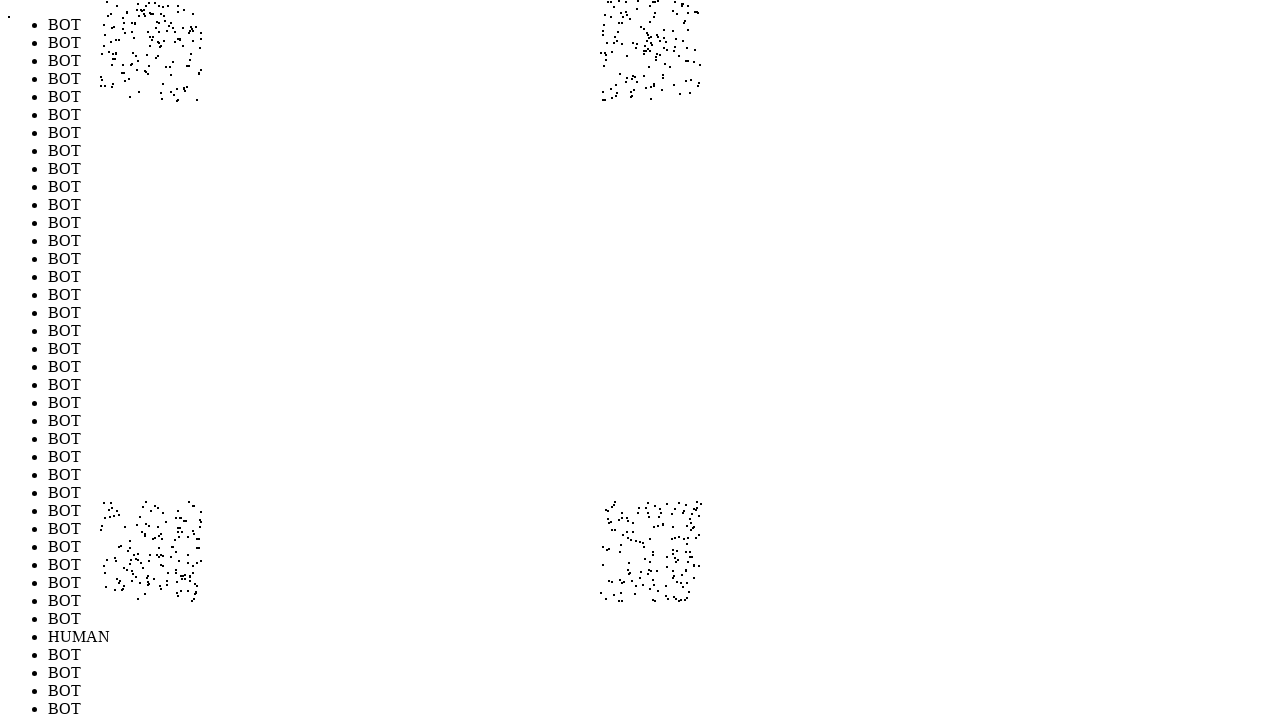

Performed random mouse movement 575/1000 (offset: -221, -257) at (179, 43)
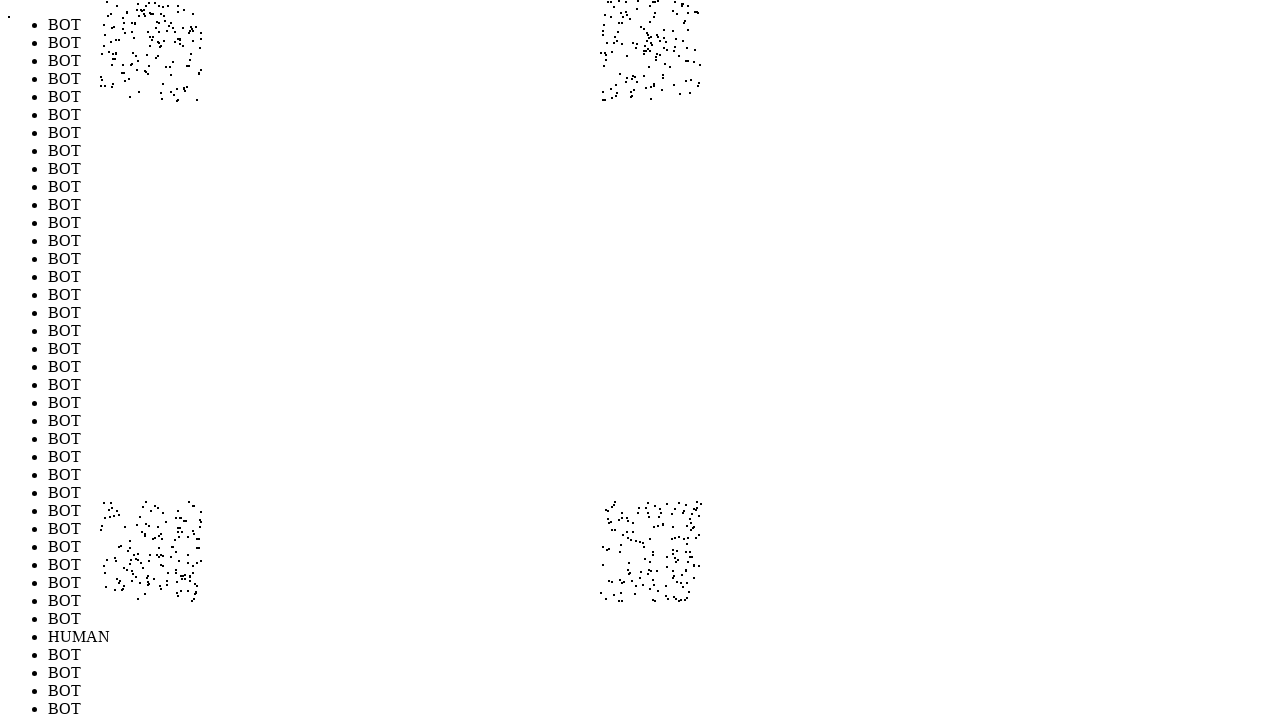

Performed random mouse movement 576/1000 (offset: -258, -225) at (142, 75)
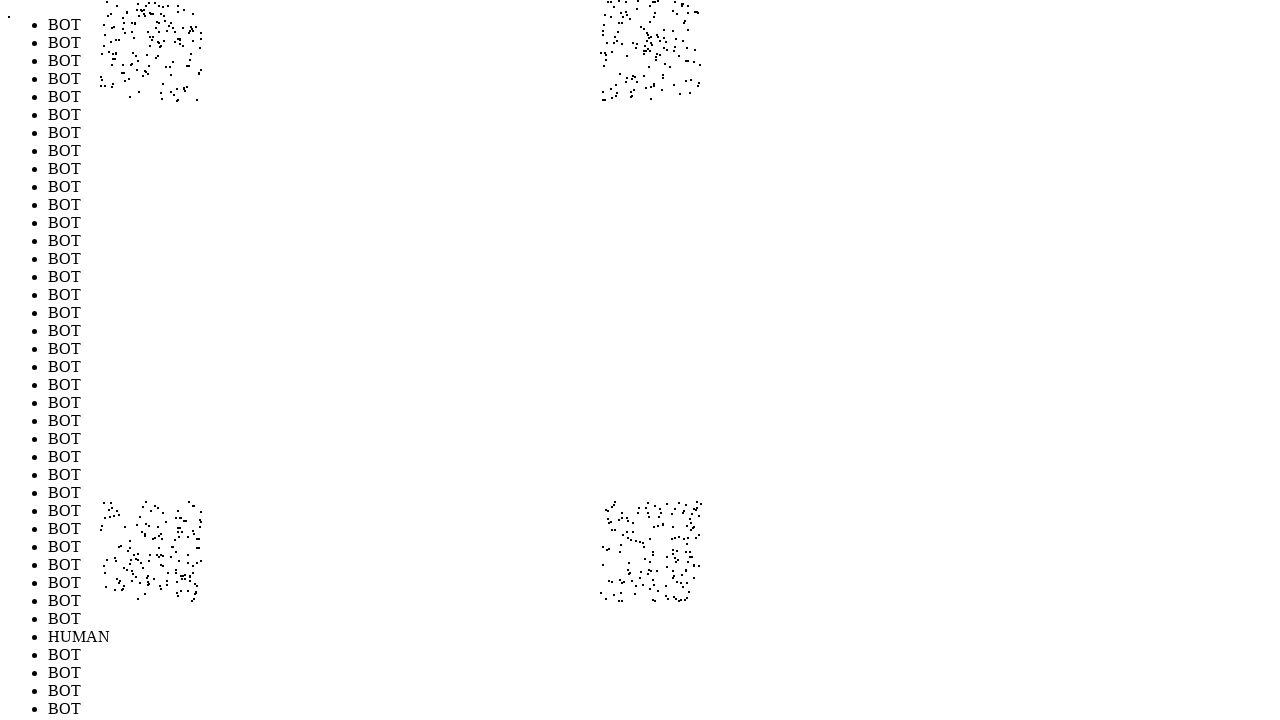

Performed random mouse movement 577/1000 (offset: -264, -237) at (136, 63)
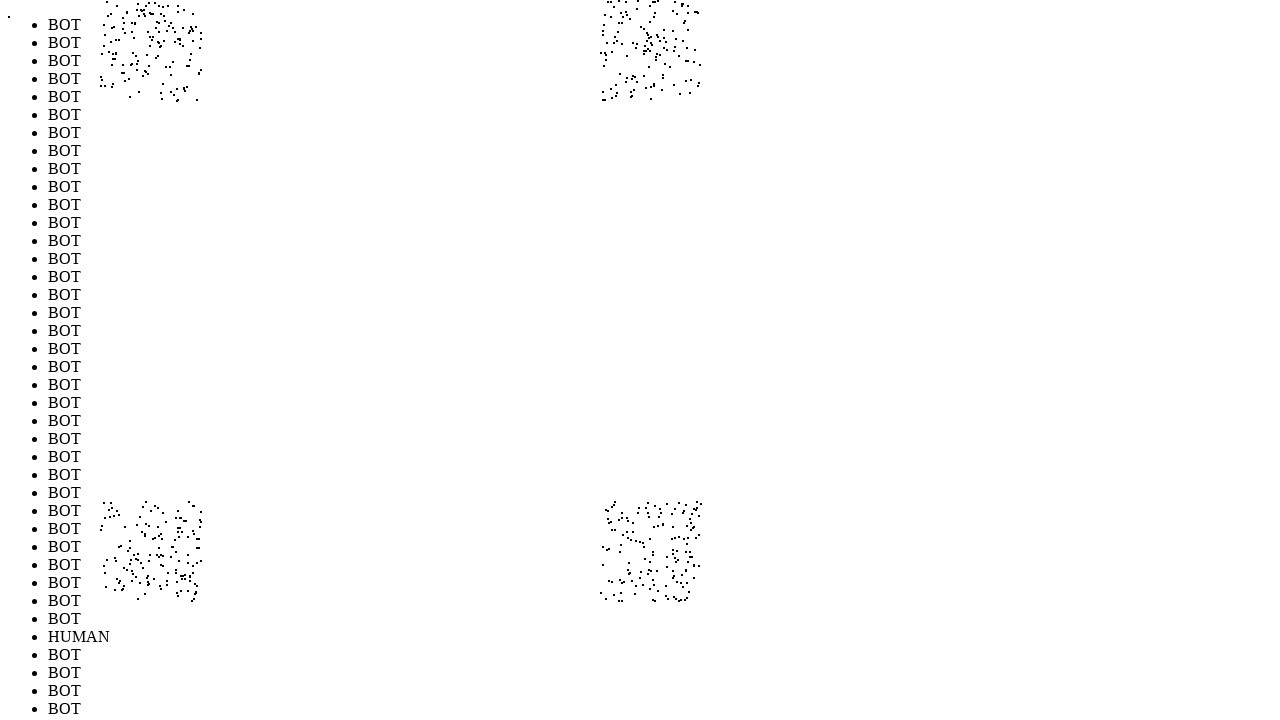

Performed random mouse movement 578/1000 (offset: 269, -277) at (669, 23)
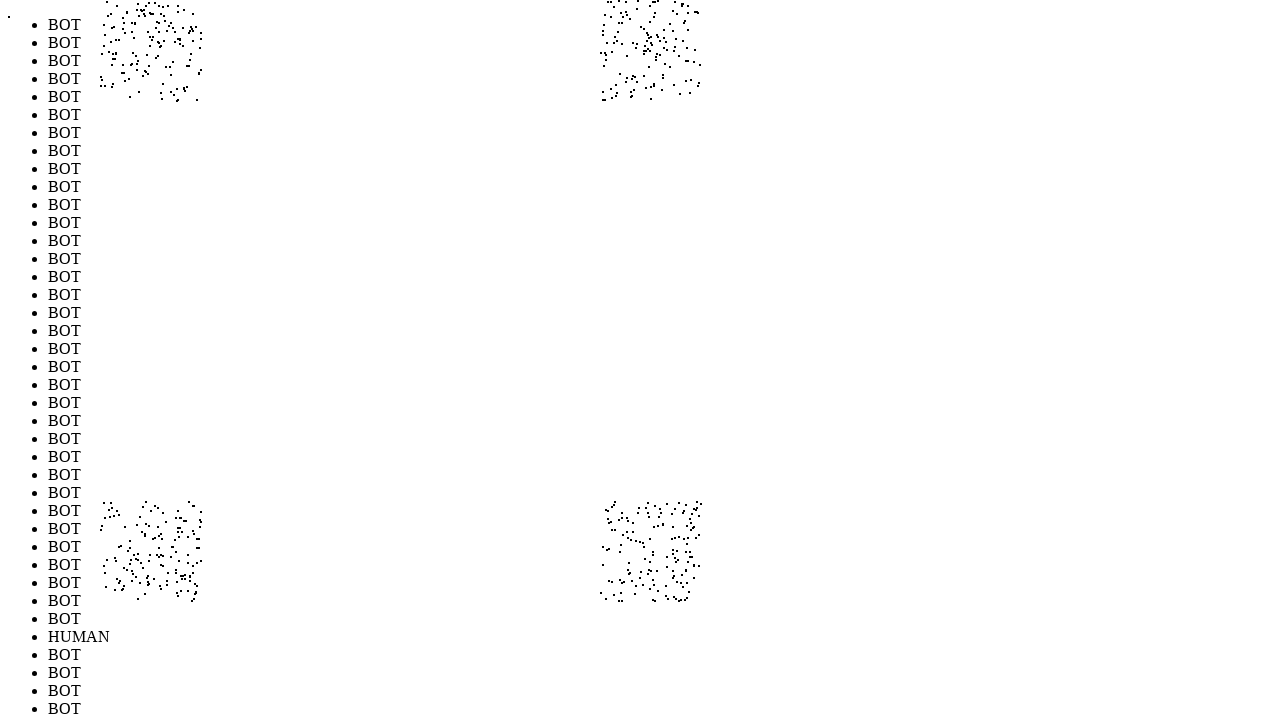

Performed random mouse movement 579/1000 (offset: -296, 241) at (104, 541)
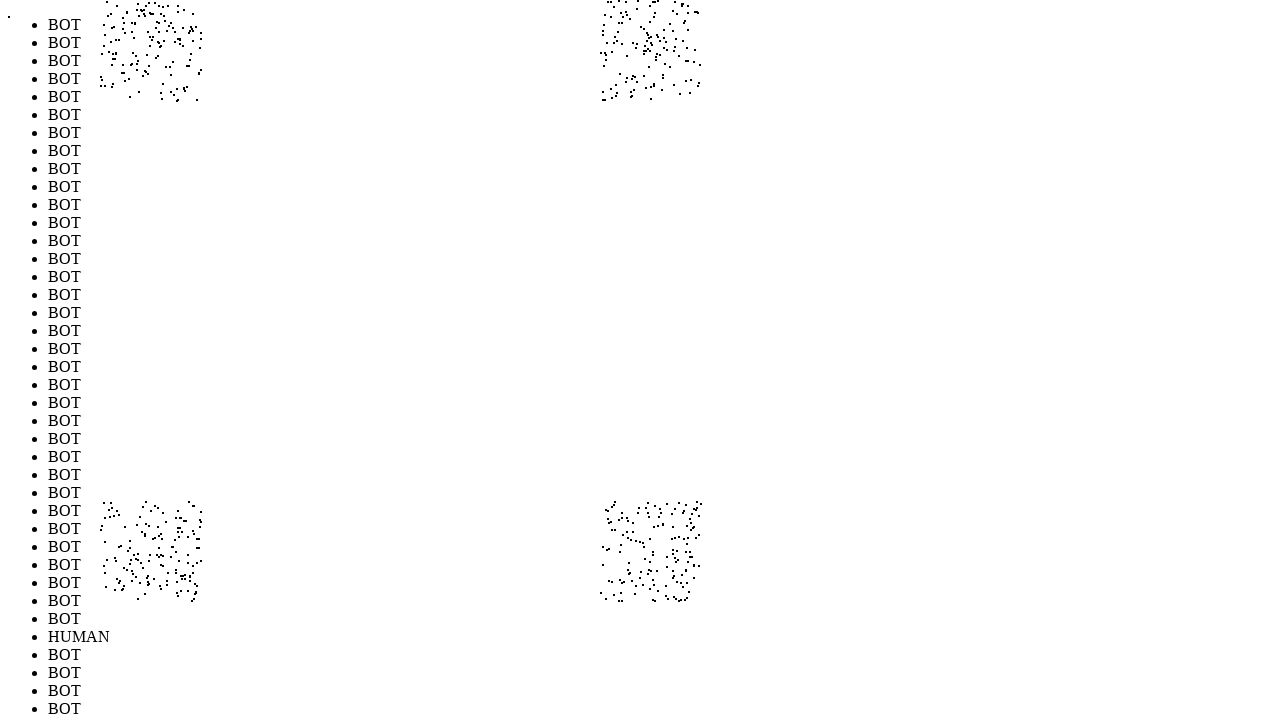

Performed random mouse movement 580/1000 (offset: -253, -264) at (147, 36)
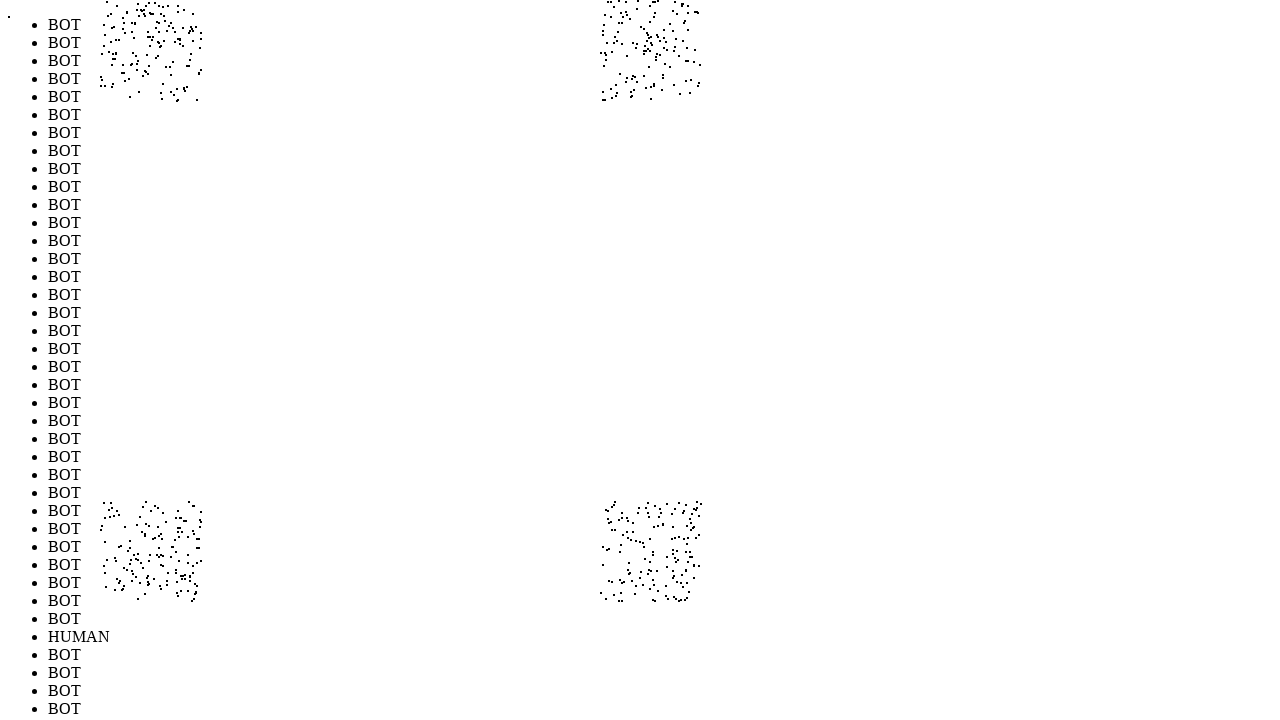

Performed random mouse movement 581/1000 (offset: -245, -222) at (155, 78)
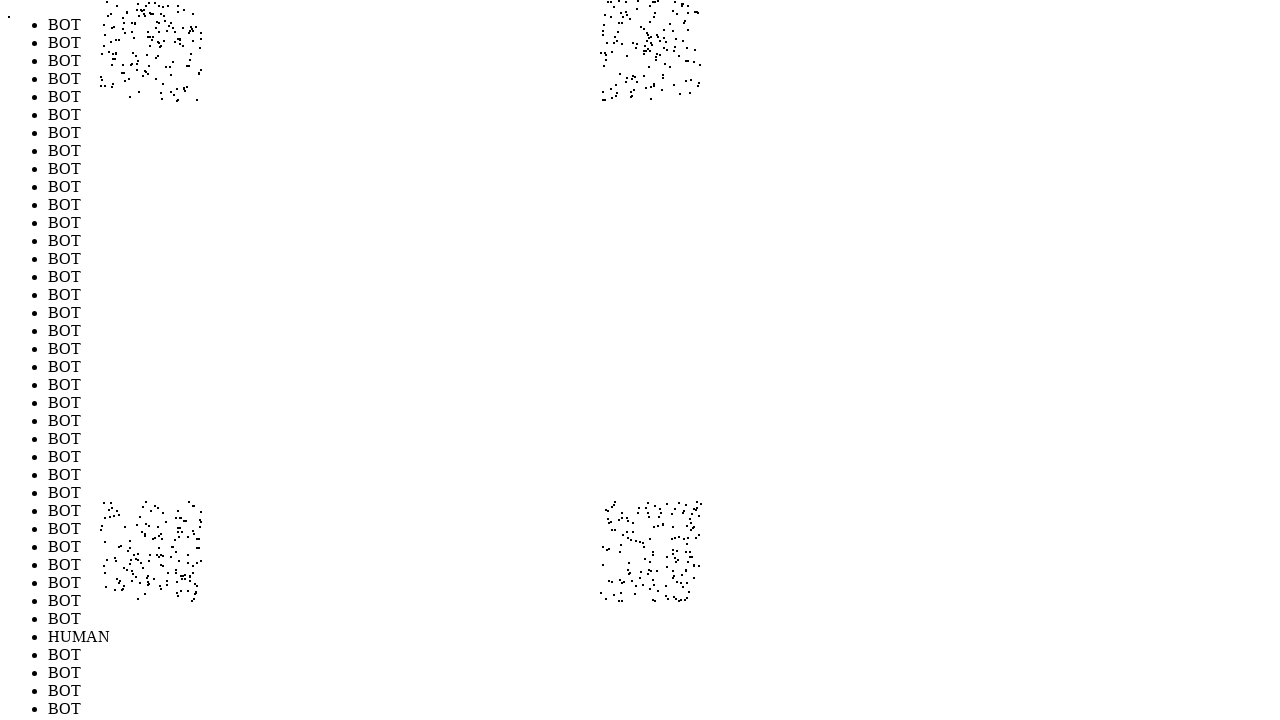

Performed random mouse movement 582/1000 (offset: -251, -213) at (149, 87)
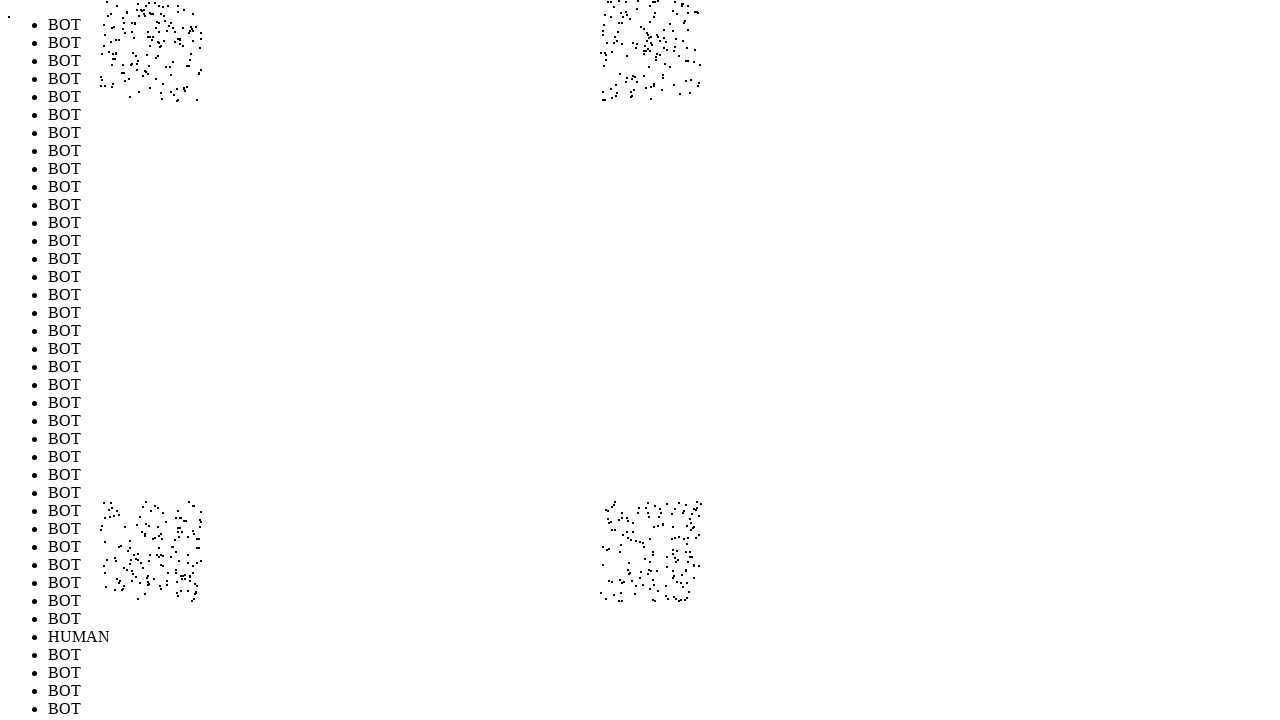

Performed random mouse movement 583/1000 (offset: -223, -222) at (177, 78)
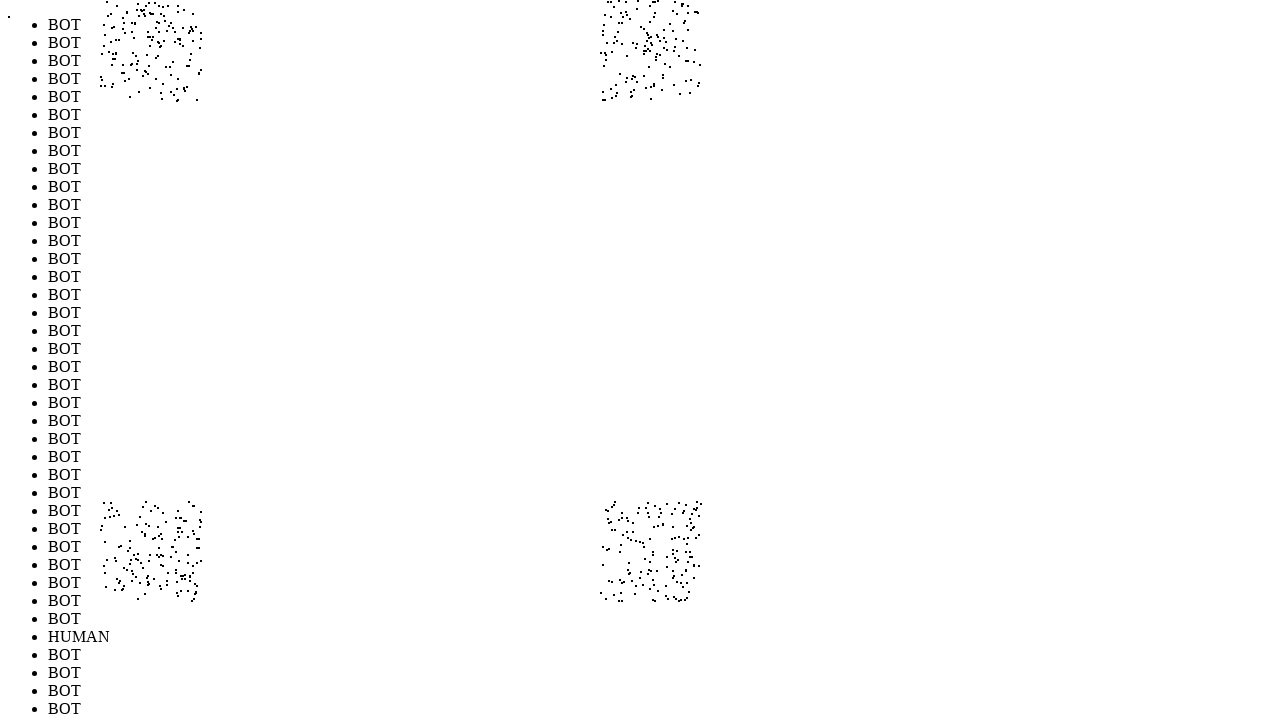

Performed random mouse movement 584/1000 (offset: -288, -249) at (112, 51)
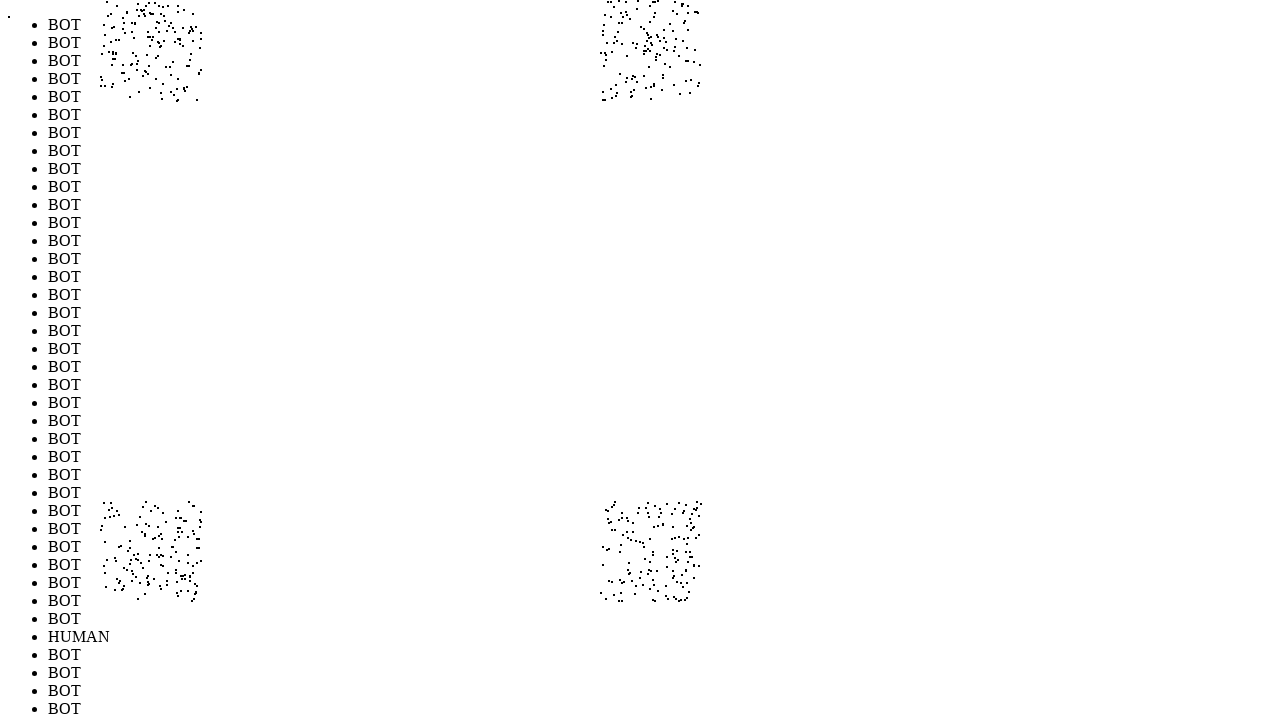

Performed random mouse movement 585/1000 (offset: -238, -219) at (162, 81)
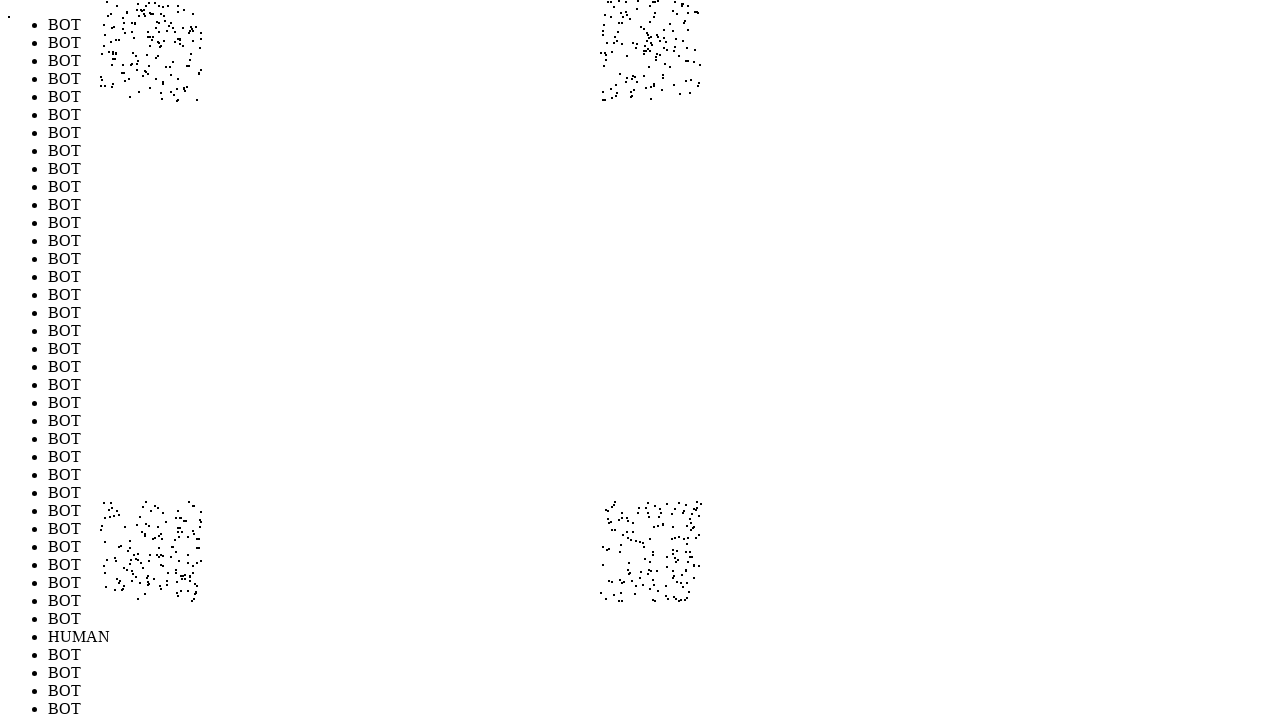

Performed random mouse movement 586/1000 (offset: -203, 295) at (197, 595)
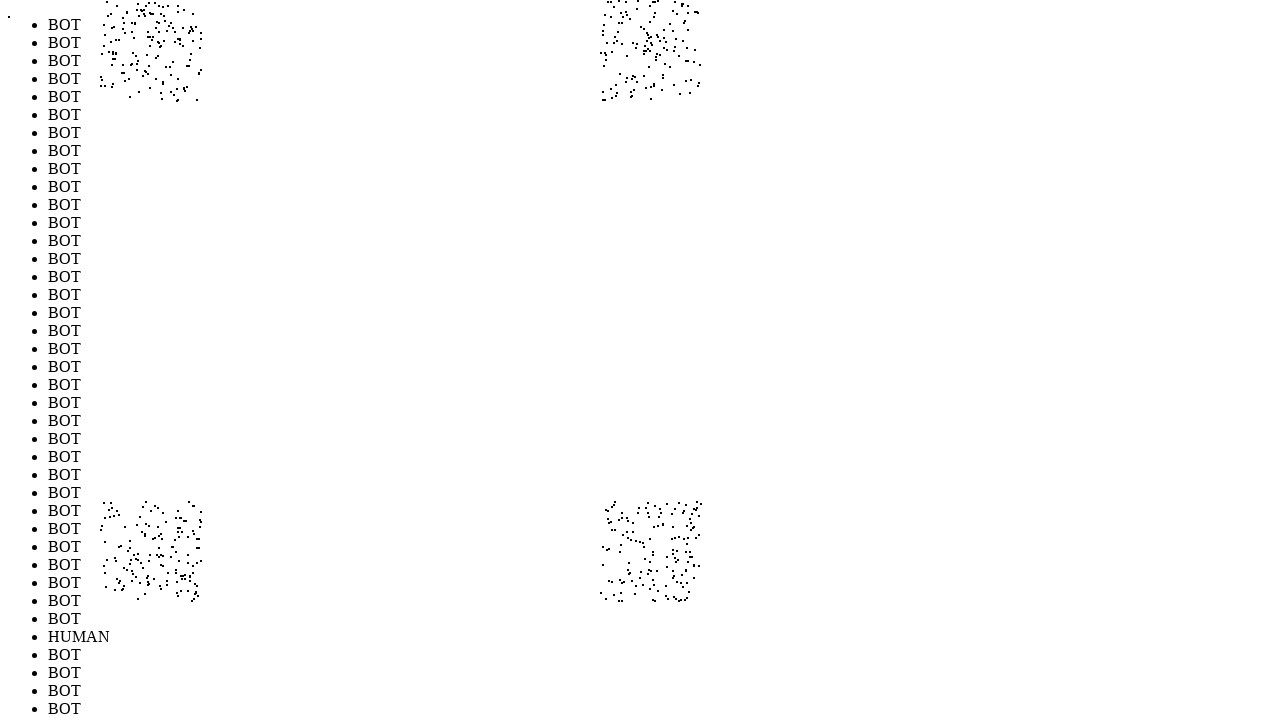

Performed random mouse movement 587/1000 (offset: -262, -246) at (138, 54)
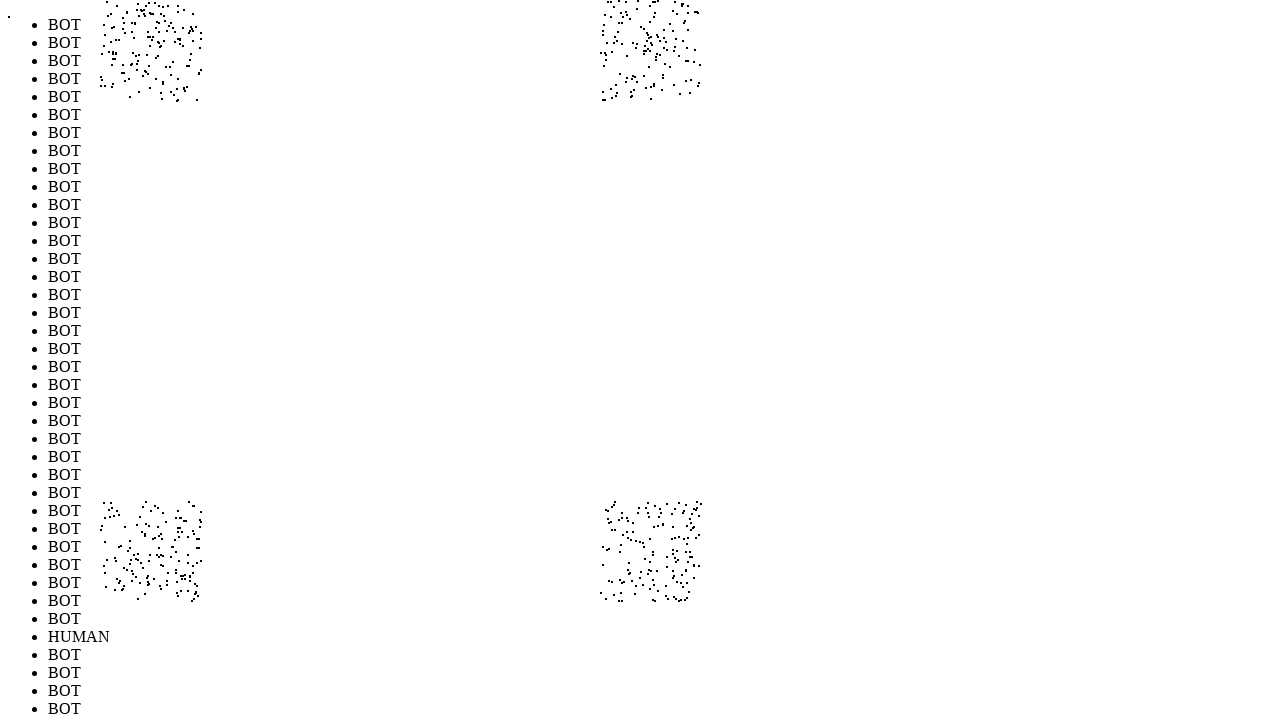

Performed random mouse movement 588/1000 (offset: -294, -222) at (106, 78)
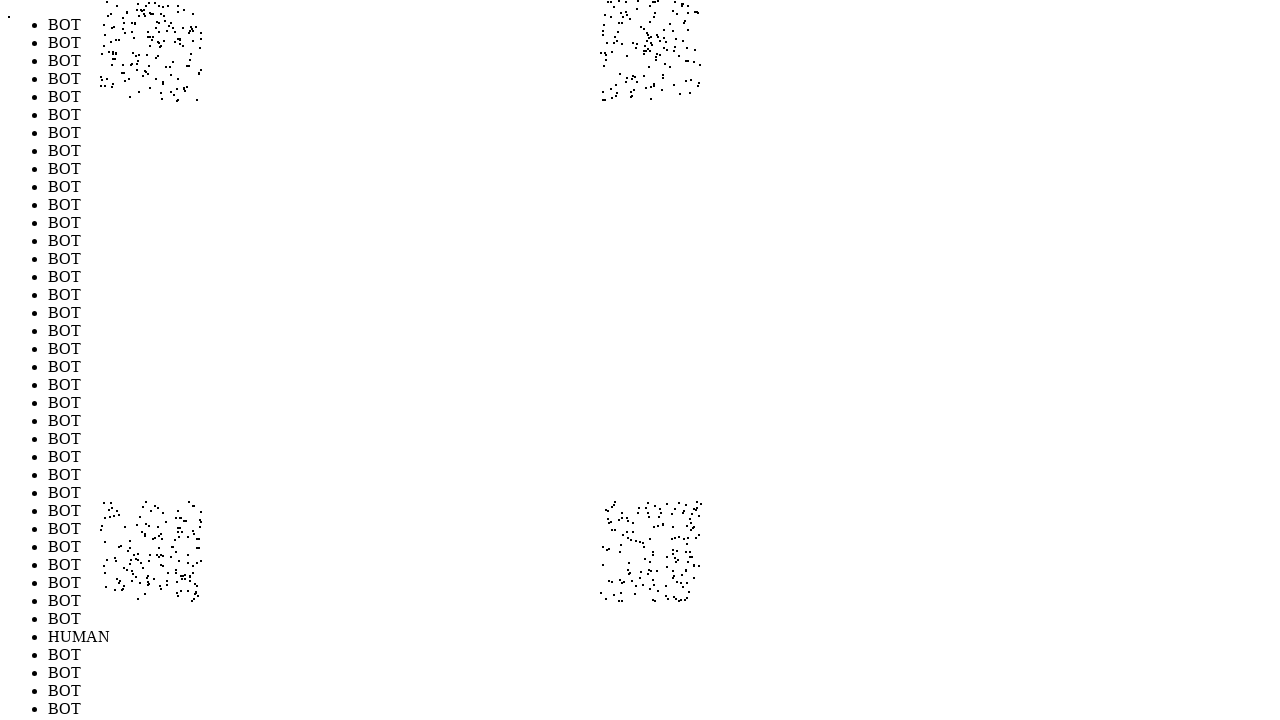

Performed random mouse movement 589/1000 (offset: 234, 225) at (634, 525)
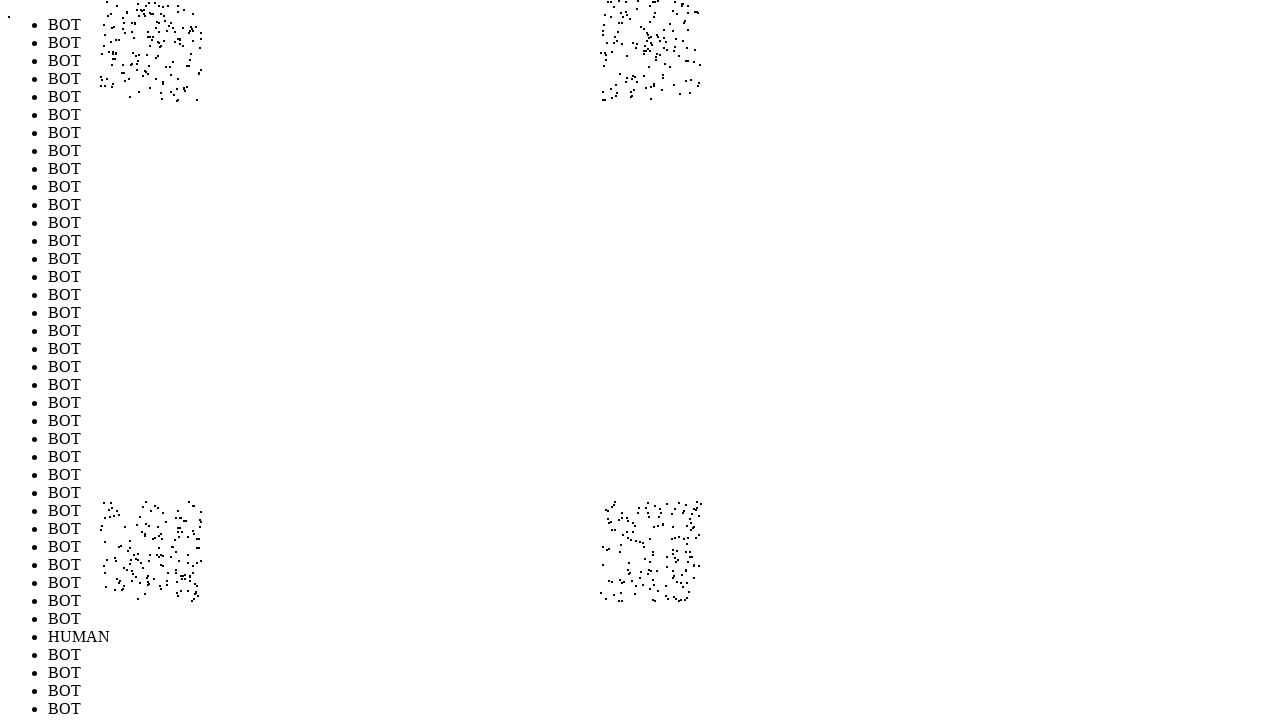

Performed random mouse movement 590/1000 (offset: 225, 215) at (625, 515)
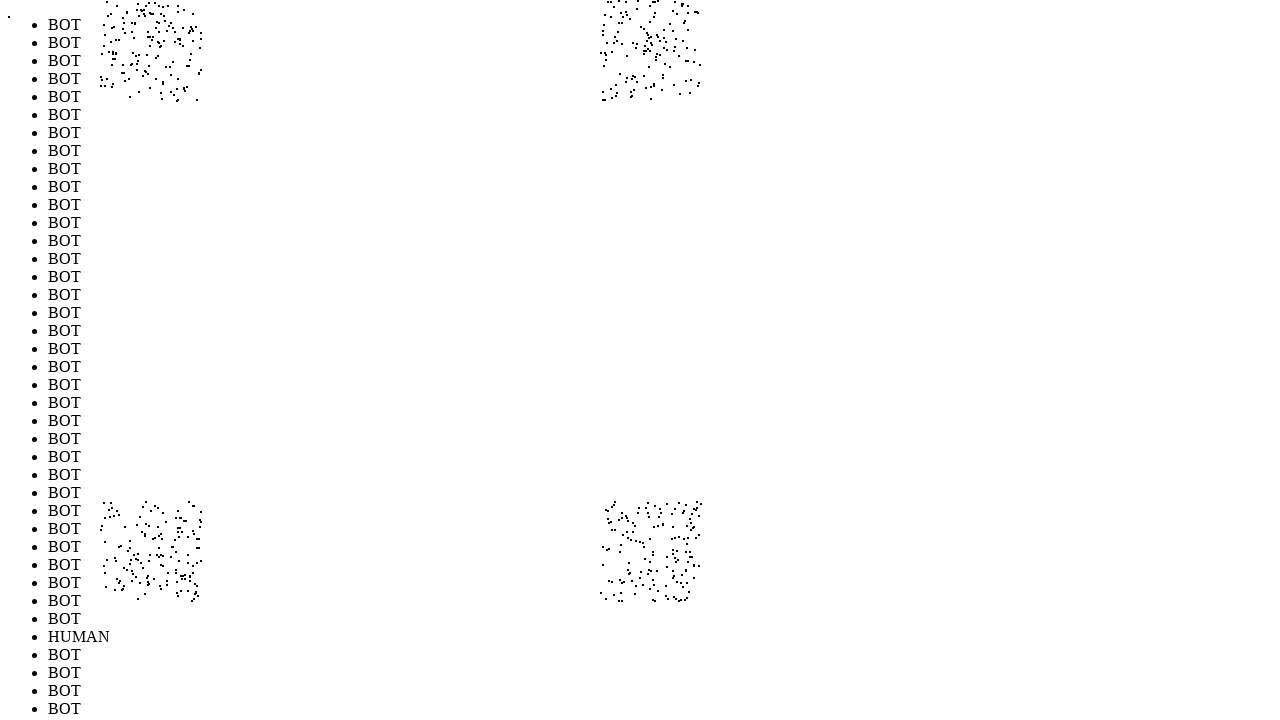

Performed random mouse movement 591/1000 (offset: 213, -222) at (613, 78)
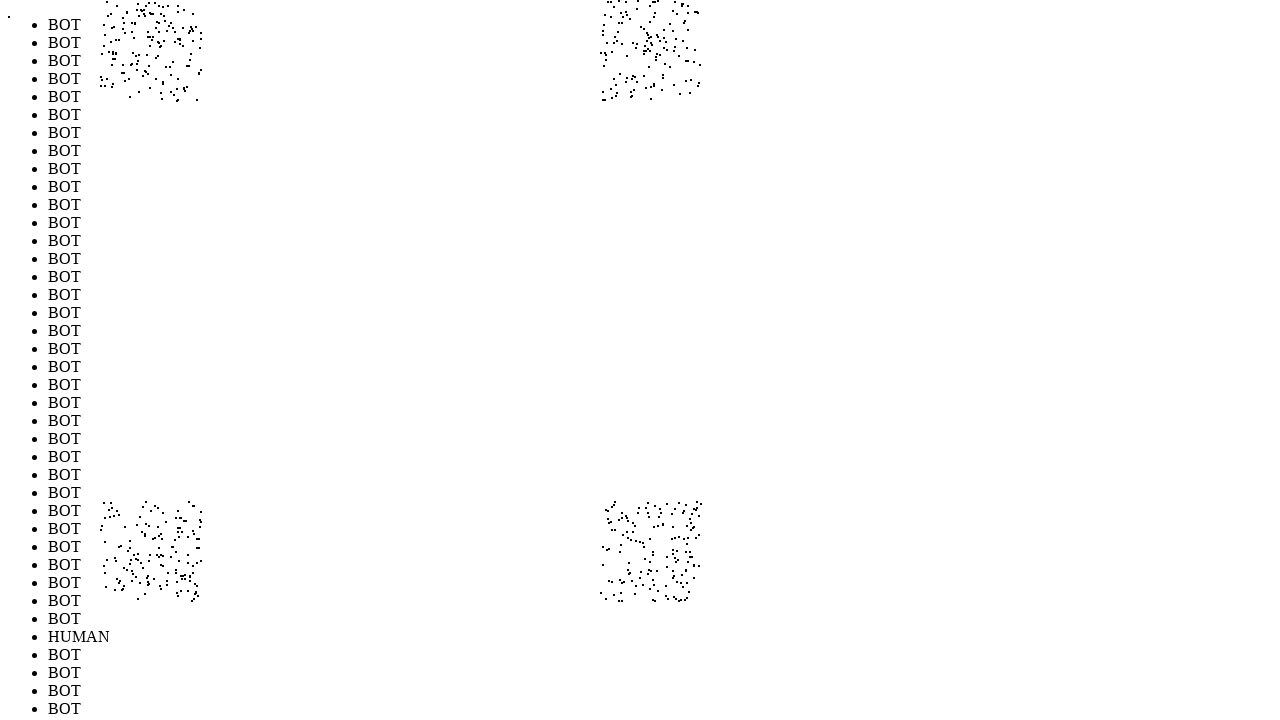

Performed random mouse movement 592/1000 (offset: 223, -211) at (623, 89)
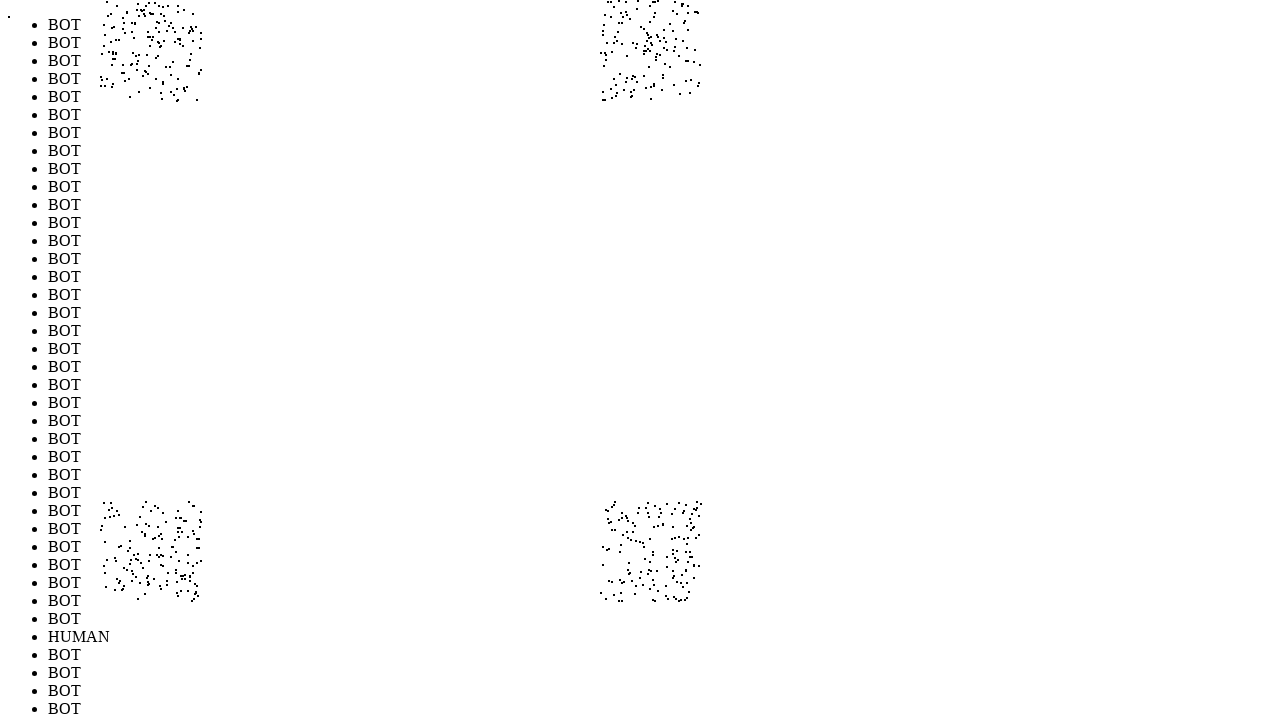

Performed random mouse movement 593/1000 (offset: -257, -238) at (143, 62)
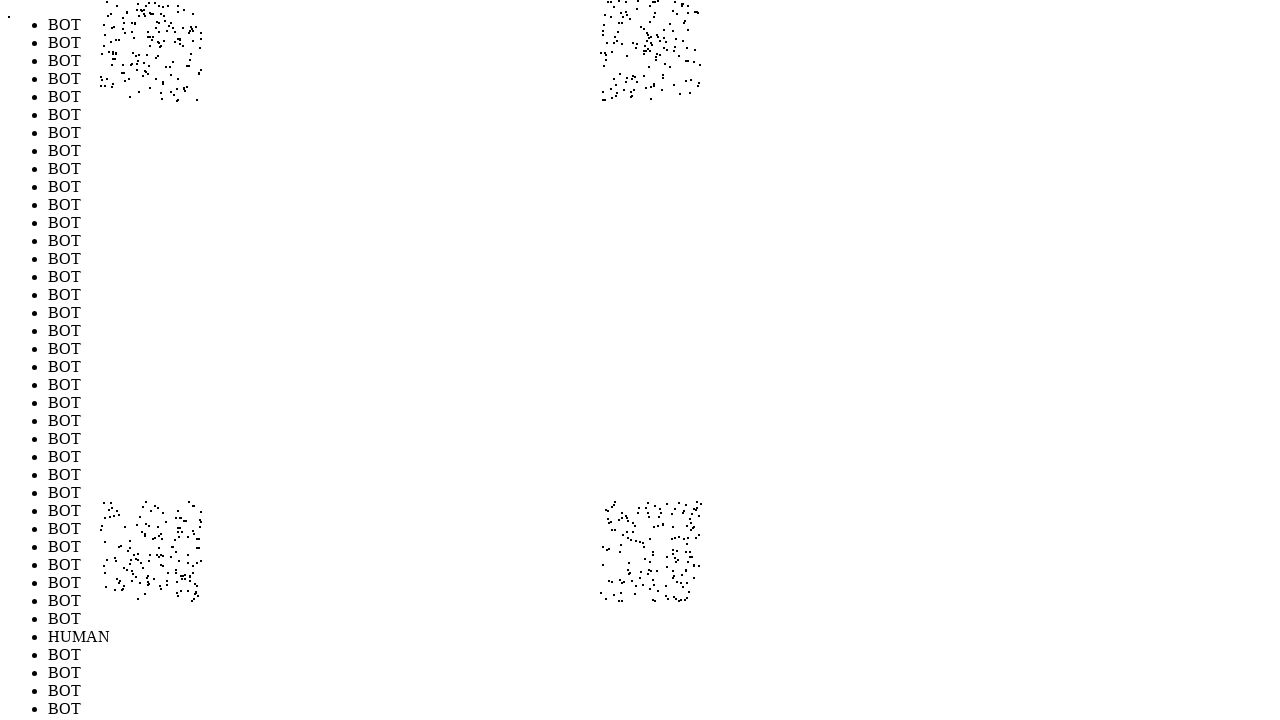

Performed random mouse movement 594/1000 (offset: -282, -290) at (118, 10)
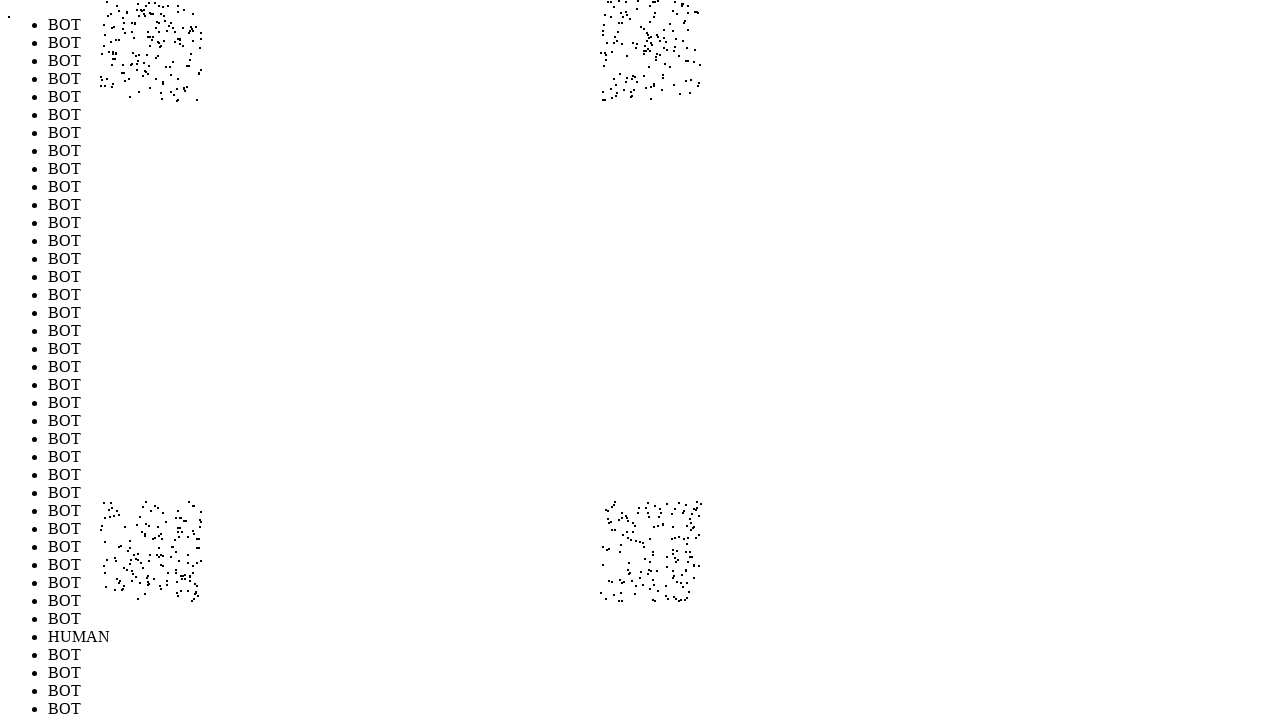

Performed random mouse movement 595/1000 (offset: 264, 231) at (664, 531)
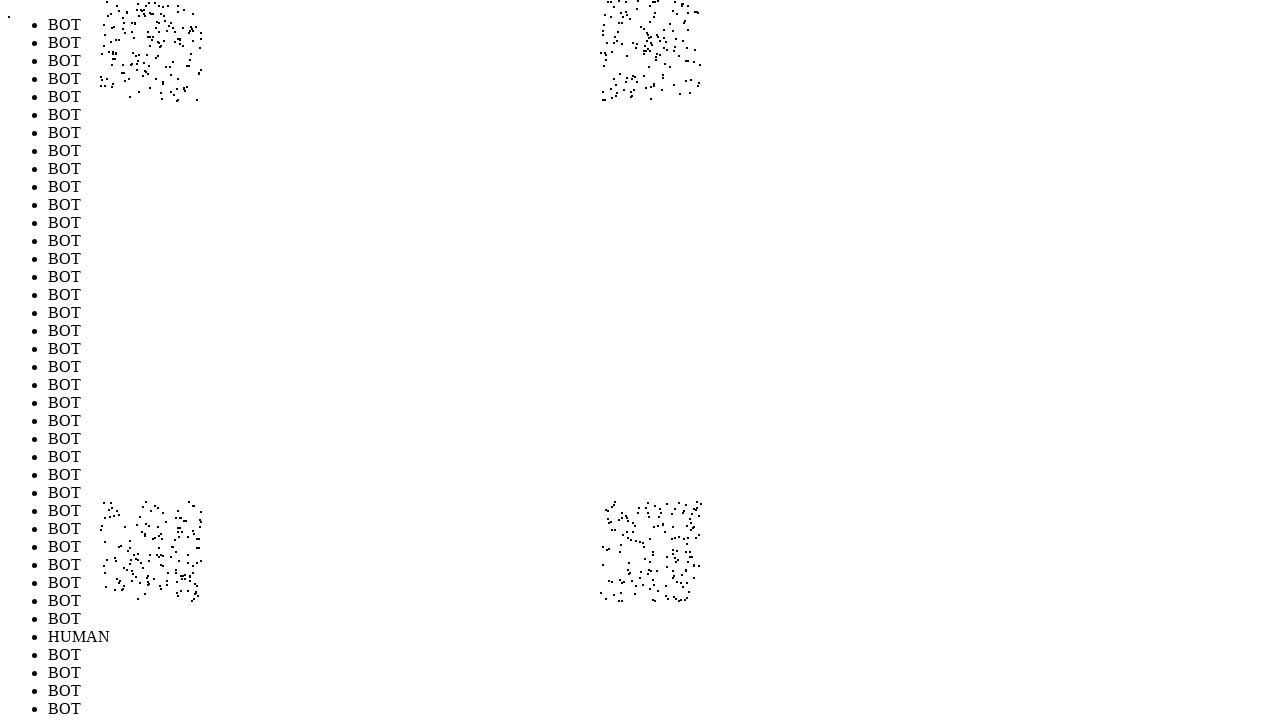

Performed random mouse movement 596/1000 (offset: 262, -227) at (662, 73)
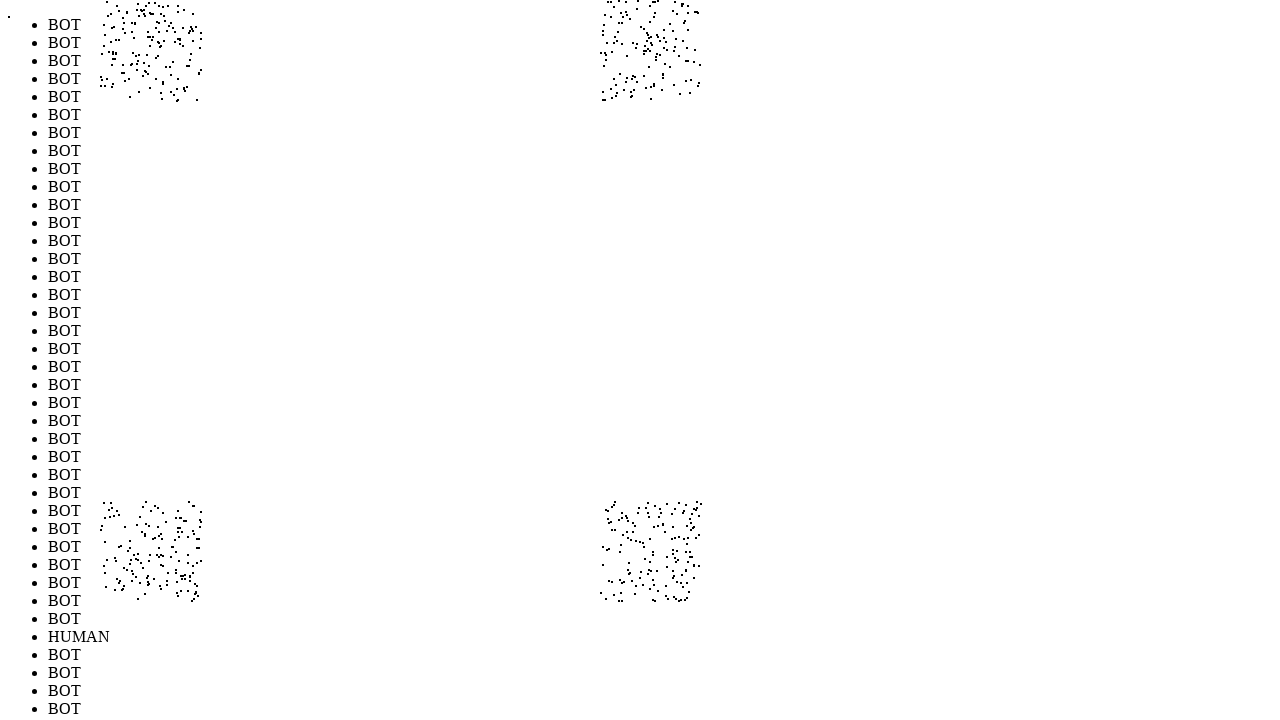

Performed random mouse movement 597/1000 (offset: 263, 273) at (663, 573)
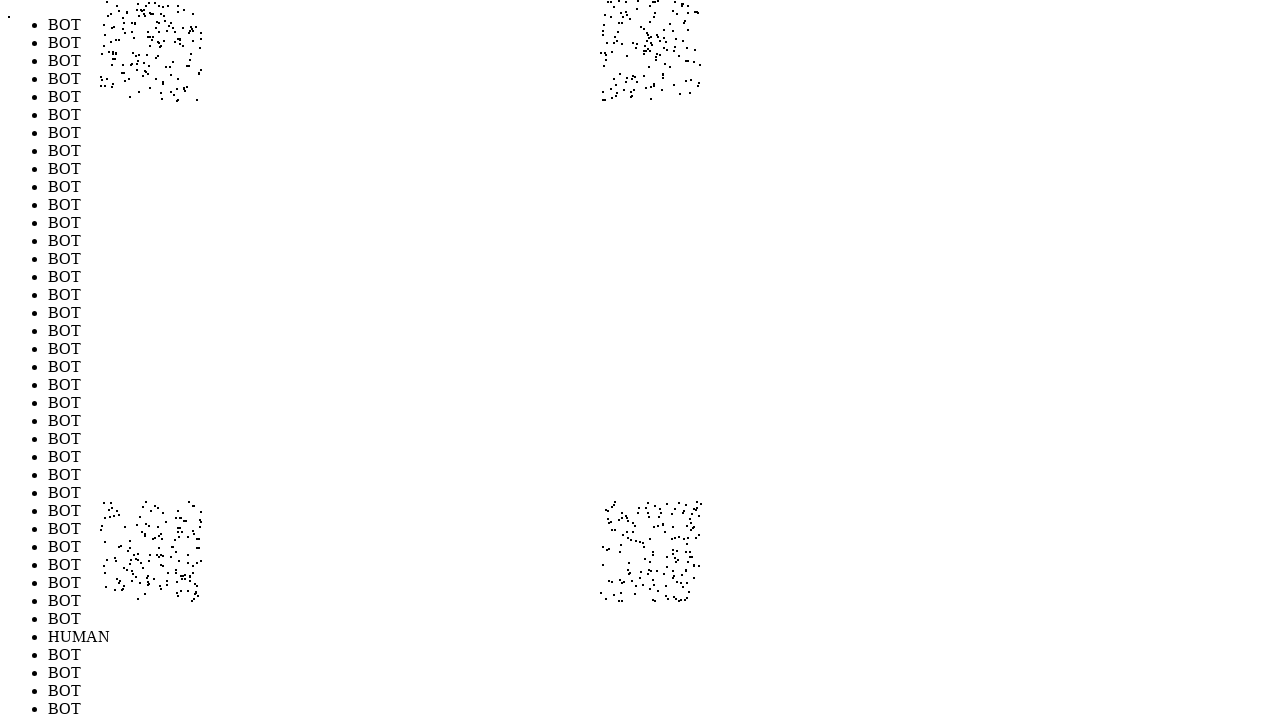

Performed random mouse movement 598/1000 (offset: 258, 218) at (658, 518)
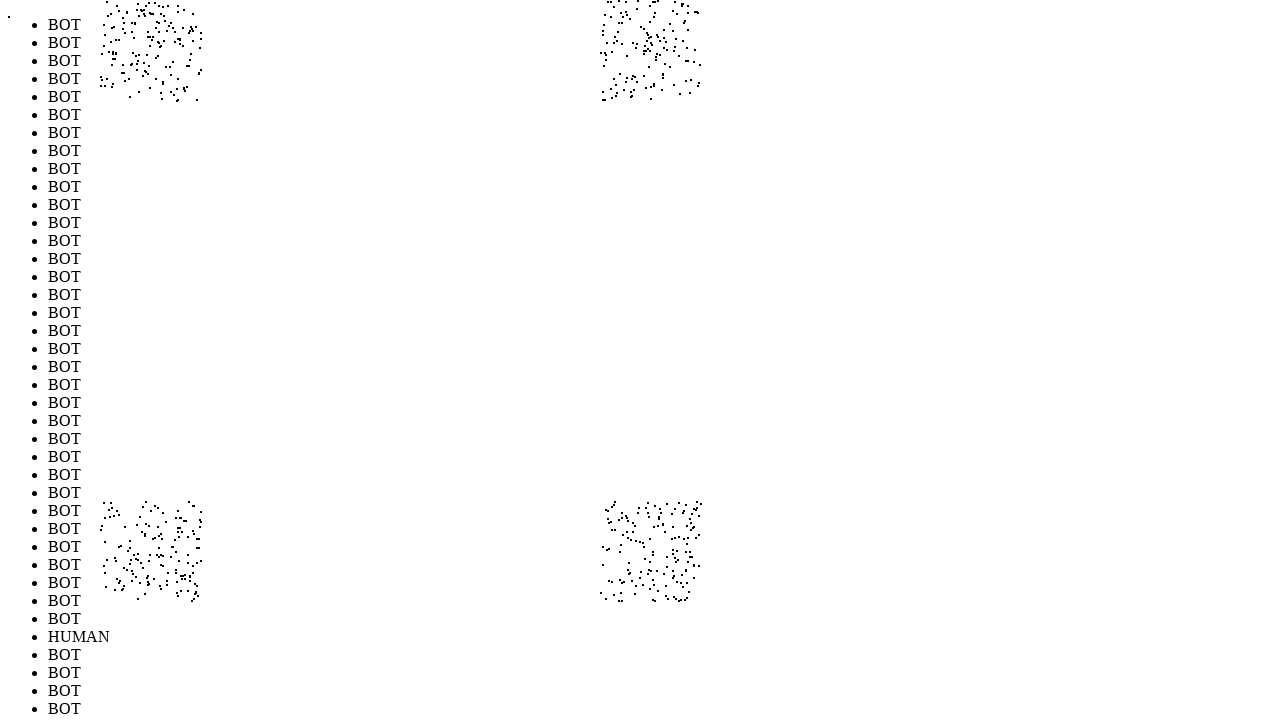

Performed random mouse movement 599/1000 (offset: -295, -241) at (105, 59)
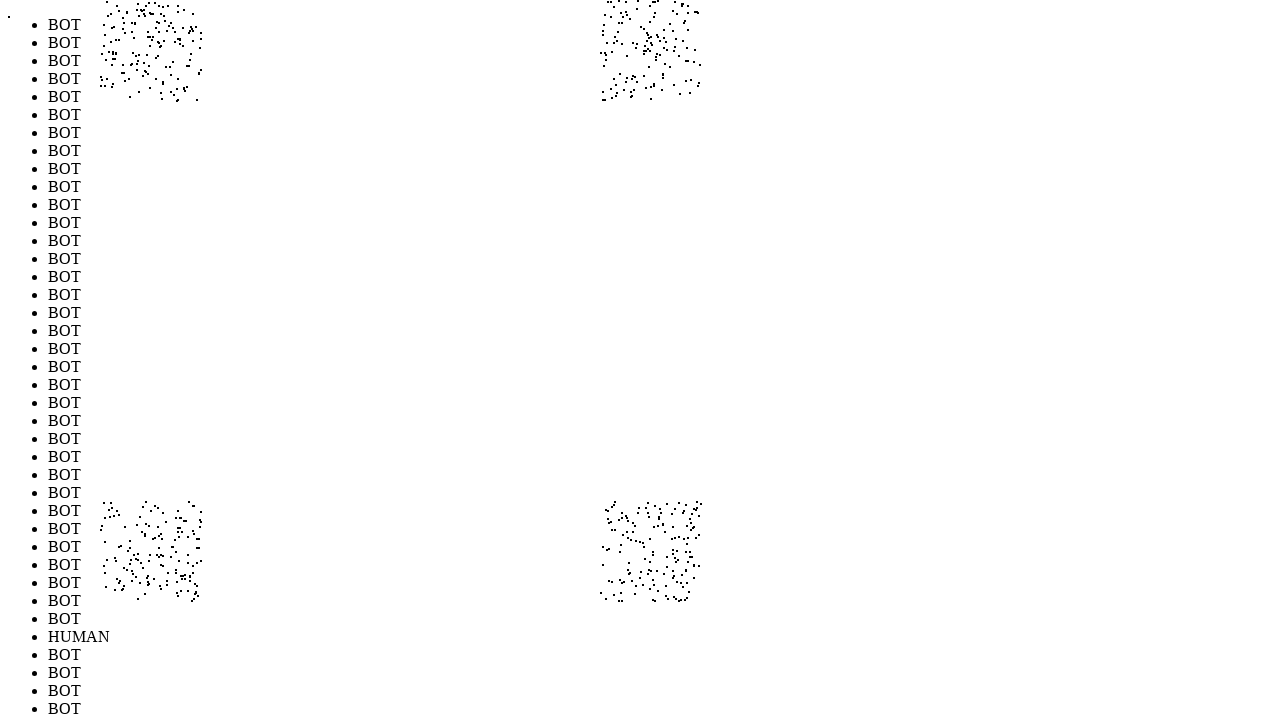

Performed random mouse movement 600/1000 (offset: 209, -239) at (609, 61)
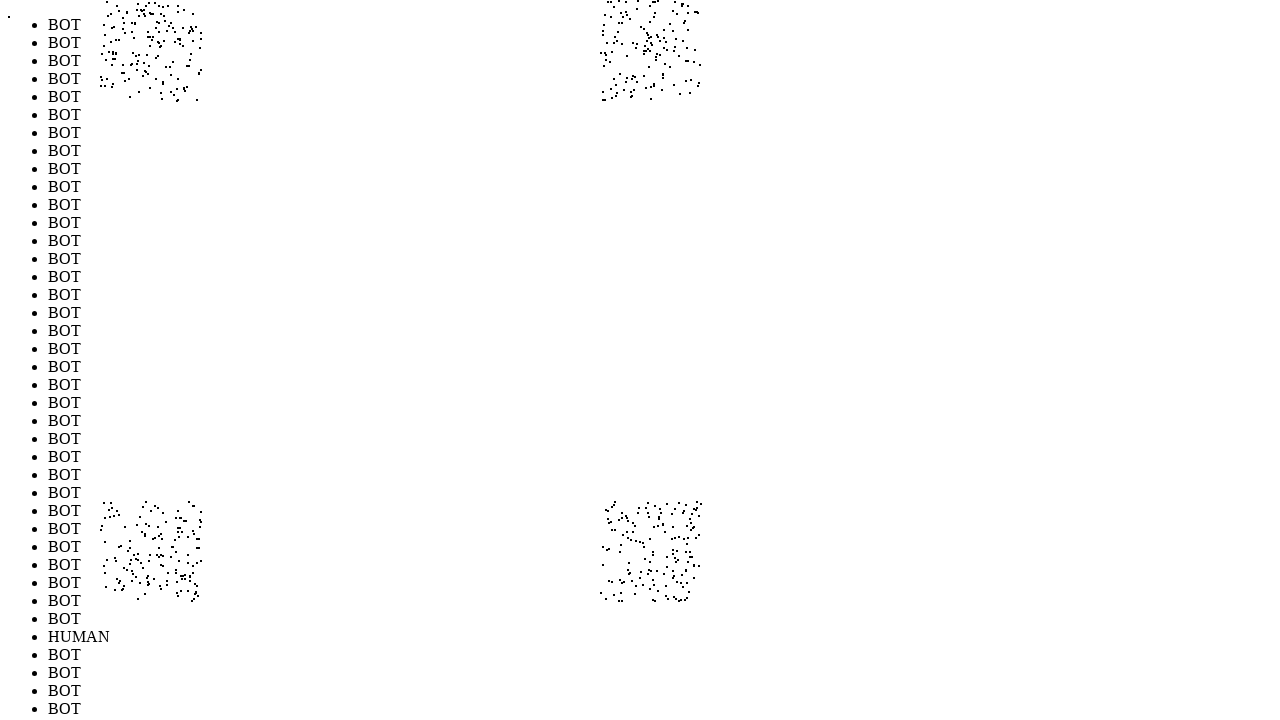

Performed random mouse movement 601/1000 (offset: -249, 242) at (151, 542)
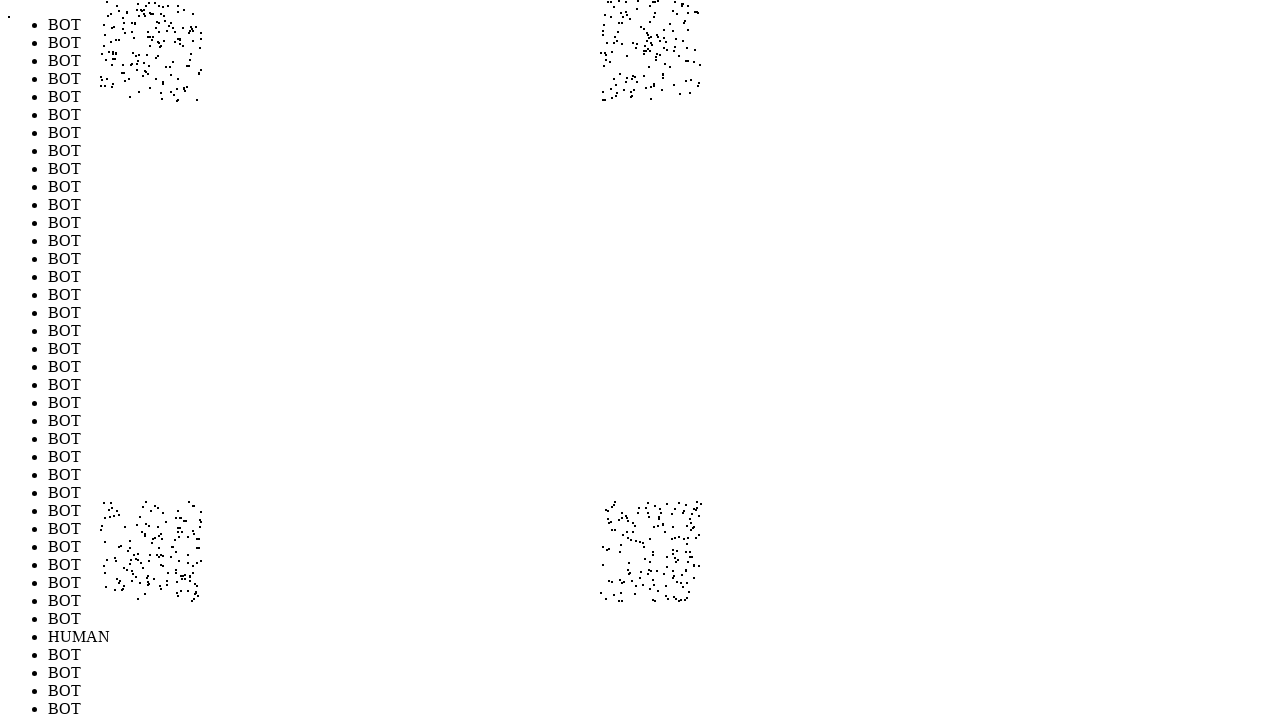

Performed random mouse movement 602/1000 (offset: -214, 213) at (186, 513)
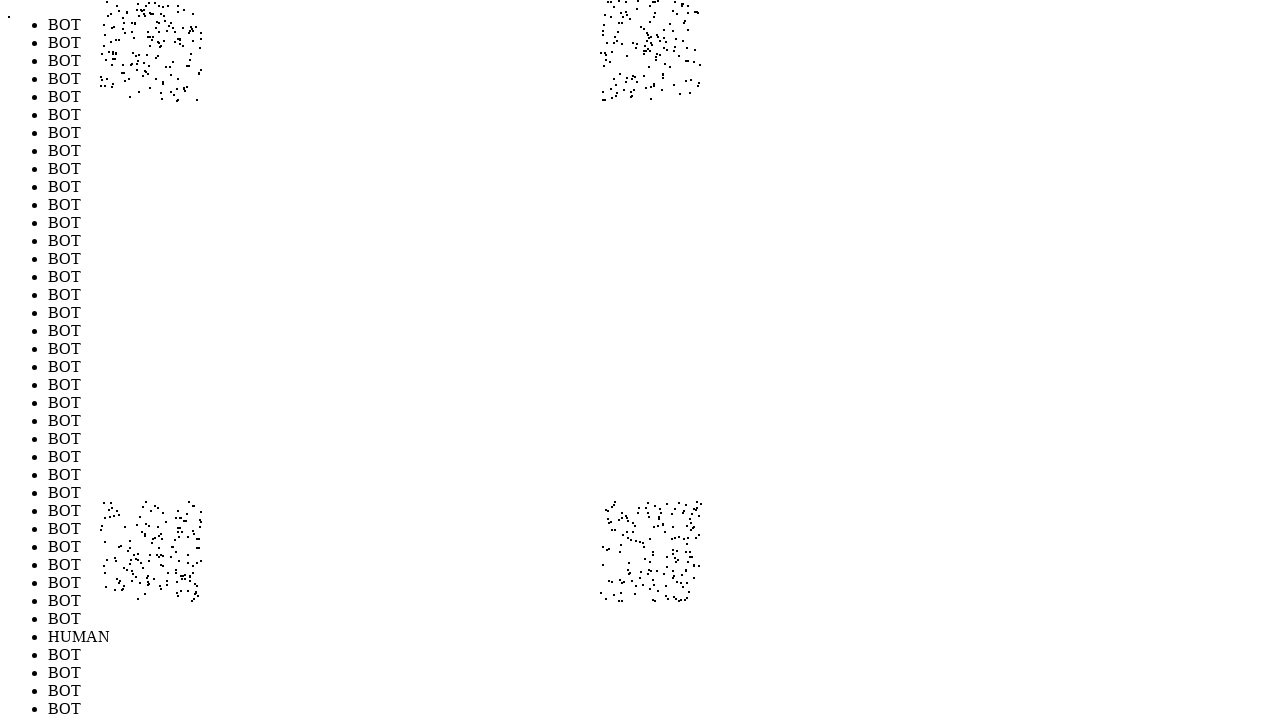

Performed random mouse movement 603/1000 (offset: 296, -212) at (696, 88)
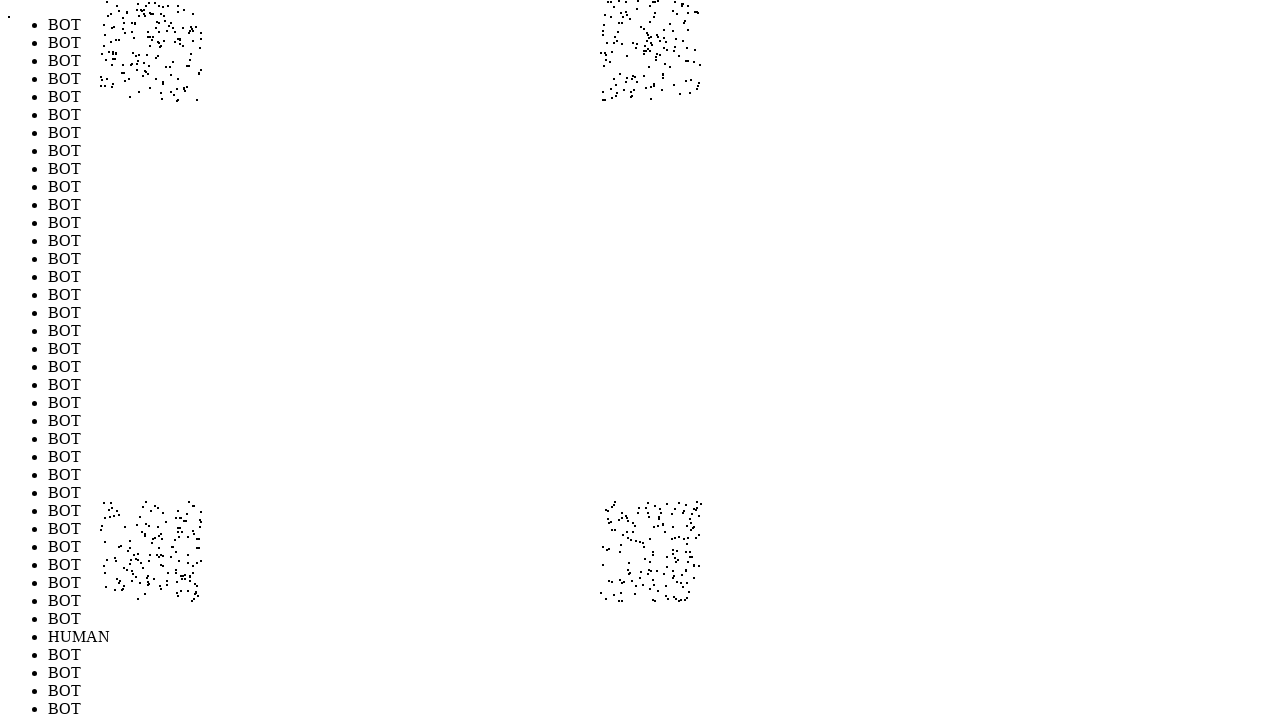

Performed random mouse movement 604/1000 (offset: 247, 210) at (647, 510)
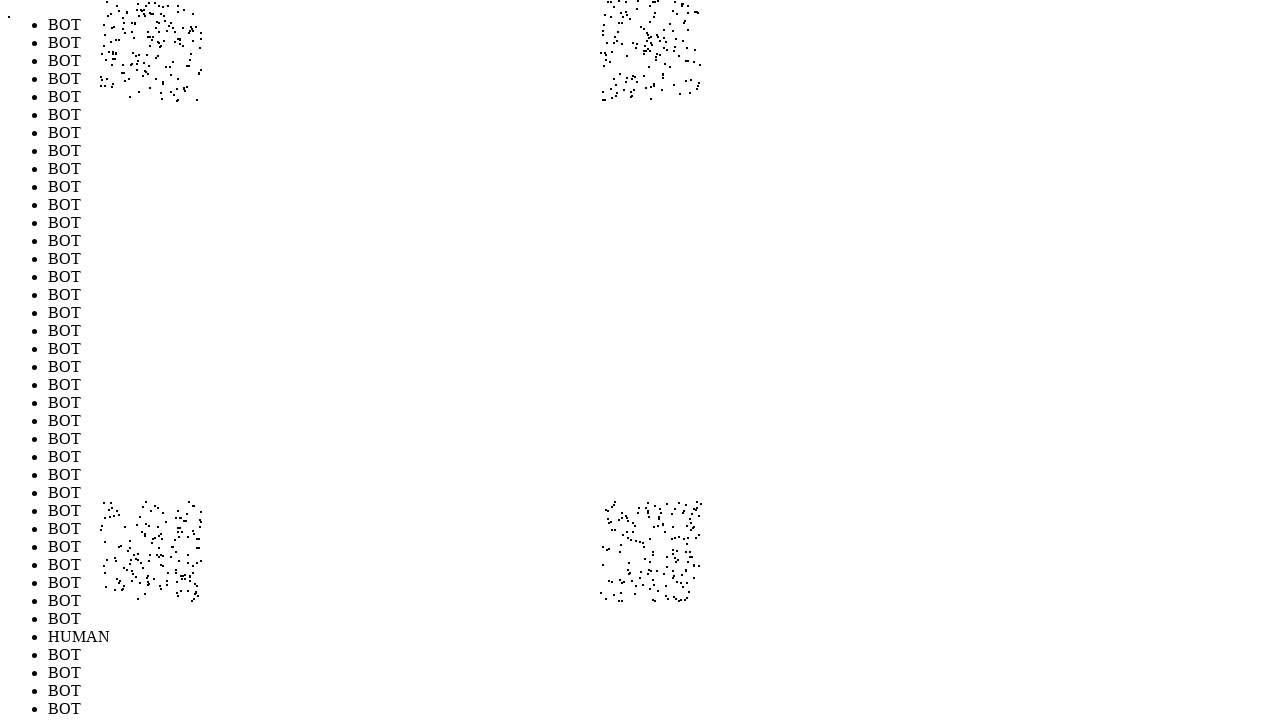

Performed random mouse movement 605/1000 (offset: 205, 213) at (605, 513)
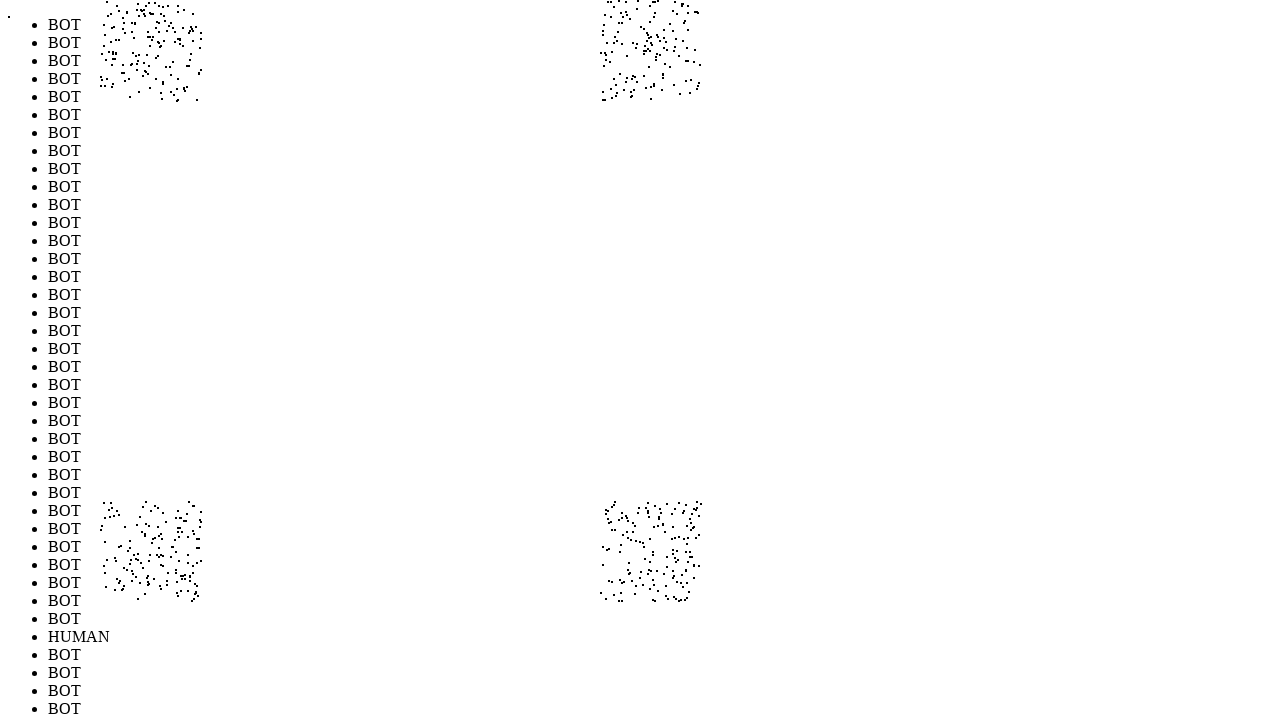

Performed random mouse movement 606/1000 (offset: -206, 299) at (194, 599)
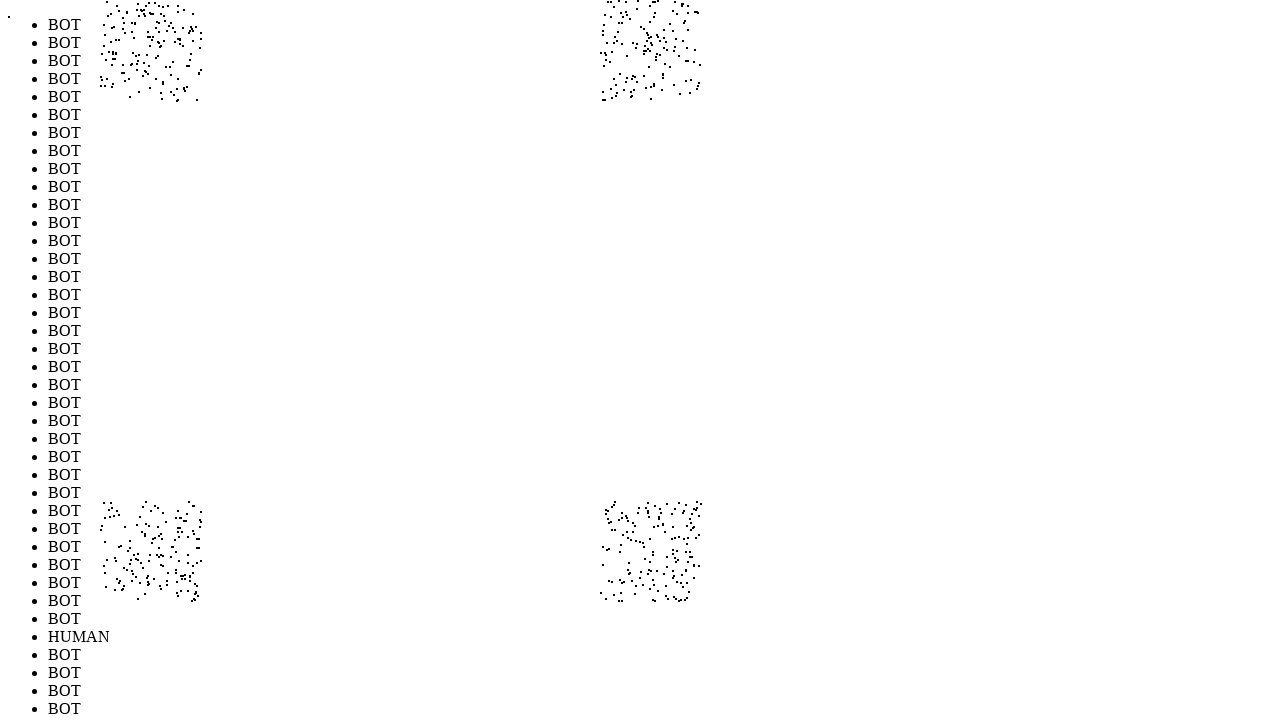

Performed random mouse movement 607/1000 (offset: 285, 226) at (685, 526)
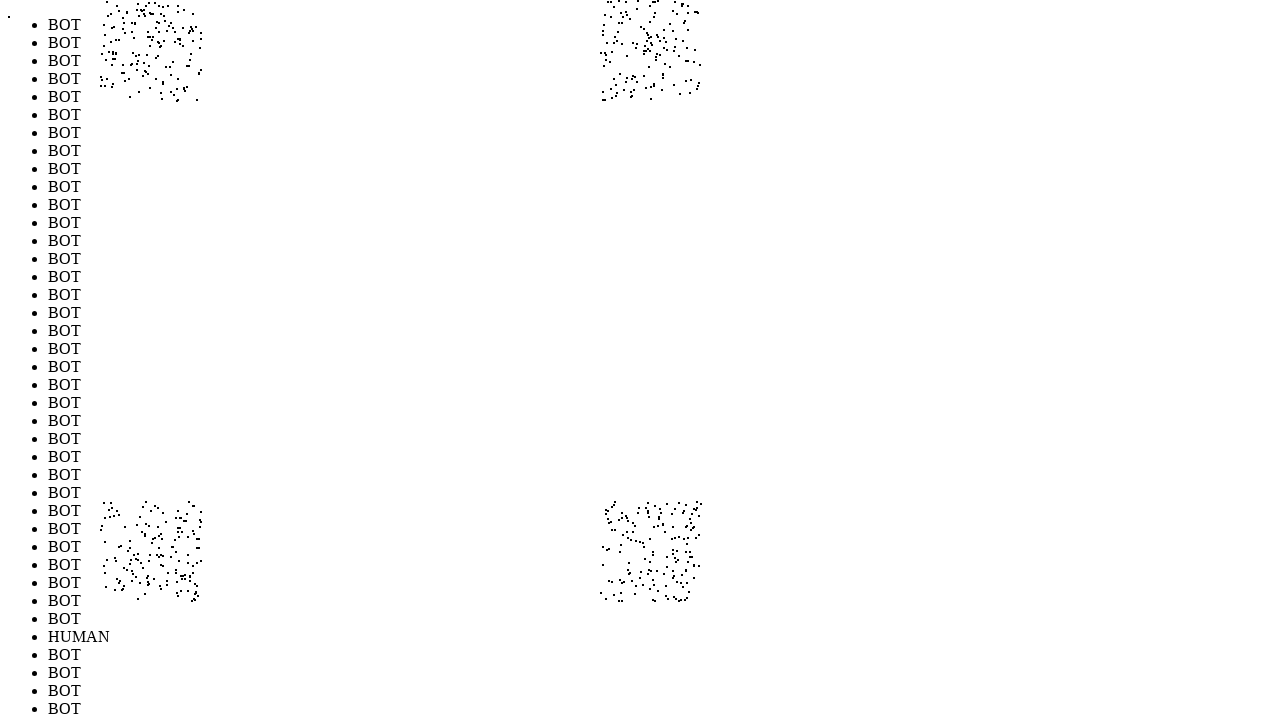

Performed random mouse movement 608/1000 (offset: -273, 221) at (127, 521)
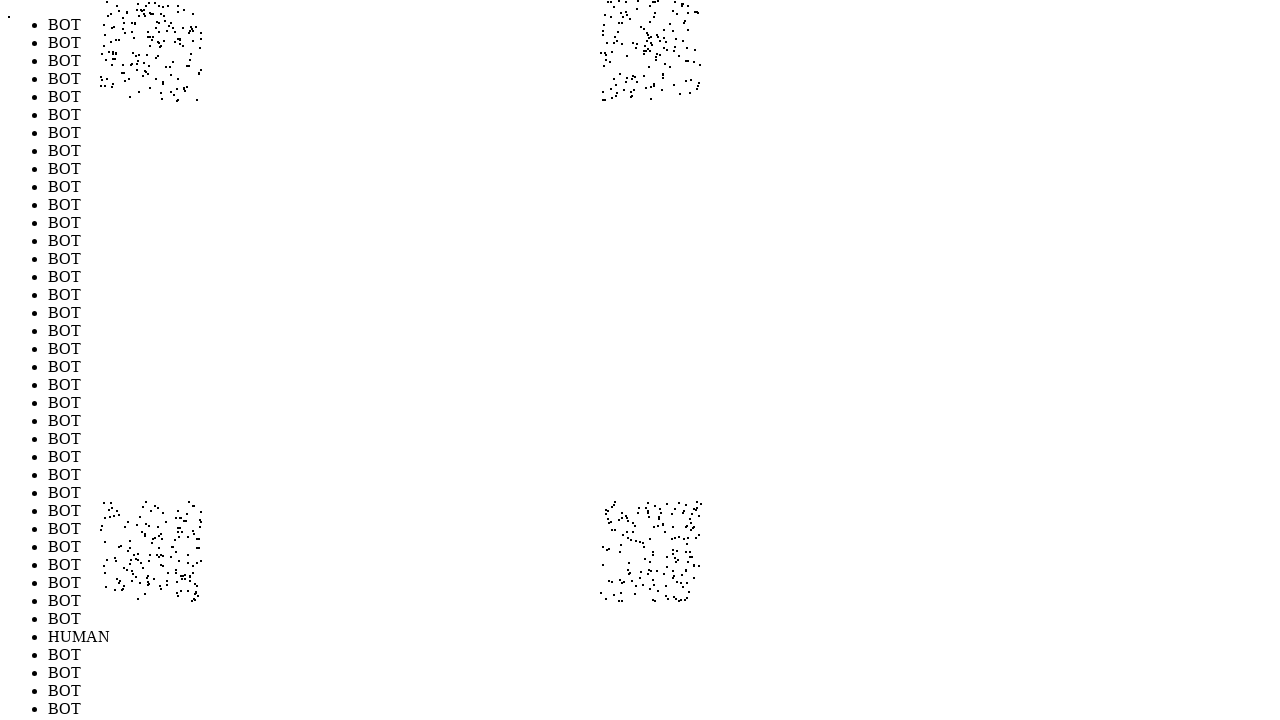

Performed random mouse movement 609/1000 (offset: 236, -277) at (636, 23)
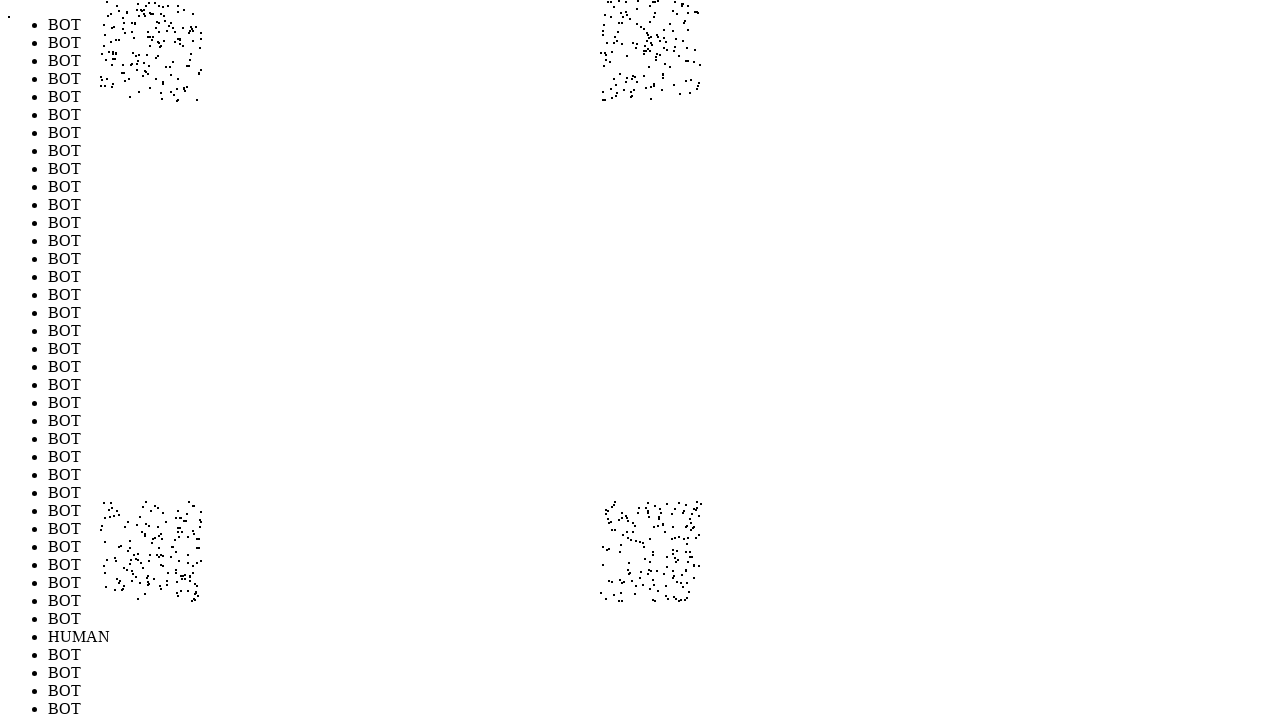

Performed random mouse movement 610/1000 (offset: 246, -293) at (646, 7)
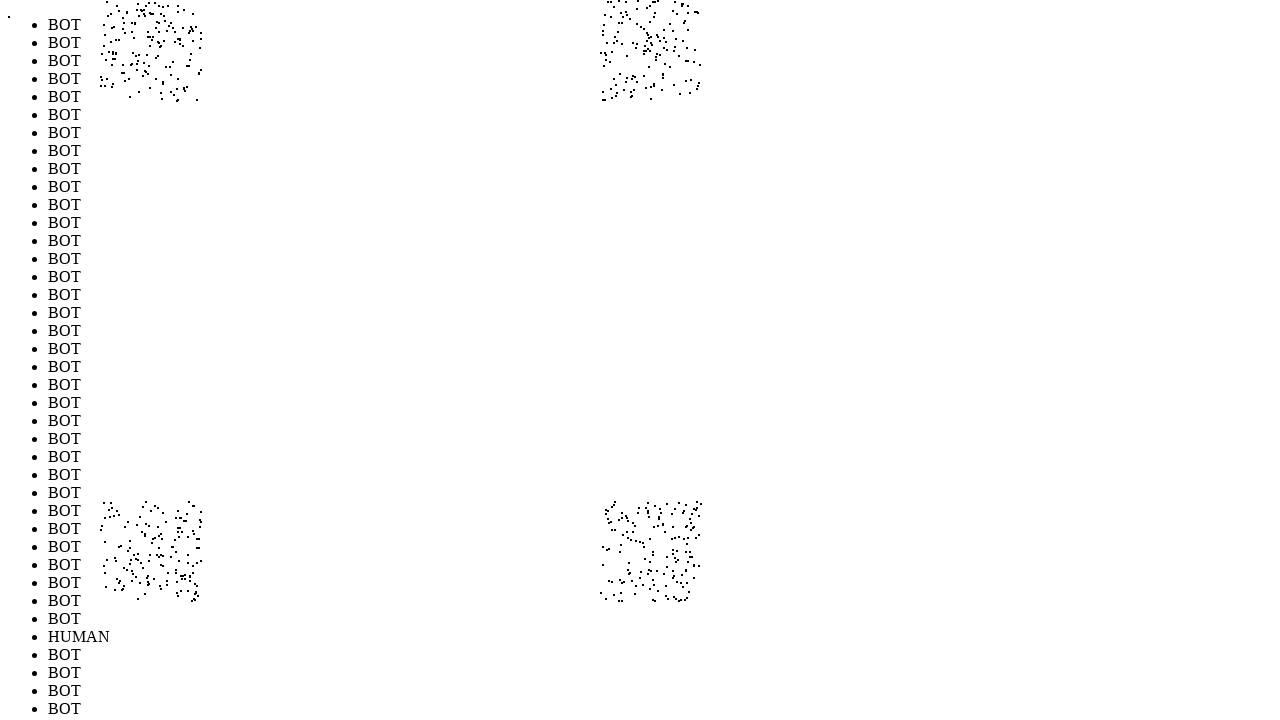

Performed random mouse movement 611/1000 (offset: 283, -269) at (683, 31)
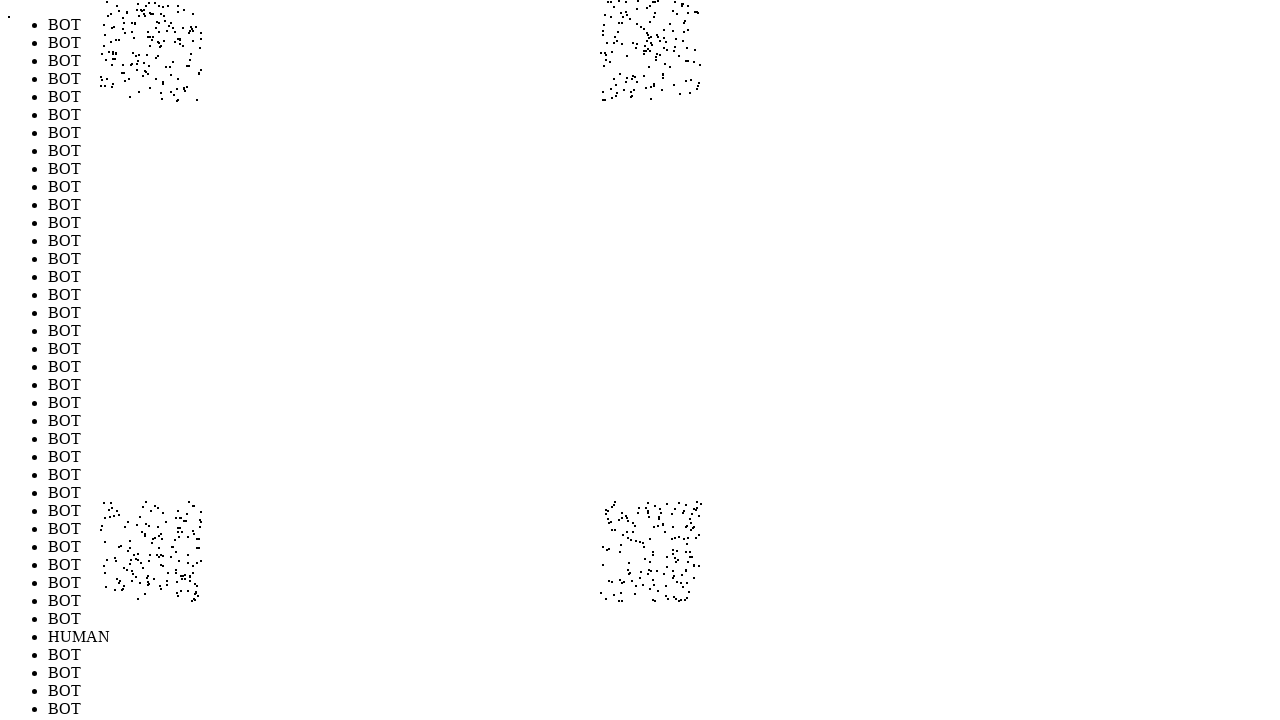

Performed random mouse movement 612/1000 (offset: 278, -222) at (678, 78)
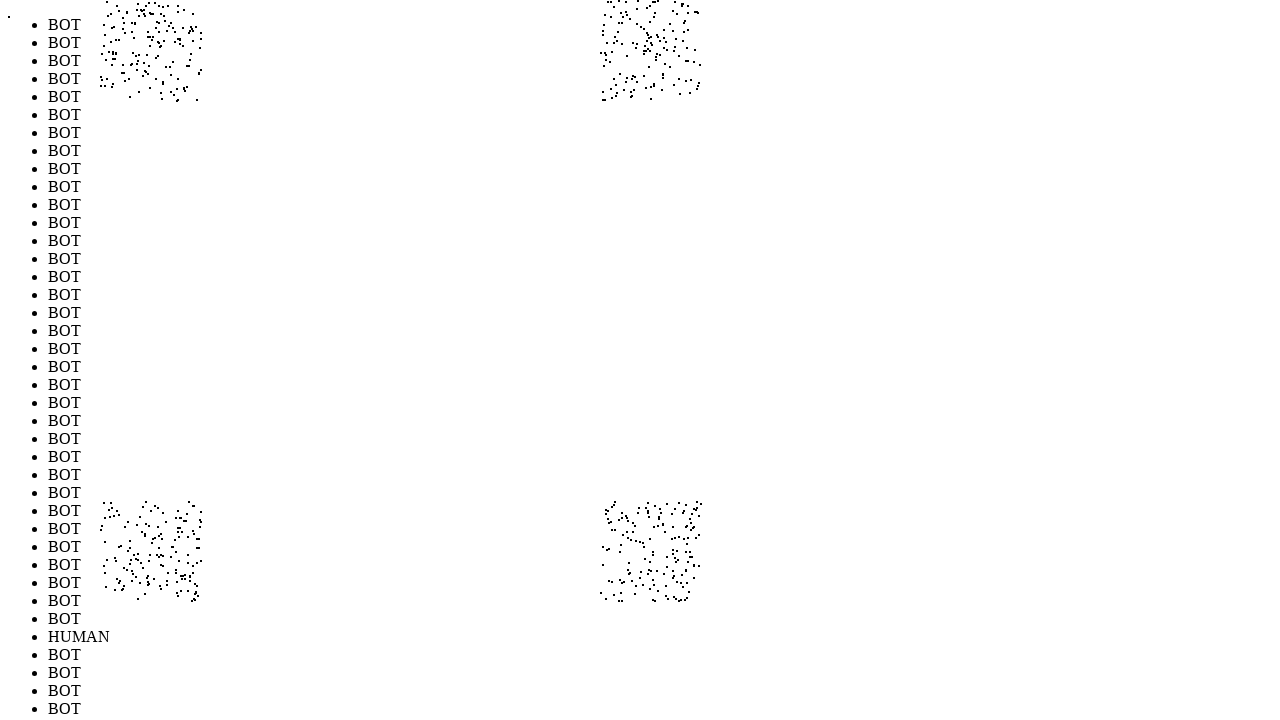

Performed random mouse movement 613/1000 (offset: -210, -224) at (190, 76)
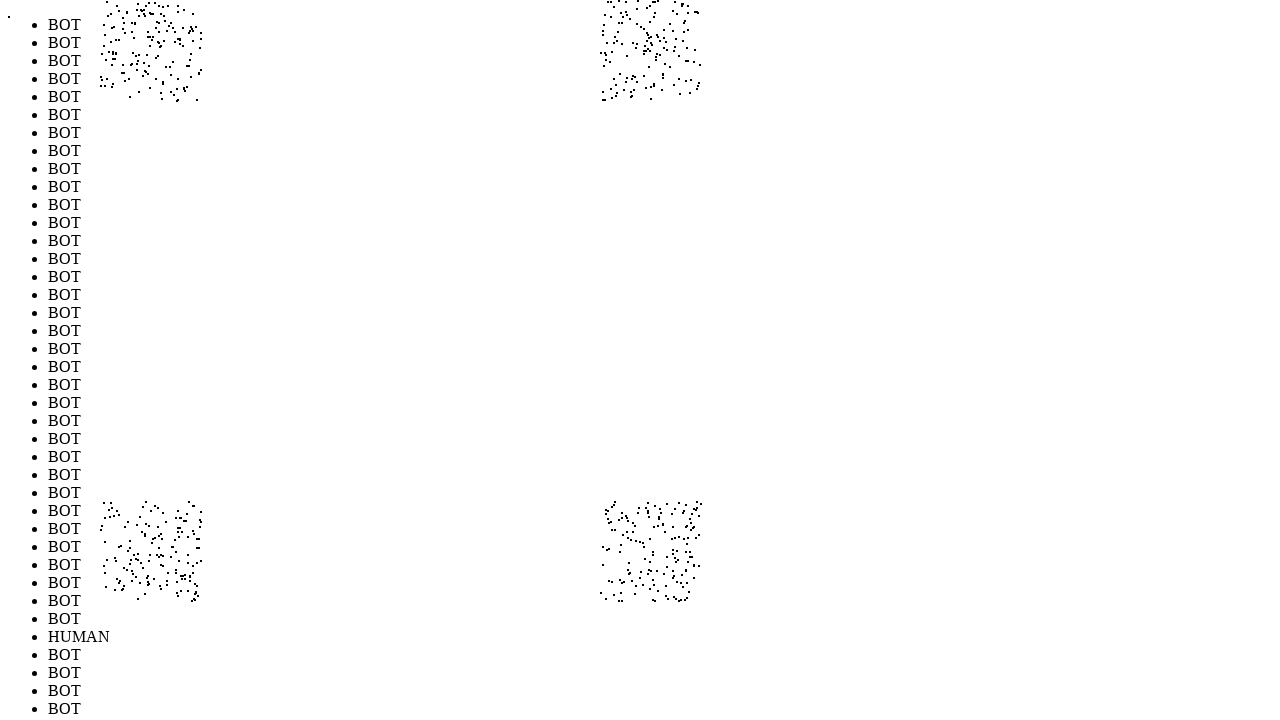

Performed random mouse movement 614/1000 (offset: -282, 207) at (118, 507)
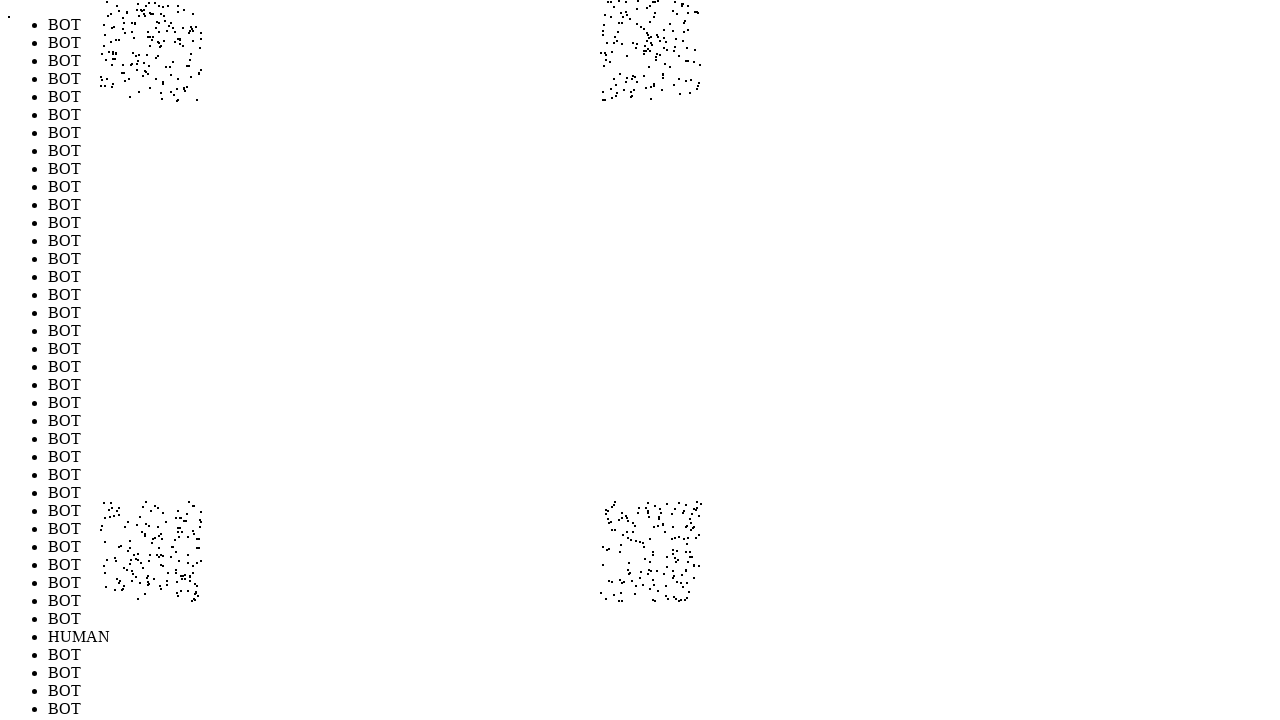

Performed random mouse movement 615/1000 (offset: 216, 222) at (616, 522)
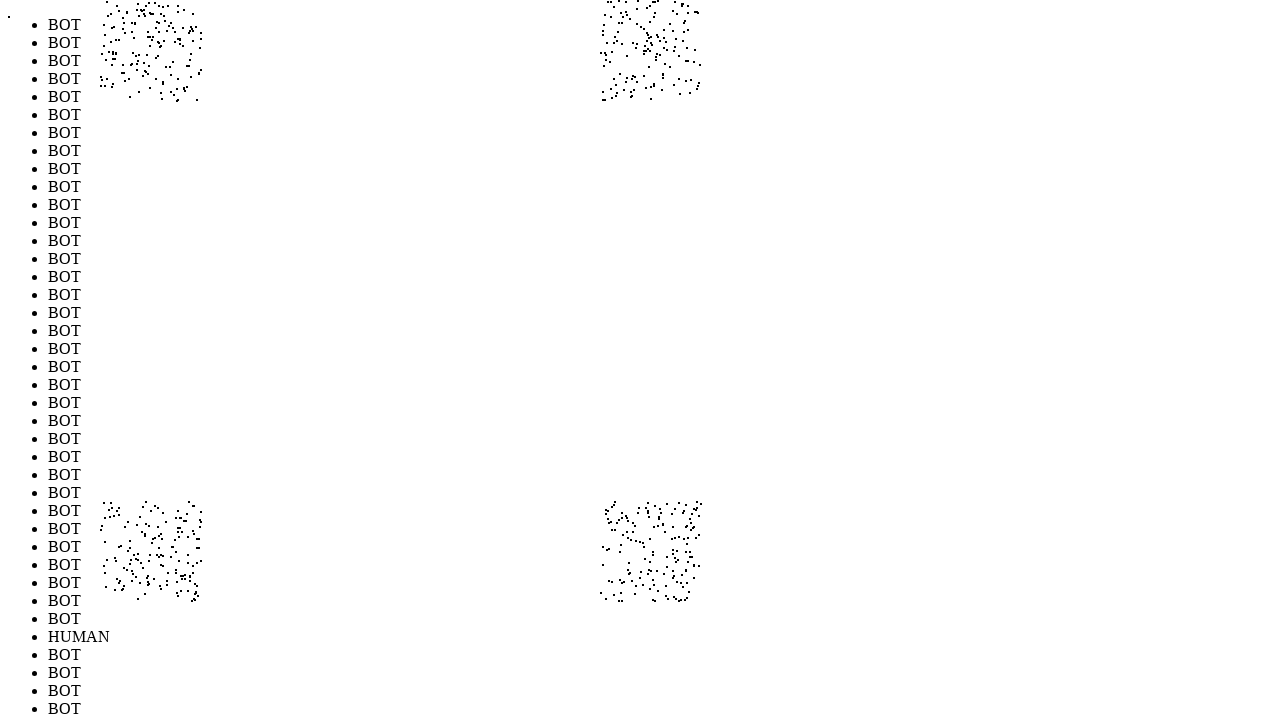

Performed random mouse movement 616/1000 (offset: -236, -287) at (164, 13)
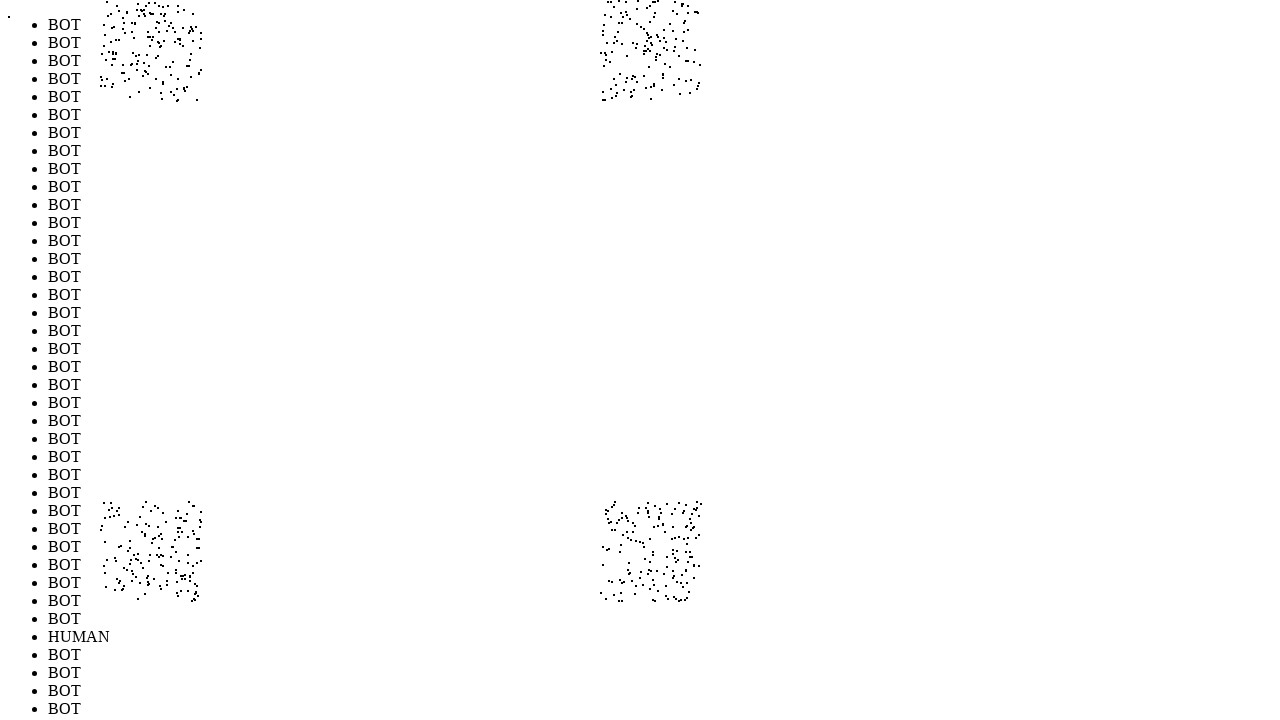

Performed random mouse movement 617/1000 (offset: -205, -242) at (195, 58)
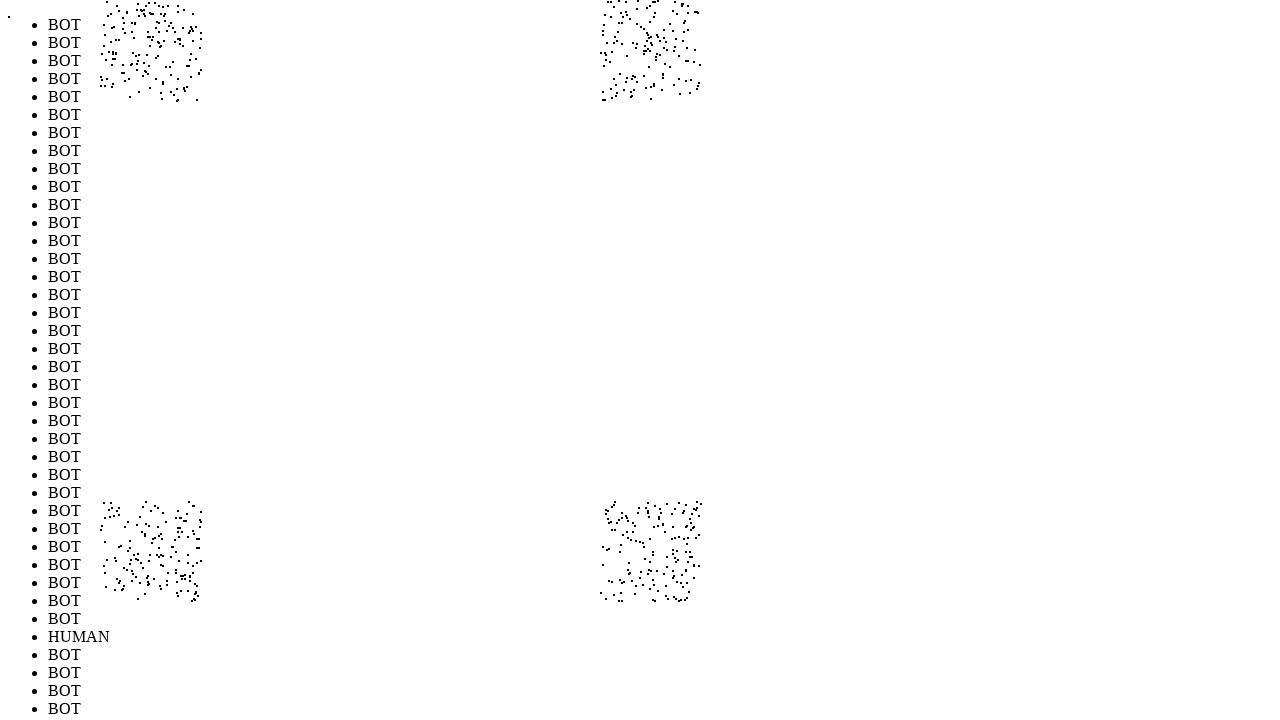

Performed random mouse movement 618/1000 (offset: -251, -243) at (149, 57)
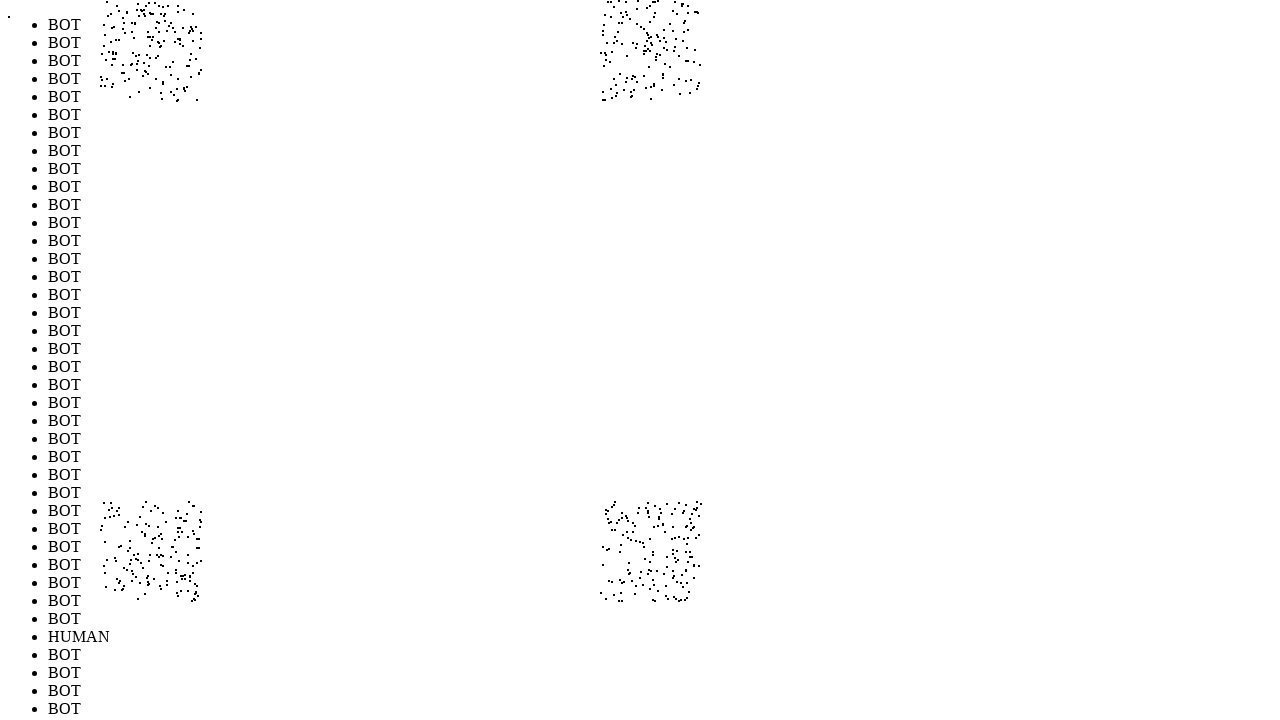

Performed random mouse movement 619/1000 (offset: -200, 230) at (200, 530)
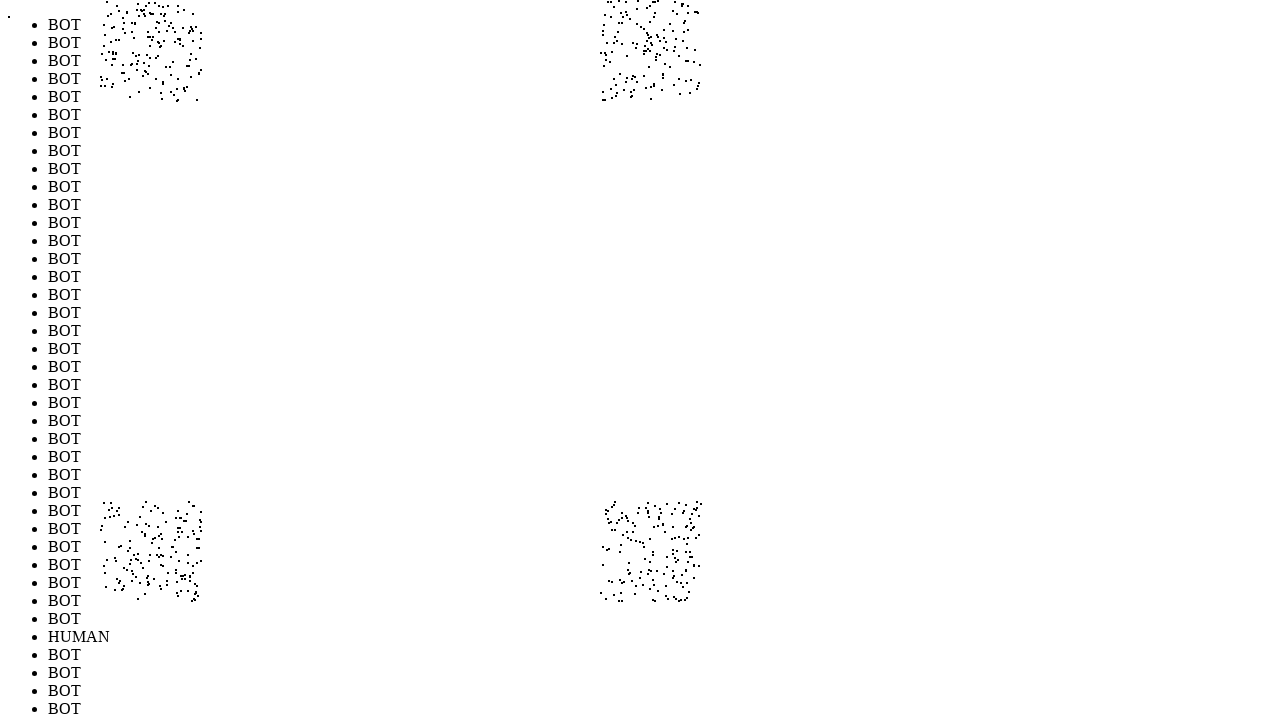

Performed random mouse movement 620/1000 (offset: -258, 266) at (142, 566)
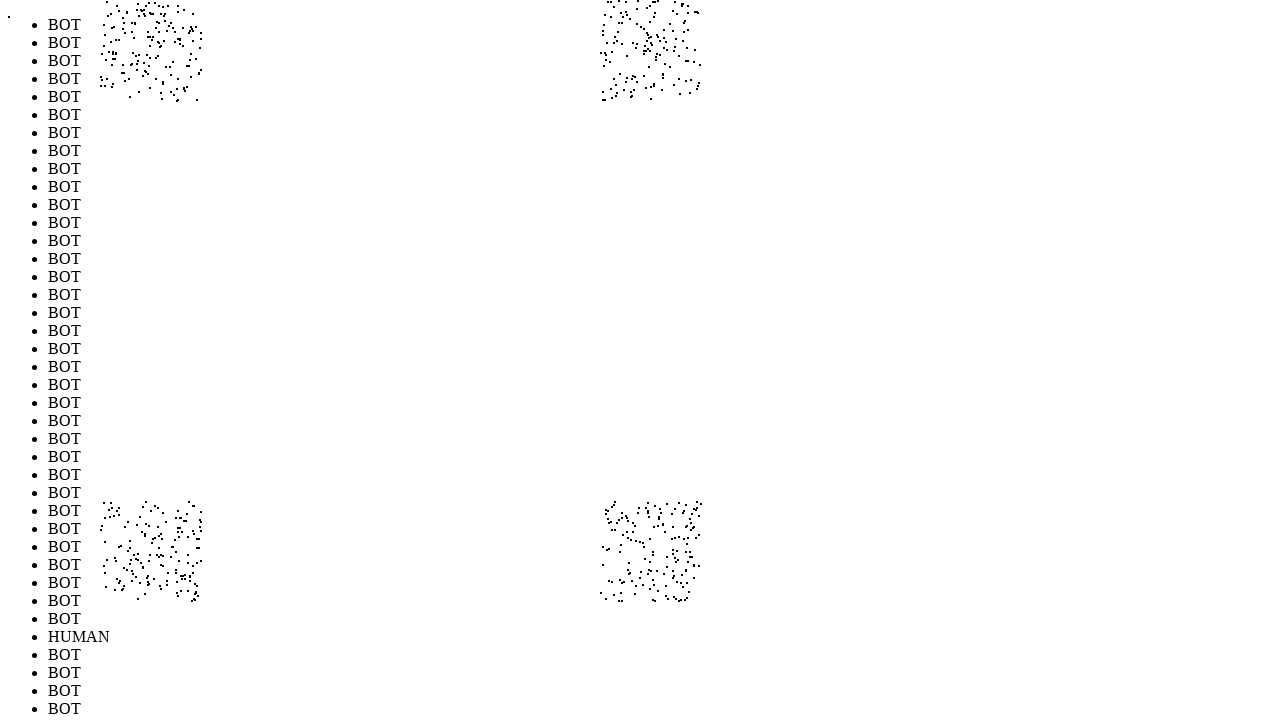

Performed random mouse movement 621/1000 (offset: 283, 261) at (683, 561)
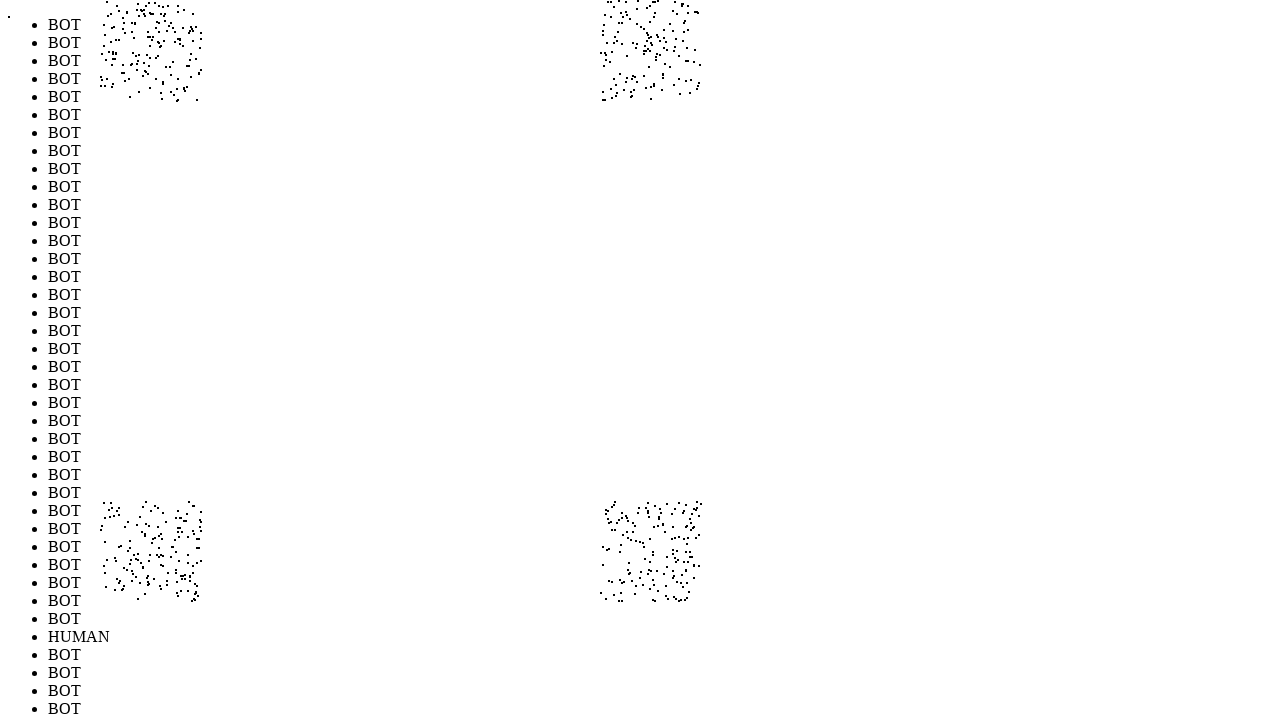

Performed random mouse movement 622/1000 (offset: -230, 205) at (170, 505)
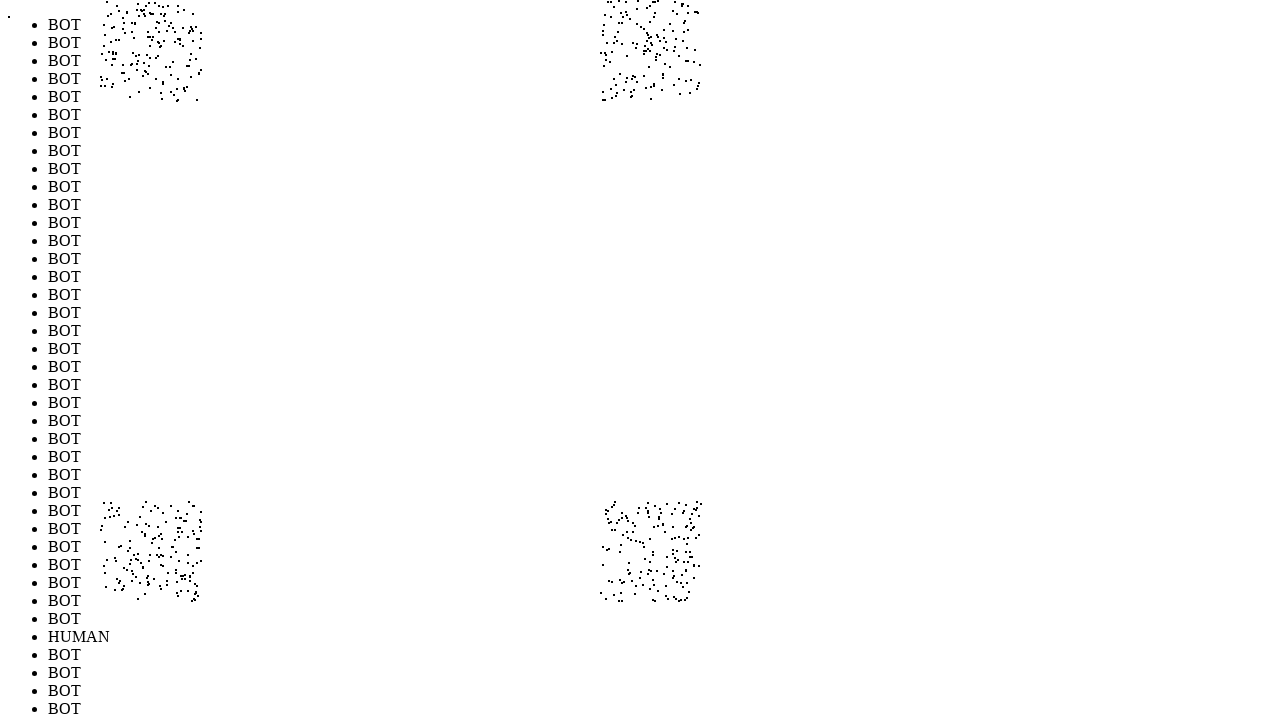

Performed random mouse movement 623/1000 (offset: 296, -260) at (696, 40)
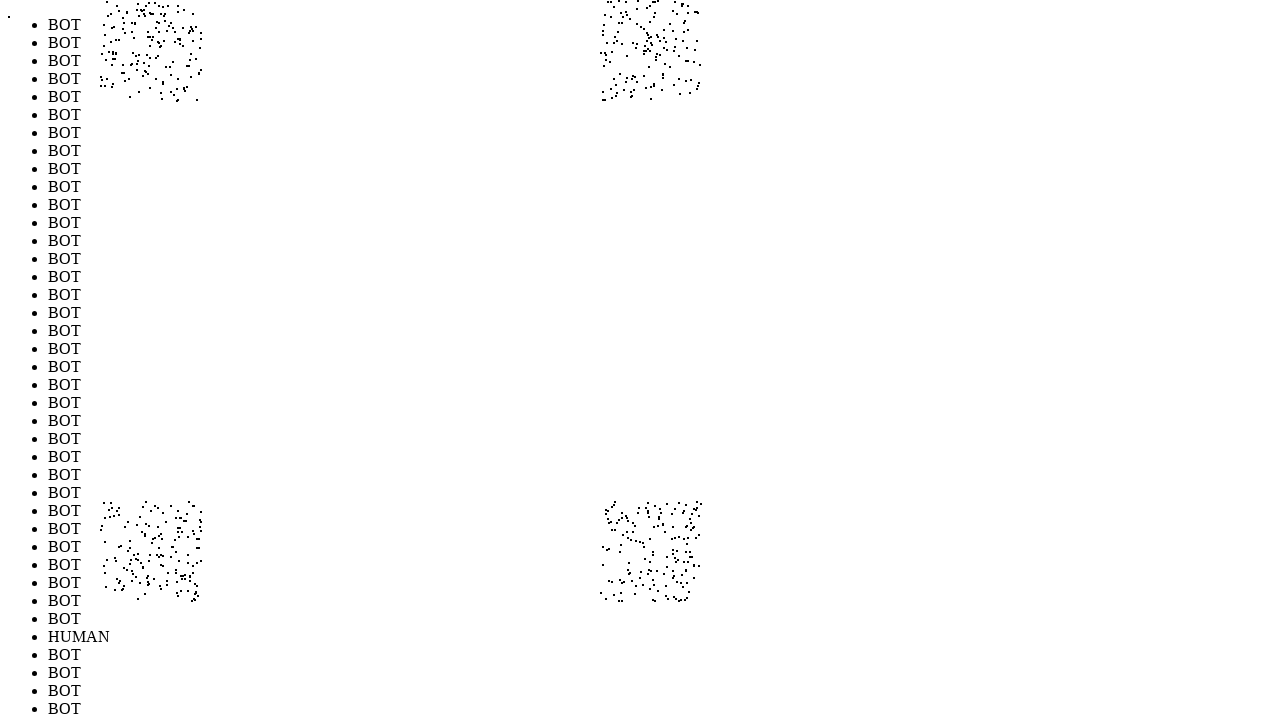

Performed random mouse movement 624/1000 (offset: -269, -279) at (131, 21)
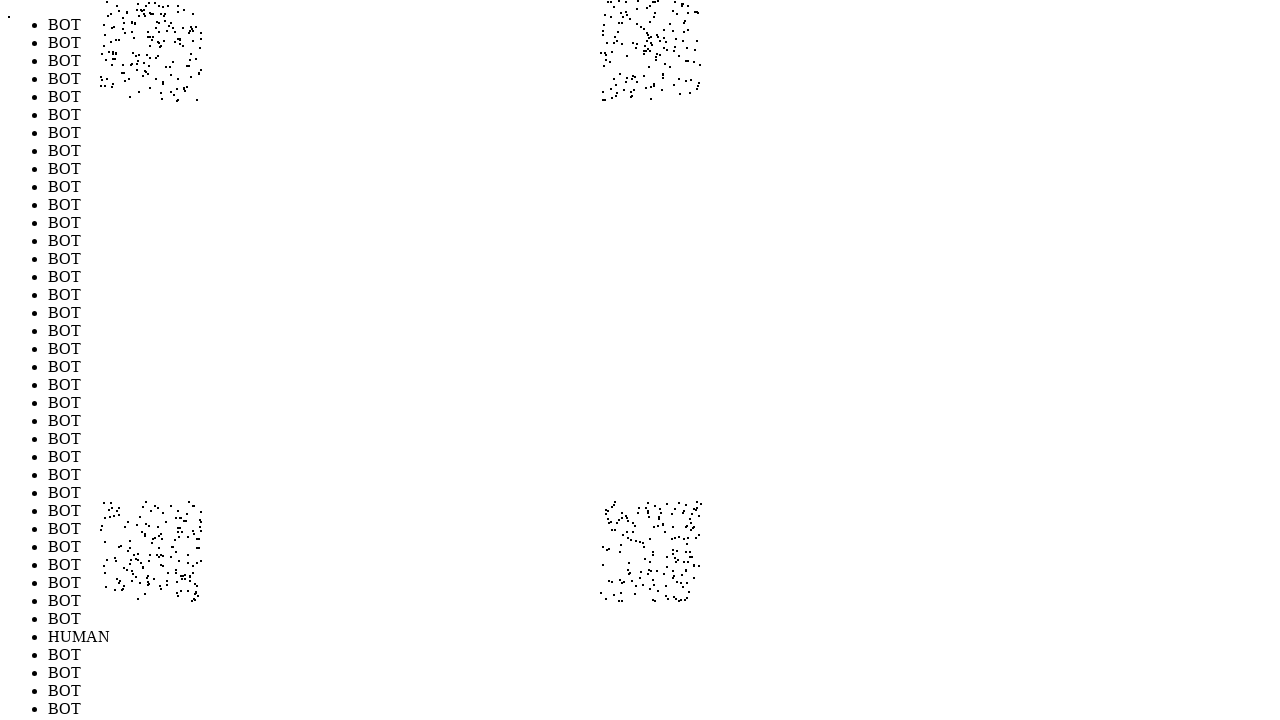

Performed random mouse movement 625/1000 (offset: -224, 261) at (176, 561)
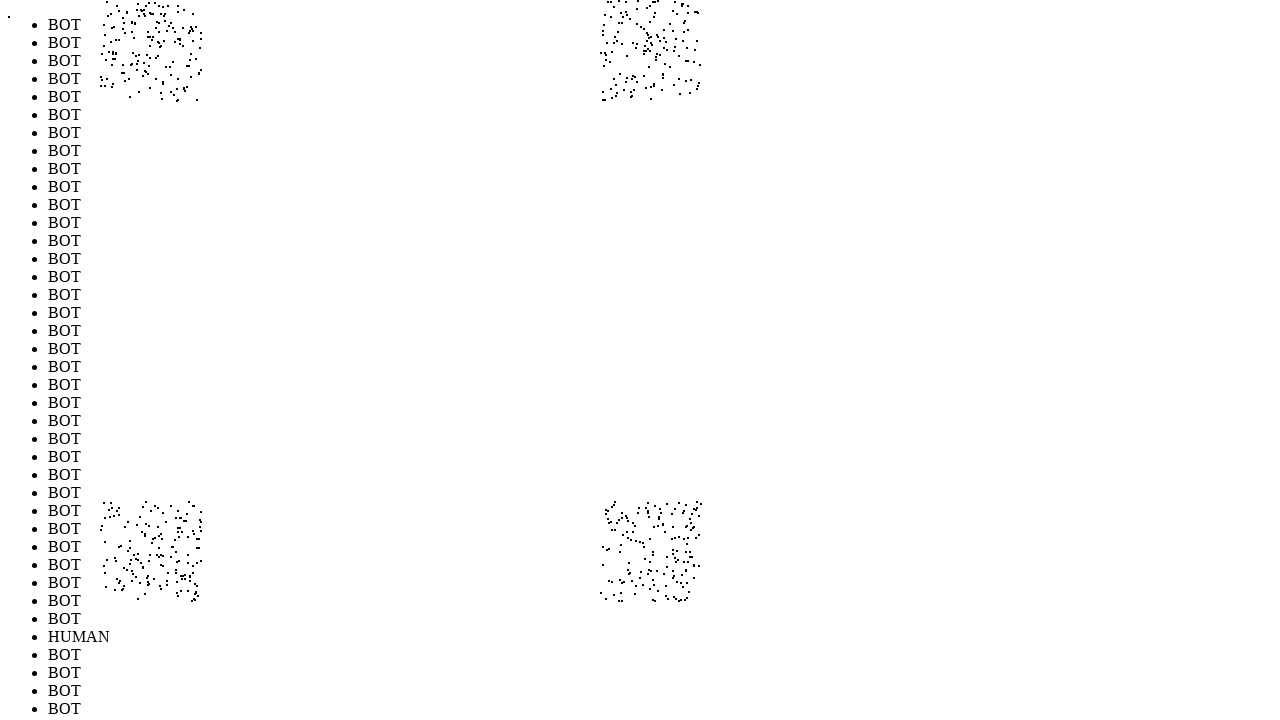

Performed random mouse movement 626/1000 (offset: -255, 282) at (145, 582)
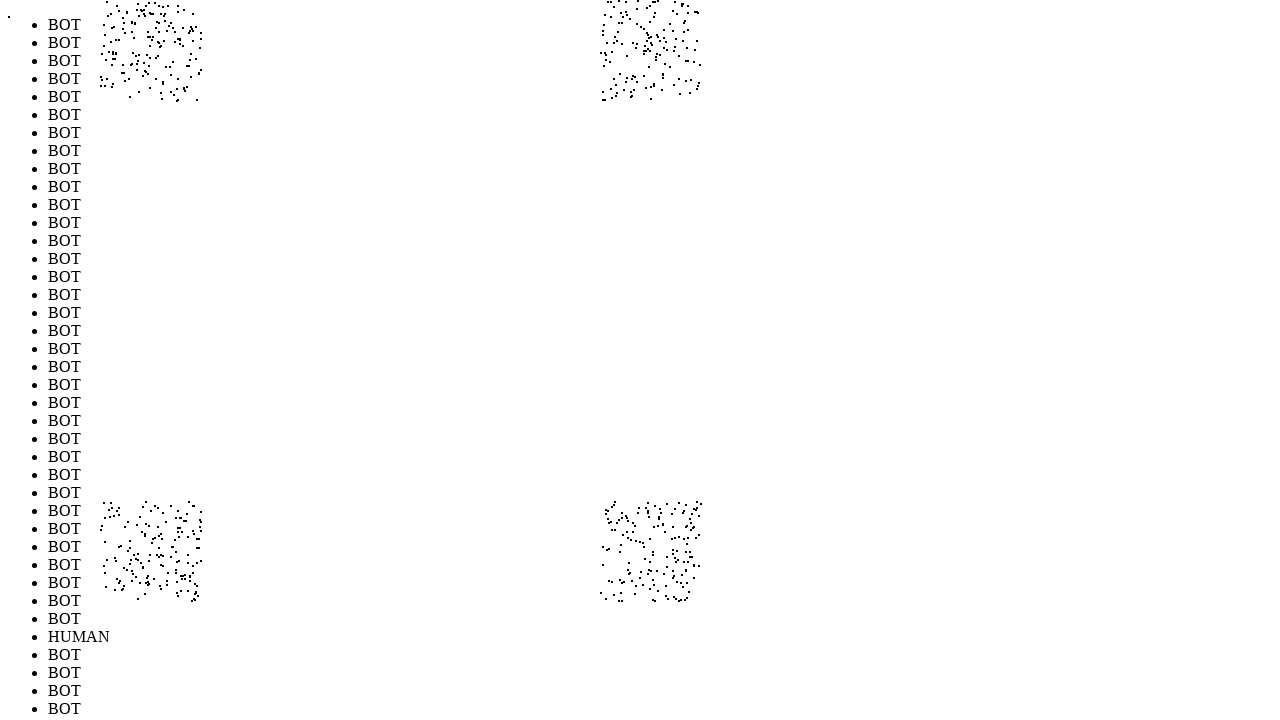

Performed random mouse movement 627/1000 (offset: 264, 273) at (664, 573)
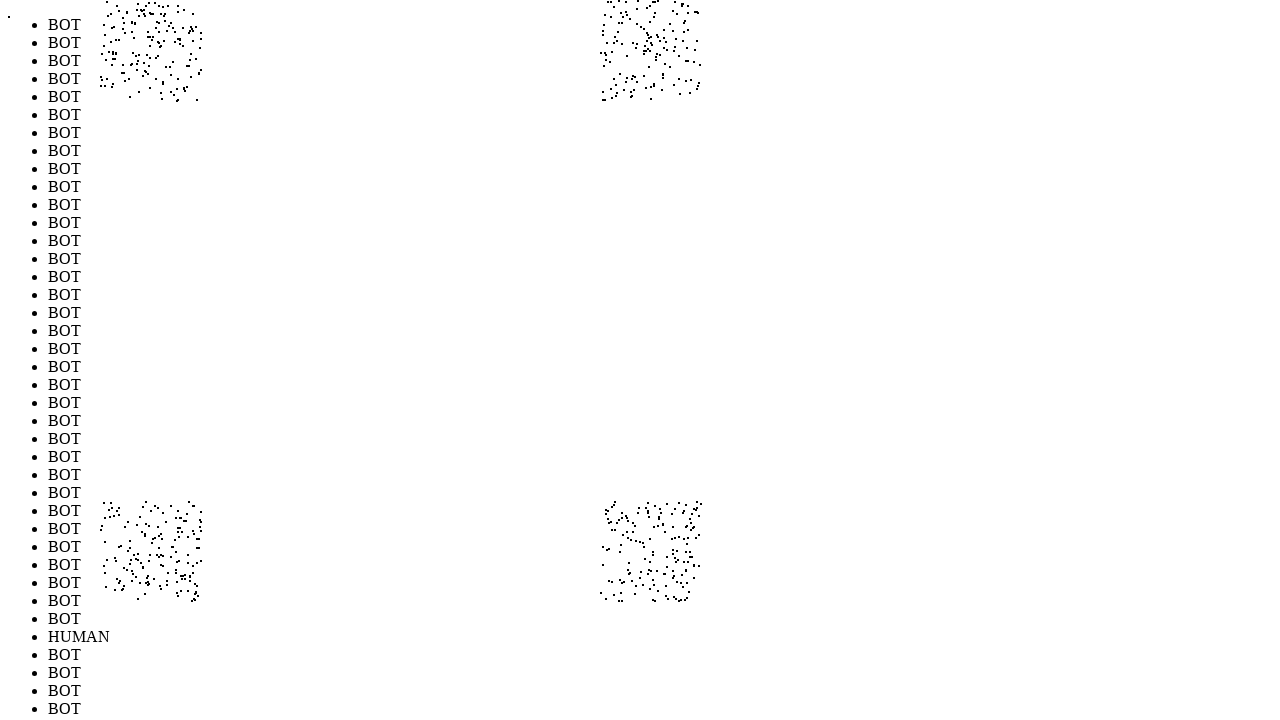

Performed random mouse movement 628/1000 (offset: 243, -286) at (643, 14)
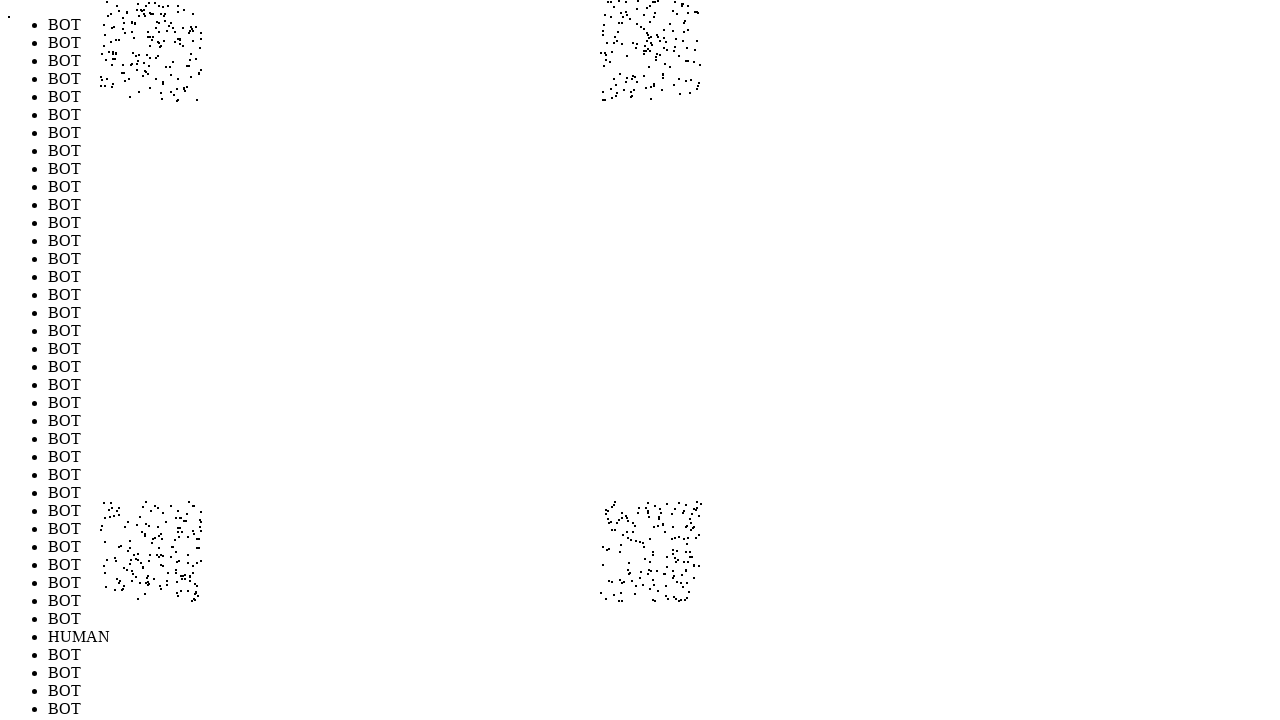

Performed random mouse movement 629/1000 (offset: -275, -254) at (125, 46)
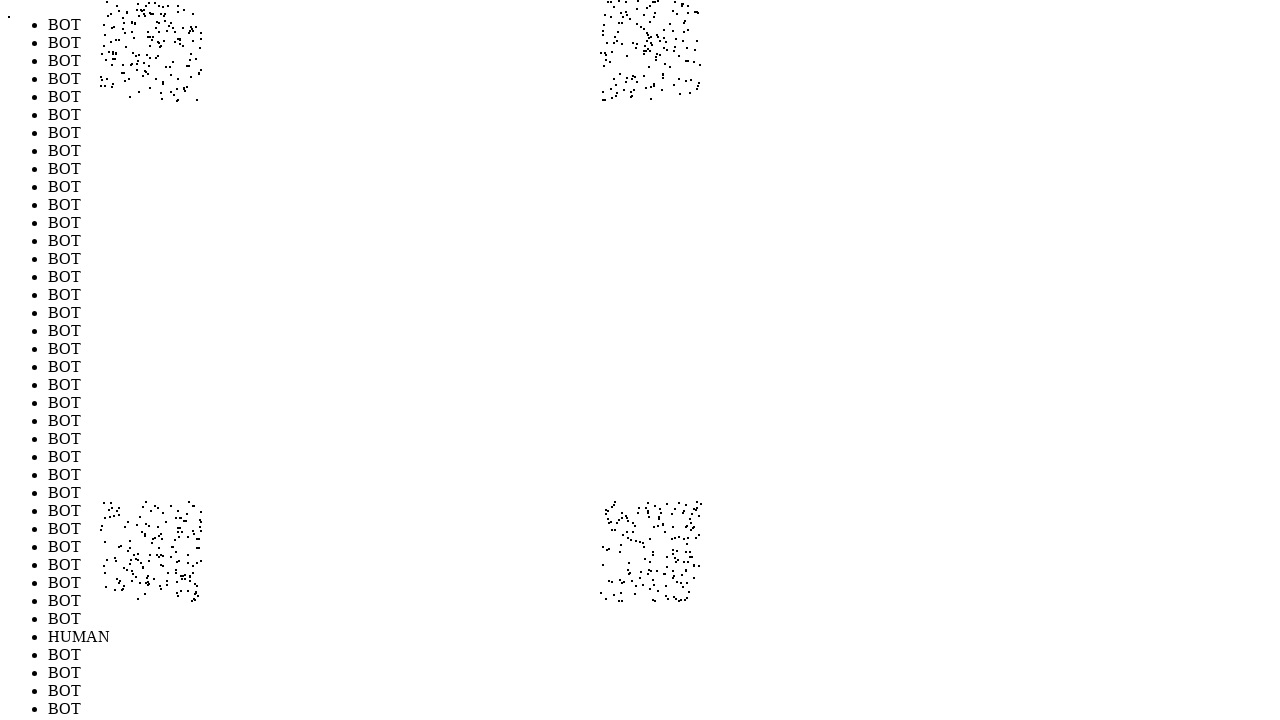

Performed random mouse movement 630/1000 (offset: -276, -295) at (124, 5)
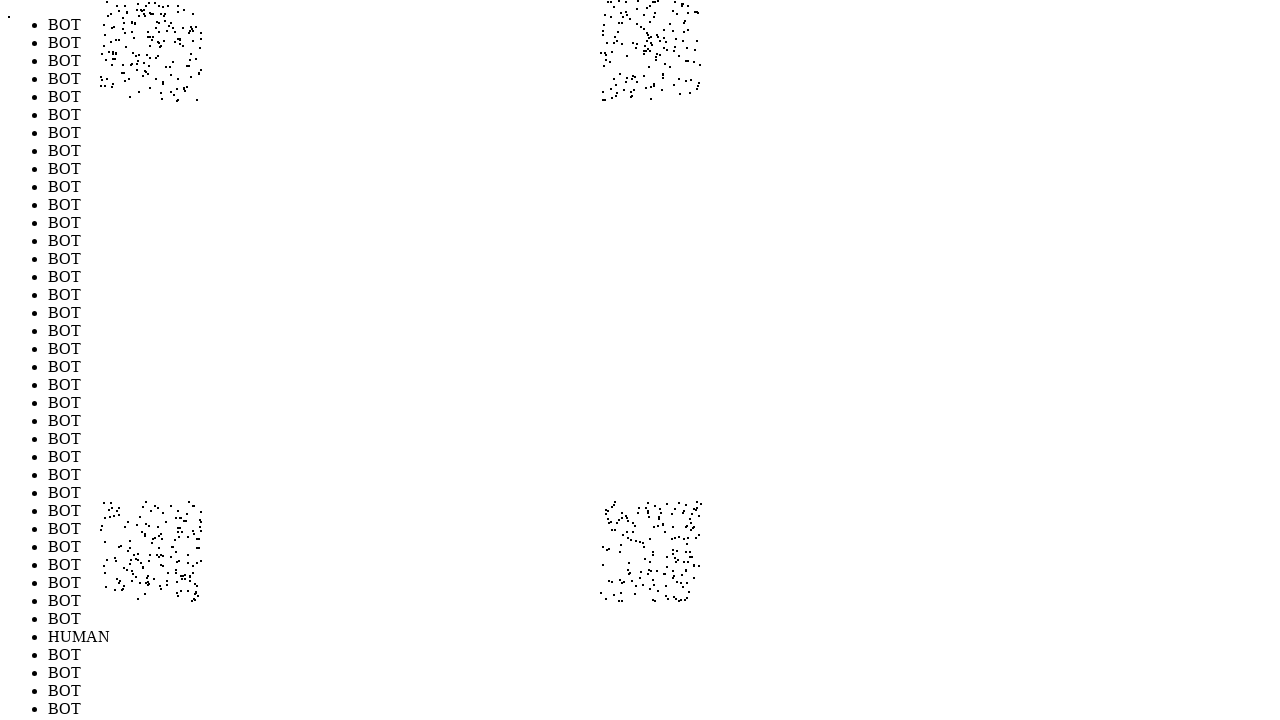

Performed random mouse movement 631/1000 (offset: -229, -240) at (171, 60)
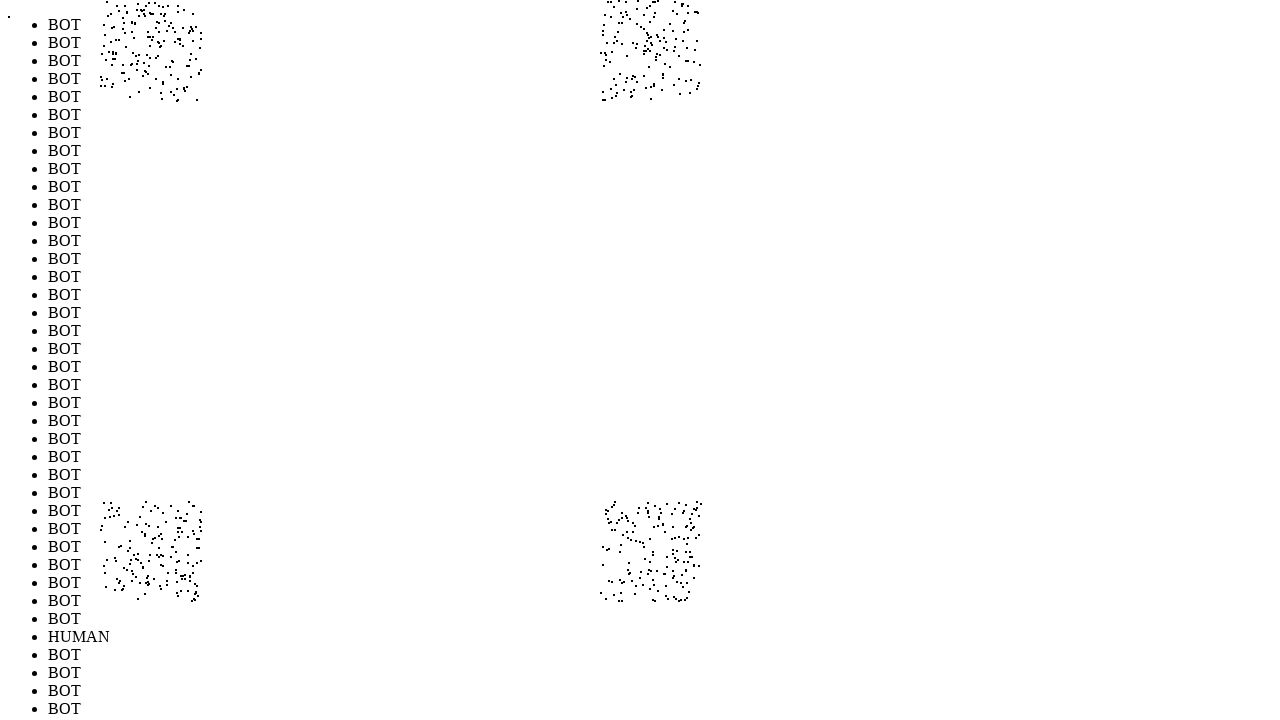

Performed random mouse movement 632/1000 (offset: 241, -209) at (641, 91)
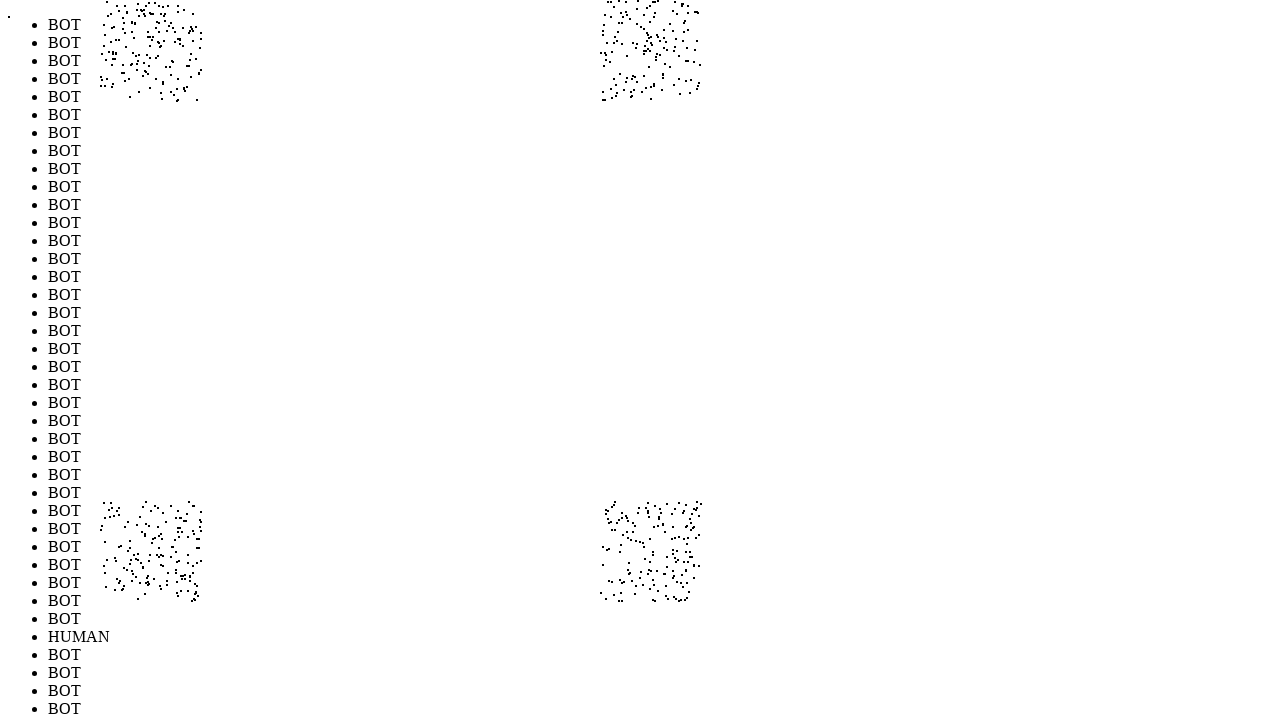

Performed random mouse movement 633/1000 (offset: 251, -250) at (651, 50)
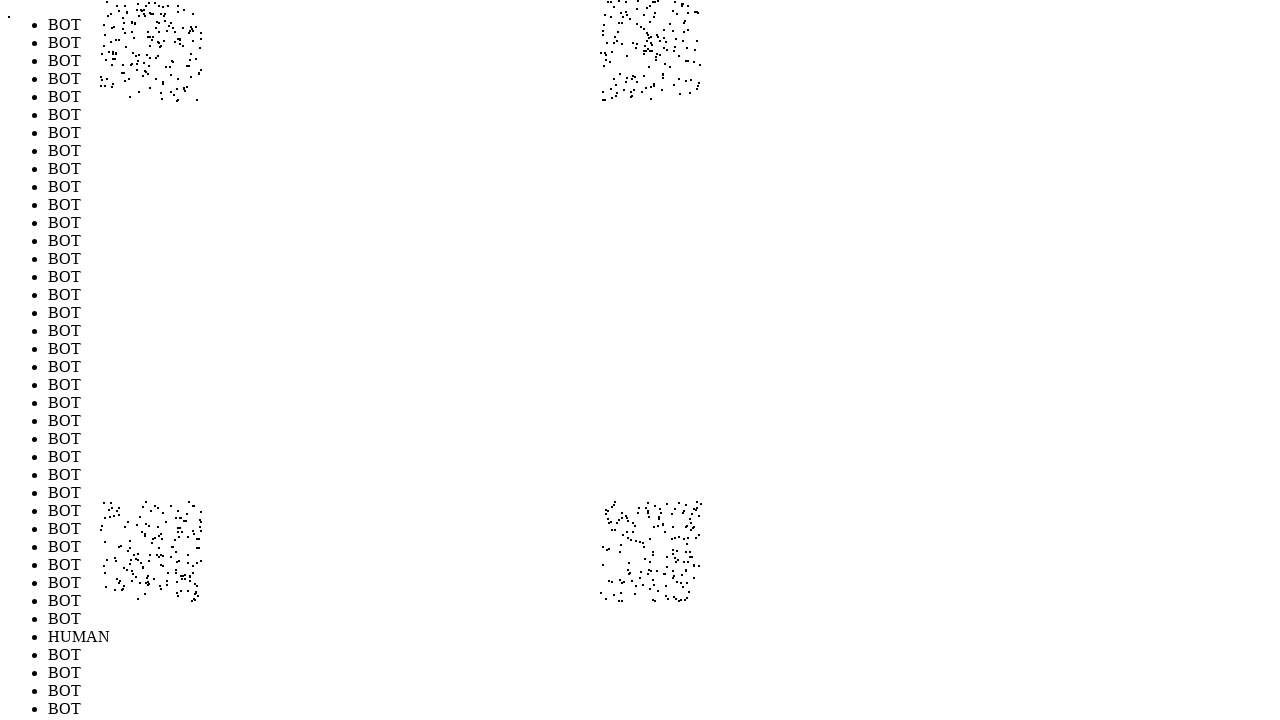

Performed random mouse movement 634/1000 (offset: -211, -220) at (189, 80)
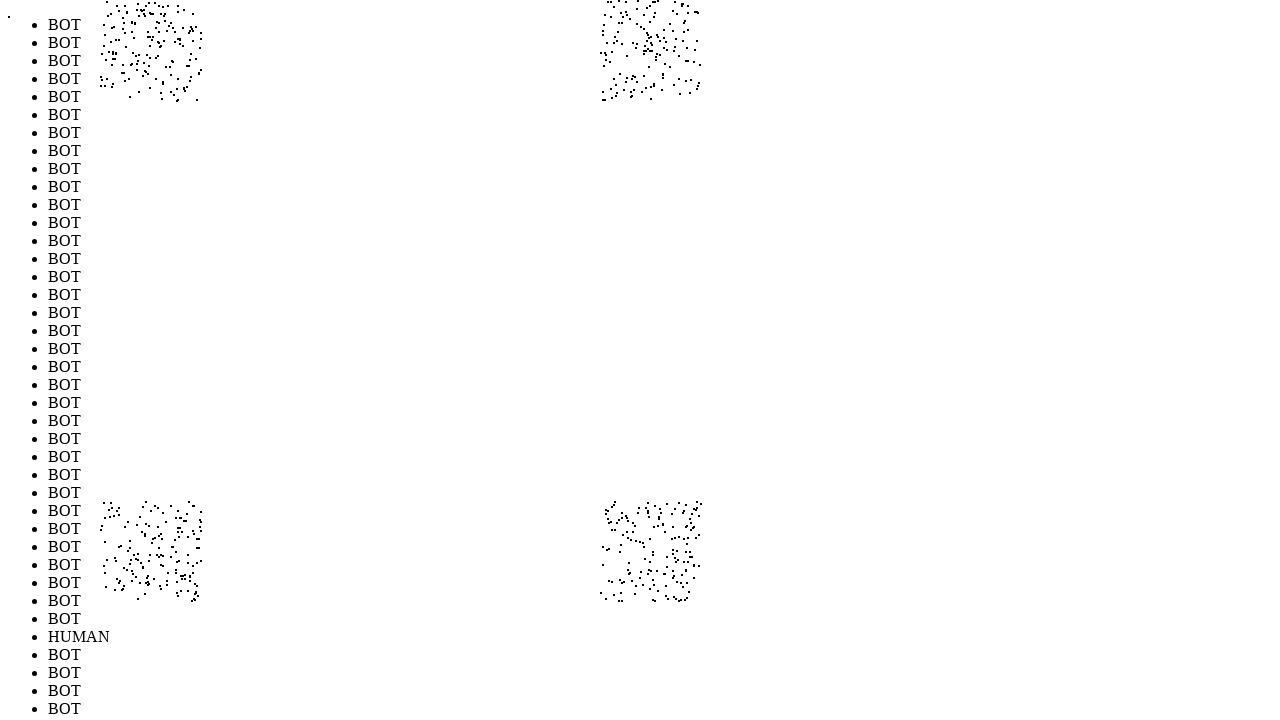

Performed random mouse movement 635/1000 (offset: 284, 258) at (684, 558)
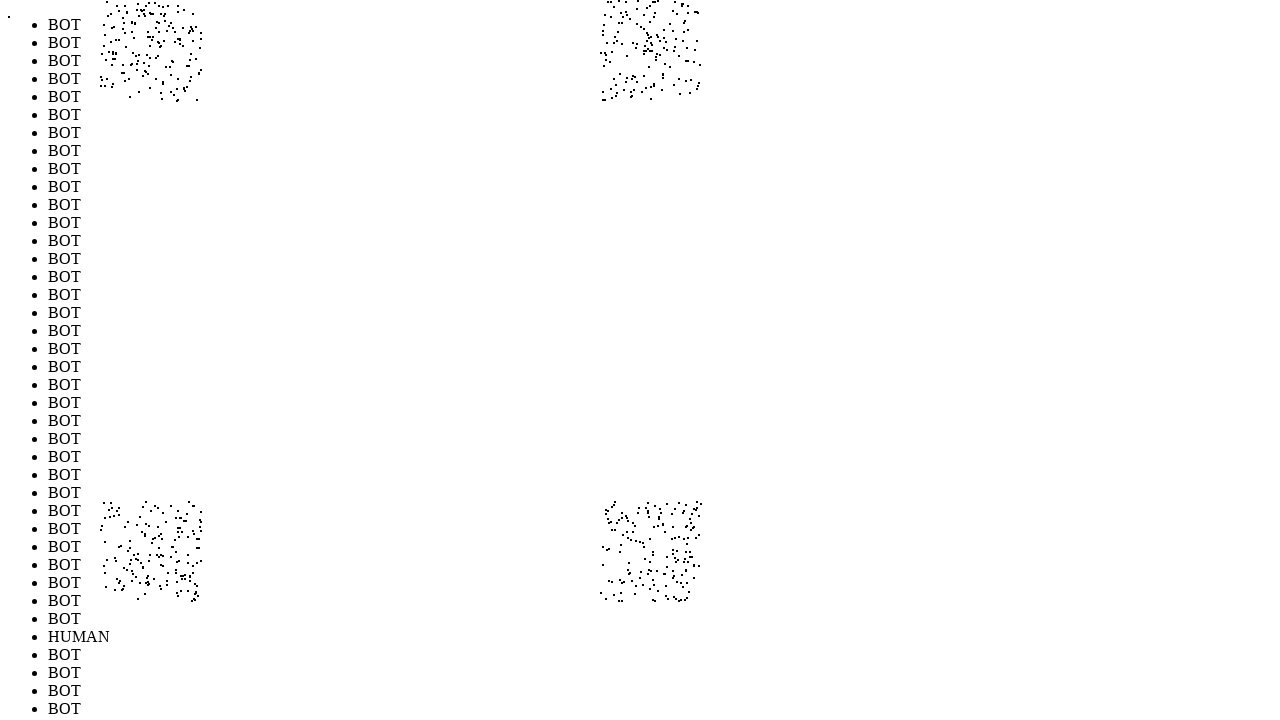

Performed random mouse movement 636/1000 (offset: 228, 213) at (628, 513)
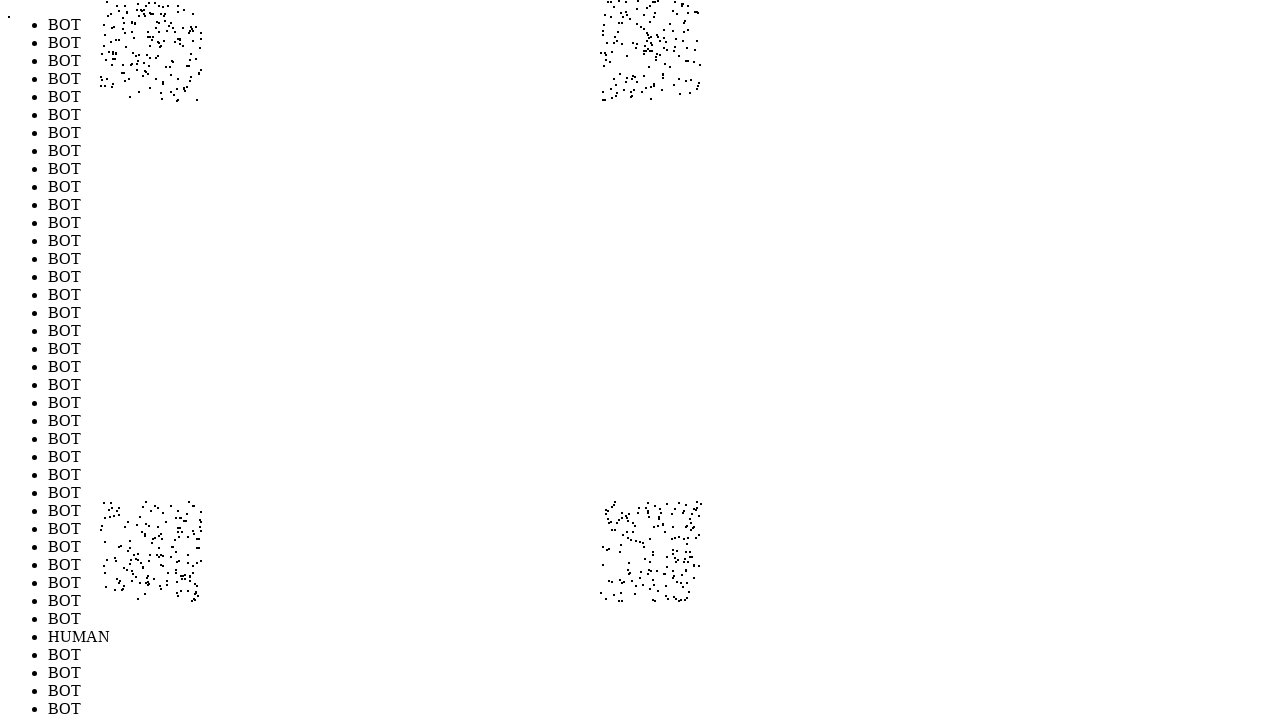

Performed random mouse movement 637/1000 (offset: -298, -278) at (102, 22)
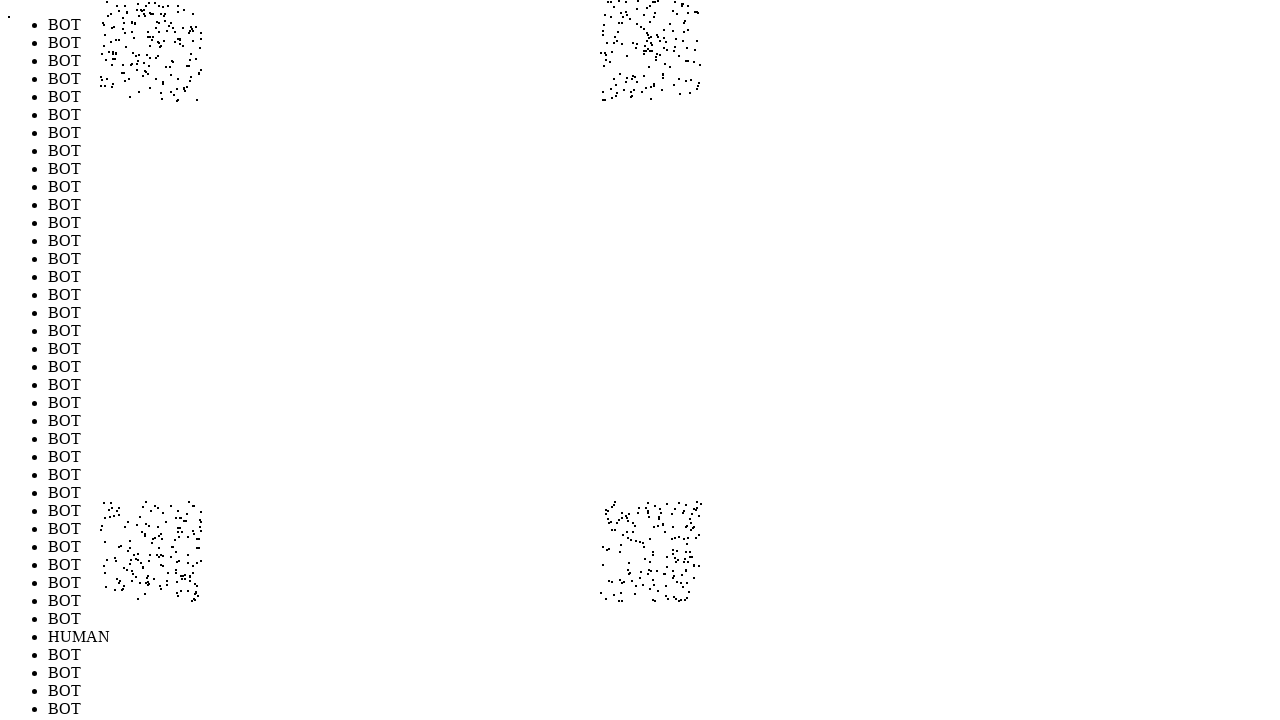

Performed random mouse movement 638/1000 (offset: -248, 297) at (152, 597)
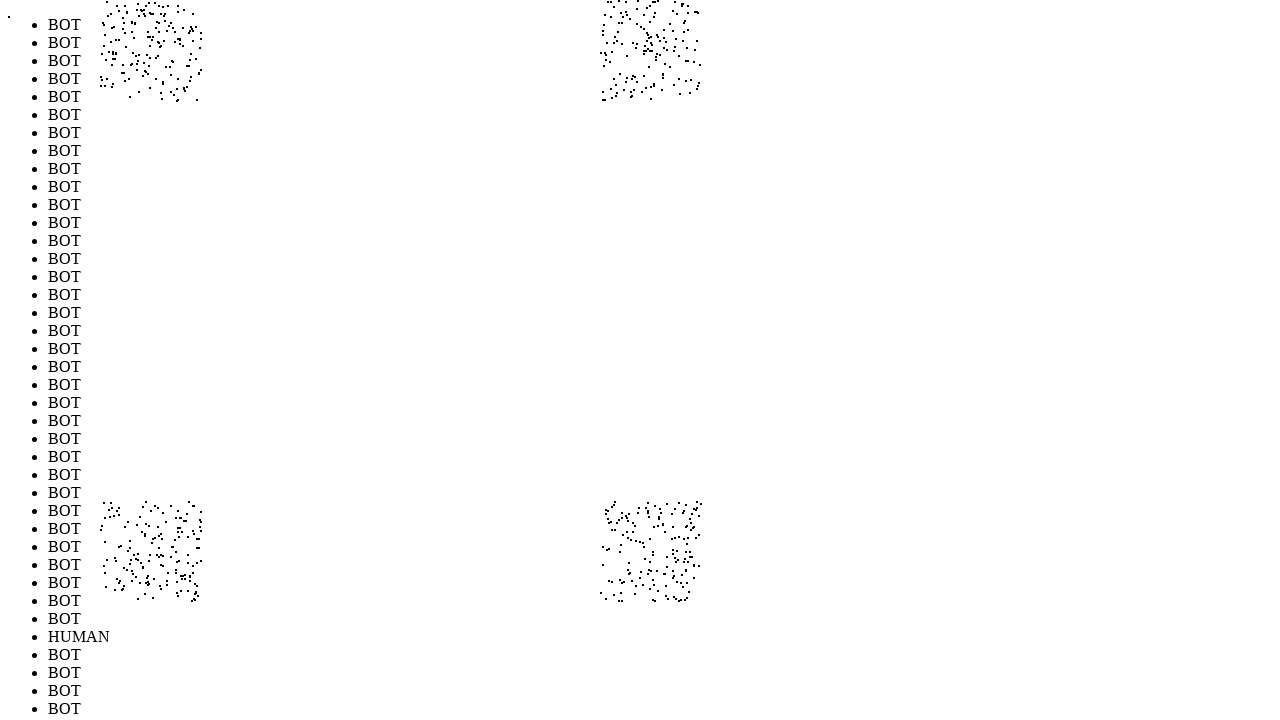

Performed random mouse movement 639/1000 (offset: -292, 298) at (108, 598)
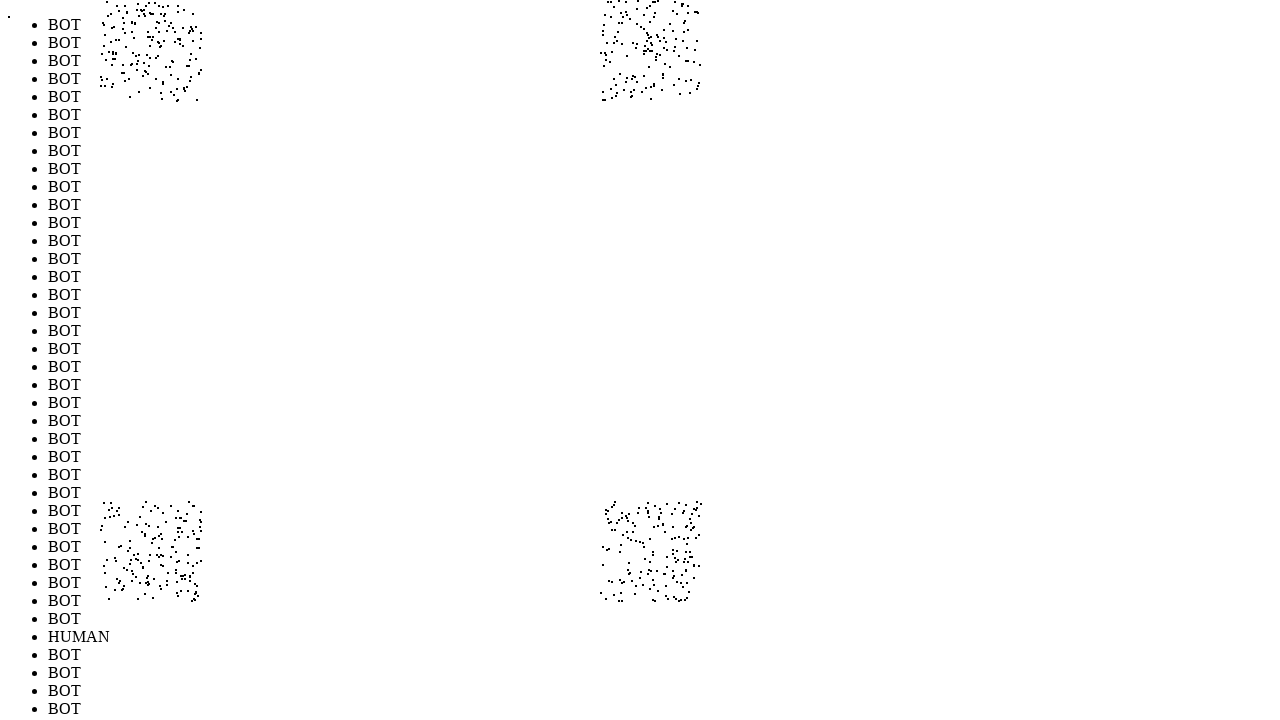

Performed random mouse movement 640/1000 (offset: -247, 297) at (153, 597)
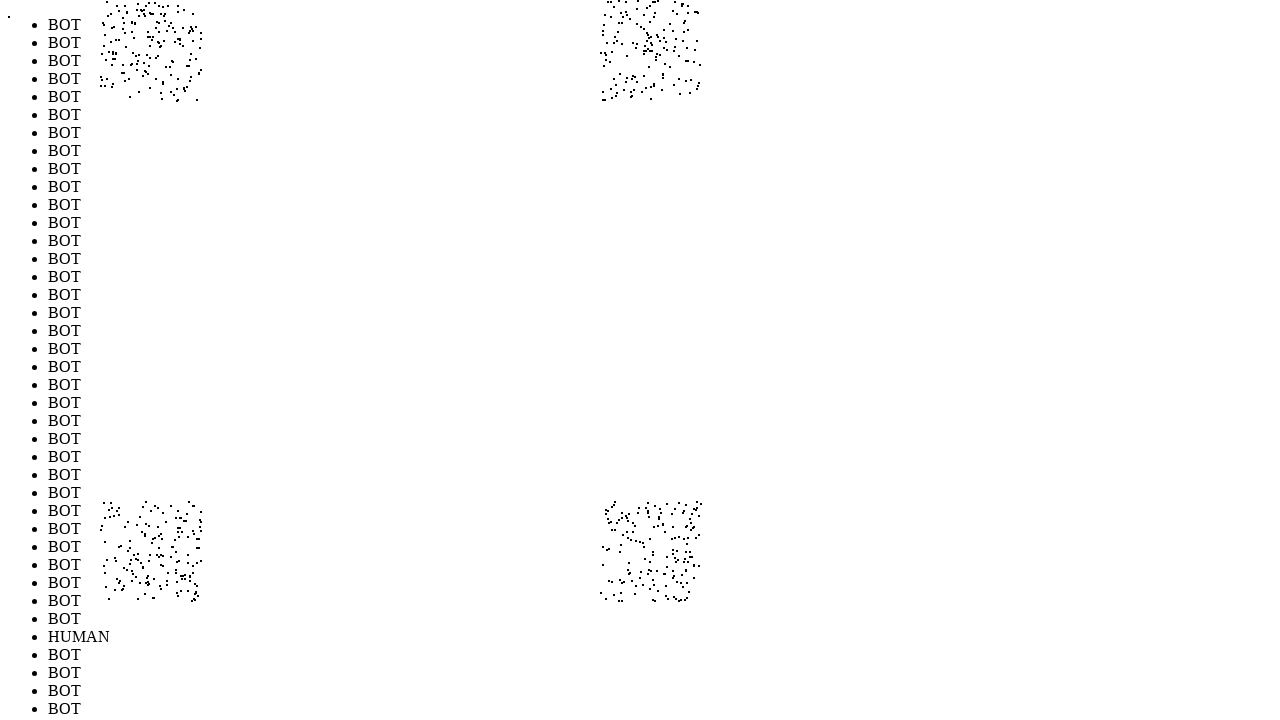

Performed random mouse movement 641/1000 (offset: -275, 283) at (125, 583)
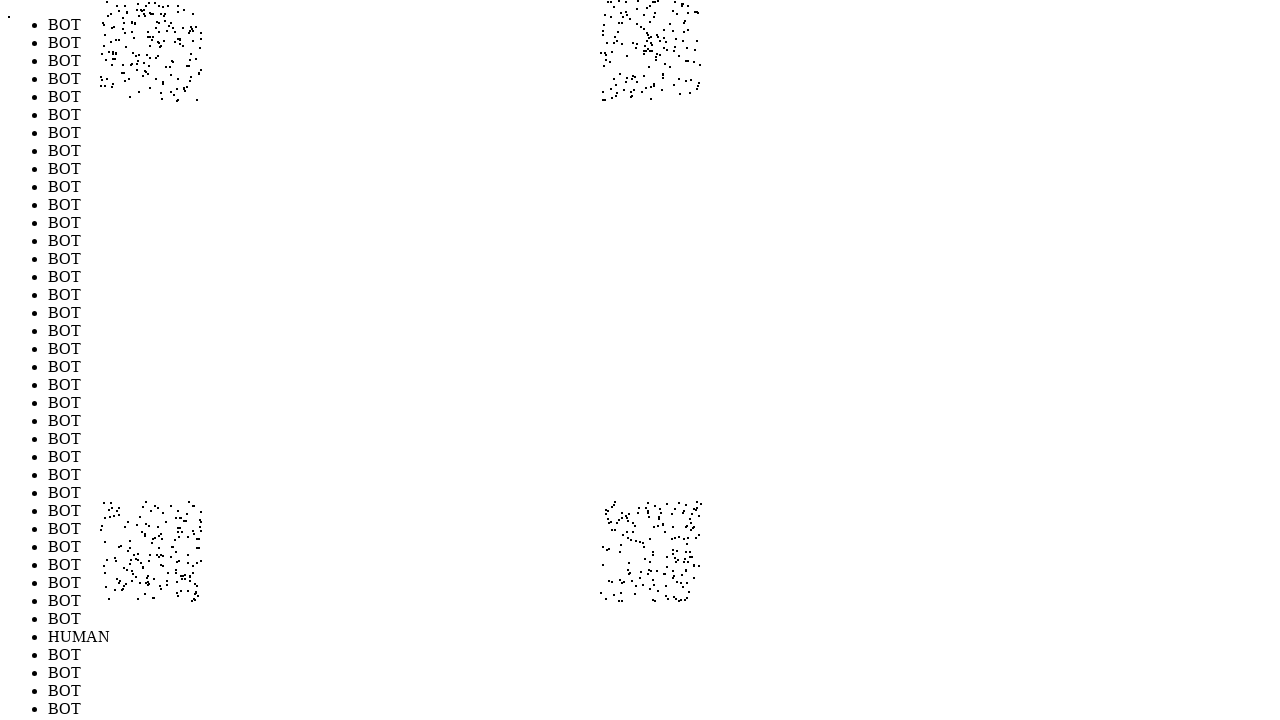

Performed random mouse movement 642/1000 (offset: 215, -203) at (615, 97)
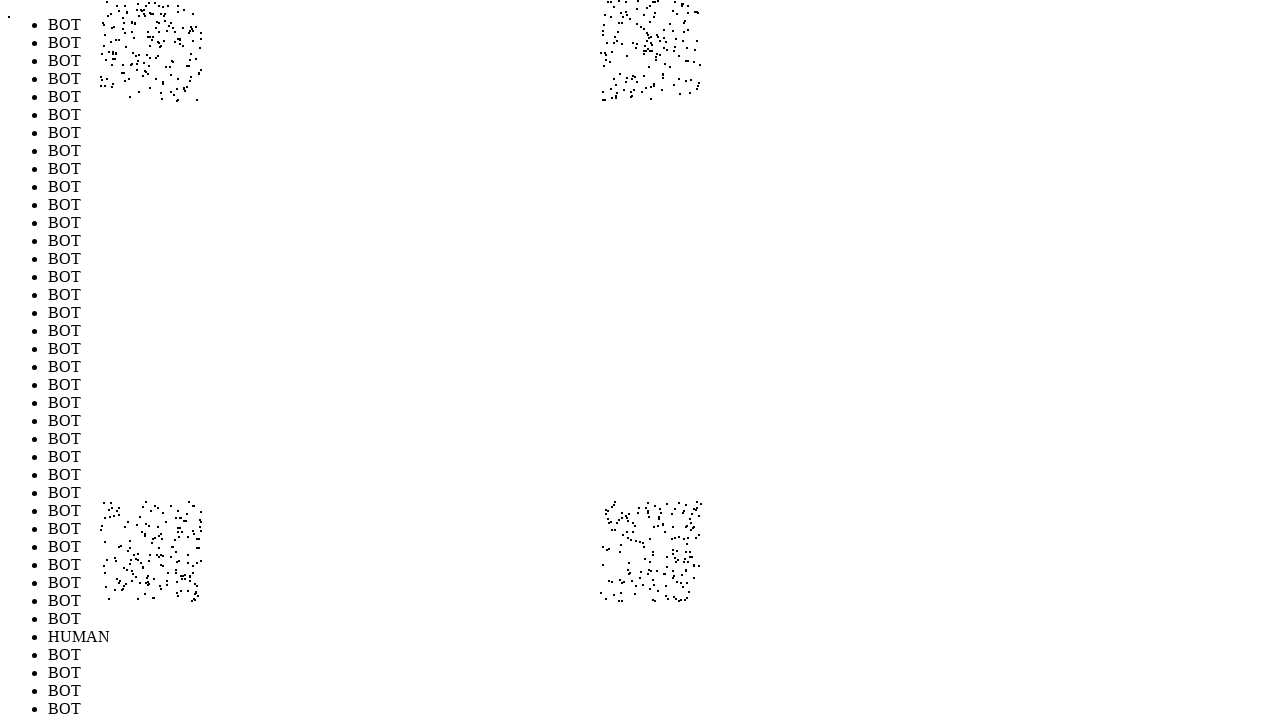

Performed random mouse movement 643/1000 (offset: -201, -286) at (199, 14)
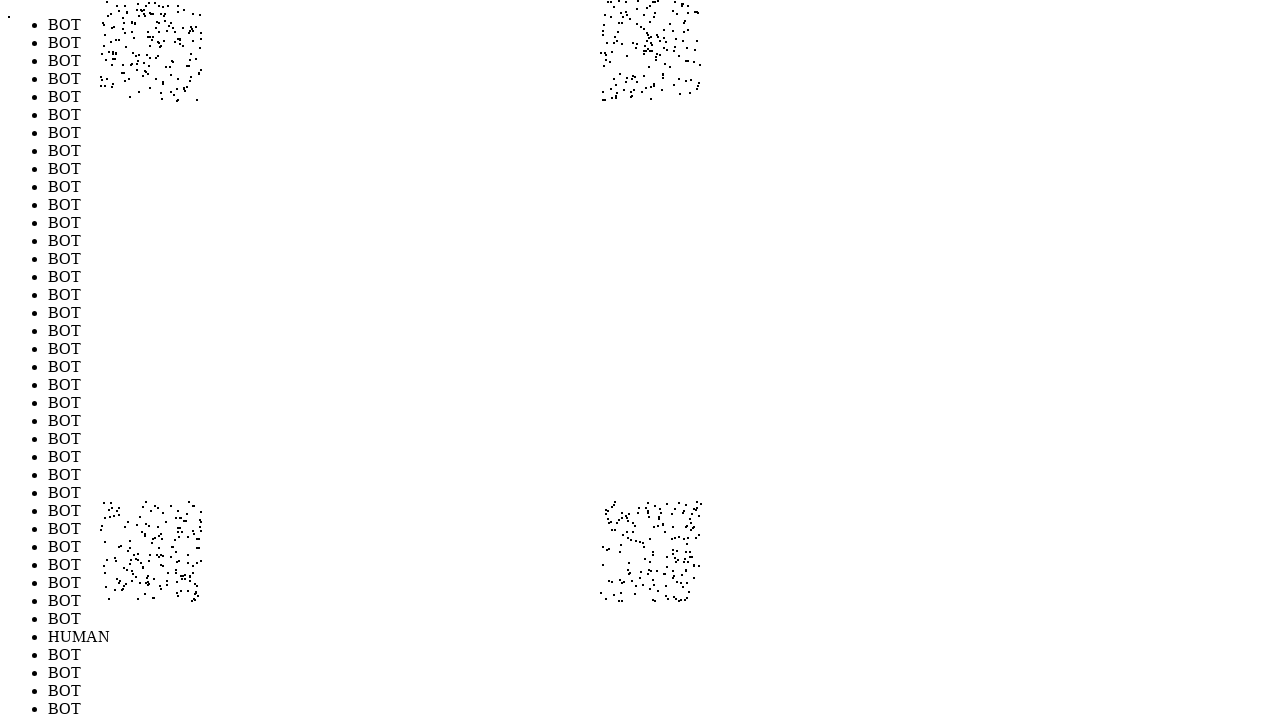

Performed random mouse movement 644/1000 (offset: -241, -253) at (159, 47)
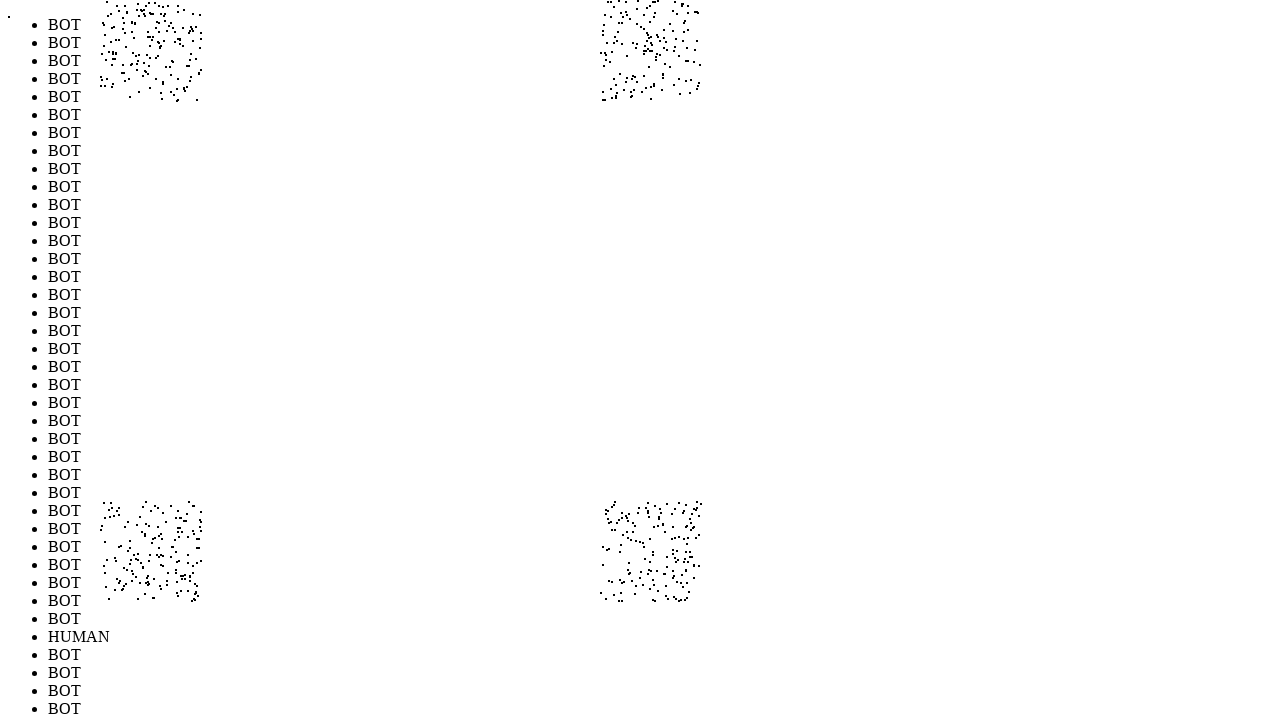

Performed random mouse movement 645/1000 (offset: -241, 200) at (159, 500)
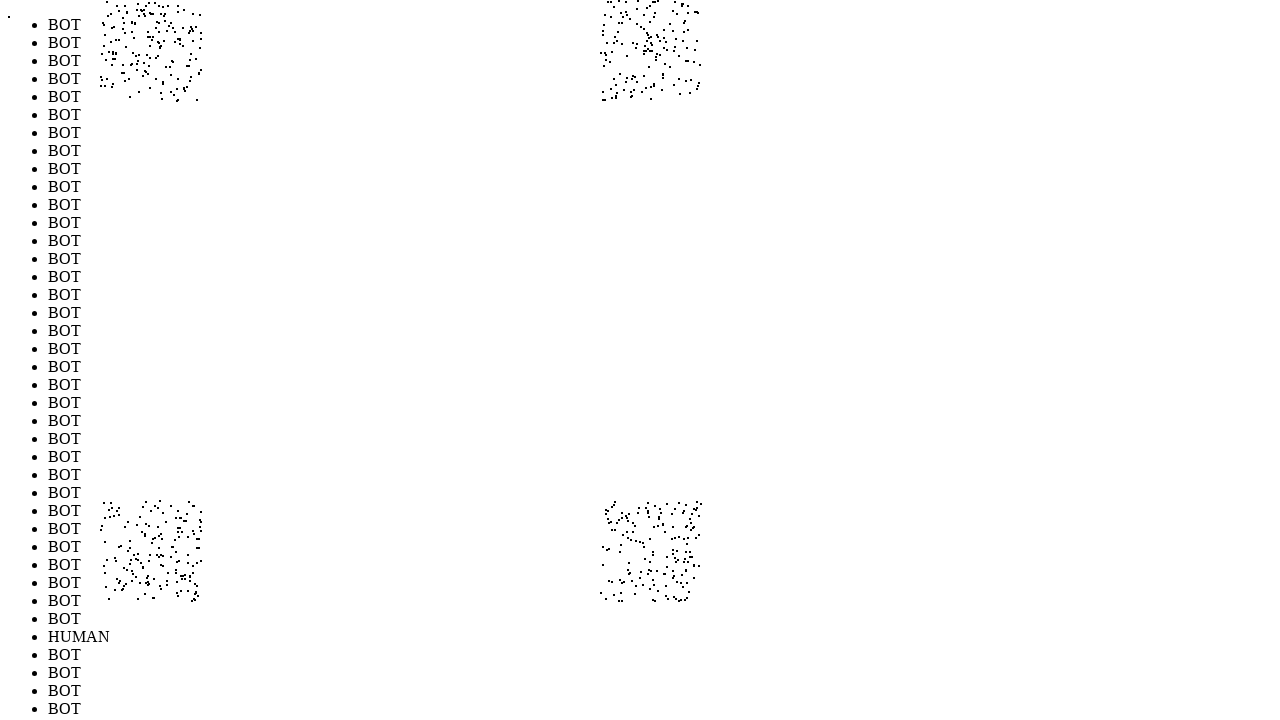

Performed random mouse movement 646/1000 (offset: 200, 215) at (600, 515)
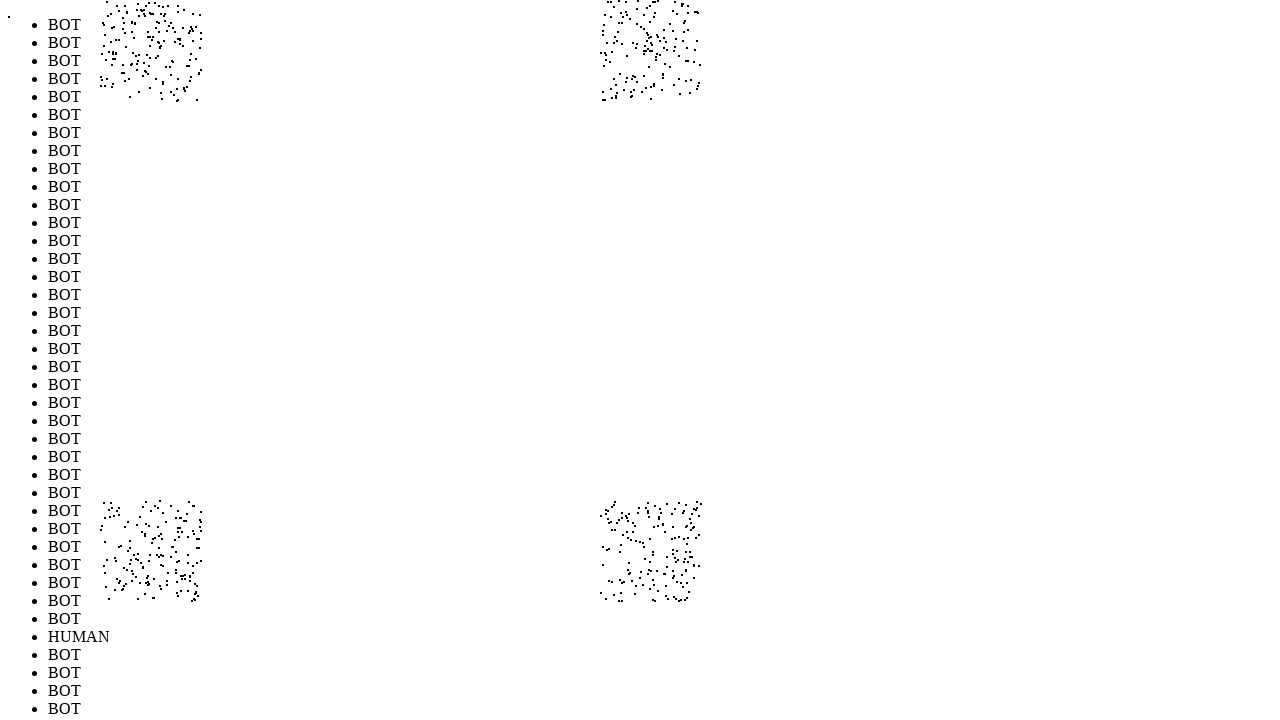

Performed random mouse movement 647/1000 (offset: -245, -241) at (155, 59)
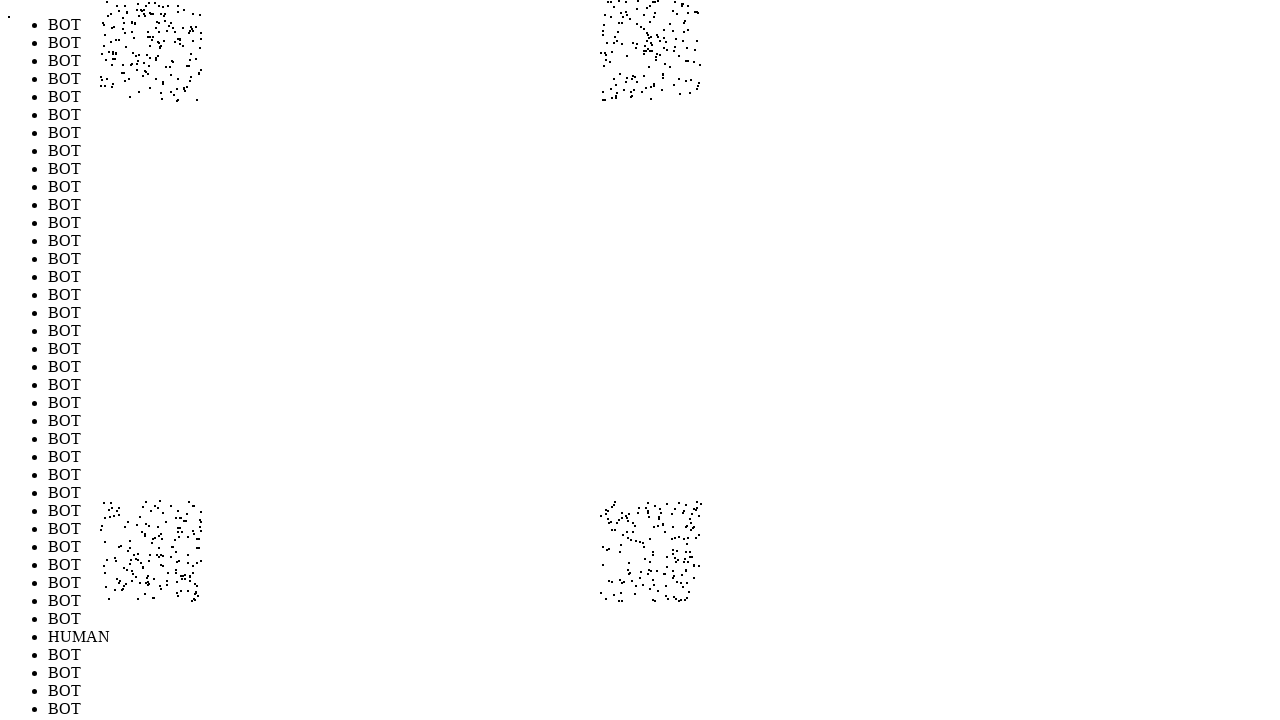

Performed random mouse movement 648/1000 (offset: 298, -255) at (698, 45)
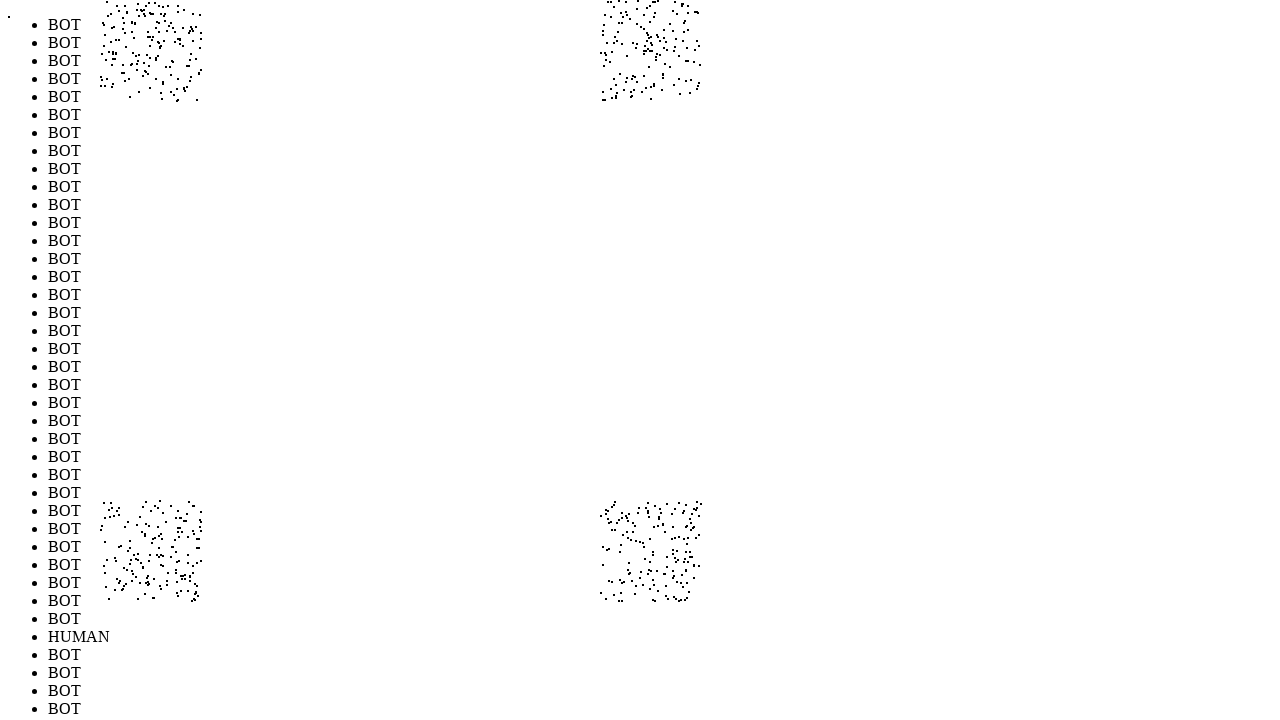

Performed random mouse movement 649/1000 (offset: -279, -288) at (121, 12)
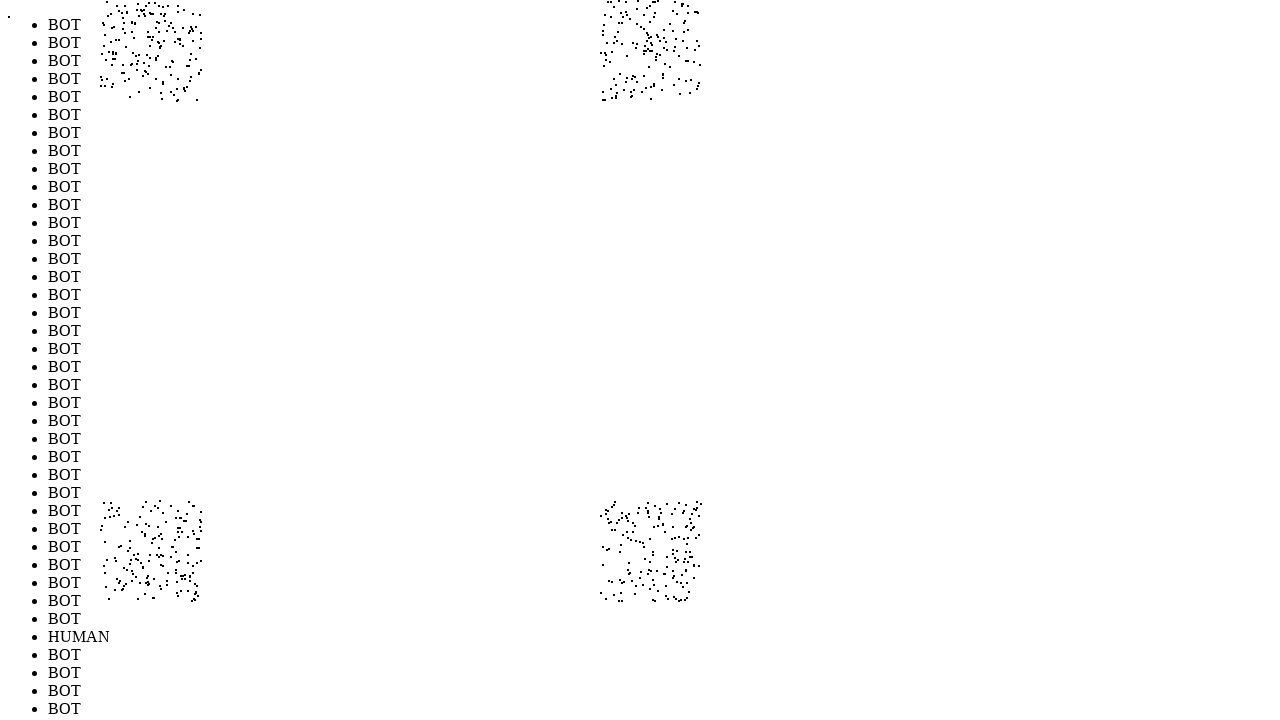

Performed random mouse movement 650/1000 (offset: -256, 284) at (144, 584)
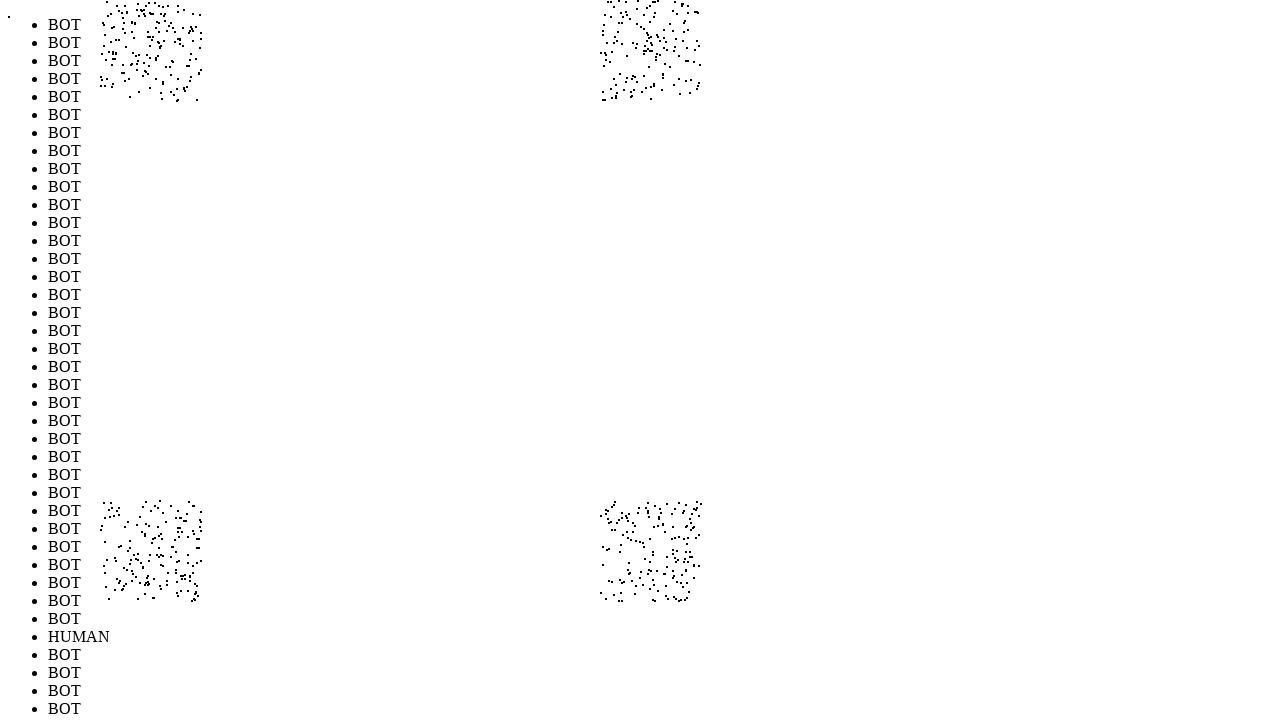

Performed random mouse movement 651/1000 (offset: -247, 242) at (153, 542)
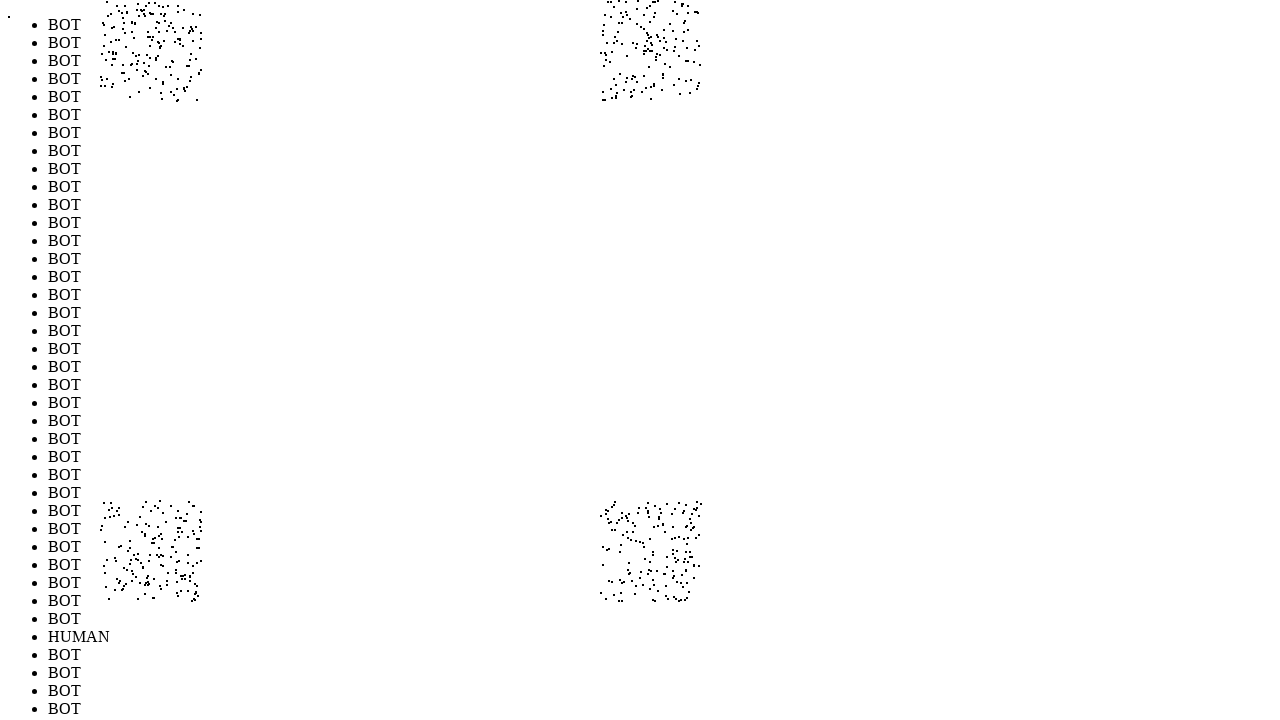

Performed random mouse movement 652/1000 (offset: -227, -271) at (173, 29)
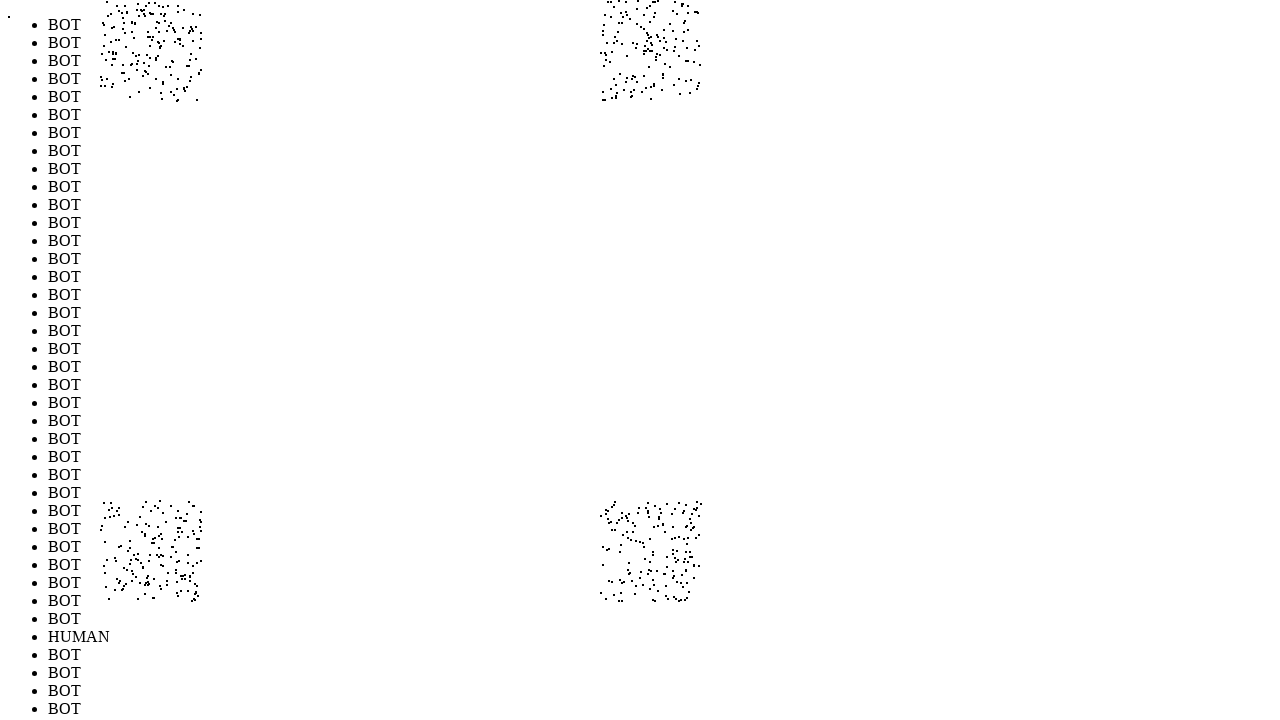

Performed random mouse movement 653/1000 (offset: -223, -264) at (177, 36)
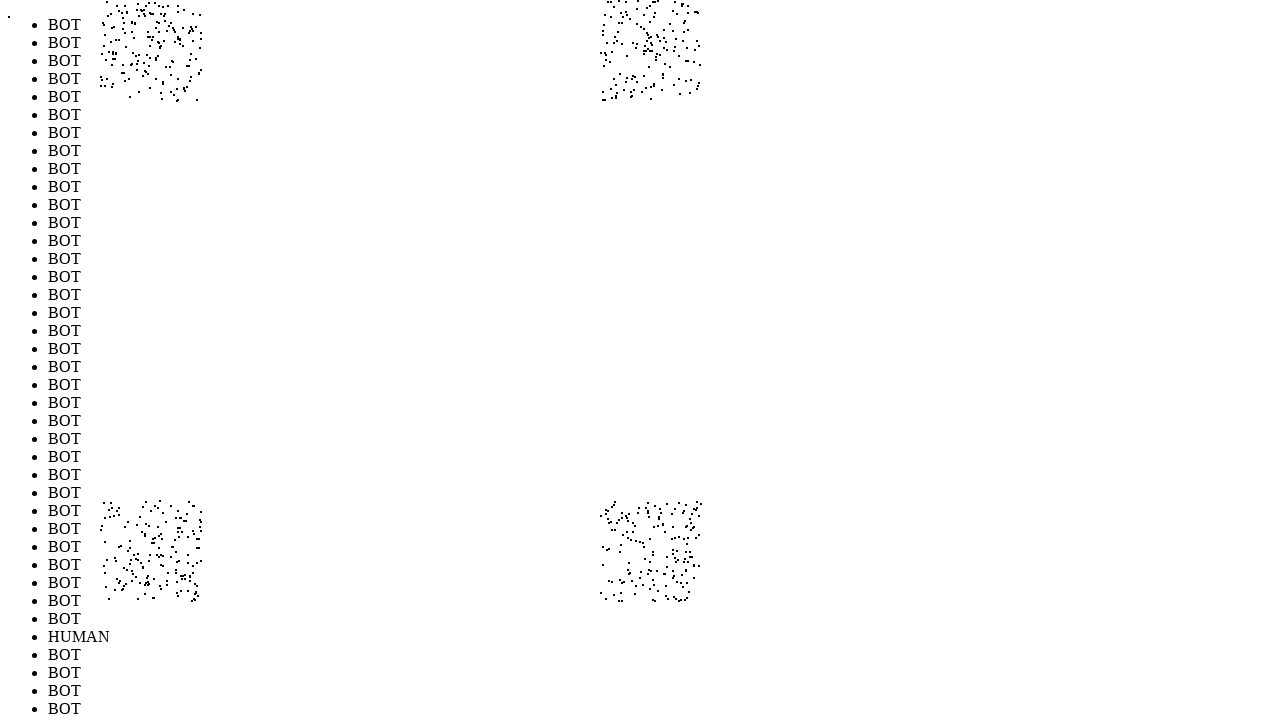

Performed random mouse movement 654/1000 (offset: 265, 221) at (665, 521)
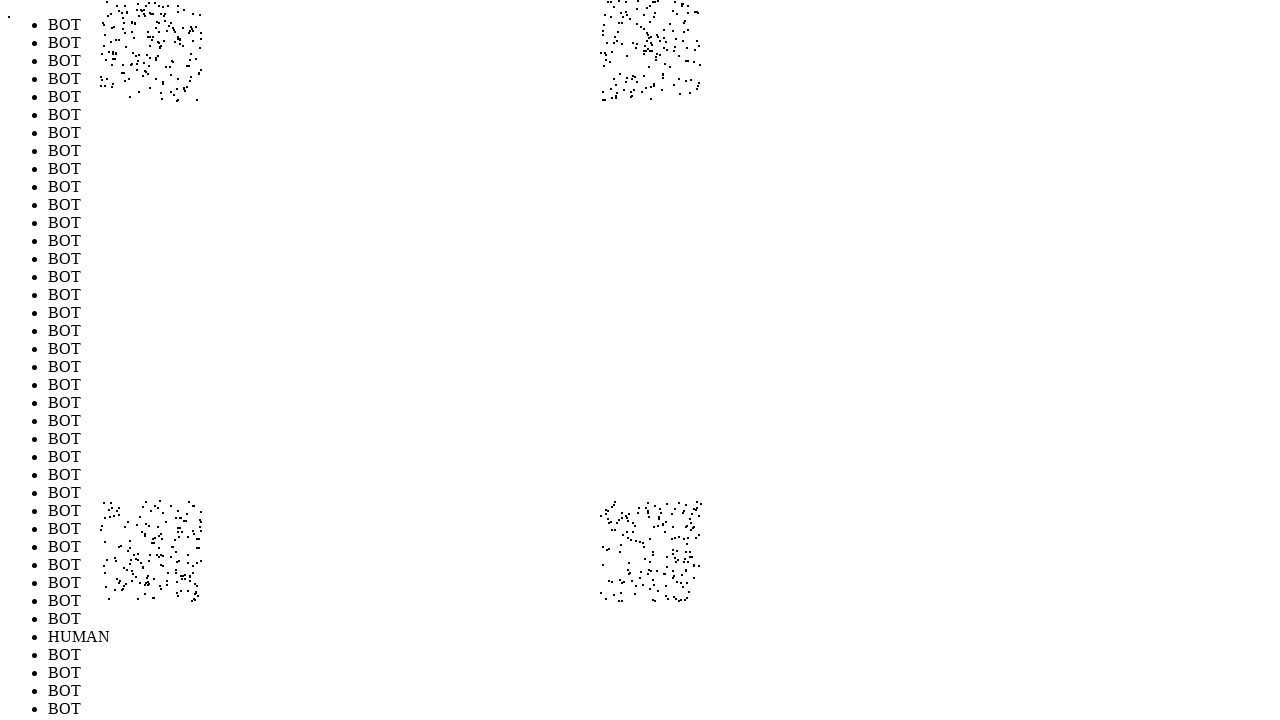

Performed random mouse movement 655/1000 (offset: -245, -260) at (155, 40)
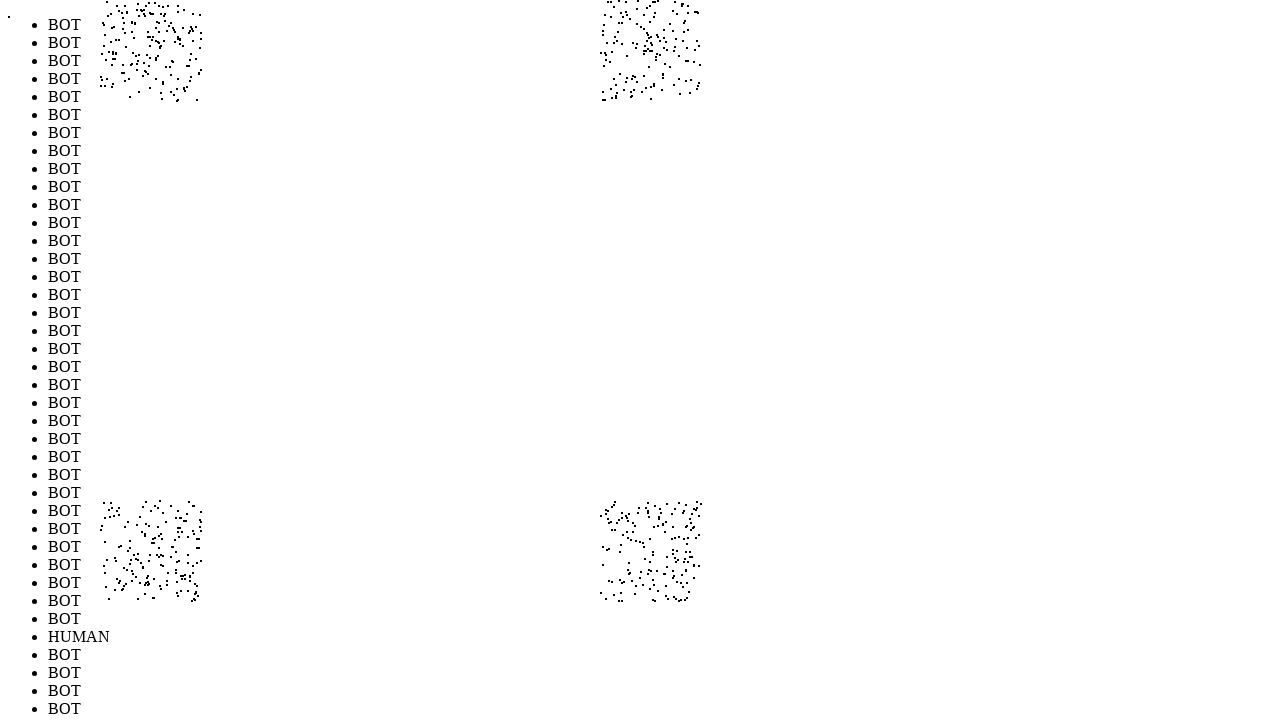

Performed random mouse movement 656/1000 (offset: 245, 230) at (645, 530)
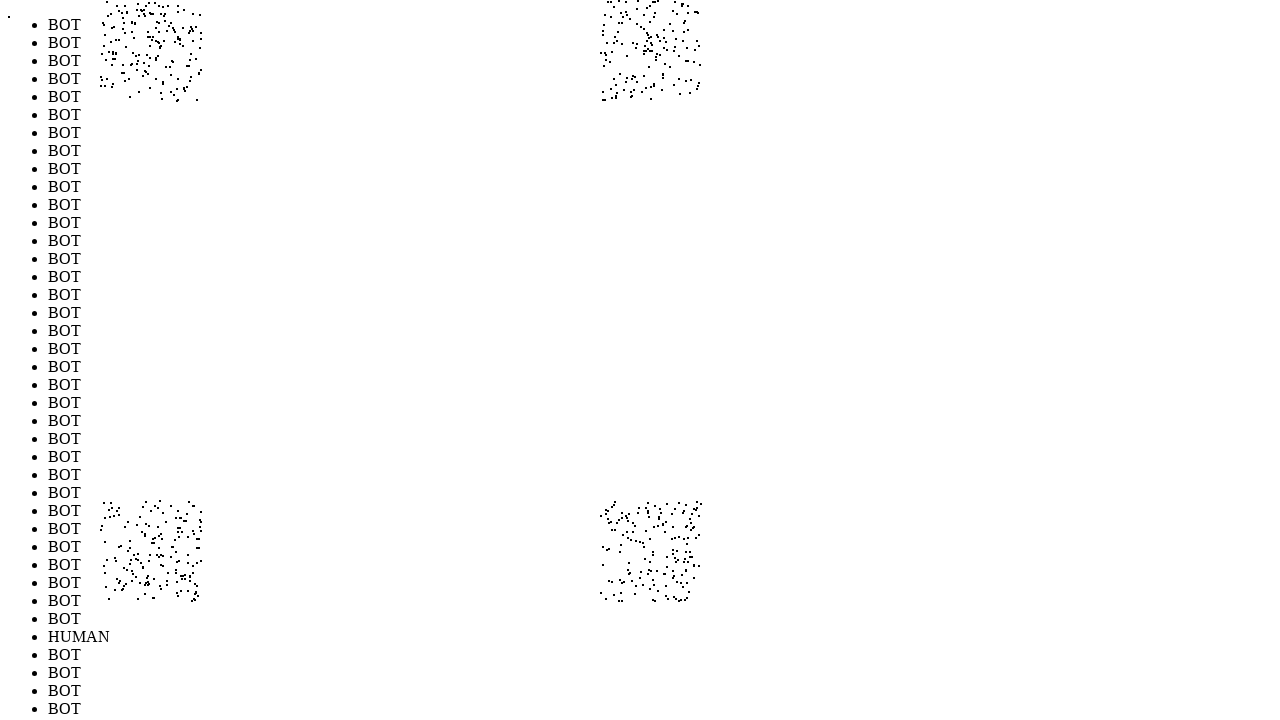

Performed random mouse movement 657/1000 (offset: -287, -287) at (113, 13)
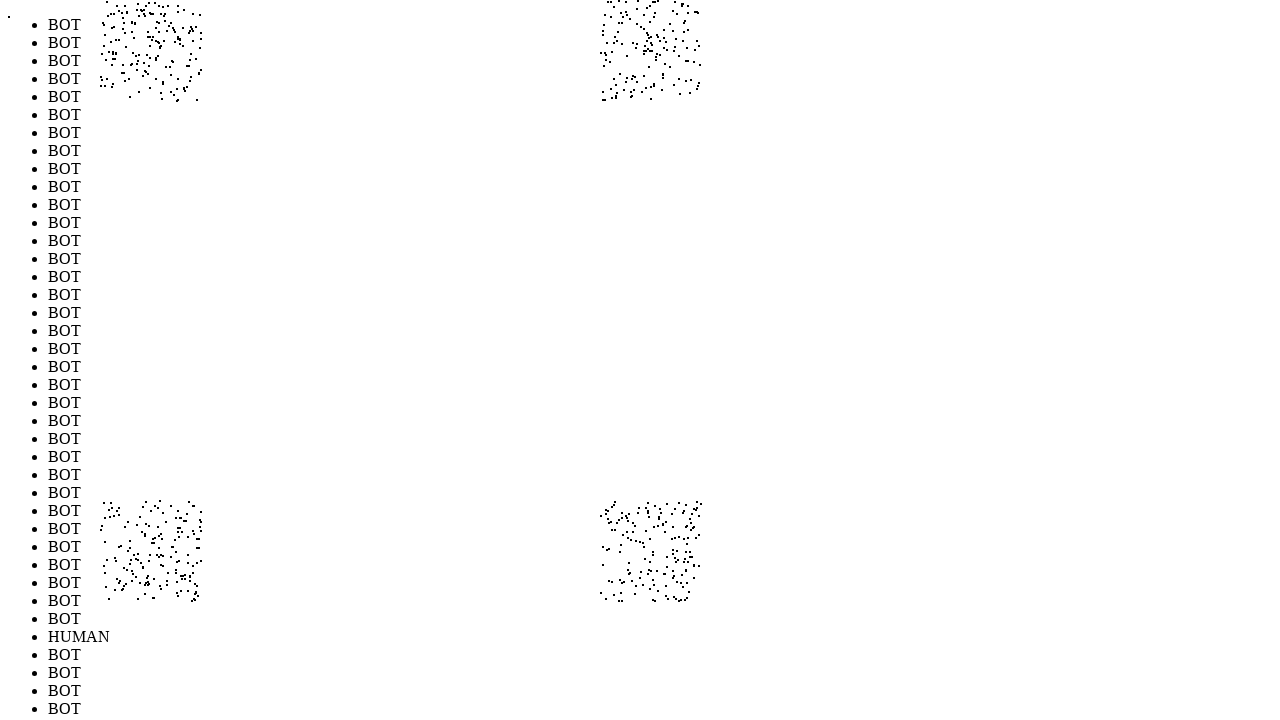

Performed random mouse movement 658/1000 (offset: -287, 252) at (113, 552)
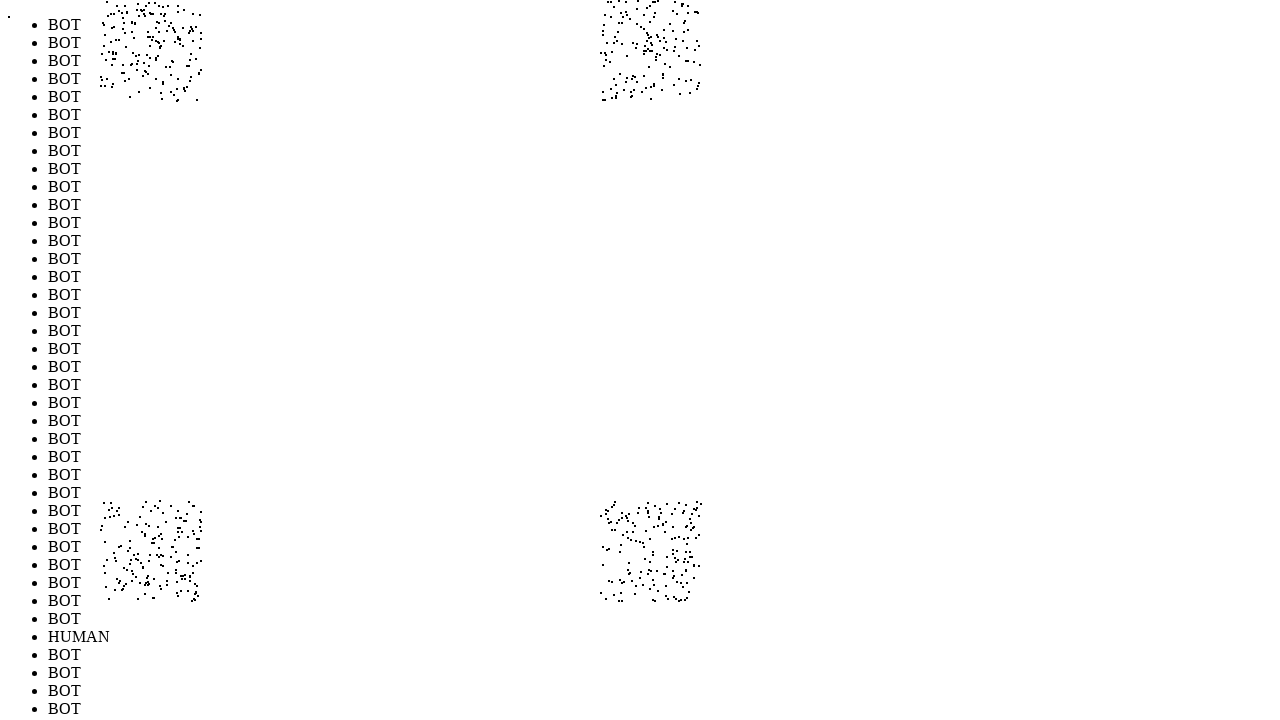

Performed random mouse movement 659/1000 (offset: -293, -202) at (107, 98)
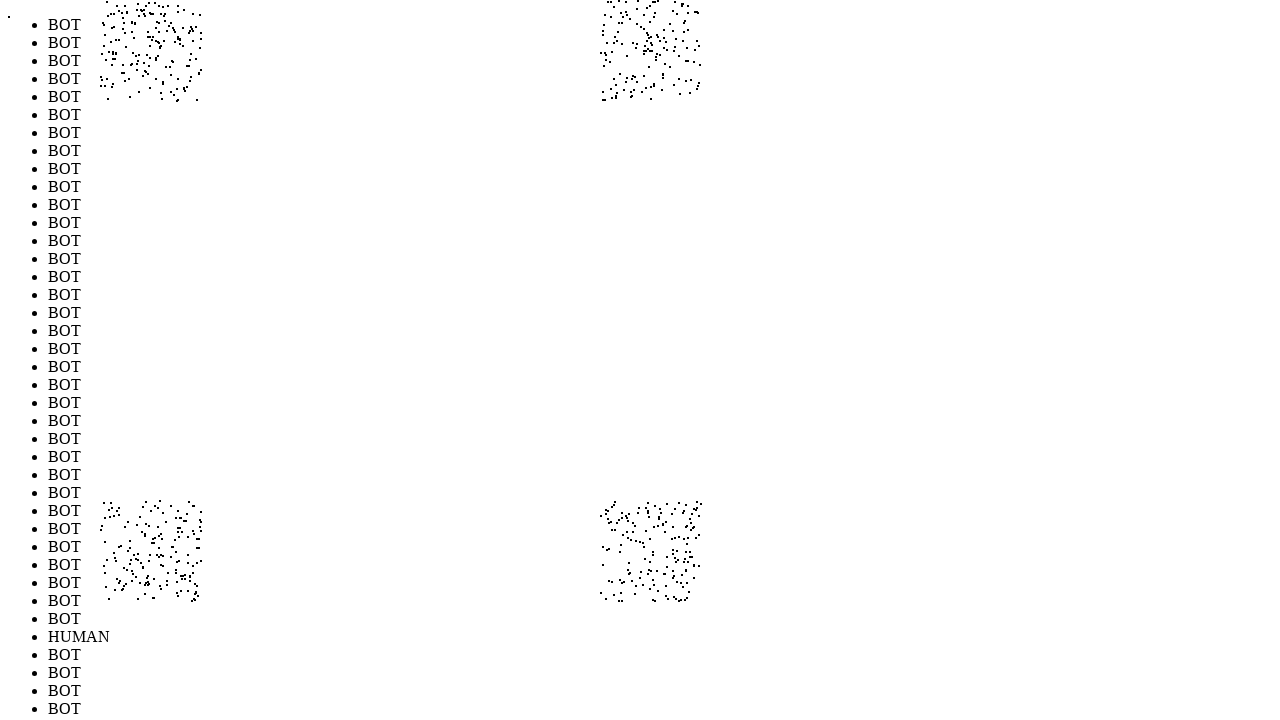

Performed random mouse movement 660/1000 (offset: 297, -295) at (697, 5)
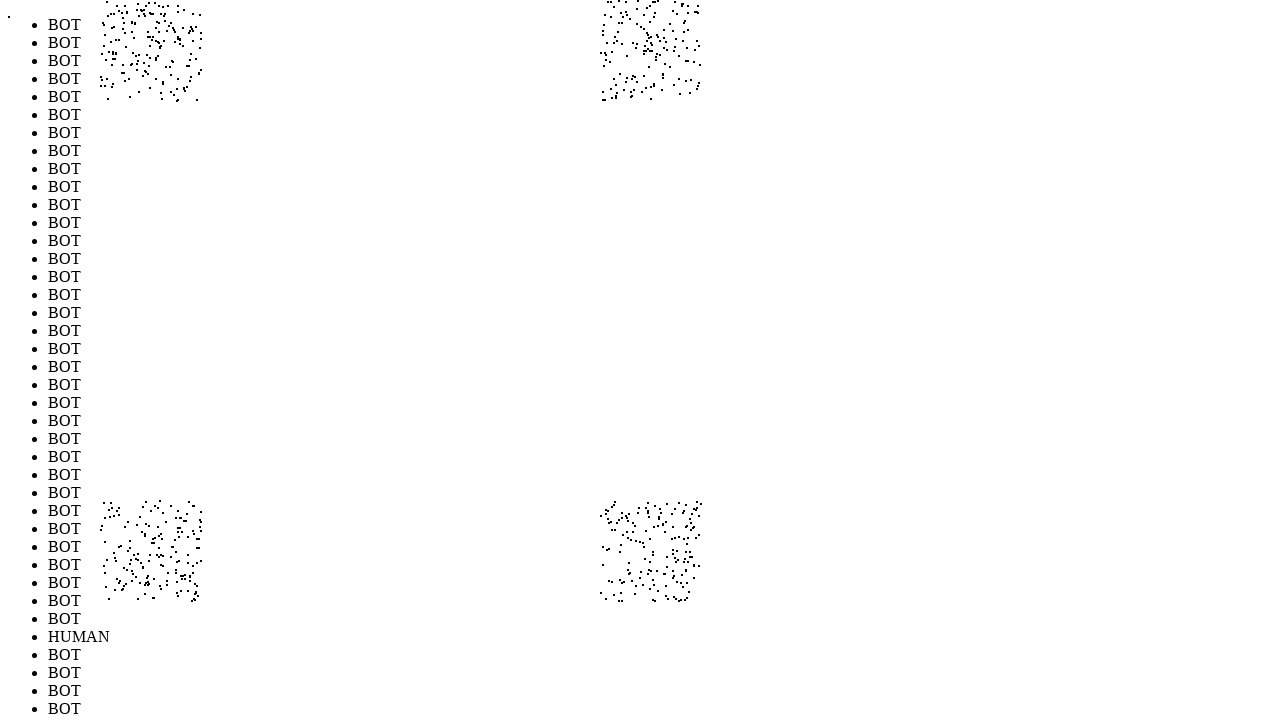

Performed random mouse movement 661/1000 (offset: -298, -266) at (102, 34)
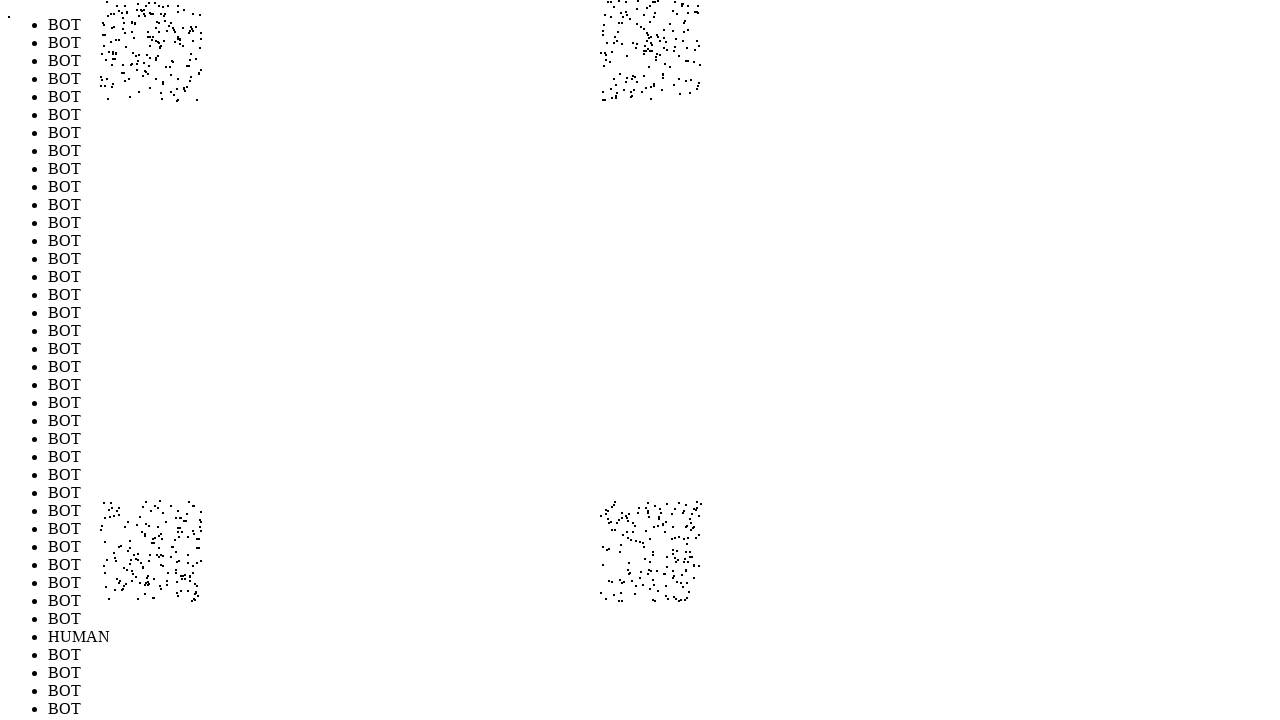

Performed random mouse movement 662/1000 (offset: 289, -241) at (689, 59)
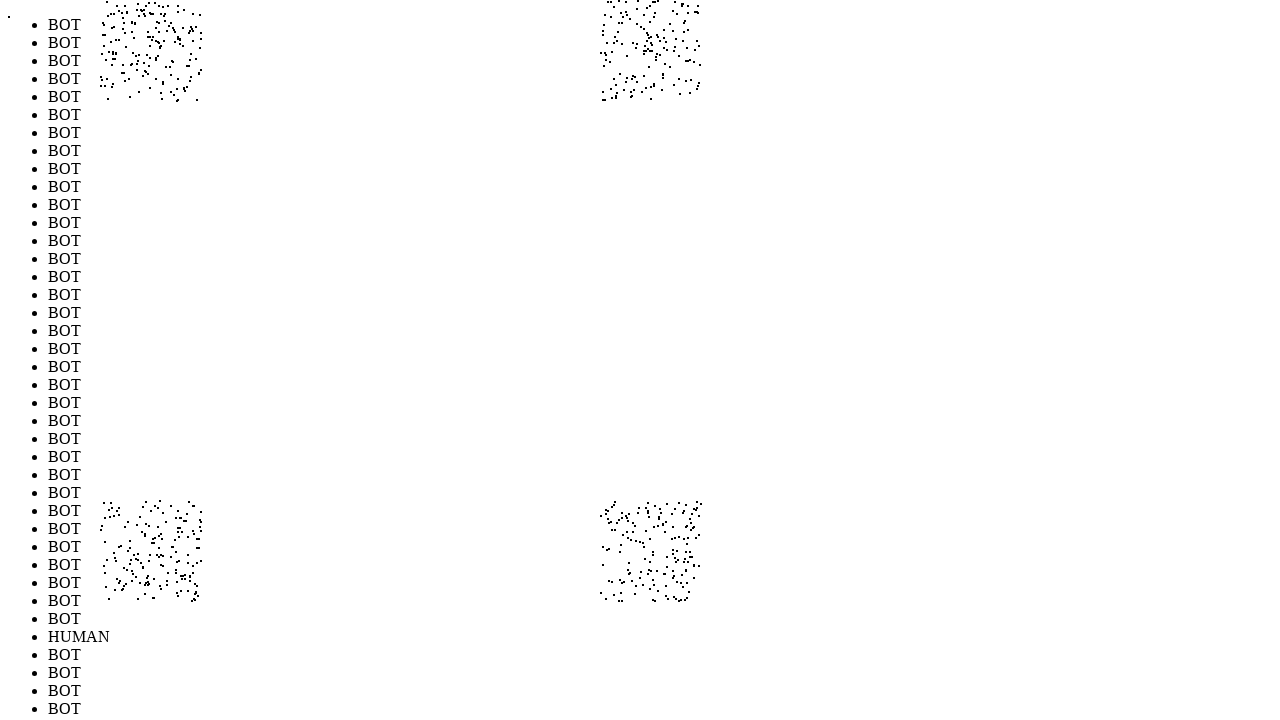

Performed random mouse movement 663/1000 (offset: -269, -231) at (131, 69)
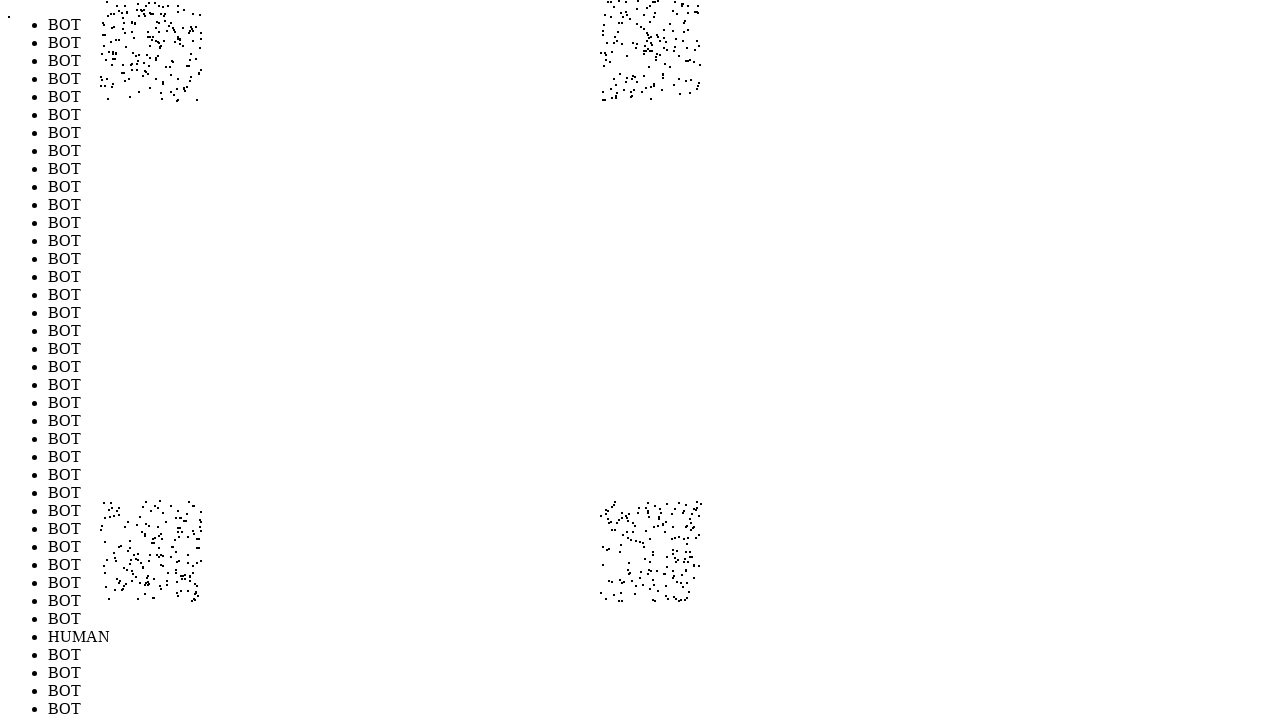

Performed random mouse movement 664/1000 (offset: 224, -228) at (624, 72)
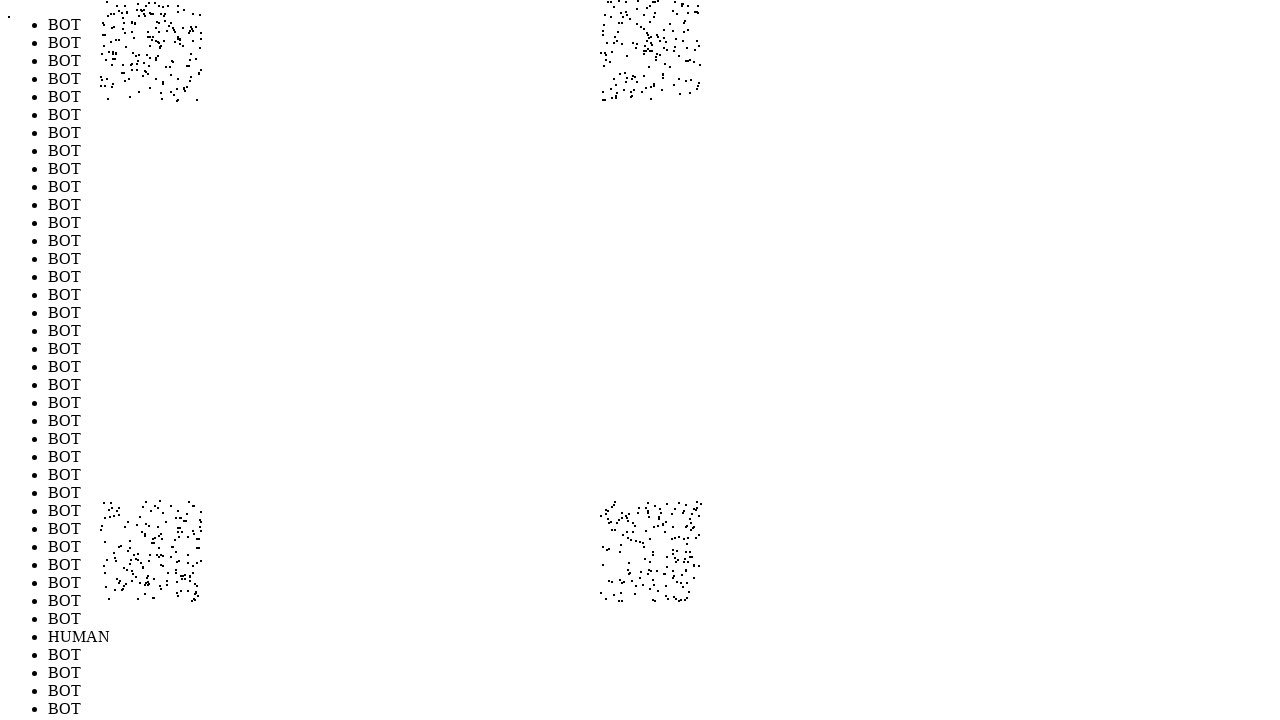

Performed random mouse movement 665/1000 (offset: -285, -245) at (115, 55)
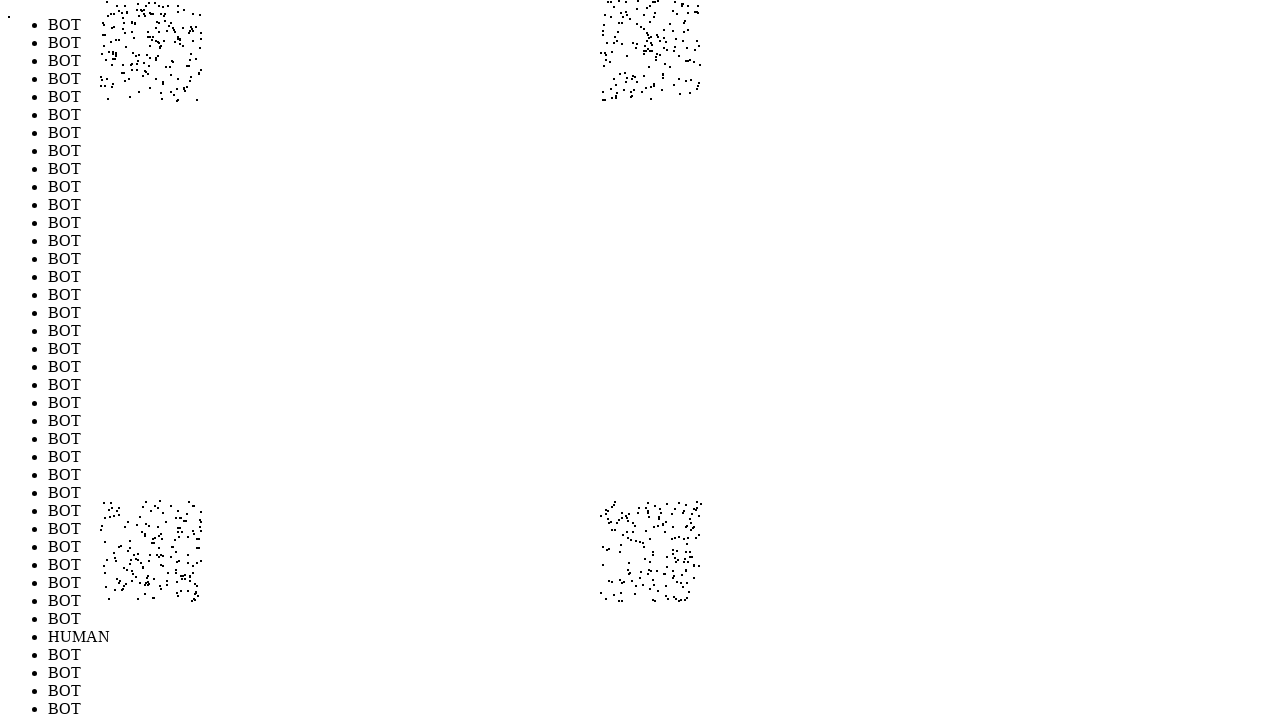

Performed random mouse movement 666/1000 (offset: 214, -230) at (614, 70)
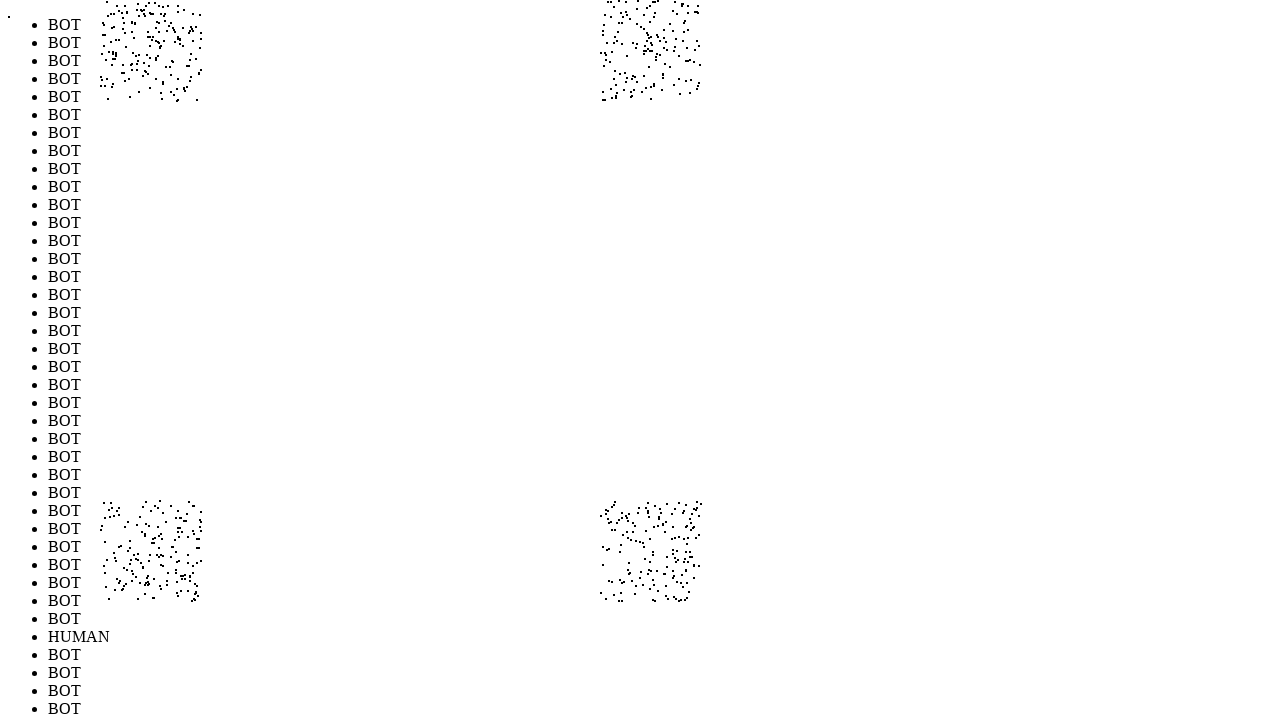

Performed random mouse movement 667/1000 (offset: 229, -258) at (629, 42)
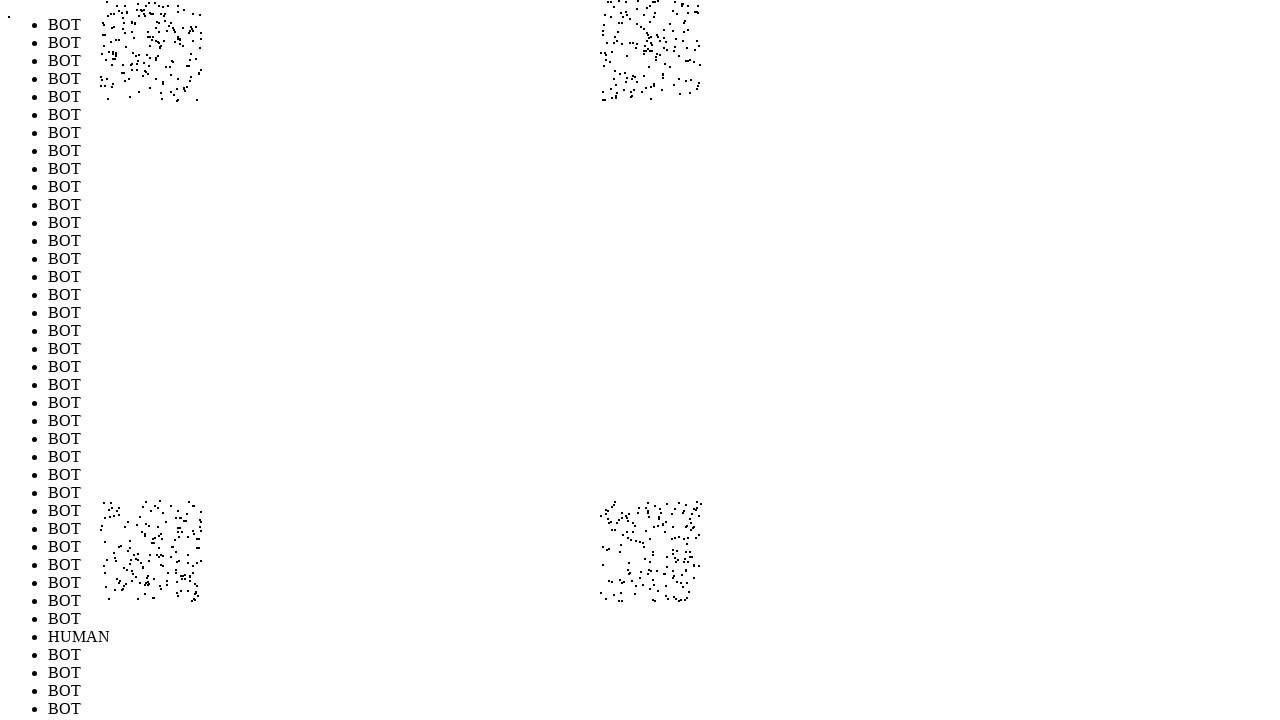

Performed random mouse movement 668/1000 (offset: 285, -209) at (685, 91)
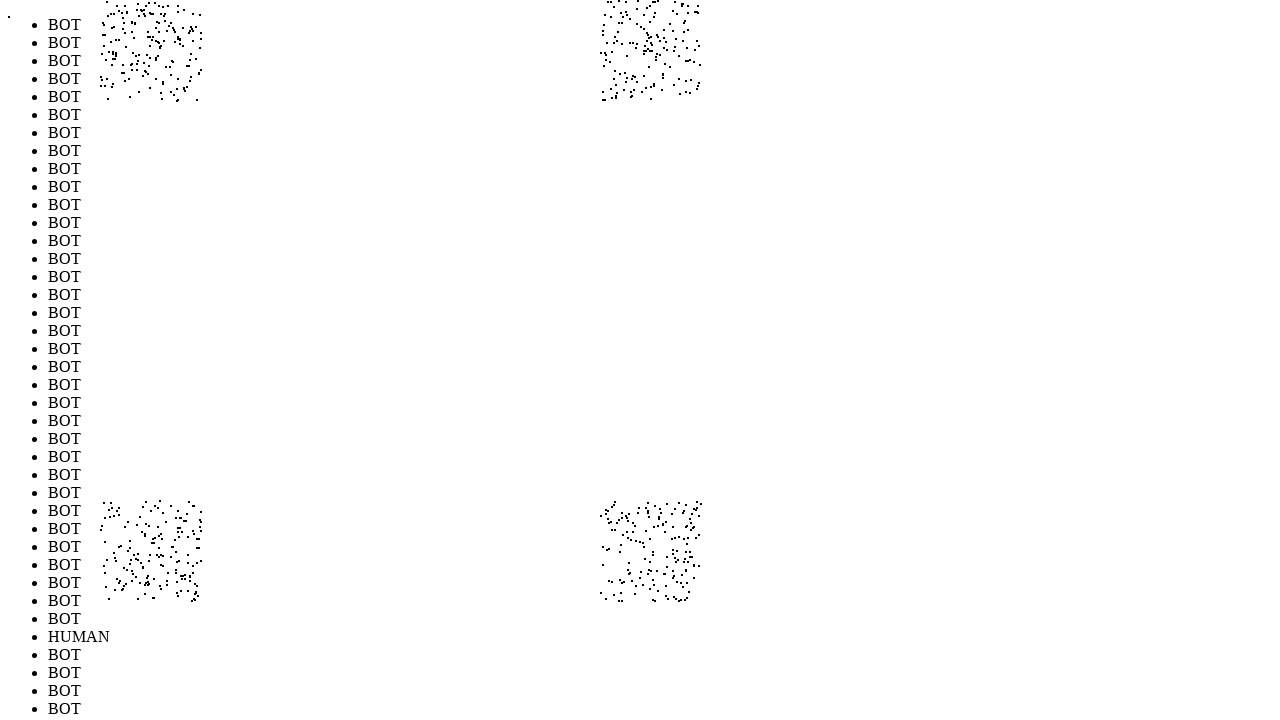

Performed random mouse movement 669/1000 (offset: 294, -276) at (694, 24)
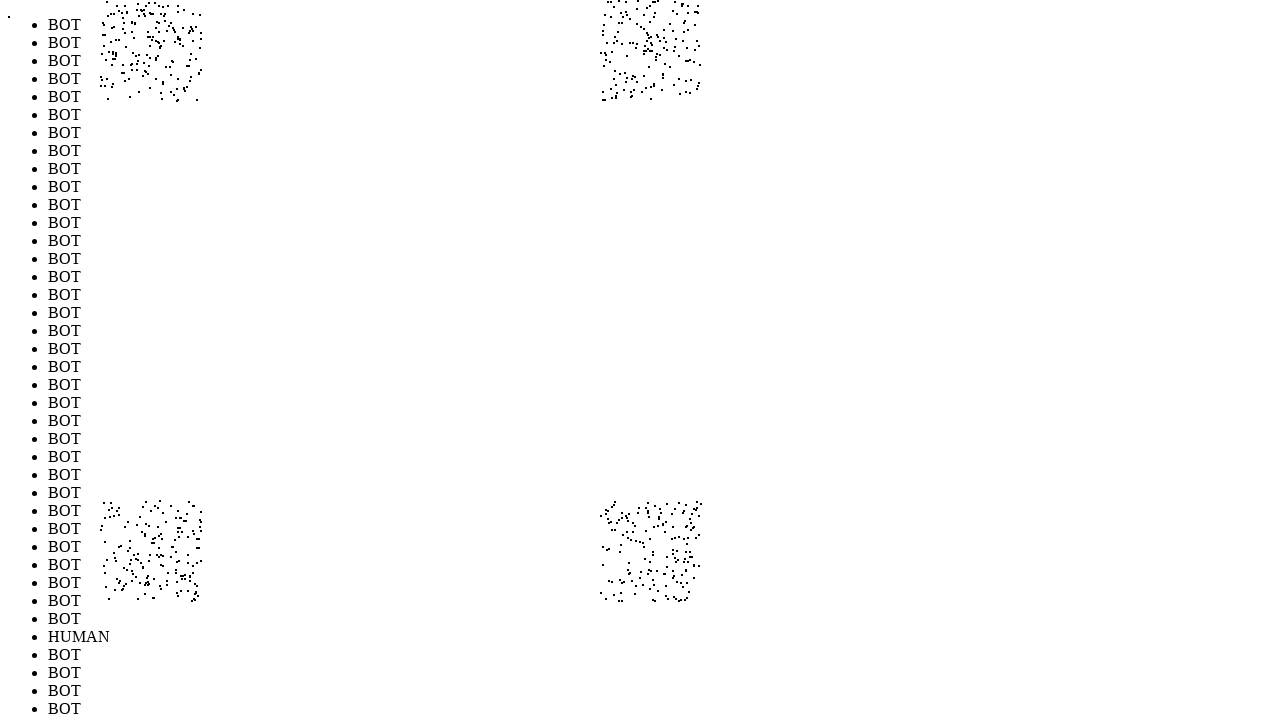

Performed random mouse movement 670/1000 (offset: -268, -208) at (132, 92)
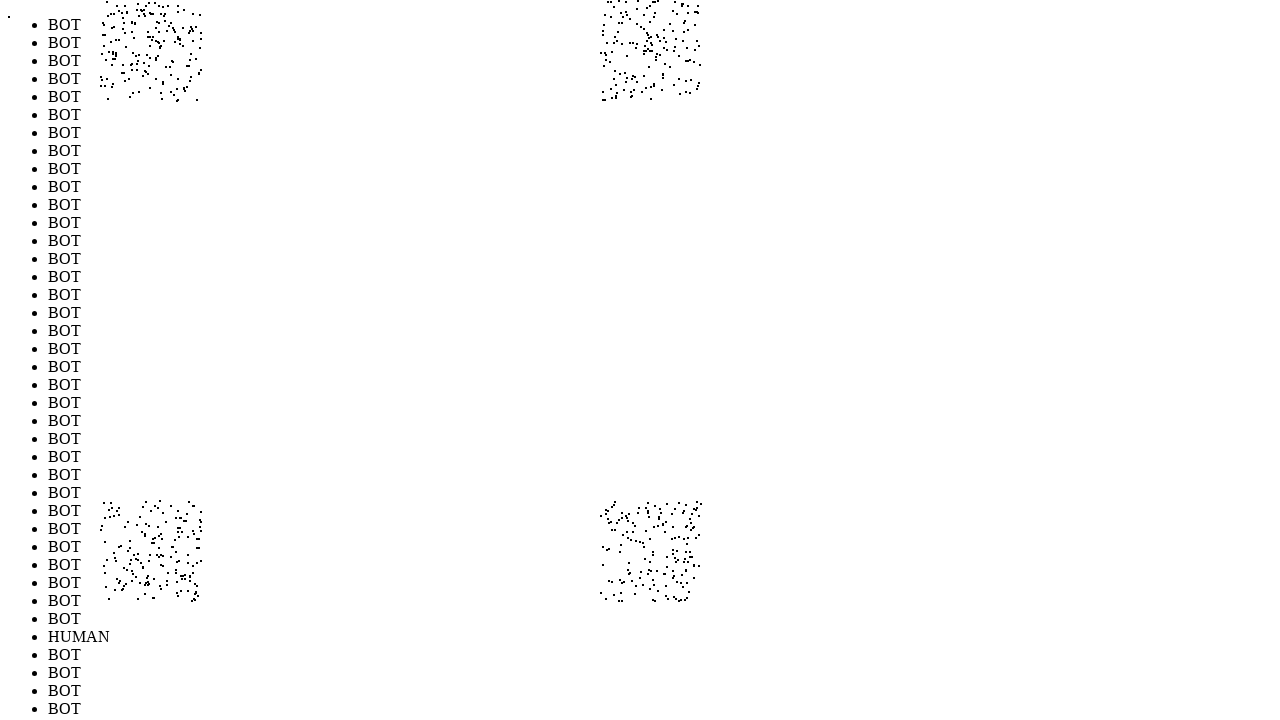

Performed random mouse movement 671/1000 (offset: -282, 208) at (118, 508)
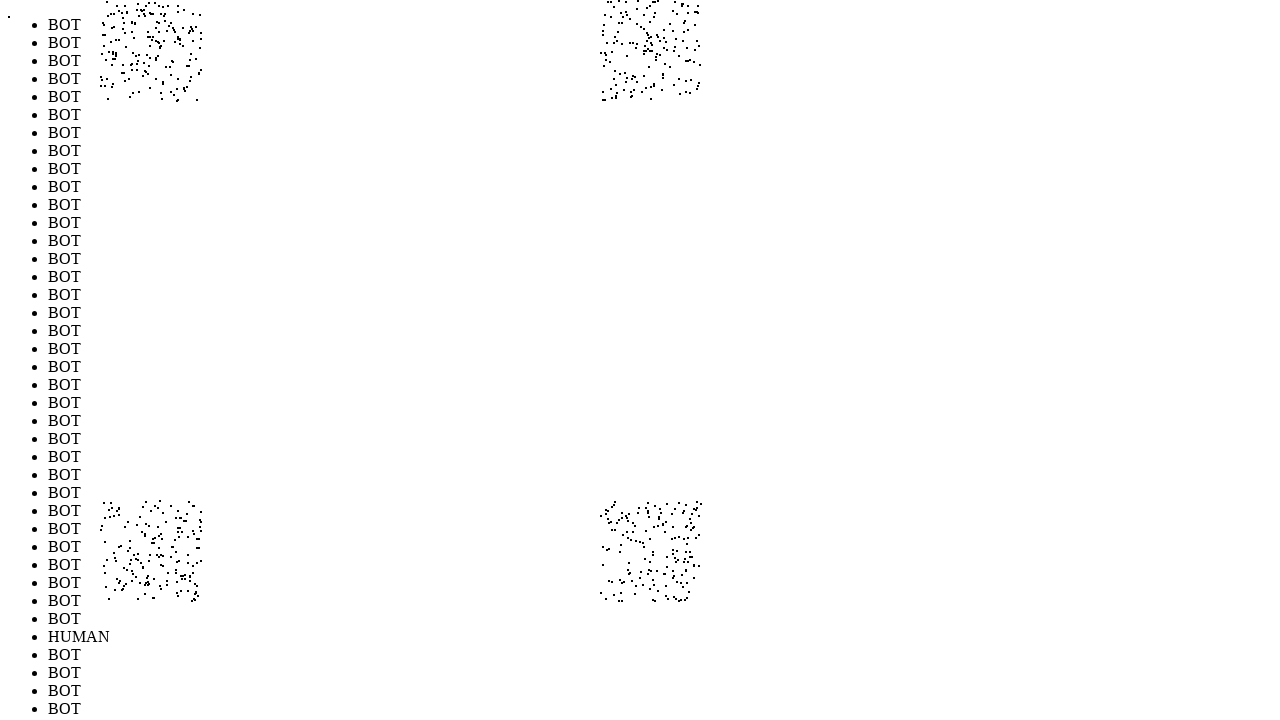

Performed random mouse movement 672/1000 (offset: -232, 222) at (168, 522)
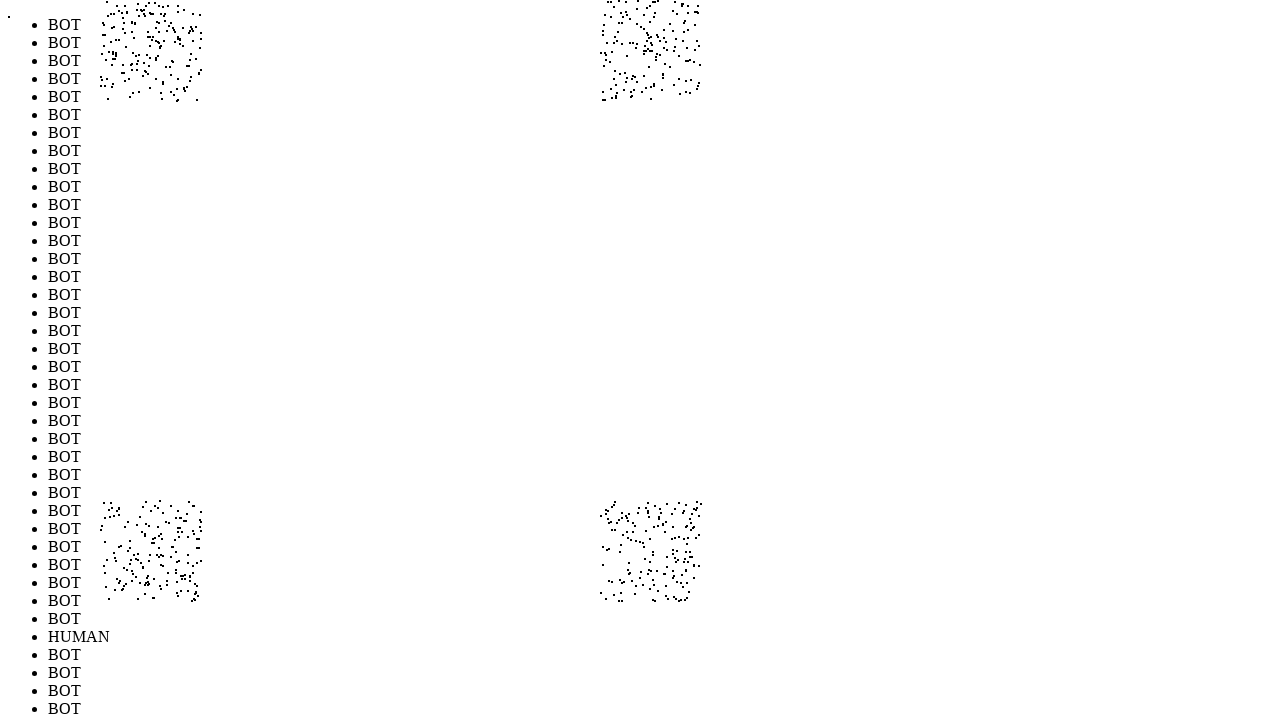

Performed random mouse movement 673/1000 (offset: -290, -209) at (110, 91)
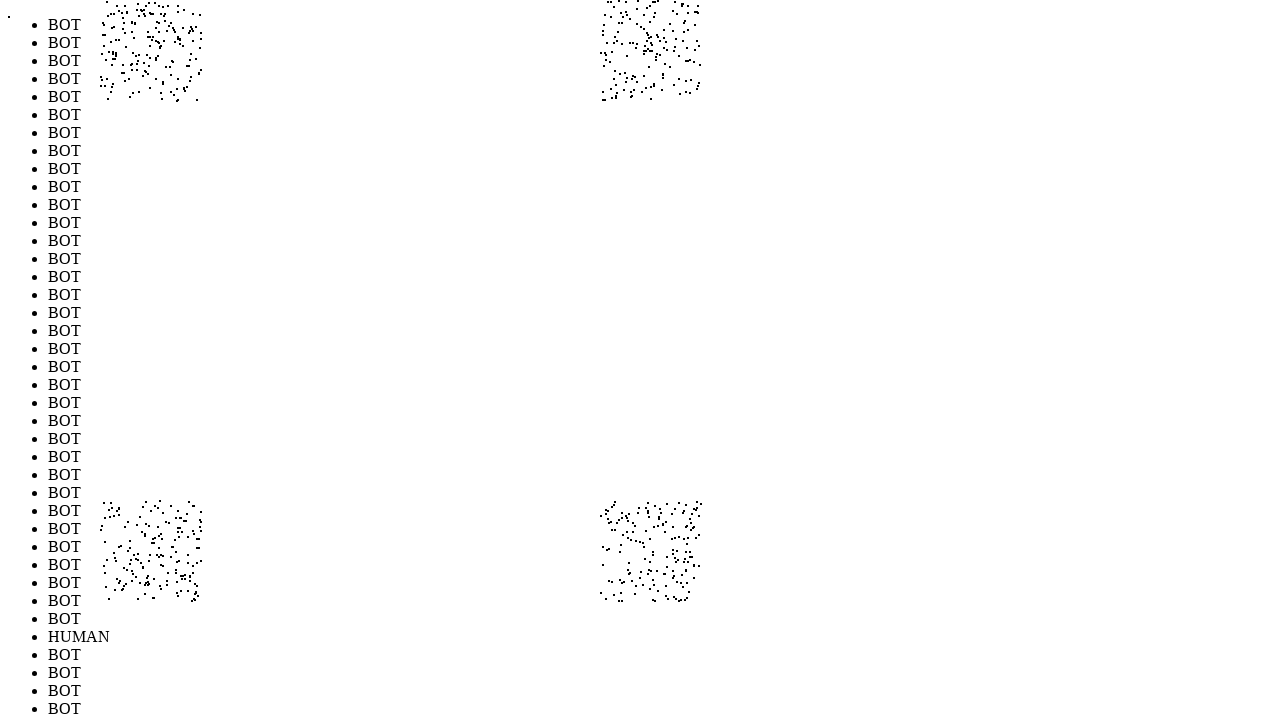

Performed random mouse movement 674/1000 (offset: 245, 237) at (645, 537)
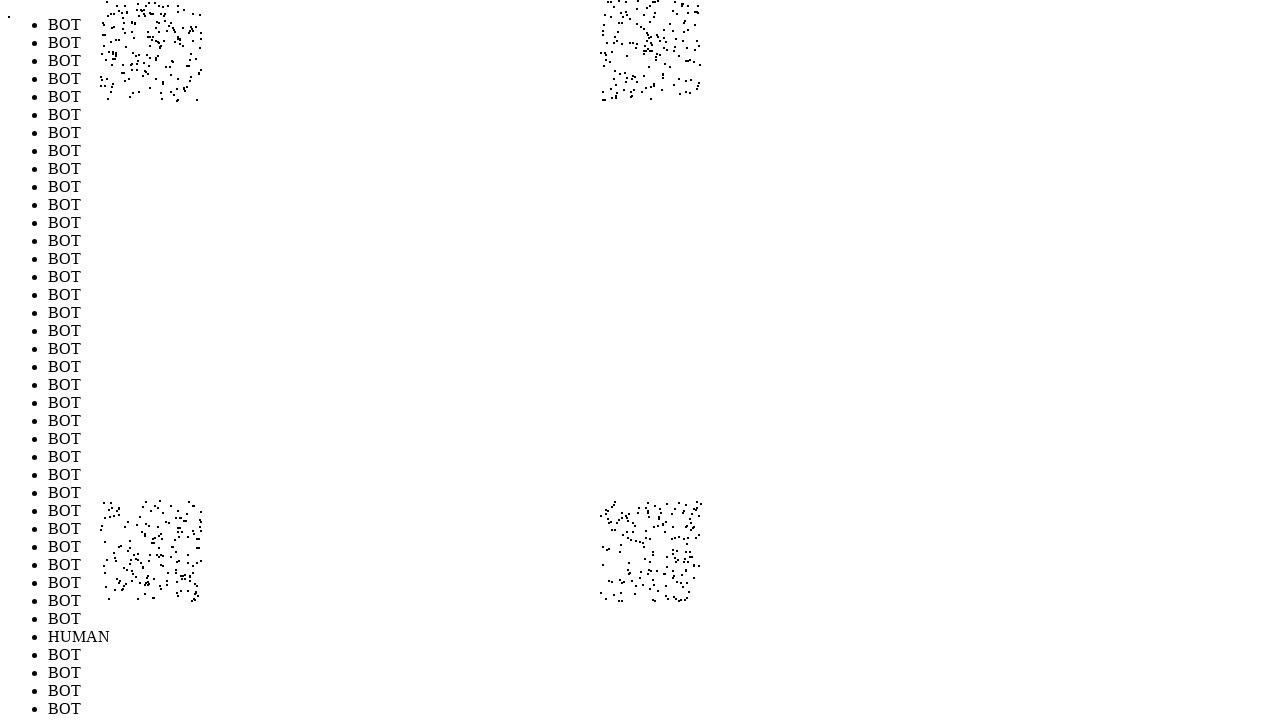

Performed random mouse movement 675/1000 (offset: 250, -285) at (650, 15)
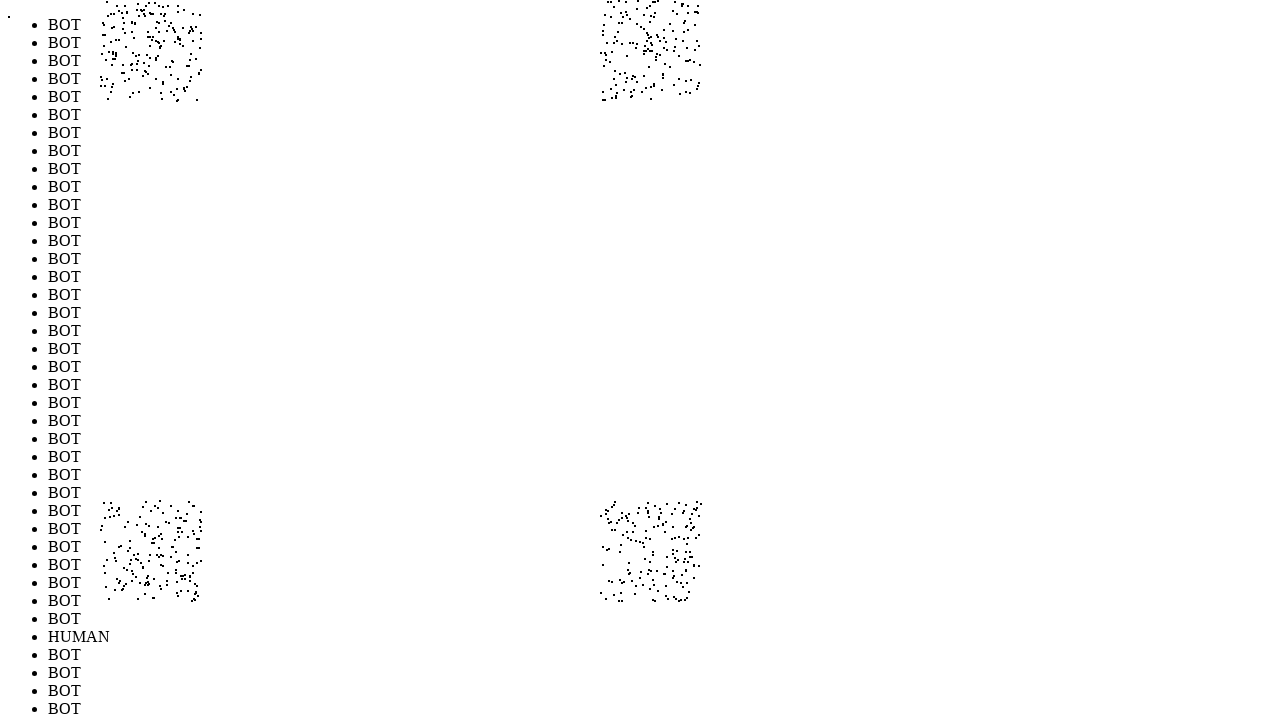

Performed random mouse movement 676/1000 (offset: -268, -221) at (132, 79)
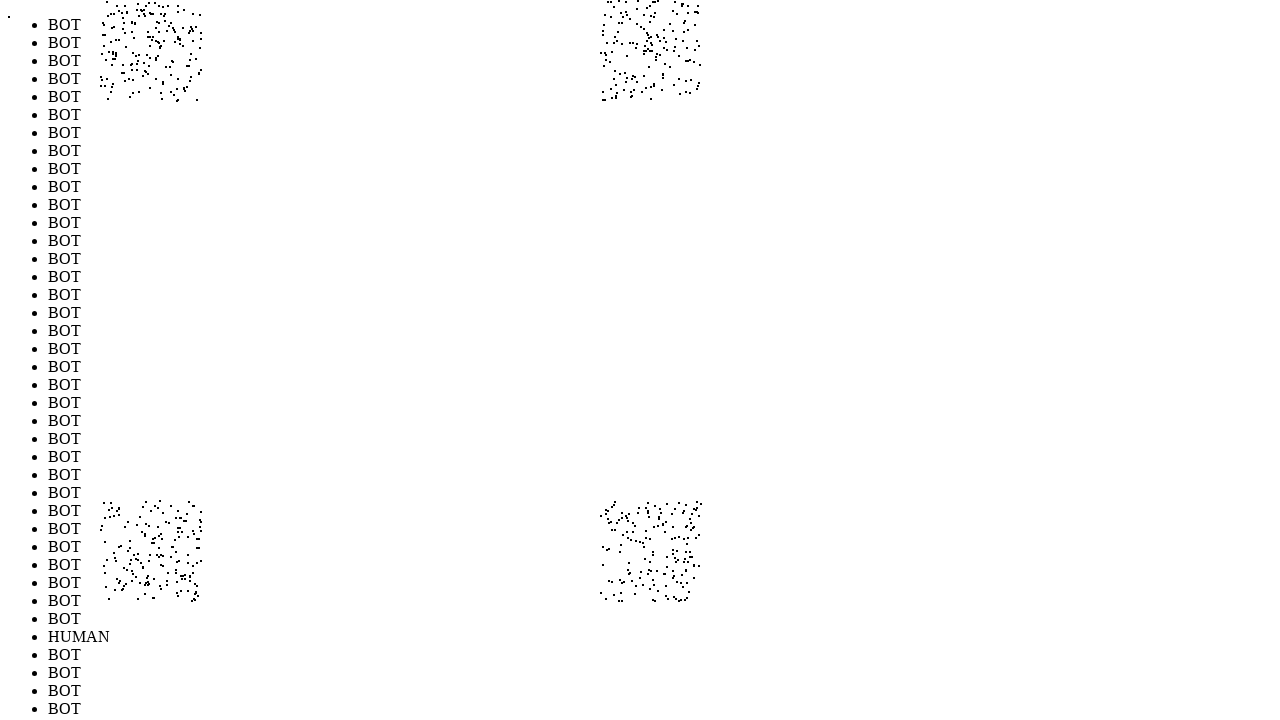

Performed random mouse movement 677/1000 (offset: -261, 211) at (139, 511)
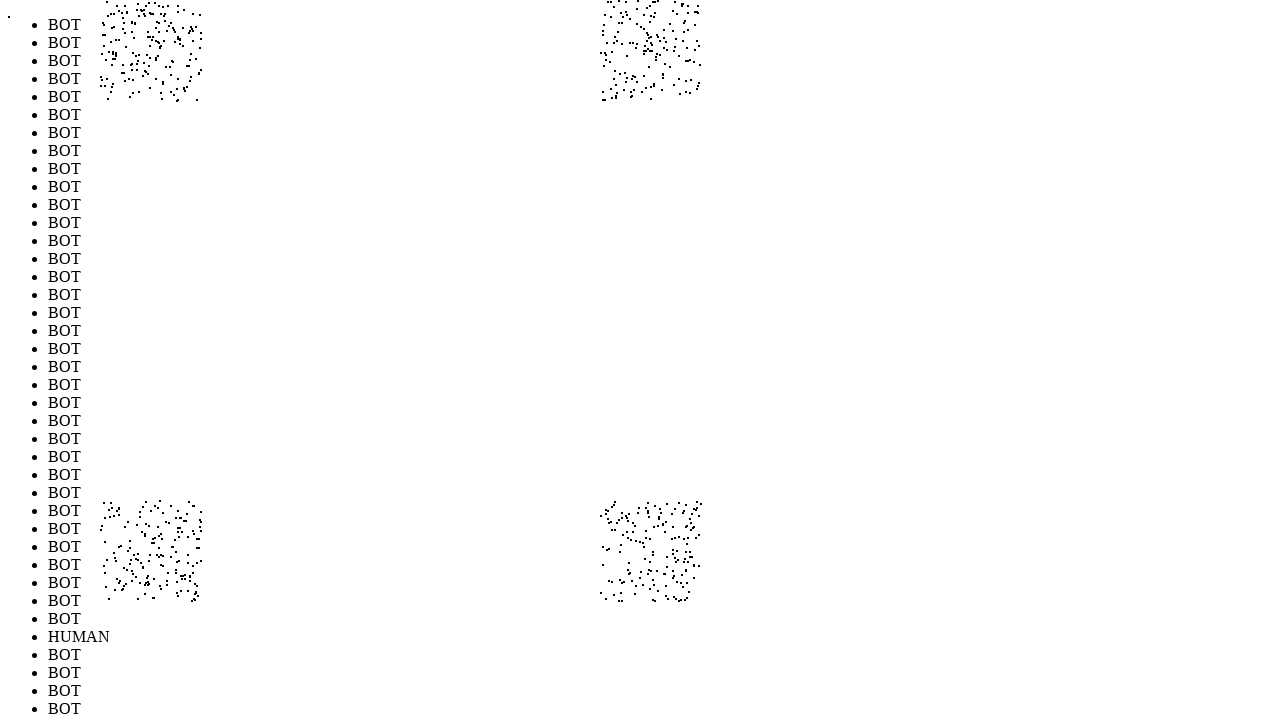

Performed random mouse movement 678/1000 (offset: -264, -299) at (136, 1)
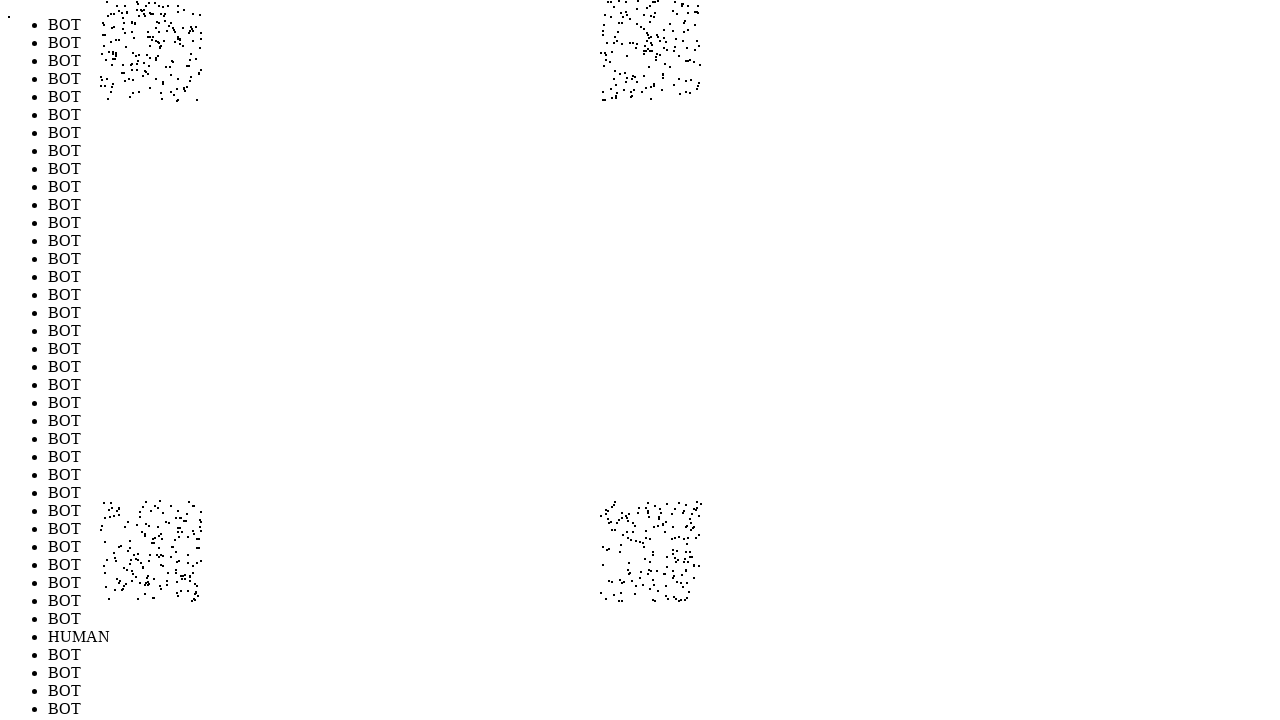

Performed random mouse movement 679/1000 (offset: 225, 245) at (625, 545)
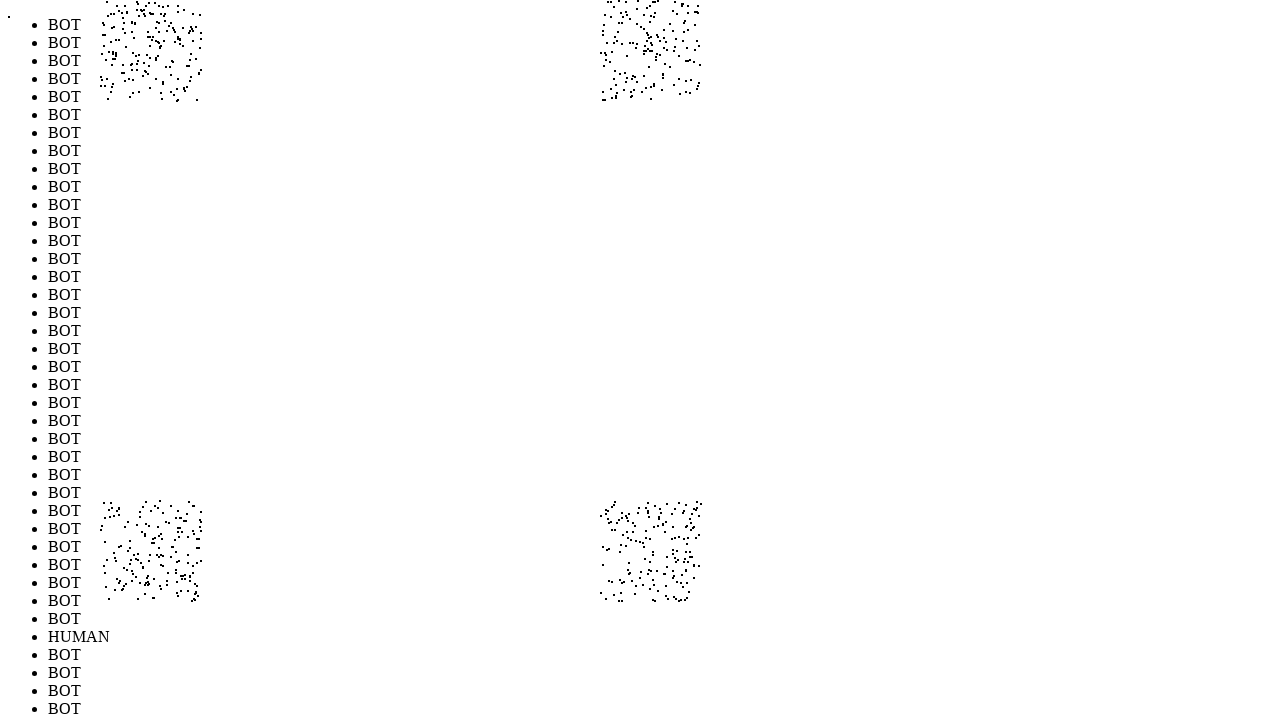

Performed random mouse movement 680/1000 (offset: -272, -252) at (128, 48)
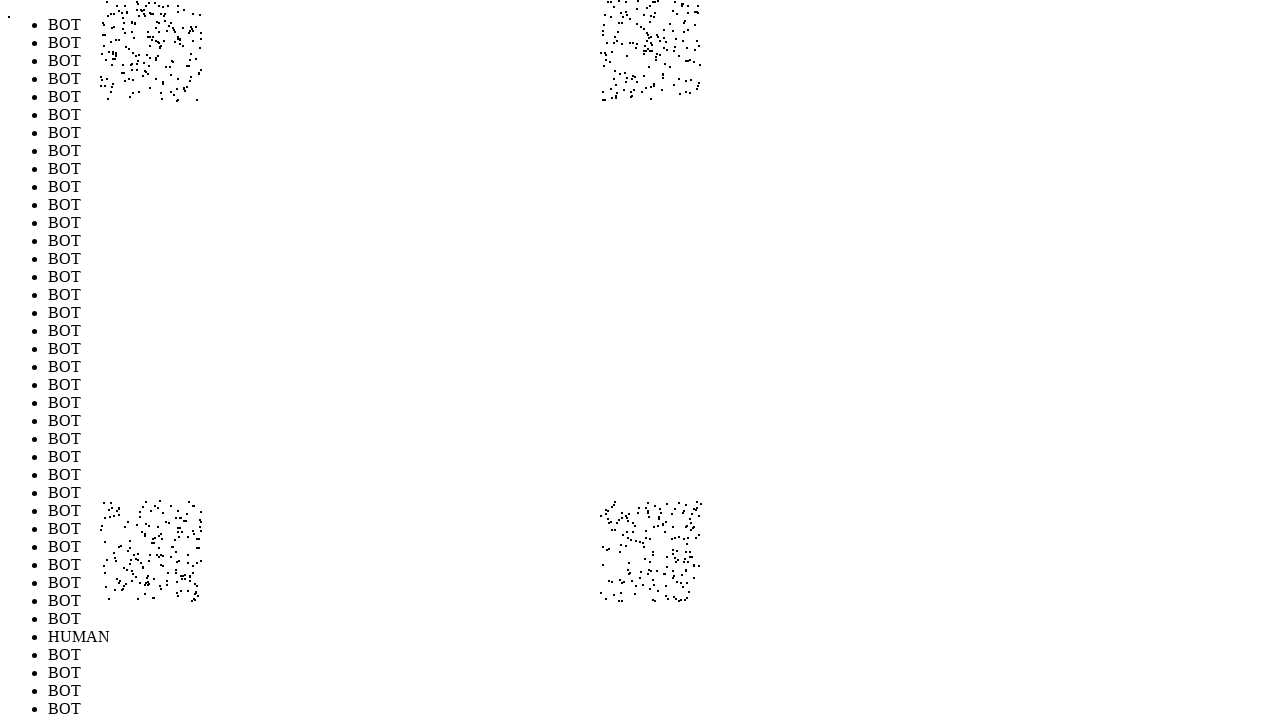

Performed random mouse movement 681/1000 (offset: -236, -204) at (164, 96)
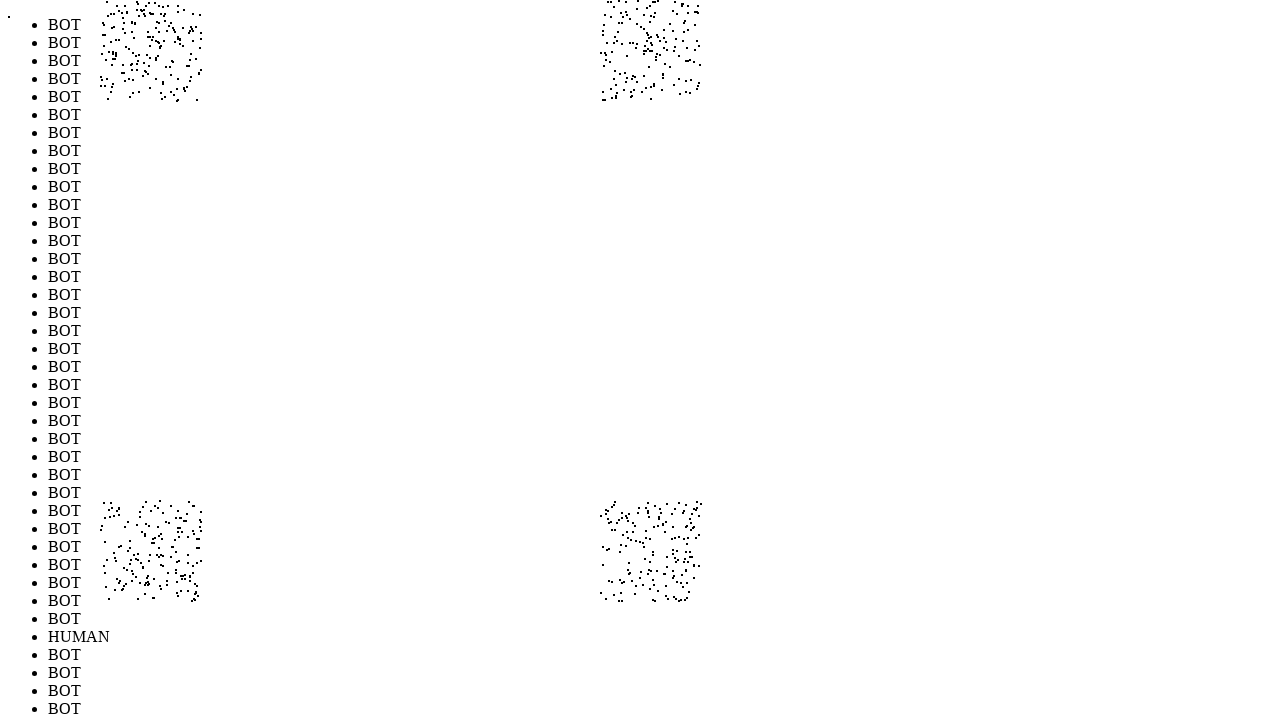

Performed random mouse movement 682/1000 (offset: 268, -257) at (668, 43)
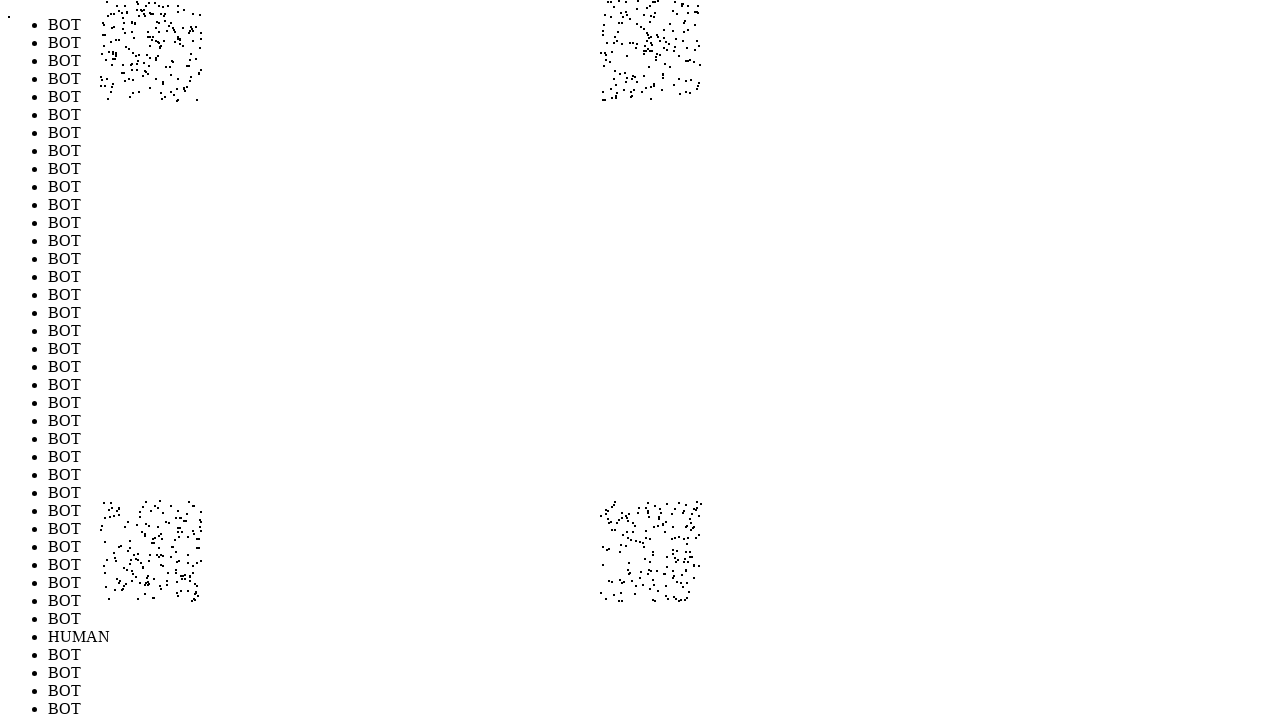

Performed random mouse movement 683/1000 (offset: -237, -252) at (163, 48)
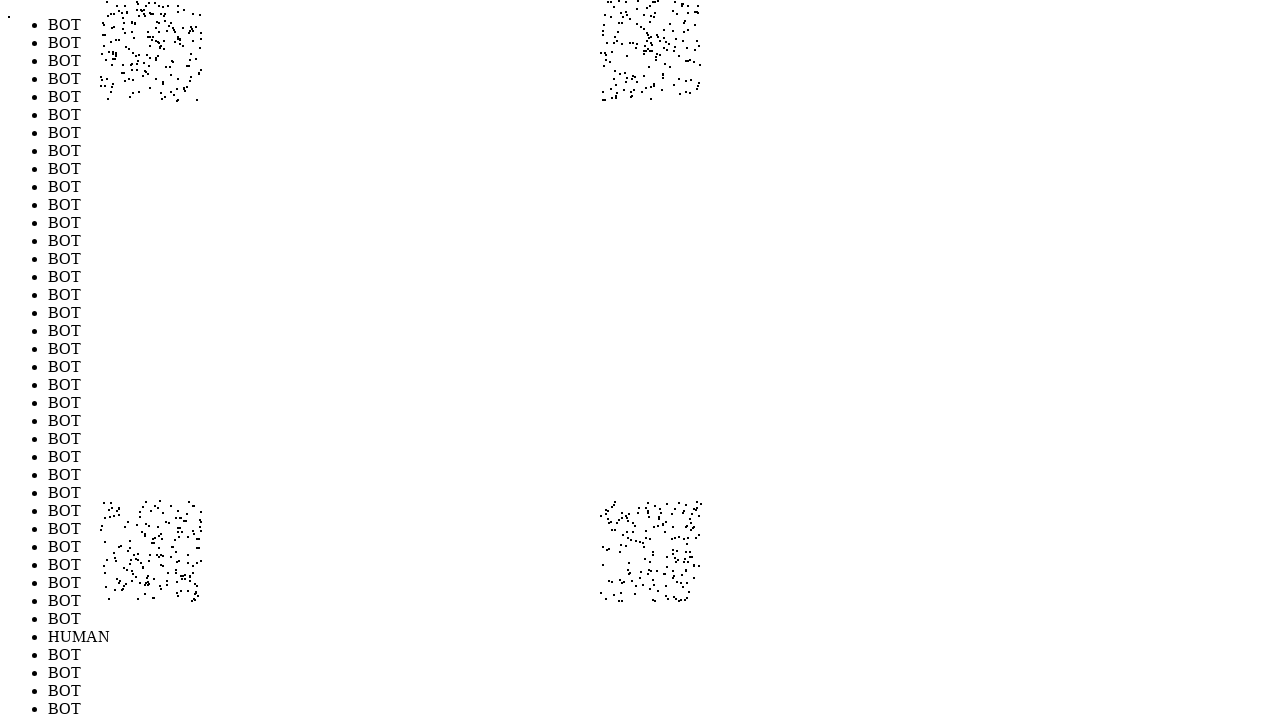

Performed random mouse movement 684/1000 (offset: 249, 200) at (649, 500)
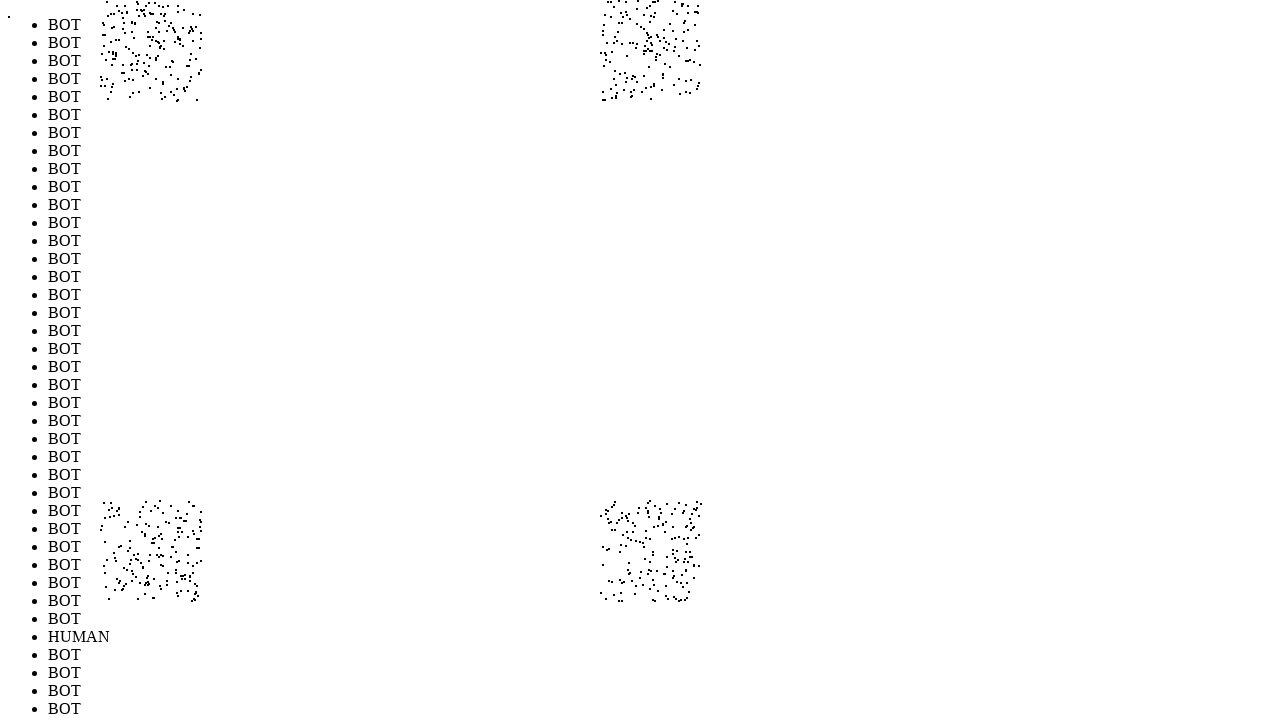

Performed random mouse movement 685/1000 (offset: 279, -278) at (679, 22)
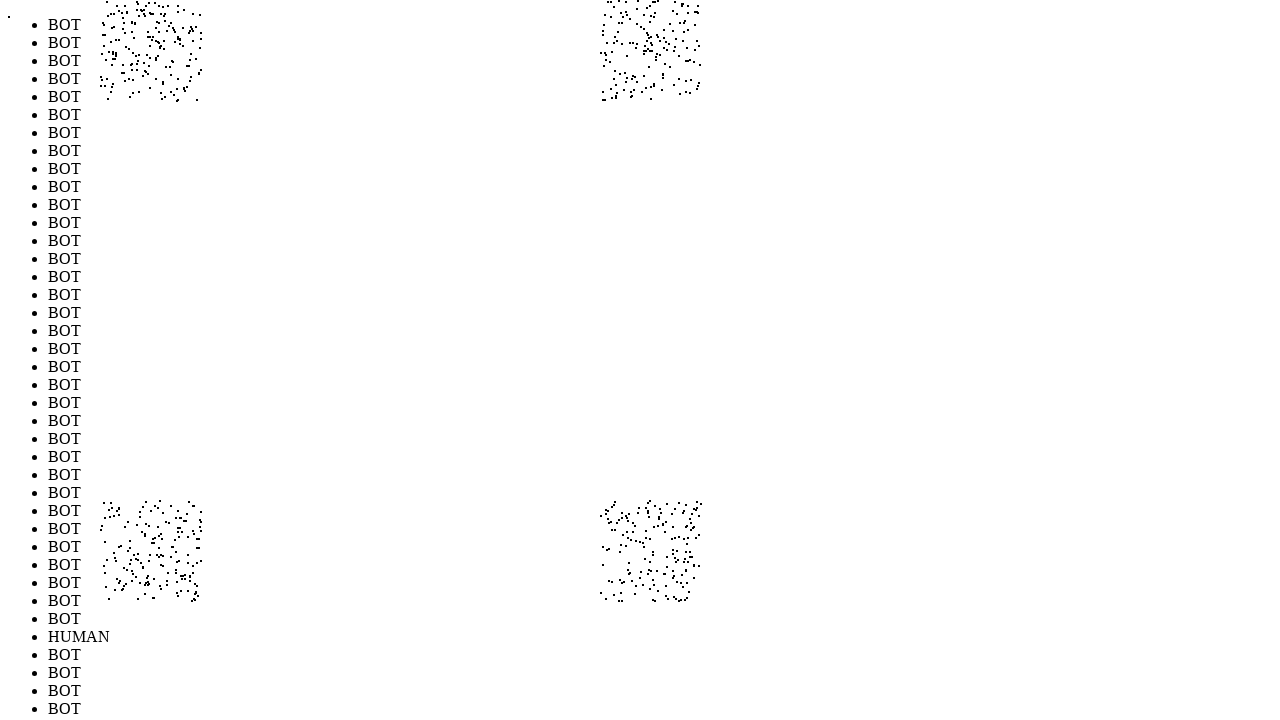

Performed random mouse movement 686/1000 (offset: 287, -299) at (687, 1)
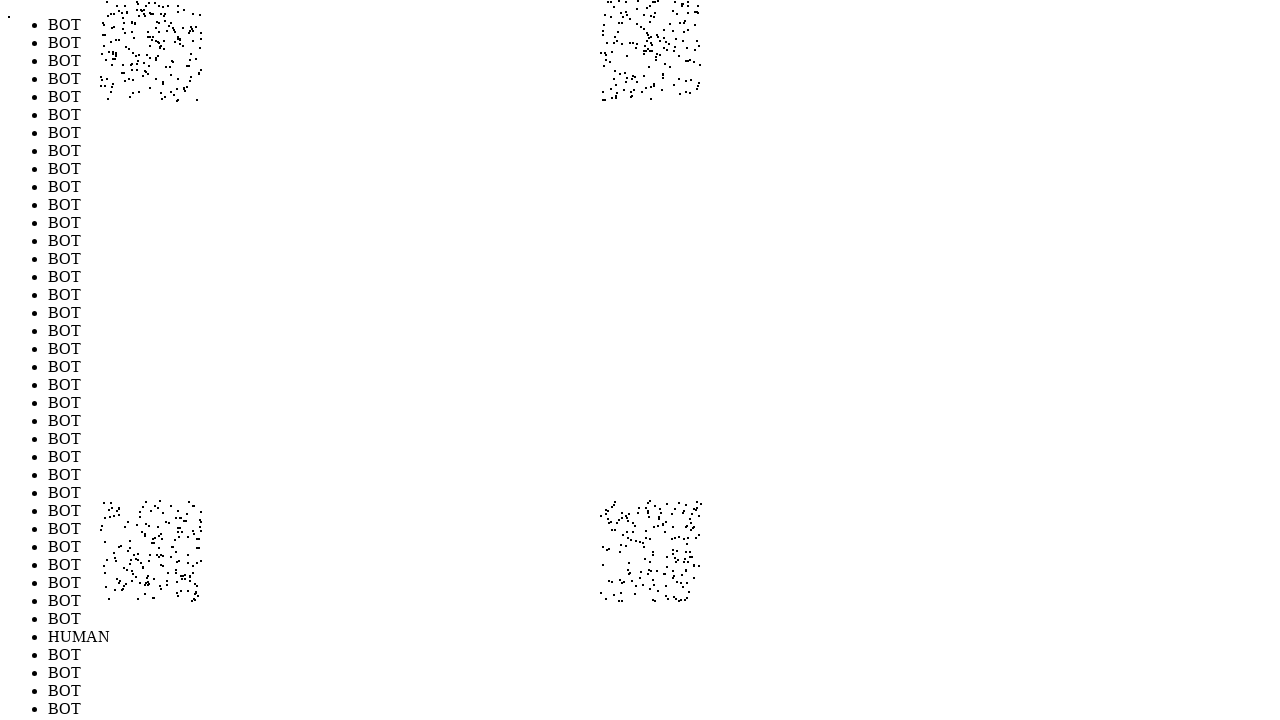

Performed random mouse movement 687/1000 (offset: -259, -266) at (141, 34)
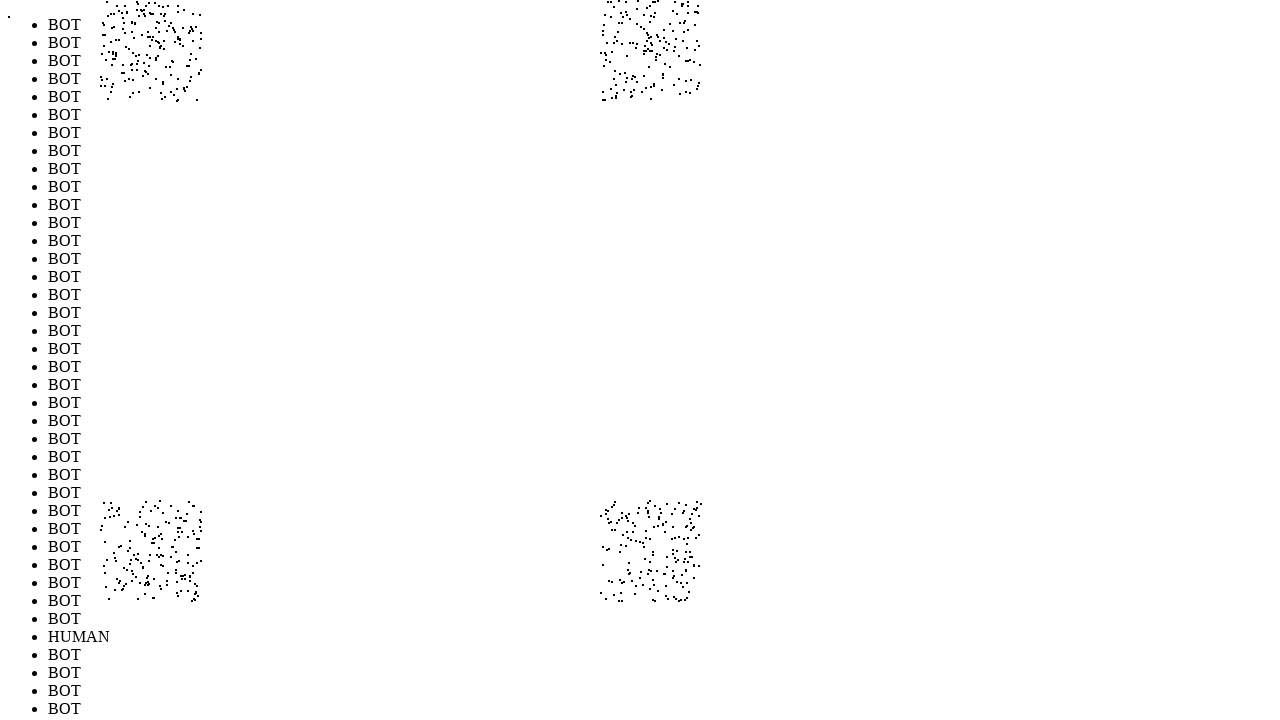

Performed random mouse movement 688/1000 (offset: 200, 251) at (600, 551)
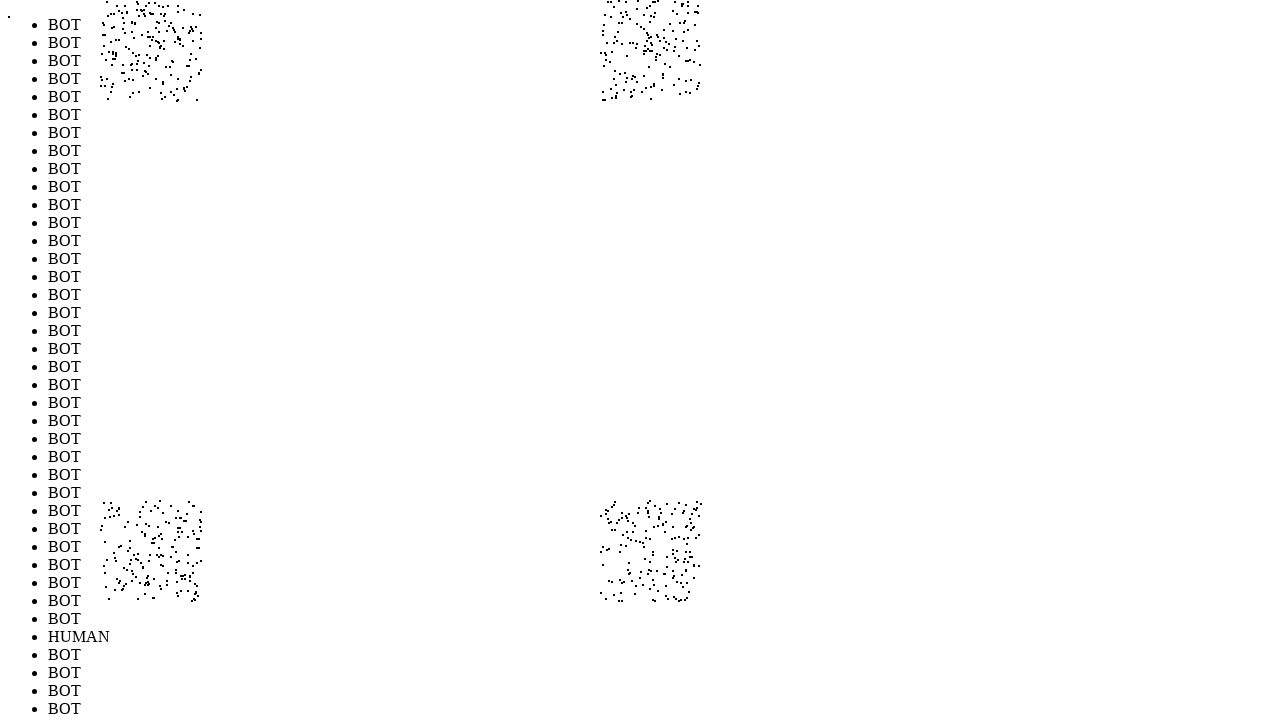

Performed random mouse movement 689/1000 (offset: -216, -226) at (184, 74)
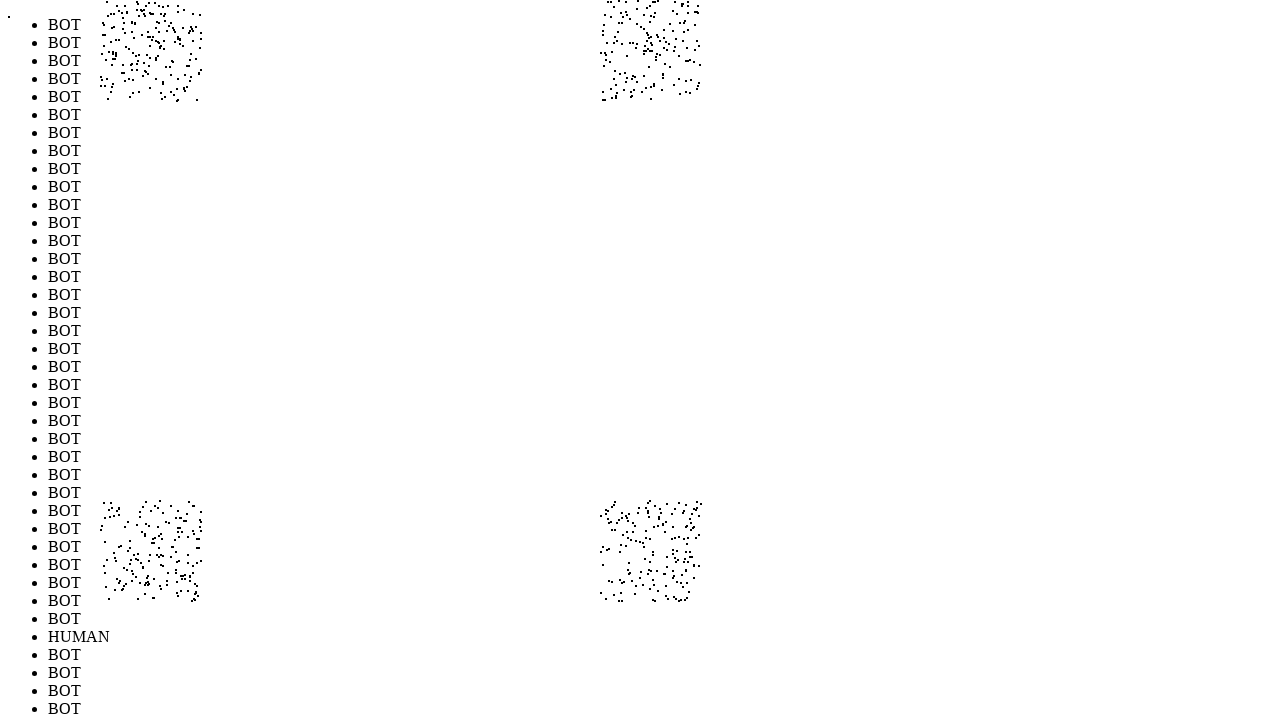

Performed random mouse movement 690/1000 (offset: 294, 259) at (694, 559)
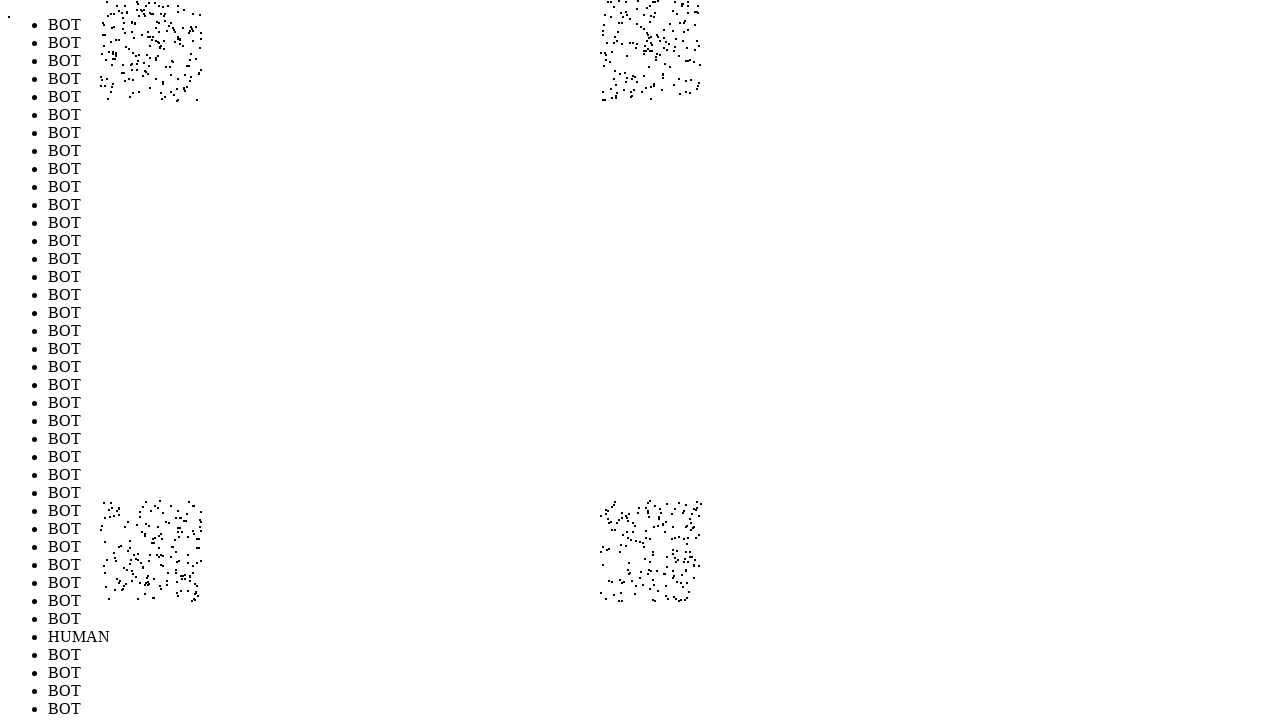

Performed random mouse movement 691/1000 (offset: -281, 261) at (119, 561)
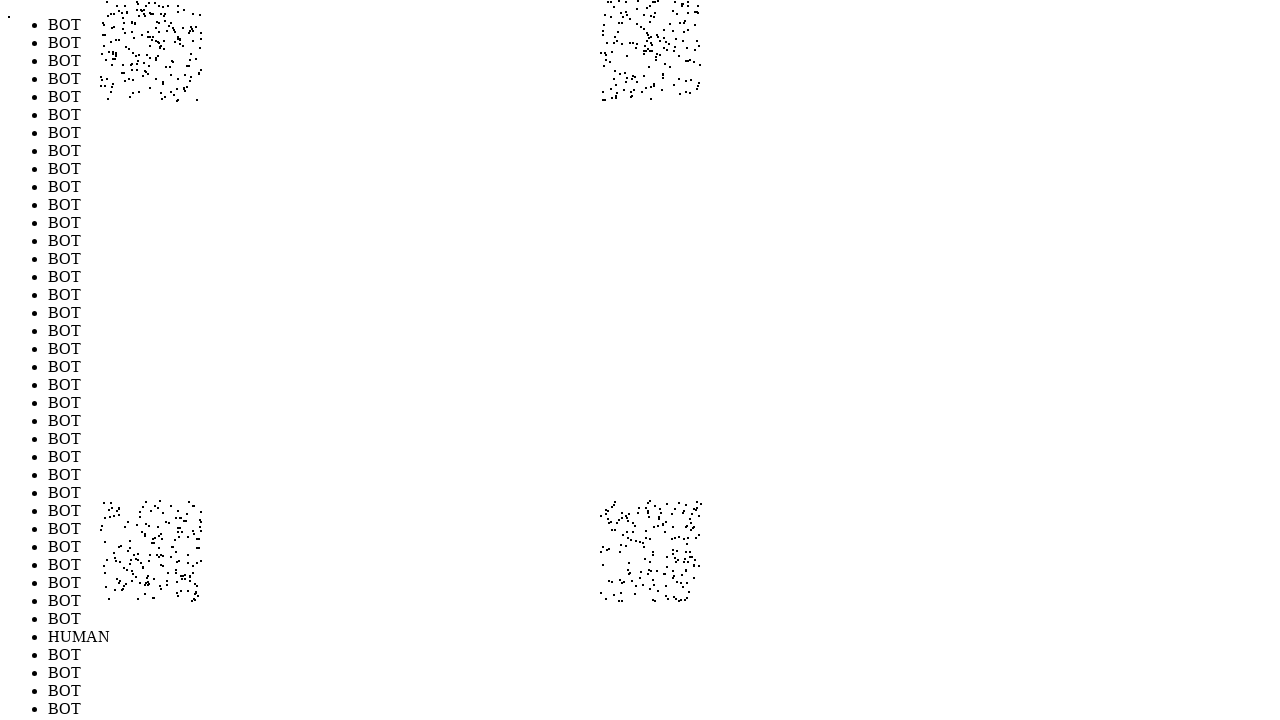

Performed random mouse movement 692/1000 (offset: 207, 230) at (607, 530)
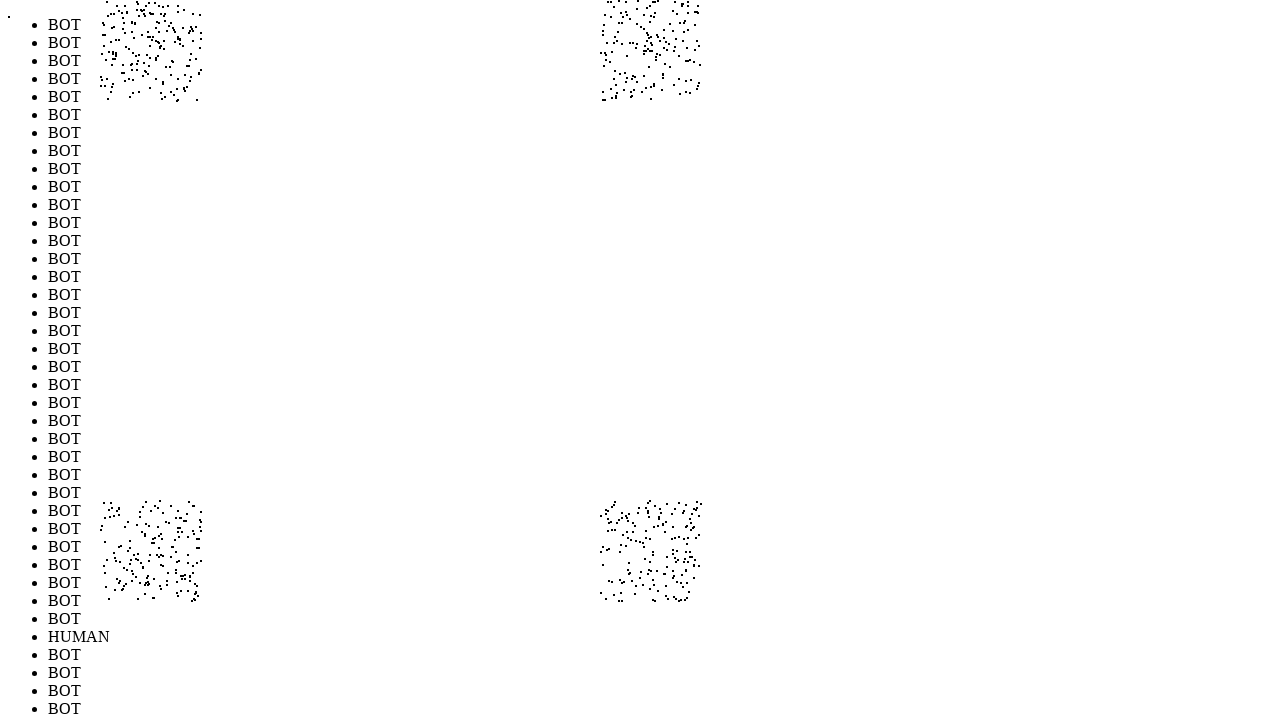

Performed random mouse movement 693/1000 (offset: 207, -275) at (607, 25)
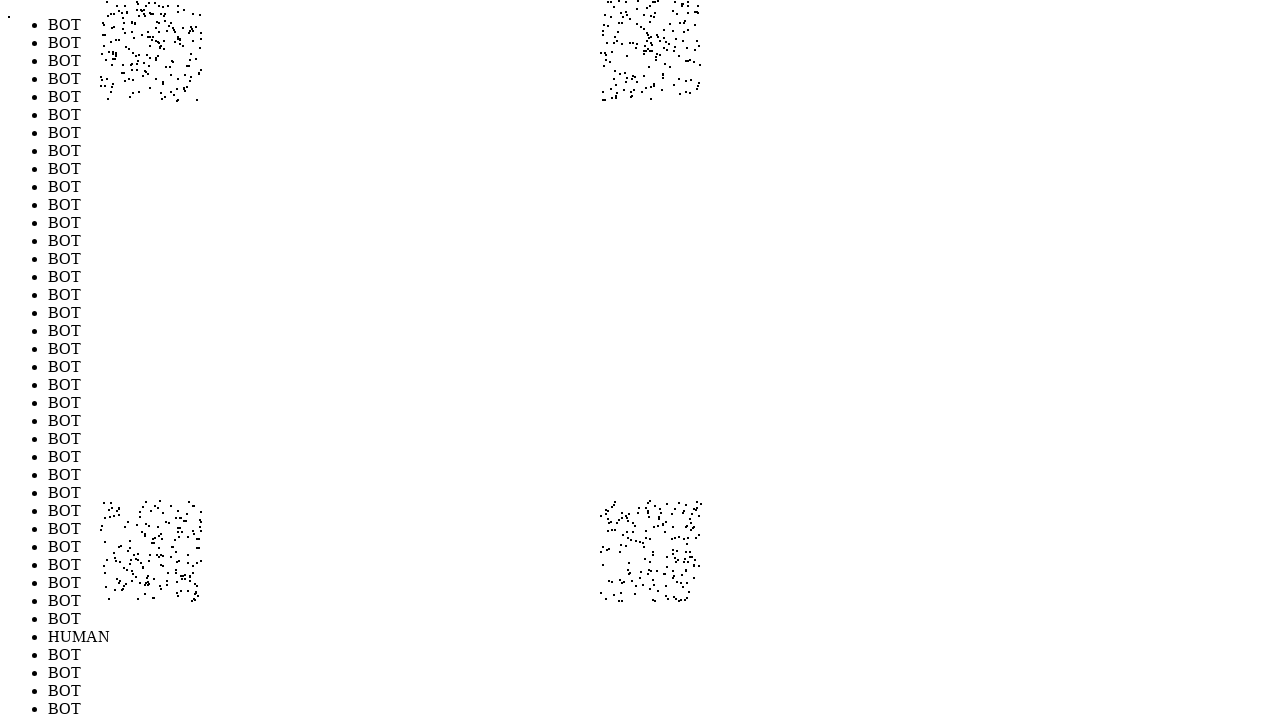

Performed random mouse movement 694/1000 (offset: 255, 248) at (655, 548)
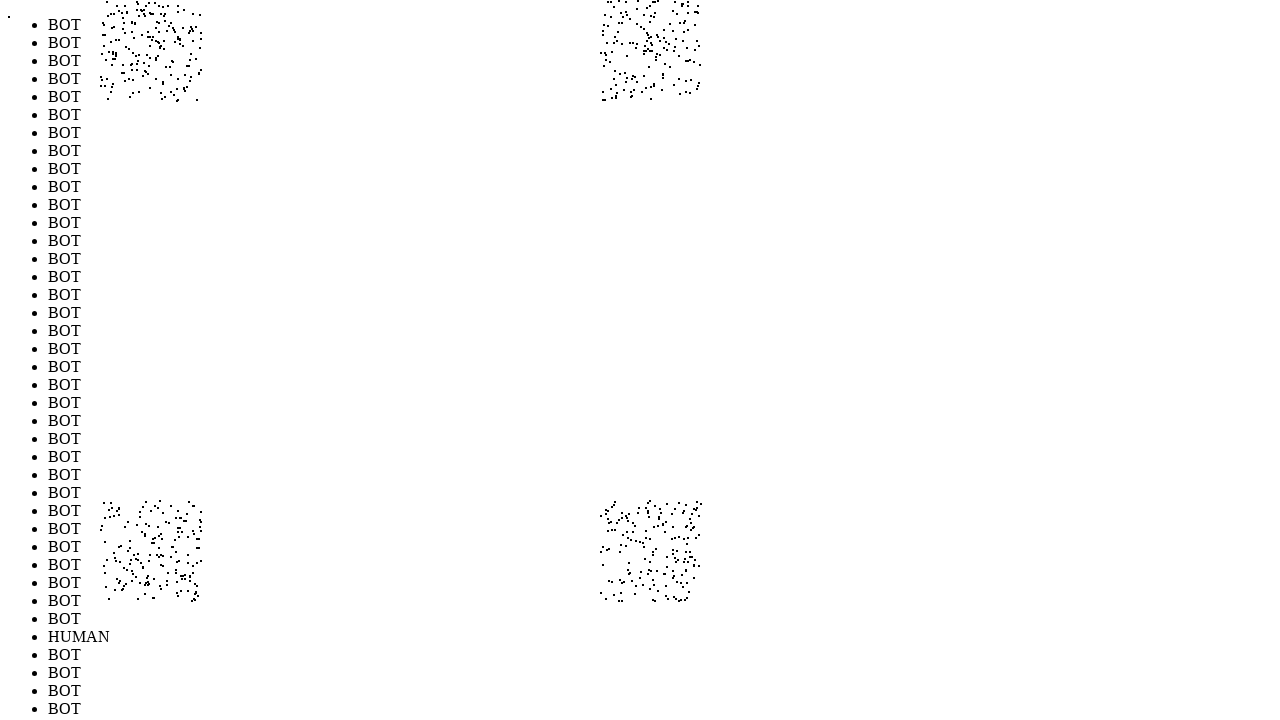

Performed random mouse movement 695/1000 (offset: 208, -265) at (608, 35)
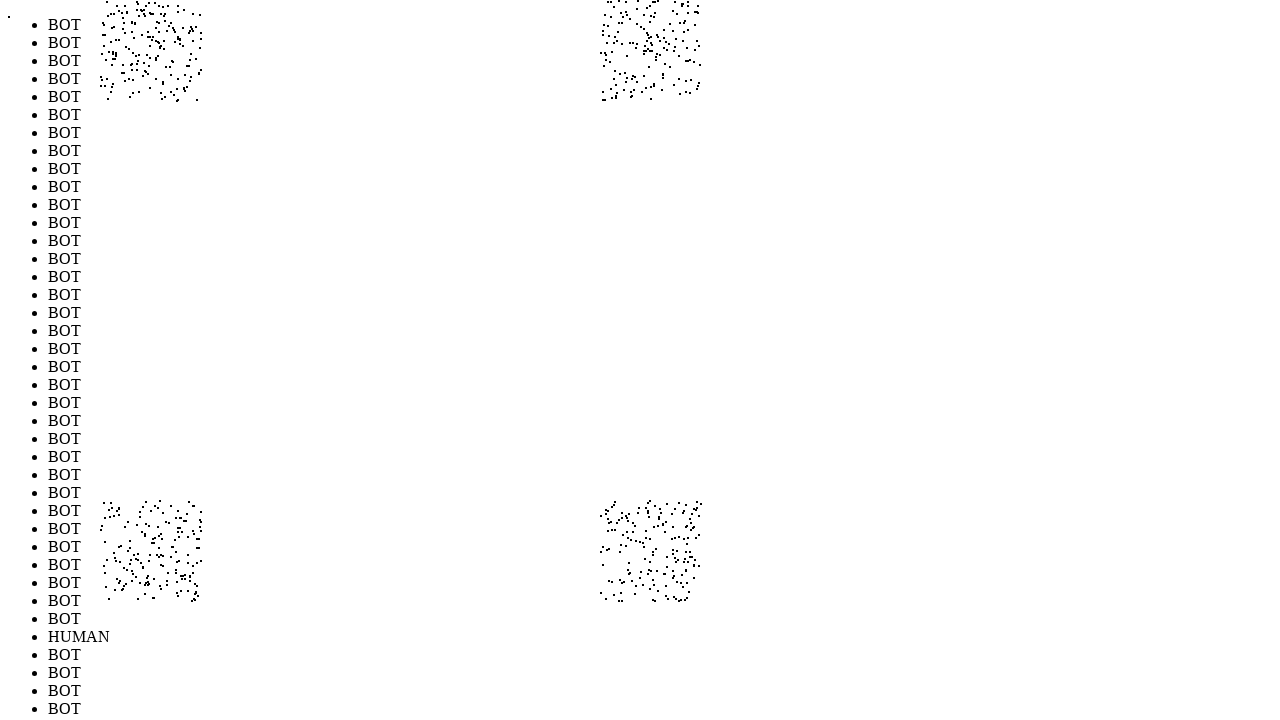

Performed random mouse movement 696/1000 (offset: 297, -300) at (697, 0)
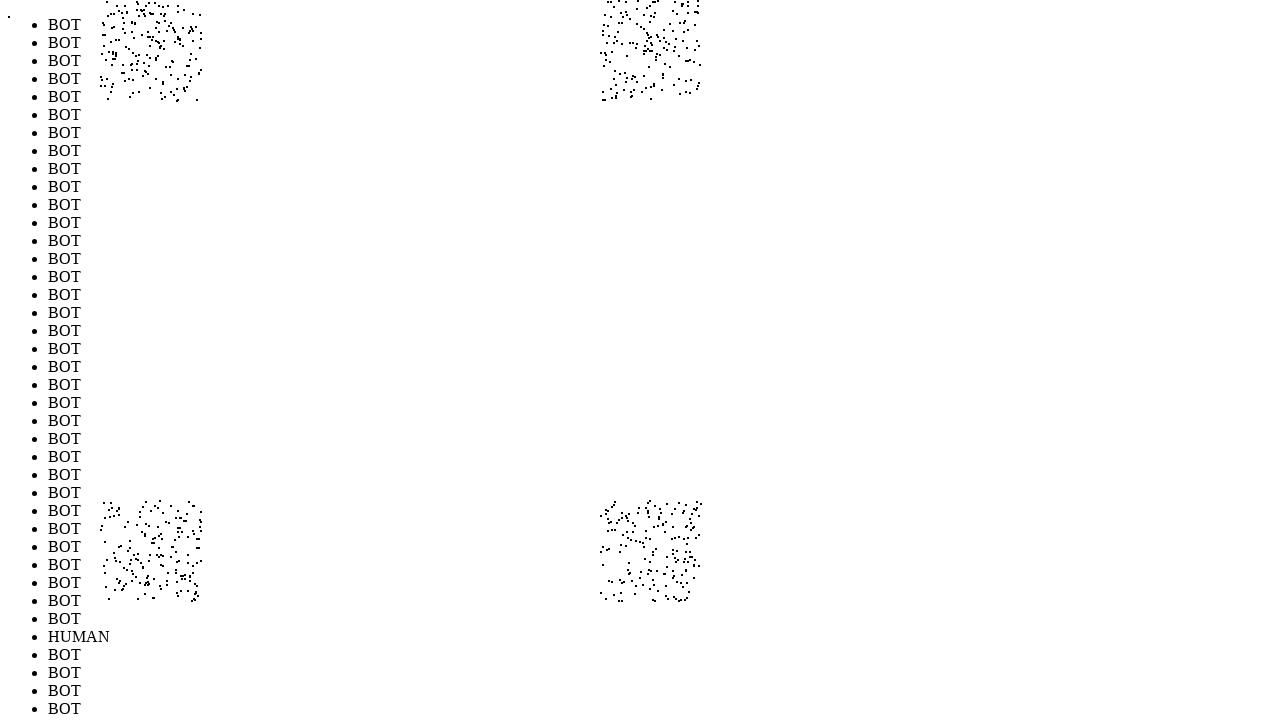

Performed random mouse movement 697/1000 (offset: -214, 256) at (186, 556)
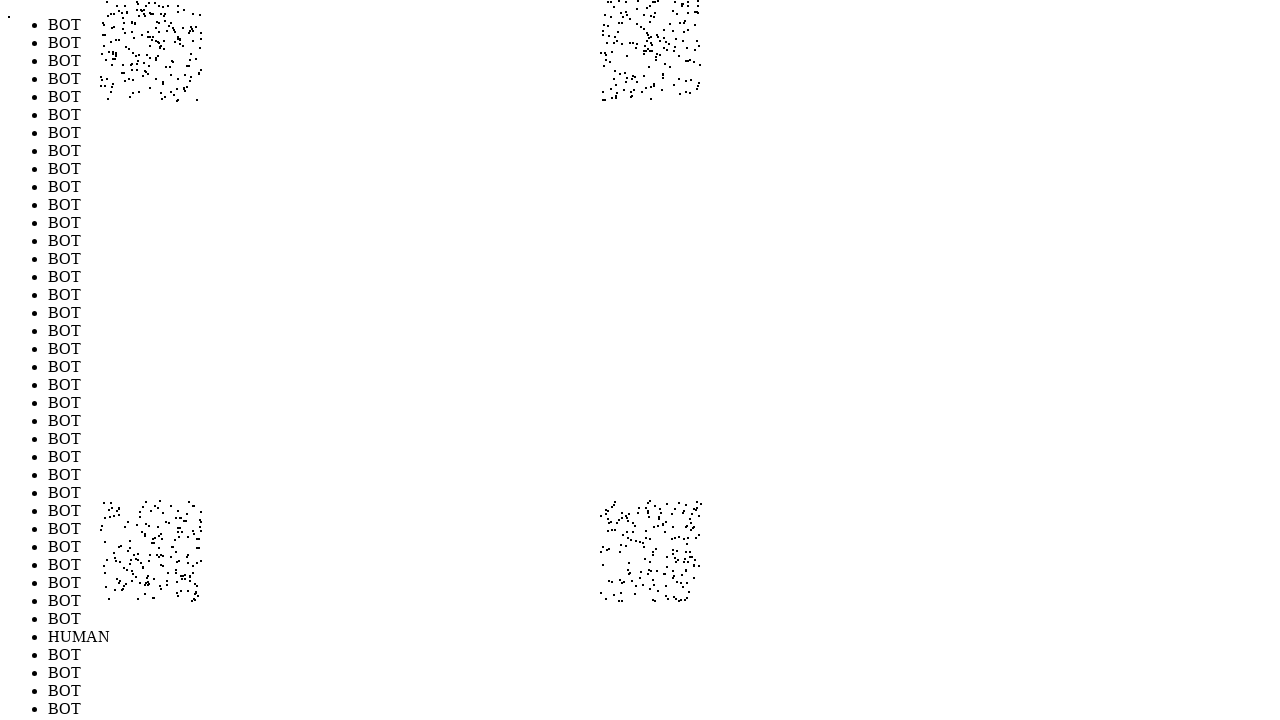

Performed random mouse movement 698/1000 (offset: -208, 227) at (192, 527)
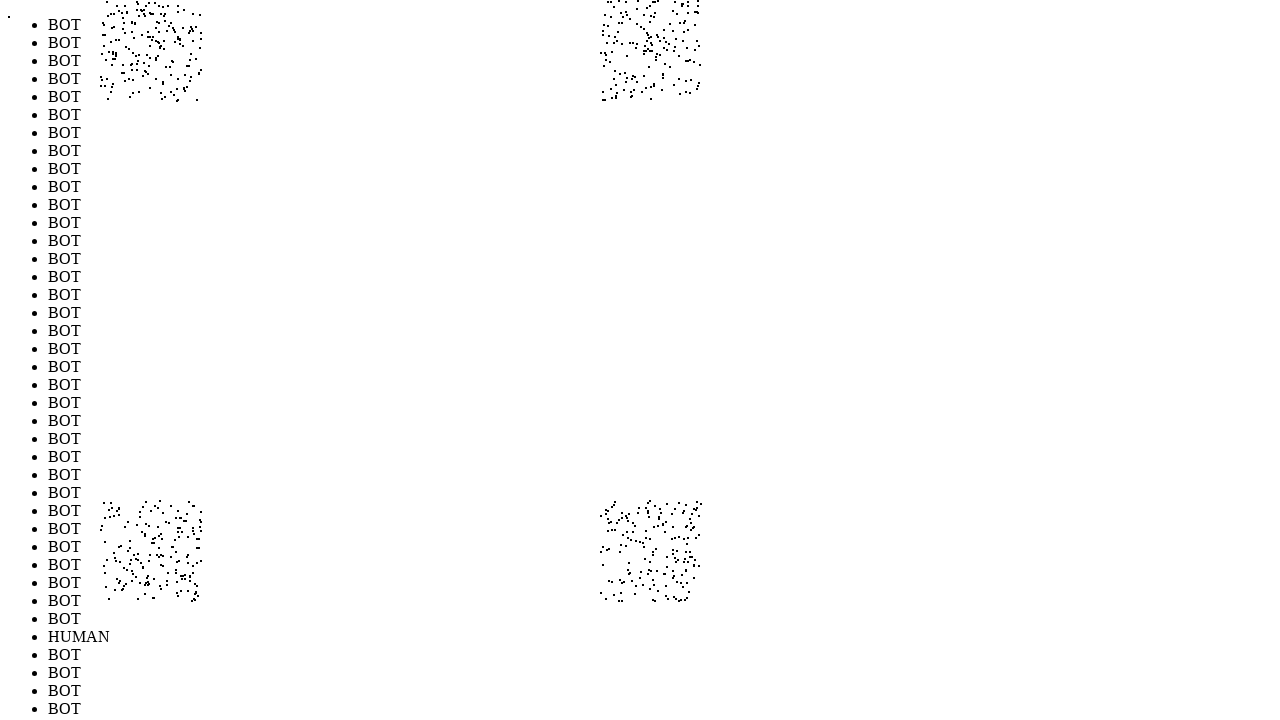

Performed random mouse movement 699/1000 (offset: 294, -259) at (694, 41)
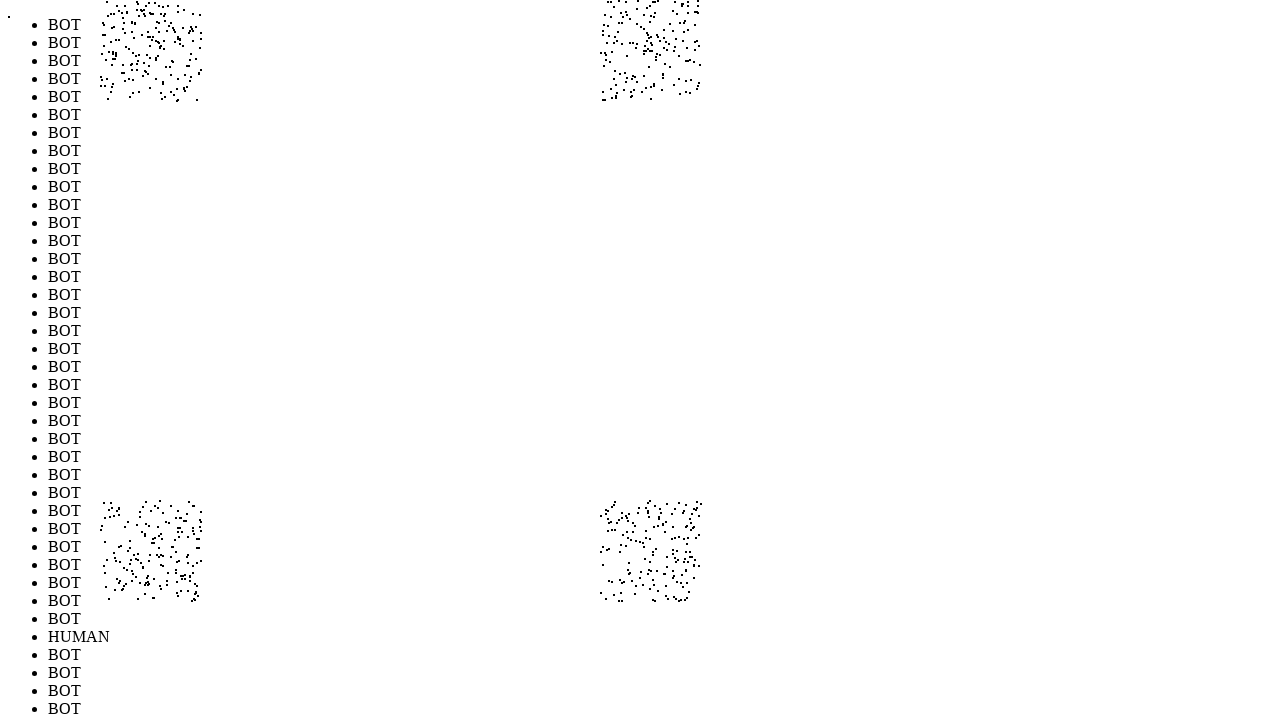

Performed random mouse movement 700/1000 (offset: 238, 275) at (638, 575)
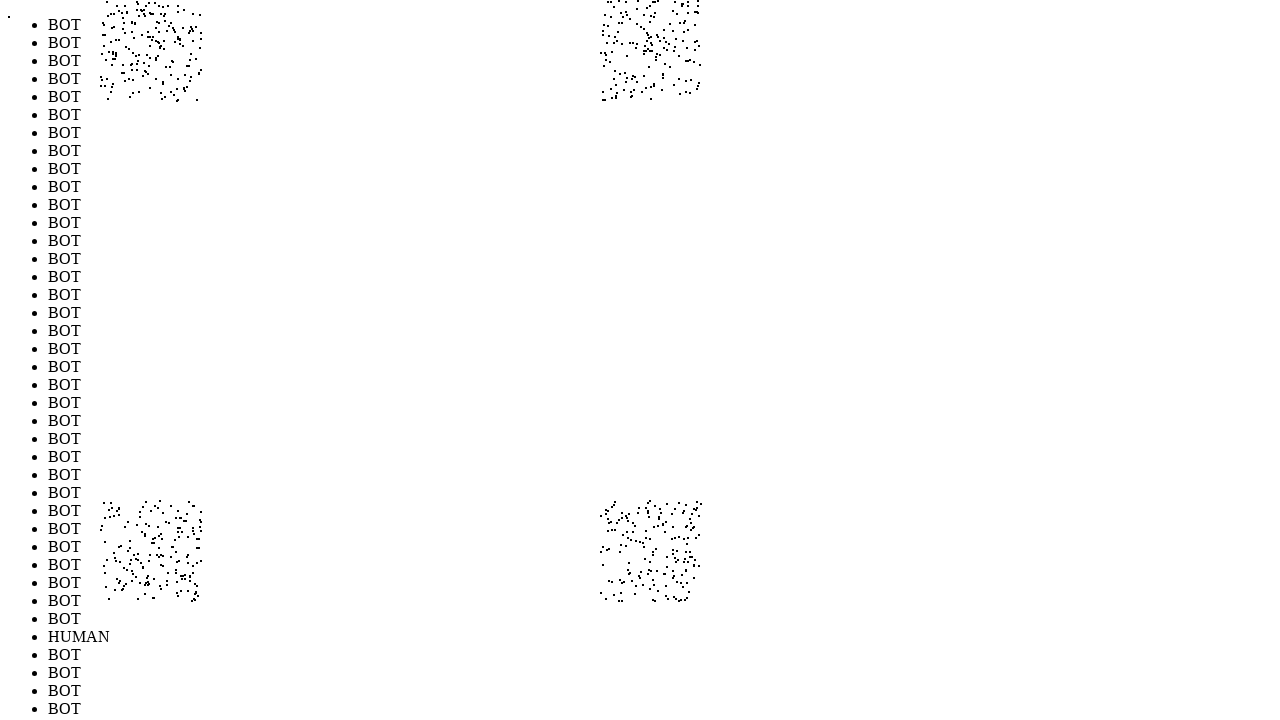

Performed random mouse movement 701/1000 (offset: 280, 287) at (680, 587)
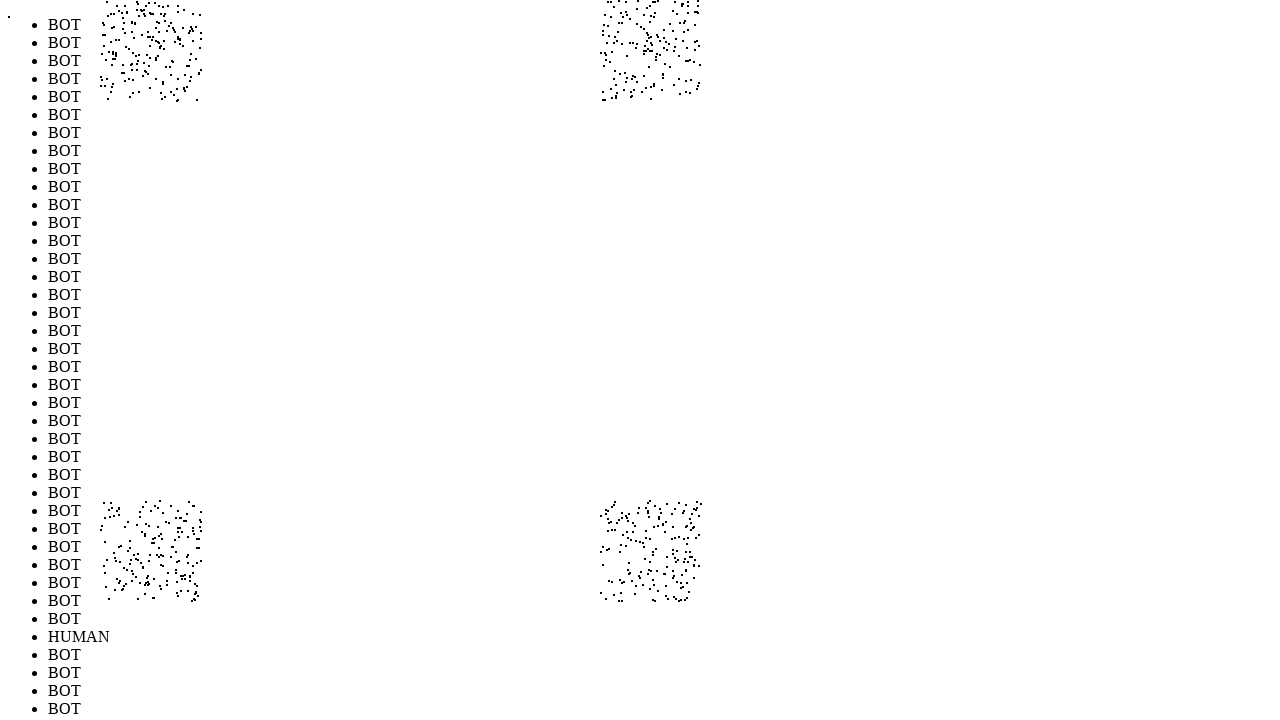

Performed random mouse movement 702/1000 (offset: 247, 202) at (647, 502)
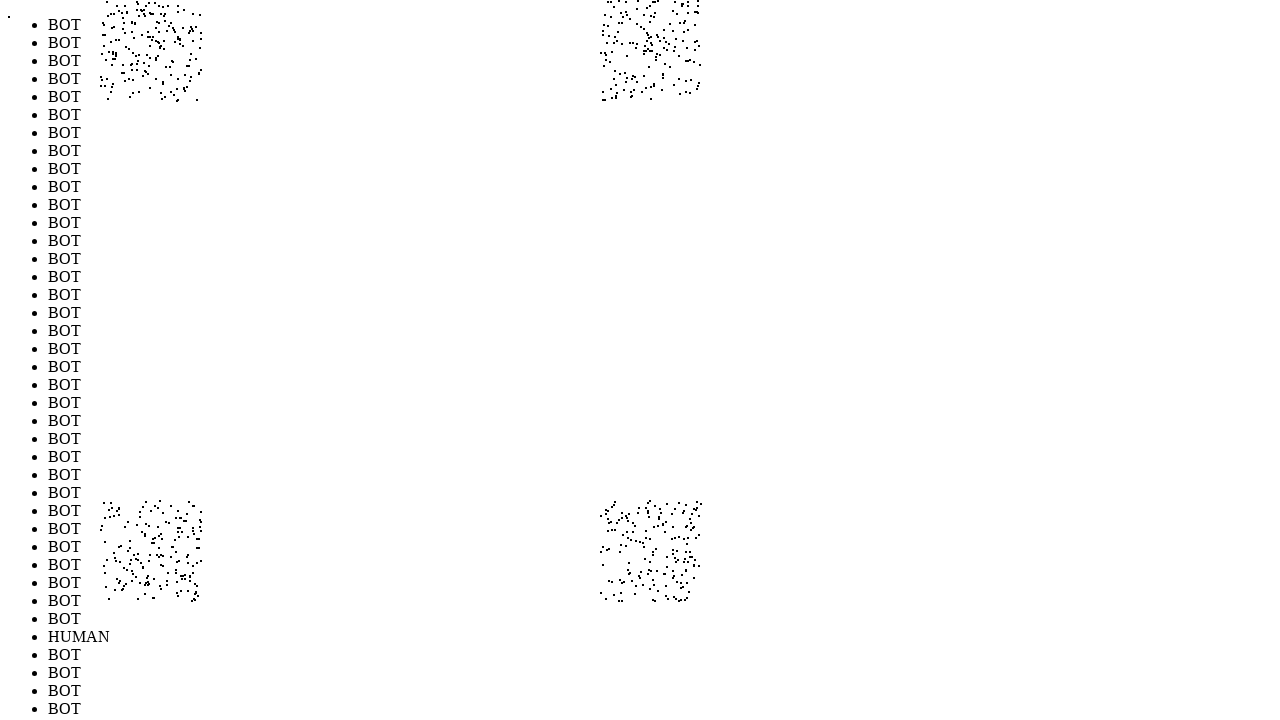

Performed random mouse movement 703/1000 (offset: 219, 279) at (619, 579)
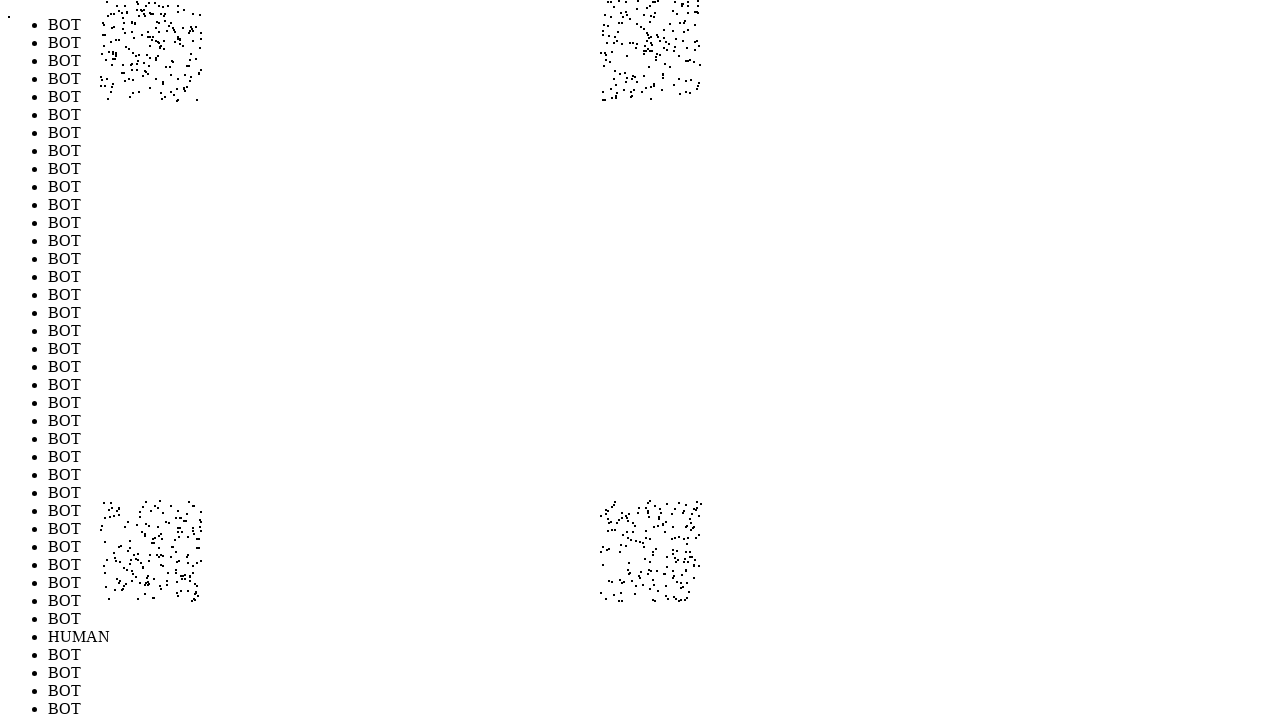

Performed random mouse movement 704/1000 (offset: -268, 274) at (132, 574)
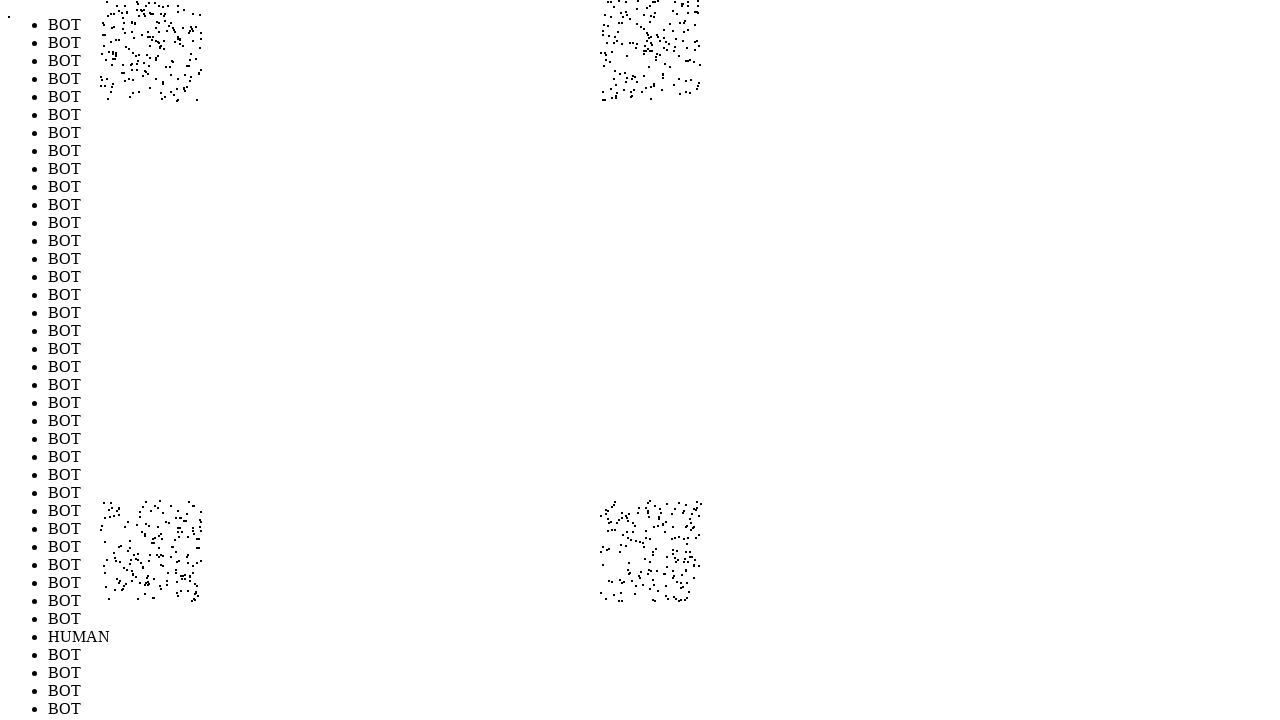

Performed random mouse movement 705/1000 (offset: -201, 246) at (199, 546)
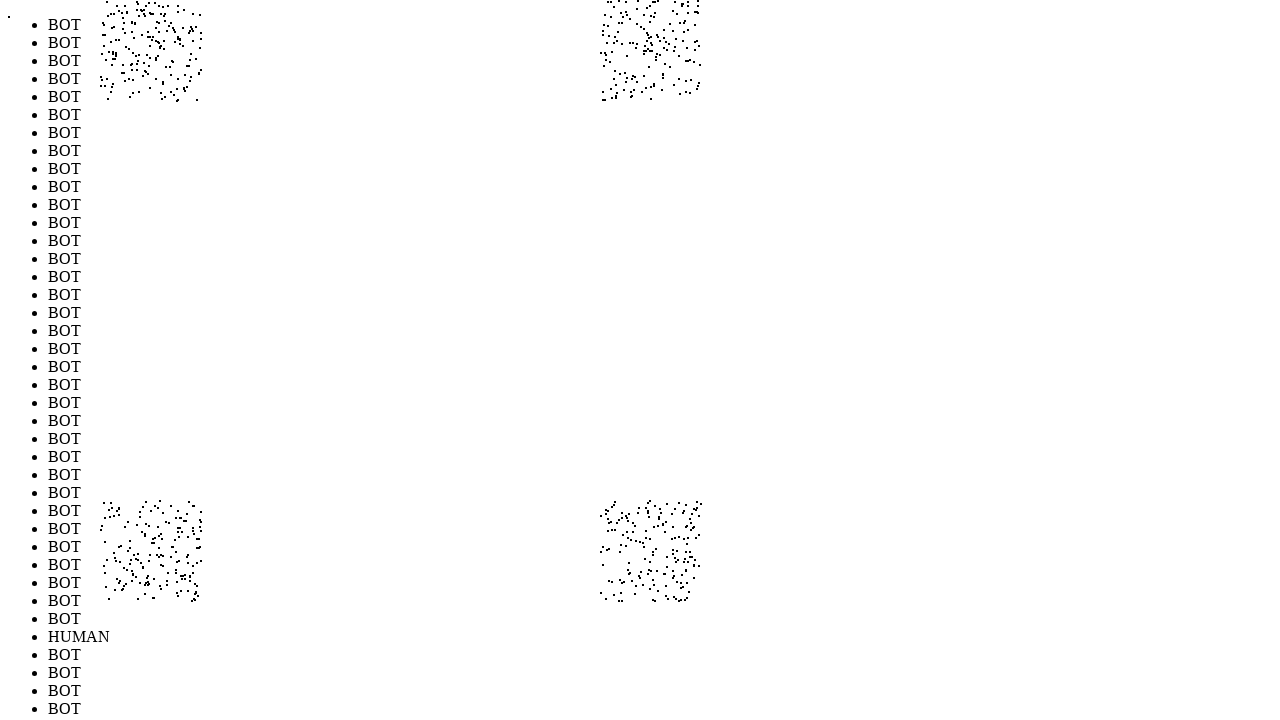

Performed random mouse movement 706/1000 (offset: 243, -287) at (643, 13)
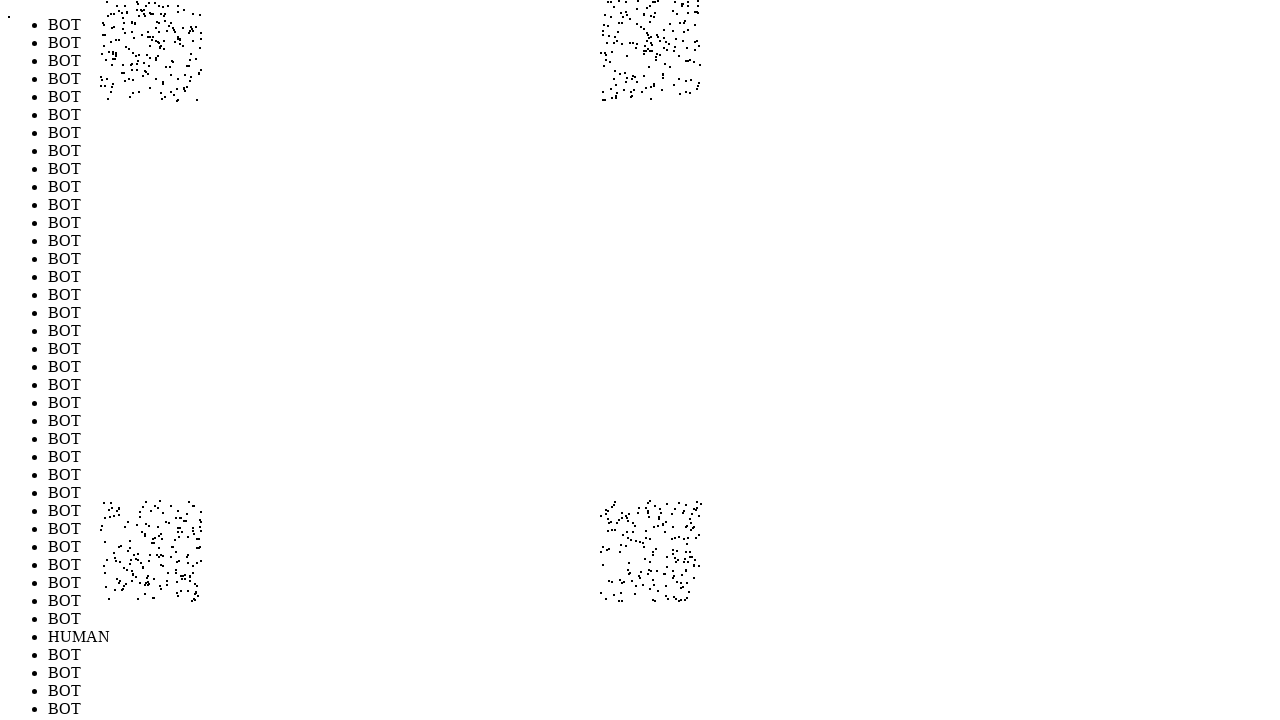

Performed random mouse movement 707/1000 (offset: 239, 297) at (639, 597)
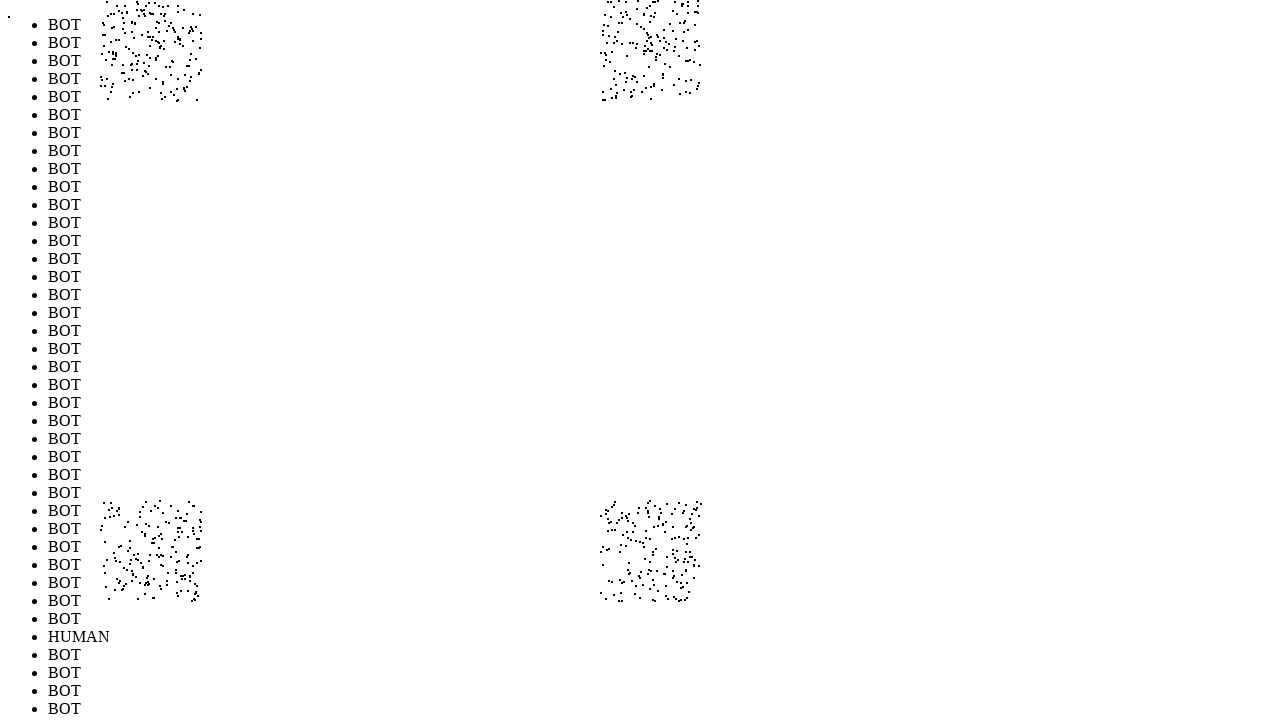

Performed random mouse movement 708/1000 (offset: -254, -225) at (146, 75)
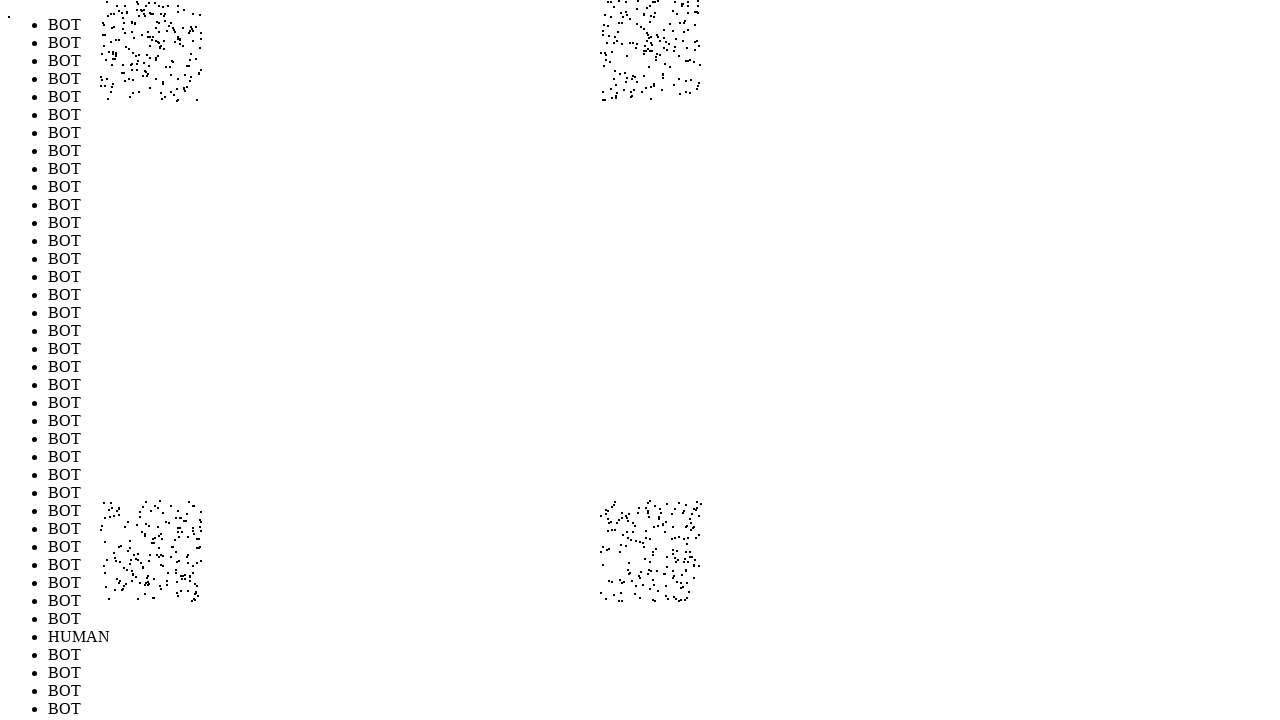

Performed random mouse movement 709/1000 (offset: 232, -277) at (632, 23)
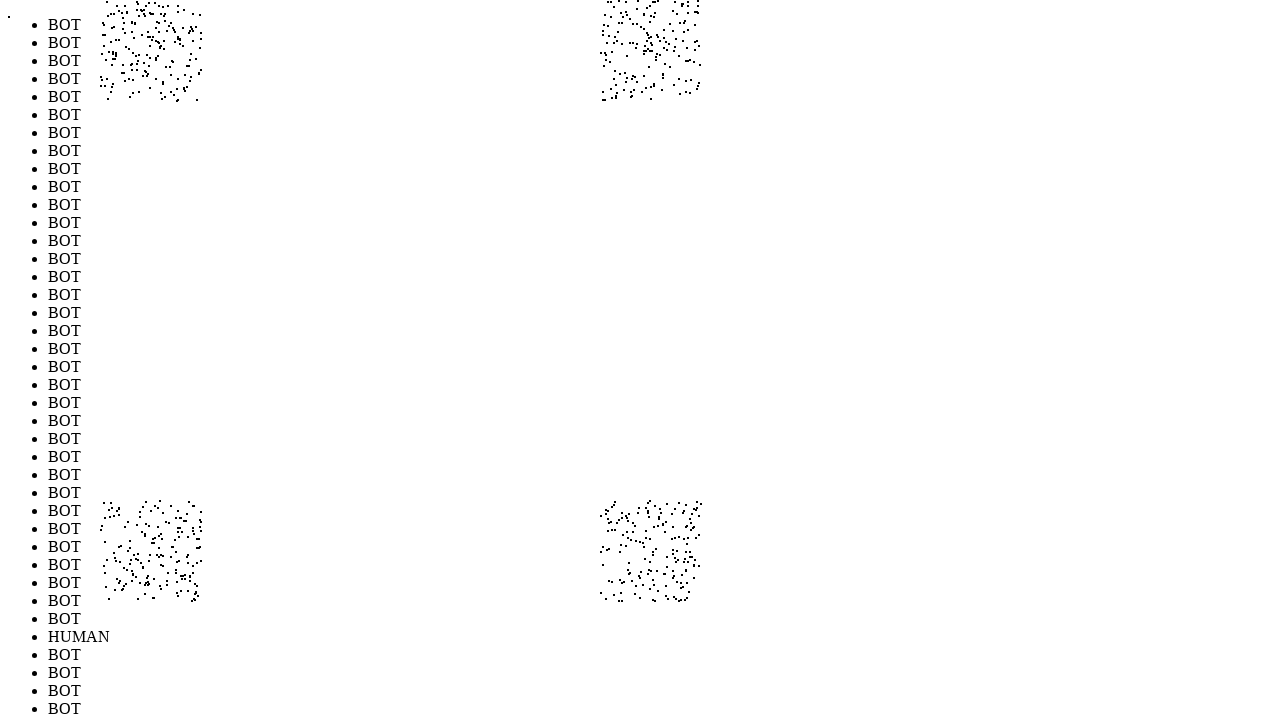

Performed random mouse movement 710/1000 (offset: 272, -234) at (672, 66)
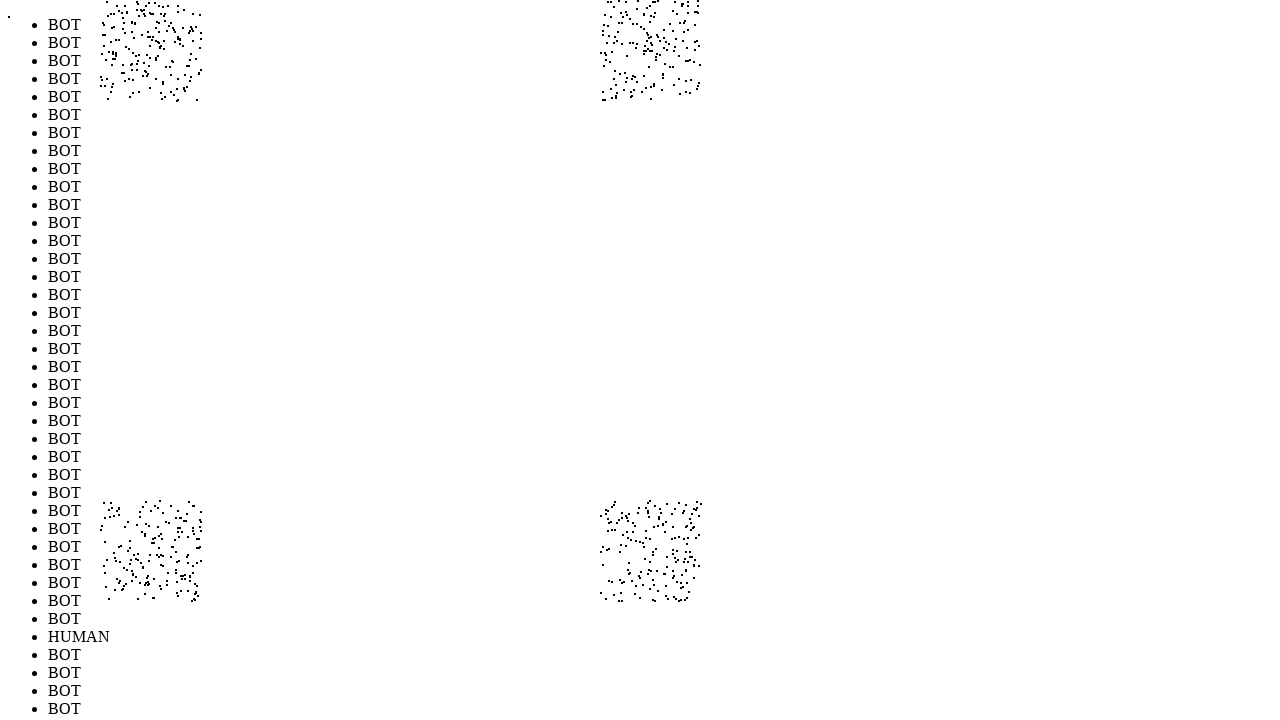

Performed random mouse movement 711/1000 (offset: -293, 242) at (107, 542)
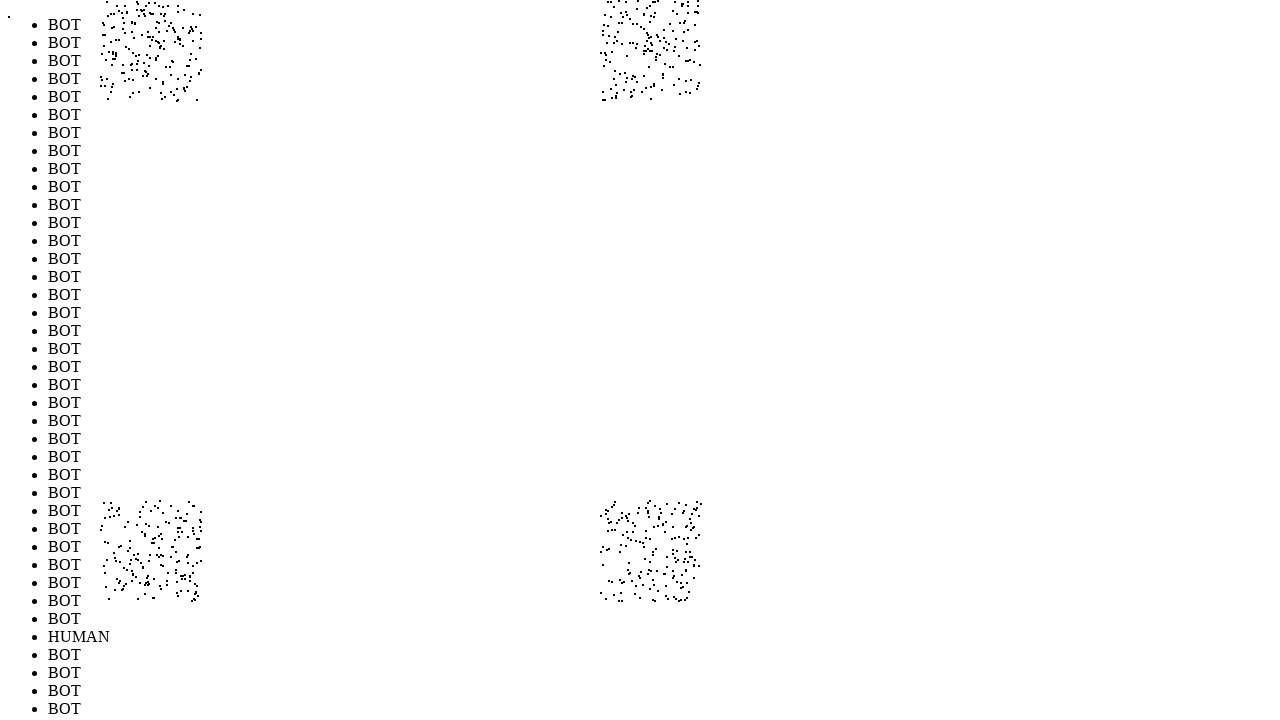

Performed random mouse movement 712/1000 (offset: 286, 243) at (686, 543)
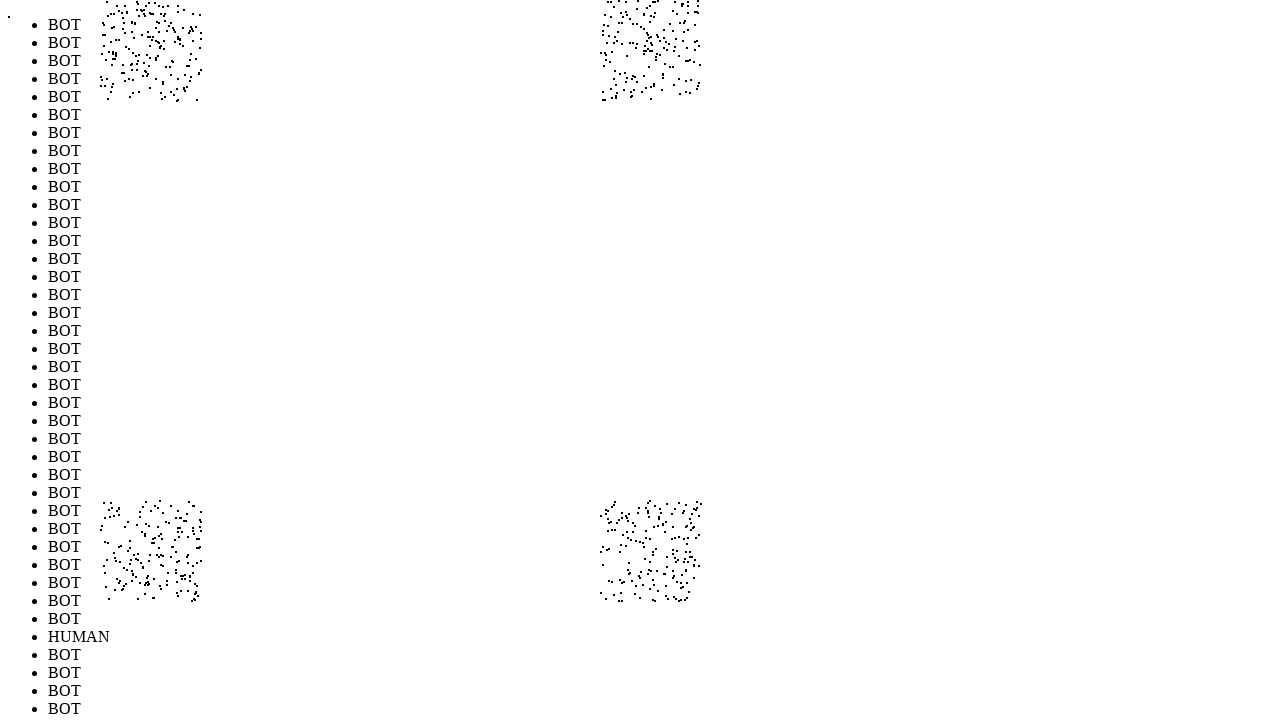

Performed random mouse movement 713/1000 (offset: -203, -286) at (197, 14)
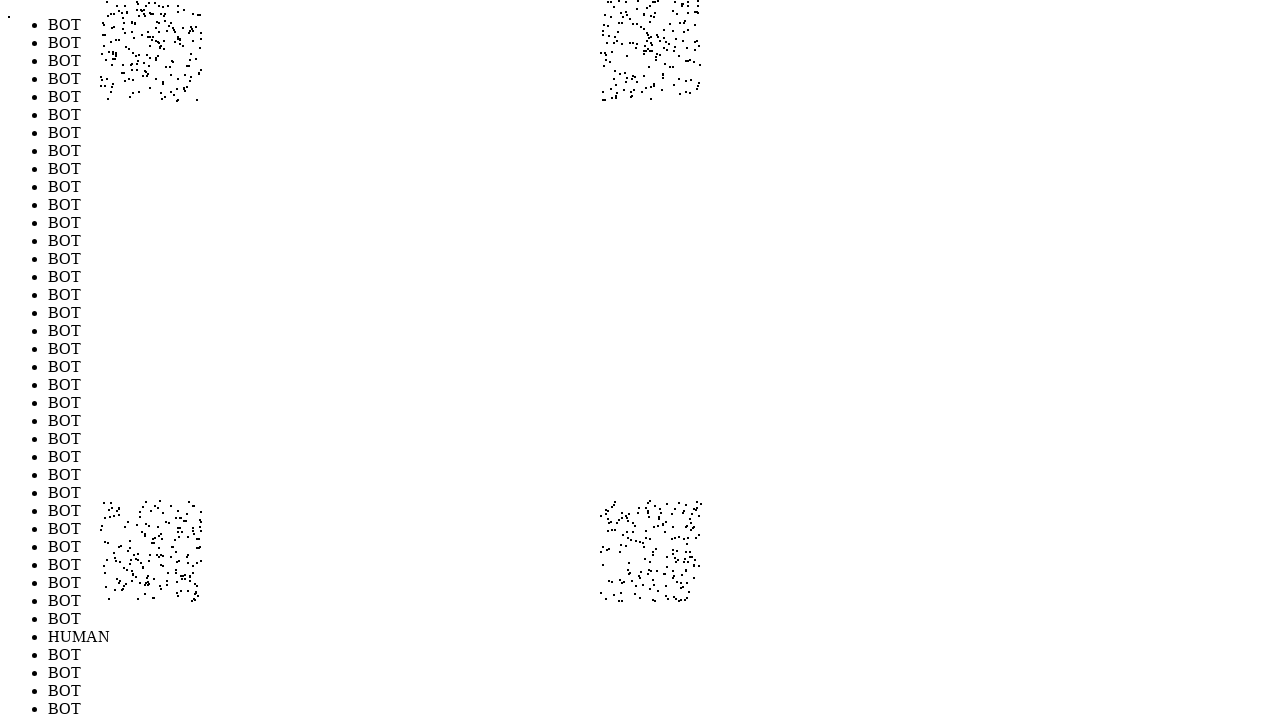

Performed random mouse movement 714/1000 (offset: 283, -235) at (683, 65)
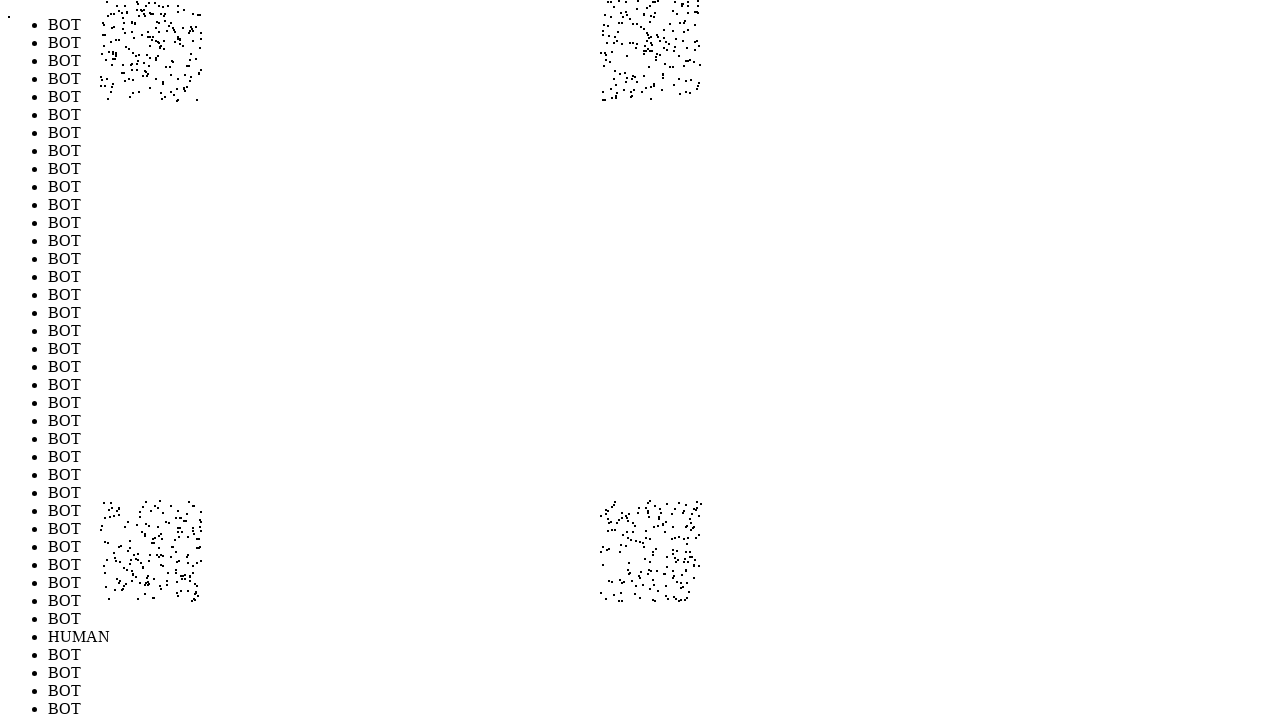

Performed random mouse movement 715/1000 (offset: 273, -247) at (673, 53)
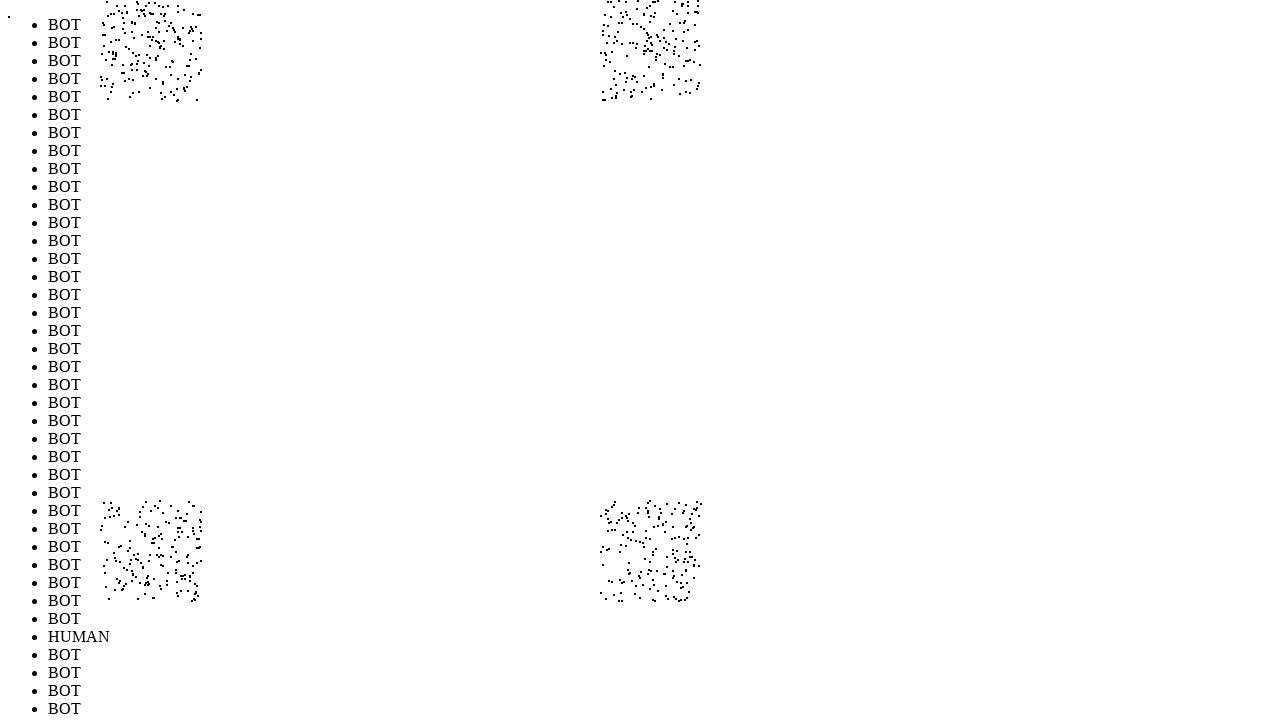

Performed random mouse movement 716/1000 (offset: -219, 227) at (181, 527)
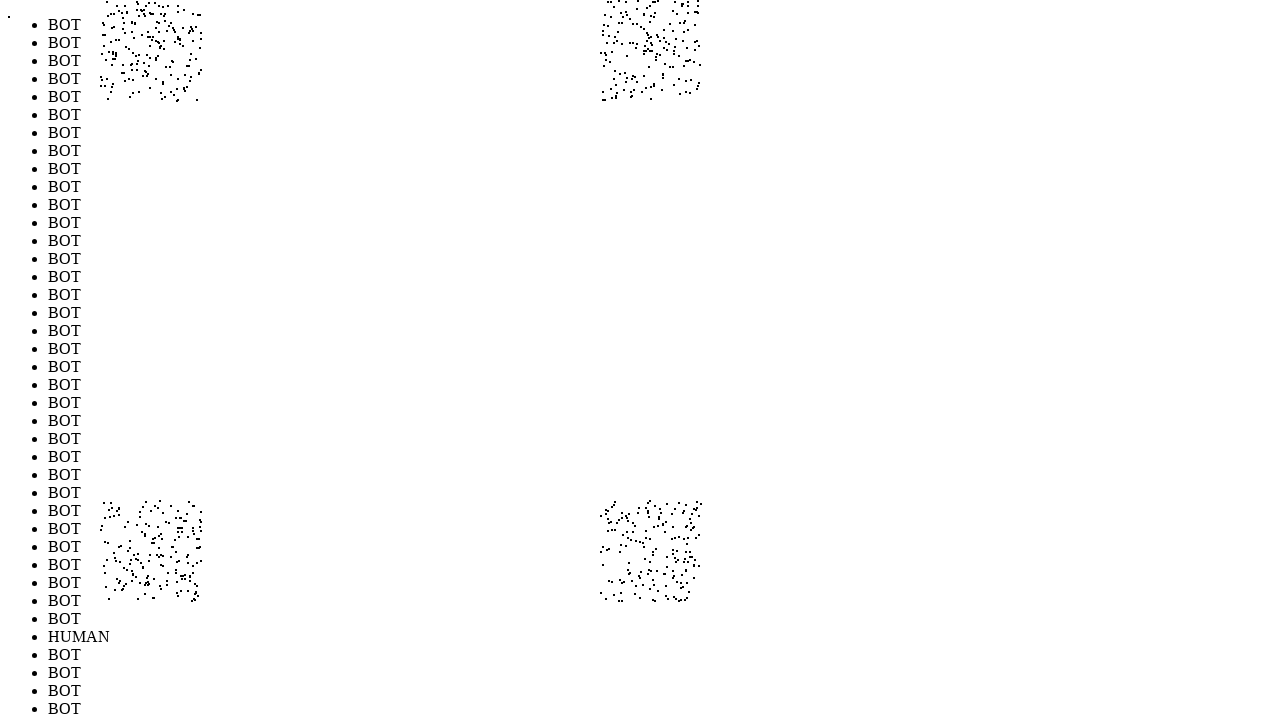

Performed random mouse movement 717/1000 (offset: -279, 254) at (121, 554)
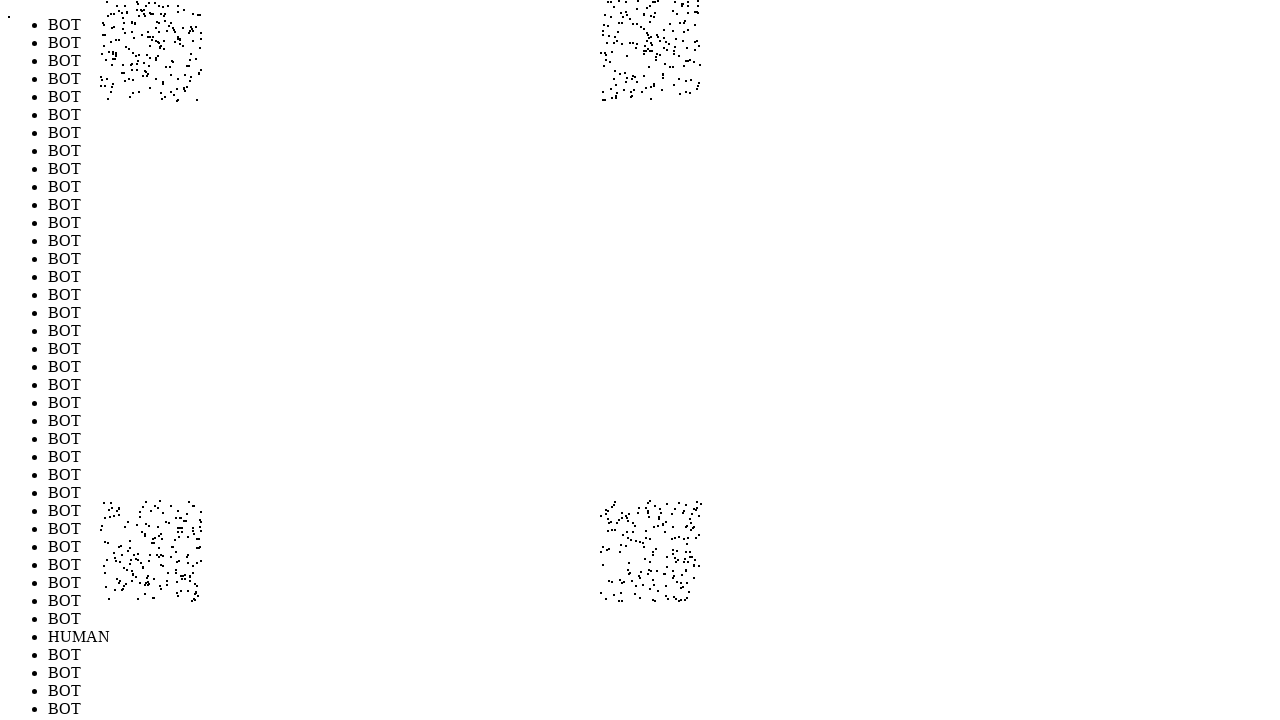

Performed random mouse movement 718/1000 (offset: -260, -214) at (140, 86)
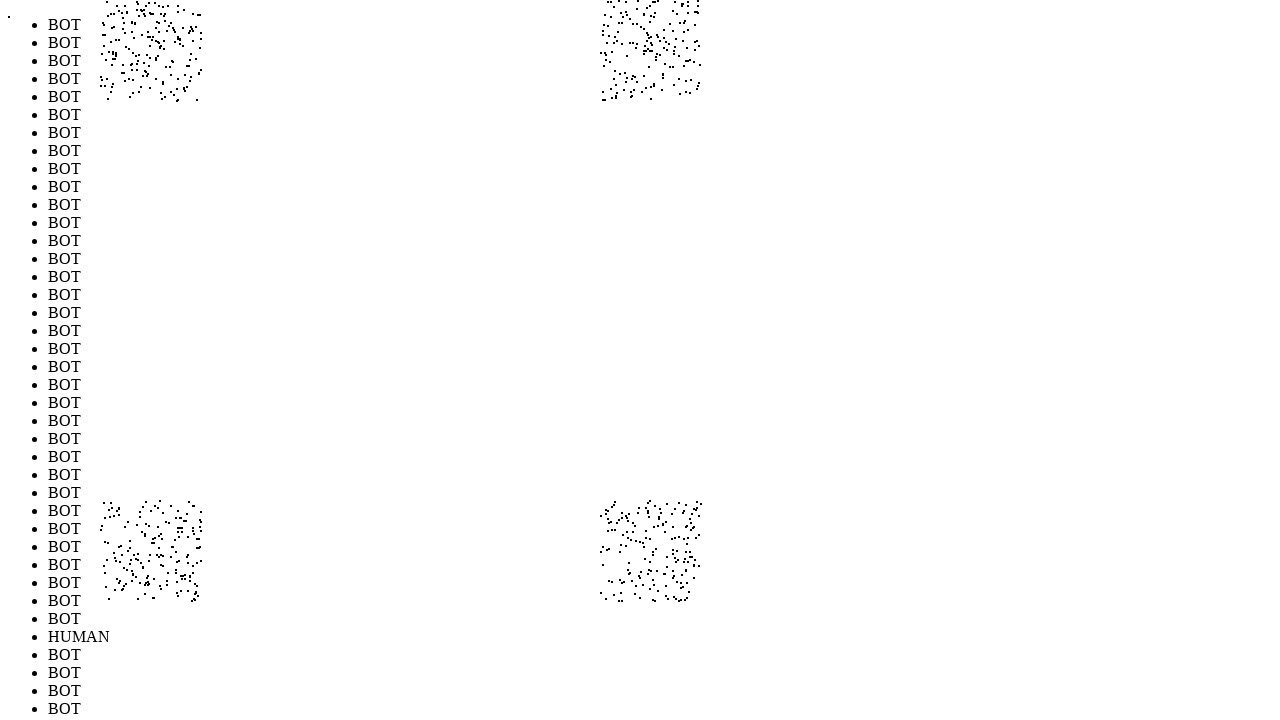

Performed random mouse movement 719/1000 (offset: 204, -246) at (604, 54)
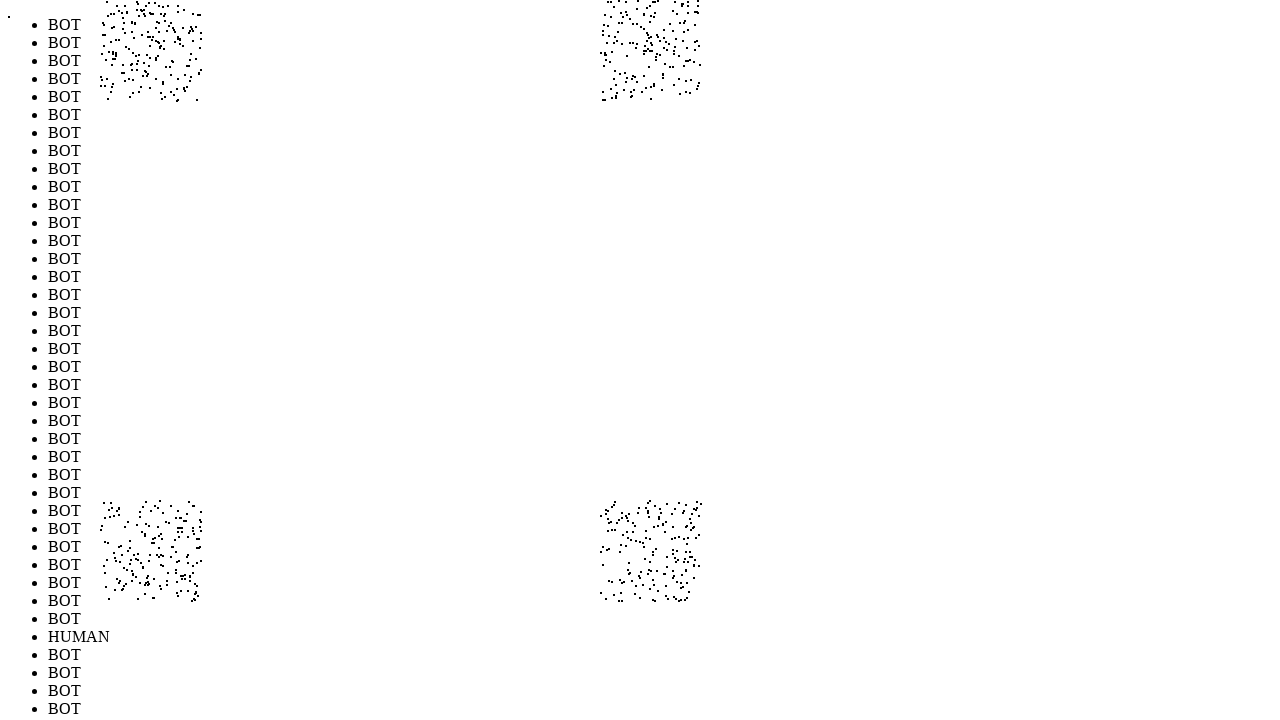

Performed random mouse movement 720/1000 (offset: -258, 227) at (142, 527)
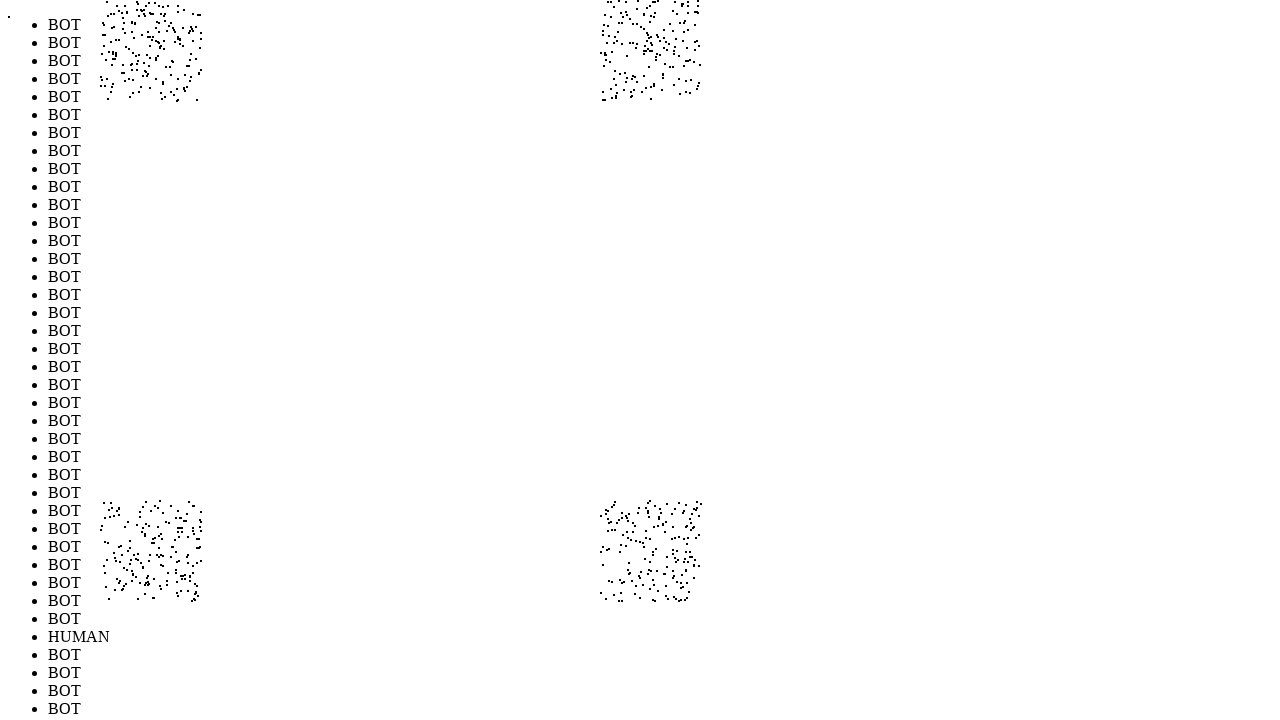

Performed random mouse movement 721/1000 (offset: 236, -240) at (636, 60)
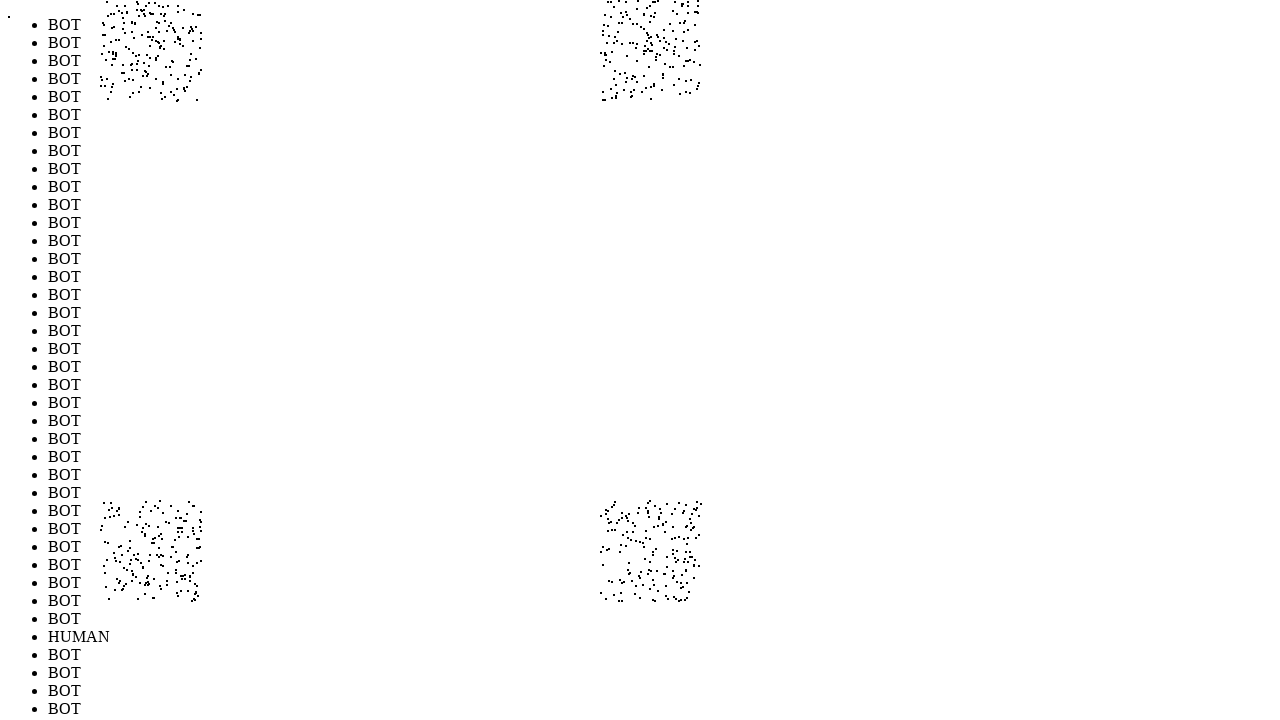

Performed random mouse movement 722/1000 (offset: -273, 204) at (127, 504)
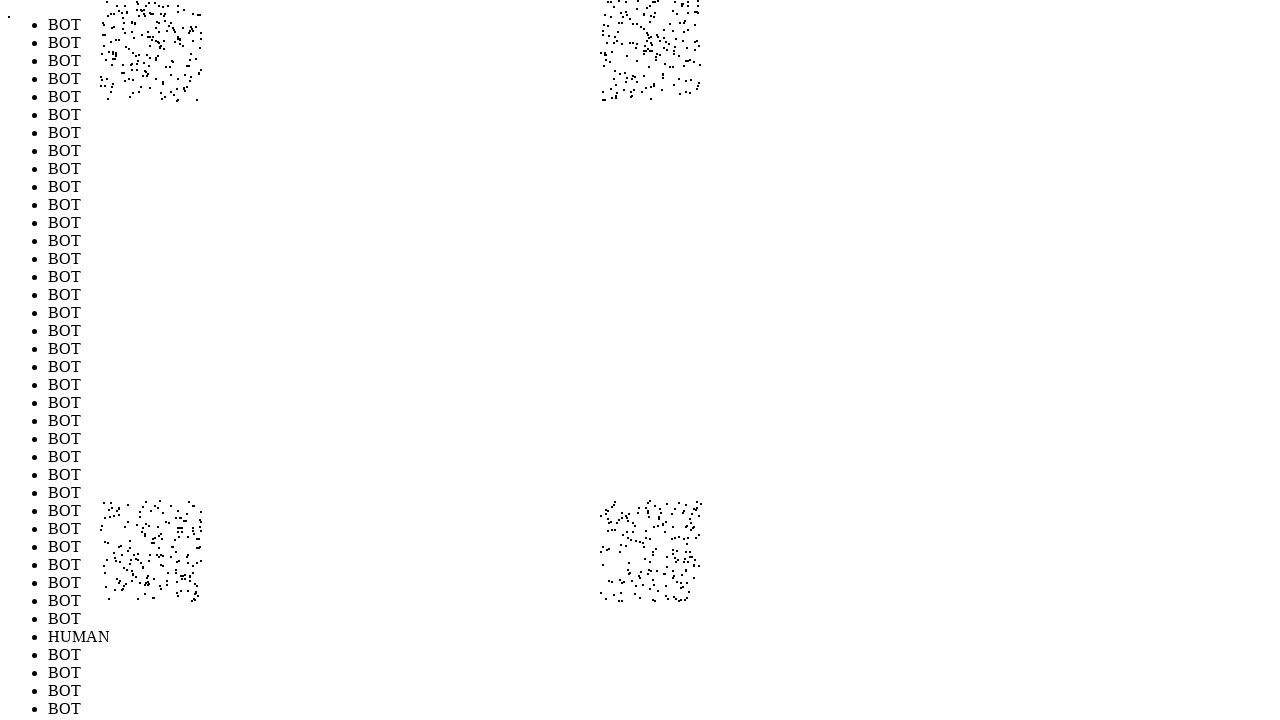

Performed random mouse movement 723/1000 (offset: 215, 205) at (615, 505)
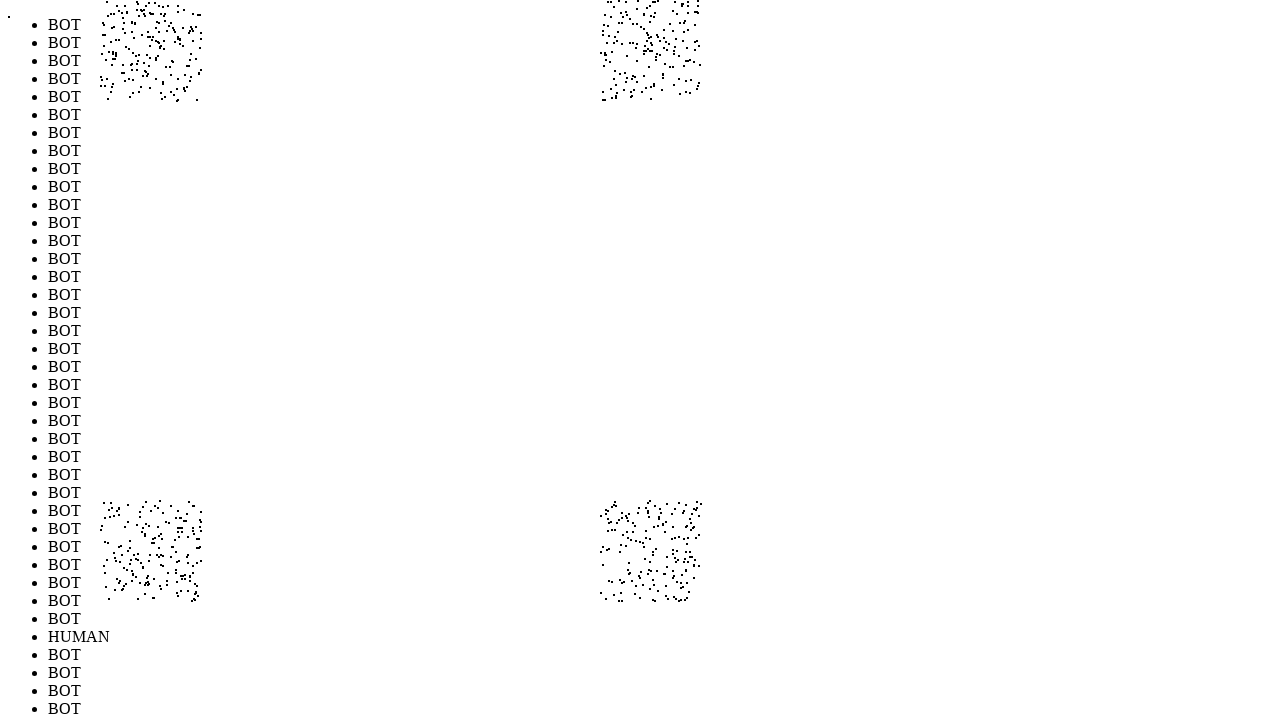

Performed random mouse movement 724/1000 (offset: 244, -292) at (644, 8)
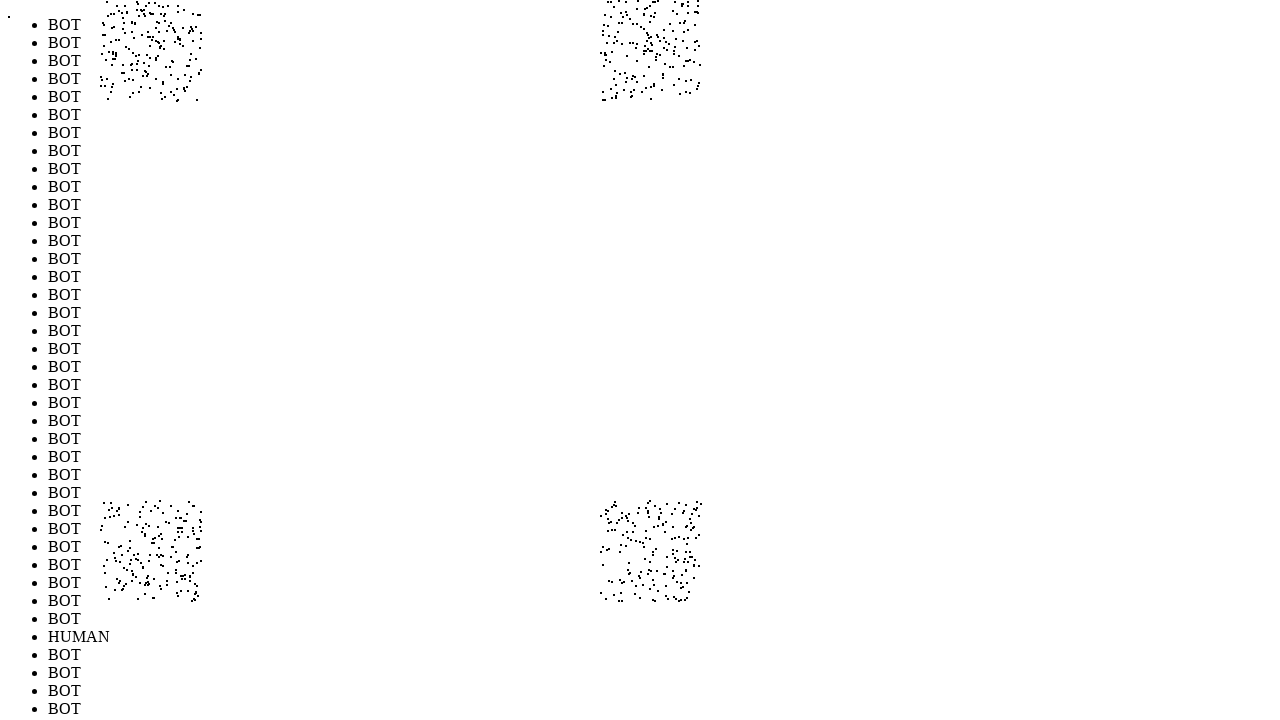

Performed random mouse movement 725/1000 (offset: 276, 267) at (676, 567)
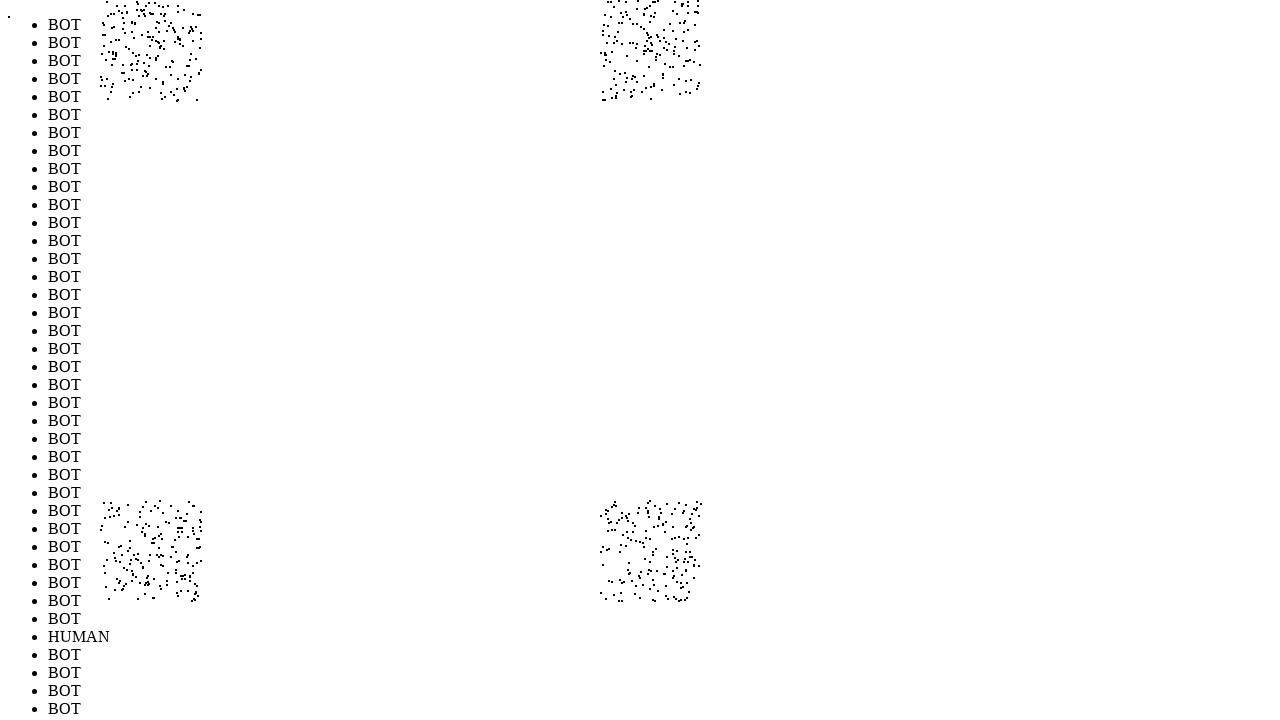

Performed random mouse movement 726/1000 (offset: -279, 216) at (121, 516)
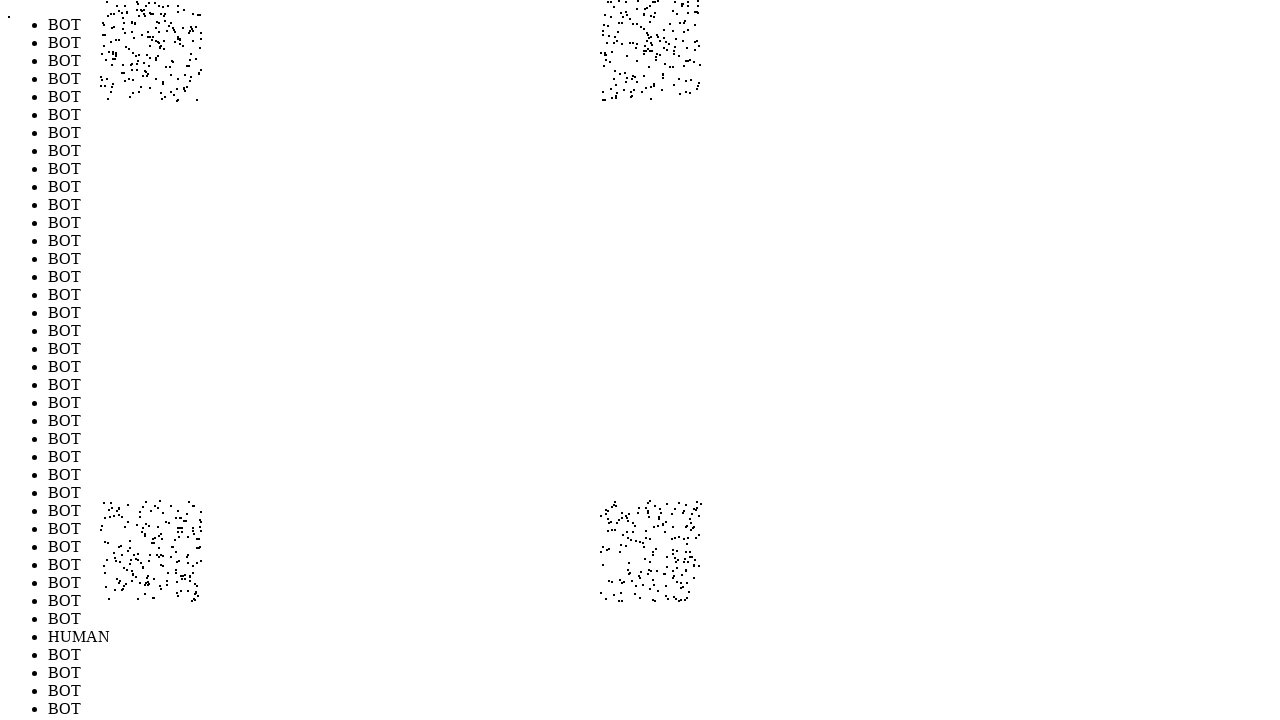

Performed random mouse movement 727/1000 (offset: 210, -233) at (610, 67)
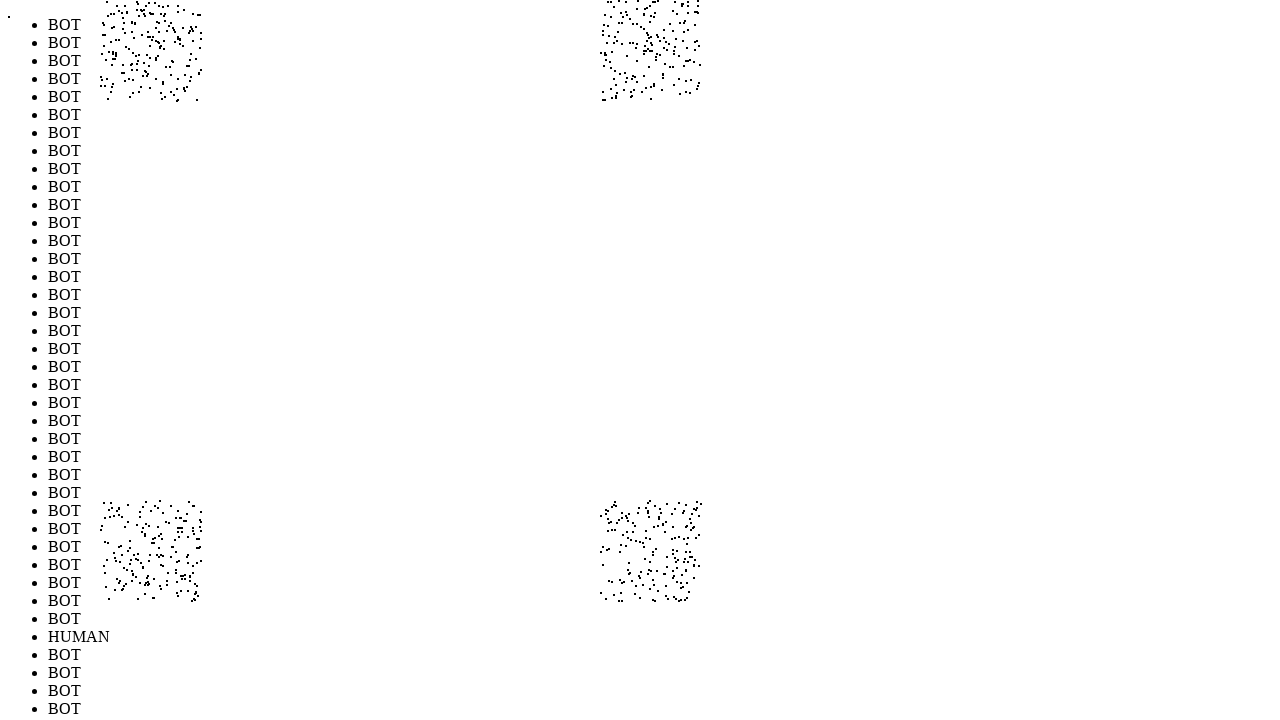

Performed random mouse movement 728/1000 (offset: -262, 229) at (138, 529)
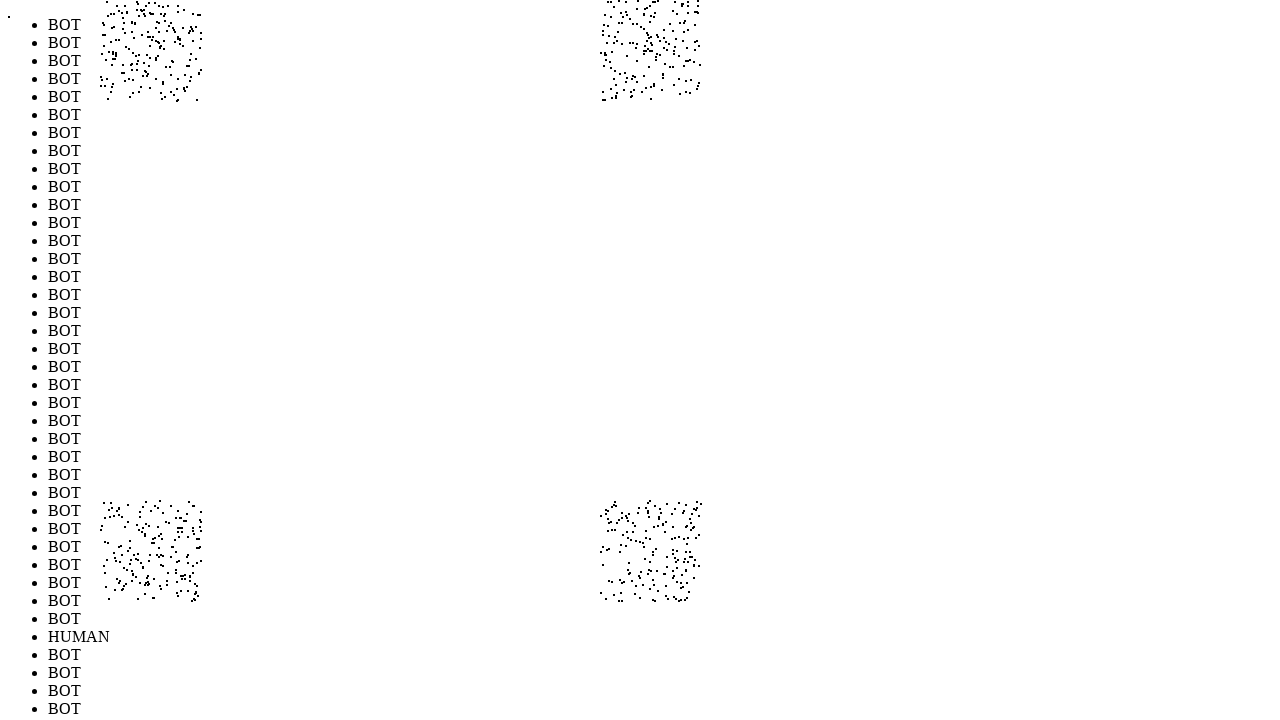

Performed random mouse movement 729/1000 (offset: 270, 299) at (670, 599)
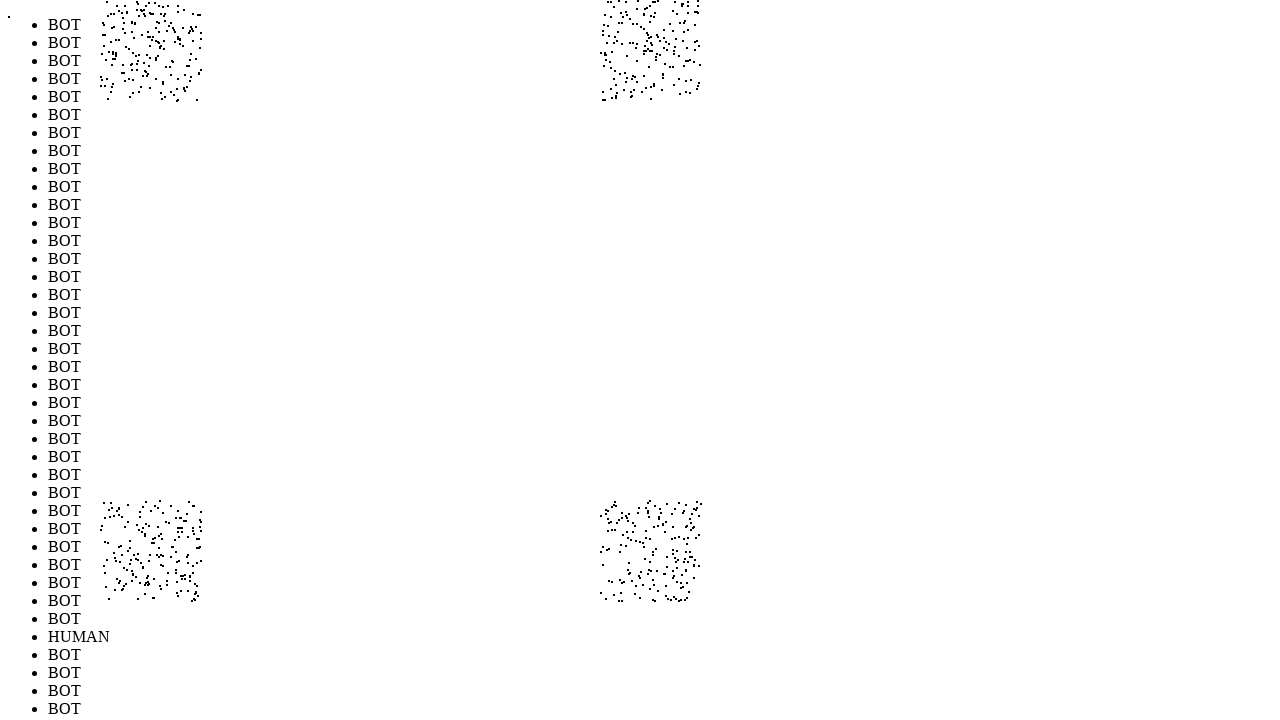

Performed random mouse movement 730/1000 (offset: -227, 222) at (173, 522)
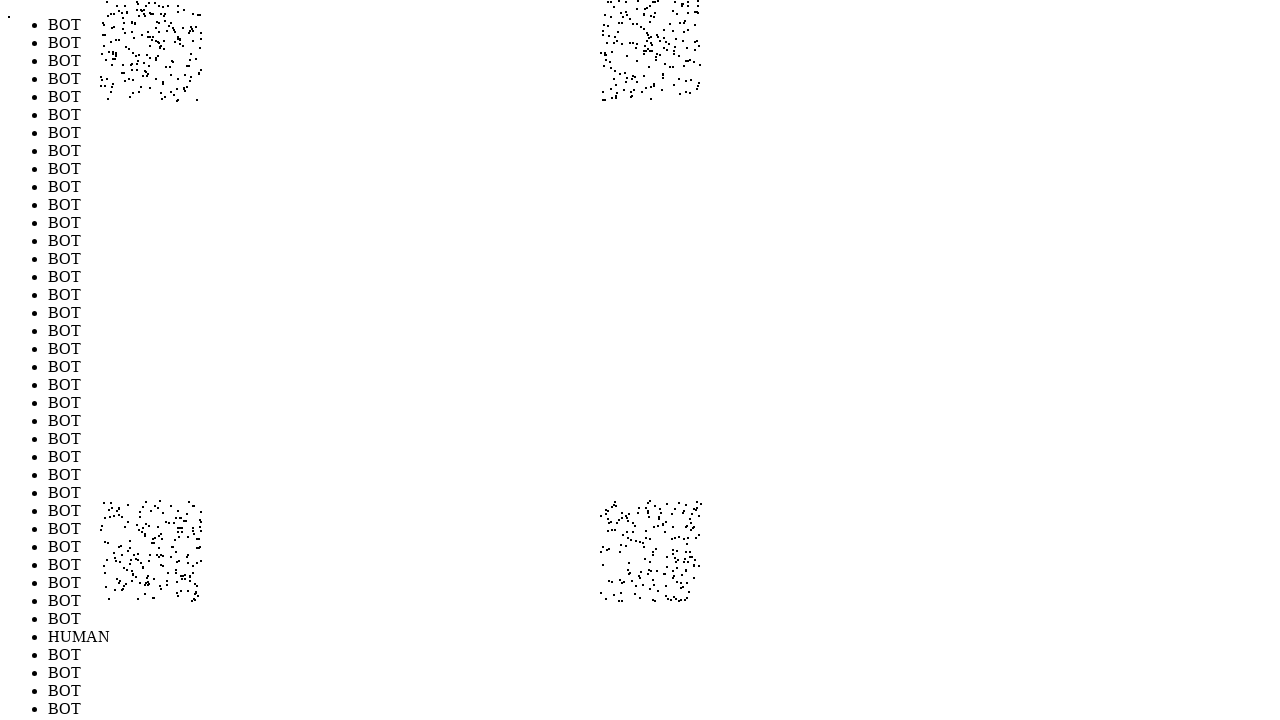

Performed random mouse movement 731/1000 (offset: -220, 253) at (180, 553)
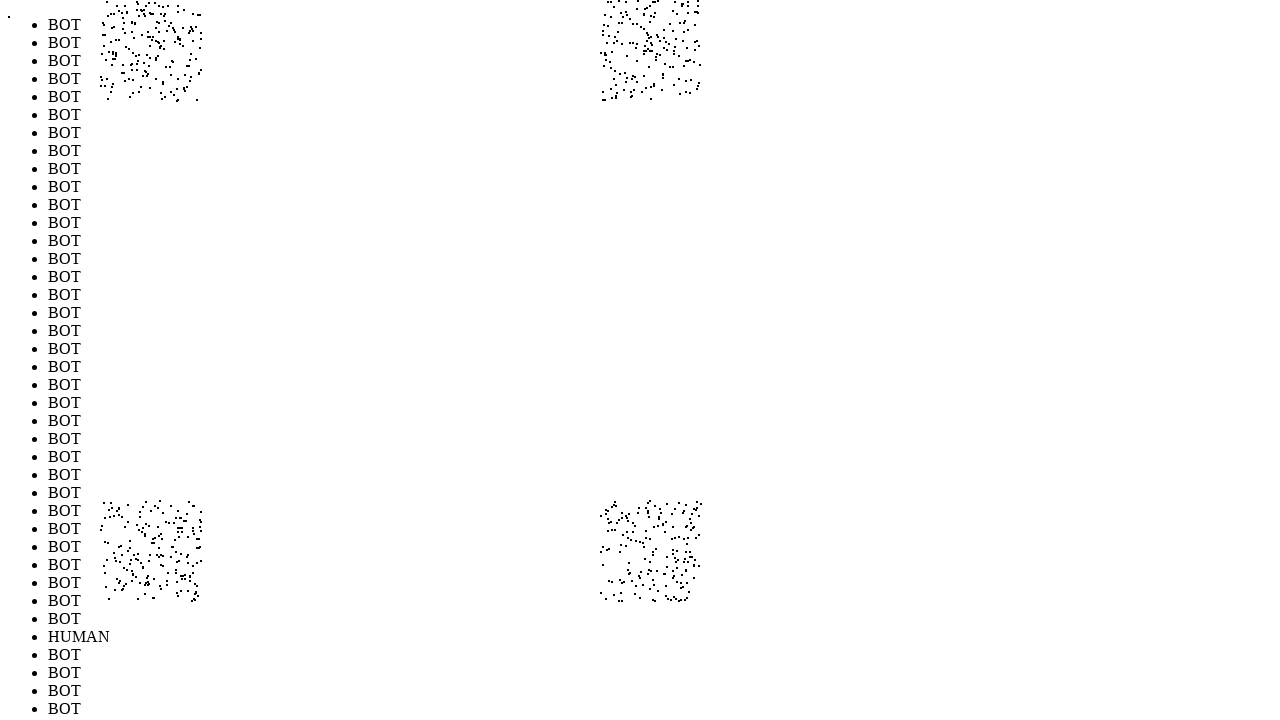

Performed random mouse movement 732/1000 (offset: 213, -202) at (613, 98)
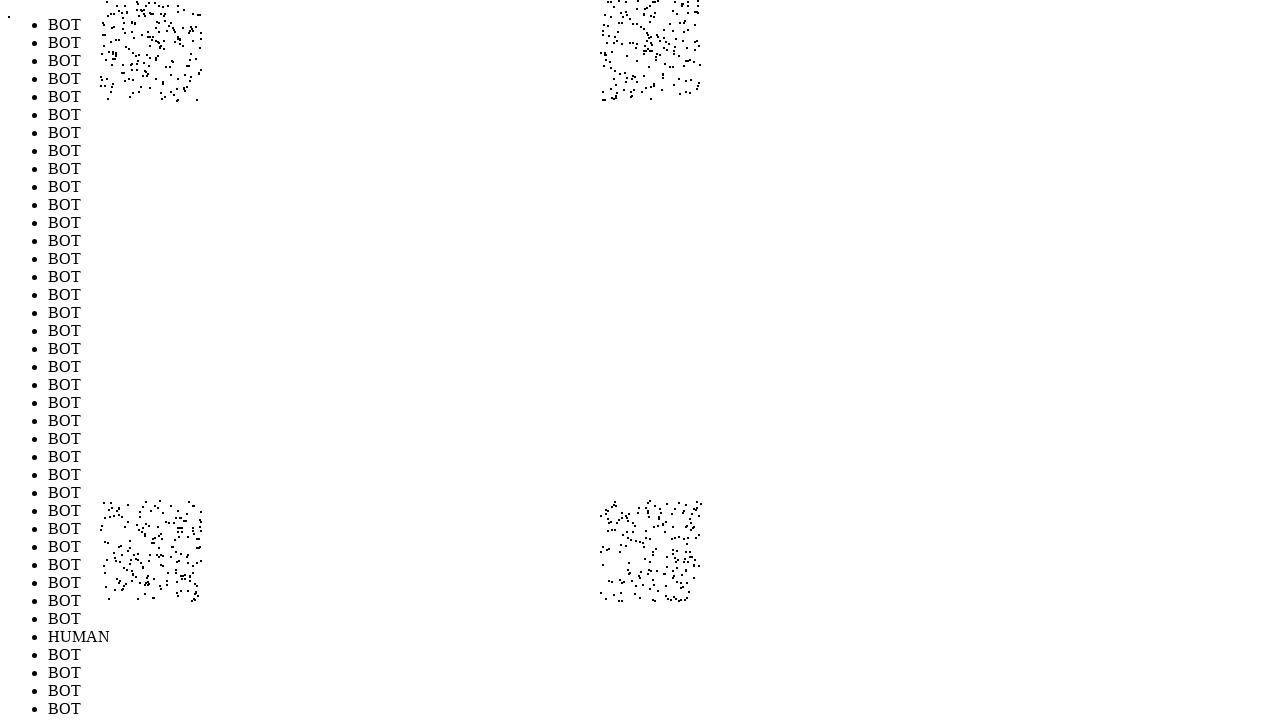

Performed random mouse movement 733/1000 (offset: 273, -256) at (673, 44)
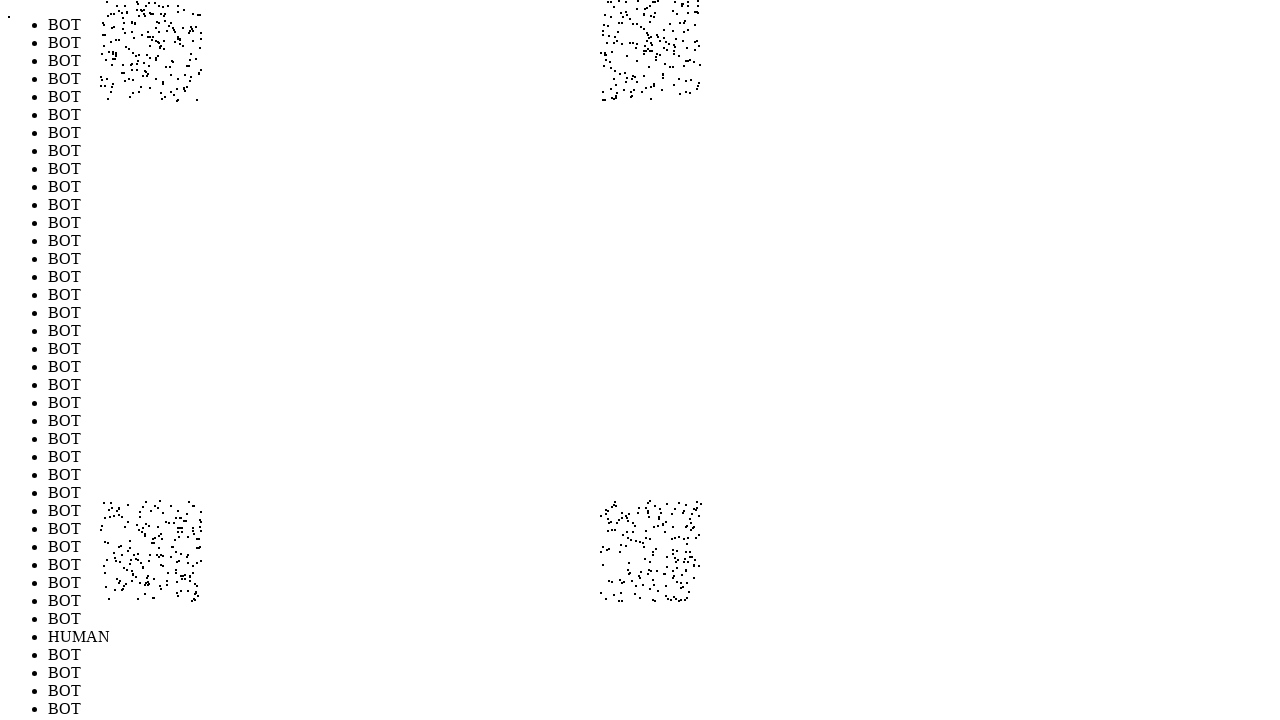

Performed random mouse movement 734/1000 (offset: 261, -219) at (661, 81)
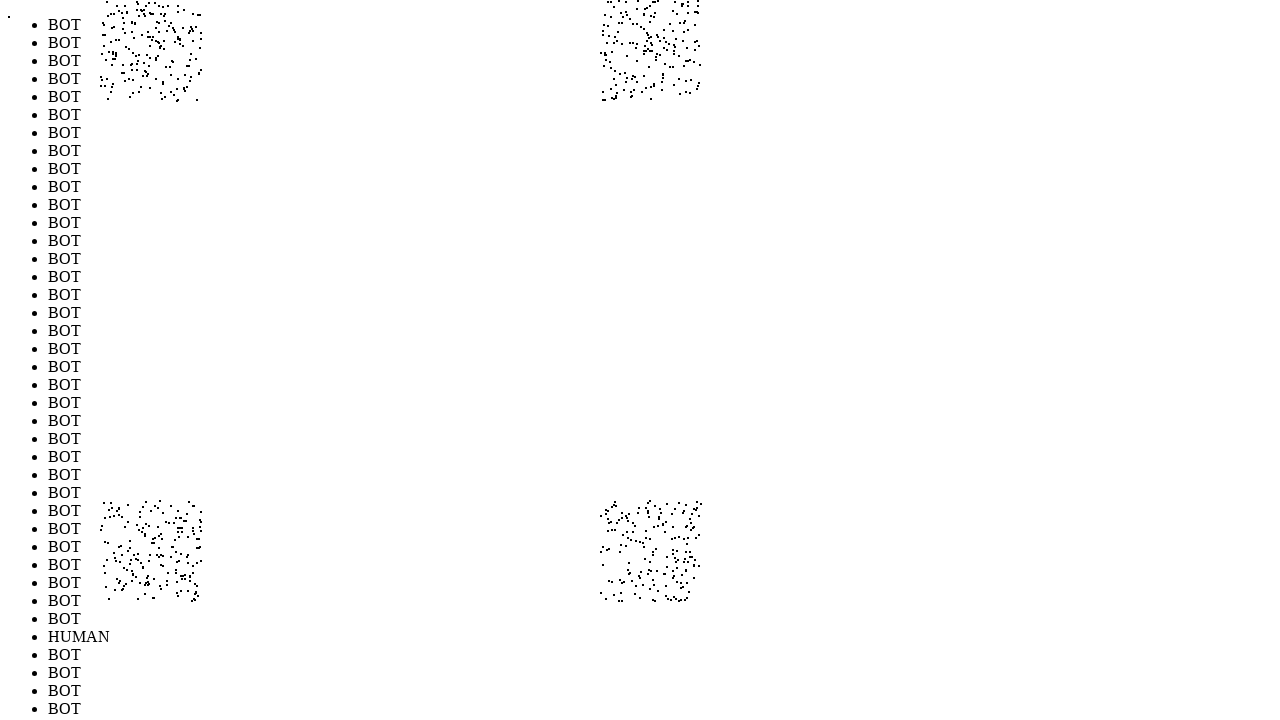

Performed random mouse movement 735/1000 (offset: -296, -273) at (104, 27)
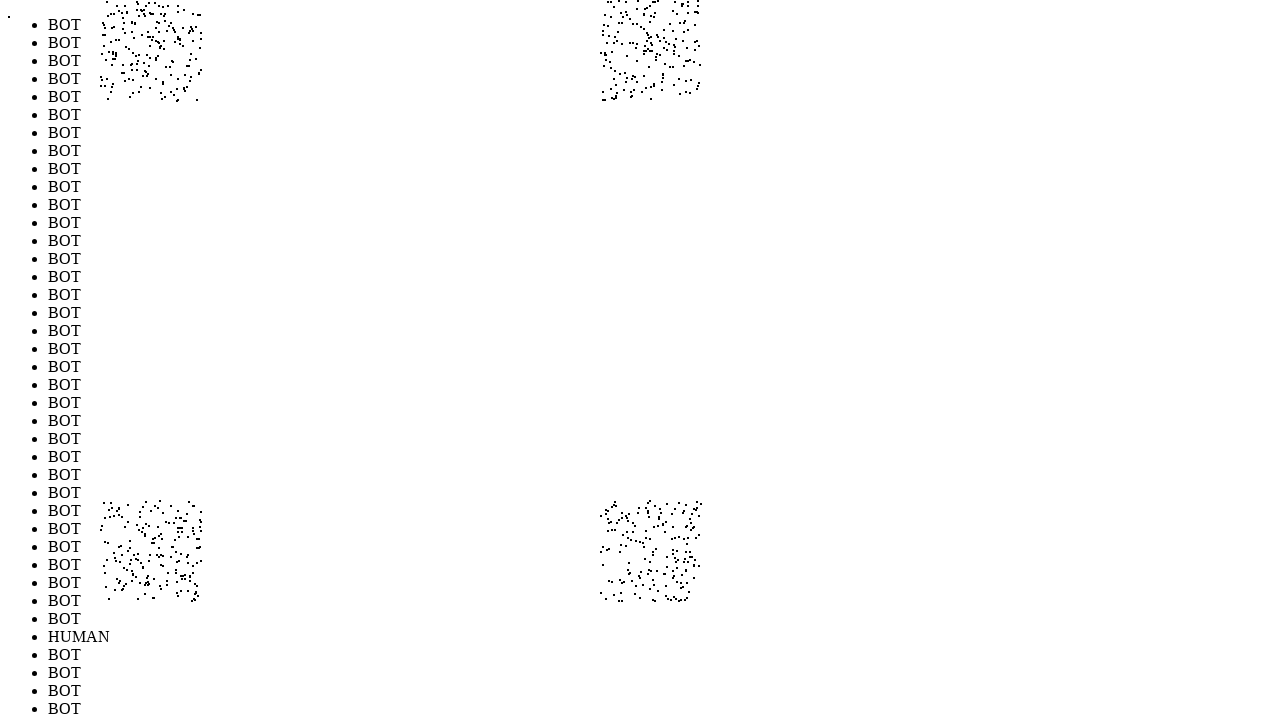

Performed random mouse movement 736/1000 (offset: -299, -206) at (101, 94)
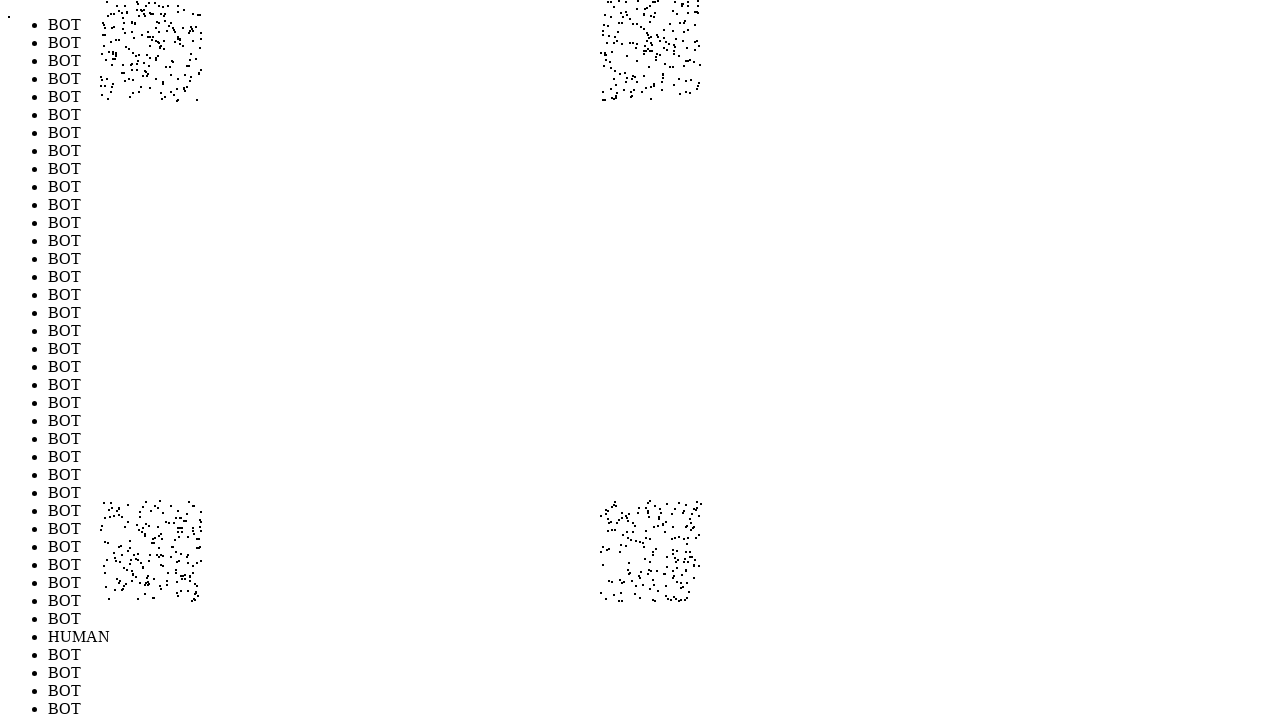

Performed random mouse movement 737/1000 (offset: 221, -213) at (621, 87)
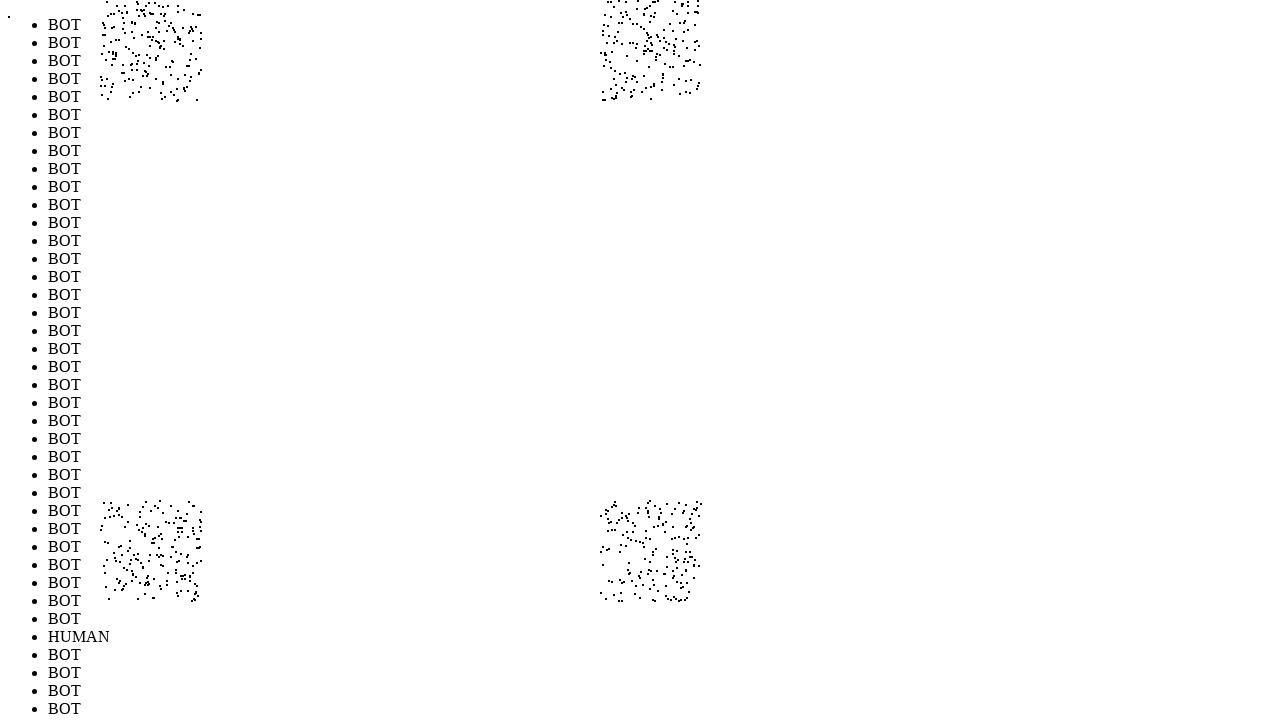

Performed random mouse movement 738/1000 (offset: 270, 204) at (670, 504)
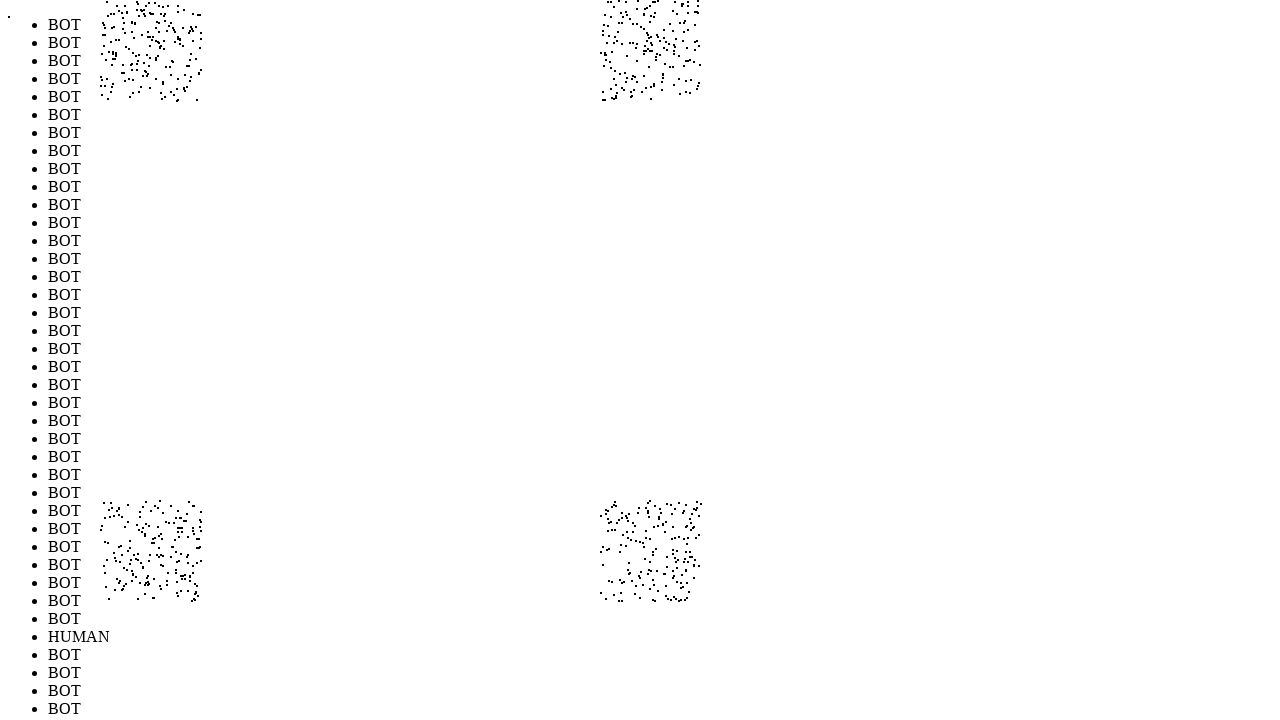

Performed random mouse movement 739/1000 (offset: -249, -273) at (151, 27)
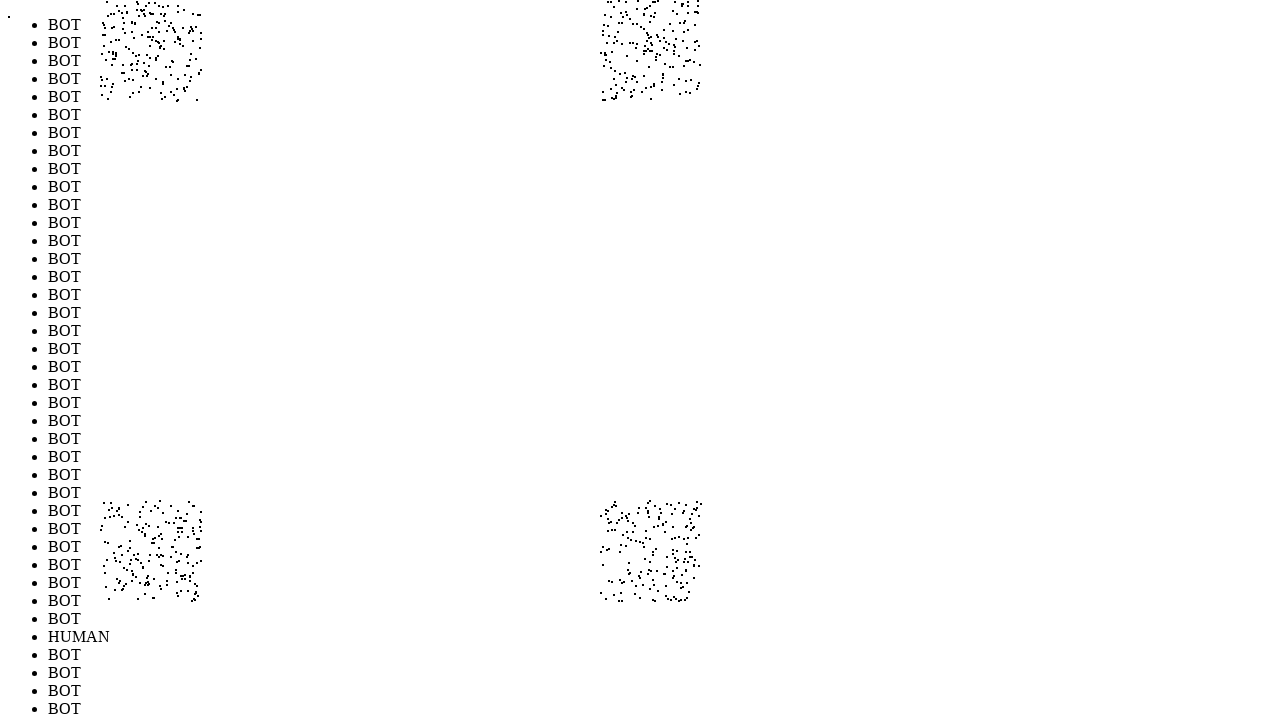

Performed random mouse movement 740/1000 (offset: -260, 246) at (140, 546)
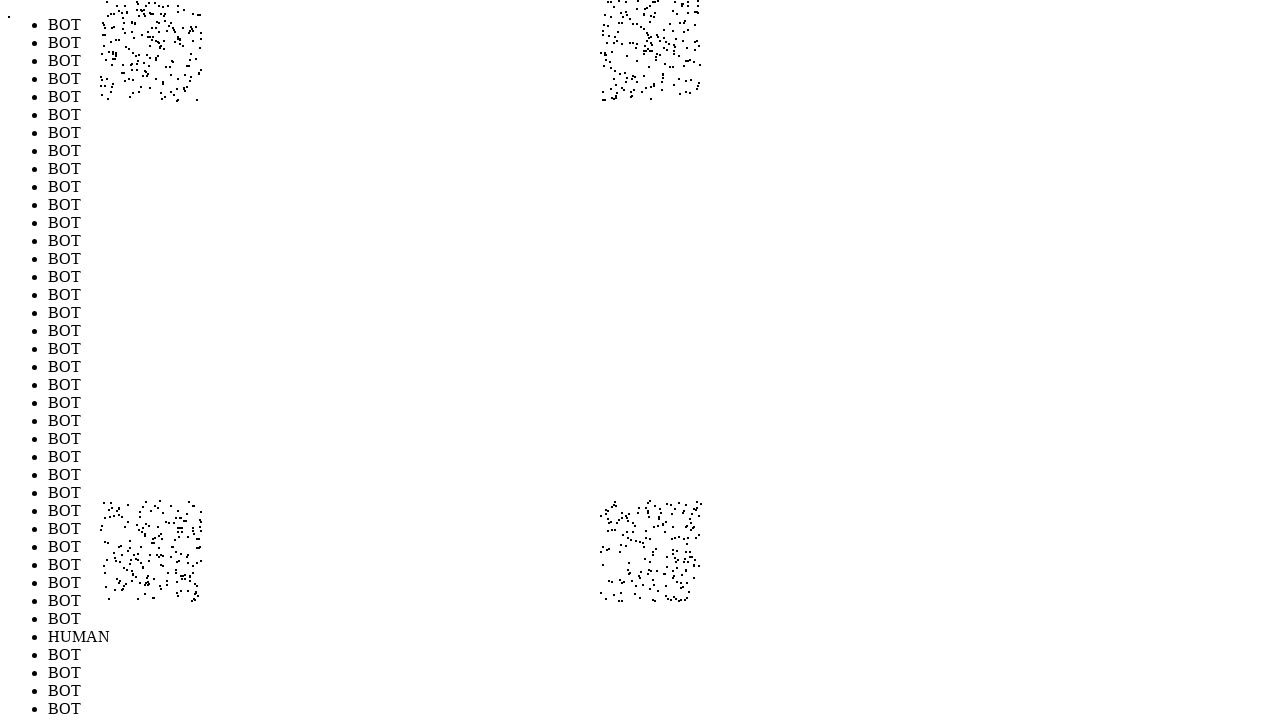

Performed random mouse movement 741/1000 (offset: 222, -248) at (622, 52)
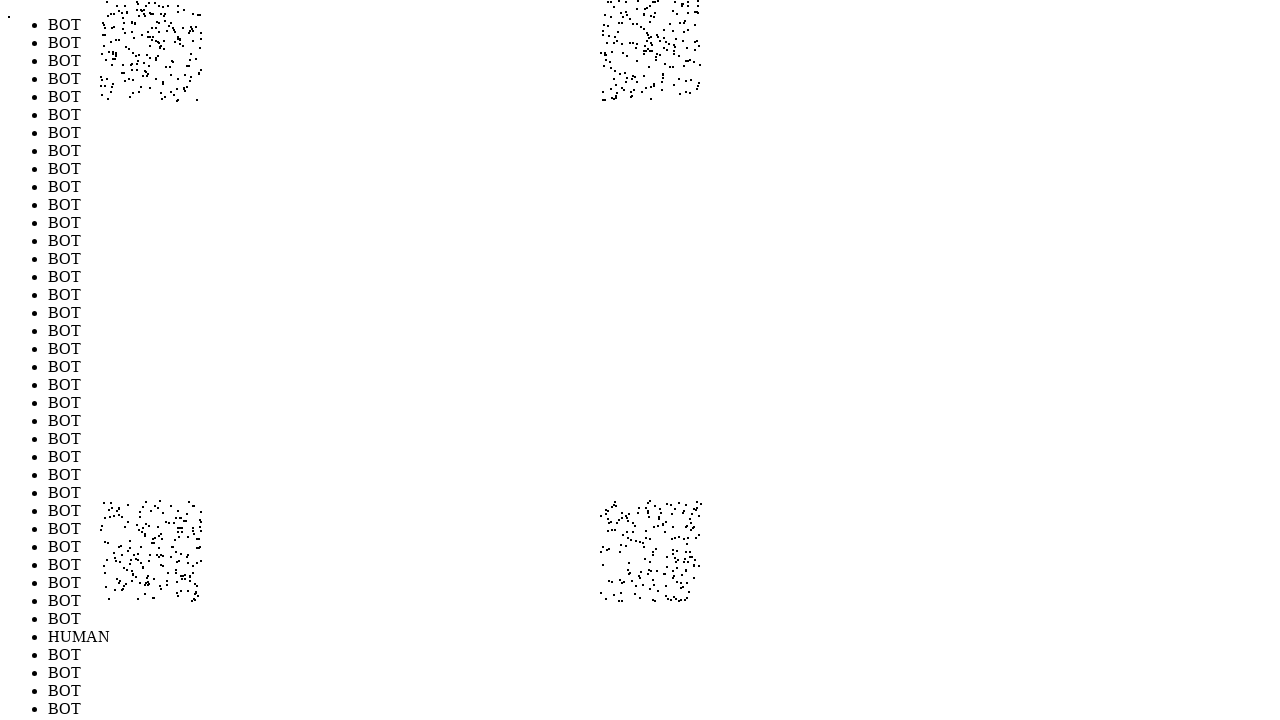

Performed random mouse movement 742/1000 (offset: 278, 259) at (678, 559)
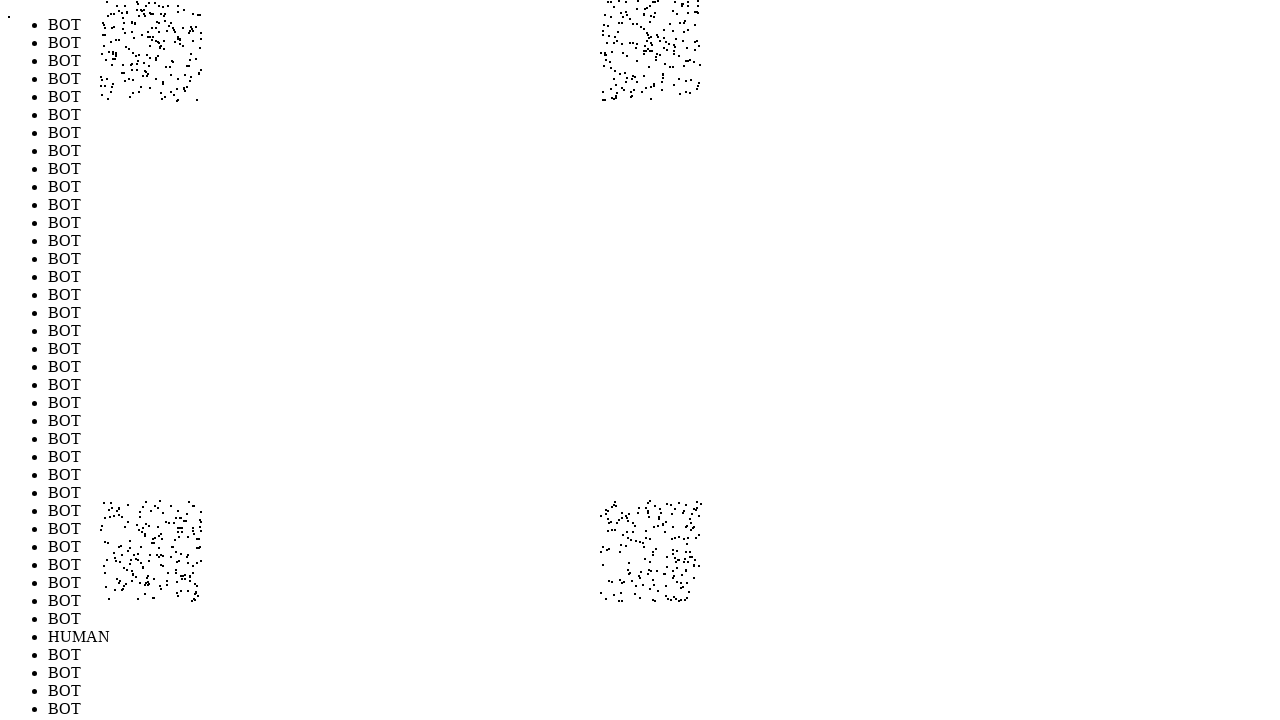

Performed random mouse movement 743/1000 (offset: -214, 253) at (186, 553)
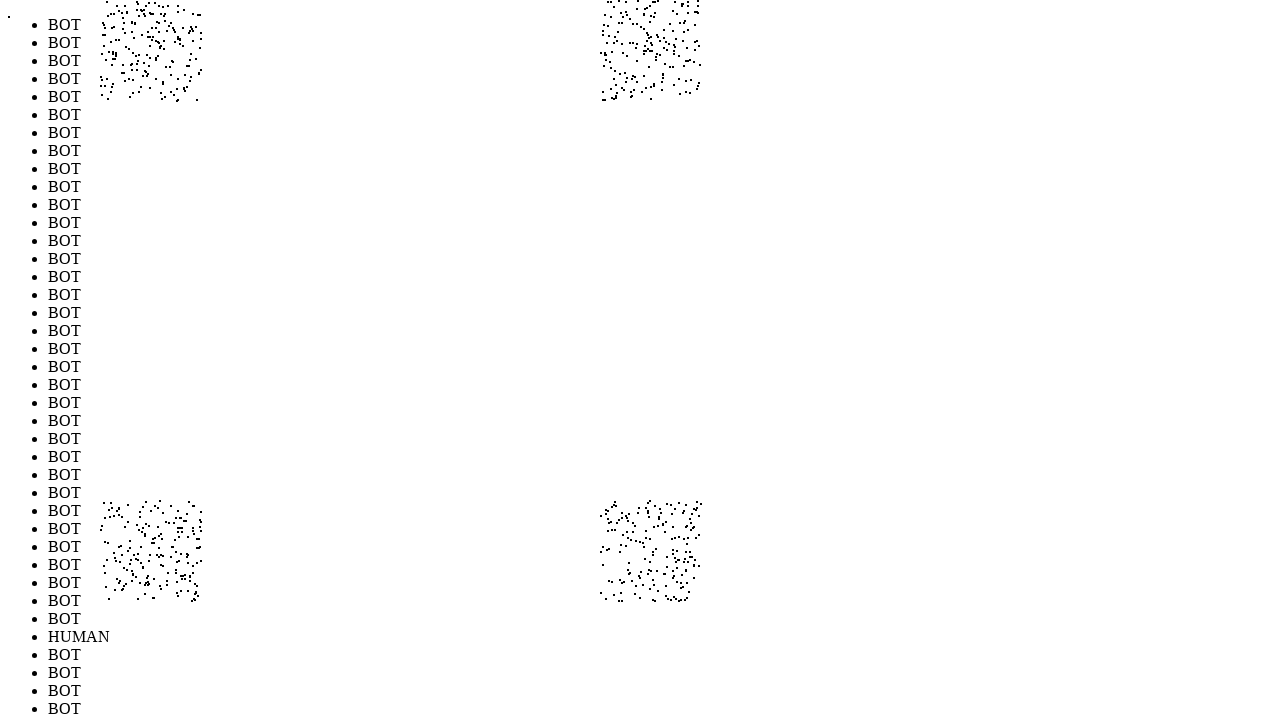

Performed random mouse movement 744/1000 (offset: 230, -280) at (630, 20)
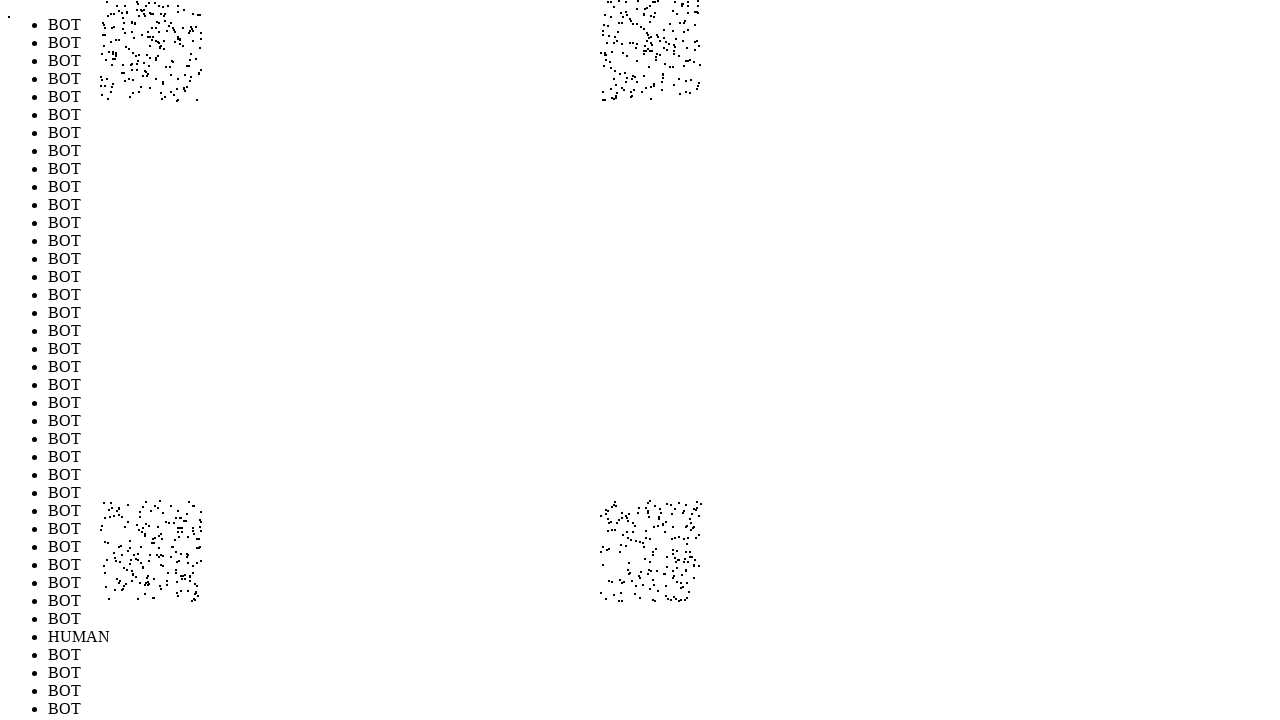

Performed random mouse movement 745/1000 (offset: -251, -201) at (149, 99)
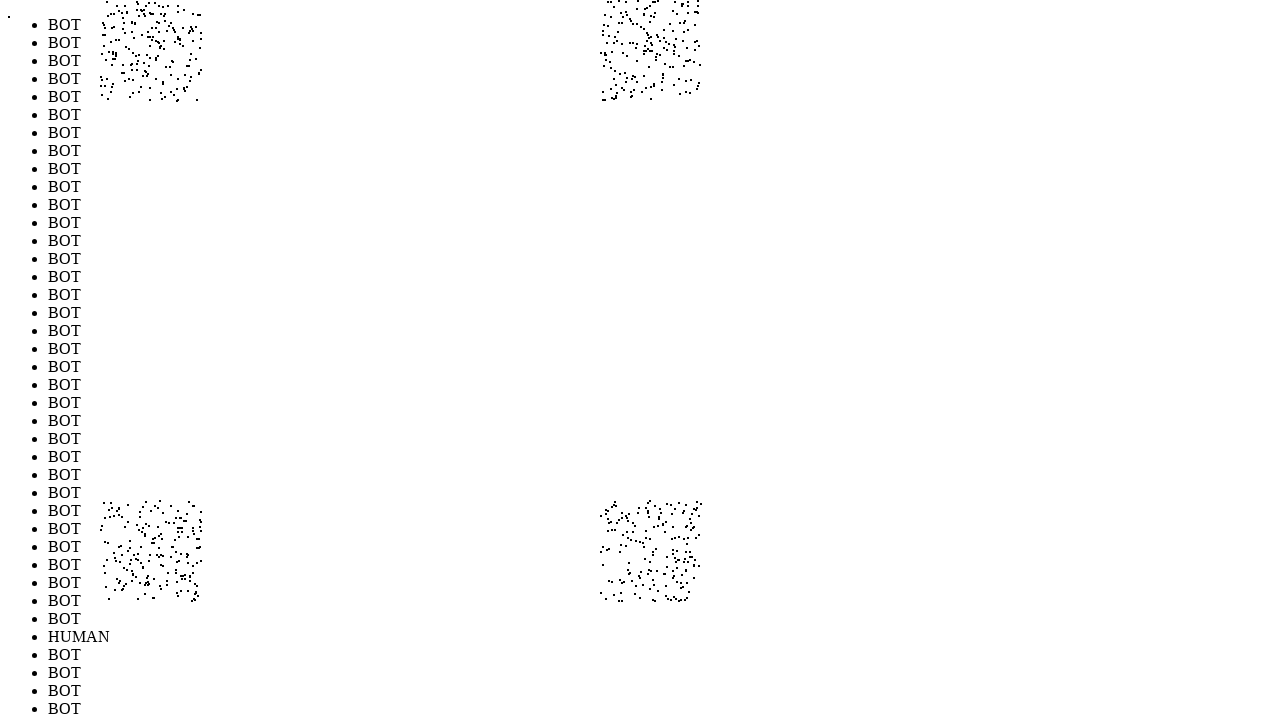

Performed random mouse movement 746/1000 (offset: 277, 284) at (677, 584)
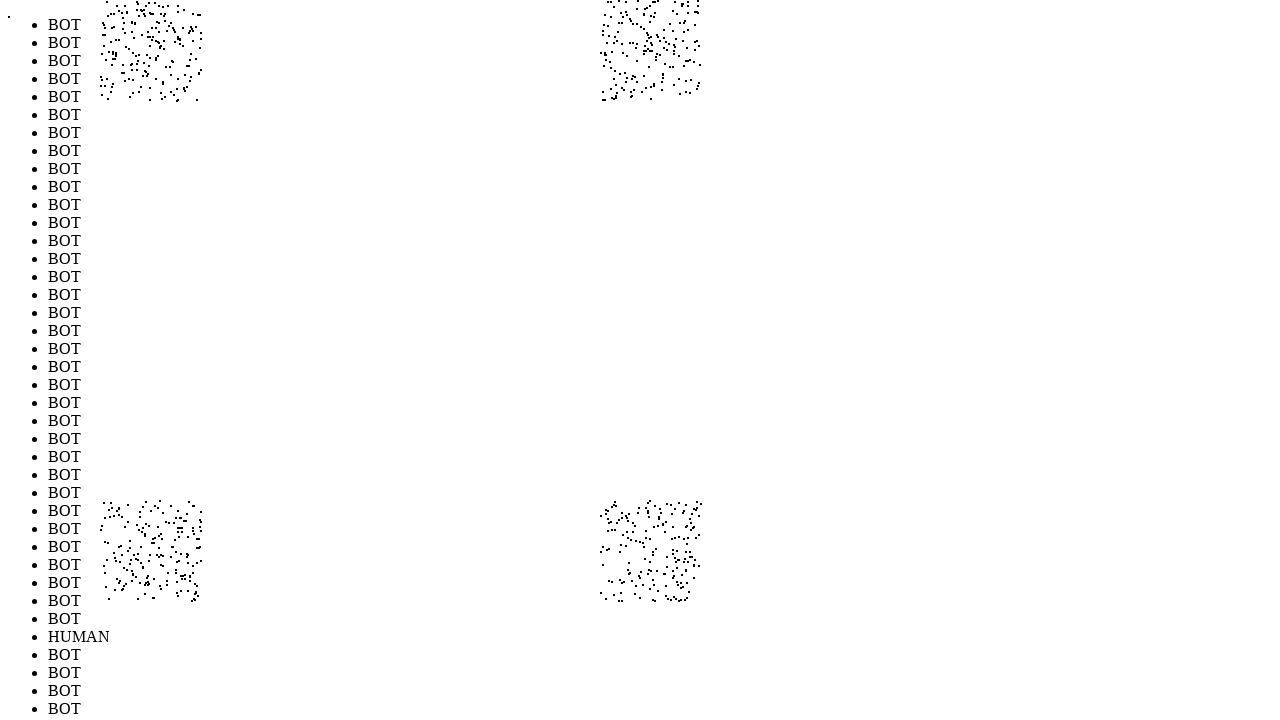

Performed random mouse movement 747/1000 (offset: 292, -209) at (692, 91)
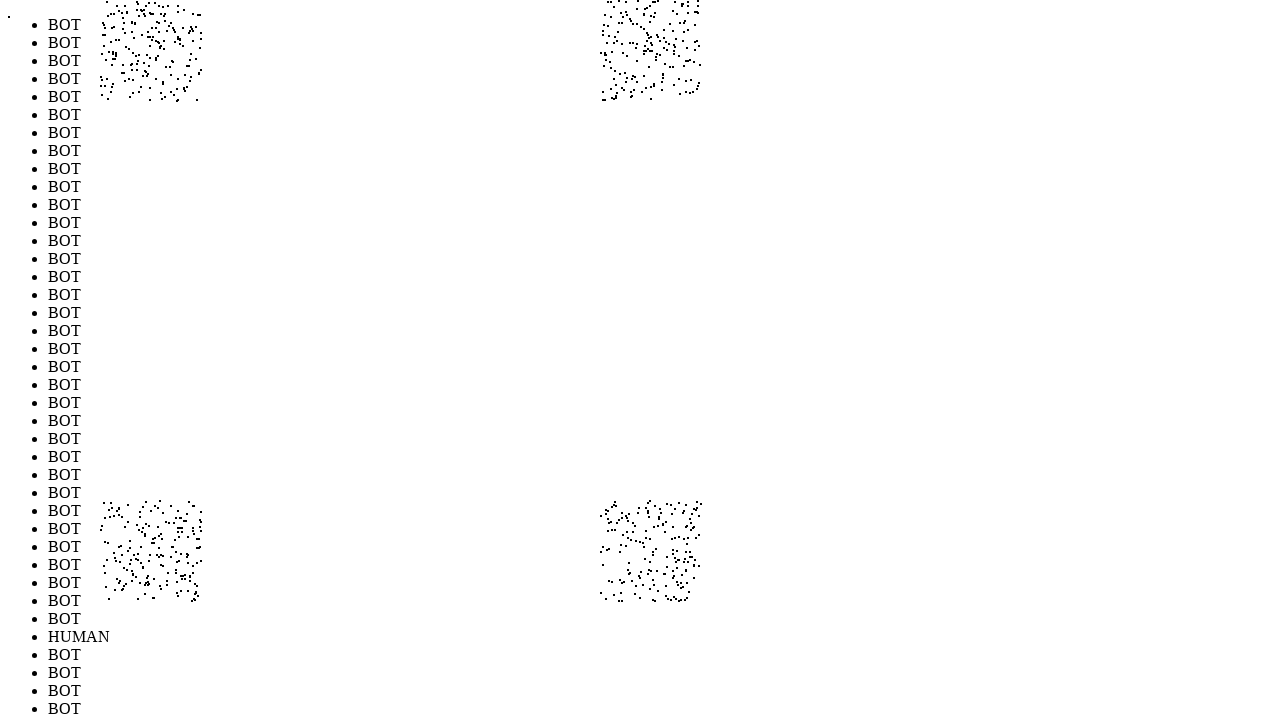

Performed random mouse movement 748/1000 (offset: -264, -253) at (136, 47)
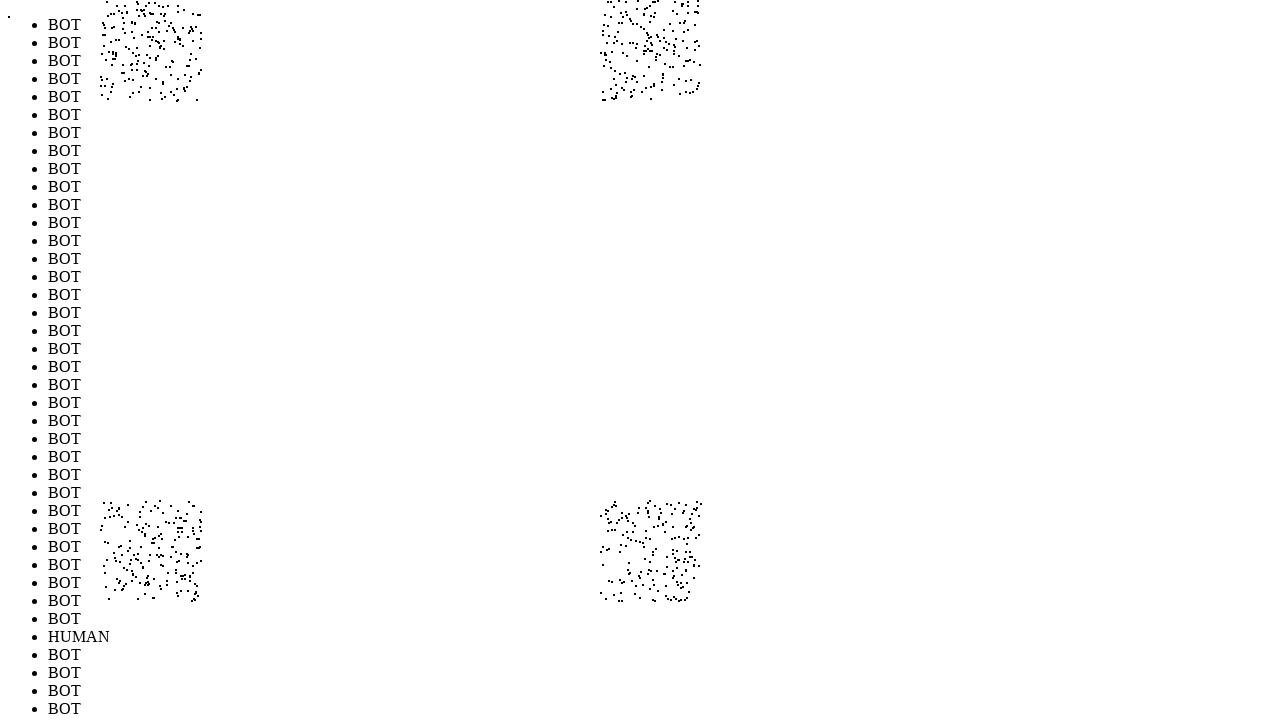

Performed random mouse movement 749/1000 (offset: -215, 274) at (185, 574)
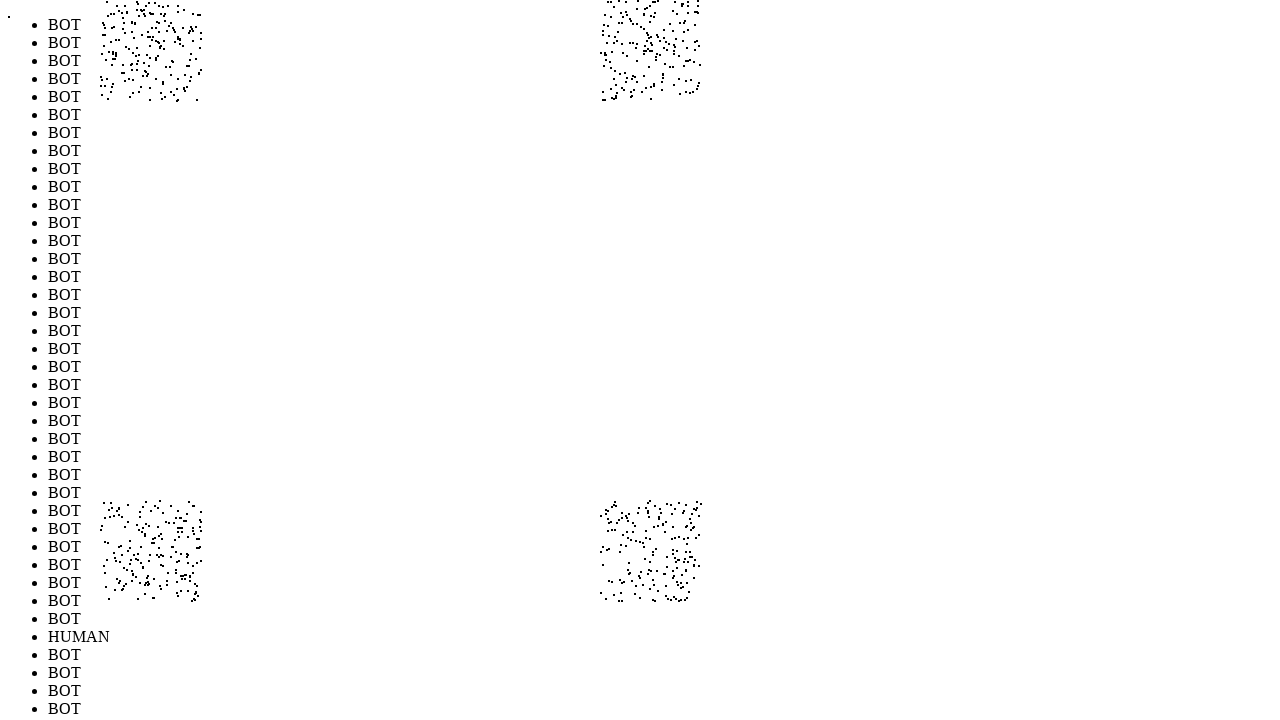

Performed random mouse movement 750/1000 (offset: 229, 247) at (629, 547)
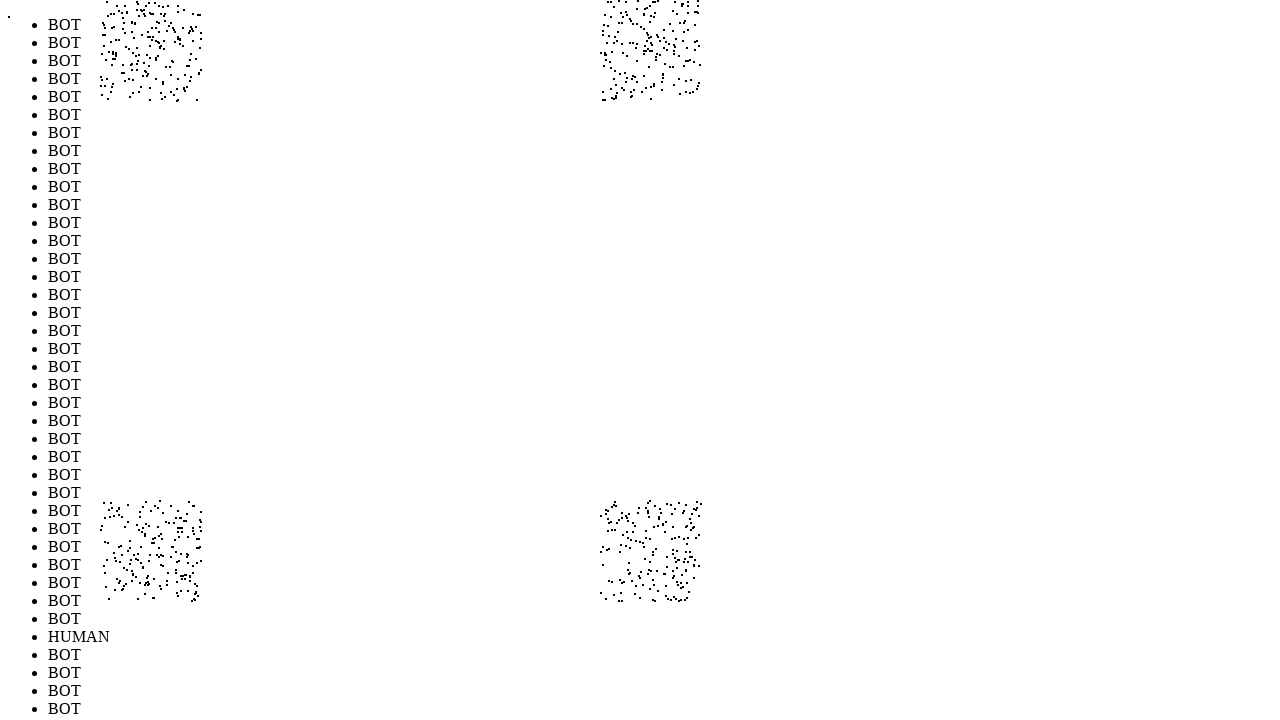

Performed random mouse movement 751/1000 (offset: -214, 265) at (186, 565)
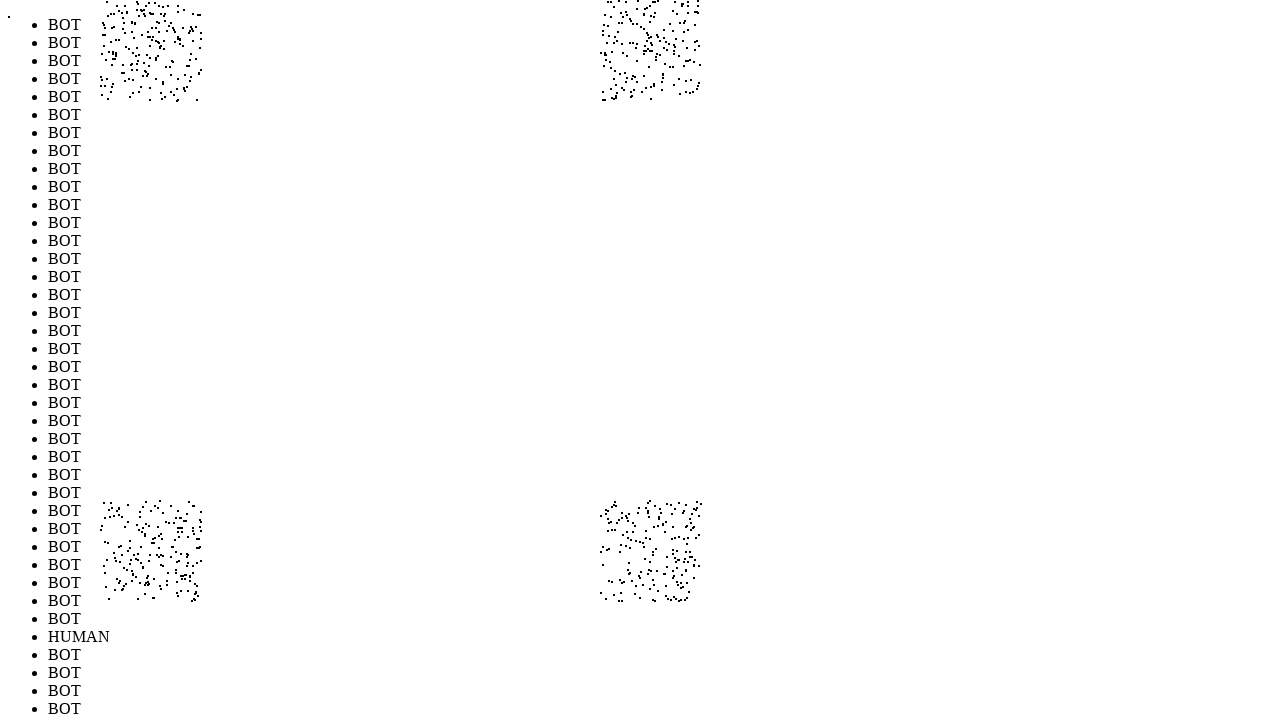

Performed random mouse movement 752/1000 (offset: 235, -225) at (635, 75)
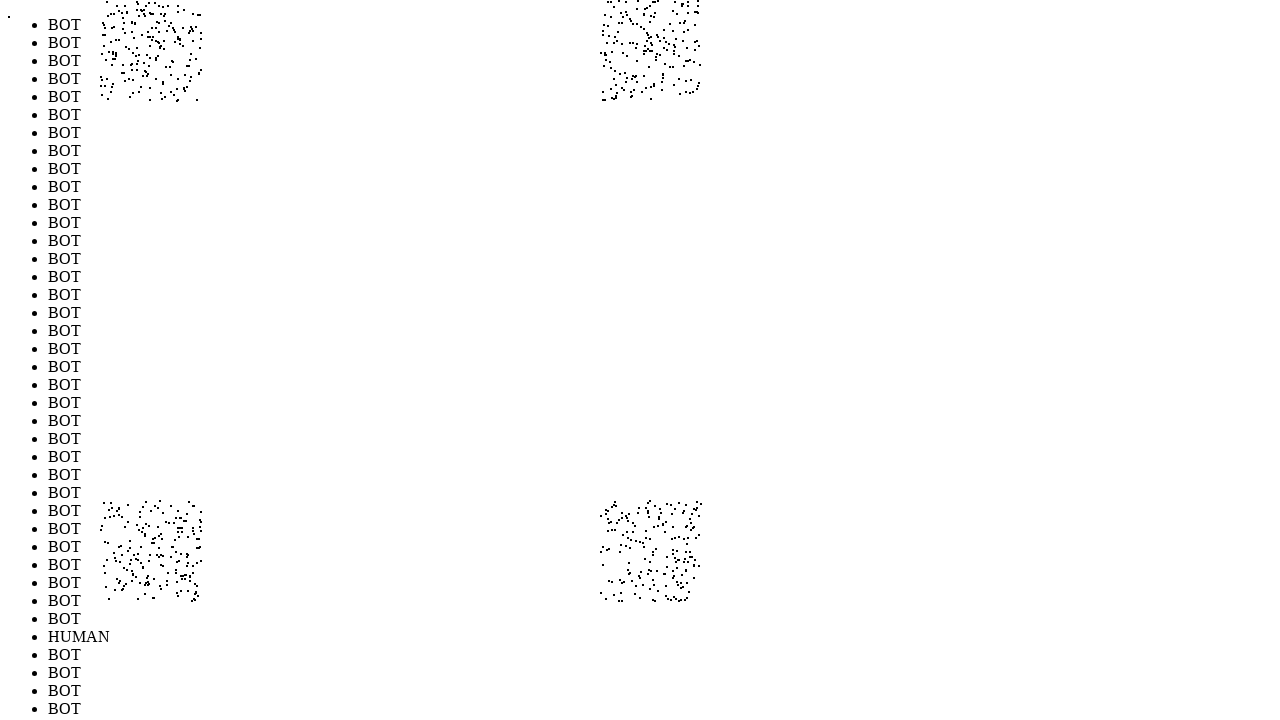

Performed random mouse movement 753/1000 (offset: 258, 240) at (658, 540)
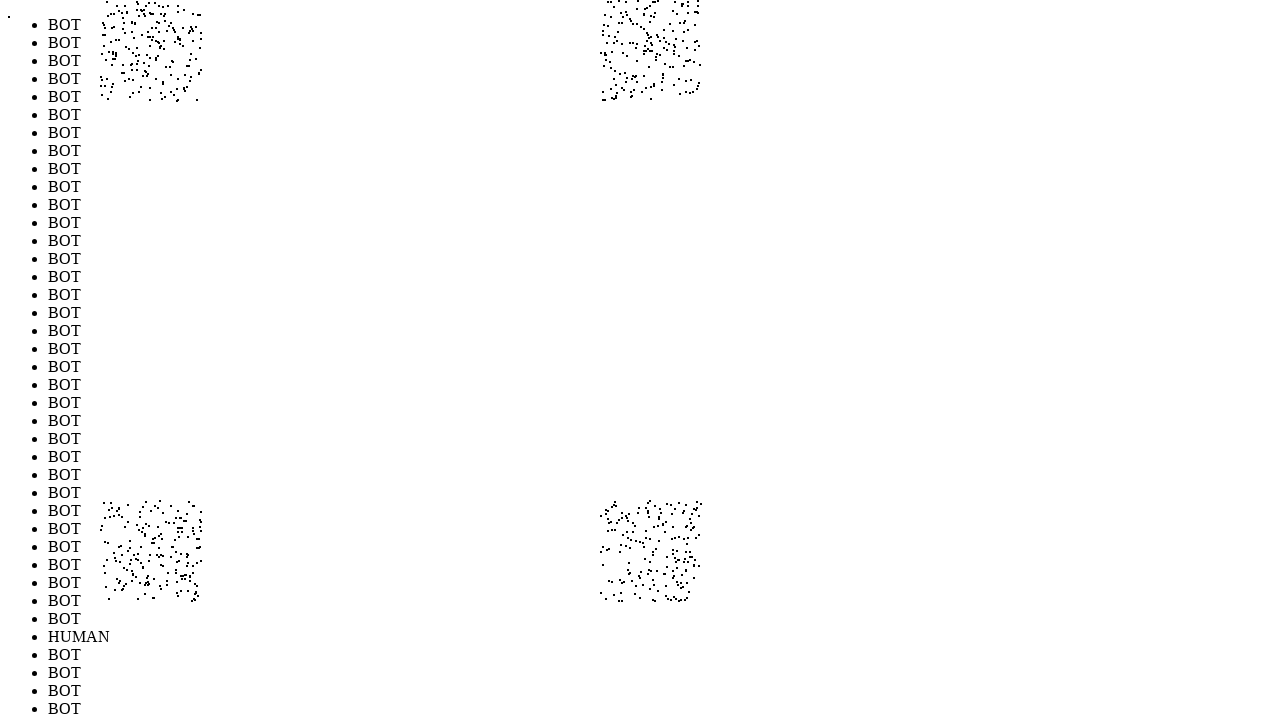

Performed random mouse movement 754/1000 (offset: -214, -256) at (186, 44)
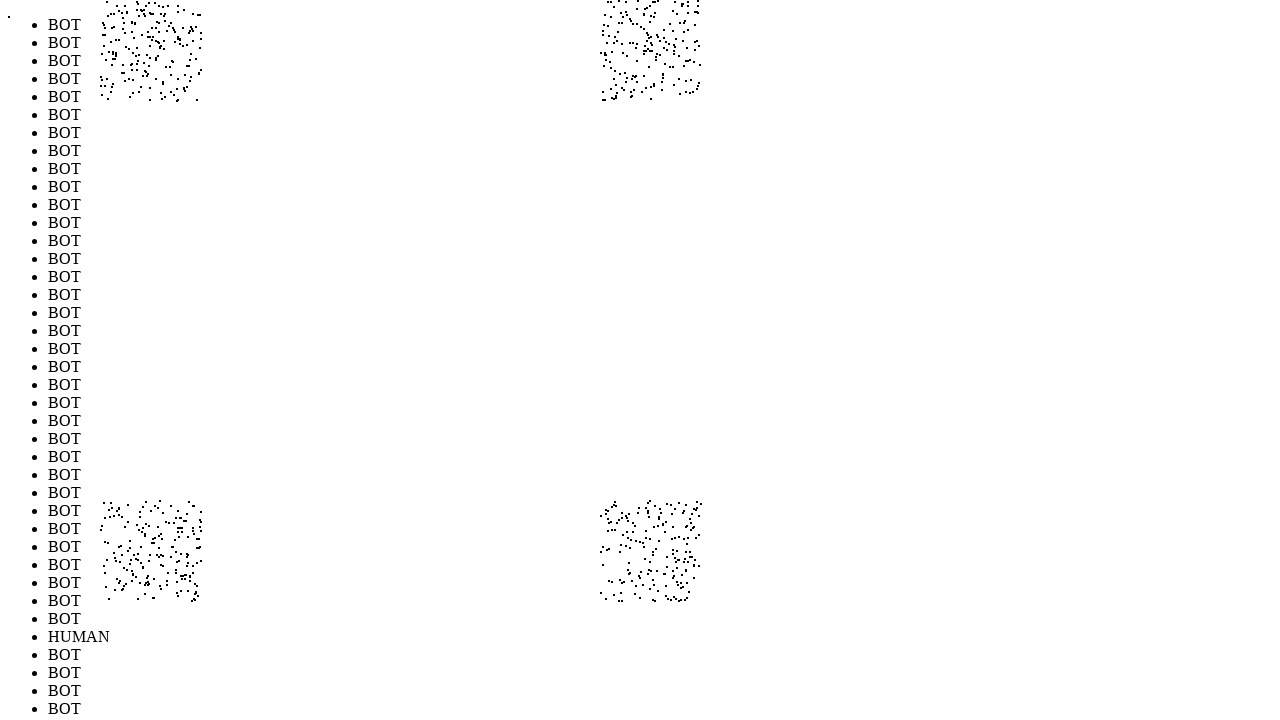

Performed random mouse movement 755/1000 (offset: 223, -208) at (623, 92)
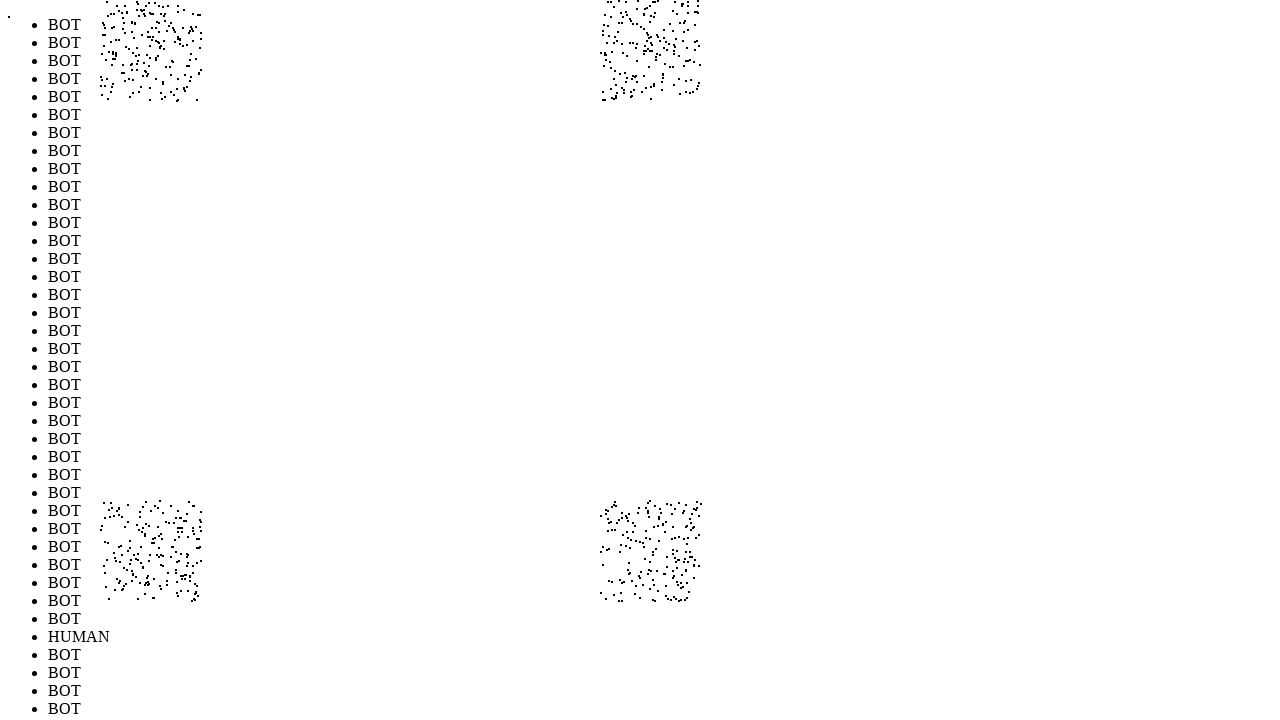

Performed random mouse movement 756/1000 (offset: 223, -233) at (623, 67)
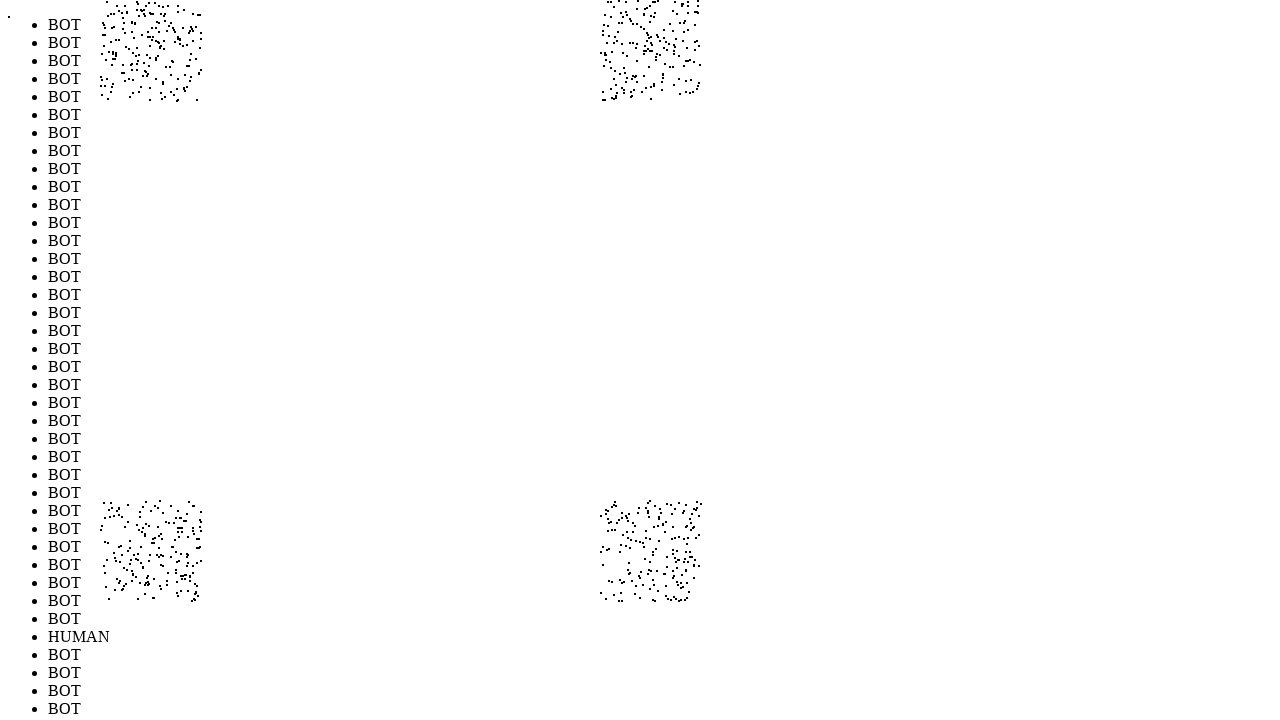

Performed random mouse movement 757/1000 (offset: -209, -211) at (191, 89)
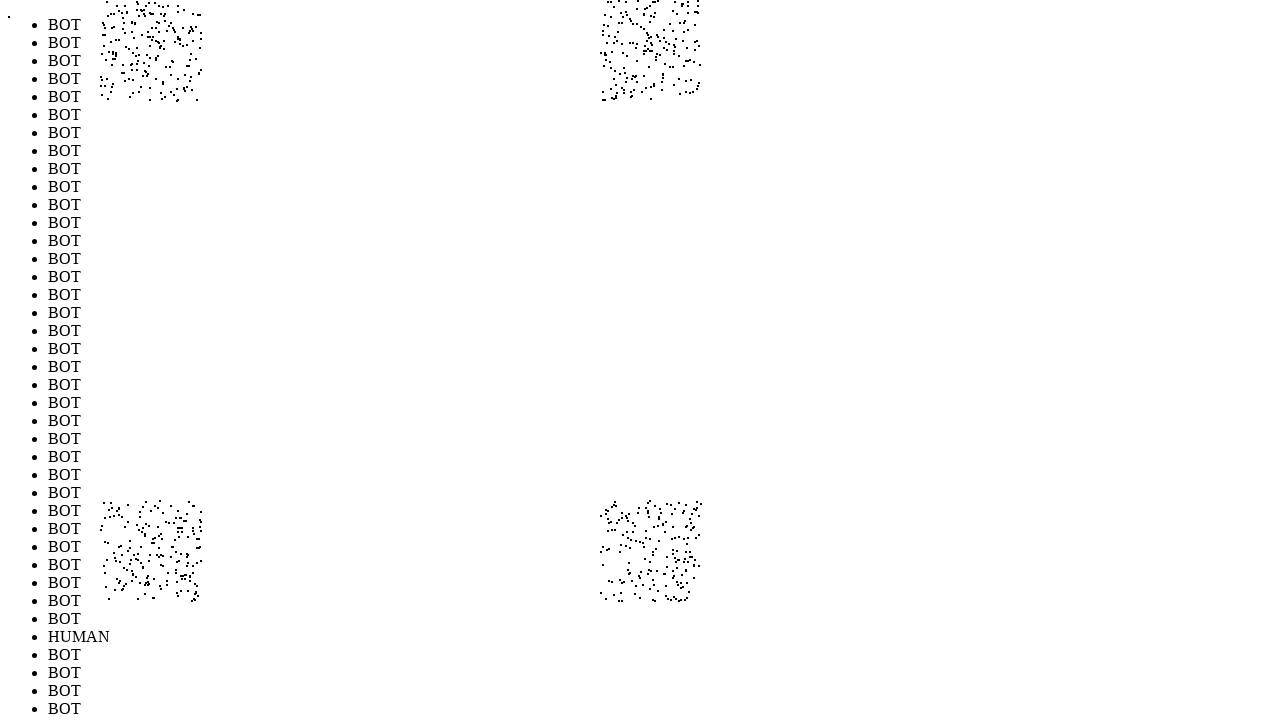

Performed random mouse movement 758/1000 (offset: -285, -270) at (115, 30)
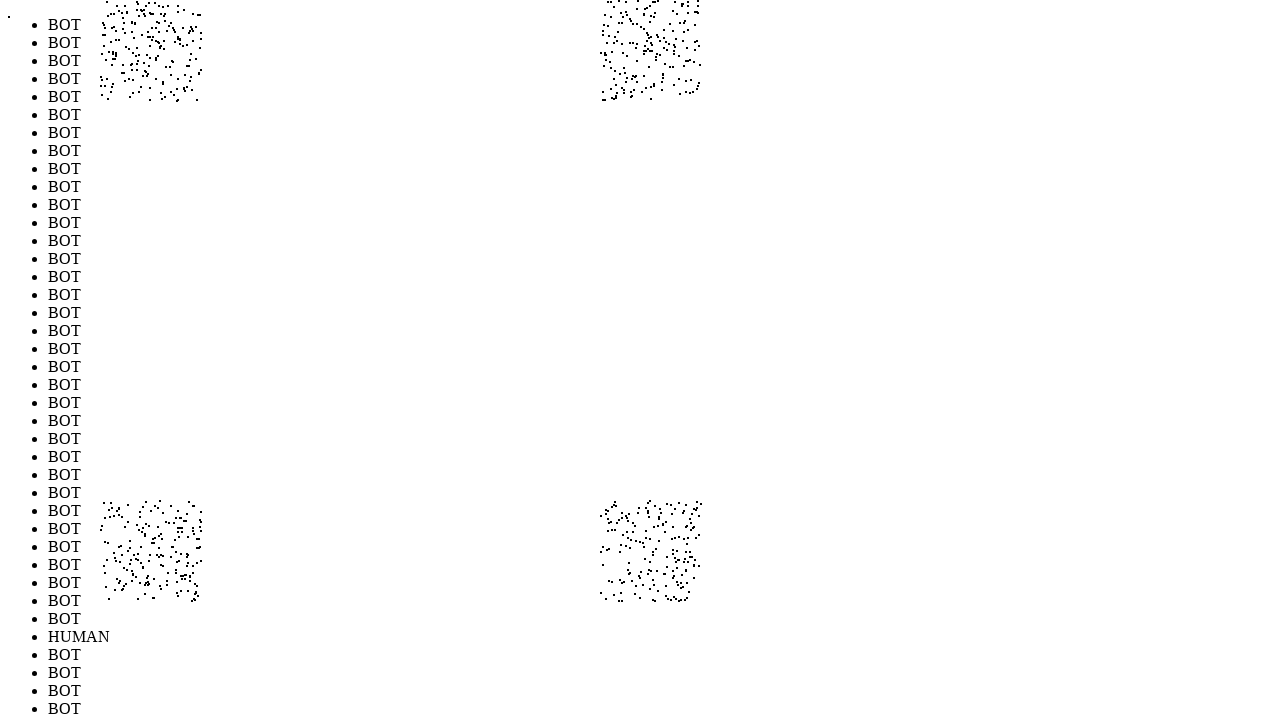

Performed random mouse movement 759/1000 (offset: 201, -270) at (601, 30)
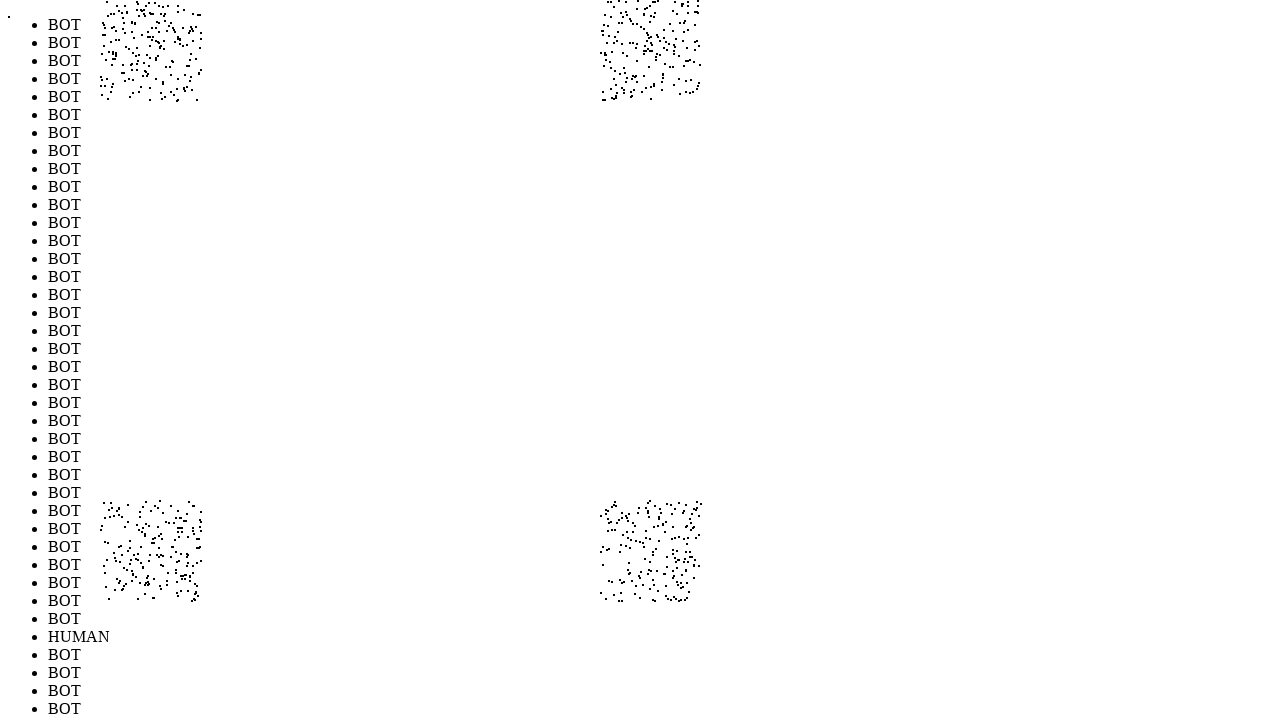

Performed random mouse movement 760/1000 (offset: -232, -291) at (168, 9)
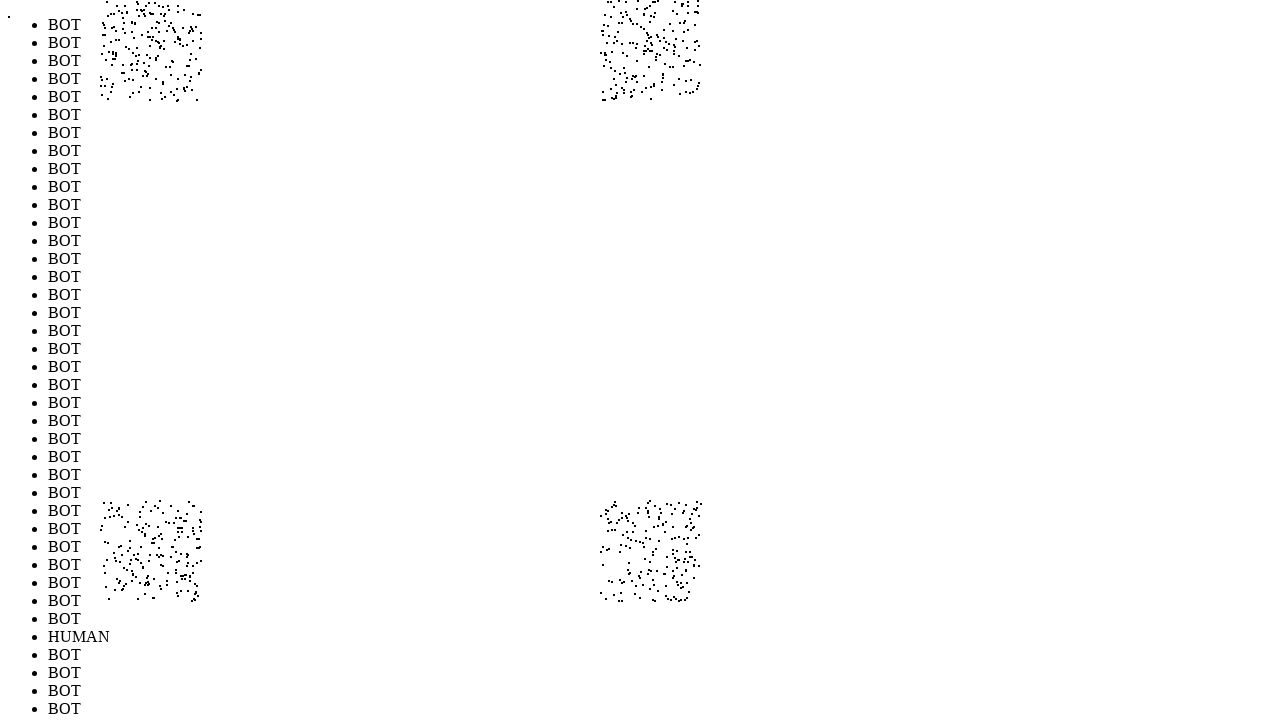

Performed random mouse movement 761/1000 (offset: -284, 254) at (116, 554)
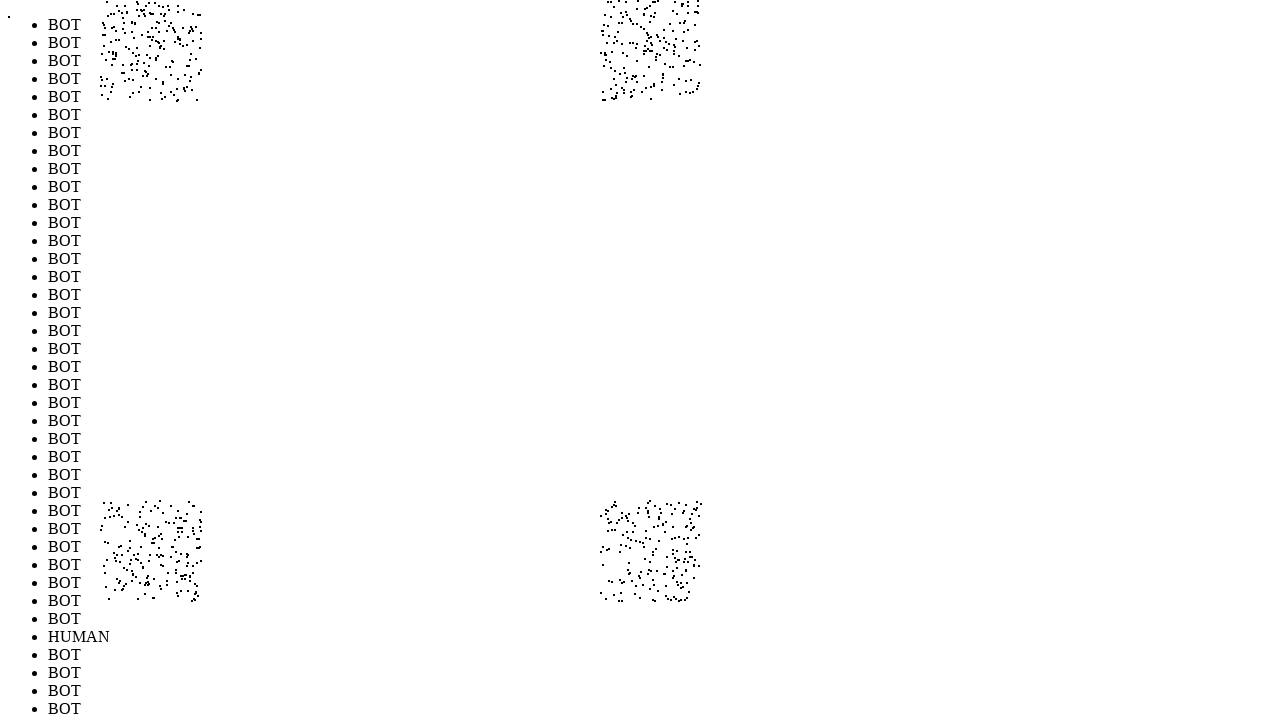

Performed random mouse movement 762/1000 (offset: 264, 249) at (664, 549)
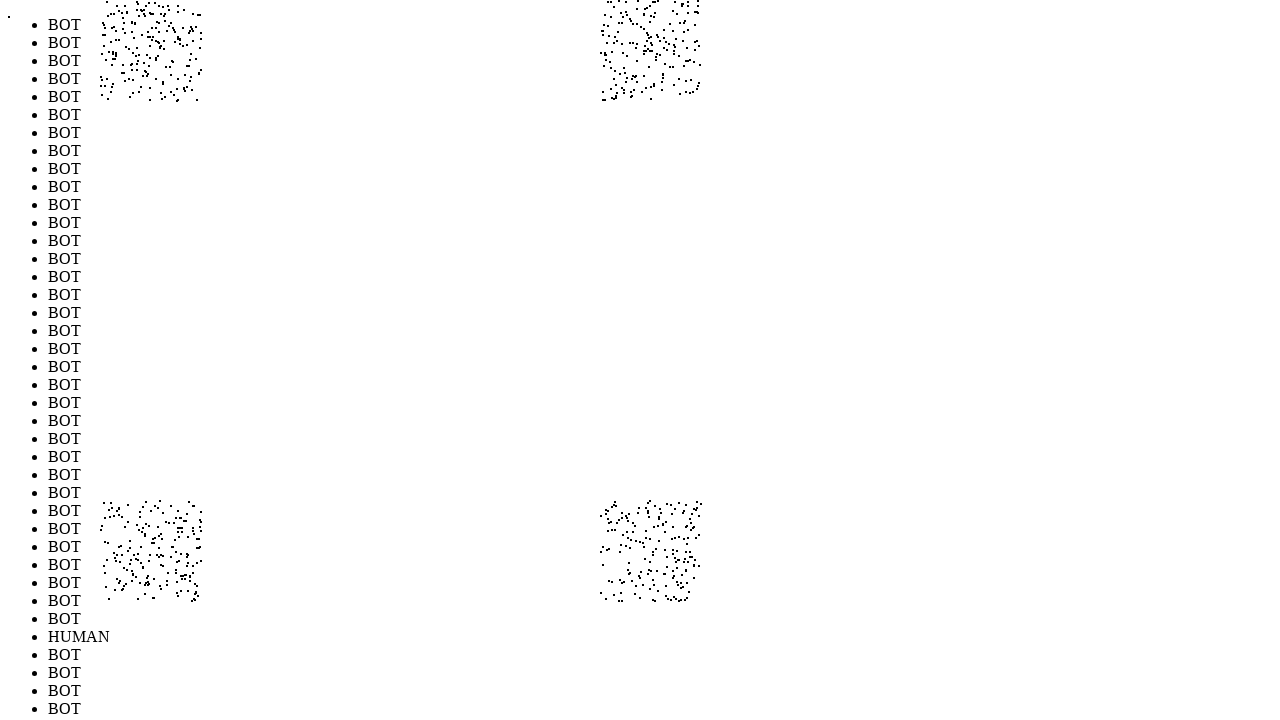

Performed random mouse movement 763/1000 (offset: 273, -282) at (673, 18)
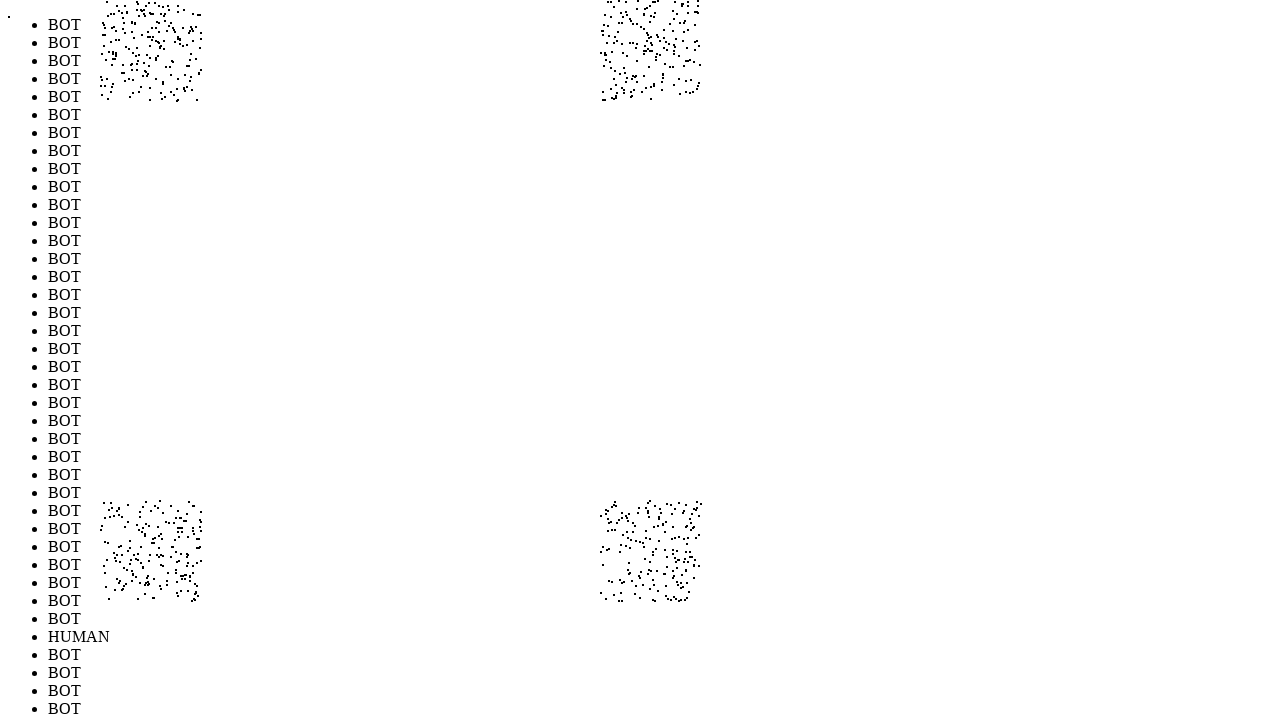

Performed random mouse movement 764/1000 (offset: -264, -209) at (136, 91)
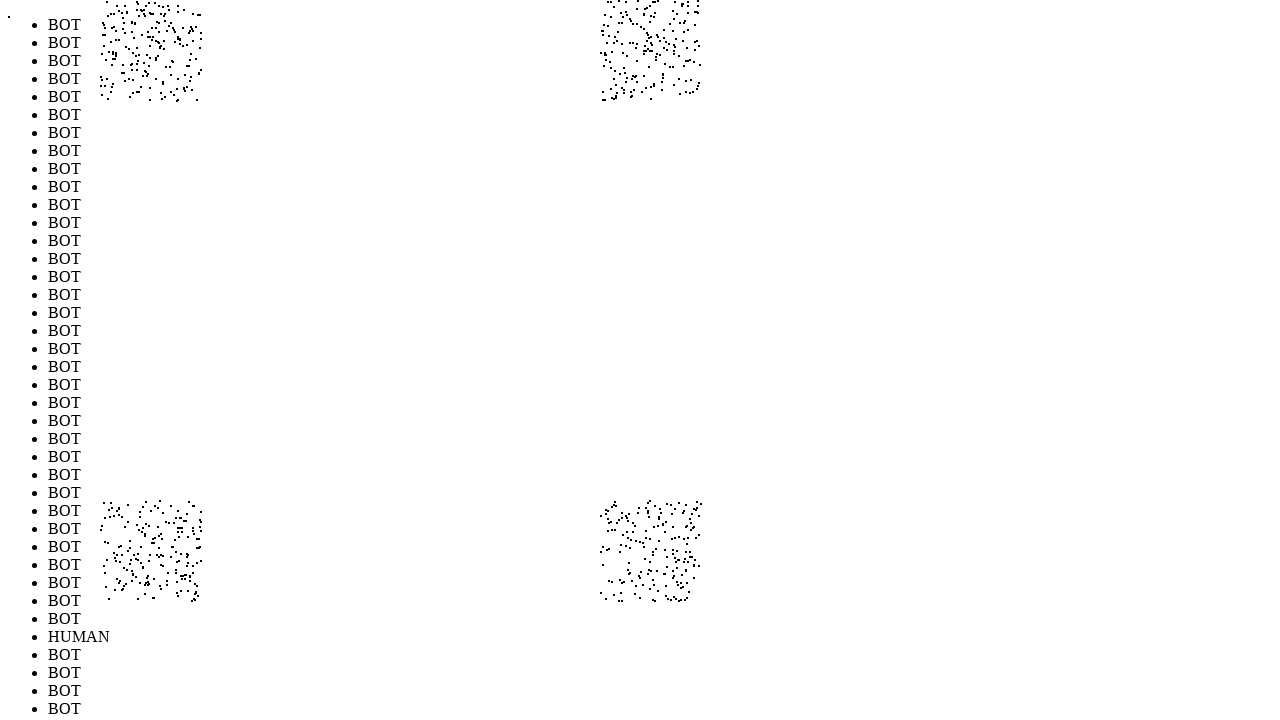

Performed random mouse movement 765/1000 (offset: -243, -203) at (157, 97)
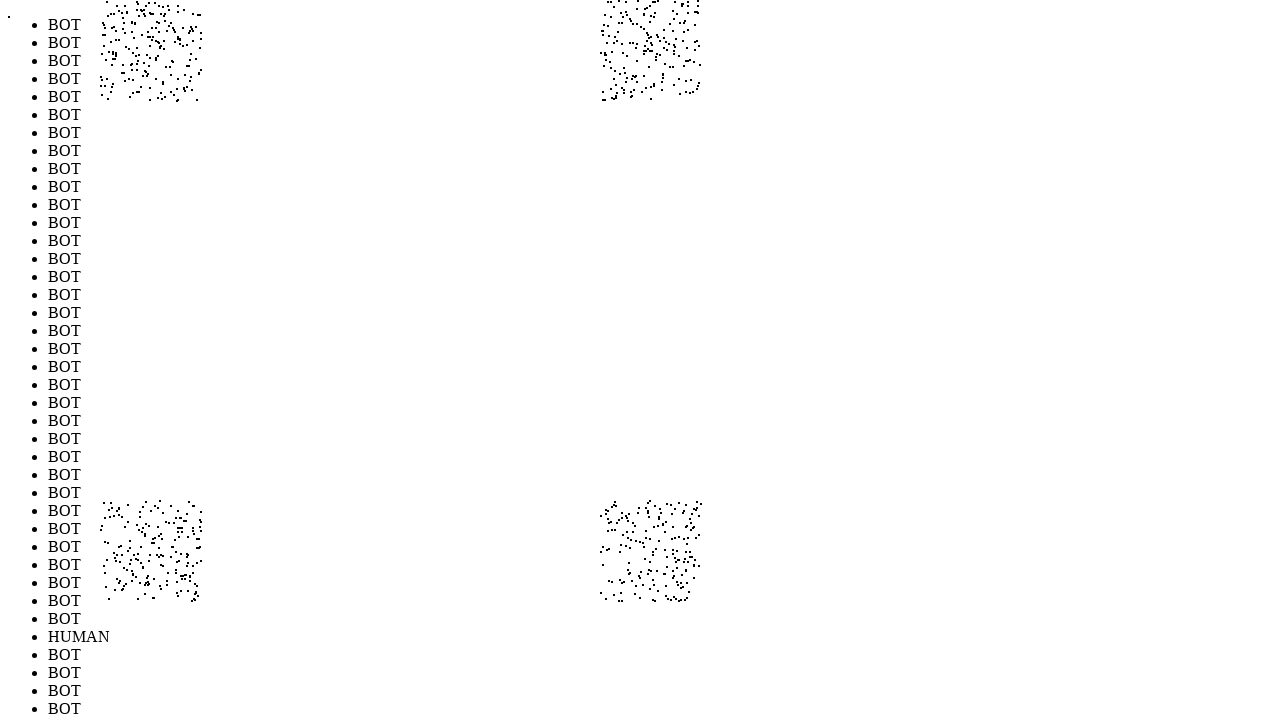

Performed random mouse movement 766/1000 (offset: 227, -300) at (627, 0)
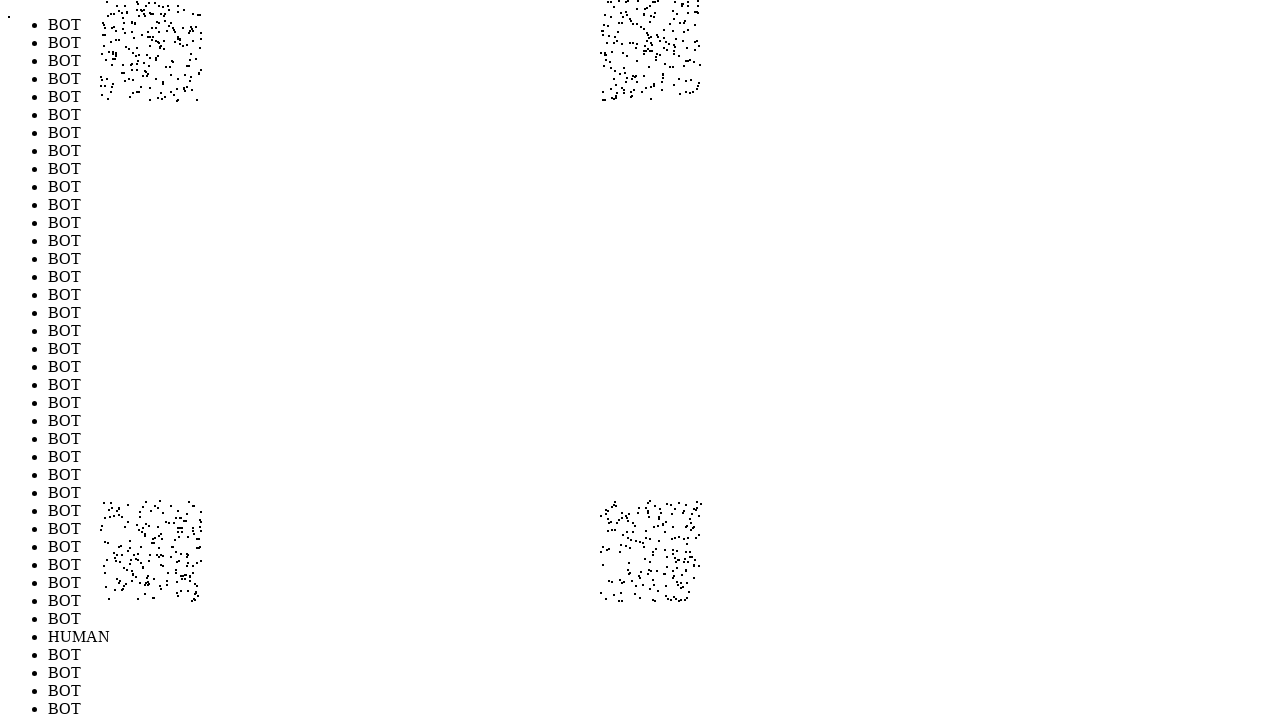

Performed random mouse movement 767/1000 (offset: 280, -229) at (680, 71)
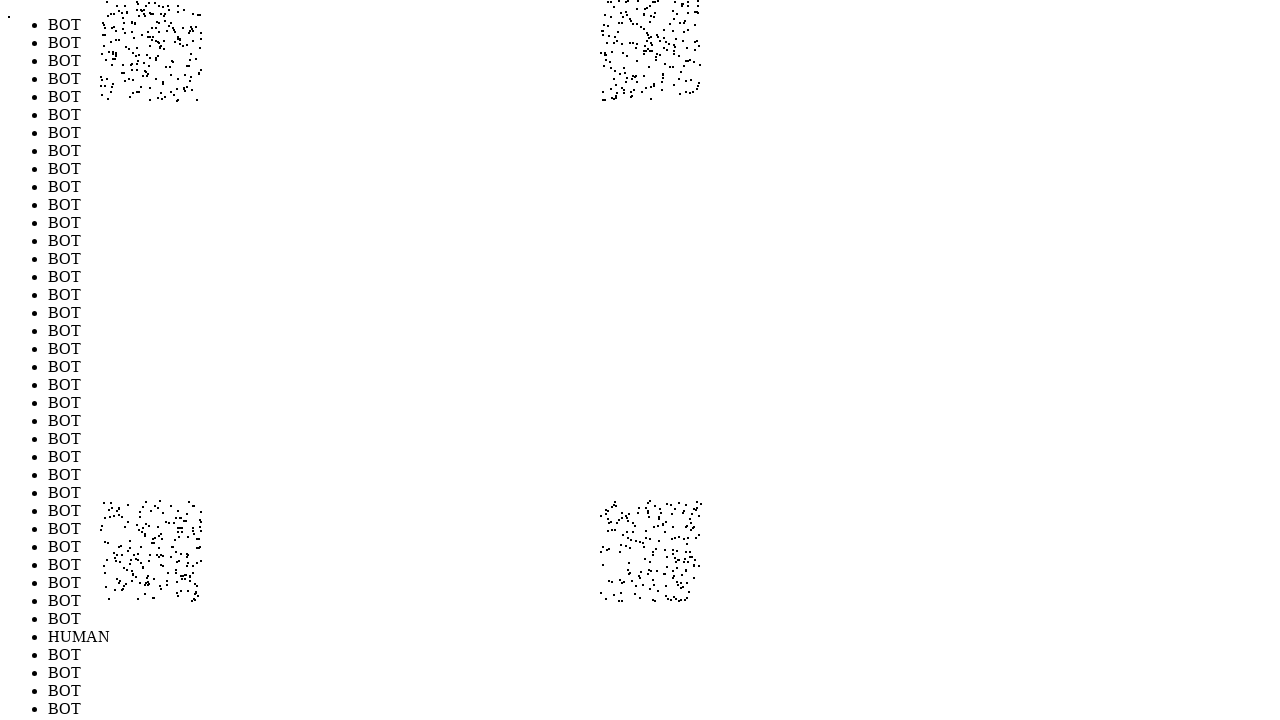

Performed random mouse movement 768/1000 (offset: -281, 247) at (119, 547)
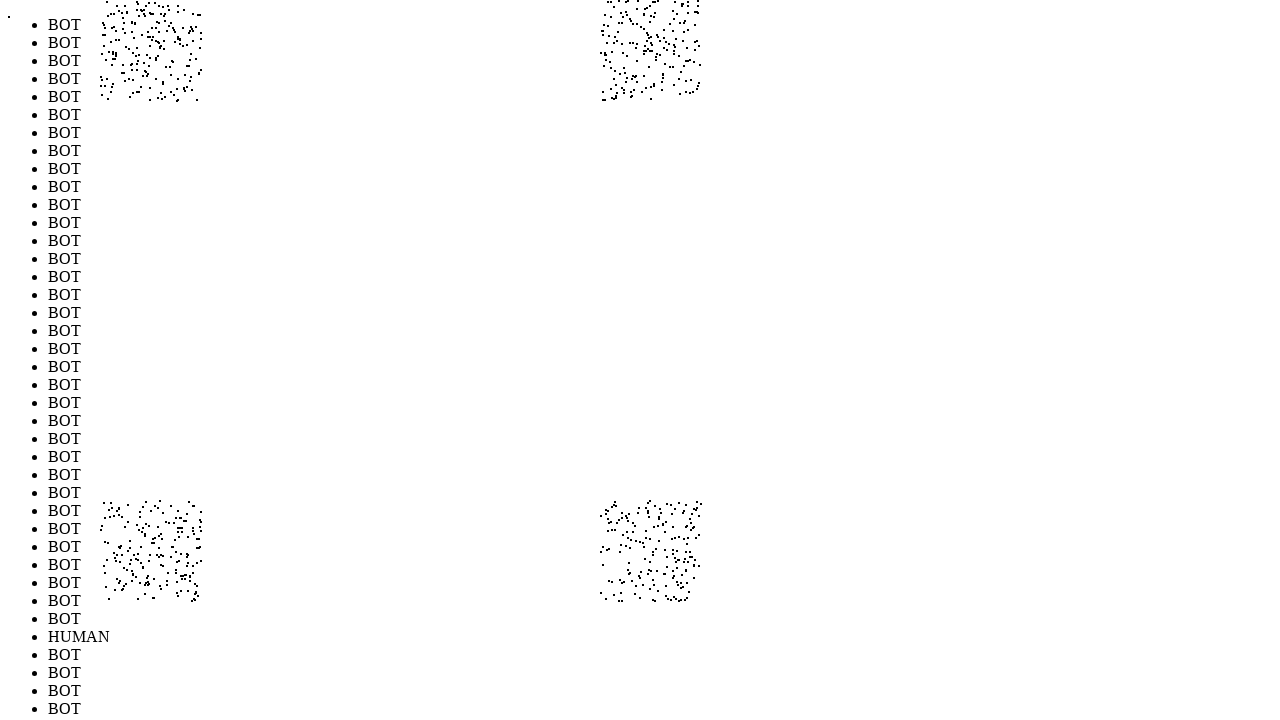

Performed random mouse movement 769/1000 (offset: 232, -295) at (632, 5)
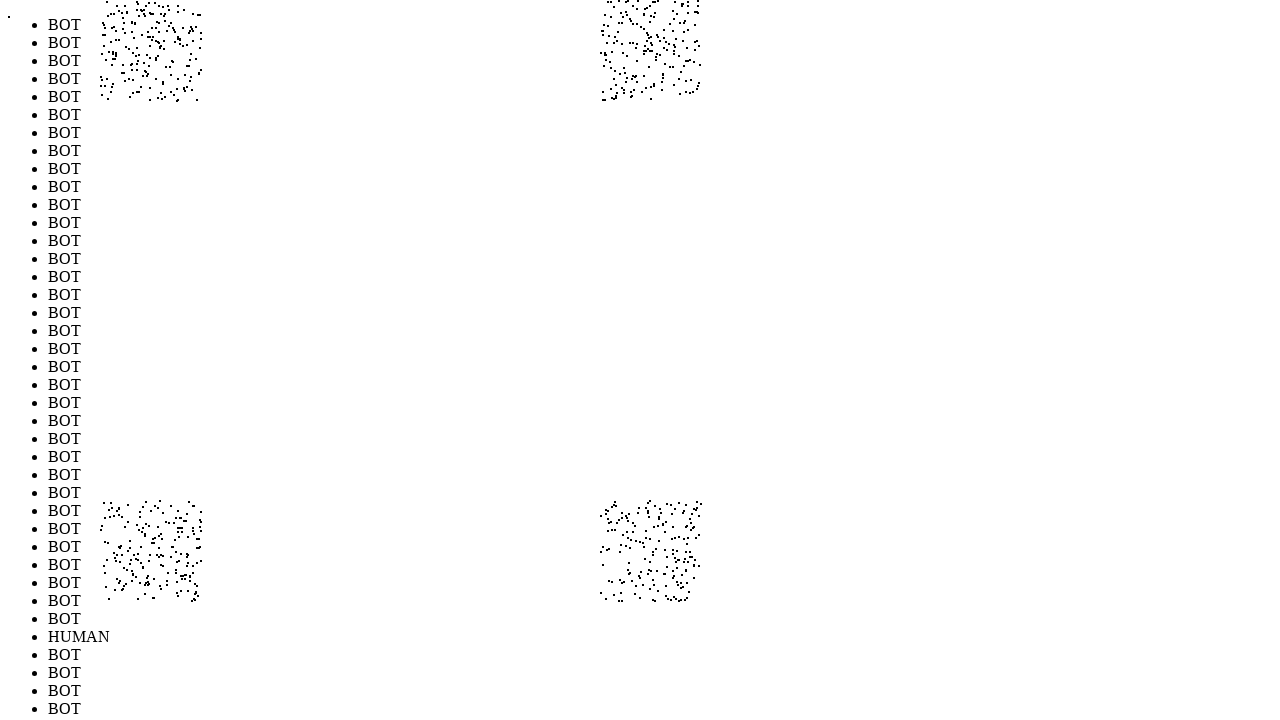

Performed random mouse movement 770/1000 (offset: -274, 236) at (126, 536)
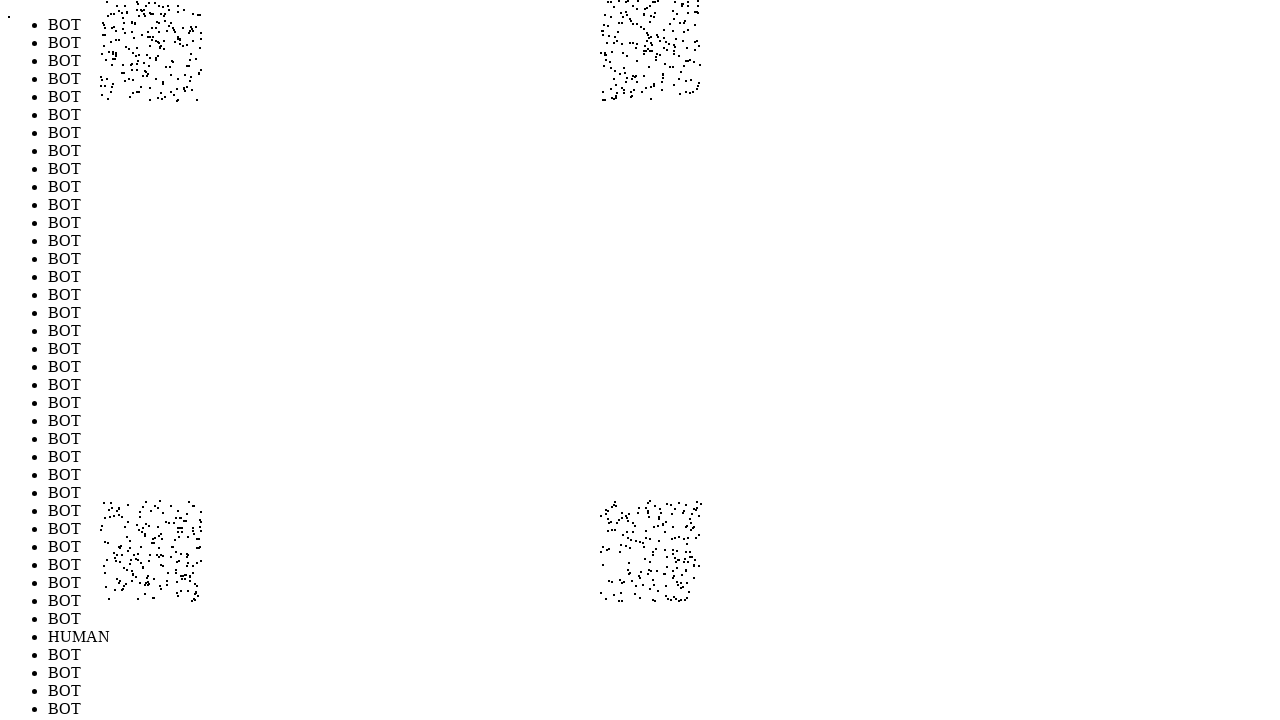

Performed random mouse movement 771/1000 (offset: 220, -217) at (620, 83)
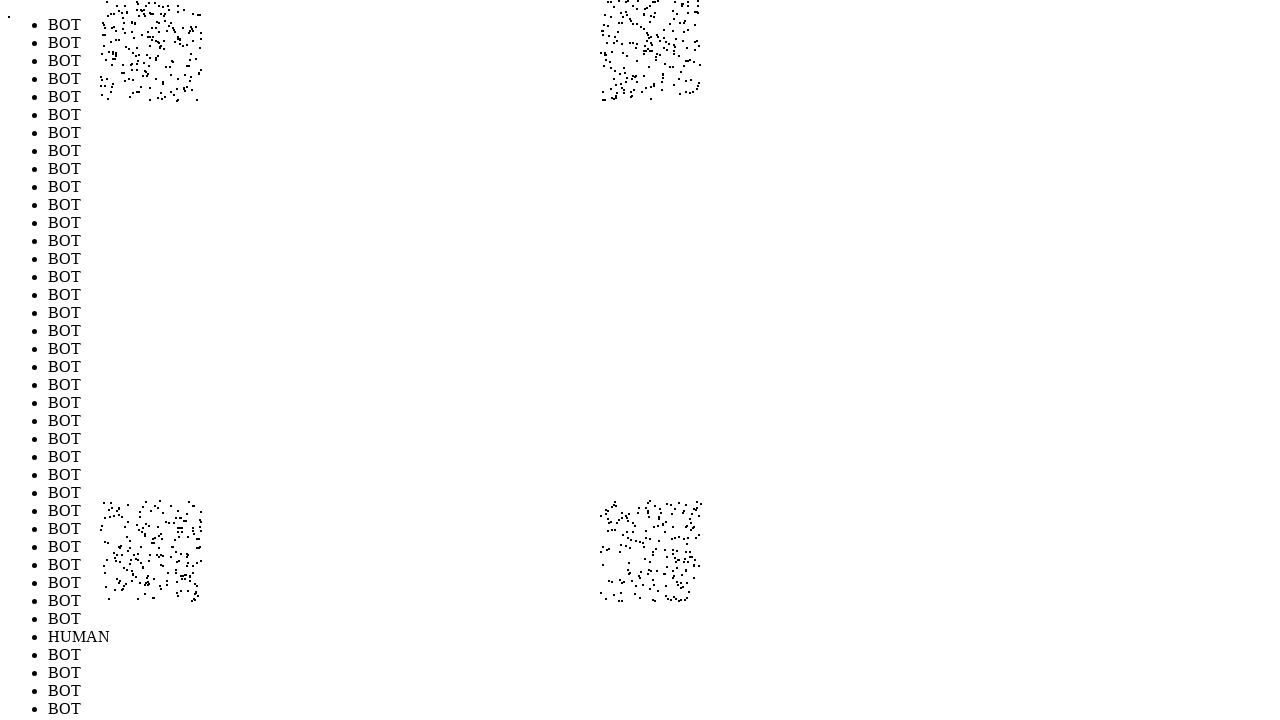

Performed random mouse movement 772/1000 (offset: -298, 245) at (102, 545)
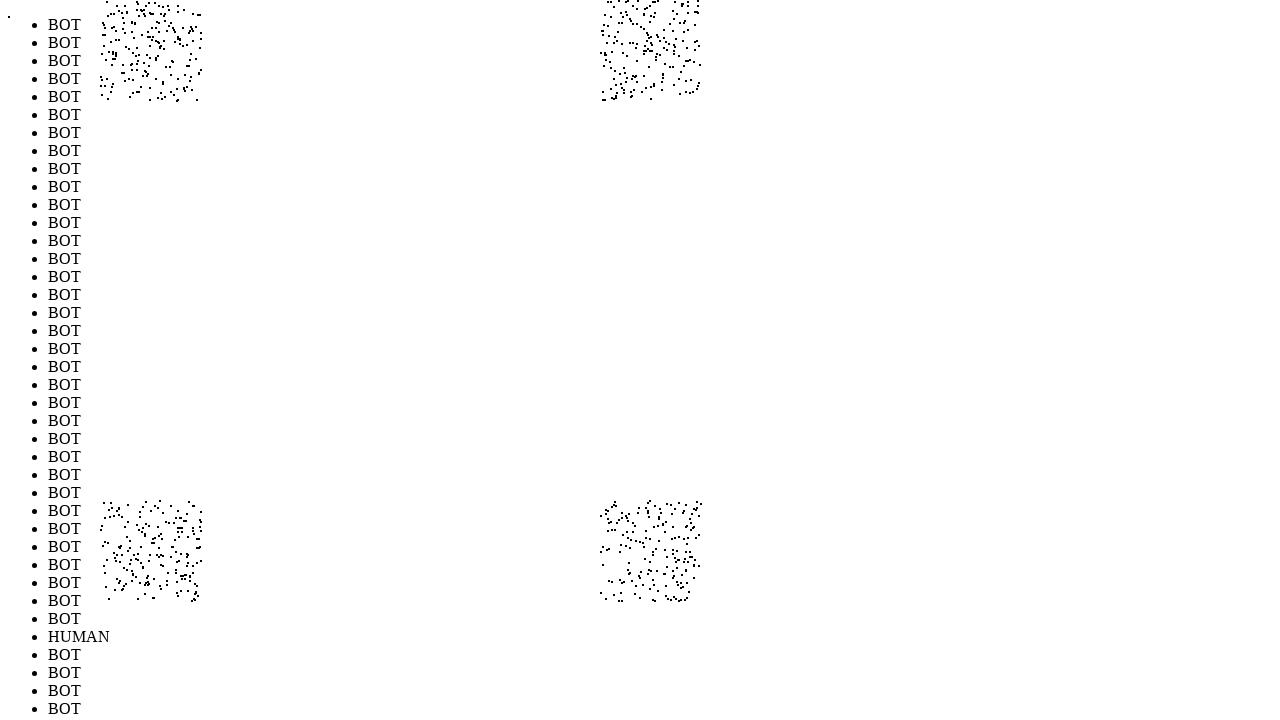

Performed random mouse movement 773/1000 (offset: 283, 222) at (683, 522)
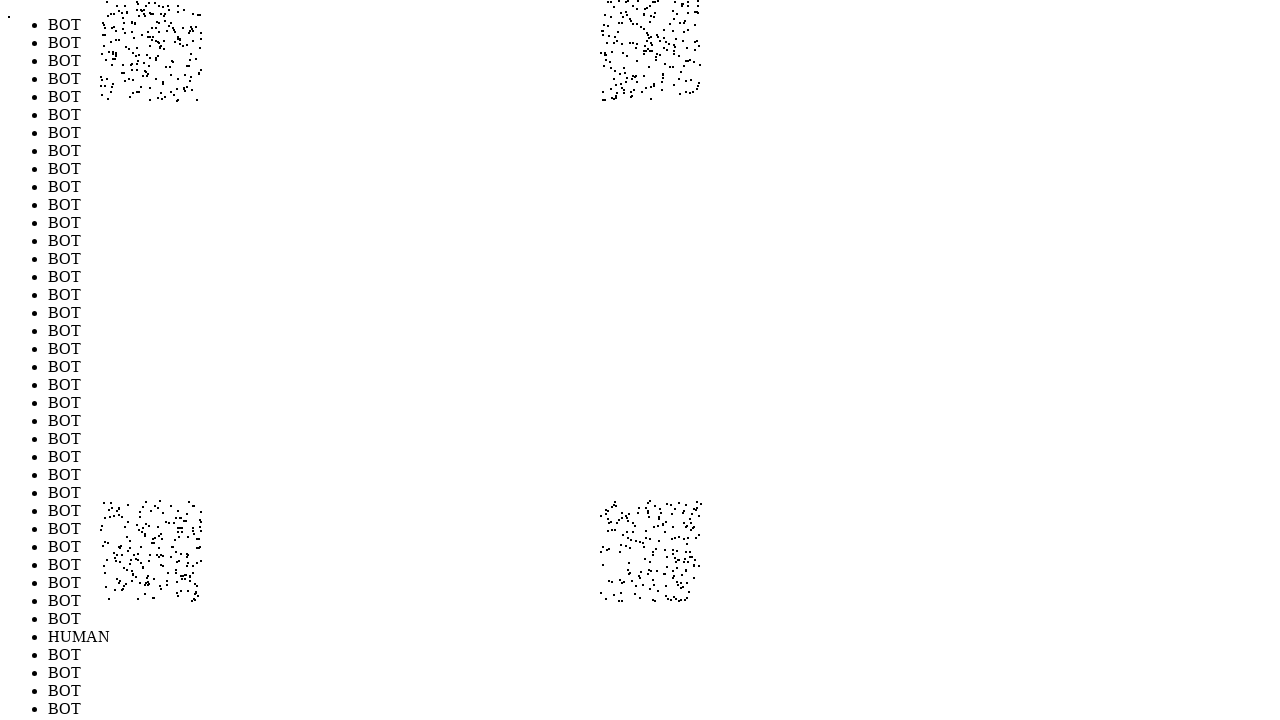

Performed random mouse movement 774/1000 (offset: -246, 212) at (154, 512)
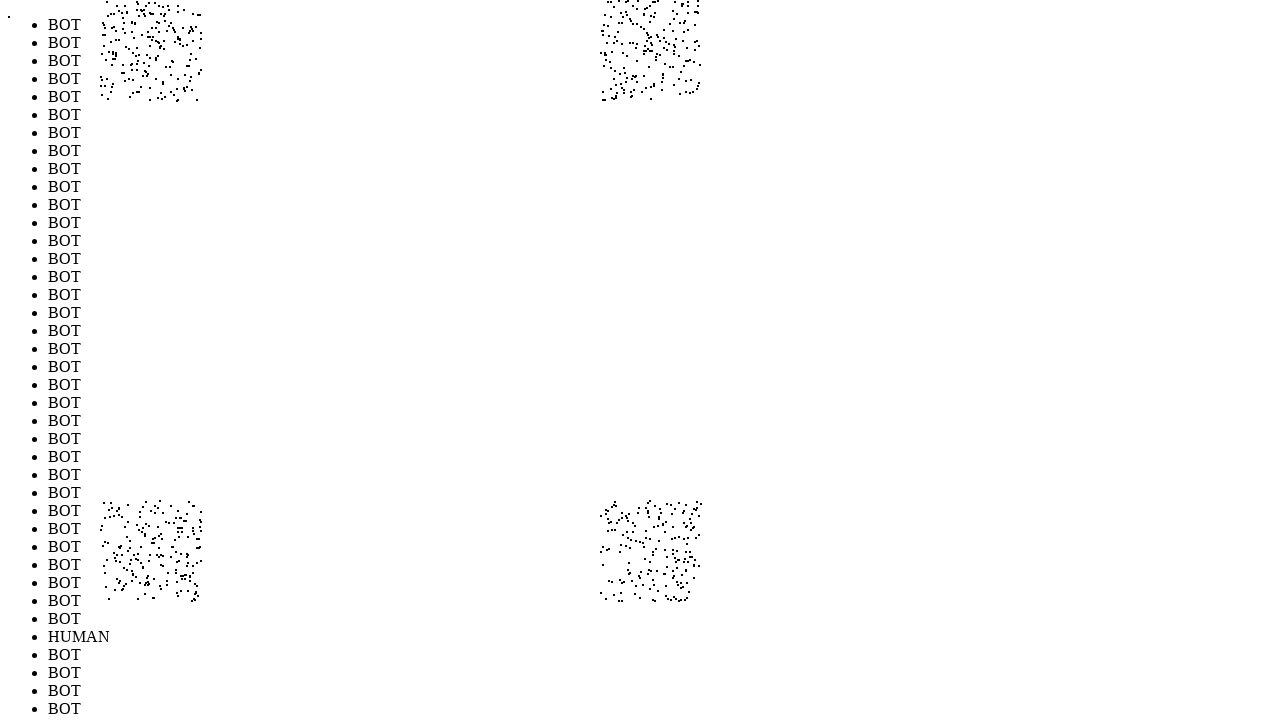

Performed random mouse movement 775/1000 (offset: -233, -276) at (167, 24)
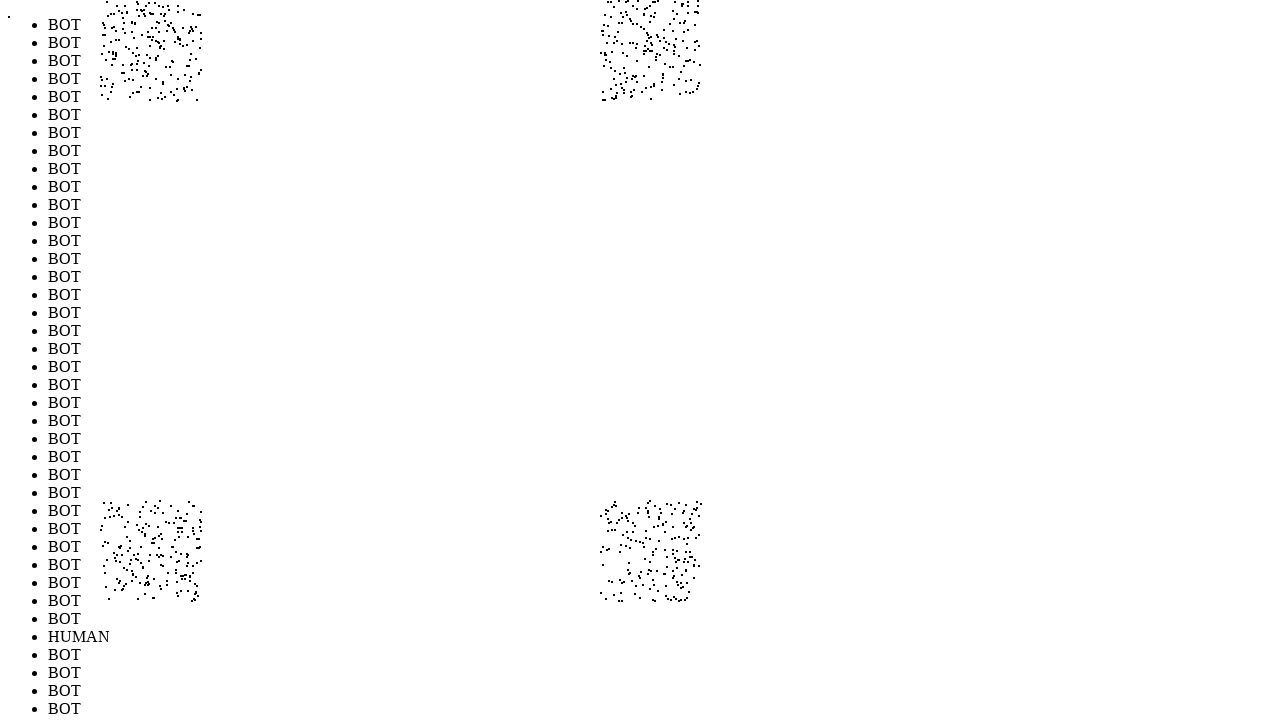

Performed random mouse movement 776/1000 (offset: -215, -297) at (185, 3)
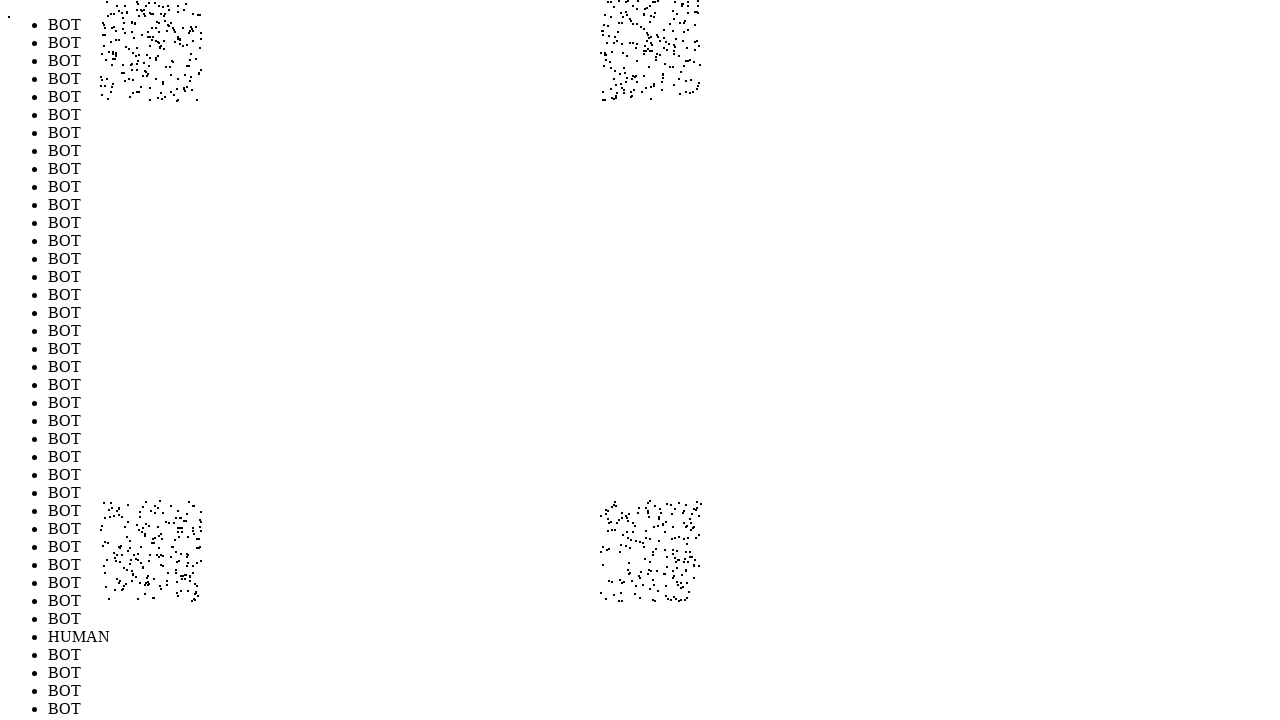

Performed random mouse movement 777/1000 (offset: -238, 218) at (162, 518)
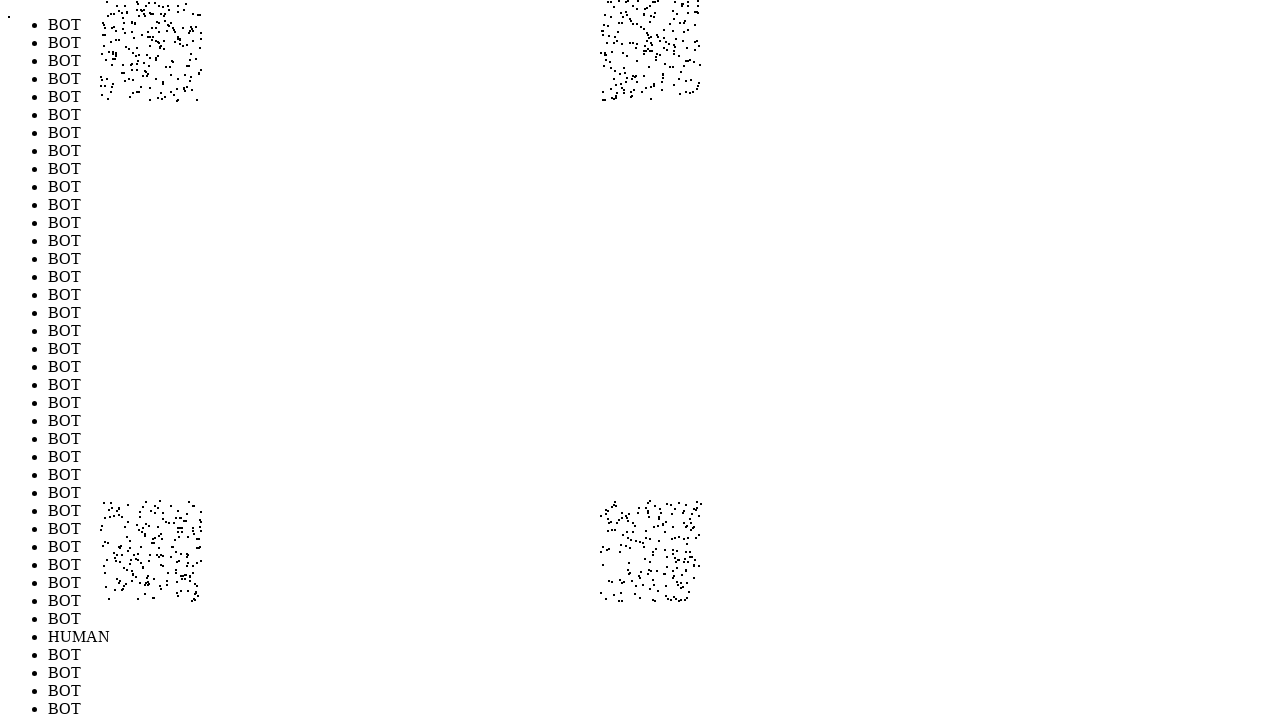

Performed random mouse movement 778/1000 (offset: -249, -202) at (151, 98)
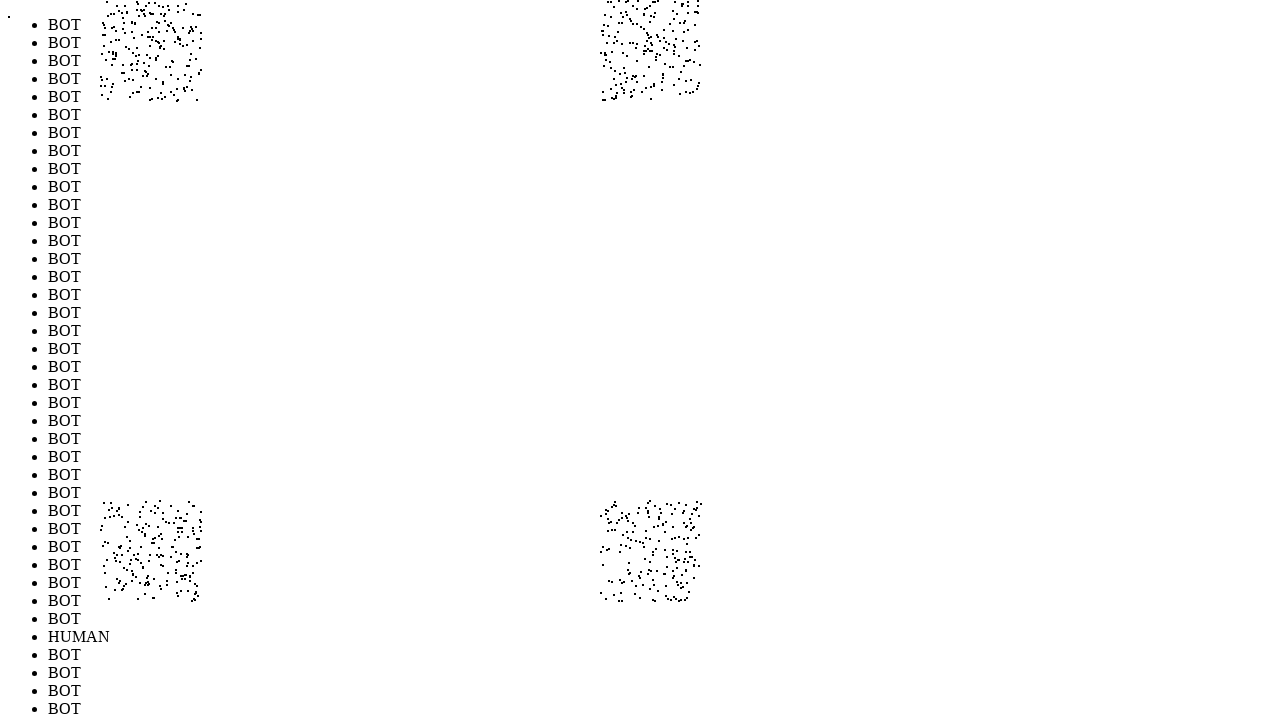

Performed random mouse movement 779/1000 (offset: 260, 247) at (660, 547)
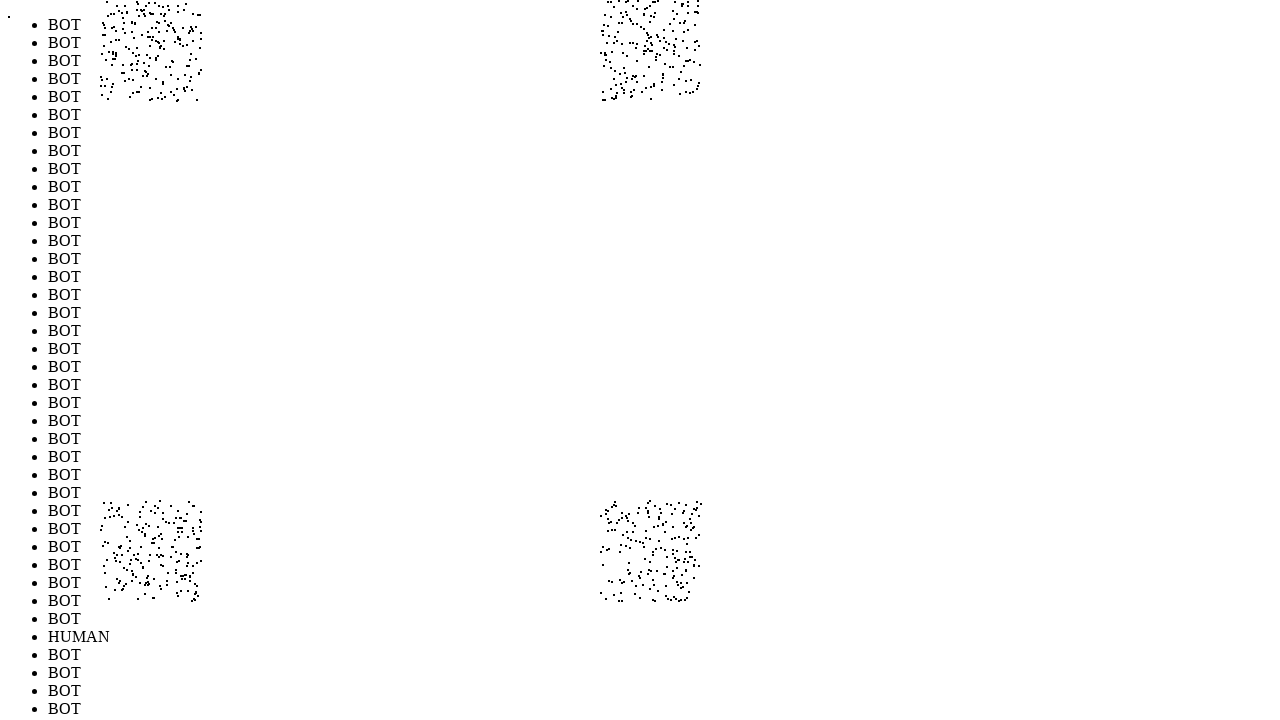

Performed random mouse movement 780/1000 (offset: 211, 257) at (611, 557)
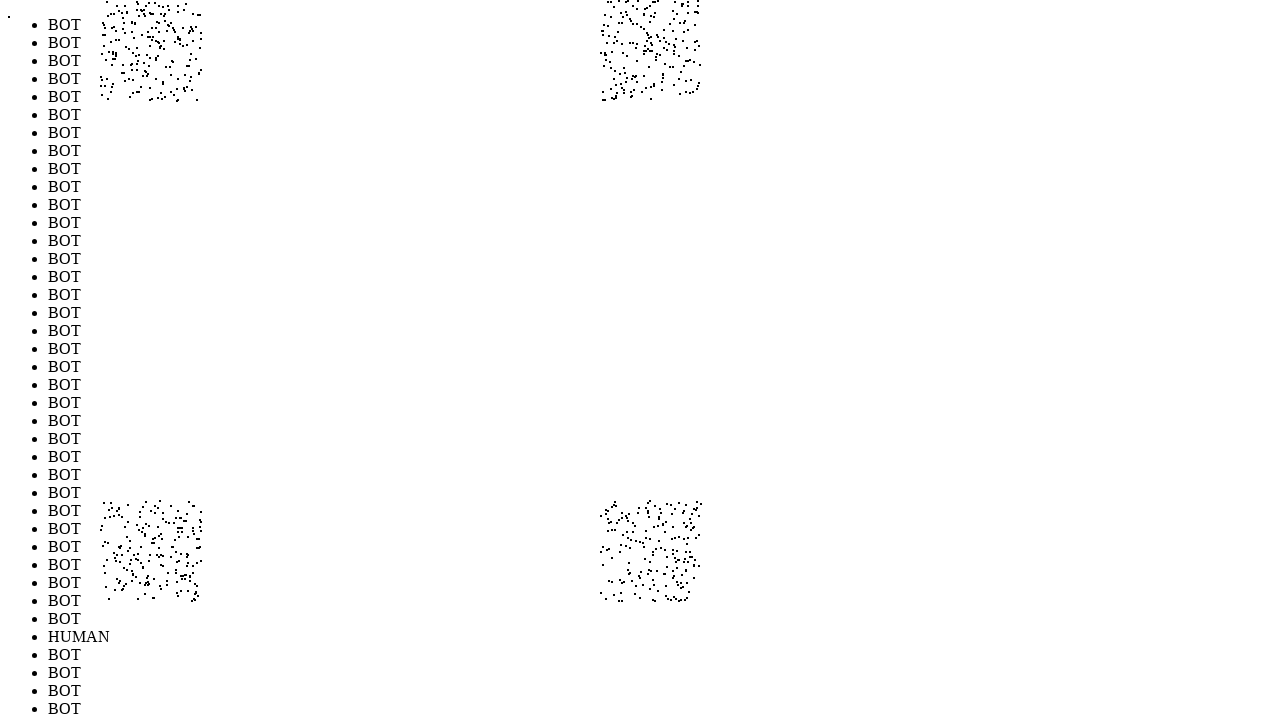

Performed random mouse movement 781/1000 (offset: 258, 210) at (658, 510)
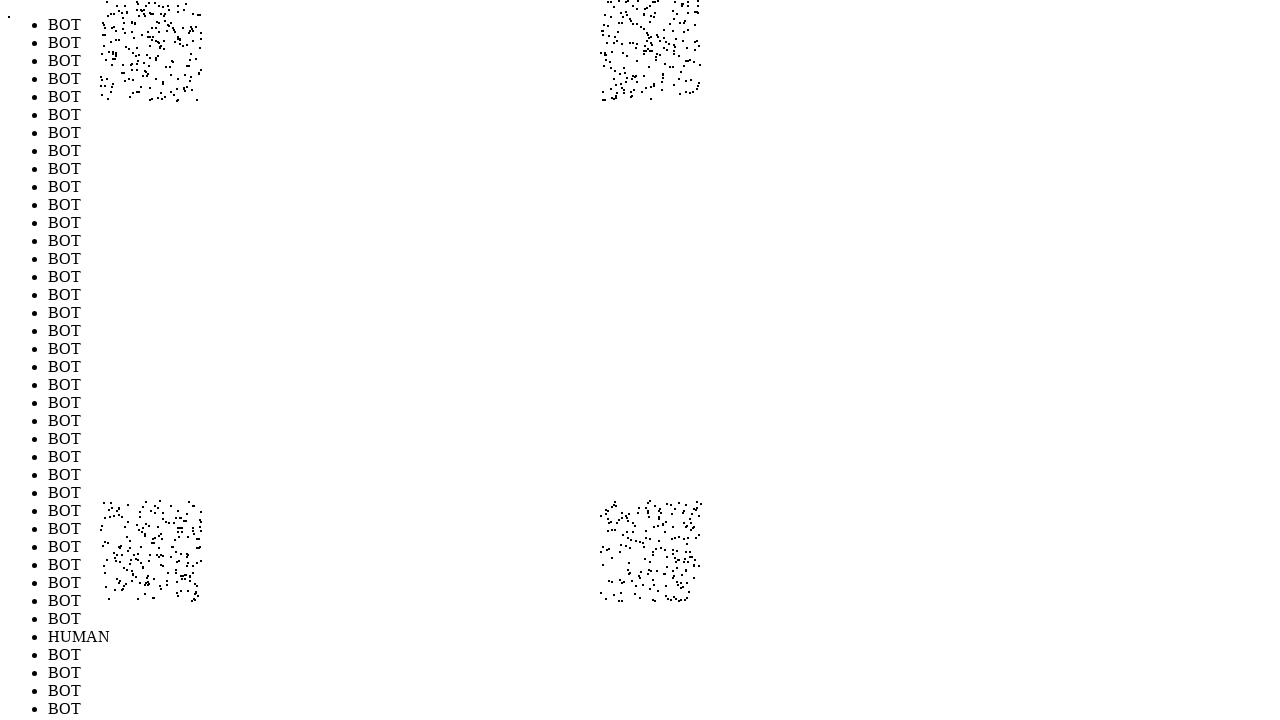

Performed random mouse movement 782/1000 (offset: -203, 246) at (197, 546)
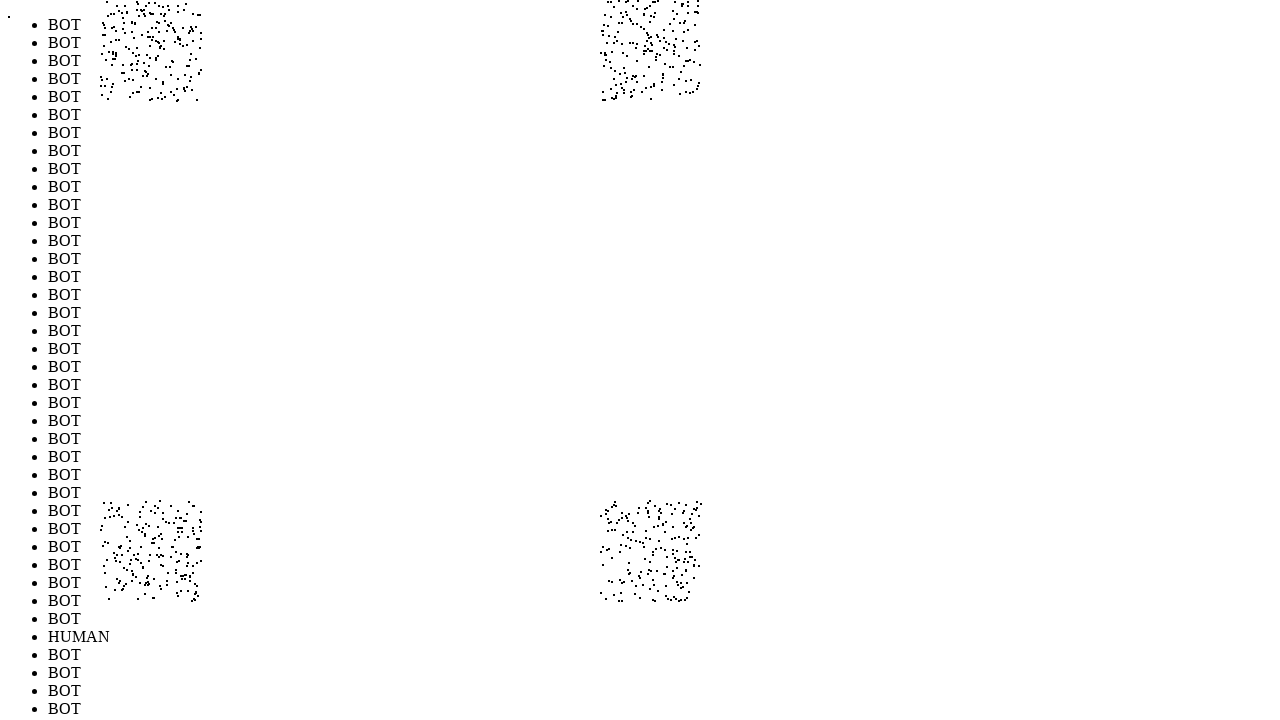

Performed random mouse movement 783/1000 (offset: 208, -249) at (608, 51)
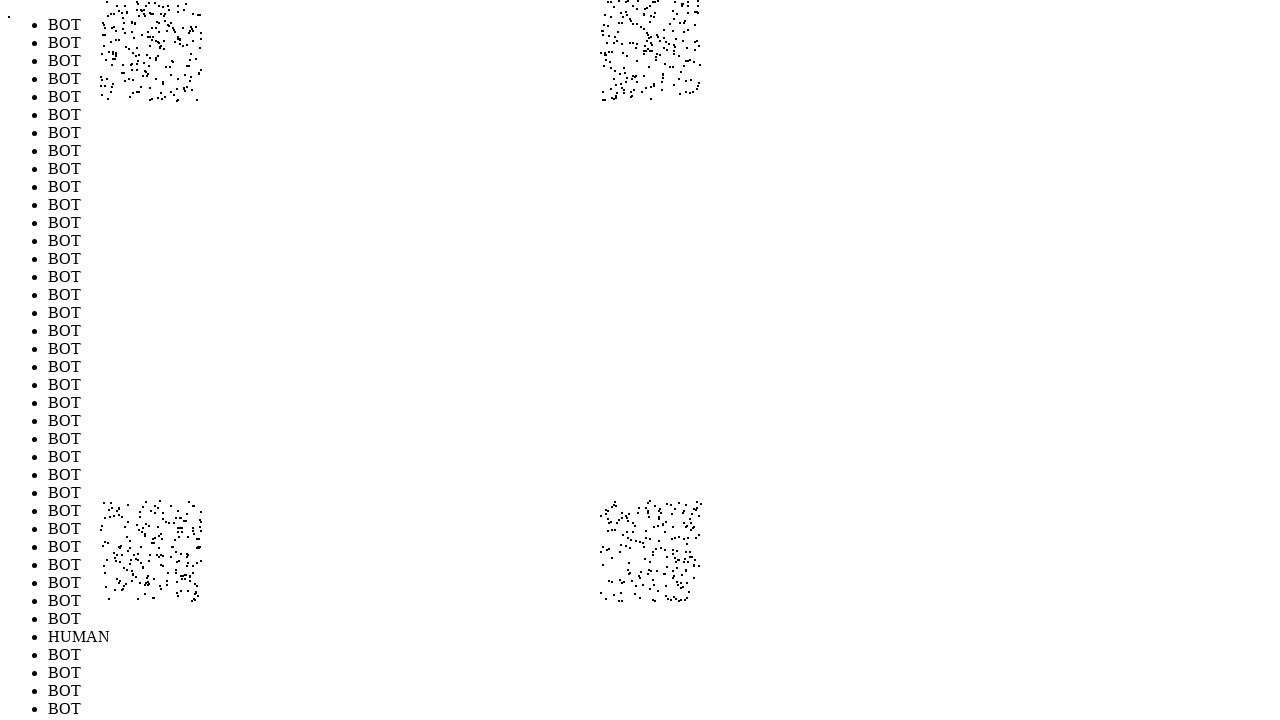

Performed random mouse movement 784/1000 (offset: 223, -250) at (623, 50)
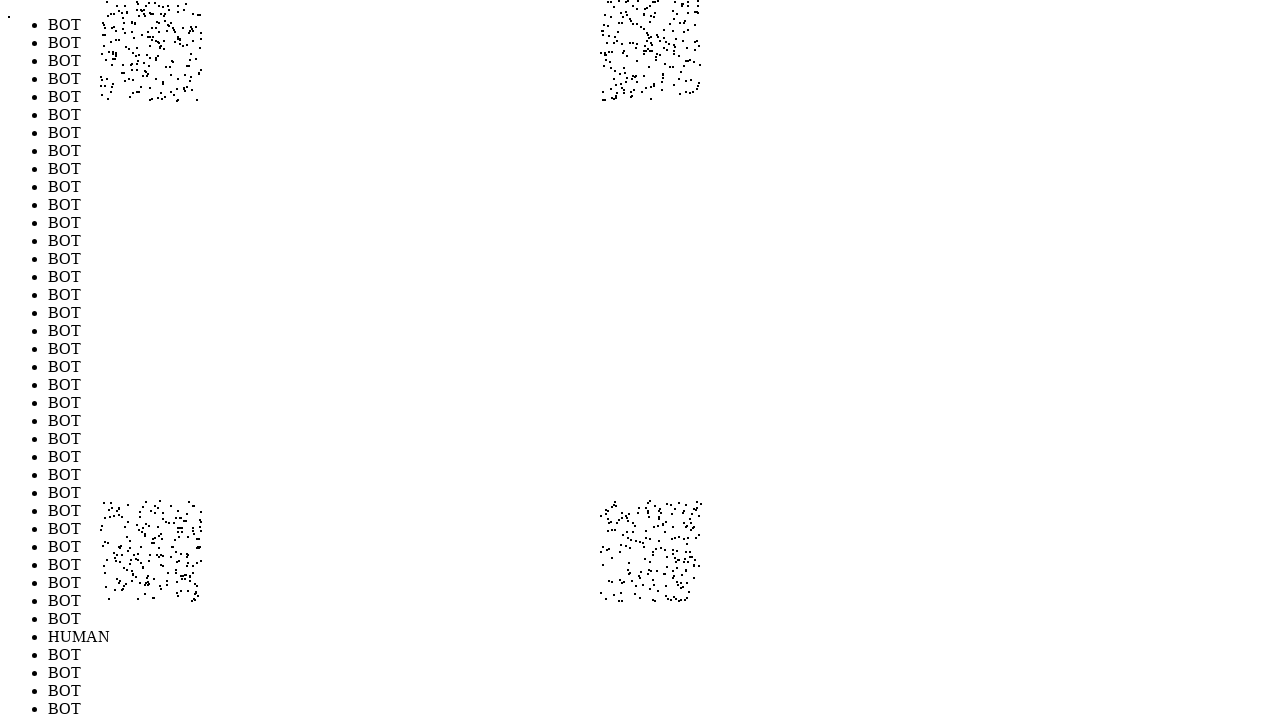

Performed random mouse movement 785/1000 (offset: -228, -208) at (172, 92)
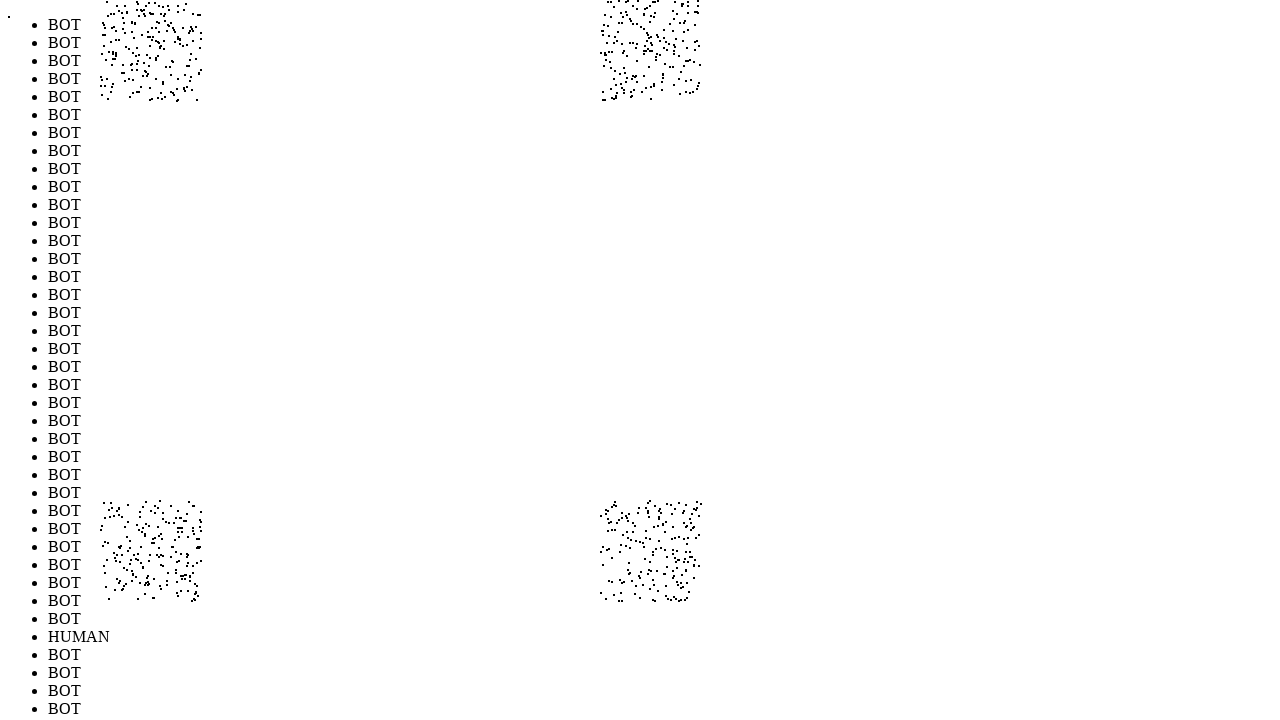

Performed random mouse movement 786/1000 (offset: -202, -248) at (198, 52)
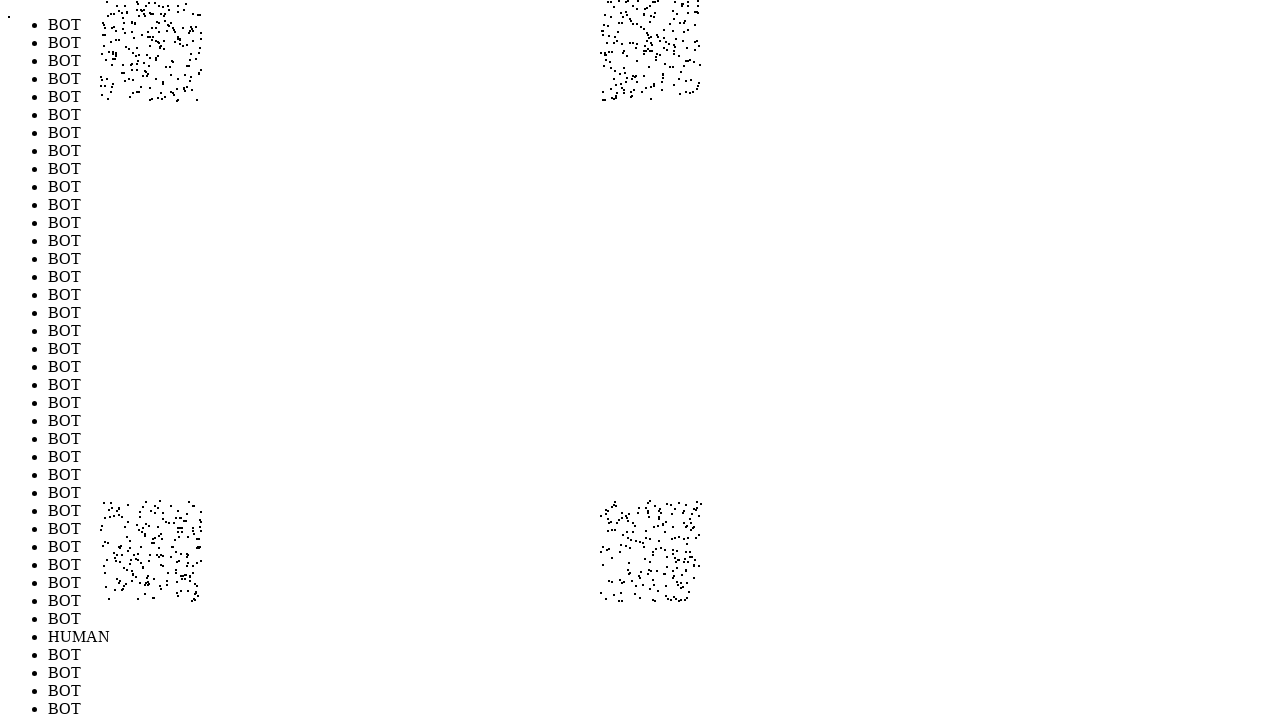

Performed random mouse movement 787/1000 (offset: 232, -229) at (632, 71)
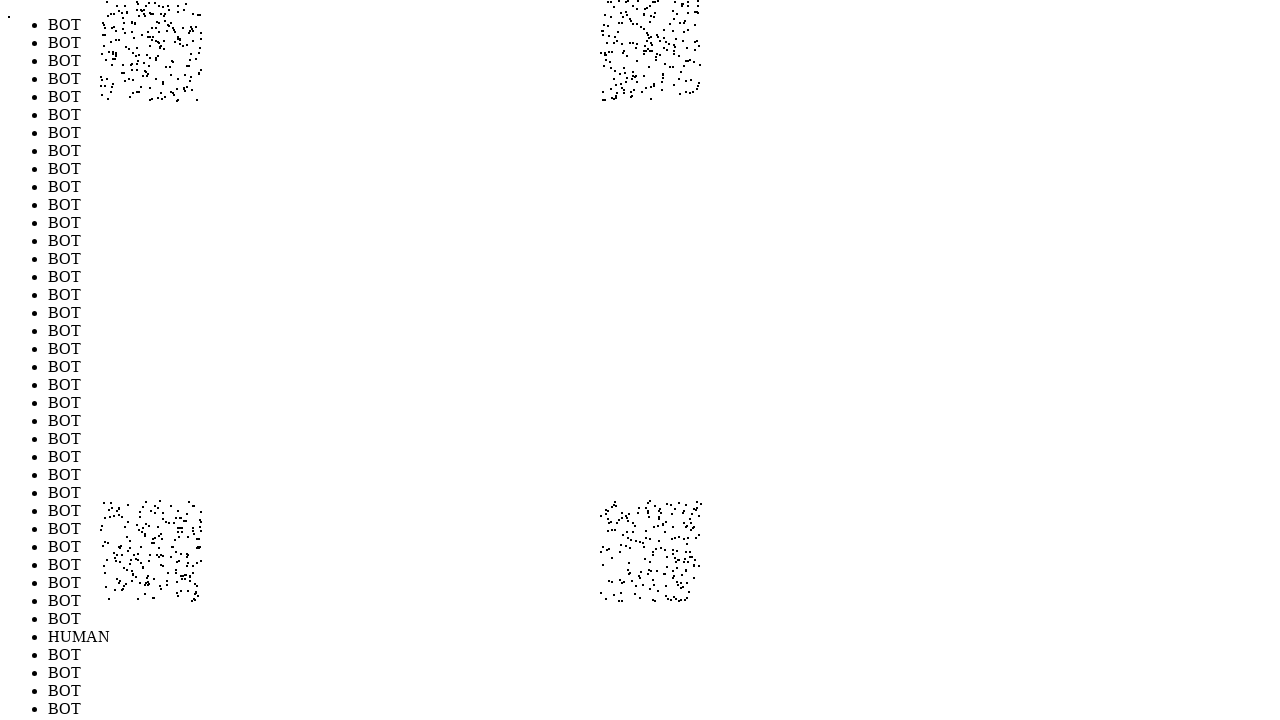

Performed random mouse movement 788/1000 (offset: 292, 220) at (692, 520)
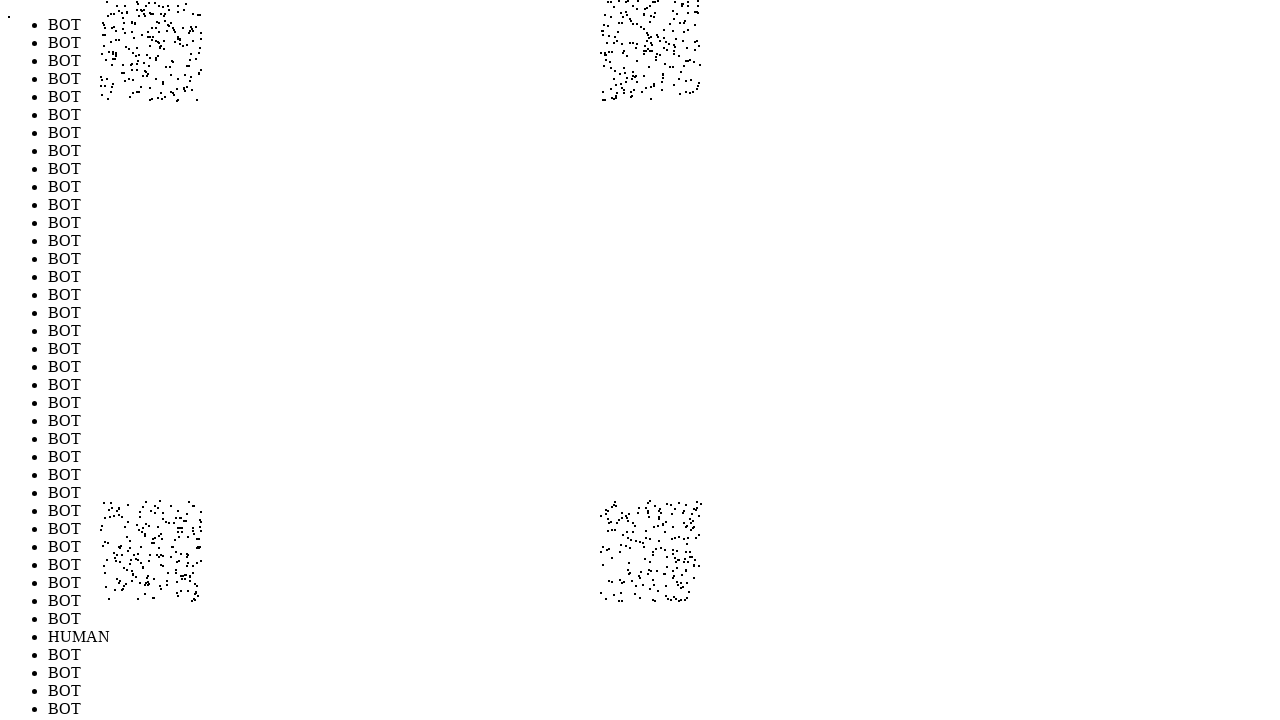

Performed random mouse movement 789/1000 (offset: -255, 283) at (145, 583)
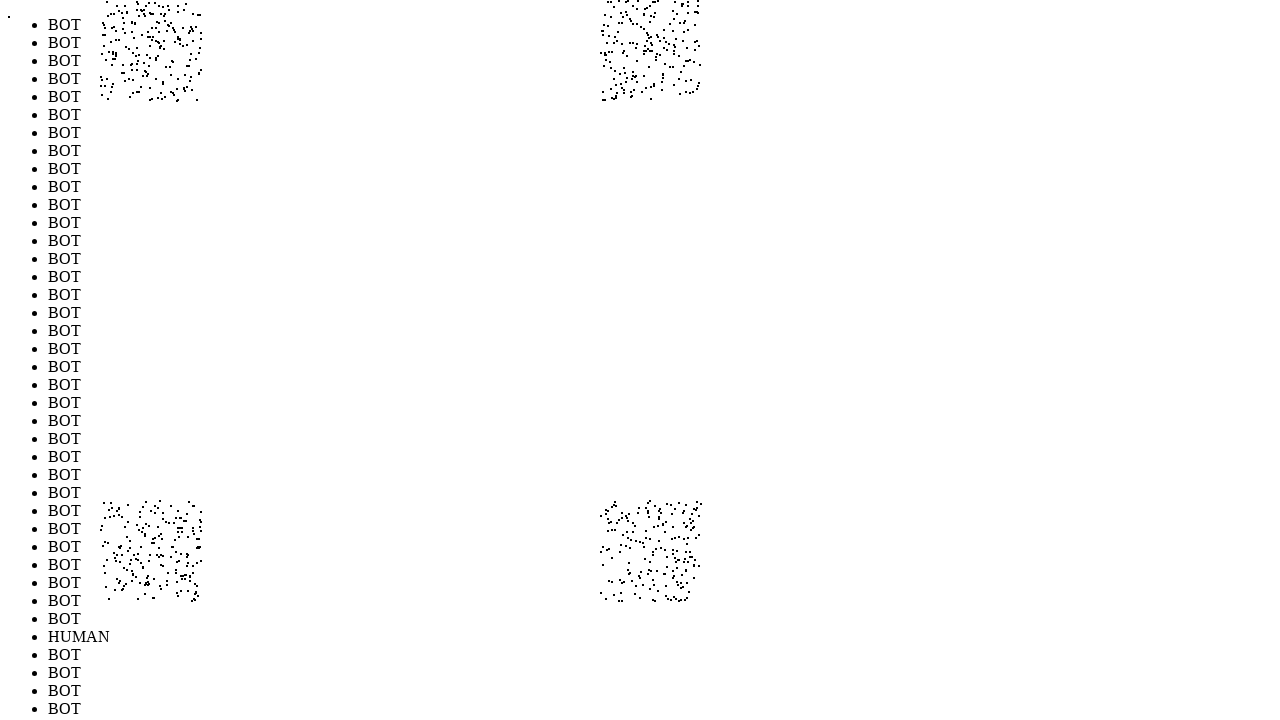

Performed random mouse movement 790/1000 (offset: 215, -298) at (615, 2)
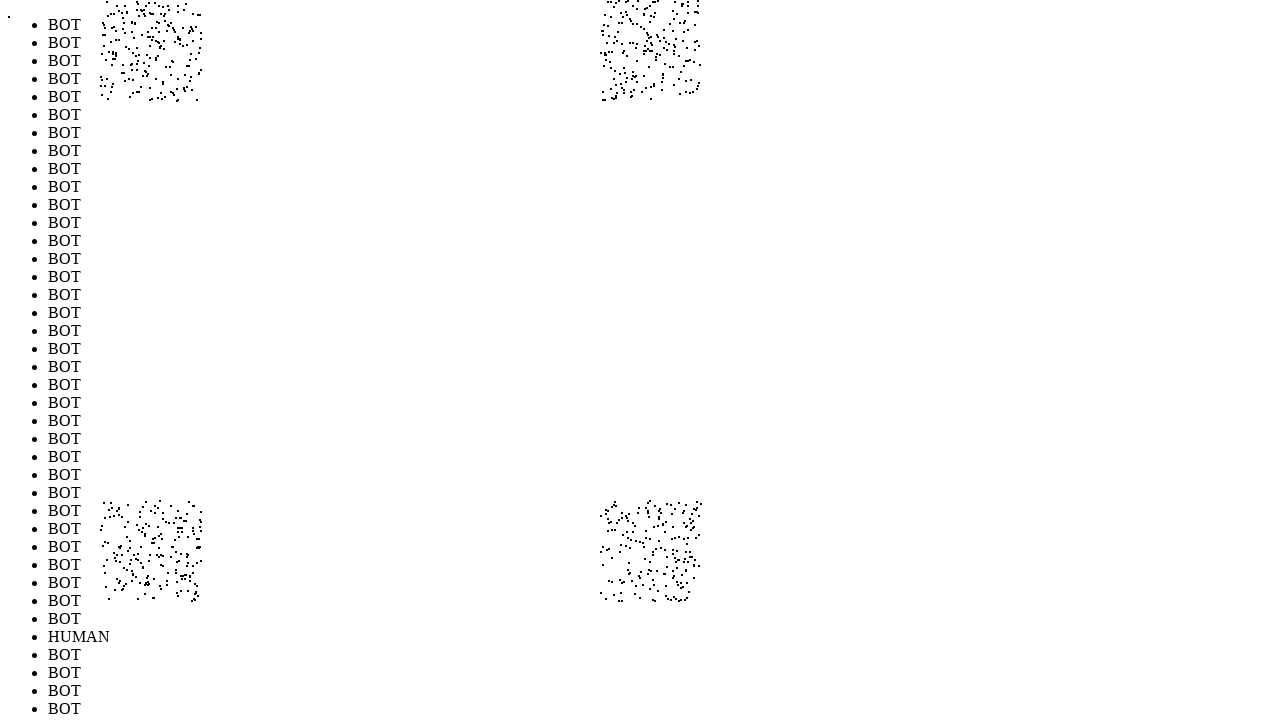

Performed random mouse movement 791/1000 (offset: -292, -286) at (108, 14)
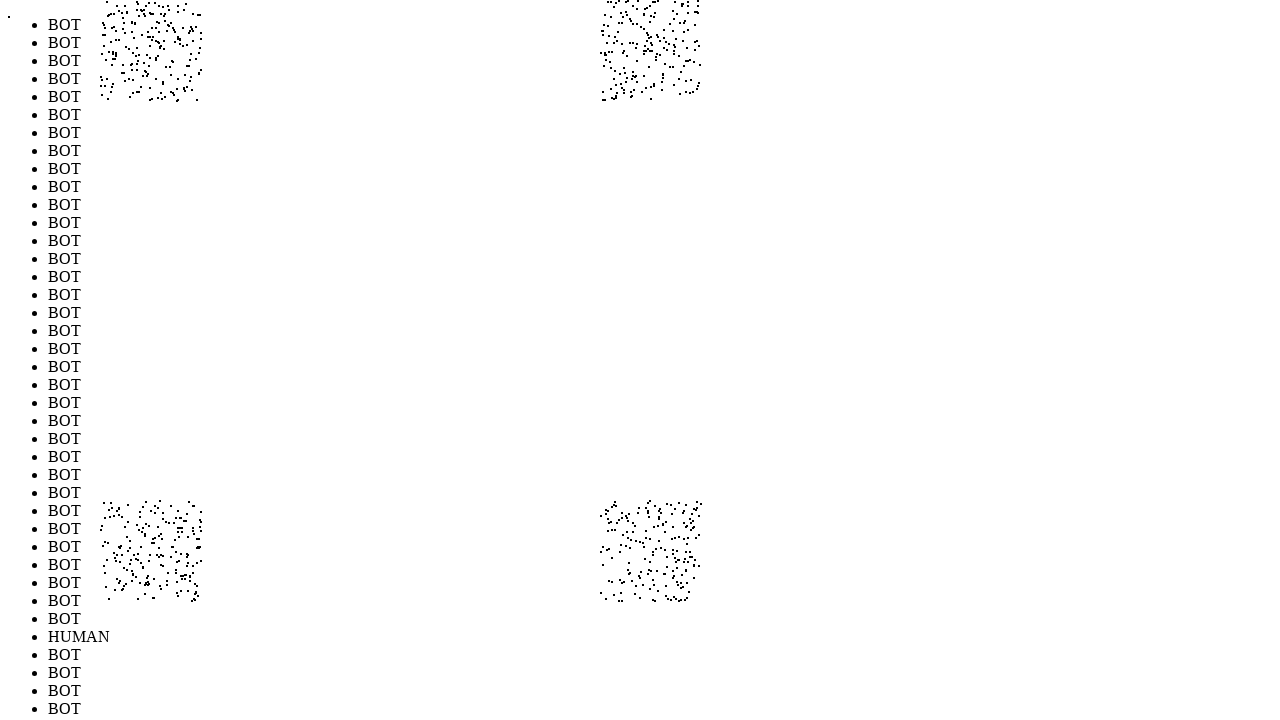

Performed random mouse movement 792/1000 (offset: -270, 270) at (130, 570)
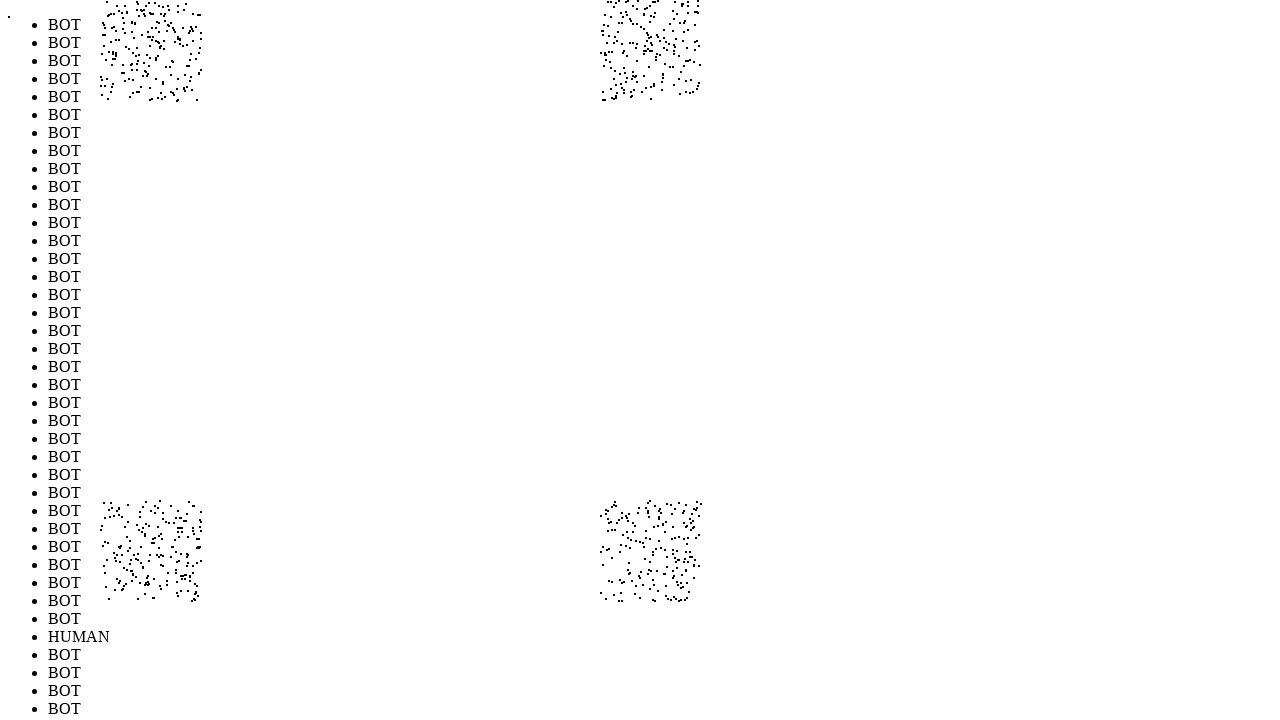

Performed random mouse movement 793/1000 (offset: 208, -238) at (608, 62)
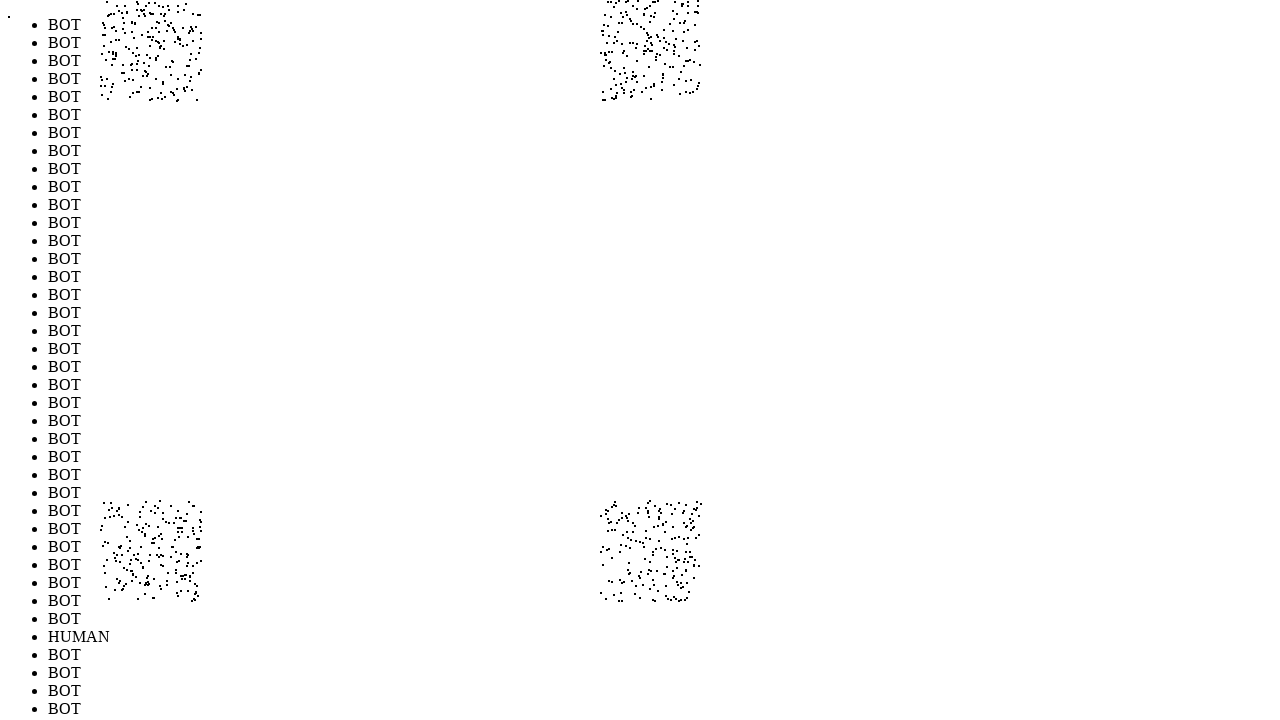

Performed random mouse movement 794/1000 (offset: -215, 269) at (185, 569)
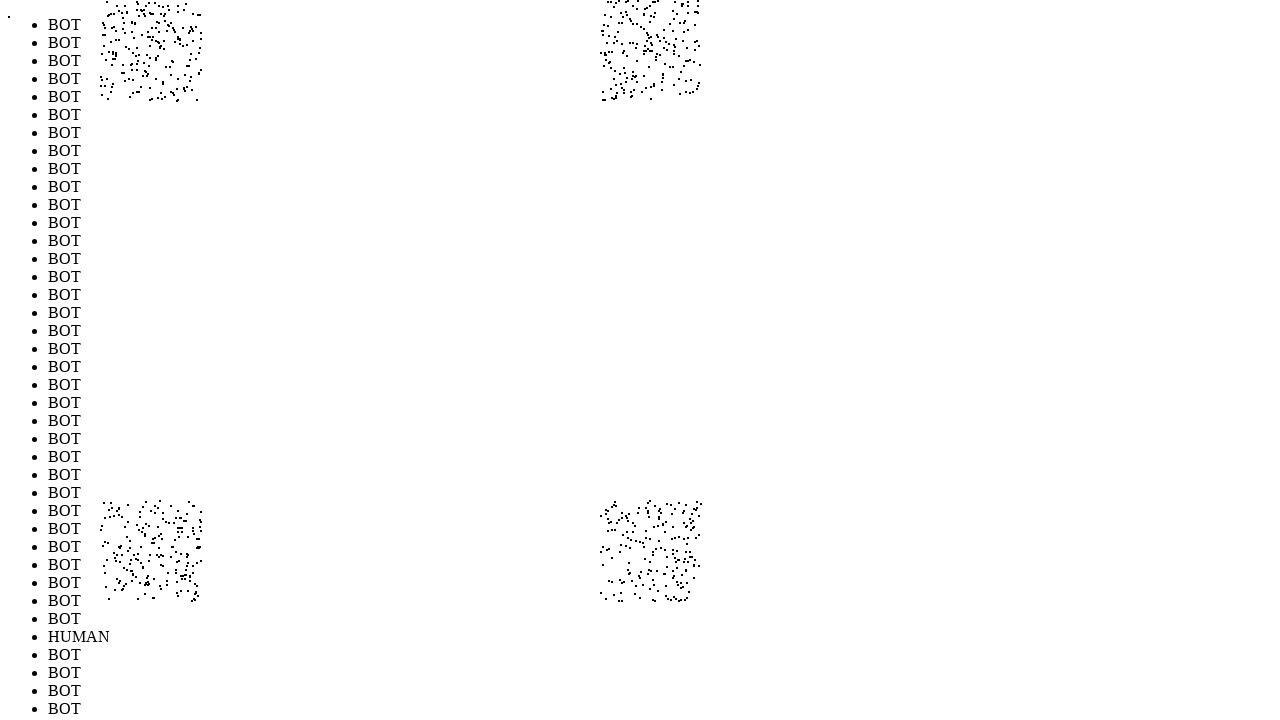

Performed random mouse movement 795/1000 (offset: 251, 236) at (651, 536)
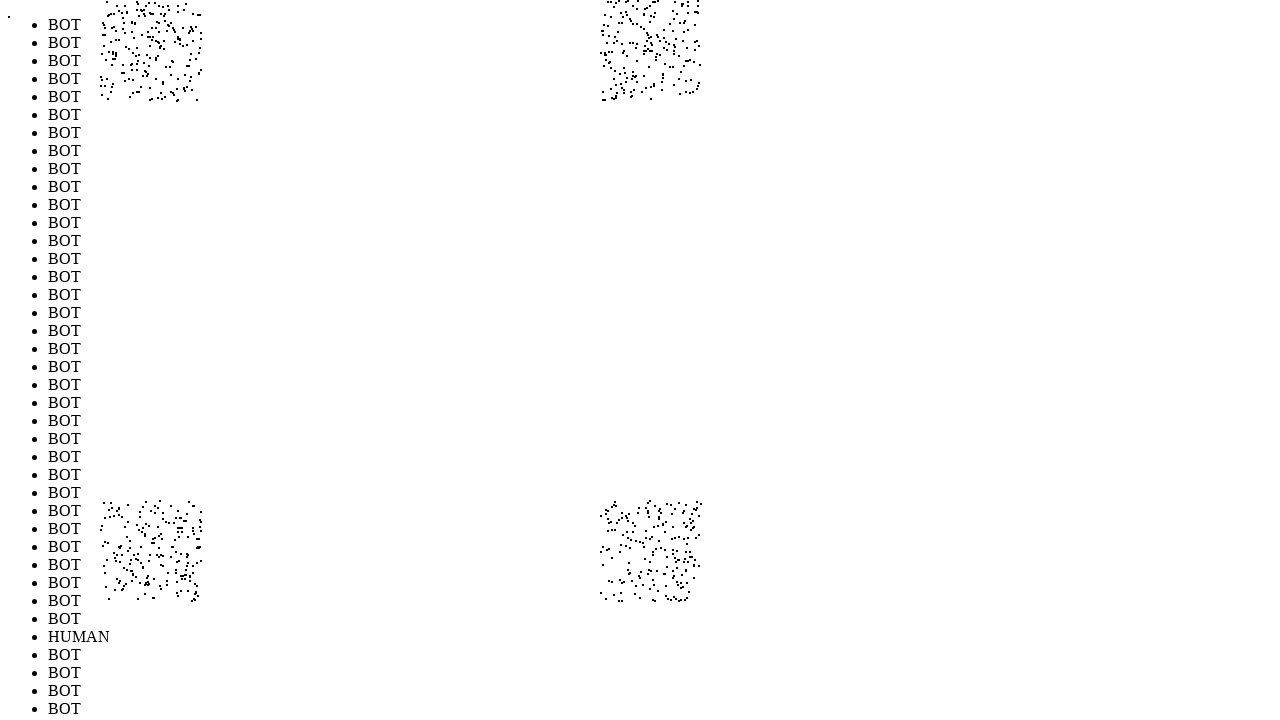

Performed random mouse movement 796/1000 (offset: -223, 275) at (177, 575)
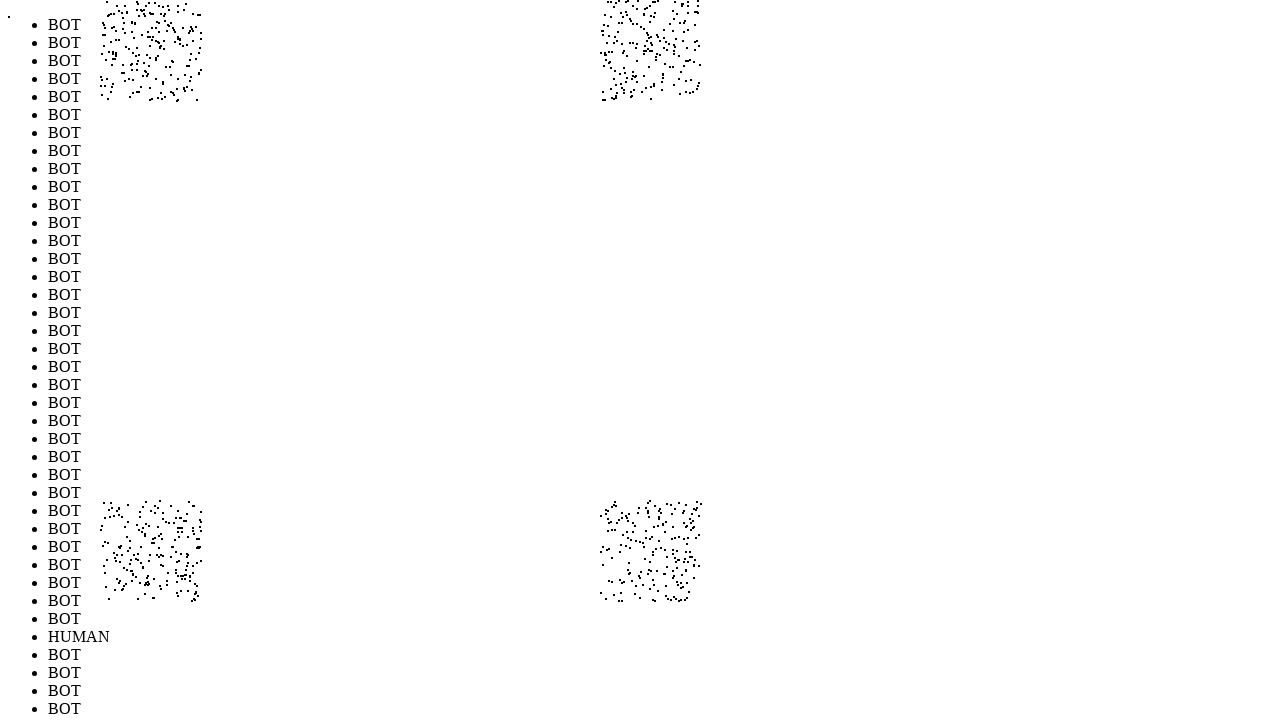

Performed random mouse movement 797/1000 (offset: 247, 289) at (647, 589)
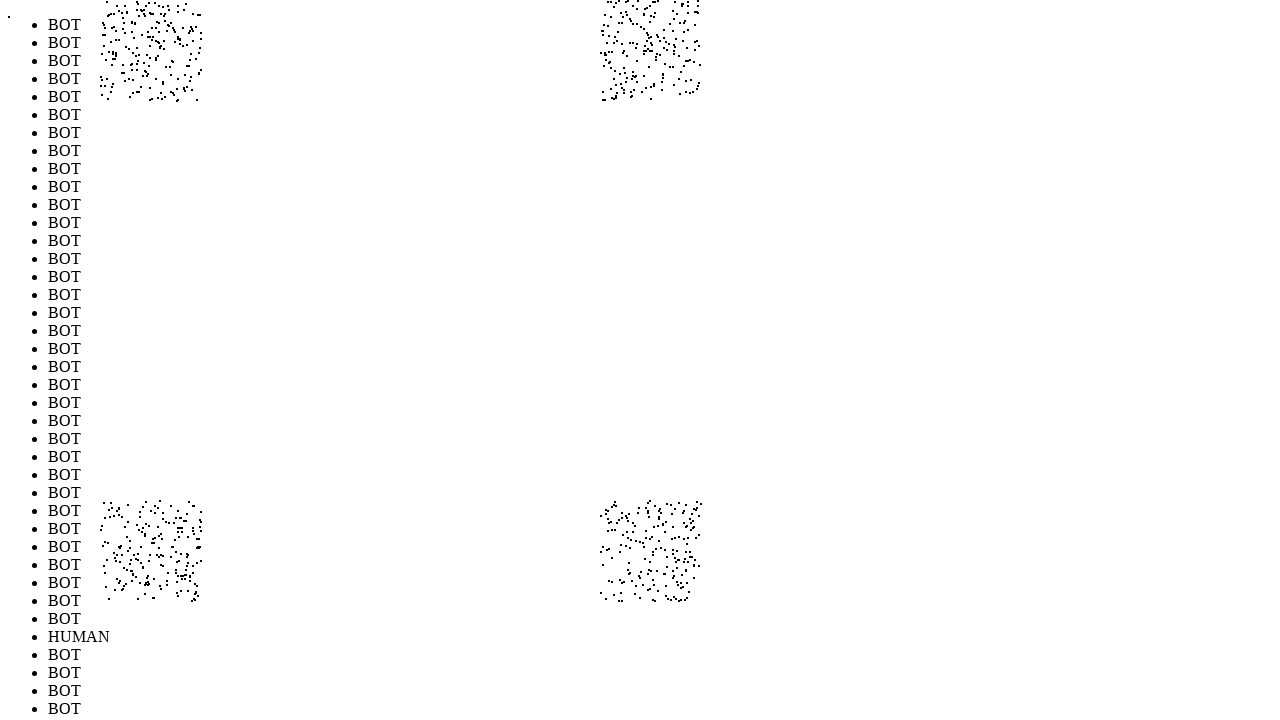

Performed random mouse movement 798/1000 (offset: 267, -244) at (667, 56)
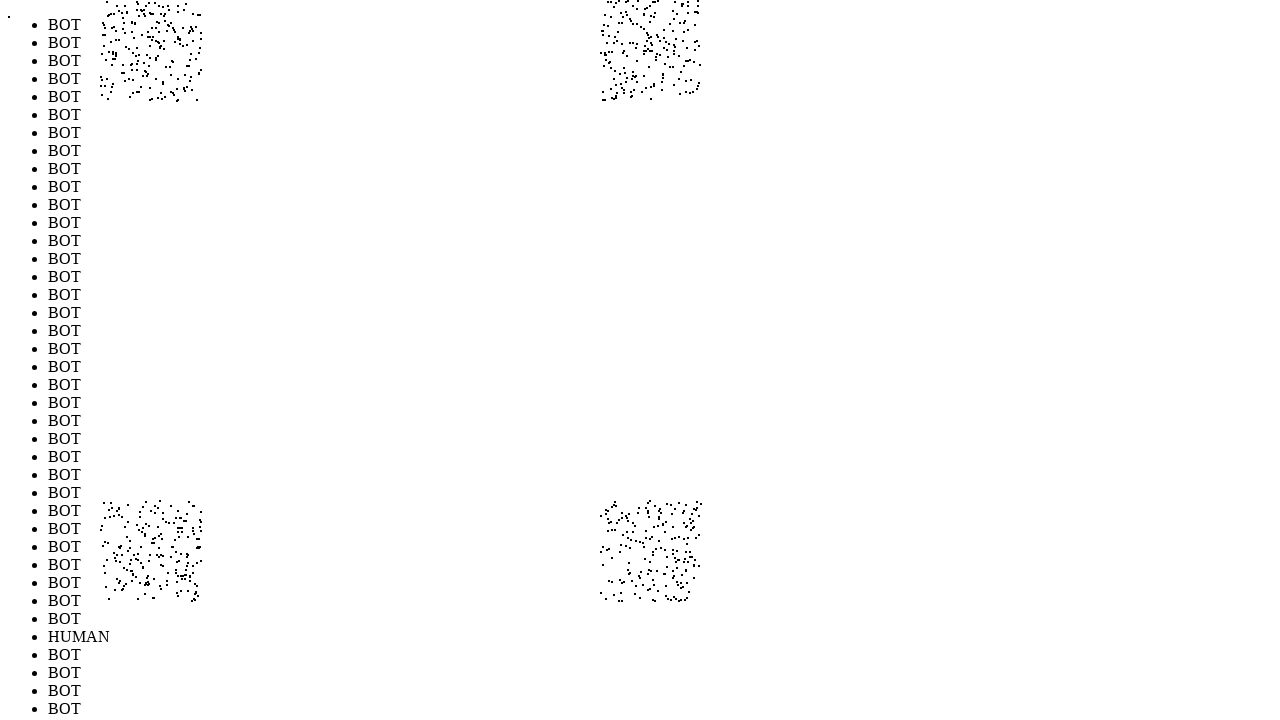

Performed random mouse movement 799/1000 (offset: -216, -237) at (184, 63)
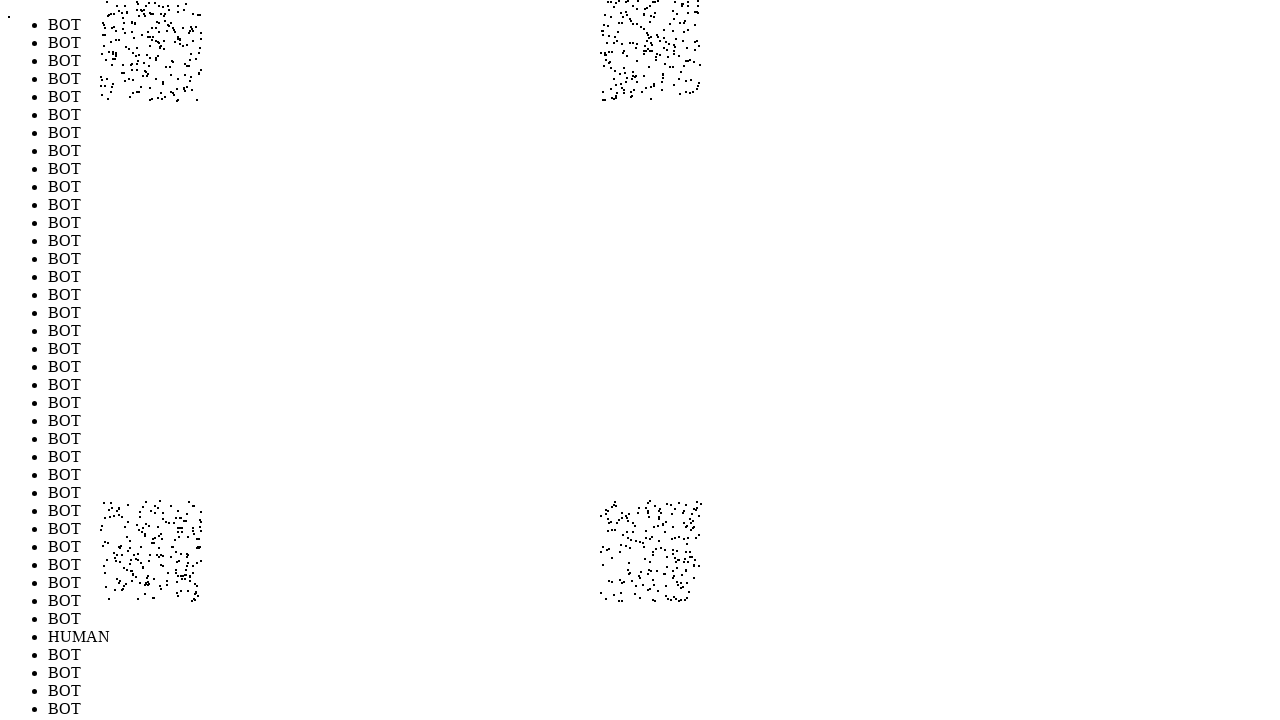

Performed random mouse movement 800/1000 (offset: 242, -258) at (642, 42)
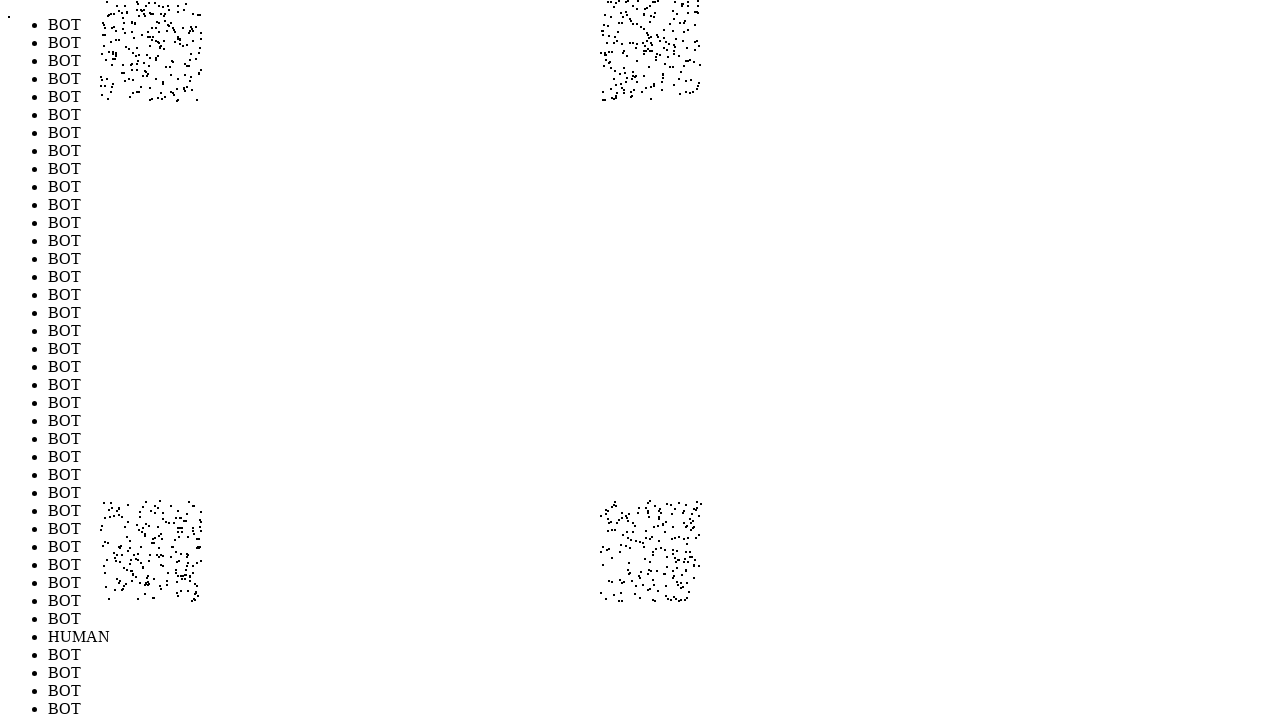

Performed random mouse movement 801/1000 (offset: -256, -273) at (144, 27)
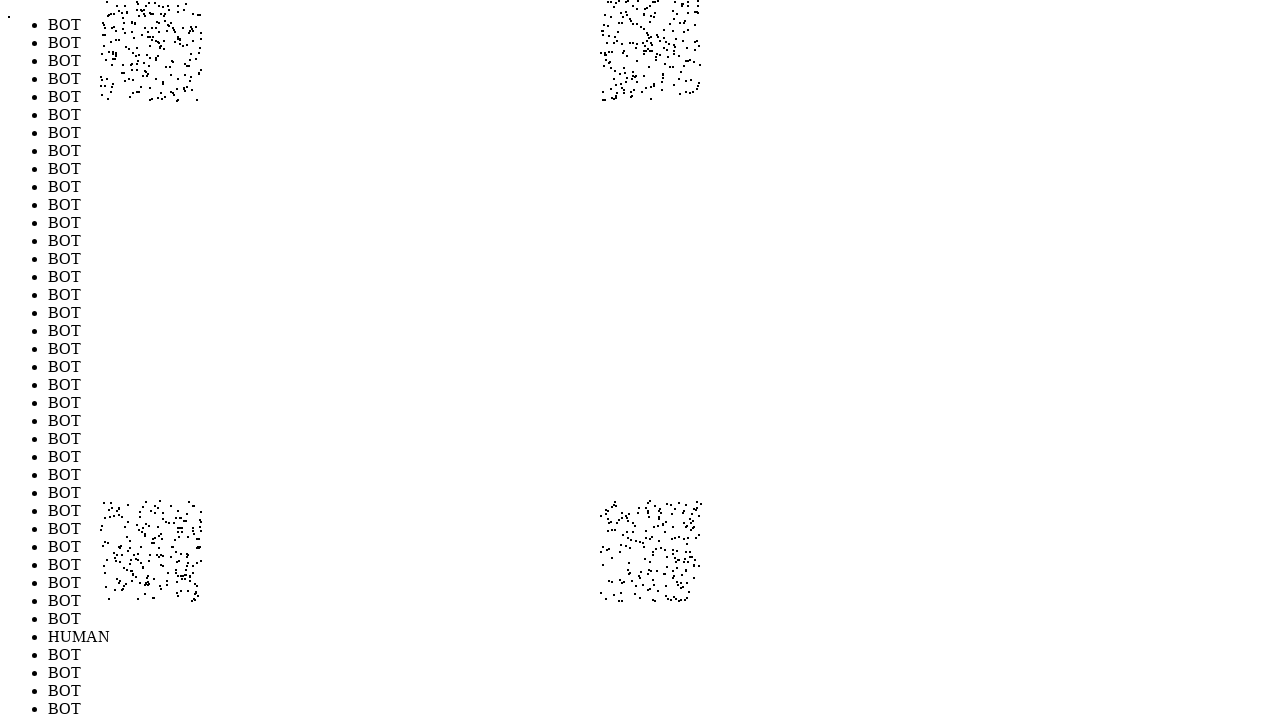

Performed random mouse movement 802/1000 (offset: -252, 242) at (148, 542)
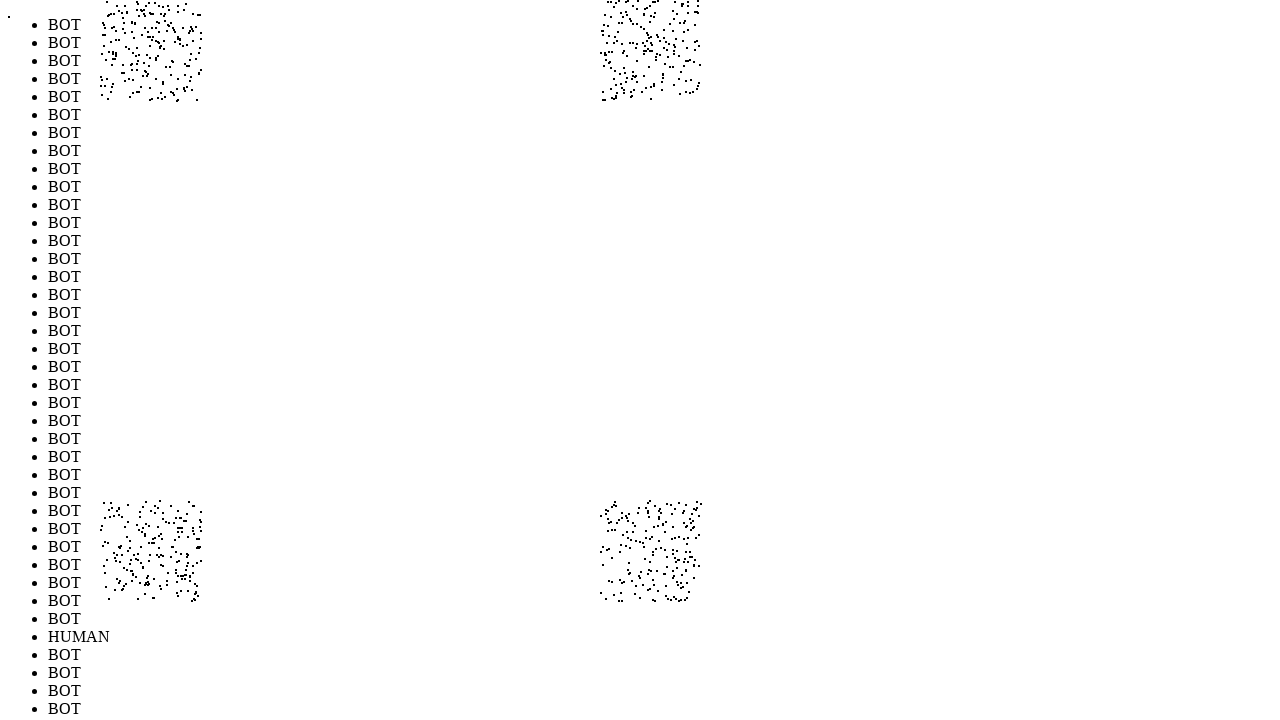

Performed random mouse movement 803/1000 (offset: 205, -275) at (605, 25)
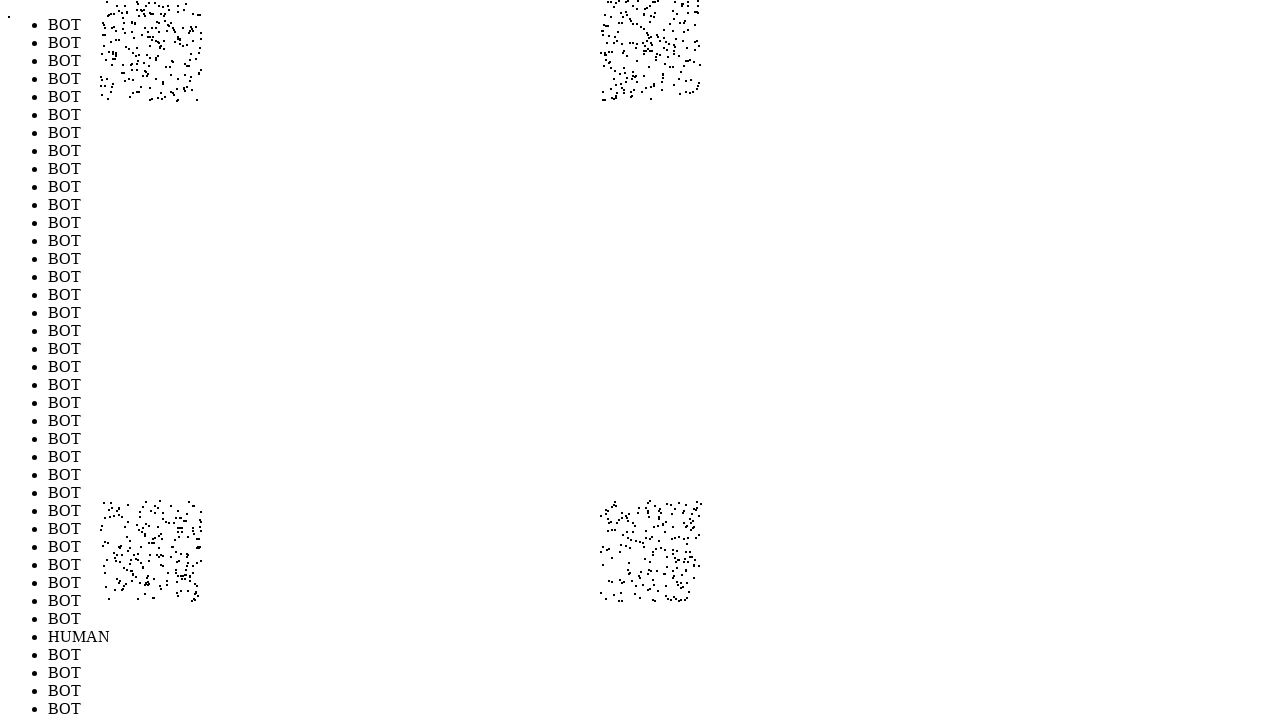

Performed random mouse movement 804/1000 (offset: 240, -216) at (640, 84)
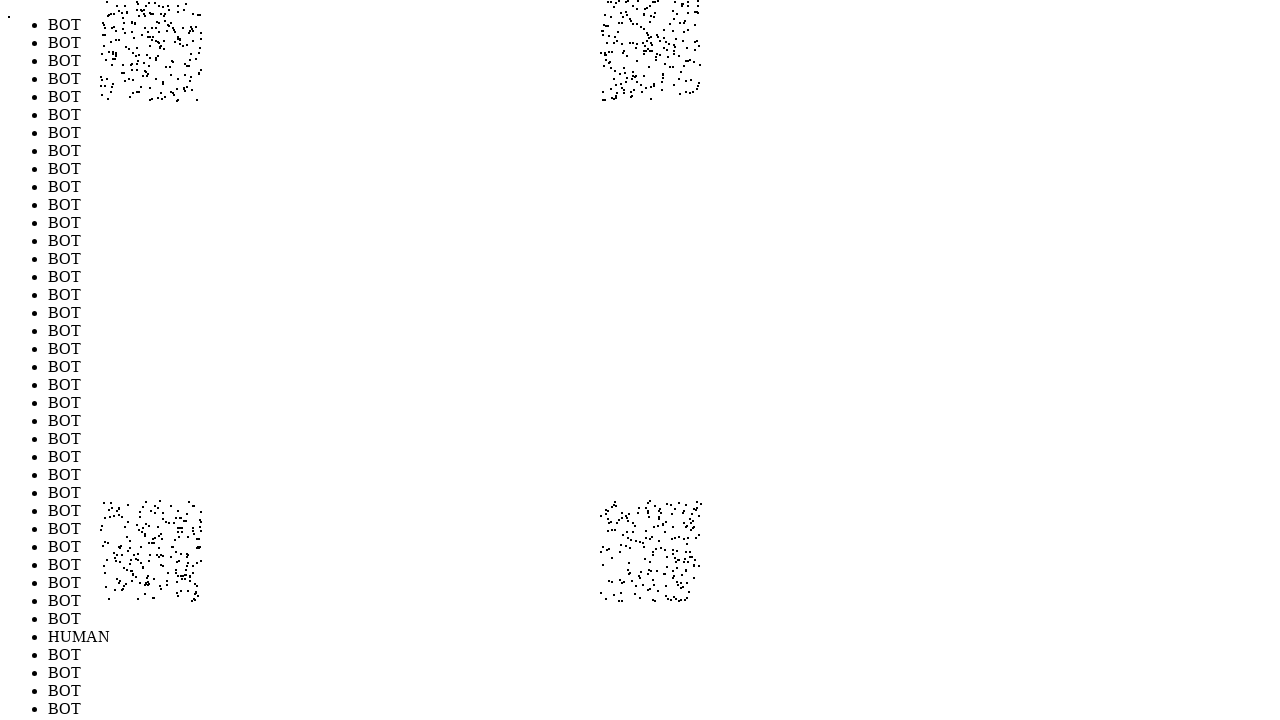

Performed random mouse movement 805/1000 (offset: -275, 208) at (125, 508)
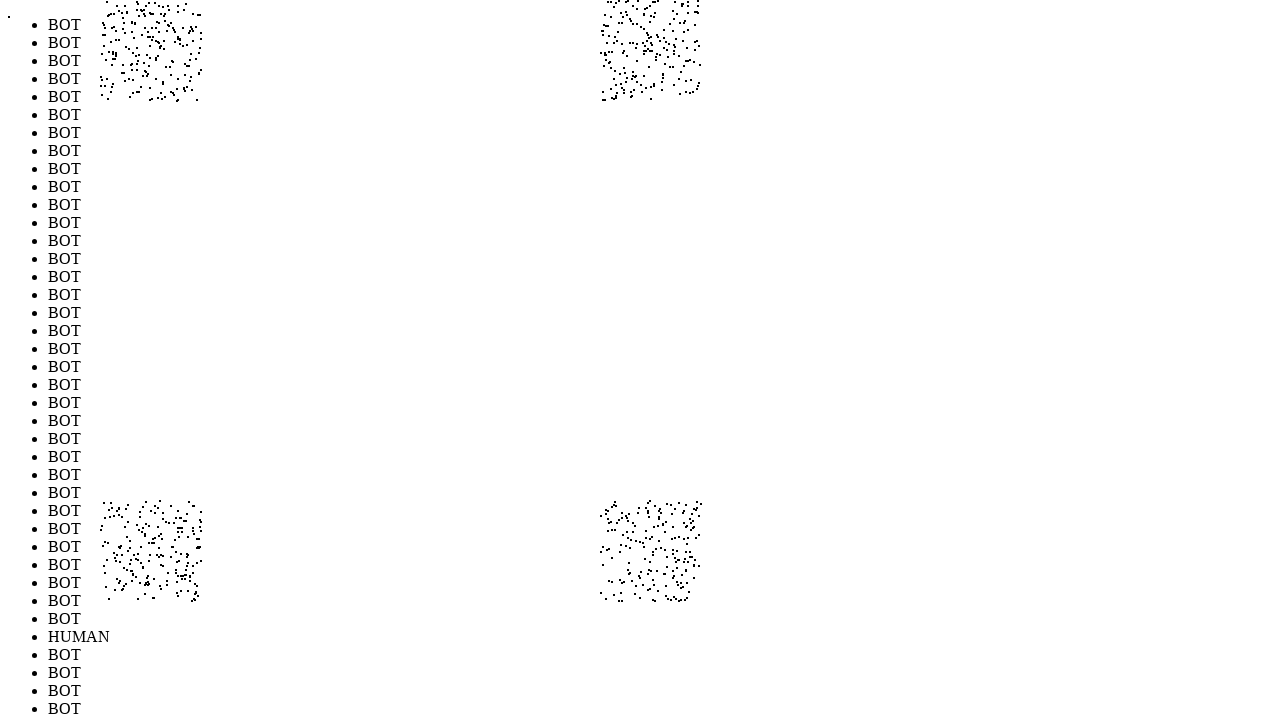

Performed random mouse movement 806/1000 (offset: 296, 284) at (696, 584)
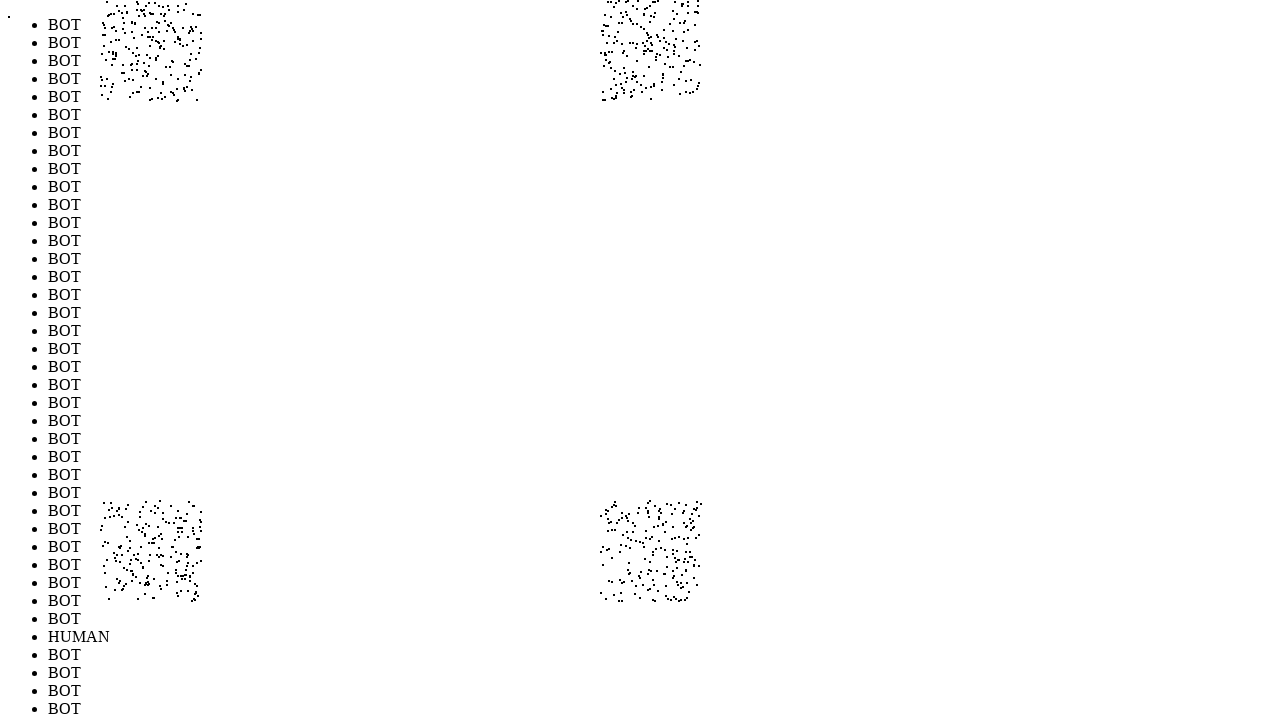

Performed random mouse movement 807/1000 (offset: 296, -221) at (696, 79)
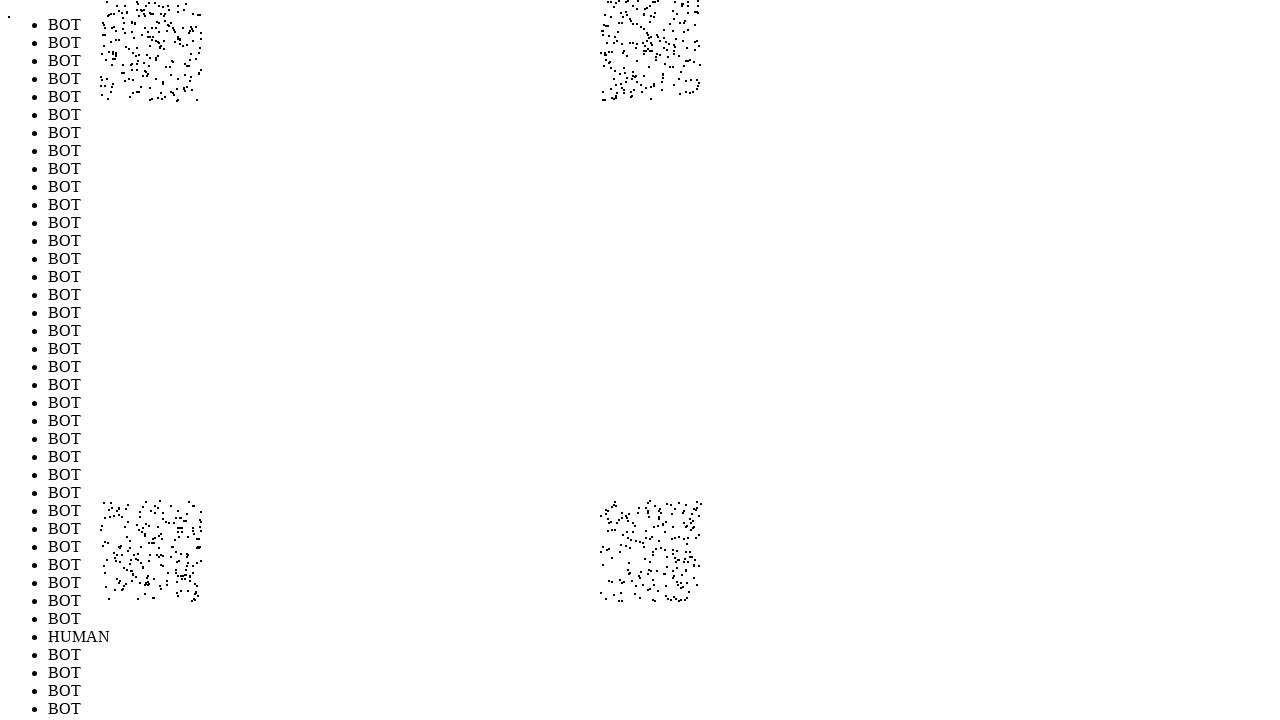

Performed random mouse movement 808/1000 (offset: 257, -290) at (657, 10)
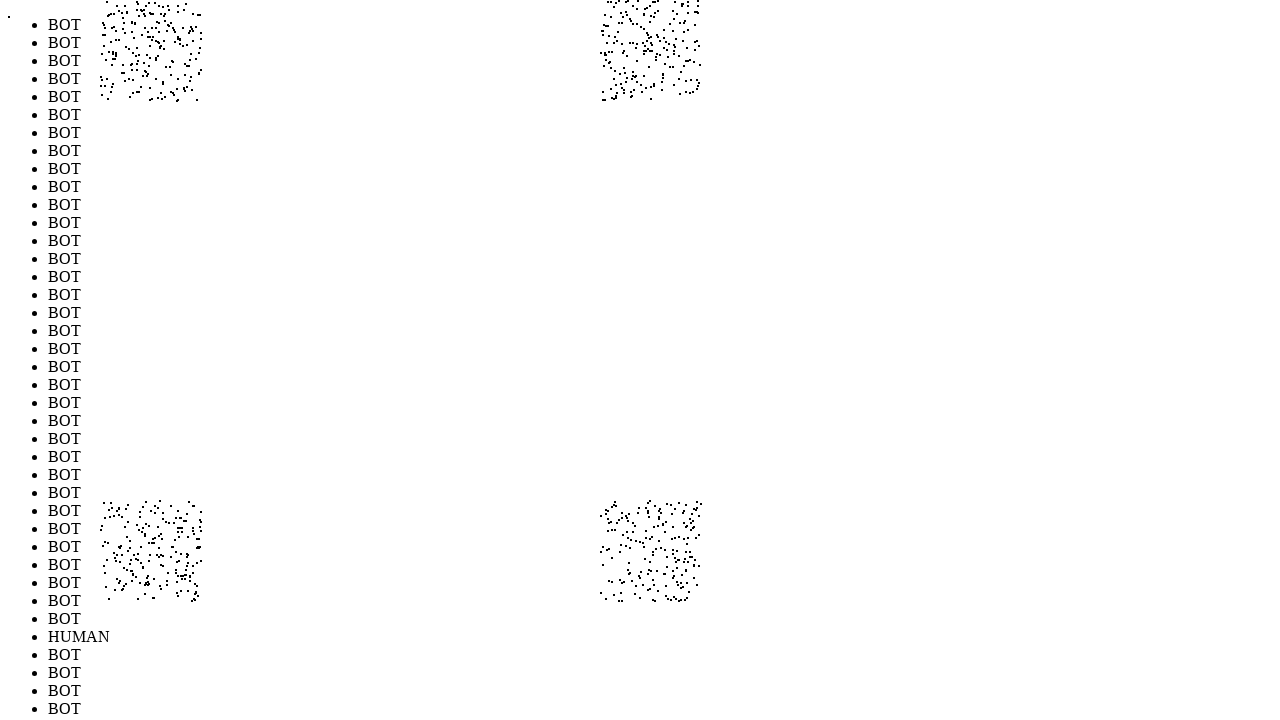

Performed random mouse movement 809/1000 (offset: 254, 279) at (654, 579)
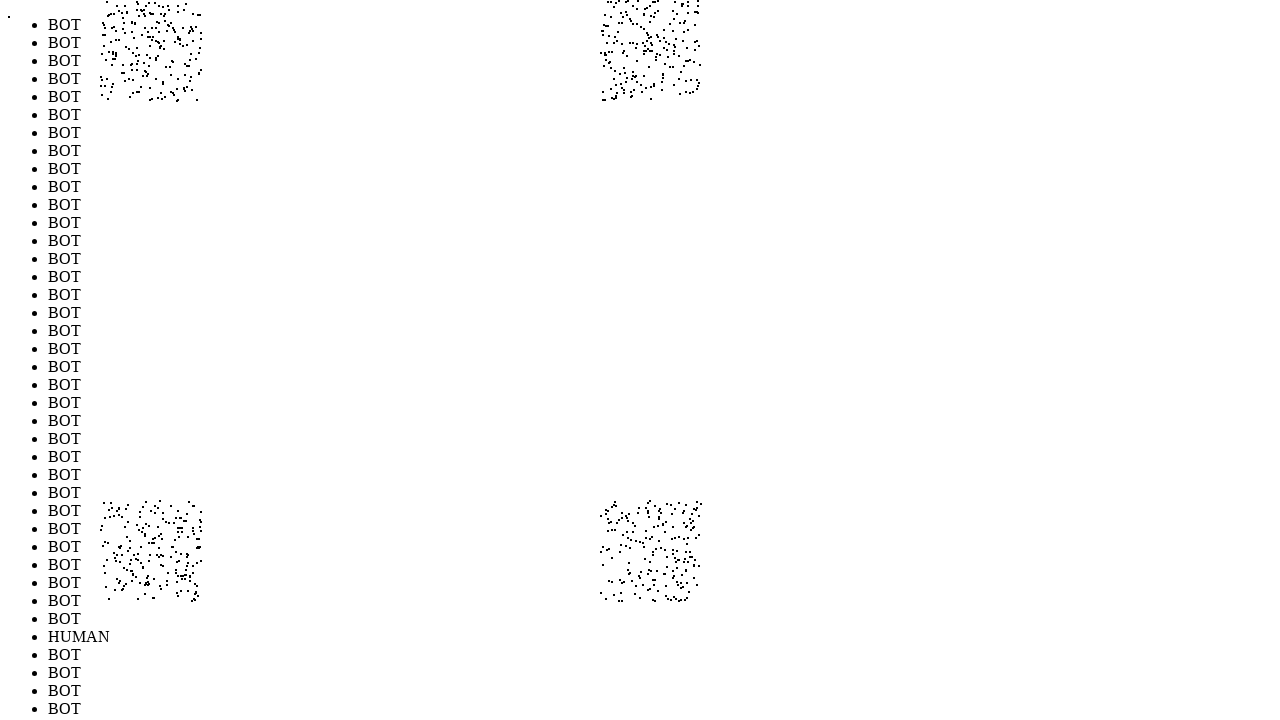

Performed random mouse movement 810/1000 (offset: 204, 262) at (604, 562)
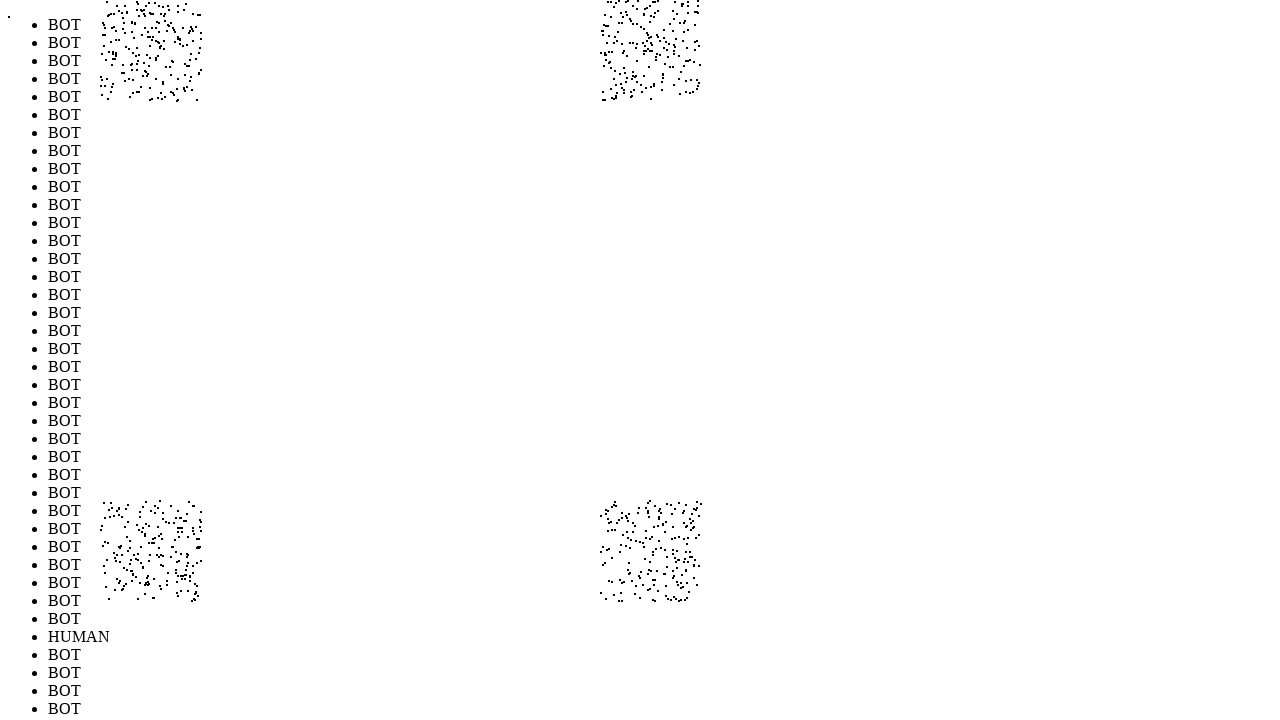

Performed random mouse movement 811/1000 (offset: -217, 219) at (183, 519)
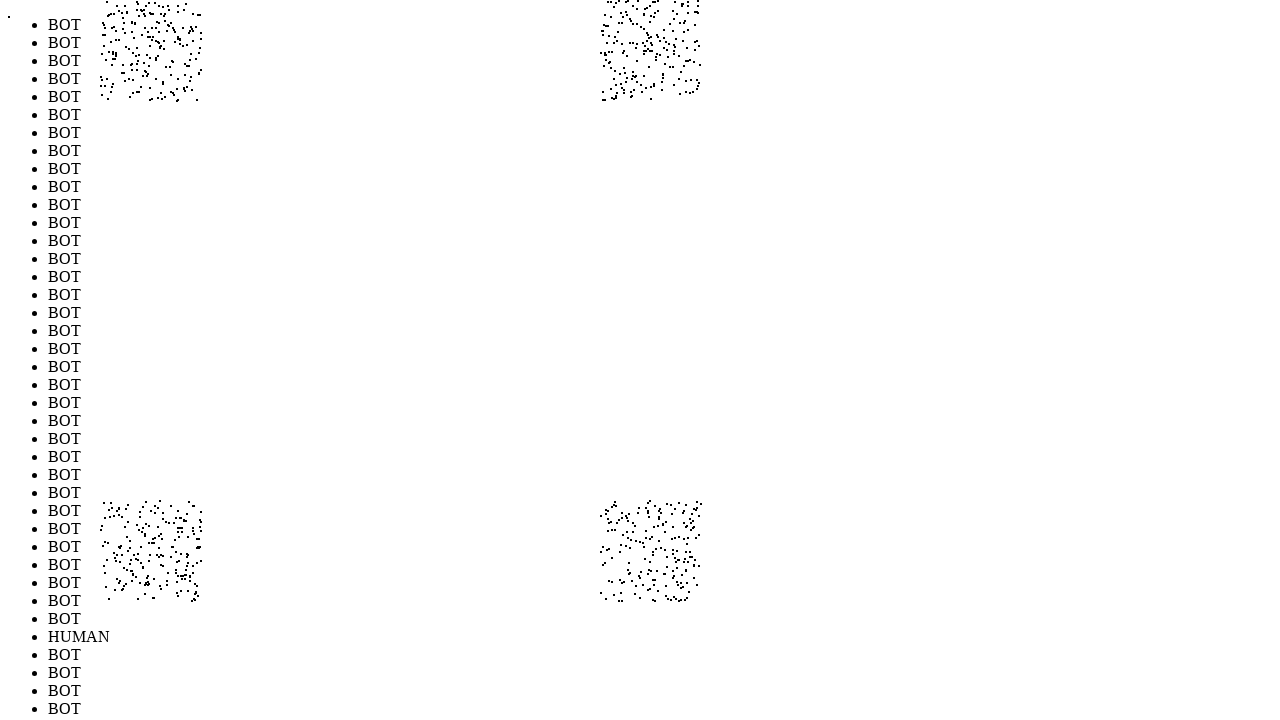

Performed random mouse movement 812/1000 (offset: -222, -231) at (178, 69)
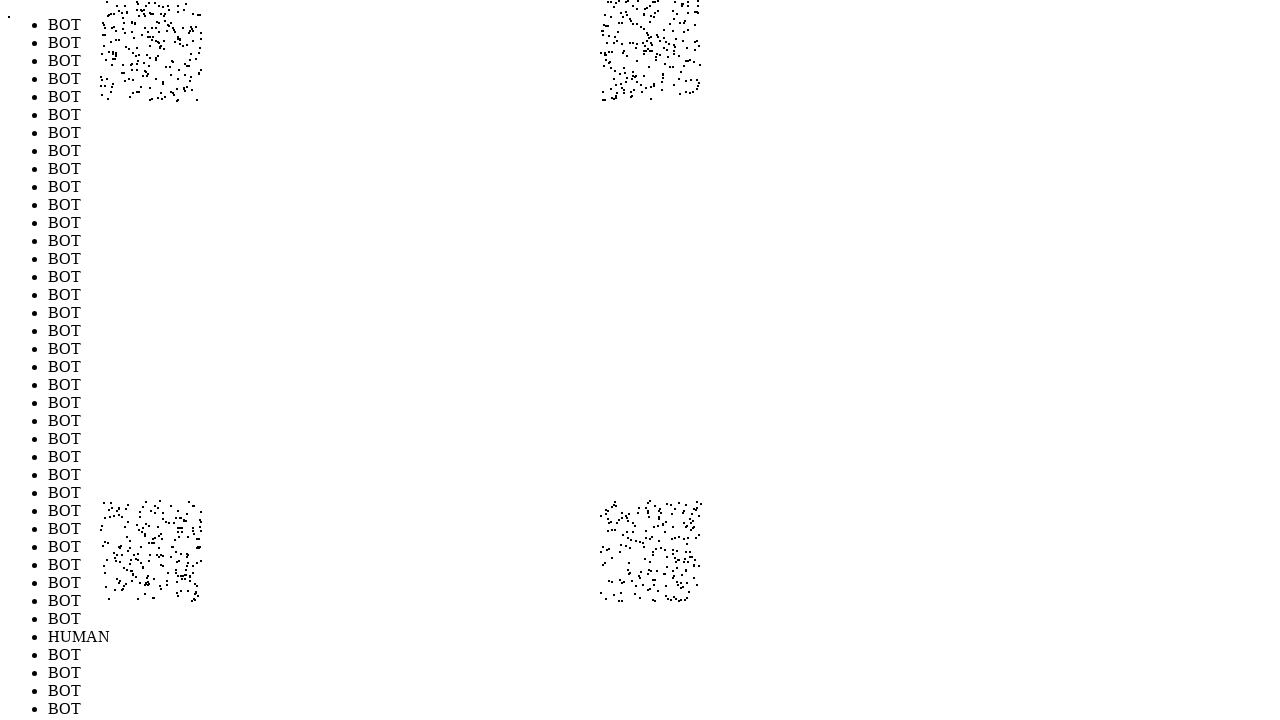

Performed random mouse movement 813/1000 (offset: 201, 279) at (601, 579)
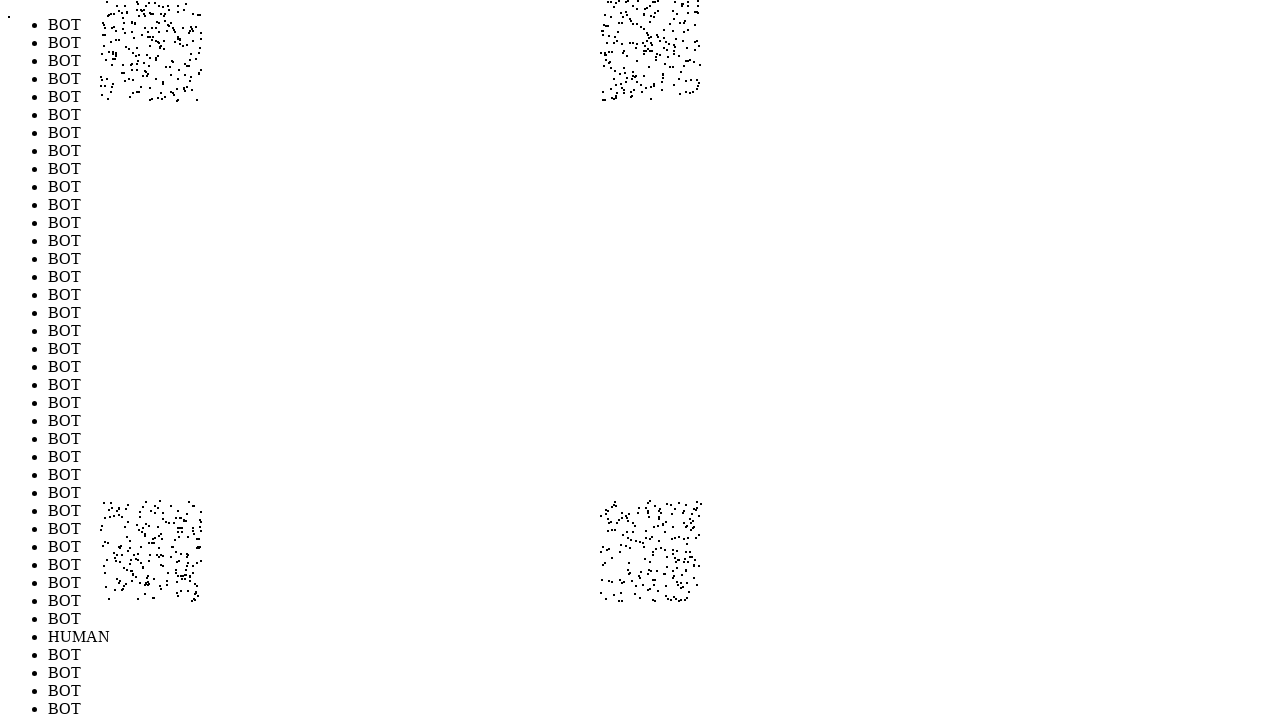

Performed random mouse movement 814/1000 (offset: 251, -247) at (651, 53)
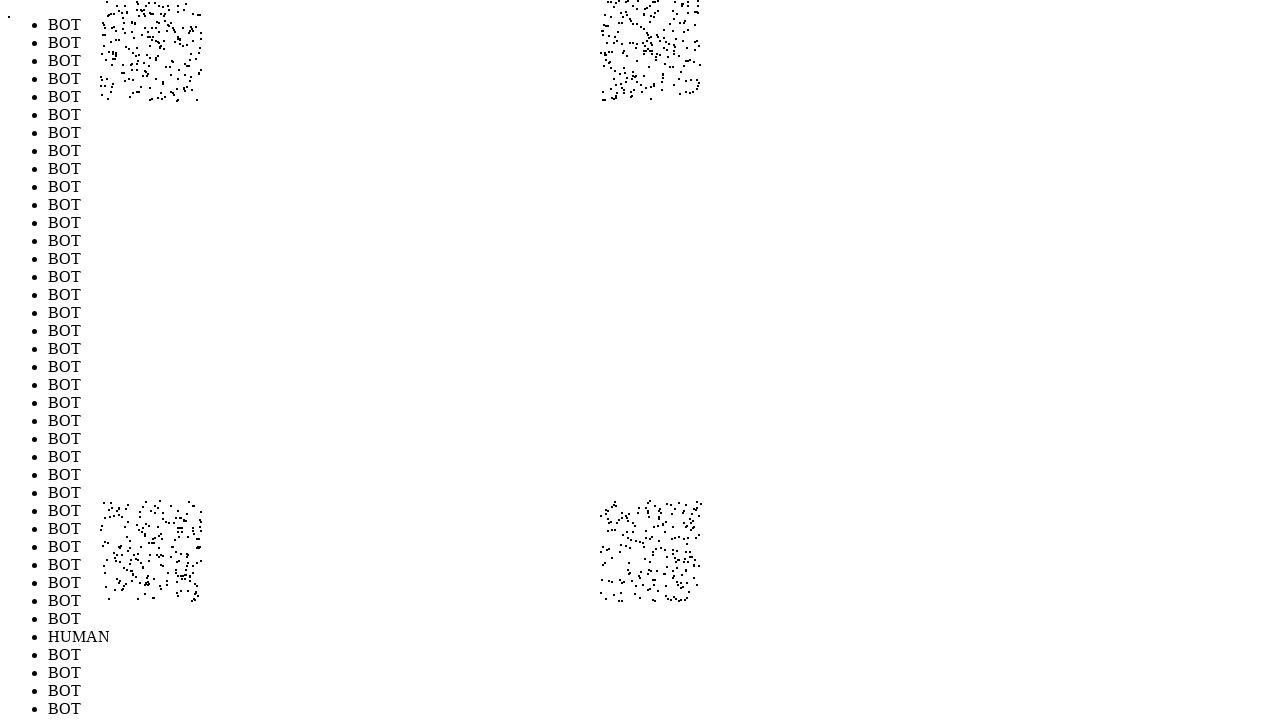

Performed random mouse movement 815/1000 (offset: -288, 287) at (112, 587)
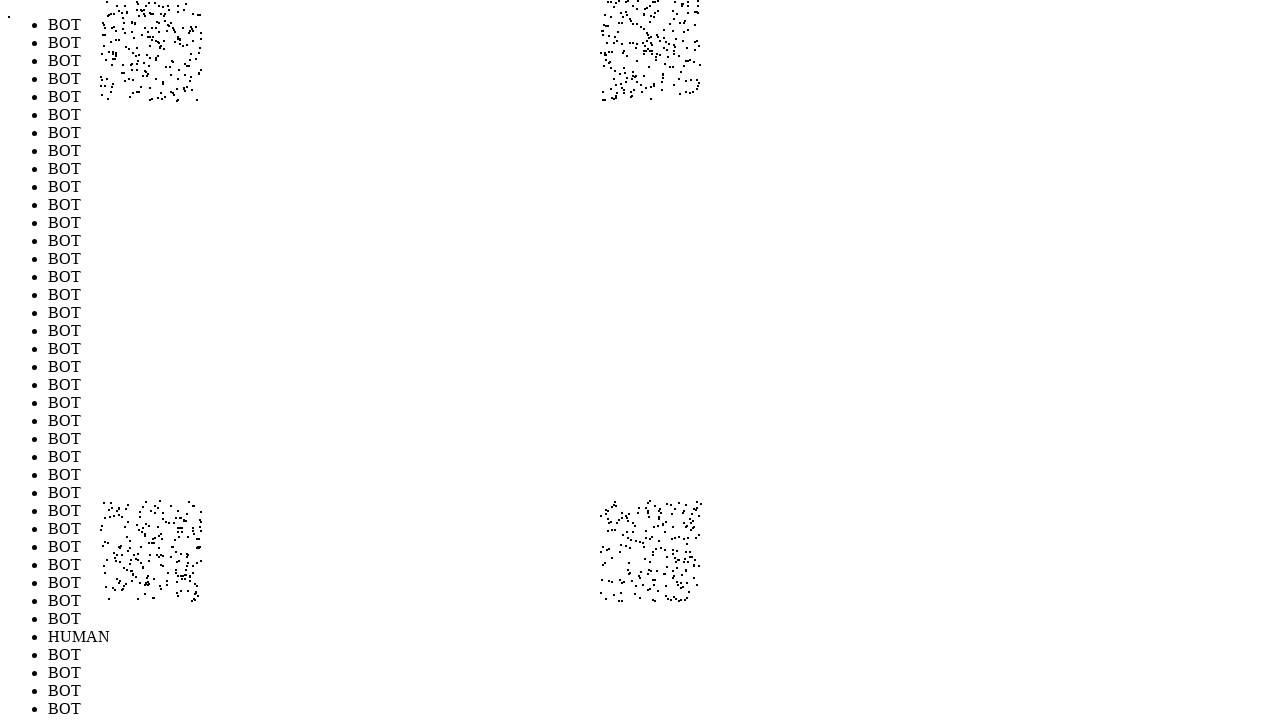

Performed random mouse movement 816/1000 (offset: -225, -212) at (175, 88)
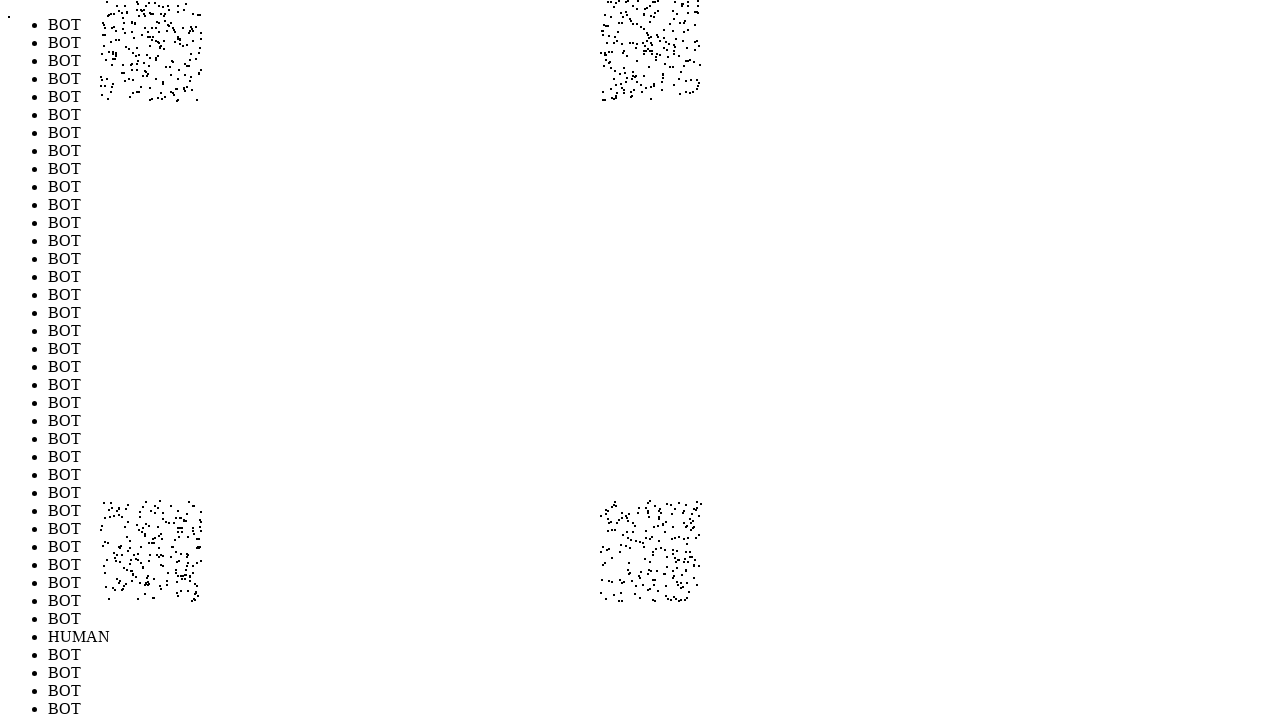

Performed random mouse movement 817/1000 (offset: 261, -277) at (661, 23)
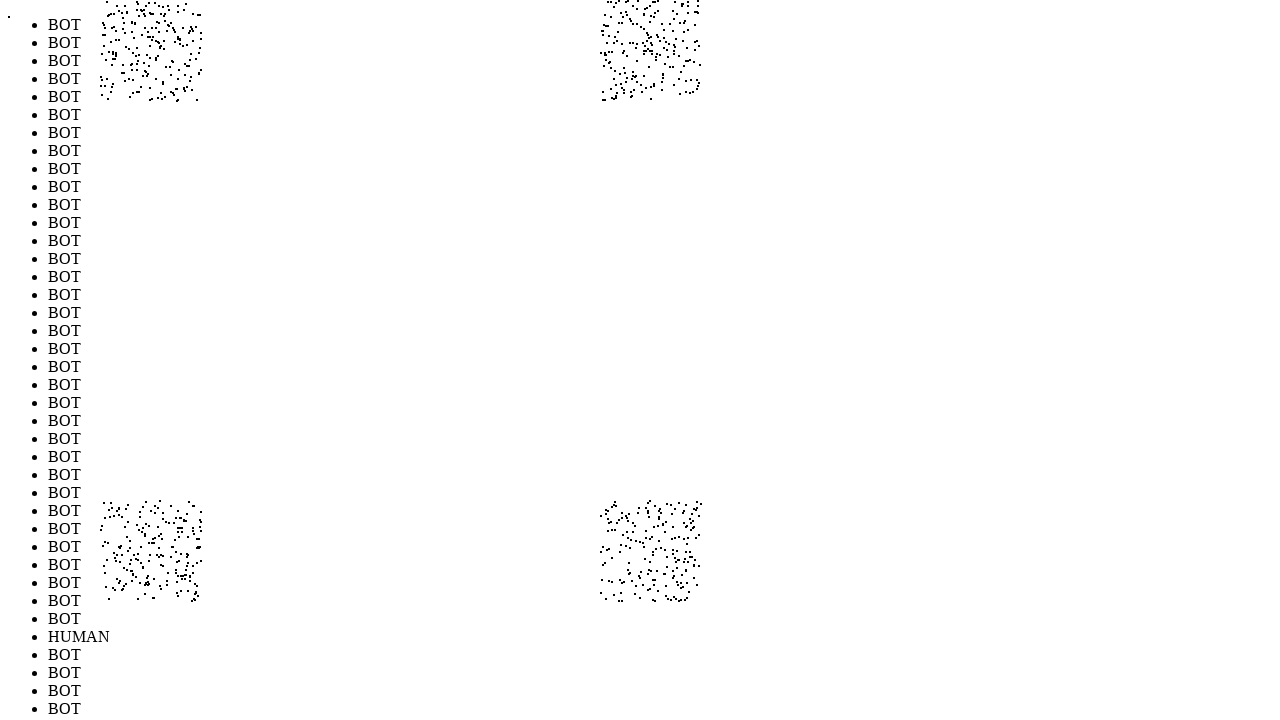

Performed random mouse movement 818/1000 (offset: -271, 230) at (129, 530)
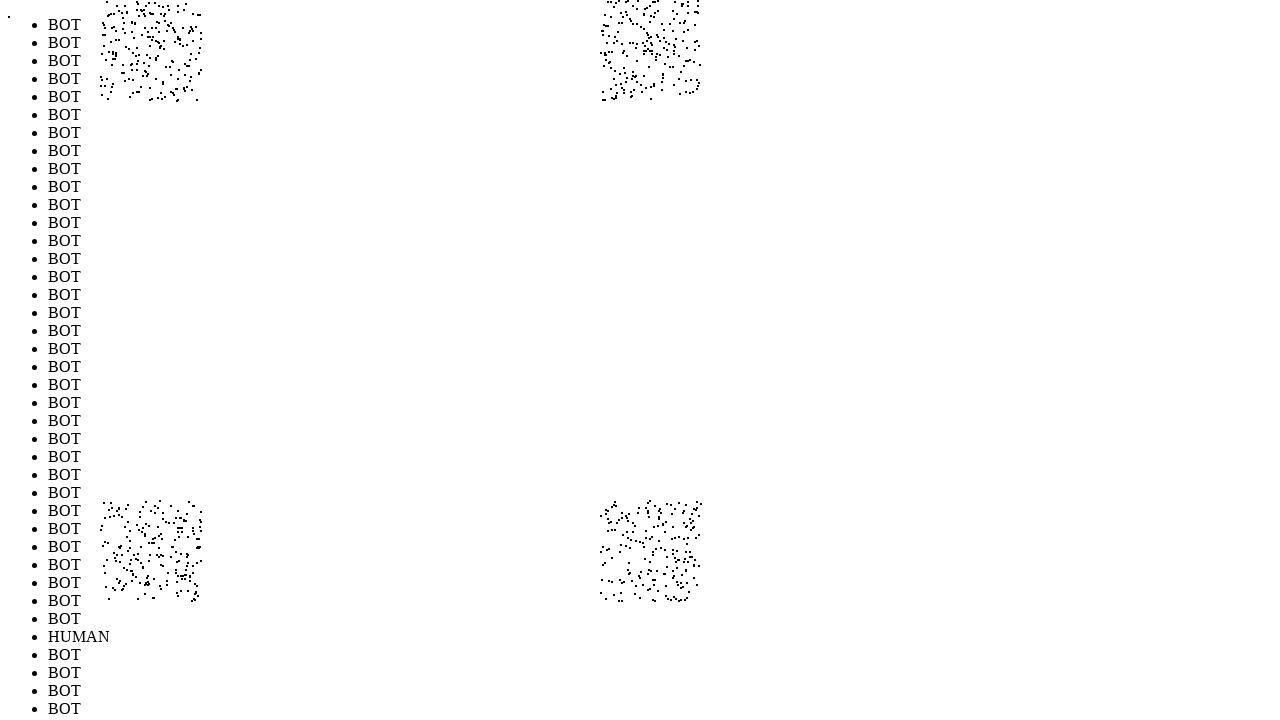

Performed random mouse movement 819/1000 (offset: 290, -225) at (690, 75)
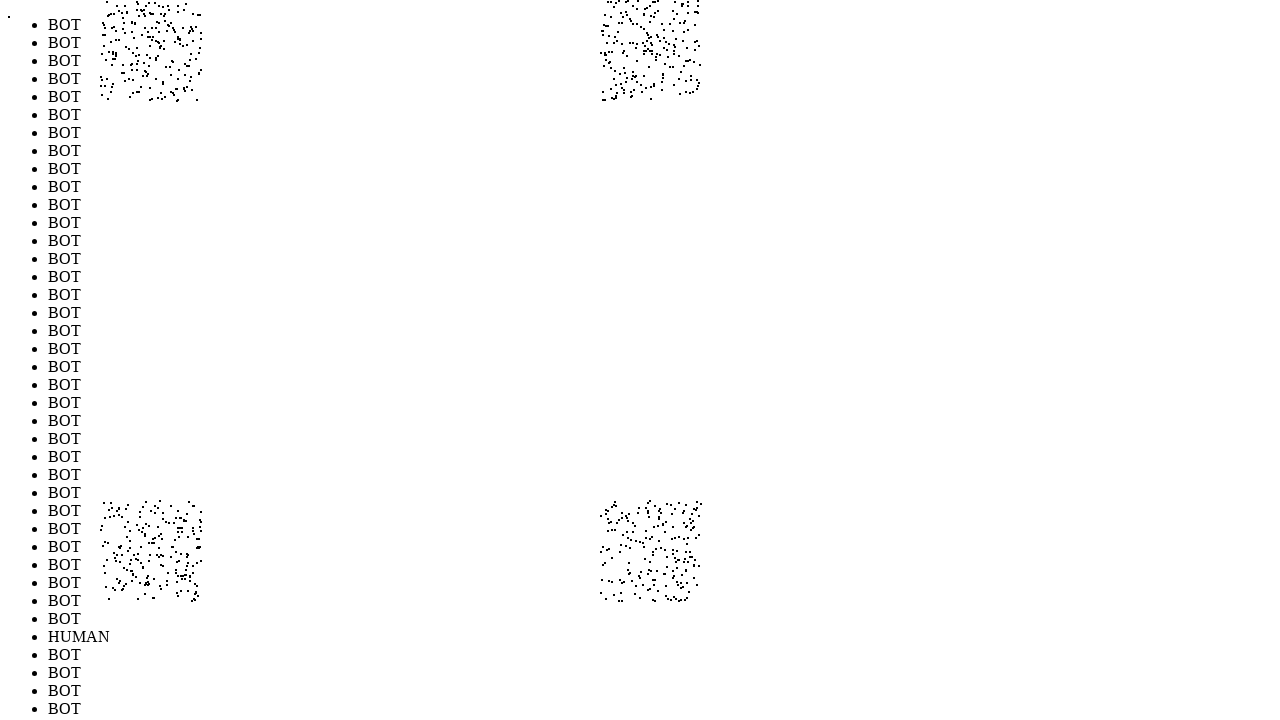

Performed random mouse movement 820/1000 (offset: 265, -245) at (665, 55)
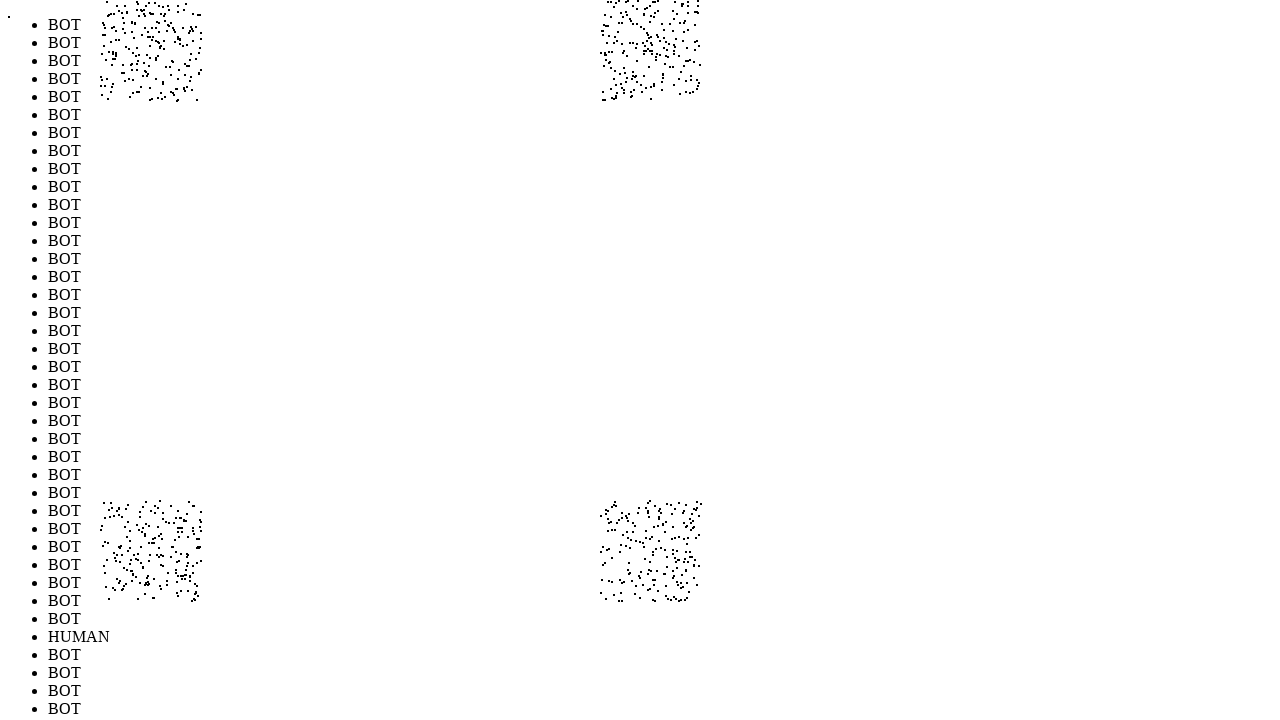

Performed random mouse movement 821/1000 (offset: 246, 276) at (646, 576)
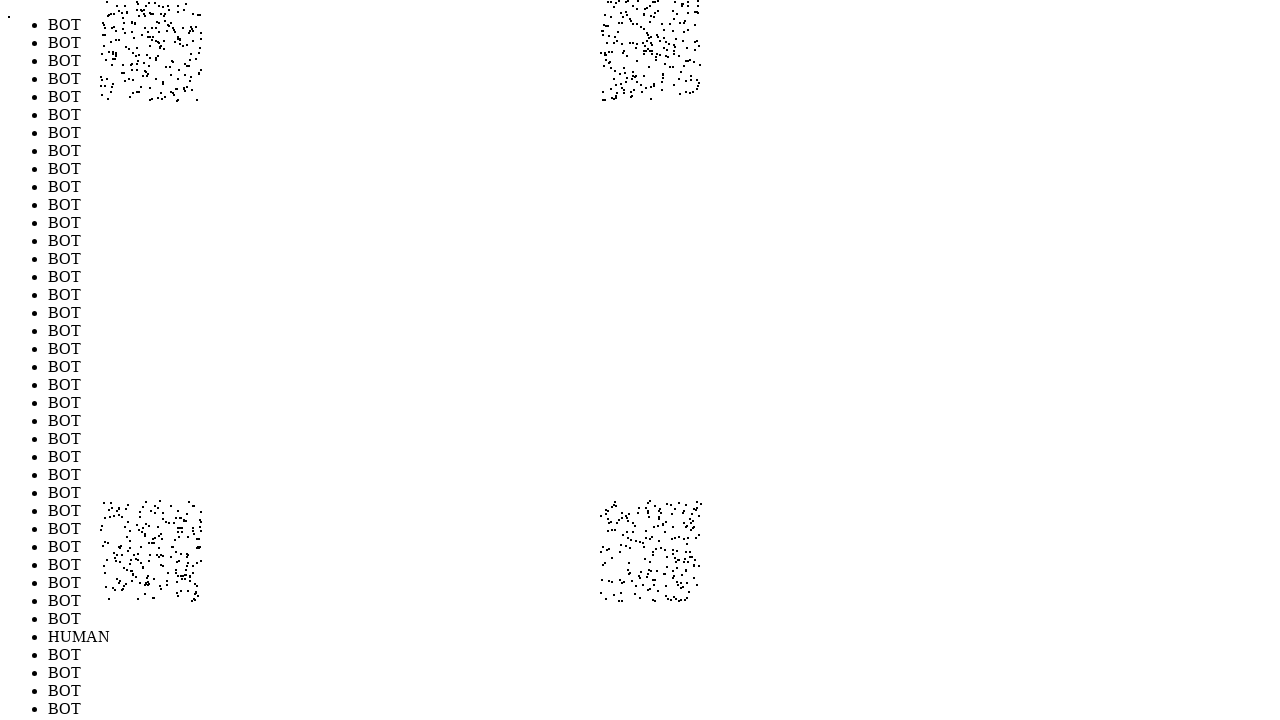

Performed random mouse movement 822/1000 (offset: 221, -265) at (621, 35)
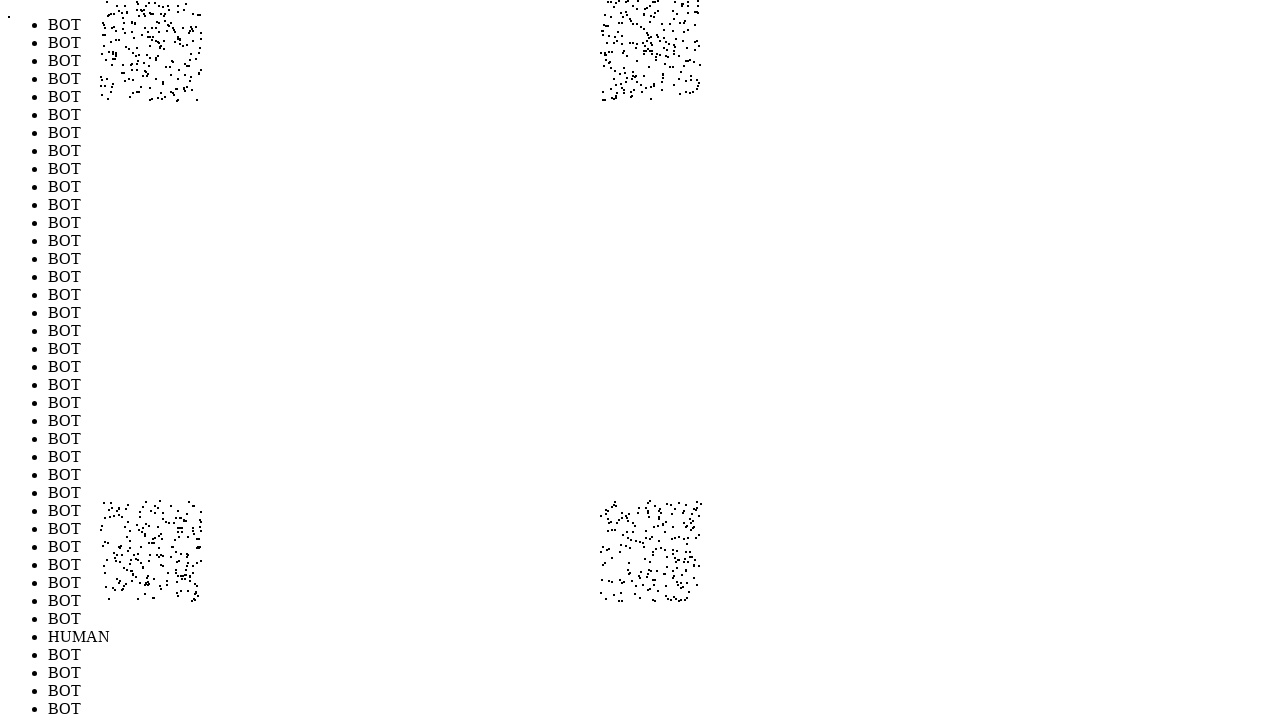

Performed random mouse movement 823/1000 (offset: 252, 264) at (652, 564)
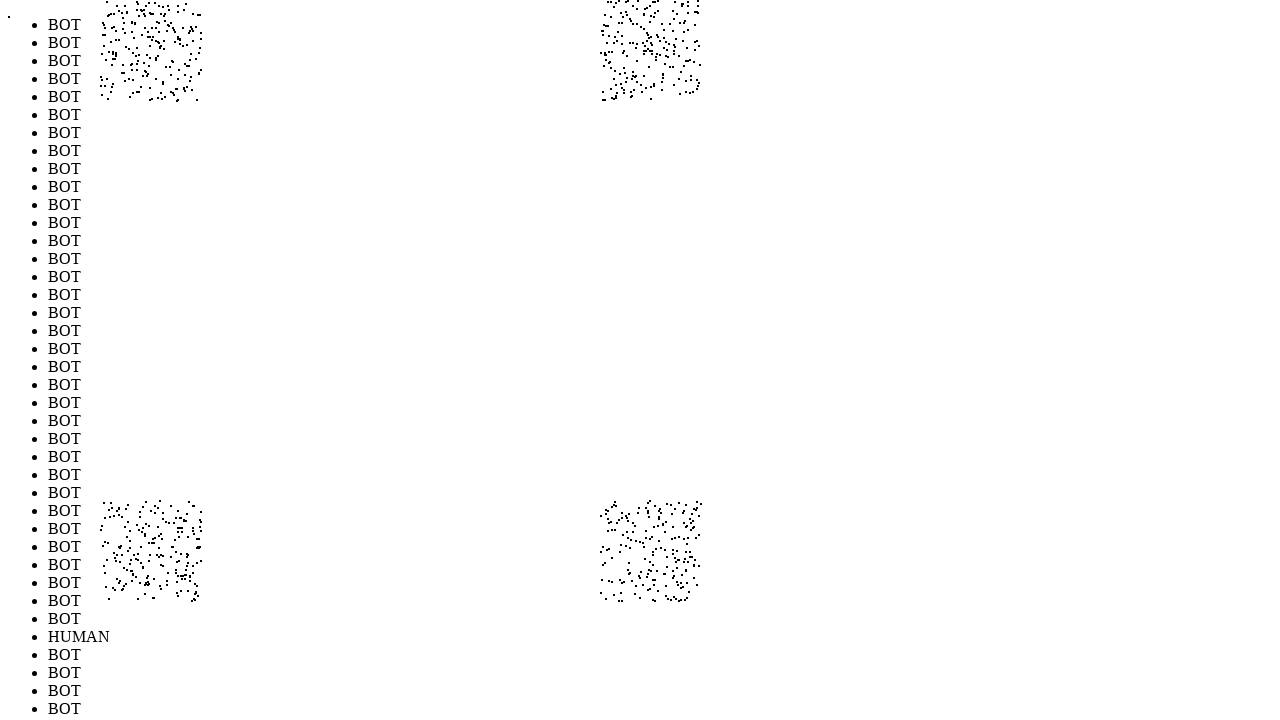

Performed random mouse movement 824/1000 (offset: -223, 267) at (177, 567)
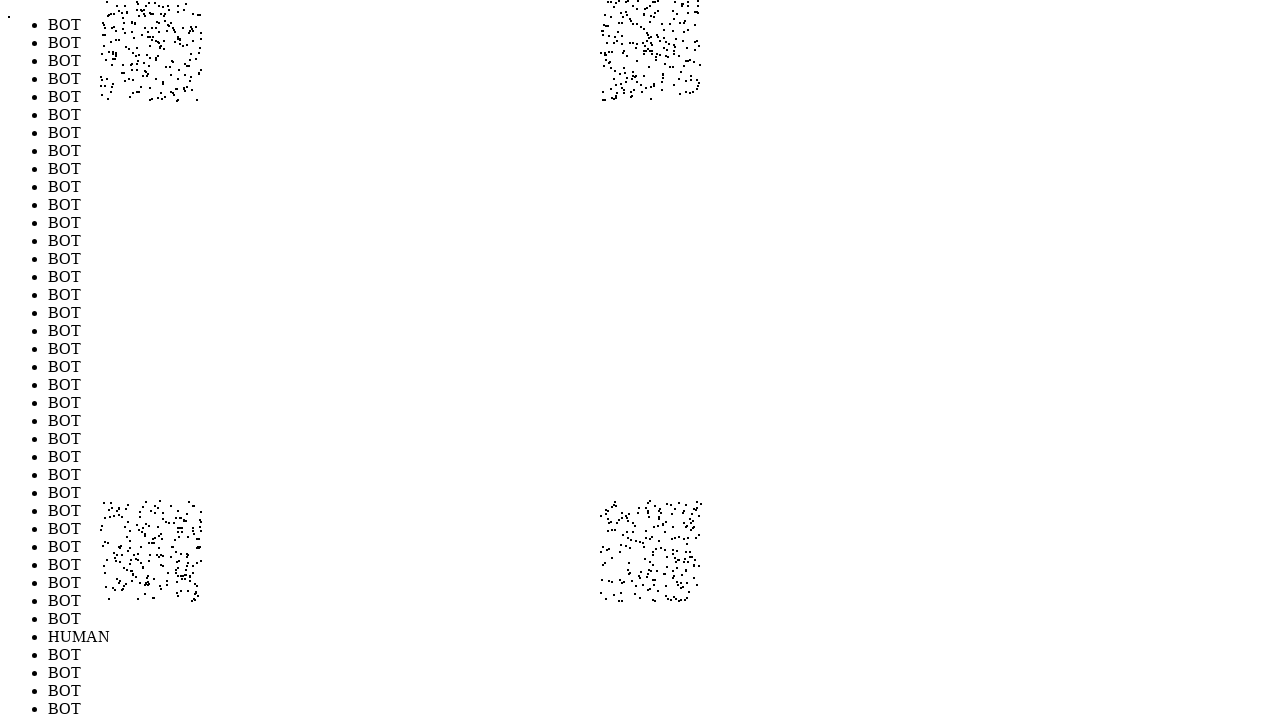

Performed random mouse movement 825/1000 (offset: -209, -233) at (191, 67)
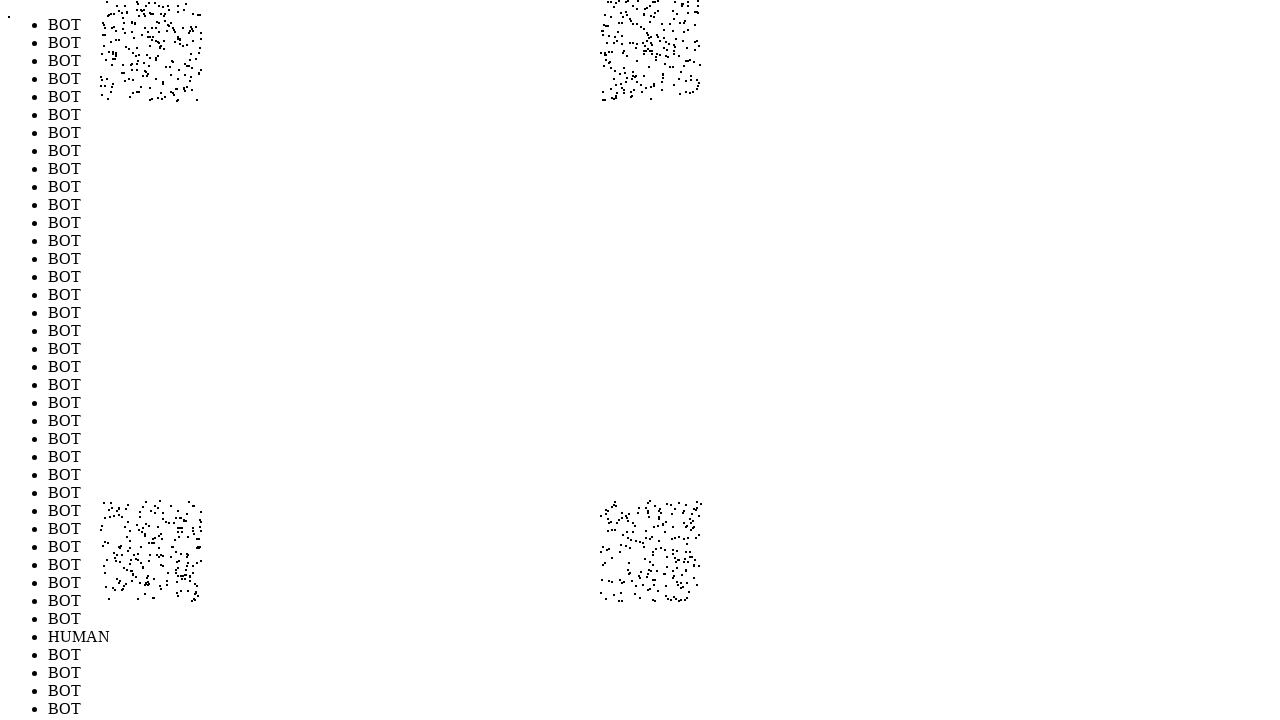

Performed random mouse movement 826/1000 (offset: 276, -292) at (676, 8)
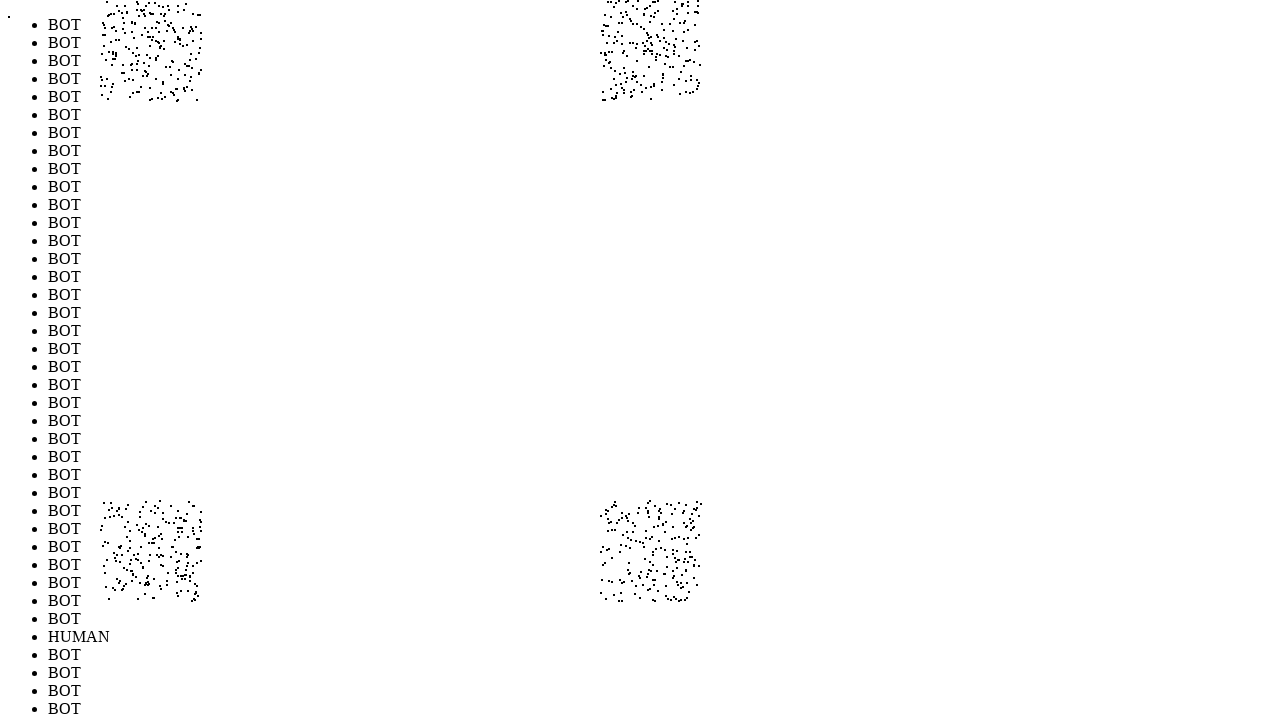

Performed random mouse movement 827/1000 (offset: 232, -216) at (632, 84)
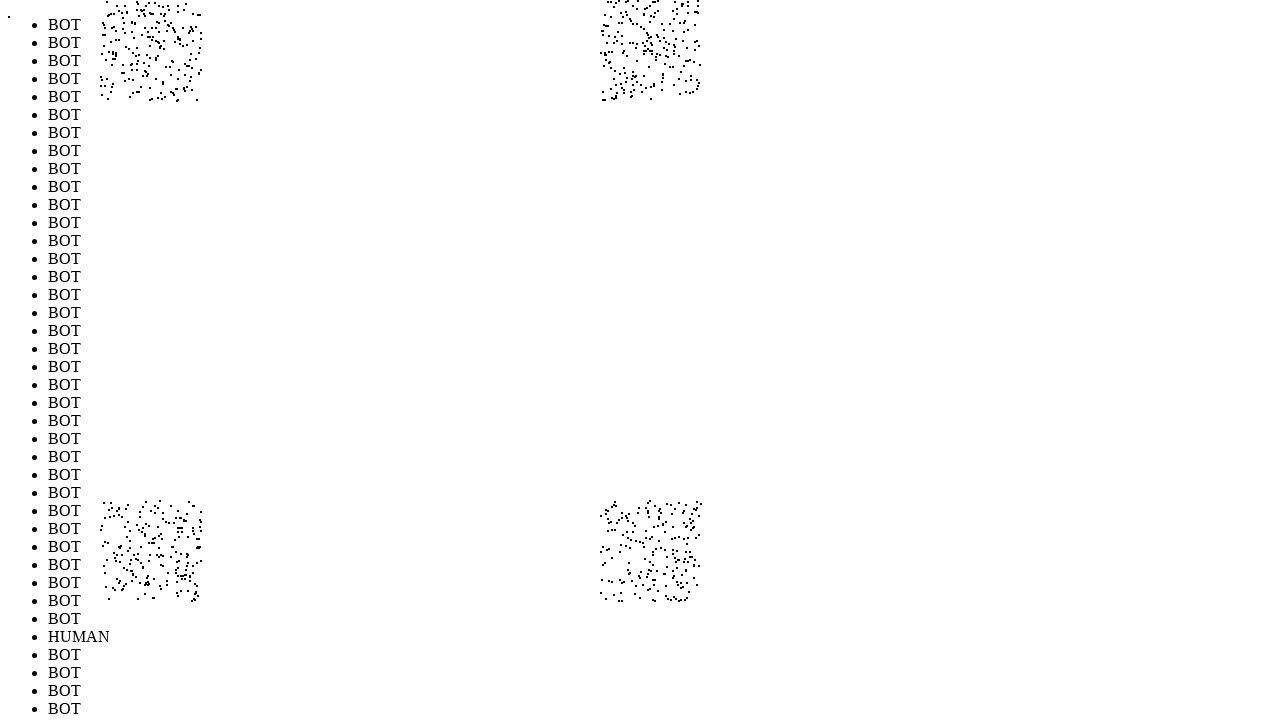

Performed random mouse movement 828/1000 (offset: 217, 252) at (617, 552)
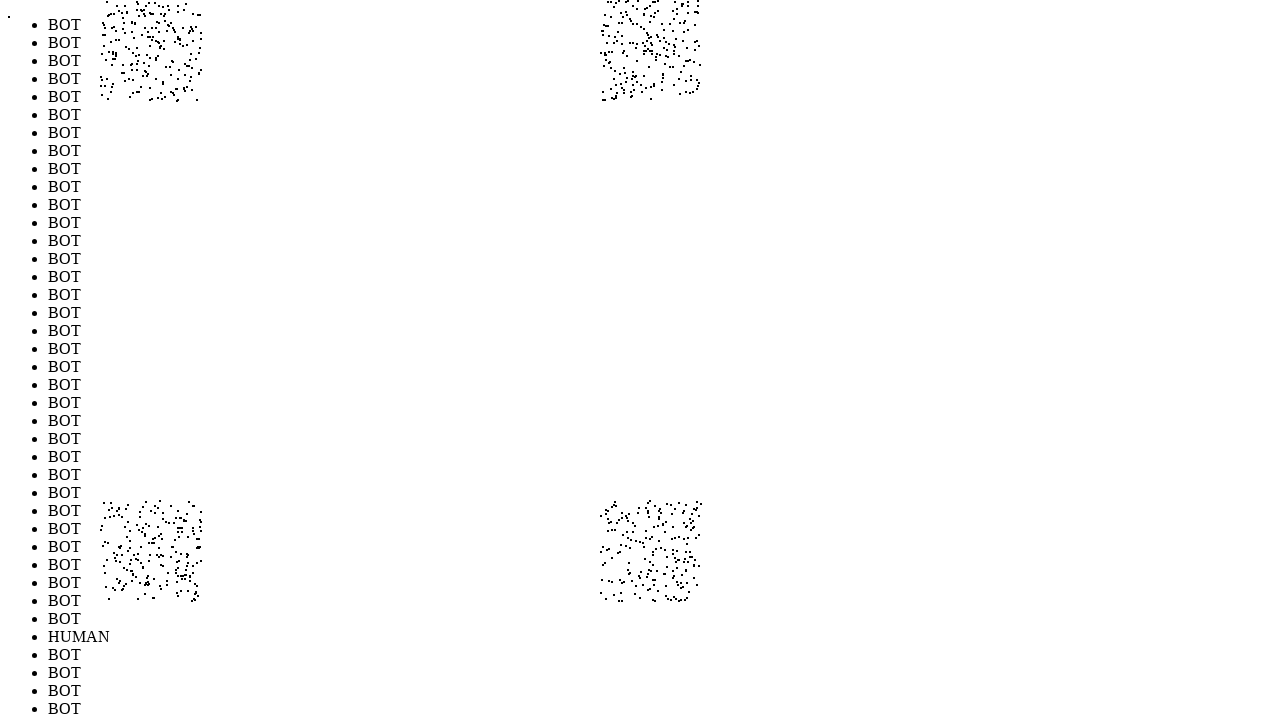

Performed random mouse movement 829/1000 (offset: 271, -291) at (671, 9)
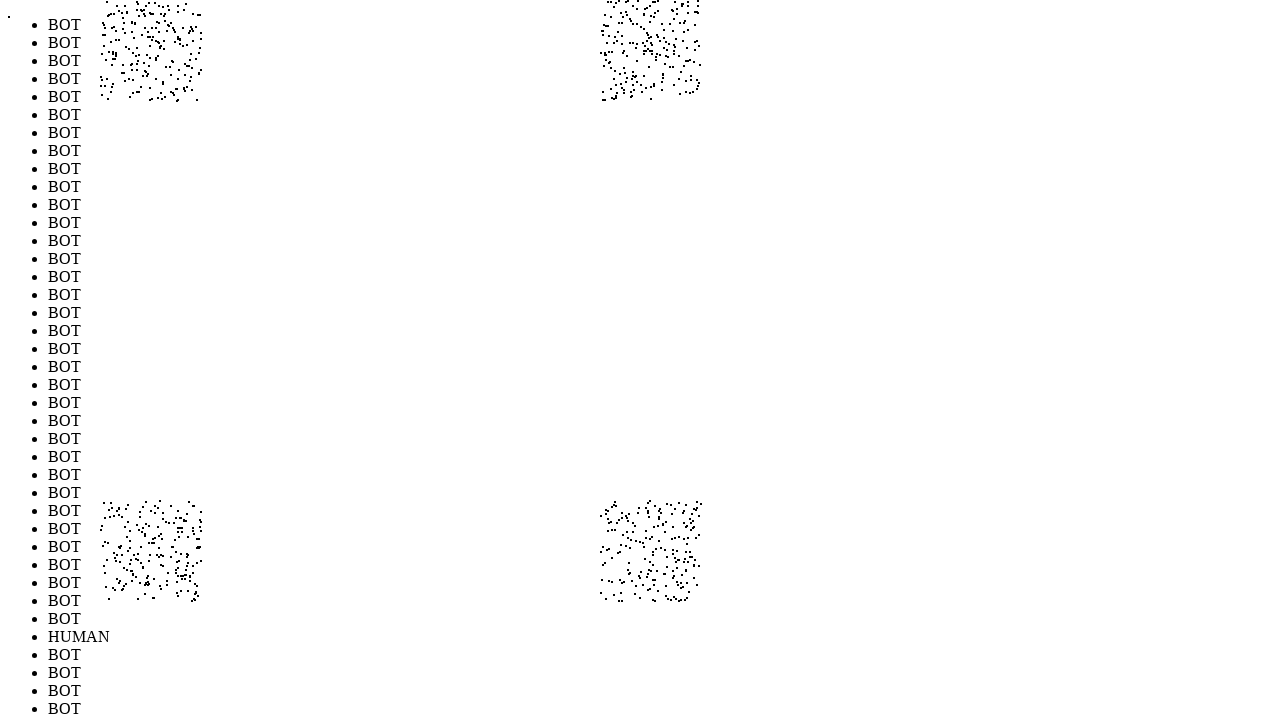

Performed random mouse movement 830/1000 (offset: -241, -250) at (159, 50)
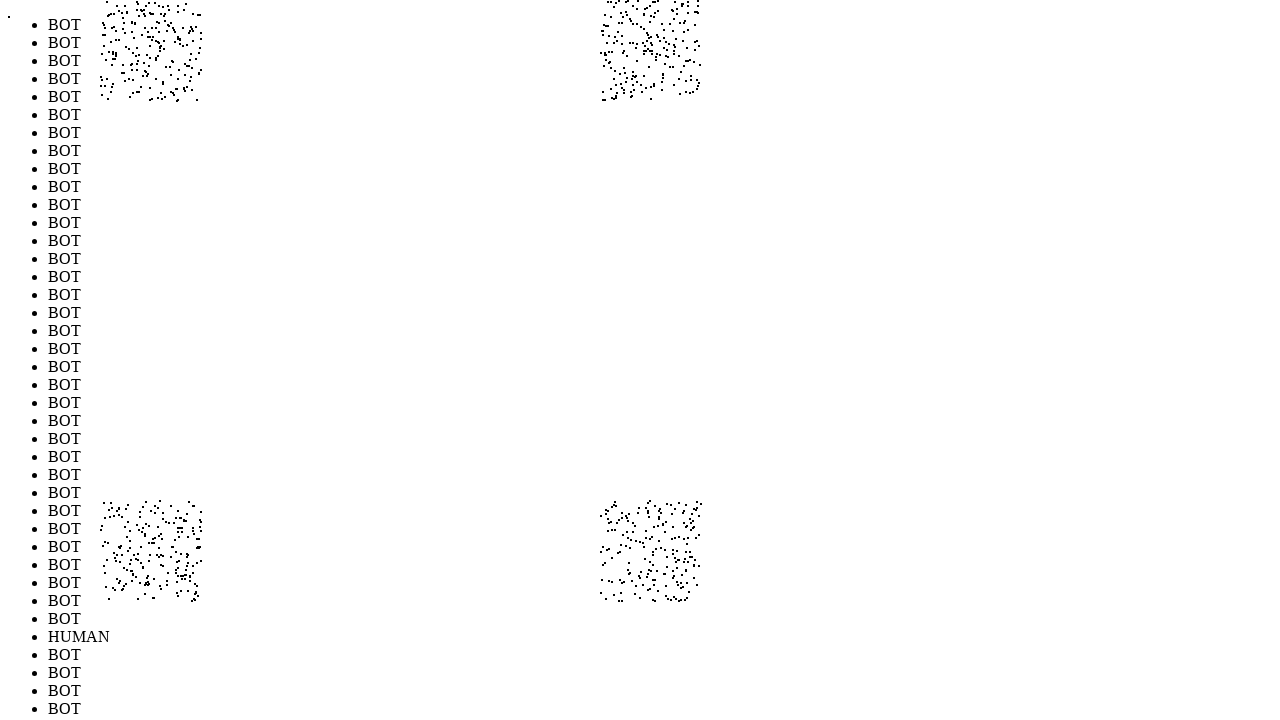

Performed random mouse movement 831/1000 (offset: 249, -208) at (649, 92)
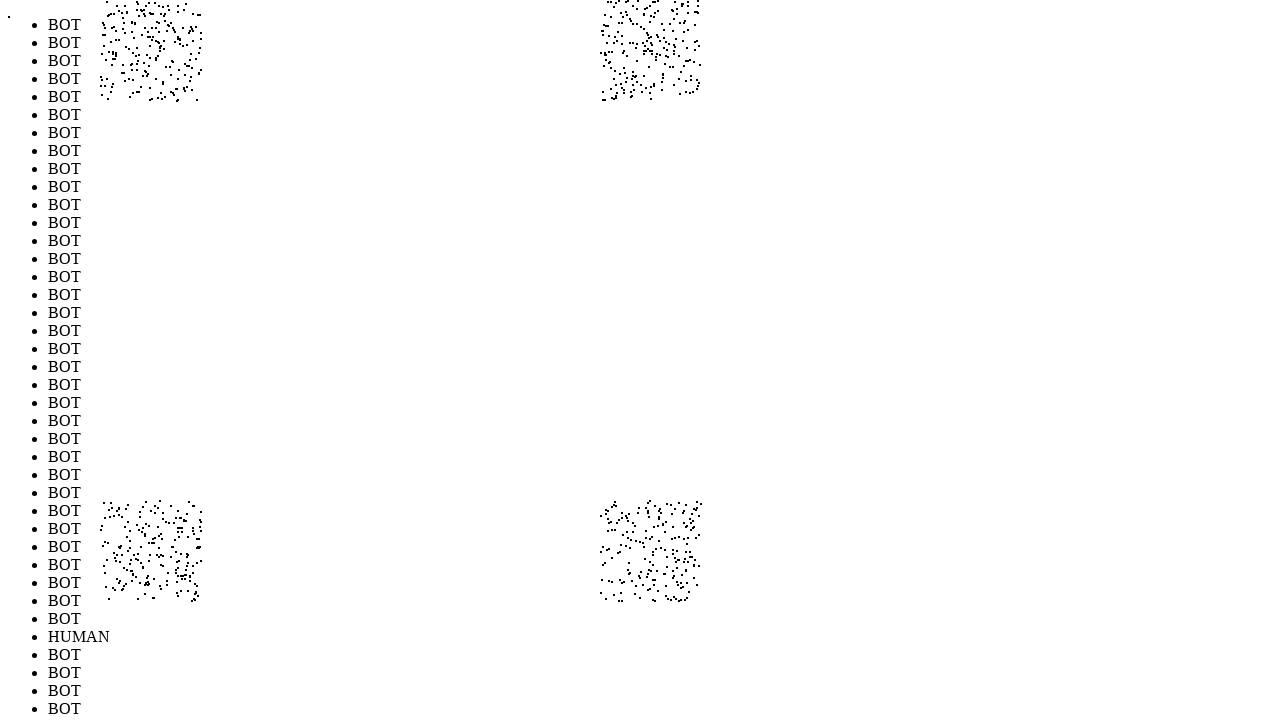

Performed random mouse movement 832/1000 (offset: -249, -243) at (151, 57)
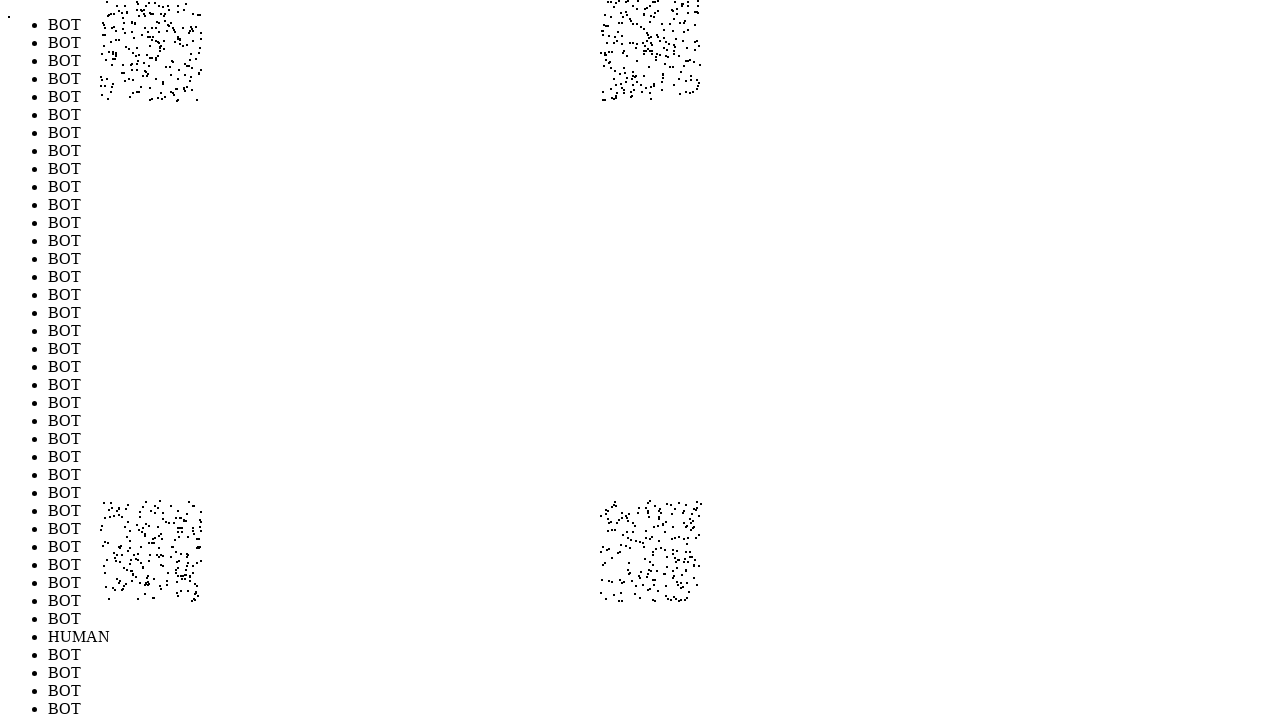

Performed random mouse movement 833/1000 (offset: -202, 296) at (198, 596)
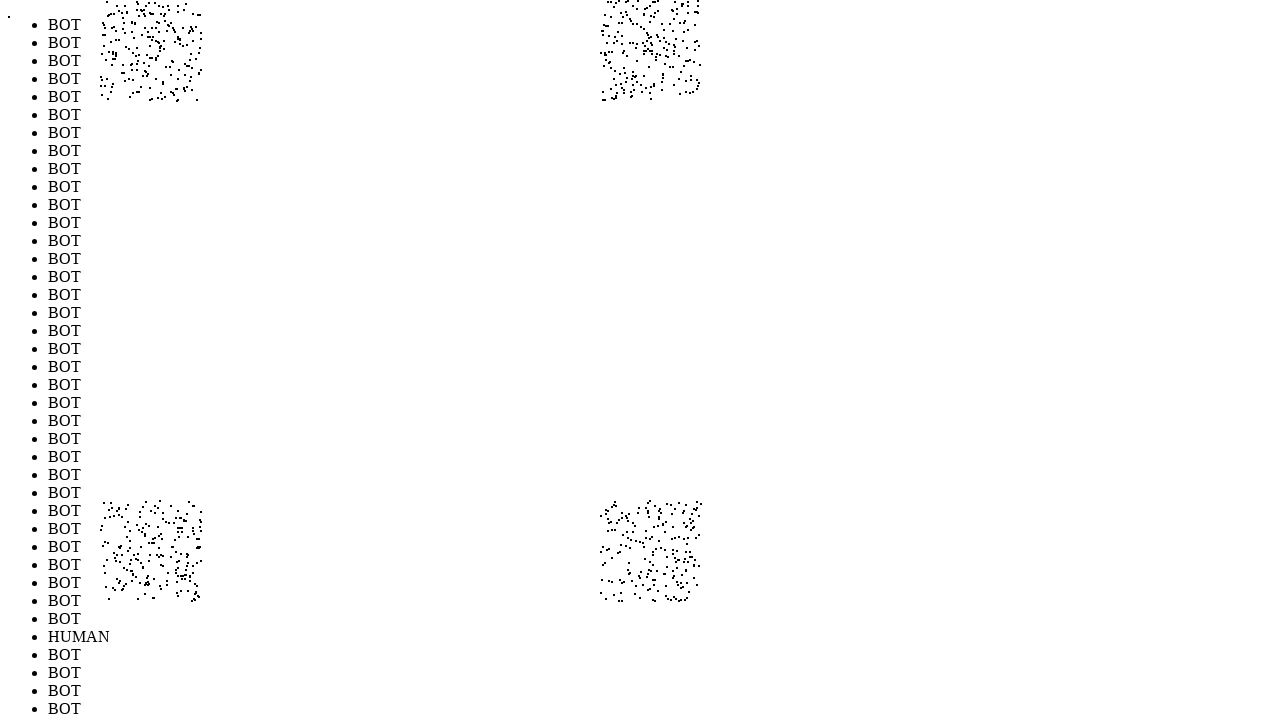

Performed random mouse movement 834/1000 (offset: -234, -228) at (166, 72)
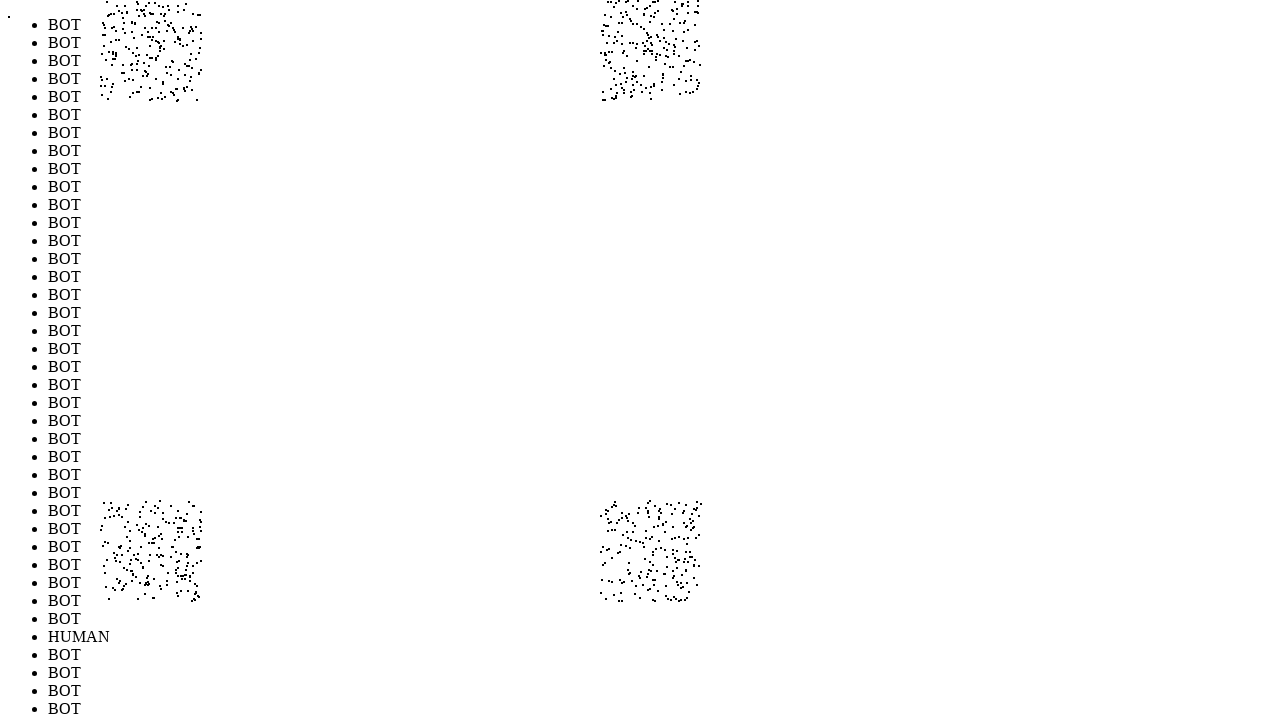

Performed random mouse movement 835/1000 (offset: -255, 263) at (145, 563)
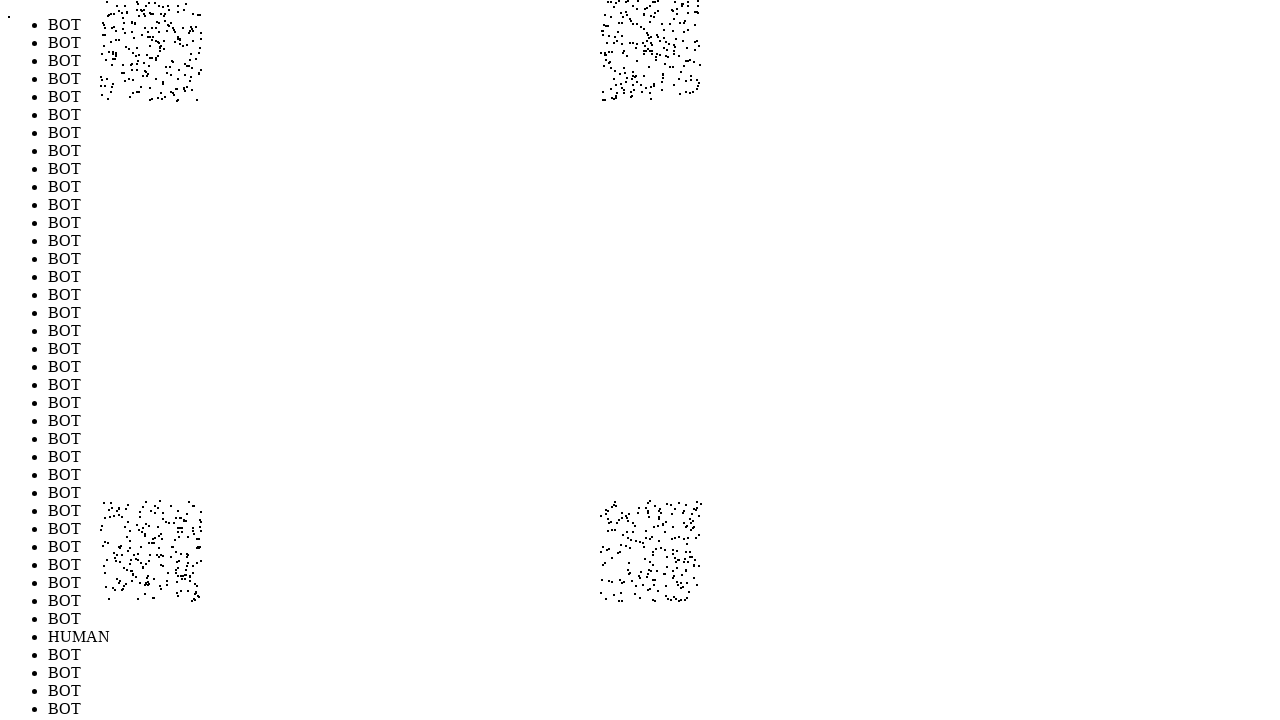

Performed random mouse movement 836/1000 (offset: 222, 249) at (622, 549)
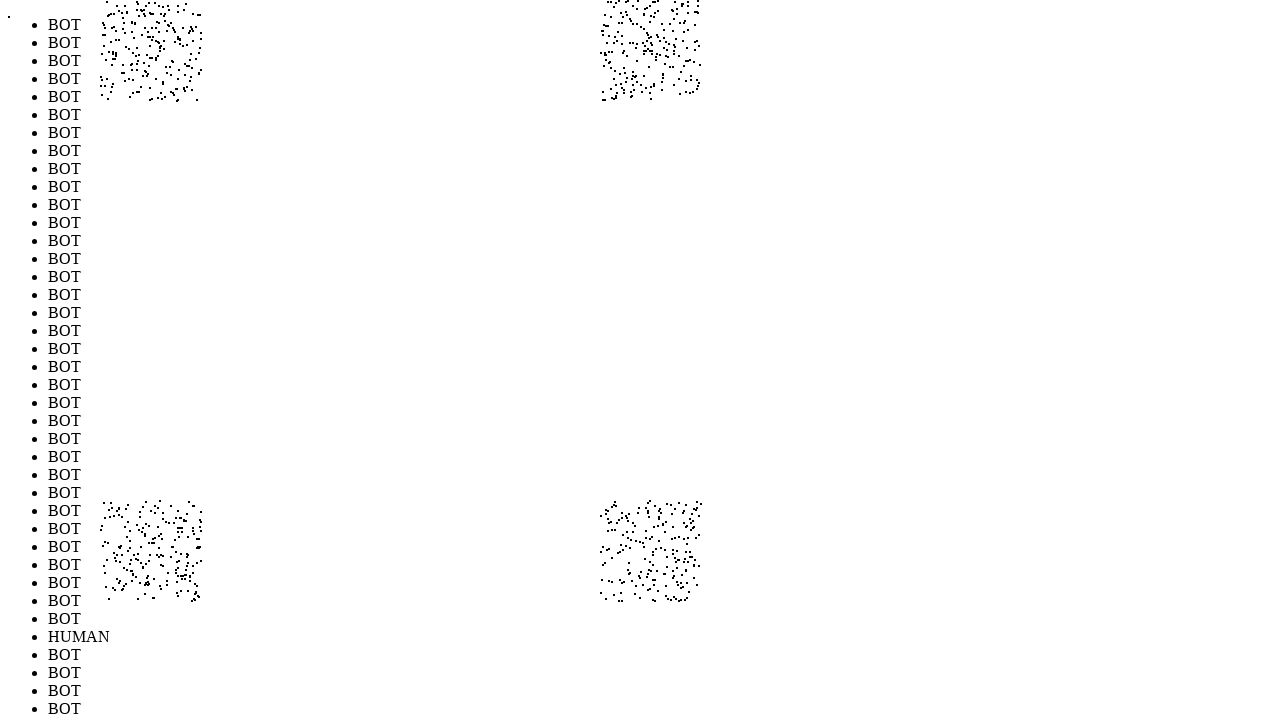

Performed random mouse movement 837/1000 (offset: -278, -222) at (122, 78)
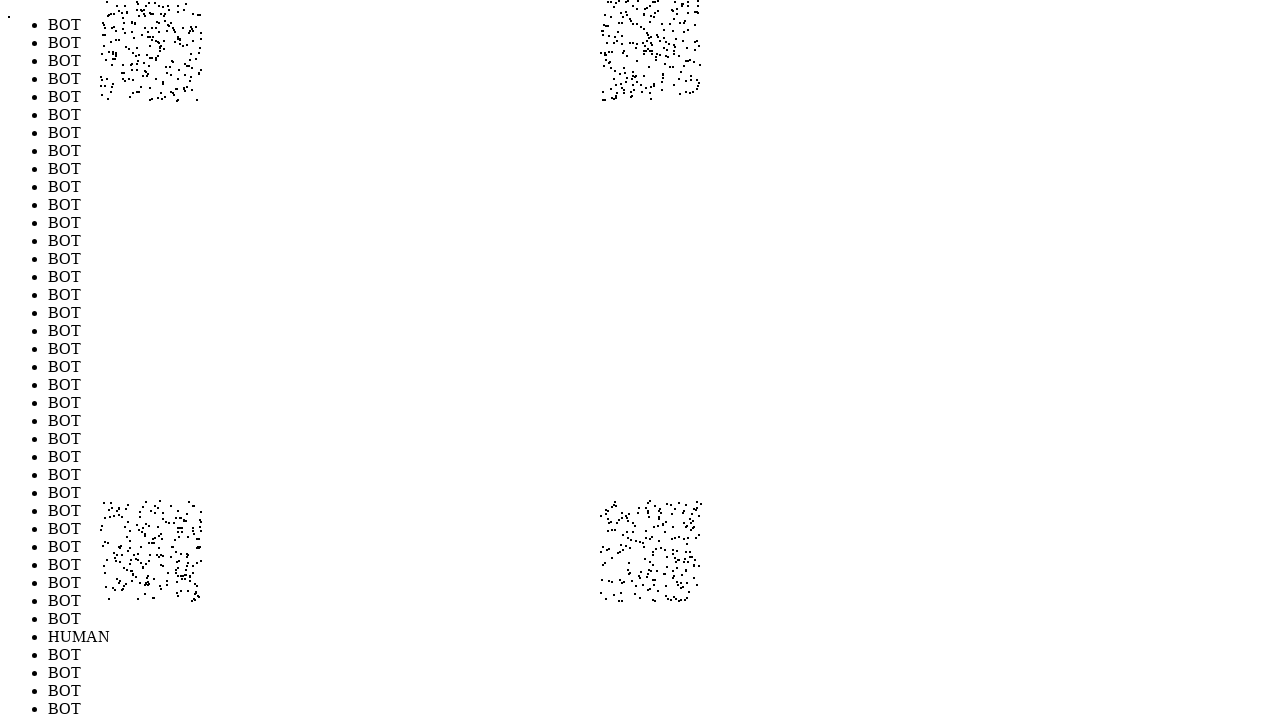

Performed random mouse movement 838/1000 (offset: -265, 205) at (135, 505)
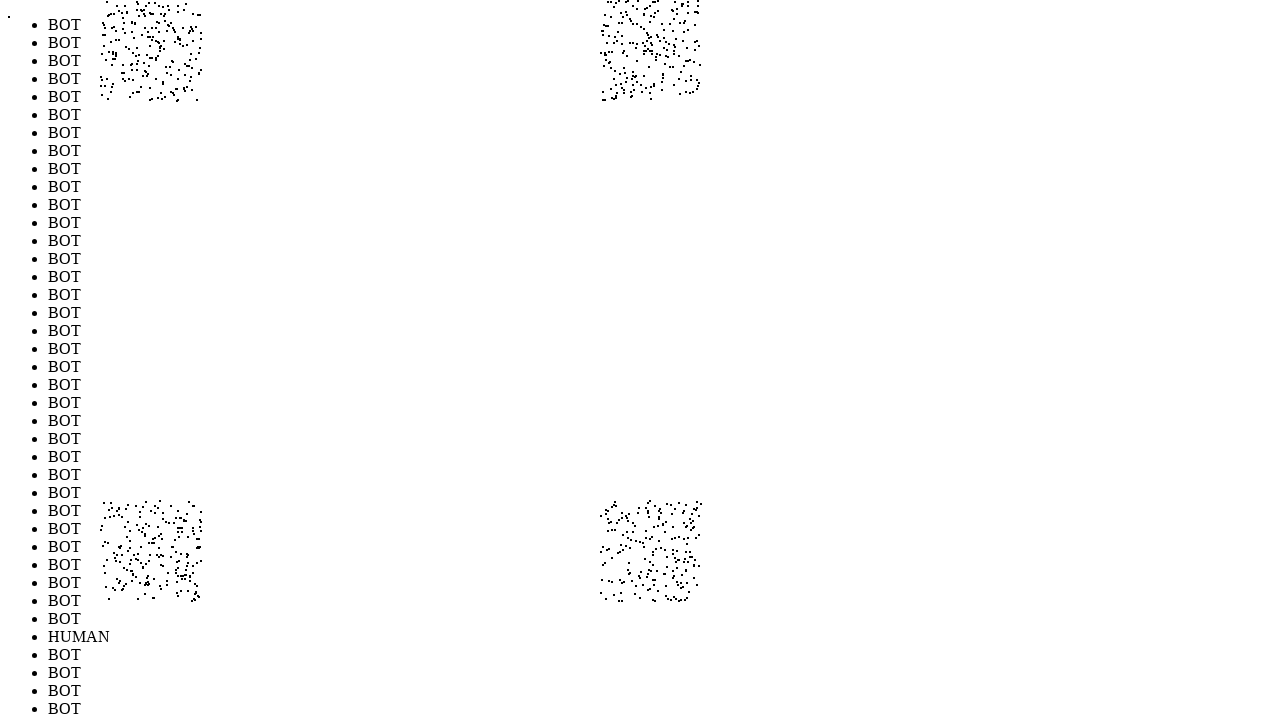

Performed random mouse movement 839/1000 (offset: -205, -277) at (195, 23)
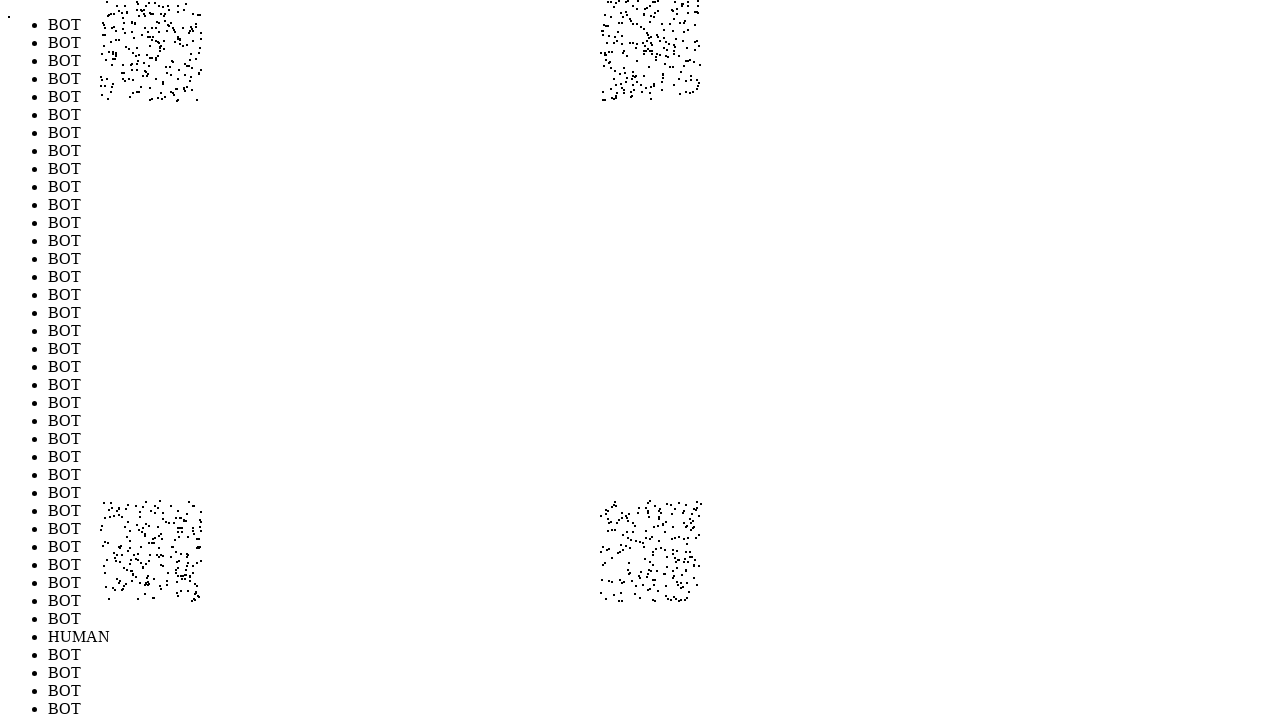

Performed random mouse movement 840/1000 (offset: 231, 224) at (631, 524)
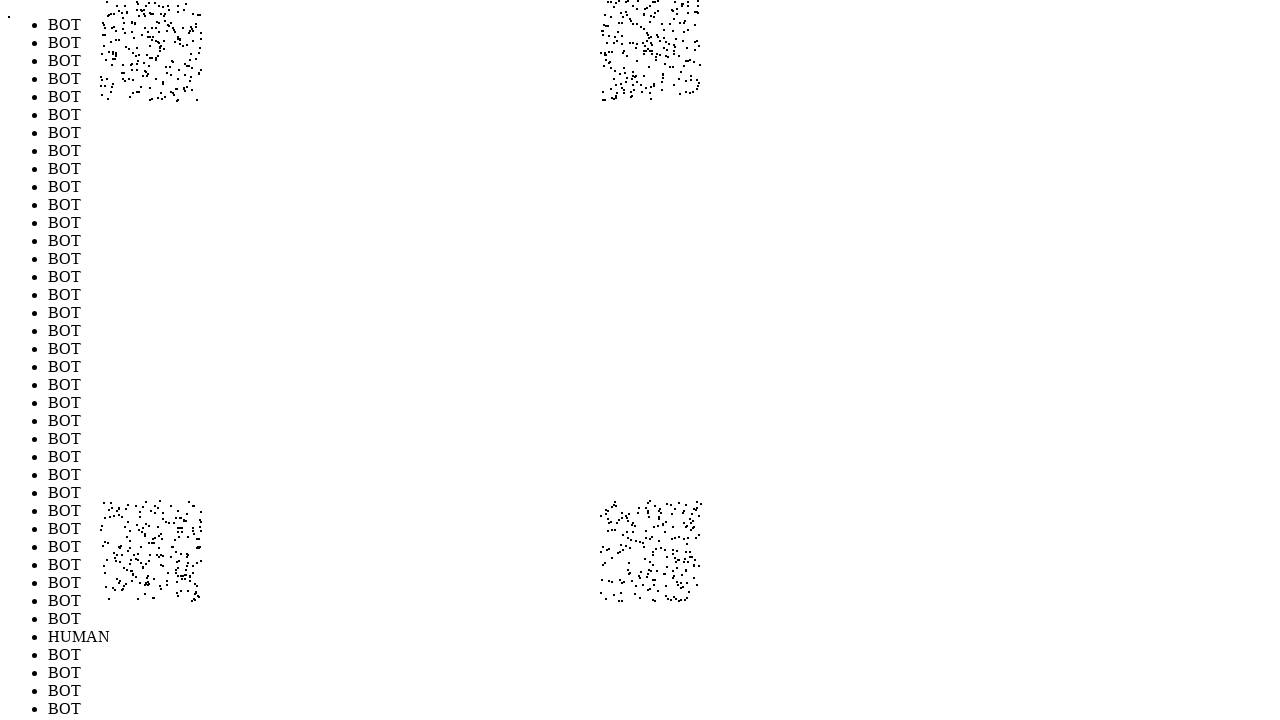

Performed random mouse movement 841/1000 (offset: -228, -202) at (172, 98)
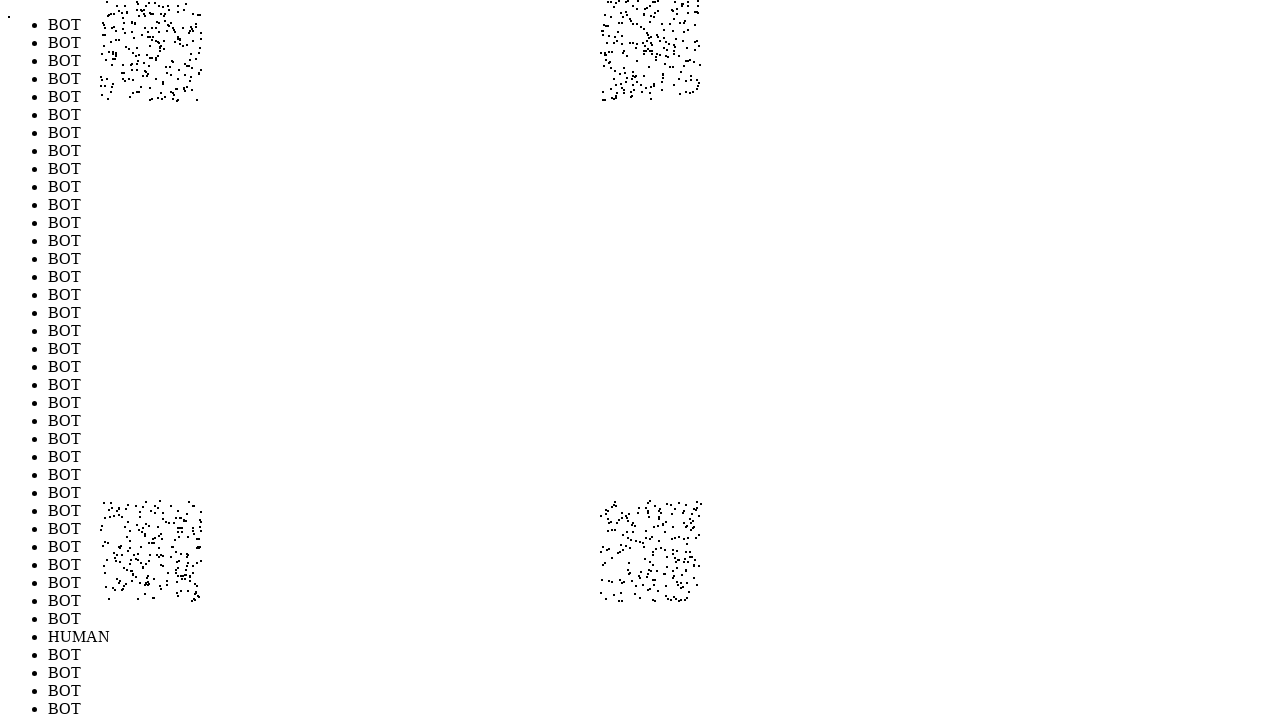

Performed random mouse movement 842/1000 (offset: 205, -206) at (605, 94)
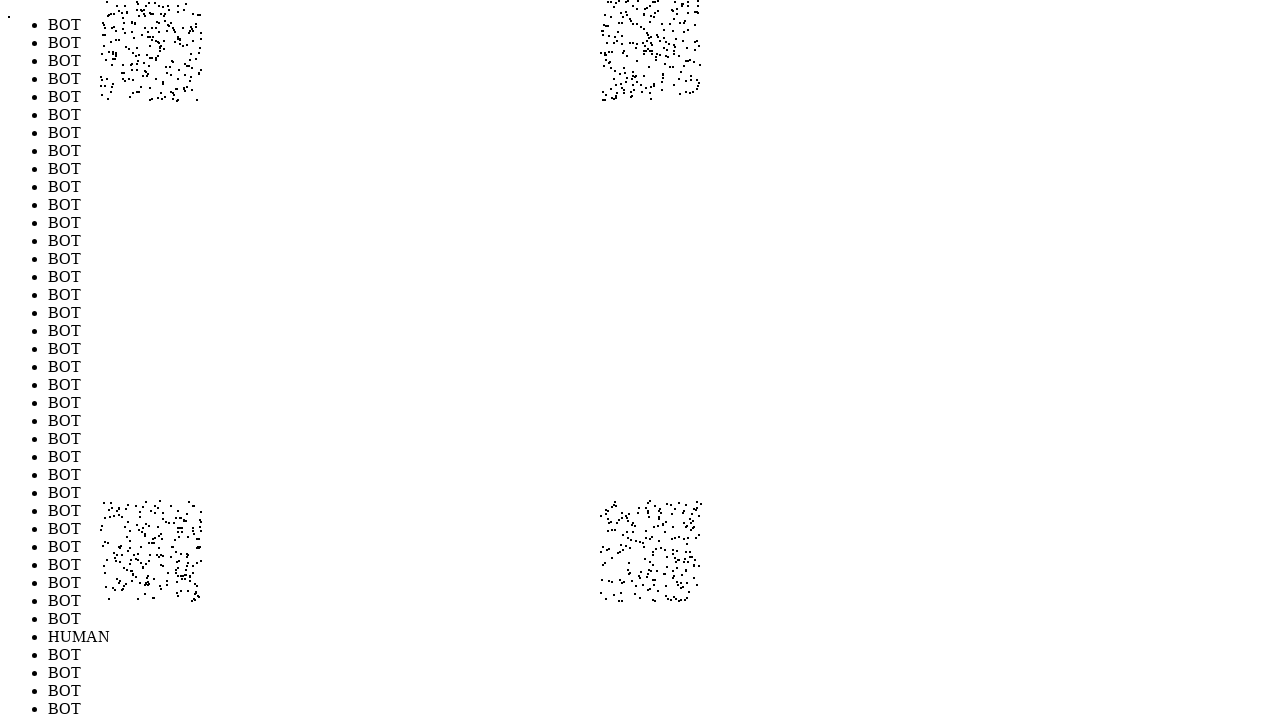

Performed random mouse movement 843/1000 (offset: -224, -248) at (176, 52)
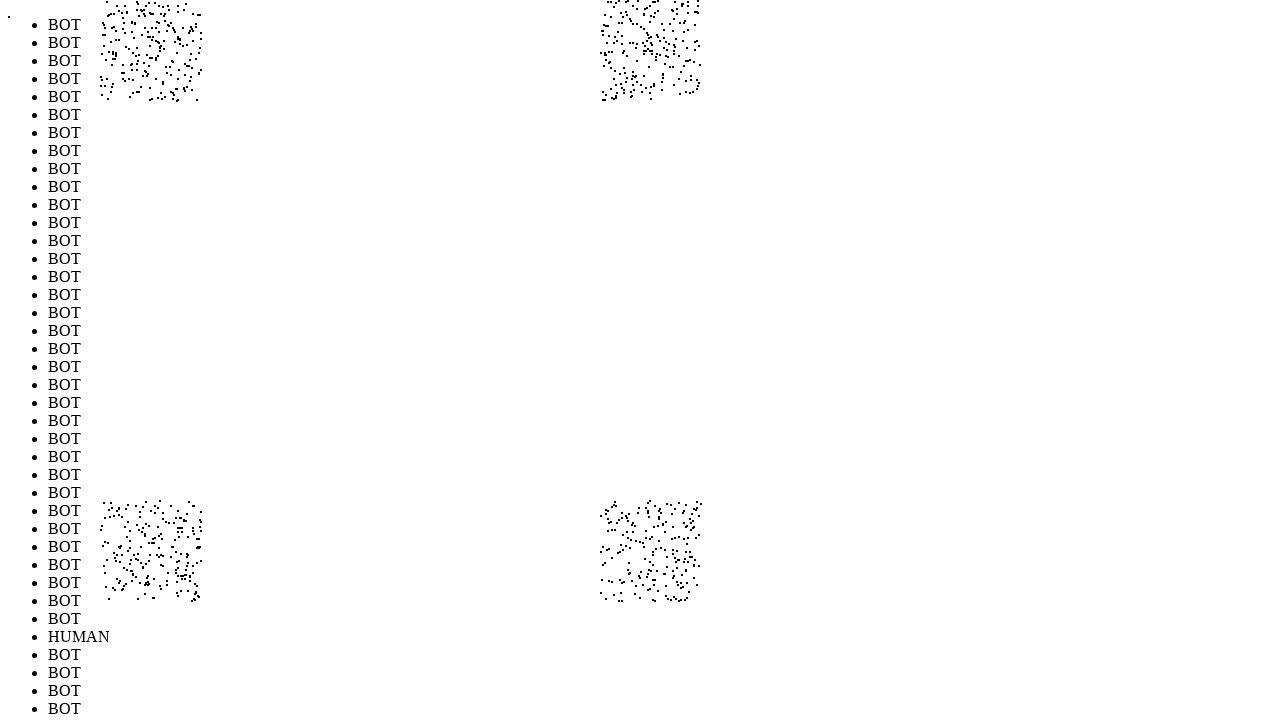

Performed random mouse movement 844/1000 (offset: 253, 300) at (653, 600)
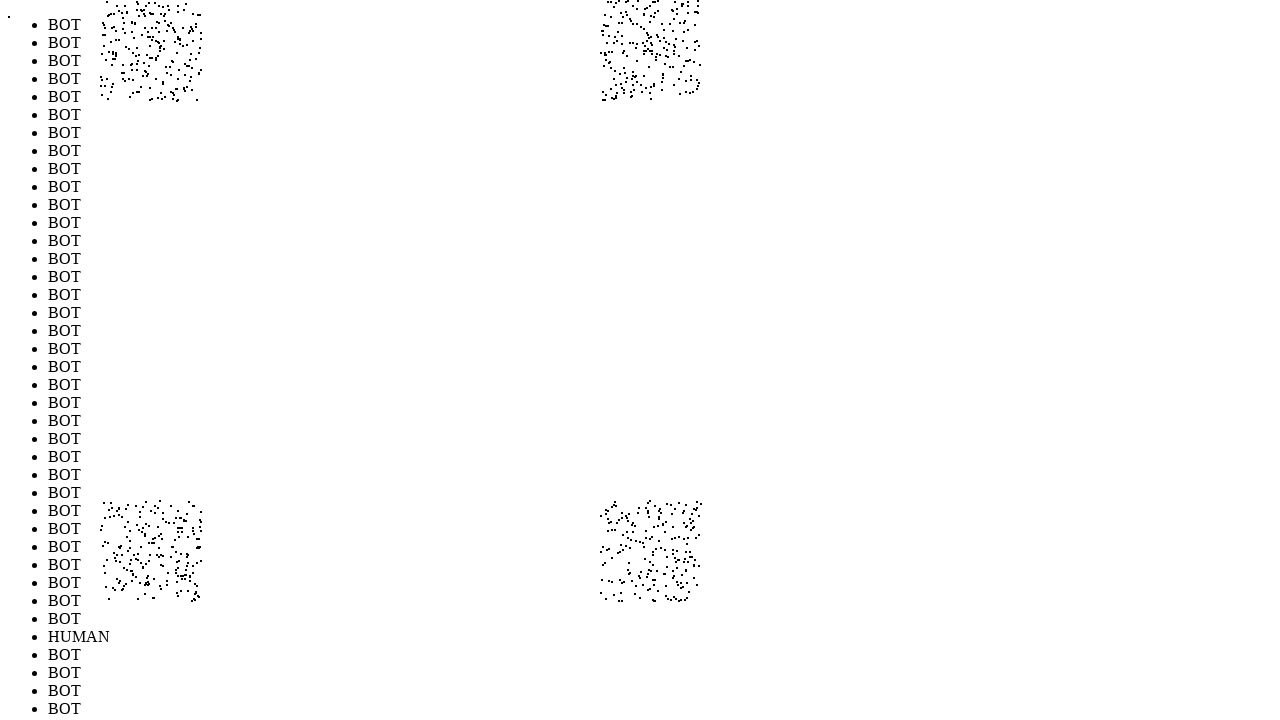

Performed random mouse movement 845/1000 (offset: 238, -248) at (638, 52)
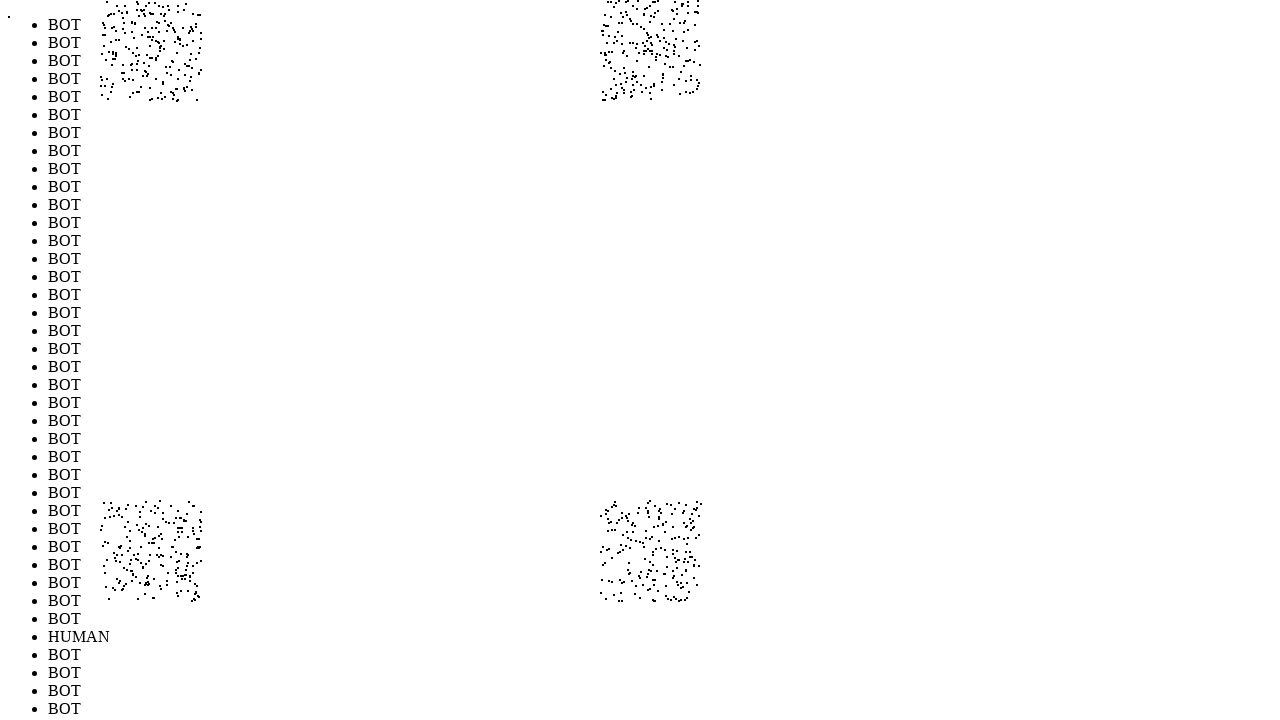

Performed random mouse movement 846/1000 (offset: 291, 290) at (691, 590)
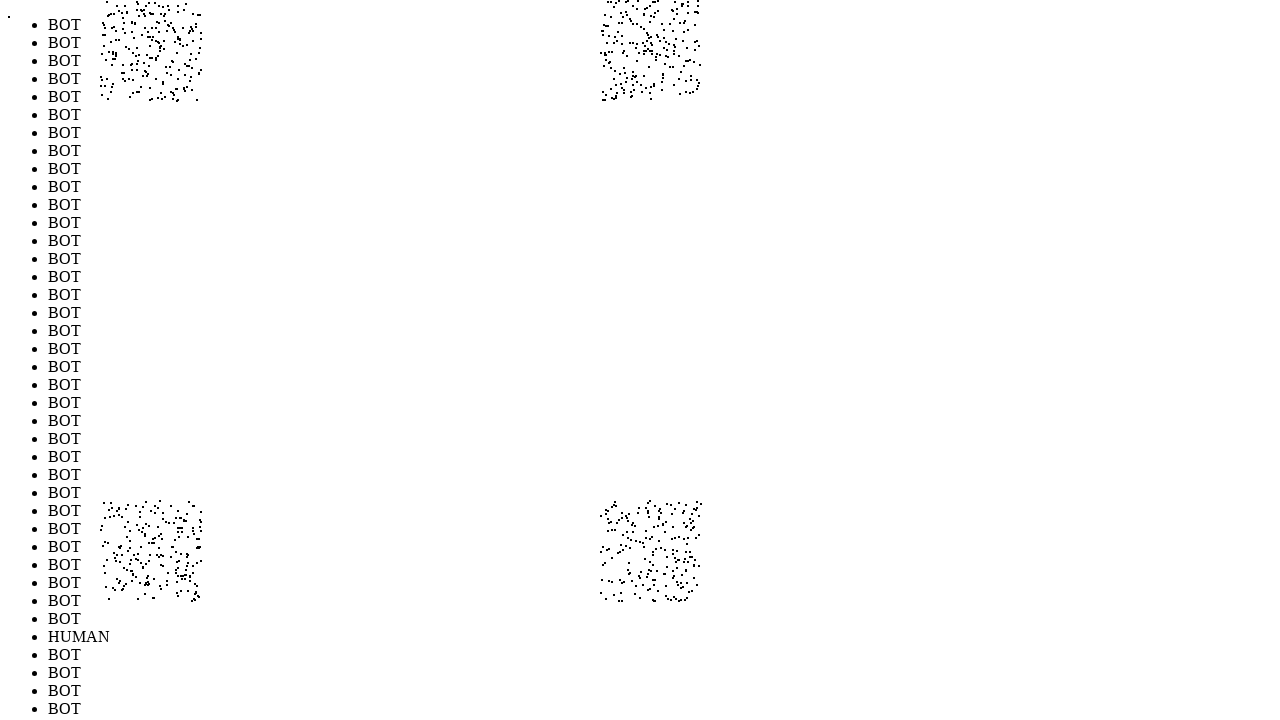

Performed random mouse movement 847/1000 (offset: -271, -210) at (129, 90)
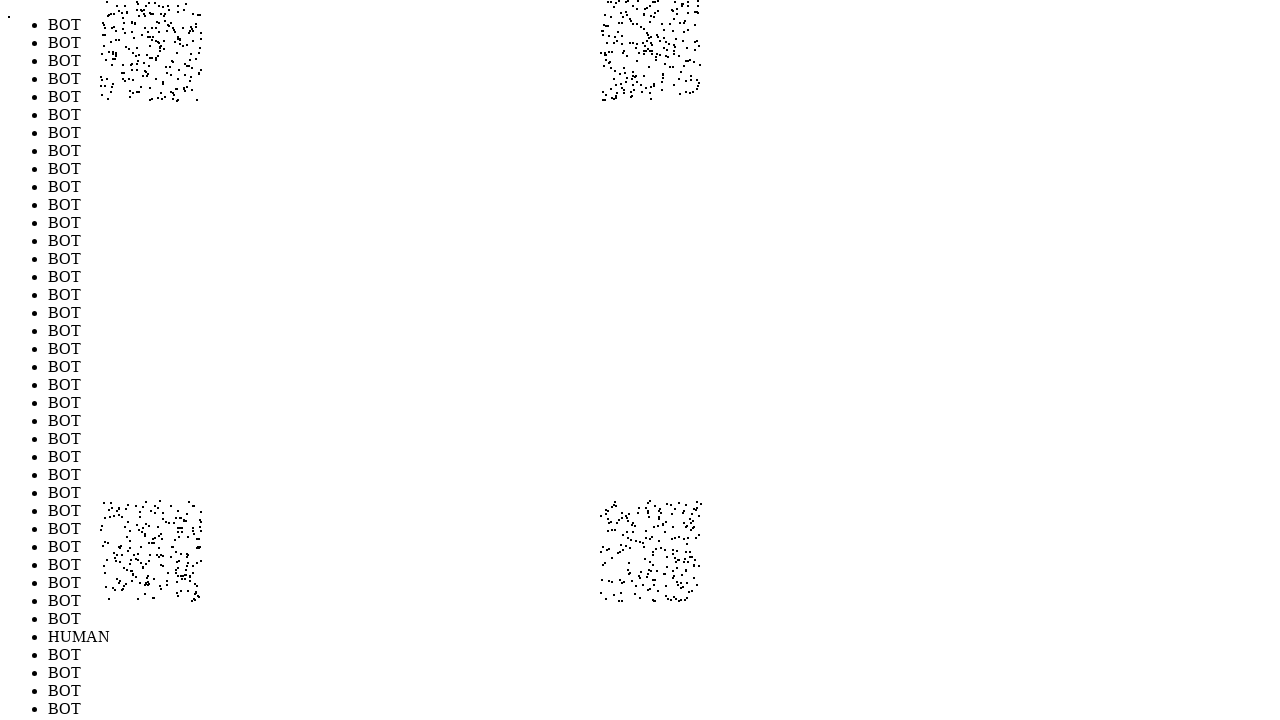

Performed random mouse movement 848/1000 (offset: 251, 230) at (651, 530)
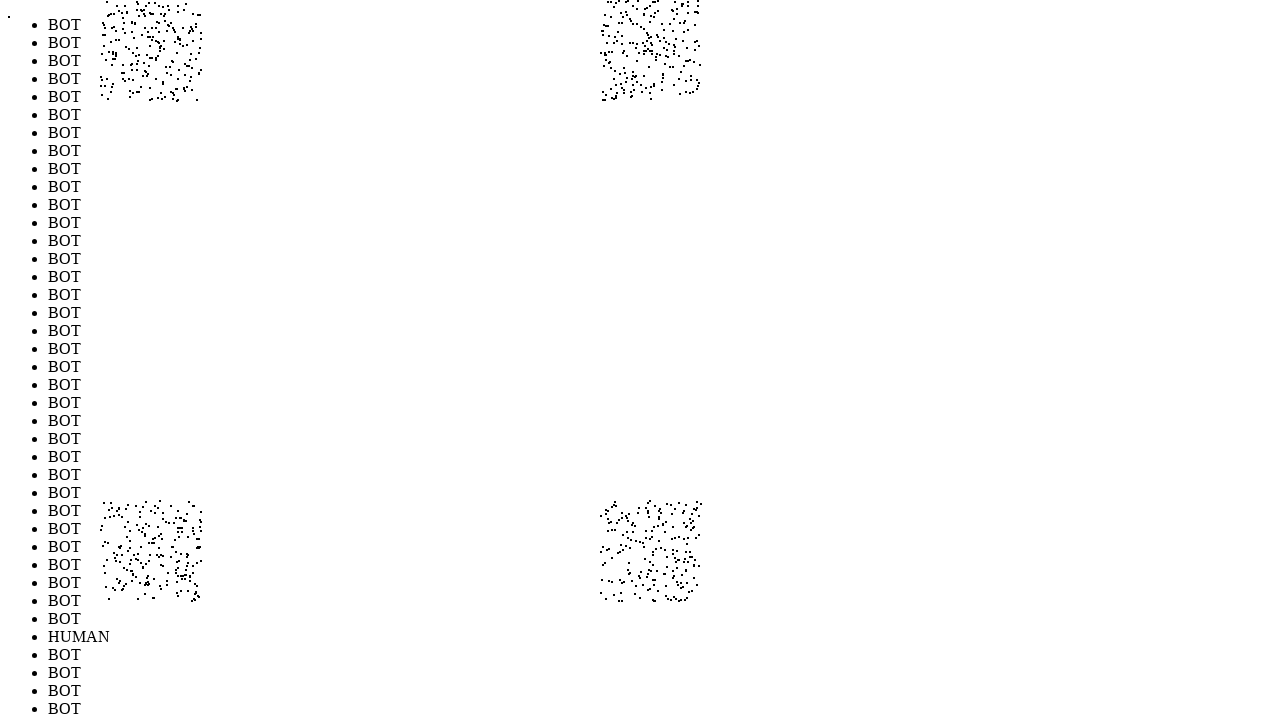

Performed random mouse movement 849/1000 (offset: -224, 261) at (176, 561)
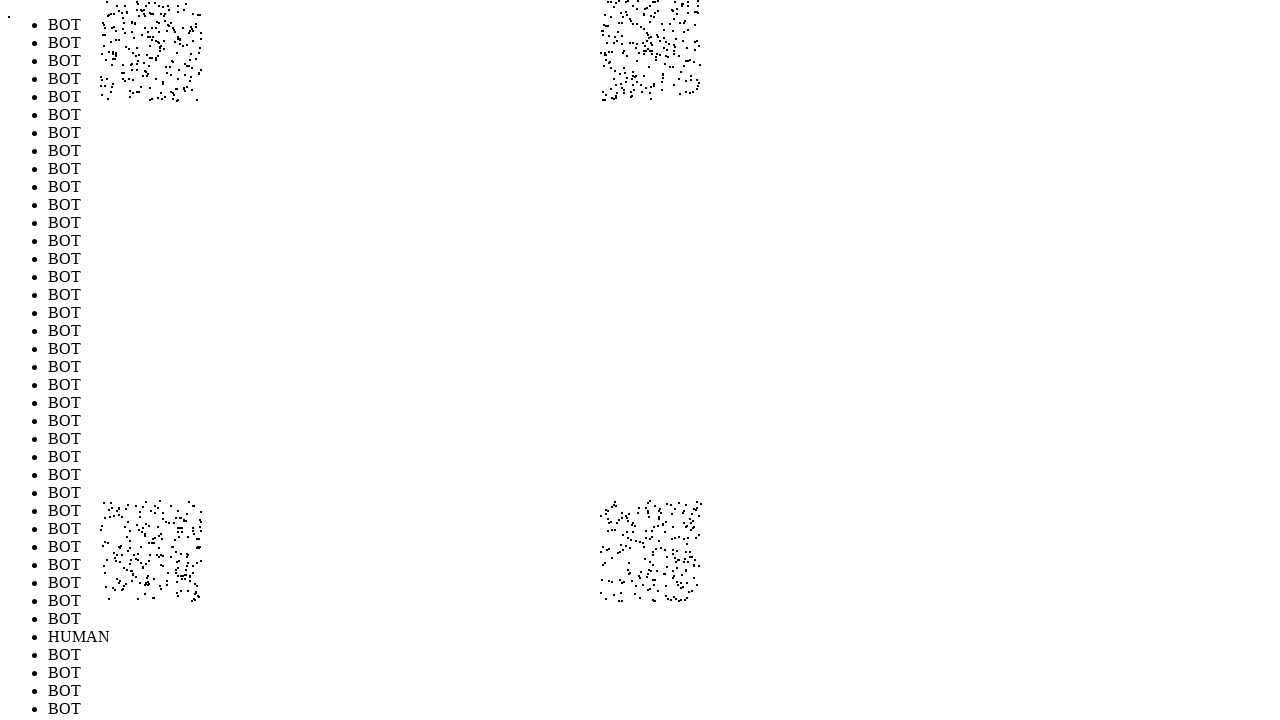

Performed random mouse movement 850/1000 (offset: 292, -215) at (692, 85)
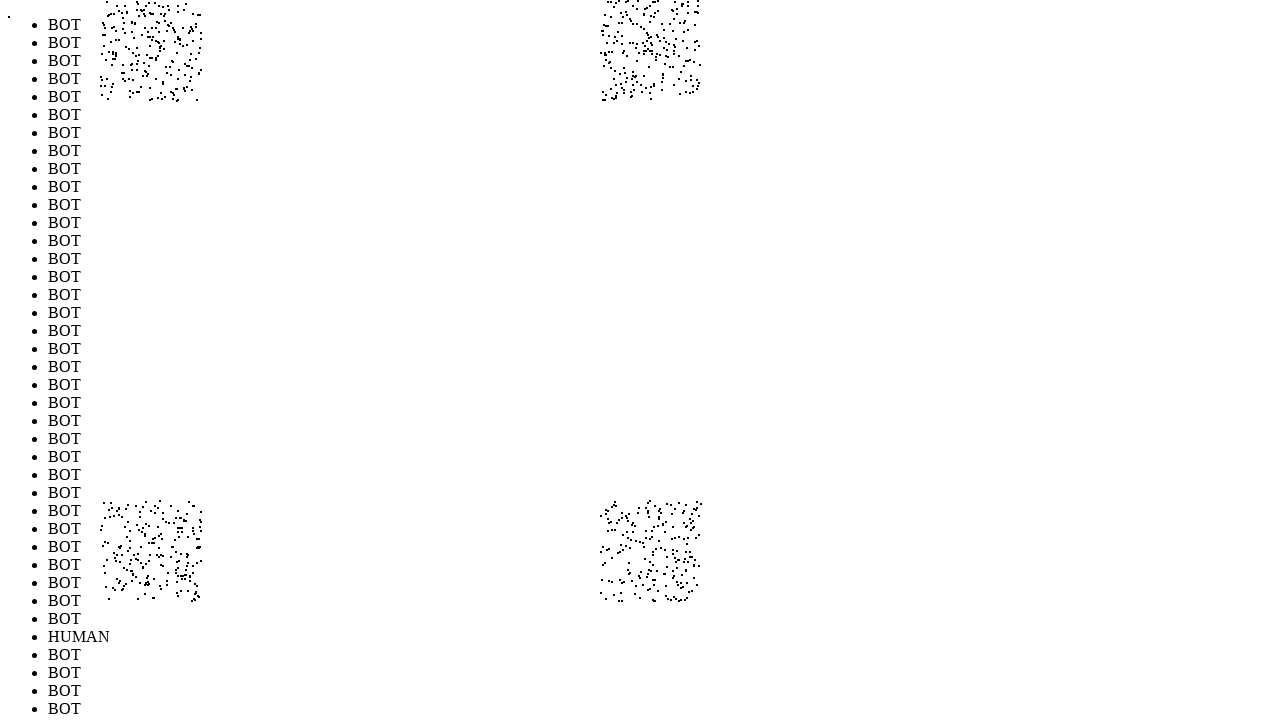

Performed random mouse movement 851/1000 (offset: 260, -298) at (660, 2)
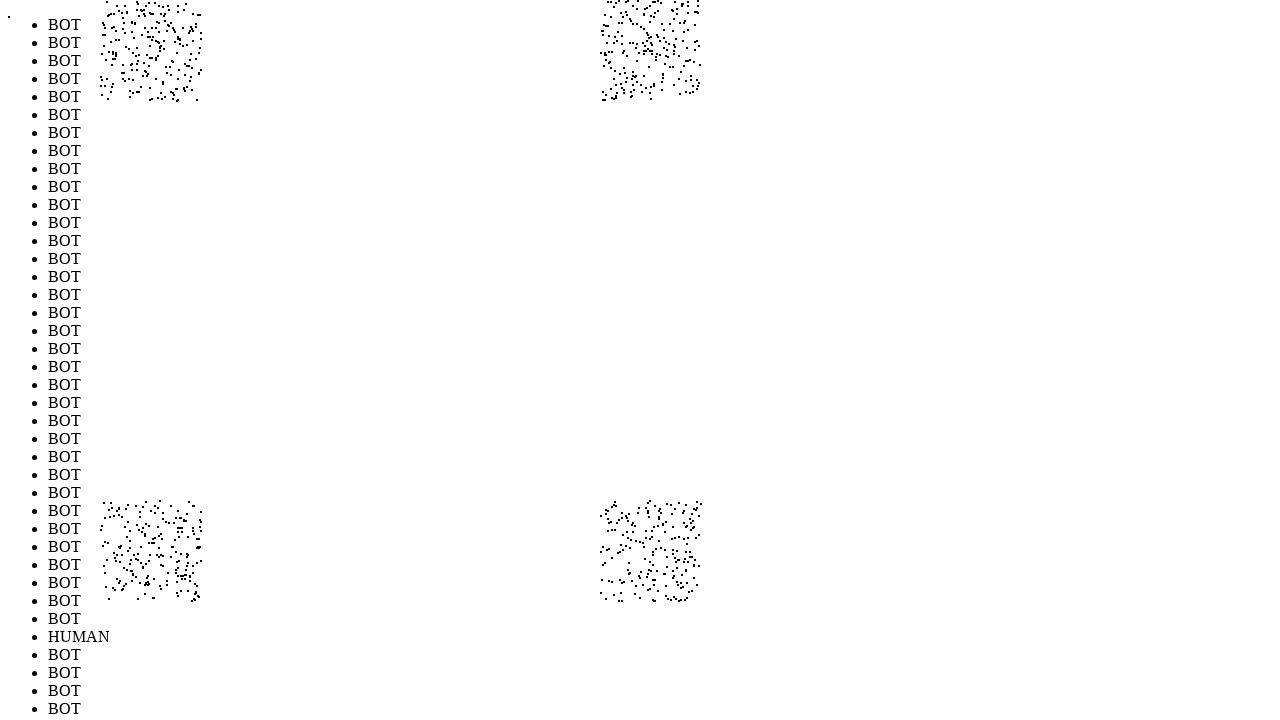

Performed random mouse movement 852/1000 (offset: 211, -217) at (611, 83)
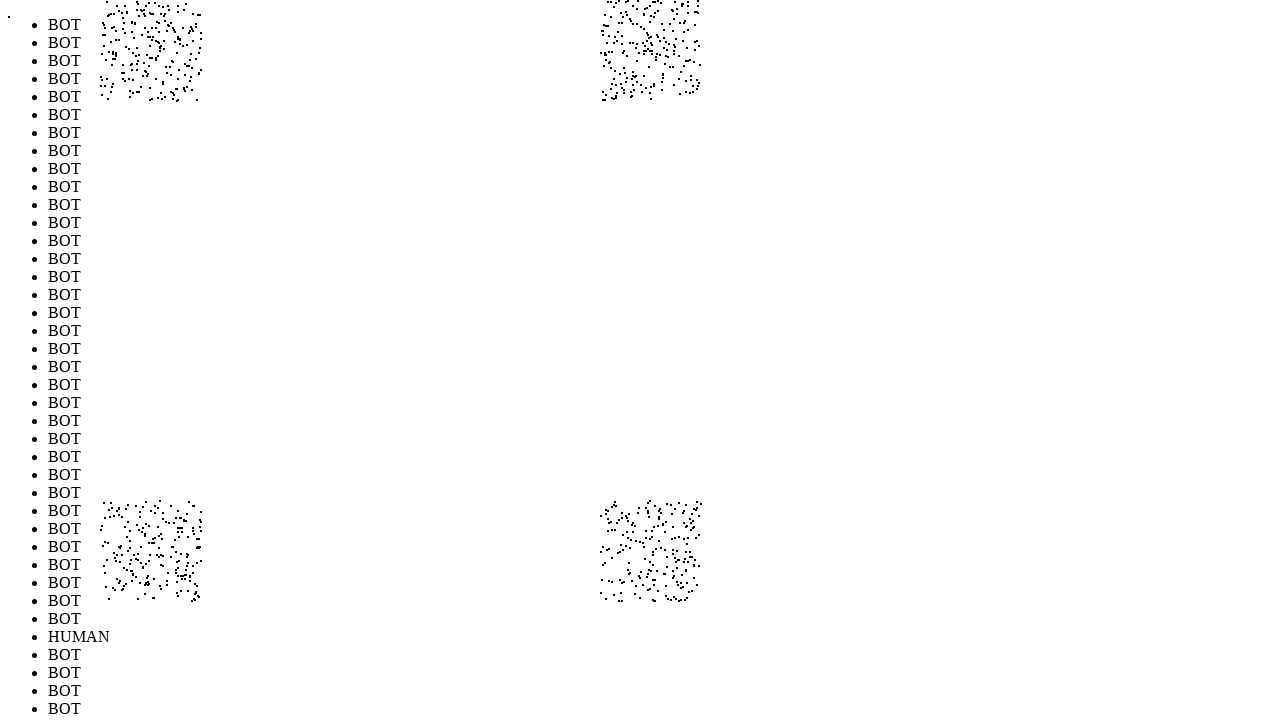

Performed random mouse movement 853/1000 (offset: 230, 266) at (630, 566)
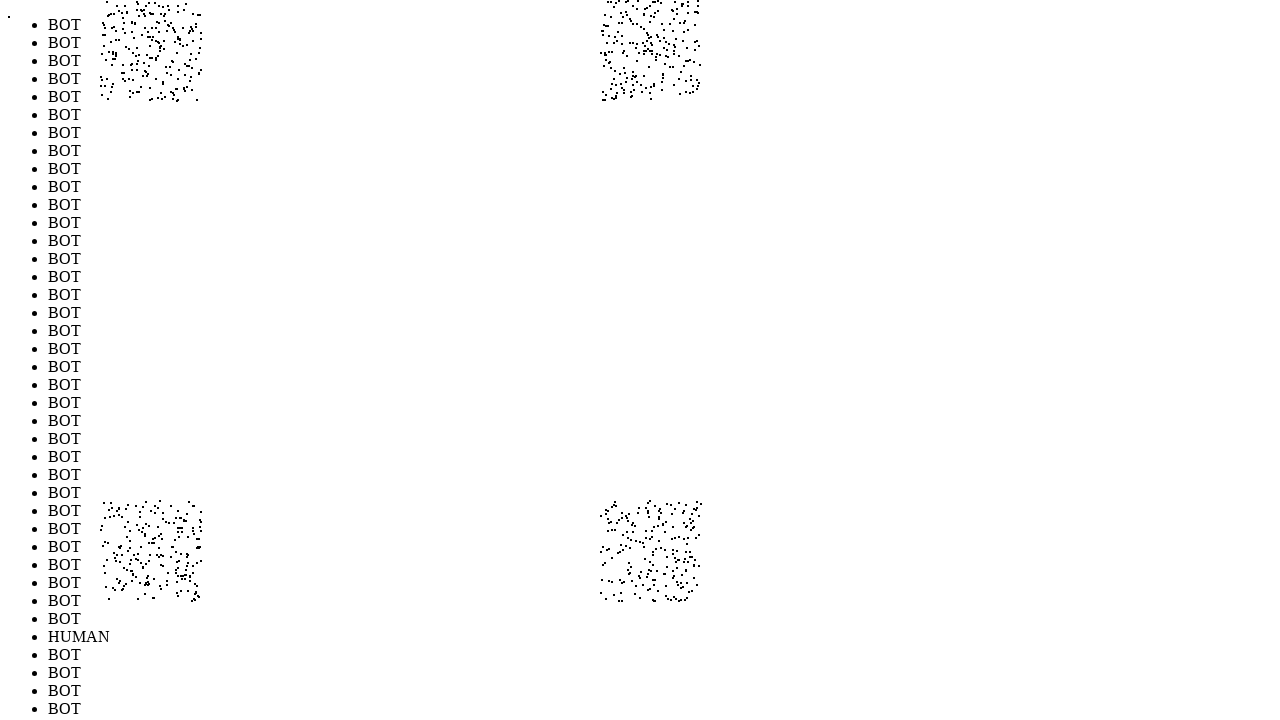

Performed random mouse movement 854/1000 (offset: -265, -284) at (135, 16)
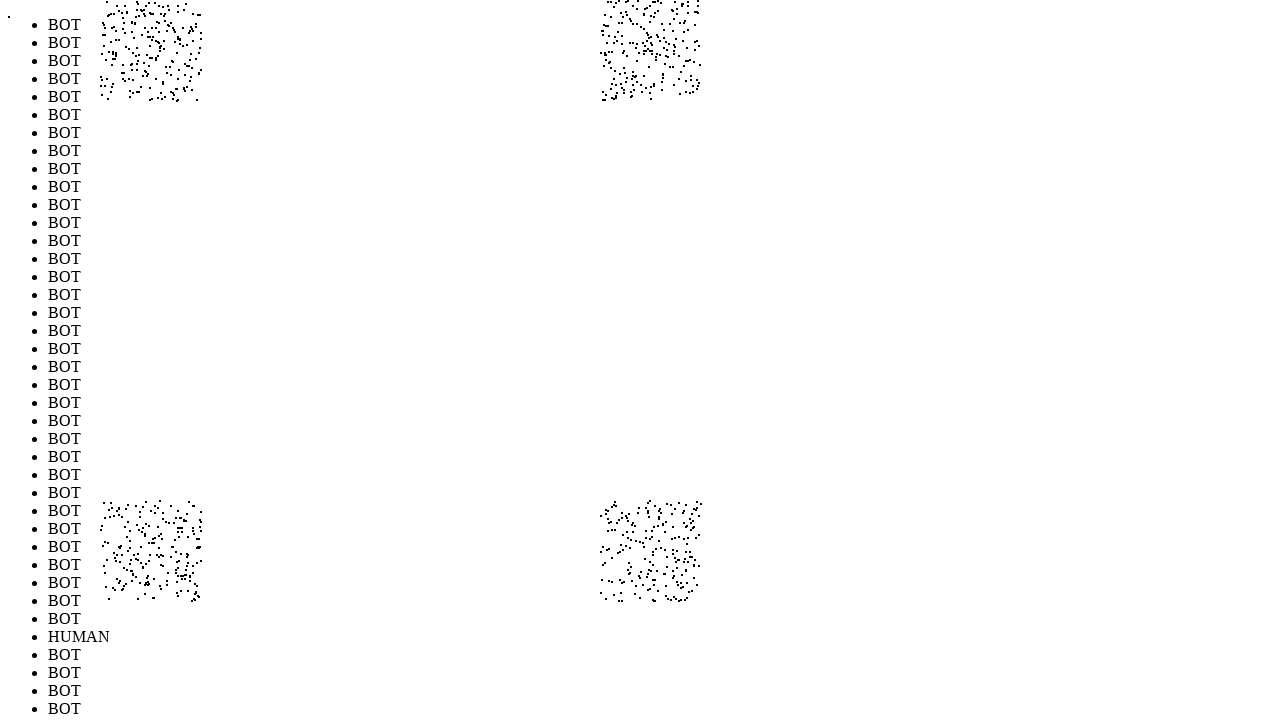

Performed random mouse movement 855/1000 (offset: -250, -246) at (150, 54)
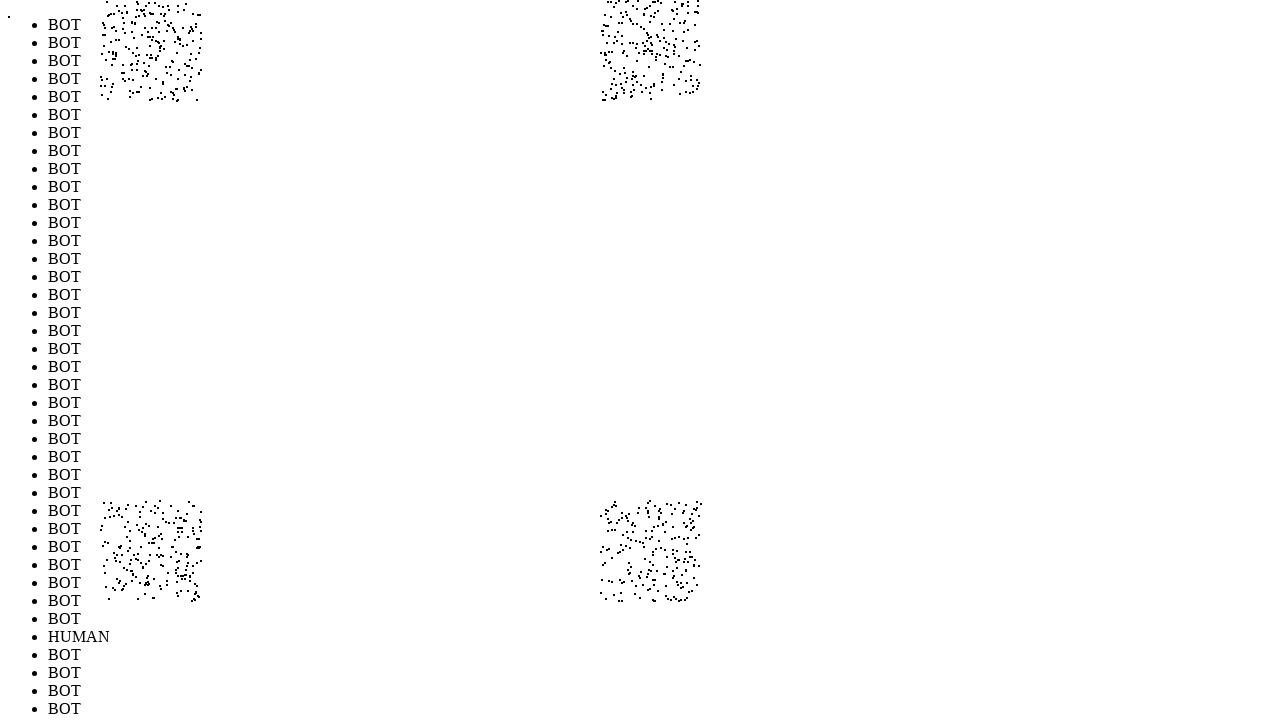

Performed random mouse movement 856/1000 (offset: -205, -231) at (195, 69)
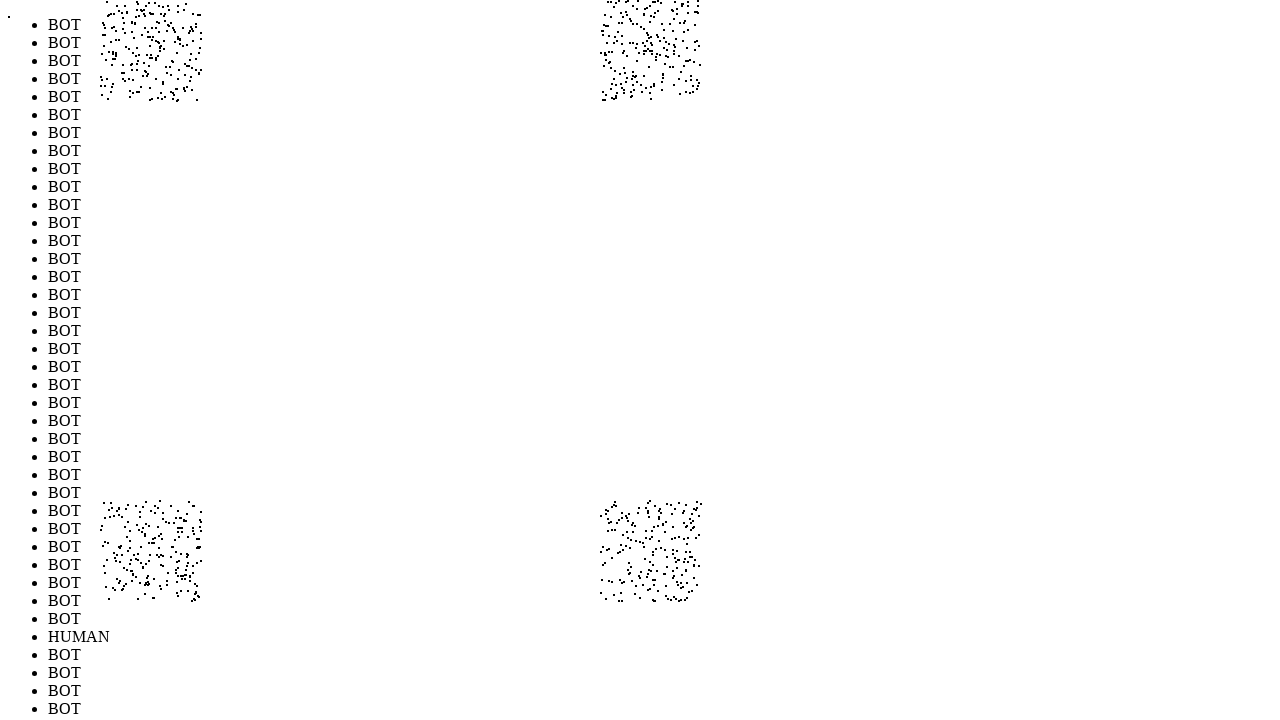

Performed random mouse movement 857/1000 (offset: 232, -276) at (632, 24)
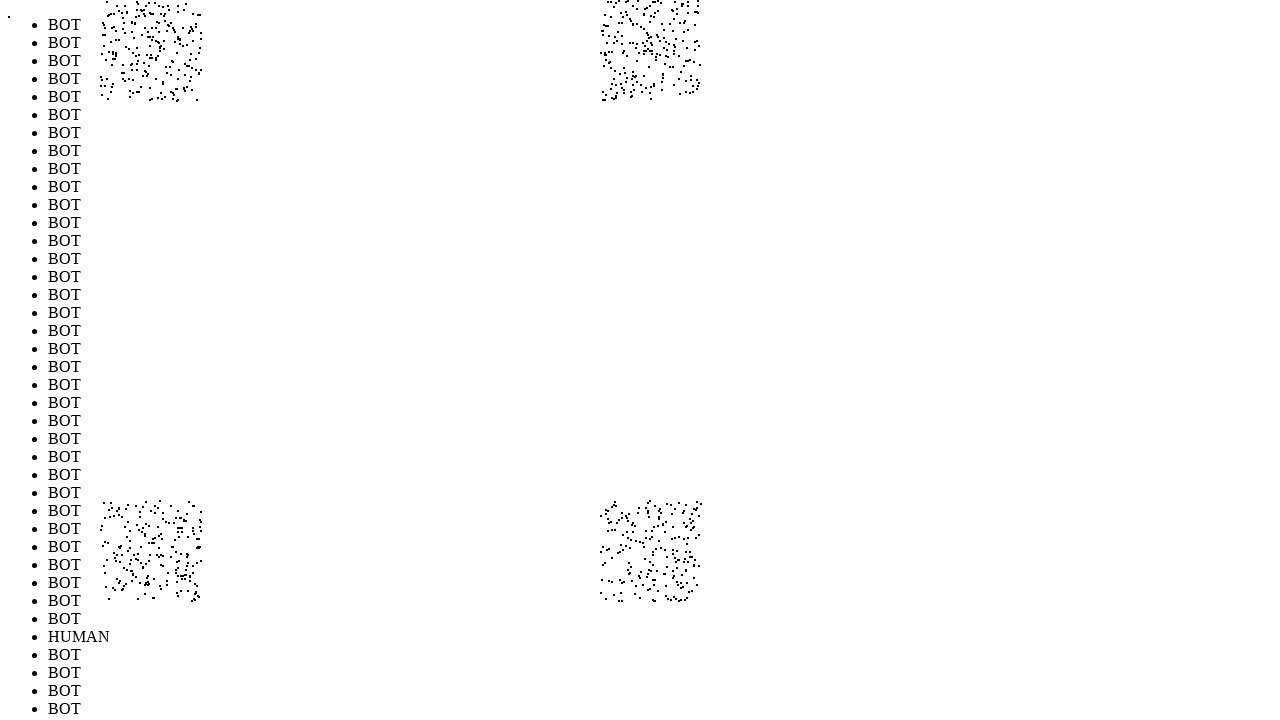

Performed random mouse movement 858/1000 (offset: 232, -245) at (632, 55)
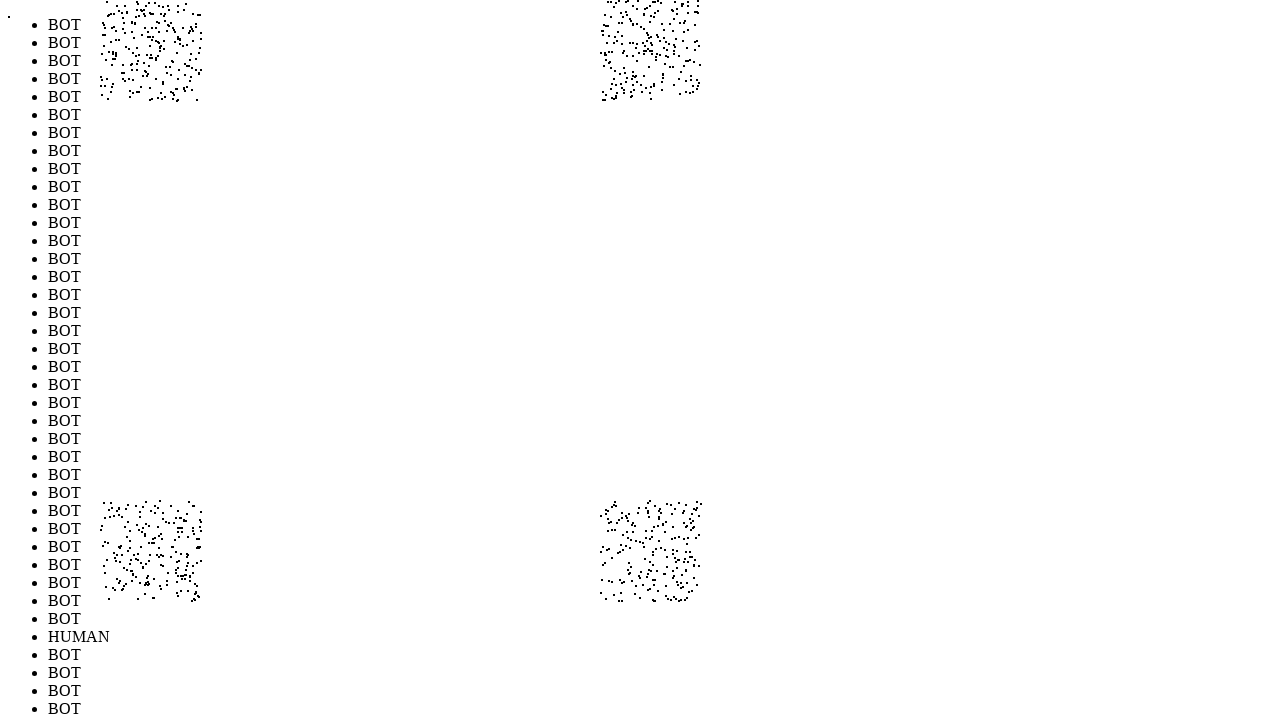

Performed random mouse movement 859/1000 (offset: -236, 270) at (164, 570)
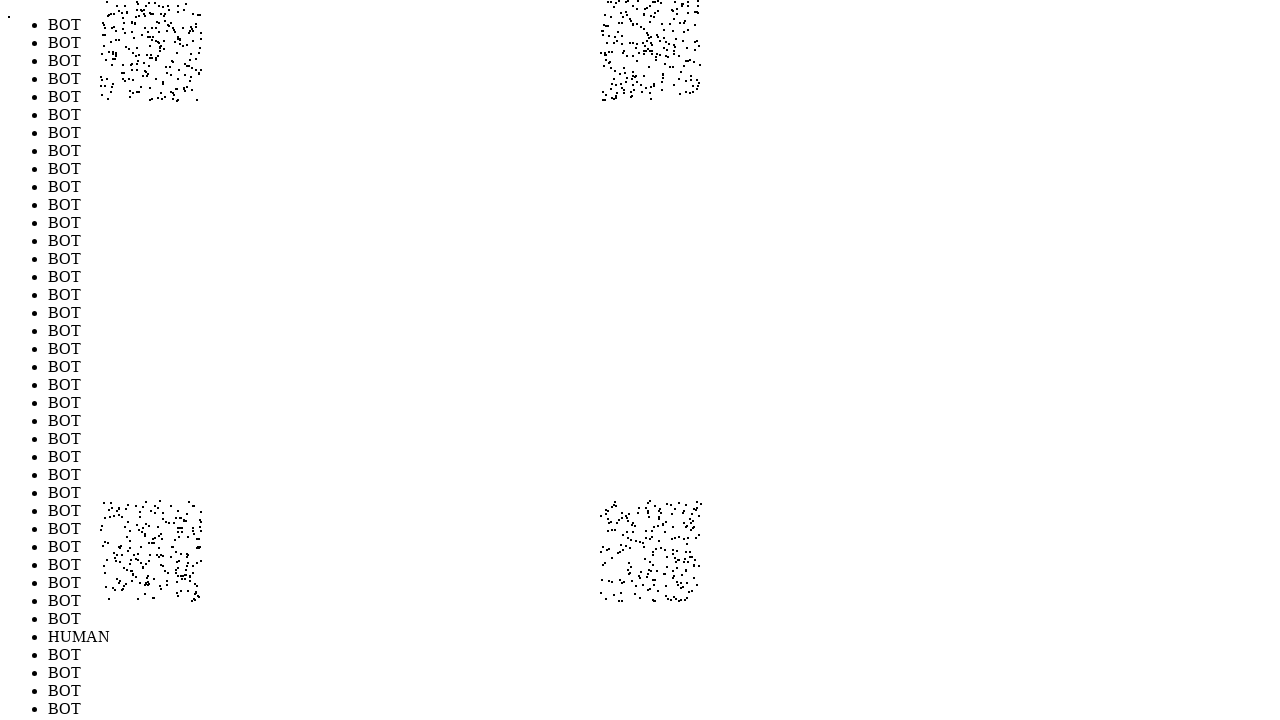

Performed random mouse movement 860/1000 (offset: 267, -293) at (667, 7)
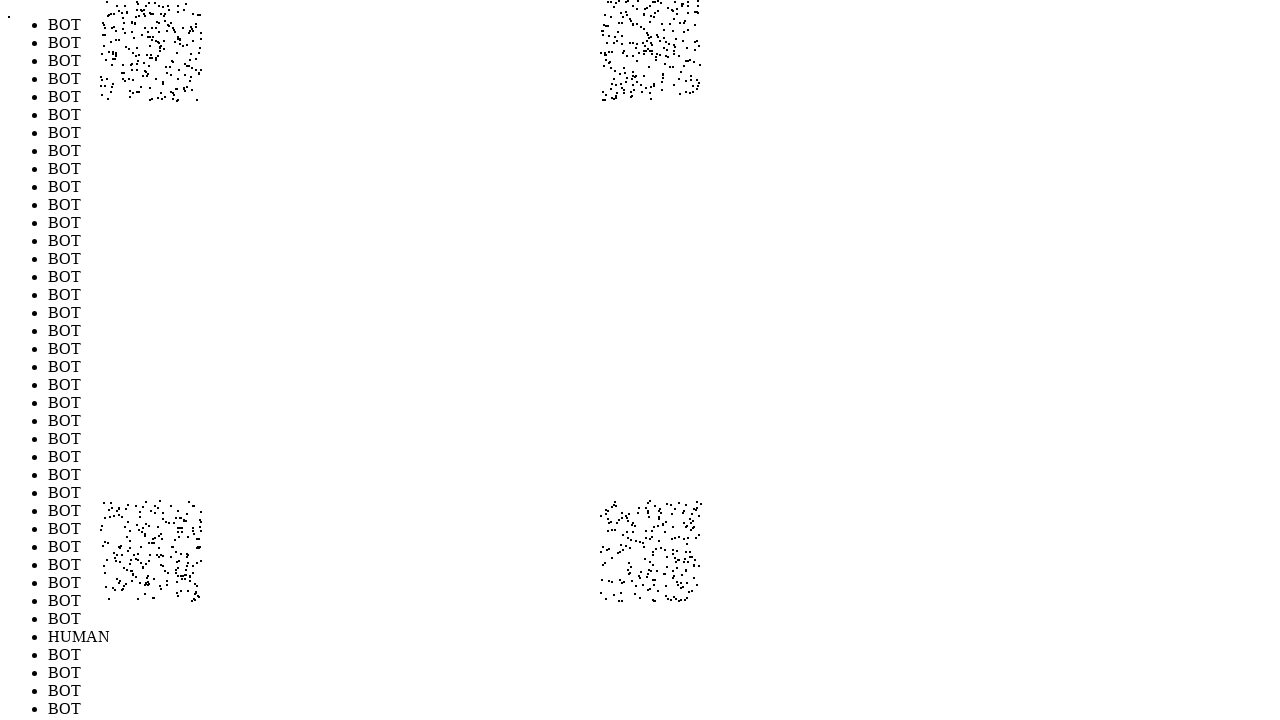

Performed random mouse movement 861/1000 (offset: 200, 239) at (600, 539)
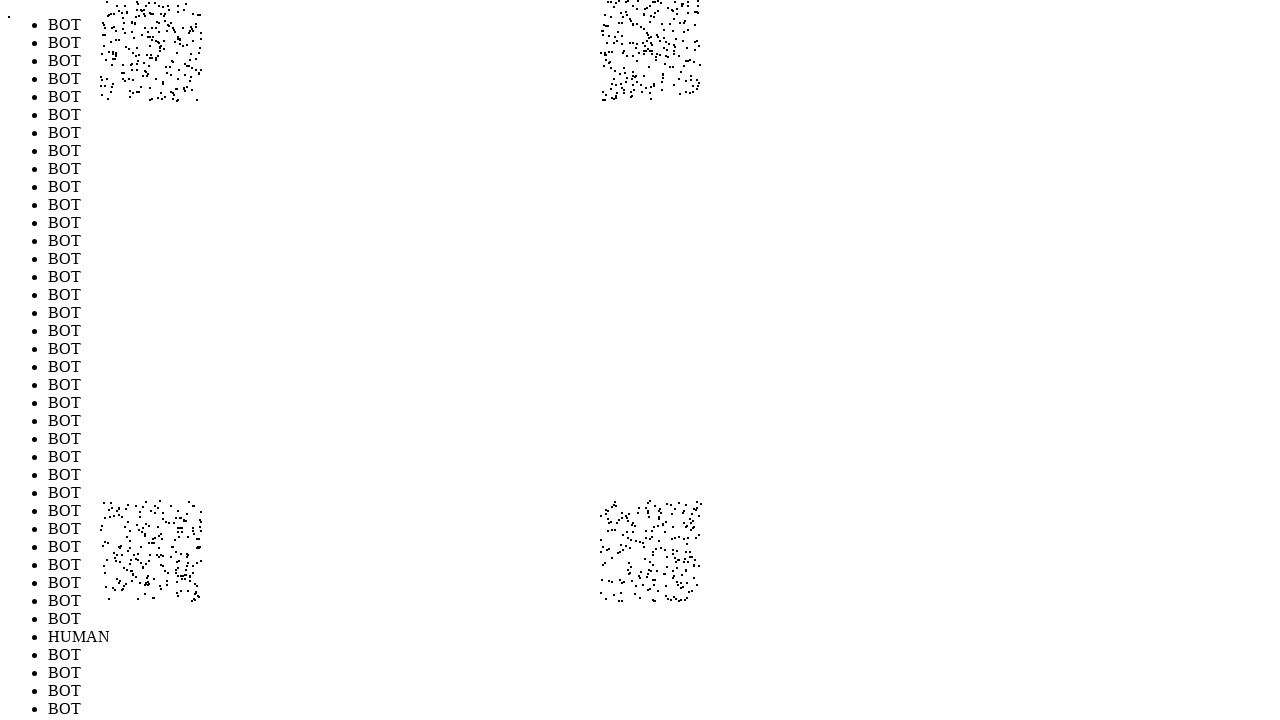

Performed random mouse movement 862/1000 (offset: 296, -276) at (696, 24)
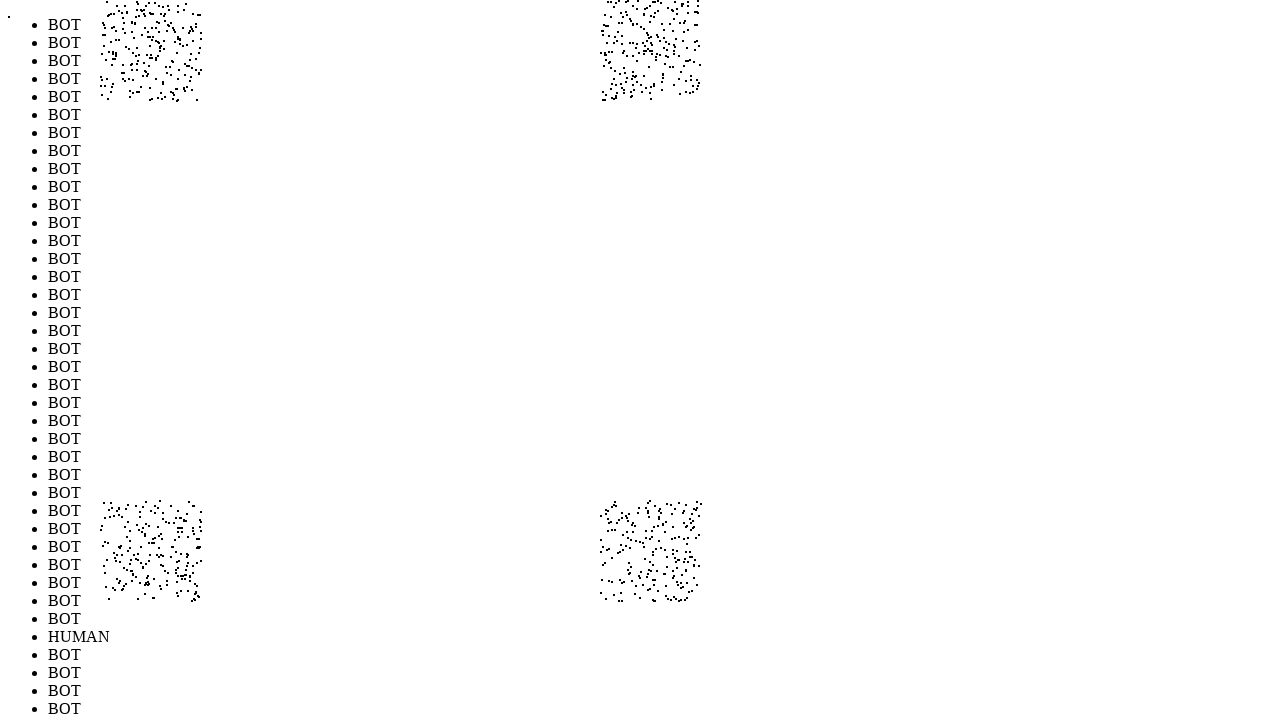

Performed random mouse movement 863/1000 (offset: -225, -271) at (175, 29)
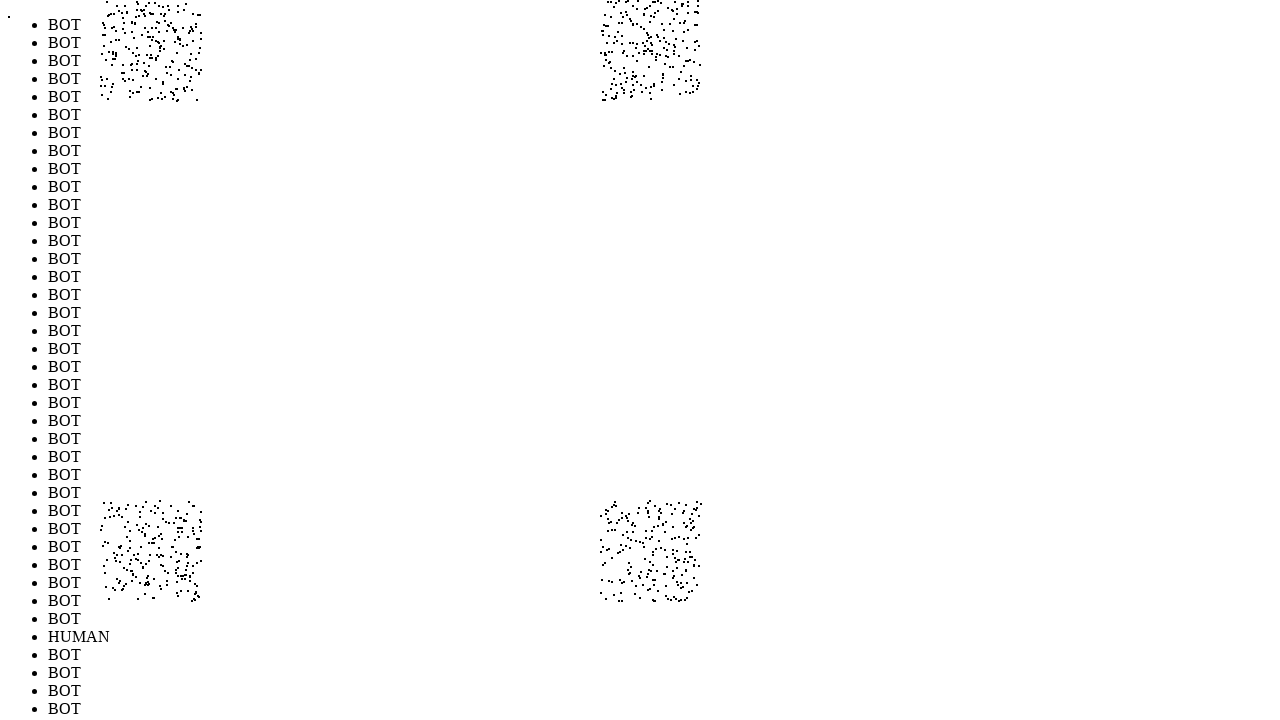

Performed random mouse movement 864/1000 (offset: 212, 252) at (612, 552)
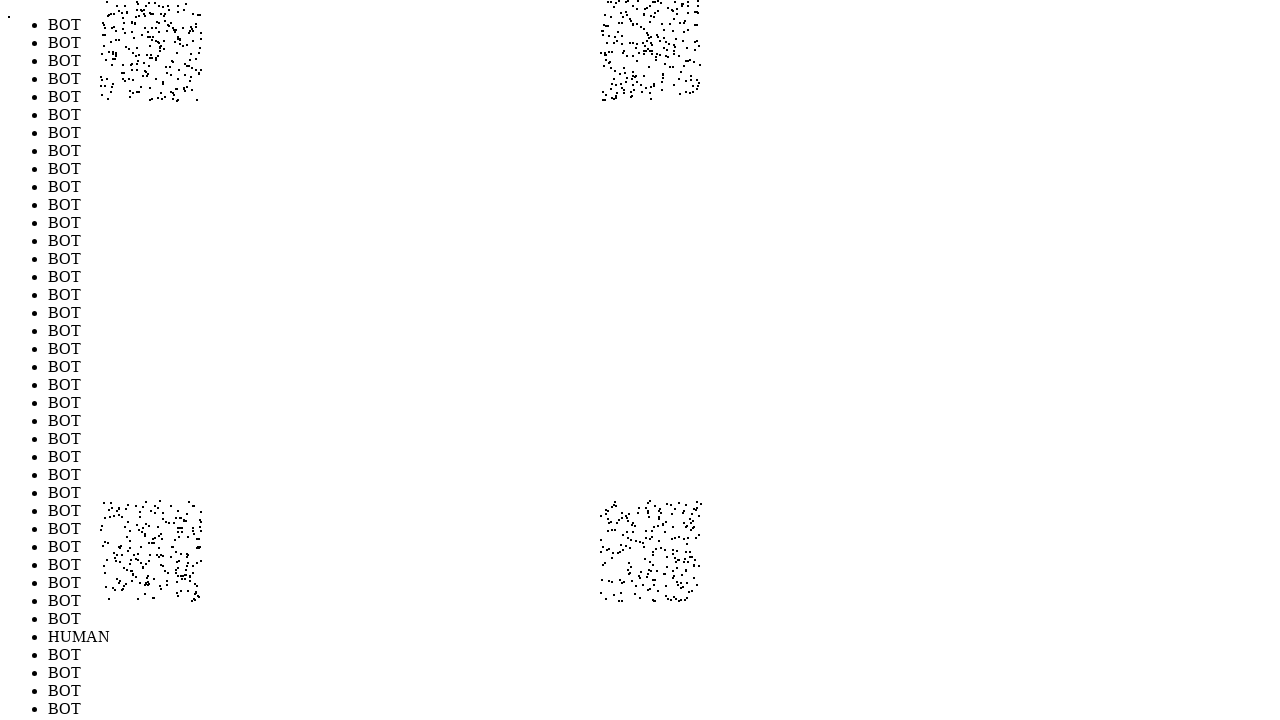

Performed random mouse movement 865/1000 (offset: 287, -225) at (687, 75)
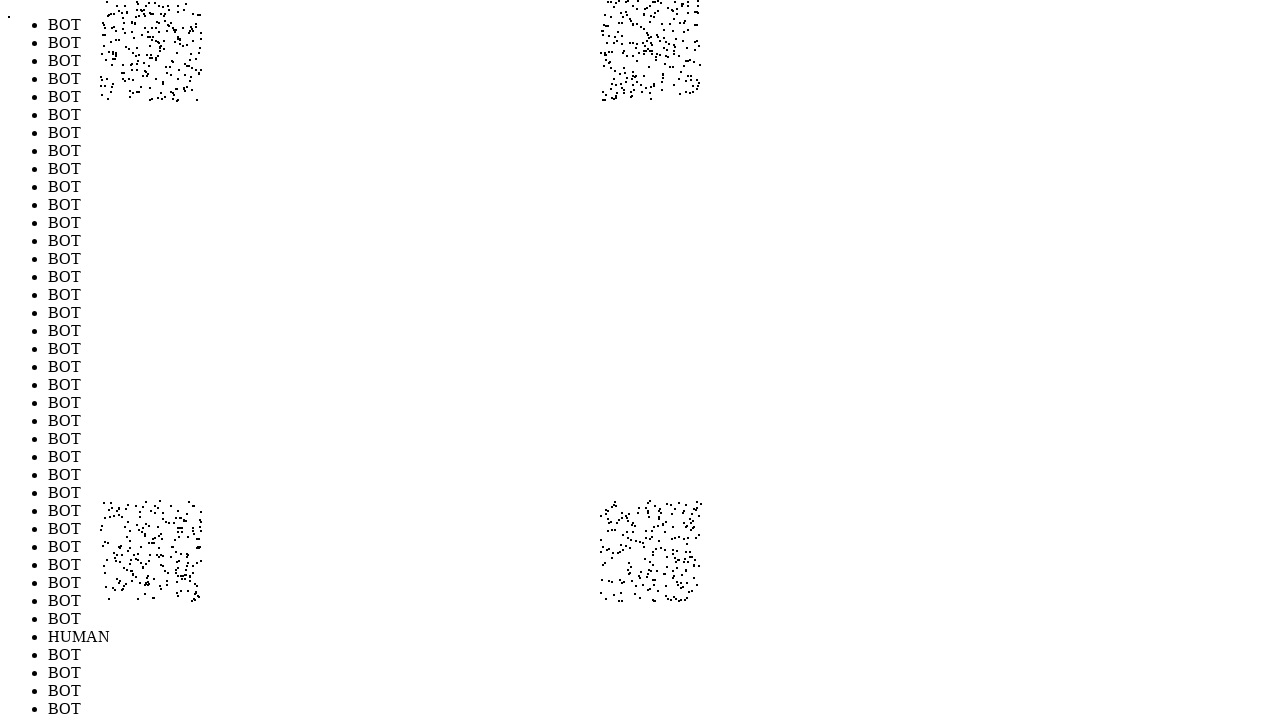

Performed random mouse movement 866/1000 (offset: 235, 207) at (635, 507)
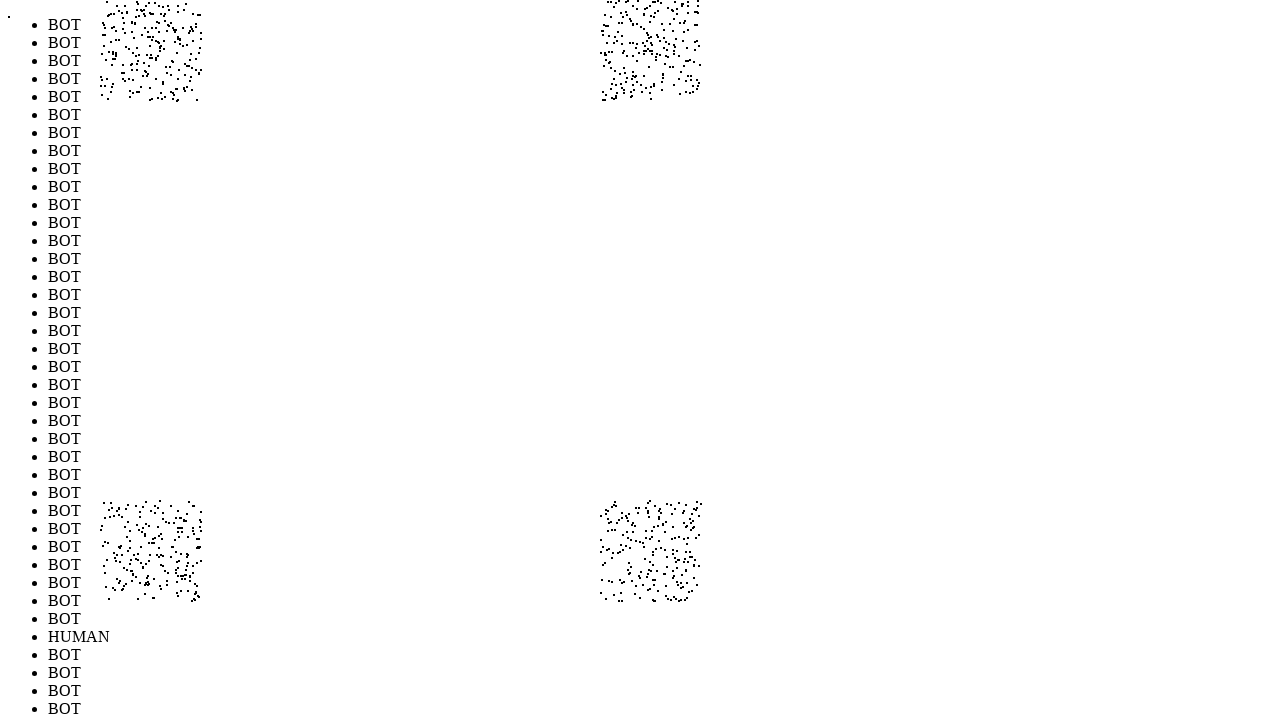

Performed random mouse movement 867/1000 (offset: -279, 293) at (121, 593)
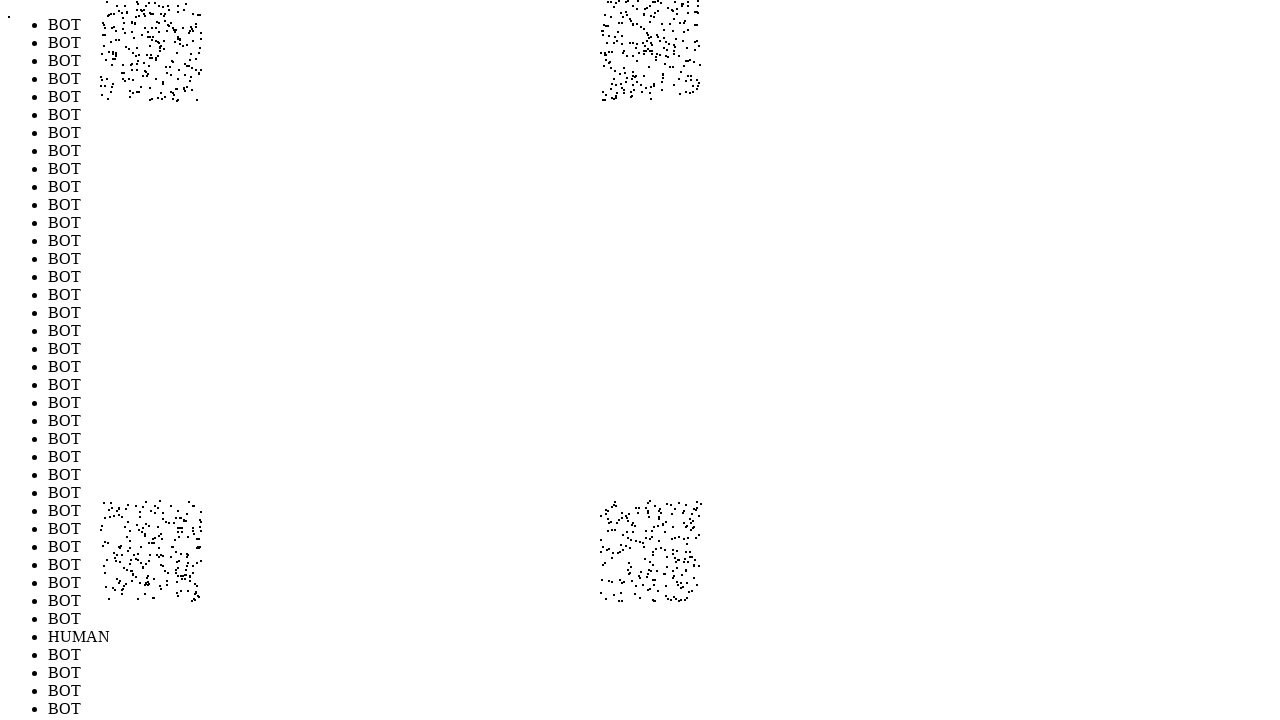

Performed random mouse movement 868/1000 (offset: 291, -202) at (691, 98)
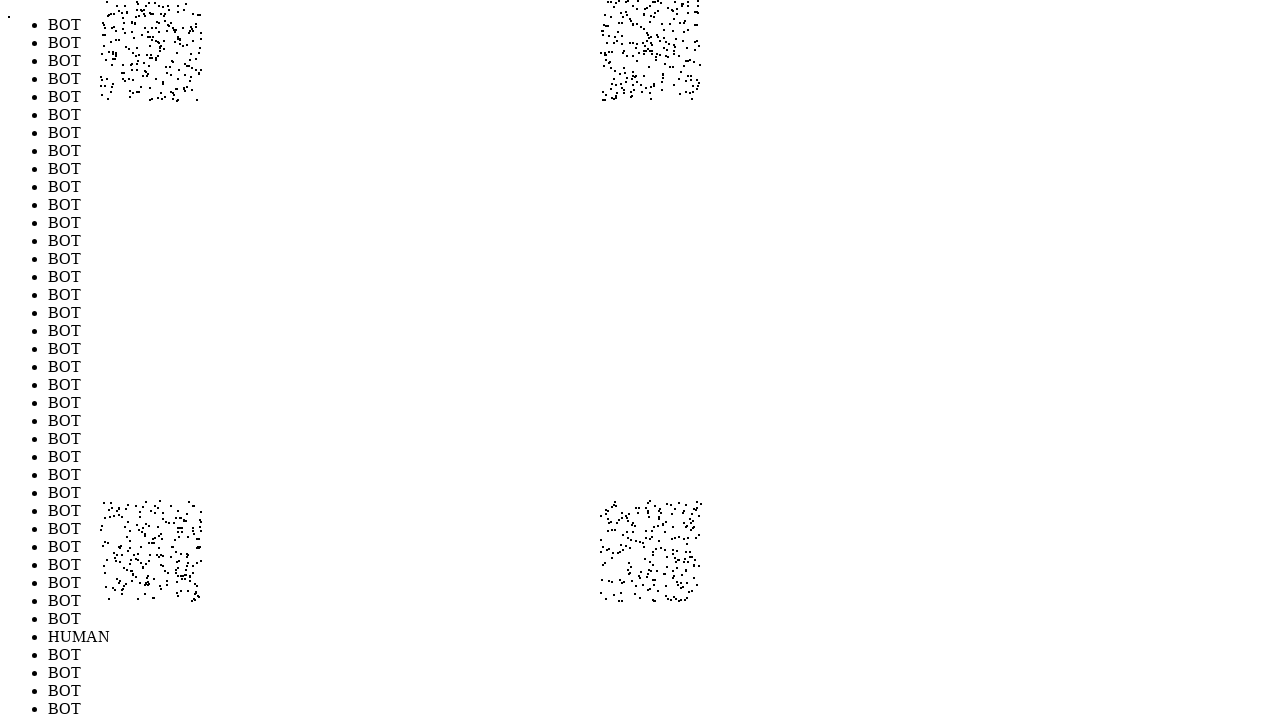

Performed random mouse movement 869/1000 (offset: -255, -300) at (145, 0)
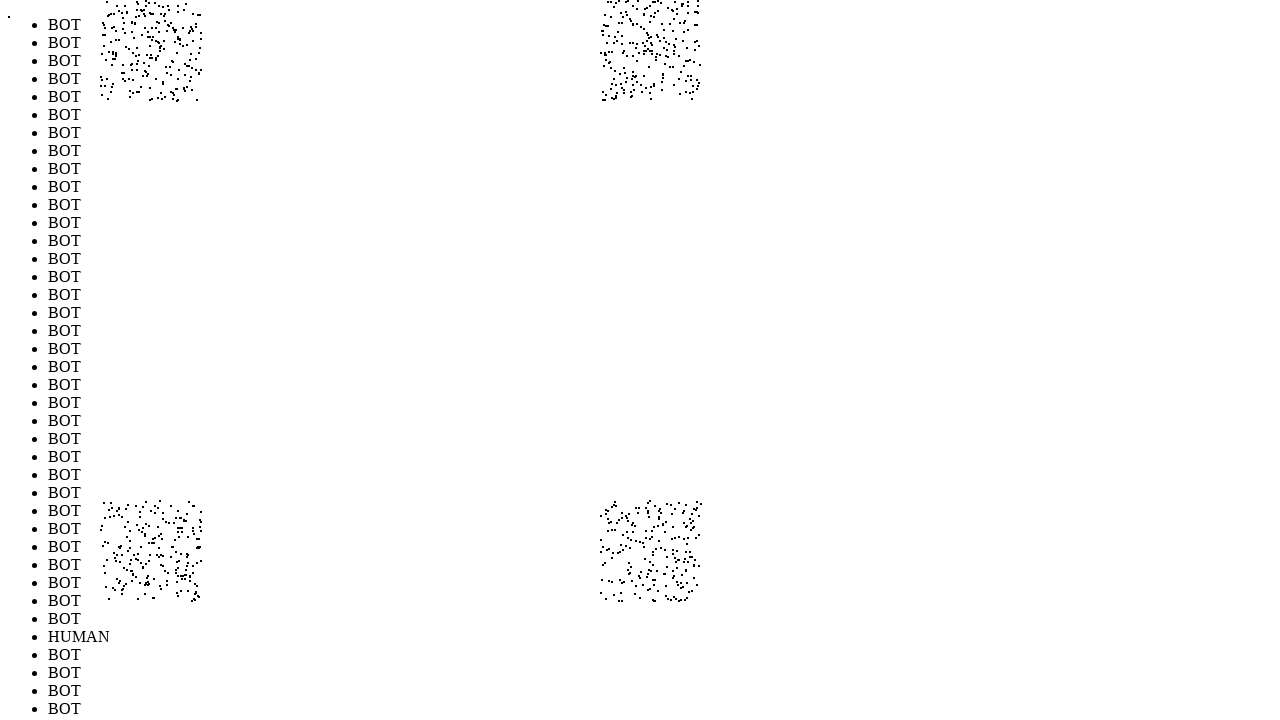

Performed random mouse movement 870/1000 (offset: 244, 291) at (644, 591)
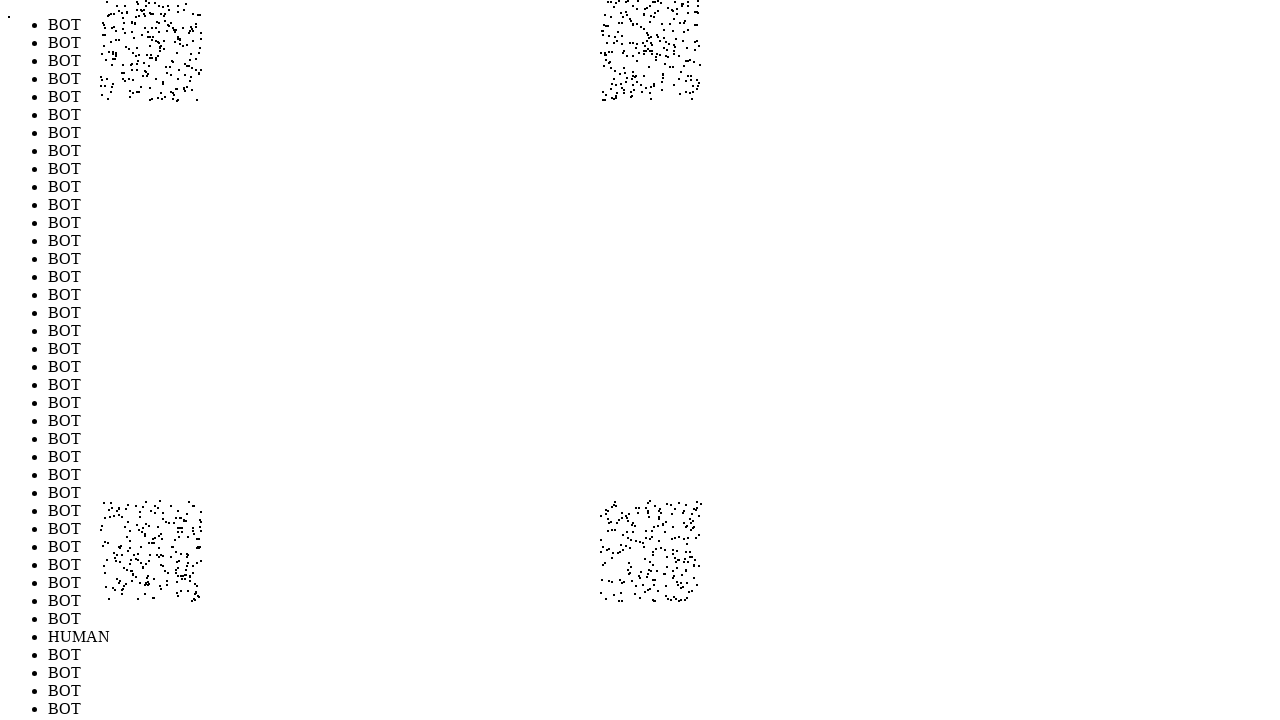

Performed random mouse movement 871/1000 (offset: 277, 201) at (677, 501)
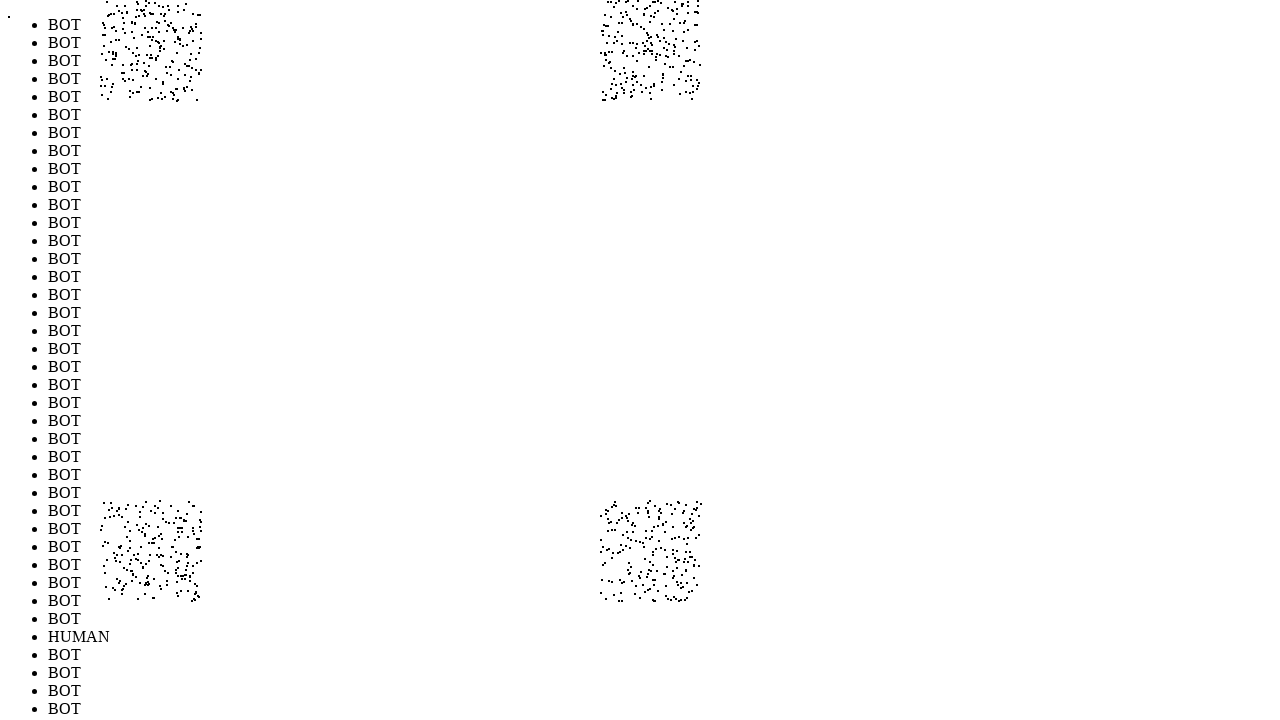

Performed random mouse movement 872/1000 (offset: -254, -300) at (146, 0)
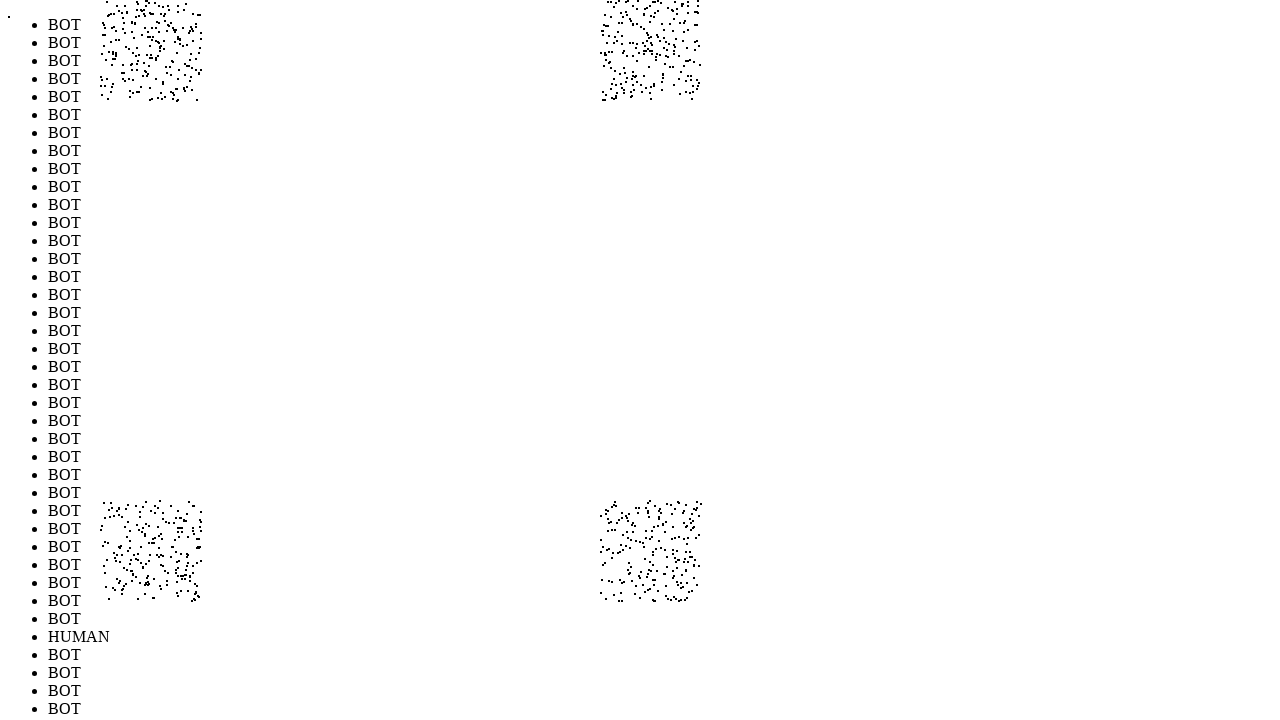

Performed random mouse movement 873/1000 (offset: 291, -204) at (691, 96)
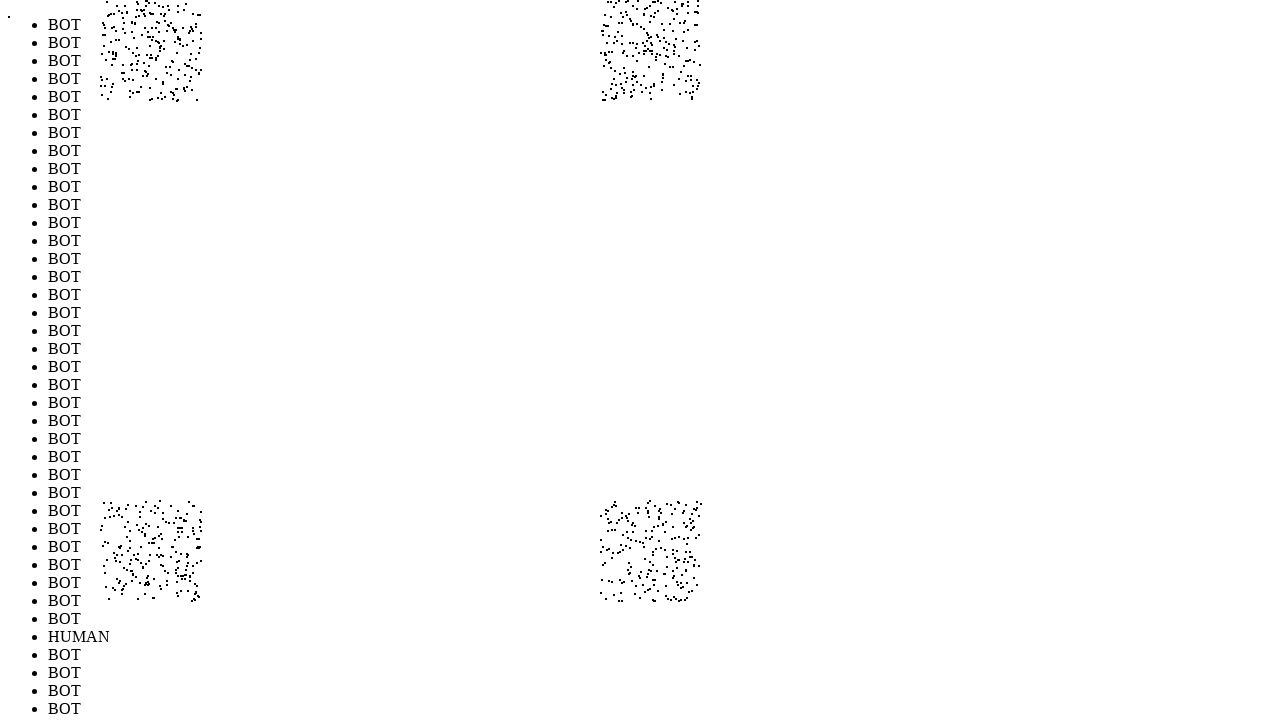

Performed random mouse movement 874/1000 (offset: 278, -211) at (678, 89)
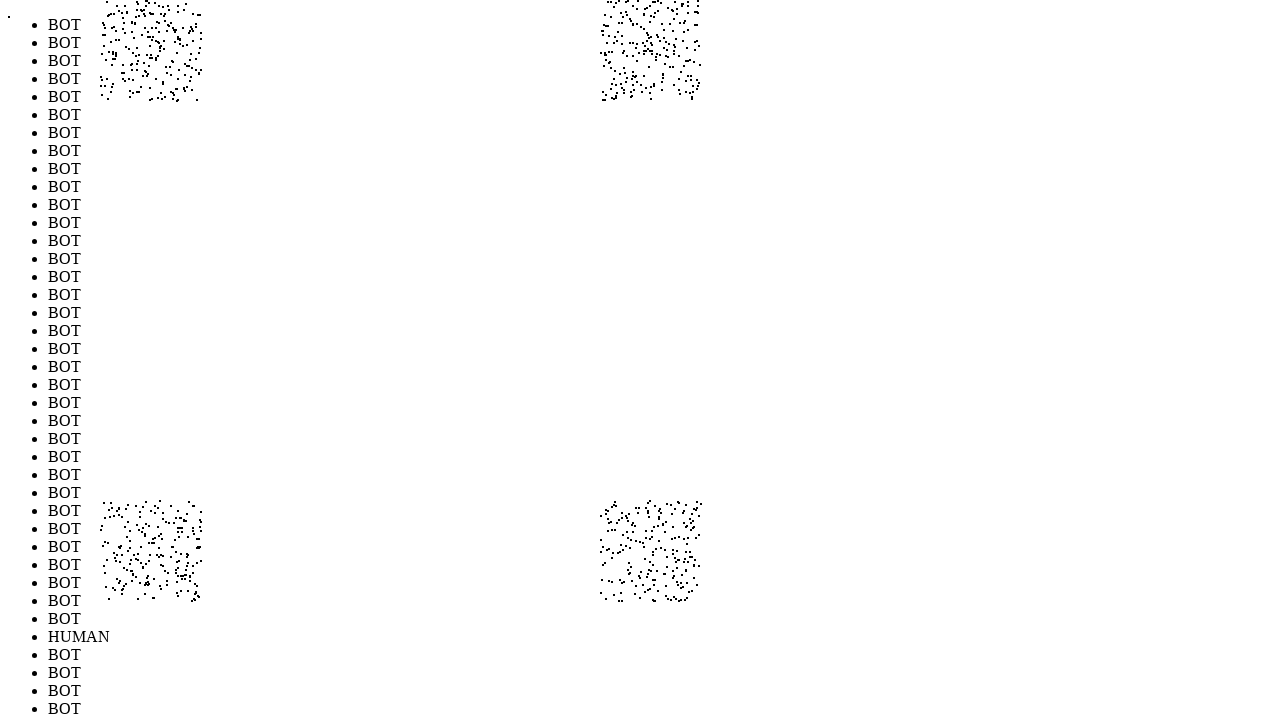

Performed random mouse movement 875/1000 (offset: -260, -280) at (140, 20)
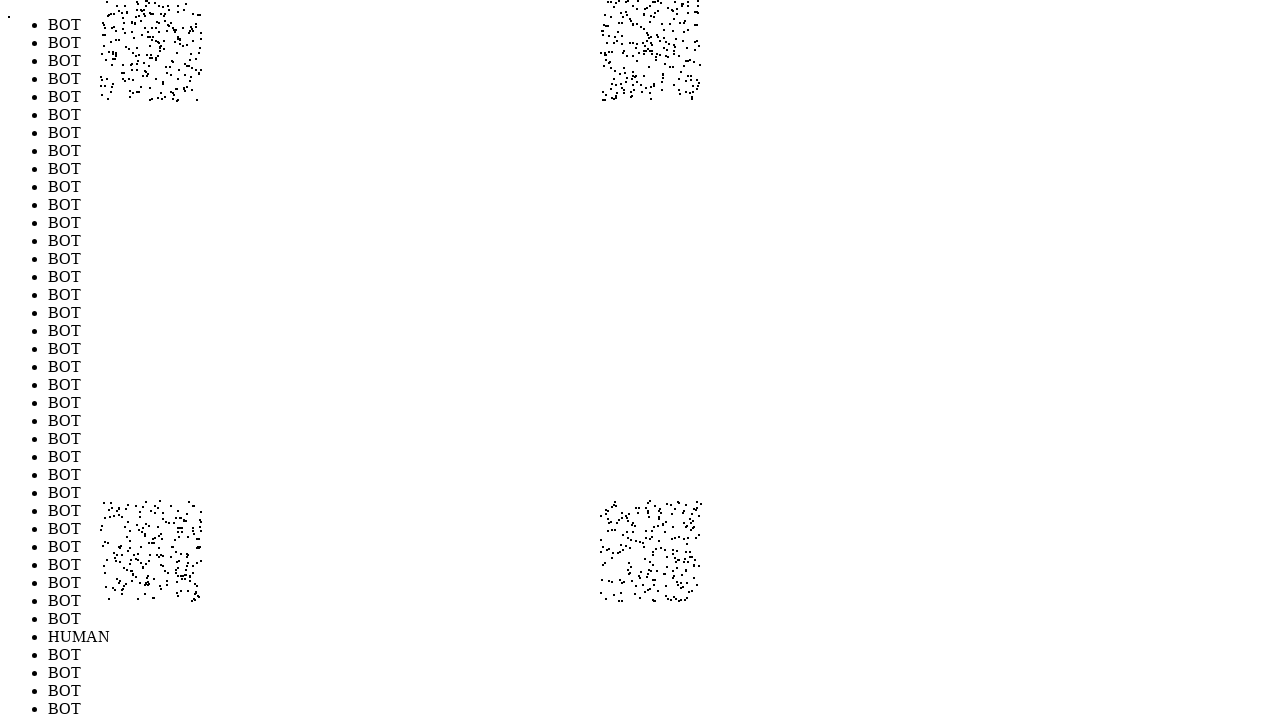

Performed random mouse movement 876/1000 (offset: 298, 256) at (698, 556)
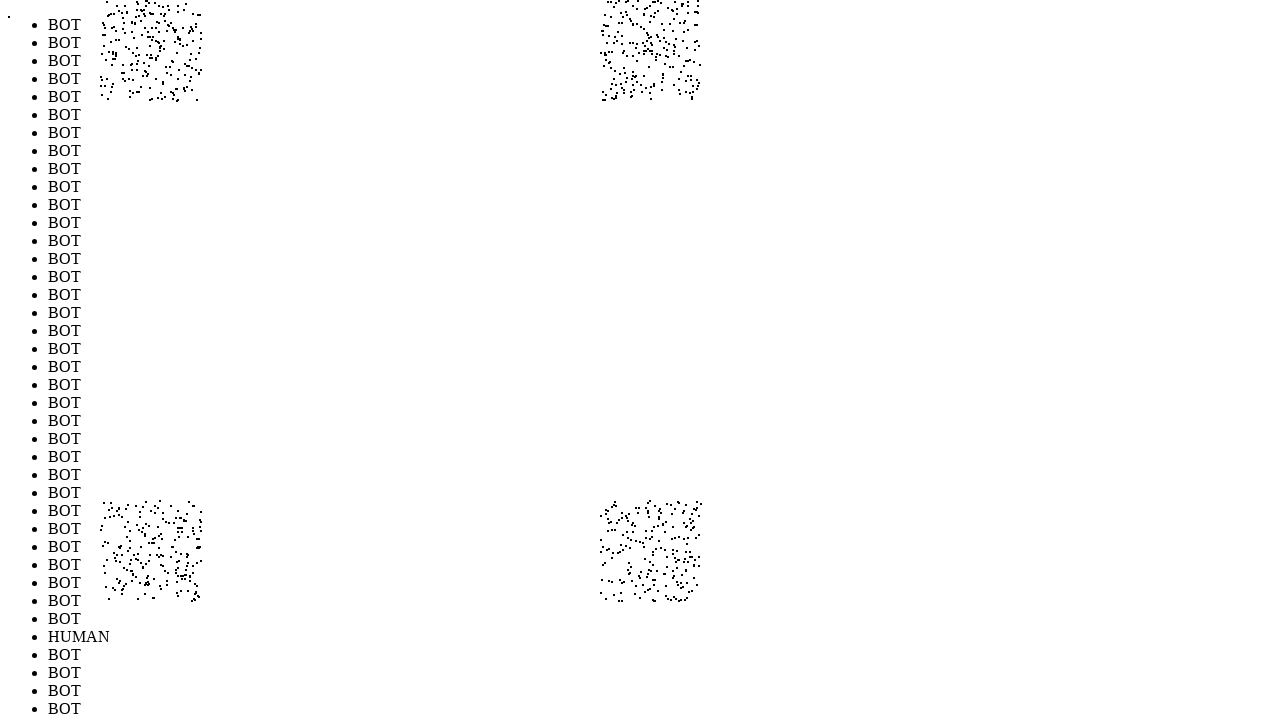

Performed random mouse movement 877/1000 (offset: 268, -232) at (668, 68)
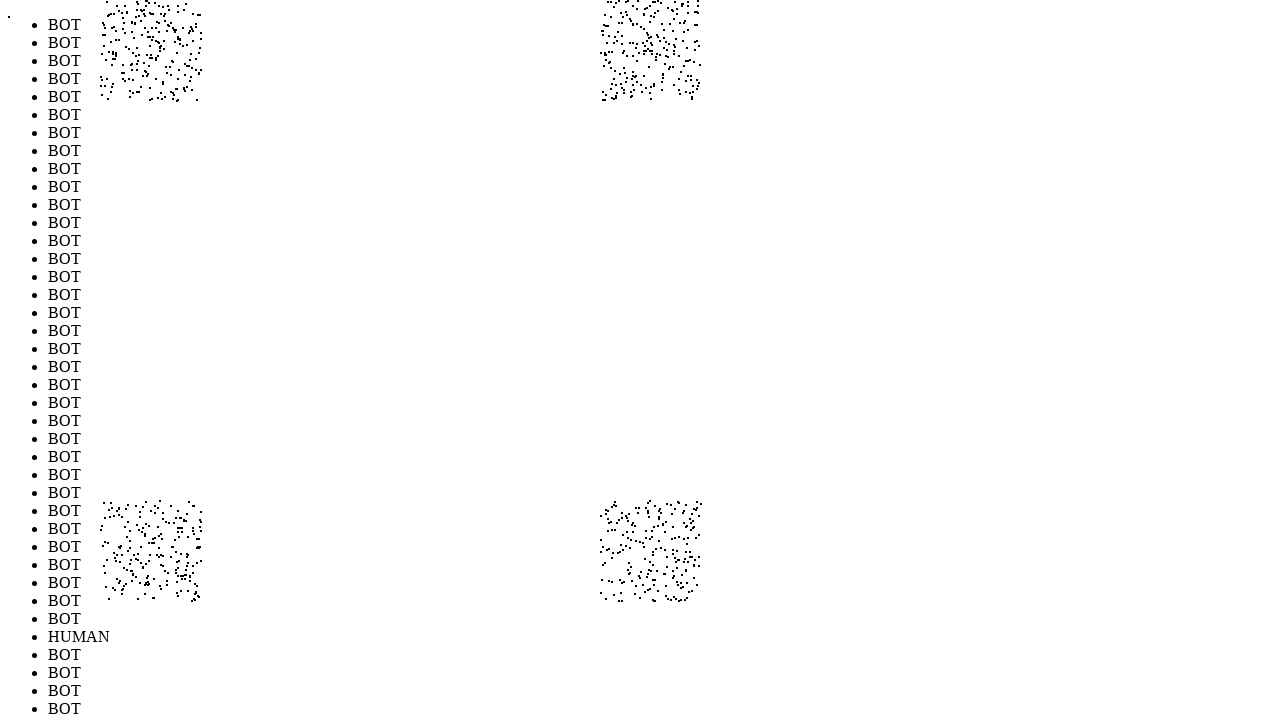

Performed random mouse movement 878/1000 (offset: -262, -271) at (138, 29)
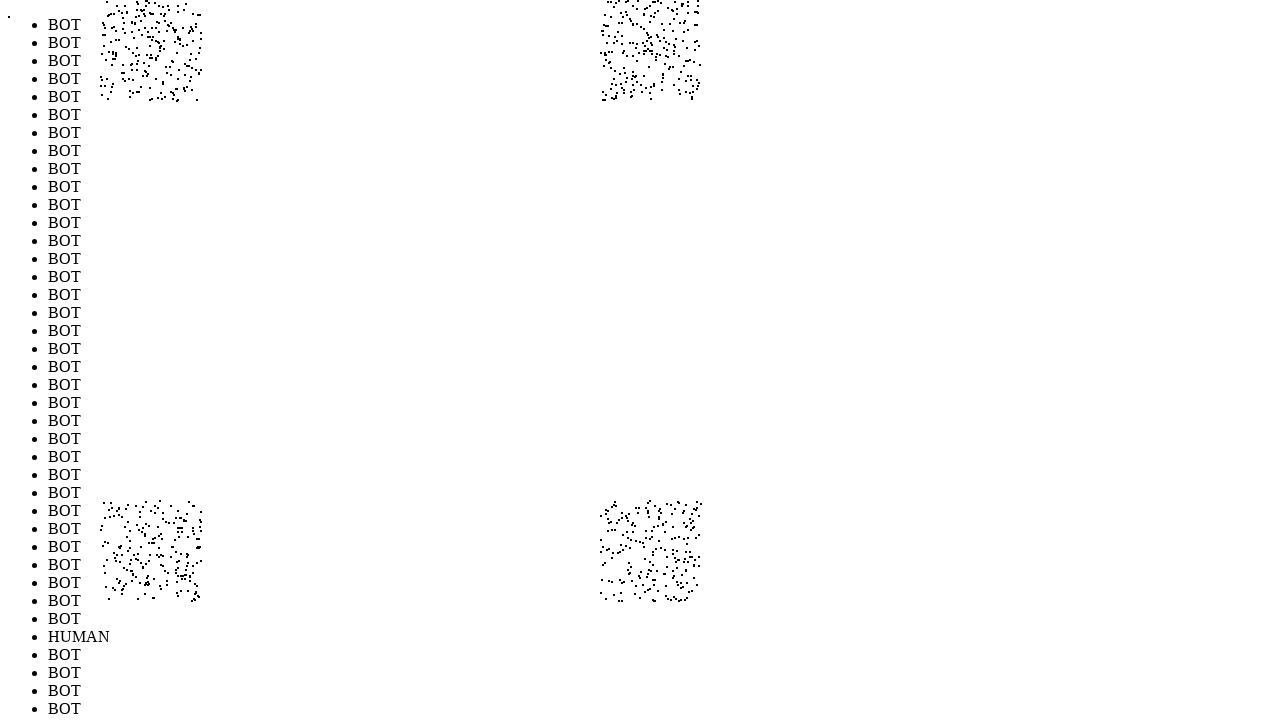

Performed random mouse movement 879/1000 (offset: -298, 227) at (102, 527)
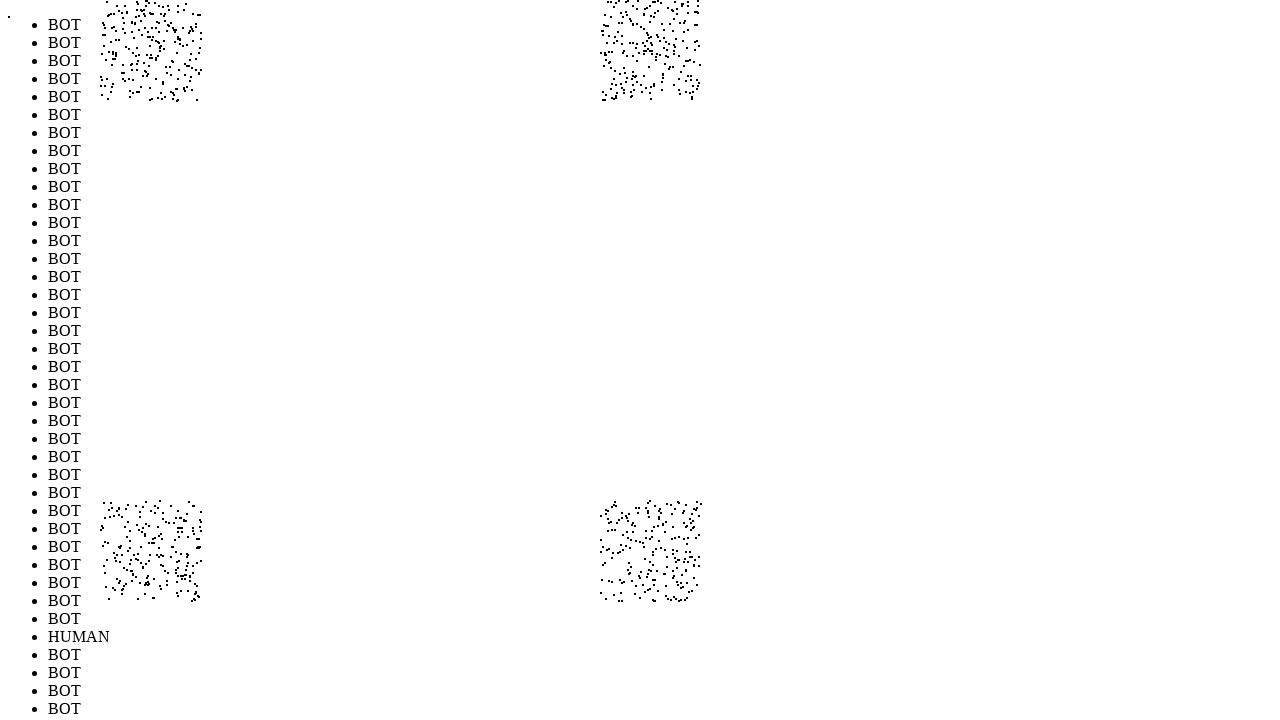

Performed random mouse movement 880/1000 (offset: 277, 248) at (677, 548)
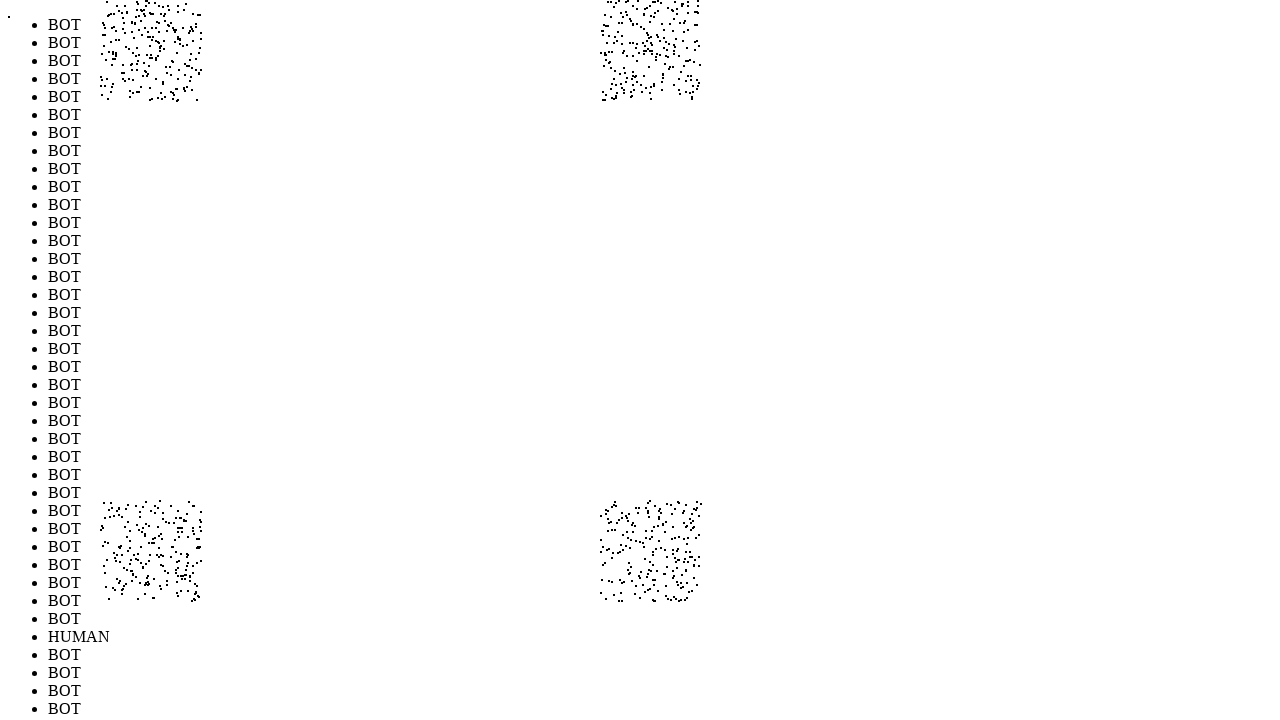

Performed random mouse movement 881/1000 (offset: -274, 203) at (126, 503)
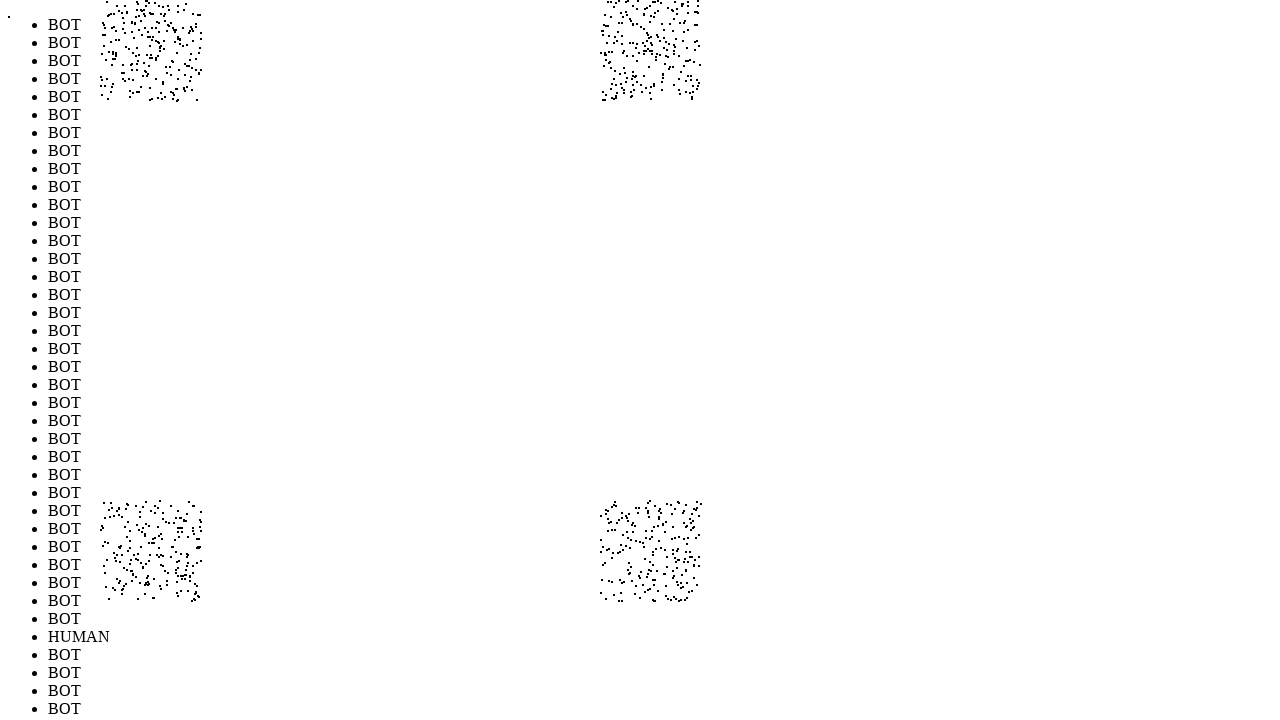

Performed random mouse movement 882/1000 (offset: -260, 246) at (140, 546)
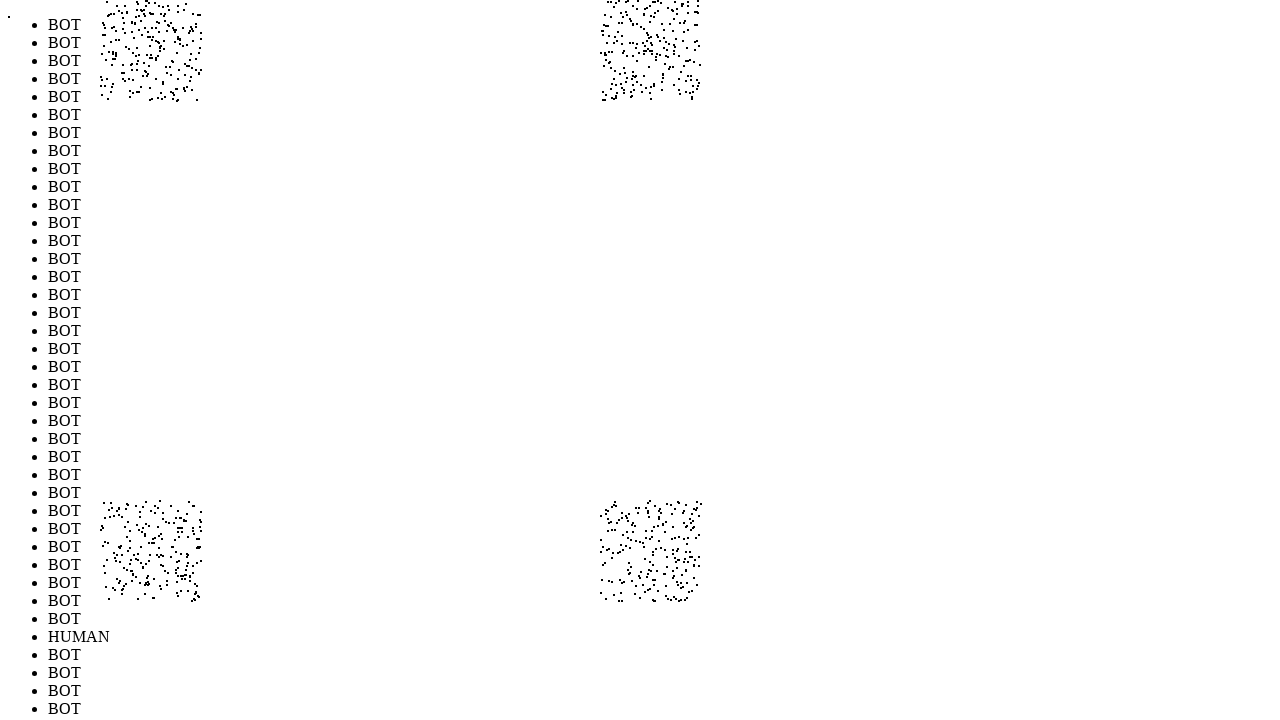

Performed random mouse movement 883/1000 (offset: 247, 289) at (647, 589)
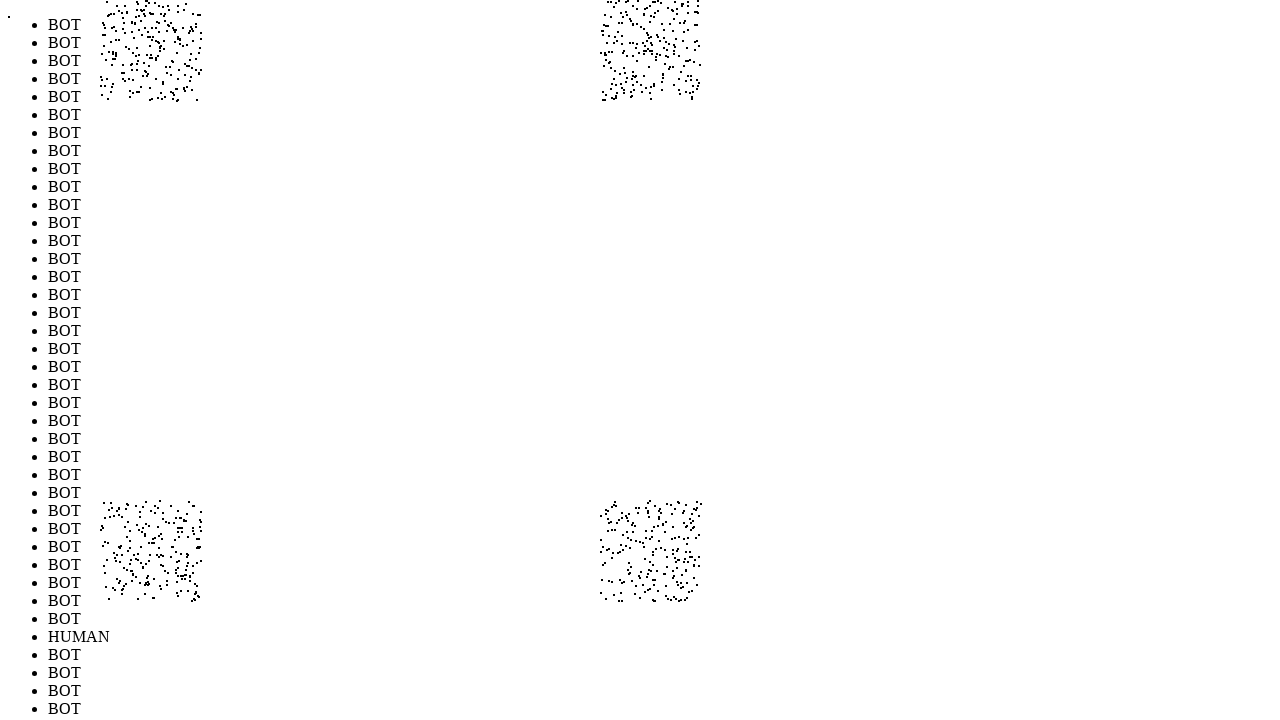

Performed random mouse movement 884/1000 (offset: 208, 250) at (608, 550)
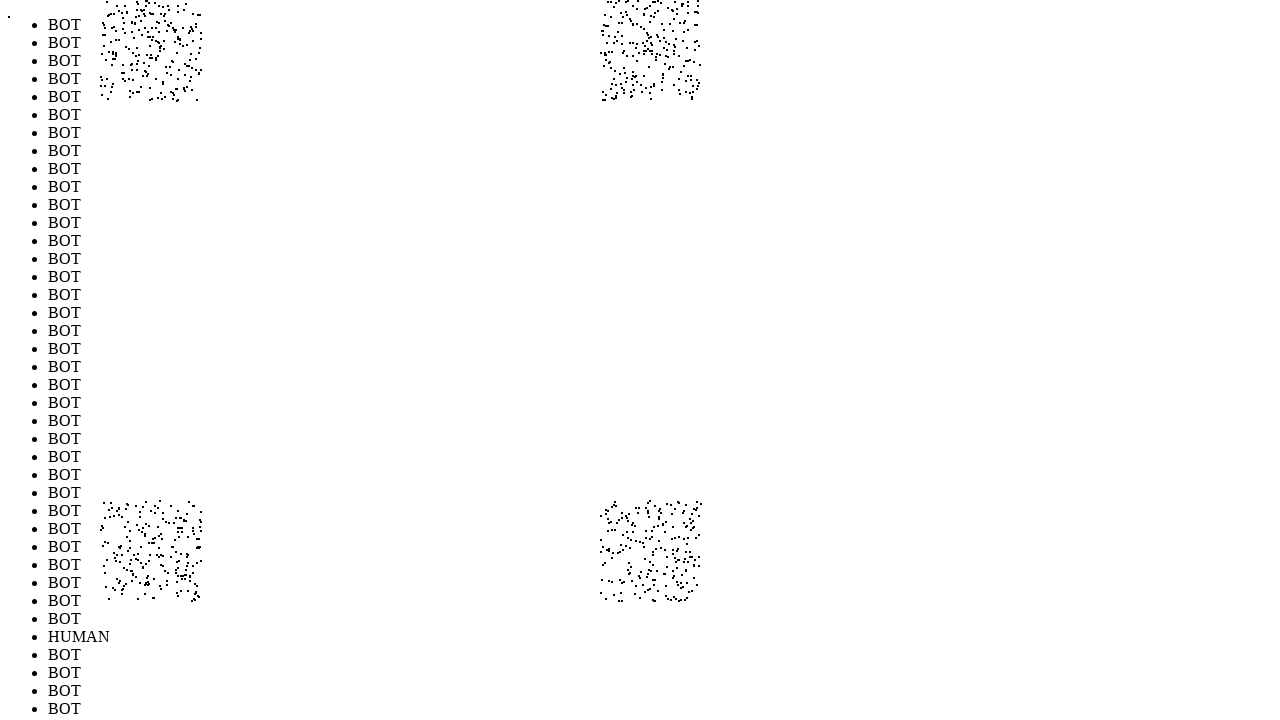

Performed random mouse movement 885/1000 (offset: 231, -202) at (631, 98)
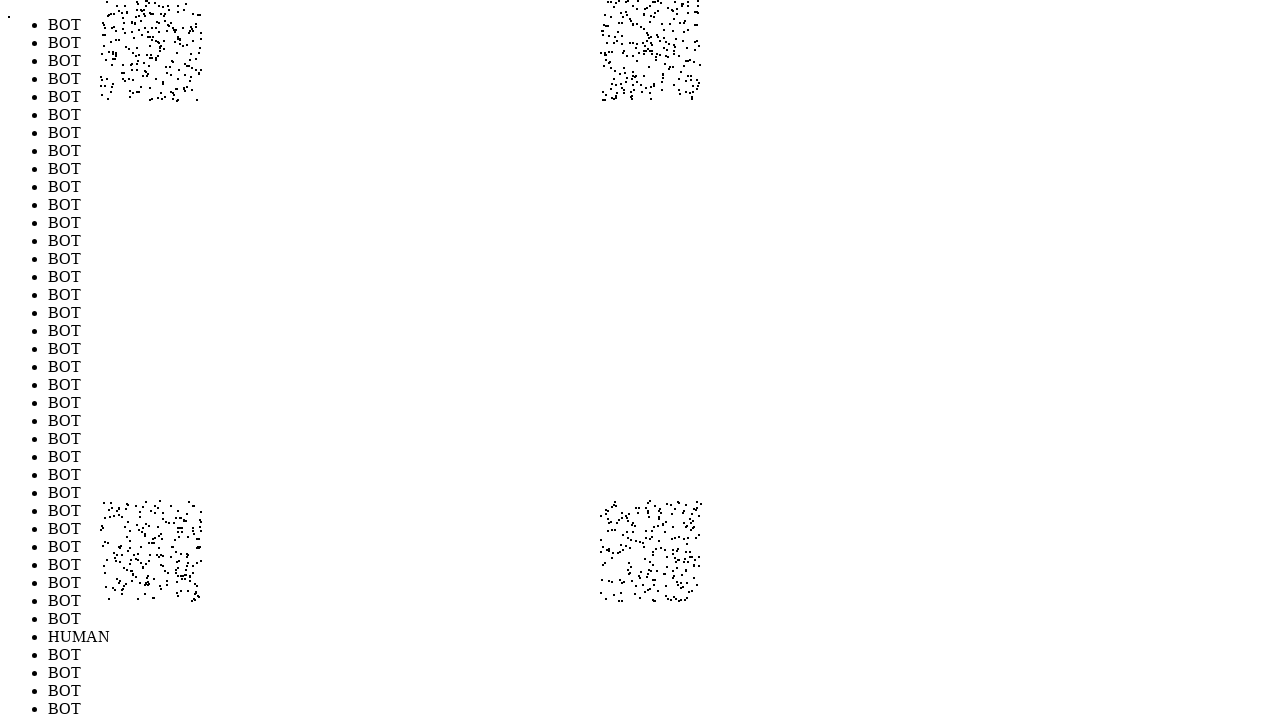

Performed random mouse movement 886/1000 (offset: 225, 291) at (625, 591)
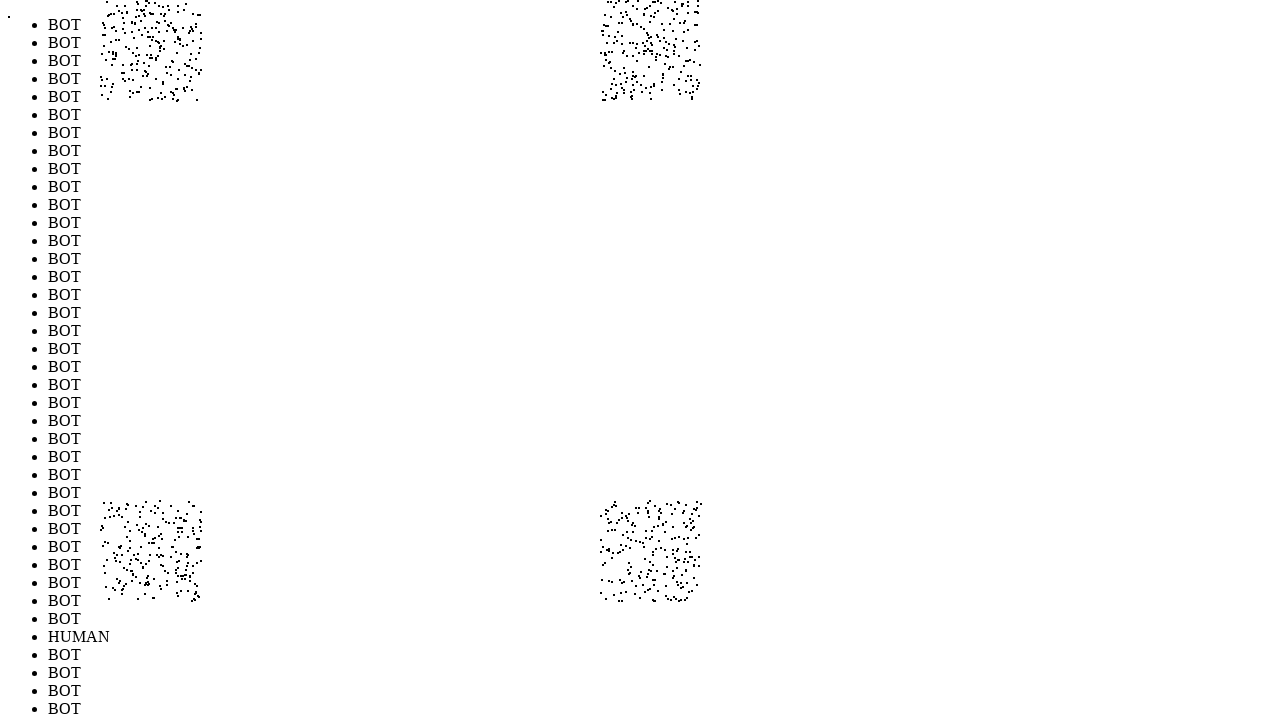

Performed random mouse movement 887/1000 (offset: -274, -227) at (126, 73)
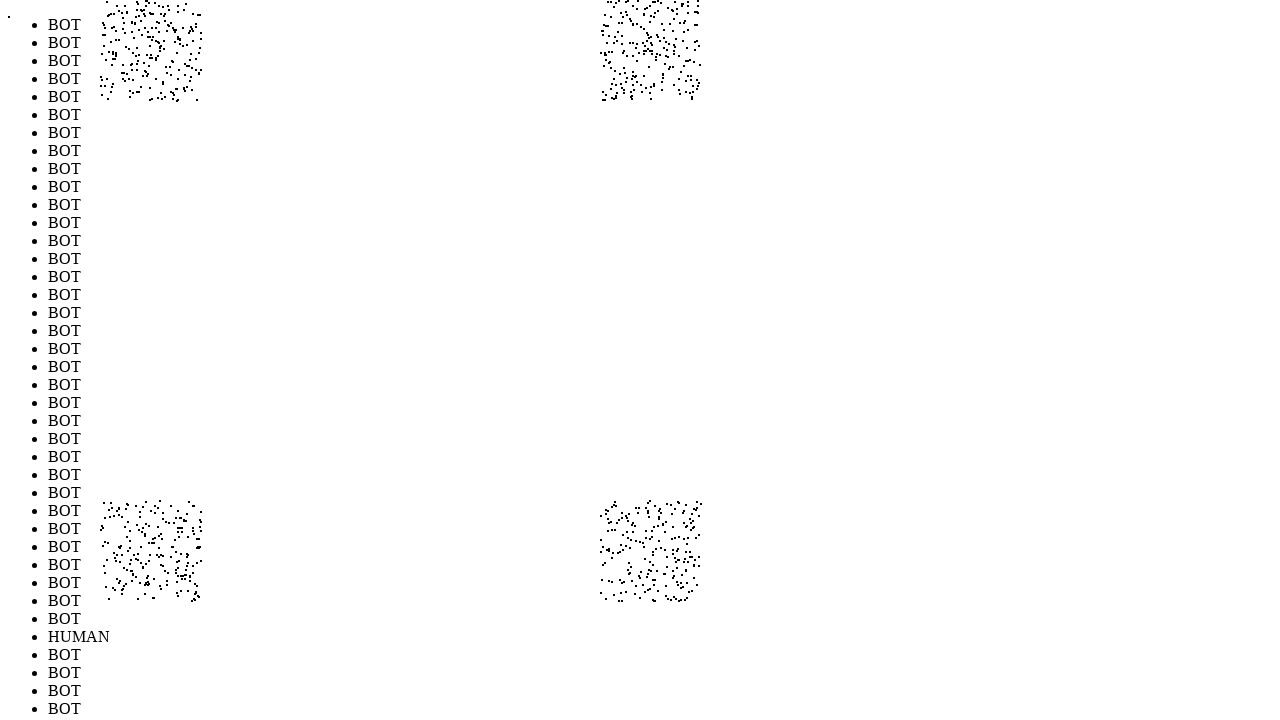

Performed random mouse movement 888/1000 (offset: -274, 268) at (126, 568)
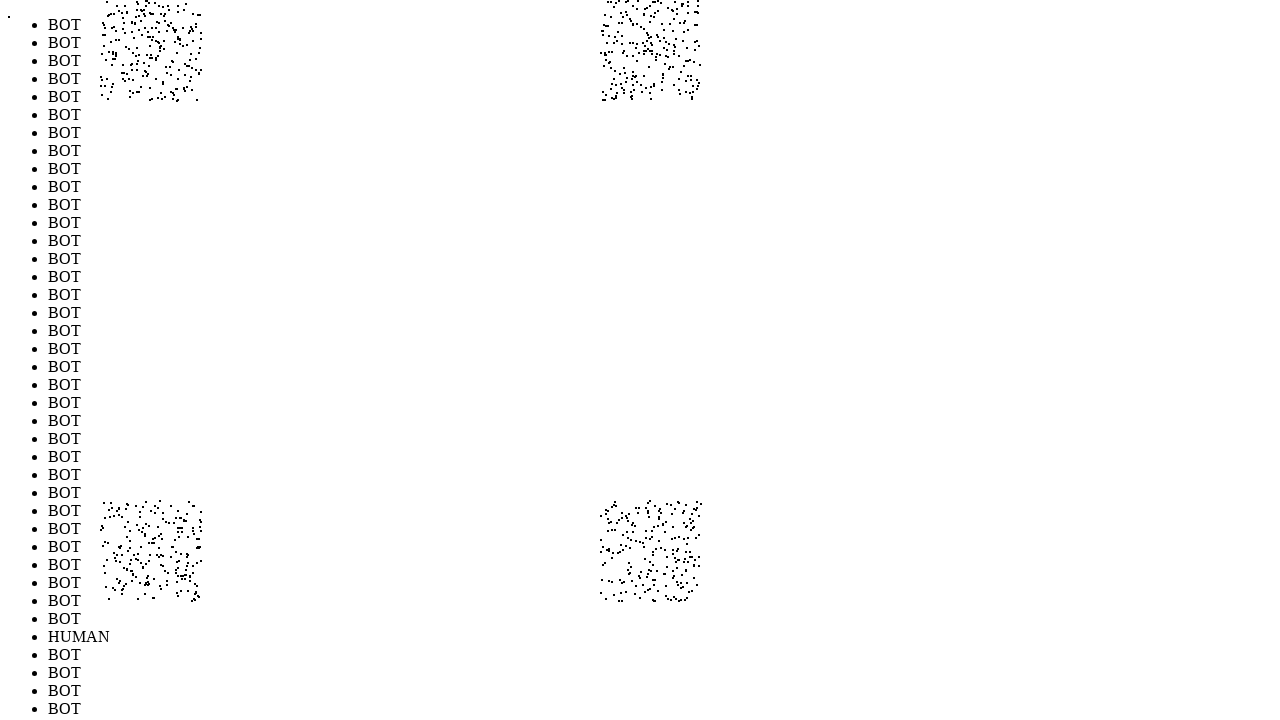

Performed random mouse movement 889/1000 (offset: -235, 254) at (165, 554)
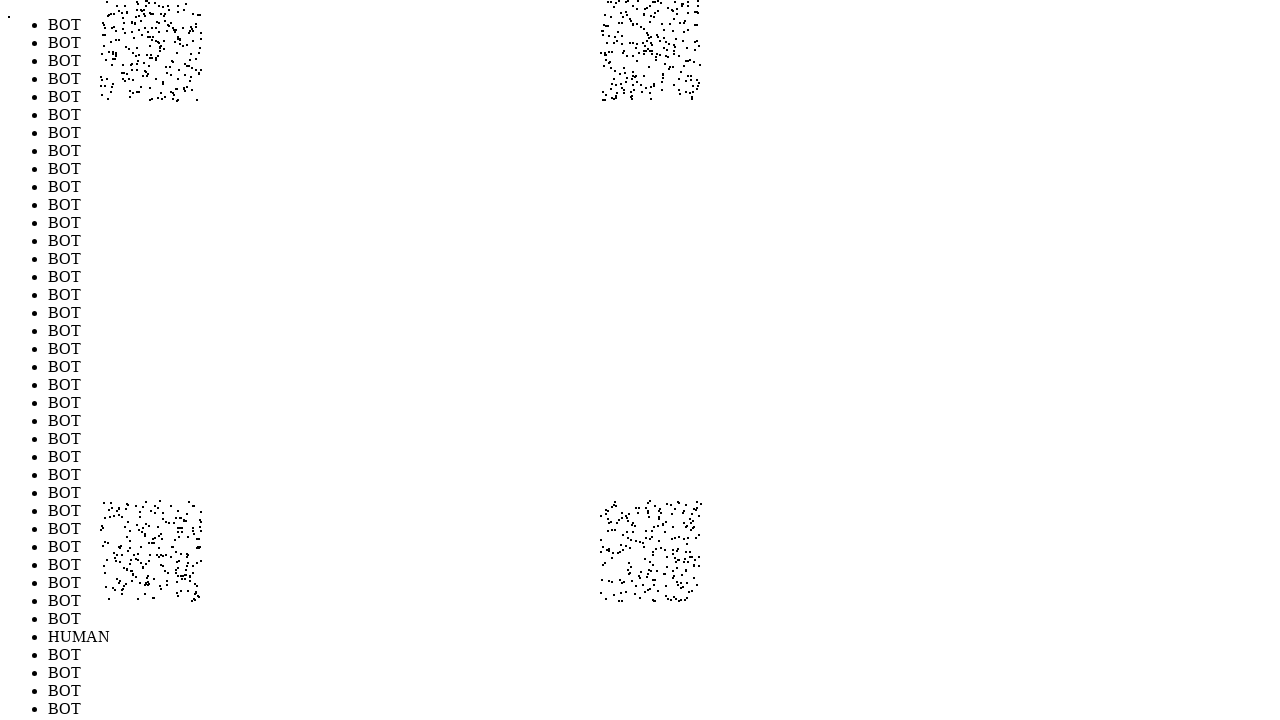

Performed random mouse movement 890/1000 (offset: 277, 233) at (677, 533)
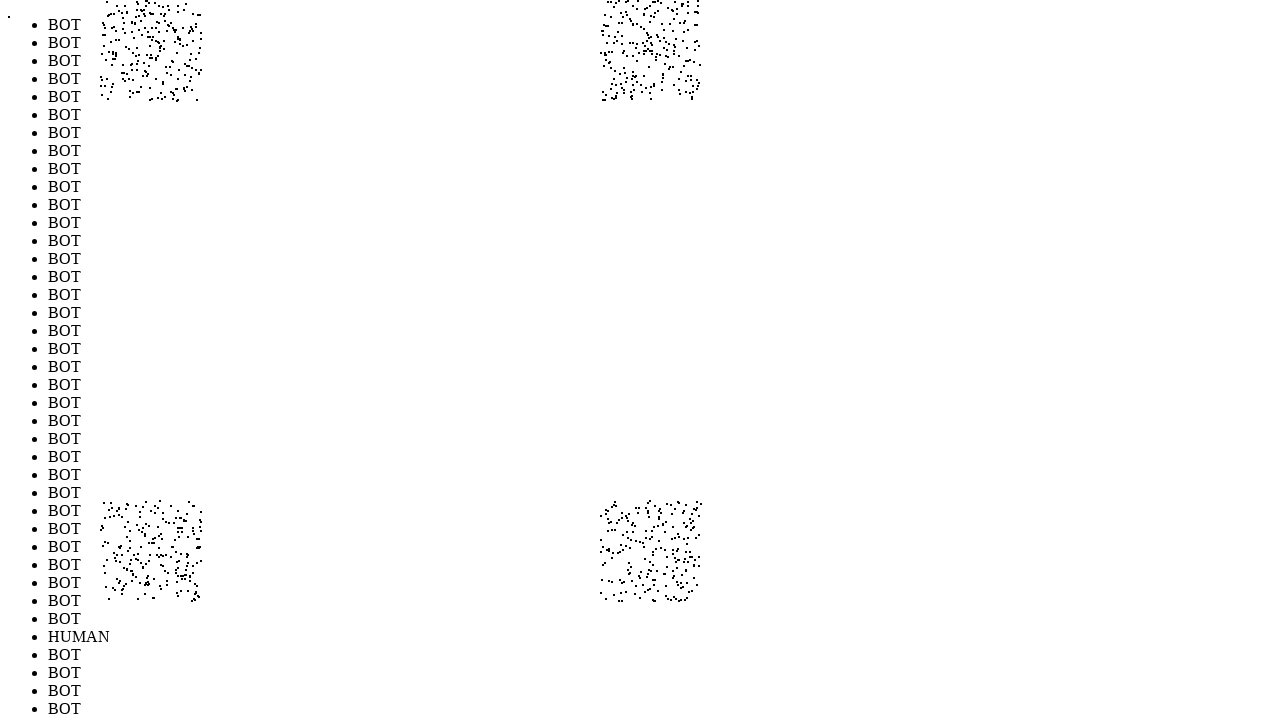

Performed random mouse movement 891/1000 (offset: 223, 242) at (623, 542)
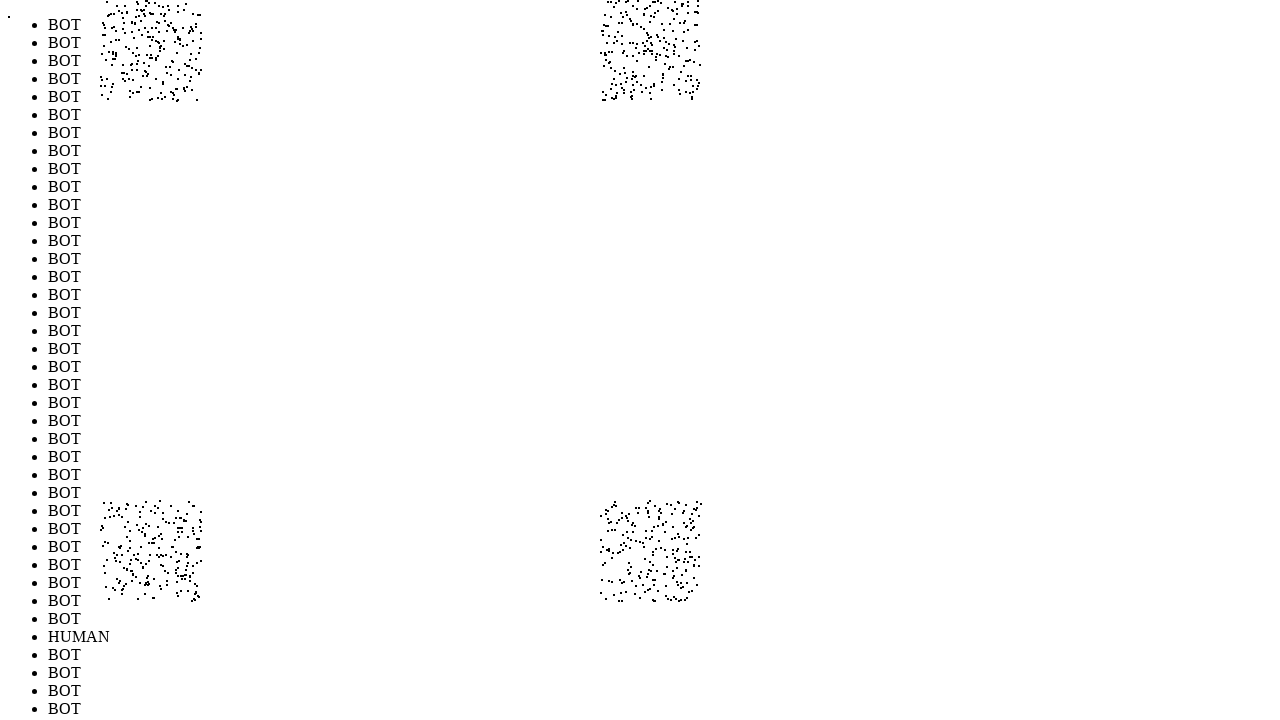

Performed random mouse movement 892/1000 (offset: 268, 228) at (668, 528)
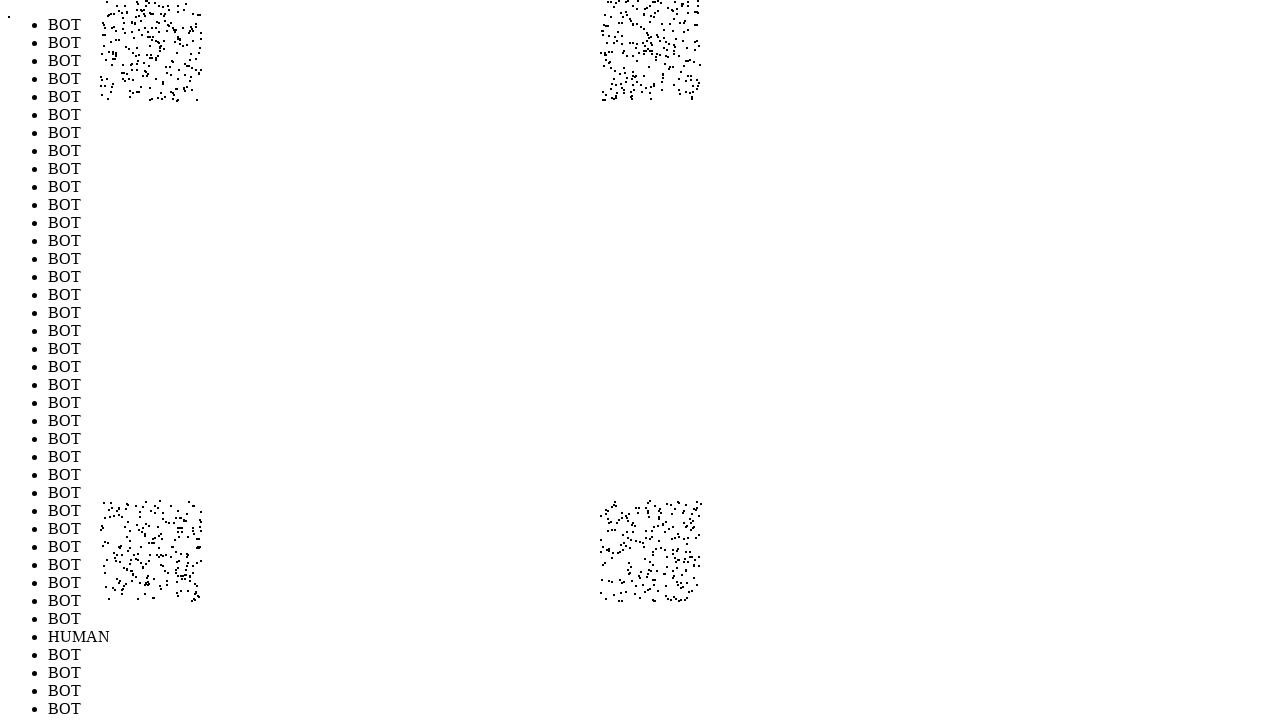

Performed random mouse movement 893/1000 (offset: -263, -238) at (137, 62)
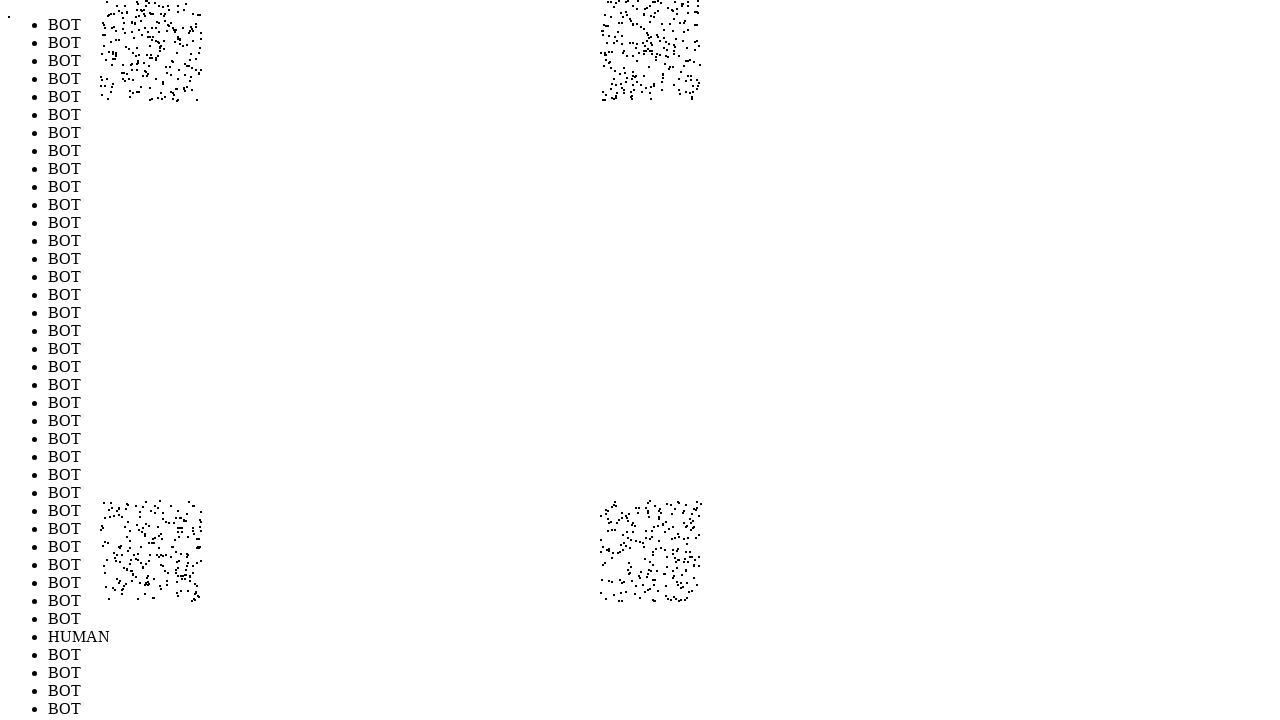

Performed random mouse movement 894/1000 (offset: 212, -233) at (612, 67)
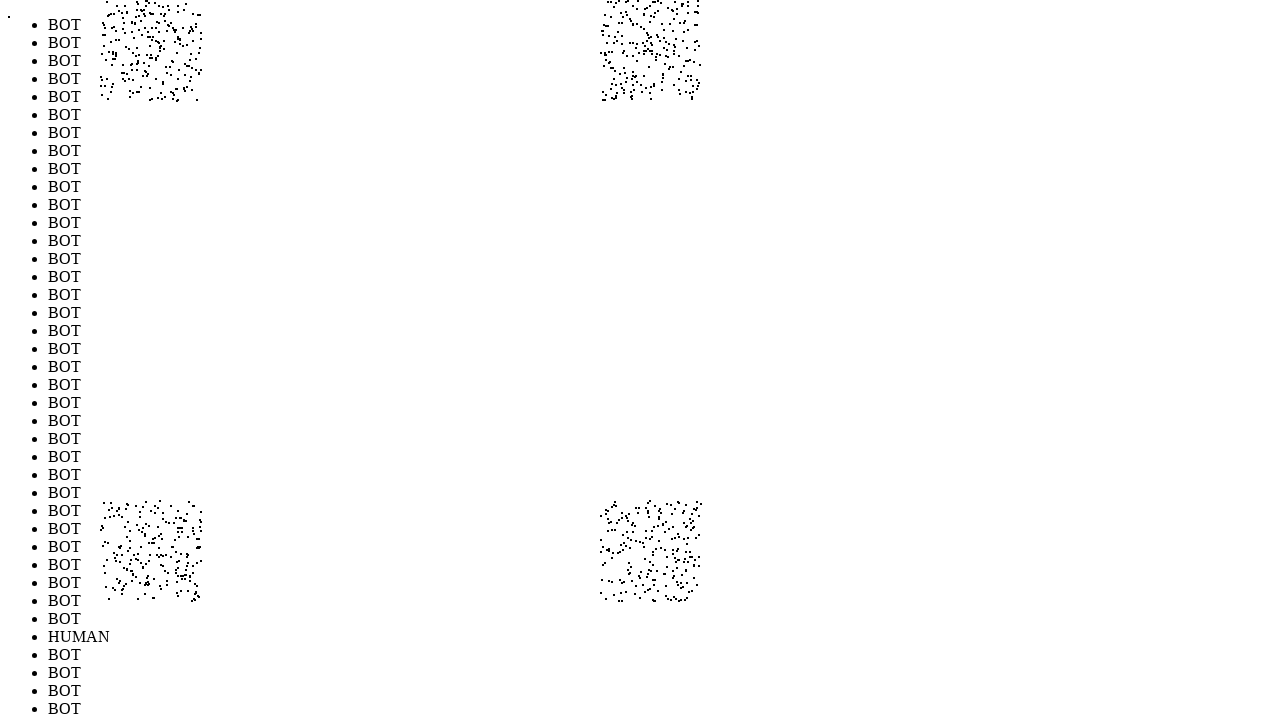

Performed random mouse movement 895/1000 (offset: -246, -222) at (154, 78)
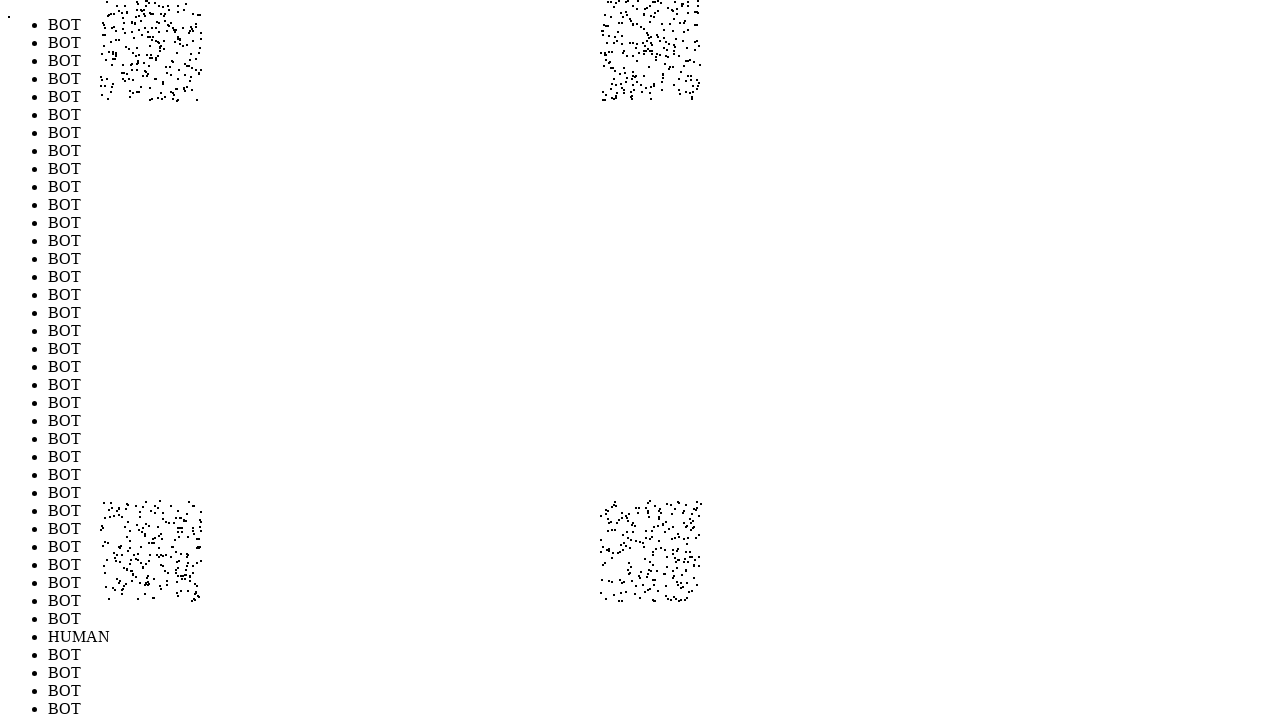

Performed random mouse movement 896/1000 (offset: 230, -258) at (630, 42)
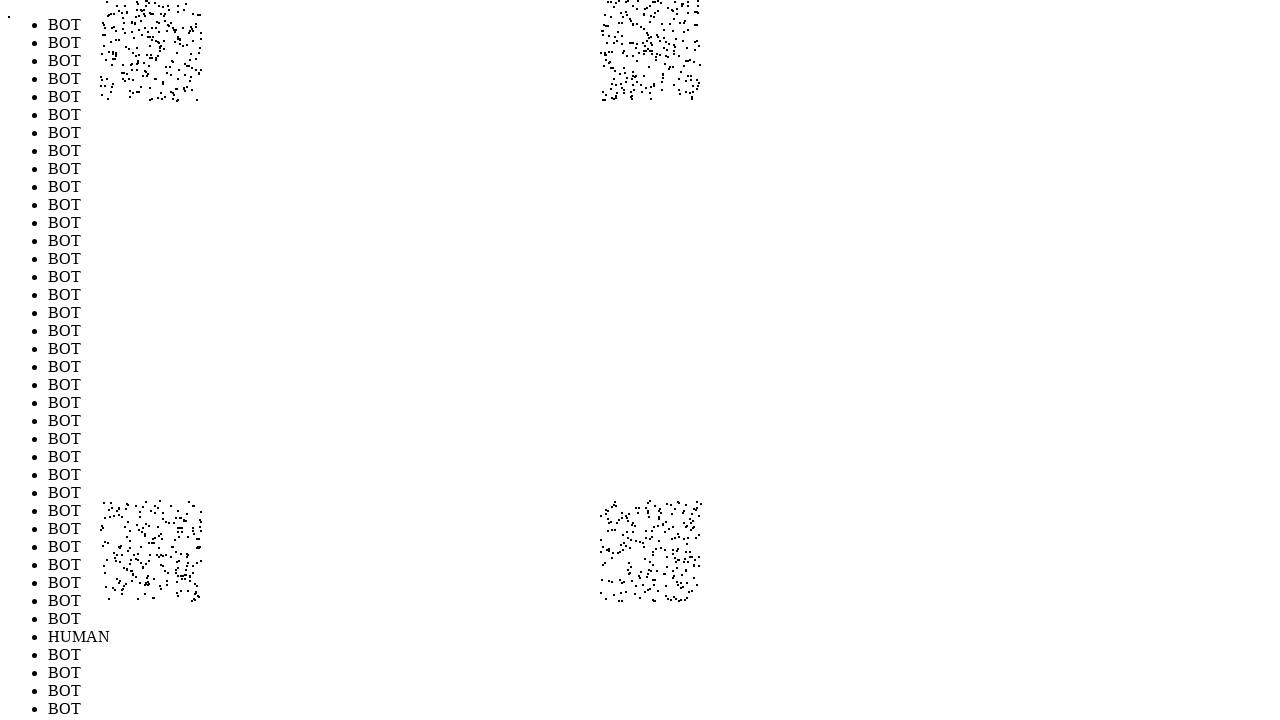

Performed random mouse movement 897/1000 (offset: 203, -245) at (603, 55)
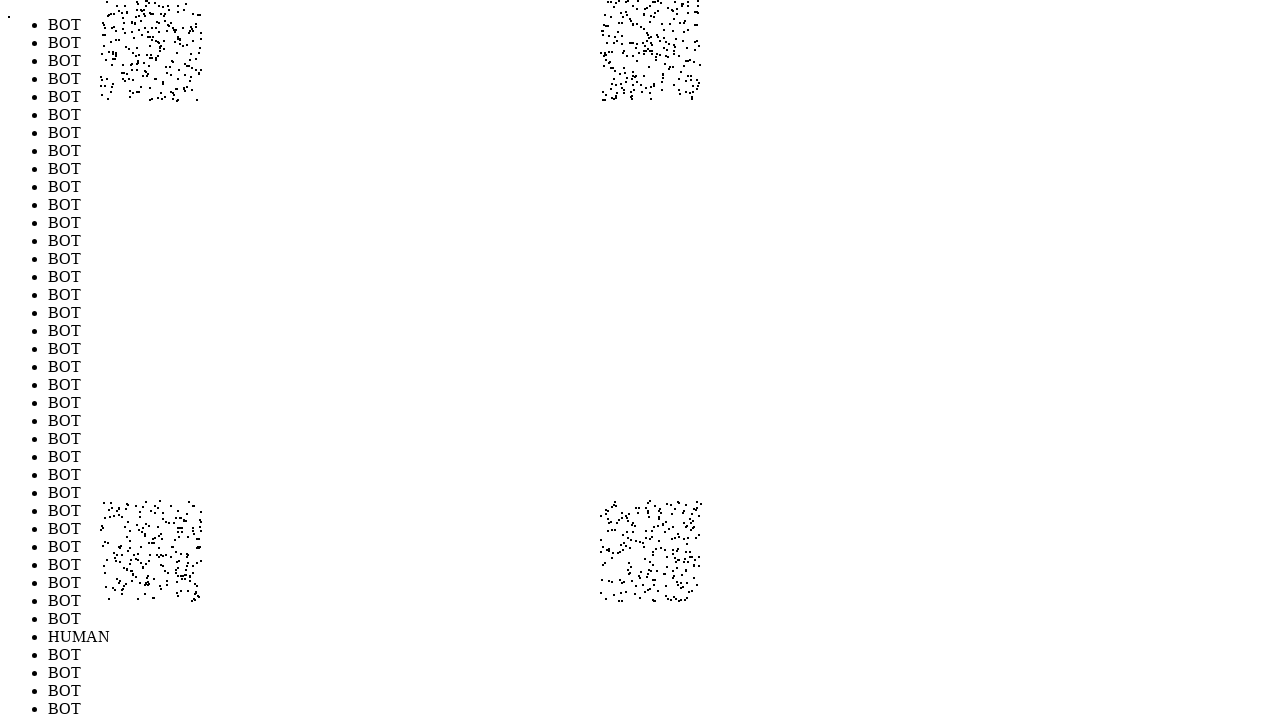

Performed random mouse movement 898/1000 (offset: -233, 246) at (167, 546)
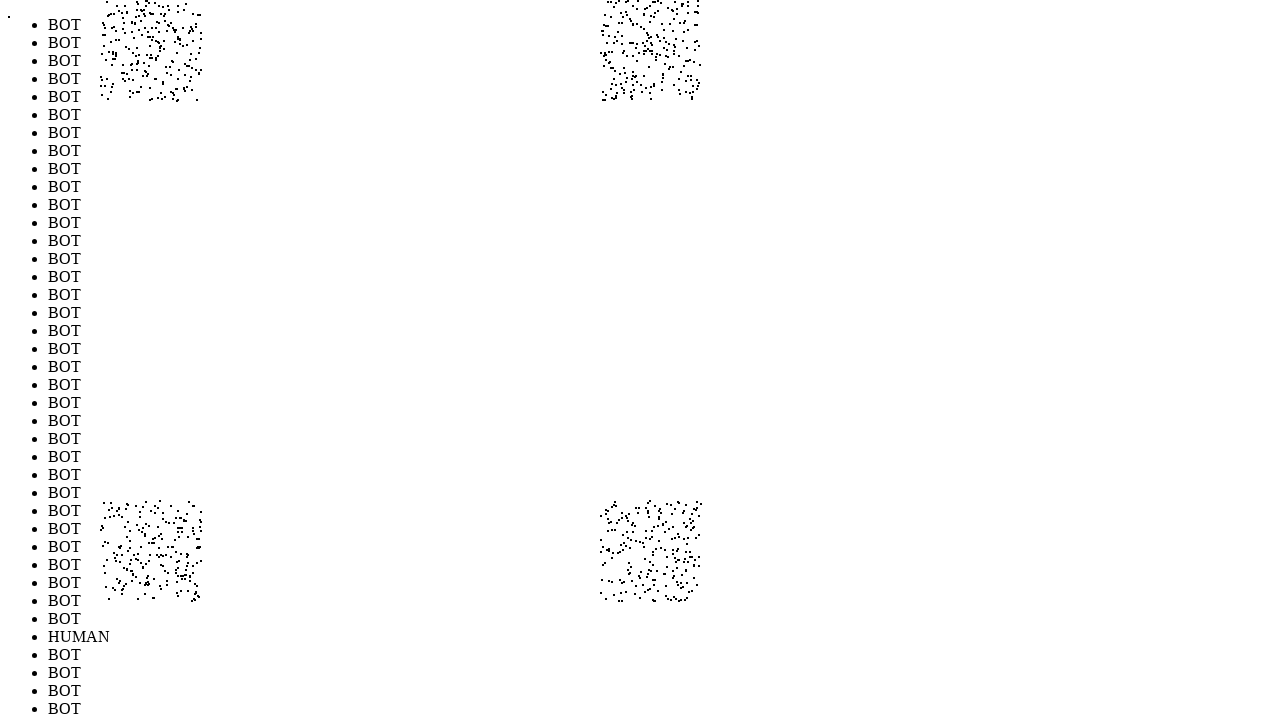

Performed random mouse movement 899/1000 (offset: -269, 202) at (131, 502)
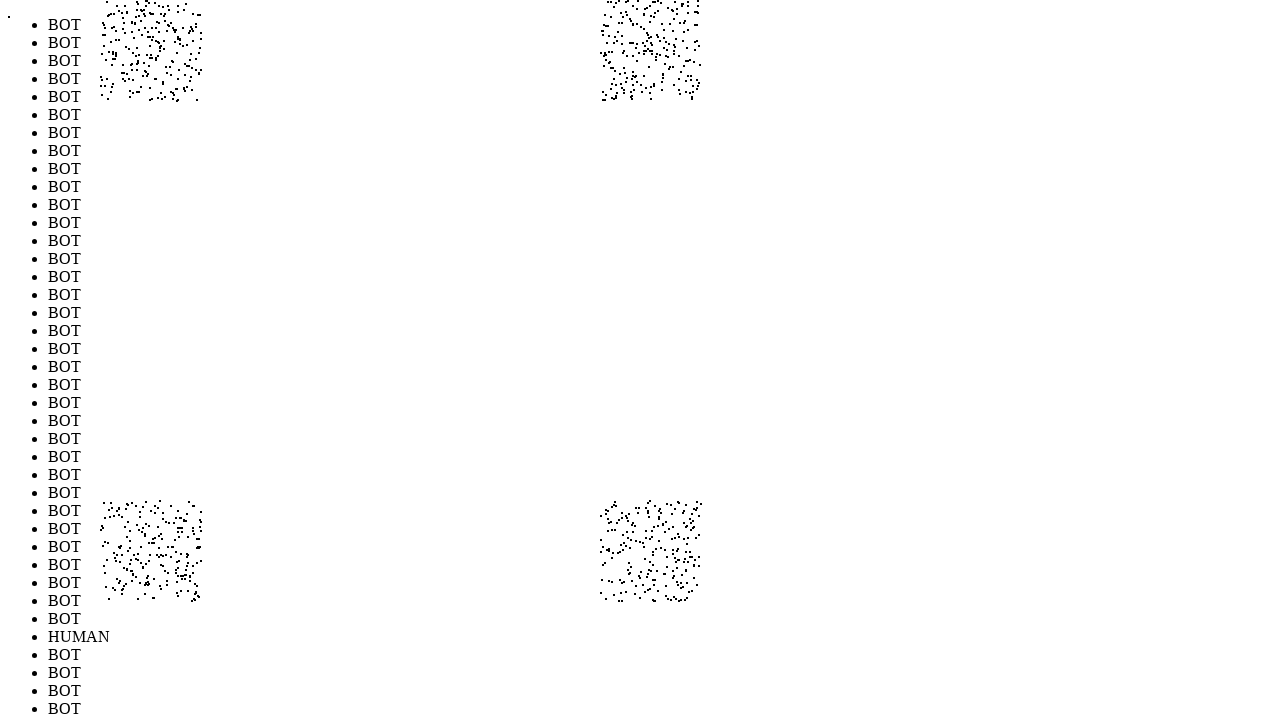

Performed random mouse movement 900/1000 (offset: 286, 243) at (686, 543)
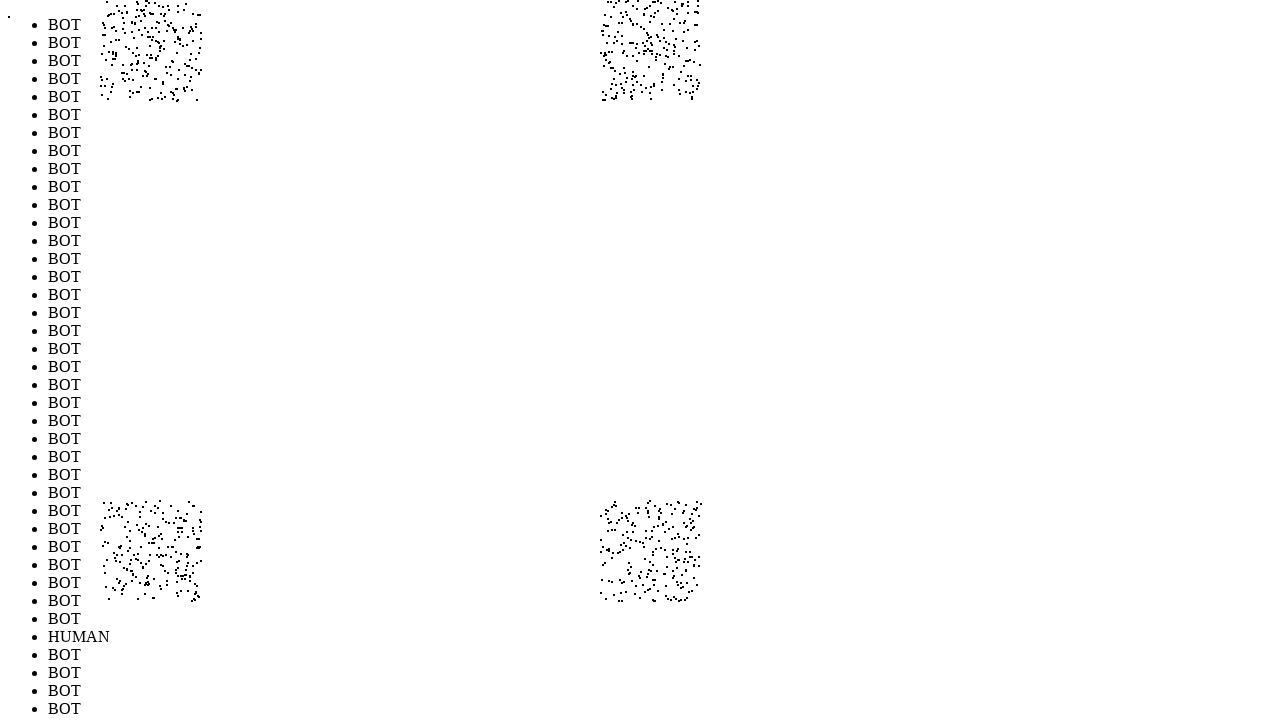

Performed random mouse movement 901/1000 (offset: -283, -286) at (117, 14)
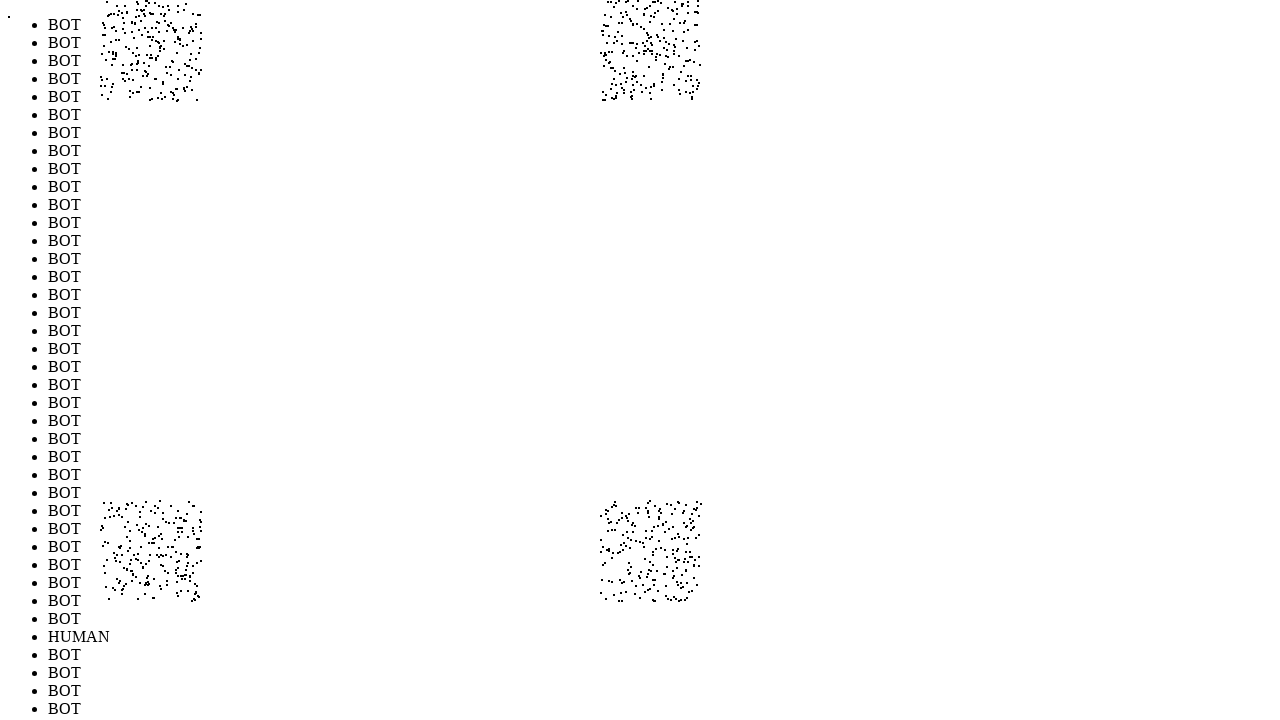

Performed random mouse movement 902/1000 (offset: 292, 262) at (692, 562)
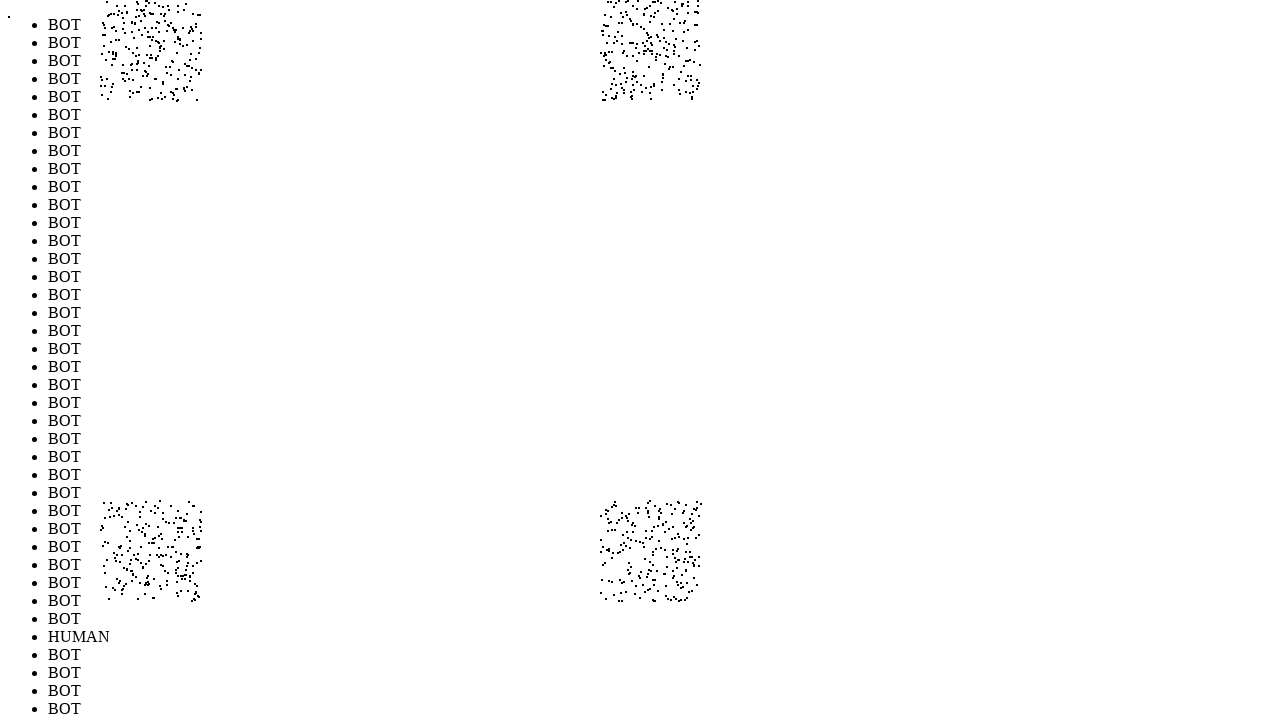

Performed random mouse movement 903/1000 (offset: 252, -205) at (652, 95)
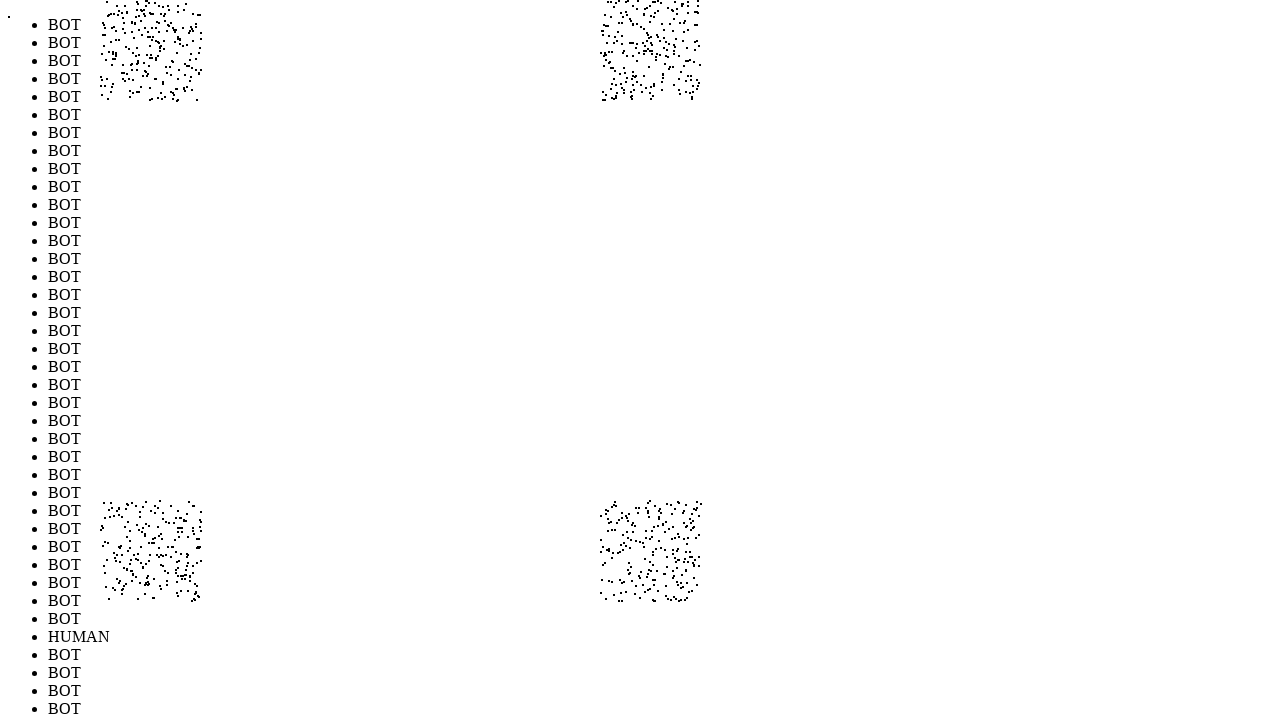

Performed random mouse movement 904/1000 (offset: -260, 204) at (140, 504)
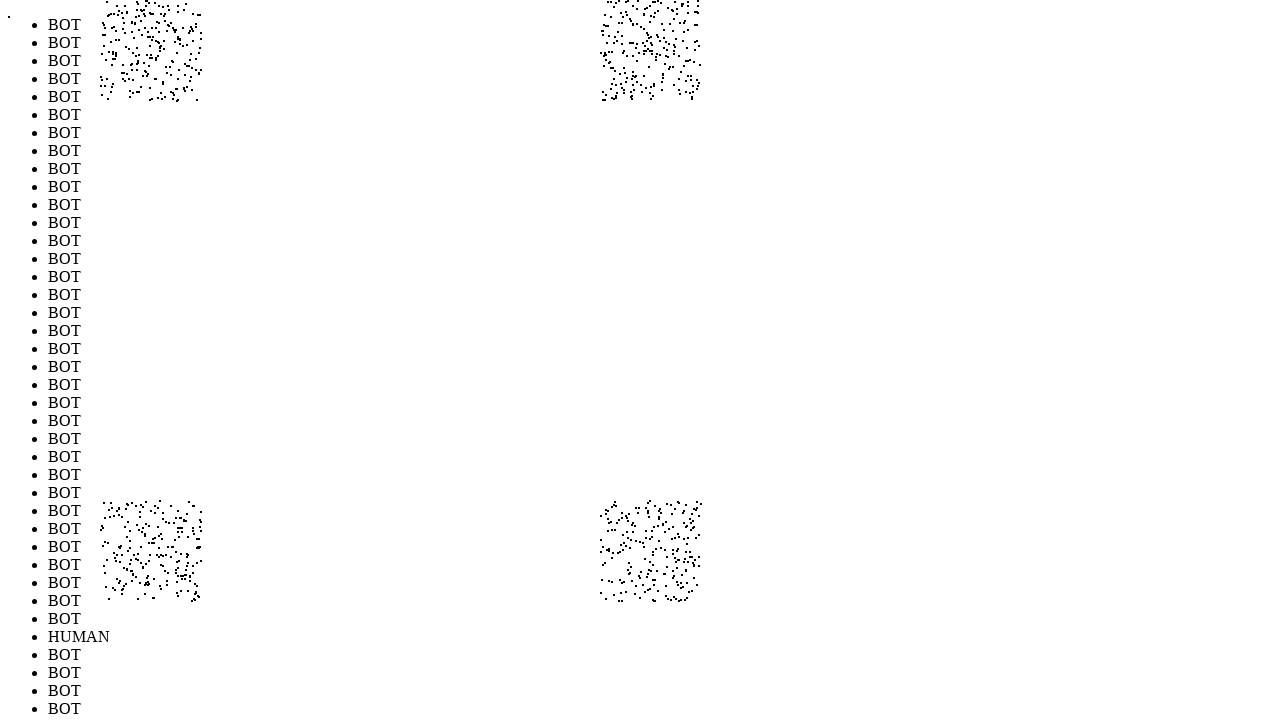

Performed random mouse movement 905/1000 (offset: 258, -247) at (658, 53)
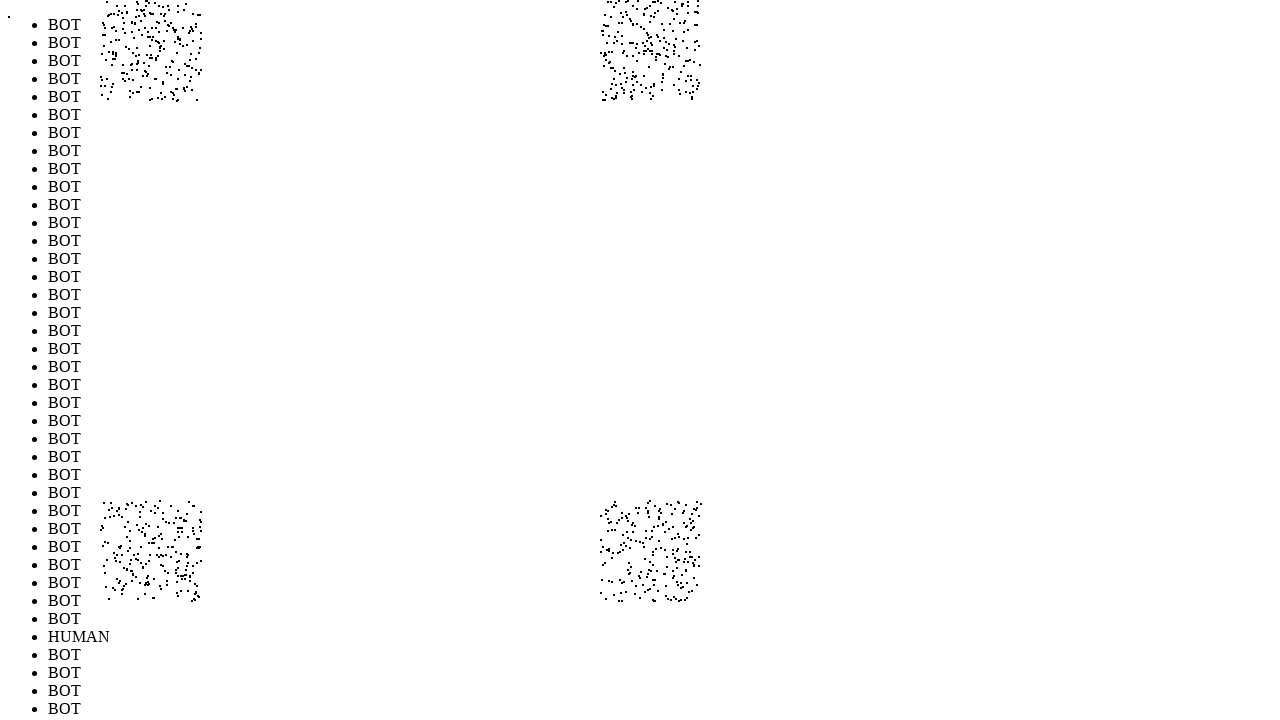

Performed random mouse movement 906/1000 (offset: 236, 271) at (636, 571)
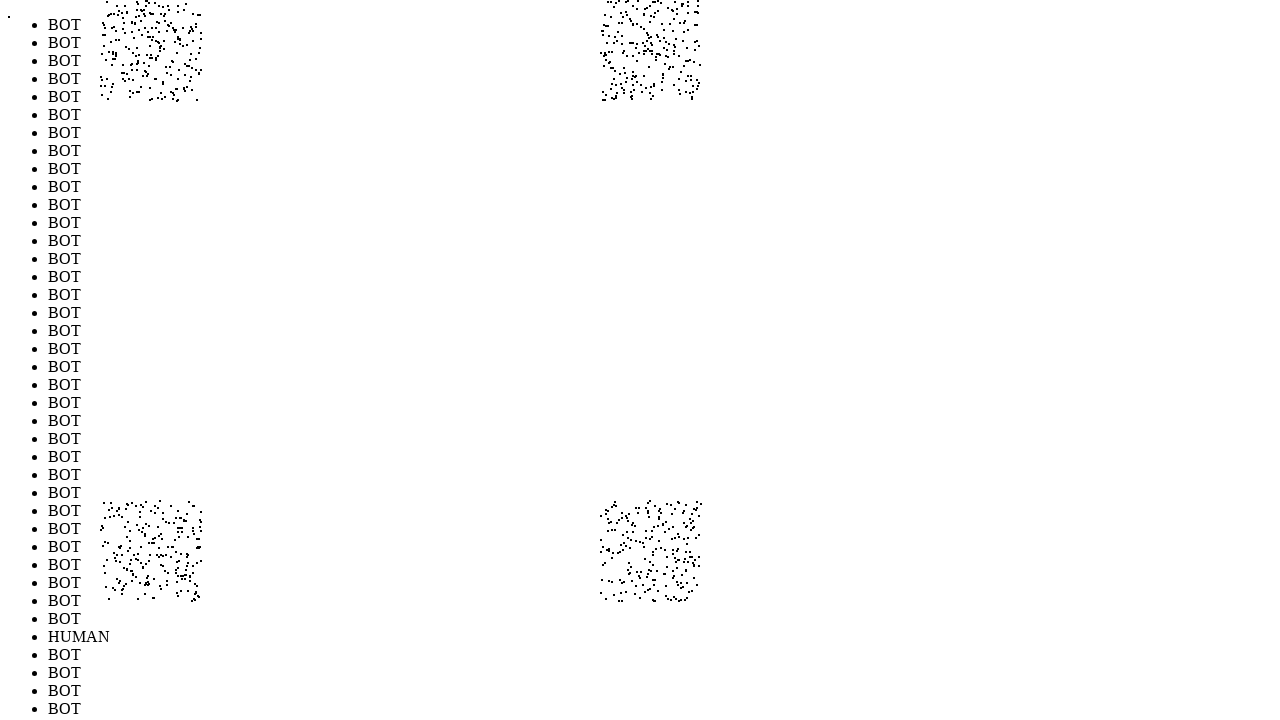

Performed random mouse movement 907/1000 (offset: -240, -276) at (160, 24)
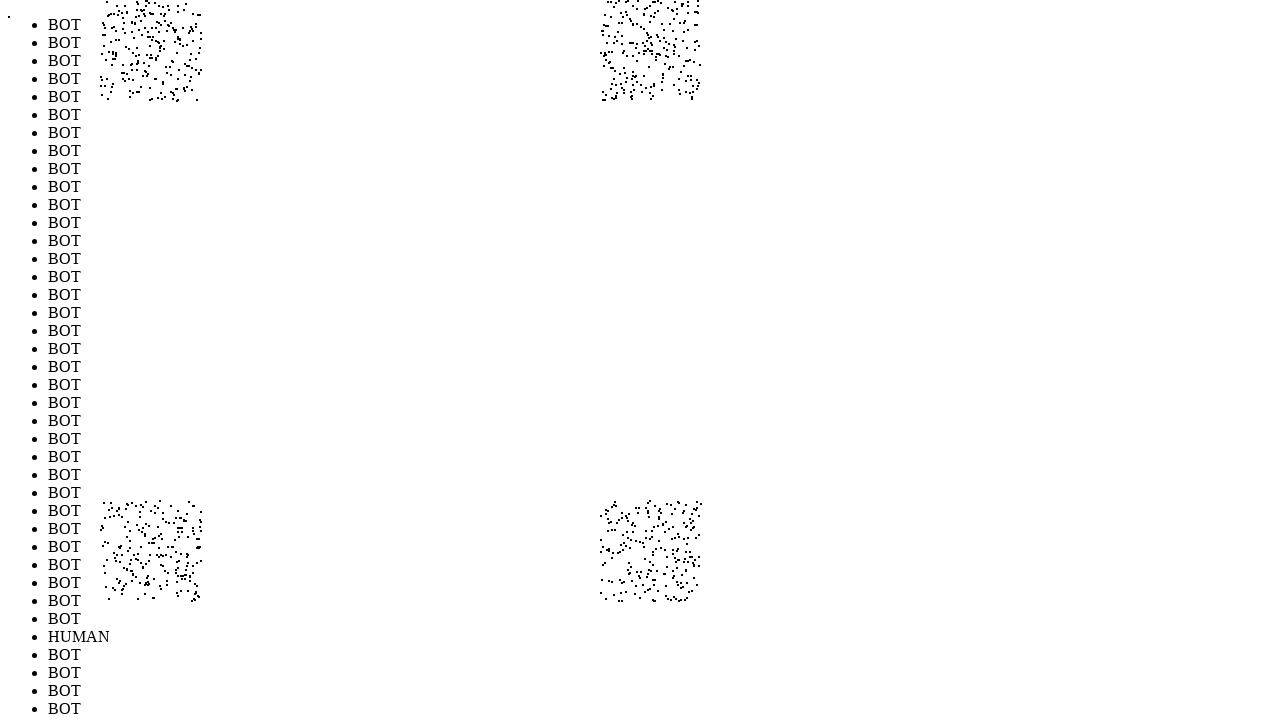

Performed random mouse movement 908/1000 (offset: 261, 251) at (661, 551)
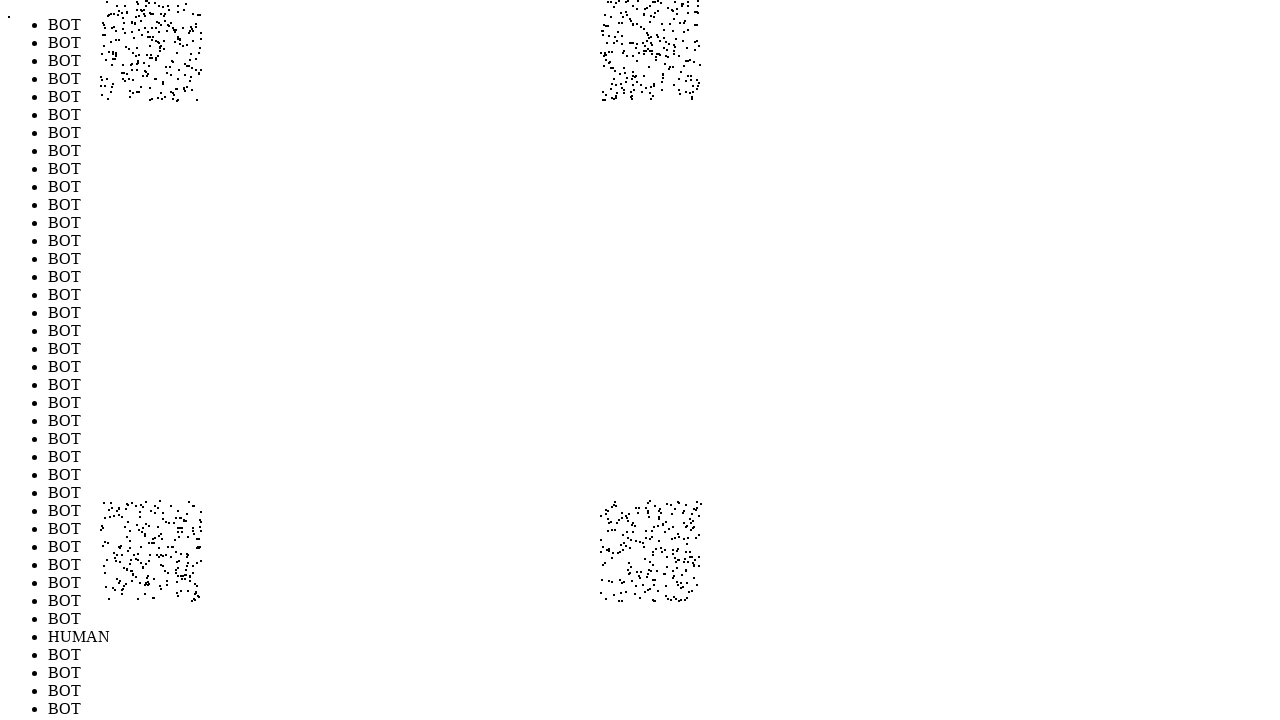

Performed random mouse movement 909/1000 (offset: 262, -268) at (662, 32)
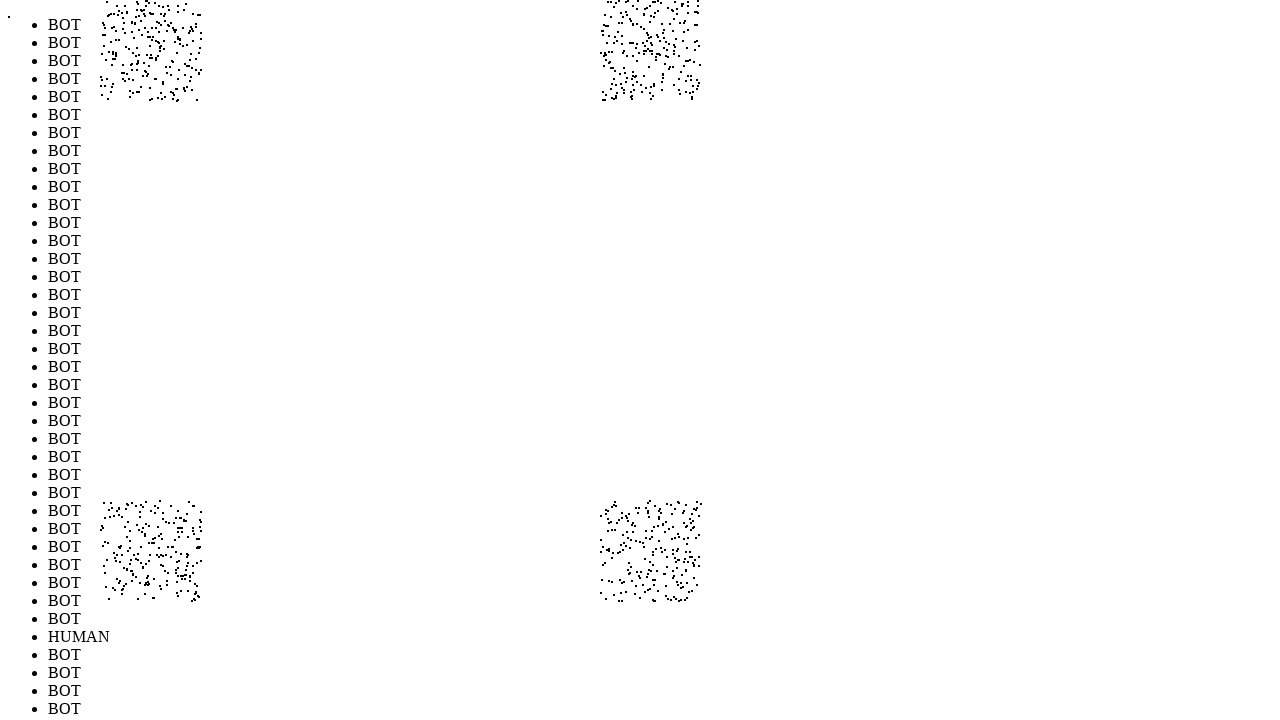

Performed random mouse movement 910/1000 (offset: -238, 209) at (162, 509)
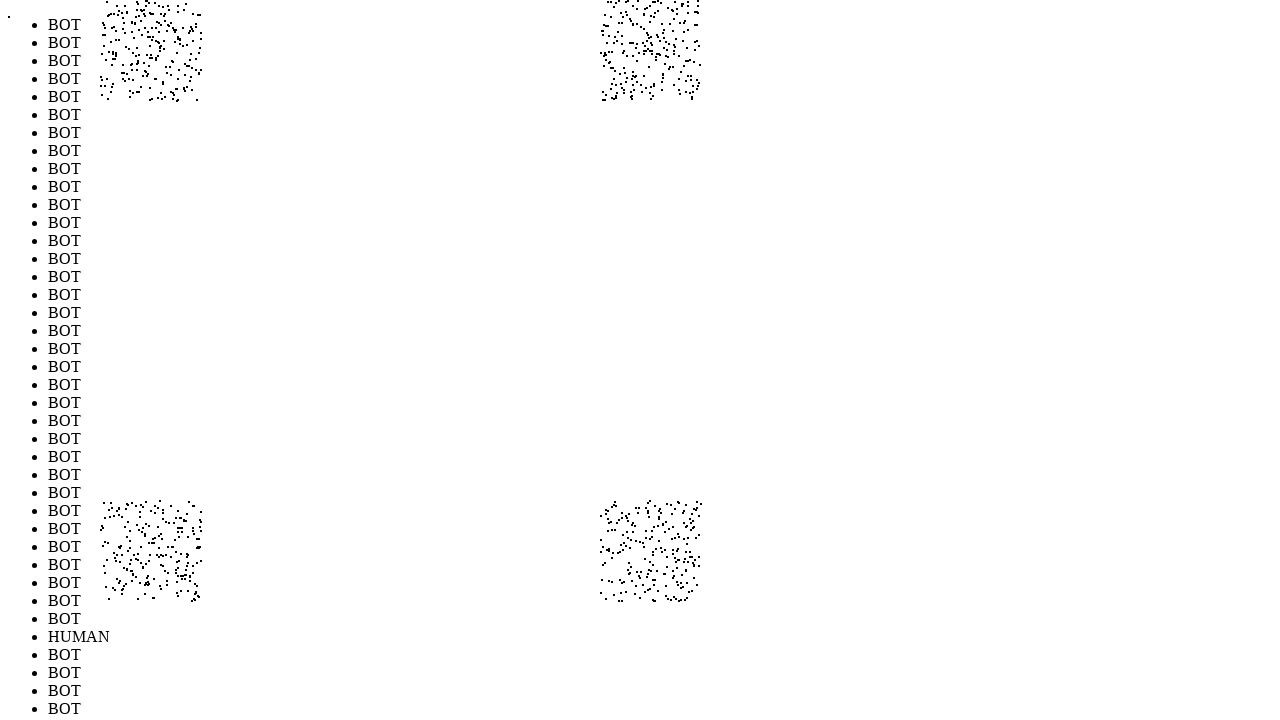

Performed random mouse movement 911/1000 (offset: -203, -213) at (197, 87)
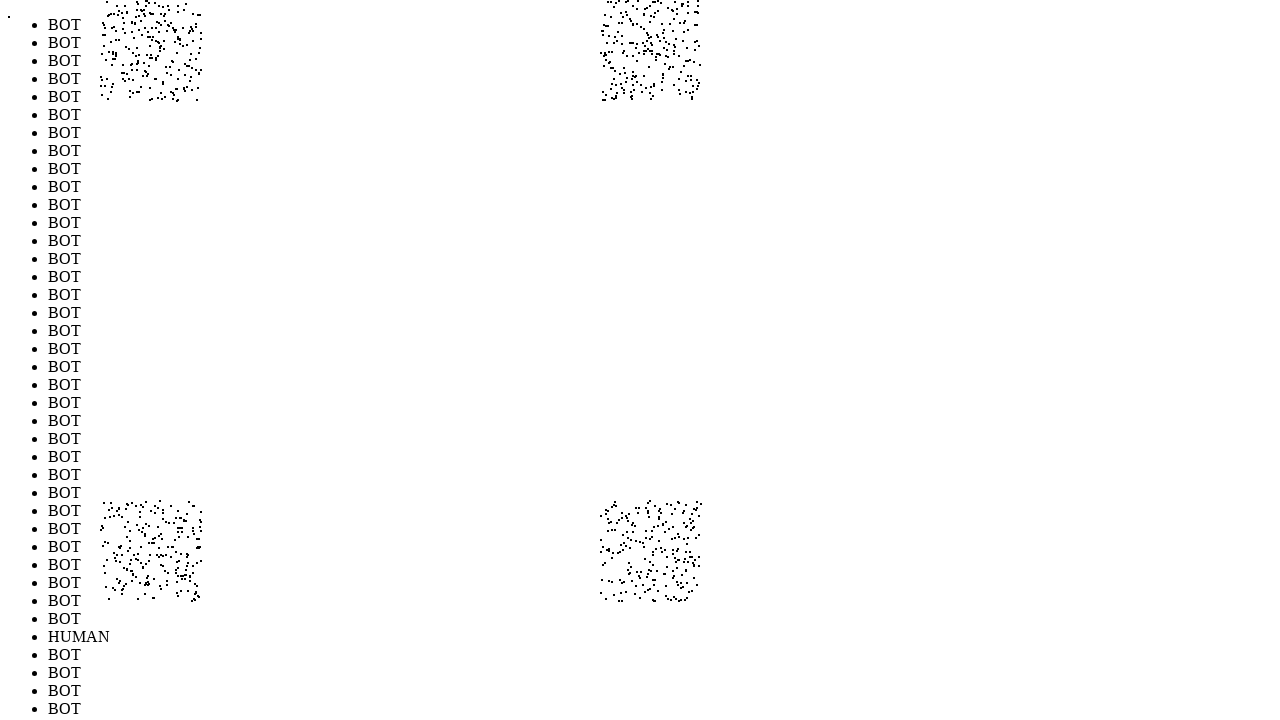

Performed random mouse movement 912/1000 (offset: 276, 219) at (676, 519)
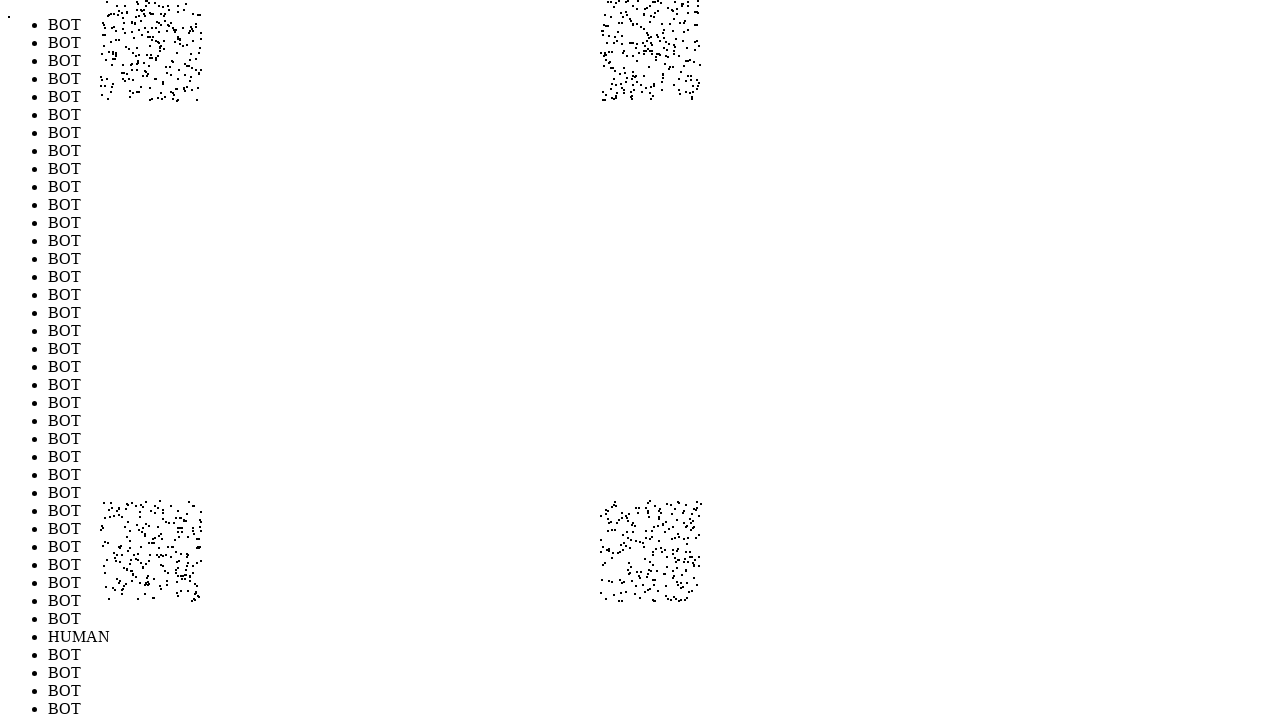

Performed random mouse movement 913/1000 (offset: 280, 238) at (680, 538)
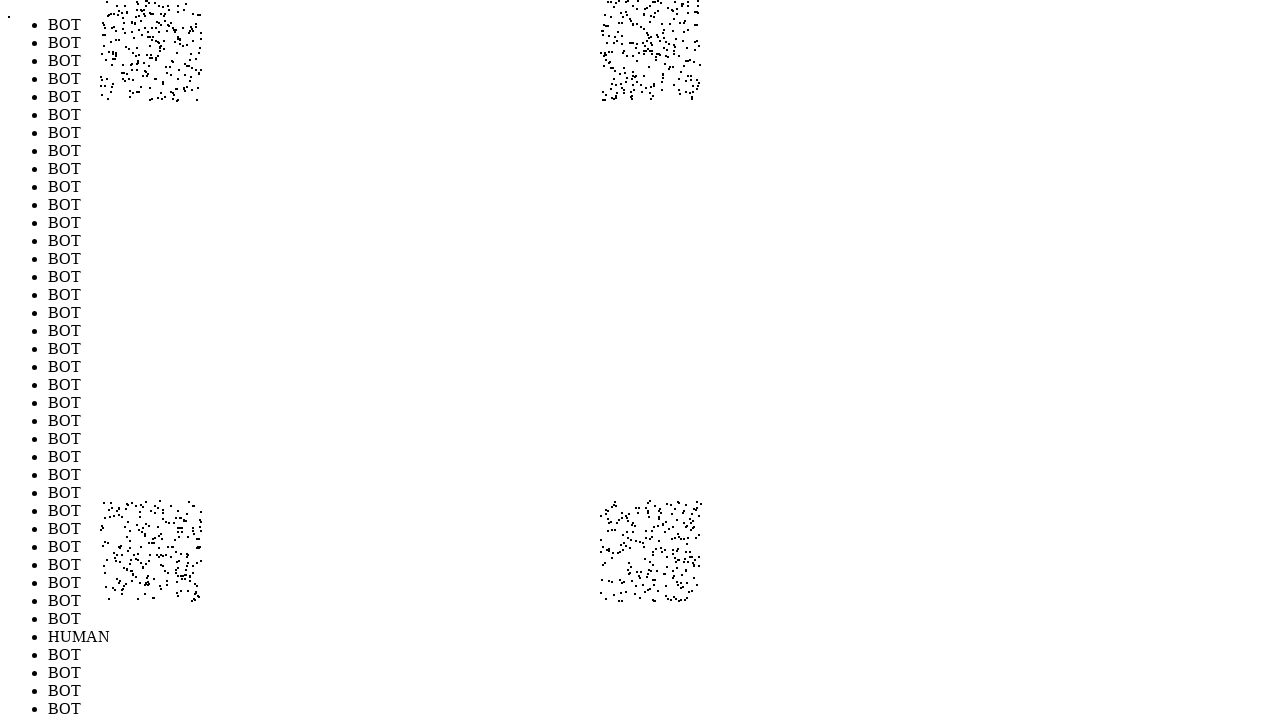

Performed random mouse movement 914/1000 (offset: 290, 203) at (690, 503)
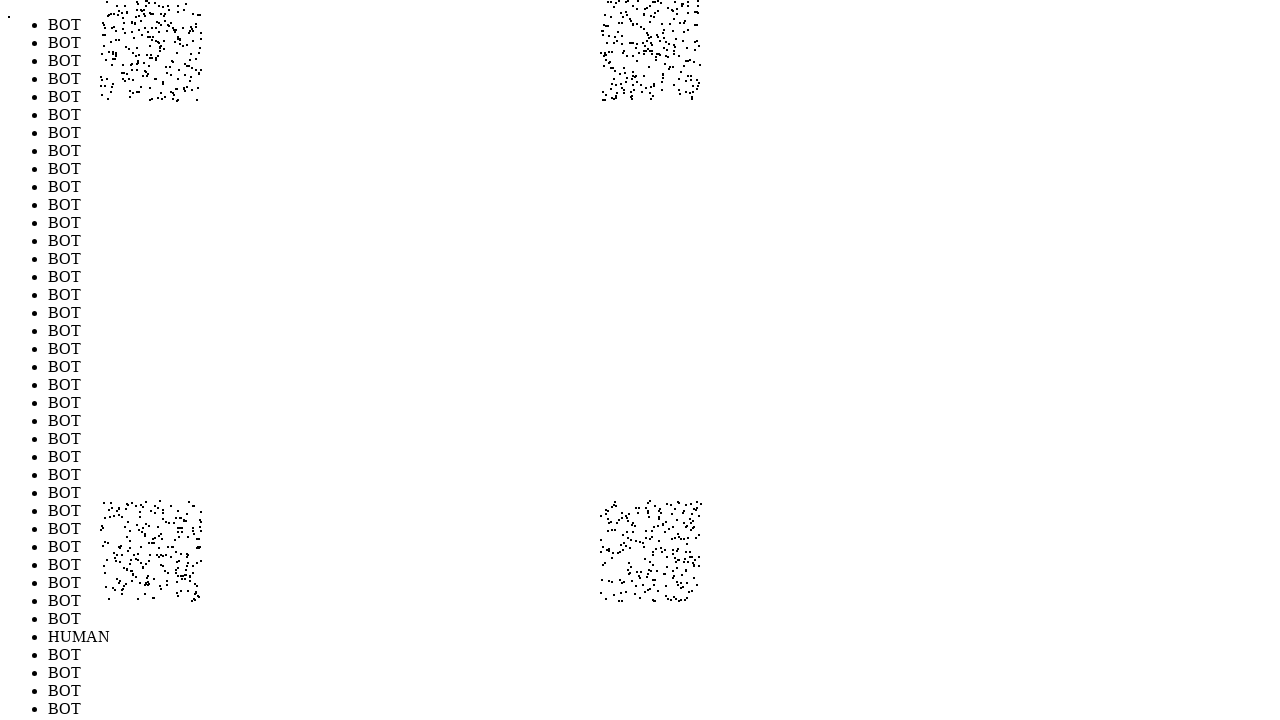

Performed random mouse movement 915/1000 (offset: 228, -256) at (628, 44)
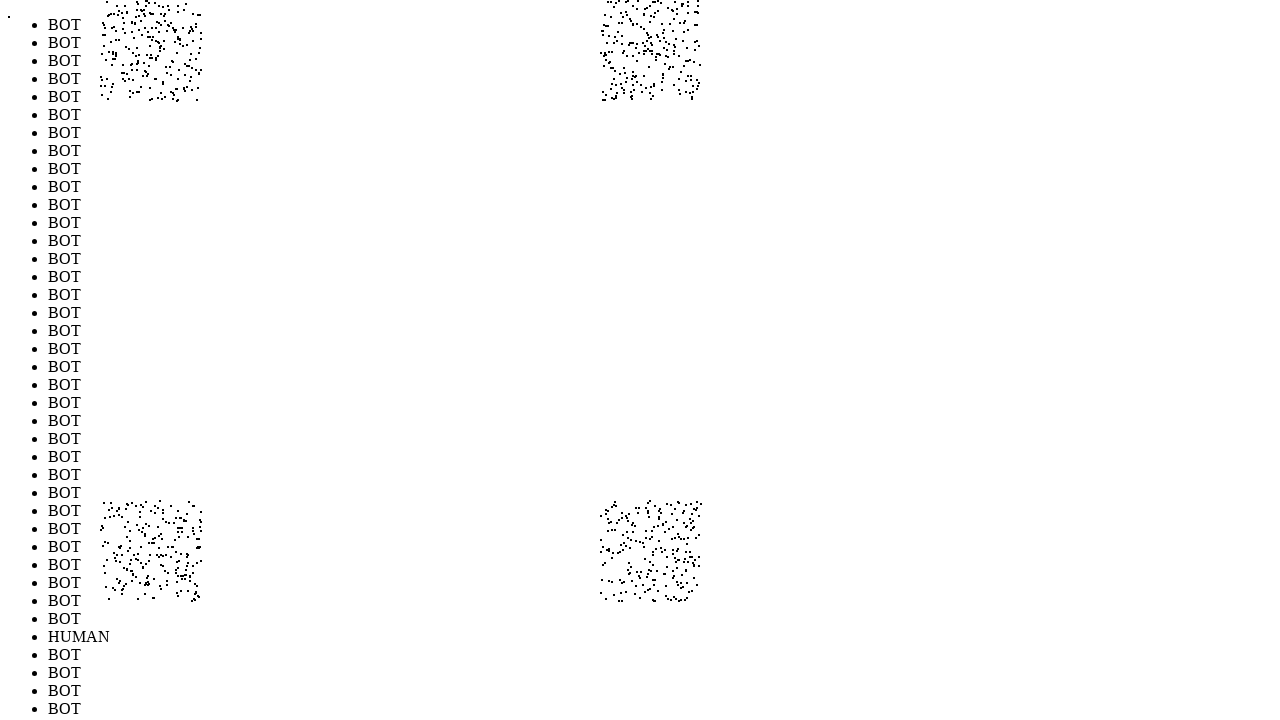

Performed random mouse movement 916/1000 (offset: -207, -204) at (193, 96)
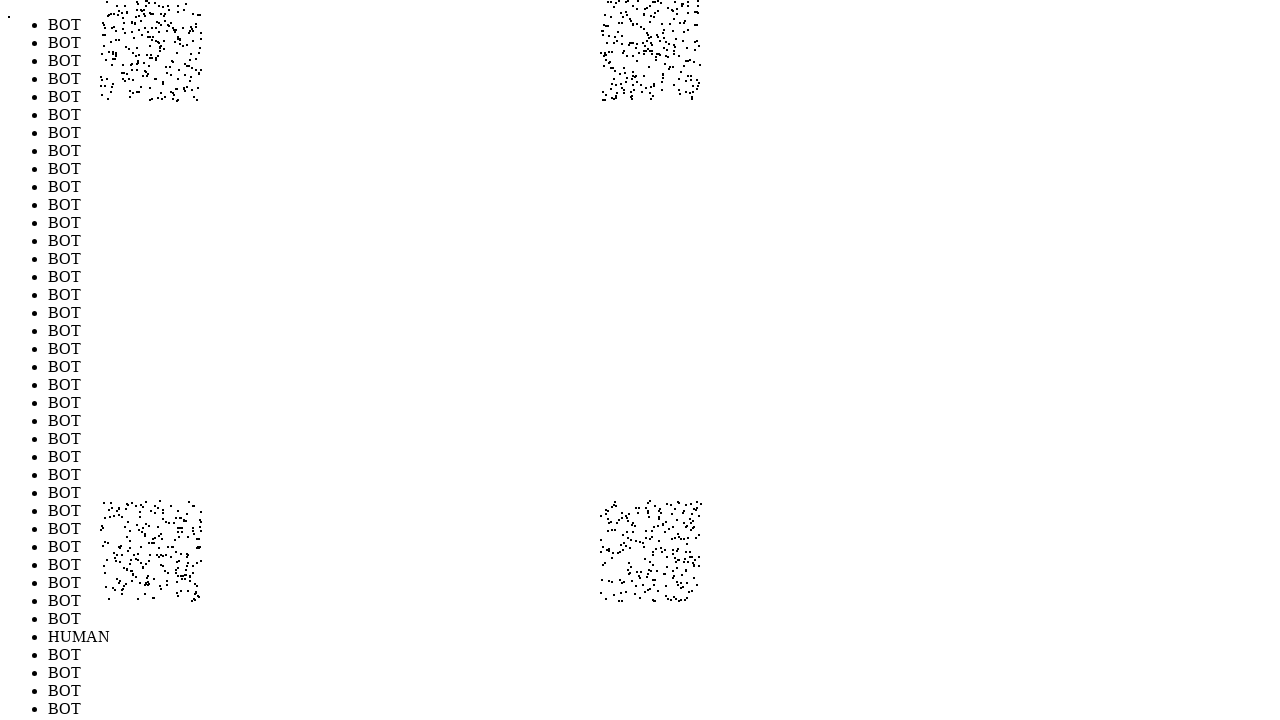

Performed random mouse movement 917/1000 (offset: -260, -262) at (140, 38)
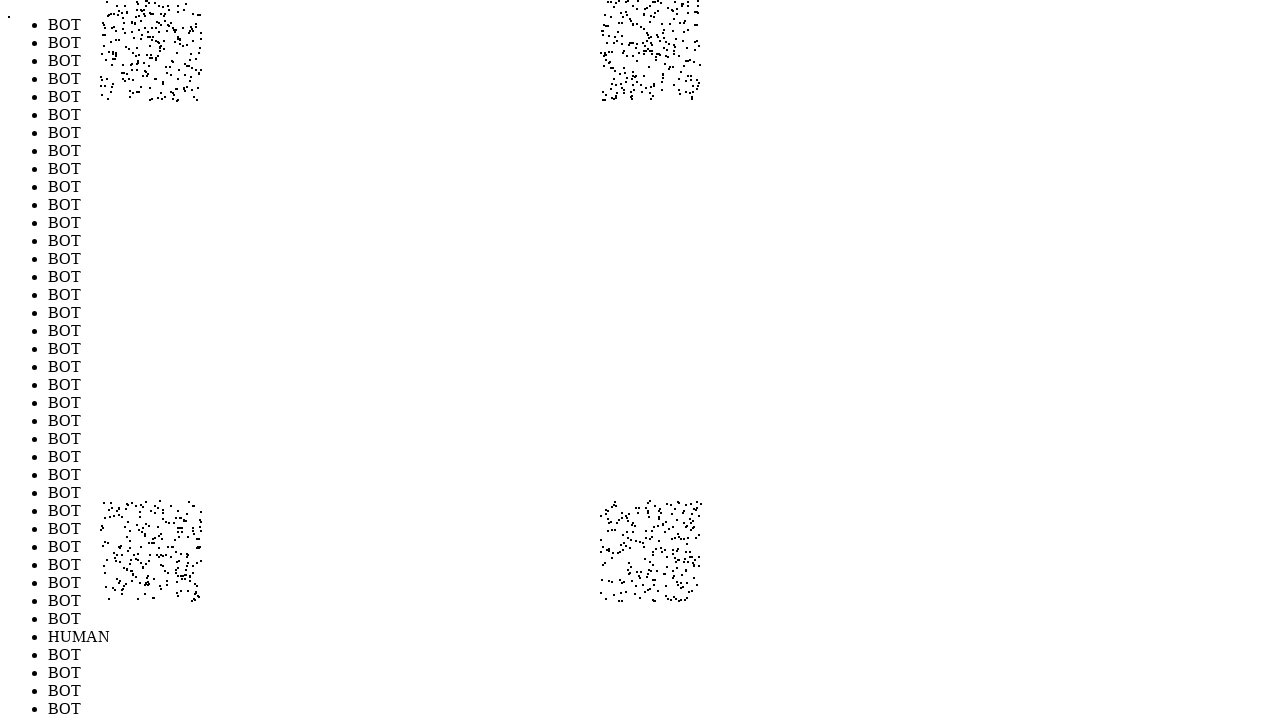

Performed random mouse movement 918/1000 (offset: 294, -245) at (694, 55)
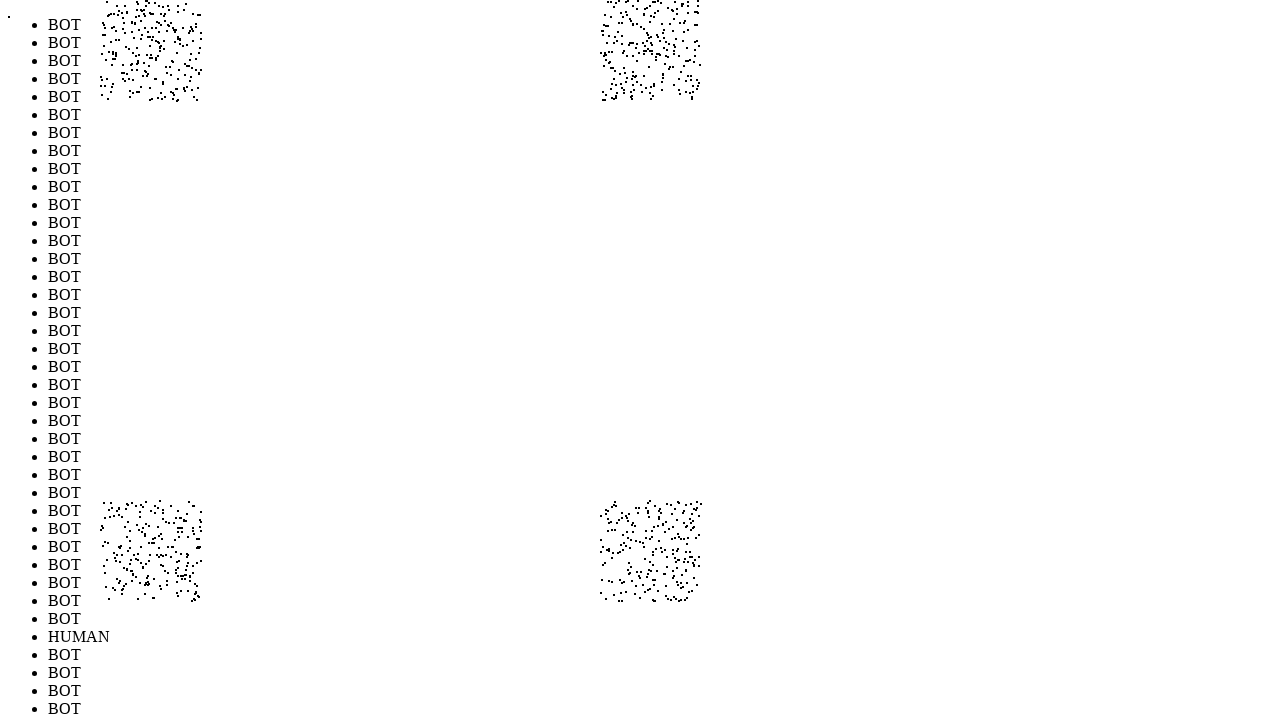

Performed random mouse movement 919/1000 (offset: -206, -205) at (194, 95)
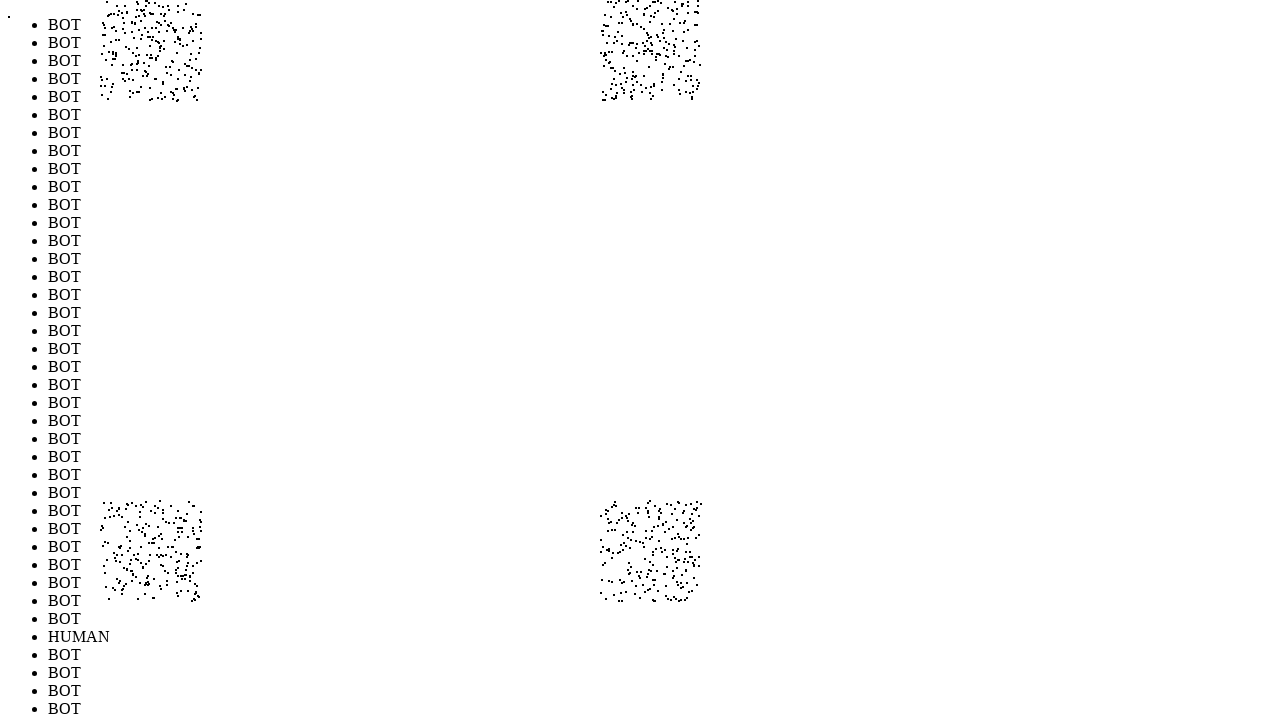

Performed random mouse movement 920/1000 (offset: -267, -200) at (133, 100)
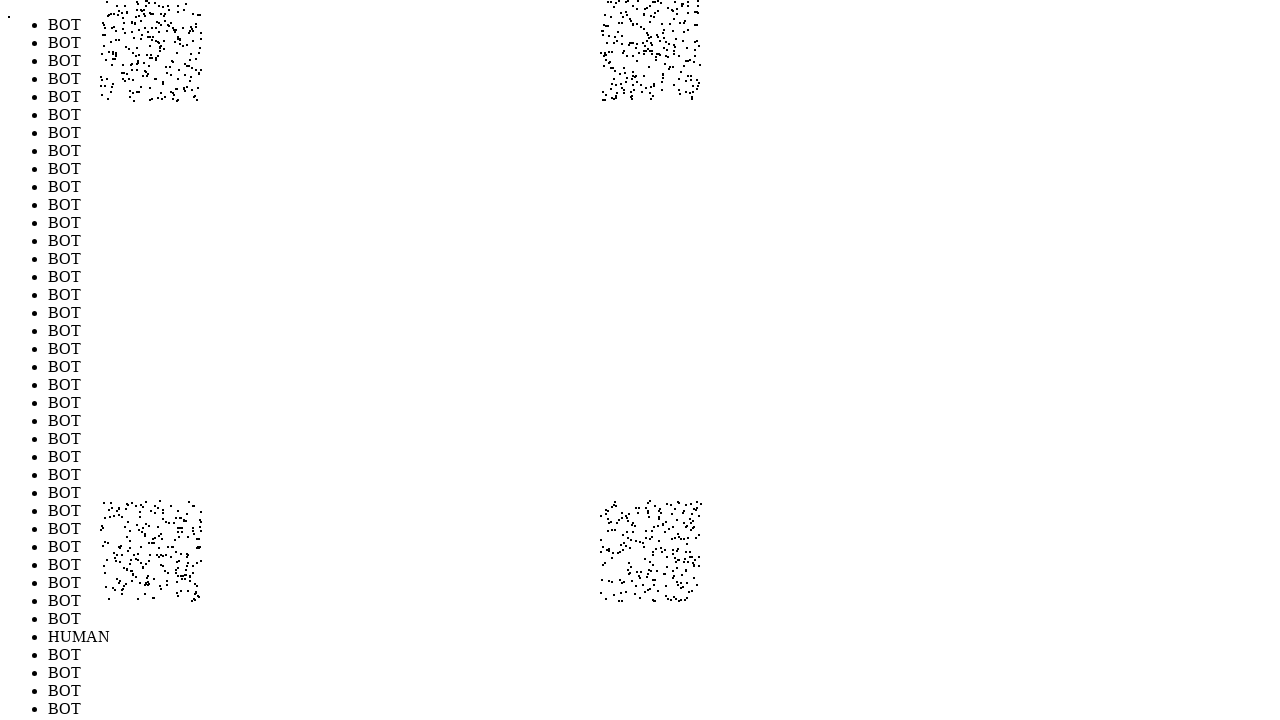

Performed random mouse movement 921/1000 (offset: 298, 275) at (698, 575)
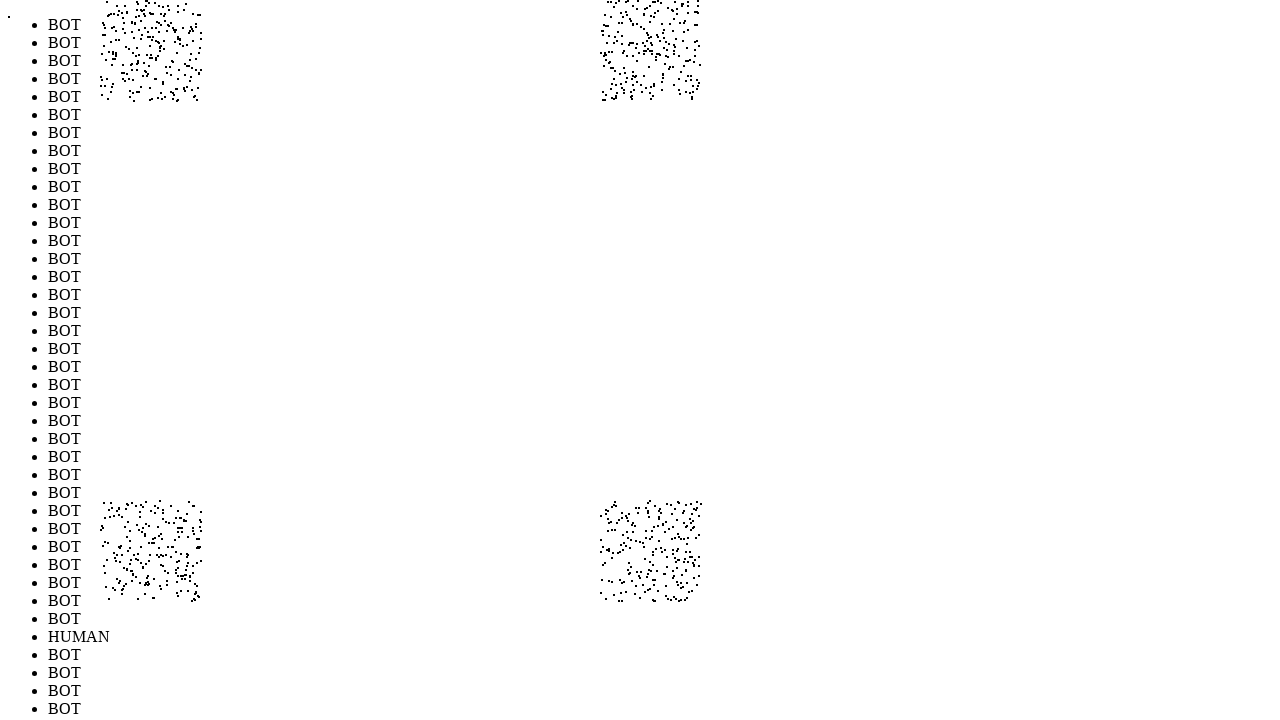

Performed random mouse movement 922/1000 (offset: -265, -274) at (135, 26)
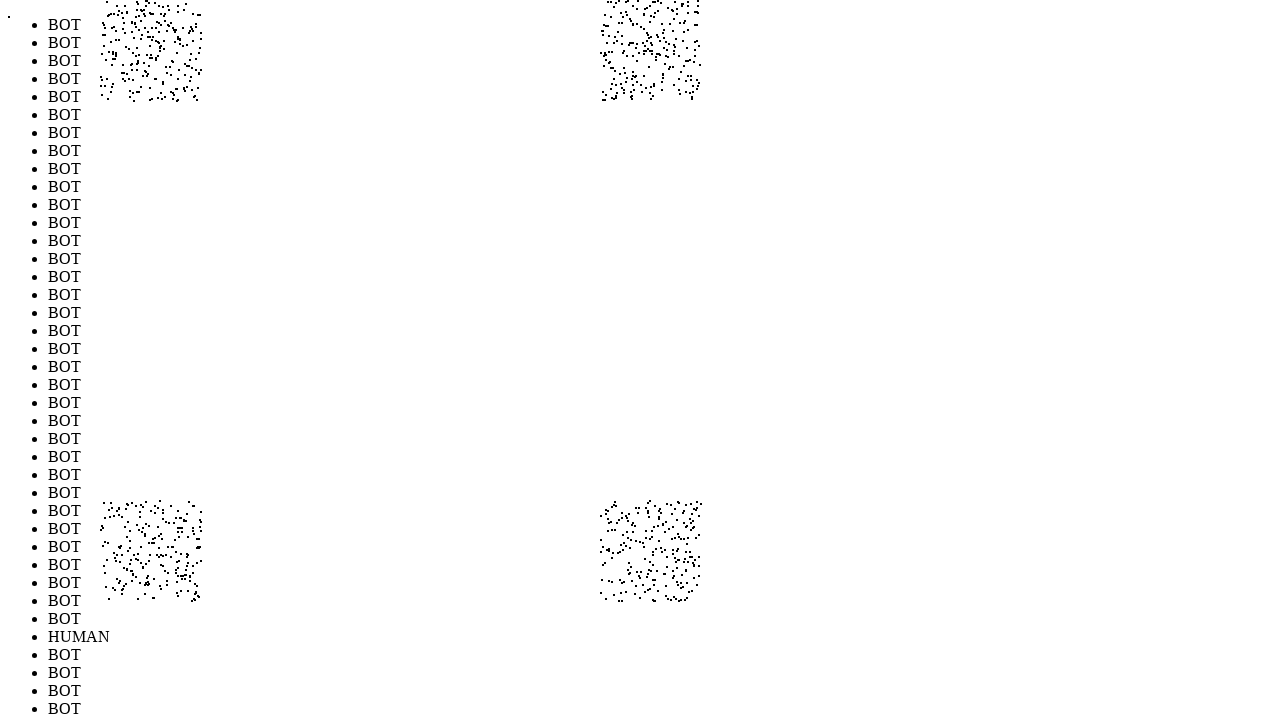

Performed random mouse movement 923/1000 (offset: 274, 251) at (674, 551)
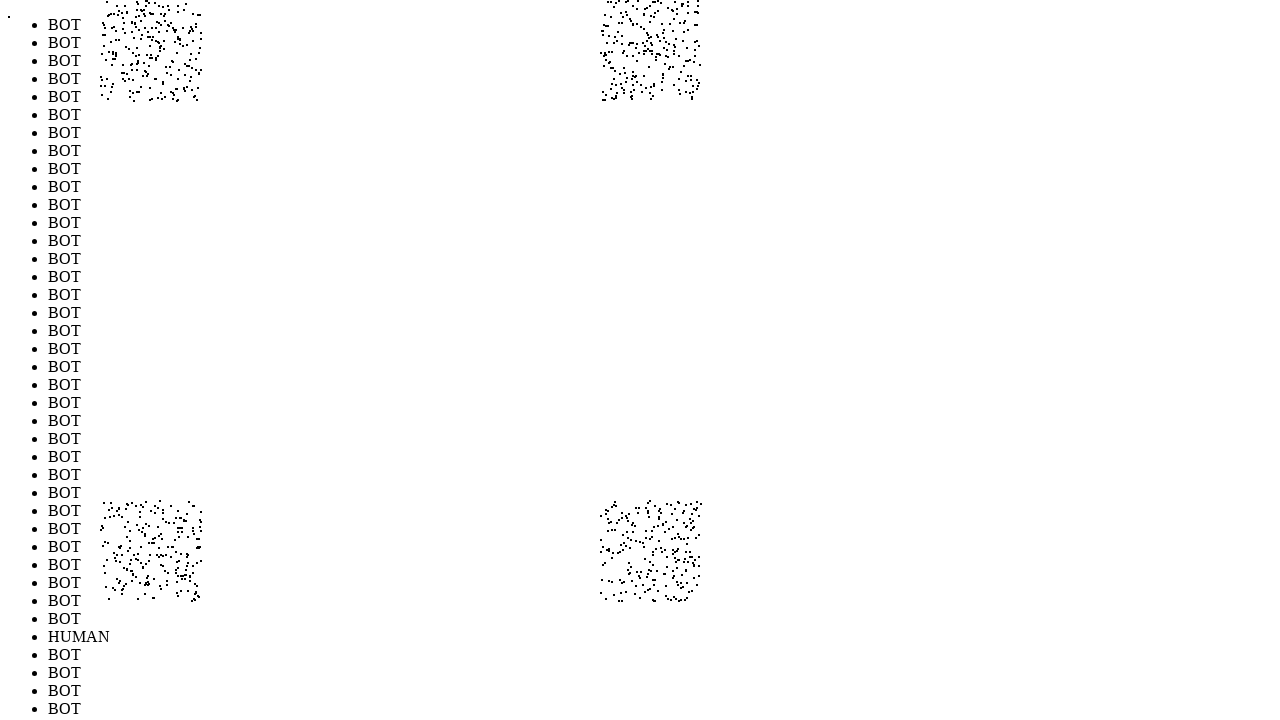

Performed random mouse movement 924/1000 (offset: -245, 214) at (155, 514)
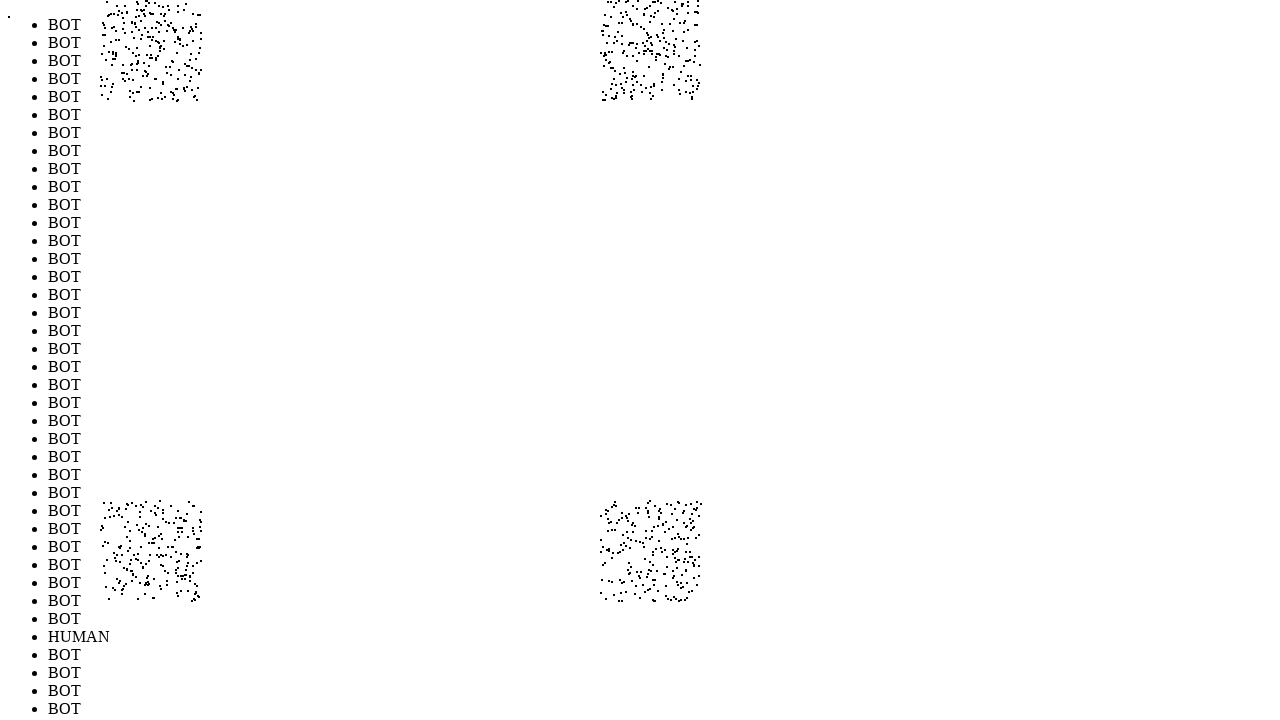

Performed random mouse movement 925/1000 (offset: -234, -271) at (166, 29)
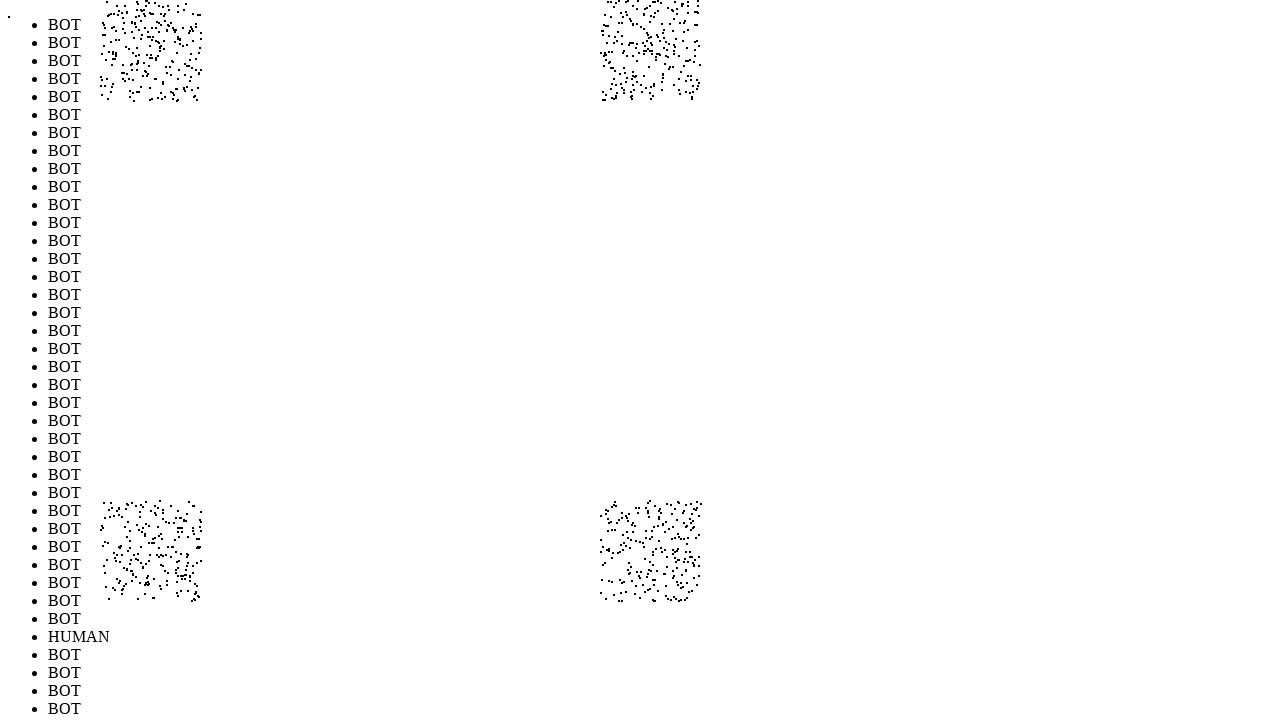

Performed random mouse movement 926/1000 (offset: -275, 200) at (125, 500)
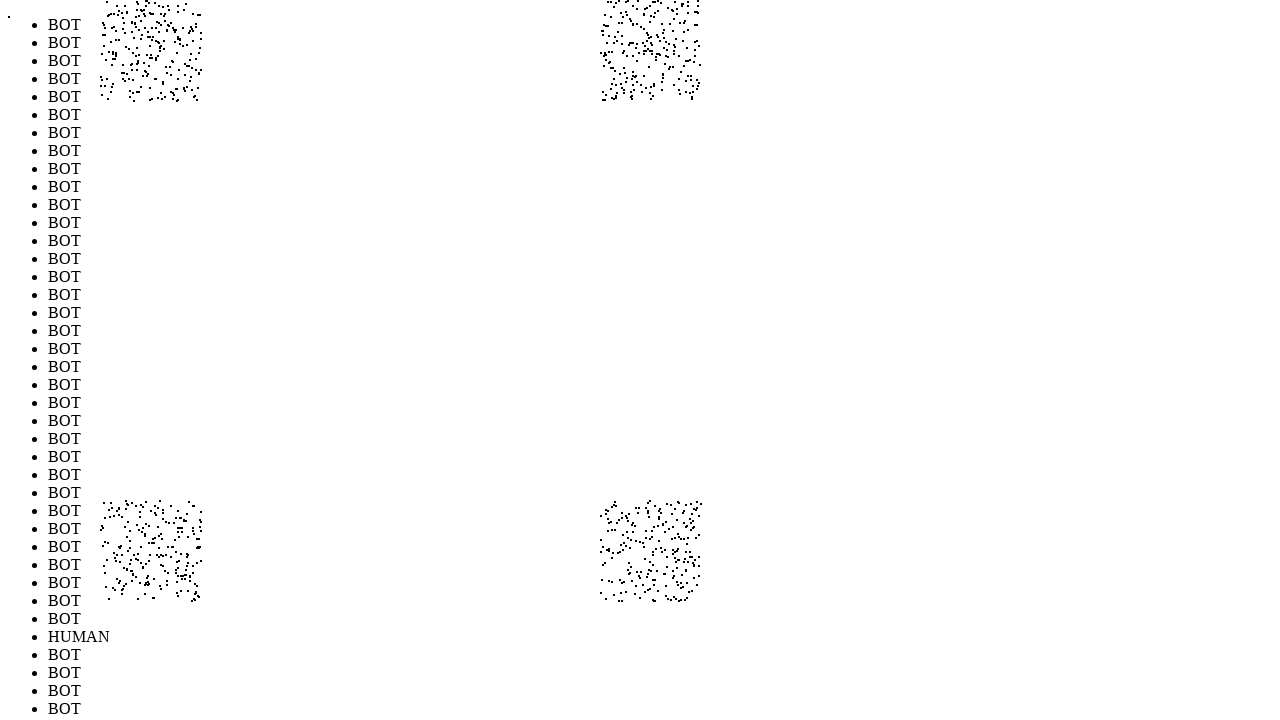

Performed random mouse movement 927/1000 (offset: 285, -219) at (685, 81)
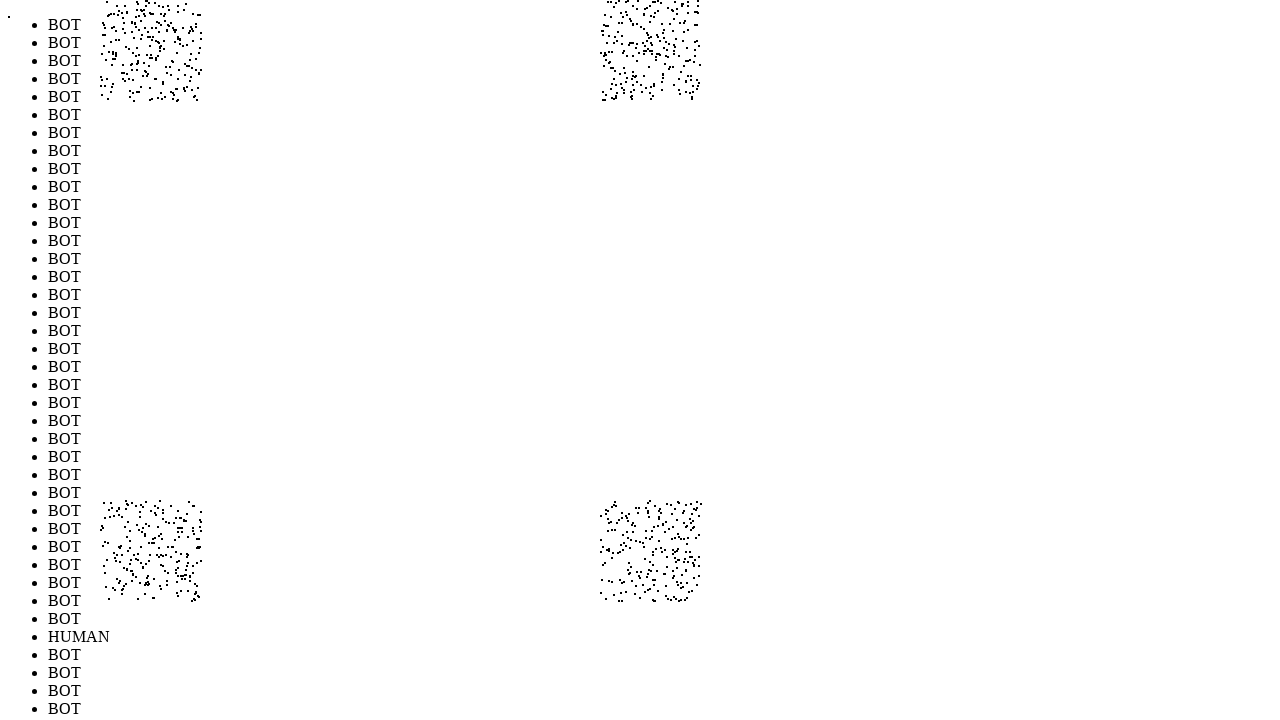

Performed random mouse movement 928/1000 (offset: 288, -251) at (688, 49)
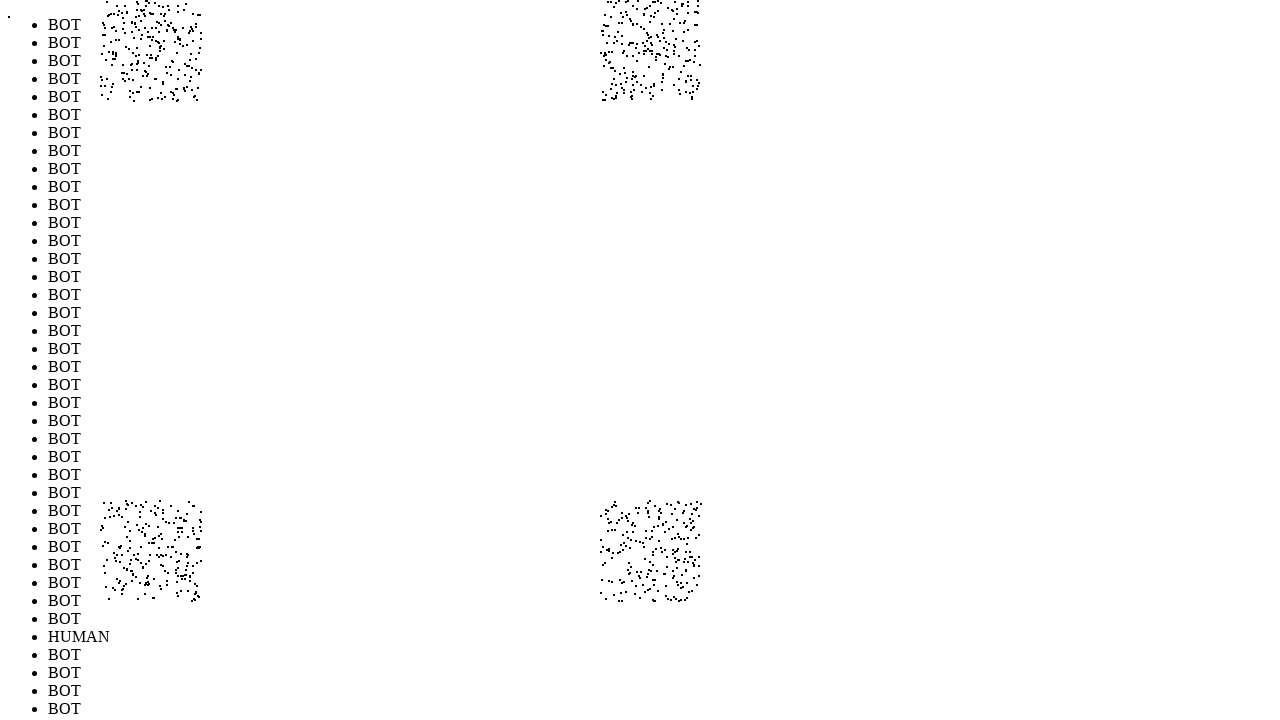

Performed random mouse movement 929/1000 (offset: -277, -228) at (123, 72)
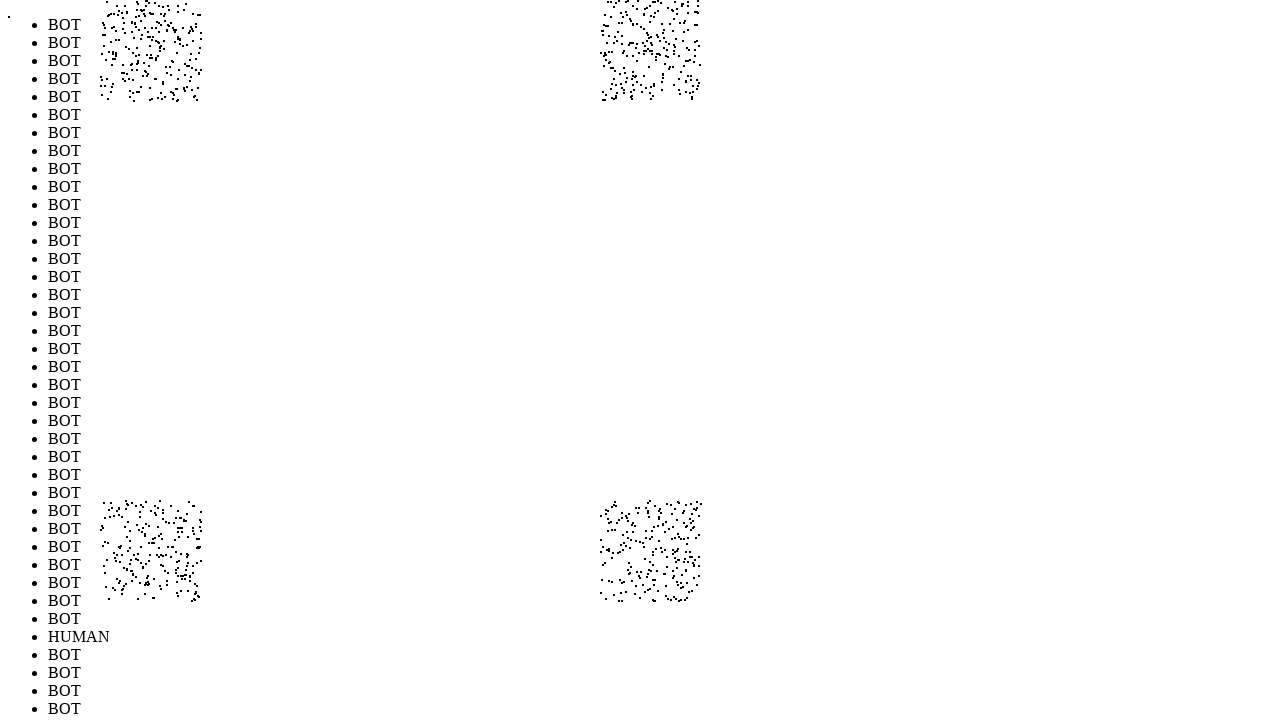

Performed random mouse movement 930/1000 (offset: 230, -255) at (630, 45)
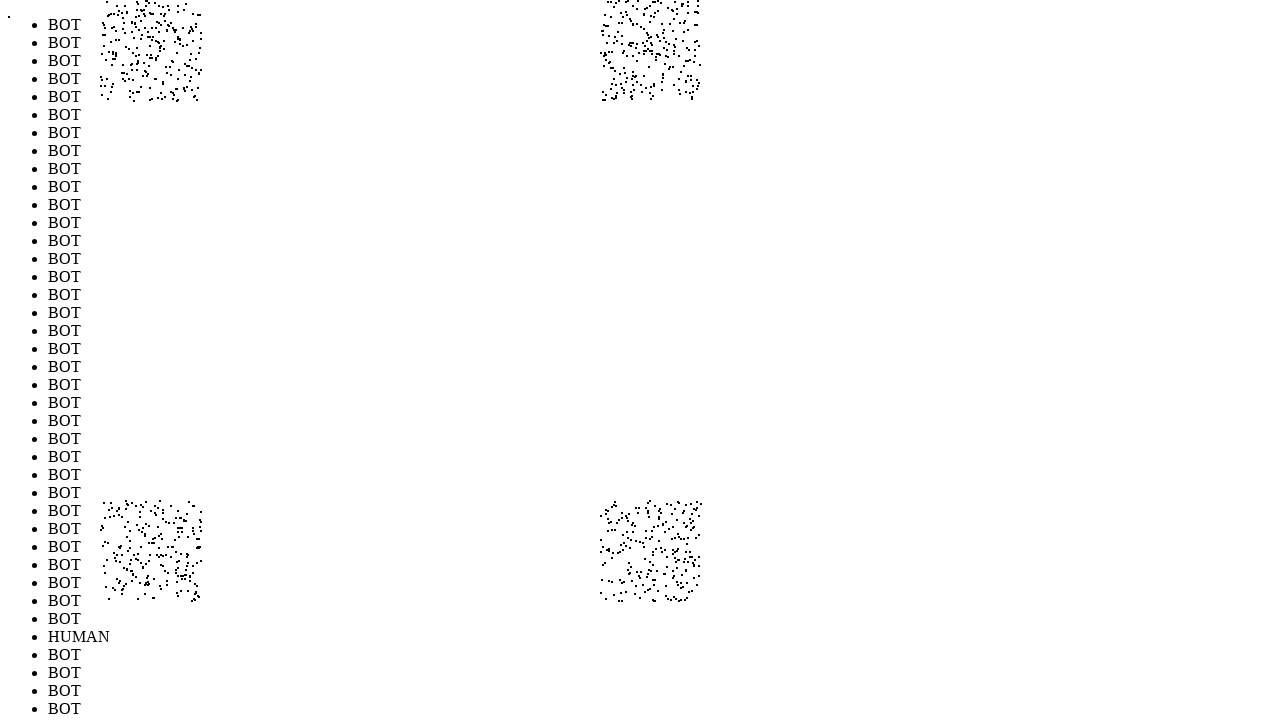

Performed random mouse movement 931/1000 (offset: -223, 268) at (177, 568)
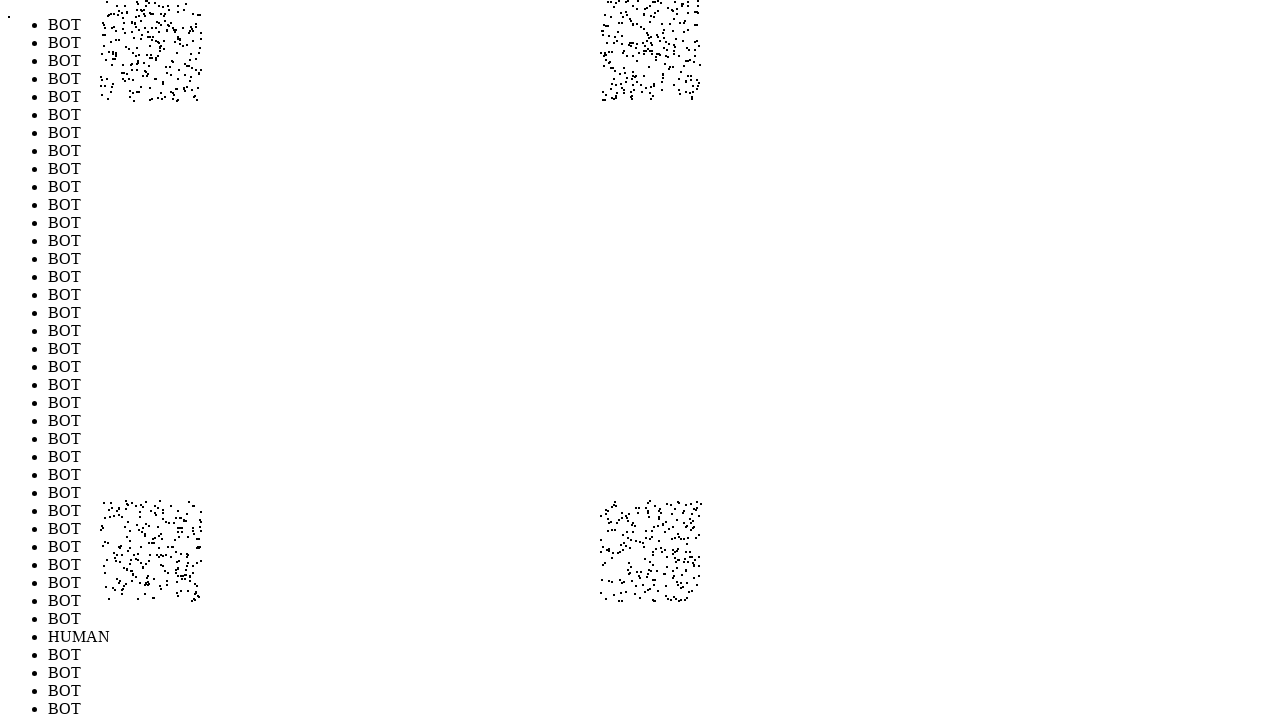

Performed random mouse movement 932/1000 (offset: 231, 262) at (631, 562)
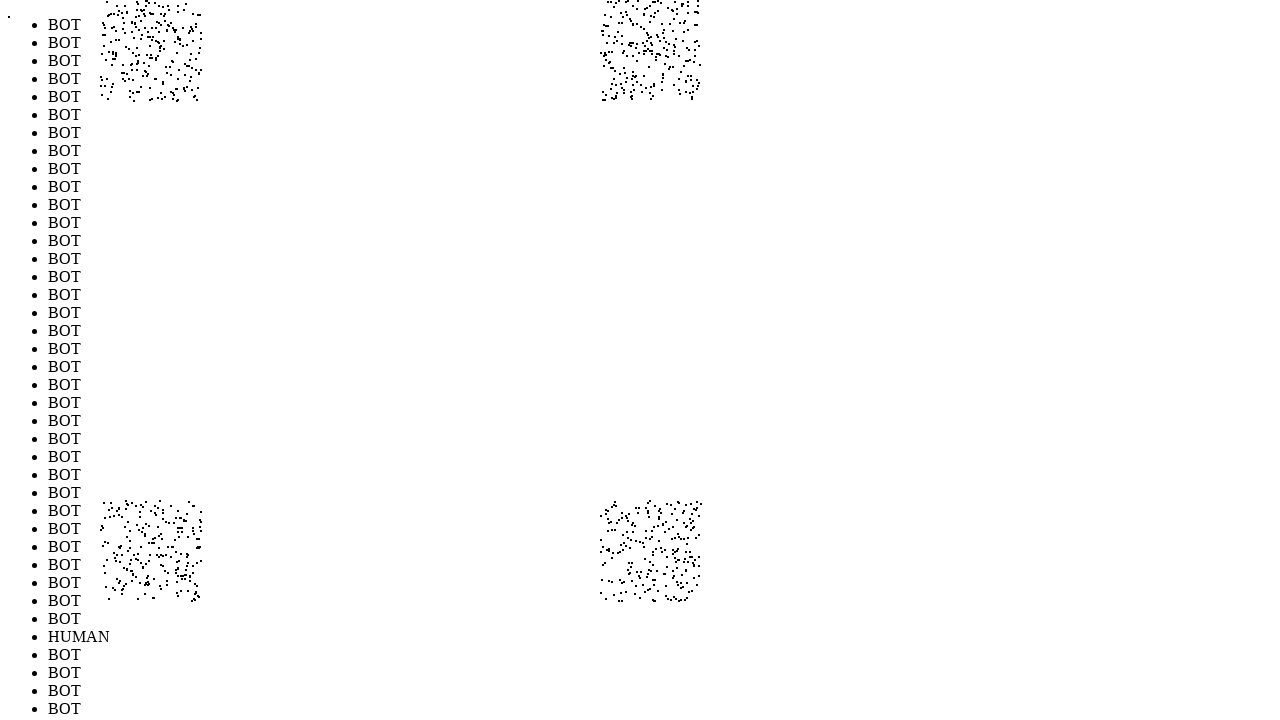

Performed random mouse movement 933/1000 (offset: -206, -204) at (194, 96)
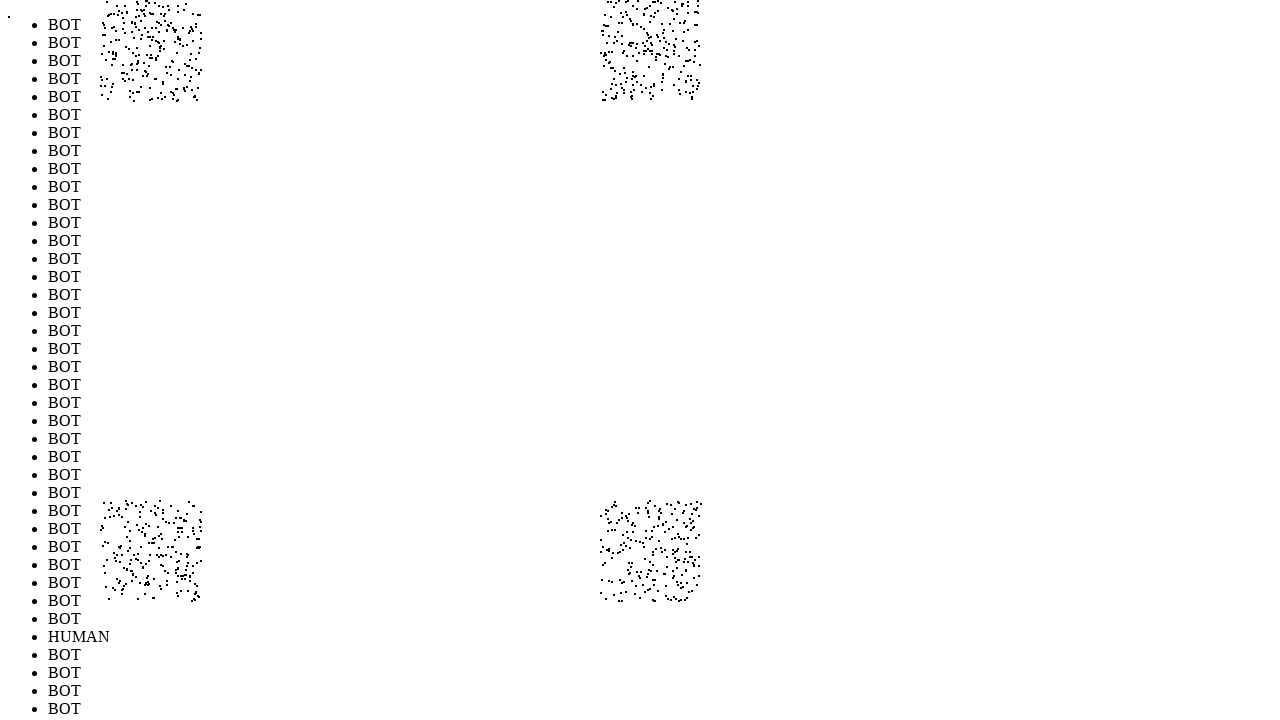

Performed random mouse movement 934/1000 (offset: 276, 263) at (676, 563)
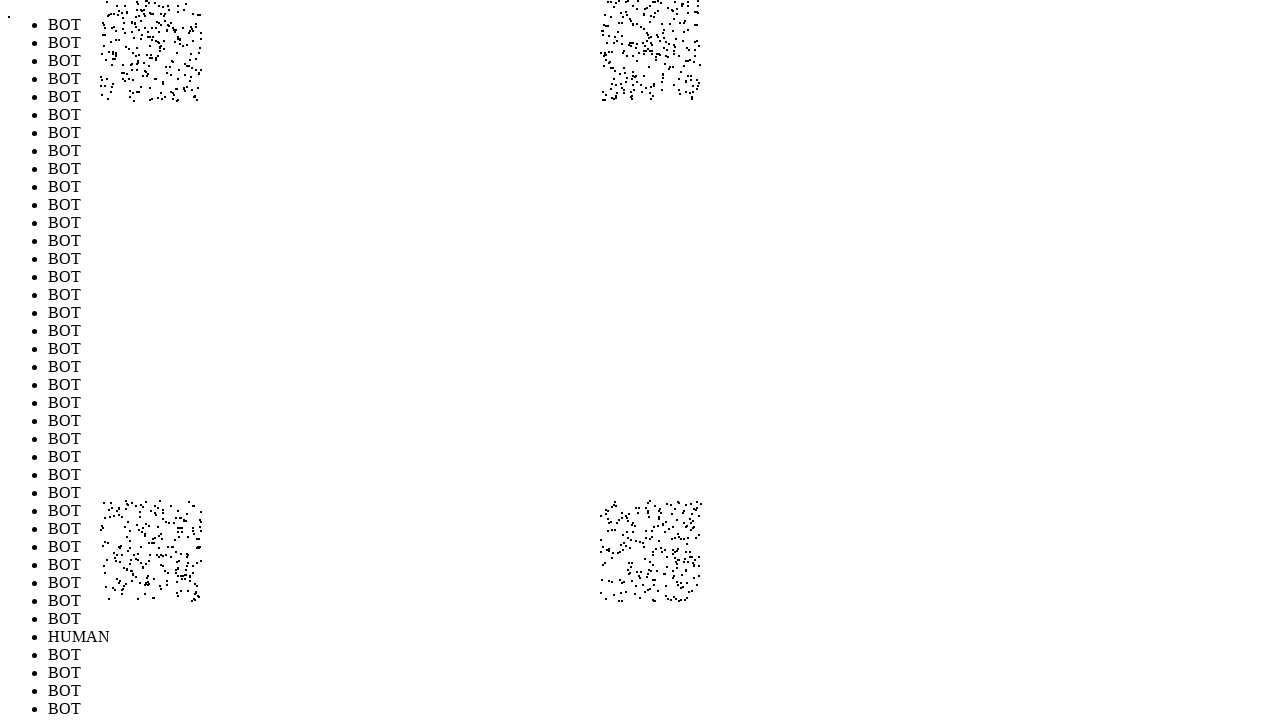

Performed random mouse movement 935/1000 (offset: -286, -254) at (114, 46)
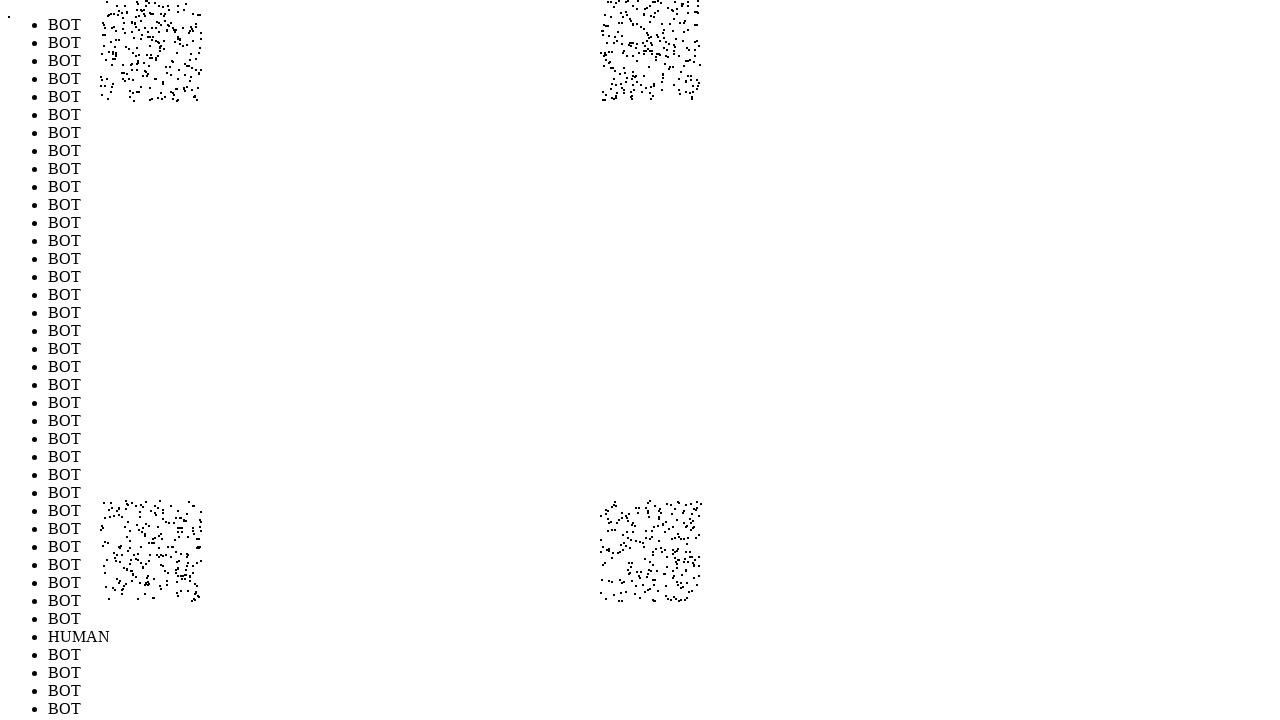

Performed random mouse movement 936/1000 (offset: -258, -201) at (142, 99)
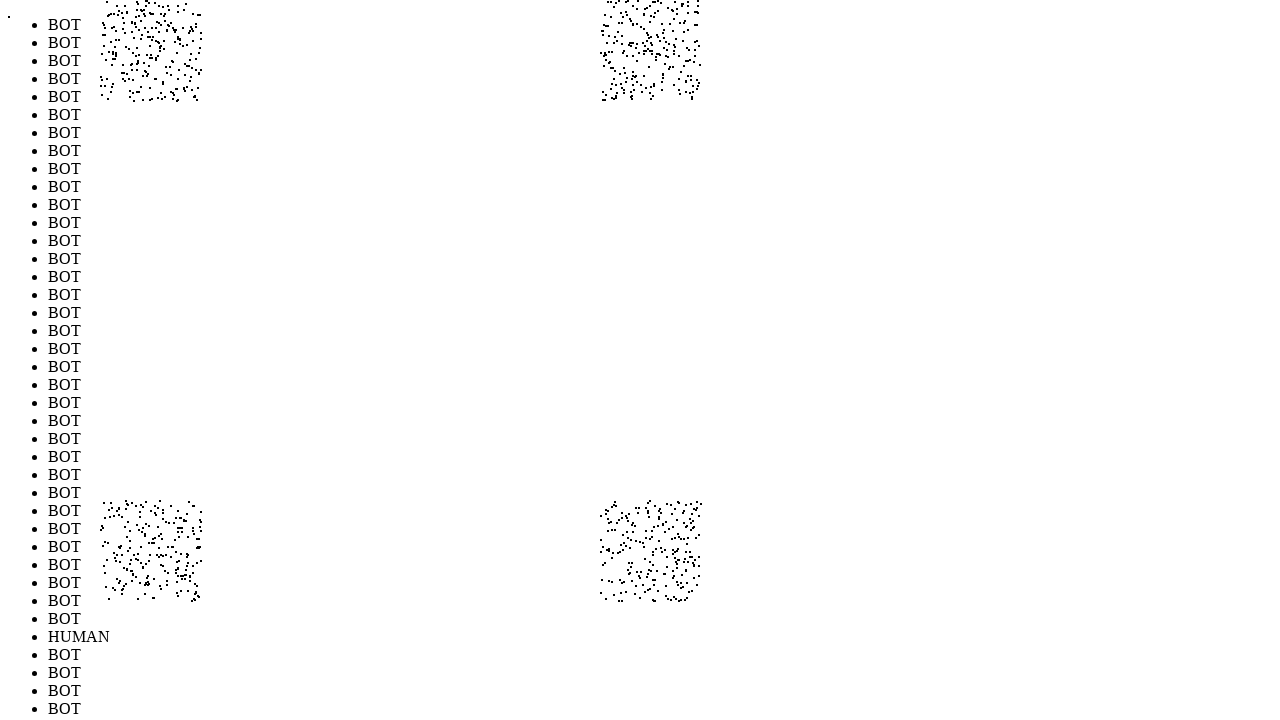

Performed random mouse movement 937/1000 (offset: -242, 232) at (158, 532)
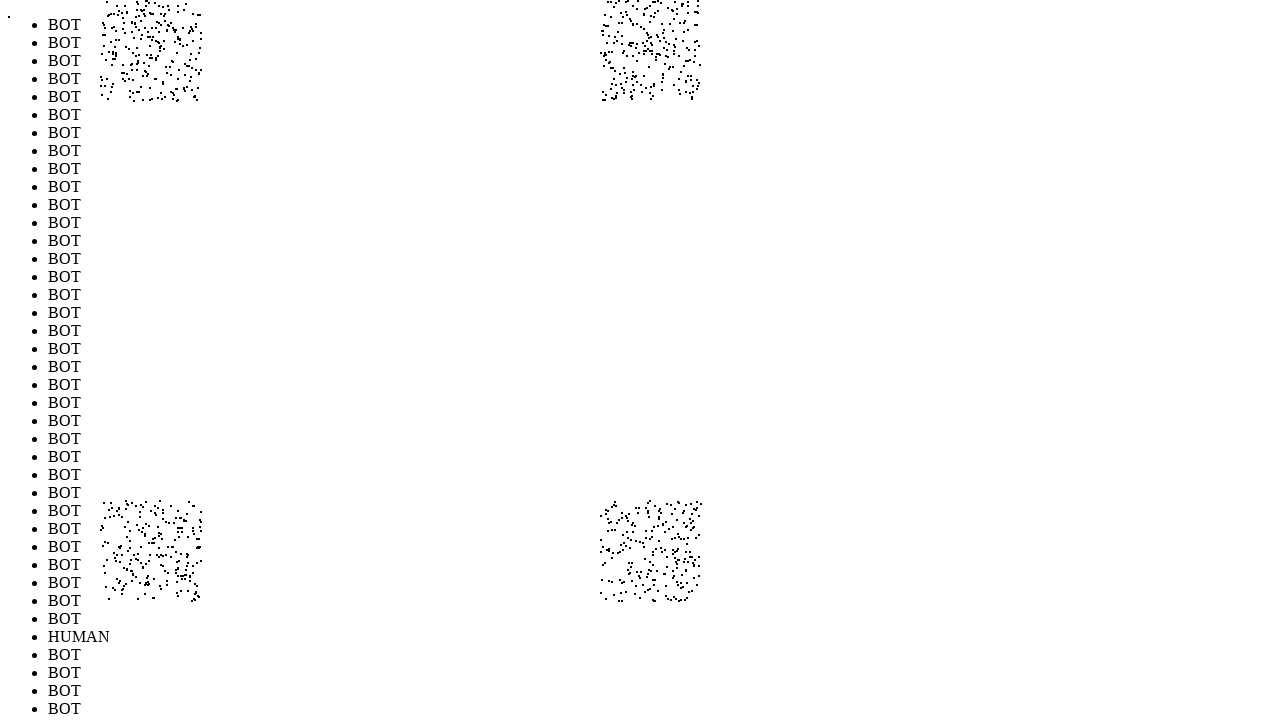

Performed random mouse movement 938/1000 (offset: -215, -281) at (185, 19)
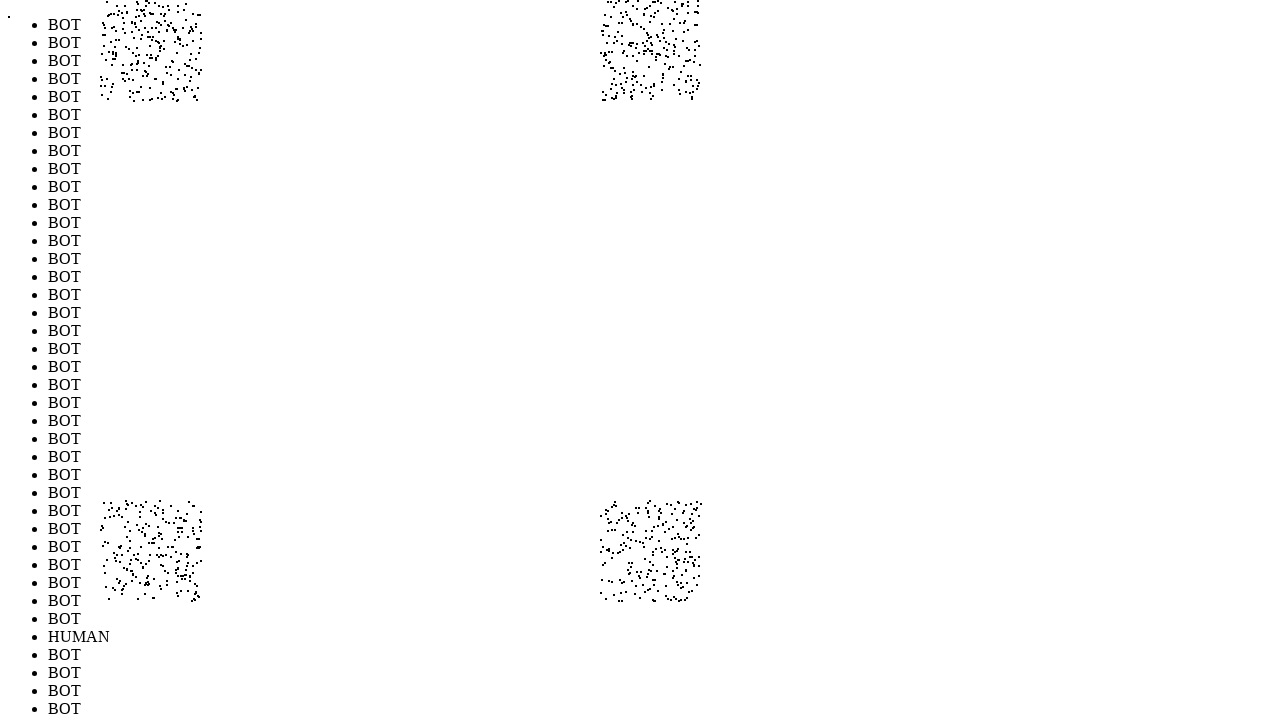

Performed random mouse movement 939/1000 (offset: -227, 289) at (173, 589)
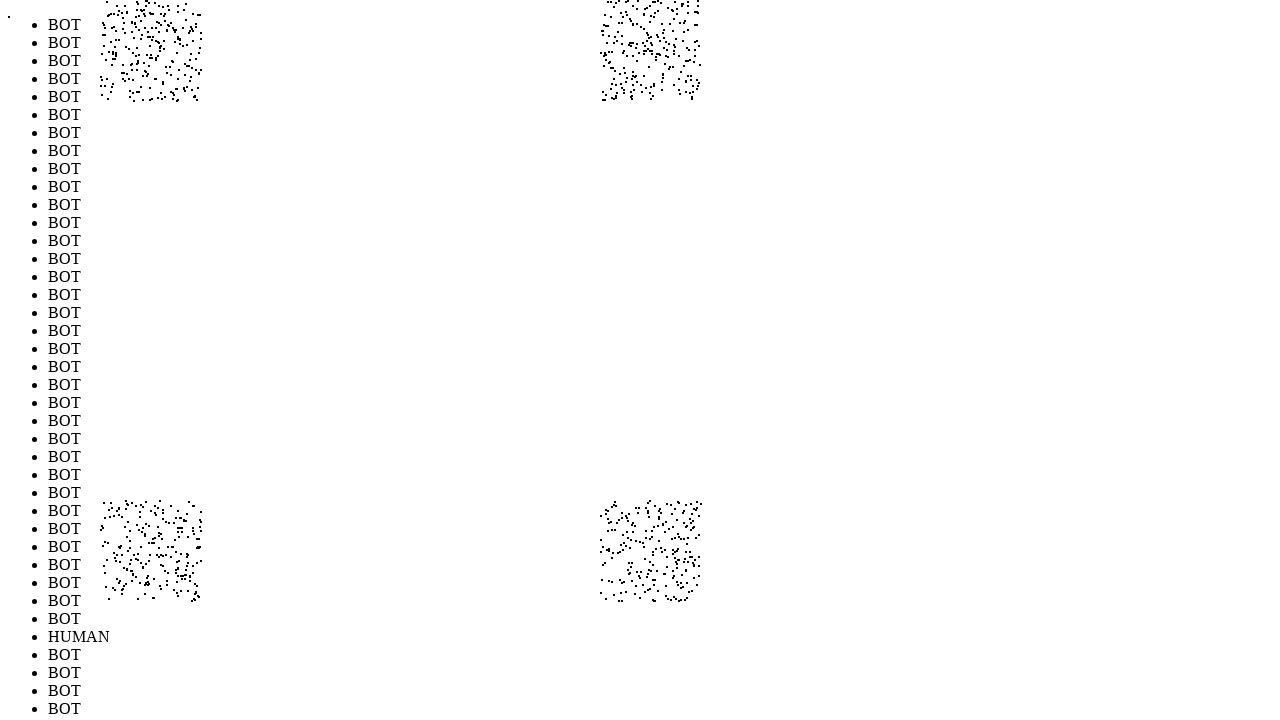

Performed random mouse movement 940/1000 (offset: -216, -212) at (184, 88)
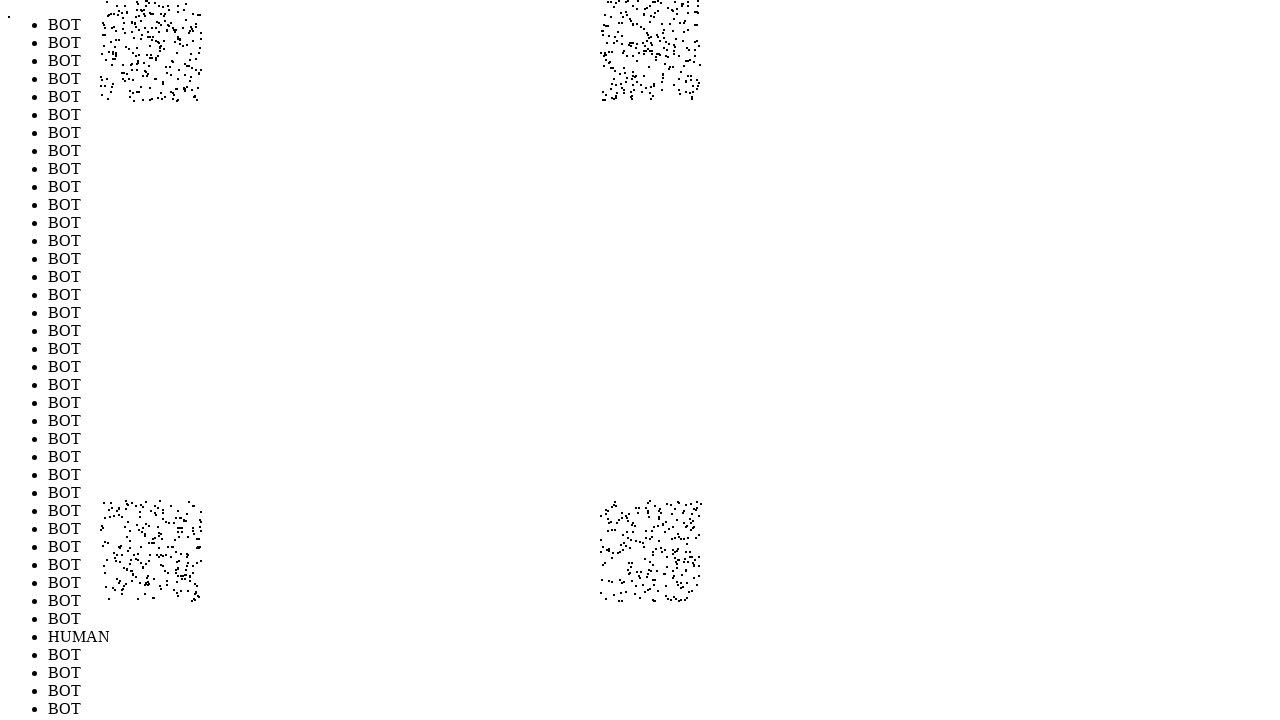

Performed random mouse movement 941/1000 (offset: -285, -283) at (115, 17)
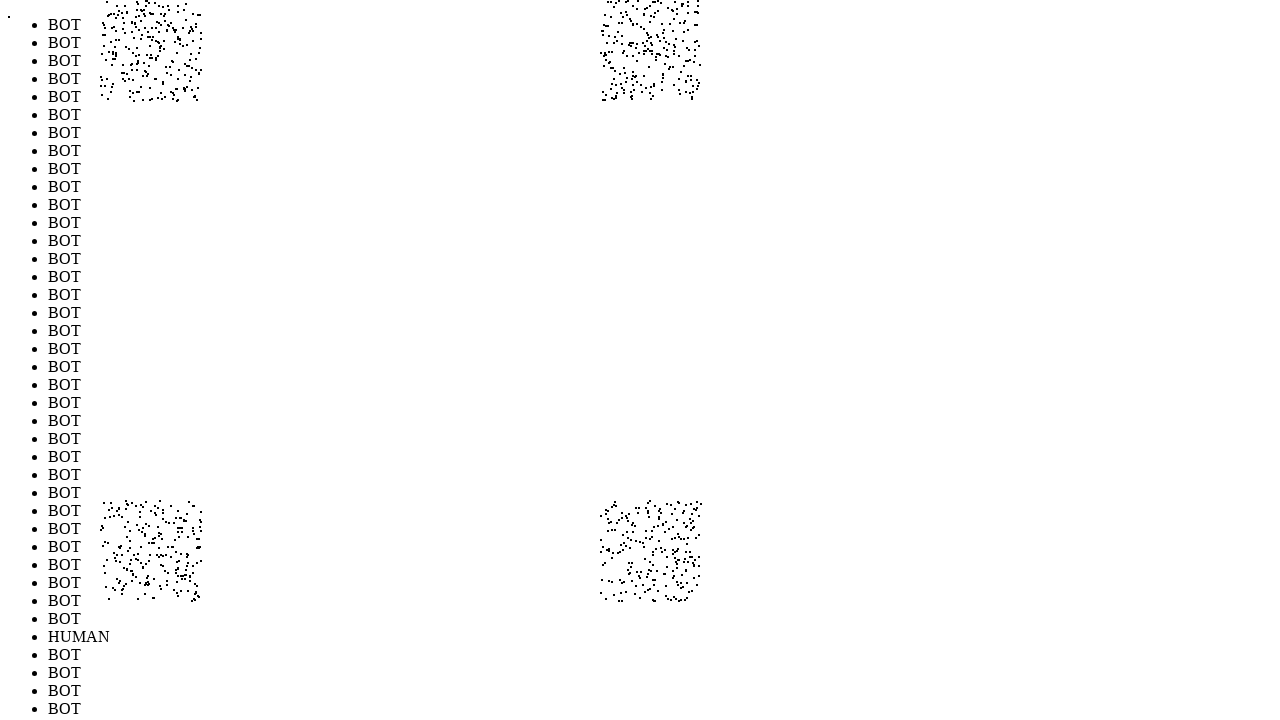

Performed random mouse movement 942/1000 (offset: 267, 207) at (667, 507)
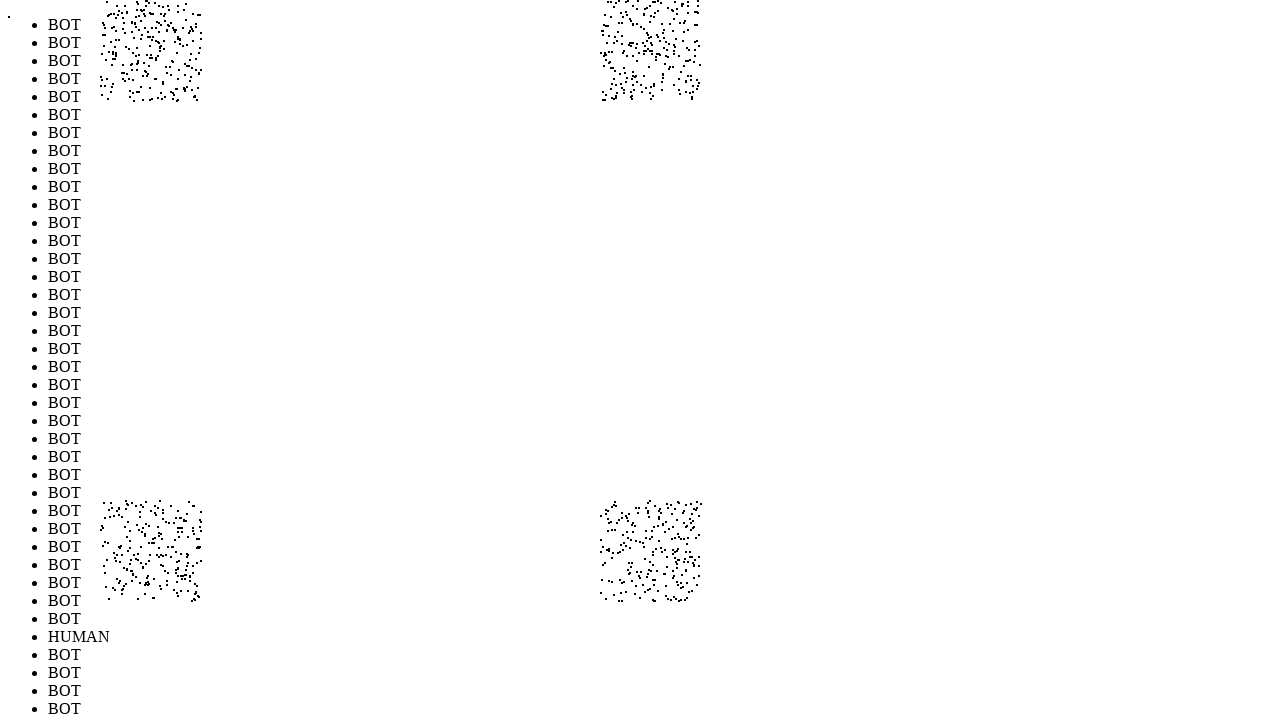

Performed random mouse movement 943/1000 (offset: -270, -233) at (130, 67)
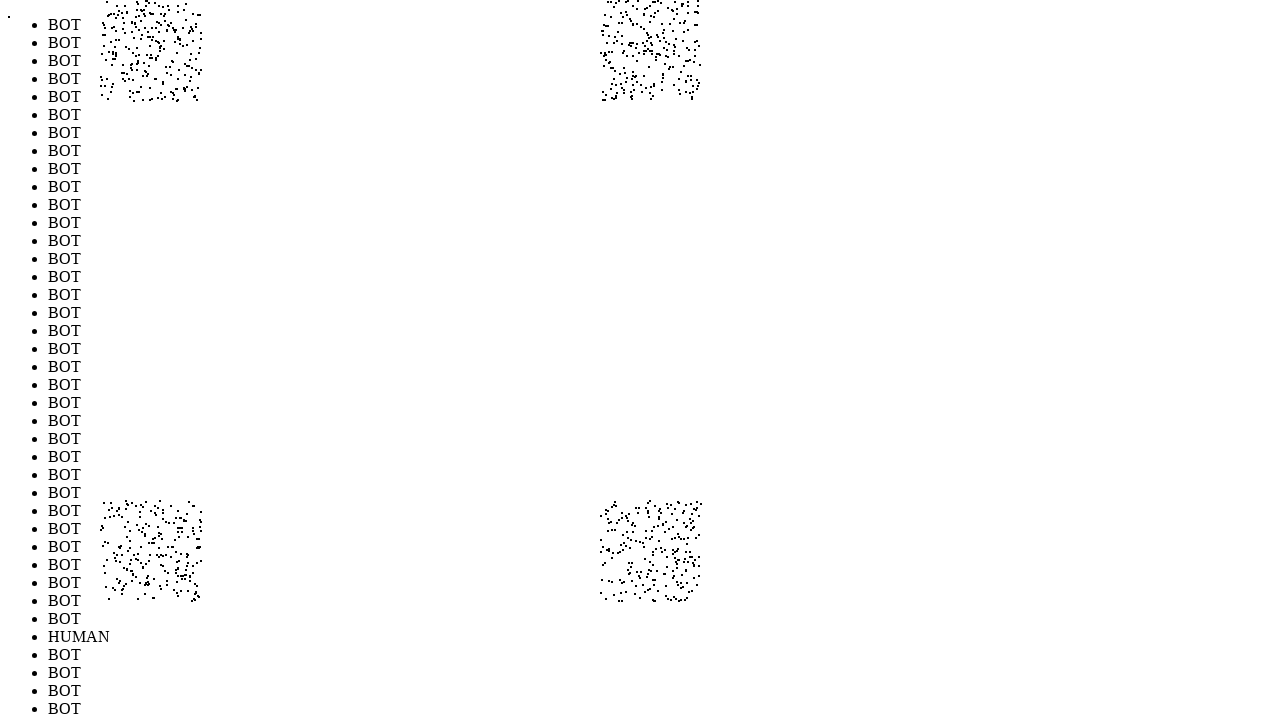

Performed random mouse movement 944/1000 (offset: 271, -232) at (671, 68)
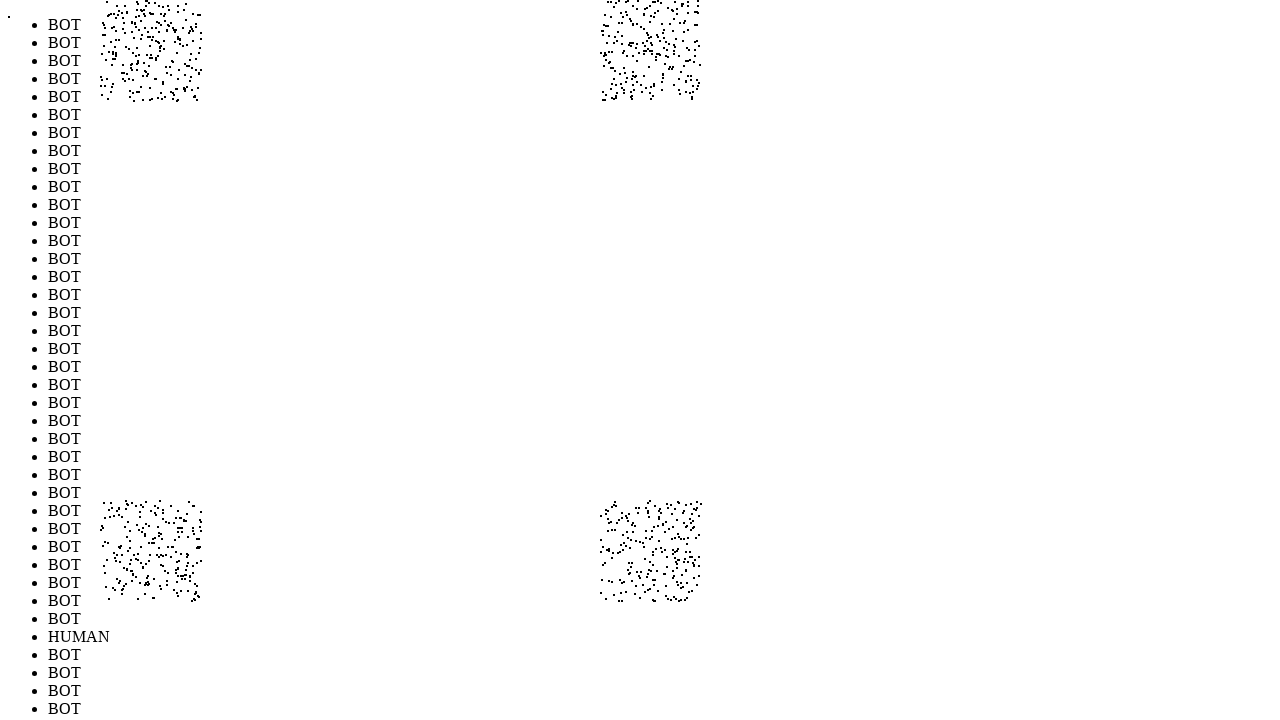

Performed random mouse movement 945/1000 (offset: -267, 202) at (133, 502)
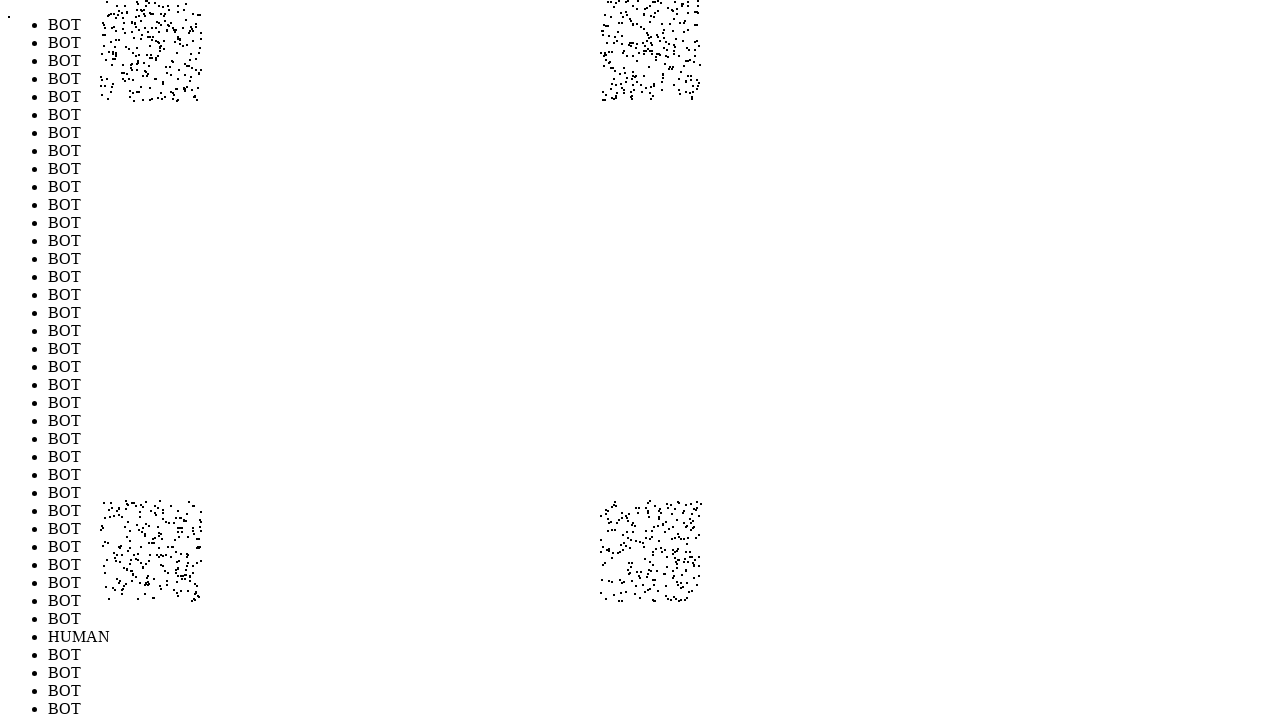

Performed random mouse movement 946/1000 (offset: -243, -235) at (157, 65)
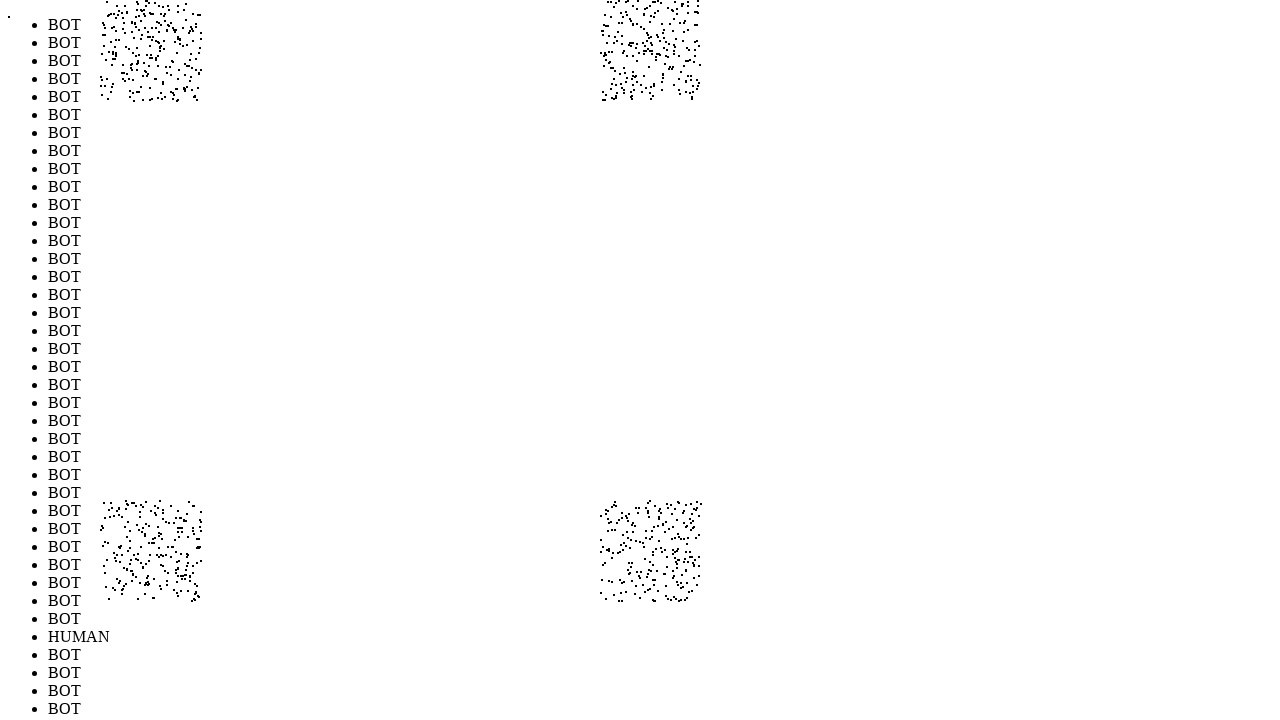

Performed random mouse movement 947/1000 (offset: 221, -215) at (621, 85)
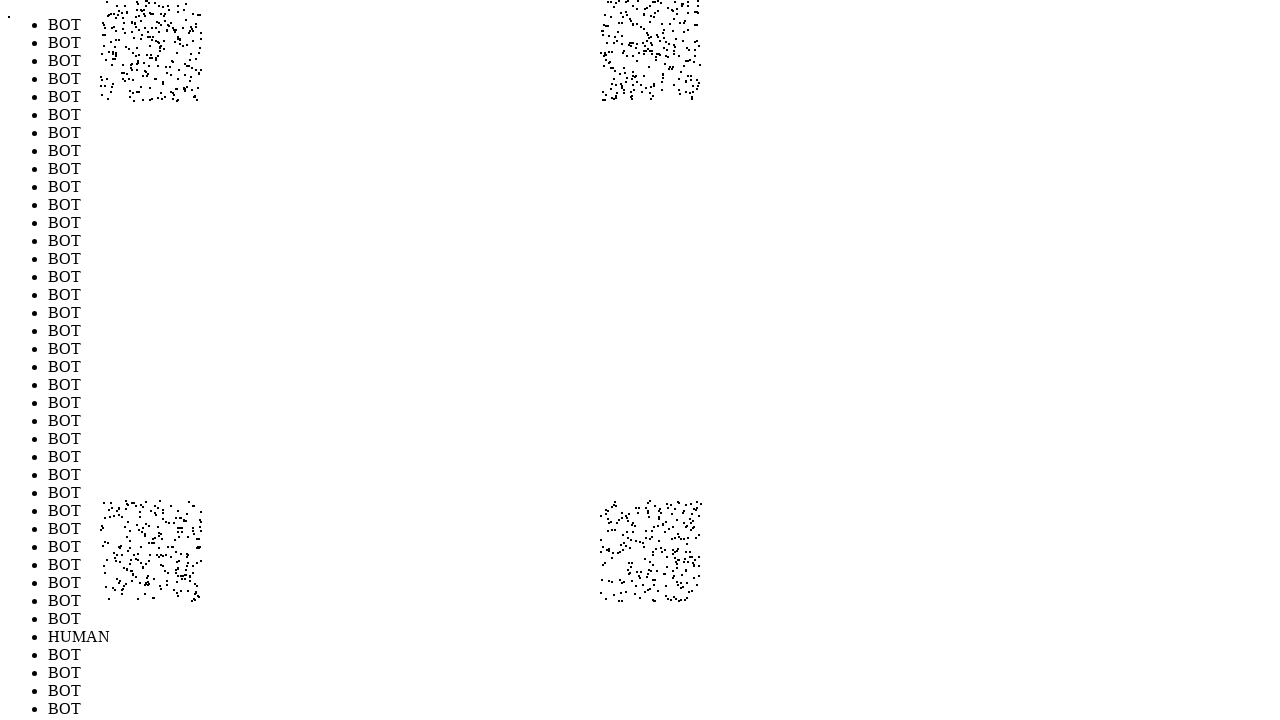

Performed random mouse movement 948/1000 (offset: -260, 244) at (140, 544)
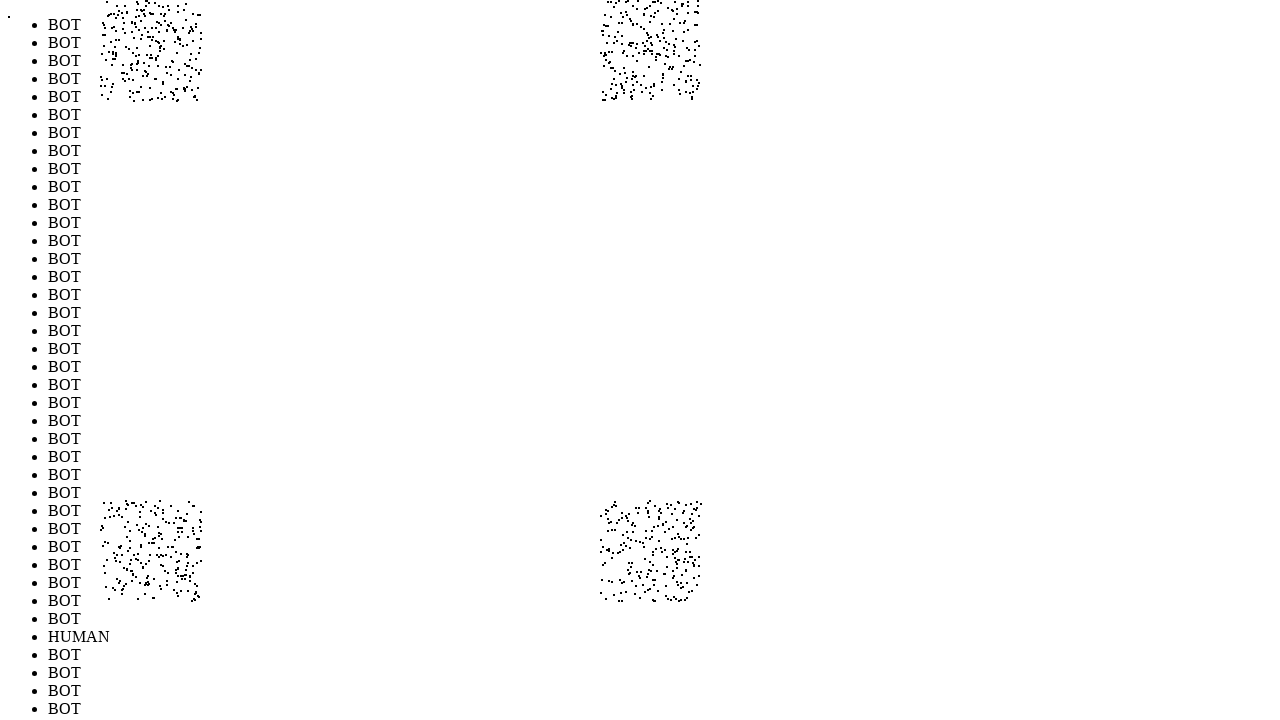

Performed random mouse movement 949/1000 (offset: -234, 242) at (166, 542)
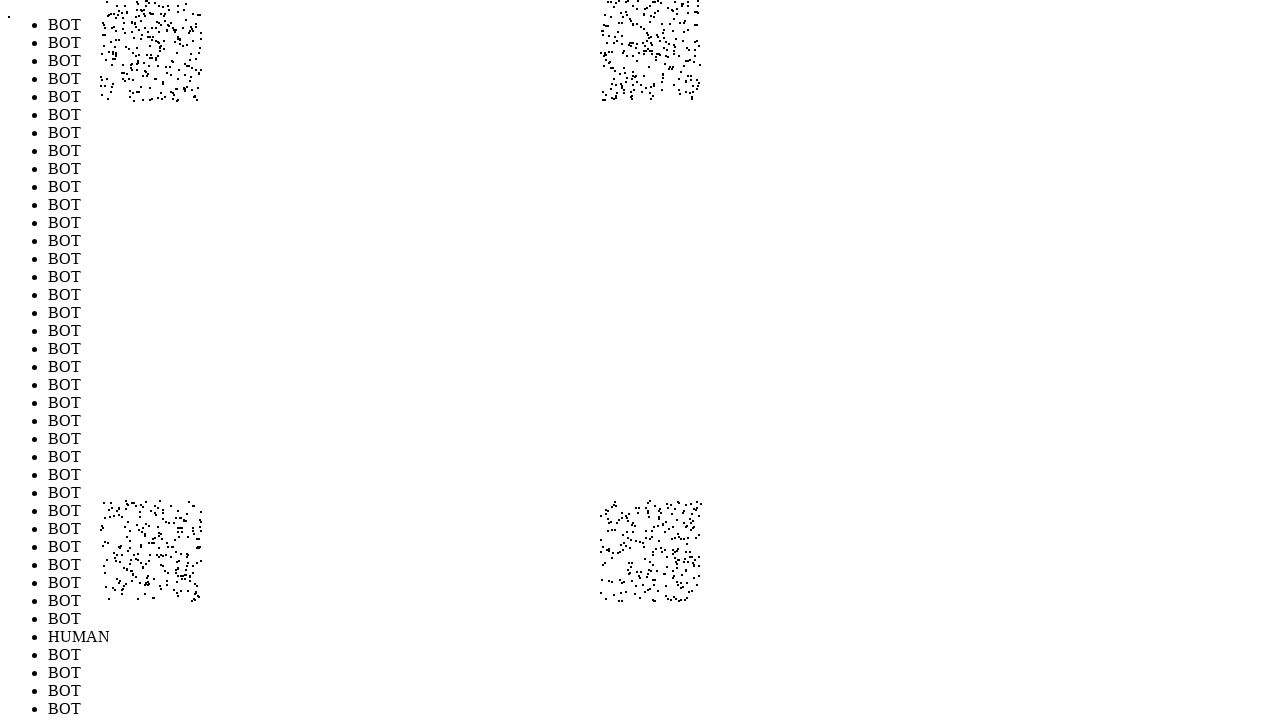

Performed random mouse movement 950/1000 (offset: -262, 266) at (138, 566)
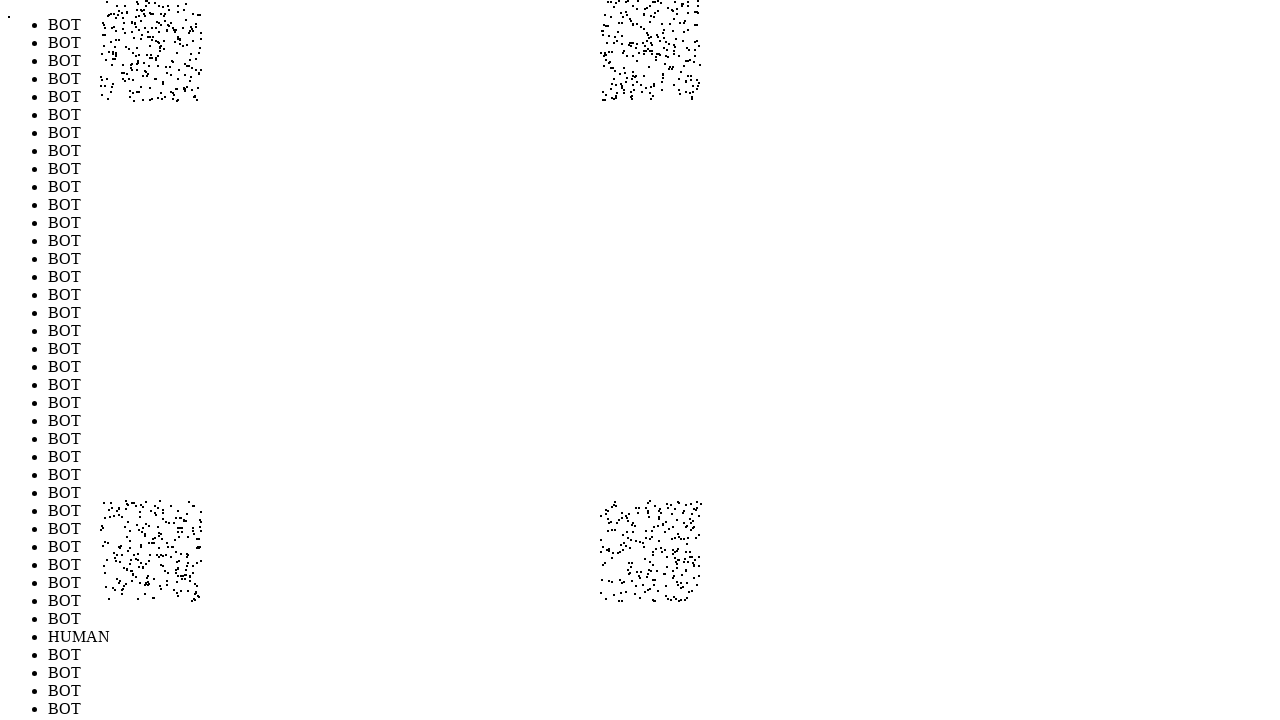

Performed random mouse movement 951/1000 (offset: 258, -241) at (658, 59)
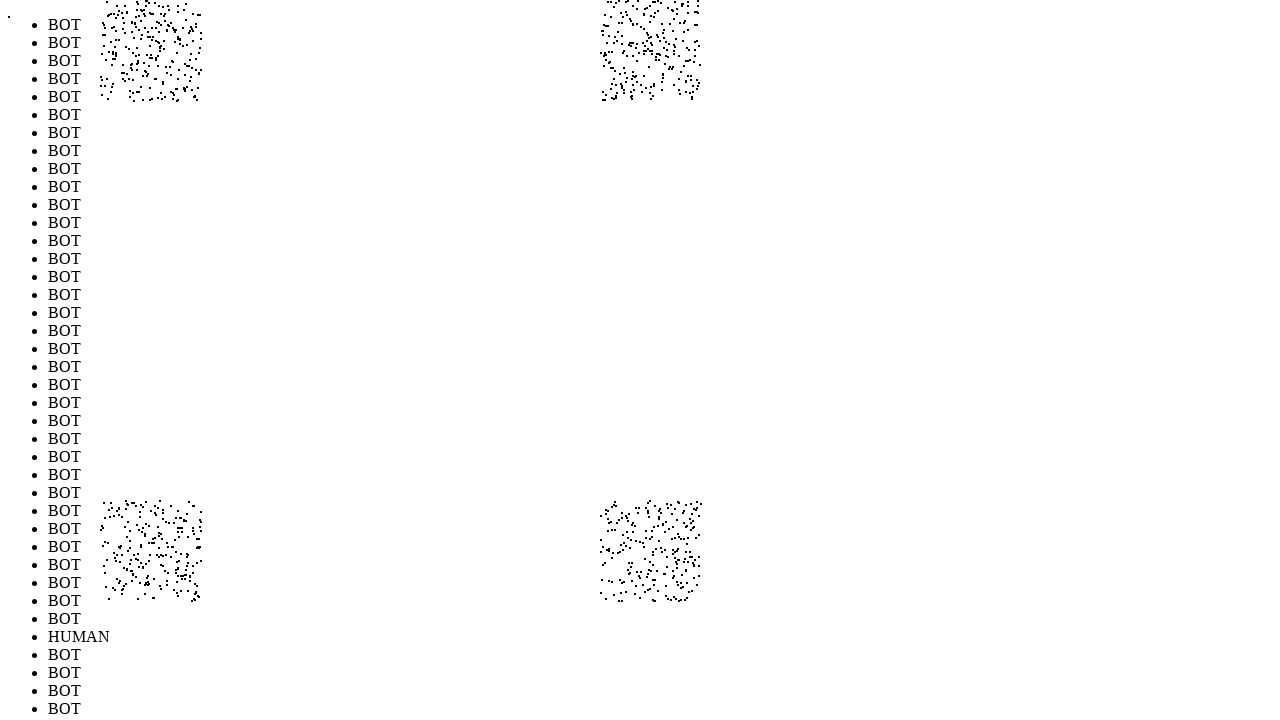

Performed random mouse movement 952/1000 (offset: 208, 271) at (608, 571)
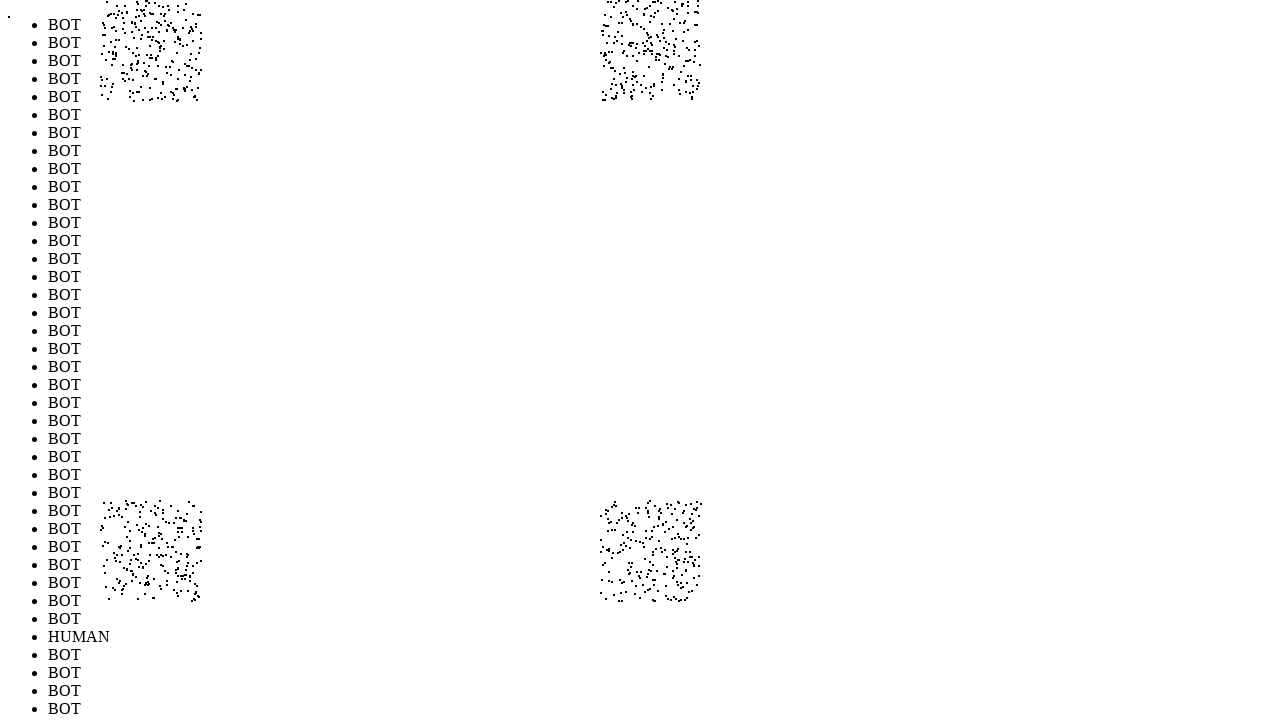

Performed random mouse movement 953/1000 (offset: -291, 212) at (109, 512)
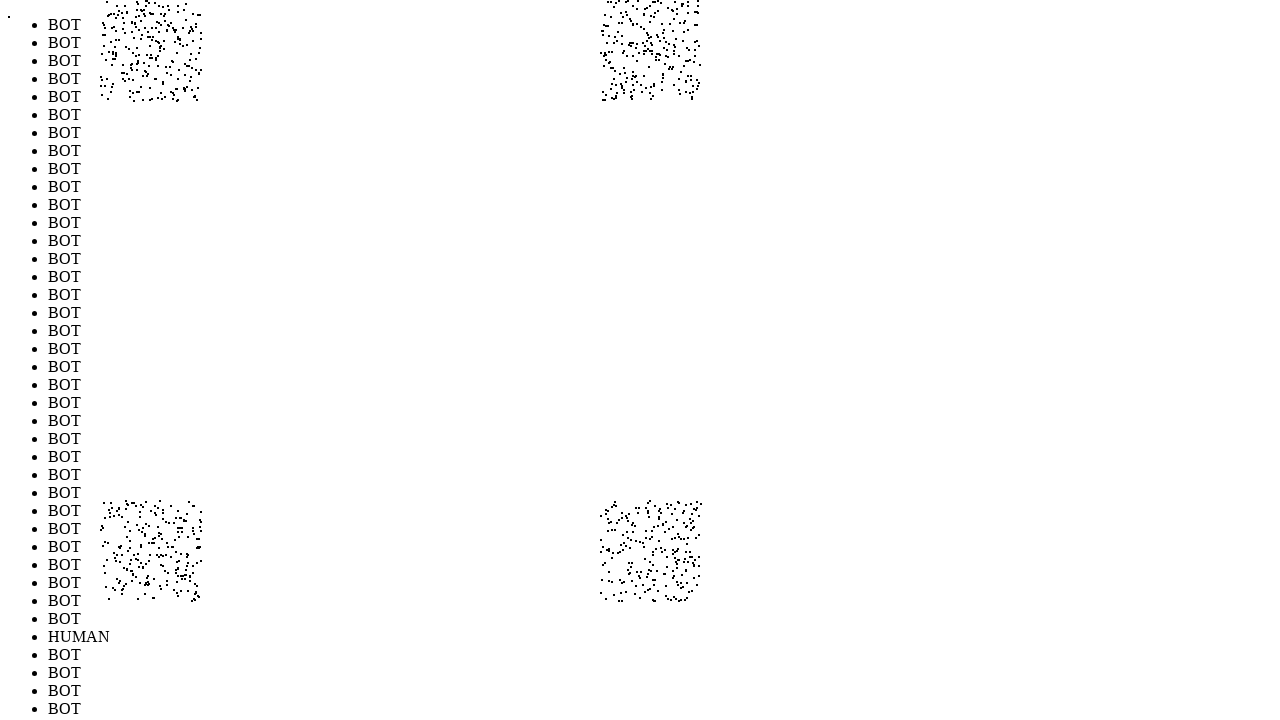

Performed random mouse movement 954/1000 (offset: -288, -229) at (112, 71)
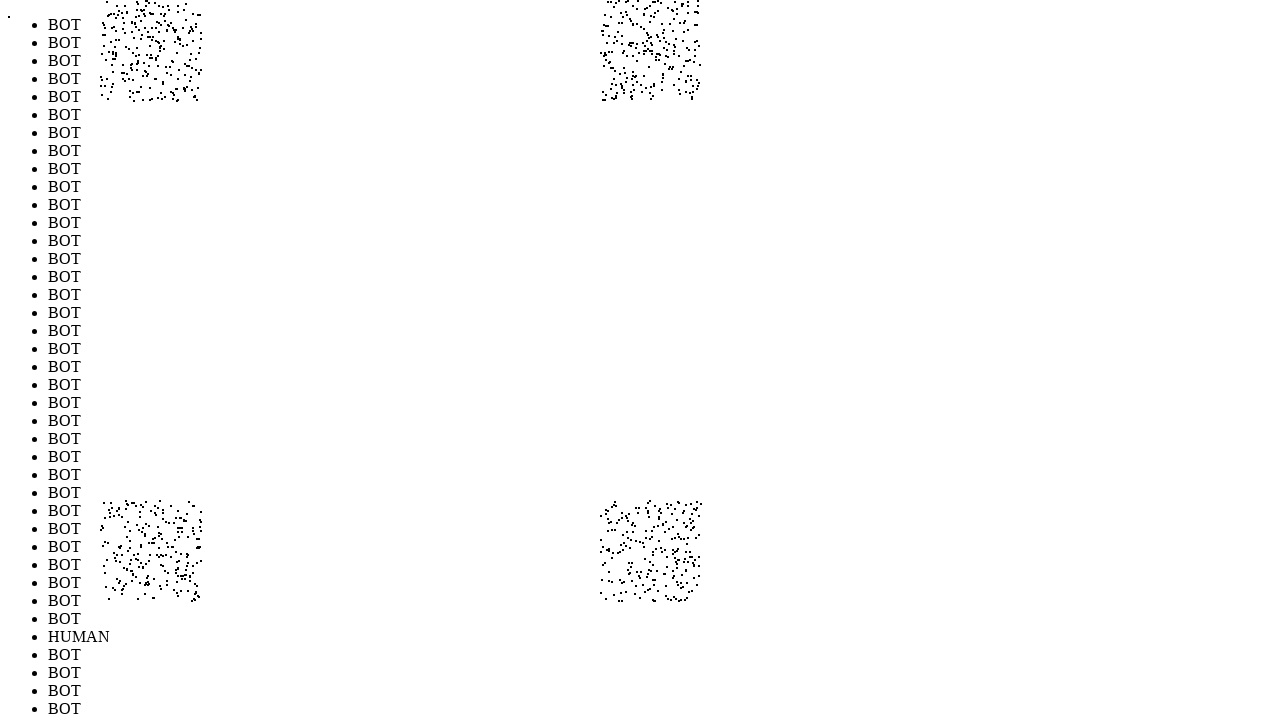

Performed random mouse movement 955/1000 (offset: -279, -233) at (121, 67)
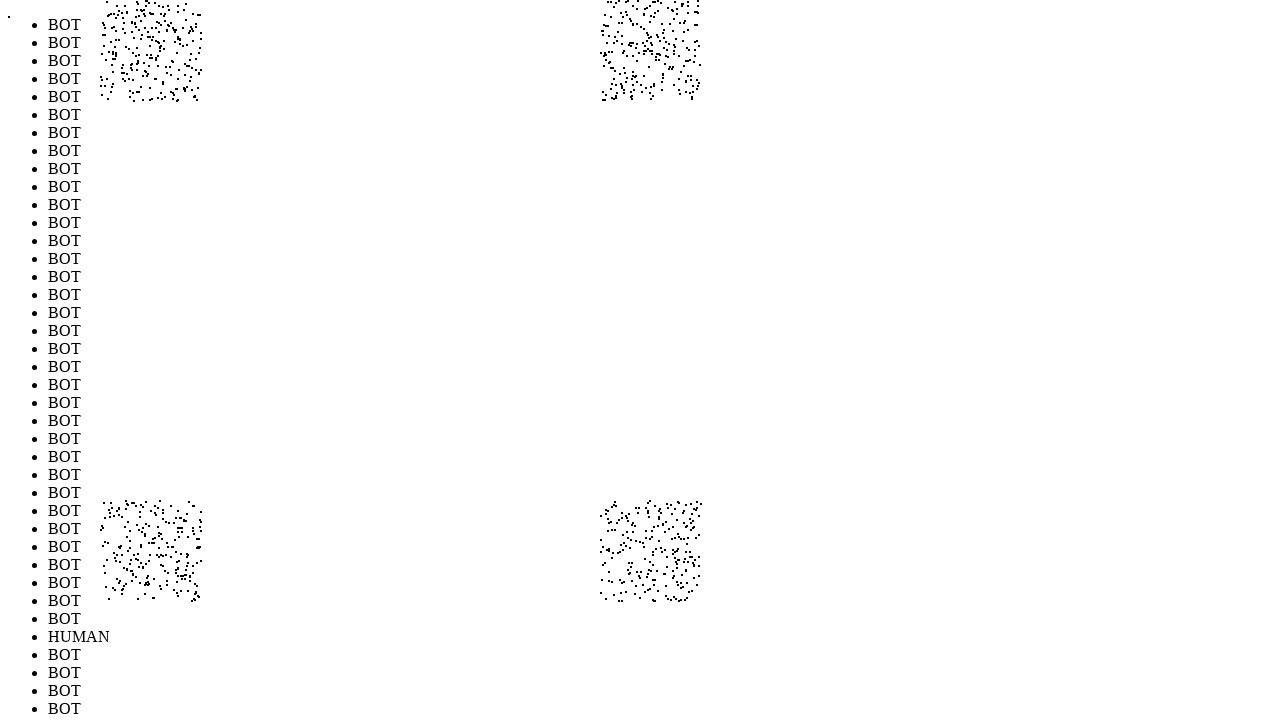

Performed random mouse movement 956/1000 (offset: 250, 200) at (650, 500)
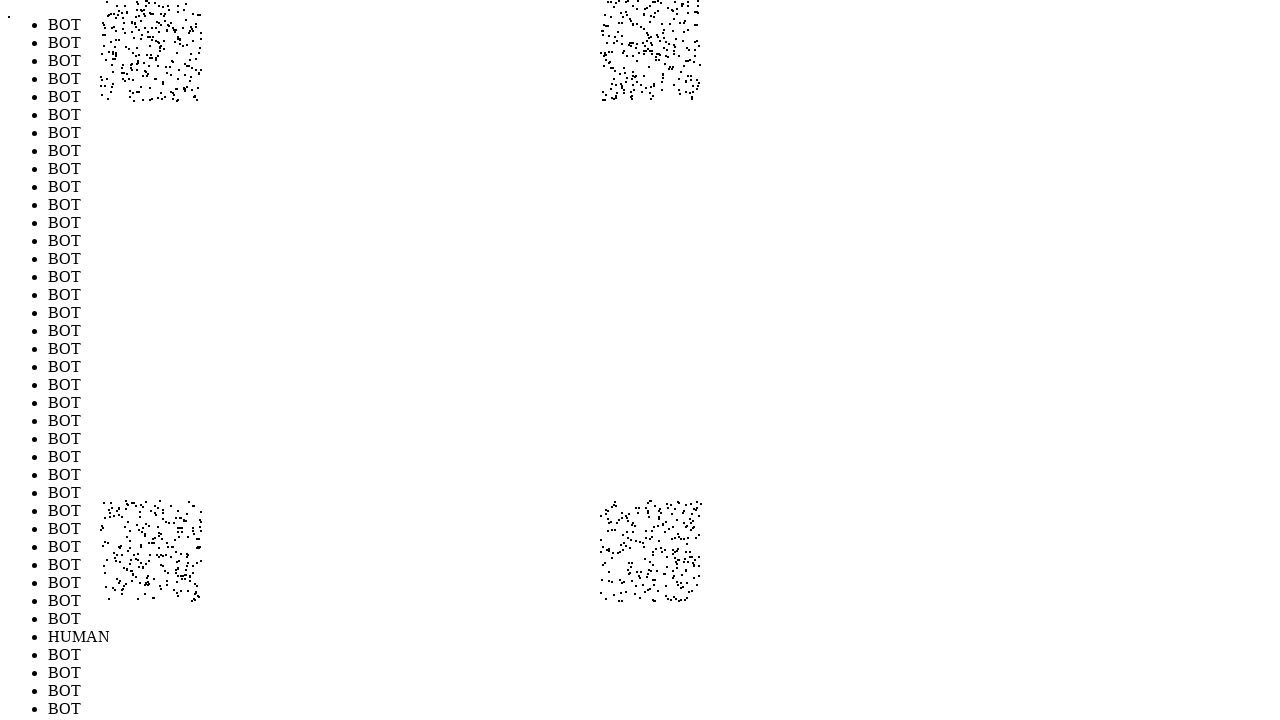

Performed random mouse movement 957/1000 (offset: 251, 265) at (651, 565)
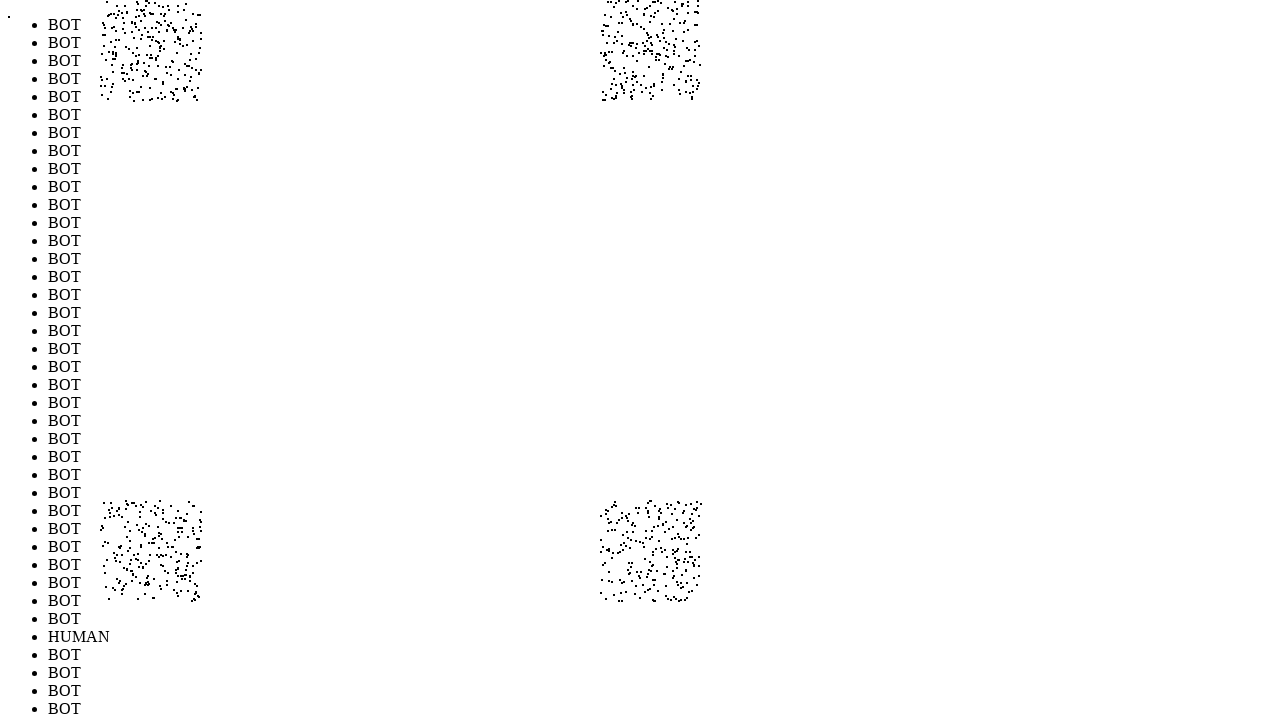

Performed random mouse movement 958/1000 (offset: -213, -209) at (187, 91)
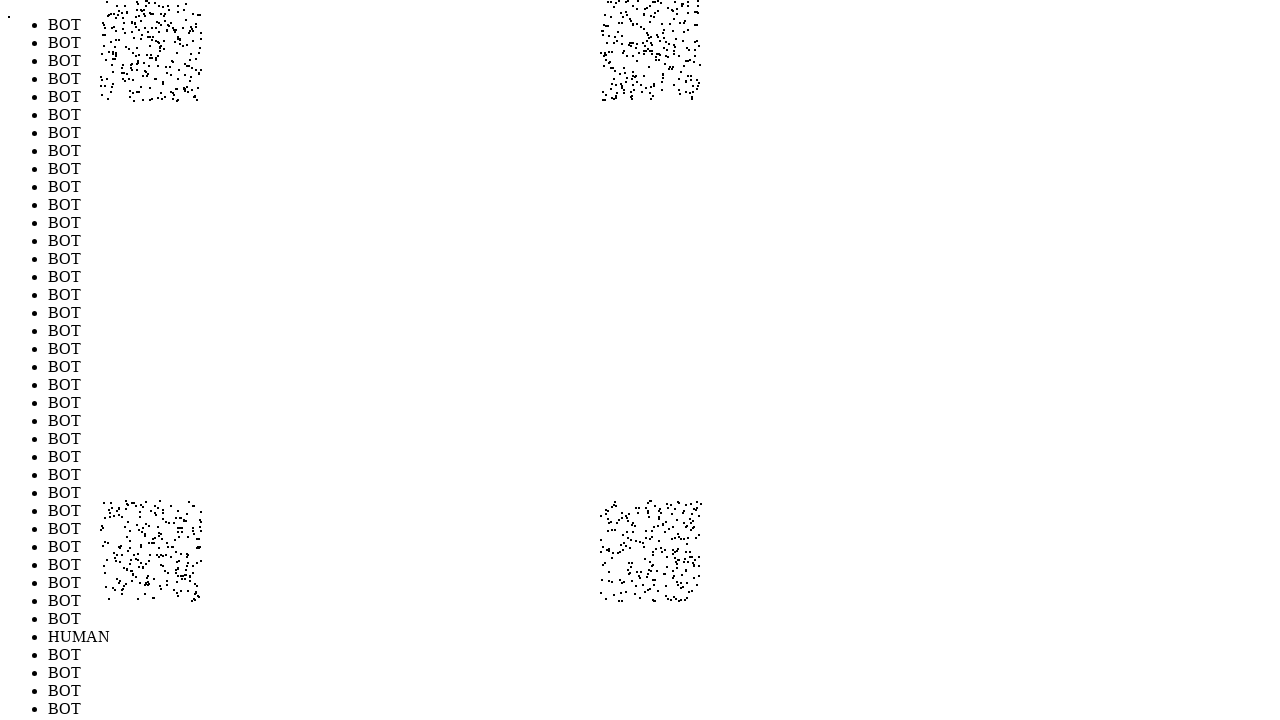

Performed random mouse movement 959/1000 (offset: 255, 248) at (655, 548)
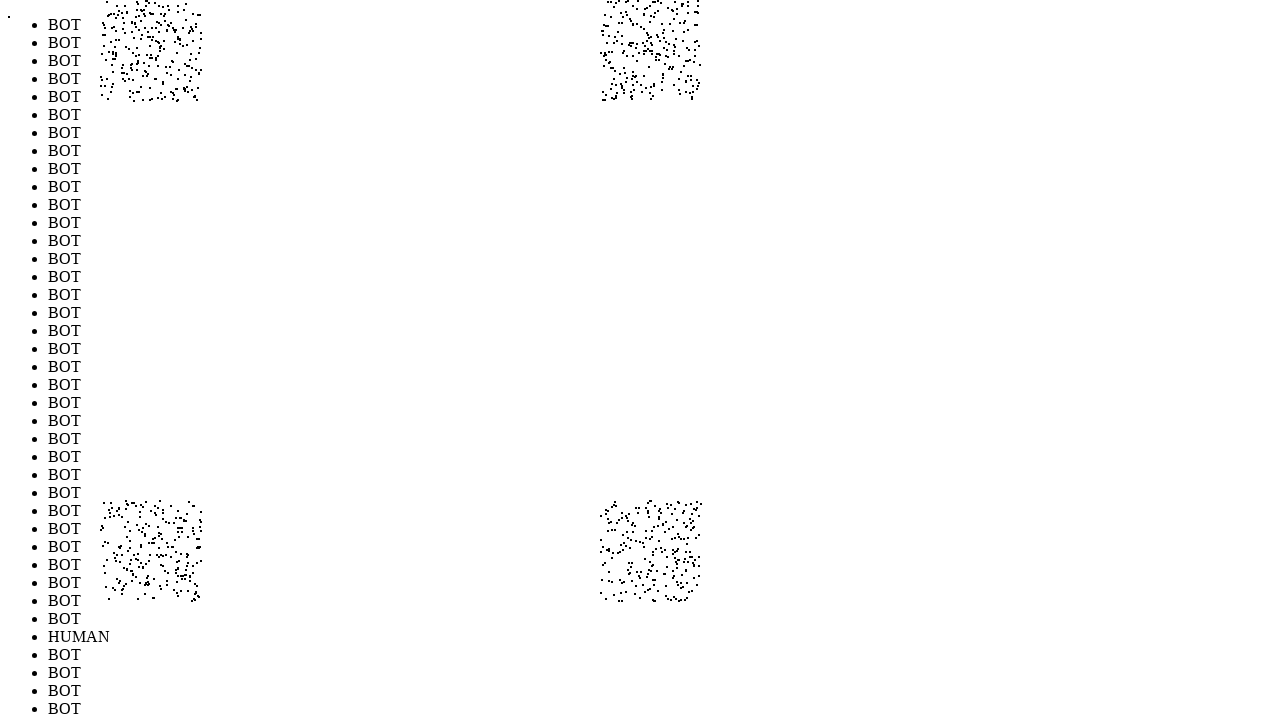

Performed random mouse movement 960/1000 (offset: 214, -287) at (614, 13)
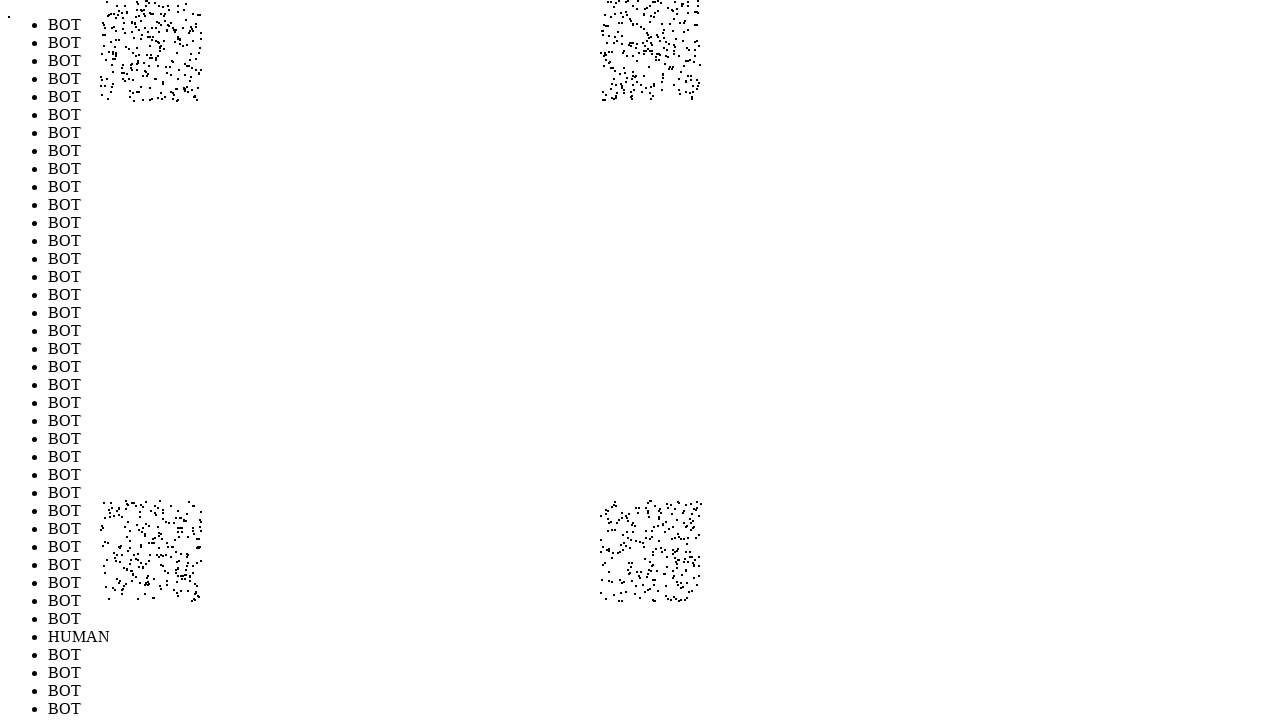

Performed random mouse movement 961/1000 (offset: 230, -290) at (630, 10)
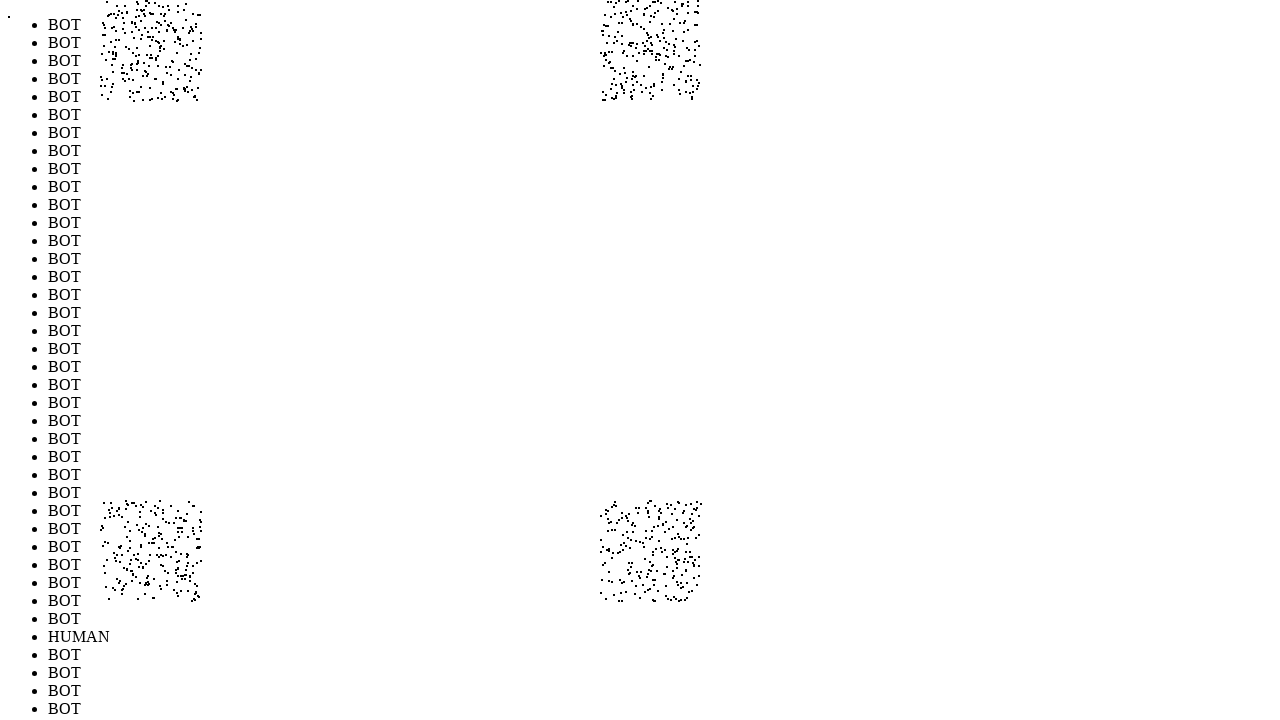

Performed random mouse movement 962/1000 (offset: -279, 243) at (121, 543)
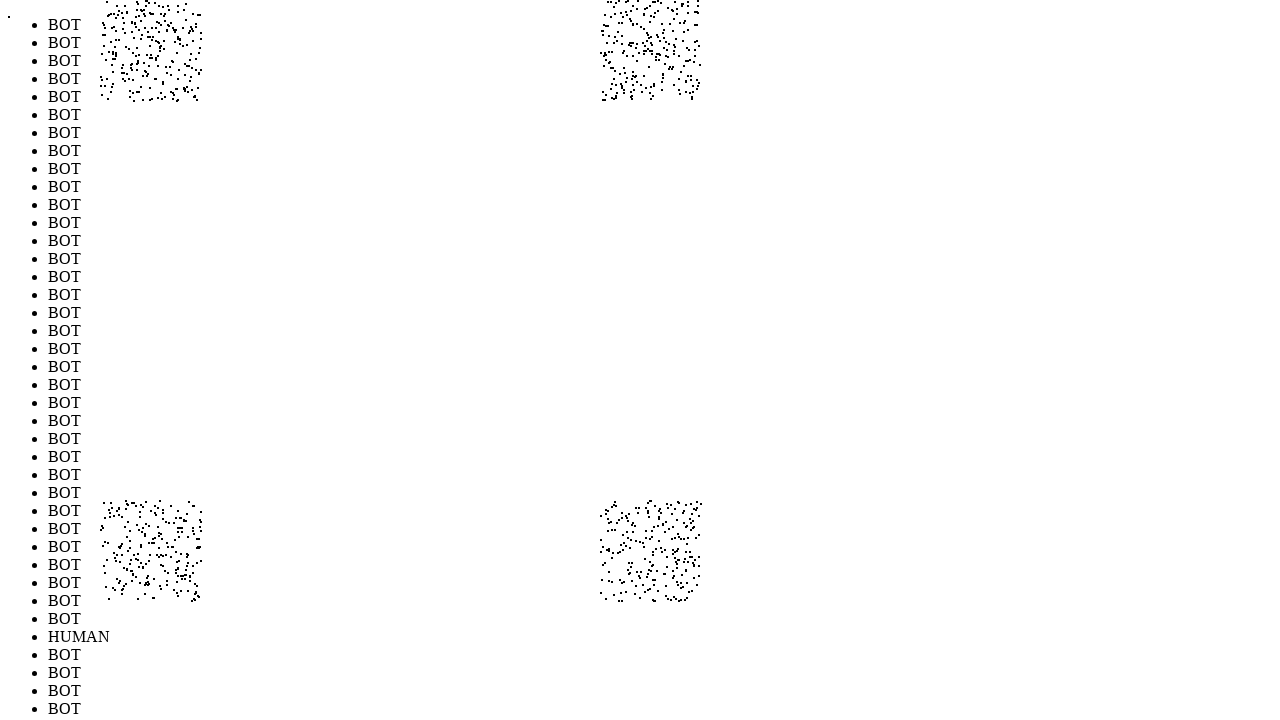

Performed random mouse movement 963/1000 (offset: 280, -290) at (680, 10)
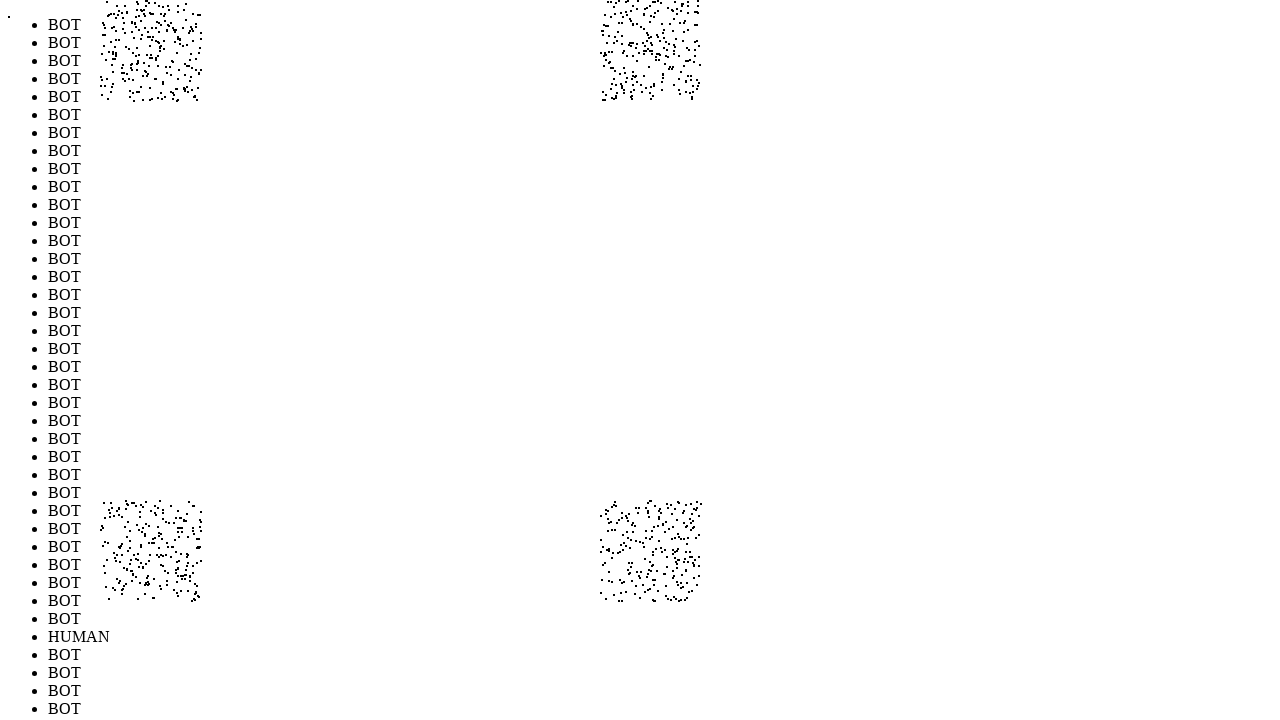

Performed random mouse movement 964/1000 (offset: -261, -204) at (139, 96)
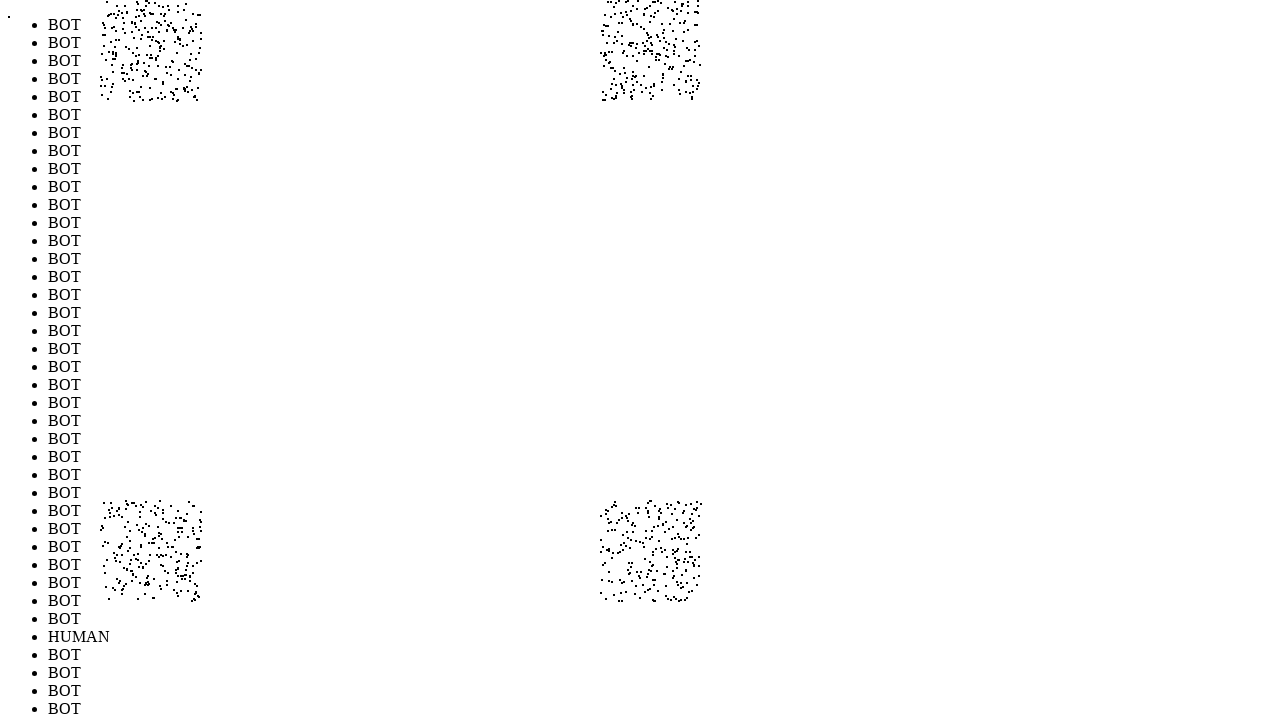

Performed random mouse movement 965/1000 (offset: -283, 275) at (117, 575)
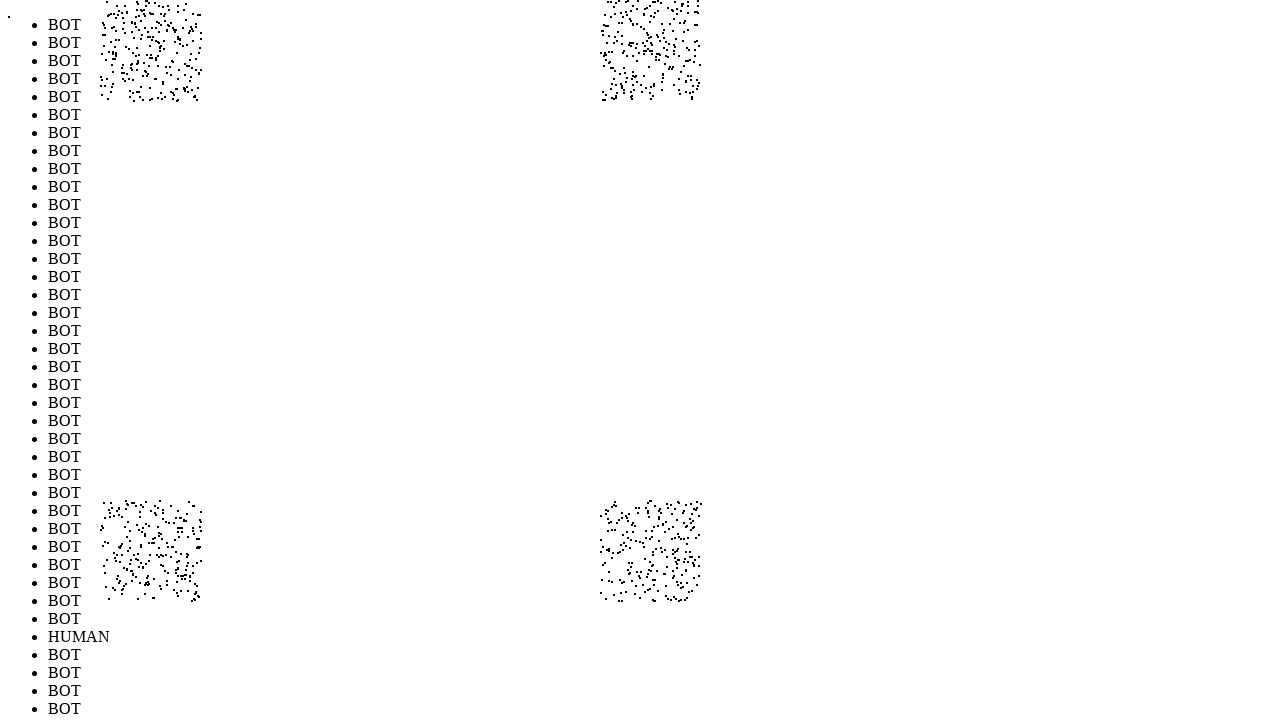

Performed random mouse movement 966/1000 (offset: -226, 202) at (174, 502)
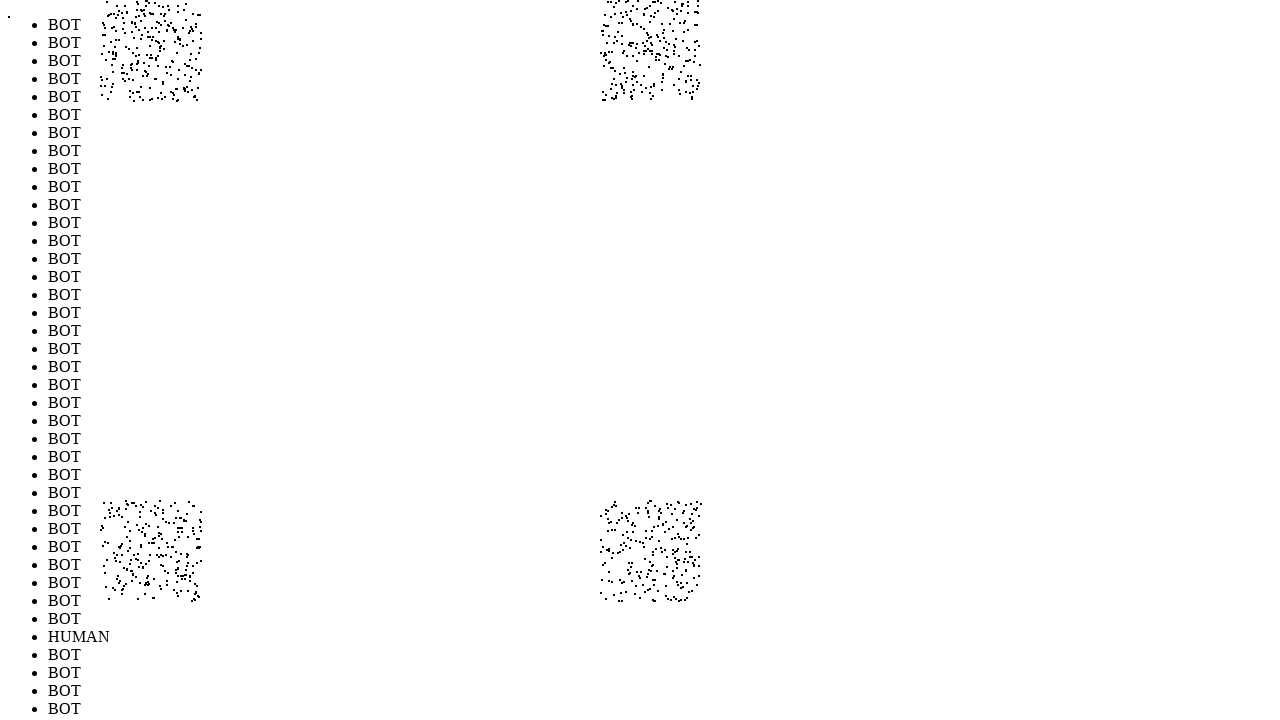

Performed random mouse movement 967/1000 (offset: -266, 218) at (134, 518)
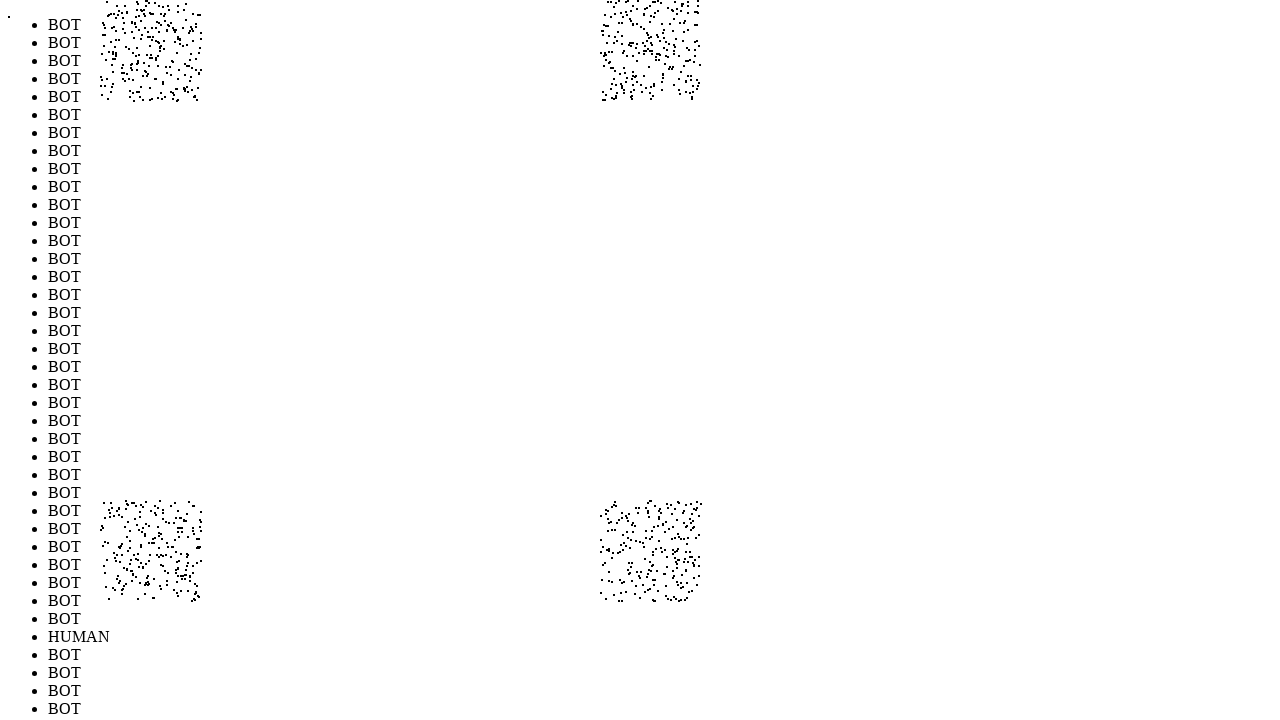

Performed random mouse movement 968/1000 (offset: -200, -265) at (200, 35)
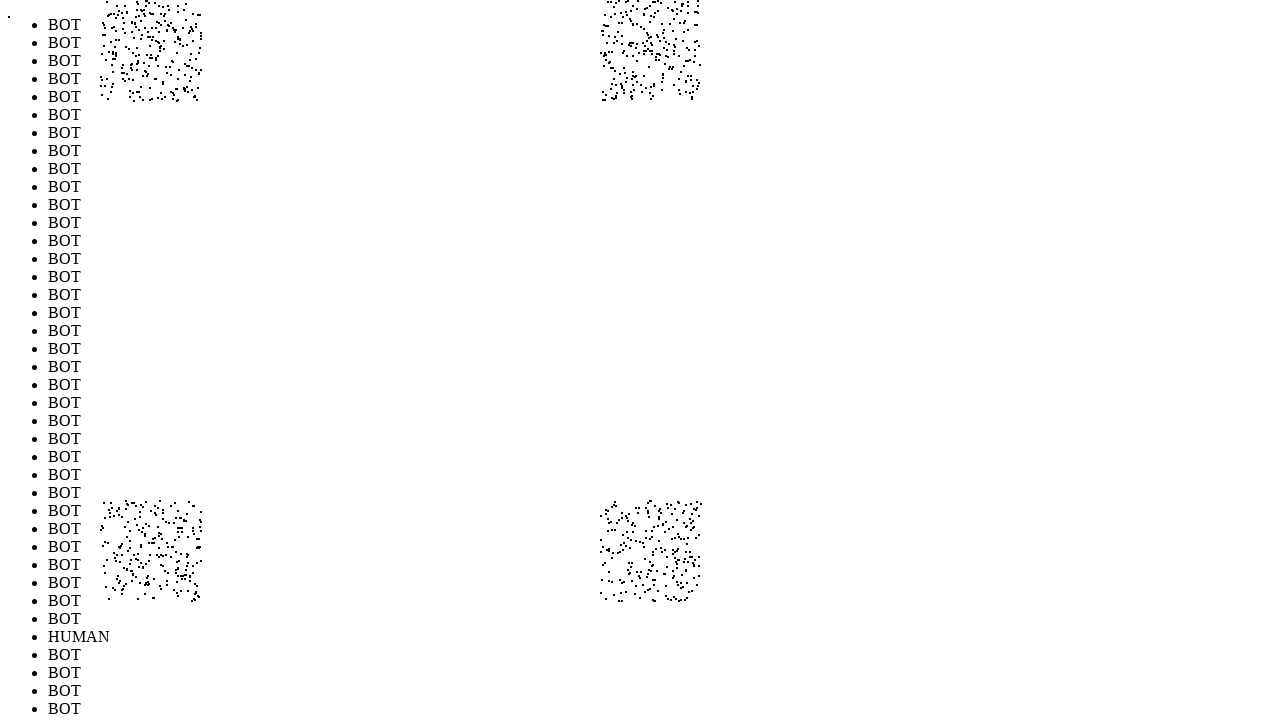

Performed random mouse movement 969/1000 (offset: -205, 269) at (195, 569)
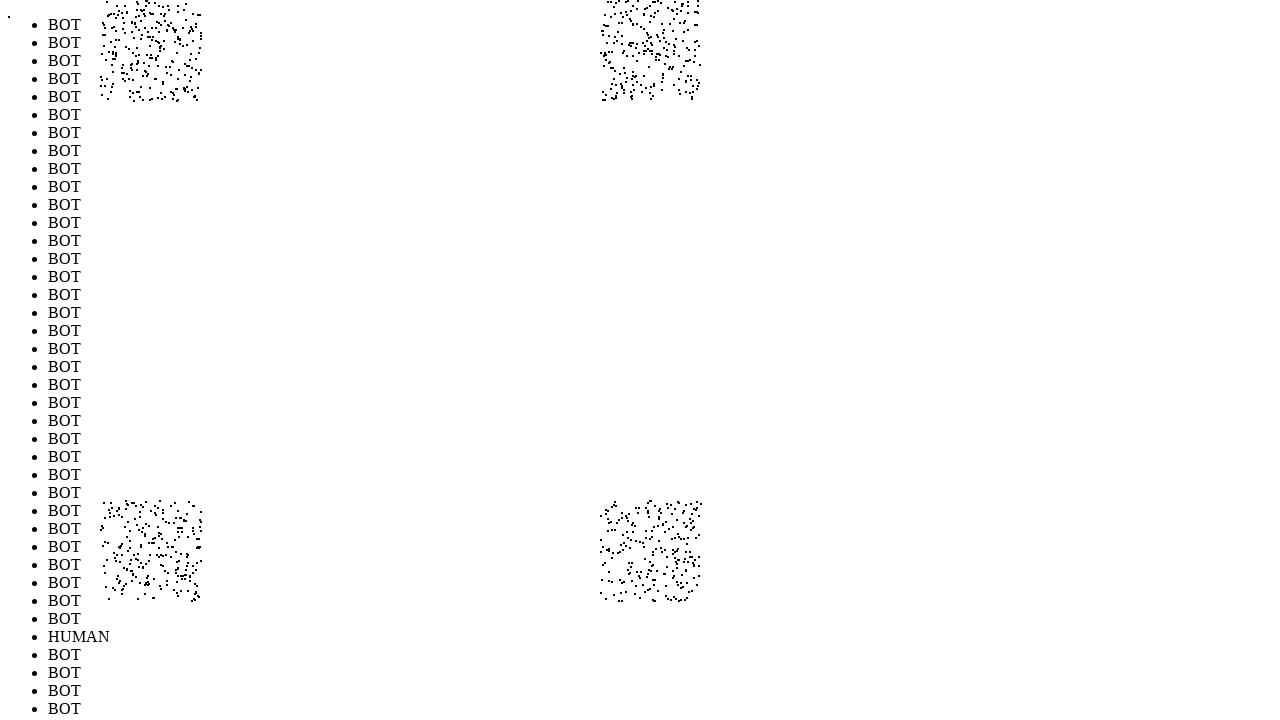

Performed random mouse movement 970/1000 (offset: -238, 280) at (162, 580)
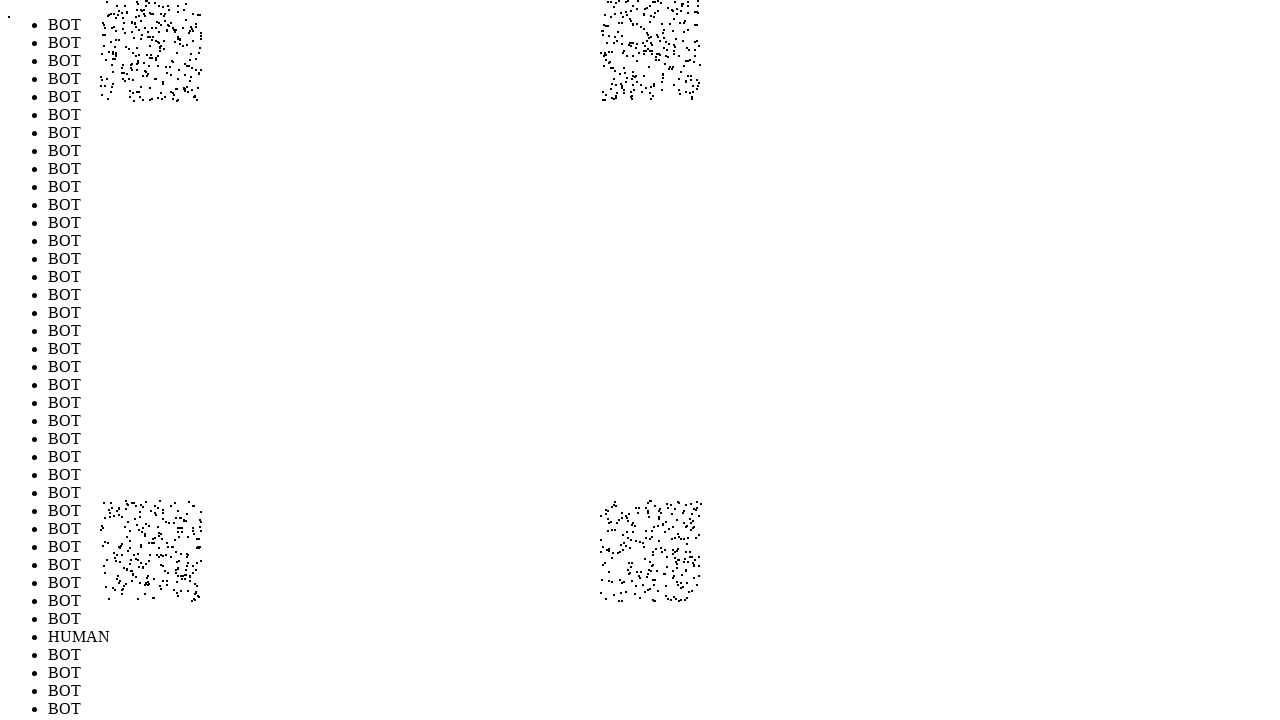

Performed random mouse movement 971/1000 (offset: -266, 213) at (134, 513)
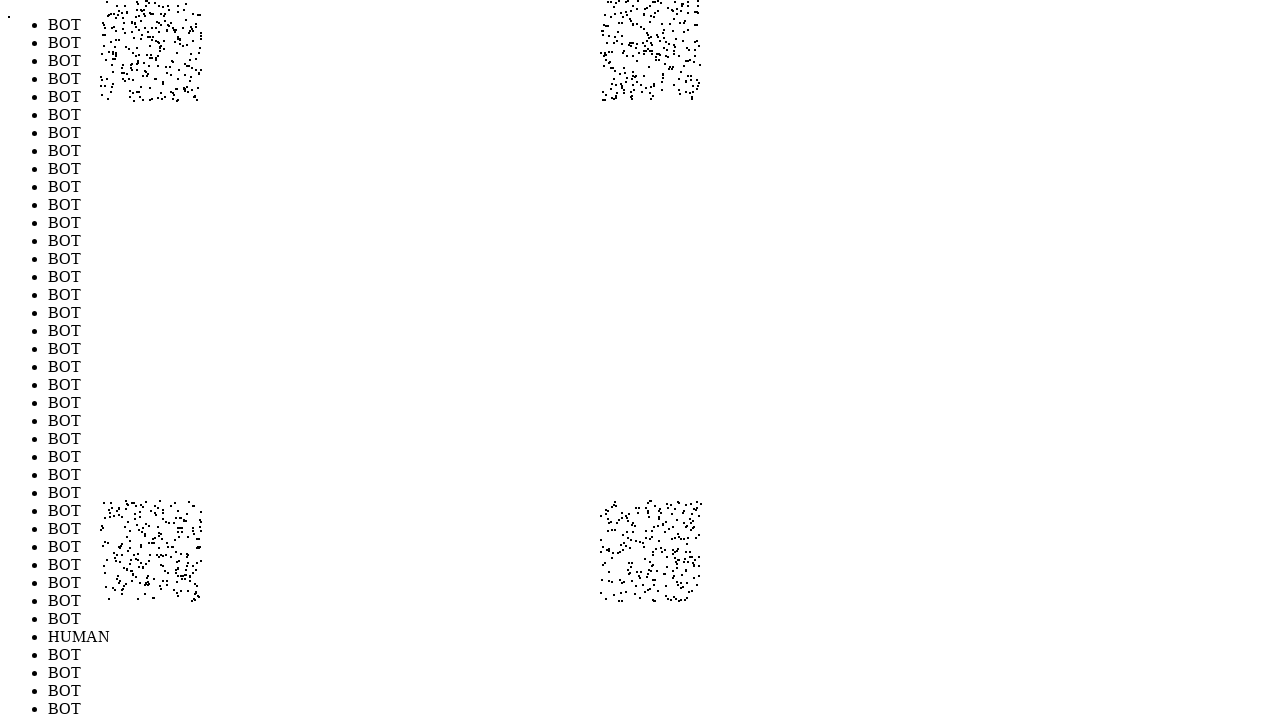

Performed random mouse movement 972/1000 (offset: 288, 215) at (688, 515)
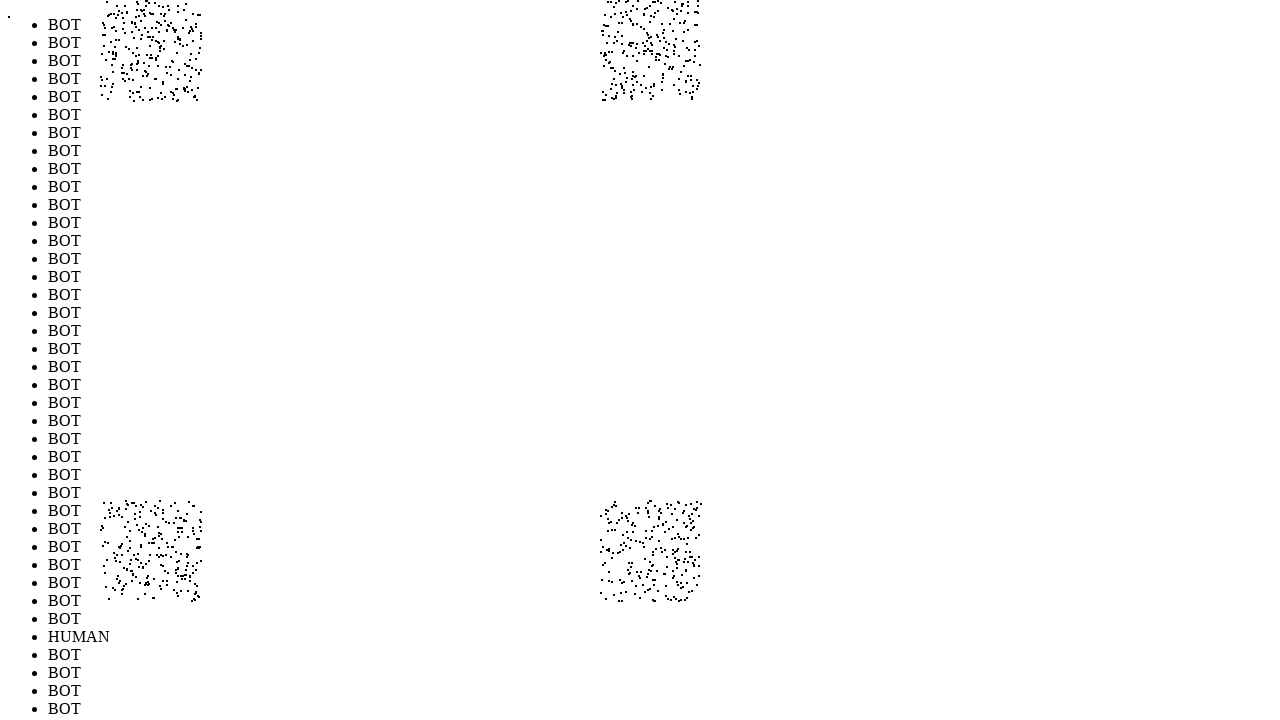

Performed random mouse movement 973/1000 (offset: 204, -300) at (604, 0)
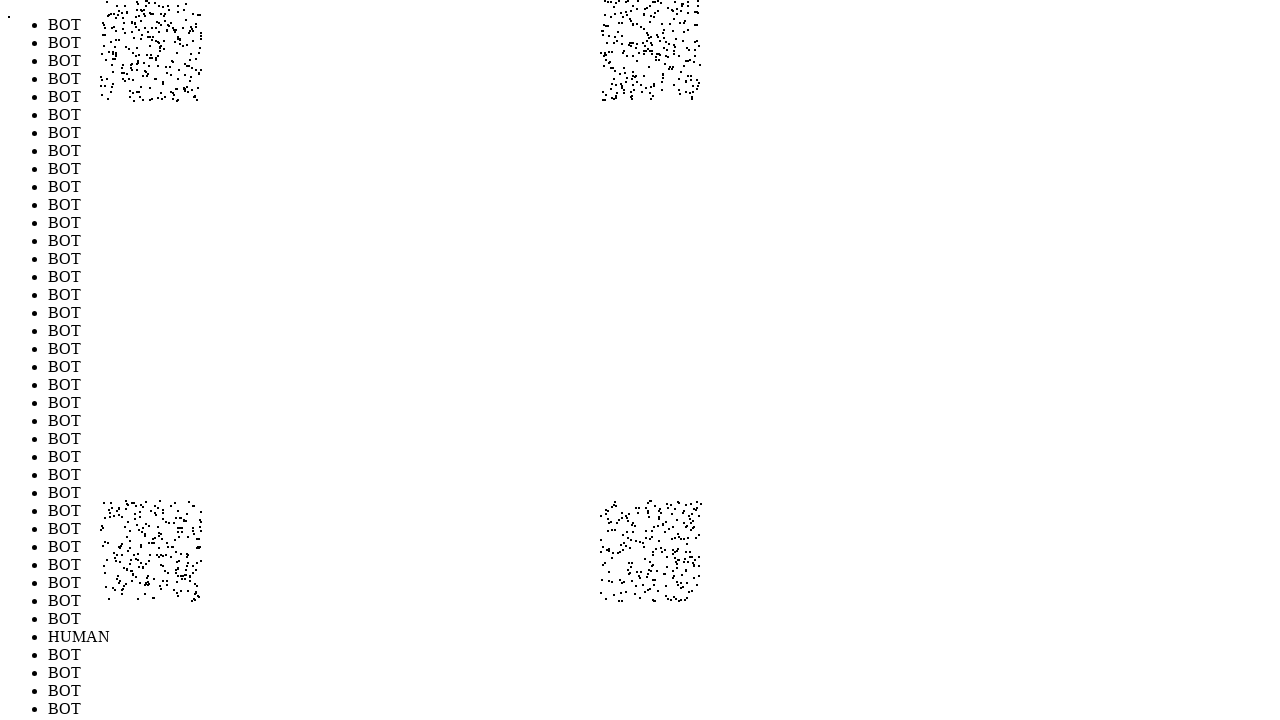

Performed random mouse movement 974/1000 (offset: 202, 257) at (602, 557)
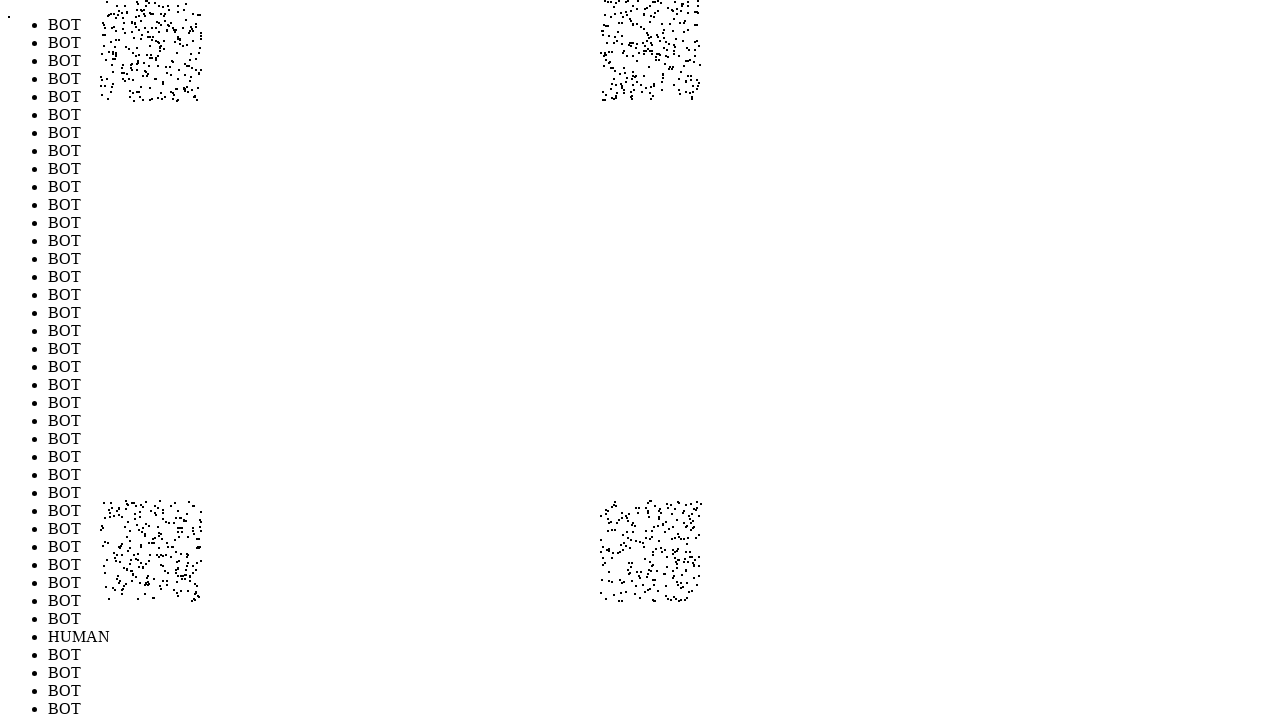

Performed random mouse movement 975/1000 (offset: 259, 229) at (659, 529)
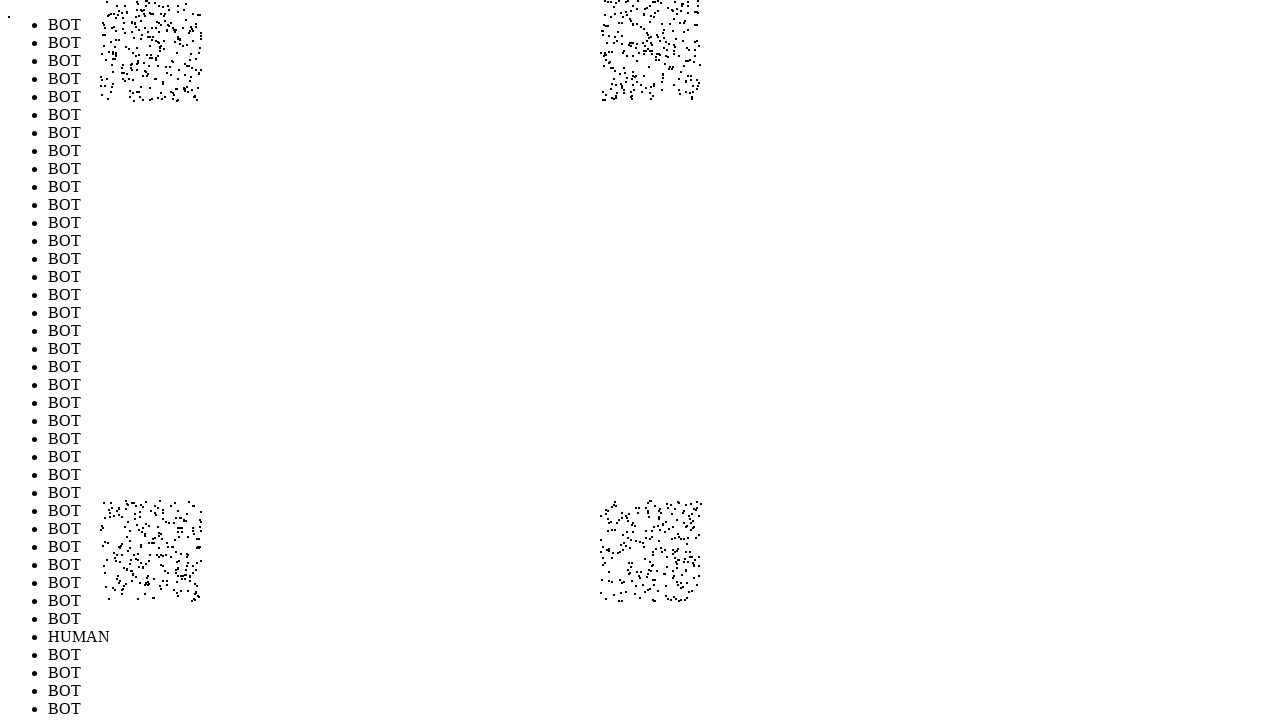

Performed random mouse movement 976/1000 (offset: -231, -268) at (169, 32)
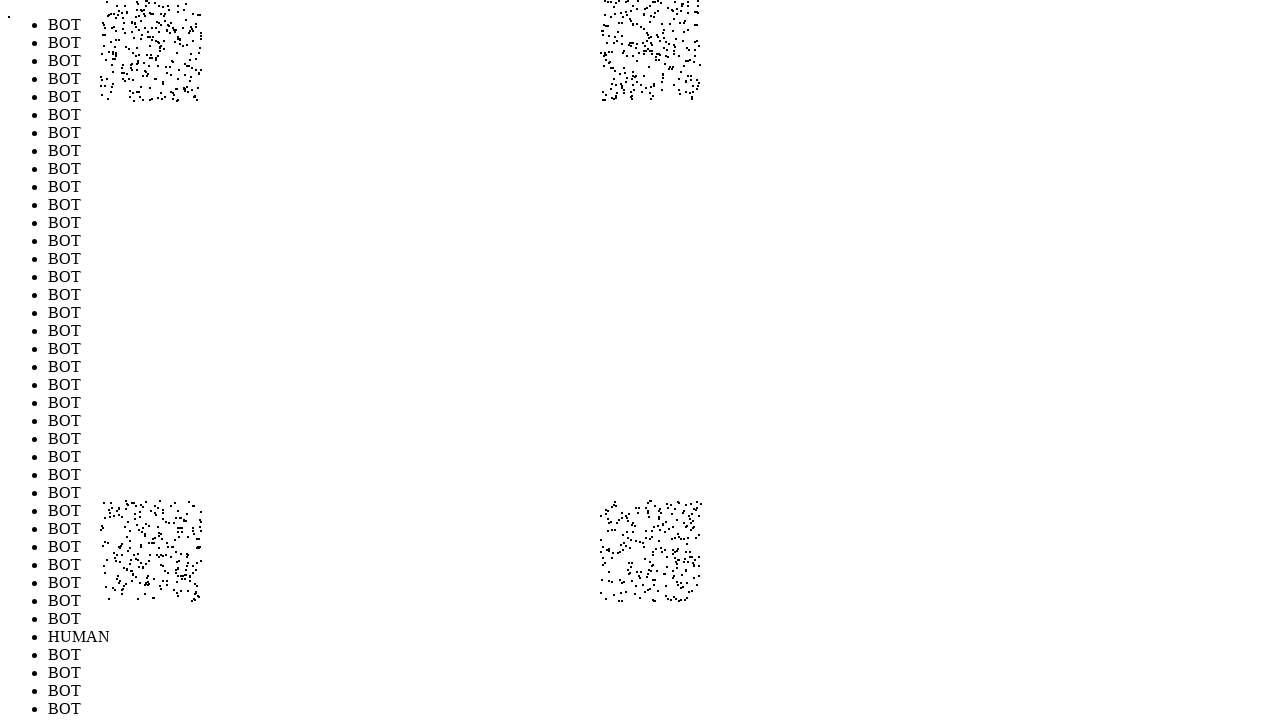

Performed random mouse movement 977/1000 (offset: 208, -294) at (608, 6)
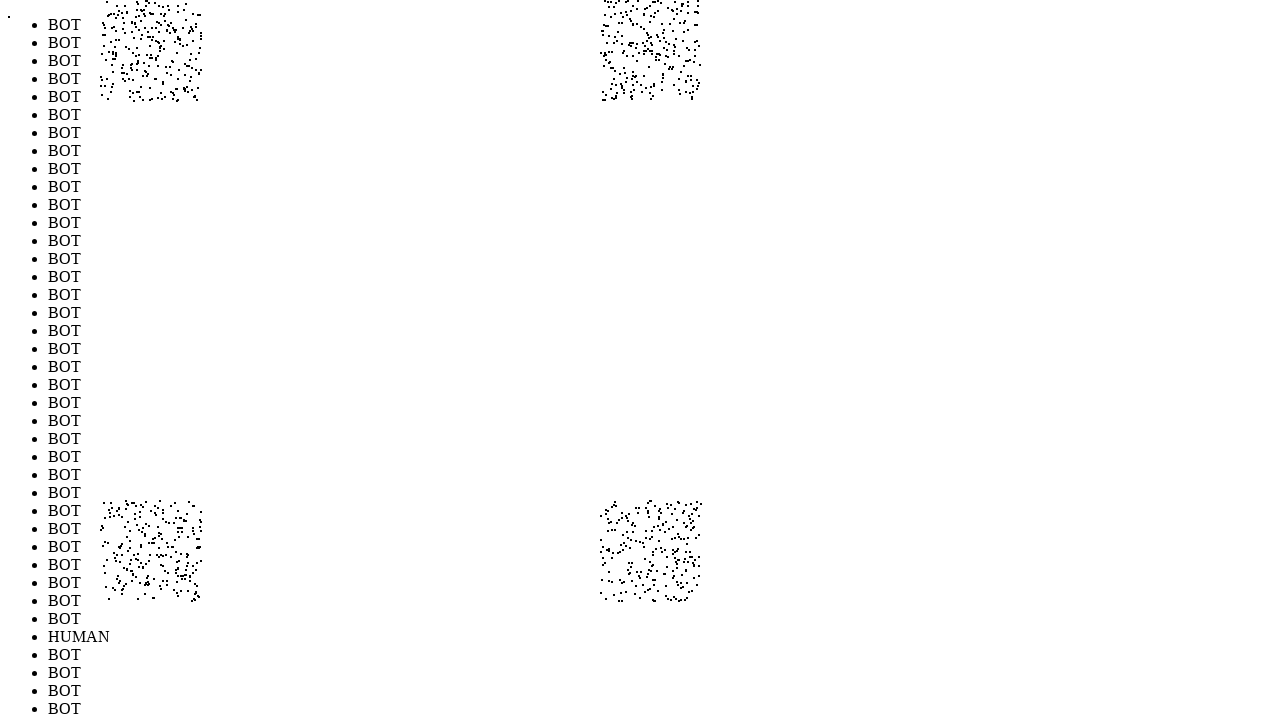

Performed random mouse movement 978/1000 (offset: -261, -245) at (139, 55)
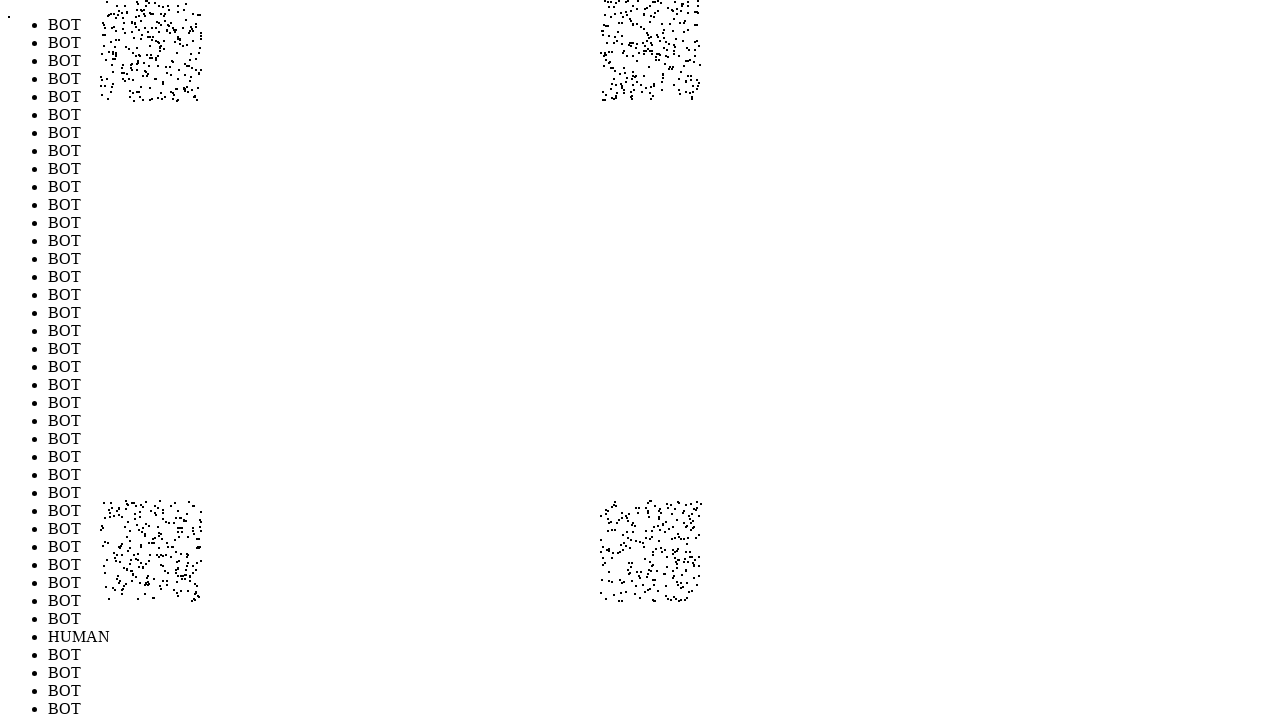

Performed random mouse movement 979/1000 (offset: -294, -253) at (106, 47)
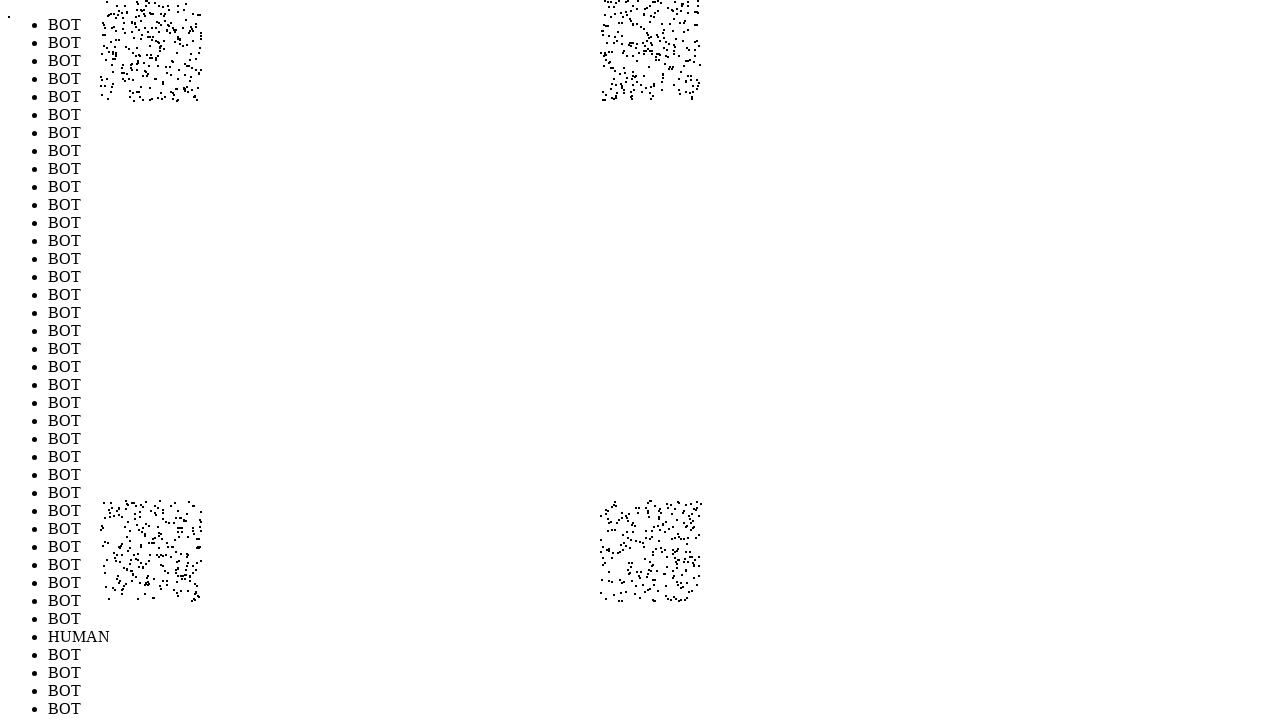

Performed random mouse movement 980/1000 (offset: 278, 230) at (678, 530)
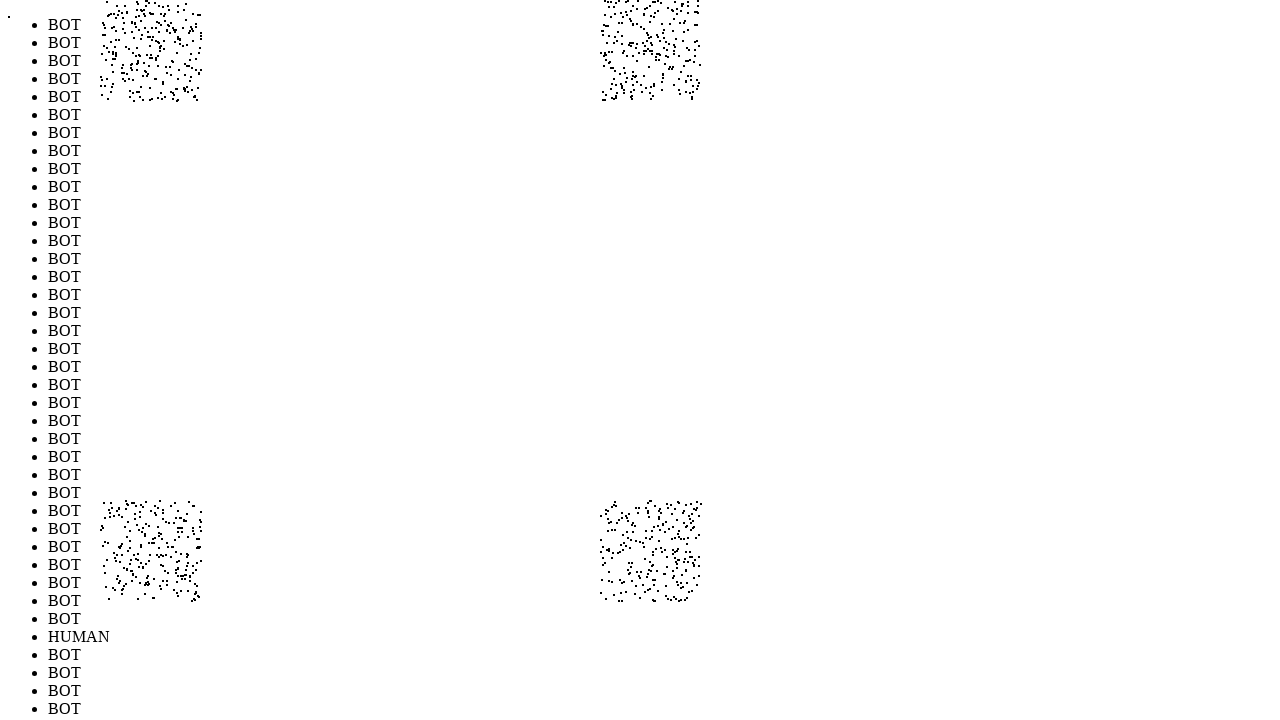

Performed random mouse movement 981/1000 (offset: 282, -300) at (682, 0)
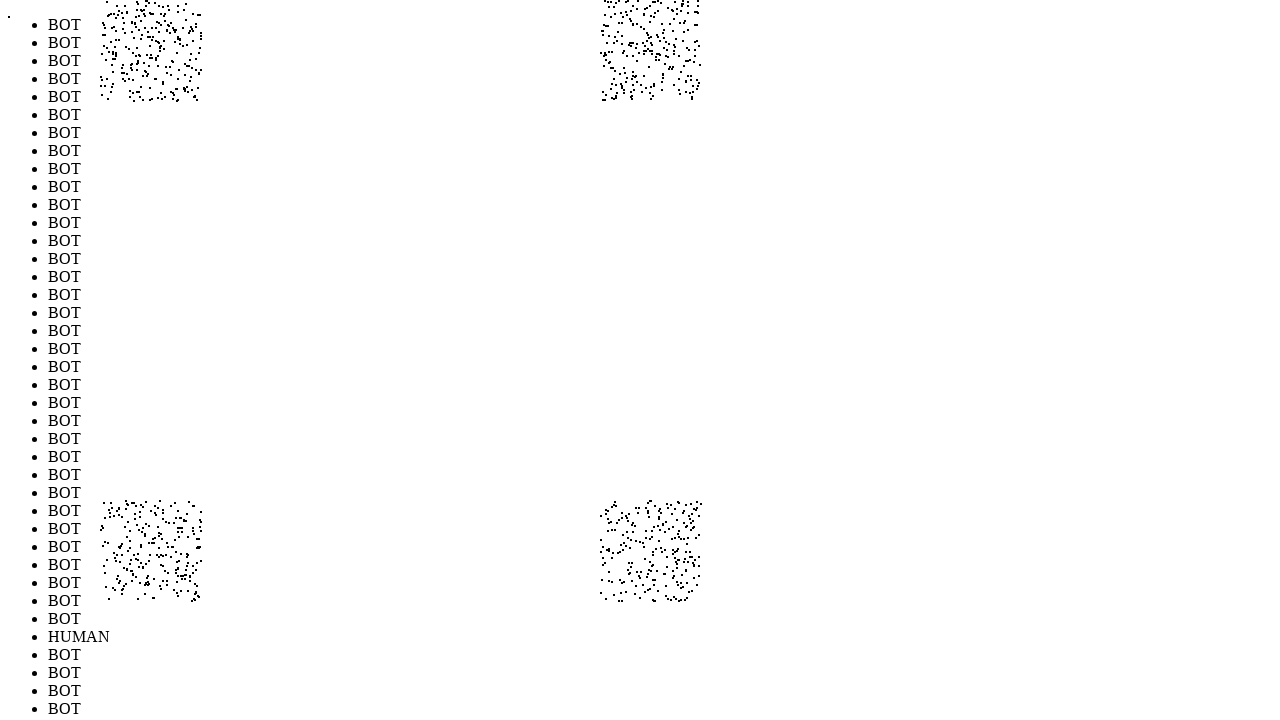

Performed random mouse movement 982/1000 (offset: 288, -254) at (688, 46)
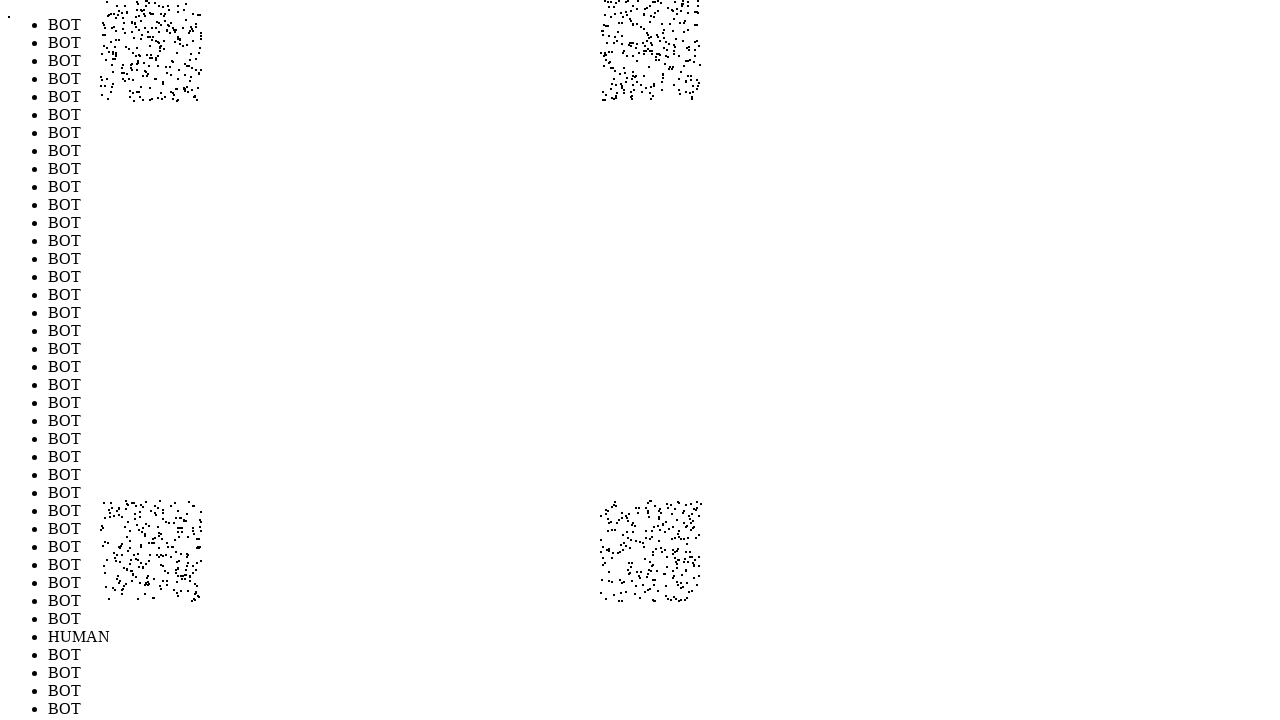

Performed random mouse movement 983/1000 (offset: 278, 232) at (678, 532)
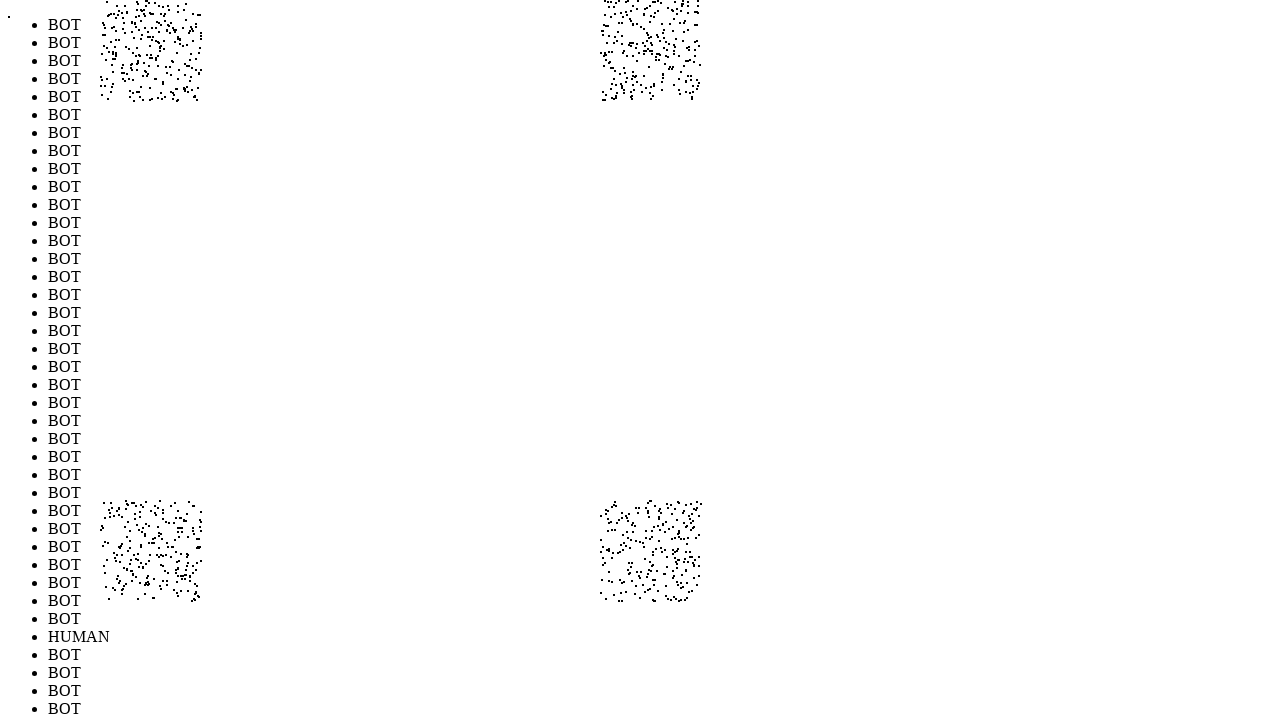

Performed random mouse movement 984/1000 (offset: 291, 287) at (691, 587)
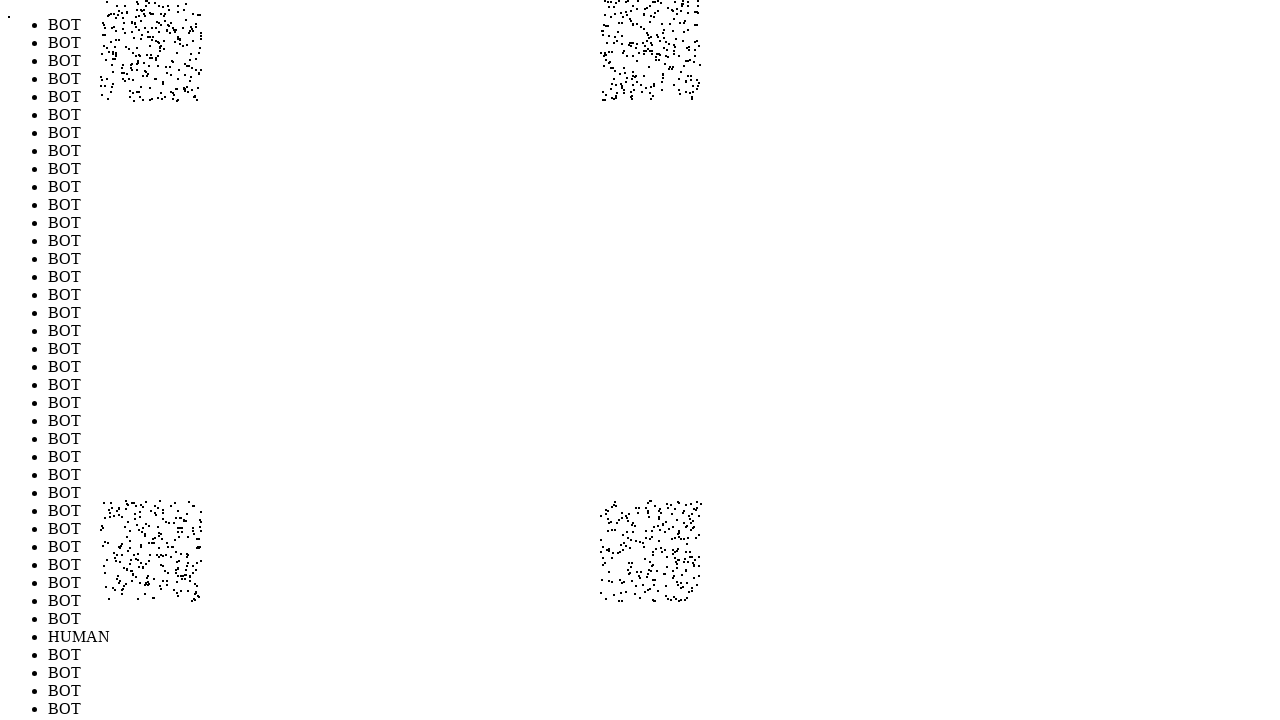

Performed random mouse movement 985/1000 (offset: 228, 236) at (628, 536)
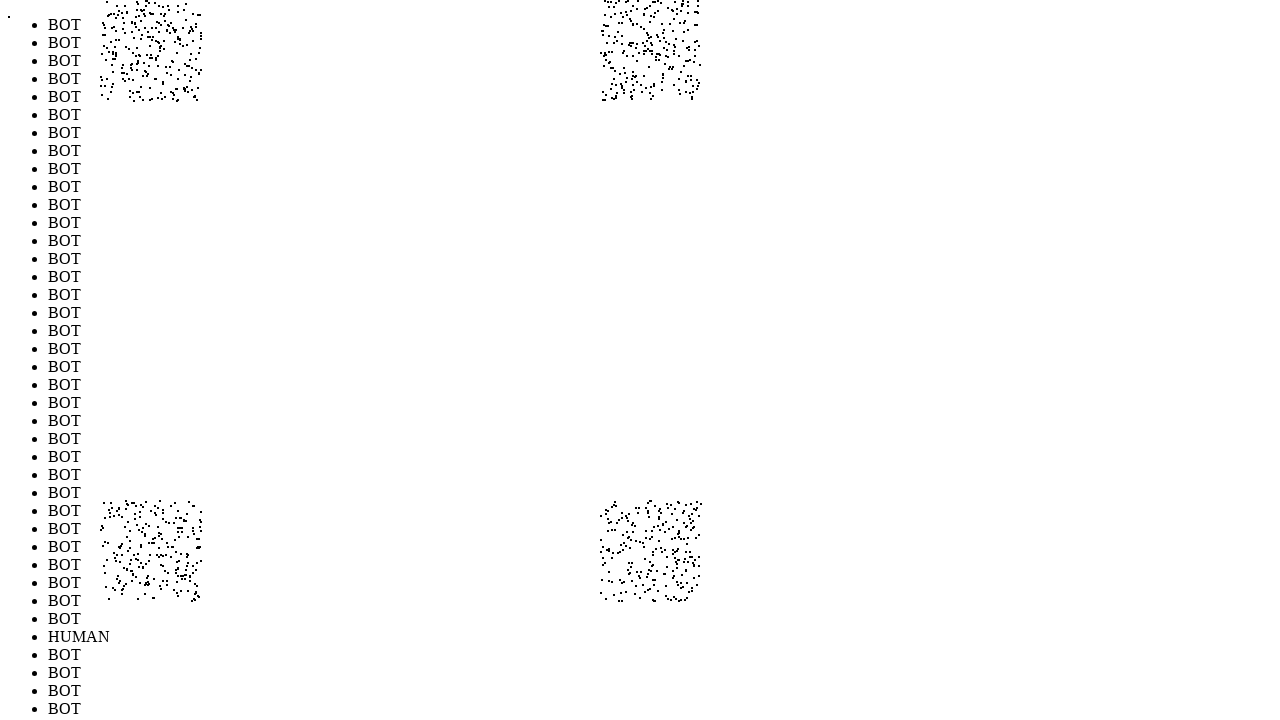

Performed random mouse movement 986/1000 (offset: 249, -200) at (649, 100)
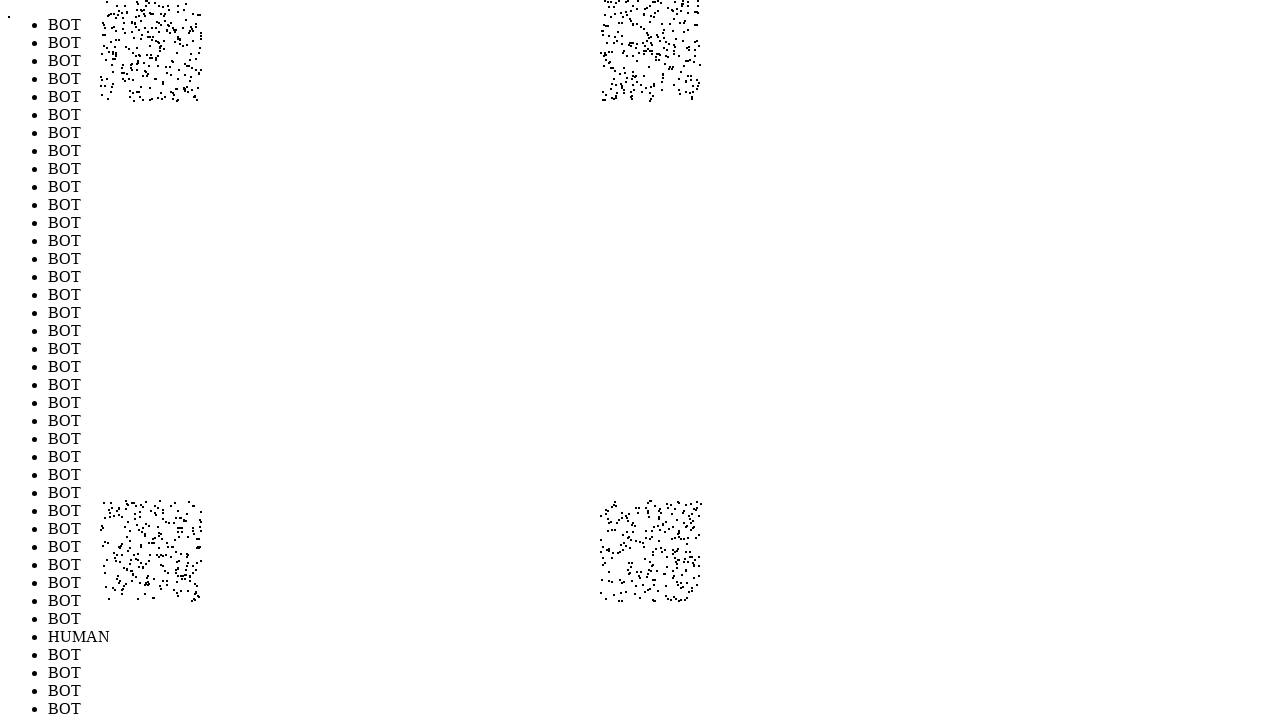

Performed random mouse movement 987/1000 (offset: 202, 208) at (602, 508)
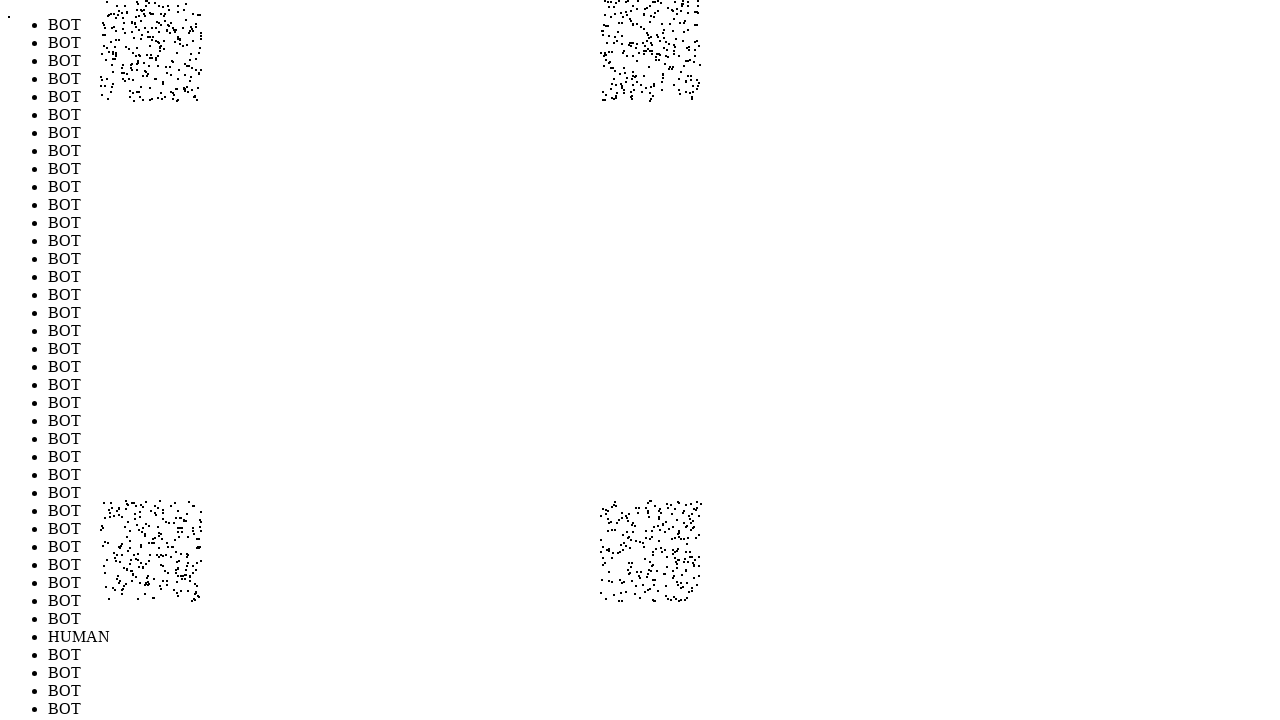

Performed random mouse movement 988/1000 (offset: 219, 277) at (619, 577)
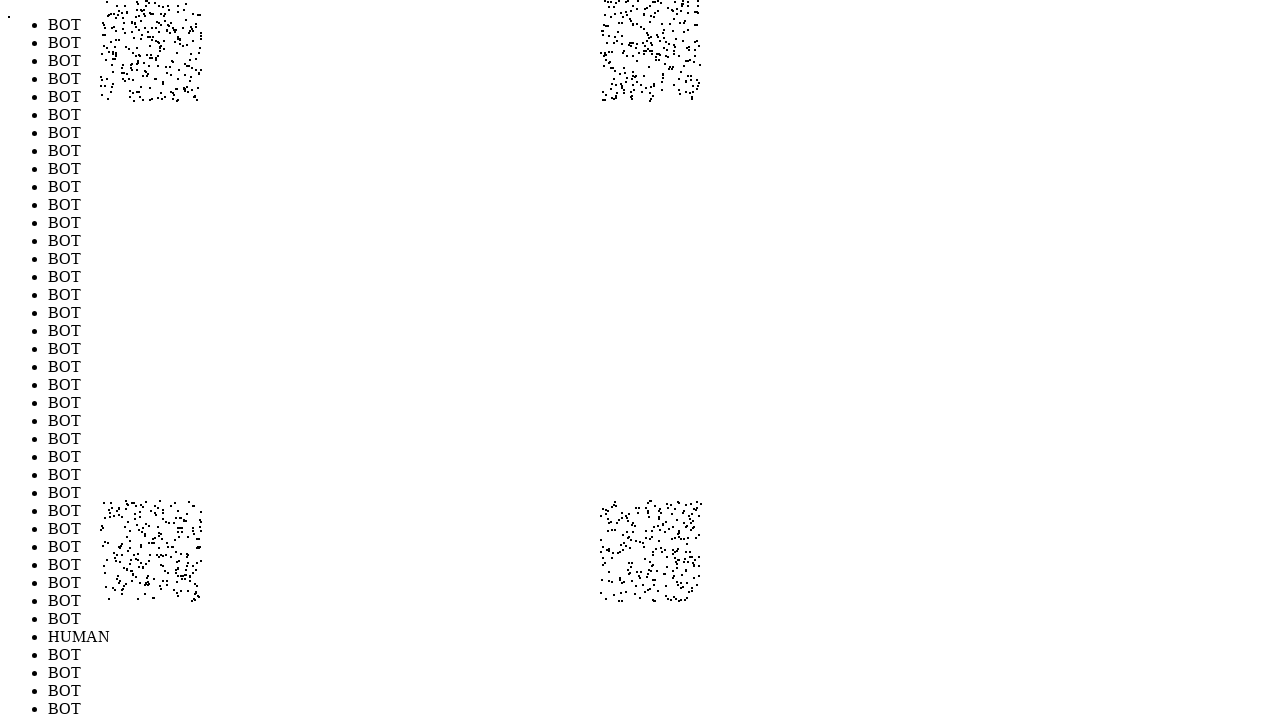

Performed random mouse movement 989/1000 (offset: -200, -214) at (200, 86)
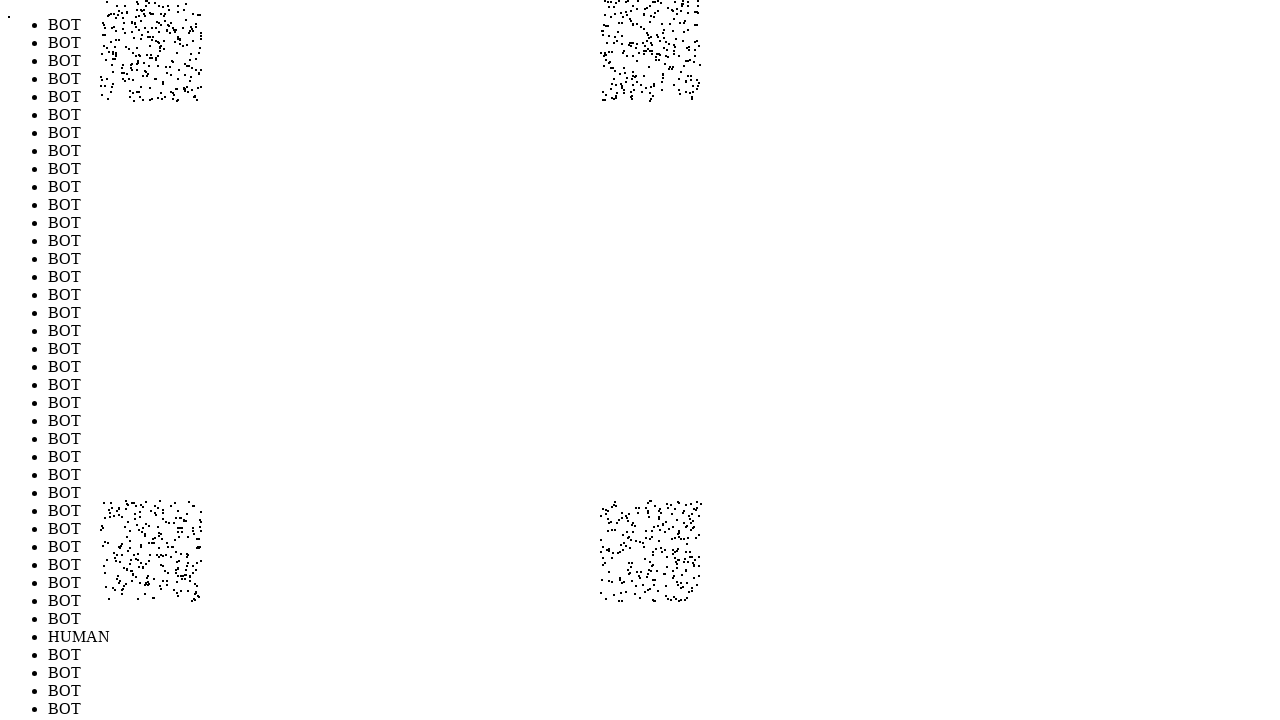

Performed random mouse movement 990/1000 (offset: -230, -213) at (170, 87)
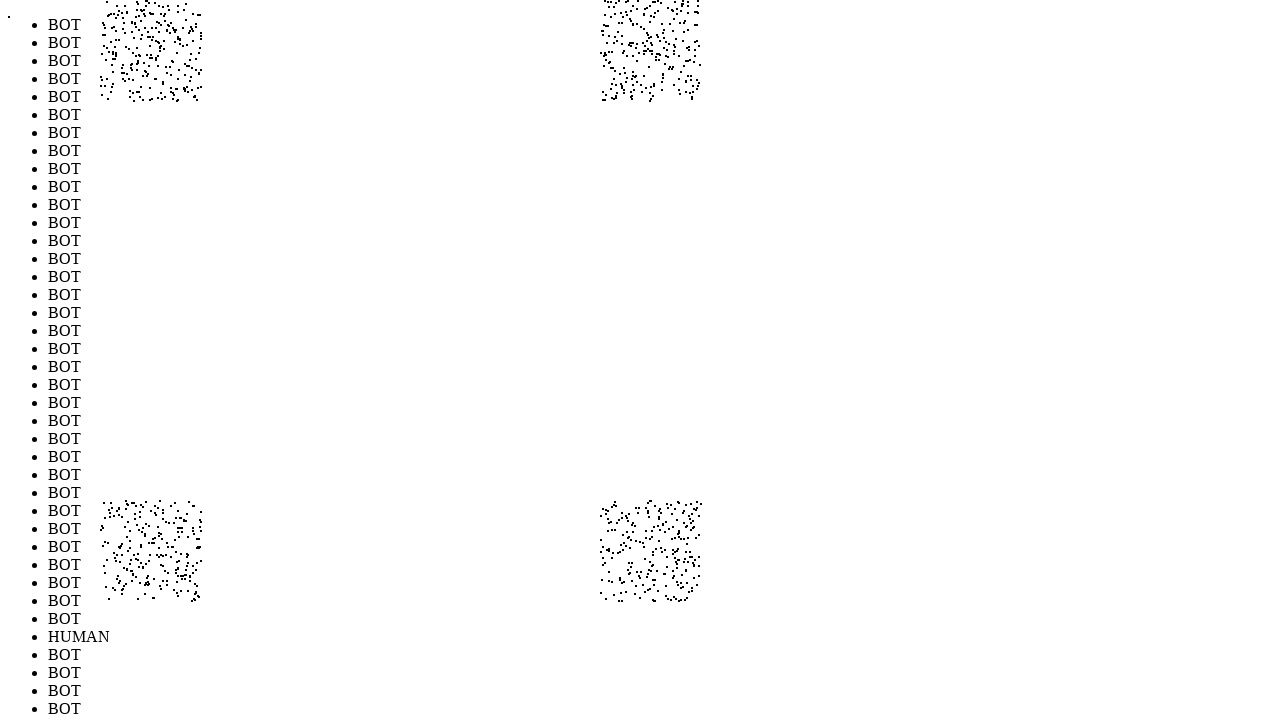

Performed random mouse movement 991/1000 (offset: -219, 204) at (181, 504)
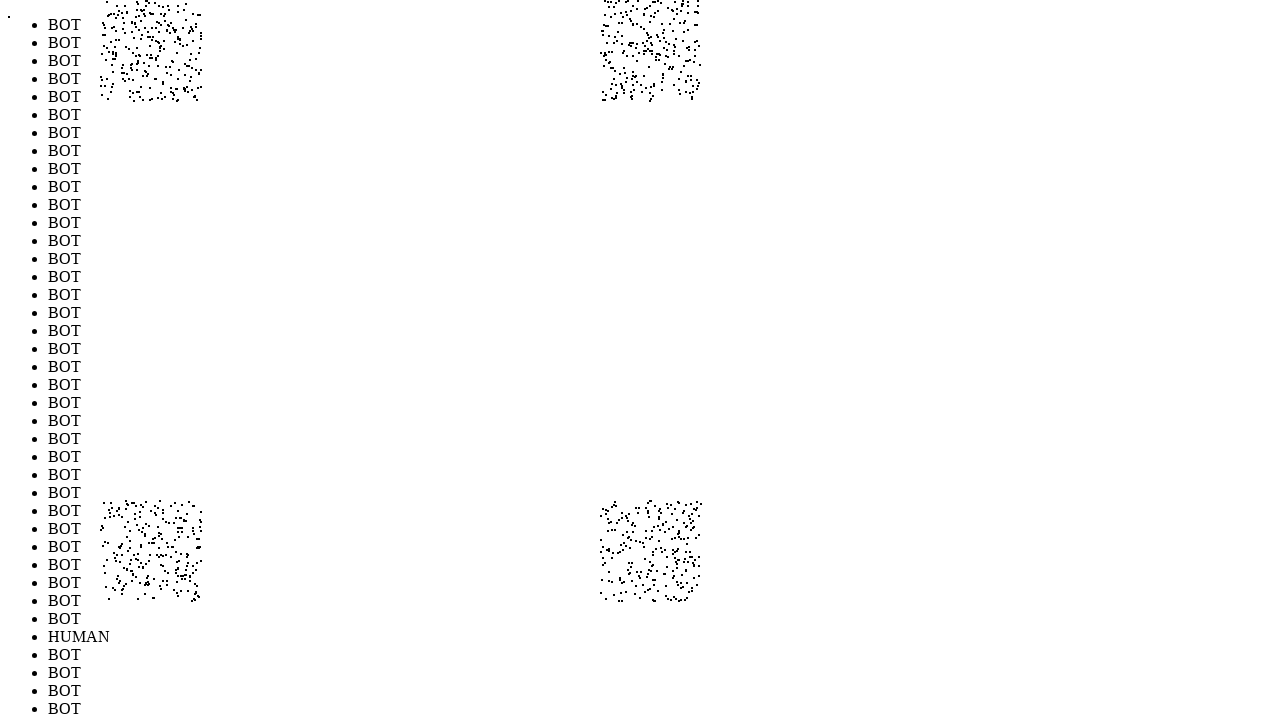

Performed random mouse movement 992/1000 (offset: -253, -223) at (147, 77)
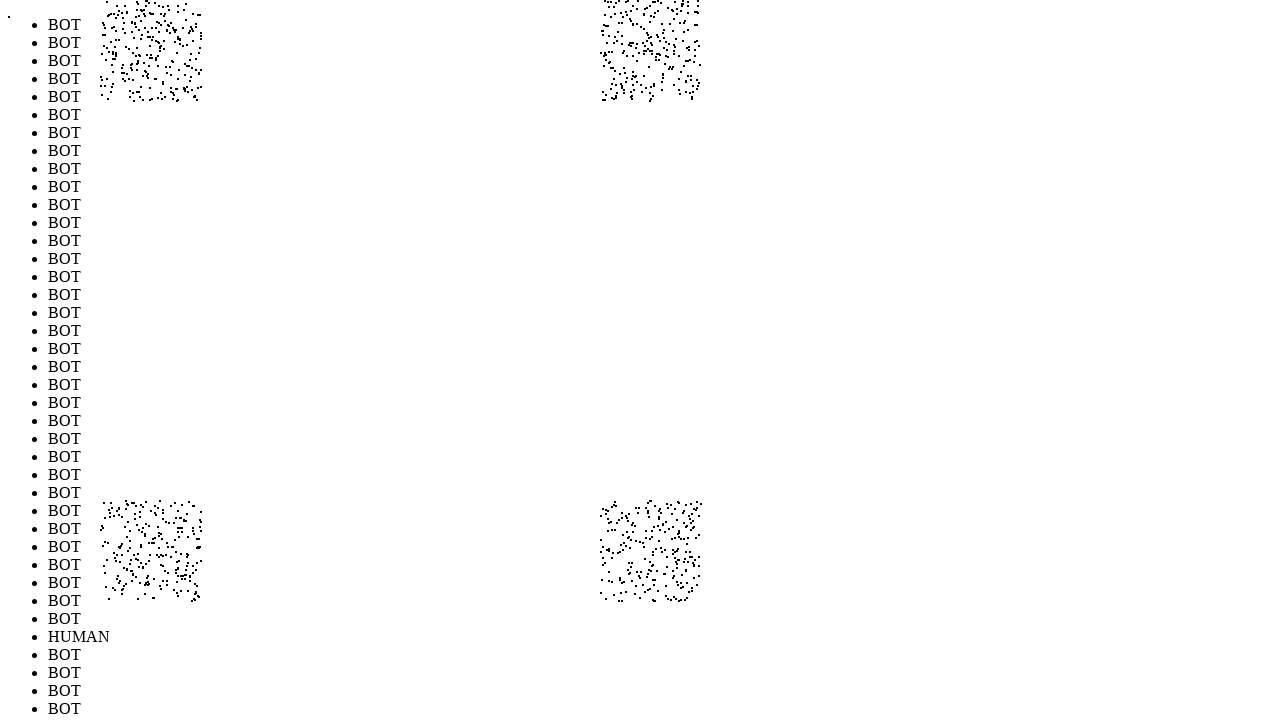

Performed random mouse movement 993/1000 (offset: -227, 256) at (173, 556)
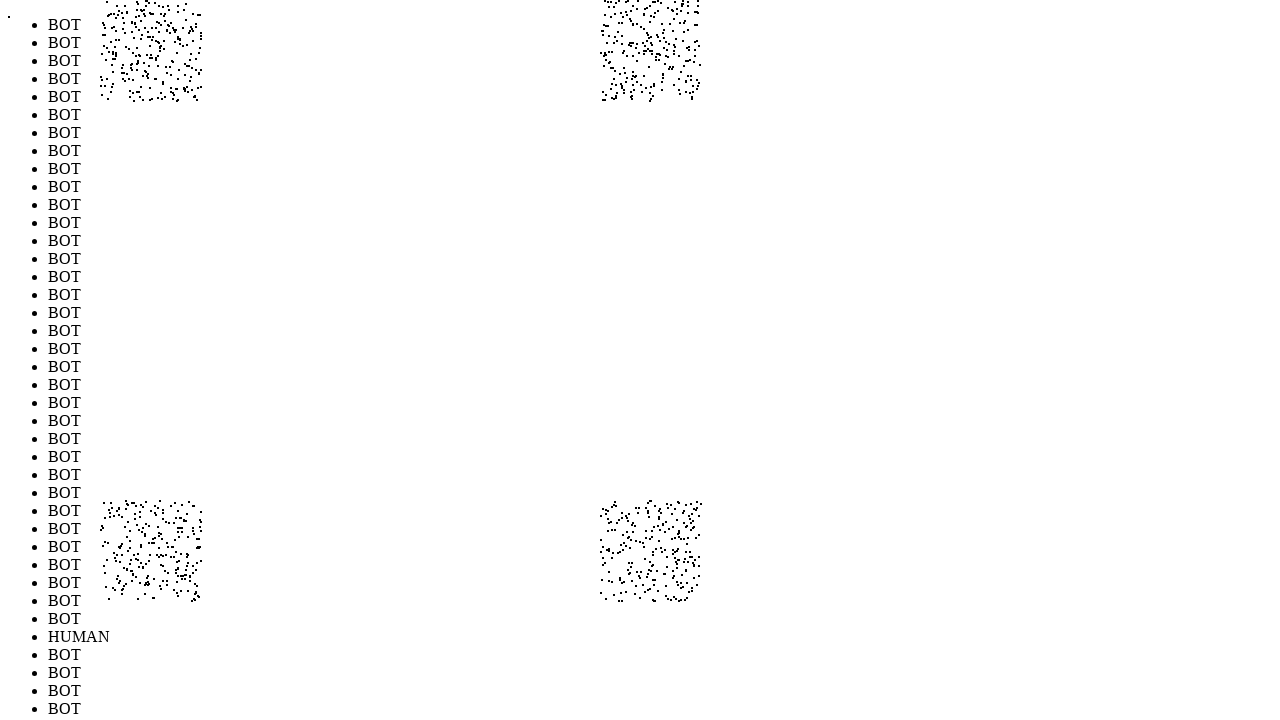

Performed random mouse movement 994/1000 (offset: 230, 273) at (630, 573)
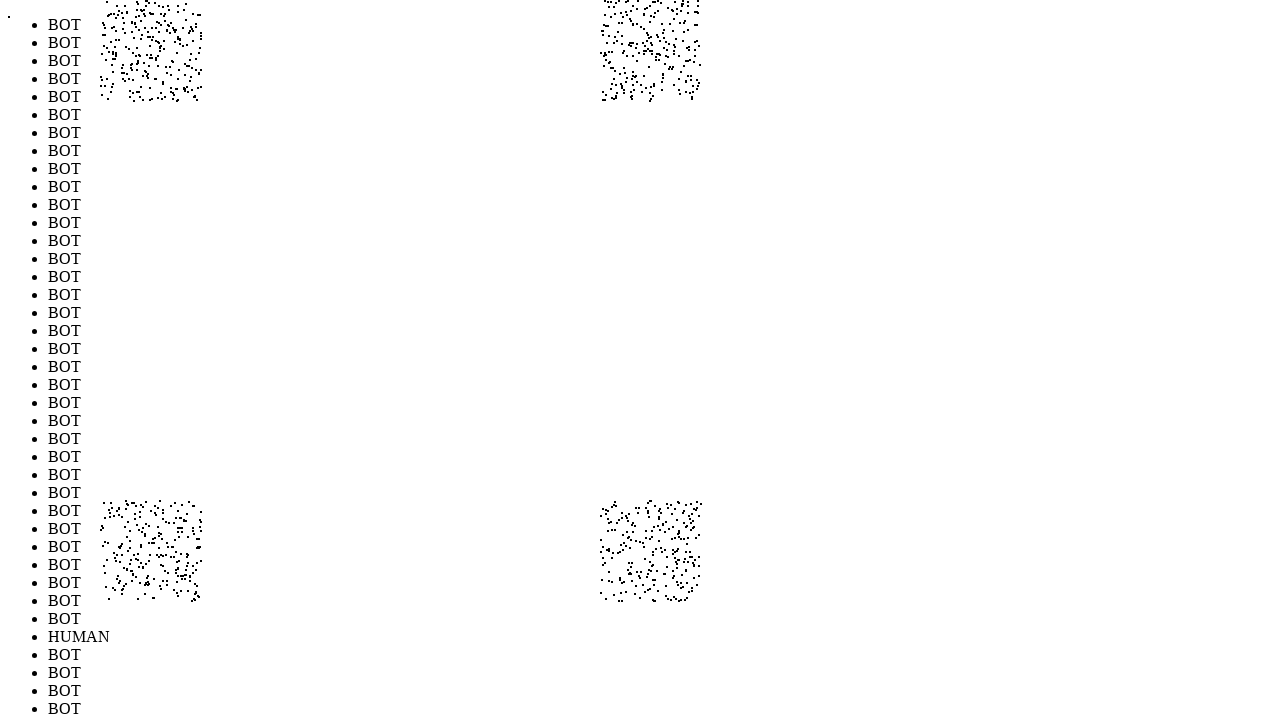

Performed random mouse movement 995/1000 (offset: 295, -203) at (695, 97)
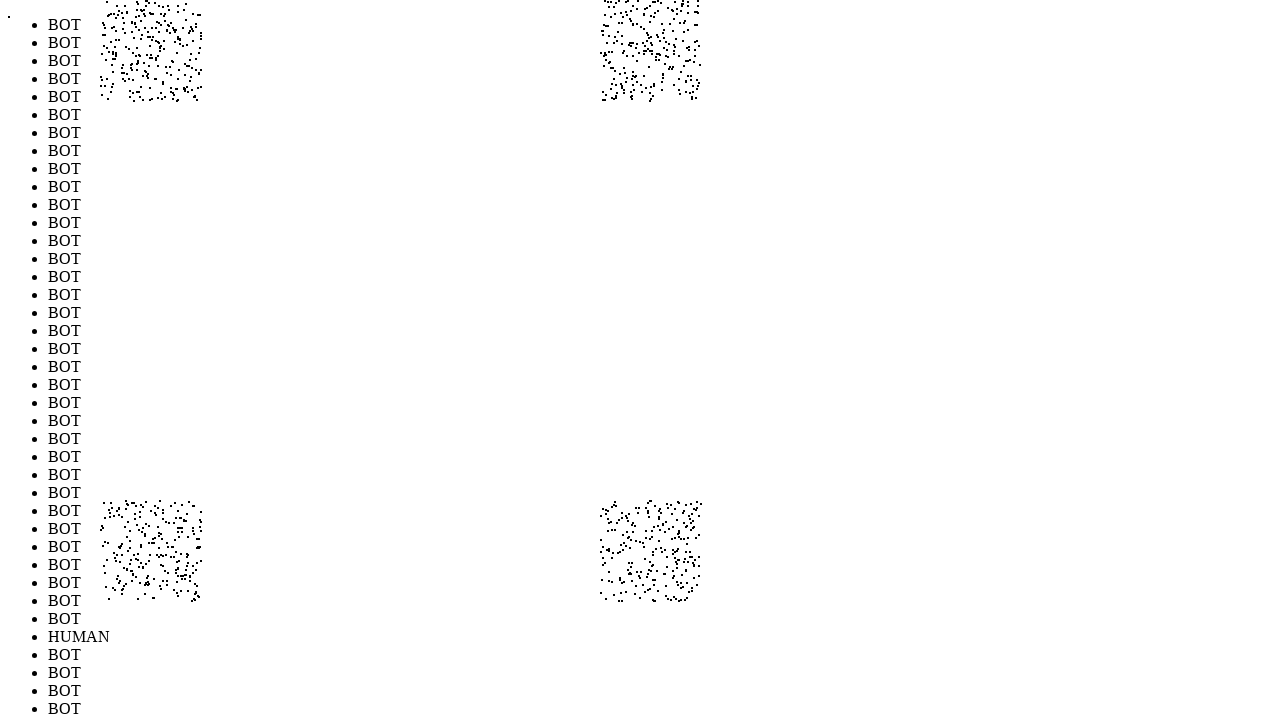

Performed random mouse movement 996/1000 (offset: 272, 231) at (672, 531)
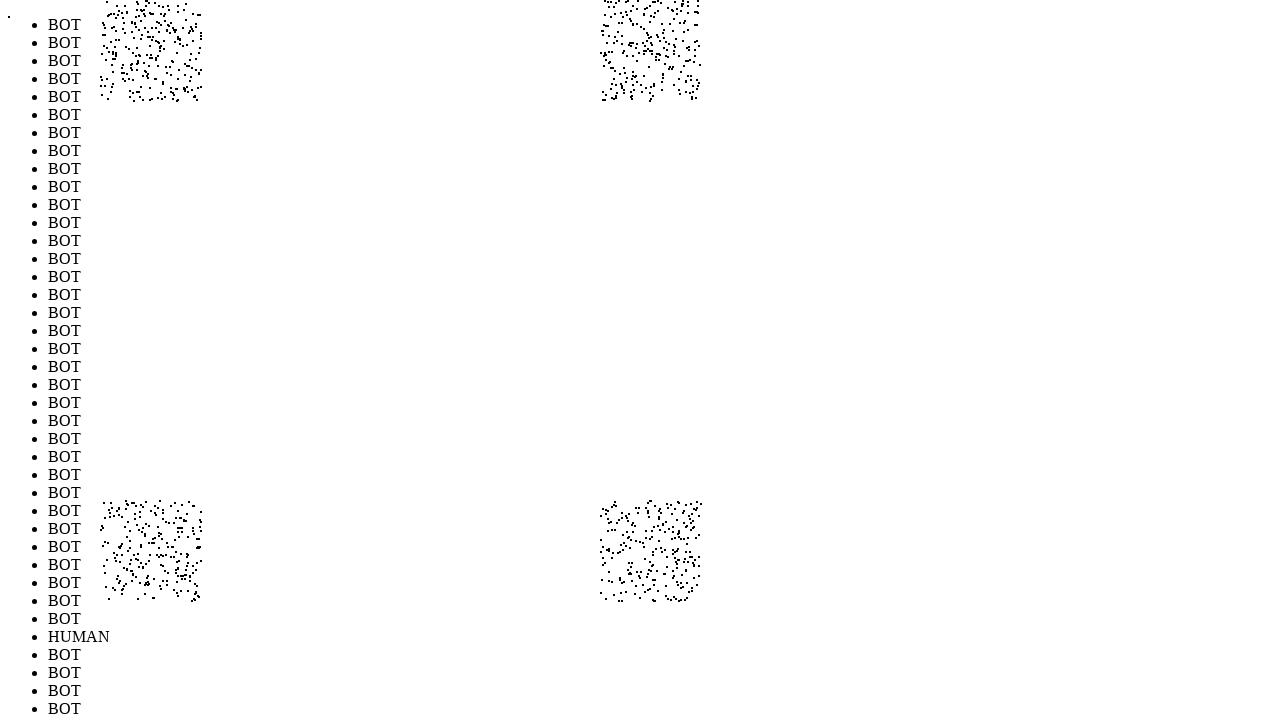

Performed random mouse movement 997/1000 (offset: 237, -274) at (637, 26)
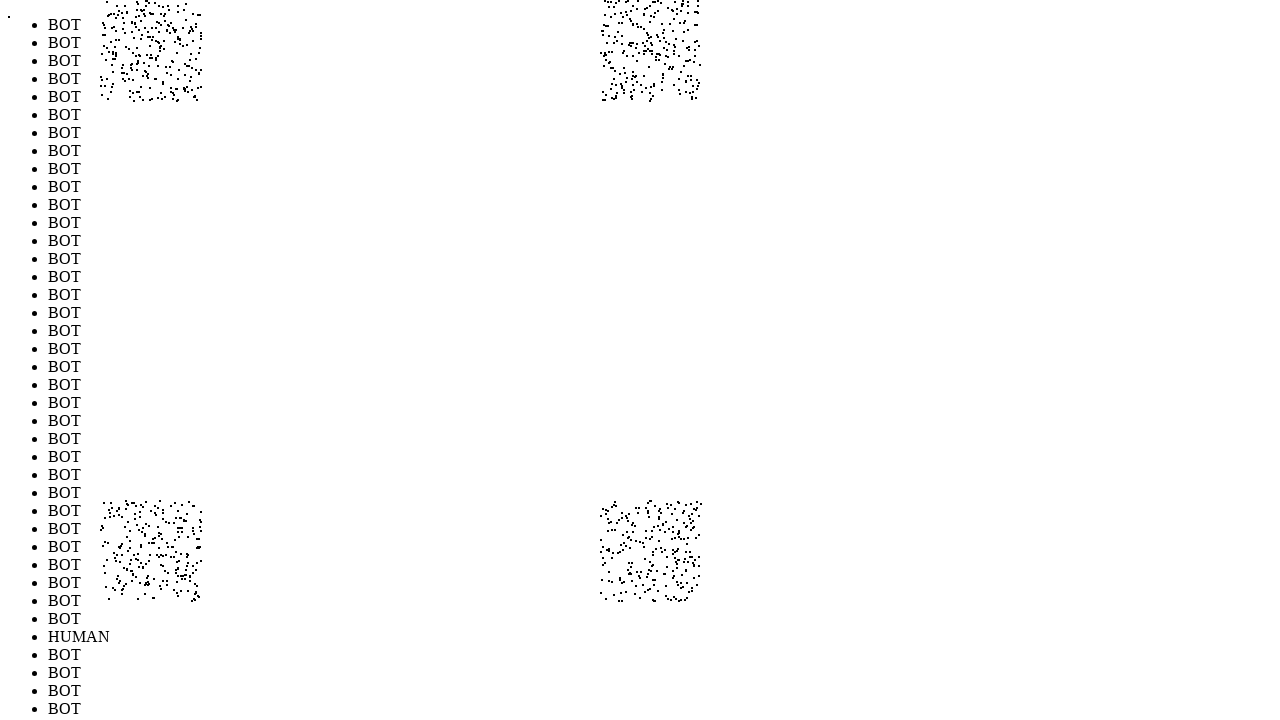

Performed random mouse movement 998/1000 (offset: -289, 282) at (111, 582)
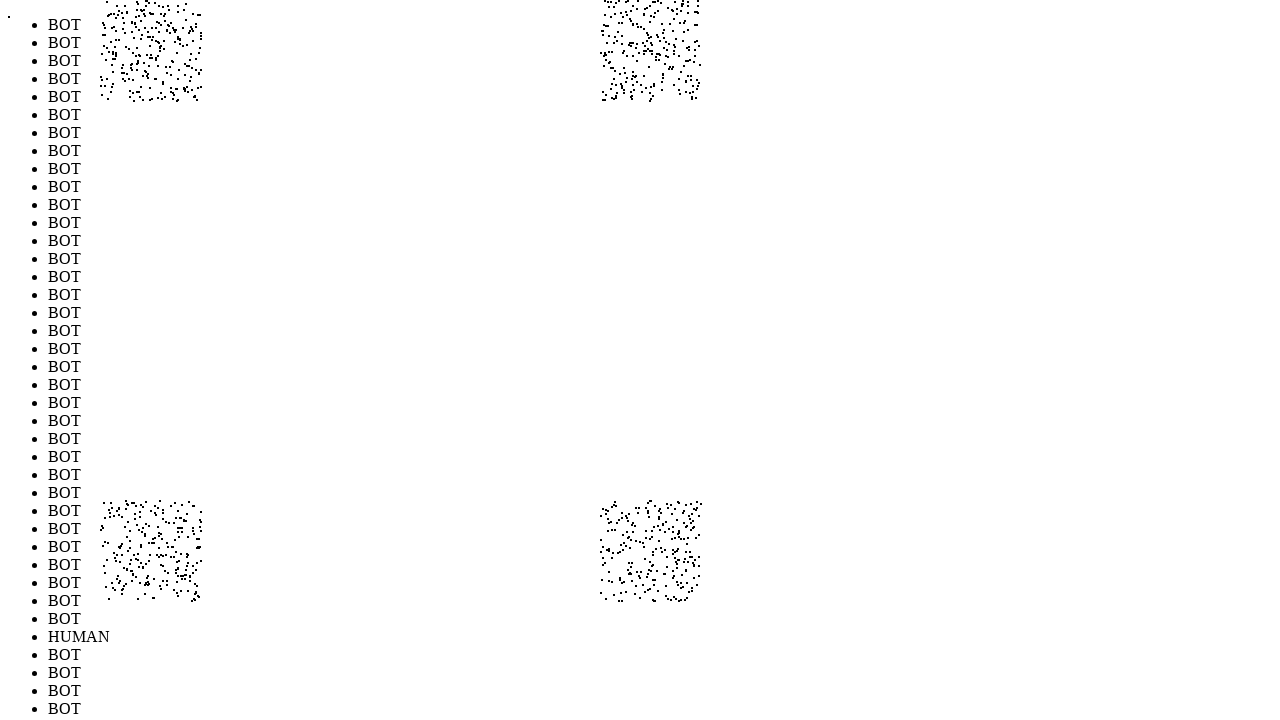

Performed random mouse movement 999/1000 (offset: -240, -206) at (160, 94)
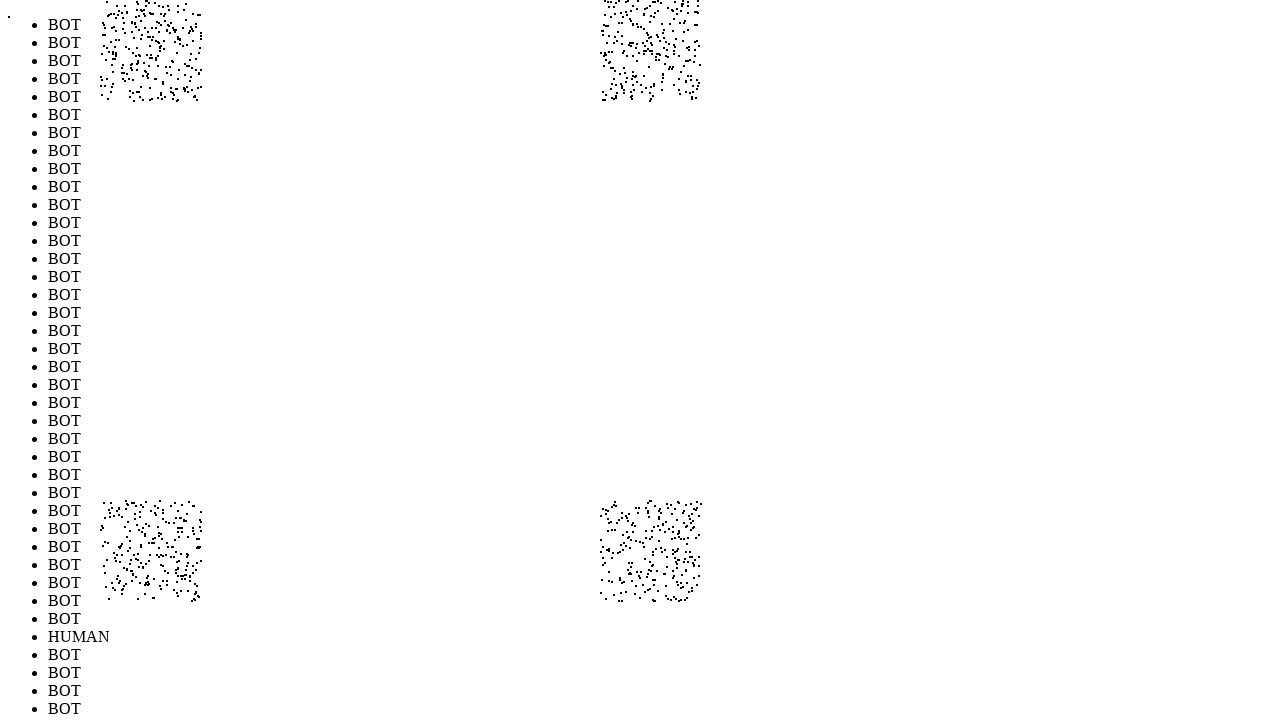

Performed random mouse movement 1000/1000 (offset: 225, -237) at (625, 63)
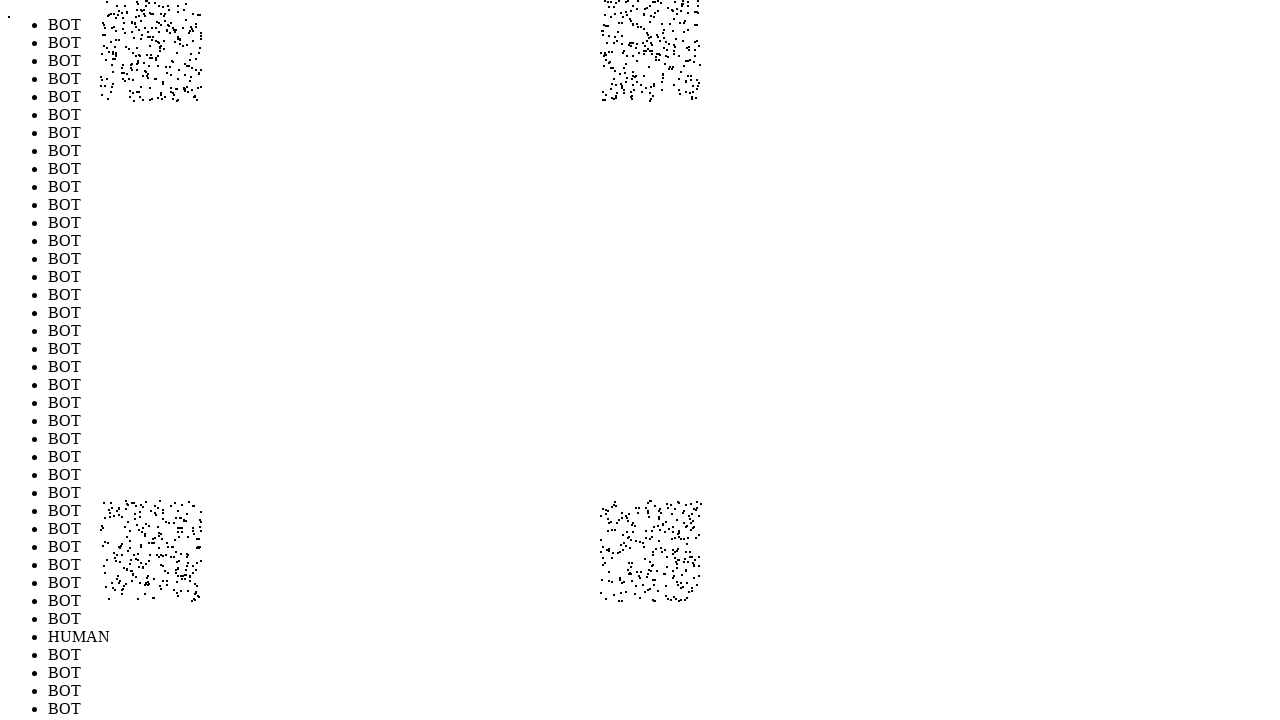

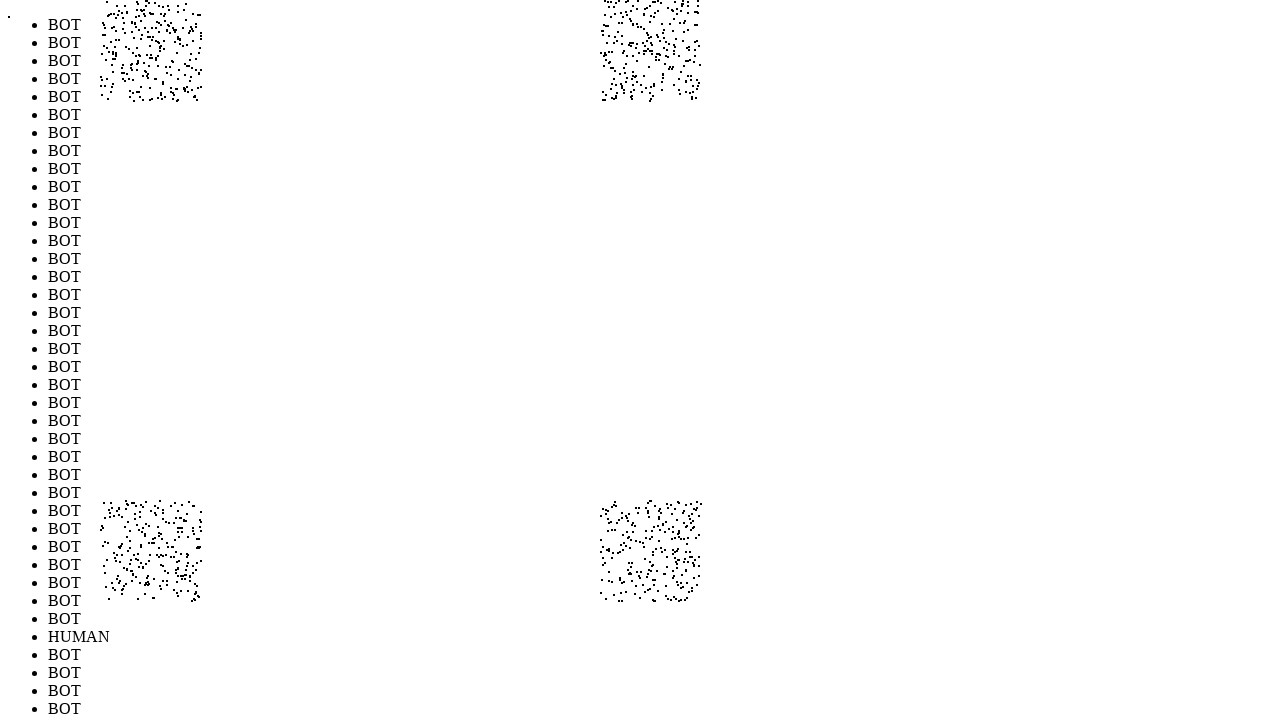